Tests calendar date picker functionality by selecting a randomly generated date using month/year navigation and day selection

Starting URL: http://seleniumpractise.blogspot.com/2016/08/how-to-handle-calendar-in-selenium.html

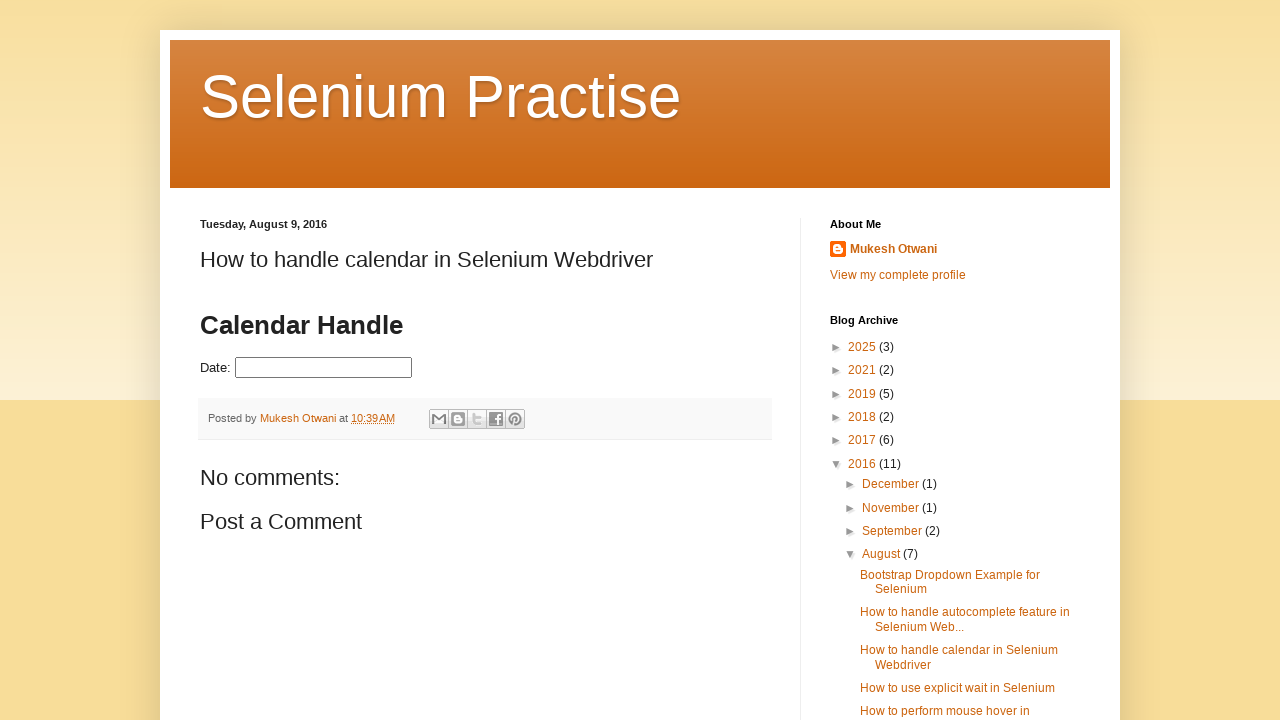

Clicked date picker to open calendar at (324, 368) on #datepicker
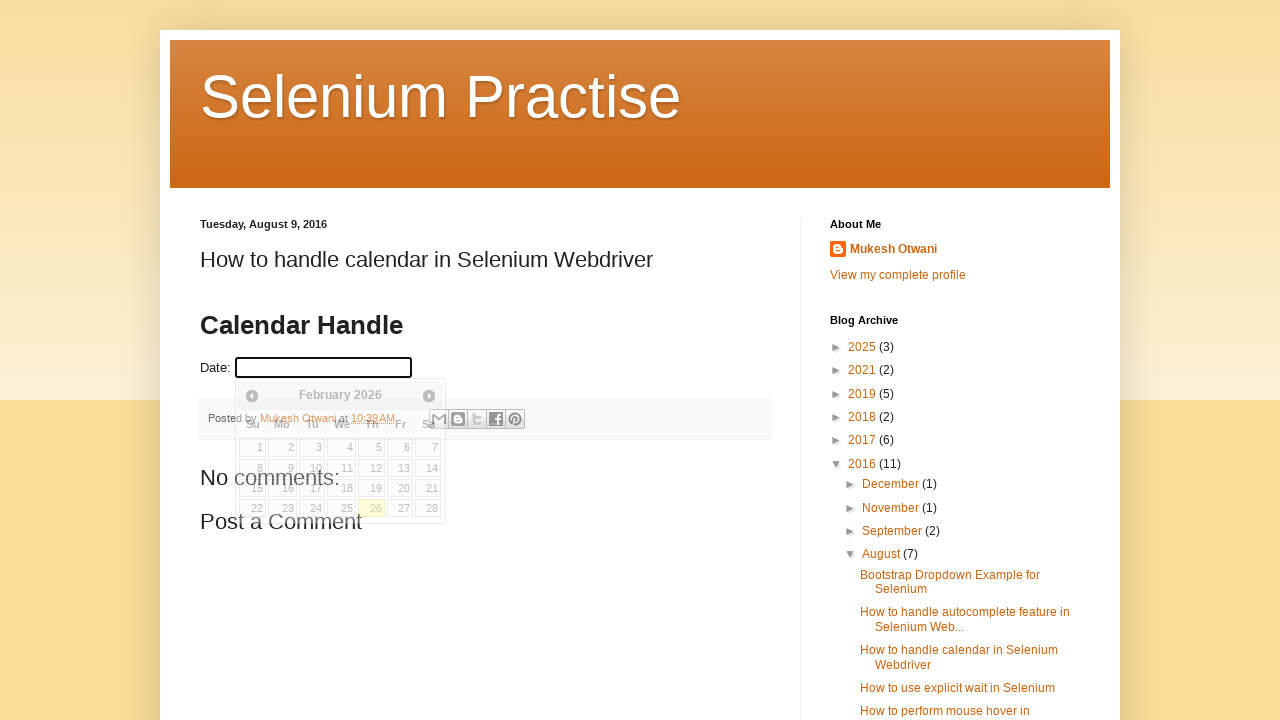

Calendar widget loaded and visible
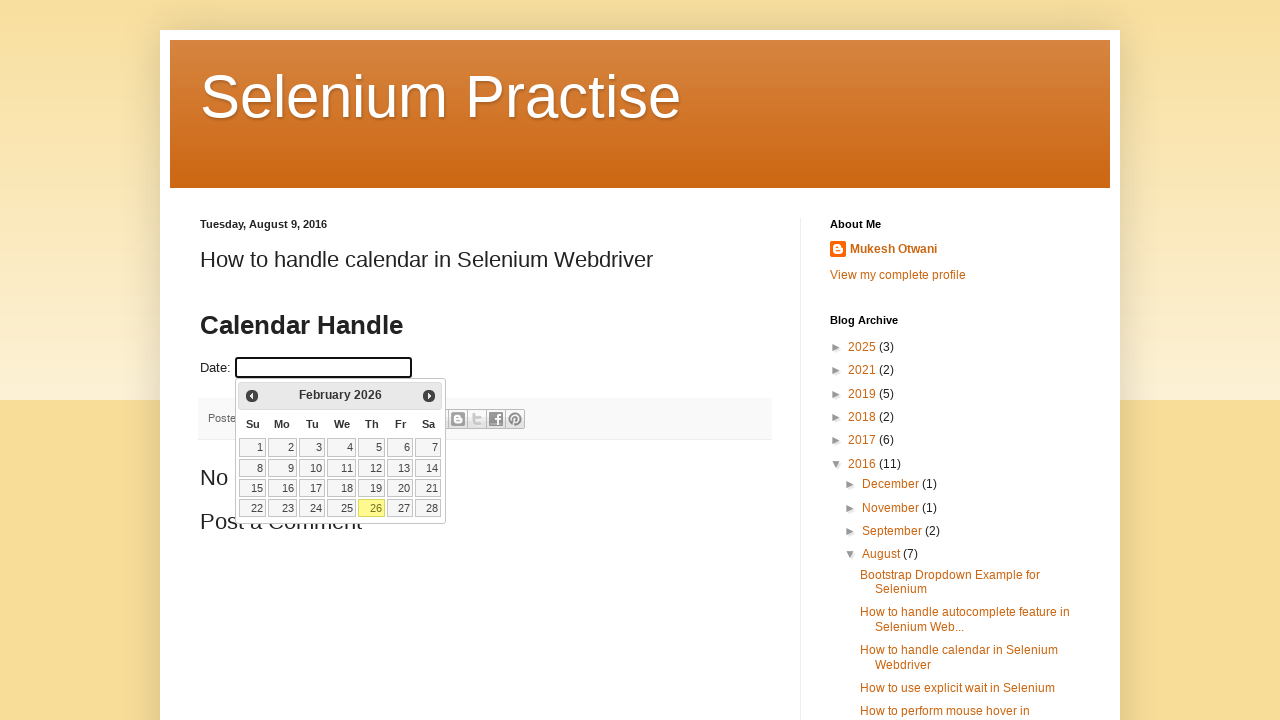

Clicked next button to navigate from February 2026 at (429, 396) on a[title='Next']
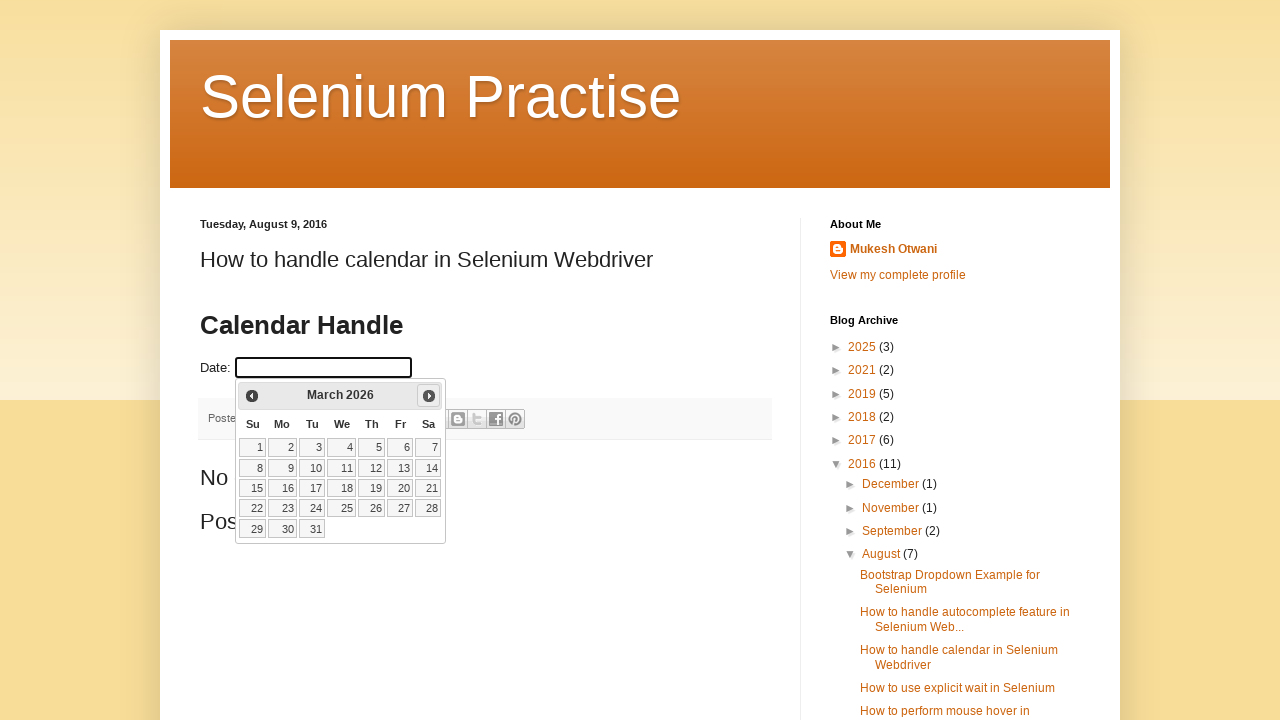

Calendar updated to next month
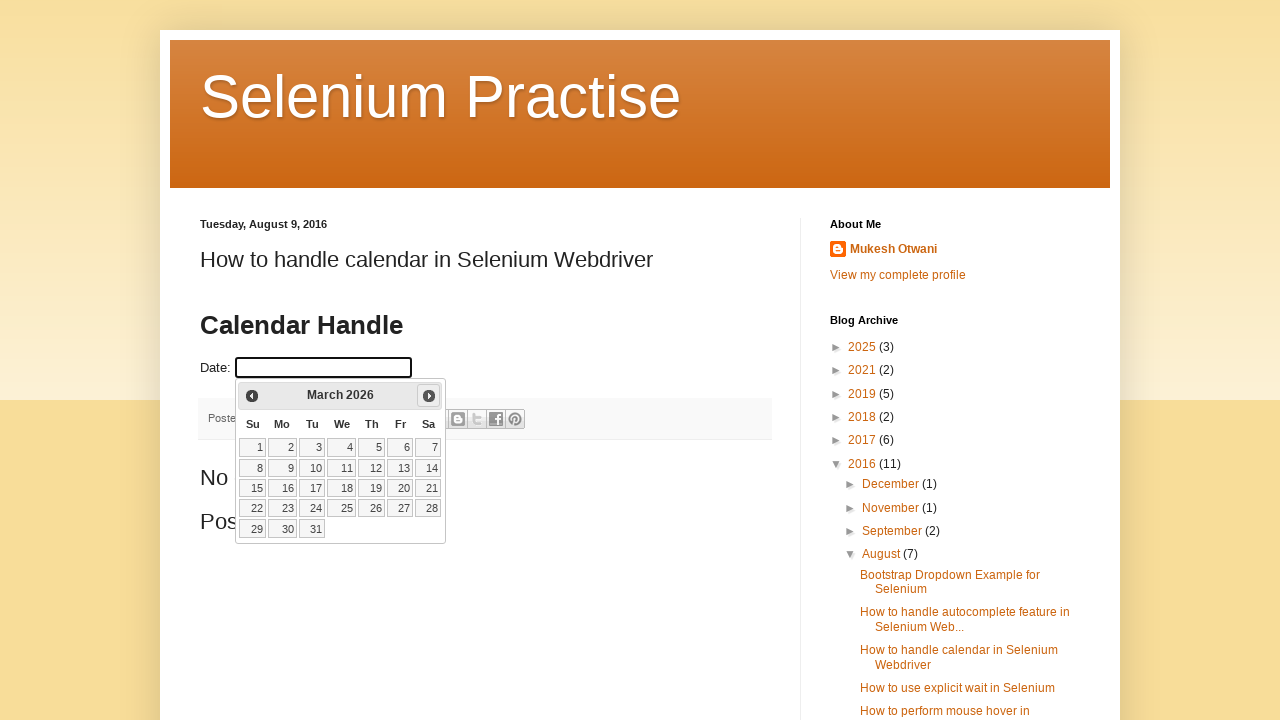

Clicked next button to navigate from March 2026 at (429, 396) on a[title='Next']
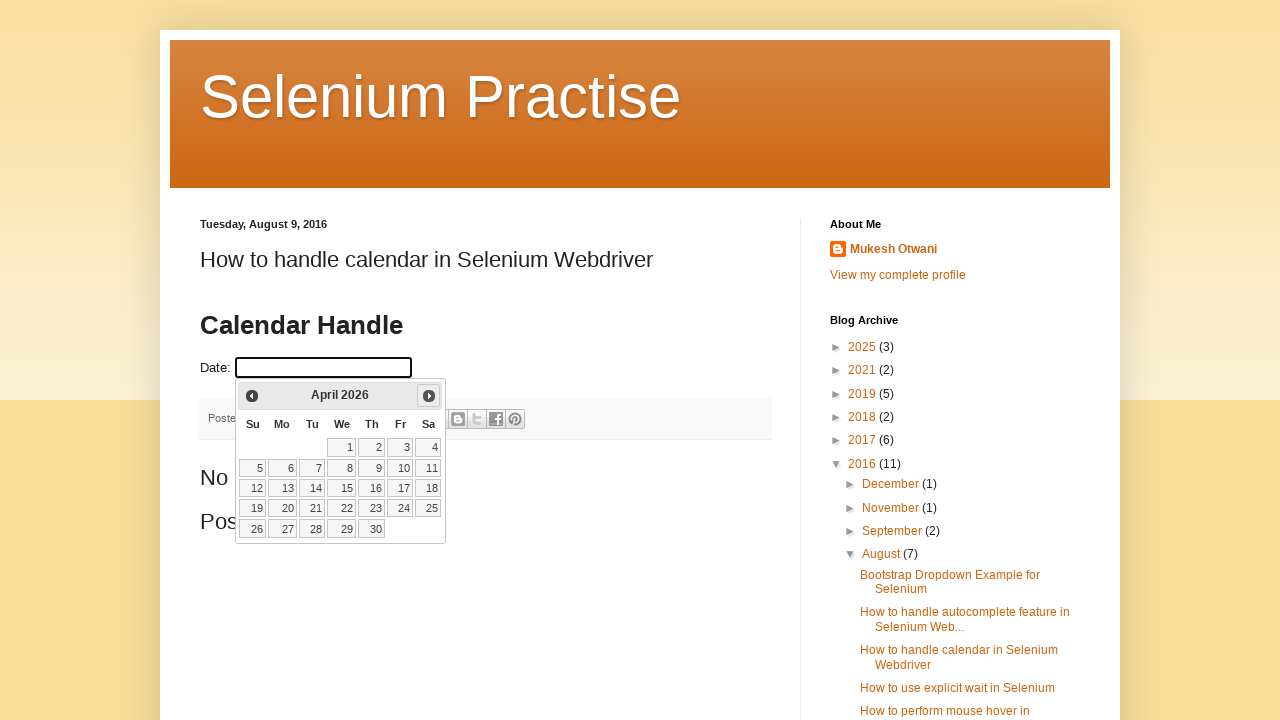

Calendar updated to next month
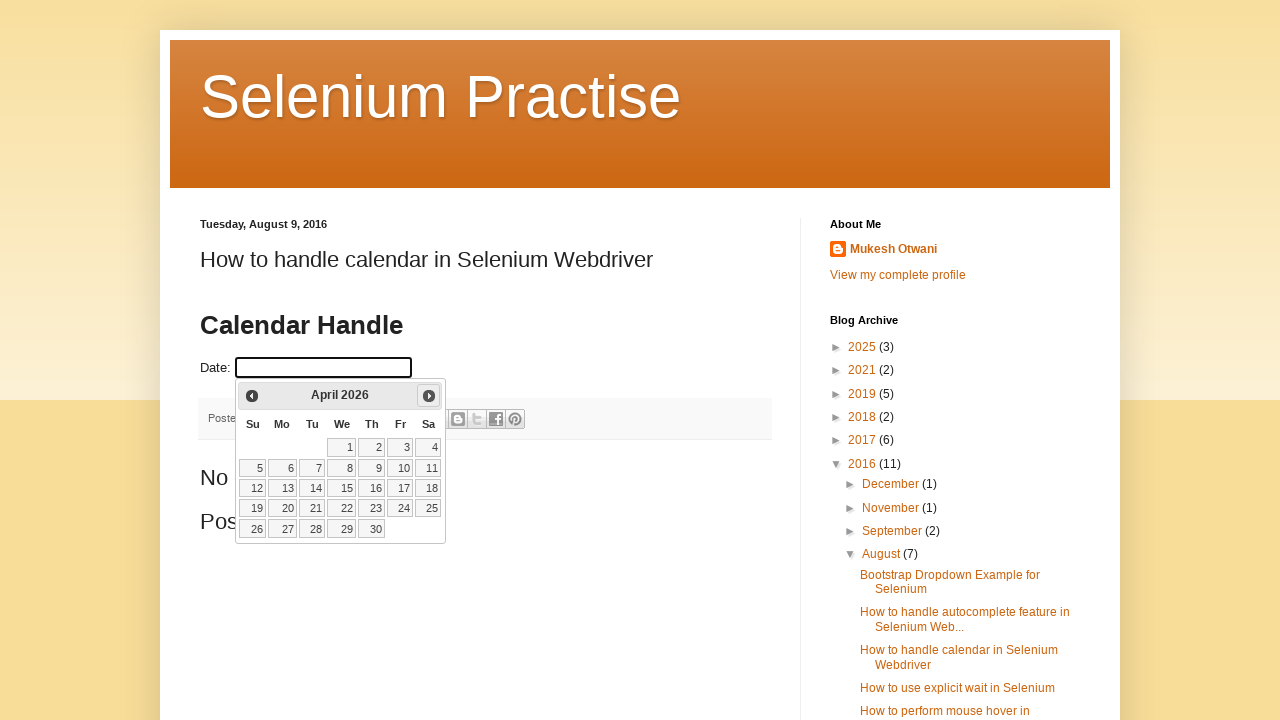

Clicked next button to navigate from April 2026 at (429, 396) on a[title='Next']
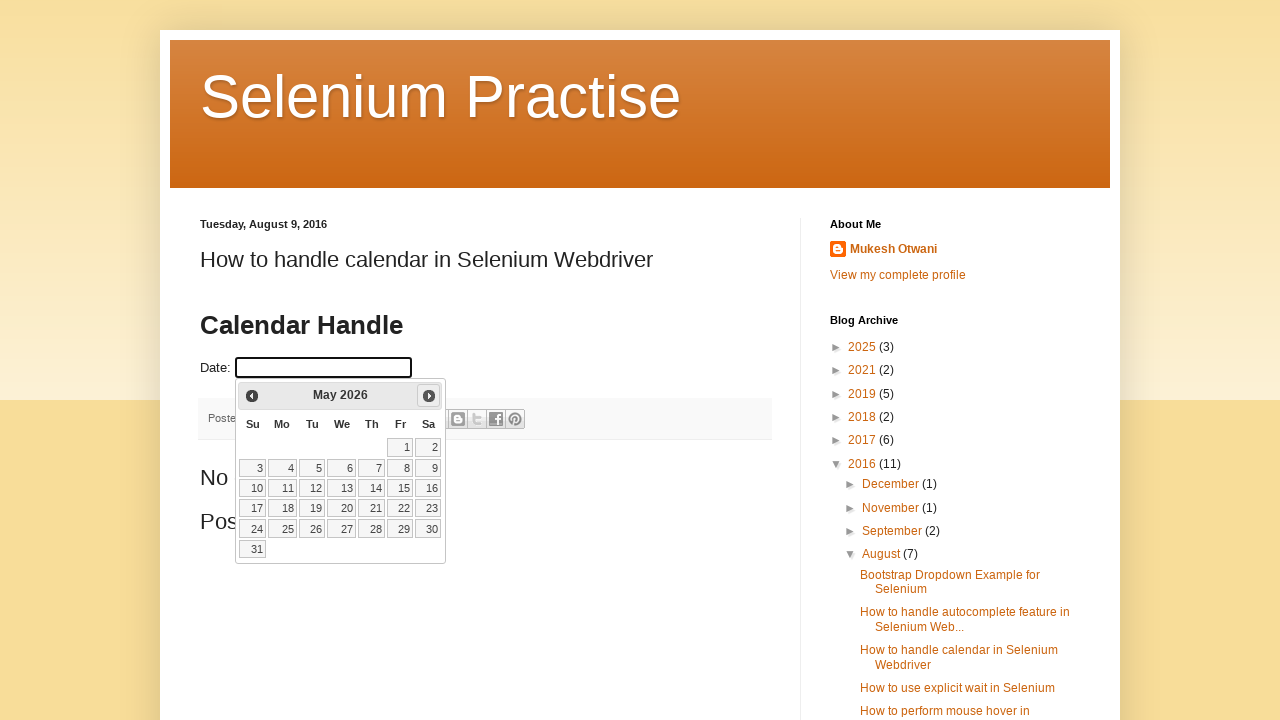

Calendar updated to next month
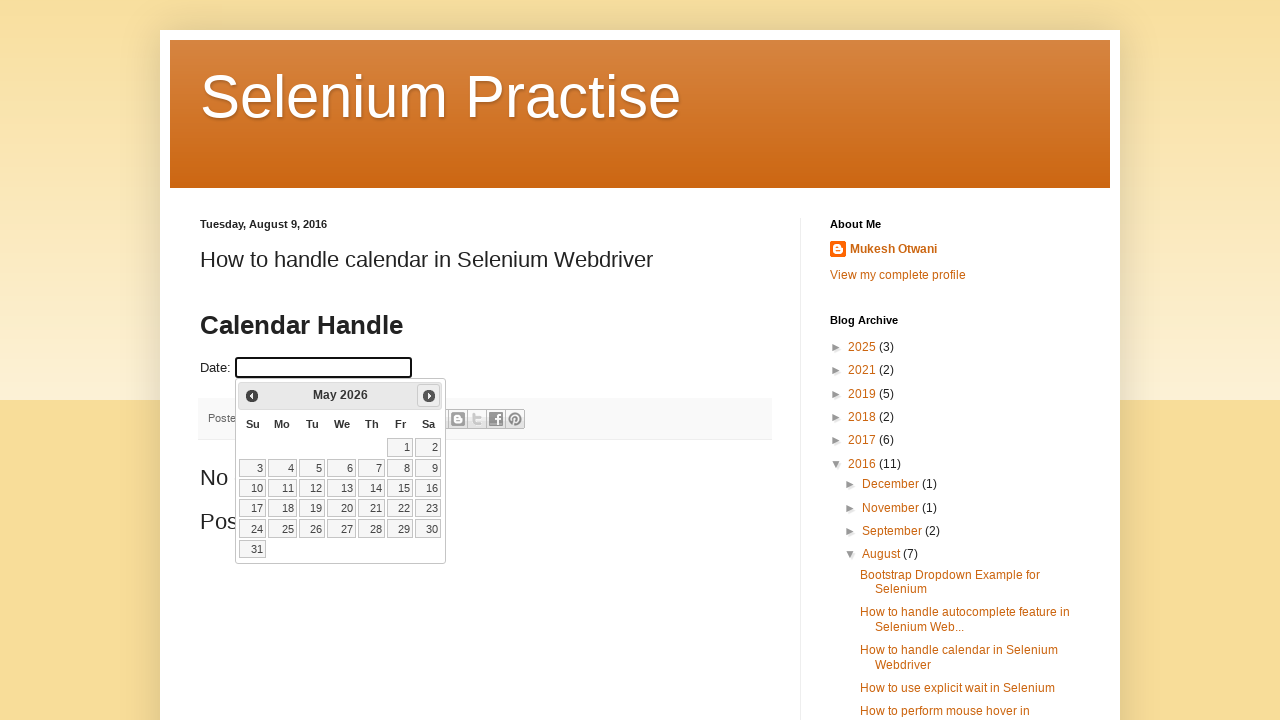

Clicked next button to navigate from May 2026 at (429, 396) on a[title='Next']
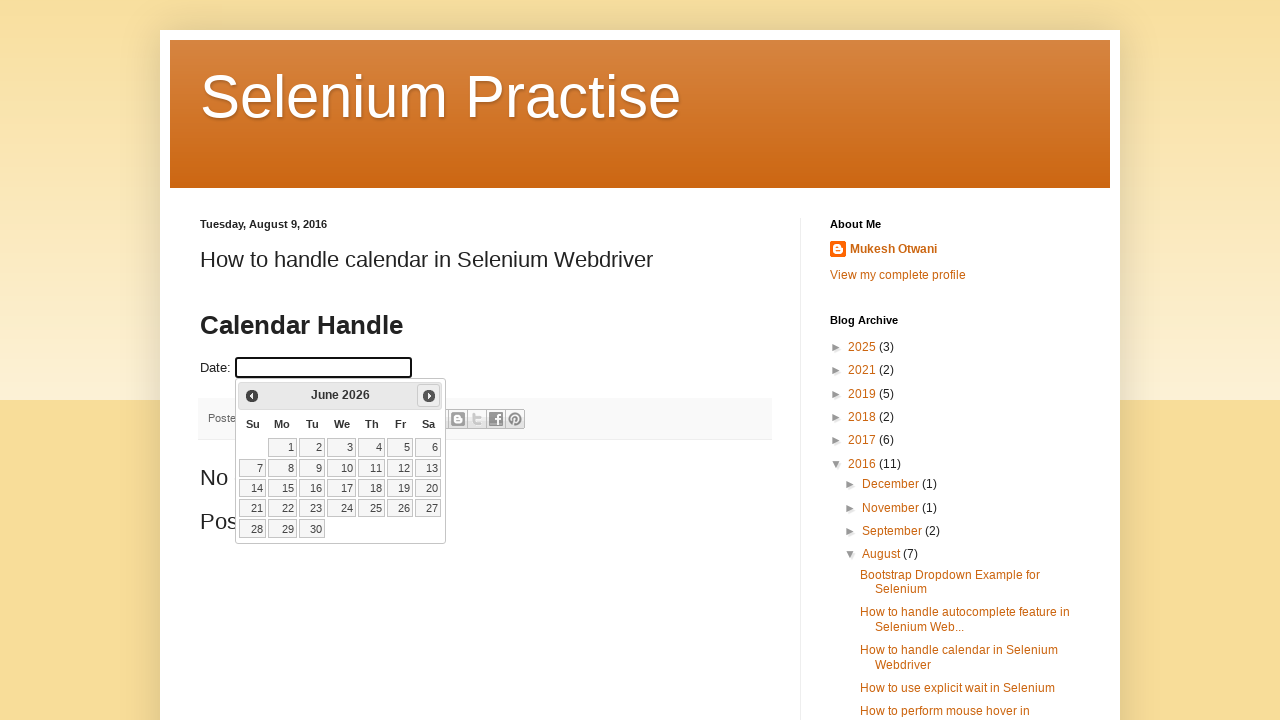

Calendar updated to next month
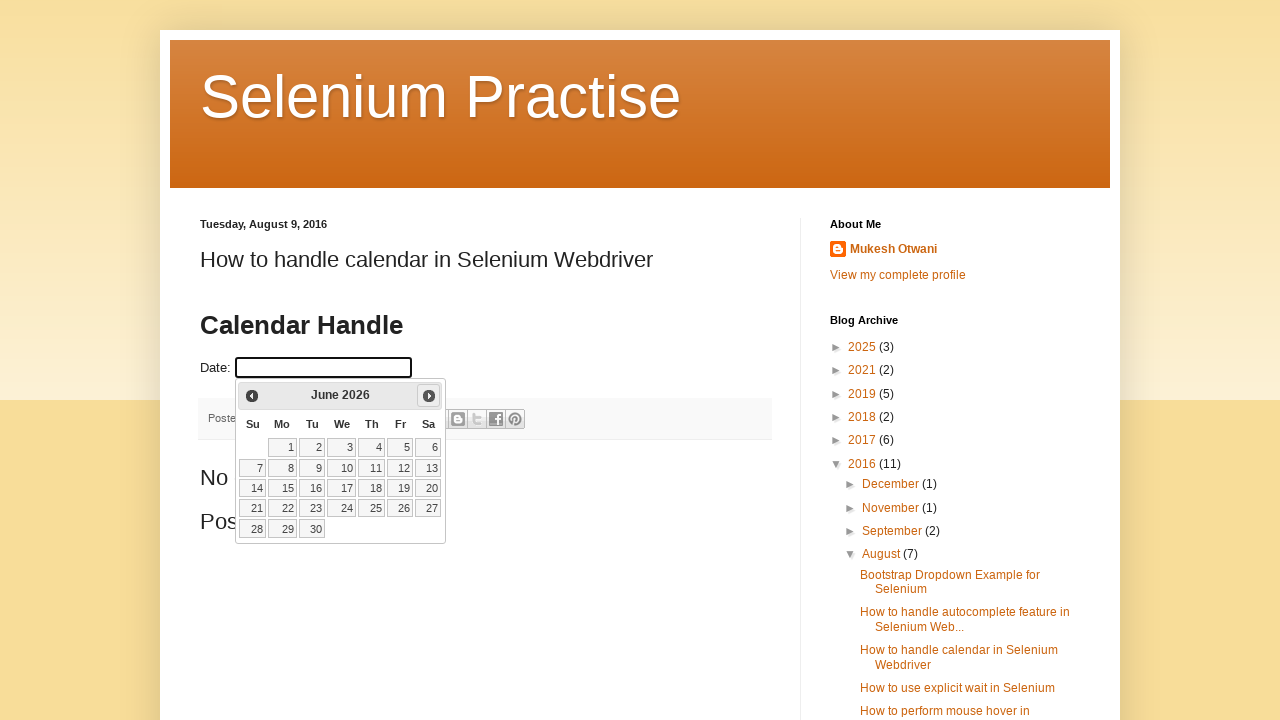

Clicked next button to navigate from June 2026 at (429, 396) on a[title='Next']
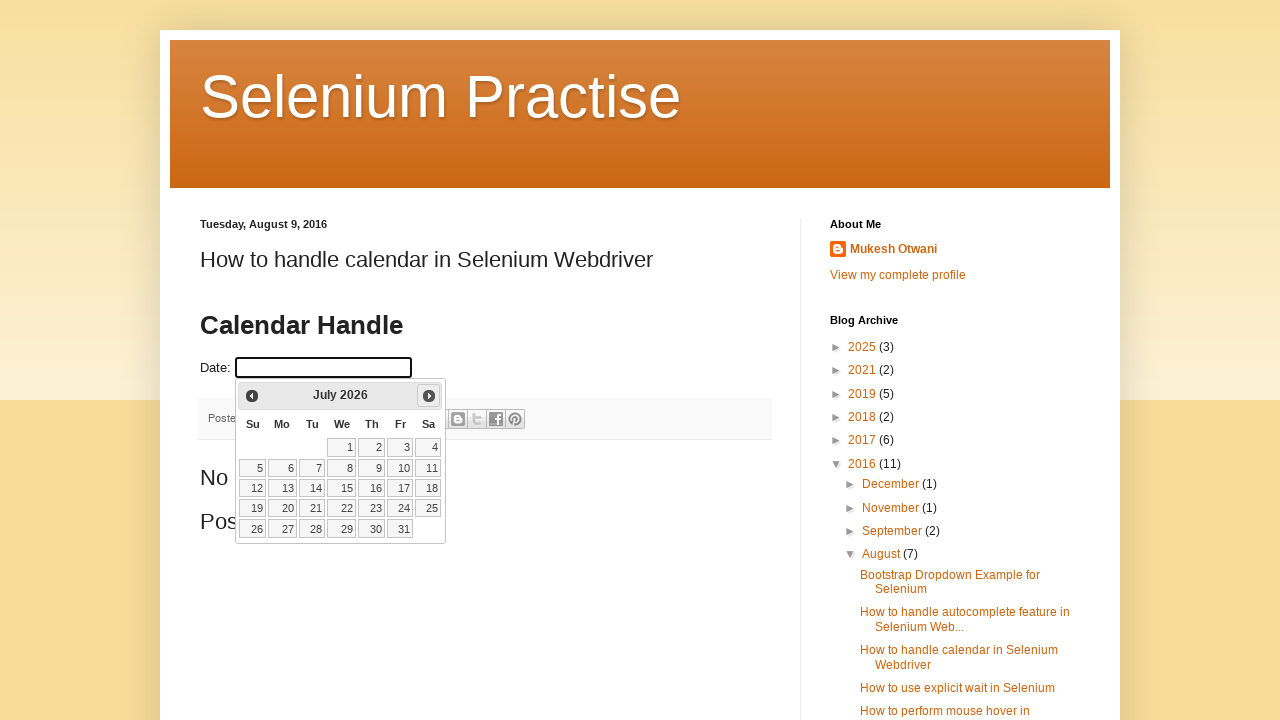

Calendar updated to next month
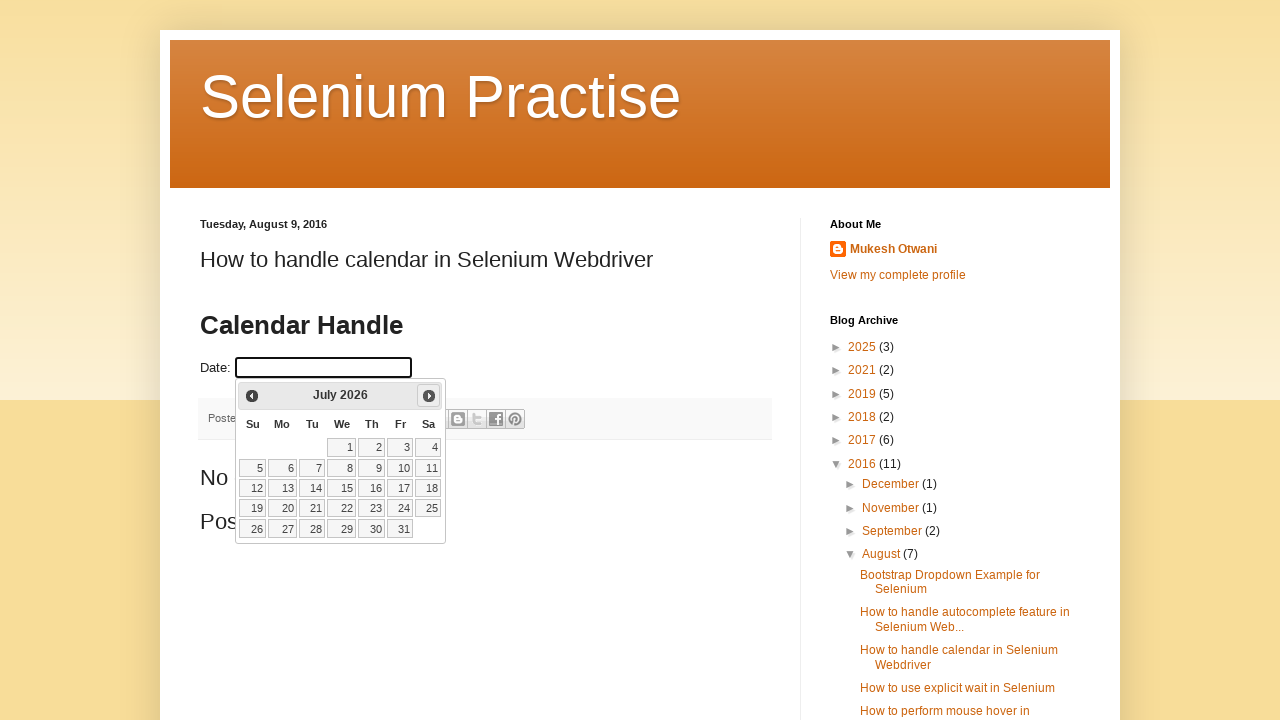

Clicked next button to navigate from July 2026 at (429, 396) on a[title='Next']
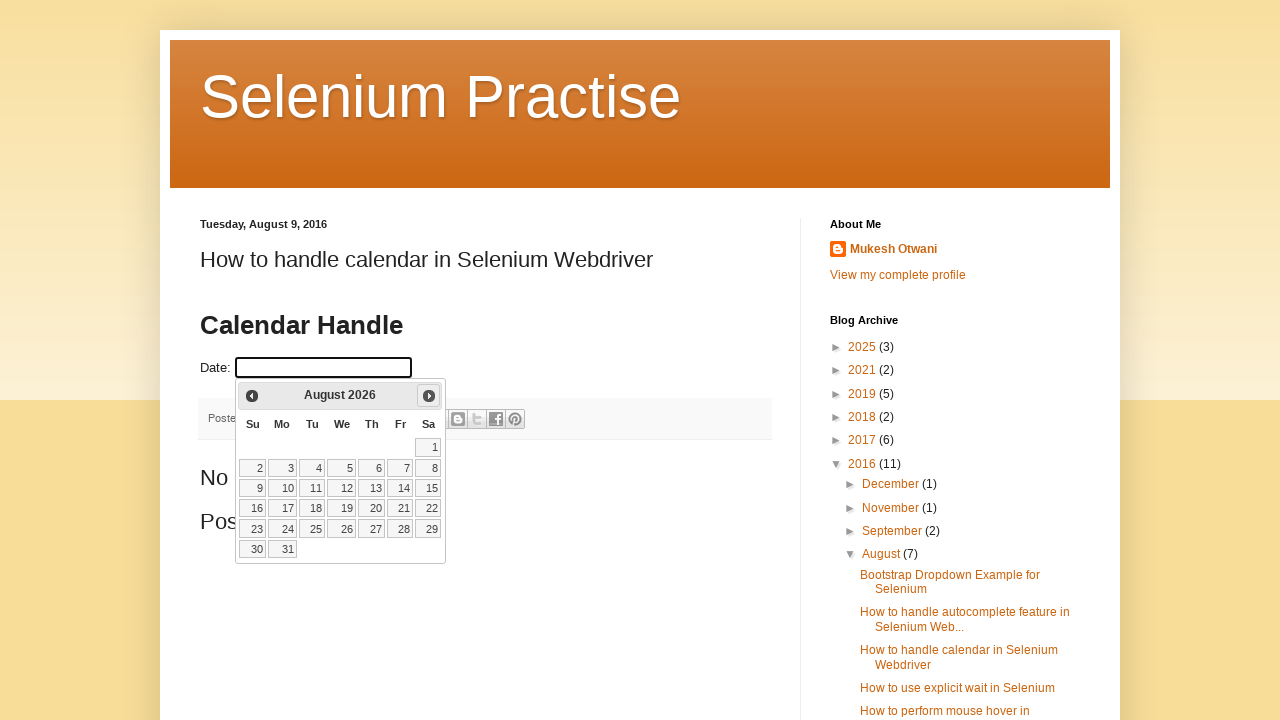

Calendar updated to next month
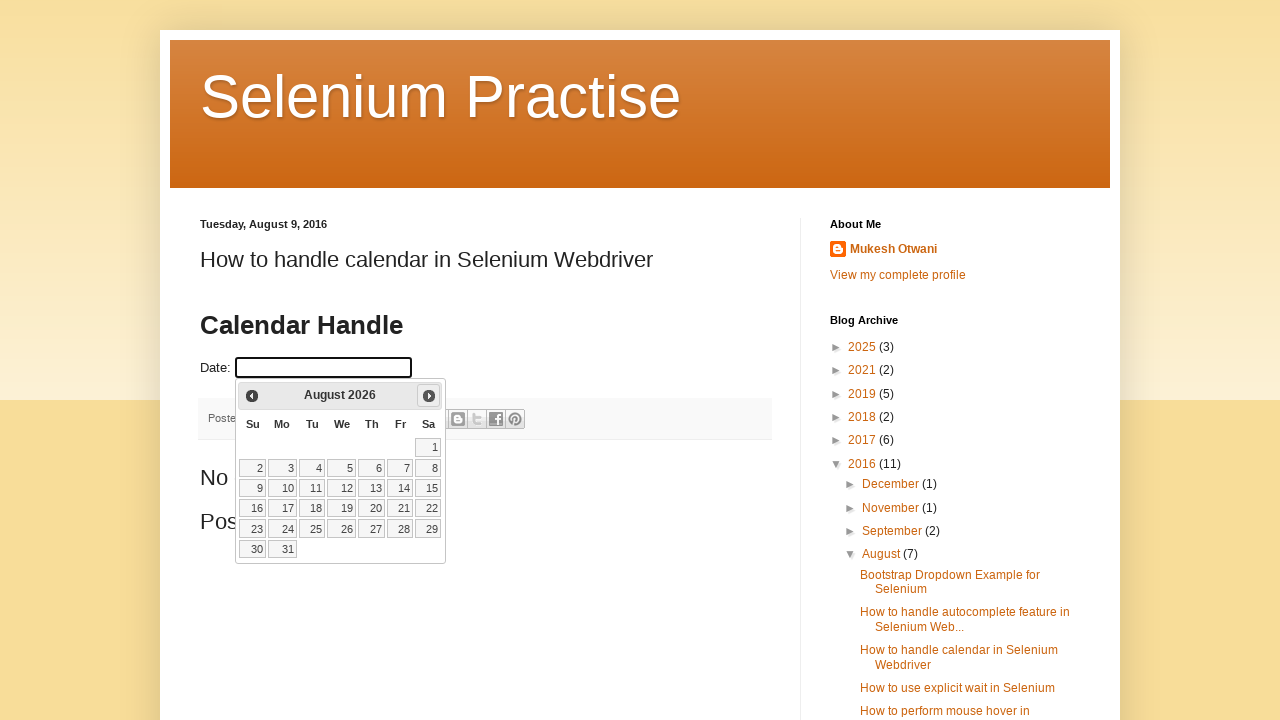

Clicked next button to navigate from August 2026 at (429, 396) on a[title='Next']
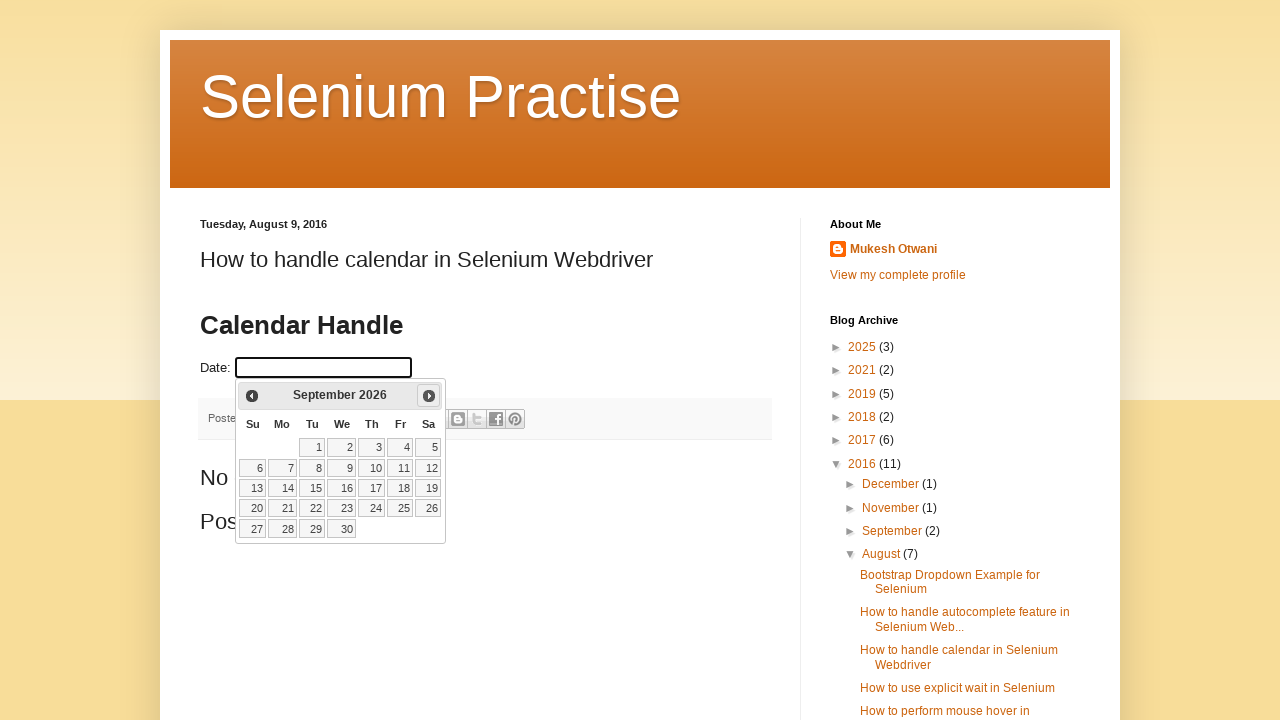

Calendar updated to next month
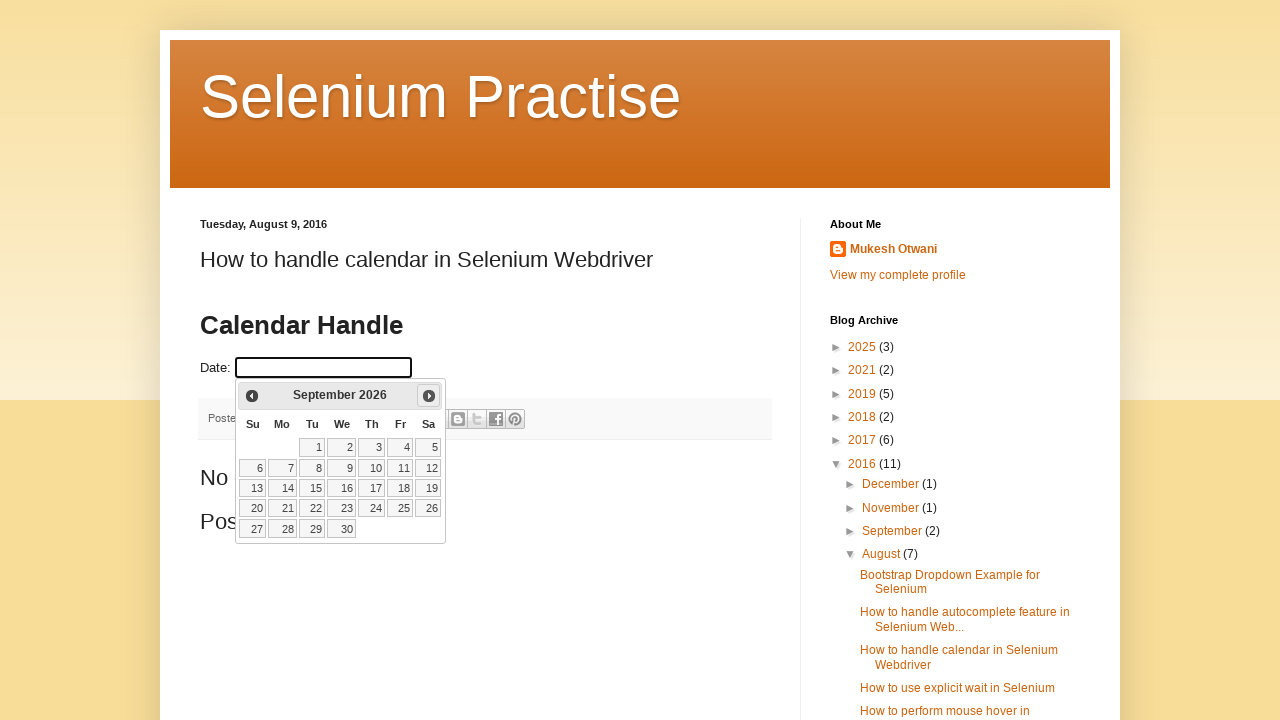

Clicked next button to navigate from September 2026 at (429, 396) on a[title='Next']
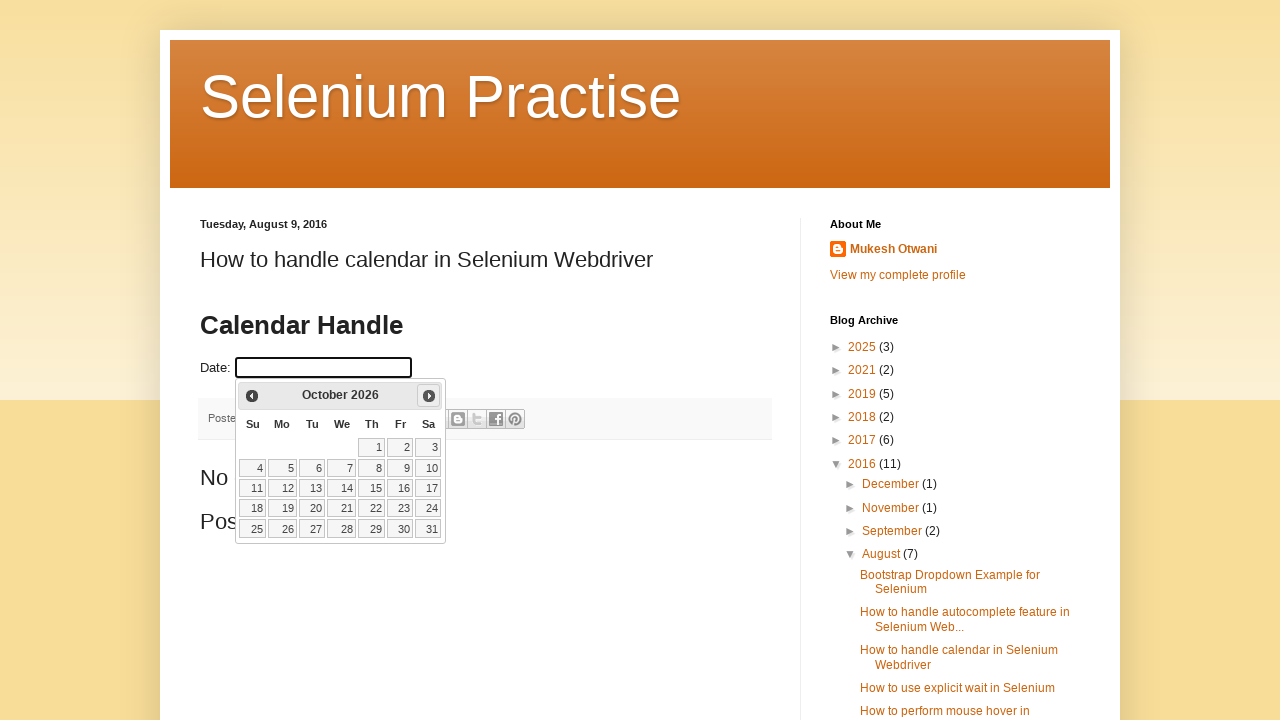

Calendar updated to next month
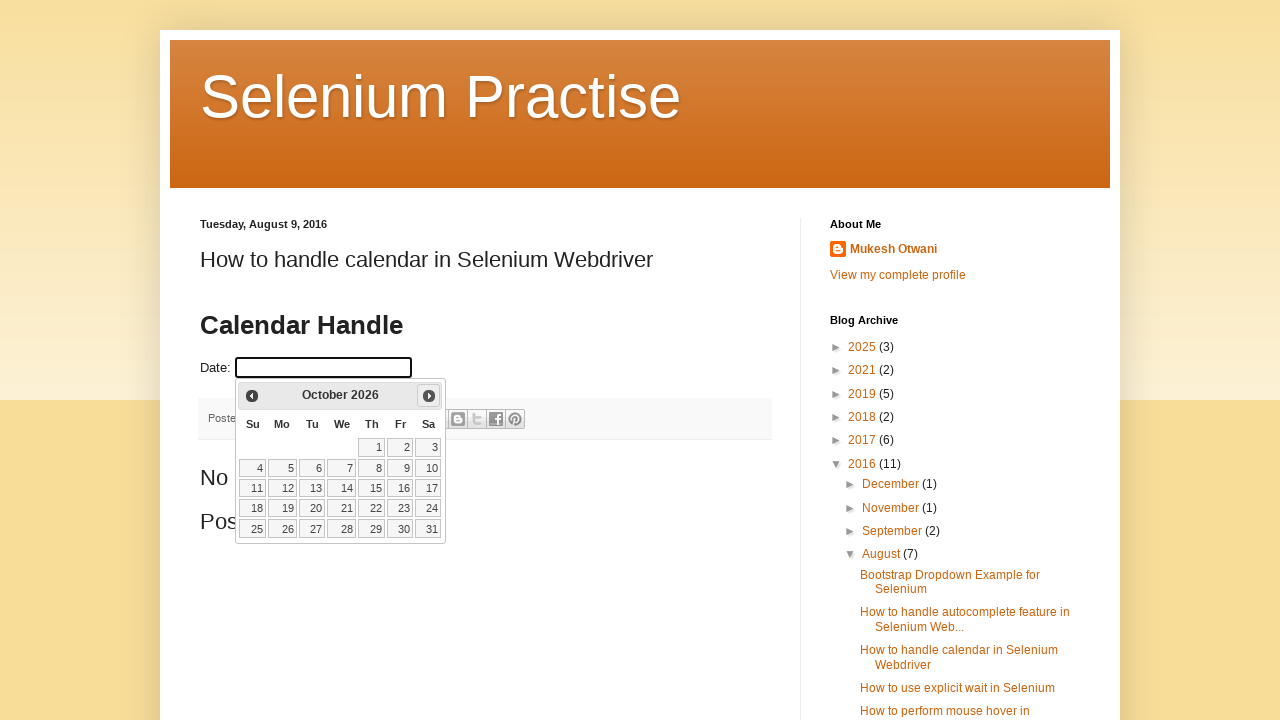

Clicked next button to navigate from October 2026 at (429, 396) on a[title='Next']
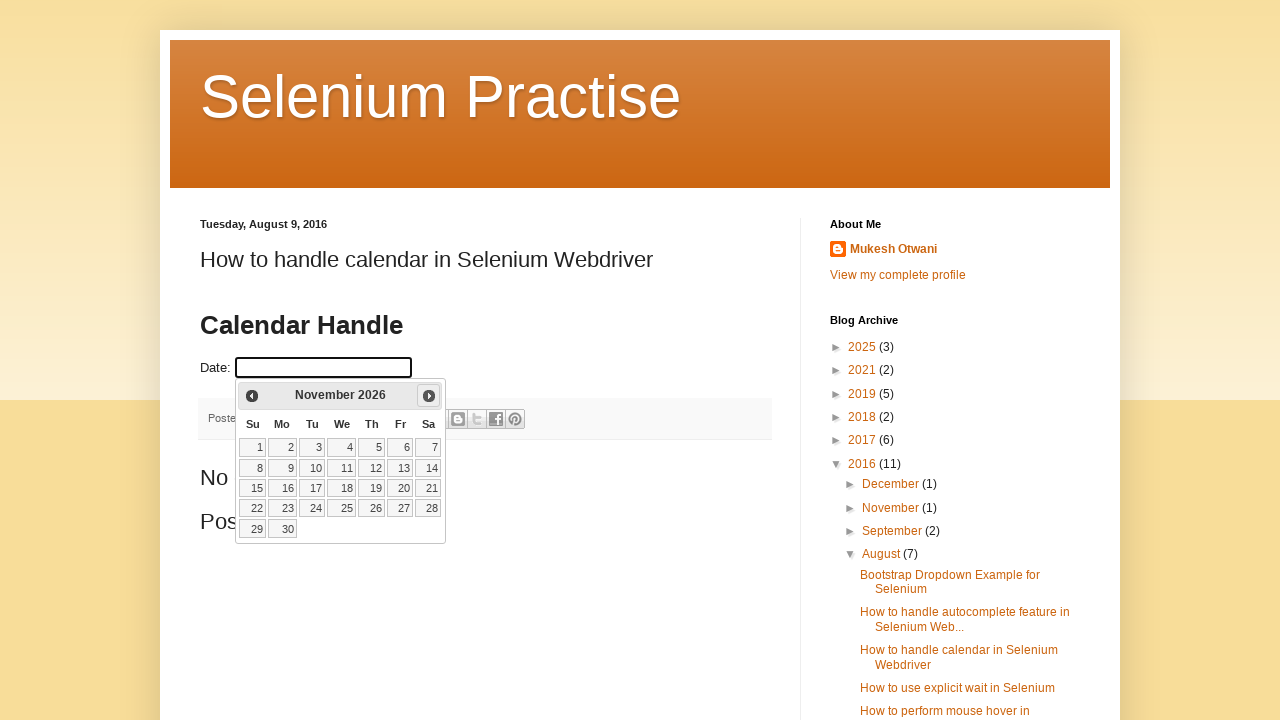

Calendar updated to next month
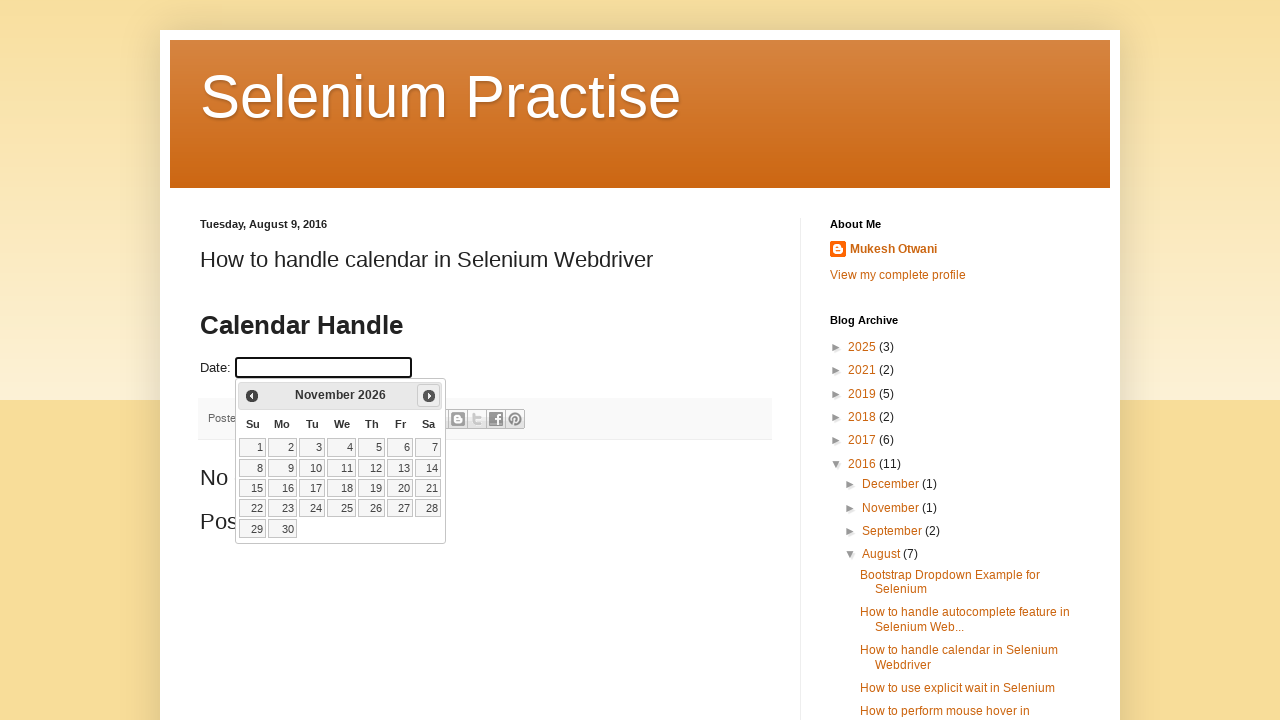

Clicked next button to navigate from November 2026 at (429, 396) on a[title='Next']
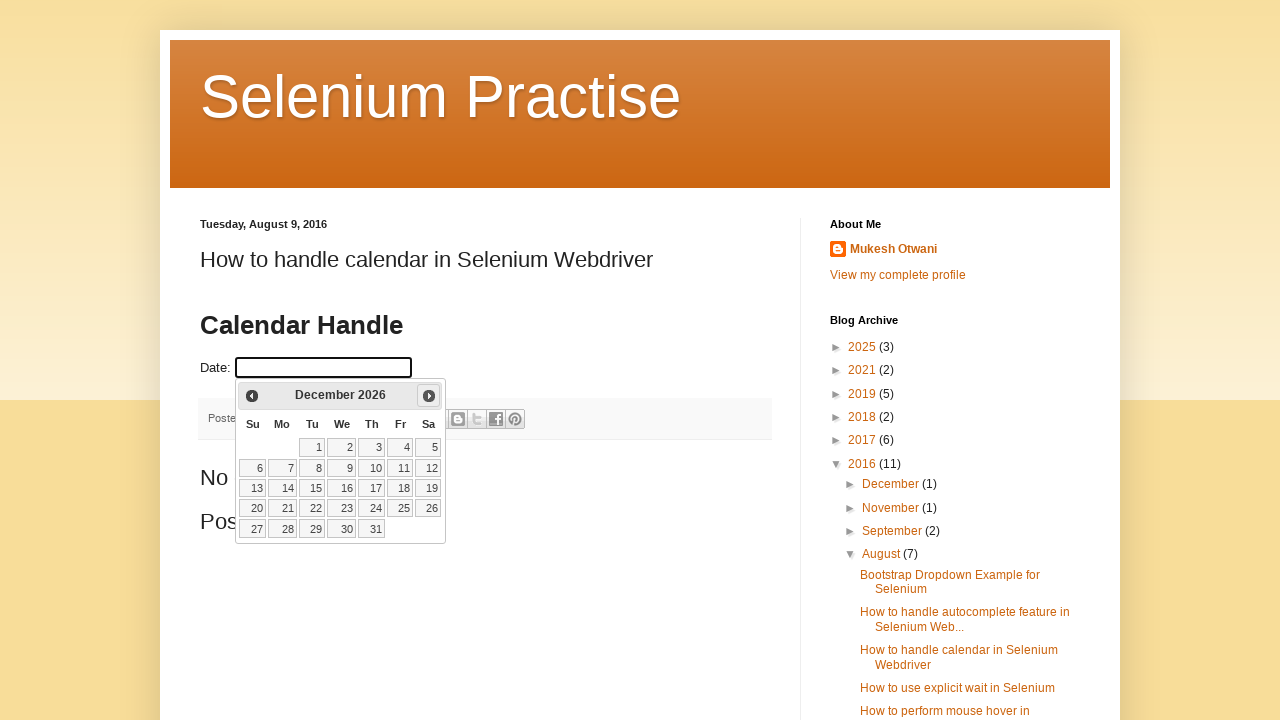

Calendar updated to next month
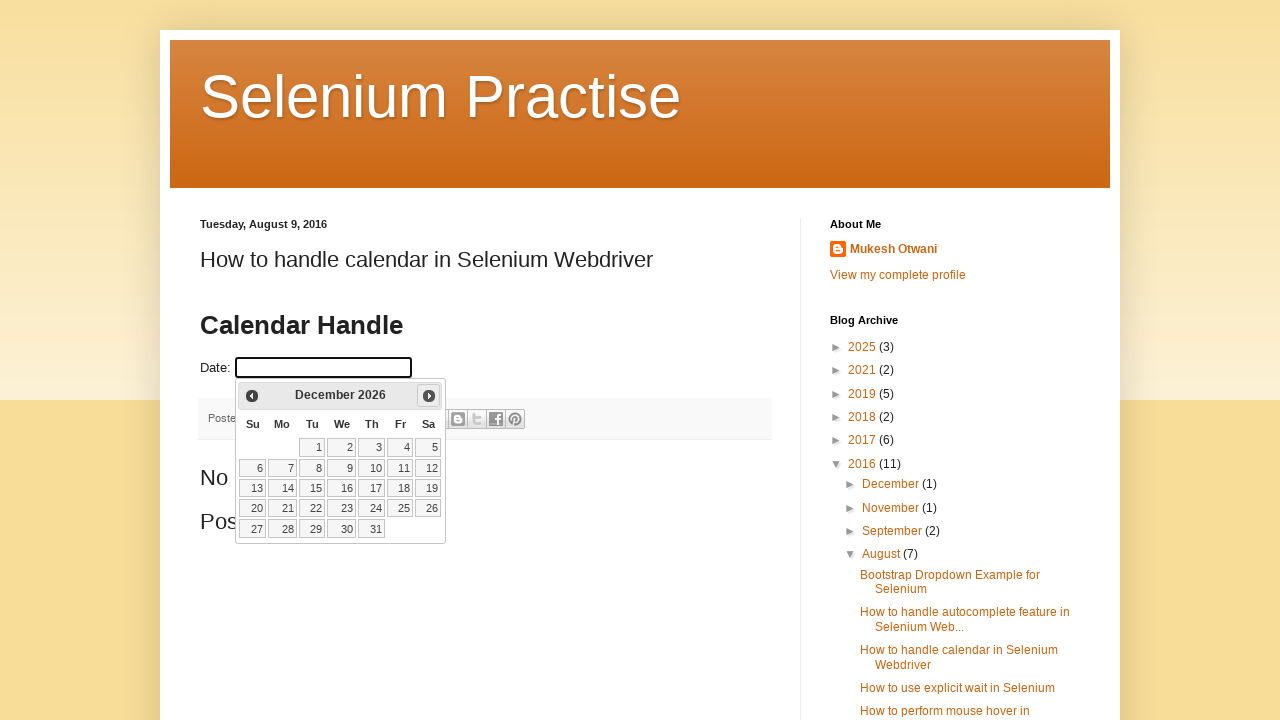

Clicked next button to navigate from December 2026 at (429, 396) on a[title='Next']
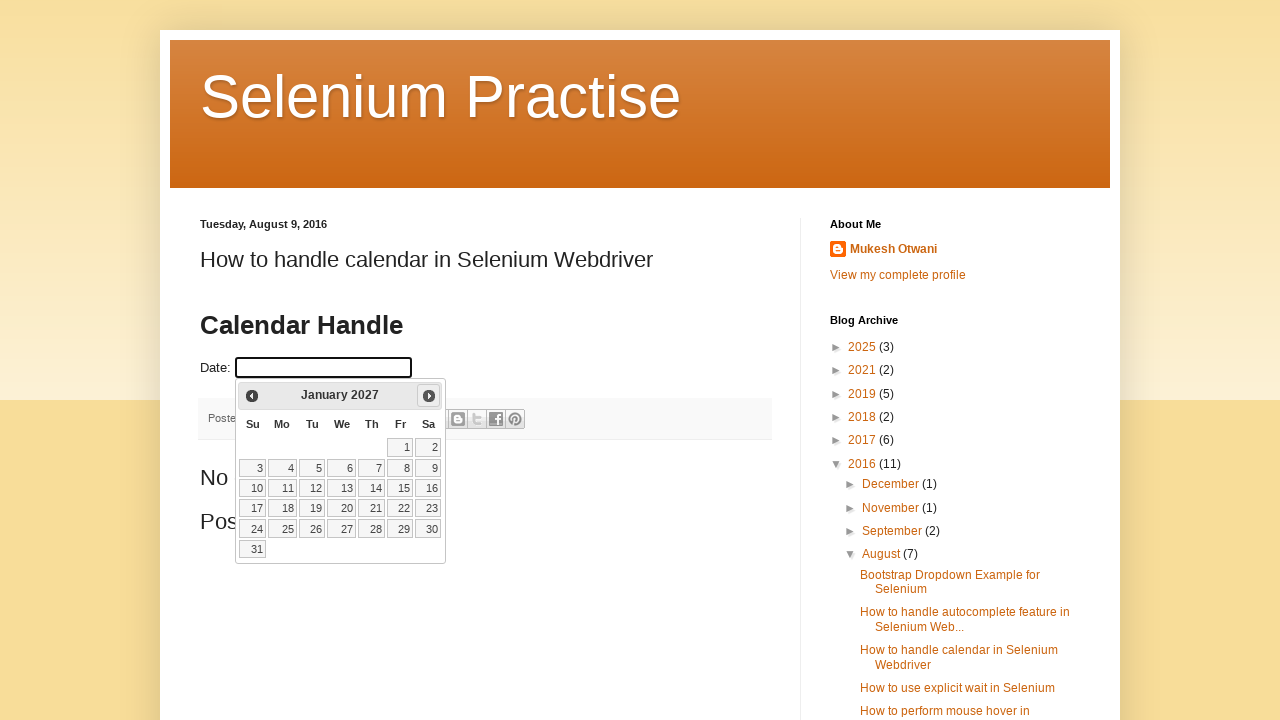

Calendar updated to next month
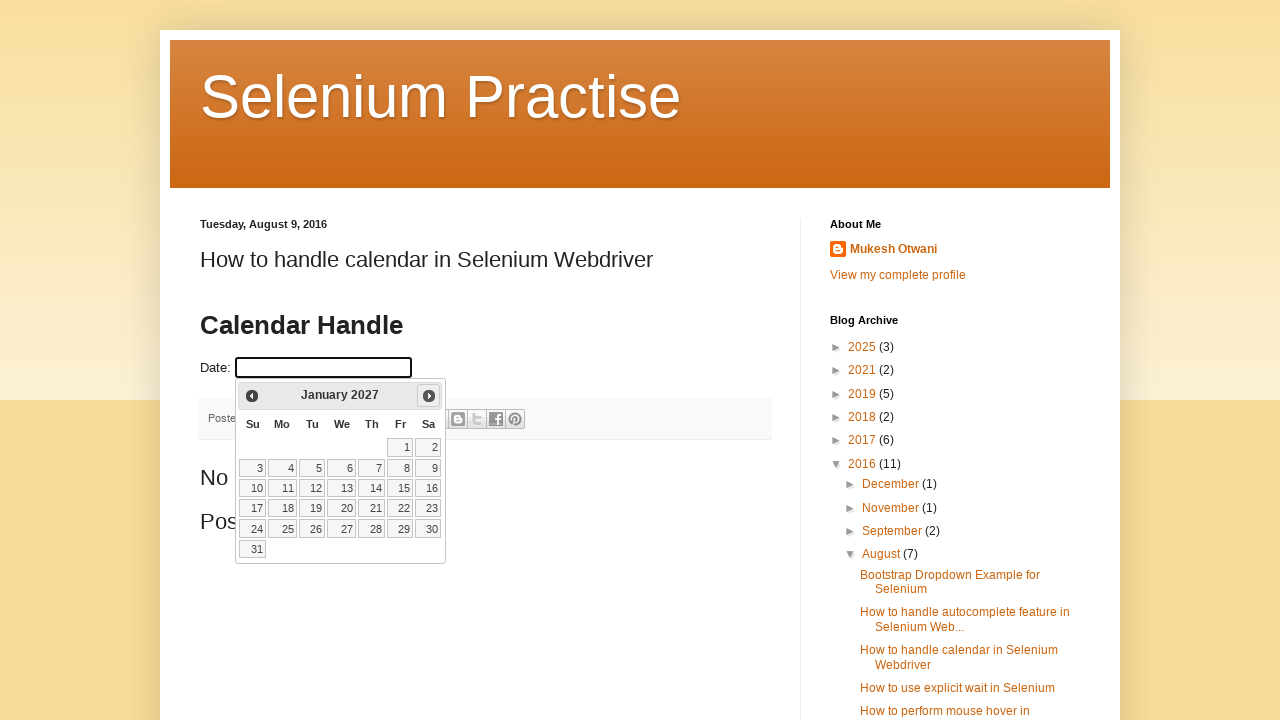

Clicked next button to navigate from January 2027 at (429, 396) on a[title='Next']
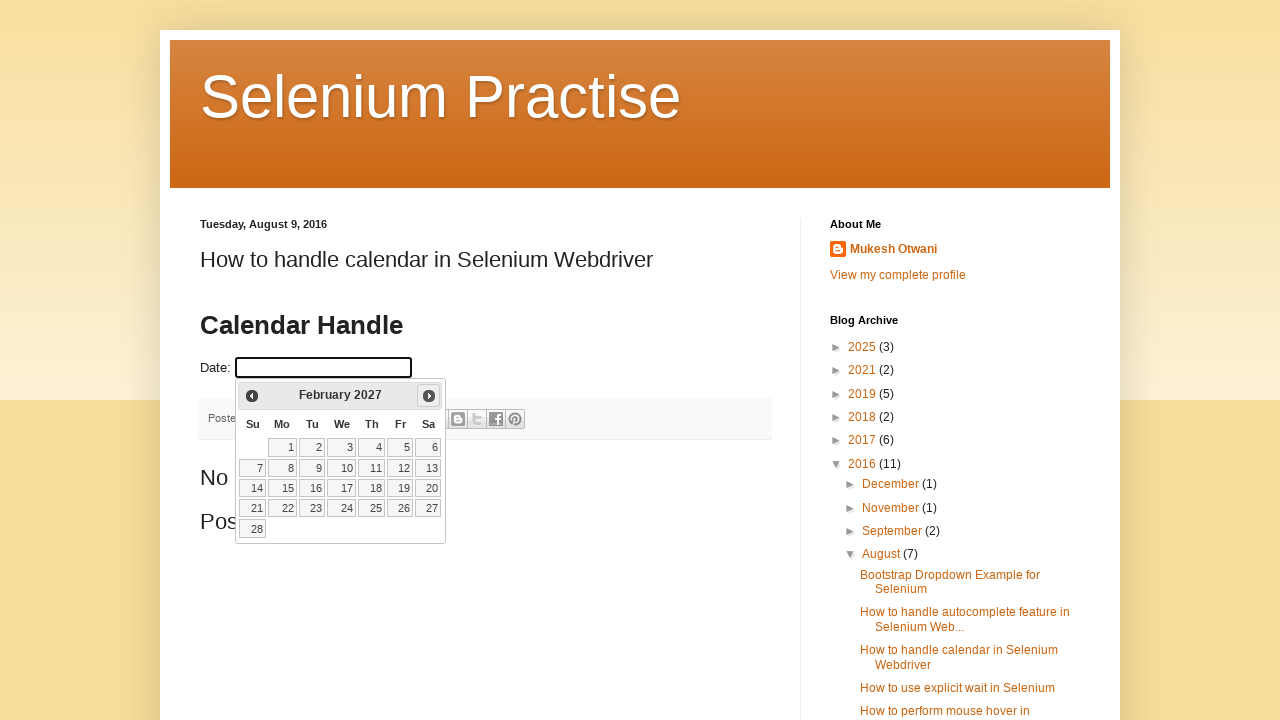

Calendar updated to next month
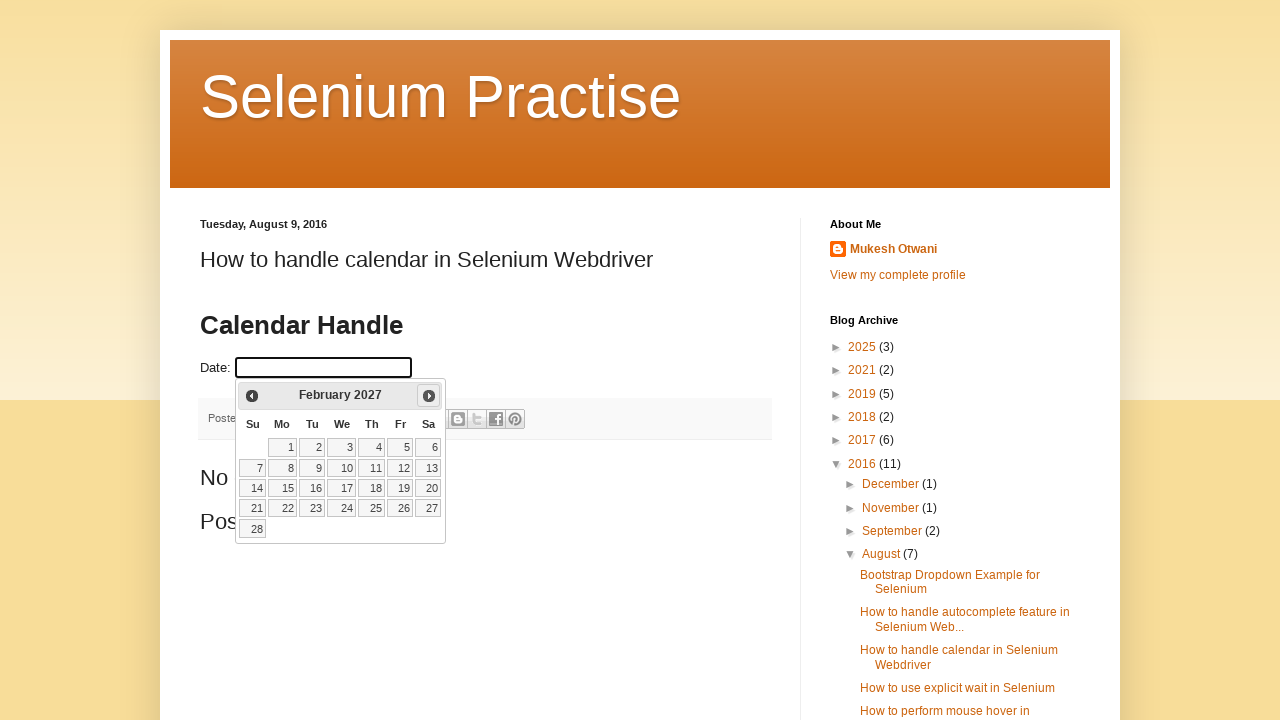

Clicked next button to navigate from February 2027 at (429, 396) on a[title='Next']
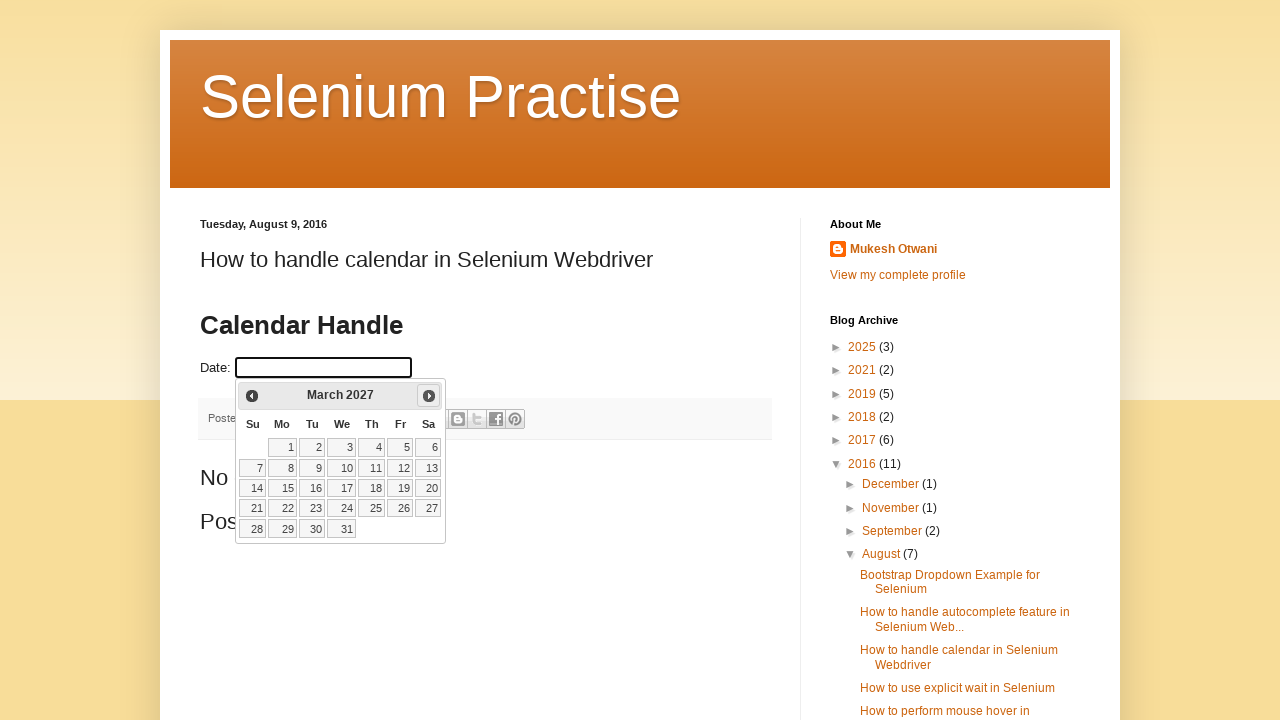

Calendar updated to next month
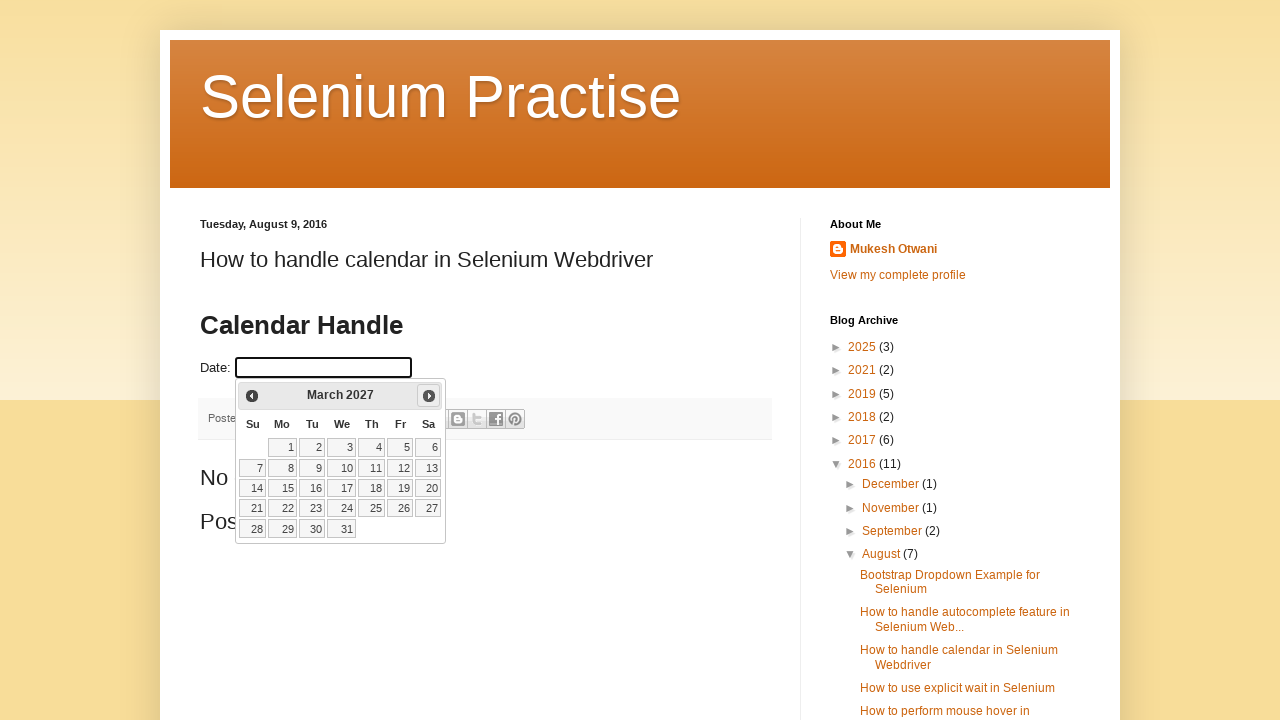

Clicked next button to navigate from March 2027 at (429, 396) on a[title='Next']
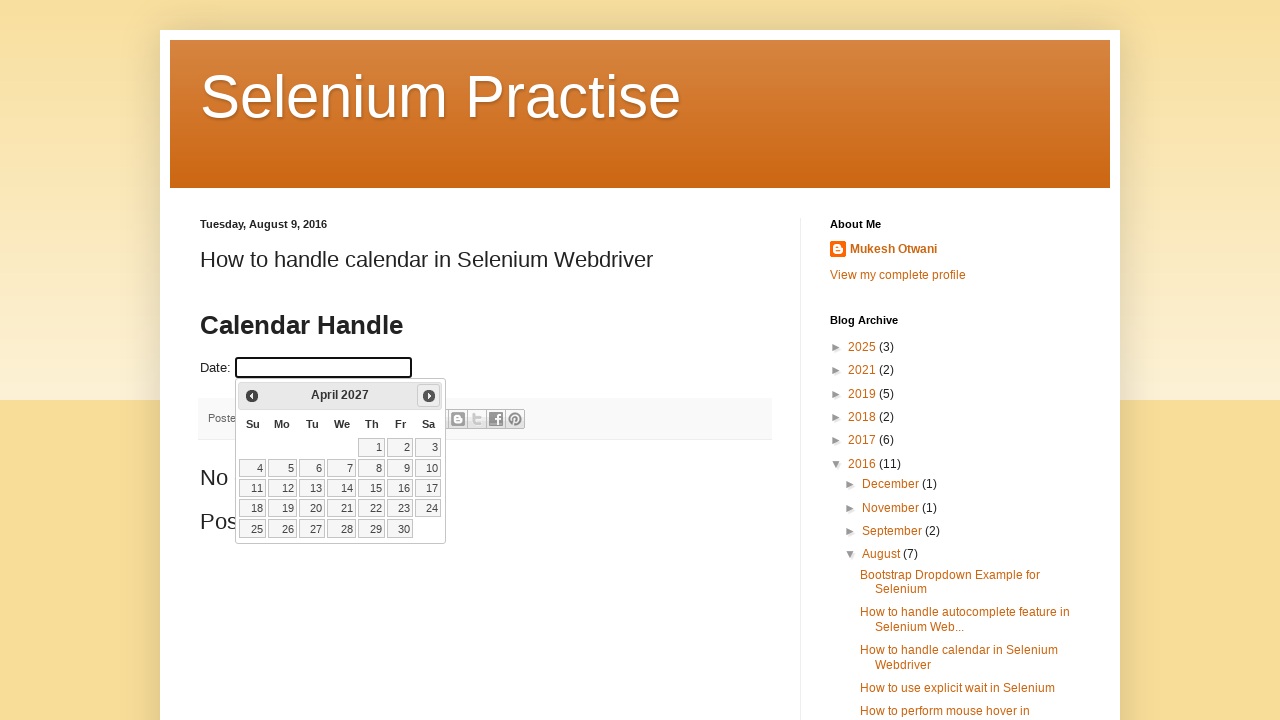

Calendar updated to next month
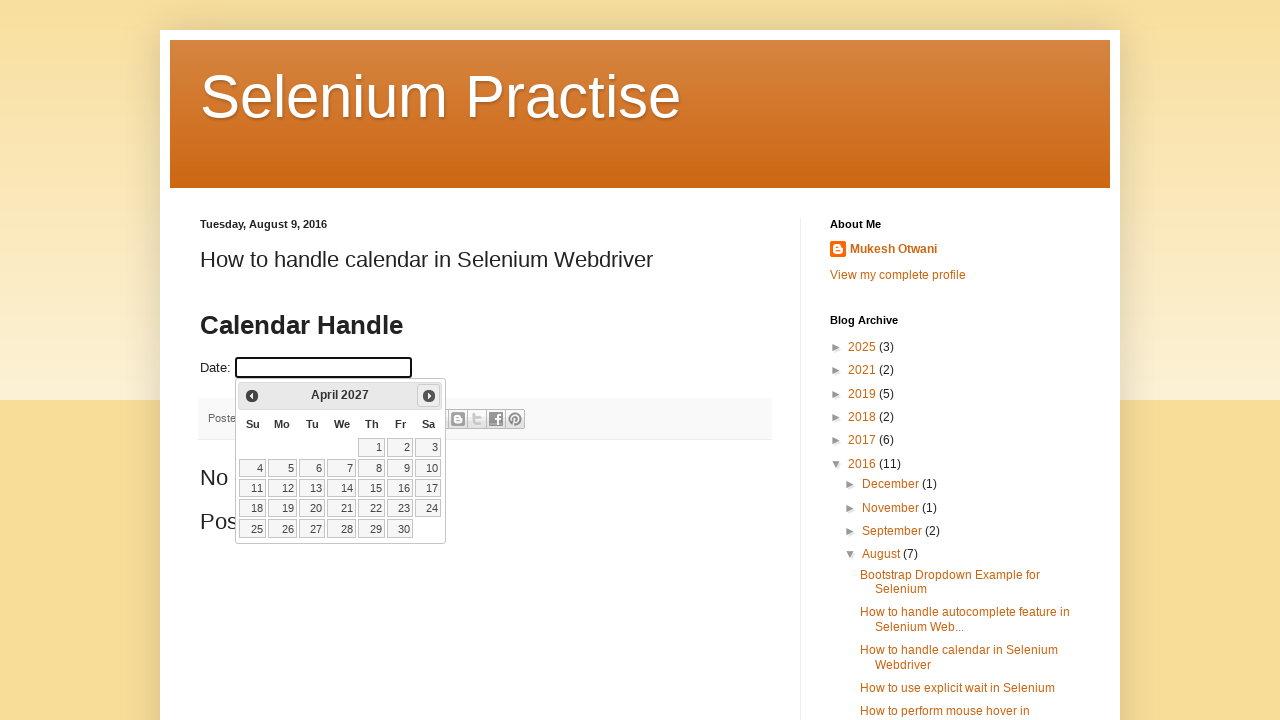

Clicked next button to navigate from April 2027 at (429, 396) on a[title='Next']
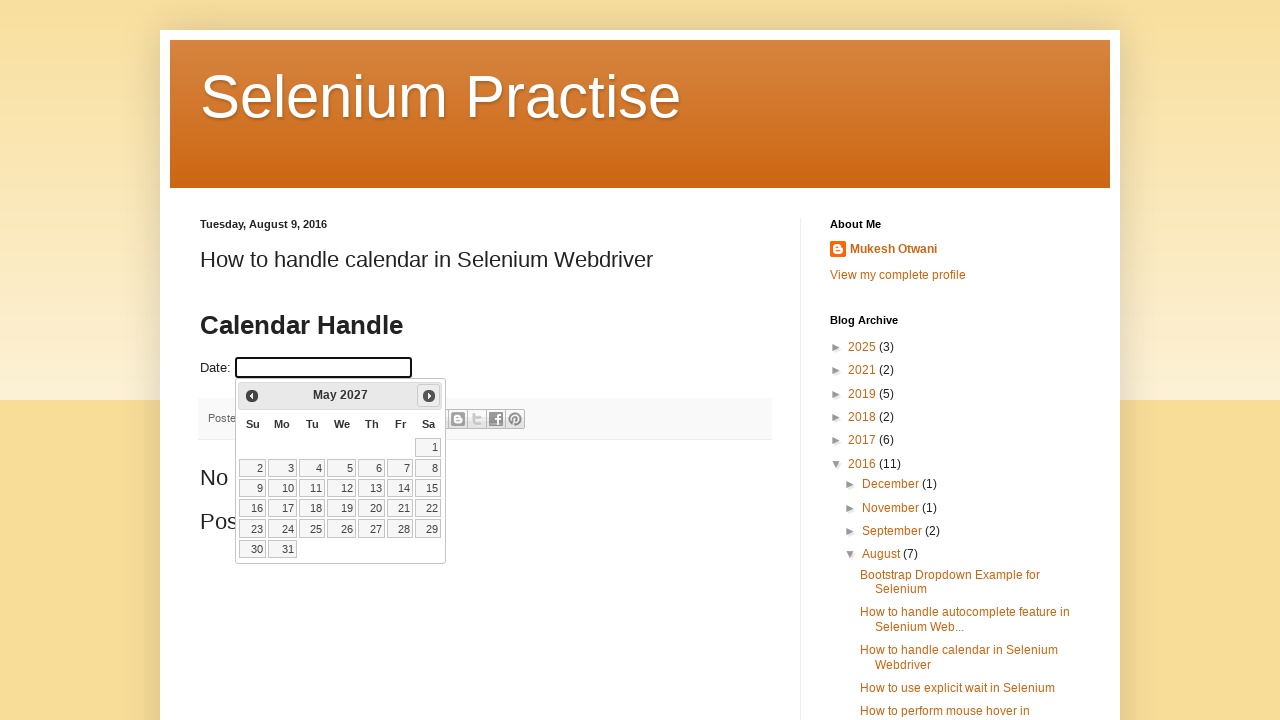

Calendar updated to next month
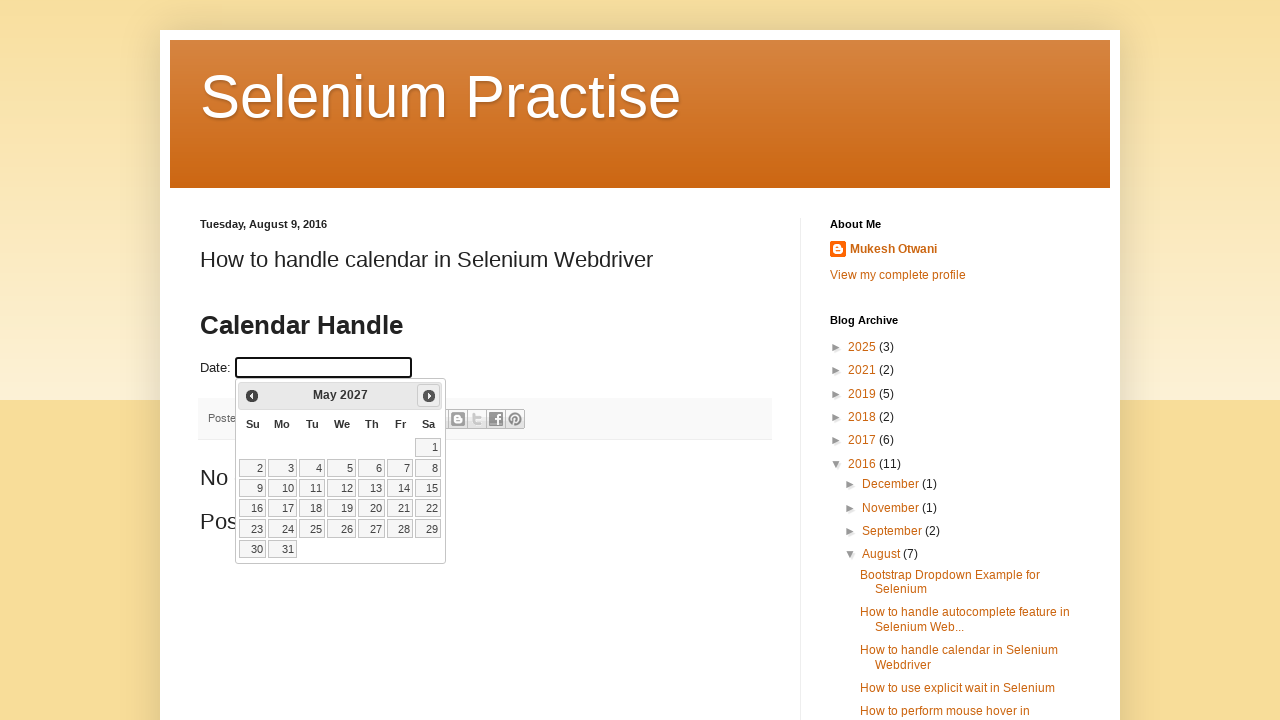

Clicked next button to navigate from May 2027 at (429, 396) on a[title='Next']
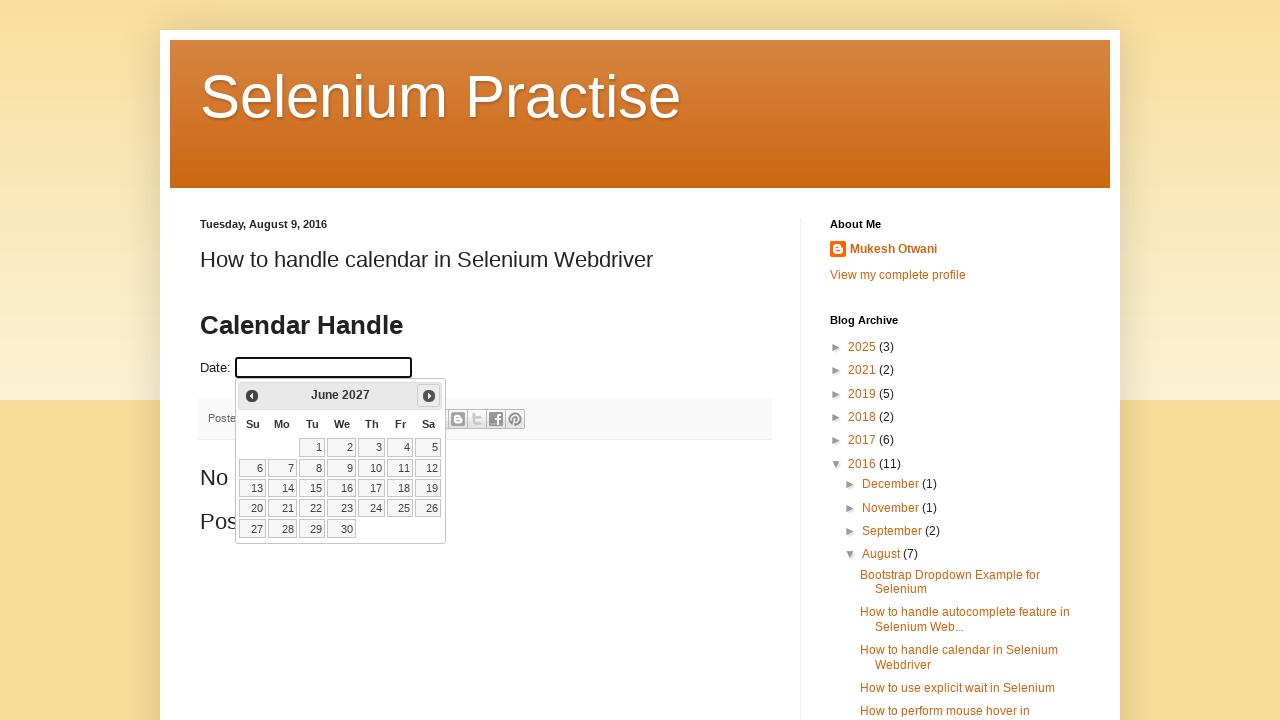

Calendar updated to next month
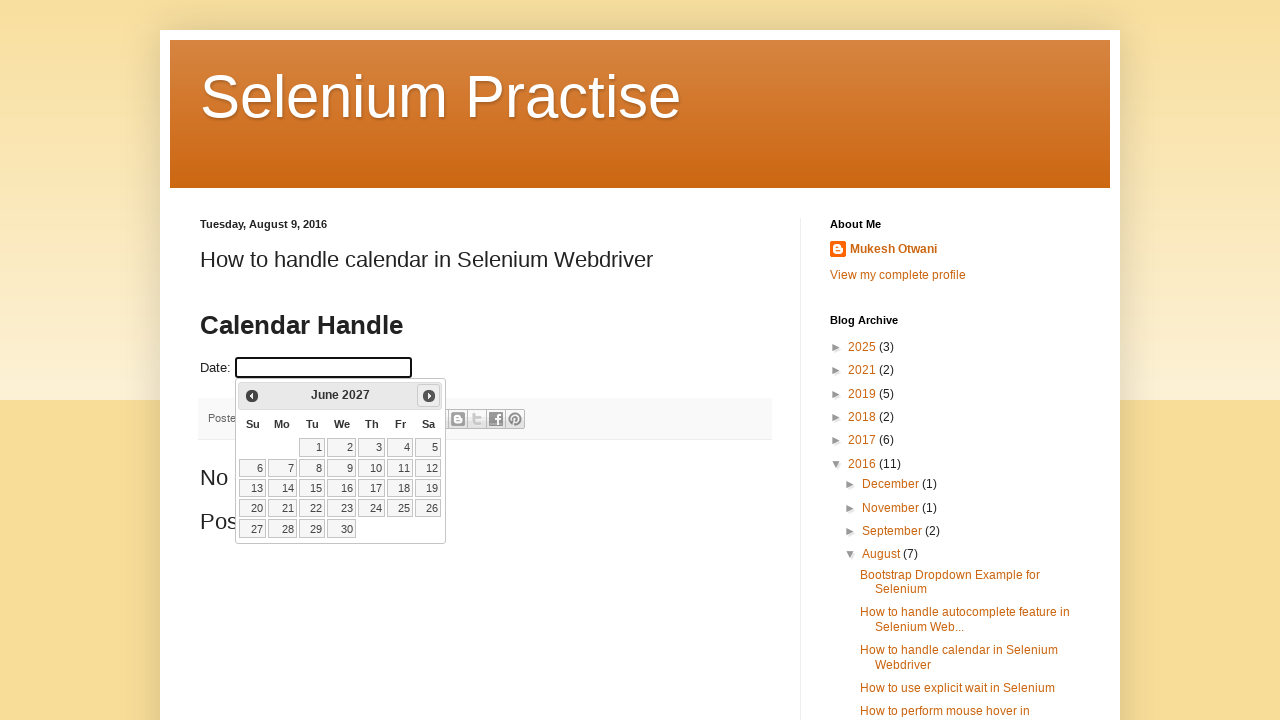

Clicked next button to navigate from June 2027 at (429, 396) on a[title='Next']
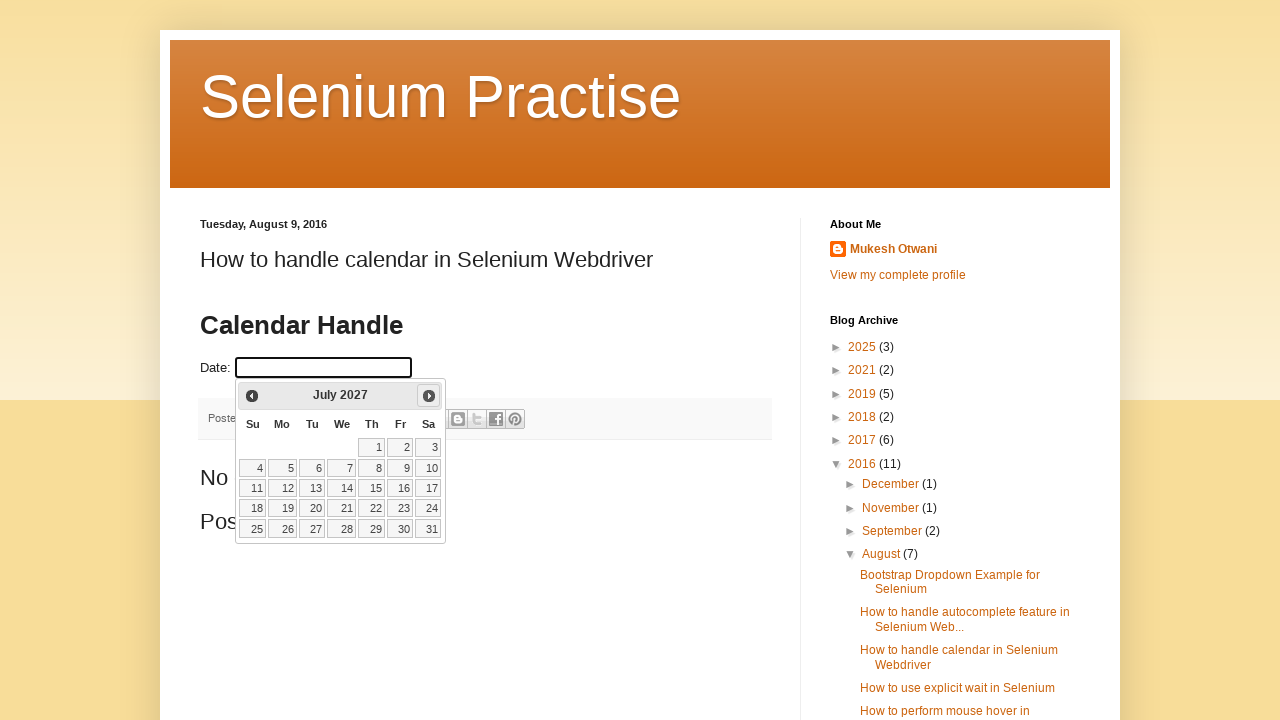

Calendar updated to next month
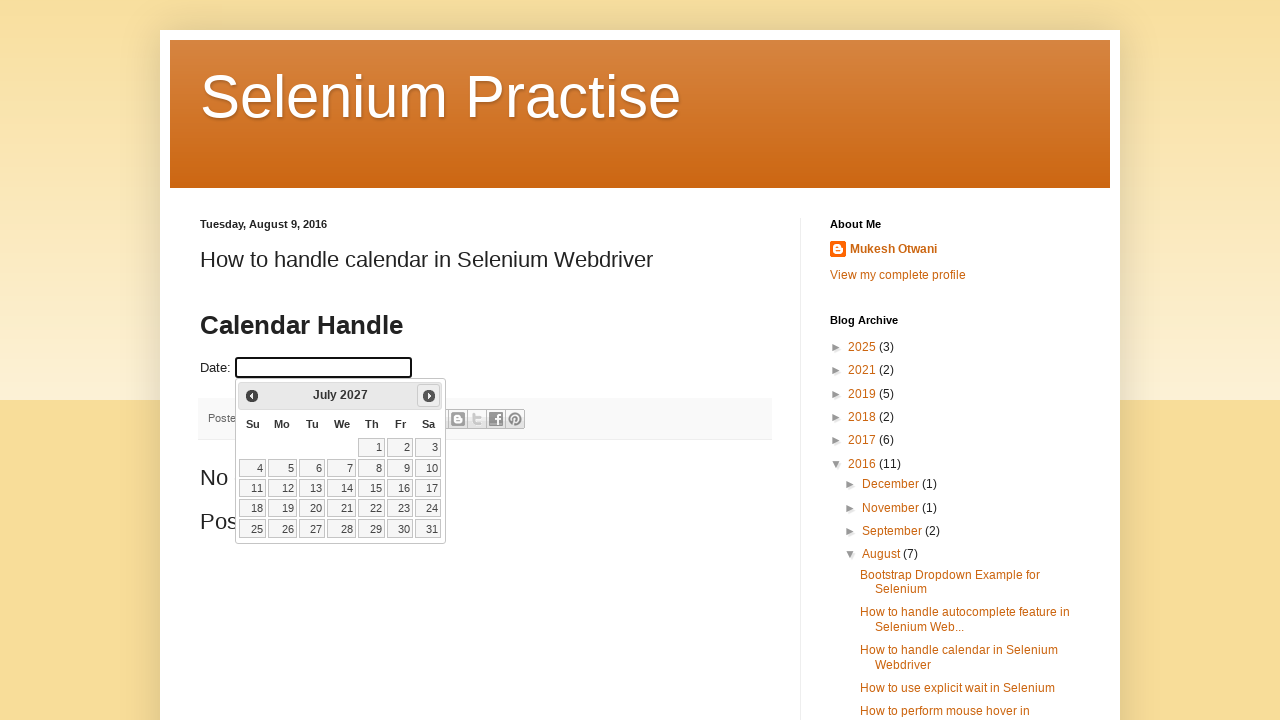

Clicked next button to navigate from July 2027 at (429, 396) on a[title='Next']
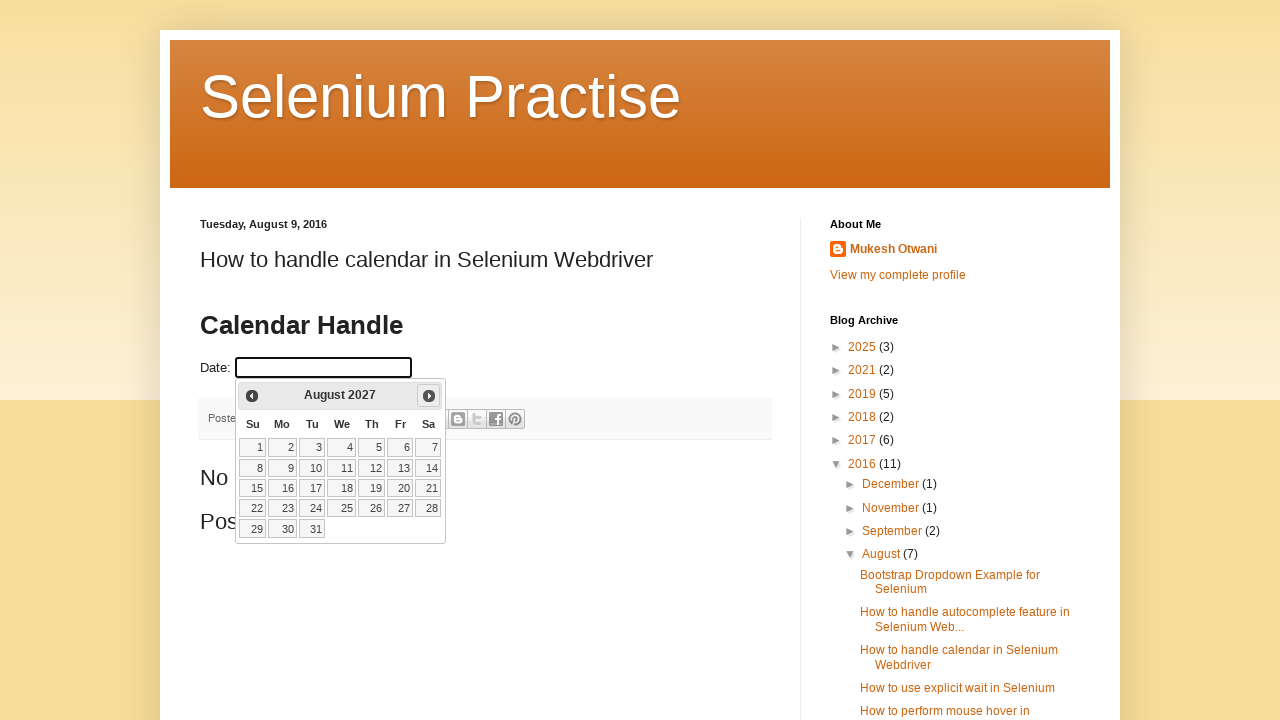

Calendar updated to next month
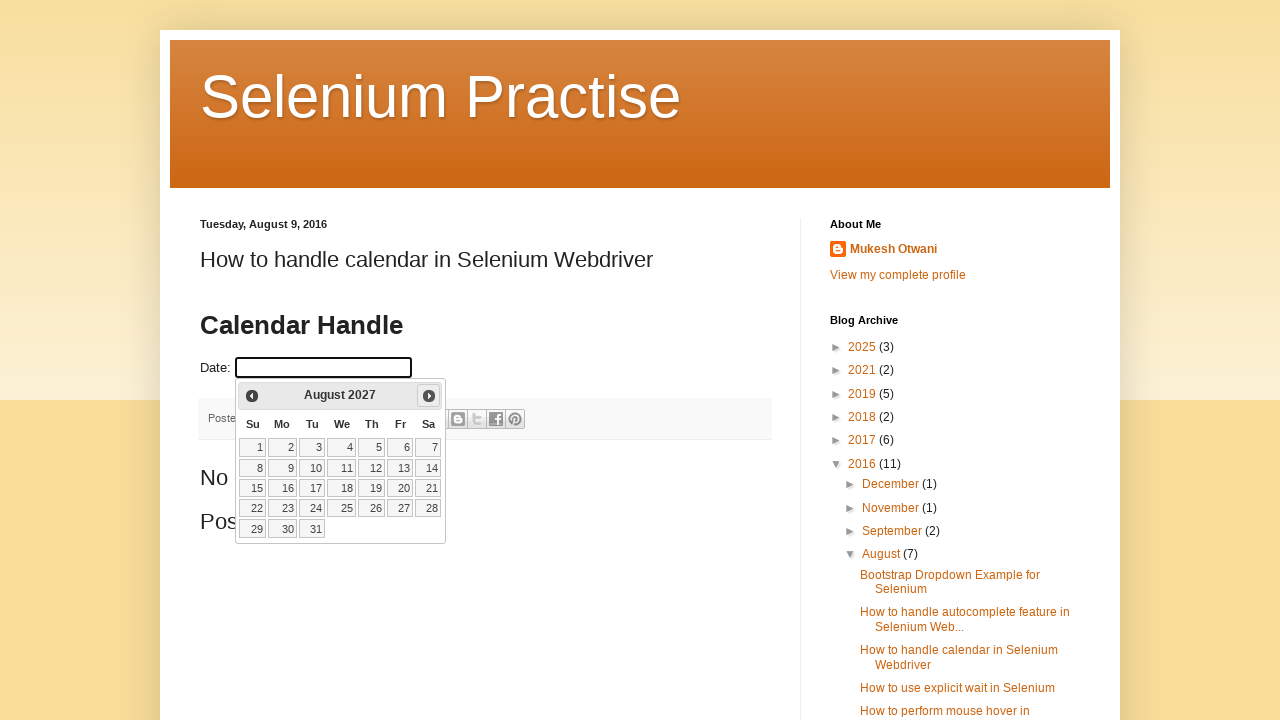

Clicked next button to navigate from August 2027 at (429, 396) on a[title='Next']
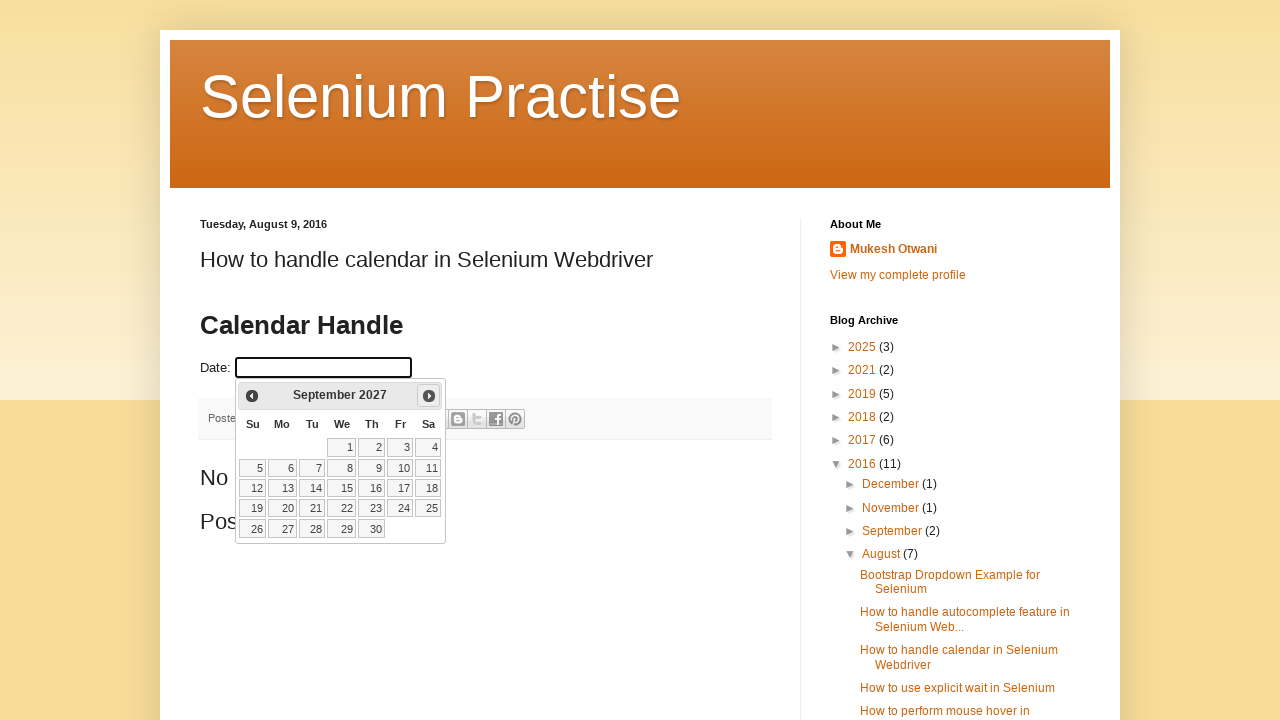

Calendar updated to next month
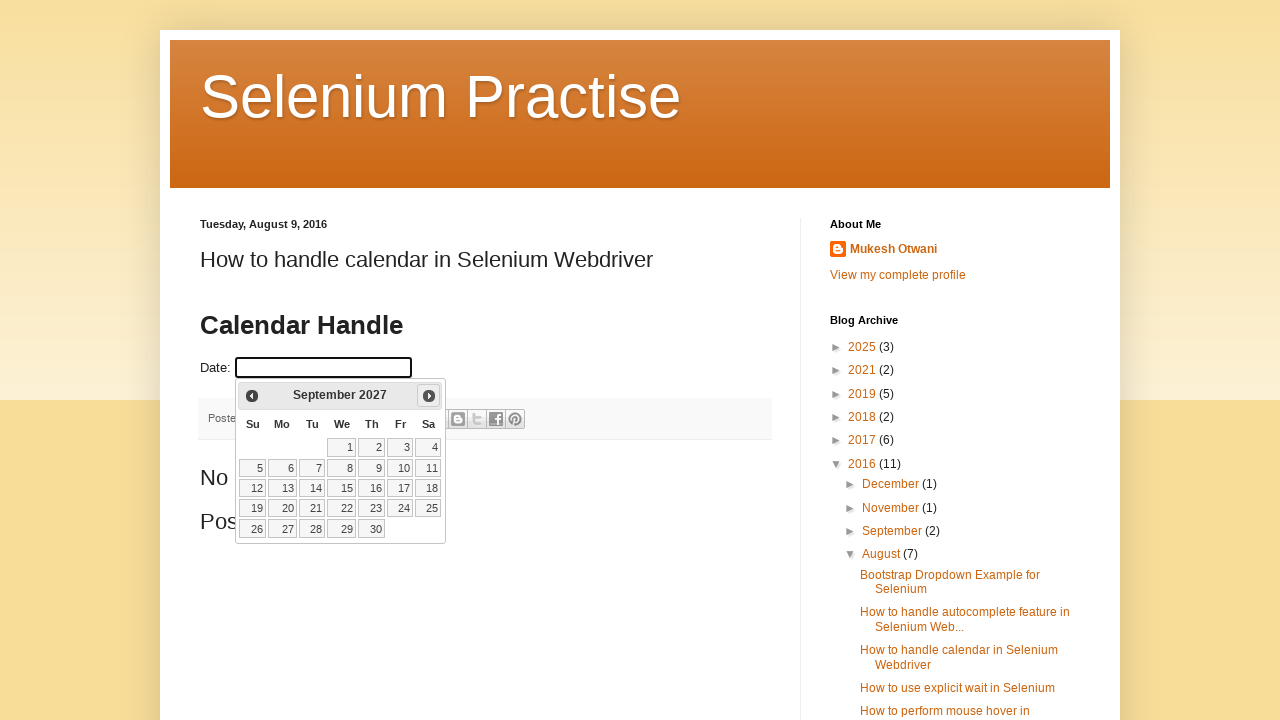

Clicked next button to navigate from September 2027 at (429, 396) on a[title='Next']
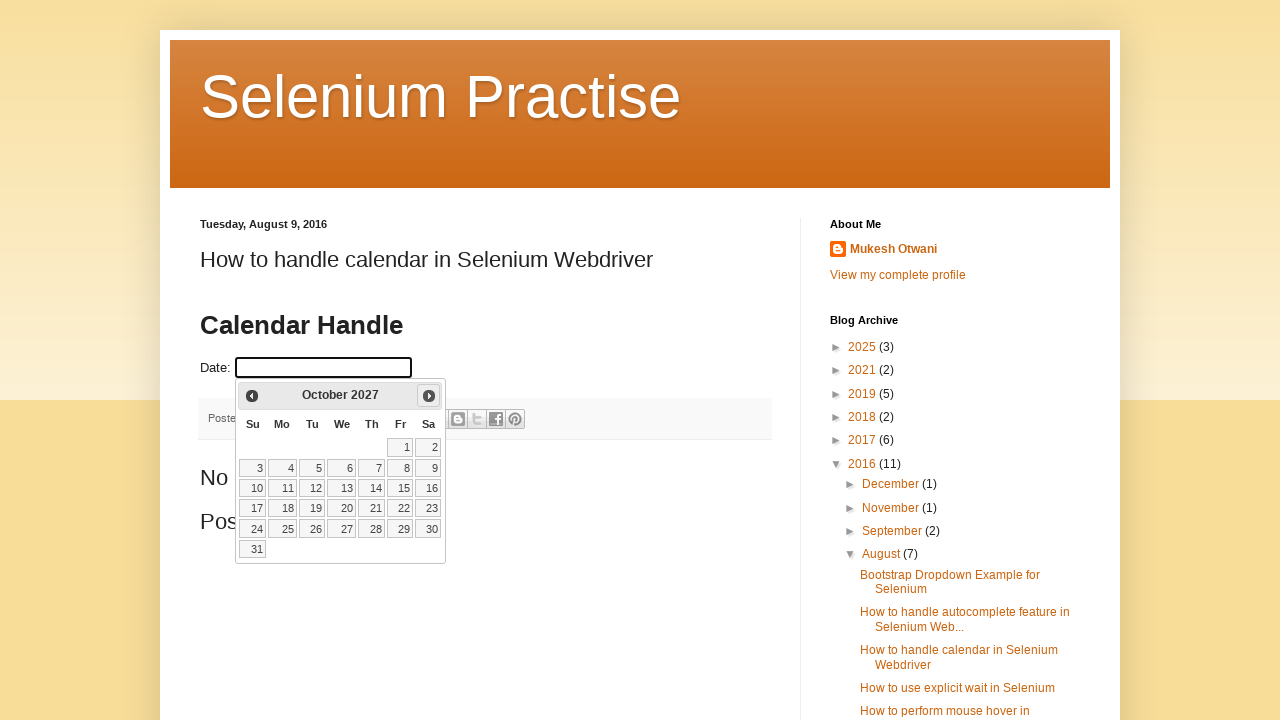

Calendar updated to next month
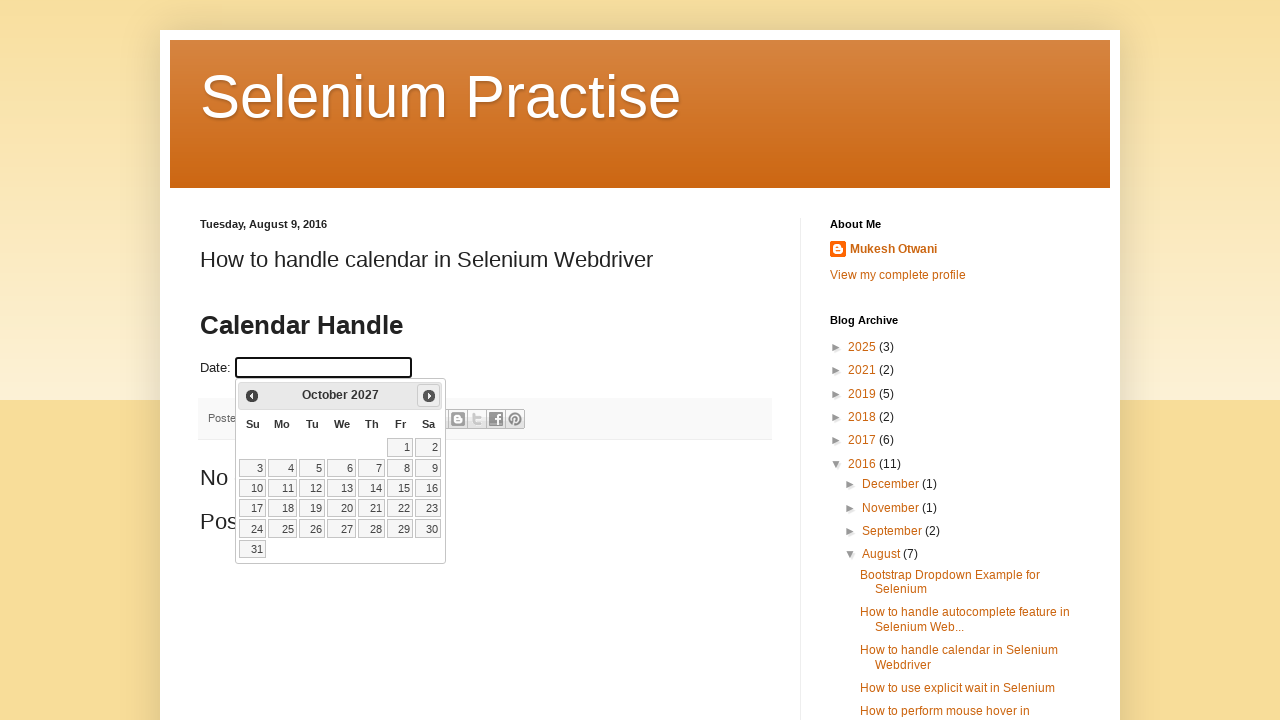

Clicked next button to navigate from October 2027 at (429, 396) on a[title='Next']
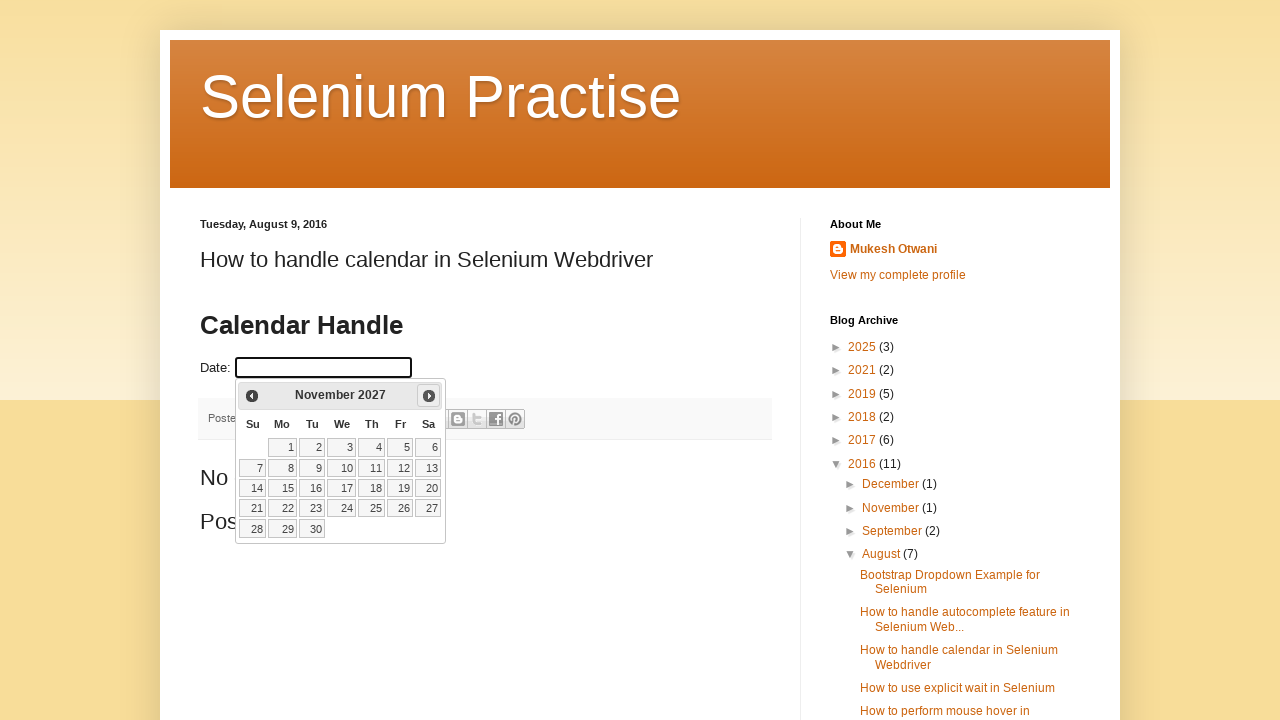

Calendar updated to next month
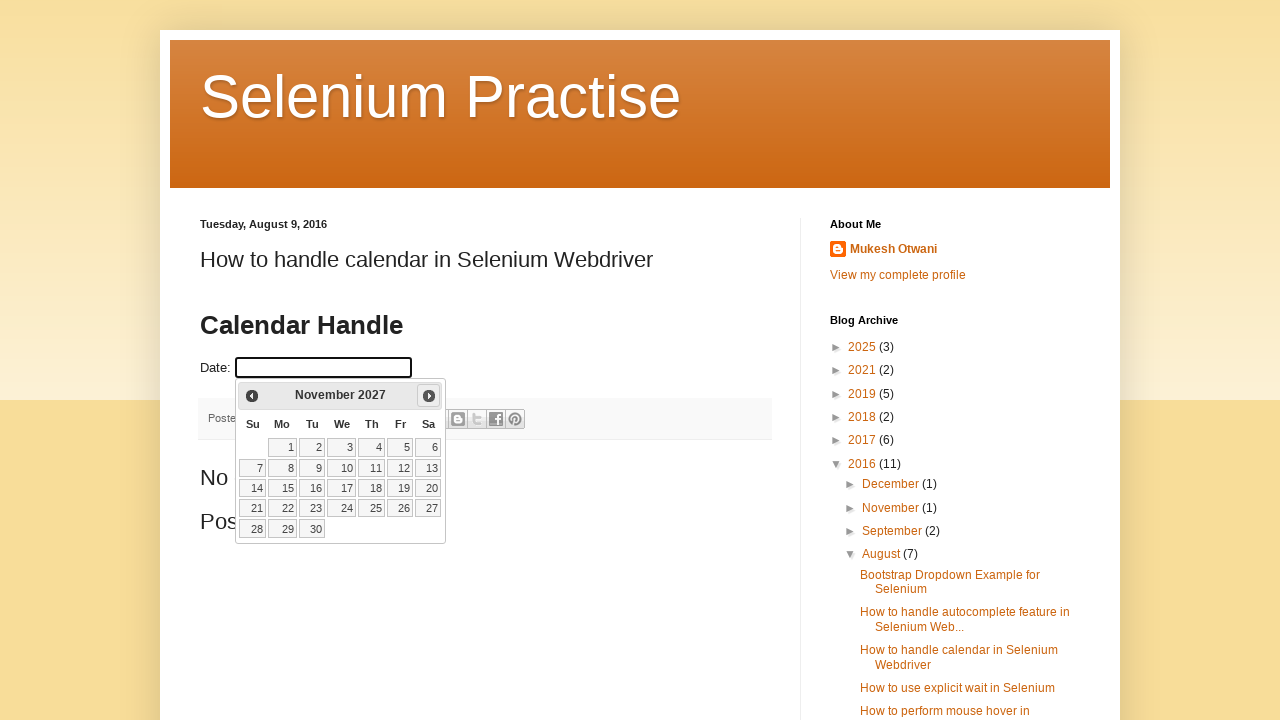

Clicked next button to navigate from November 2027 at (429, 396) on a[title='Next']
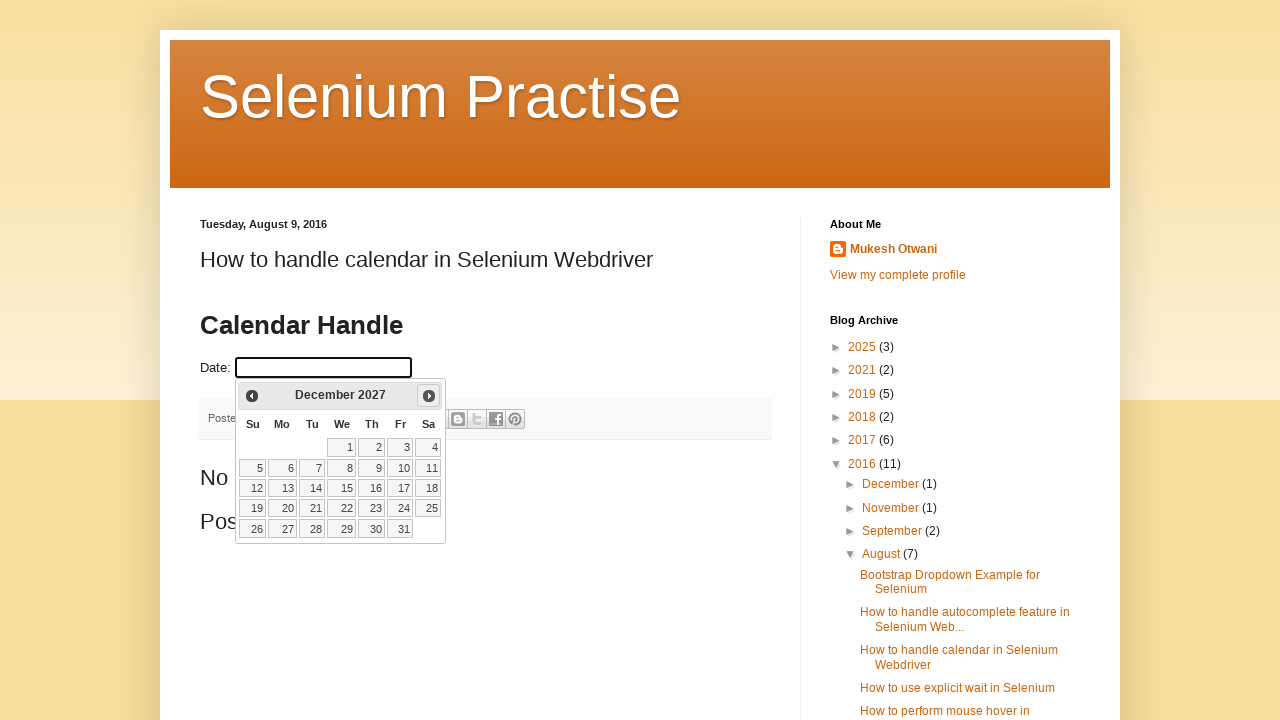

Calendar updated to next month
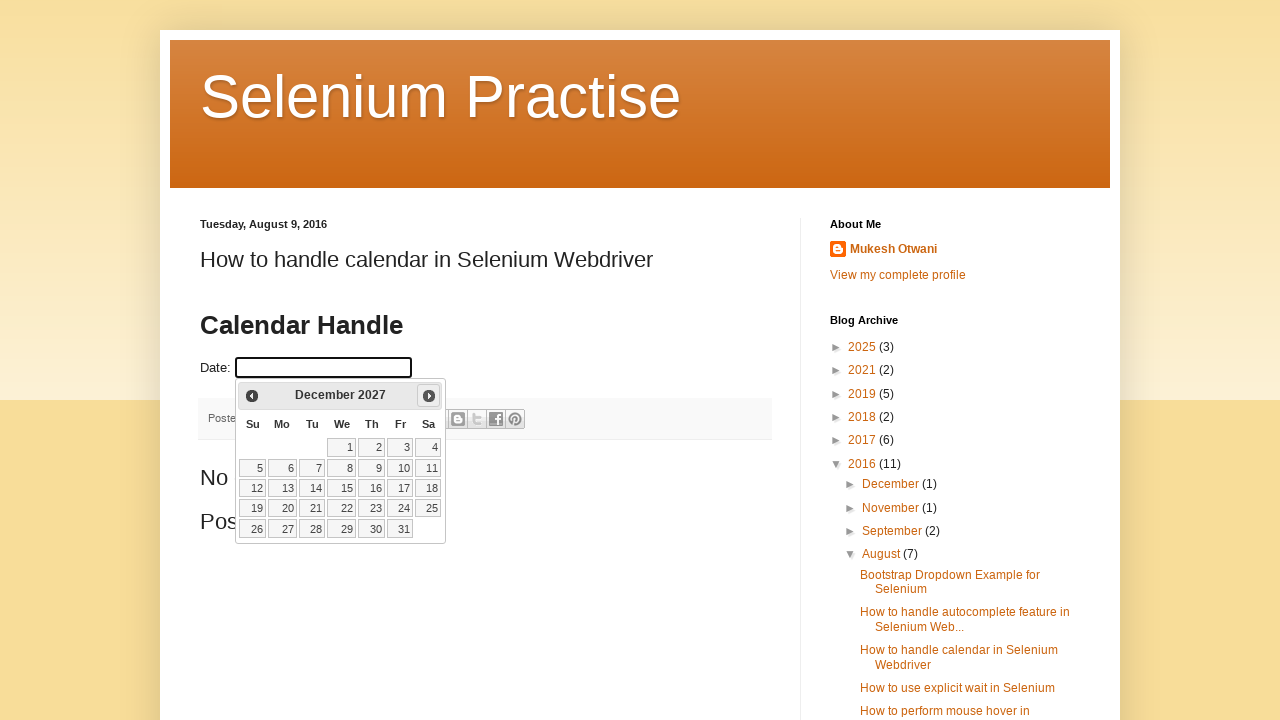

Clicked next button to navigate from December 2027 at (429, 396) on a[title='Next']
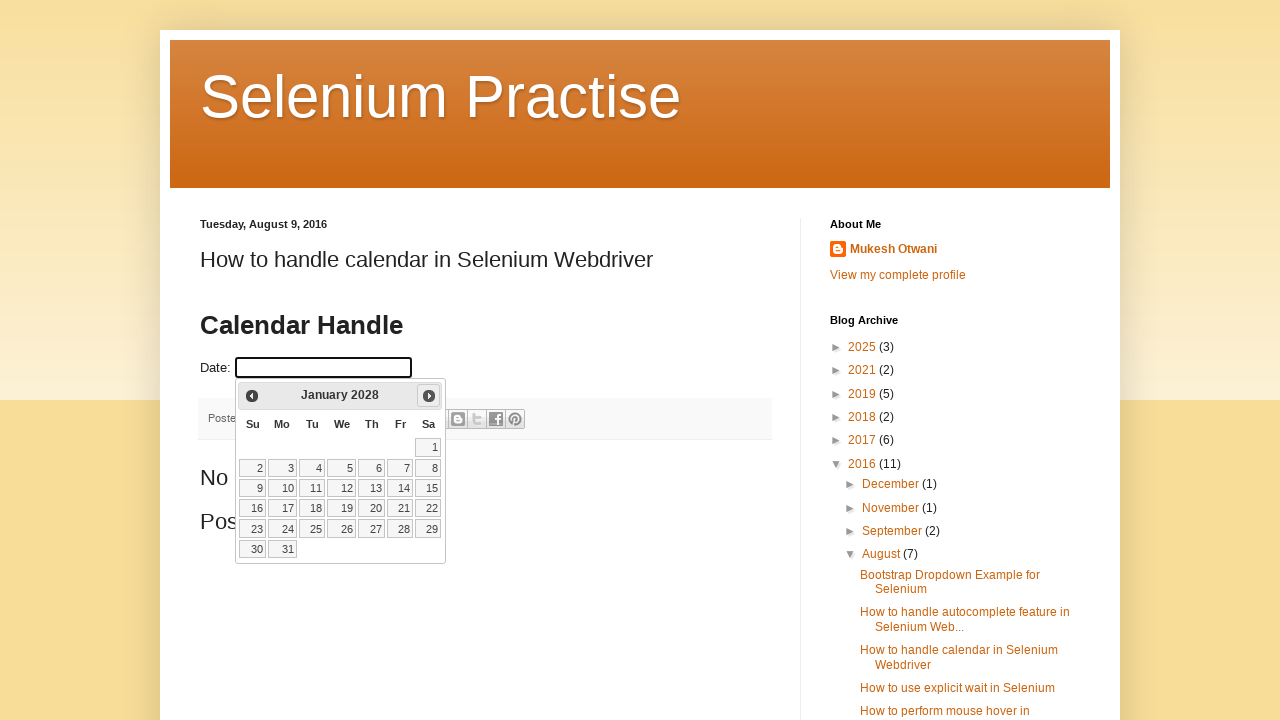

Calendar updated to next month
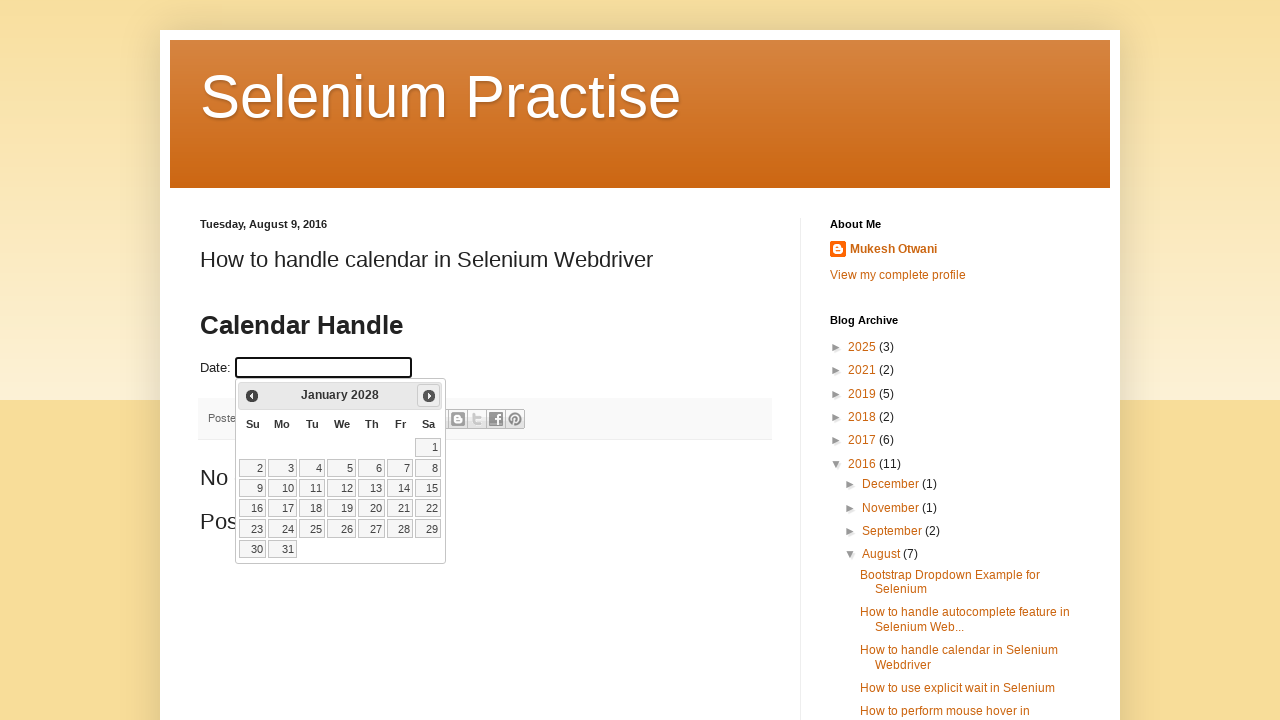

Clicked next button to navigate from January 2028 at (429, 396) on a[title='Next']
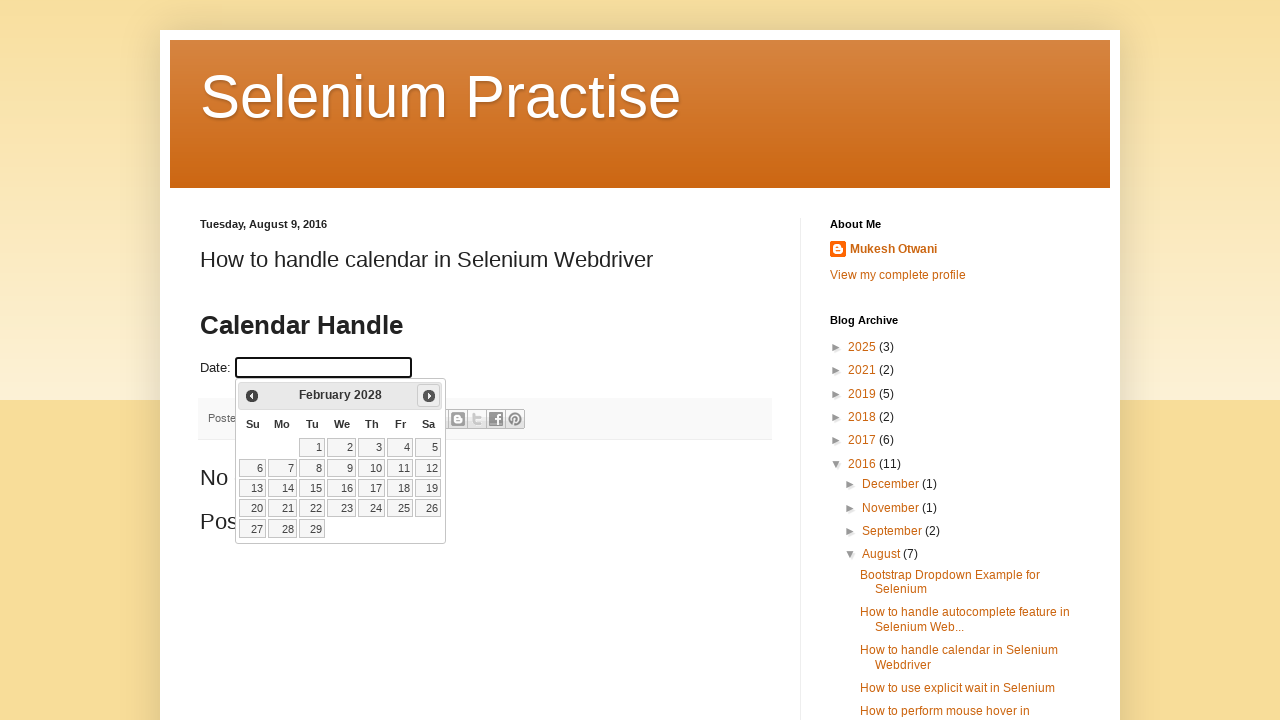

Calendar updated to next month
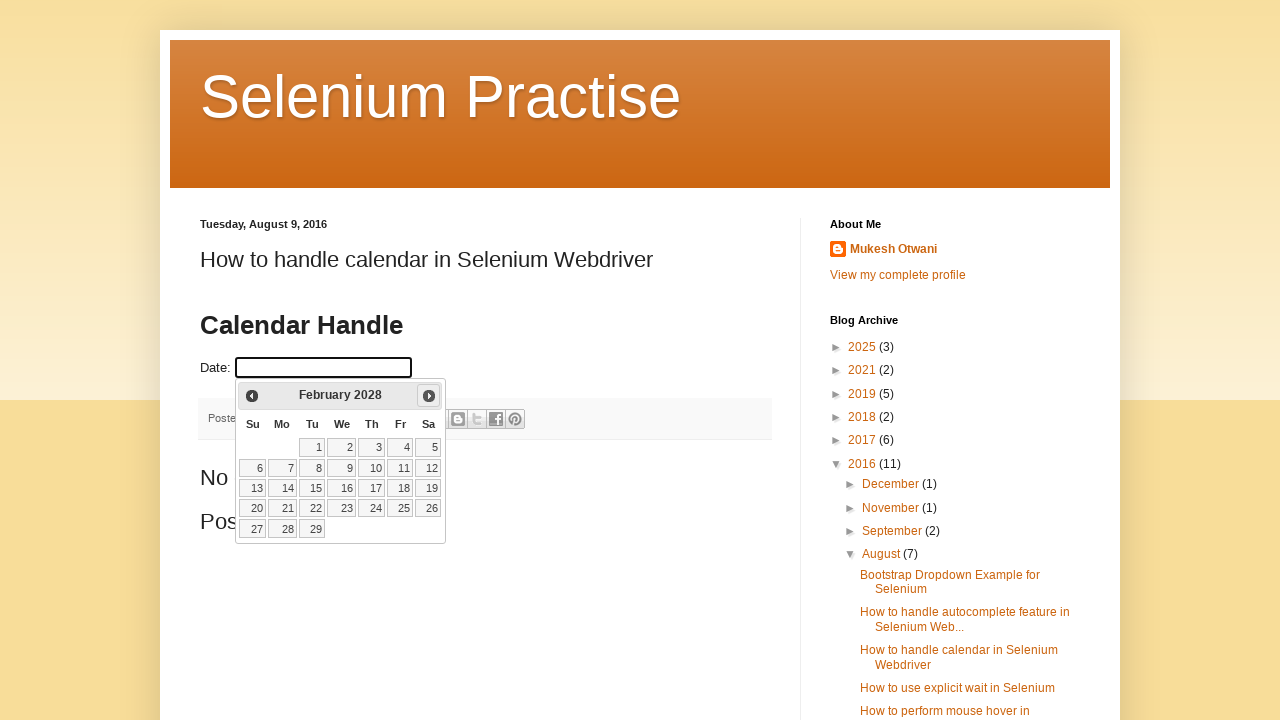

Clicked next button to navigate from February 2028 at (429, 396) on a[title='Next']
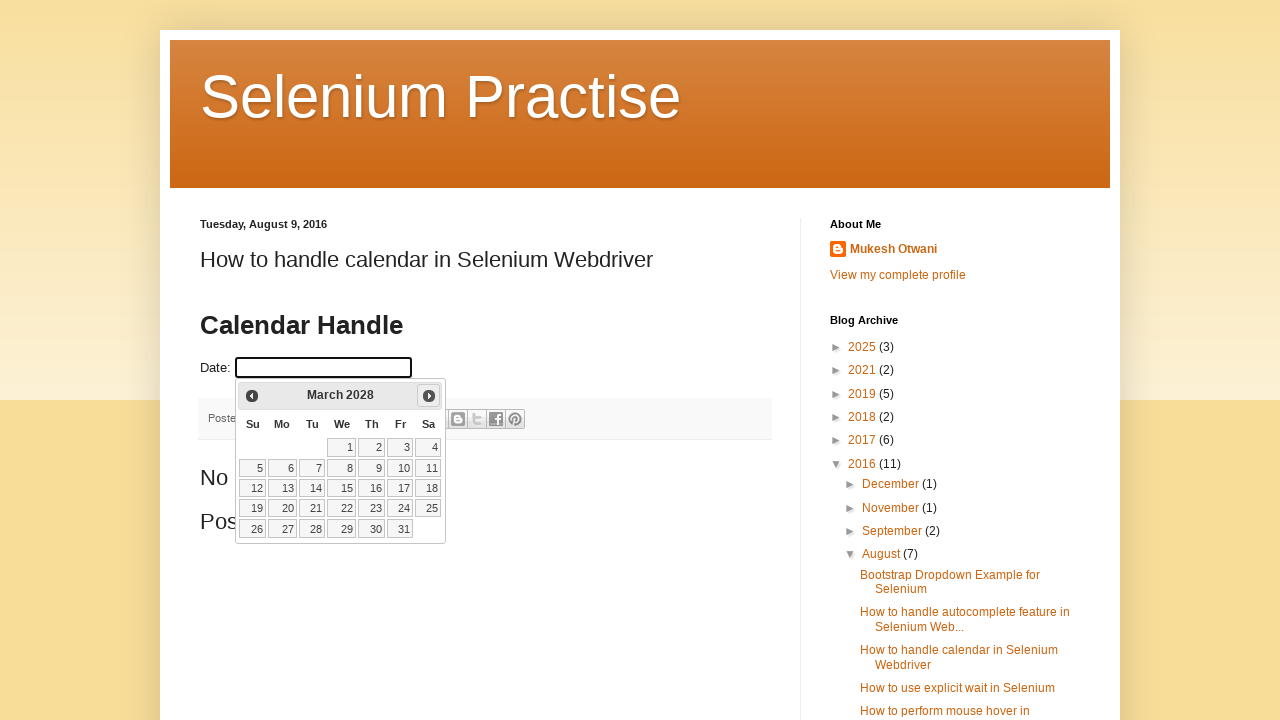

Calendar updated to next month
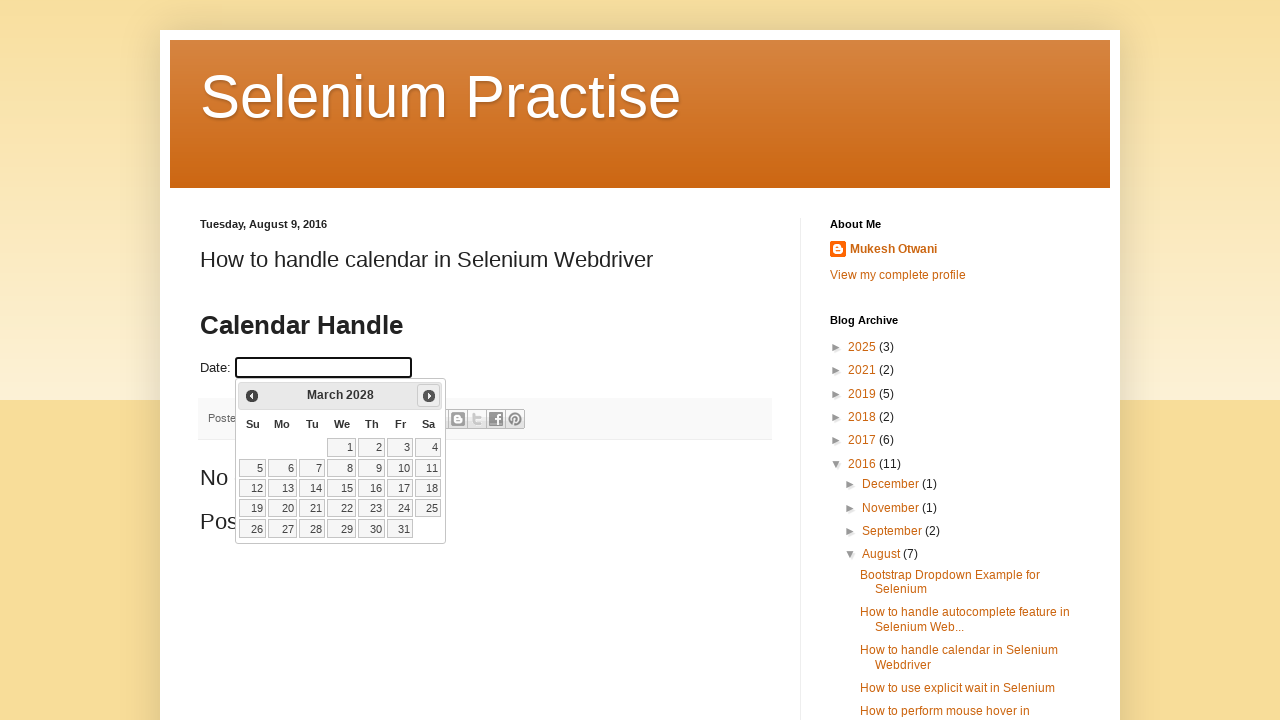

Clicked next button to navigate from March 2028 at (429, 396) on a[title='Next']
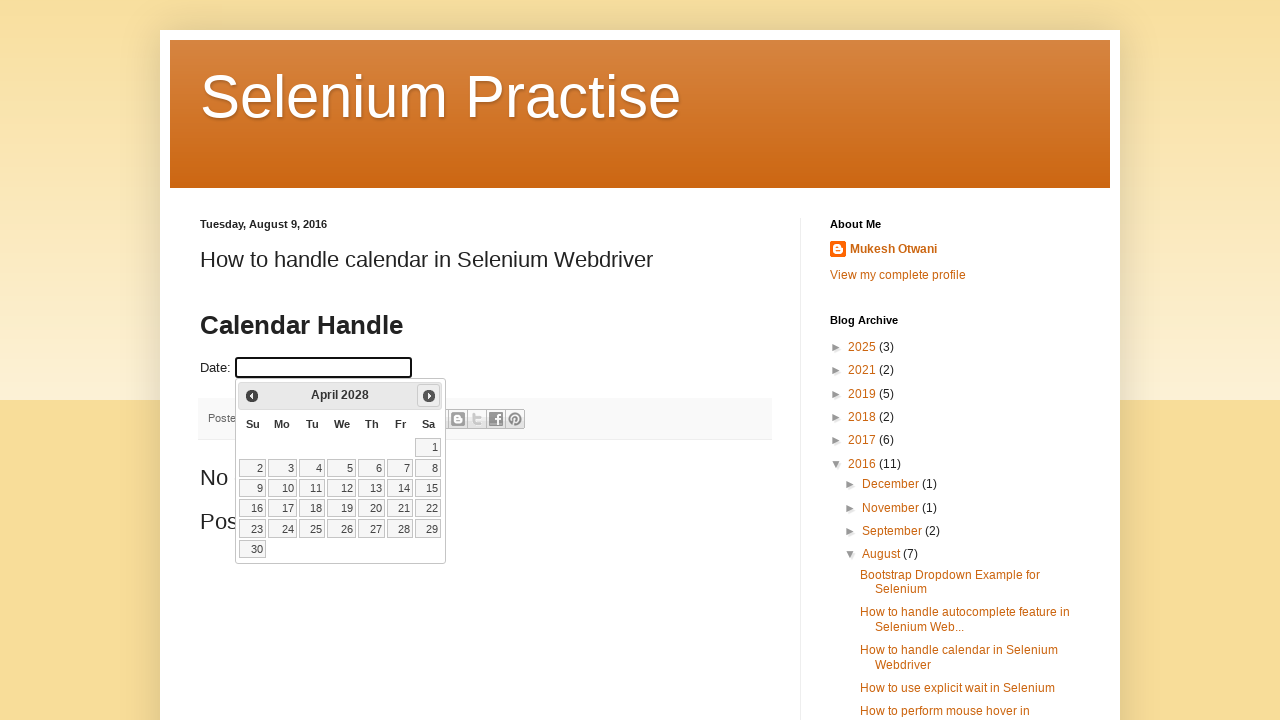

Calendar updated to next month
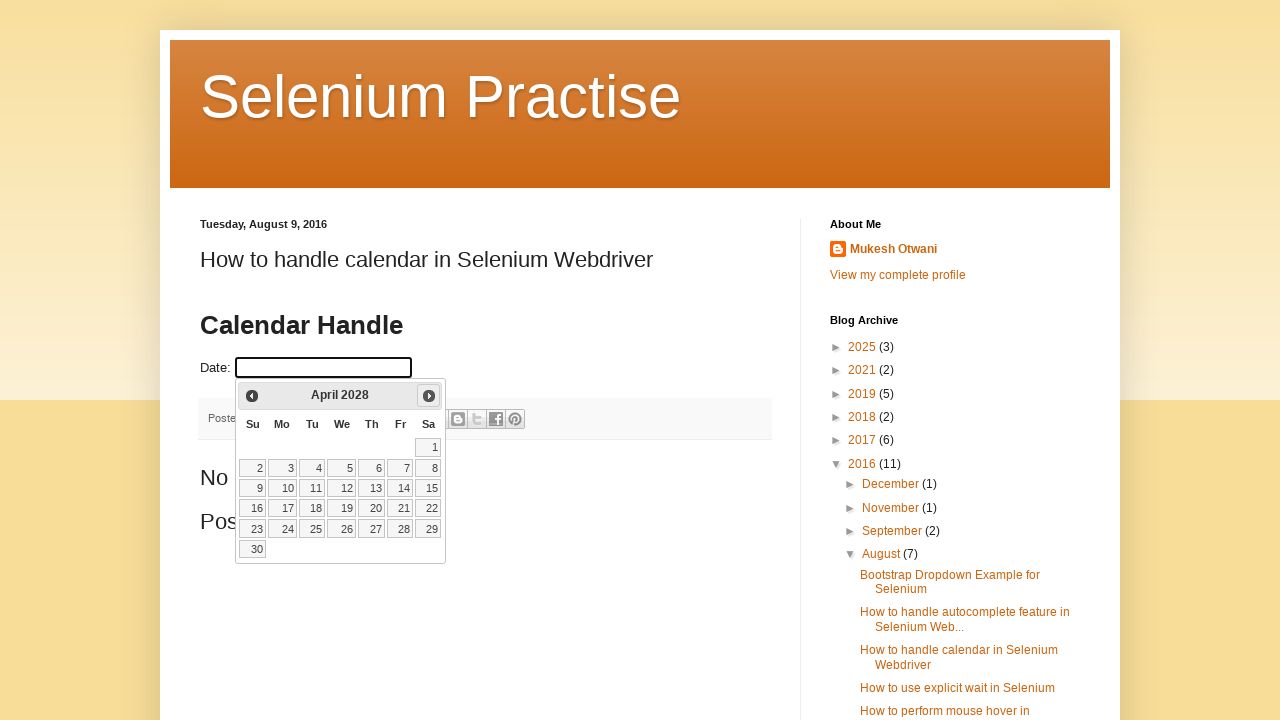

Clicked next button to navigate from April 2028 at (429, 396) on a[title='Next']
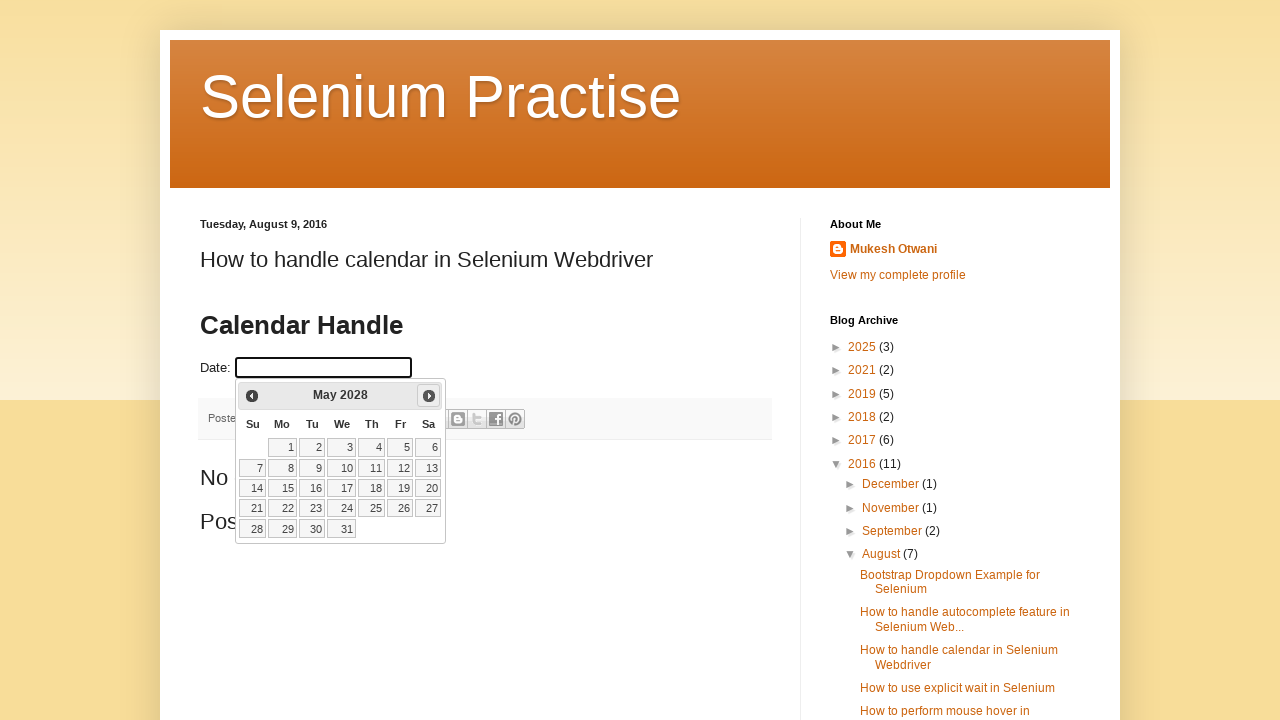

Calendar updated to next month
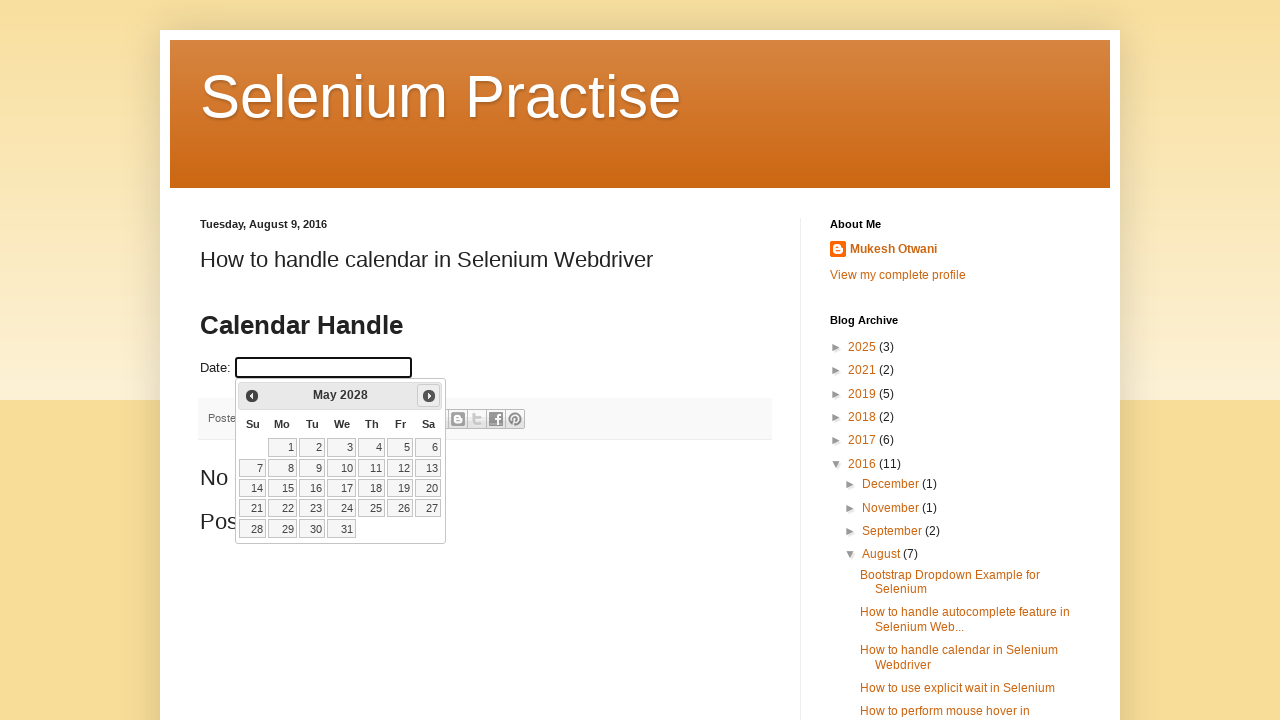

Clicked next button to navigate from May 2028 at (429, 396) on a[title='Next']
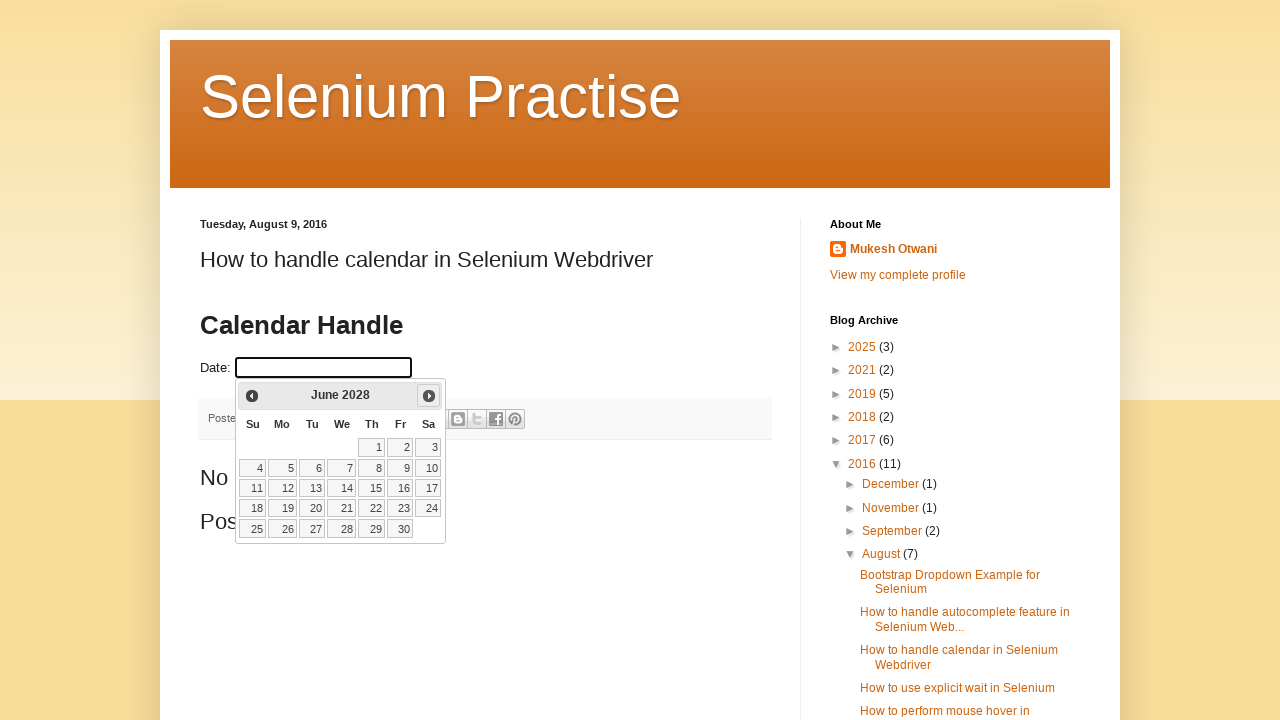

Calendar updated to next month
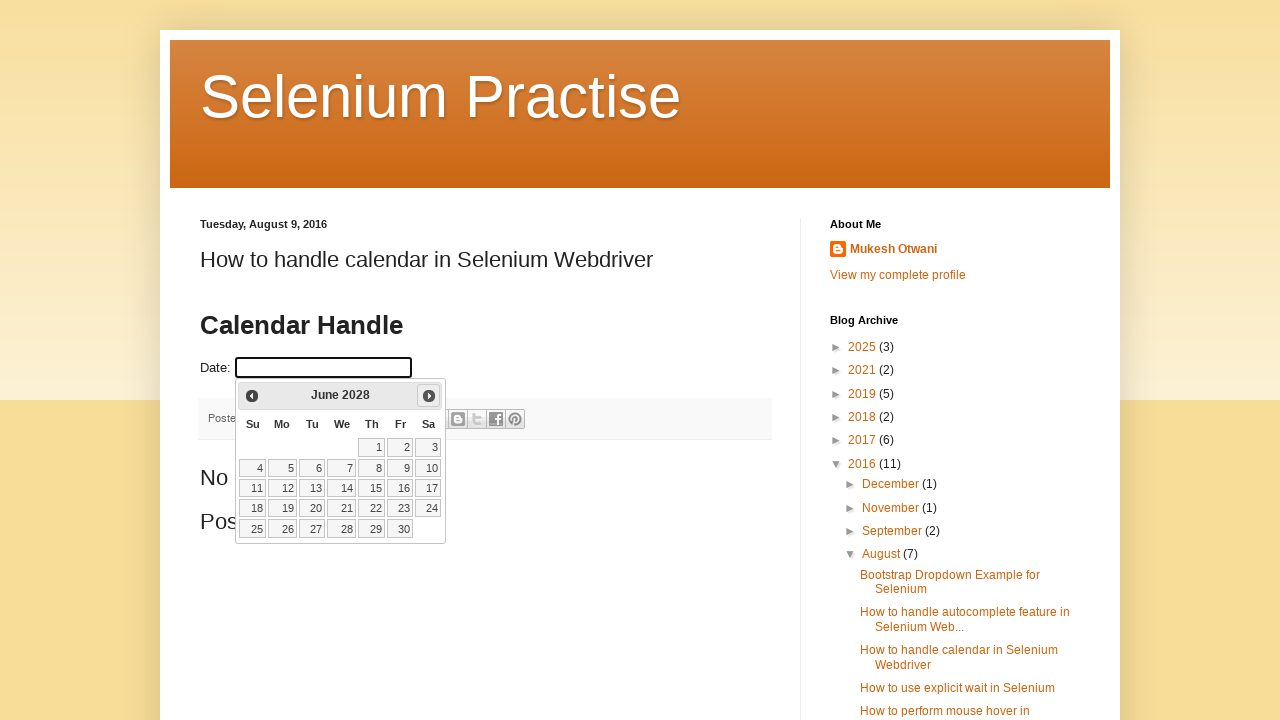

Clicked next button to navigate from June 2028 at (429, 396) on a[title='Next']
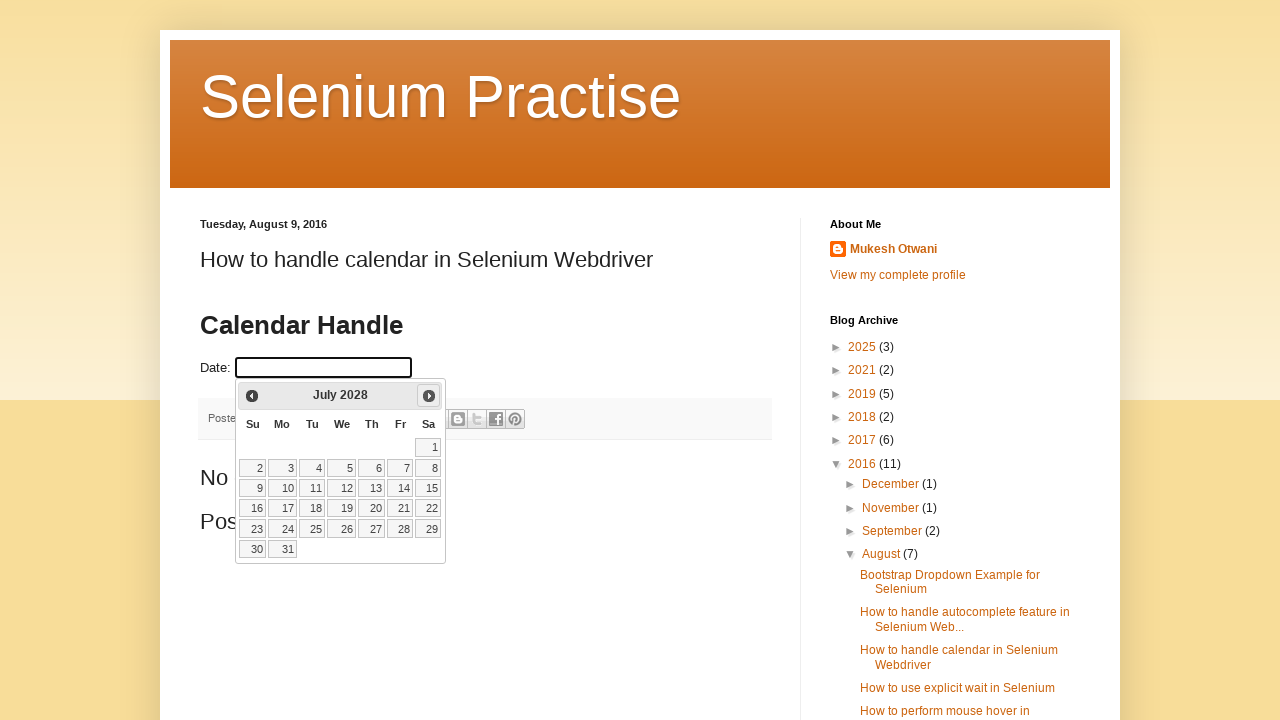

Calendar updated to next month
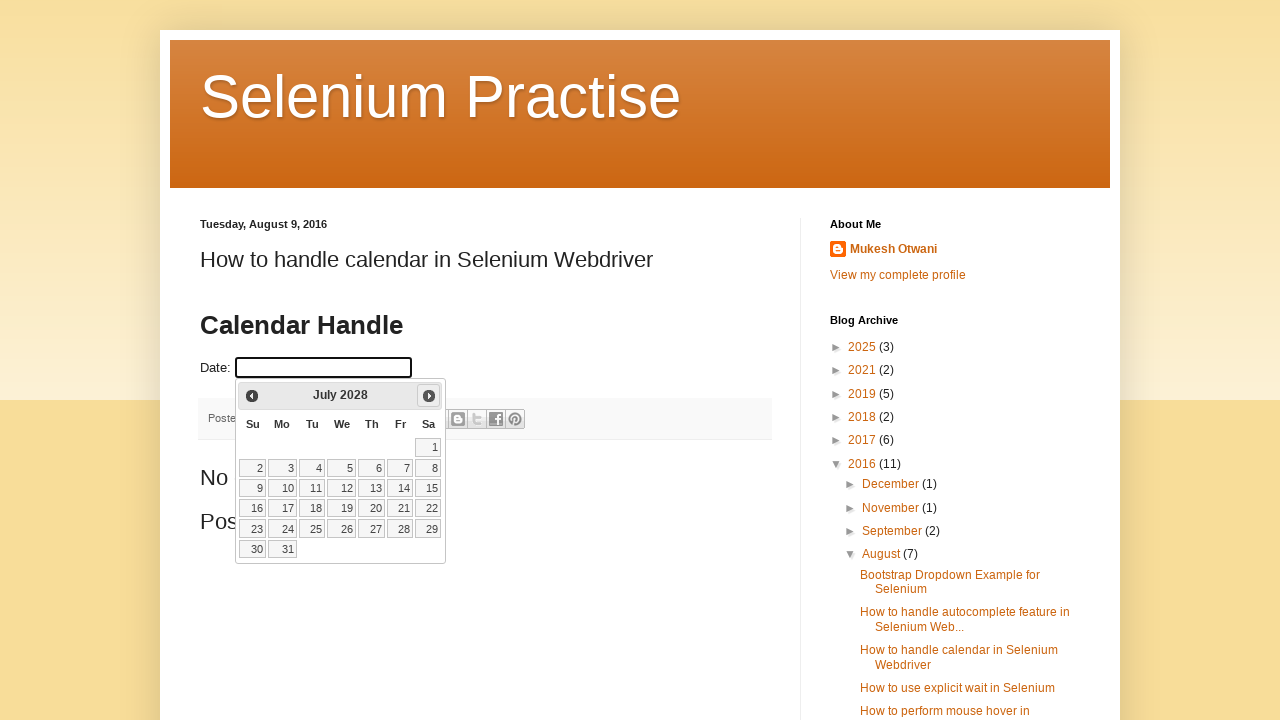

Clicked next button to navigate from July 2028 at (429, 396) on a[title='Next']
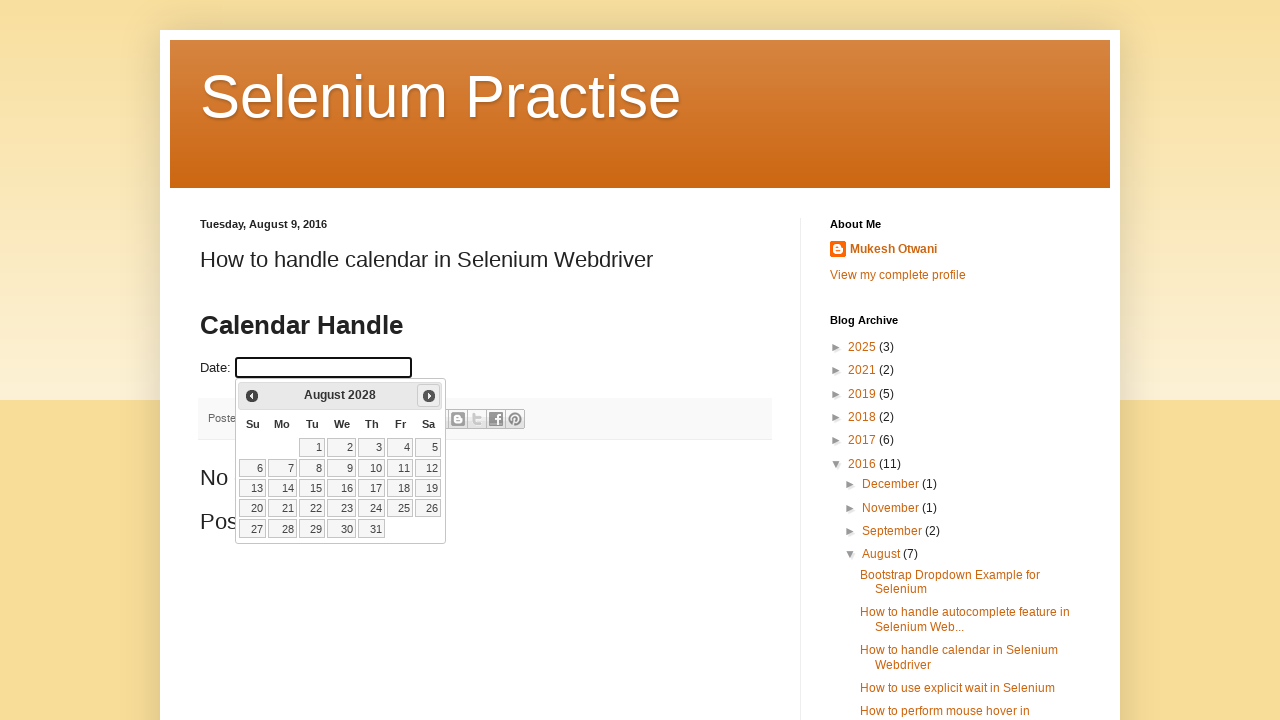

Calendar updated to next month
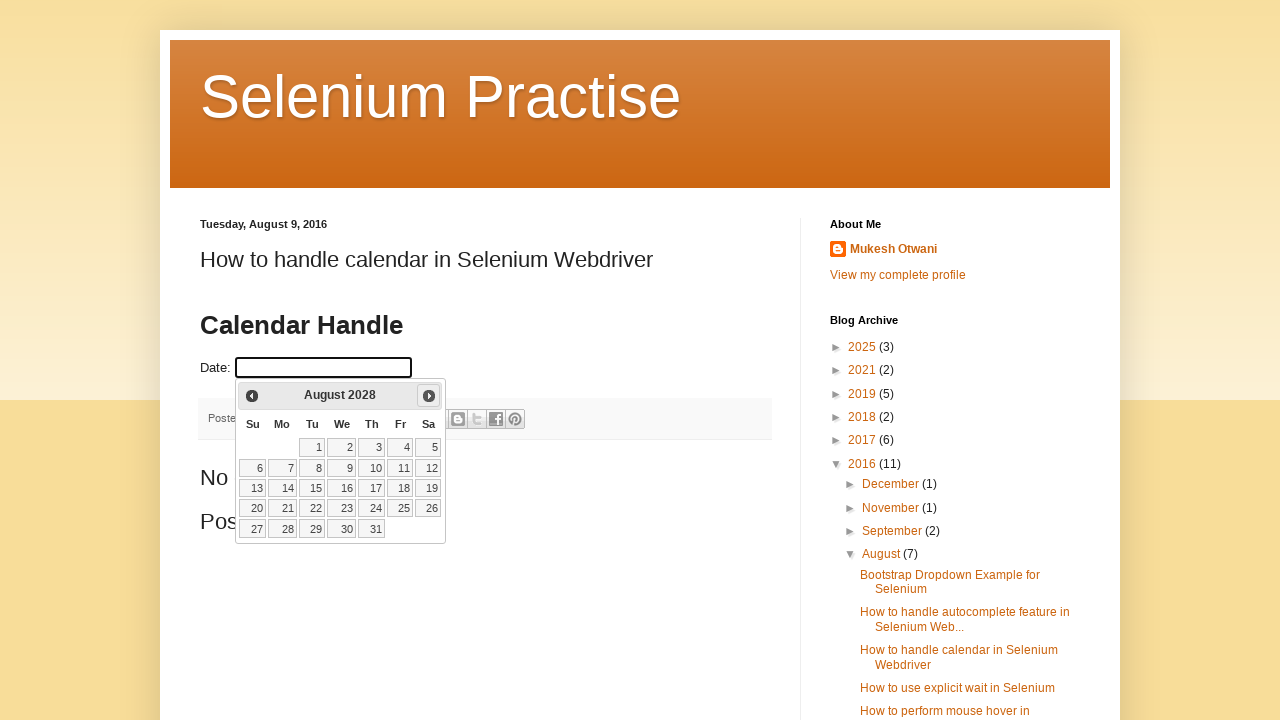

Clicked next button to navigate from August 2028 at (429, 396) on a[title='Next']
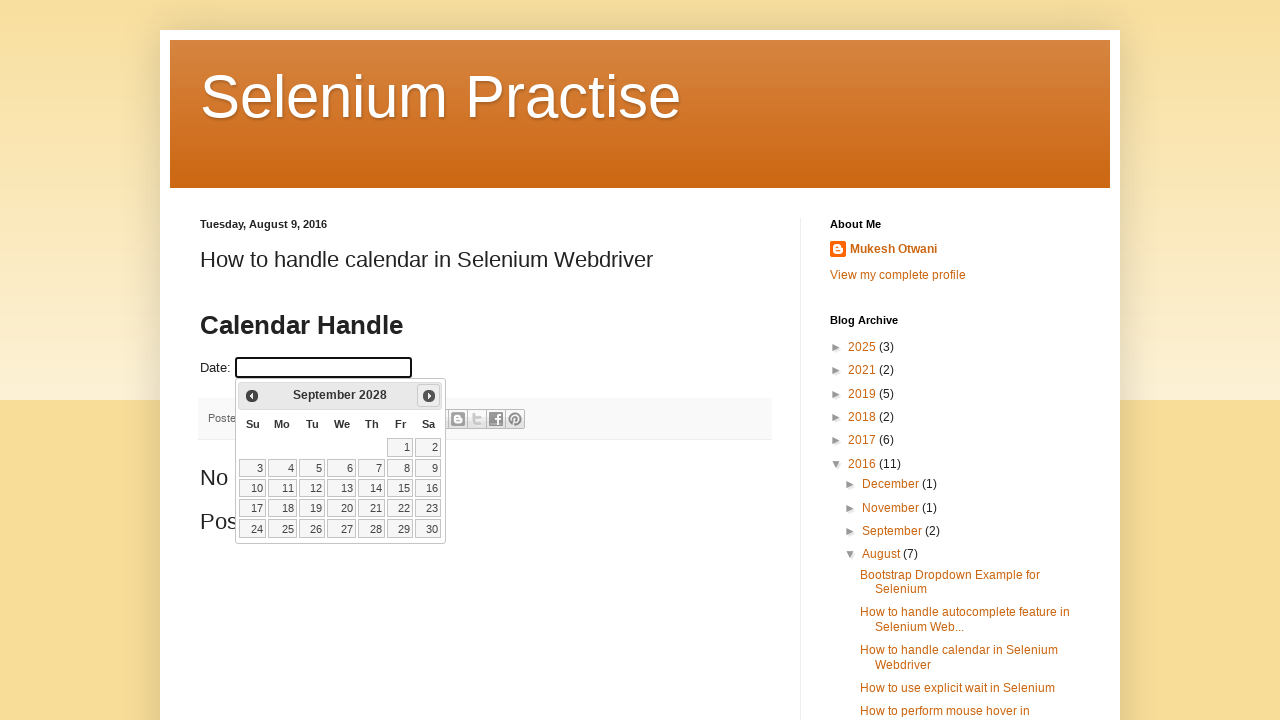

Calendar updated to next month
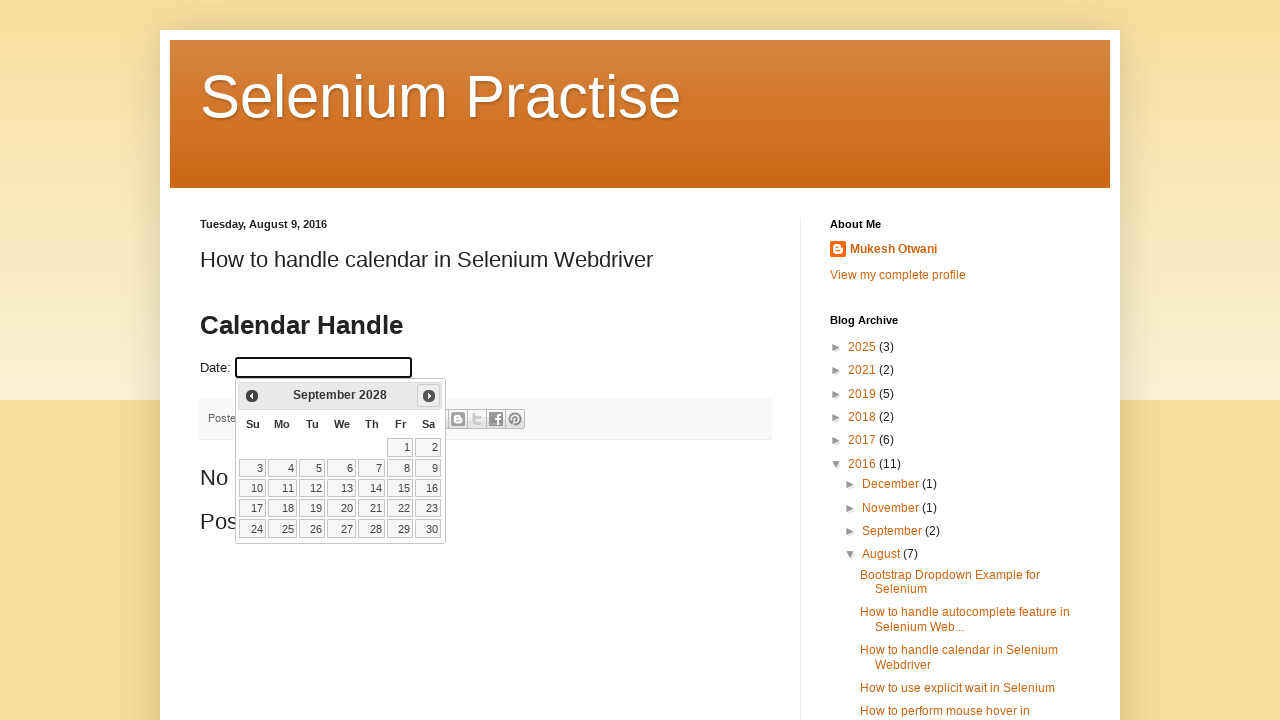

Clicked next button to navigate from September 2028 at (429, 396) on a[title='Next']
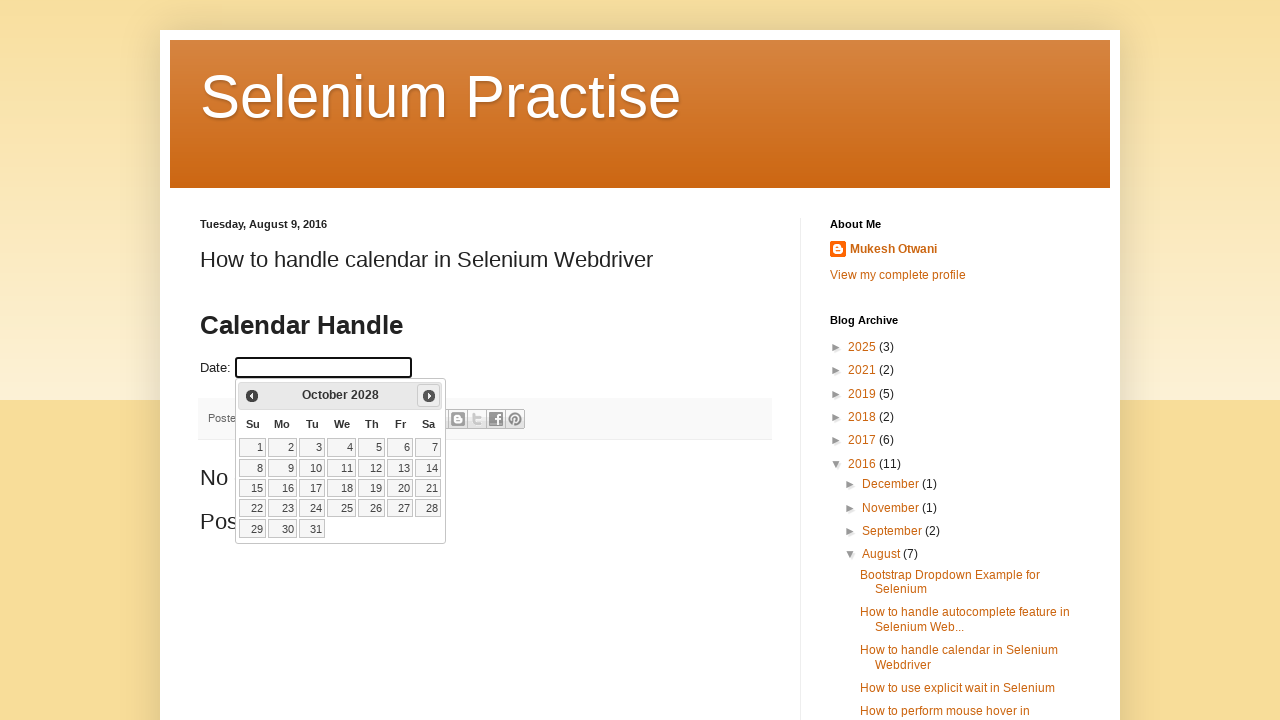

Calendar updated to next month
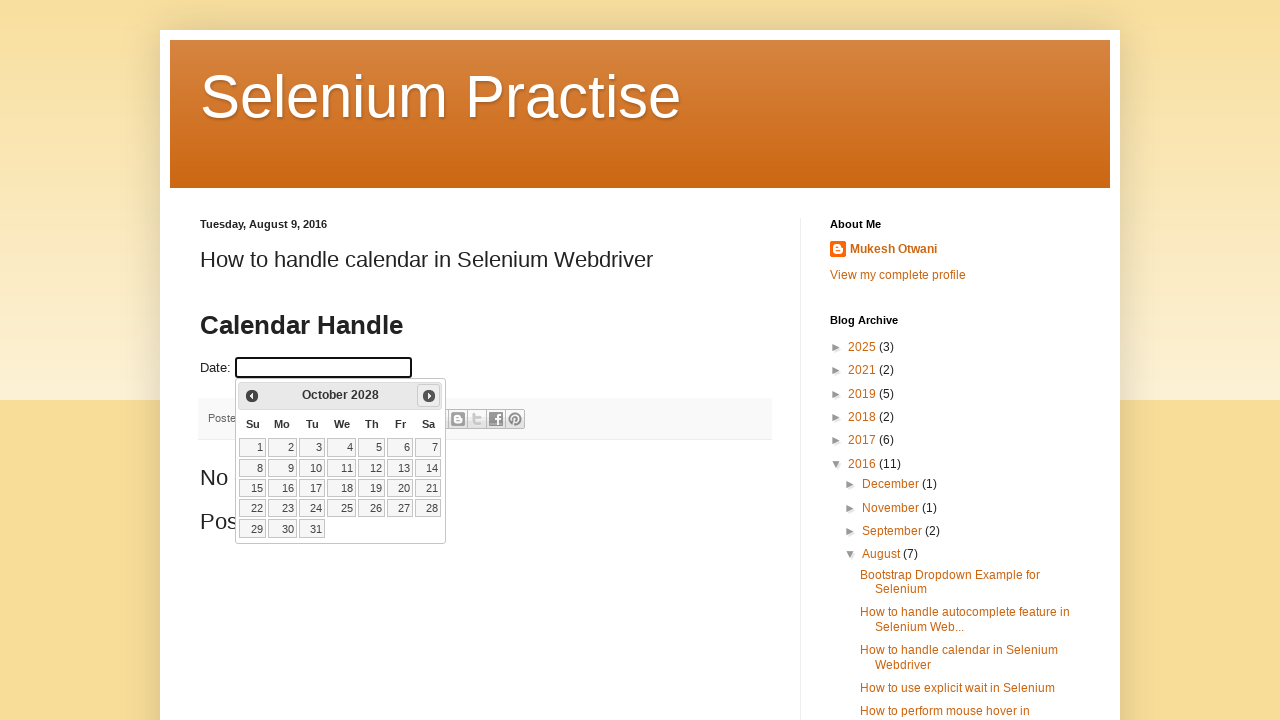

Clicked next button to navigate from October 2028 at (429, 396) on a[title='Next']
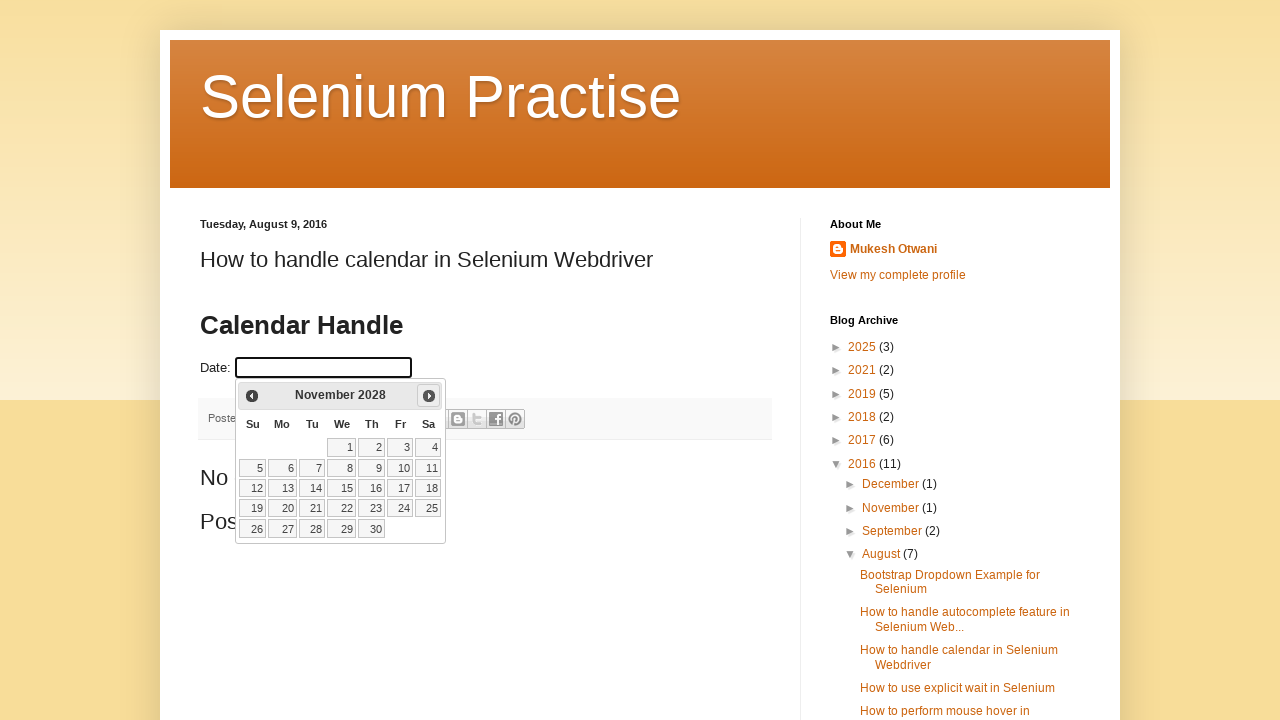

Calendar updated to next month
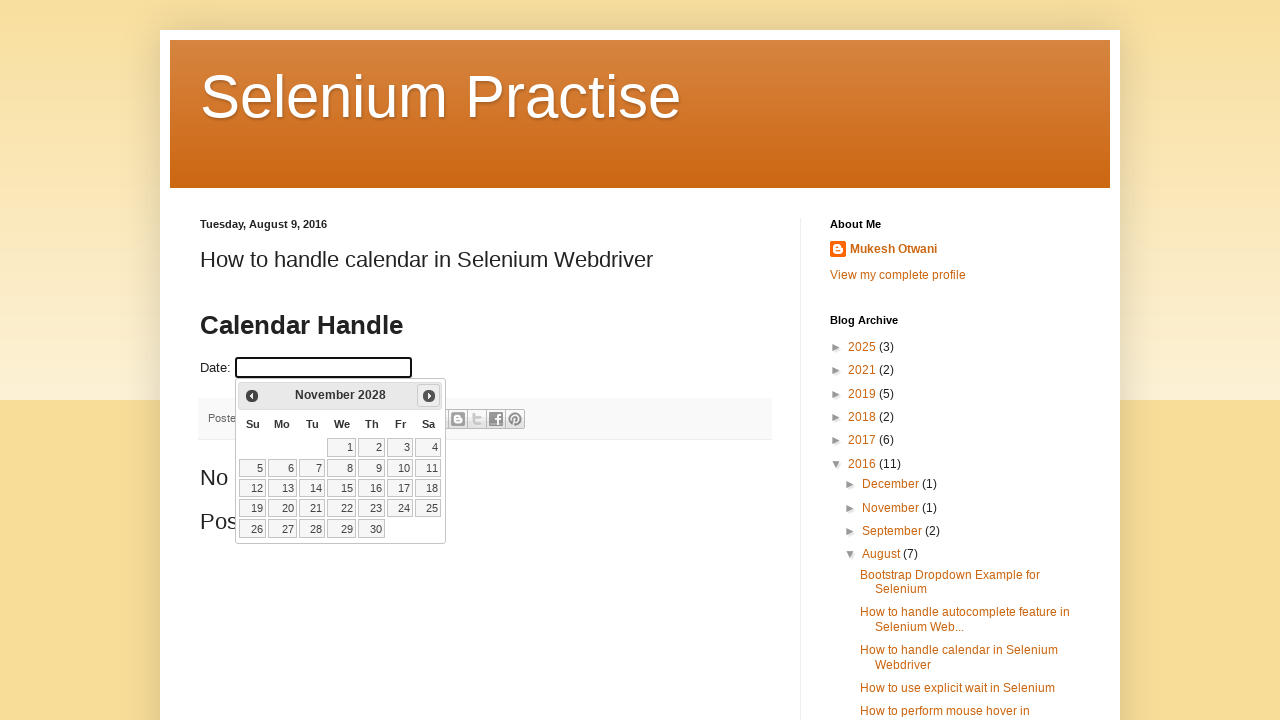

Clicked next button to navigate from November 2028 at (429, 396) on a[title='Next']
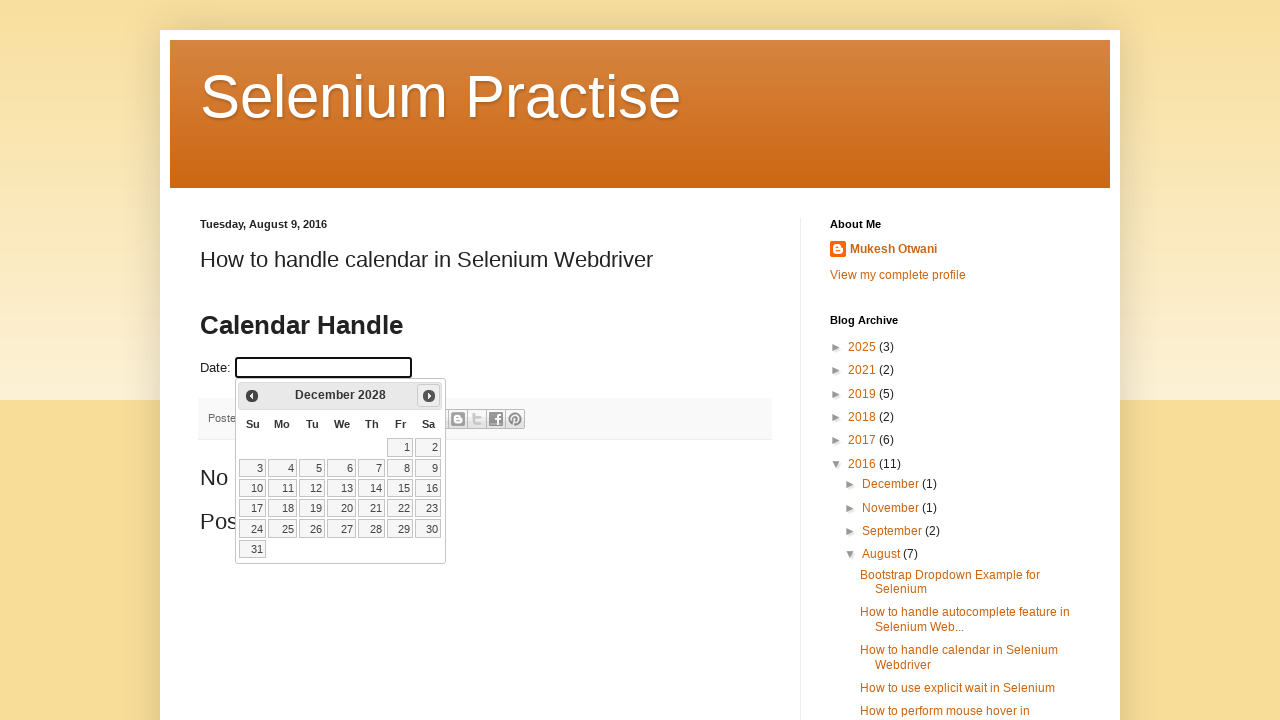

Calendar updated to next month
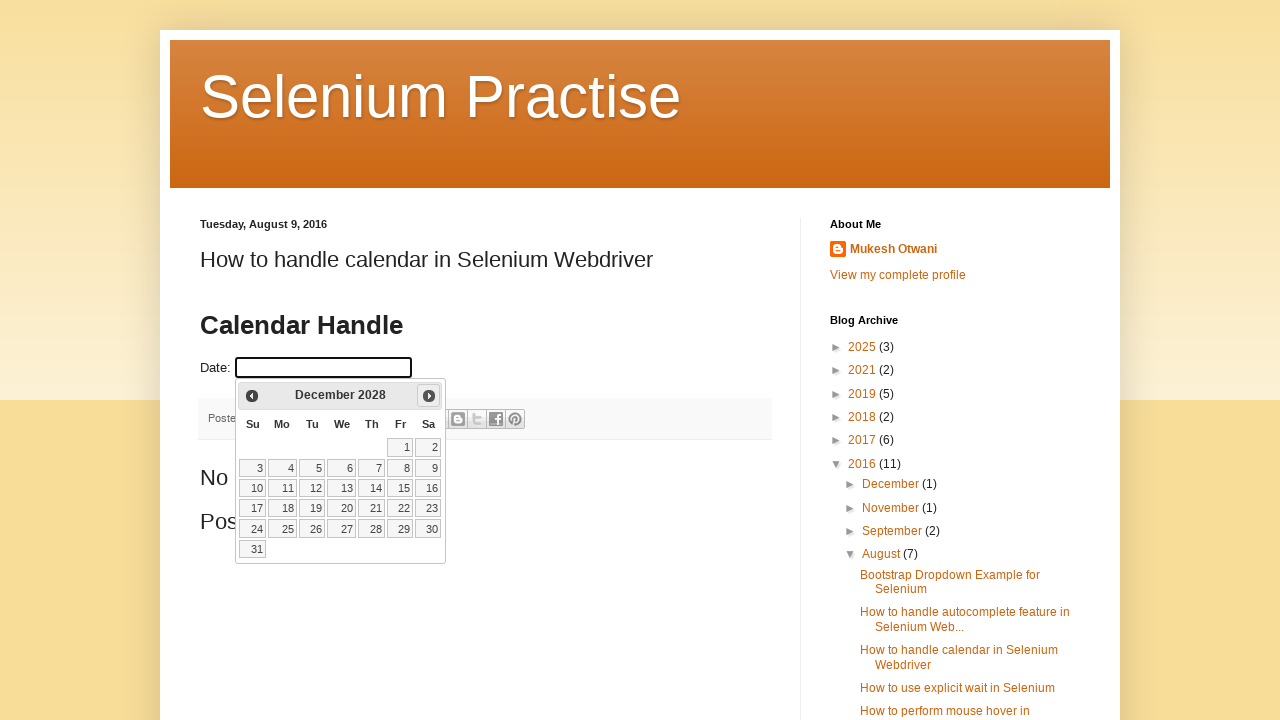

Clicked next button to navigate from December 2028 at (429, 396) on a[title='Next']
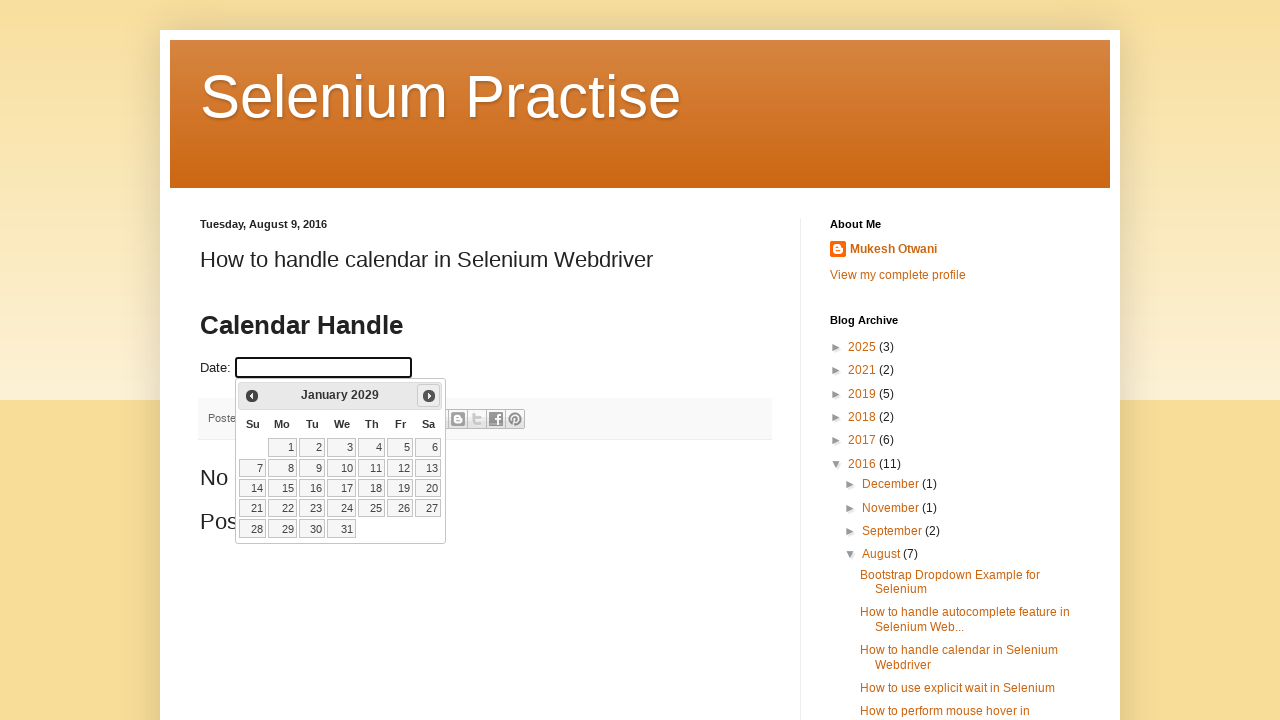

Calendar updated to next month
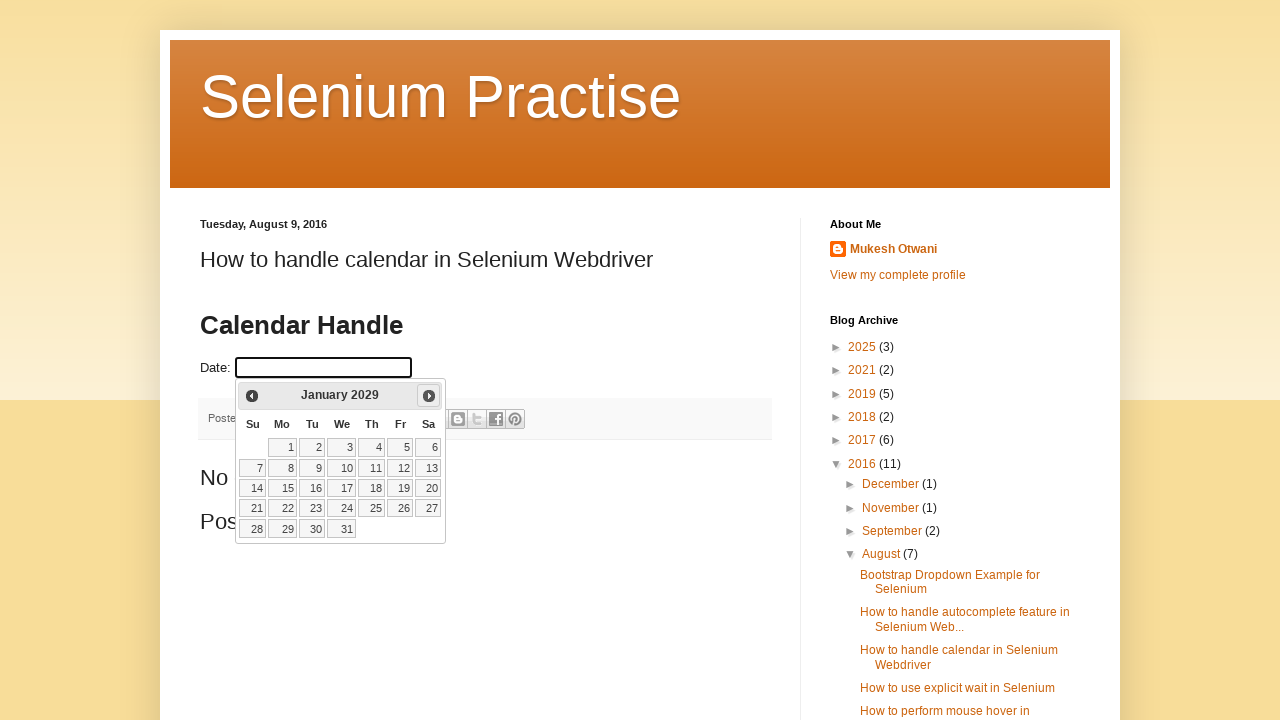

Clicked next button to navigate from January 2029 at (429, 396) on a[title='Next']
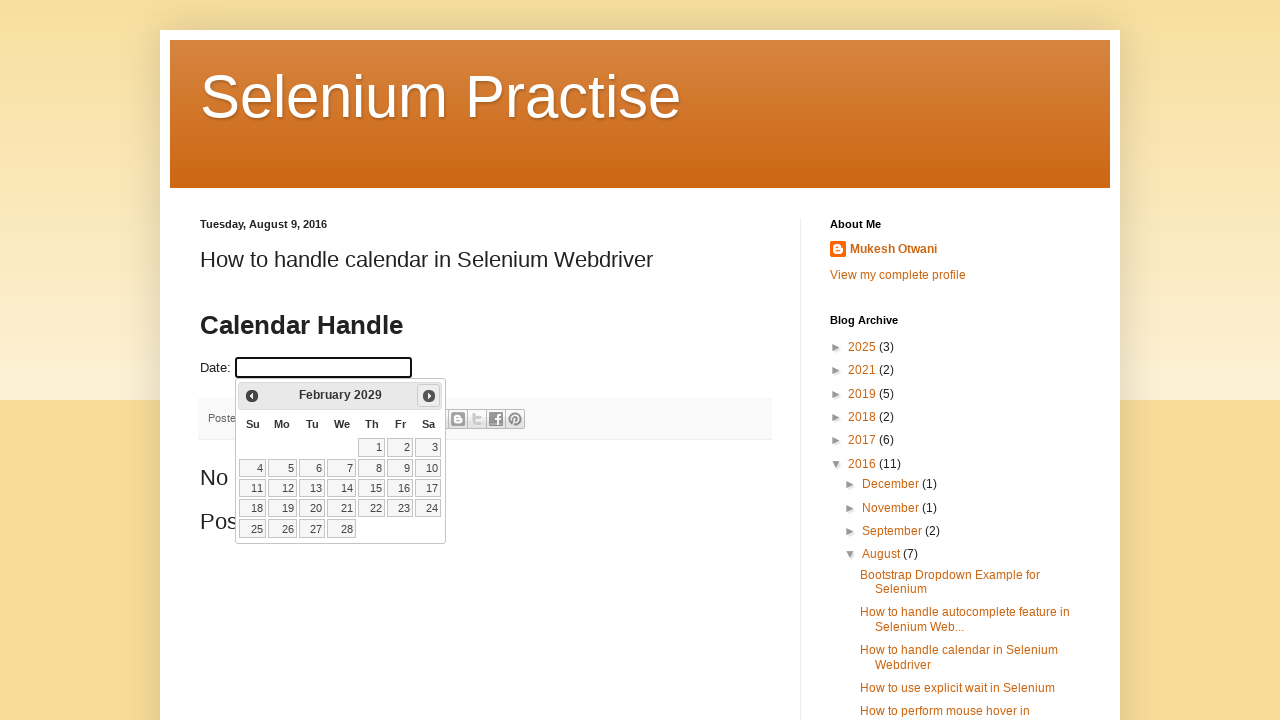

Calendar updated to next month
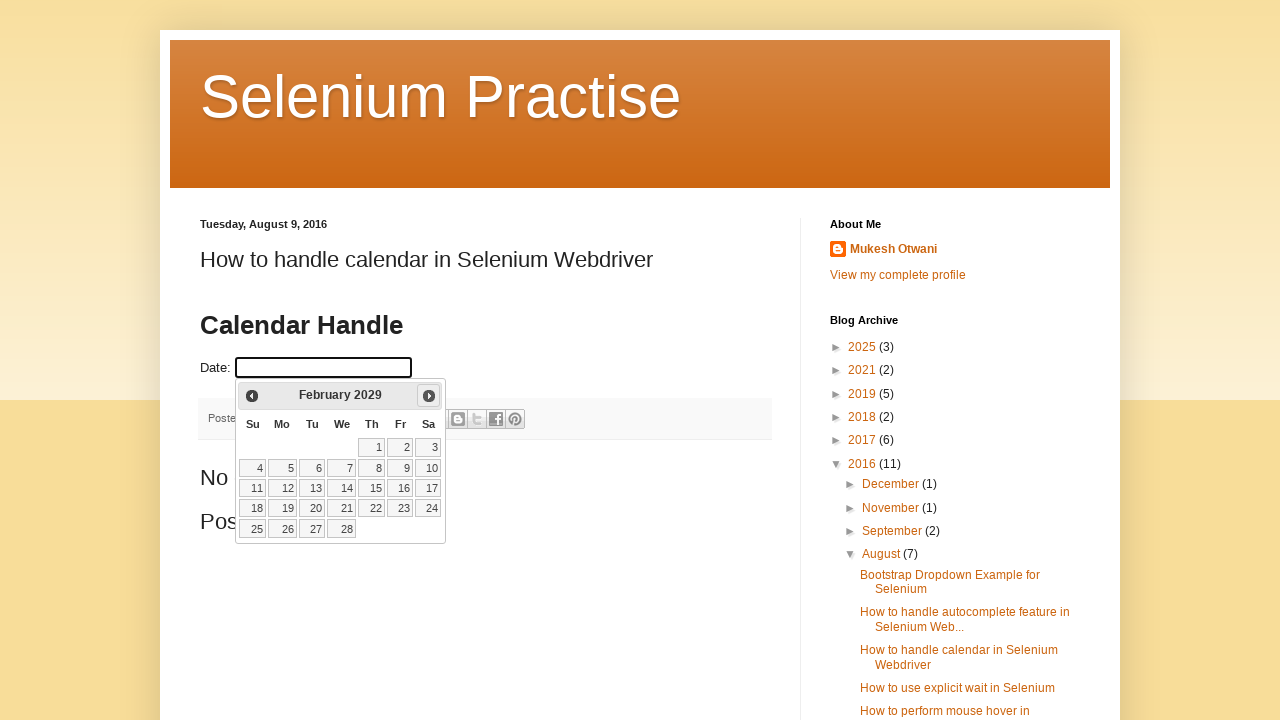

Clicked next button to navigate from February 2029 at (429, 396) on a[title='Next']
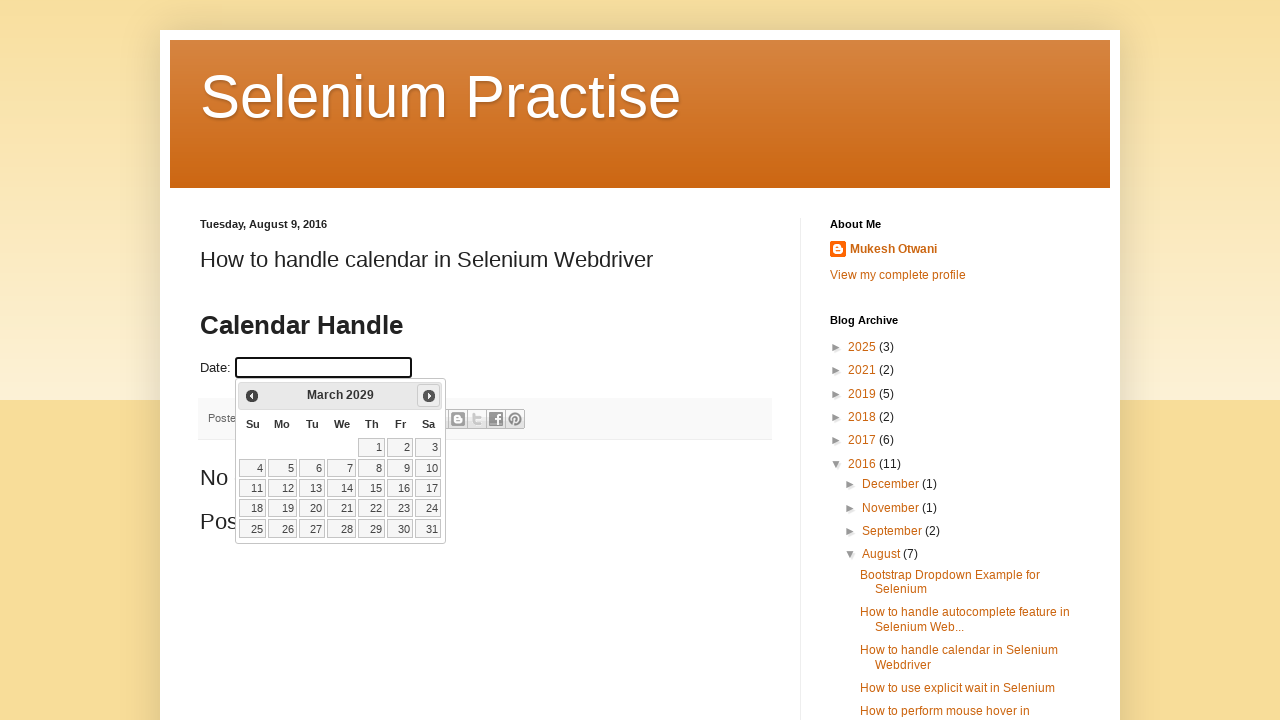

Calendar updated to next month
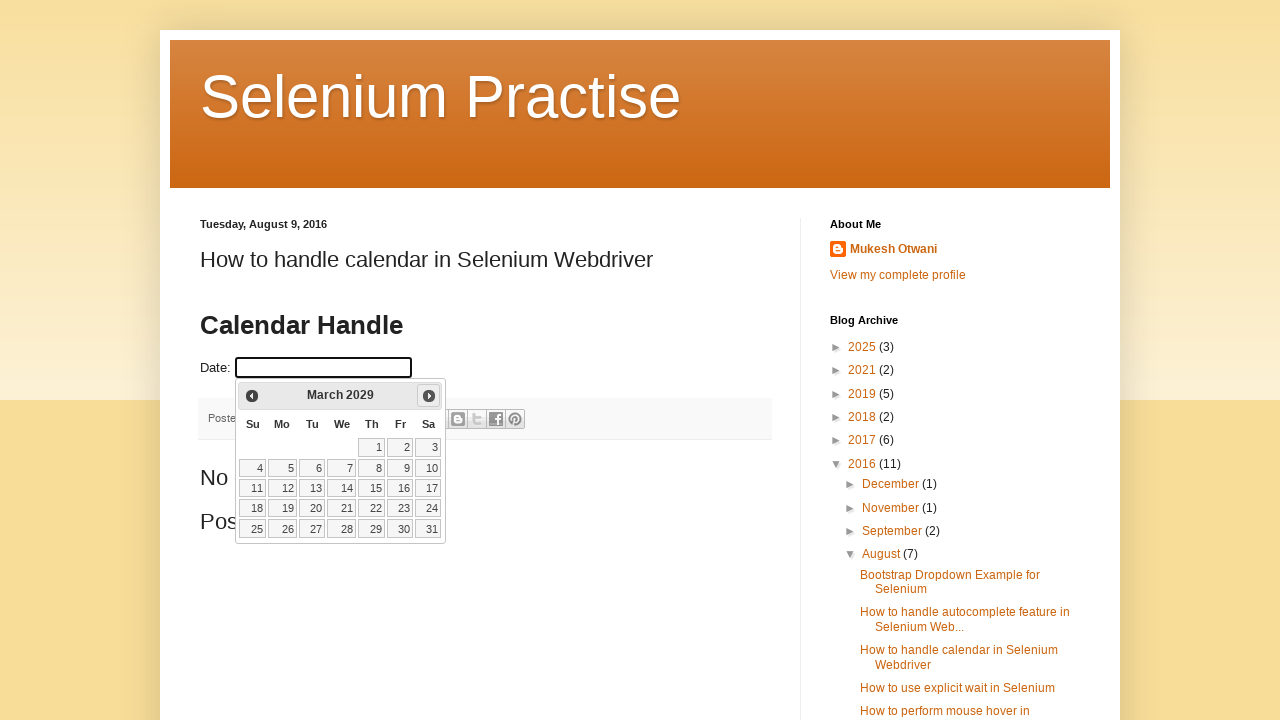

Clicked next button to navigate from March 2029 at (429, 396) on a[title='Next']
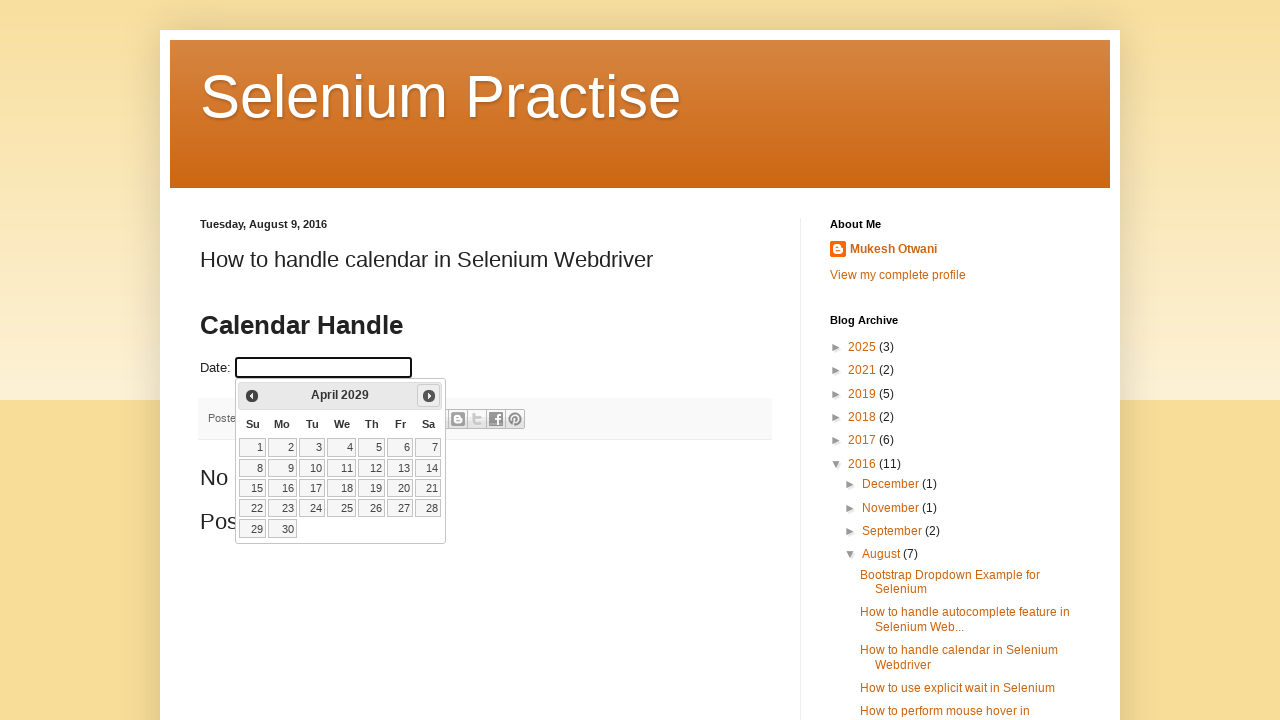

Calendar updated to next month
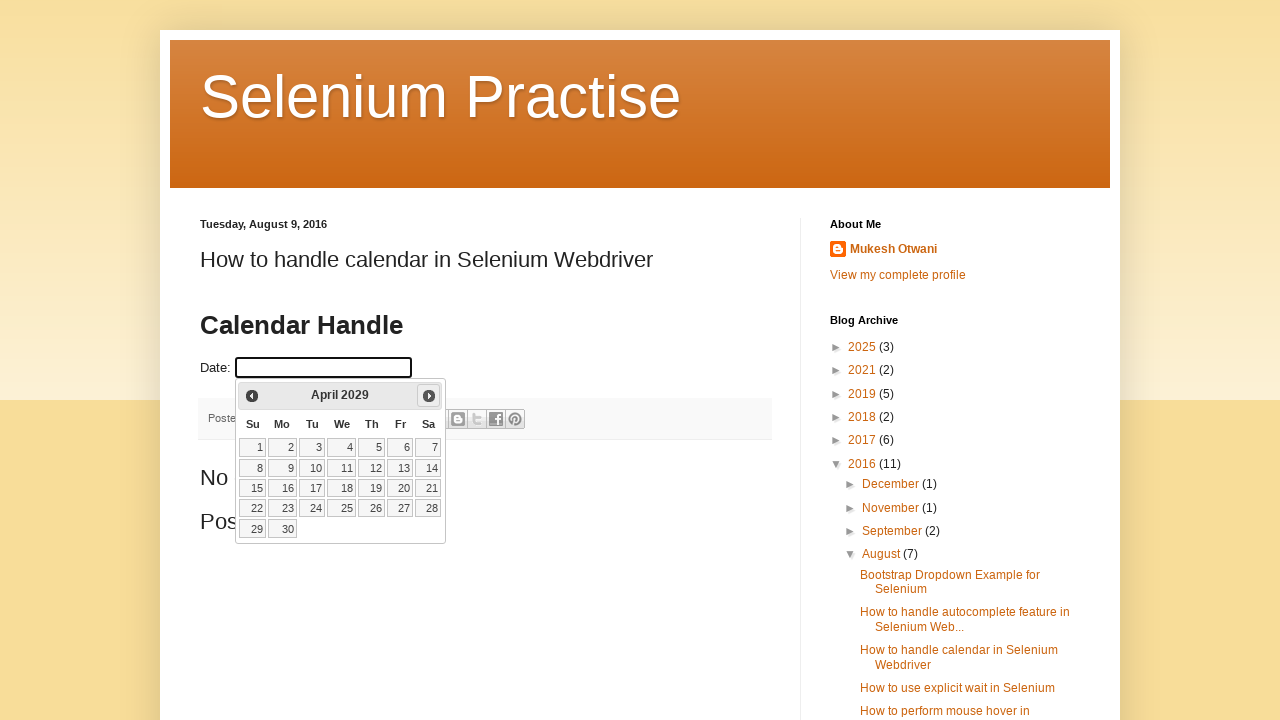

Clicked next button to navigate from April 2029 at (429, 396) on a[title='Next']
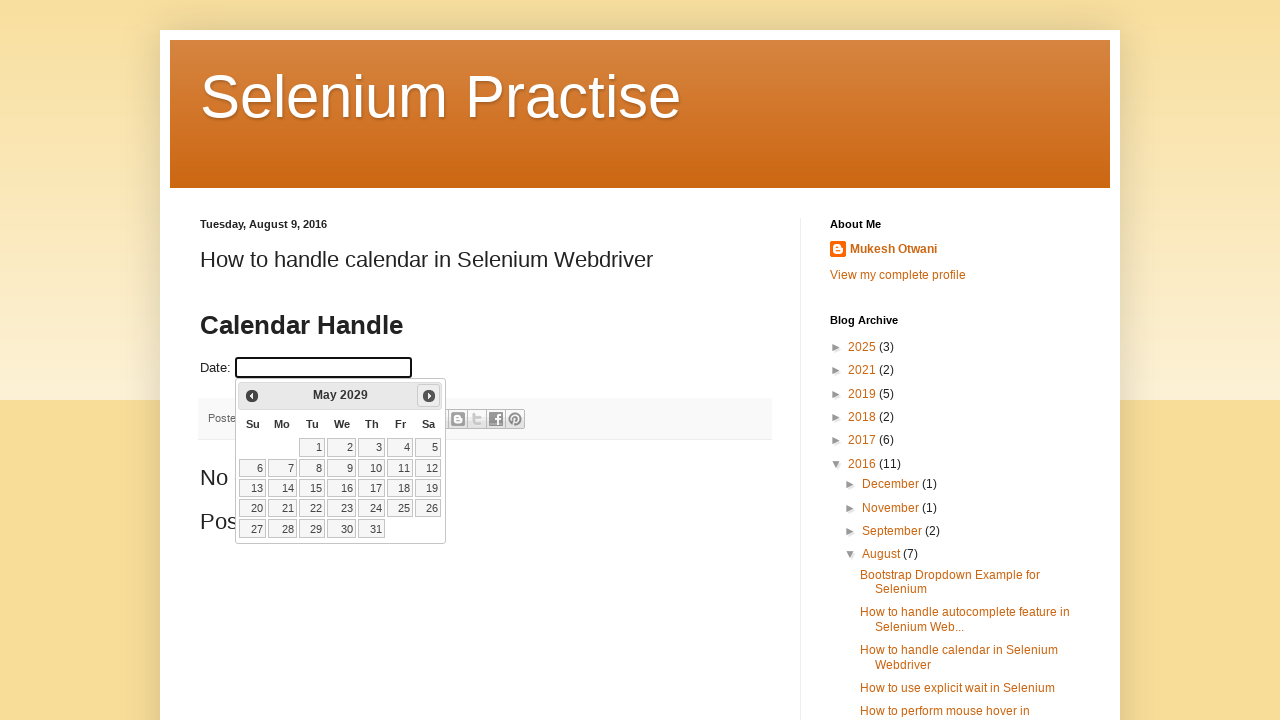

Calendar updated to next month
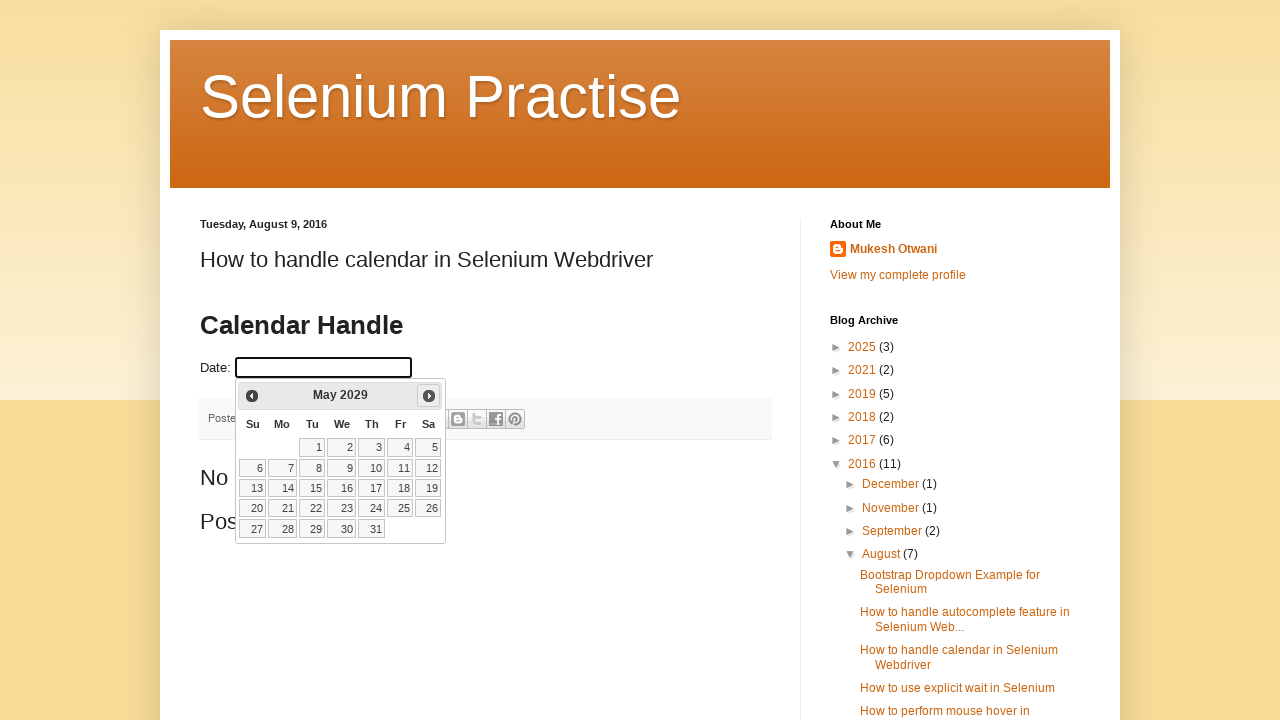

Clicked next button to navigate from May 2029 at (429, 396) on a[title='Next']
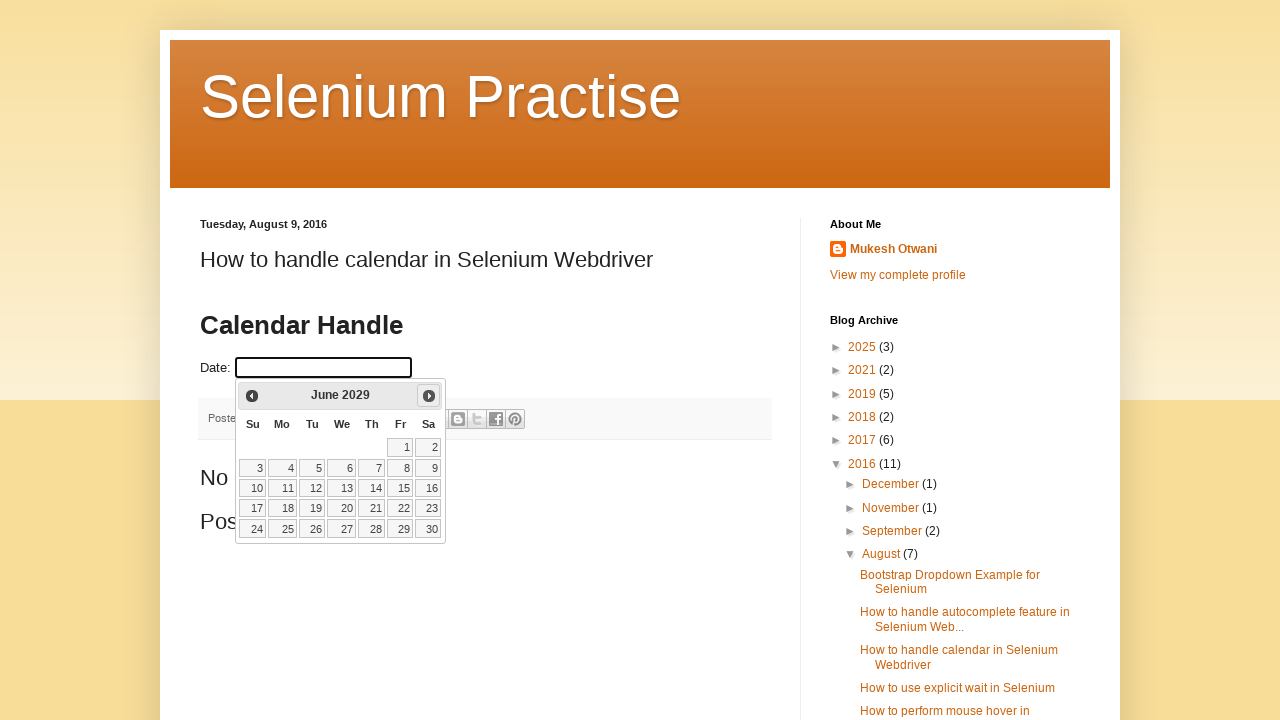

Calendar updated to next month
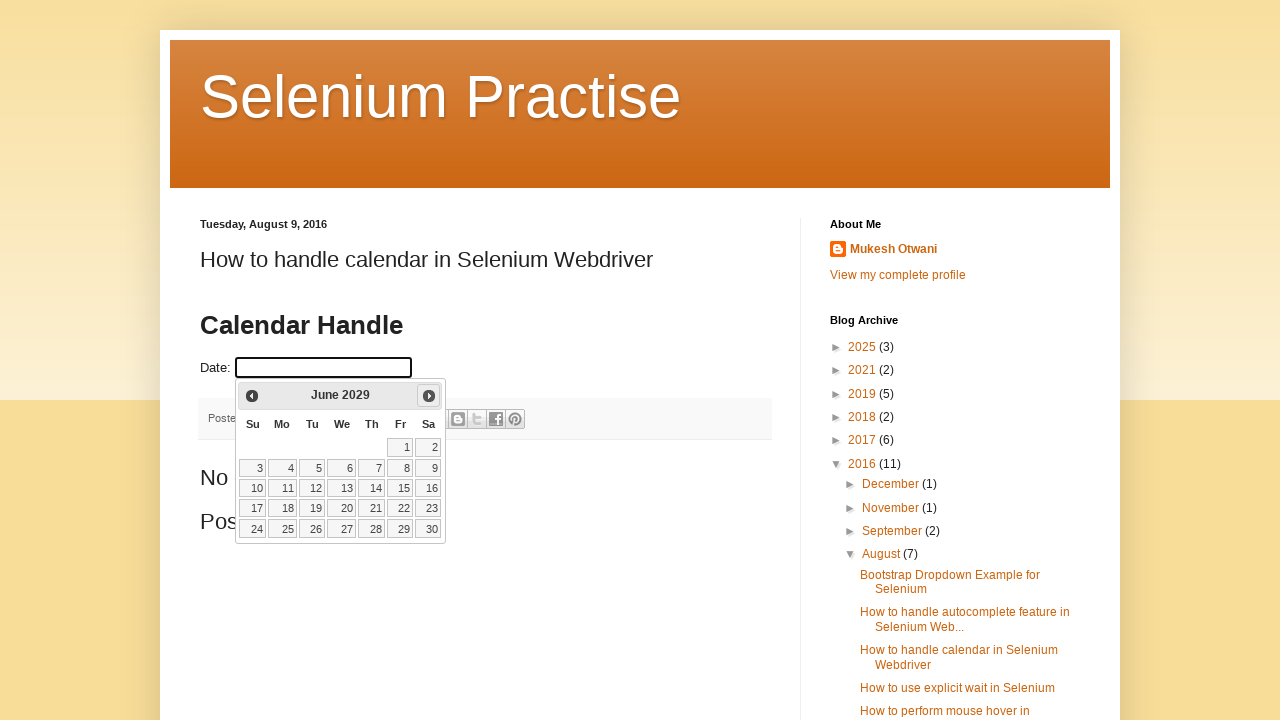

Clicked next button to navigate from June 2029 at (429, 396) on a[title='Next']
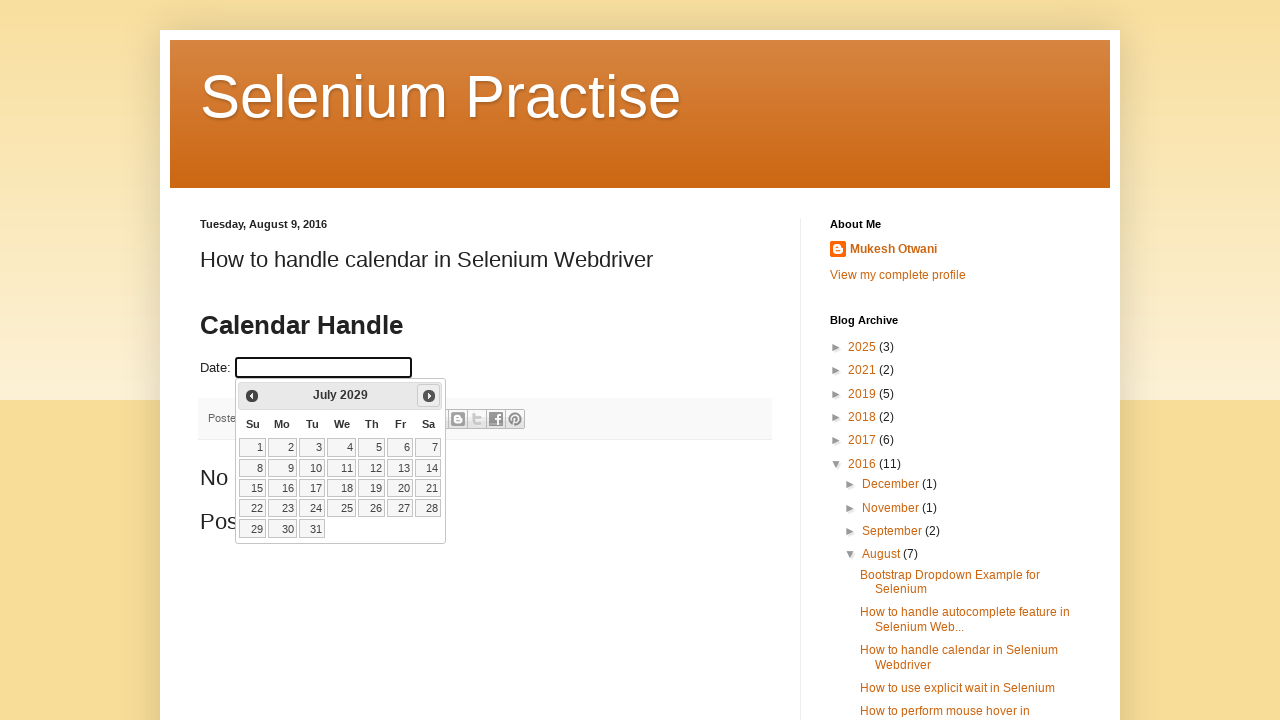

Calendar updated to next month
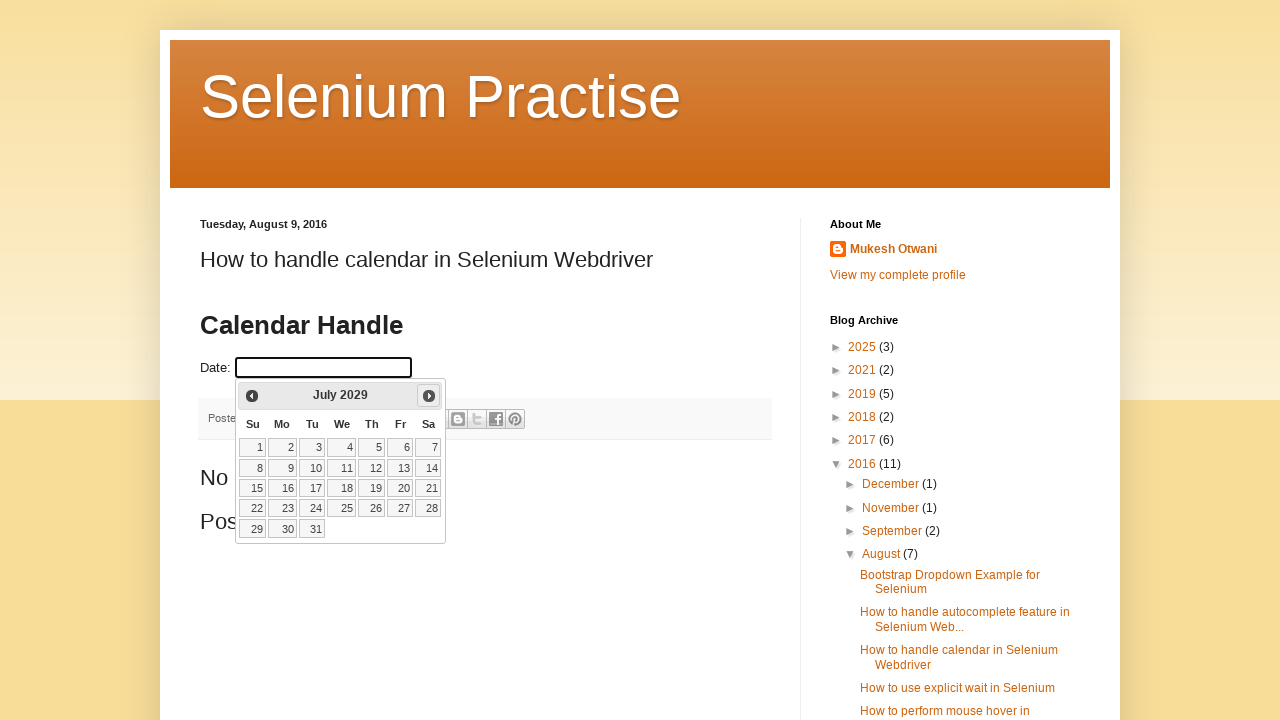

Clicked next button to navigate from July 2029 at (429, 396) on a[title='Next']
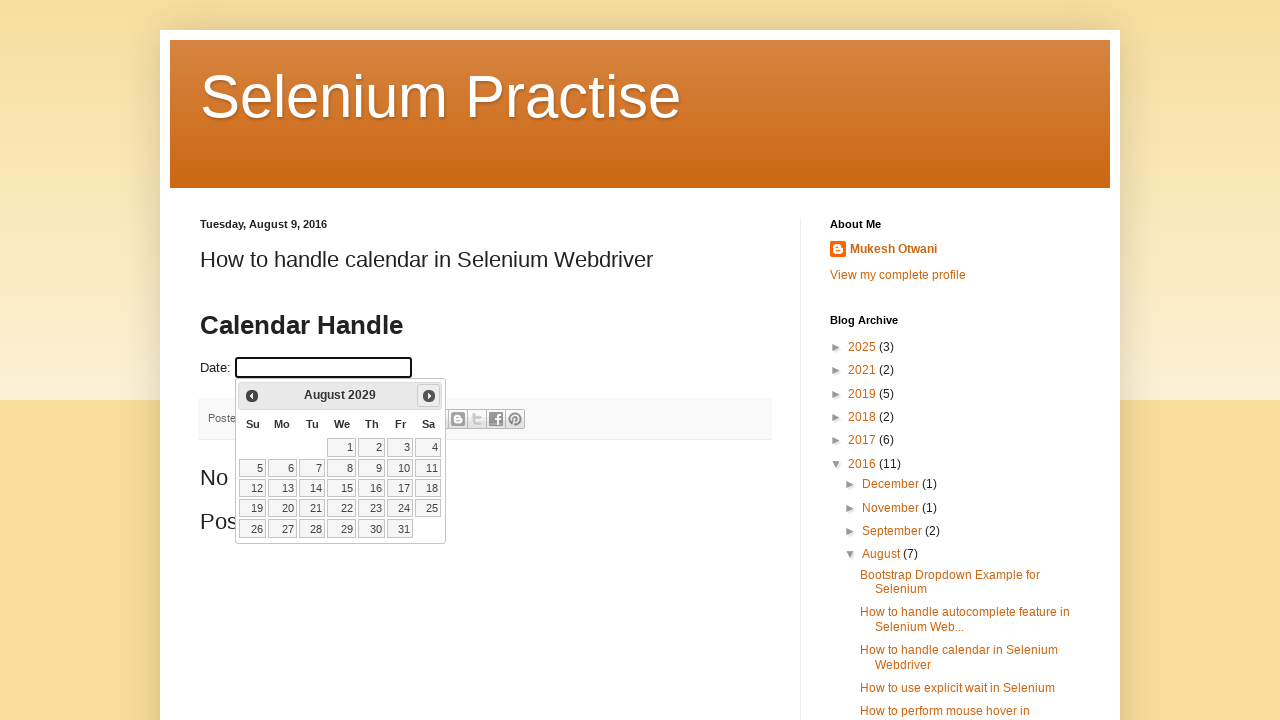

Calendar updated to next month
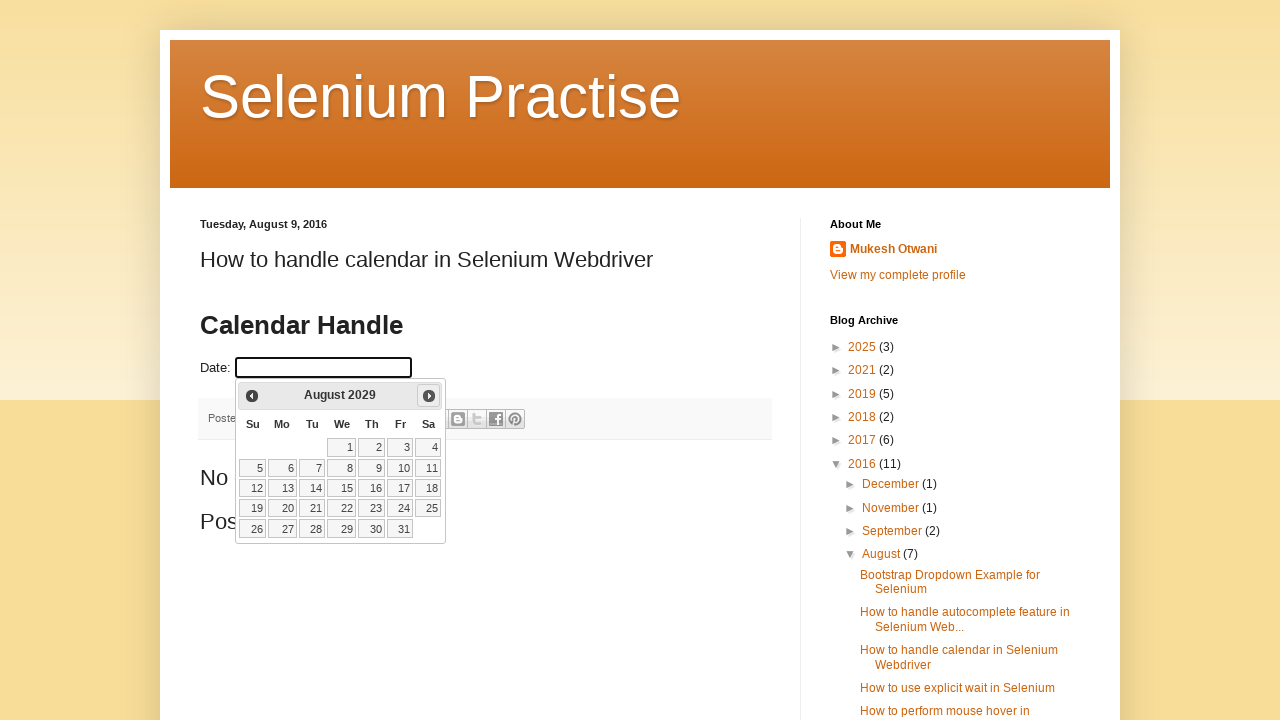

Clicked next button to navigate from August 2029 at (429, 396) on a[title='Next']
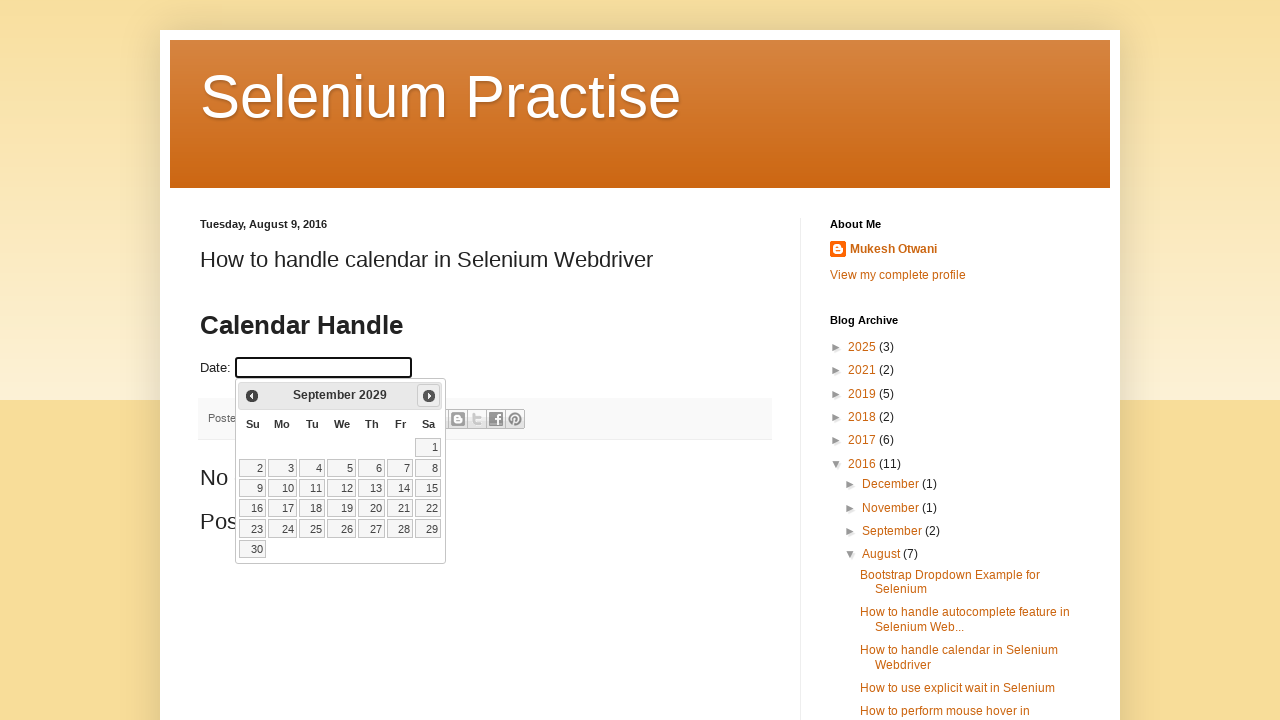

Calendar updated to next month
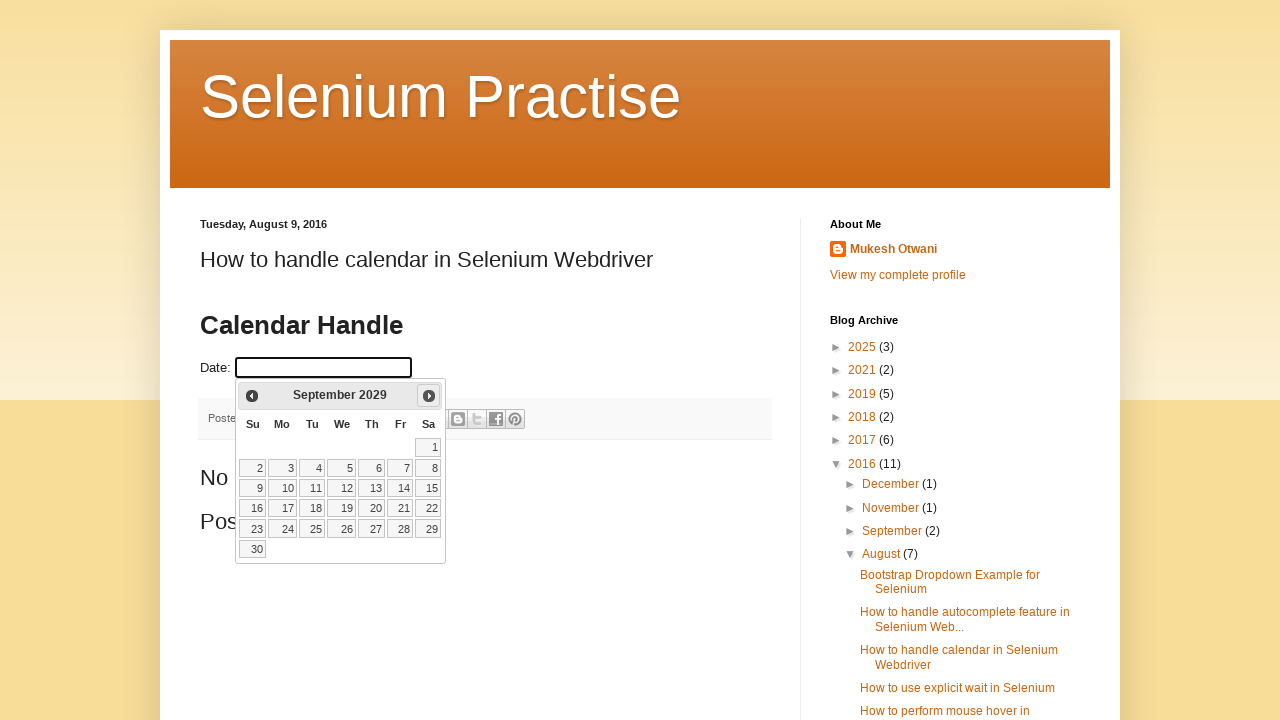

Clicked next button to navigate from September 2029 at (429, 396) on a[title='Next']
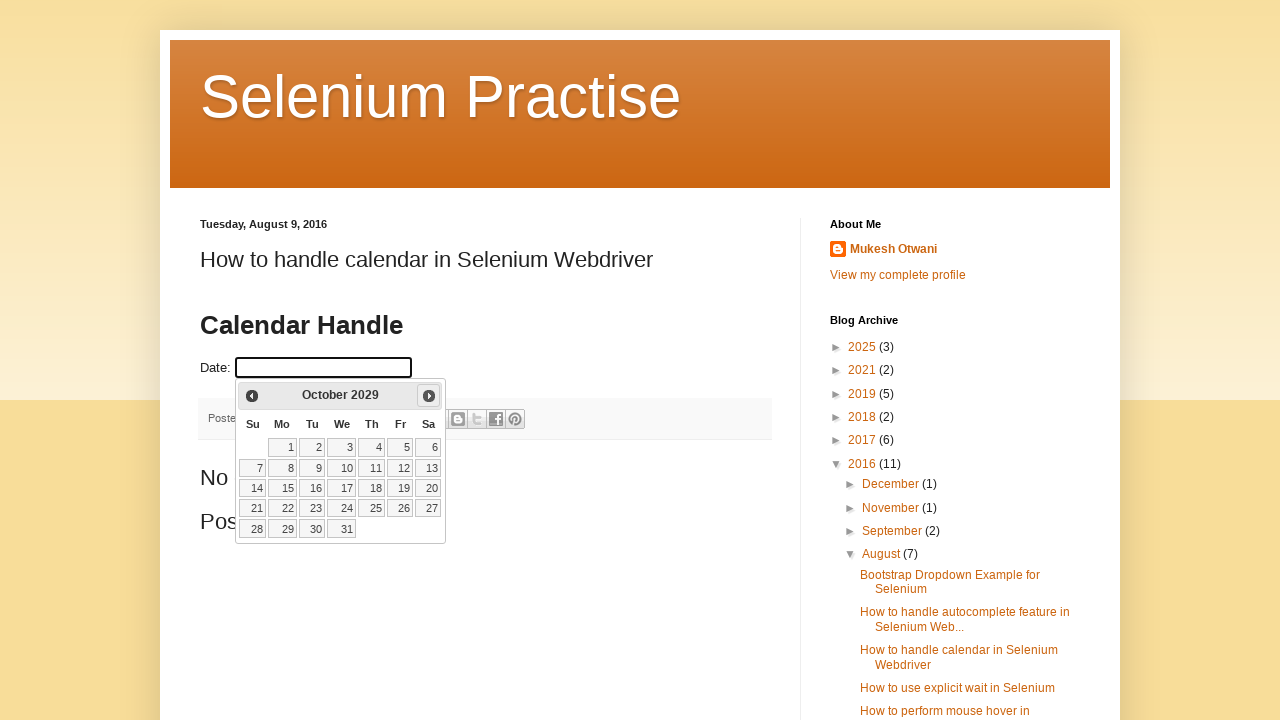

Calendar updated to next month
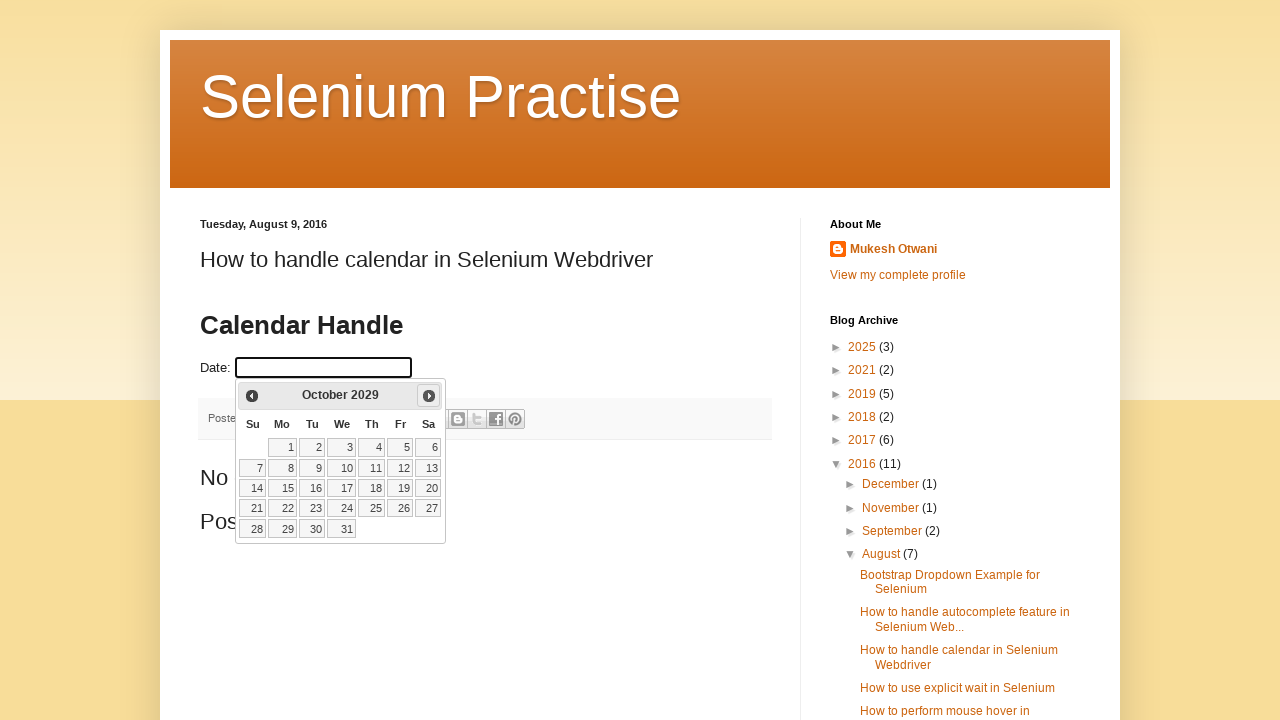

Clicked next button to navigate from October 2029 at (429, 396) on a[title='Next']
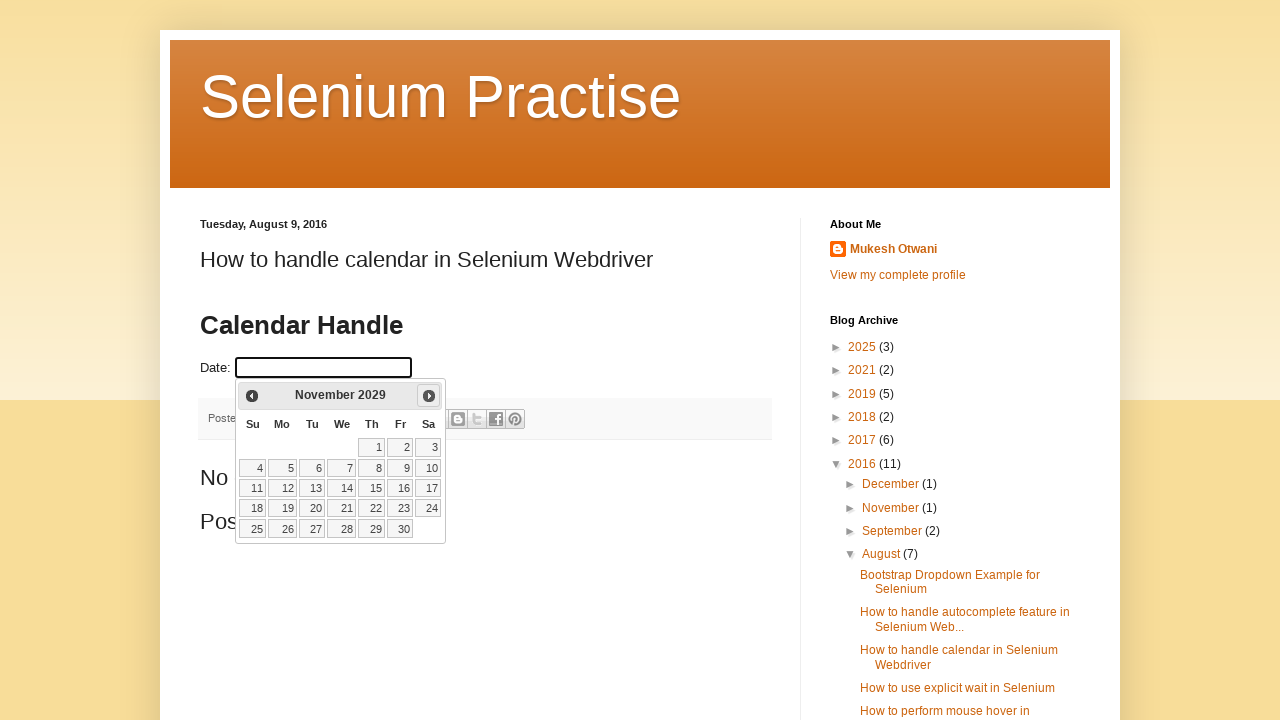

Calendar updated to next month
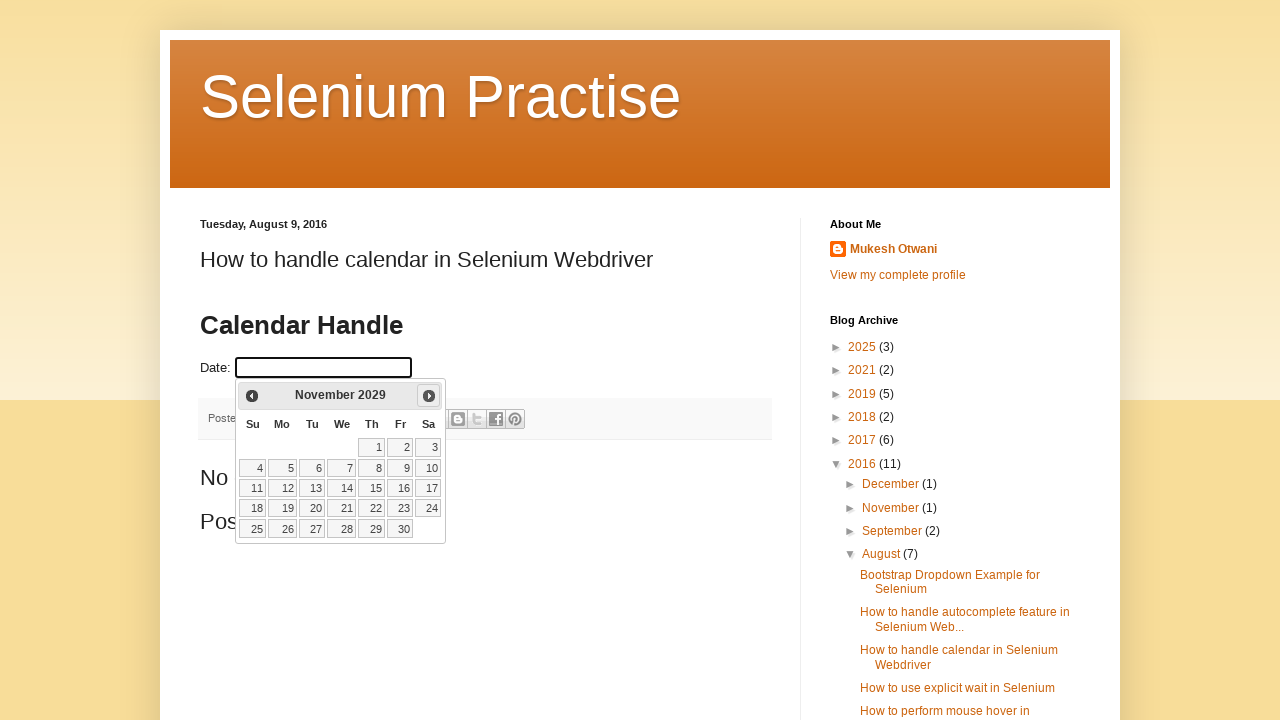

Clicked next button to navigate from November 2029 at (429, 396) on a[title='Next']
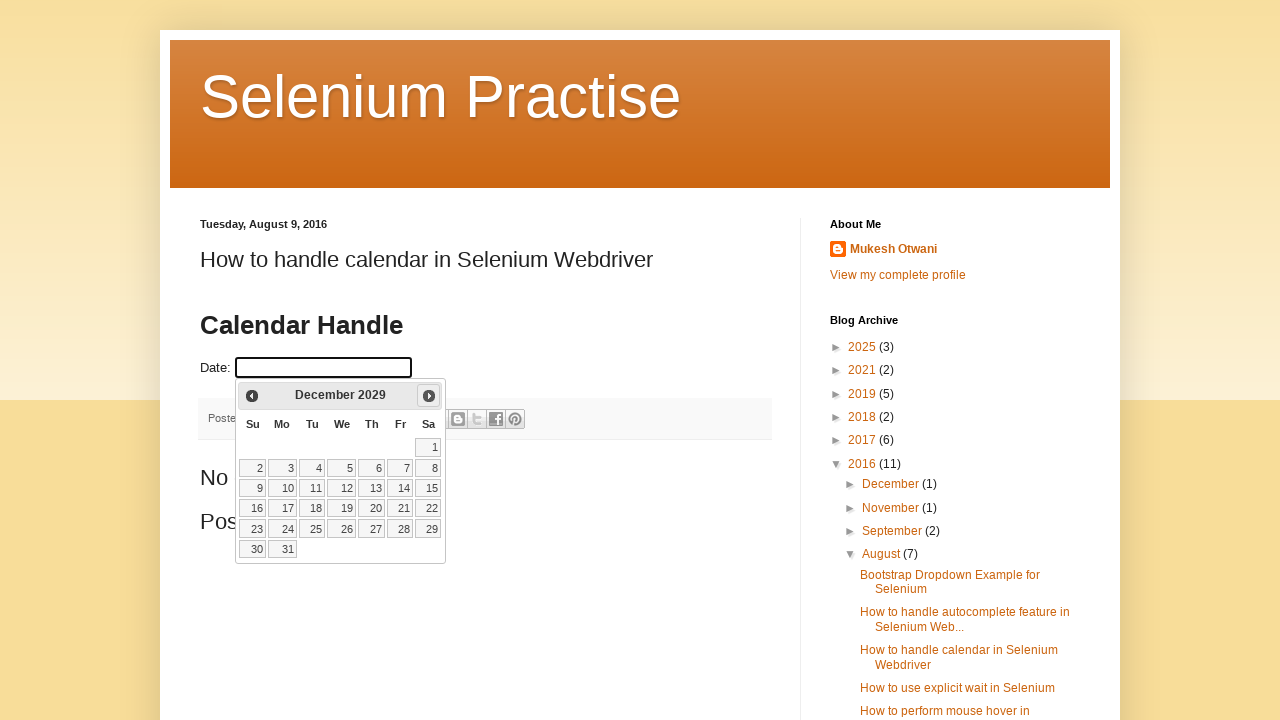

Calendar updated to next month
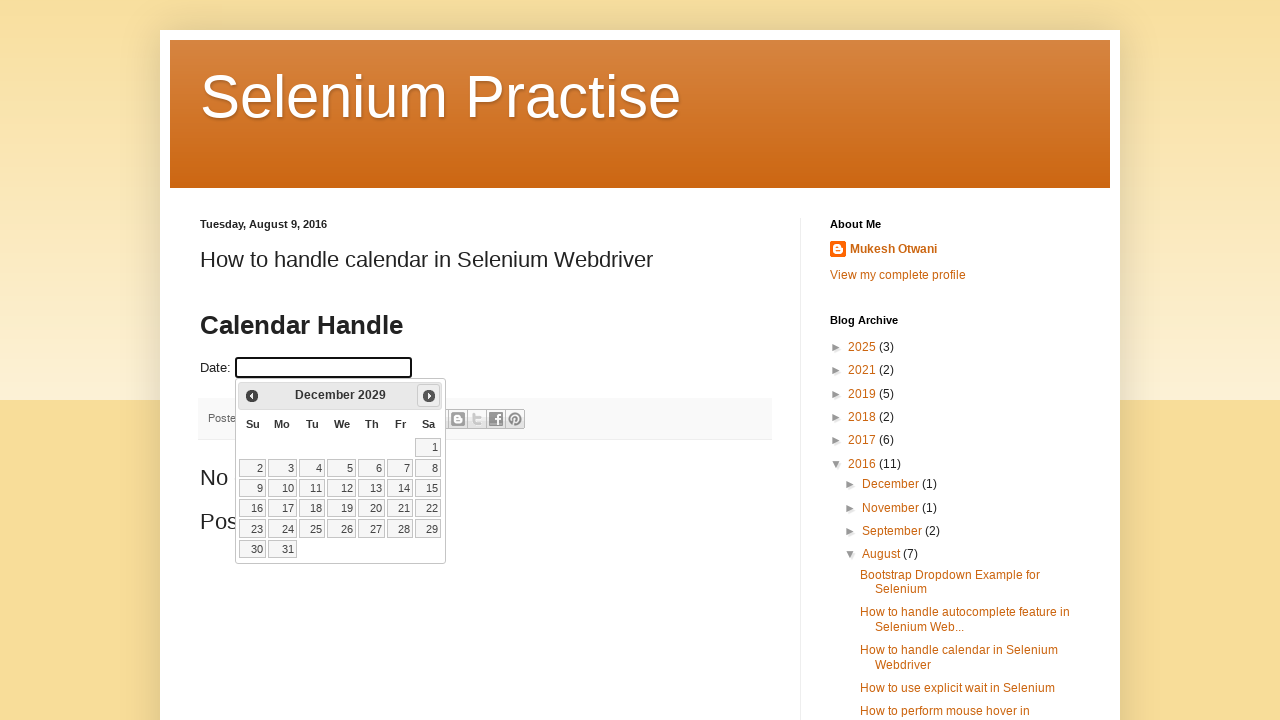

Clicked next button to navigate from December 2029 at (429, 396) on a[title='Next']
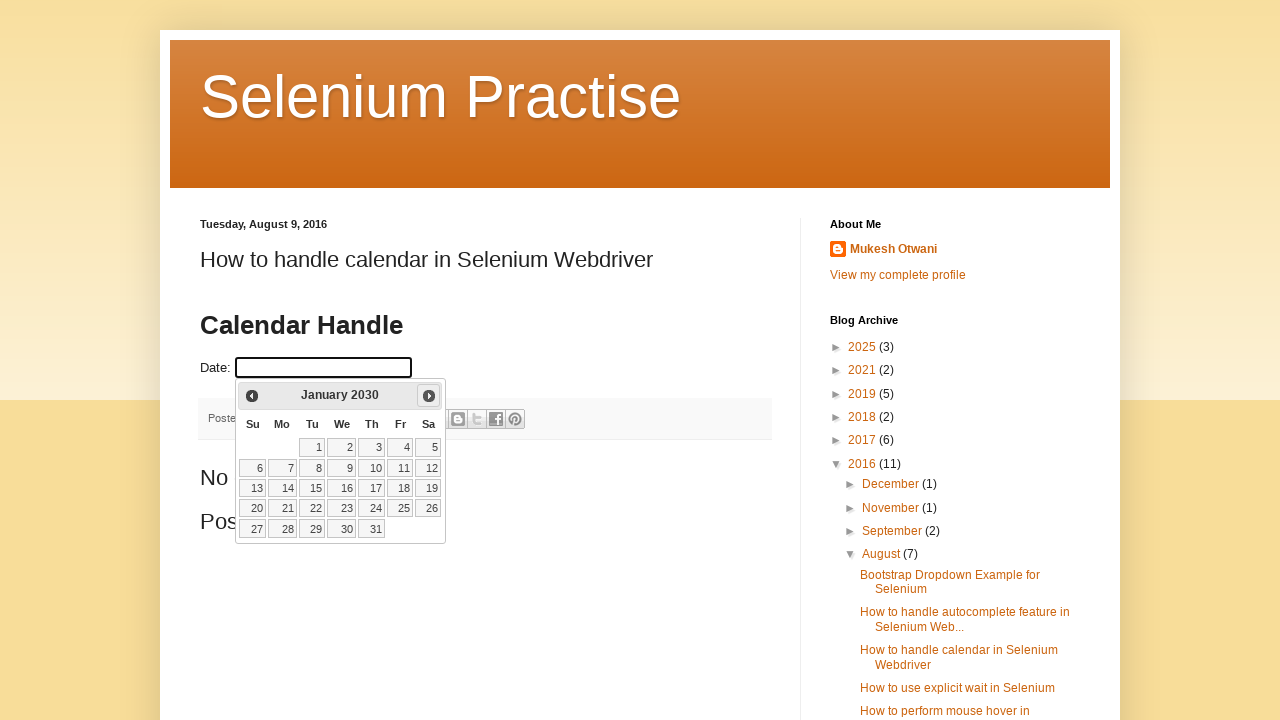

Calendar updated to next month
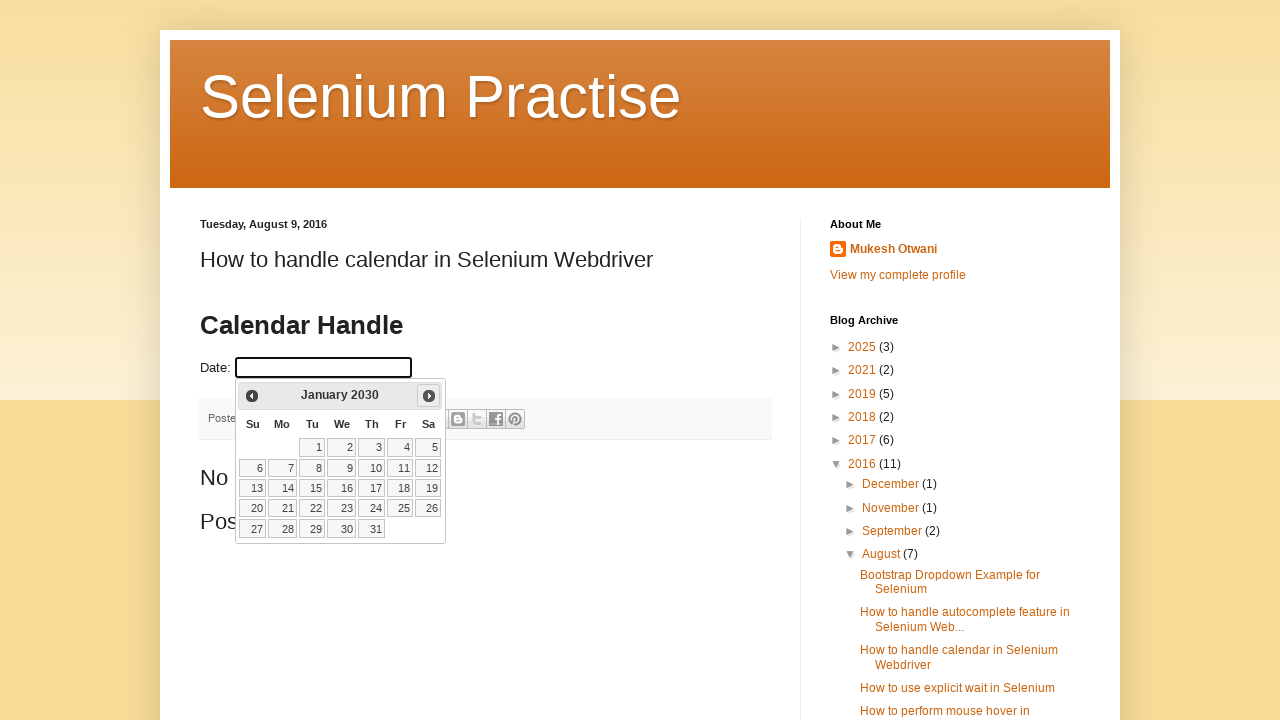

Clicked next button to navigate from January 2030 at (429, 396) on a[title='Next']
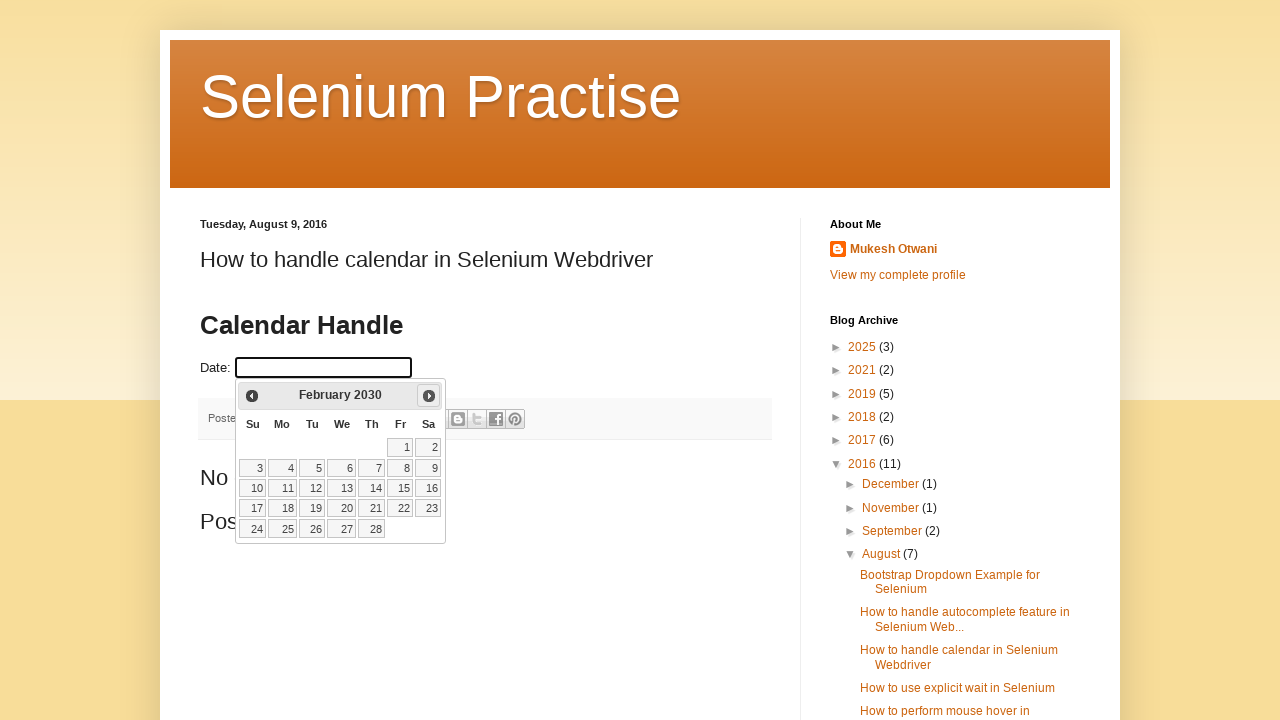

Calendar updated to next month
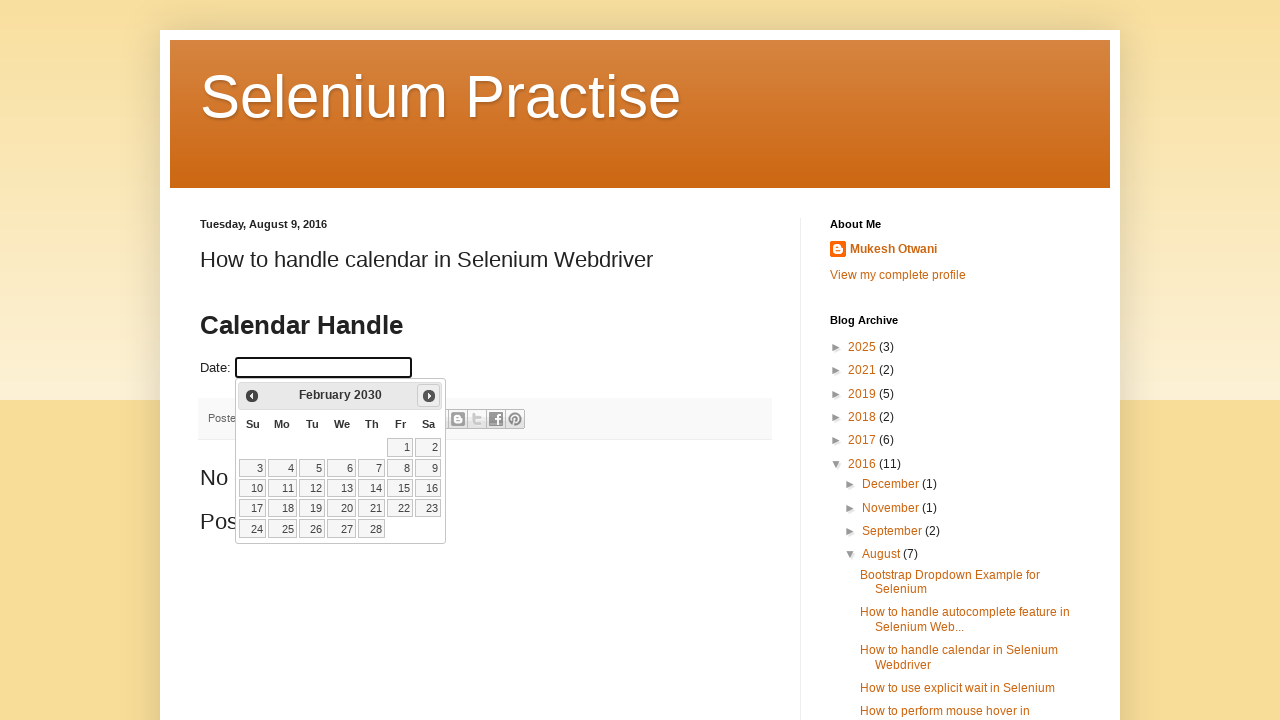

Clicked next button to navigate from February 2030 at (429, 396) on a[title='Next']
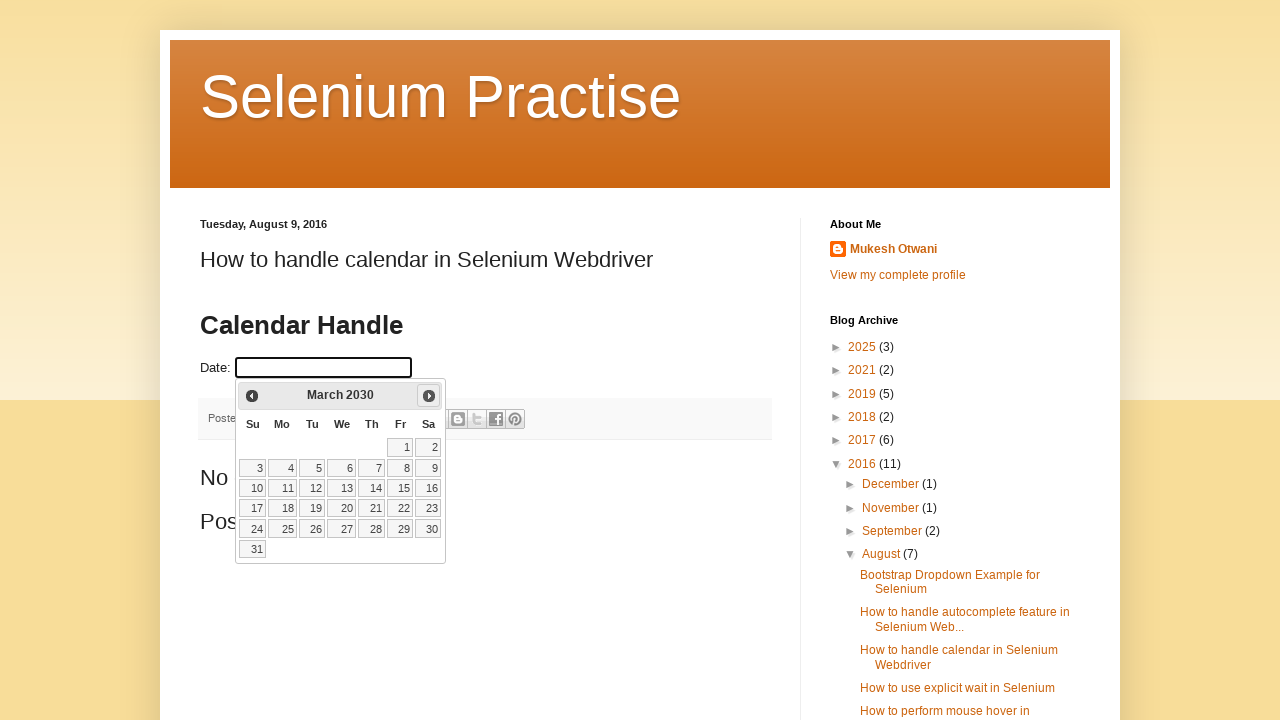

Calendar updated to next month
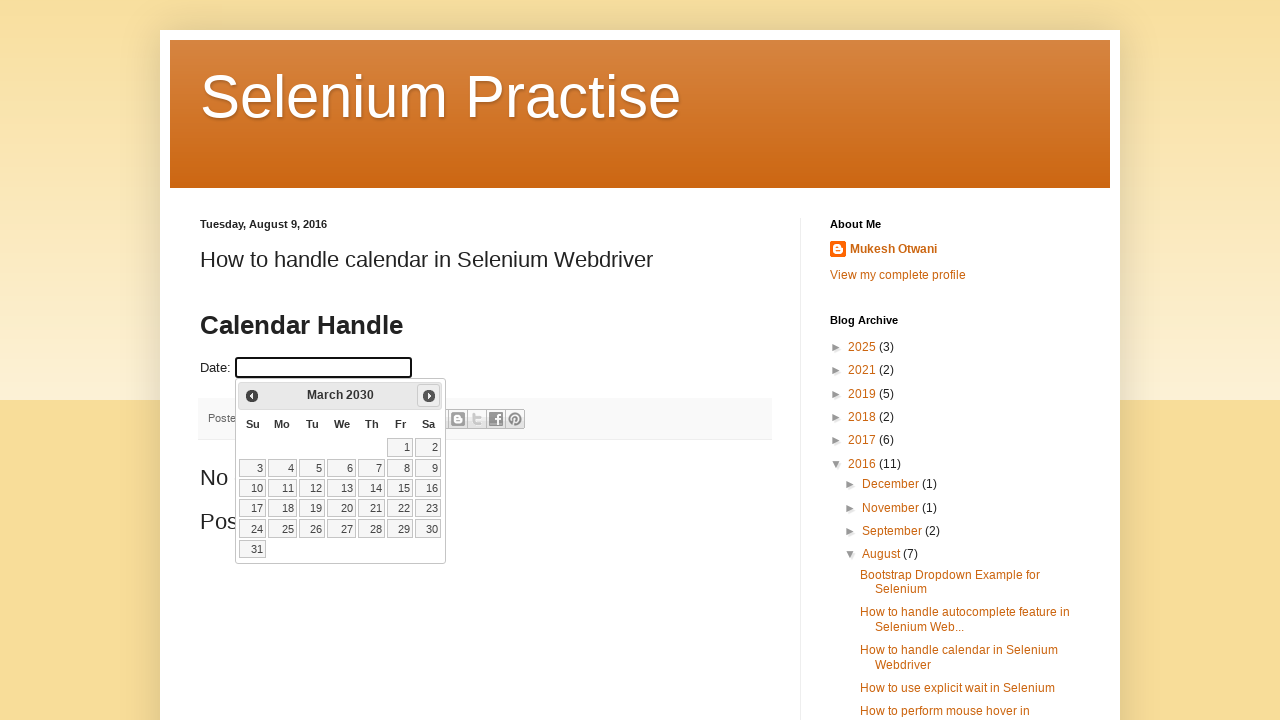

Clicked next button to navigate from March 2030 at (429, 396) on a[title='Next']
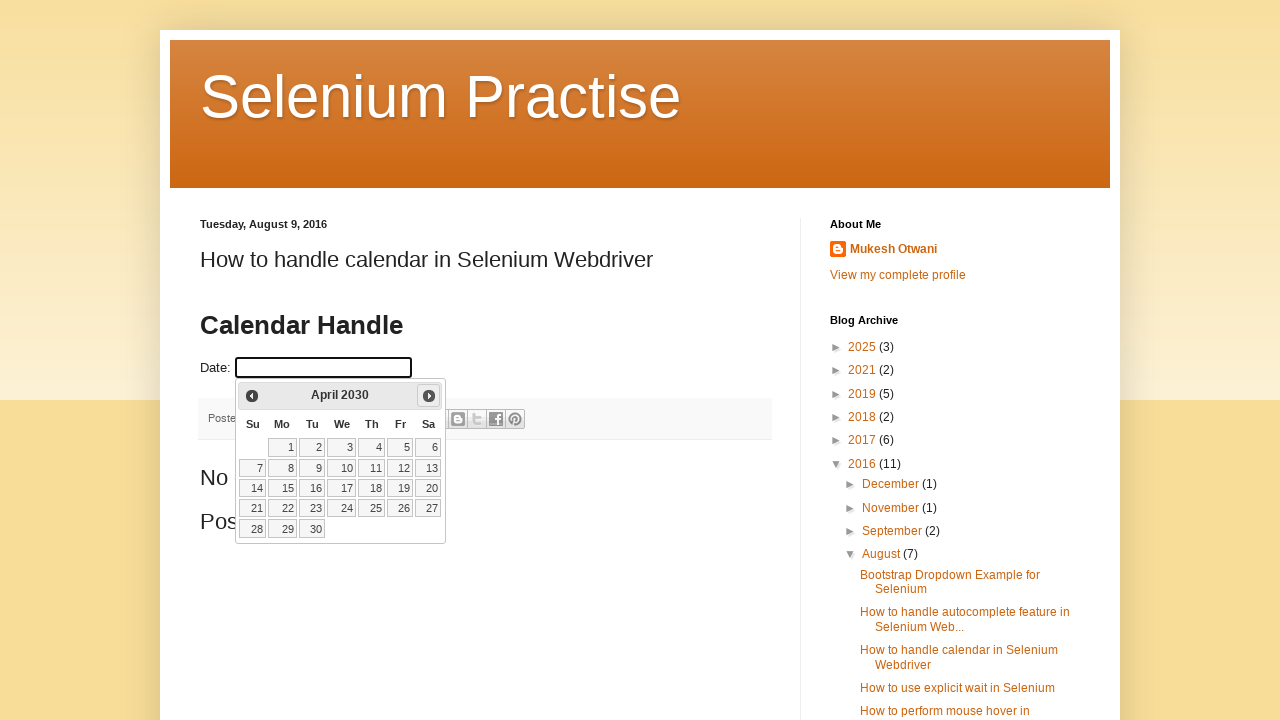

Calendar updated to next month
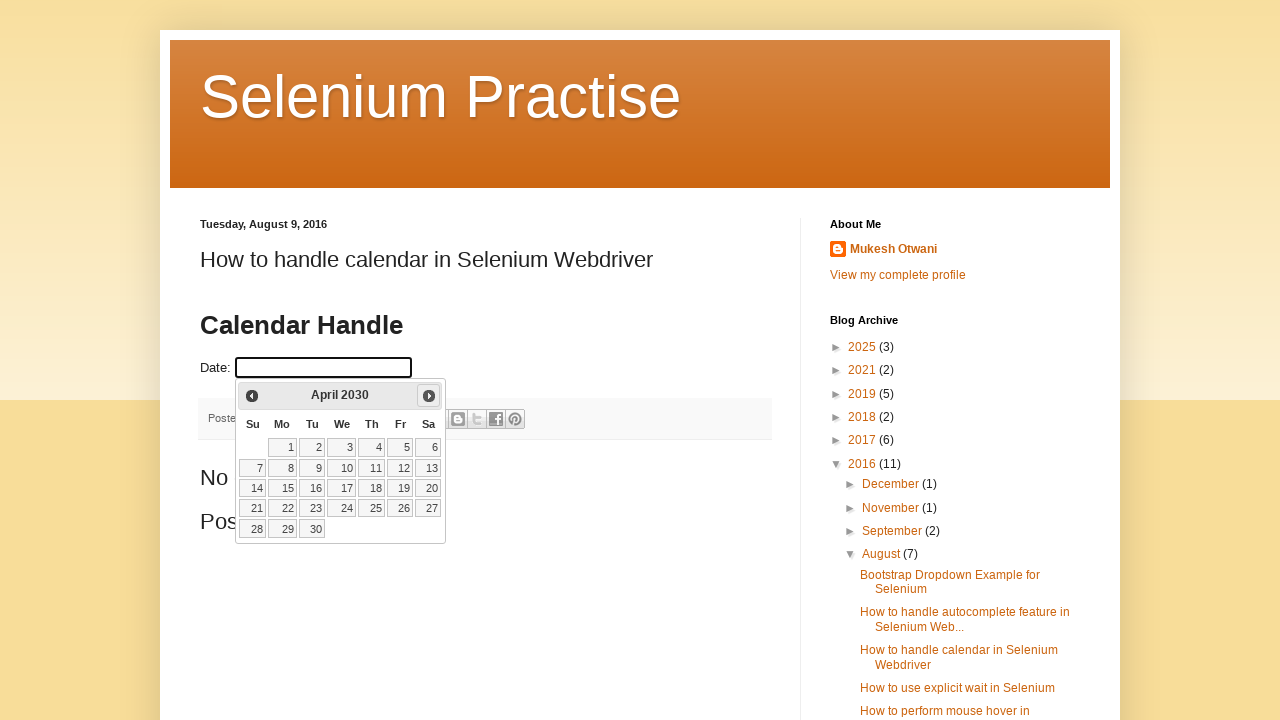

Clicked next button to navigate from April 2030 at (429, 396) on a[title='Next']
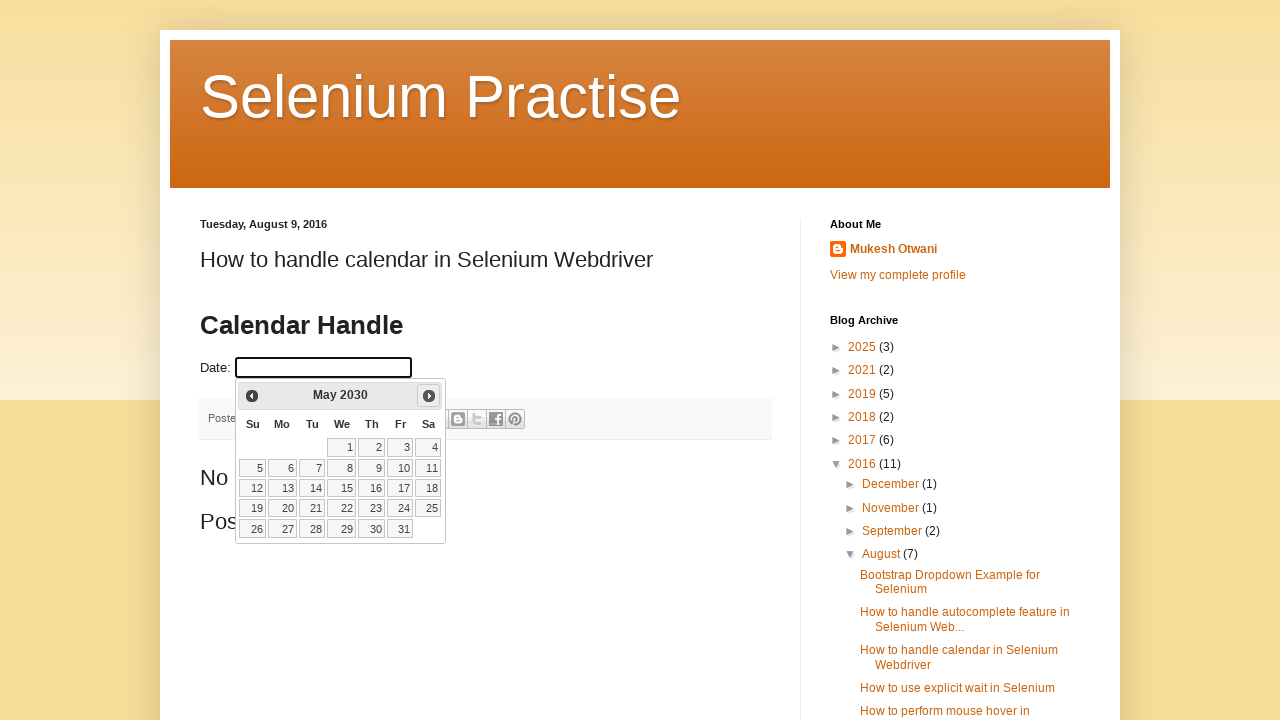

Calendar updated to next month
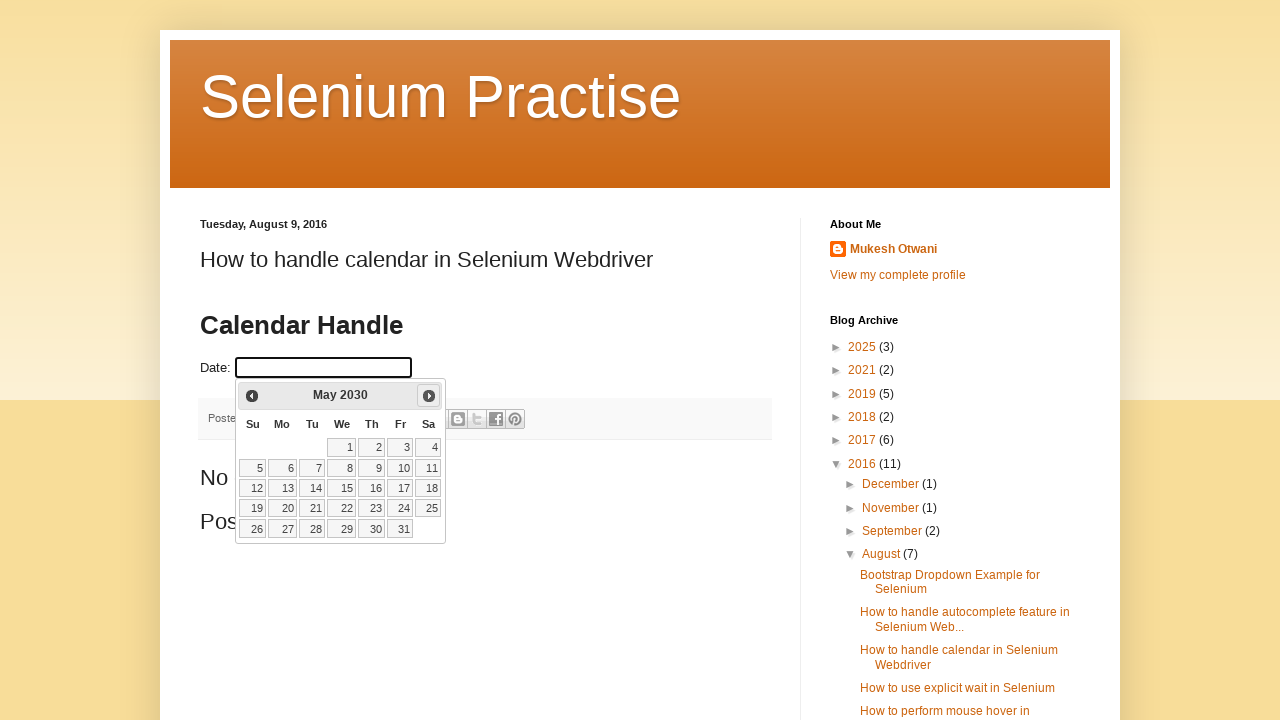

Clicked next button to navigate from May 2030 at (429, 396) on a[title='Next']
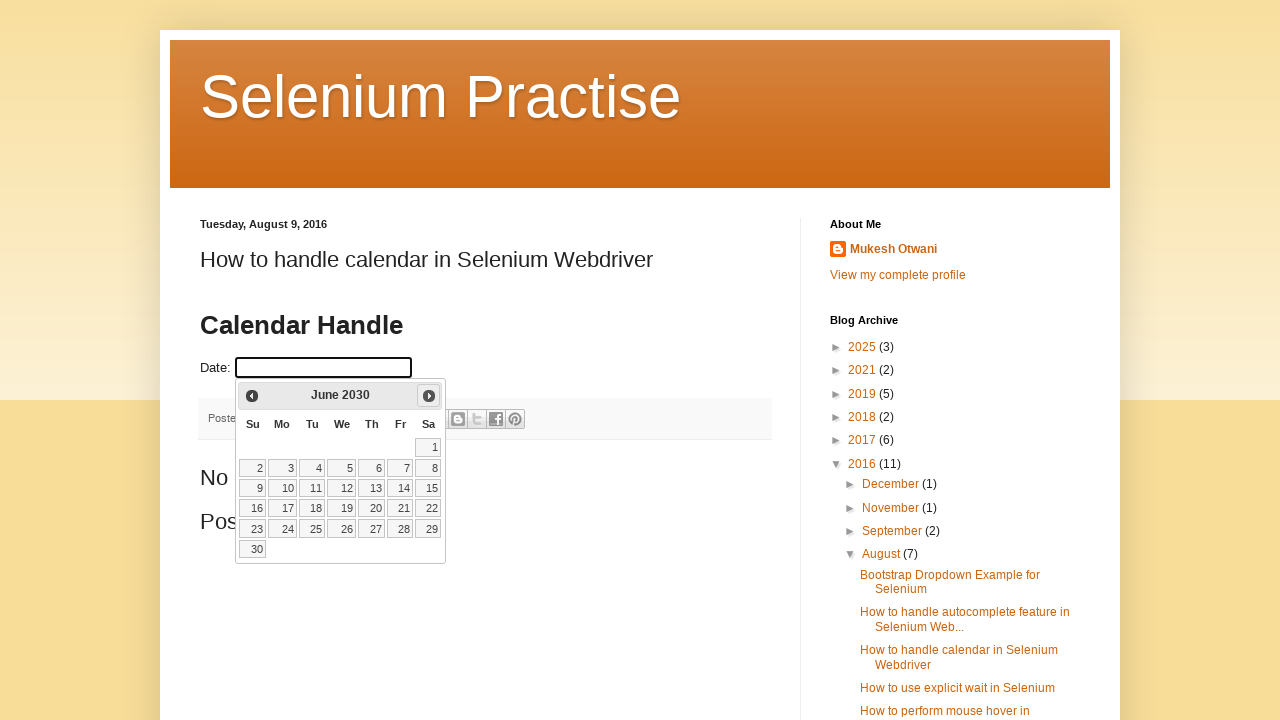

Calendar updated to next month
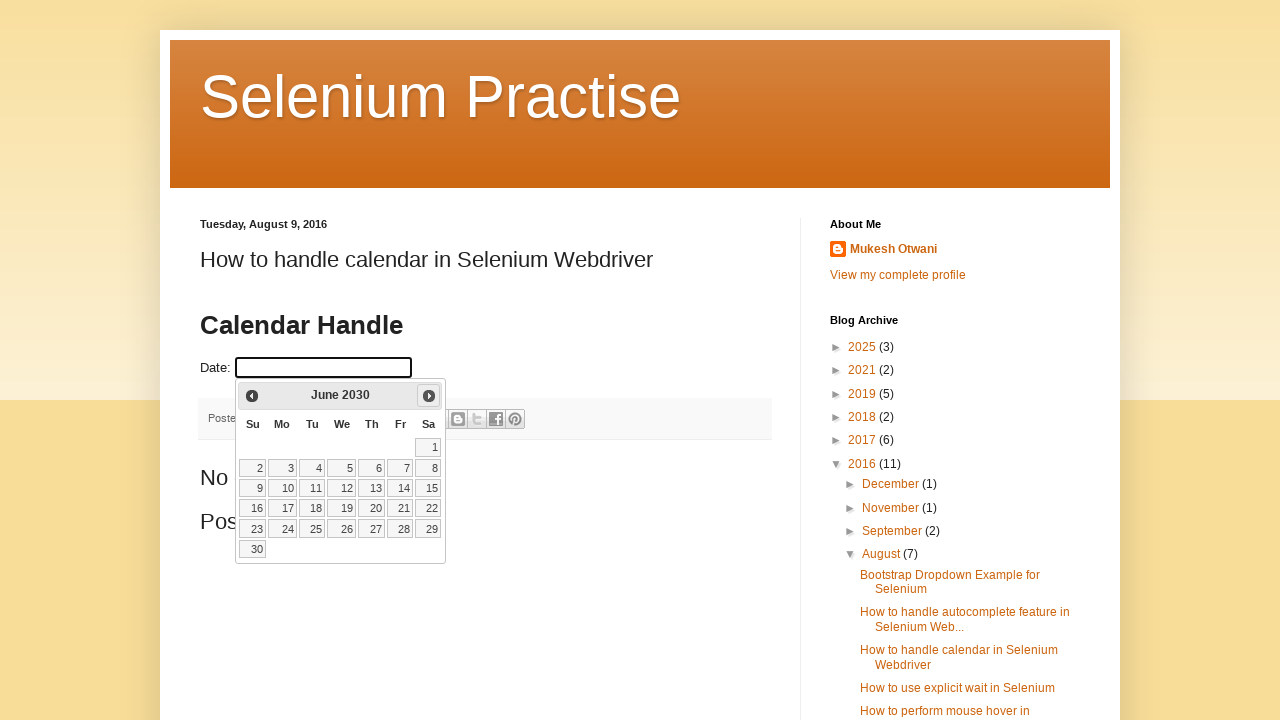

Clicked next button to navigate from June 2030 at (429, 396) on a[title='Next']
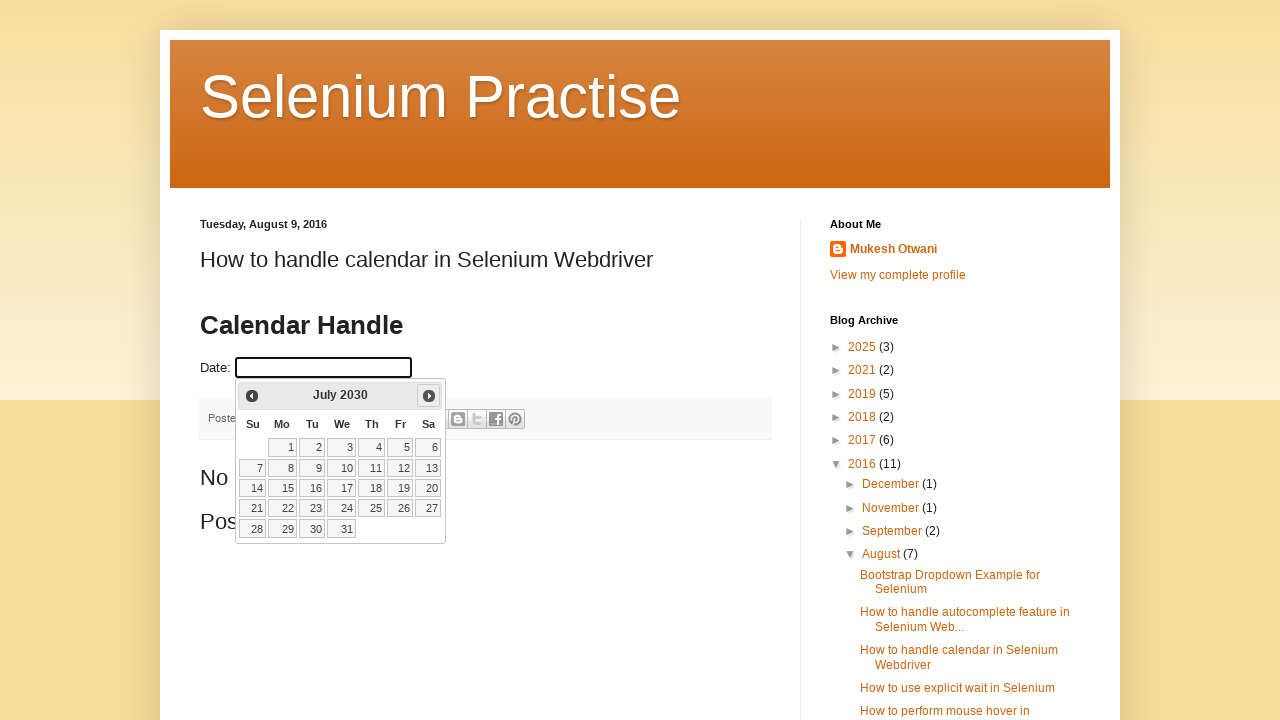

Calendar updated to next month
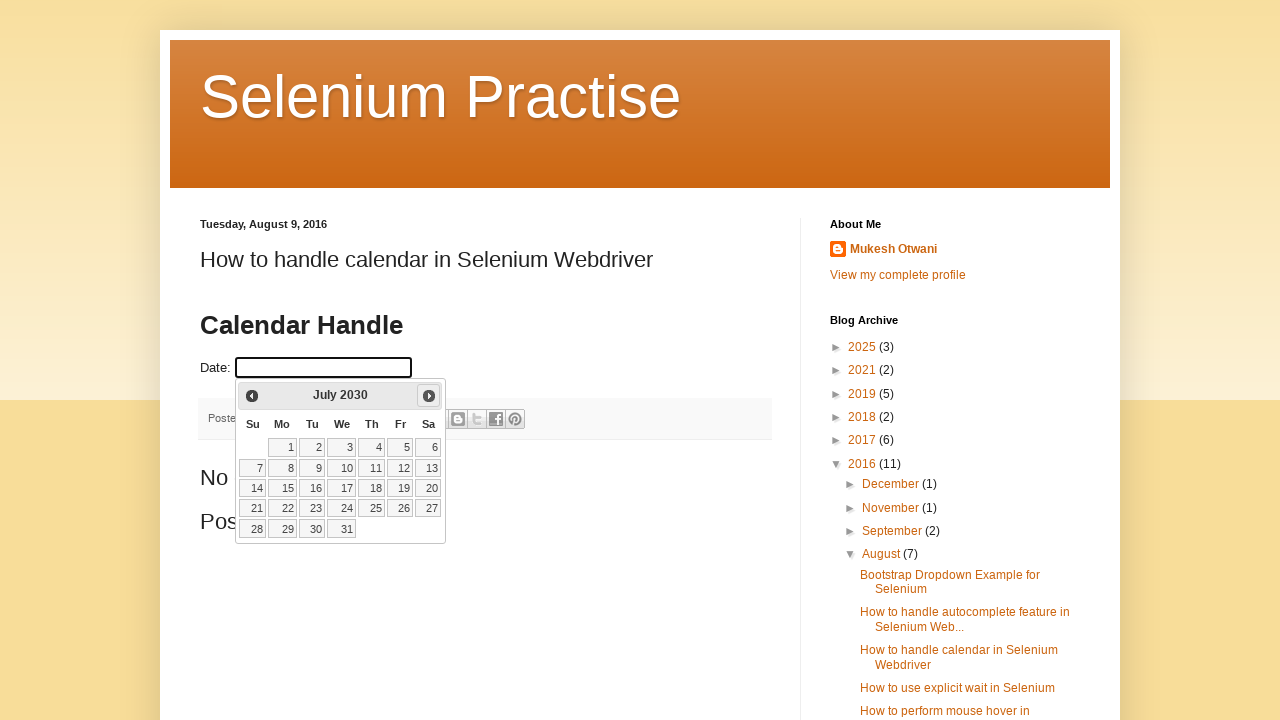

Clicked next button to navigate from July 2030 at (429, 396) on a[title='Next']
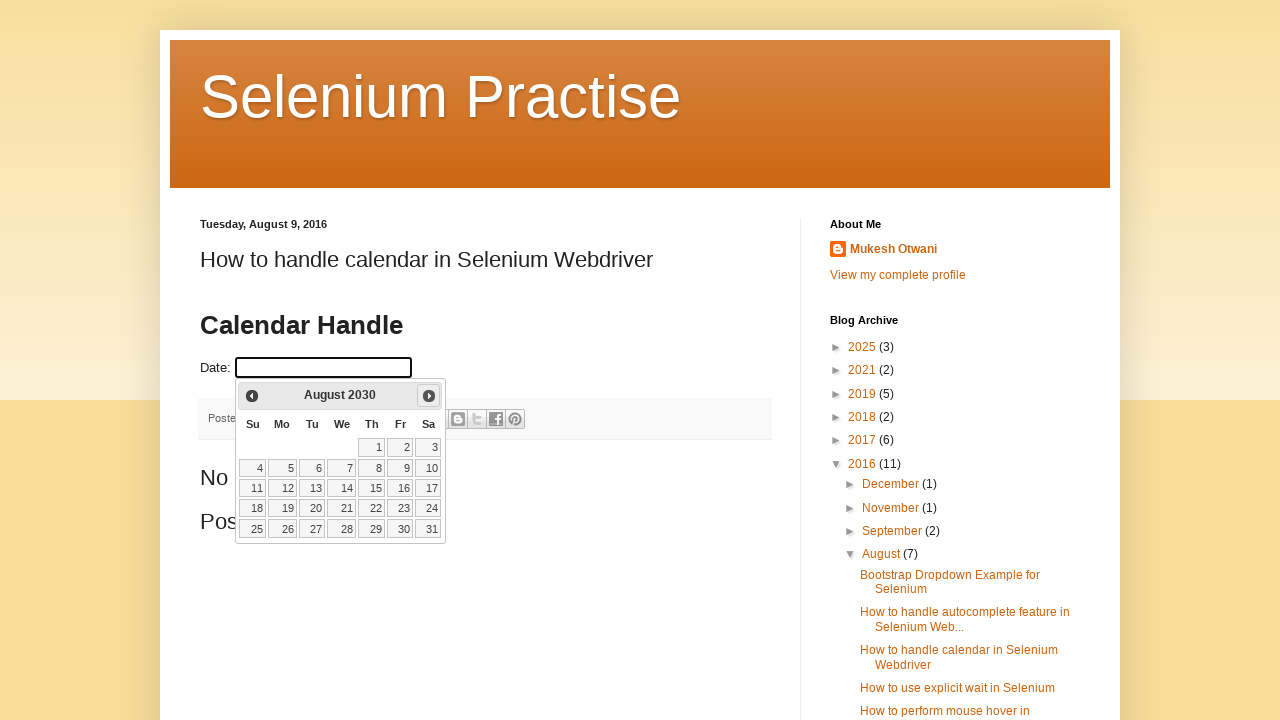

Calendar updated to next month
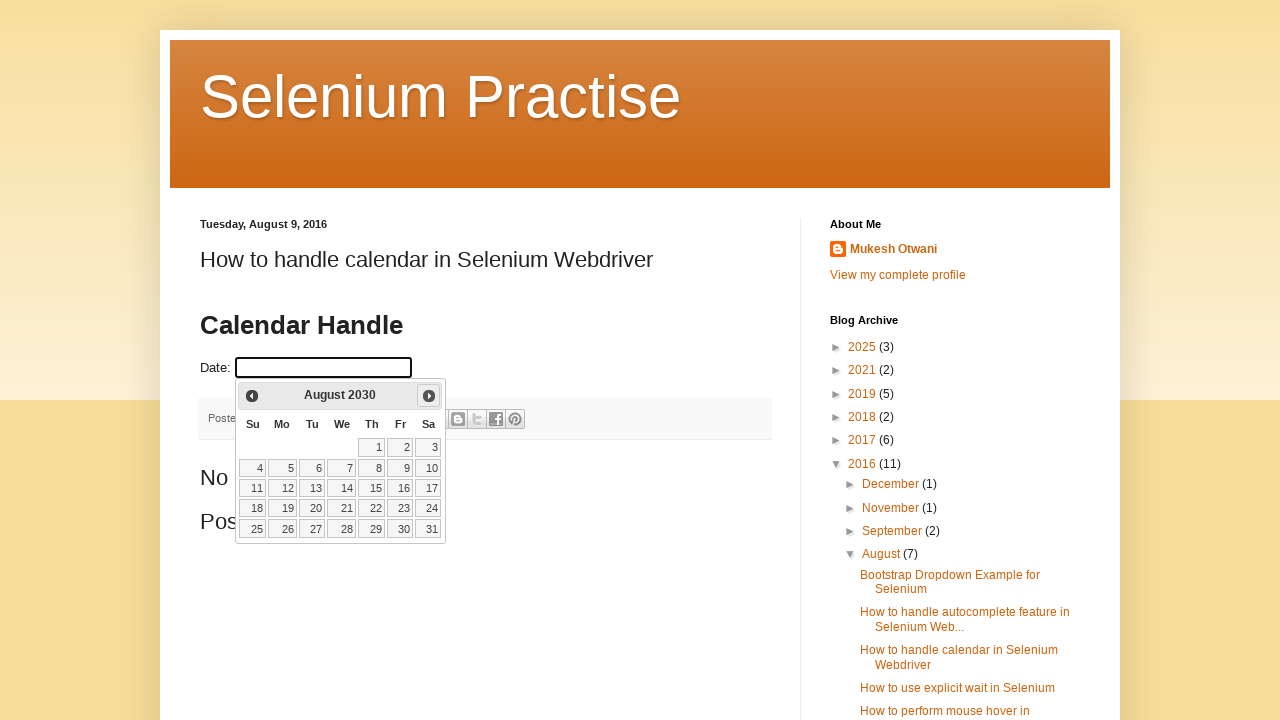

Clicked next button to navigate from August 2030 at (429, 396) on a[title='Next']
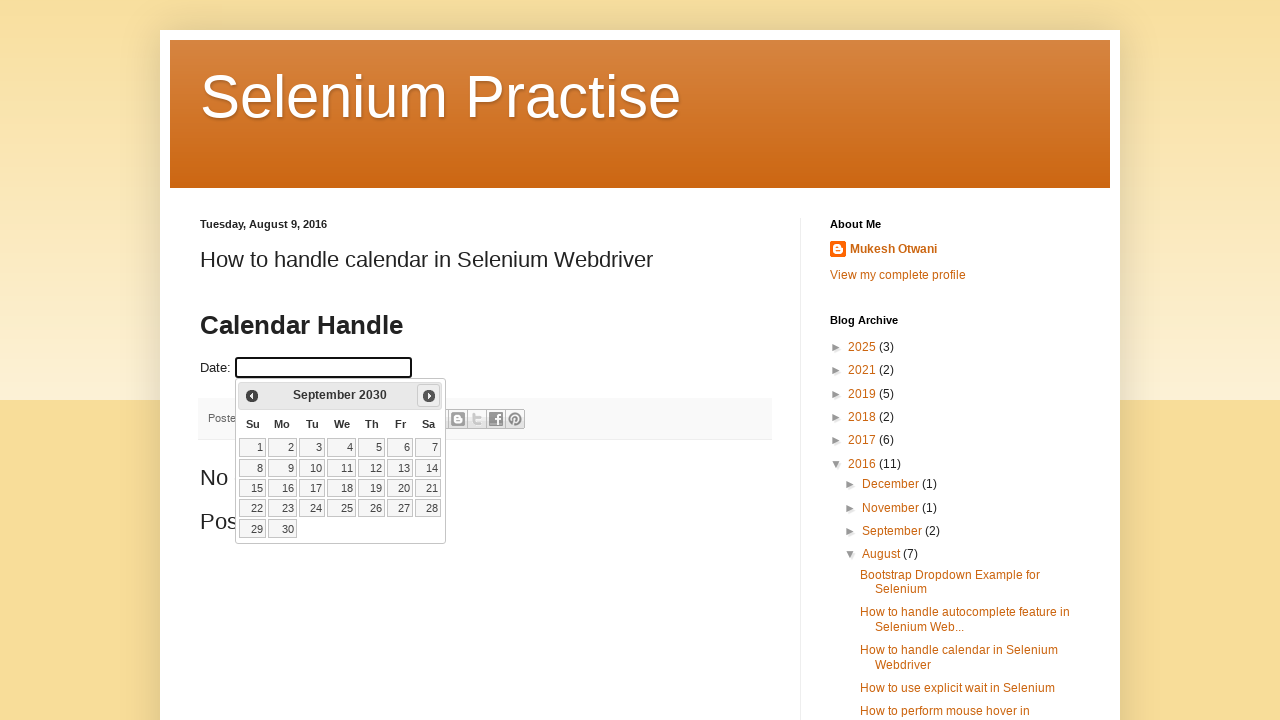

Calendar updated to next month
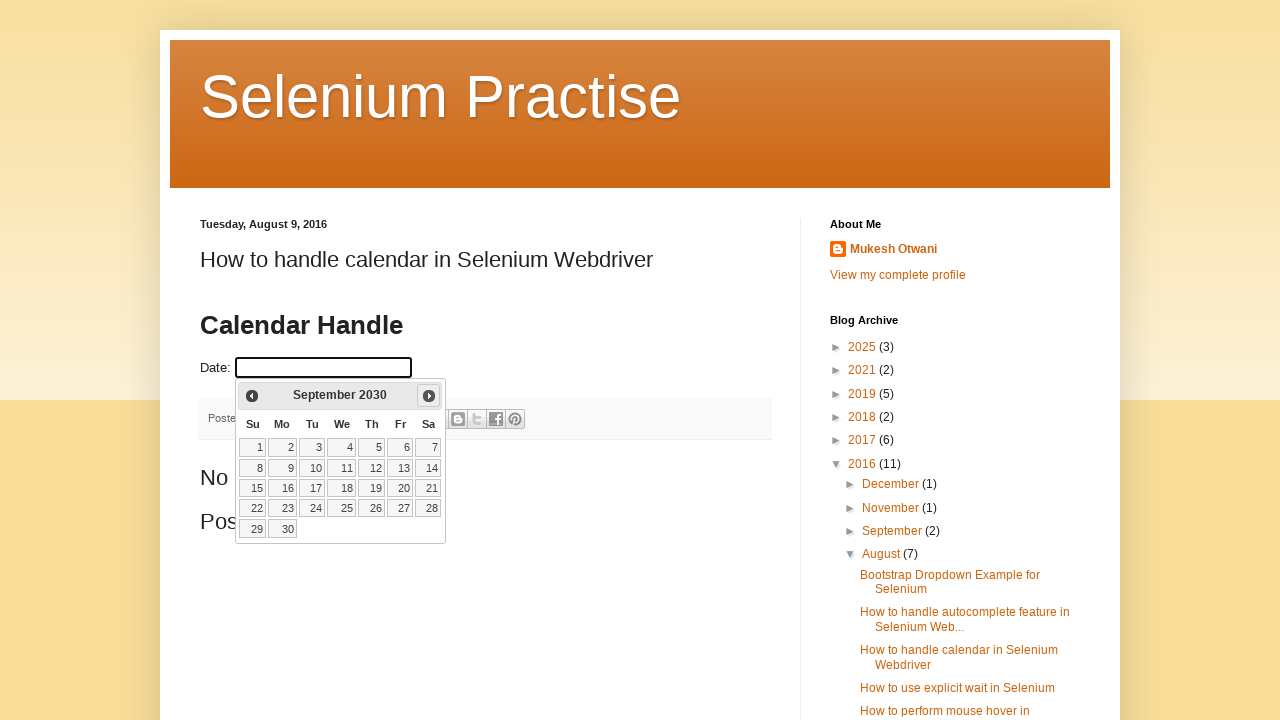

Clicked next button to navigate from September 2030 at (429, 396) on a[title='Next']
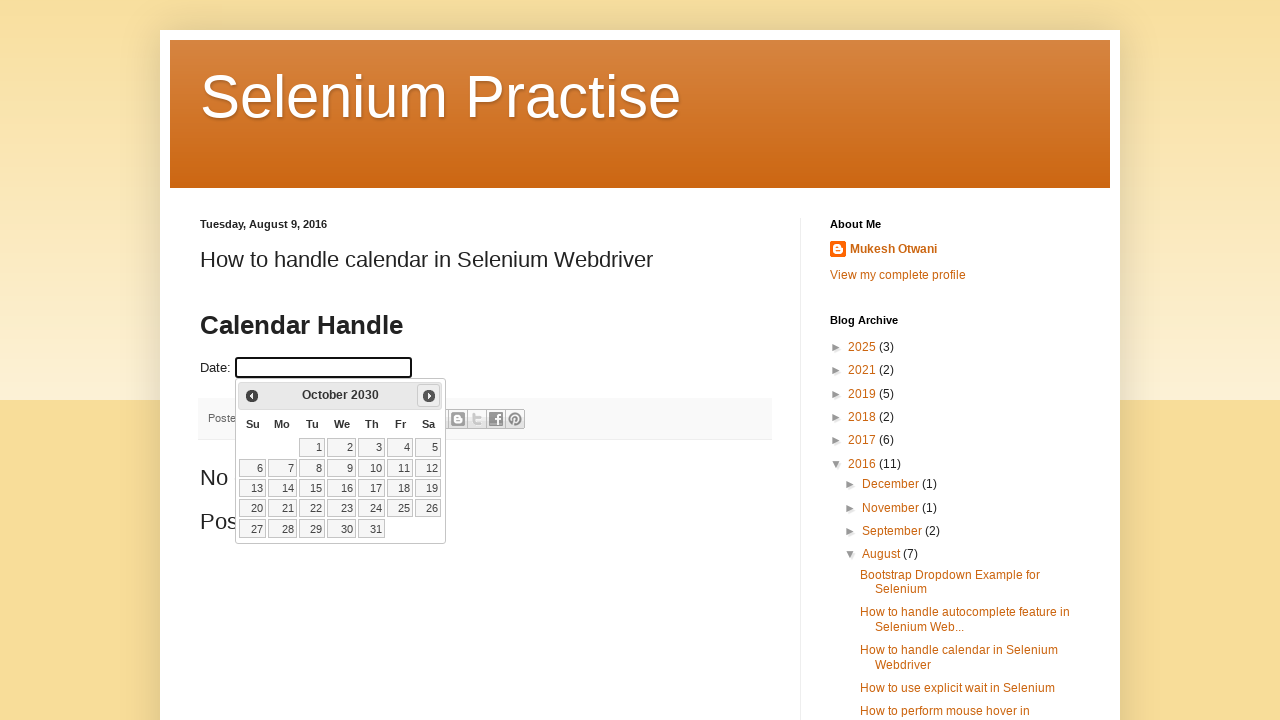

Calendar updated to next month
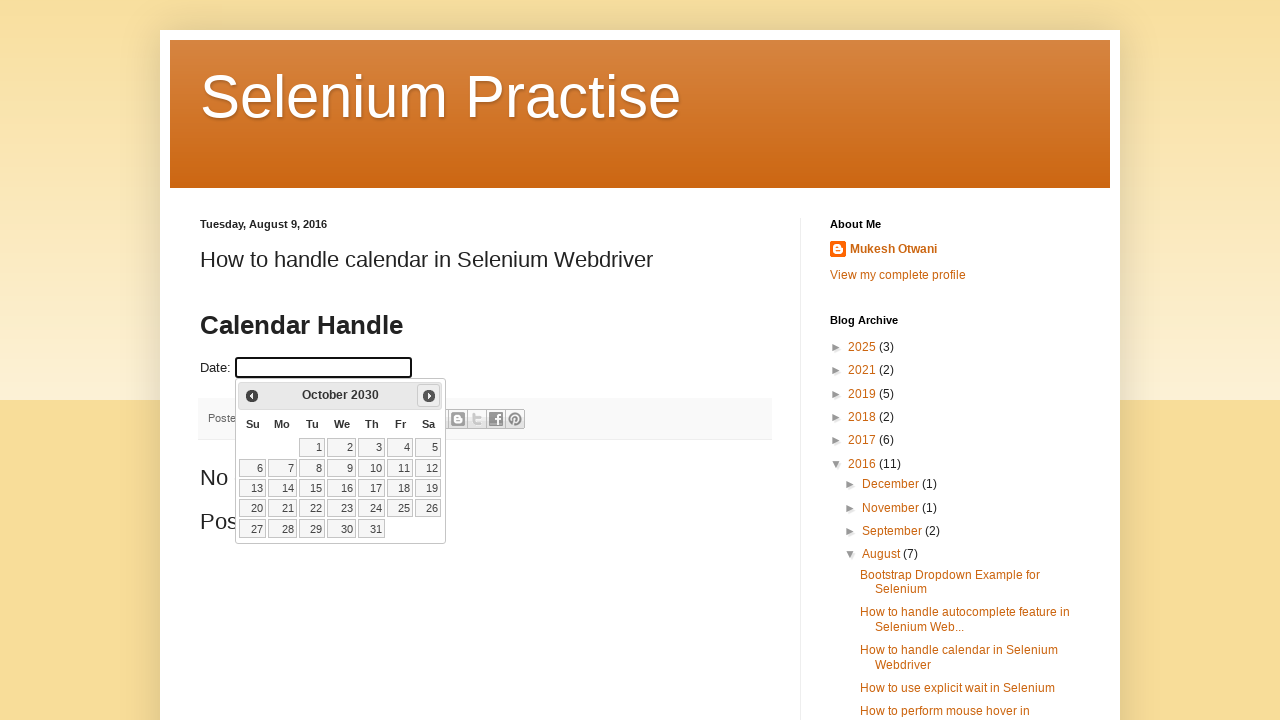

Clicked next button to navigate from October 2030 at (429, 396) on a[title='Next']
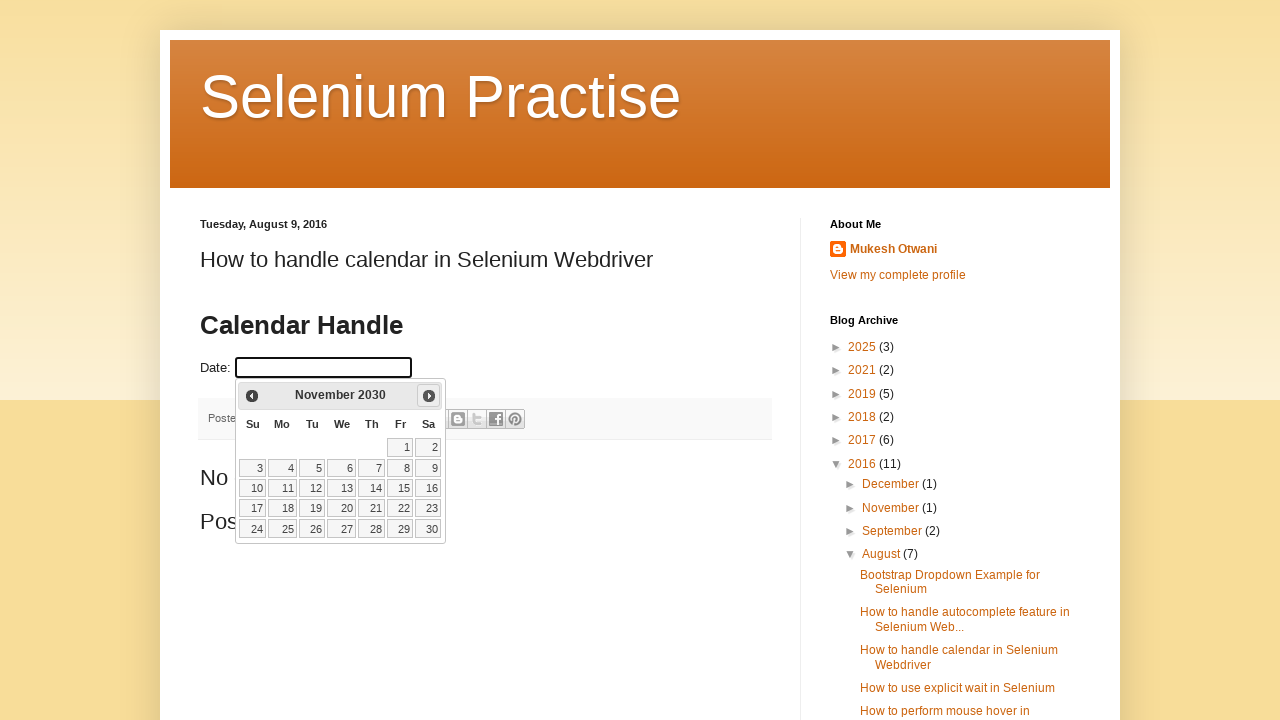

Calendar updated to next month
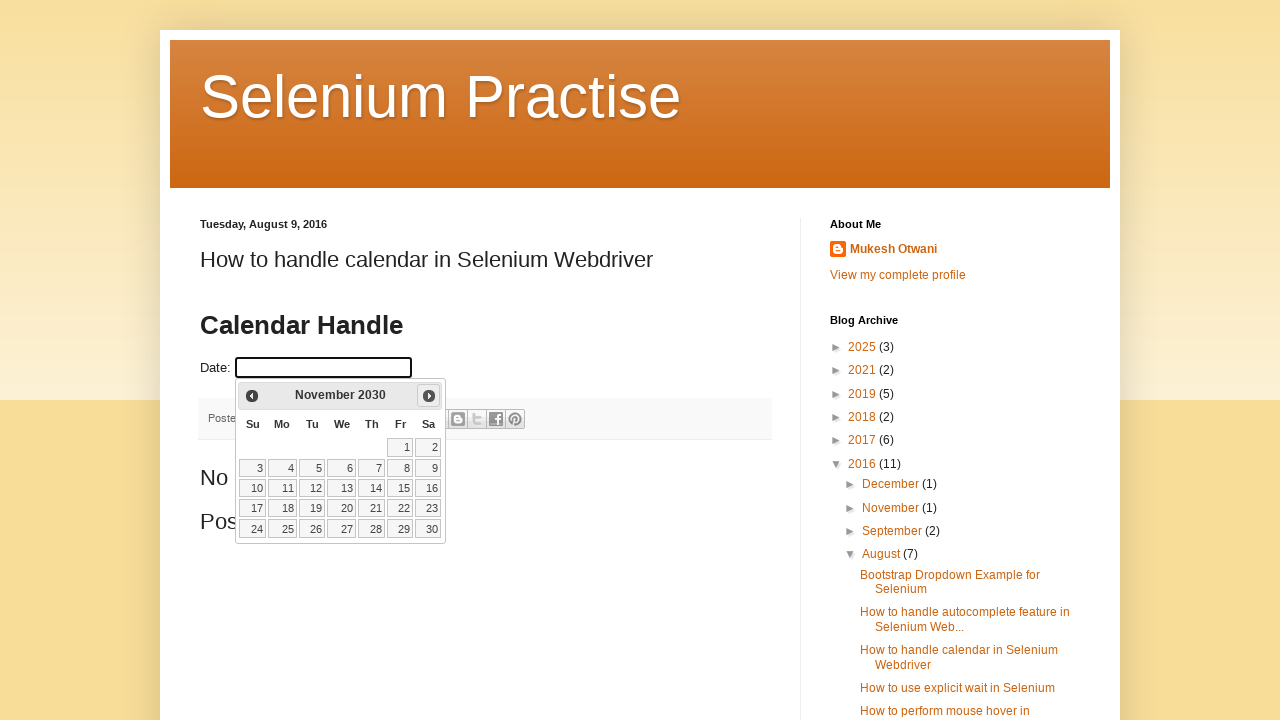

Clicked next button to navigate from November 2030 at (429, 396) on a[title='Next']
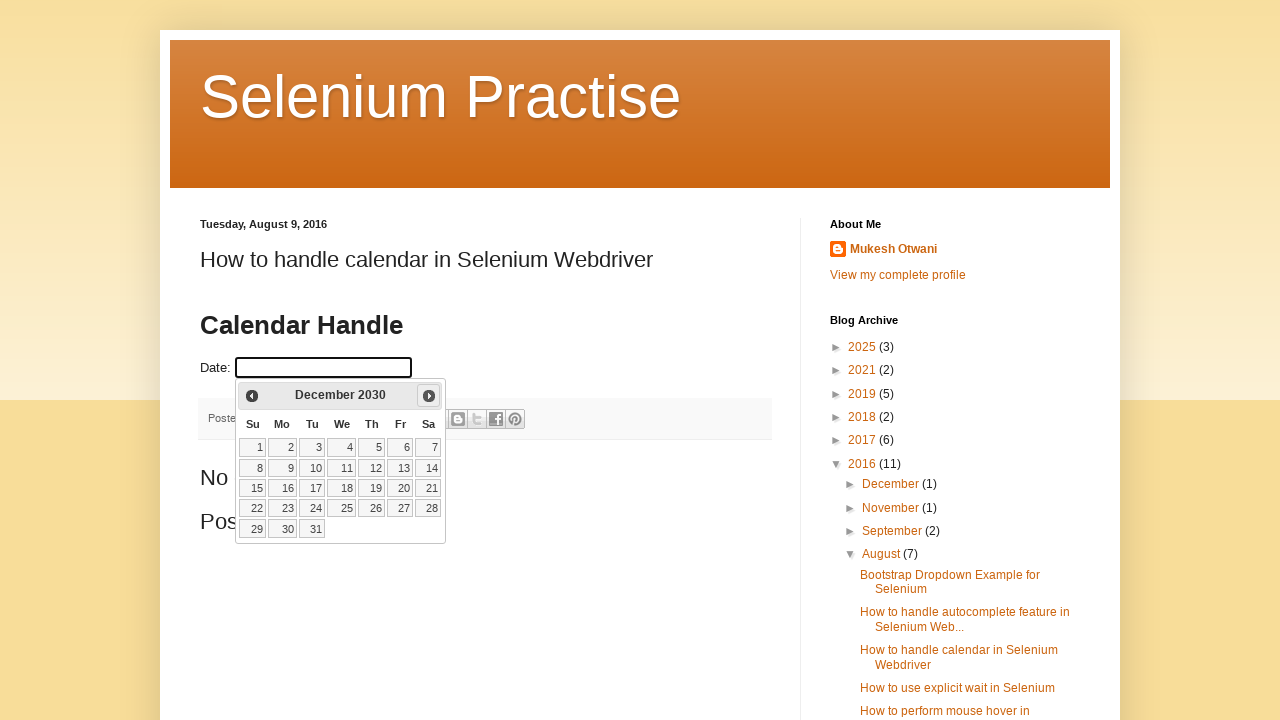

Calendar updated to next month
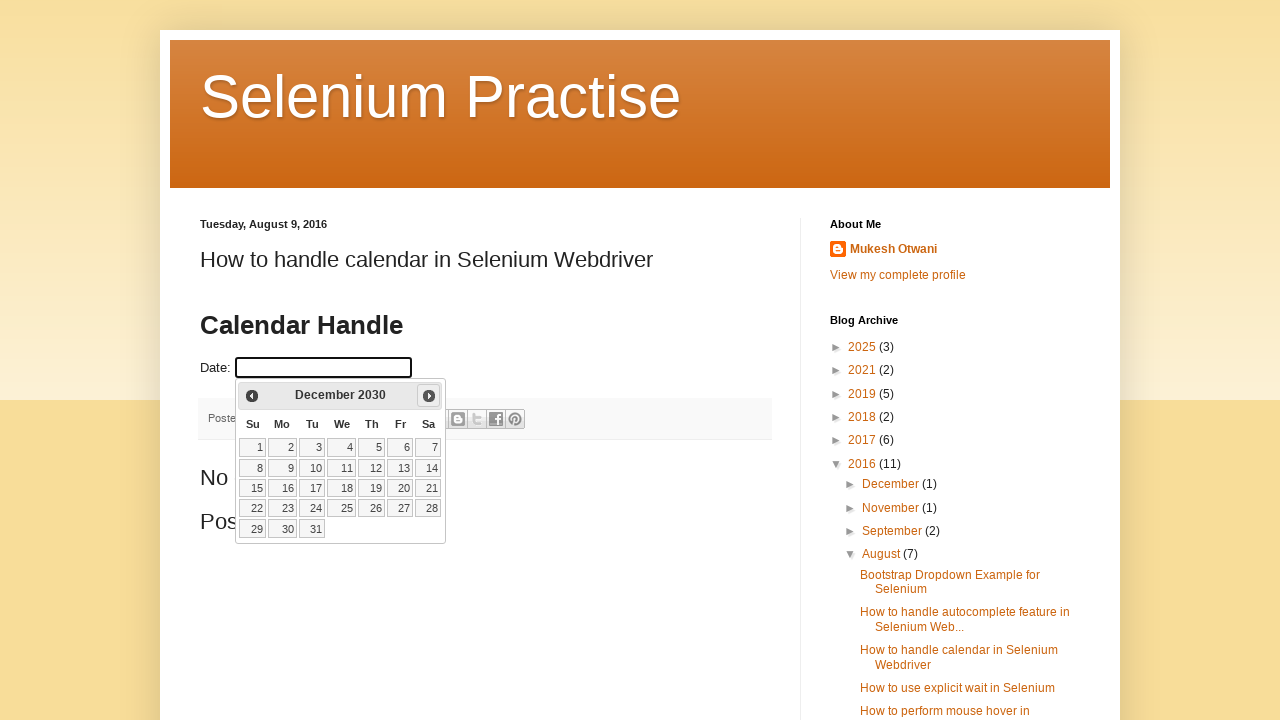

Clicked next button to navigate from December 2030 at (429, 396) on a[title='Next']
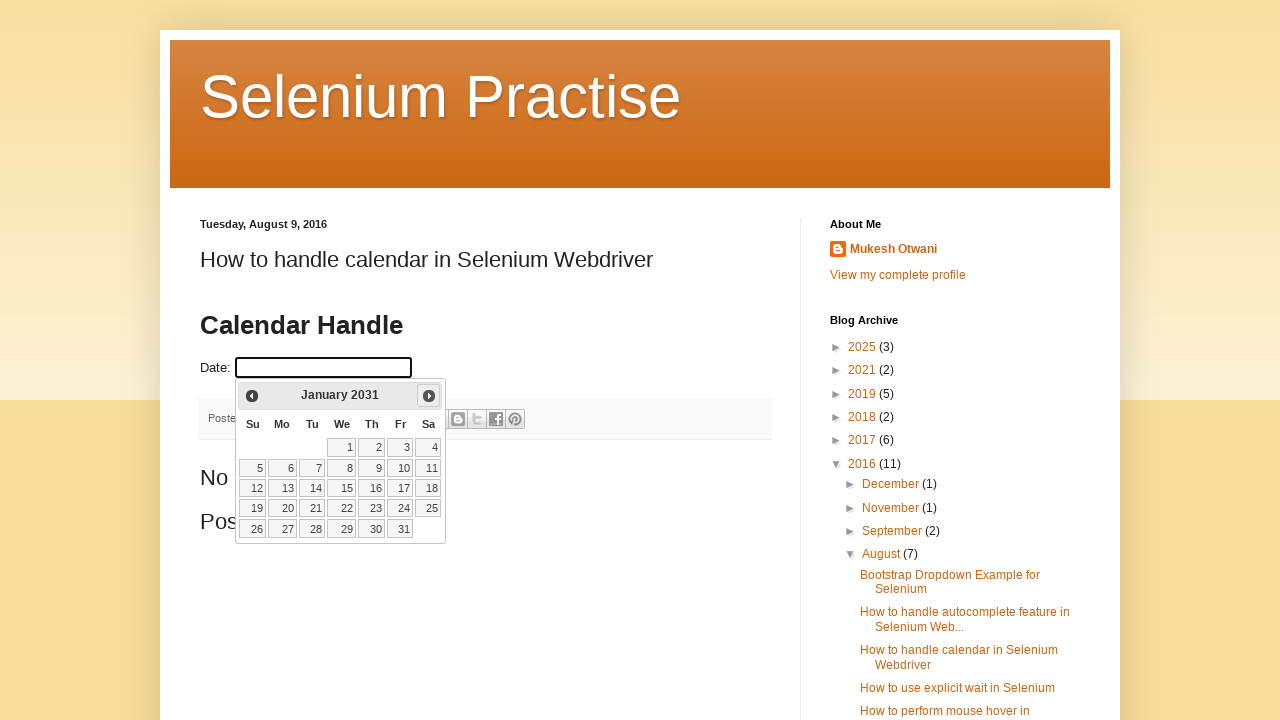

Calendar updated to next month
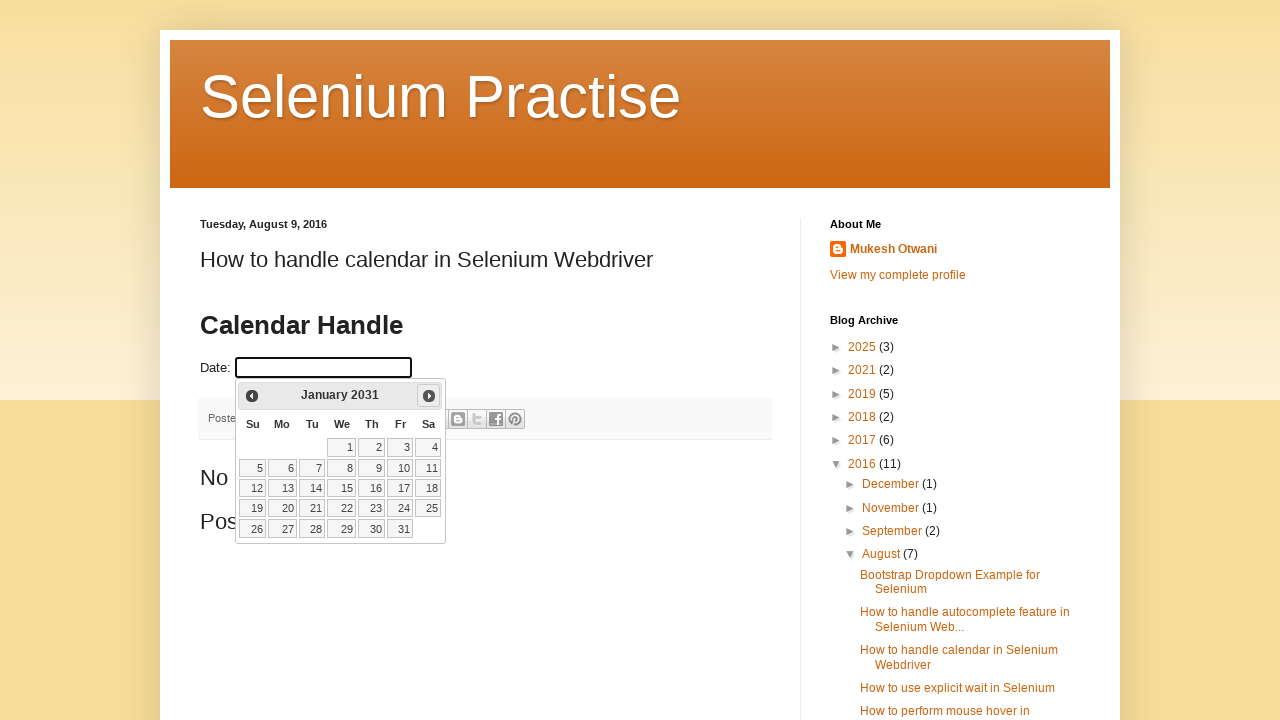

Clicked next button to navigate from January 2031 at (429, 396) on a[title='Next']
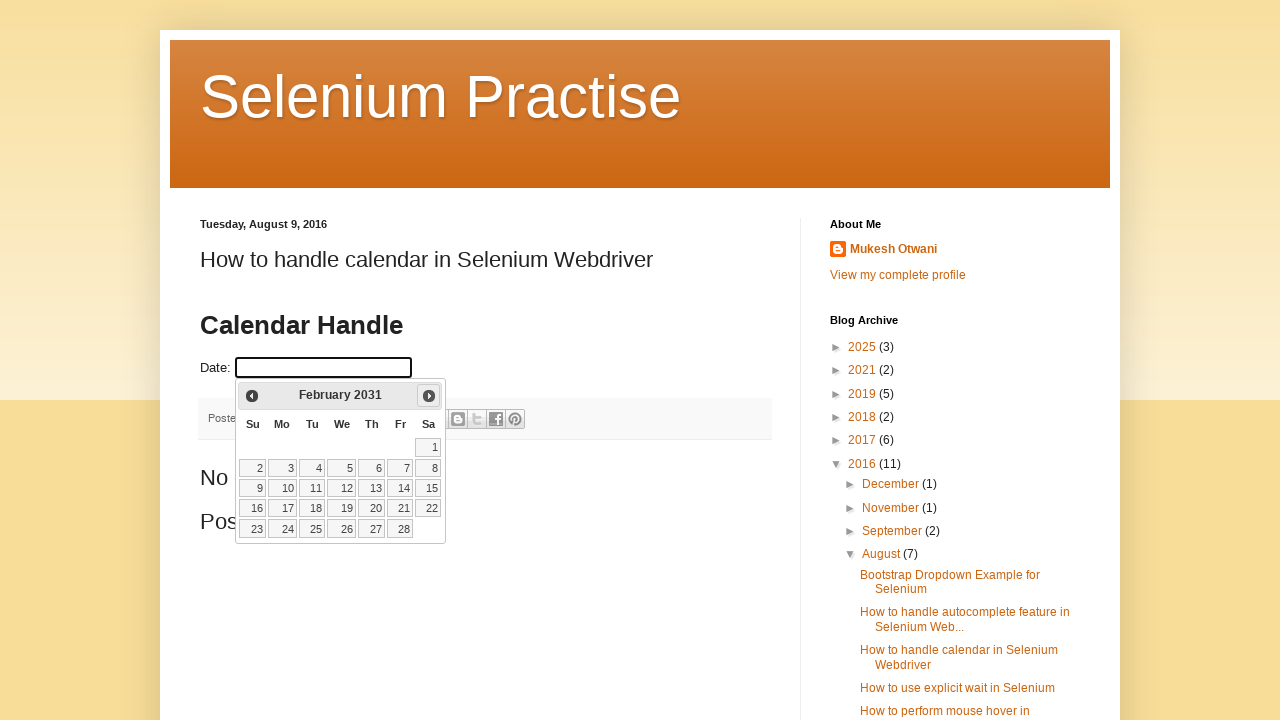

Calendar updated to next month
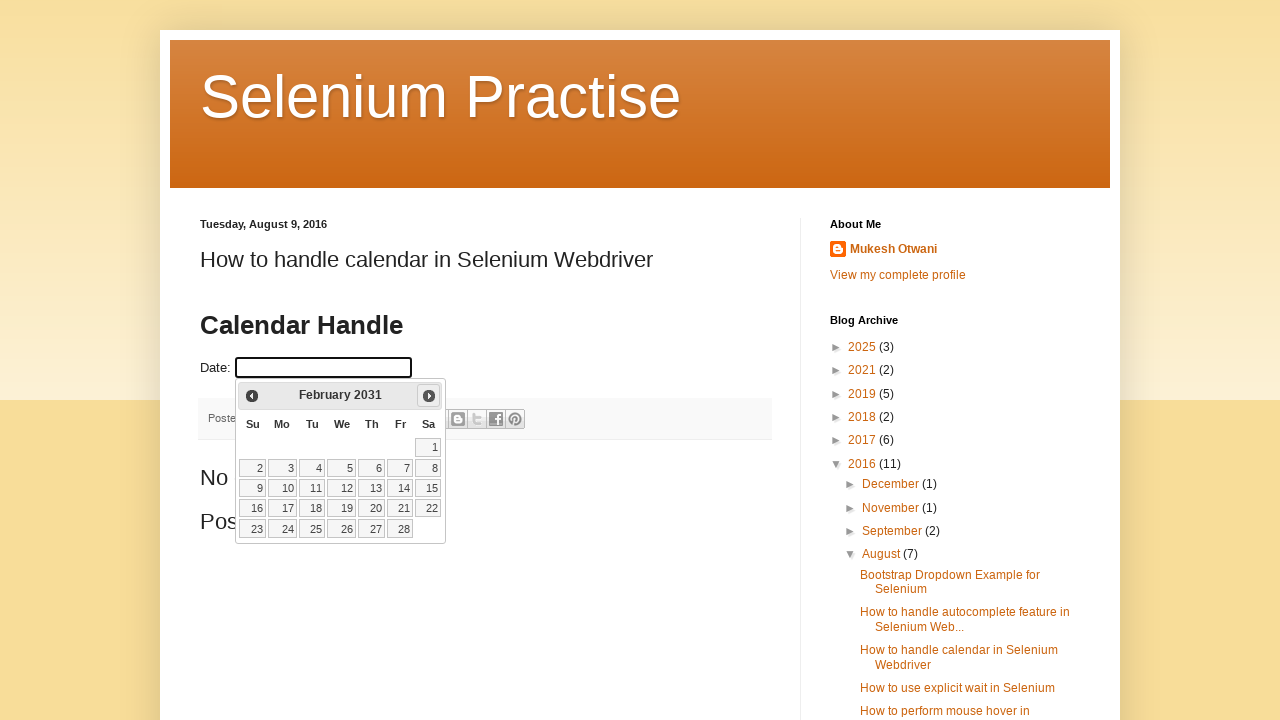

Clicked next button to navigate from February 2031 at (429, 396) on a[title='Next']
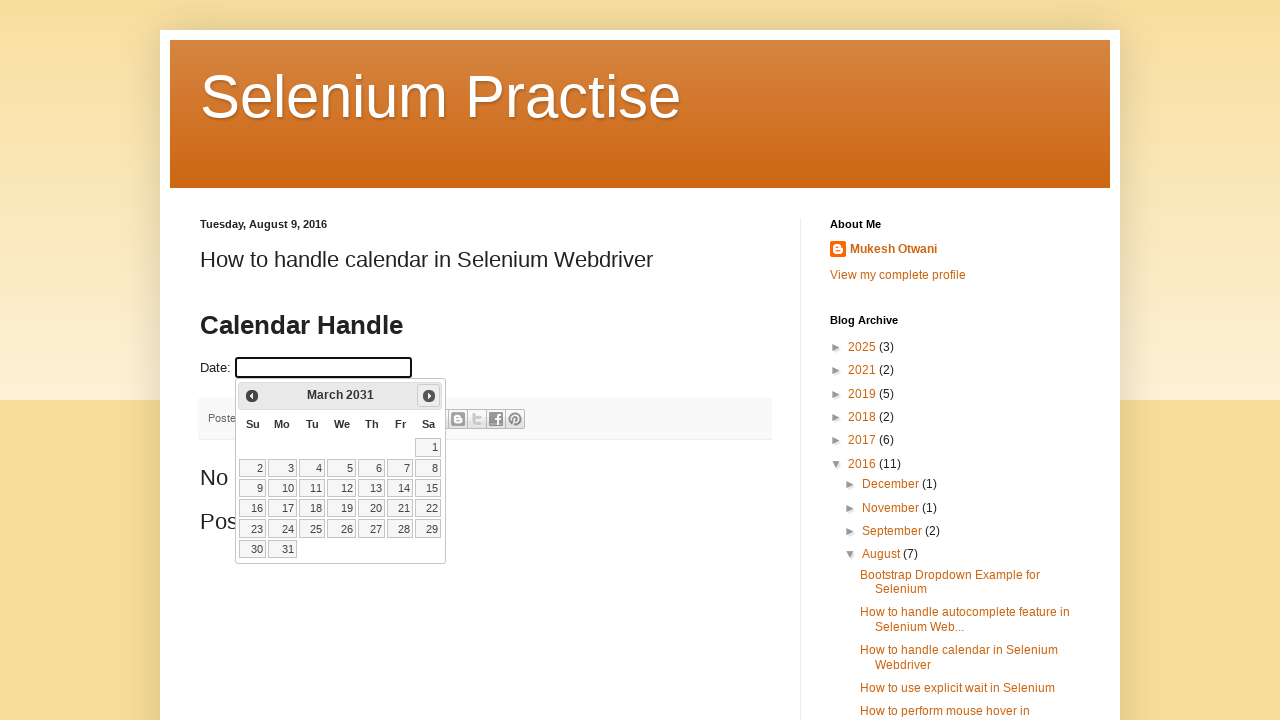

Calendar updated to next month
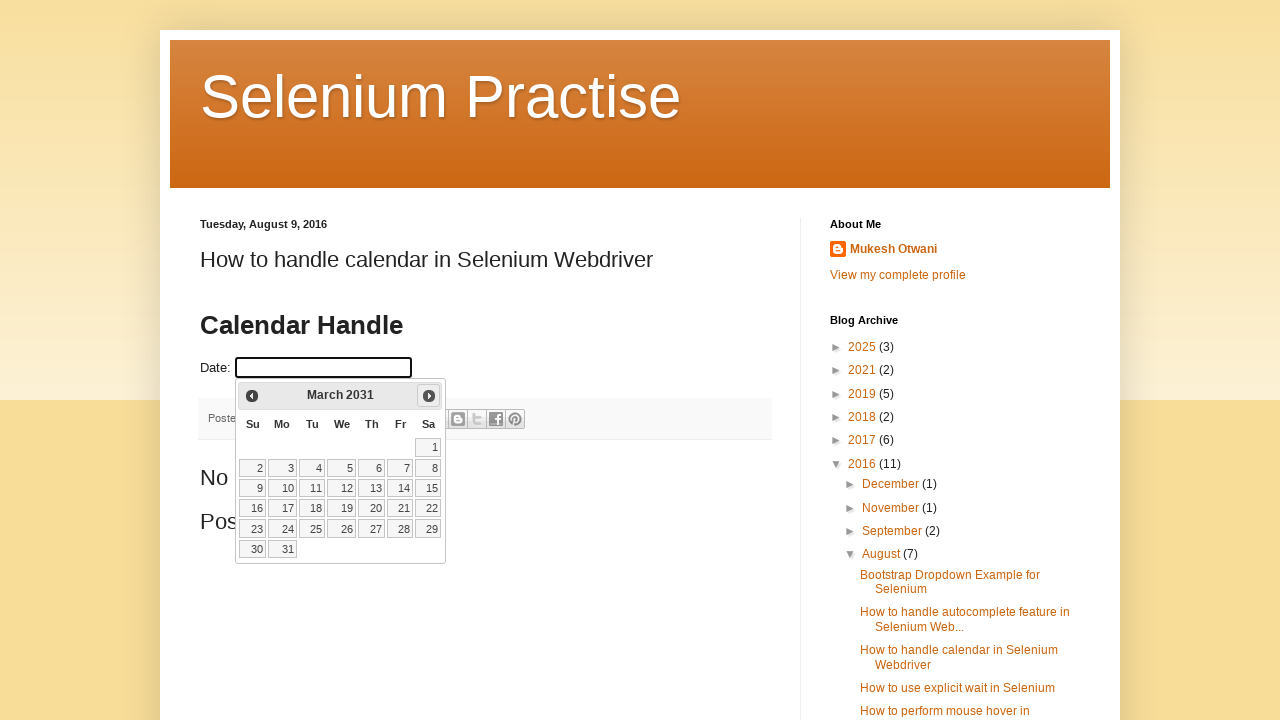

Clicked next button to navigate from March 2031 at (429, 396) on a[title='Next']
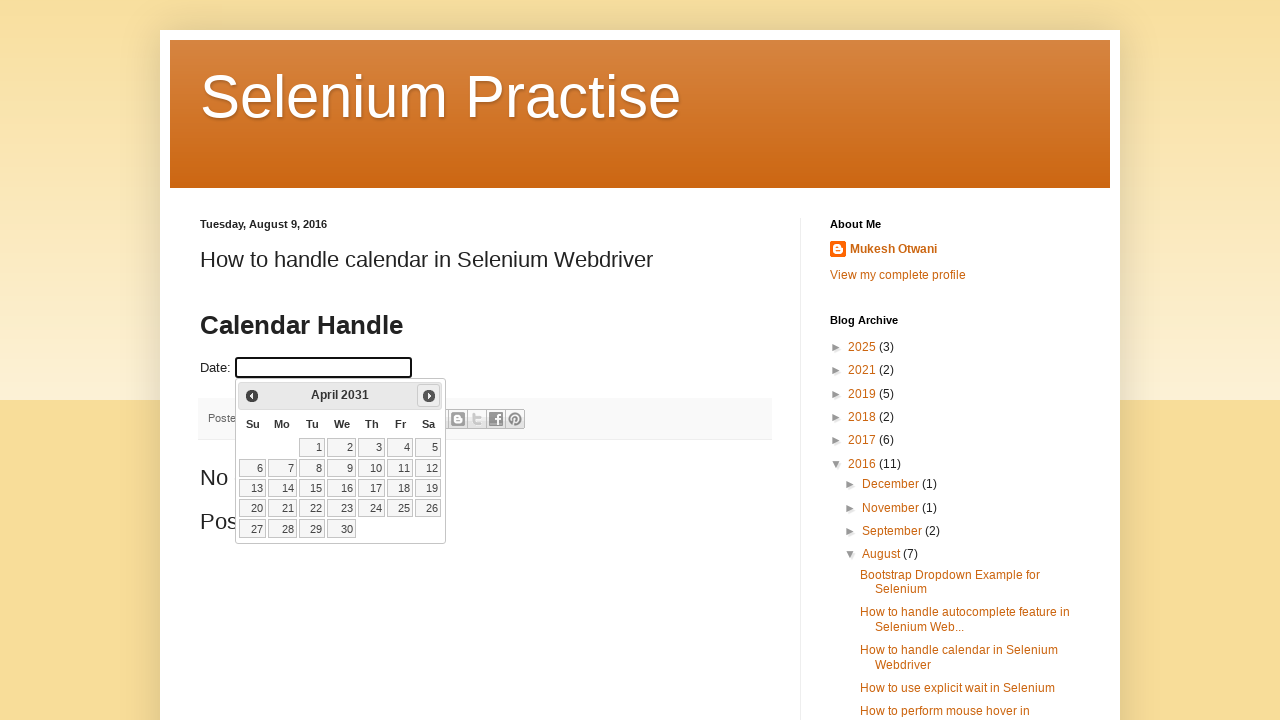

Calendar updated to next month
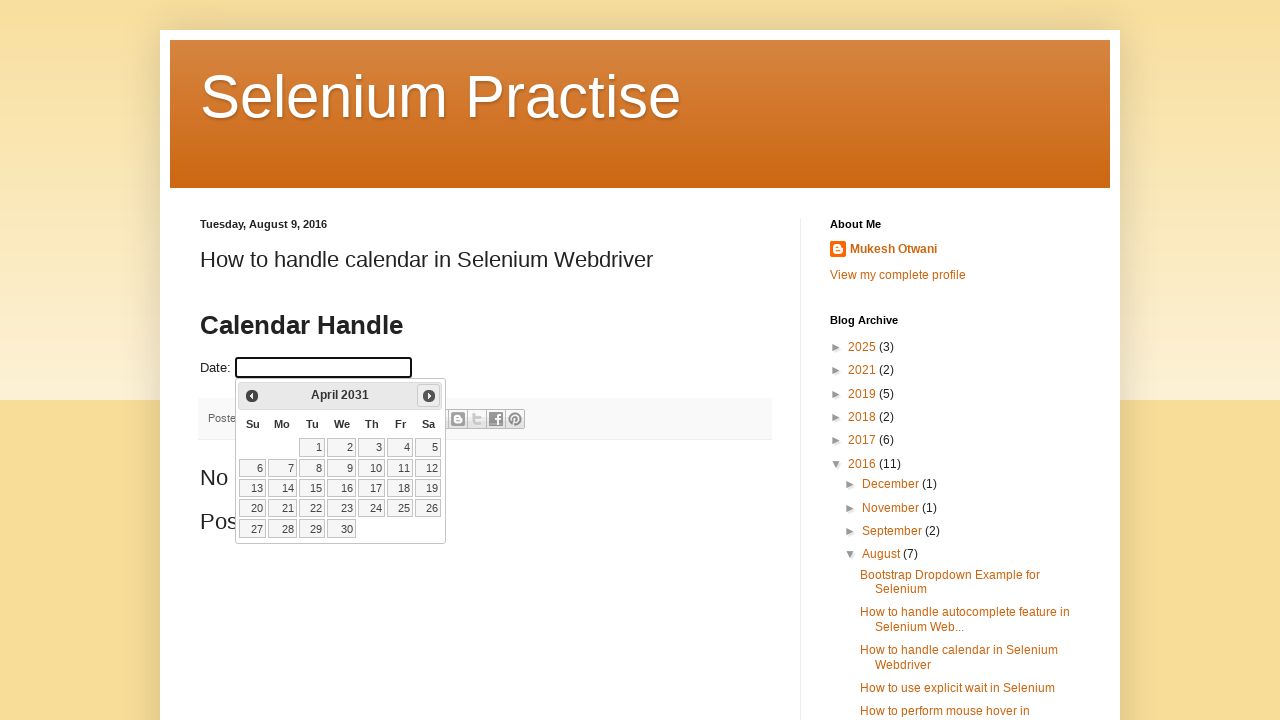

Clicked next button to navigate from April 2031 at (429, 396) on a[title='Next']
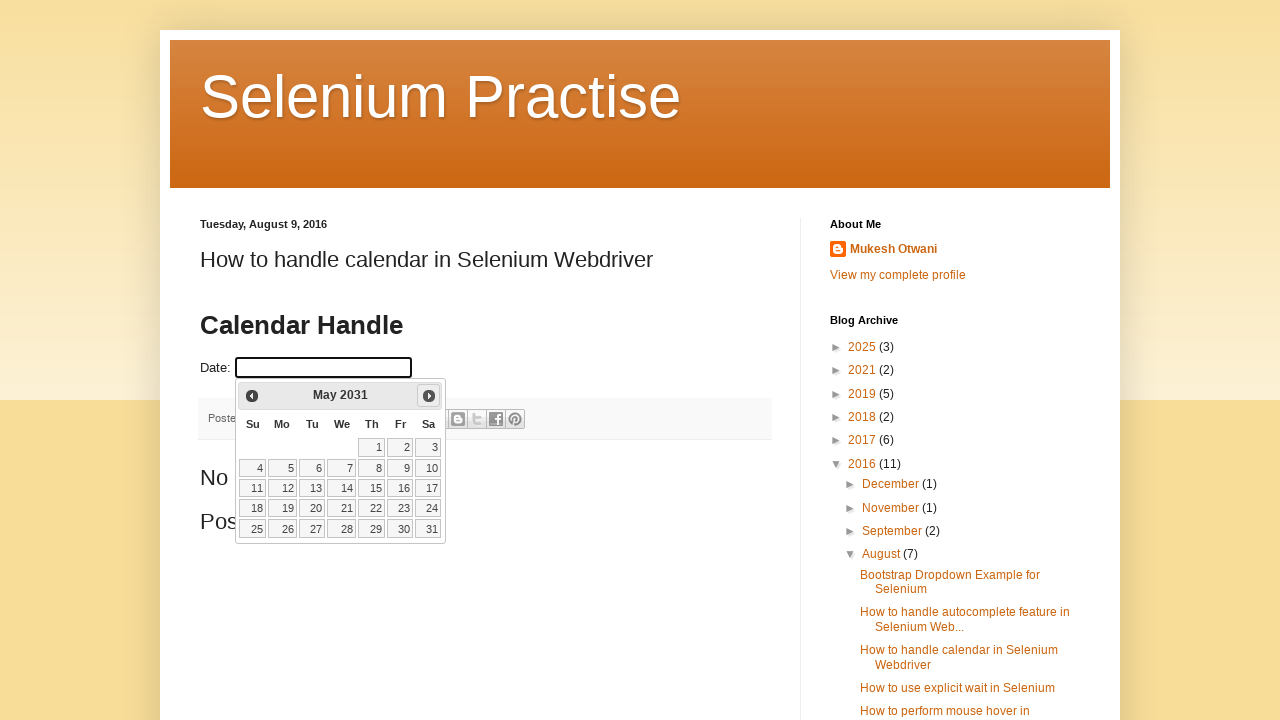

Calendar updated to next month
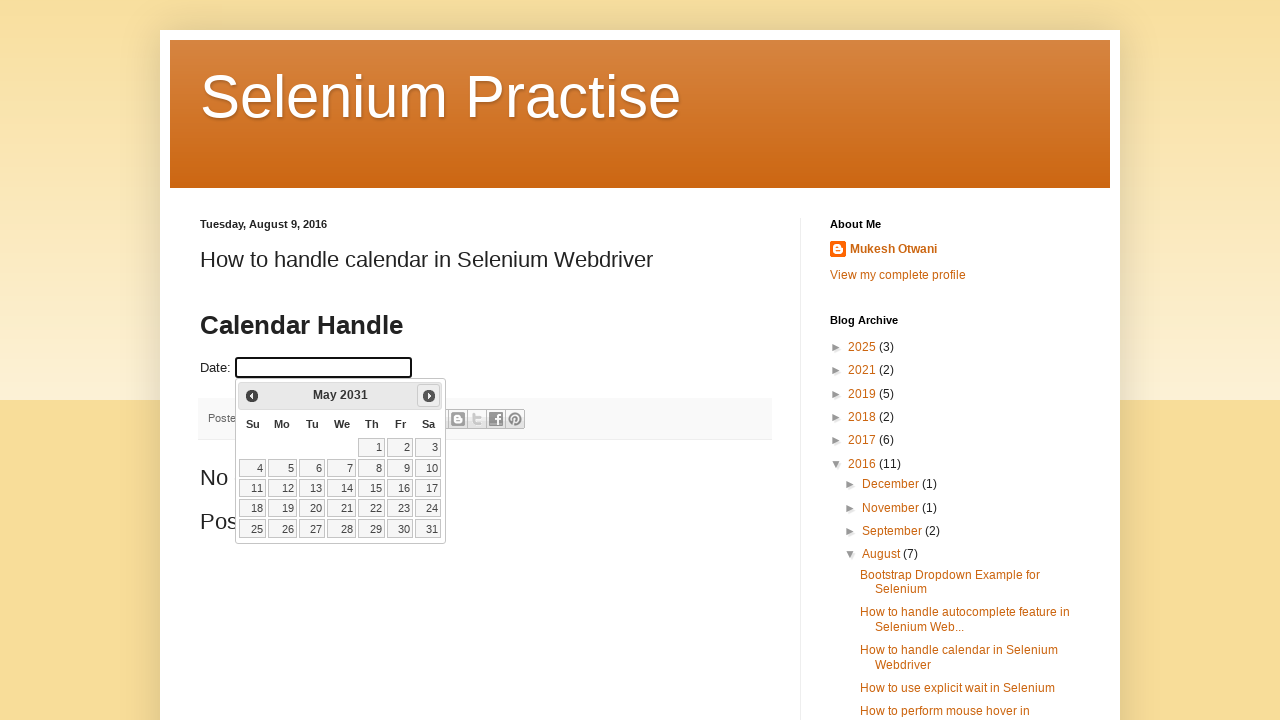

Clicked next button to navigate from May 2031 at (429, 396) on a[title='Next']
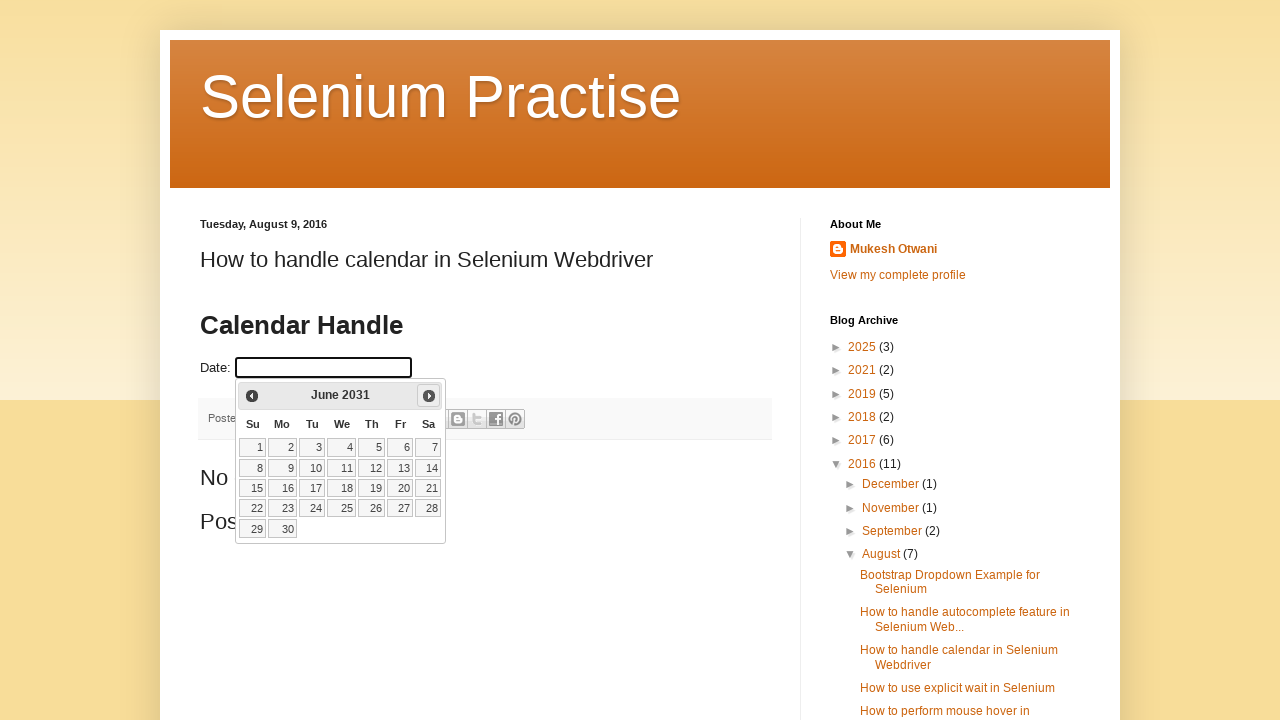

Calendar updated to next month
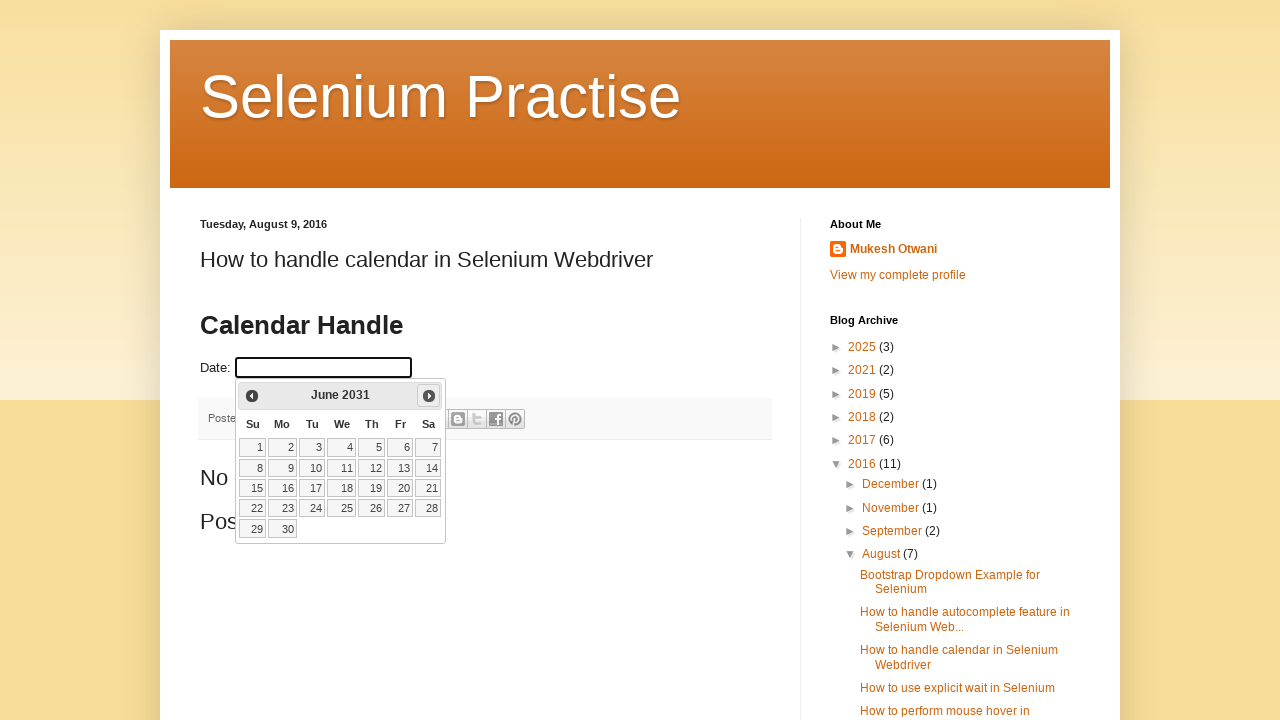

Clicked next button to navigate from June 2031 at (429, 396) on a[title='Next']
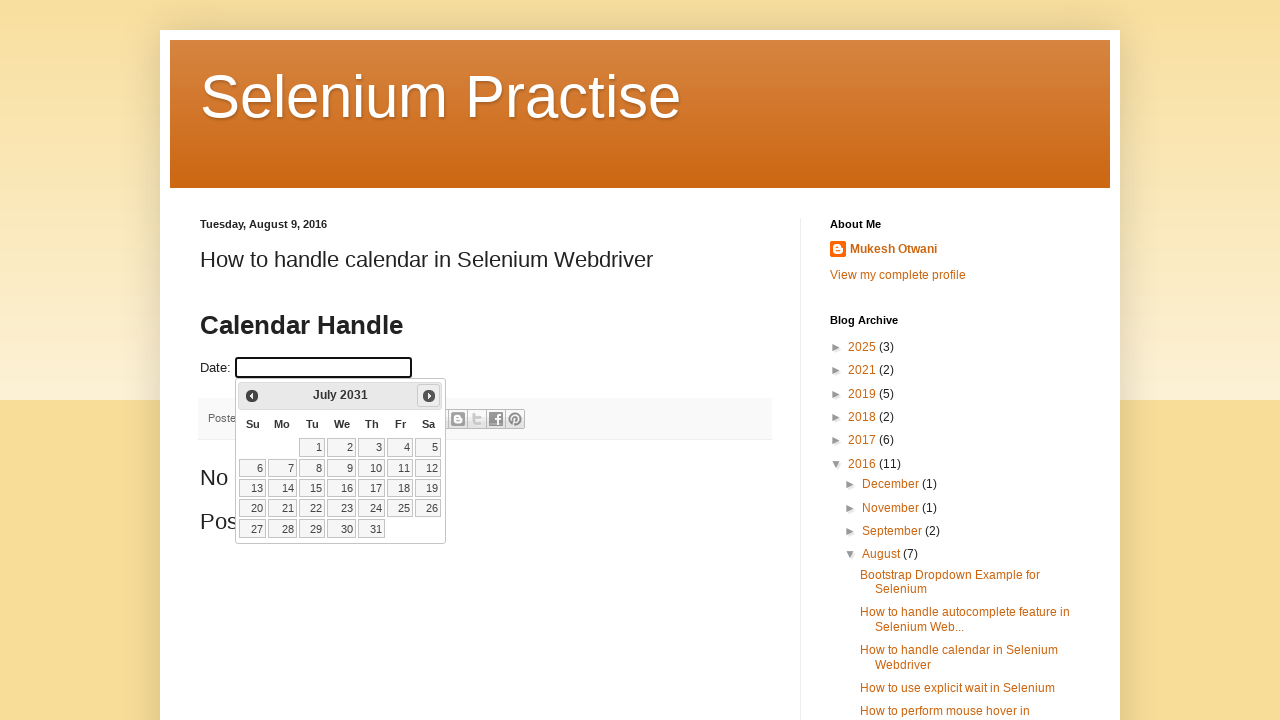

Calendar updated to next month
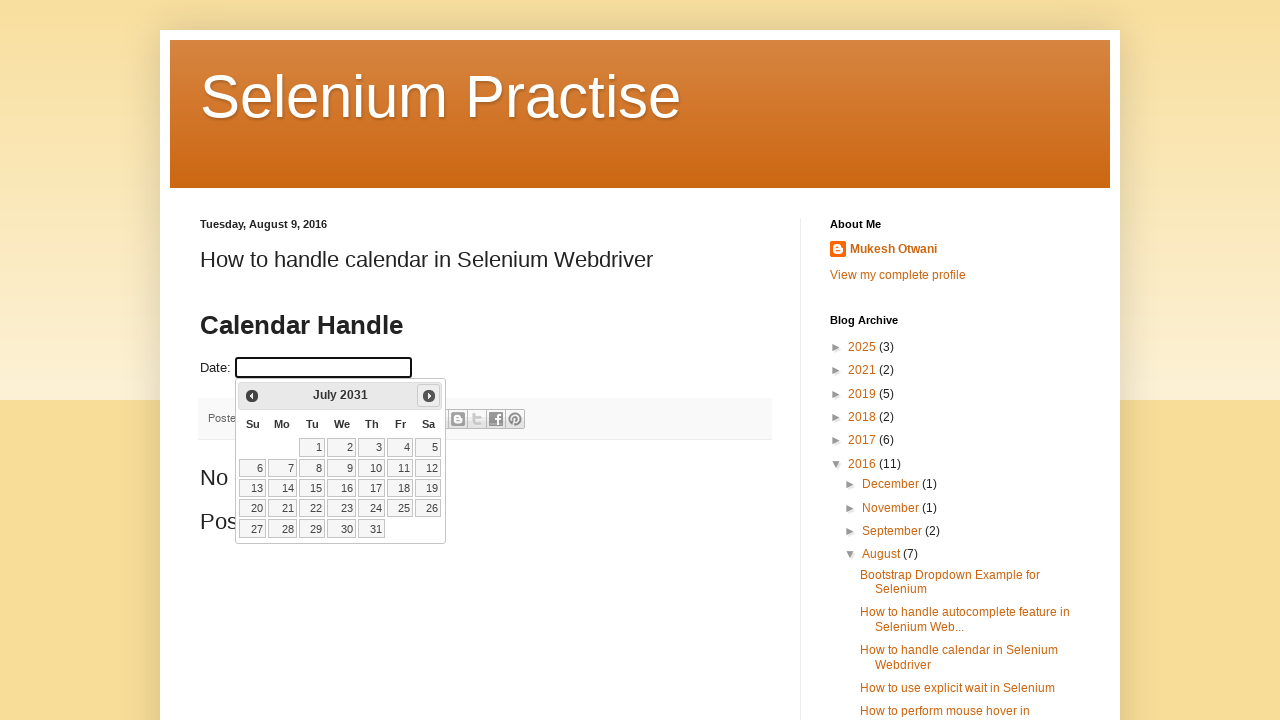

Clicked next button to navigate from July 2031 at (429, 396) on a[title='Next']
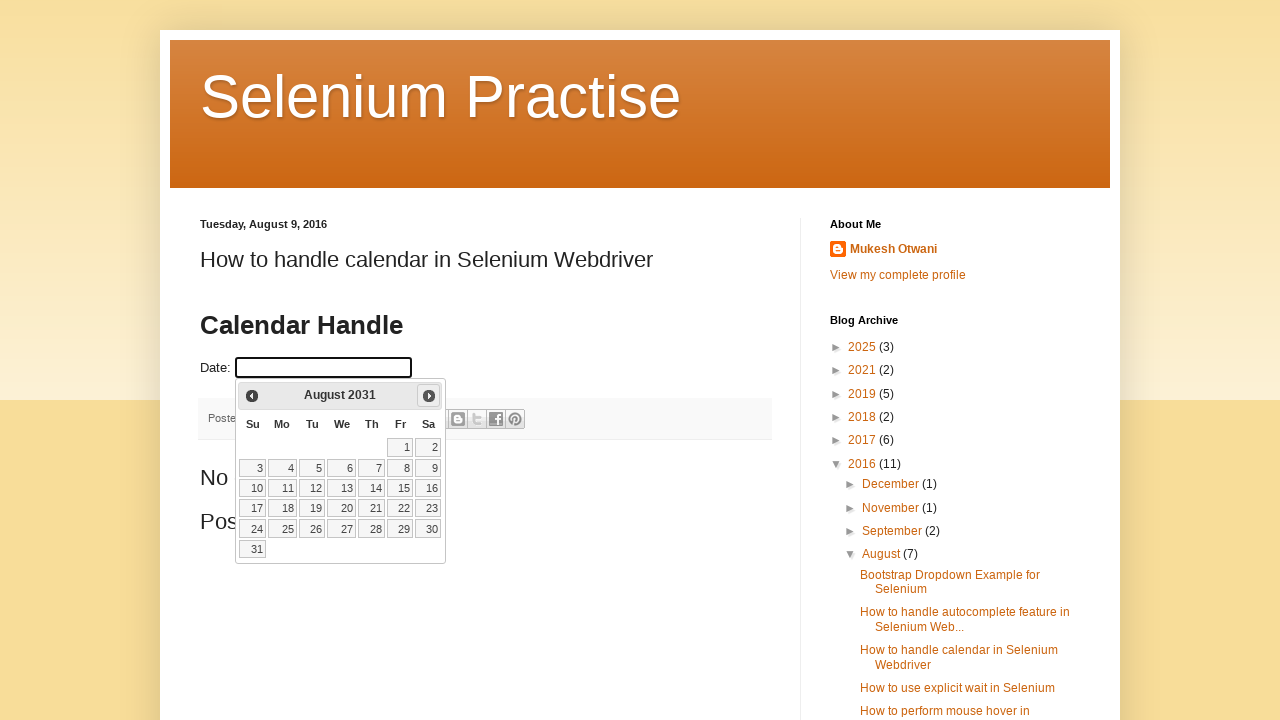

Calendar updated to next month
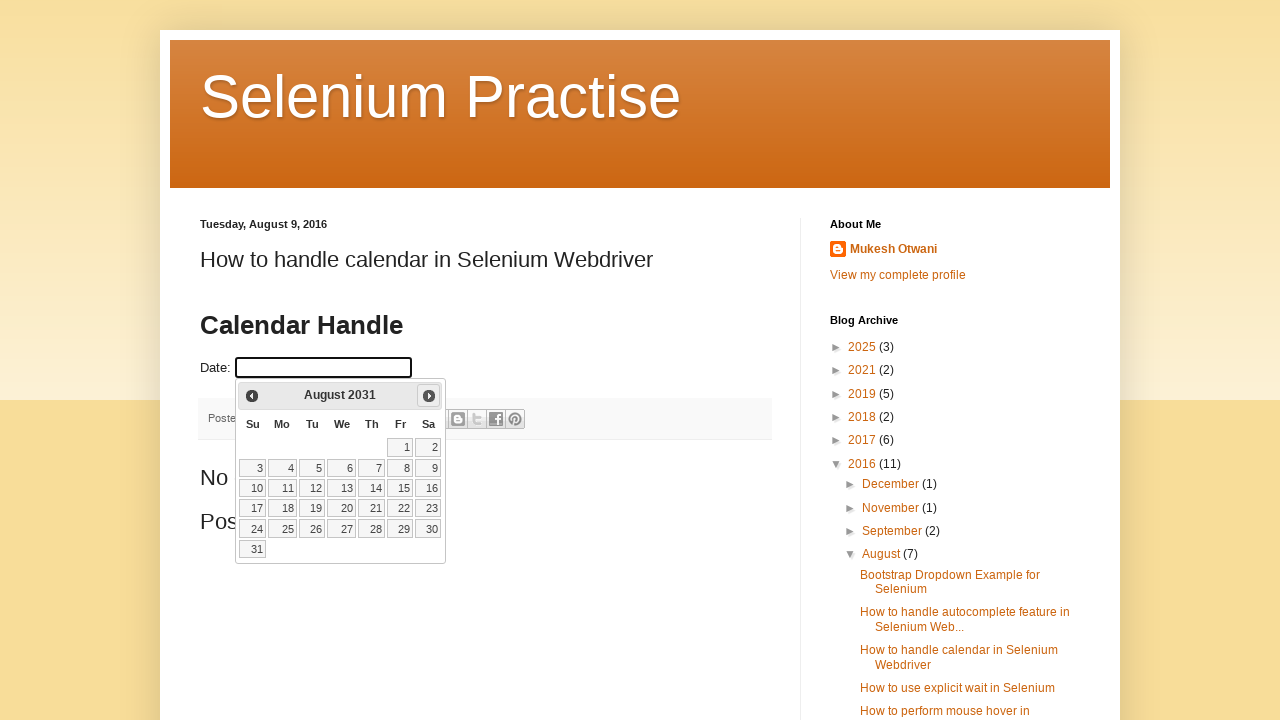

Clicked next button to navigate from August 2031 at (429, 396) on a[title='Next']
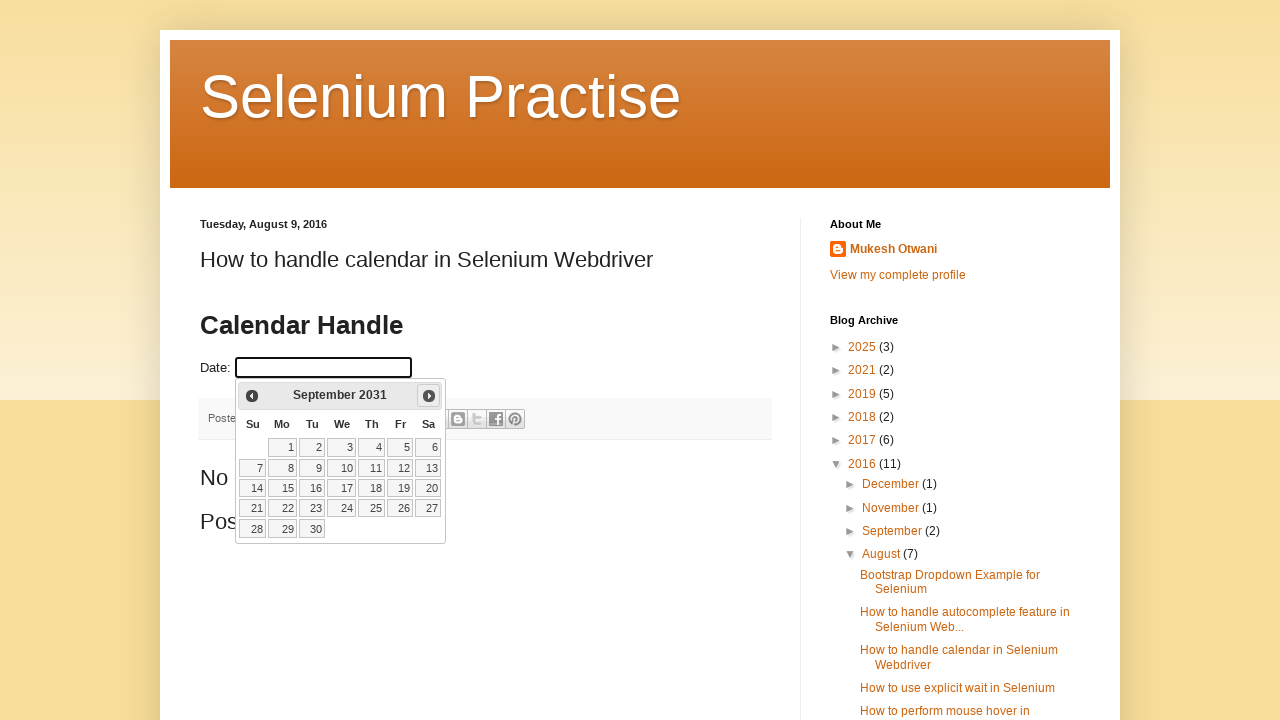

Calendar updated to next month
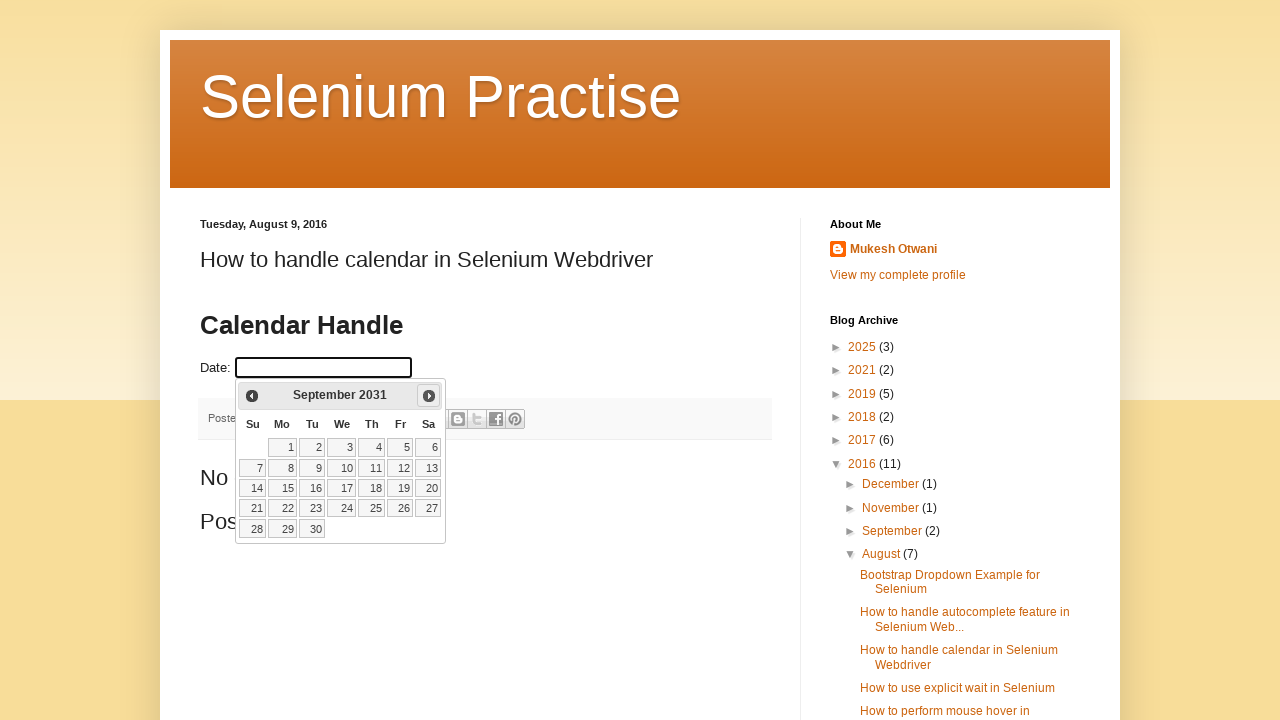

Clicked next button to navigate from September 2031 at (429, 396) on a[title='Next']
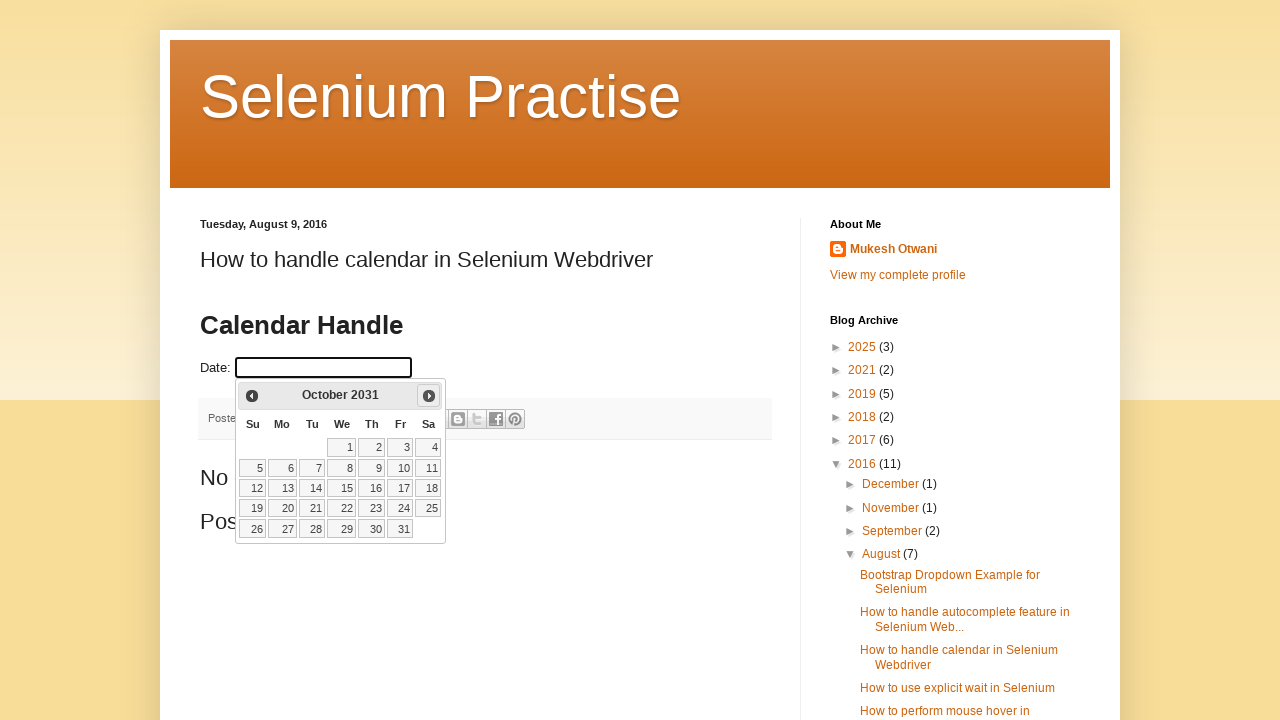

Calendar updated to next month
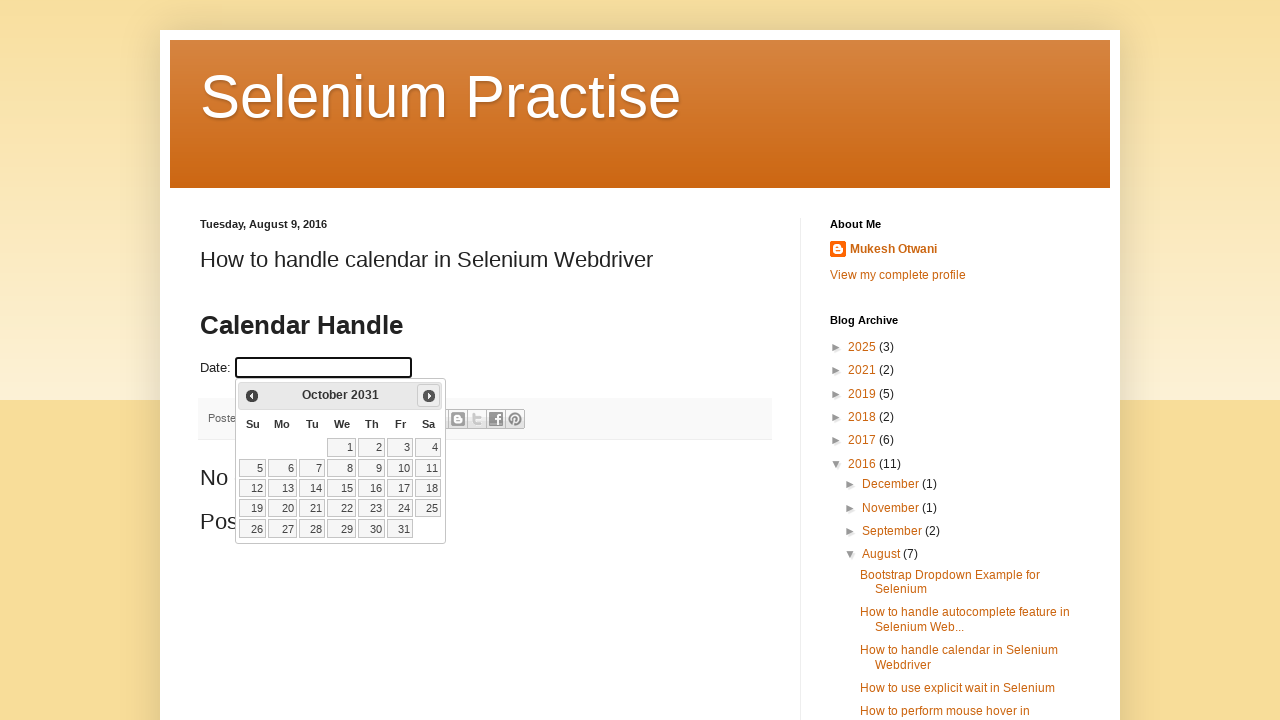

Clicked next button to navigate from October 2031 at (429, 396) on a[title='Next']
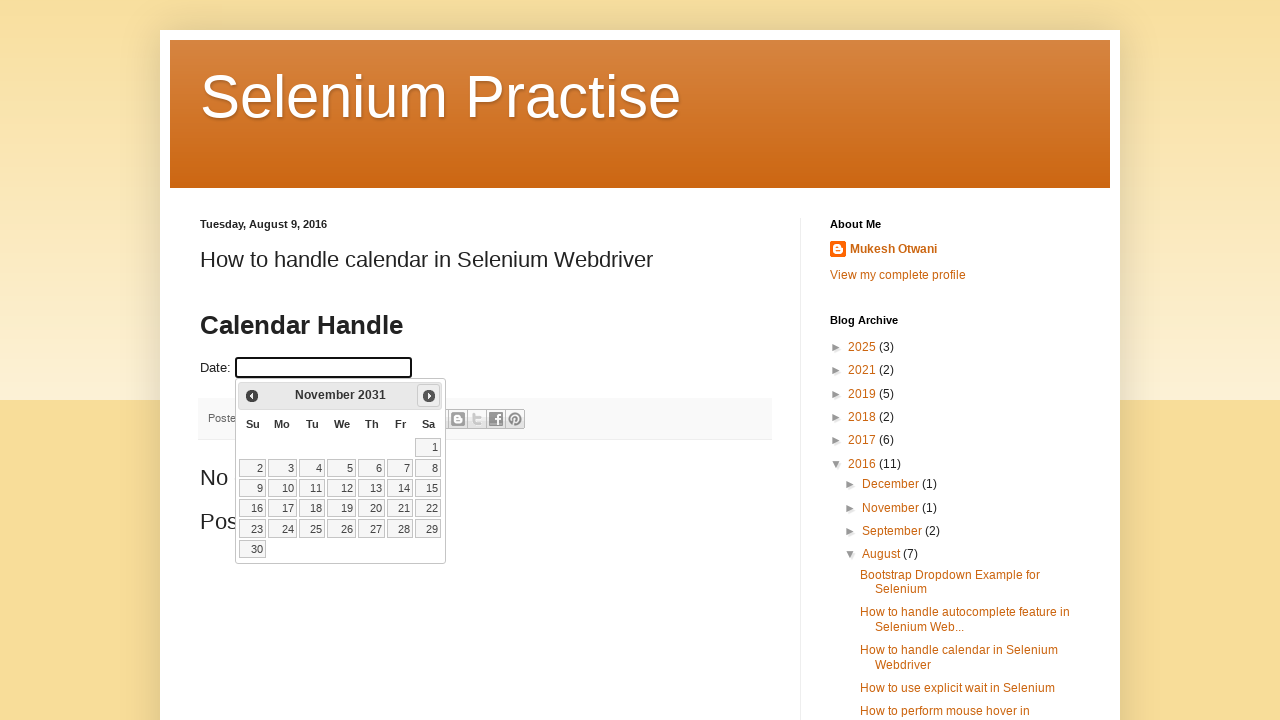

Calendar updated to next month
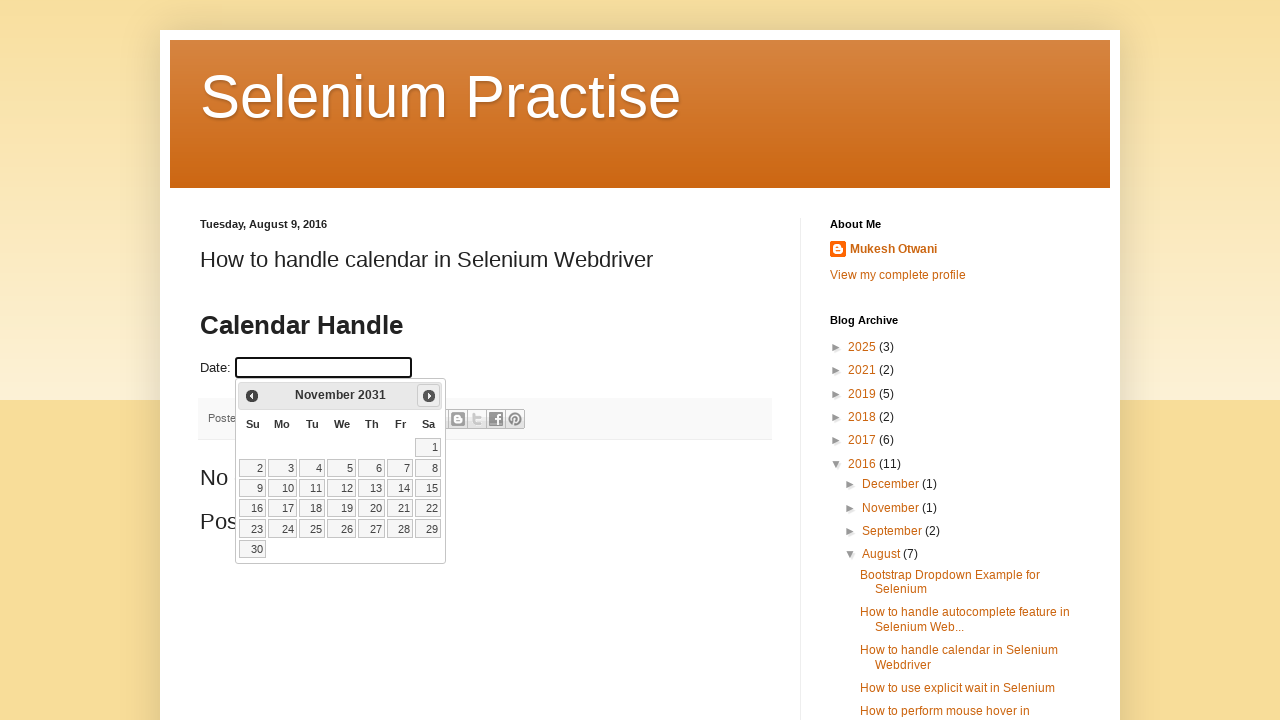

Clicked next button to navigate from November 2031 at (429, 396) on a[title='Next']
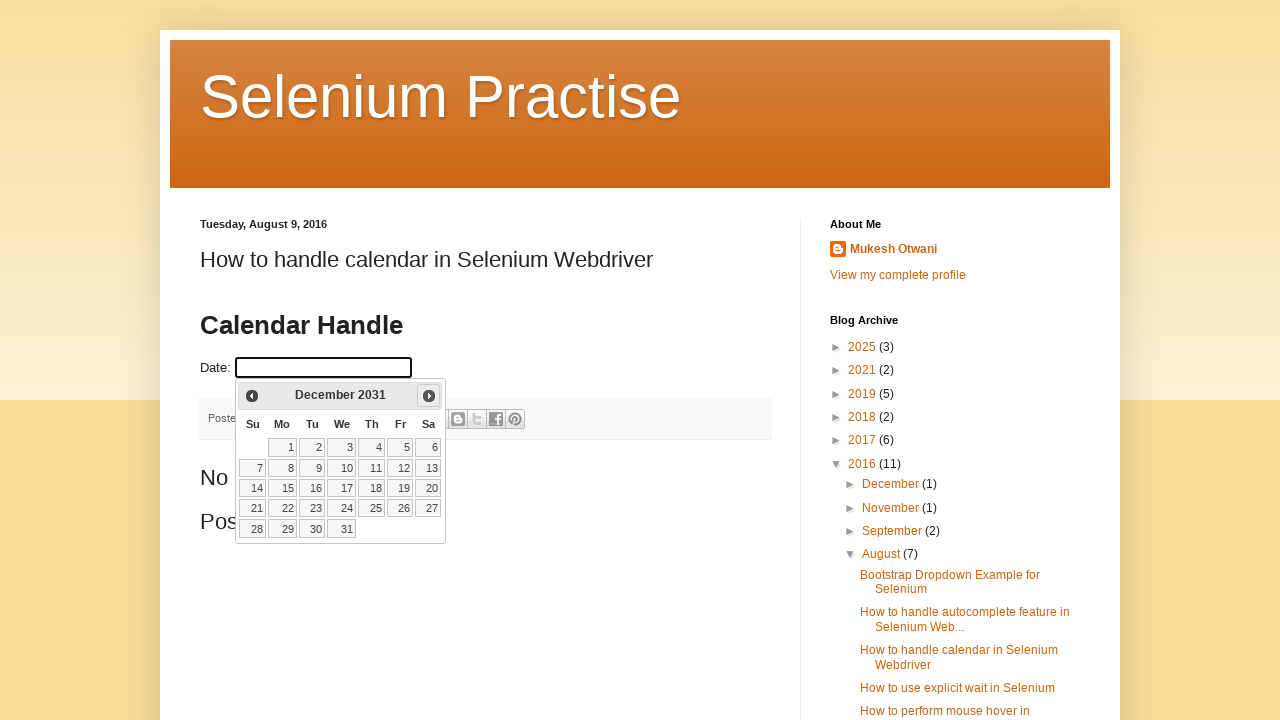

Calendar updated to next month
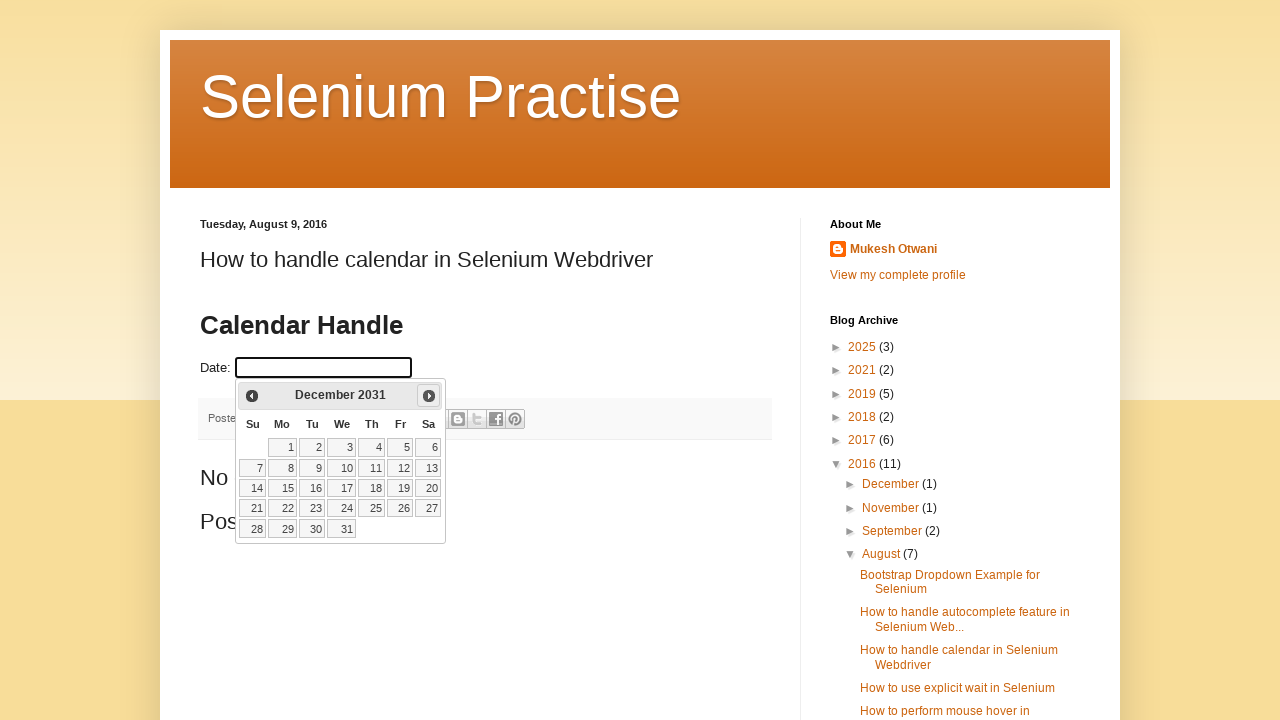

Clicked next button to navigate from December 2031 at (429, 396) on a[title='Next']
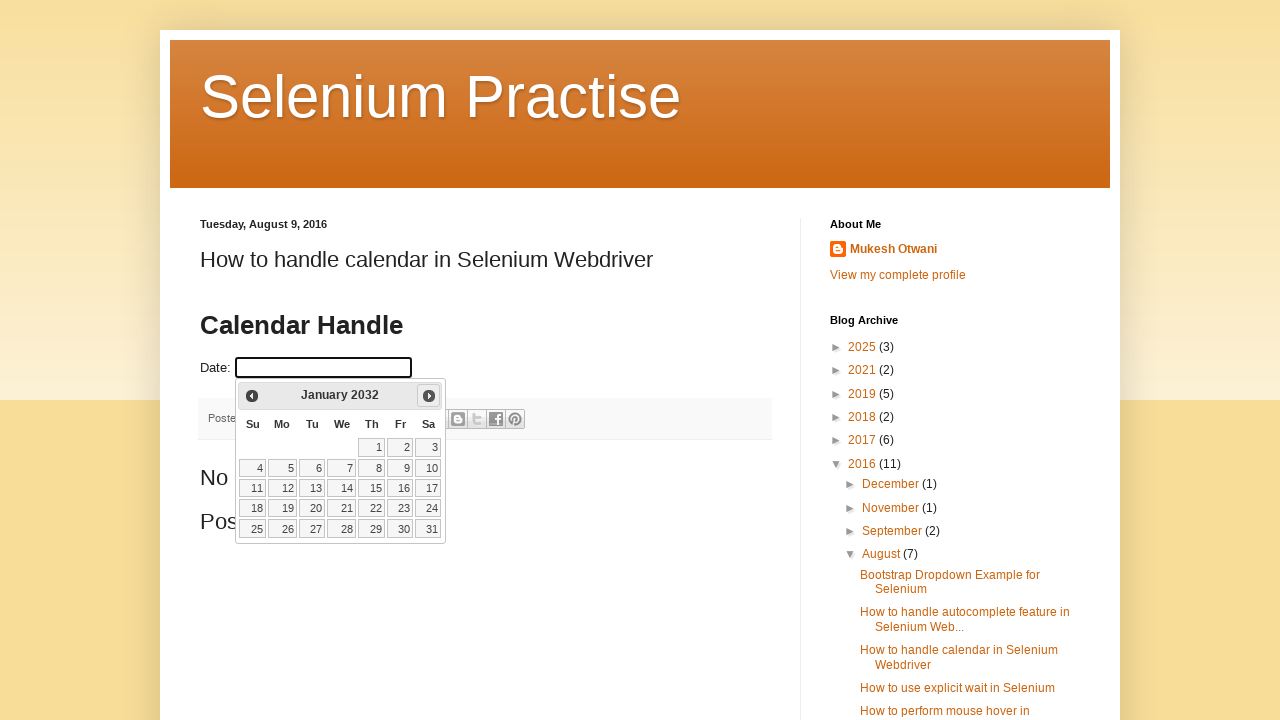

Calendar updated to next month
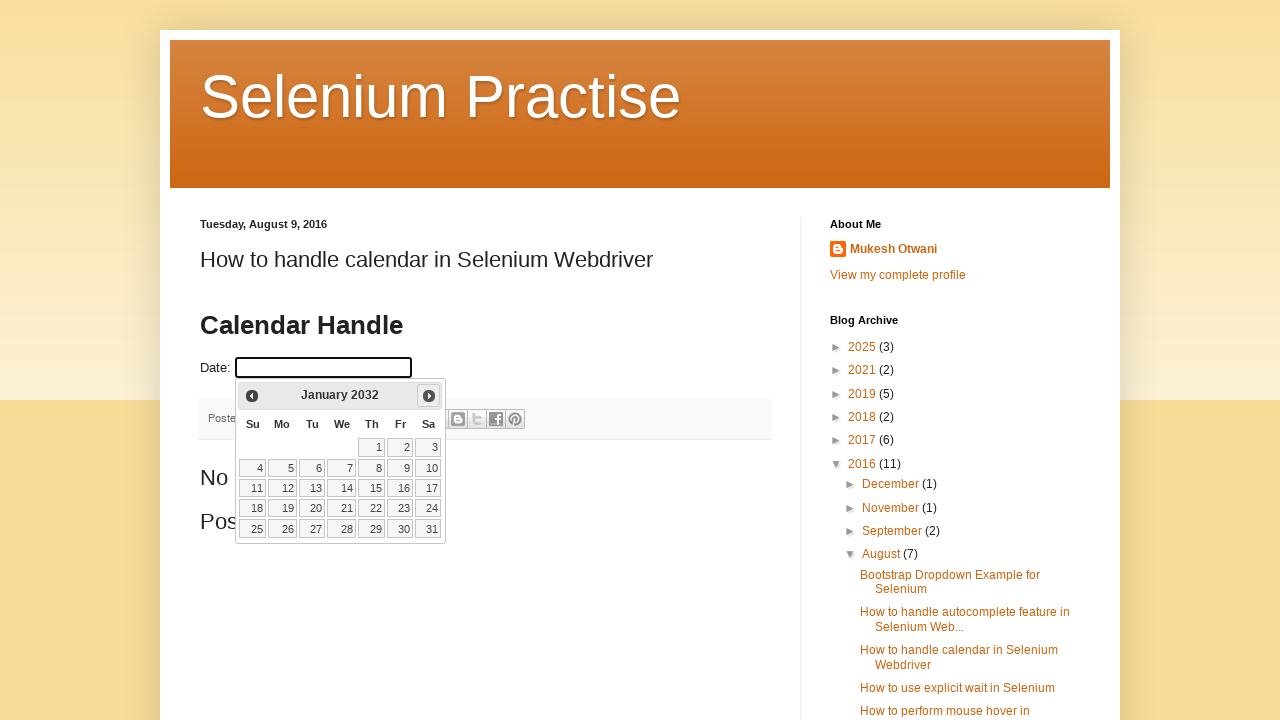

Clicked next button to navigate from January 2032 at (429, 396) on a[title='Next']
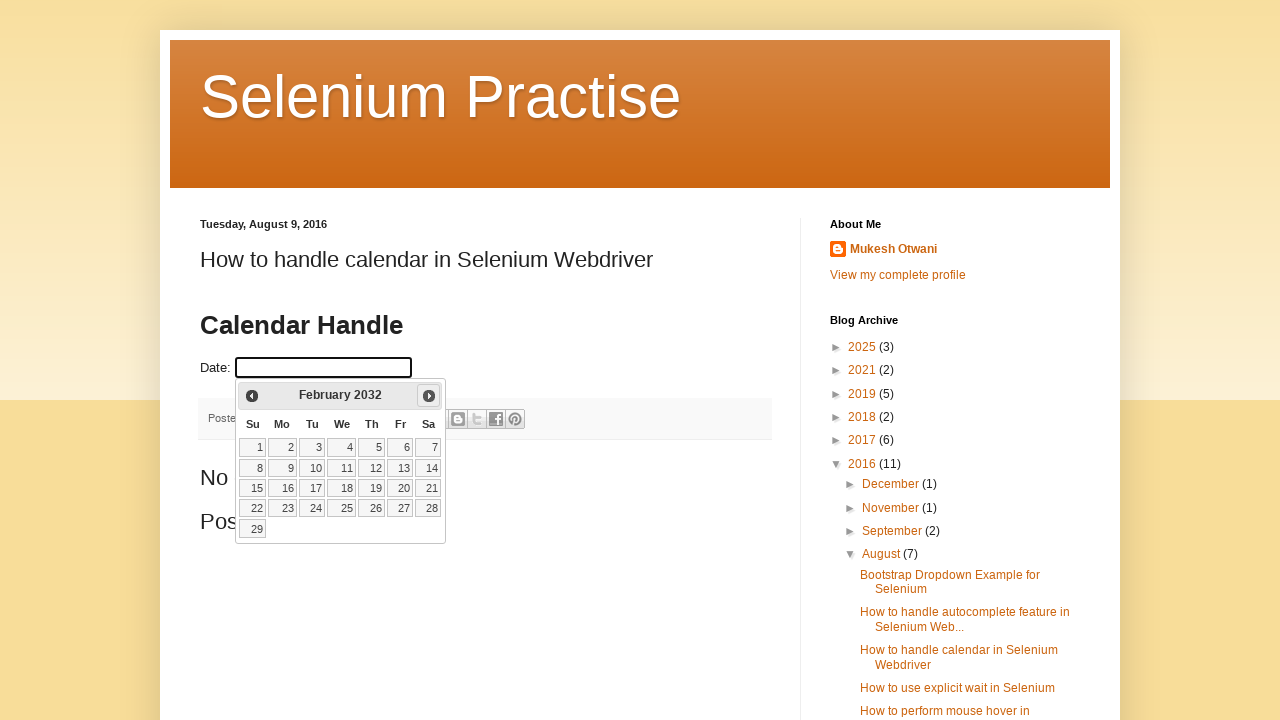

Calendar updated to next month
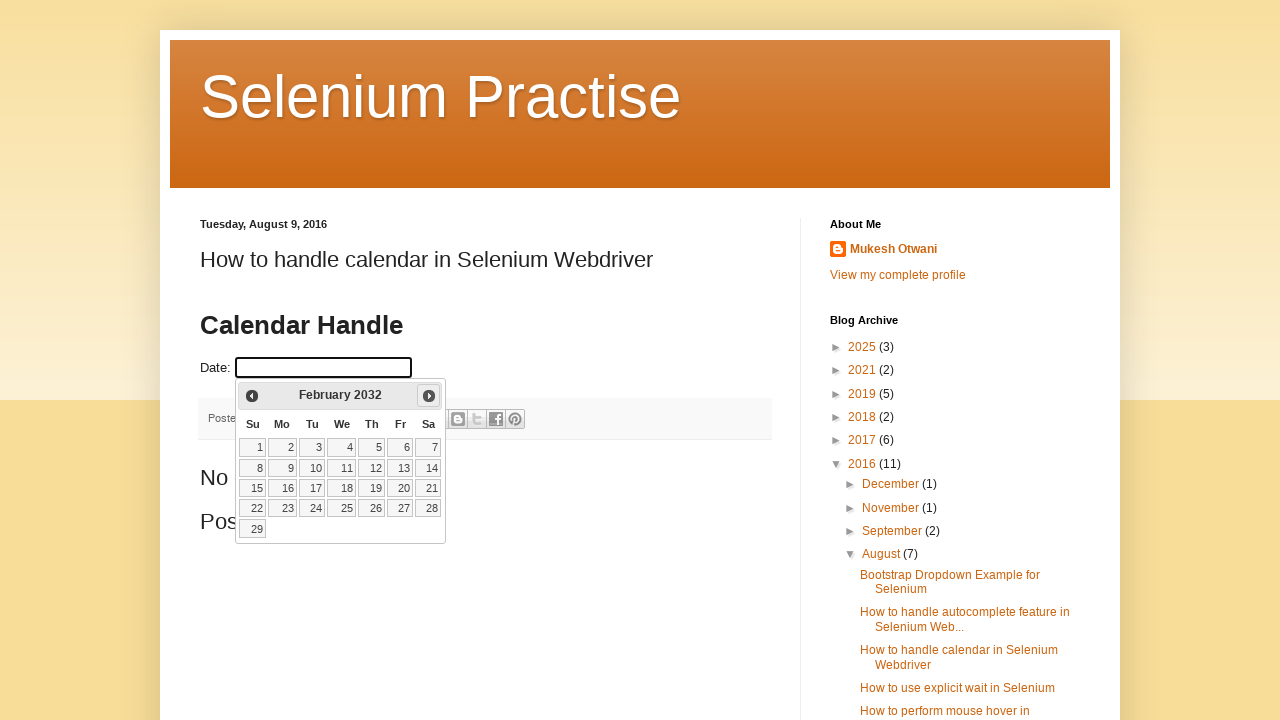

Clicked next button to navigate from February 2032 at (429, 396) on a[title='Next']
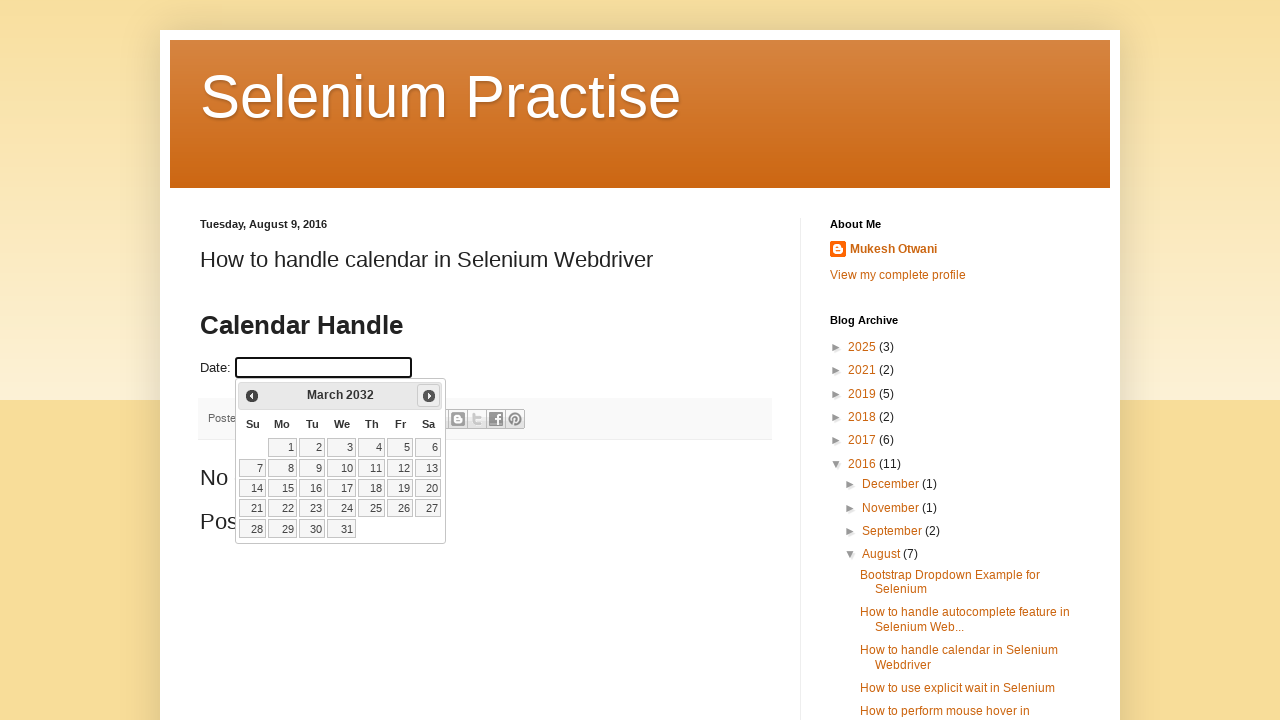

Calendar updated to next month
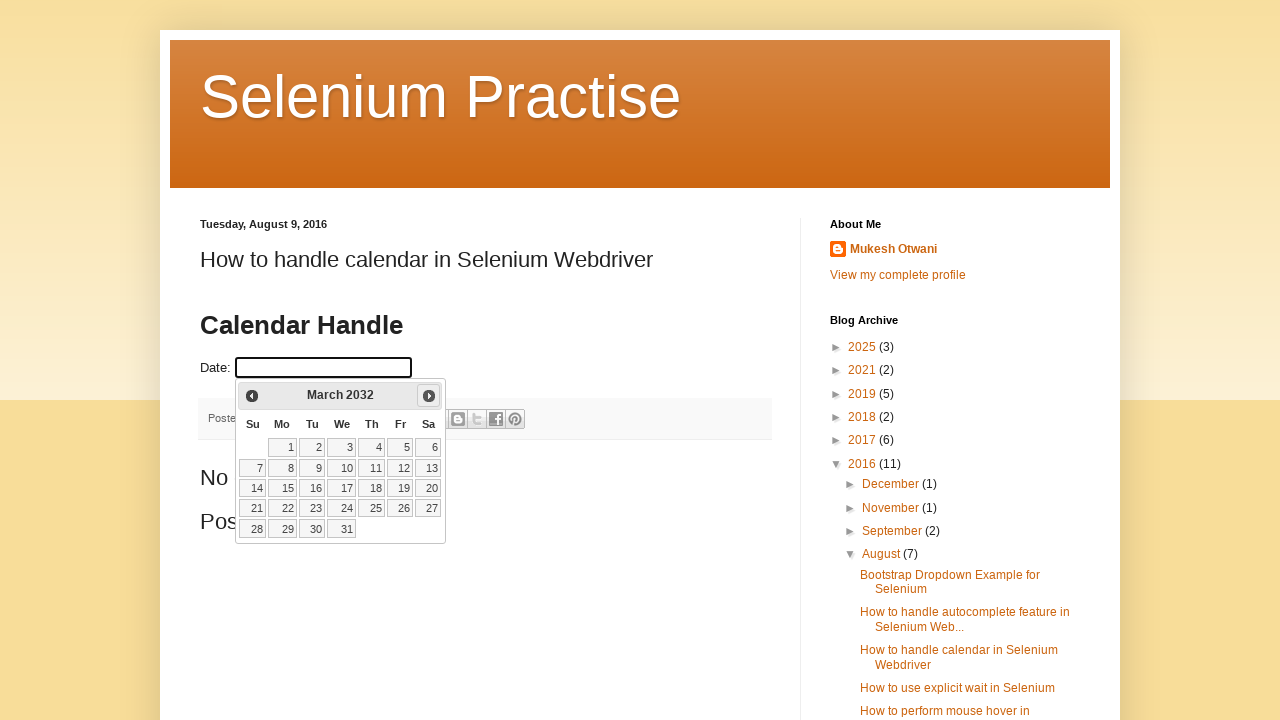

Clicked next button to navigate from March 2032 at (429, 396) on a[title='Next']
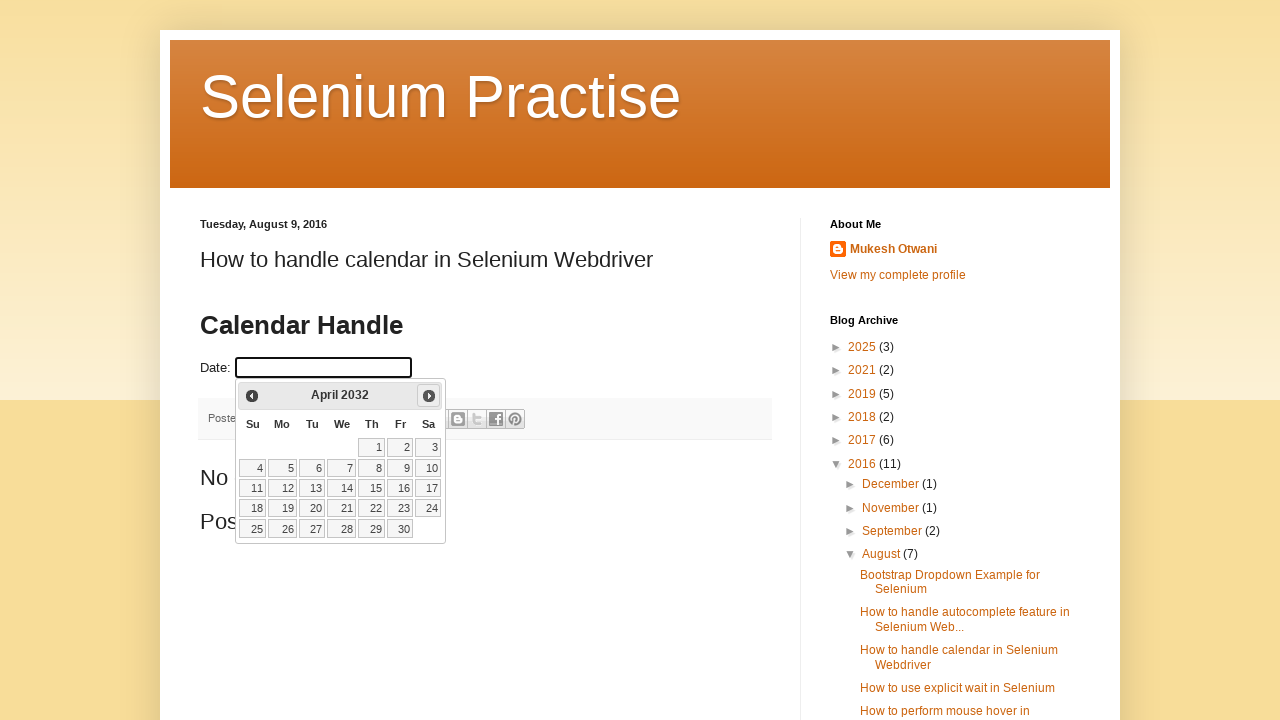

Calendar updated to next month
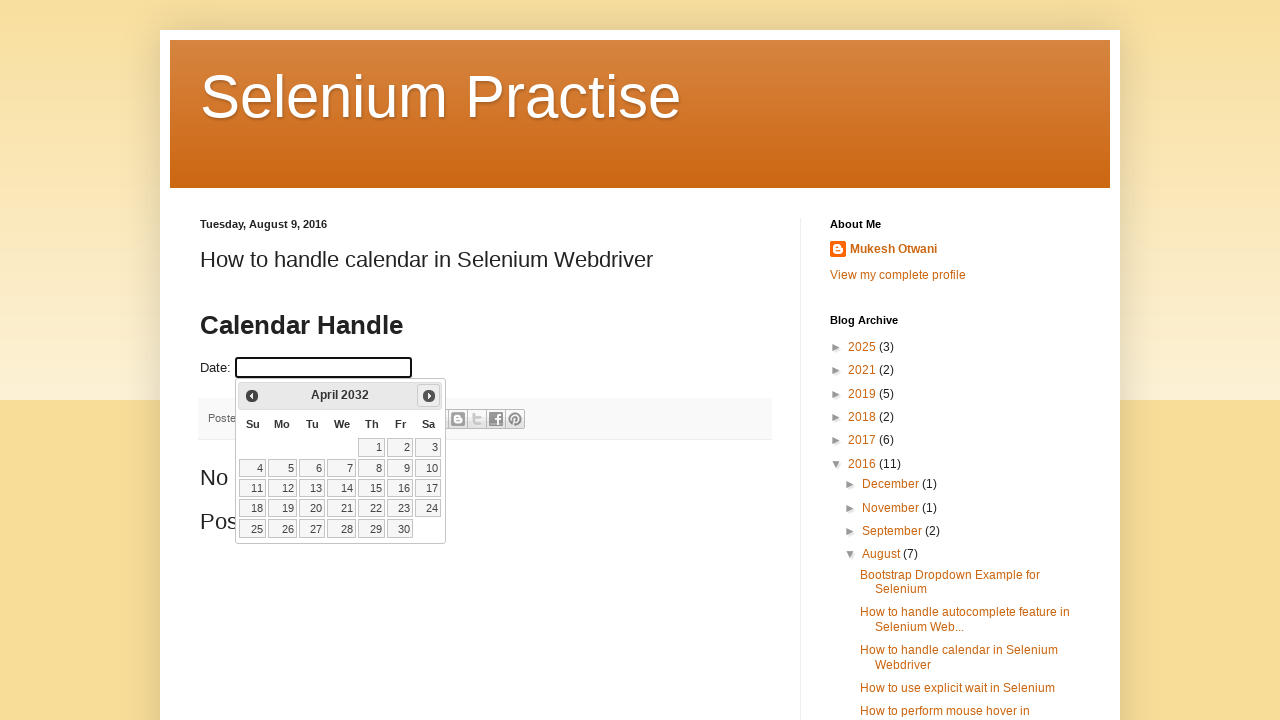

Clicked next button to navigate from April 2032 at (429, 396) on a[title='Next']
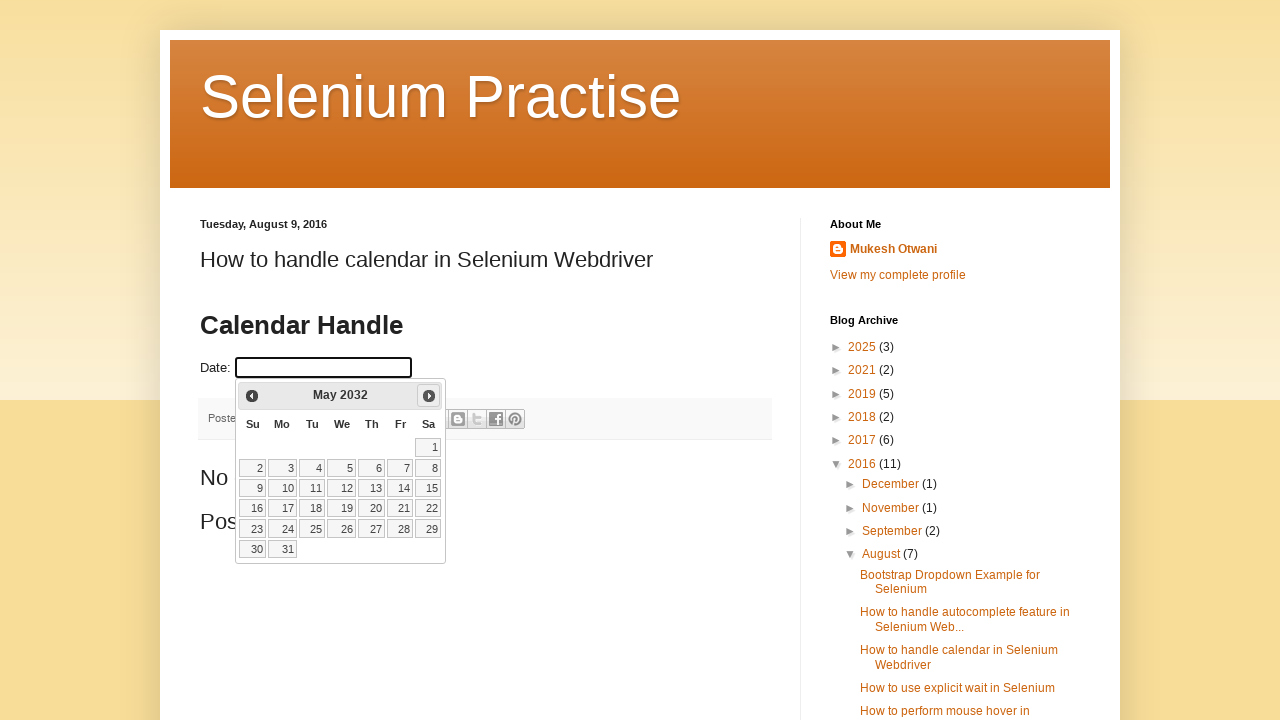

Calendar updated to next month
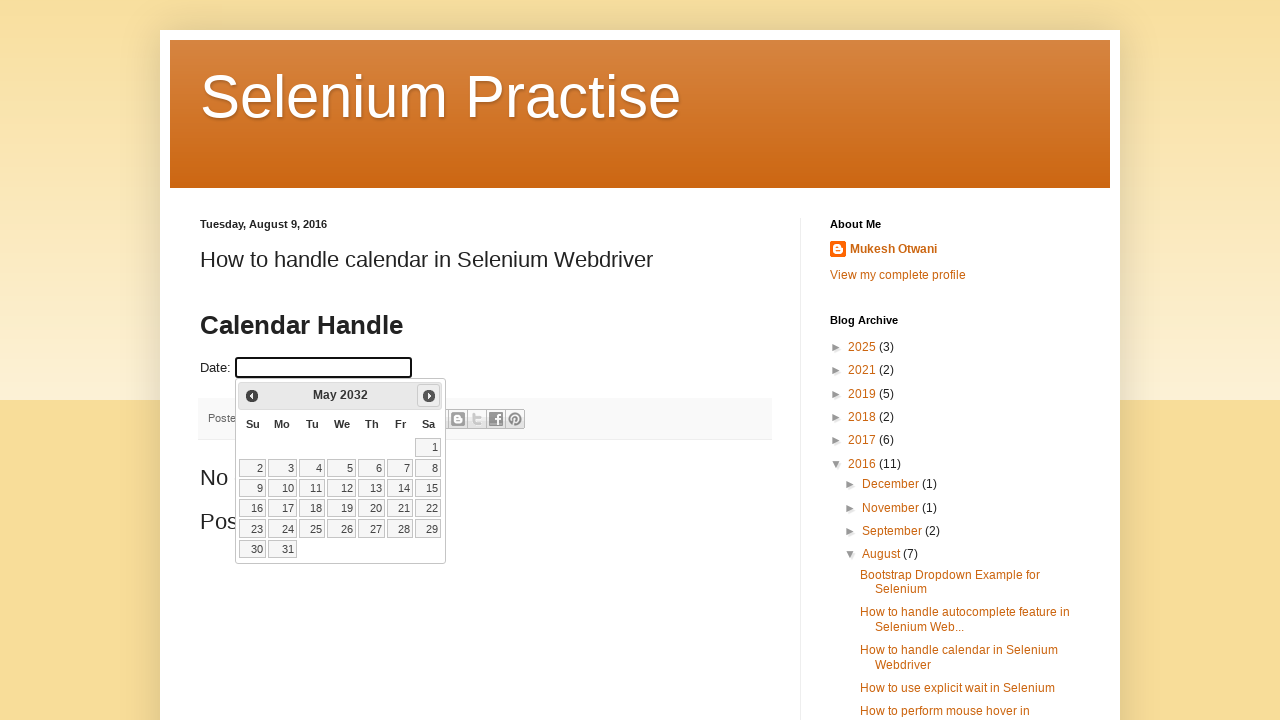

Clicked next button to navigate from May 2032 at (429, 396) on a[title='Next']
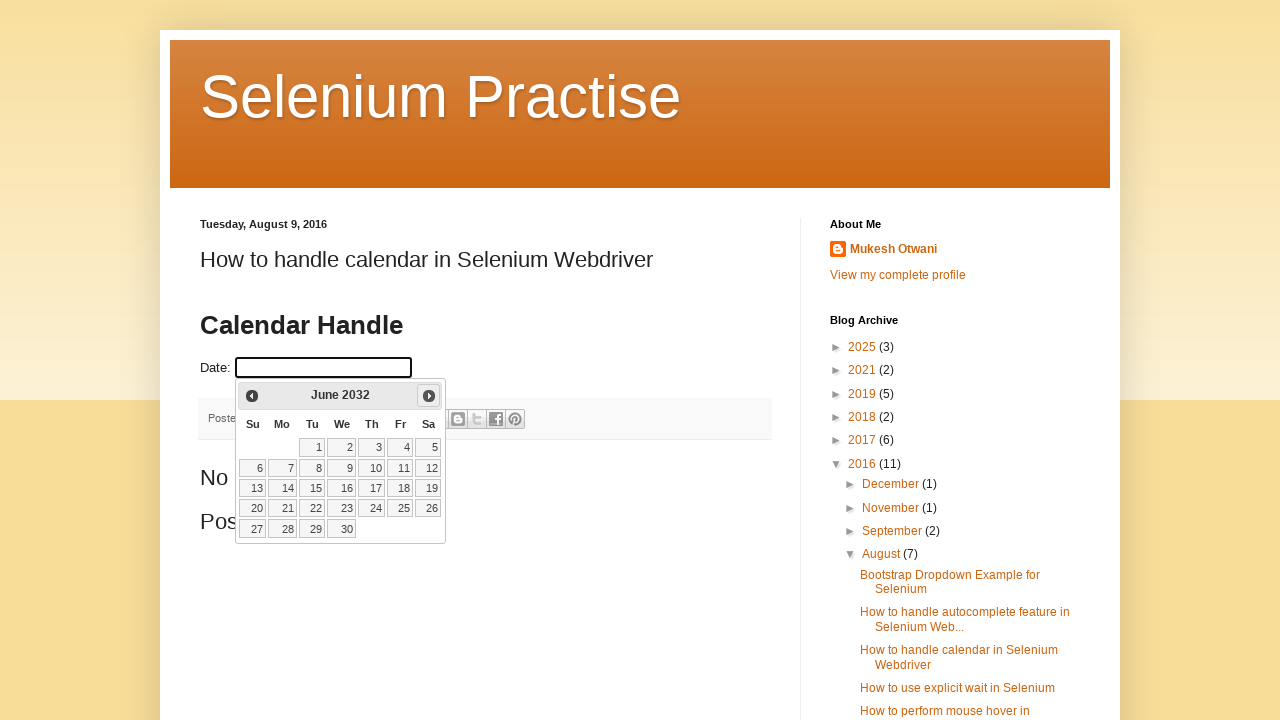

Calendar updated to next month
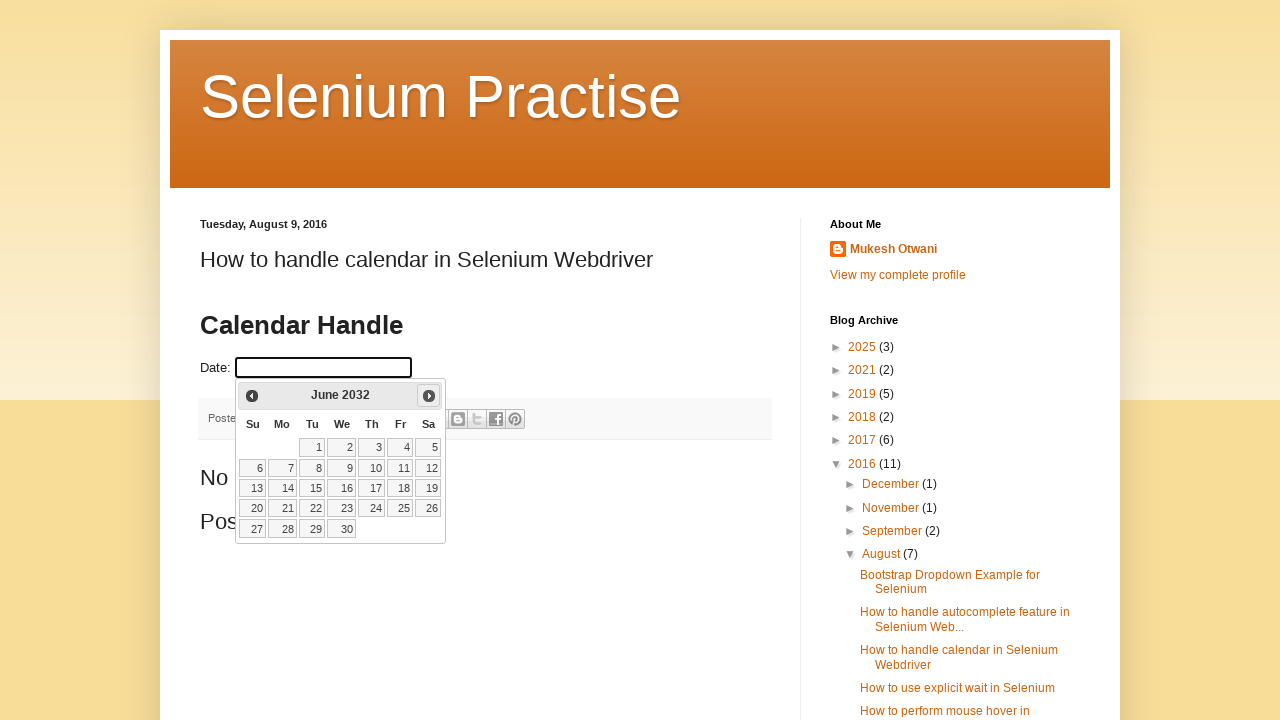

Clicked next button to navigate from June 2032 at (429, 396) on a[title='Next']
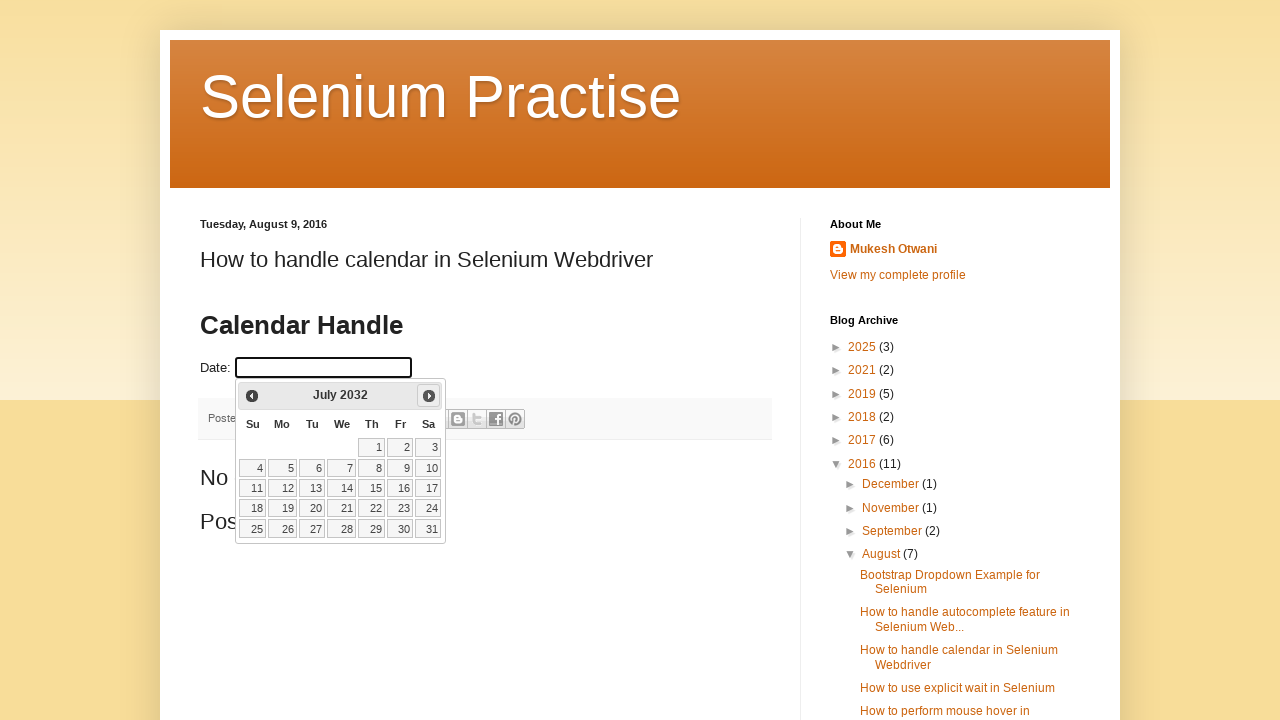

Calendar updated to next month
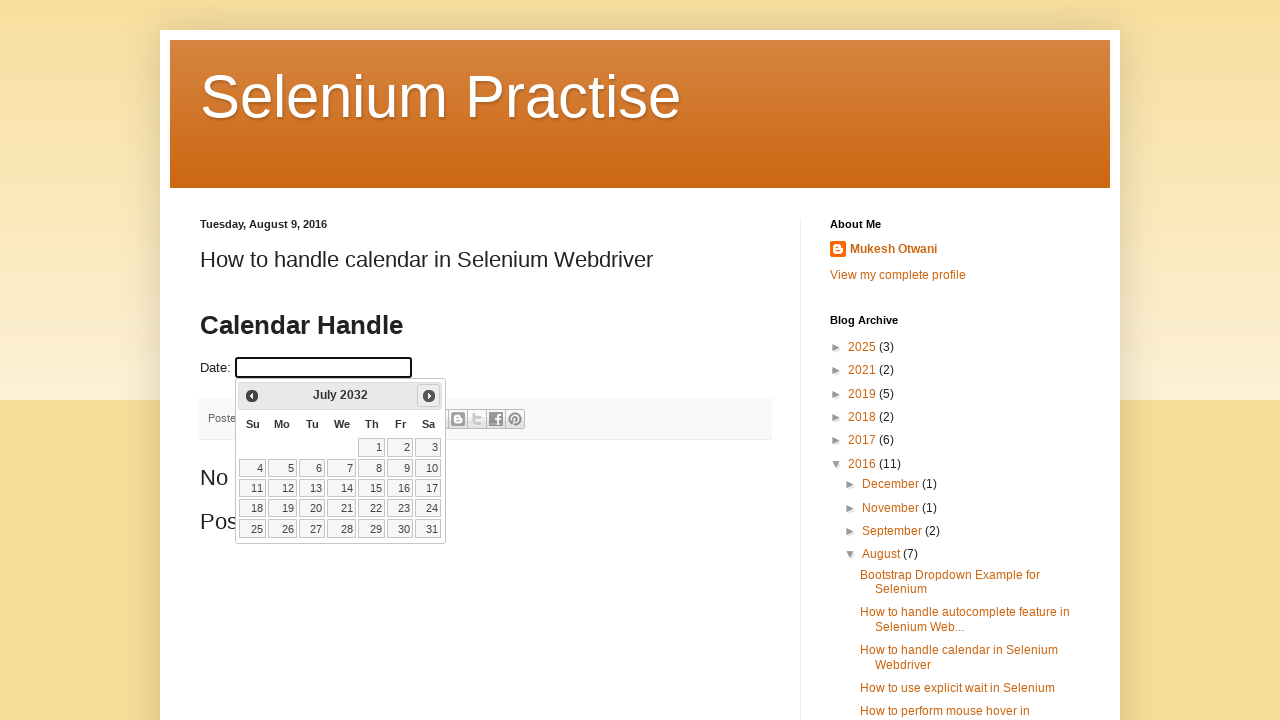

Clicked next button to navigate from July 2032 at (429, 396) on a[title='Next']
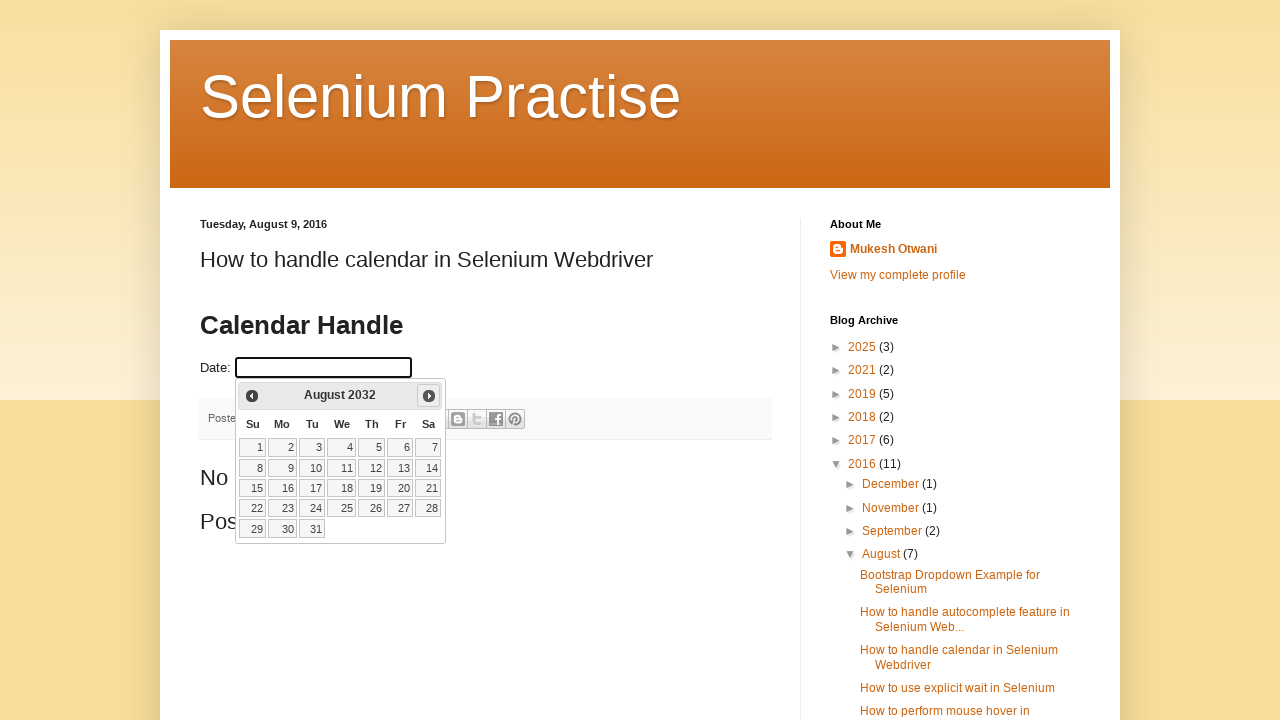

Calendar updated to next month
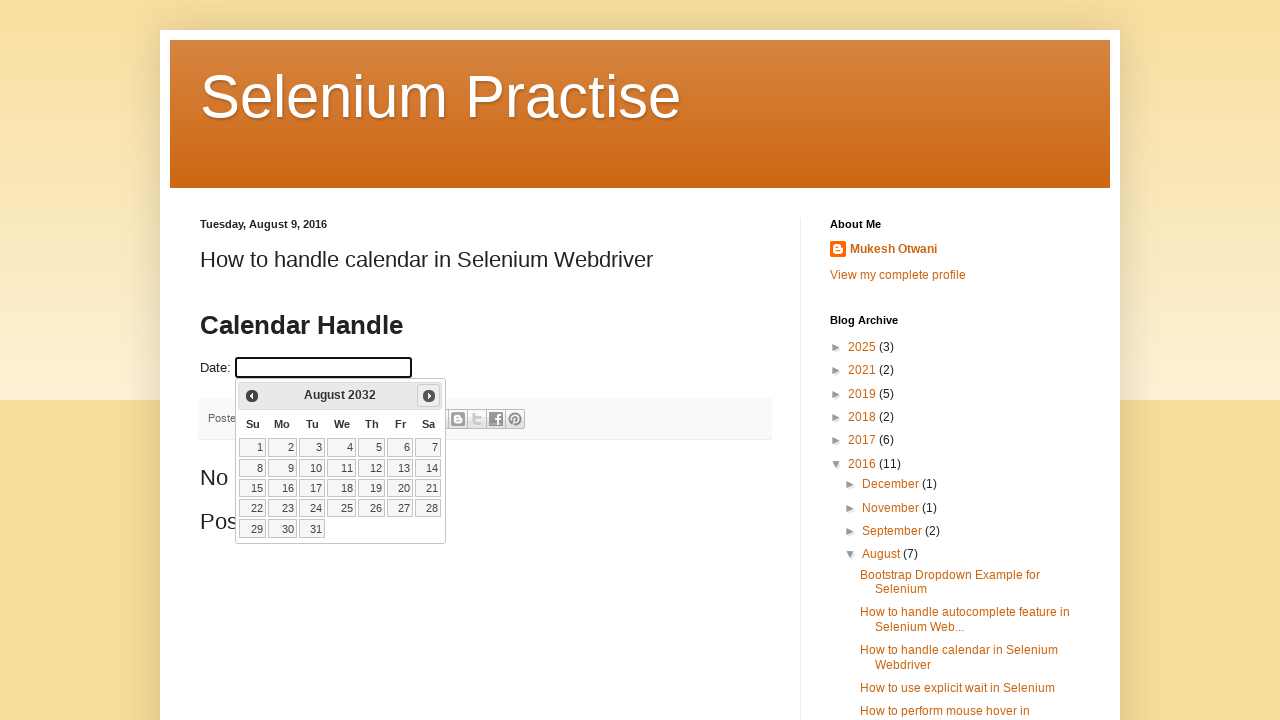

Clicked next button to navigate from August 2032 at (429, 396) on a[title='Next']
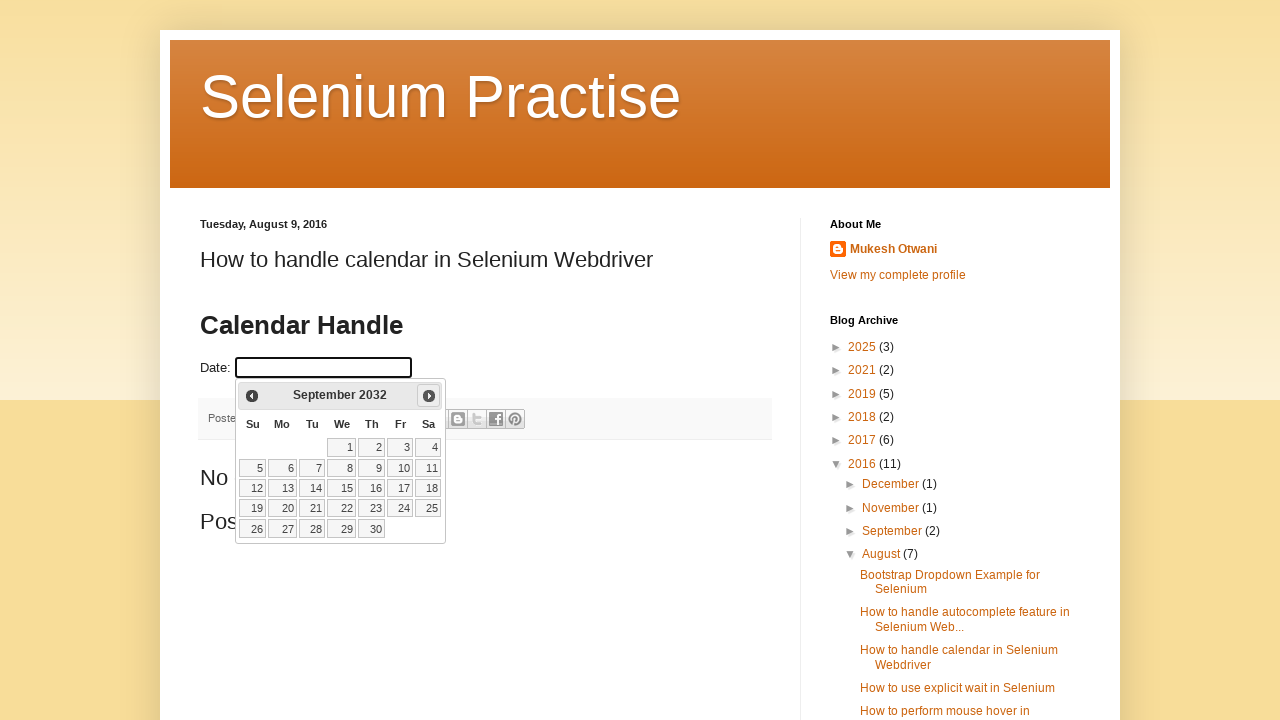

Calendar updated to next month
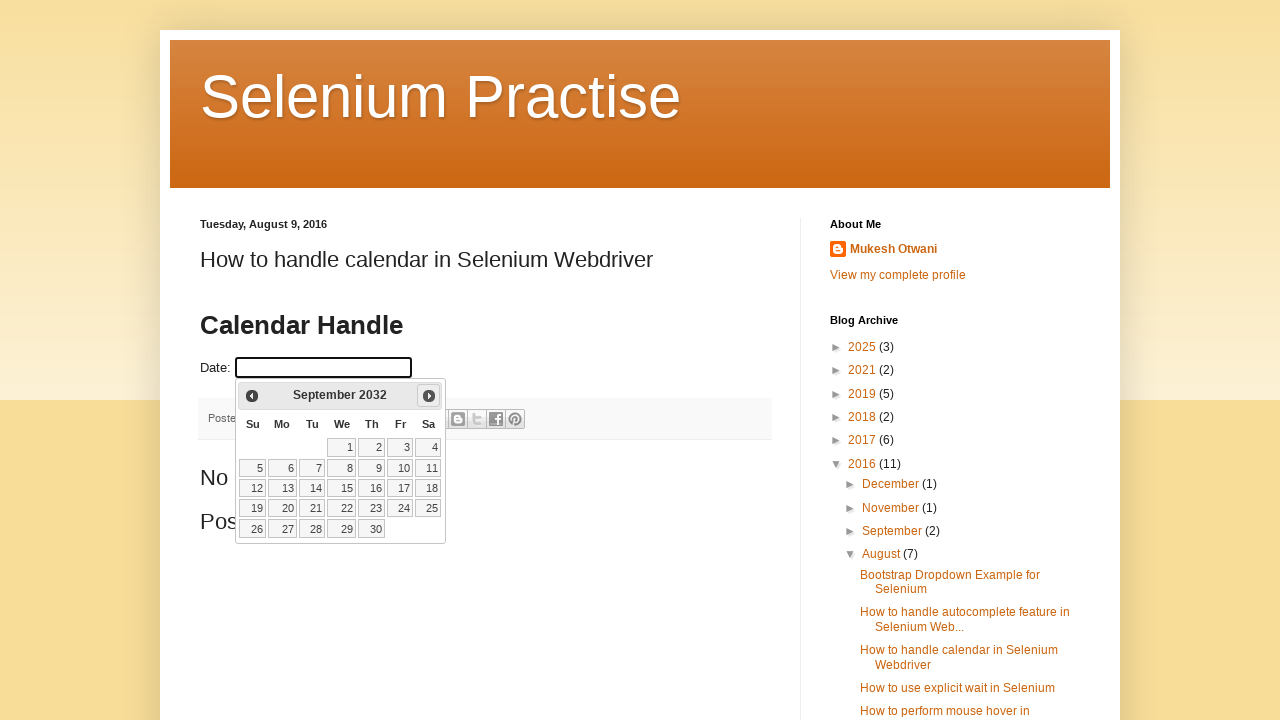

Clicked next button to navigate from September 2032 at (429, 396) on a[title='Next']
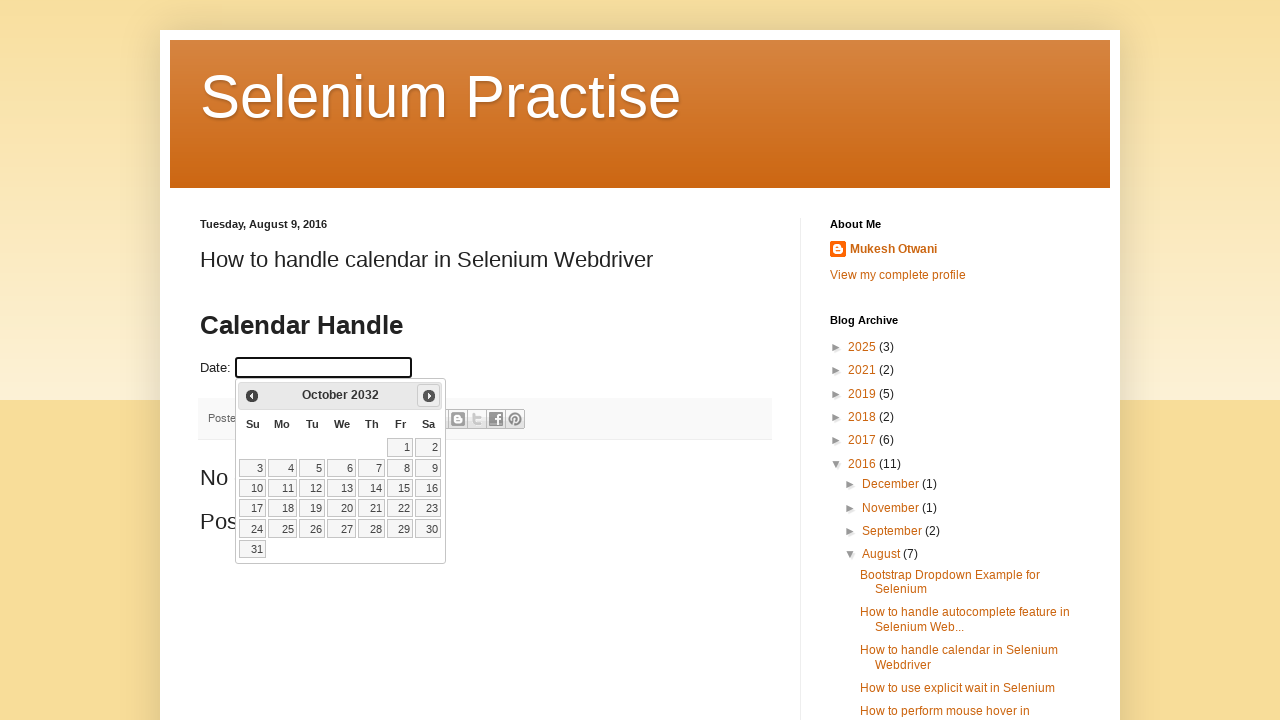

Calendar updated to next month
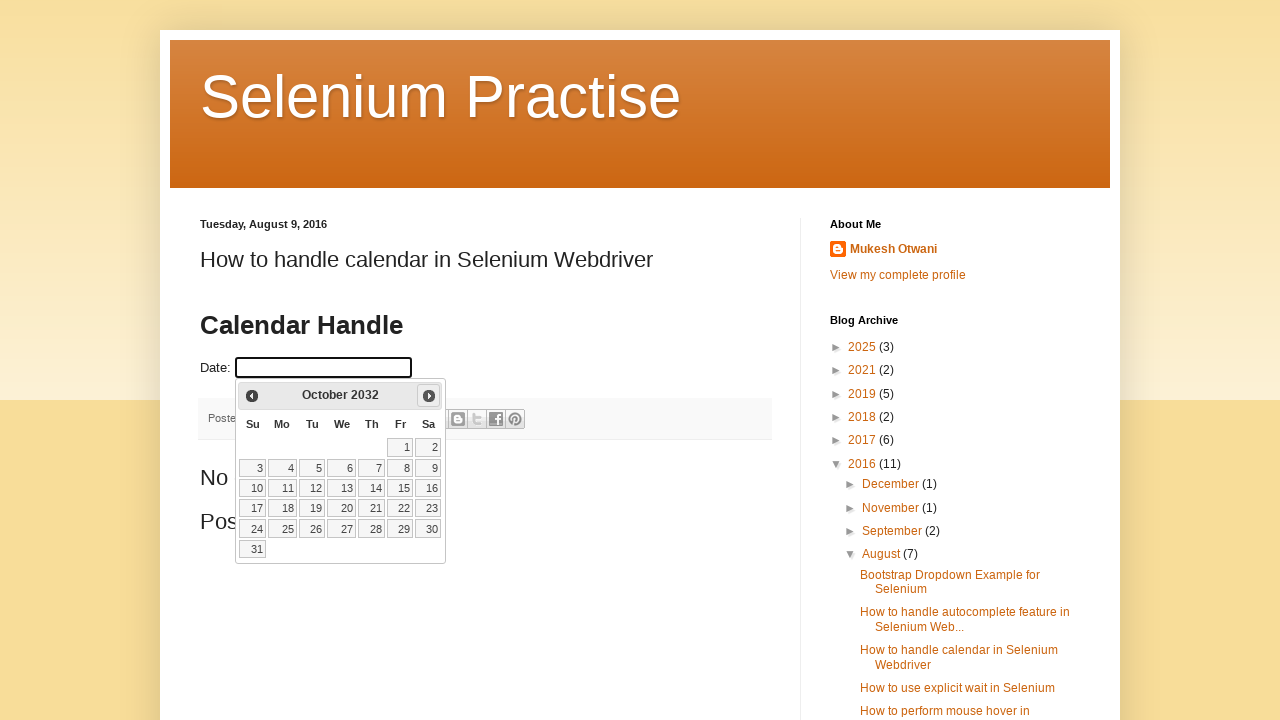

Clicked next button to navigate from October 2032 at (429, 396) on a[title='Next']
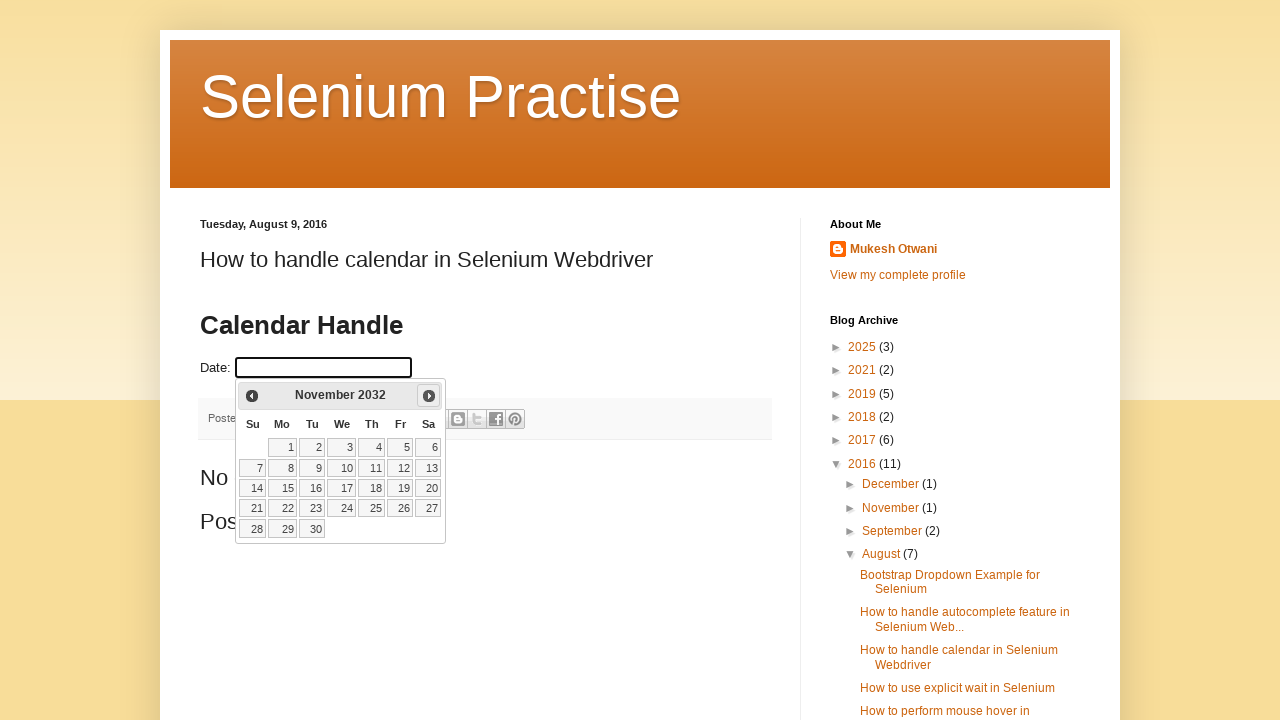

Calendar updated to next month
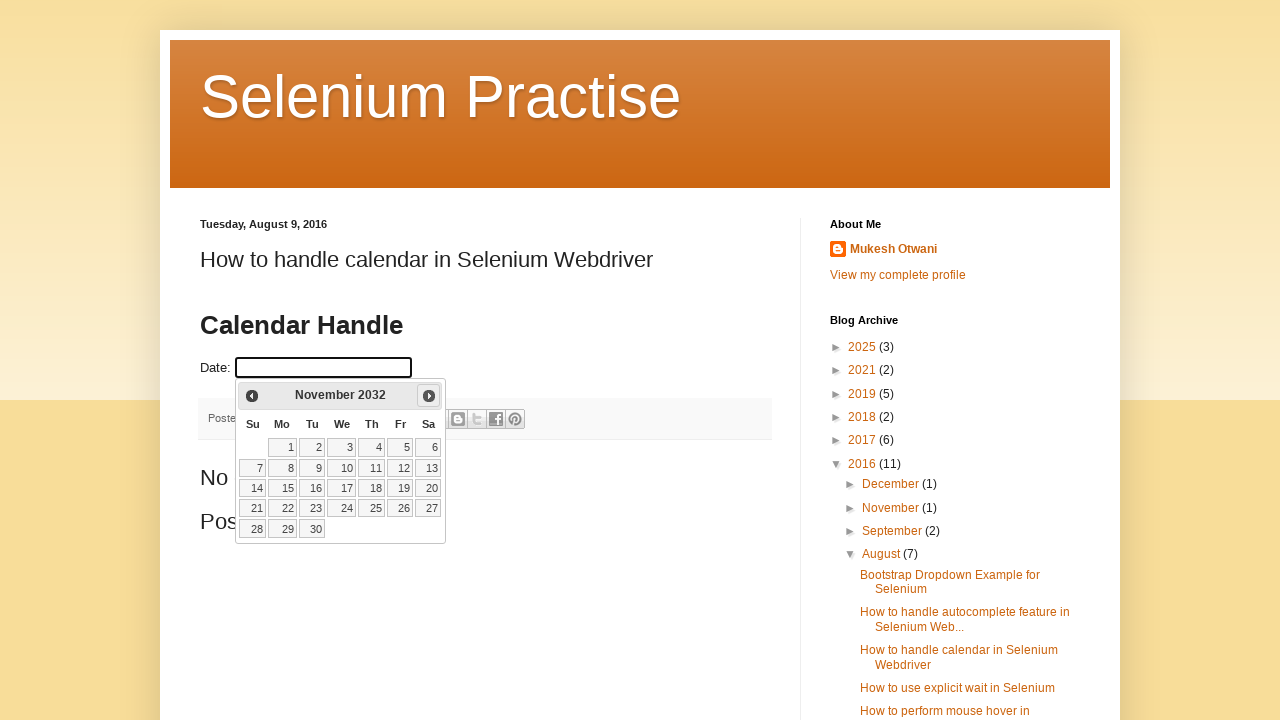

Clicked next button to navigate from November 2032 at (429, 396) on a[title='Next']
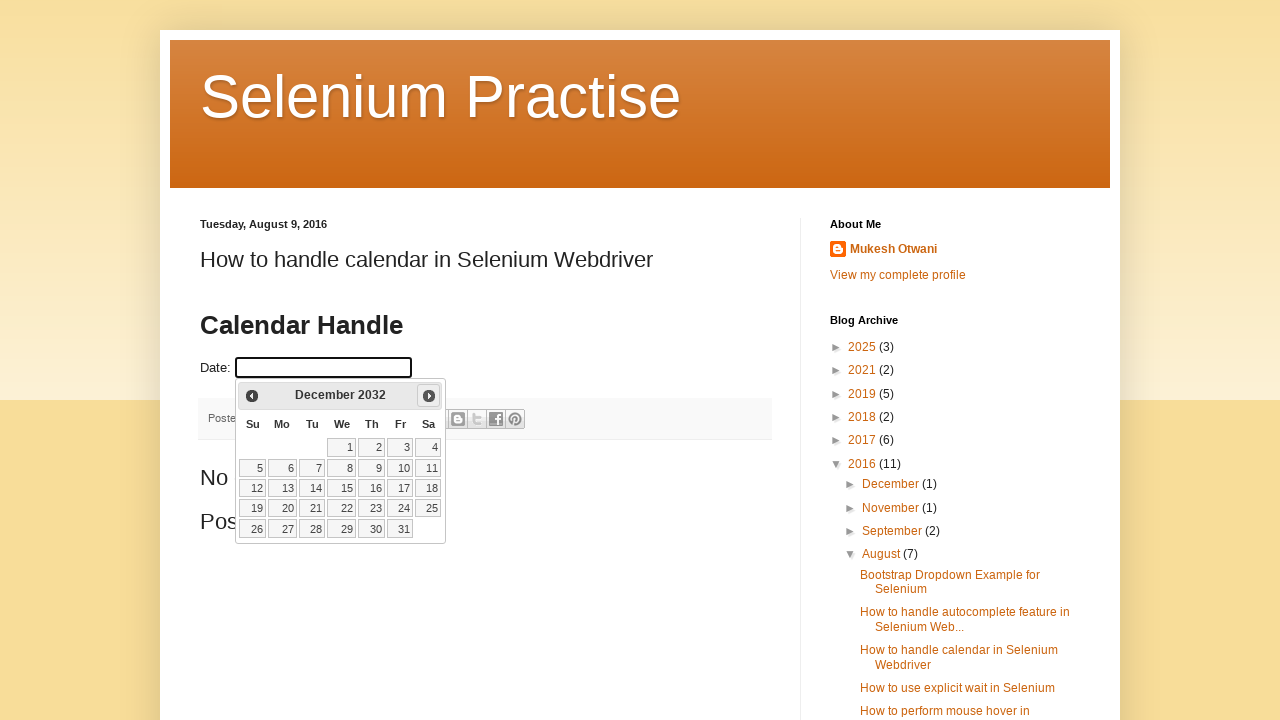

Calendar updated to next month
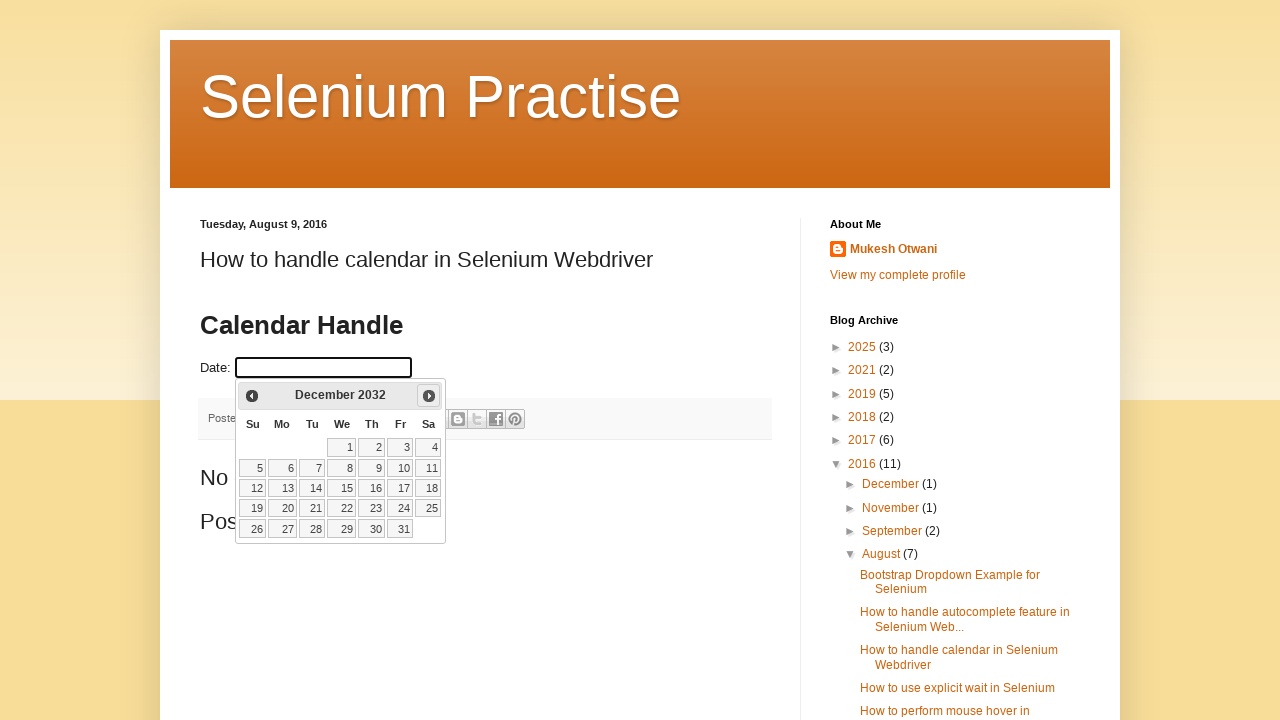

Clicked next button to navigate from December 2032 at (429, 396) on a[title='Next']
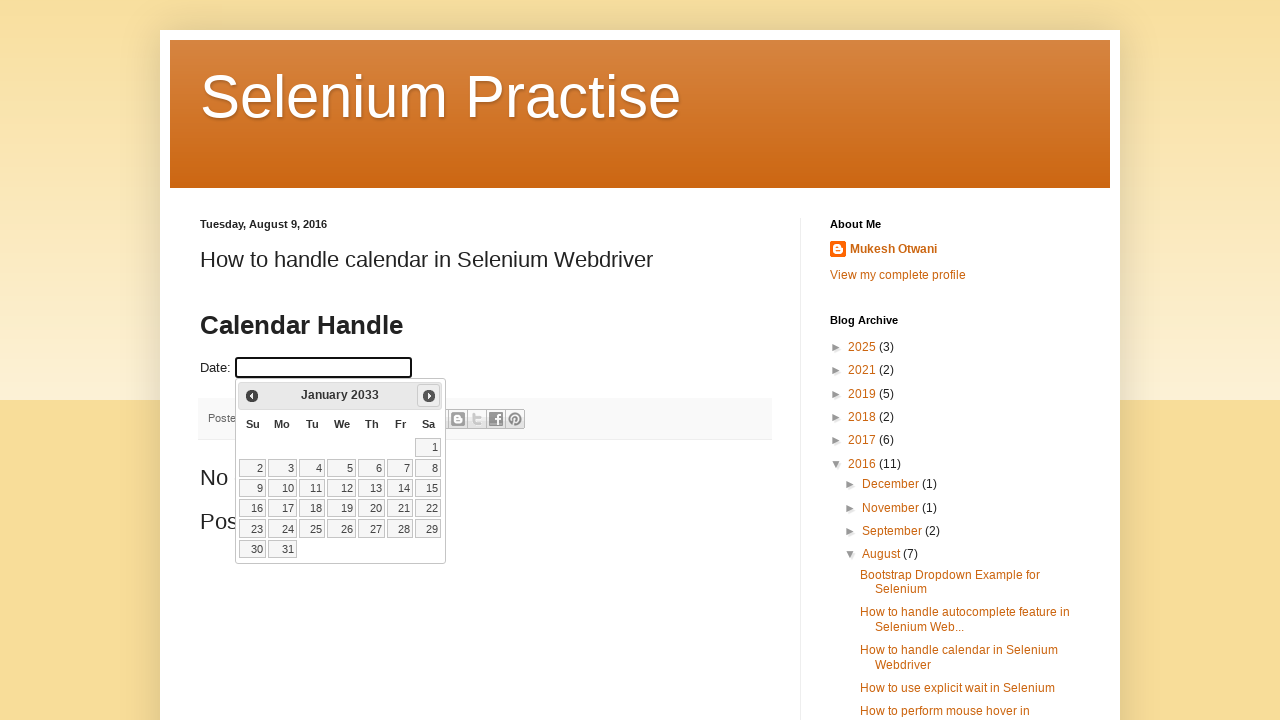

Calendar updated to next month
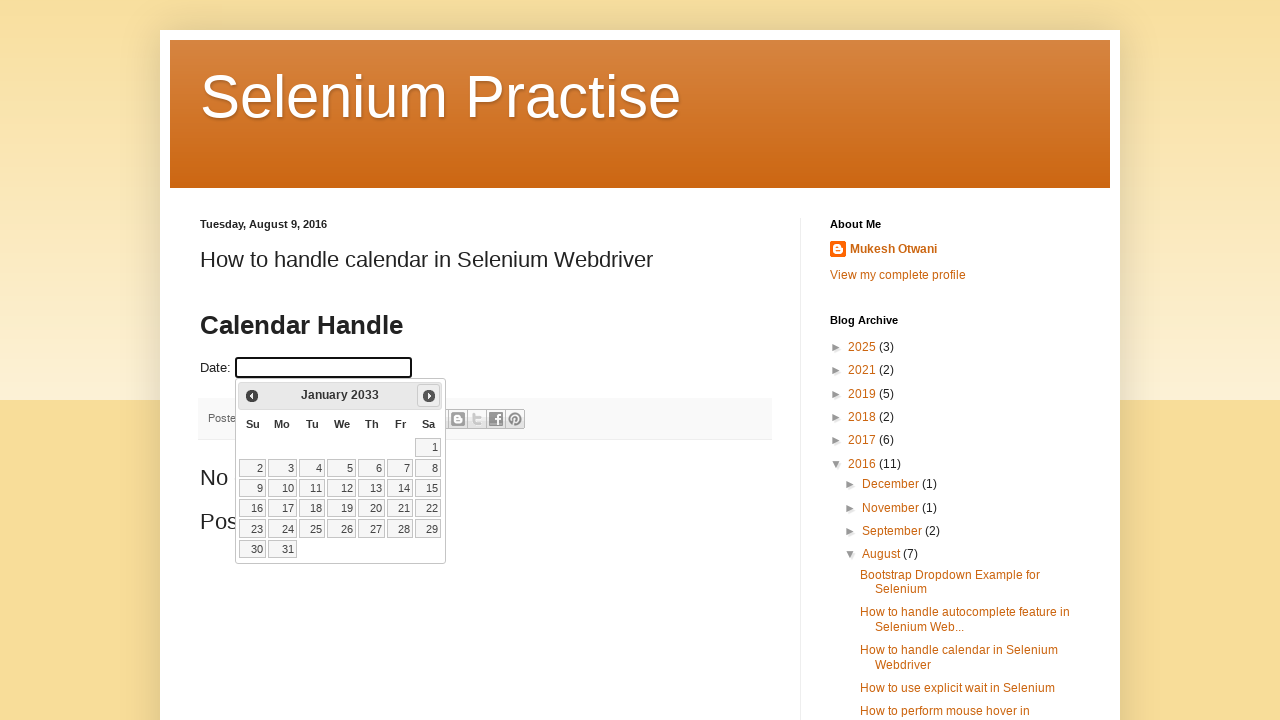

Clicked next button to navigate from January 2033 at (429, 396) on a[title='Next']
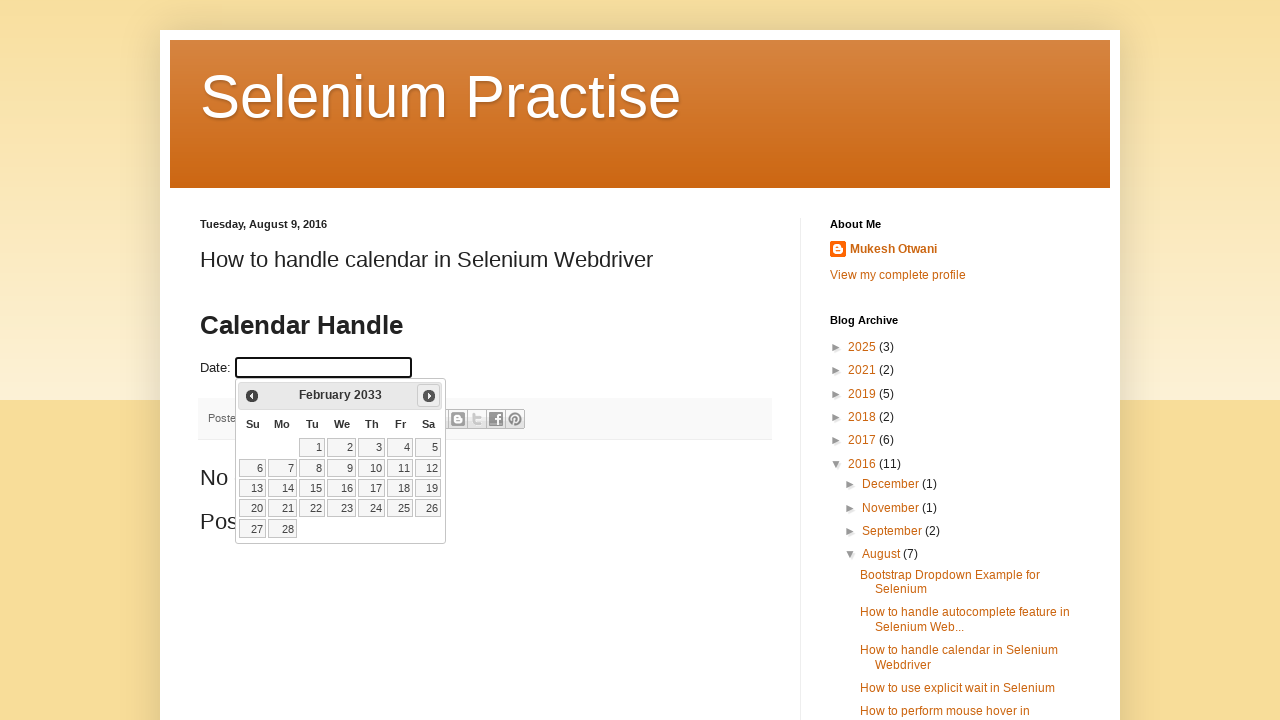

Calendar updated to next month
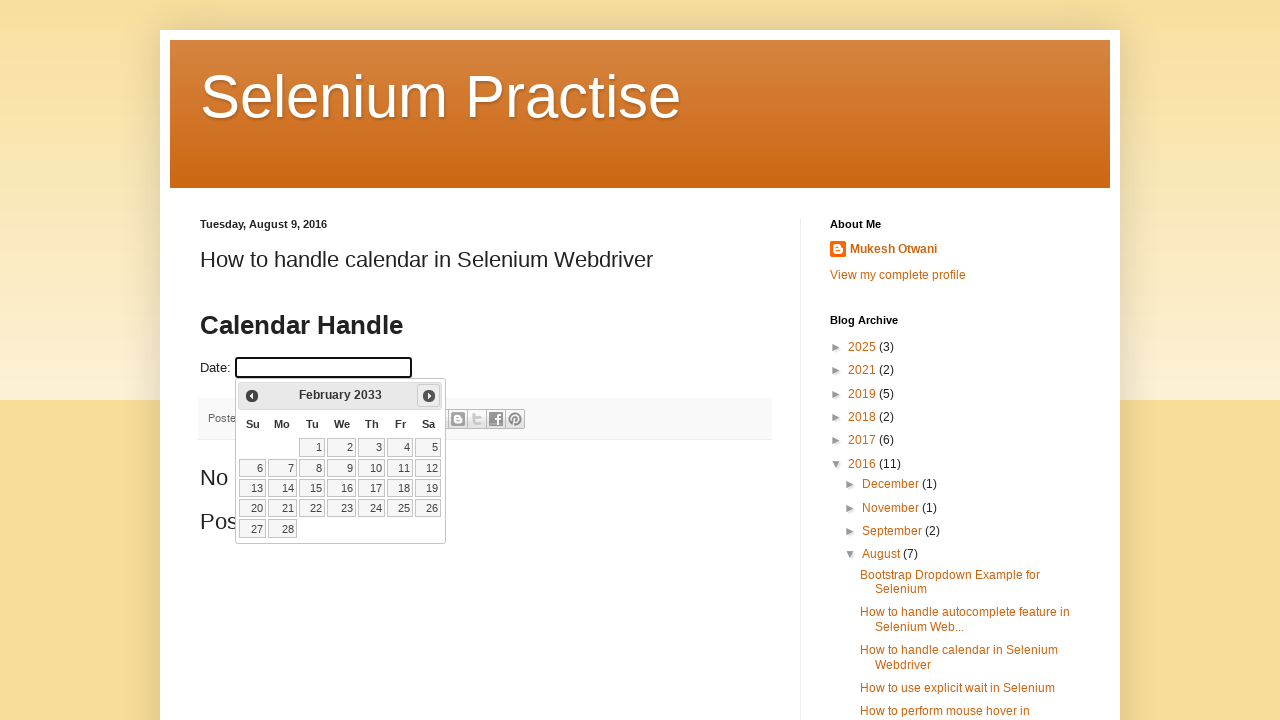

Clicked next button to navigate from February 2033 at (429, 396) on a[title='Next']
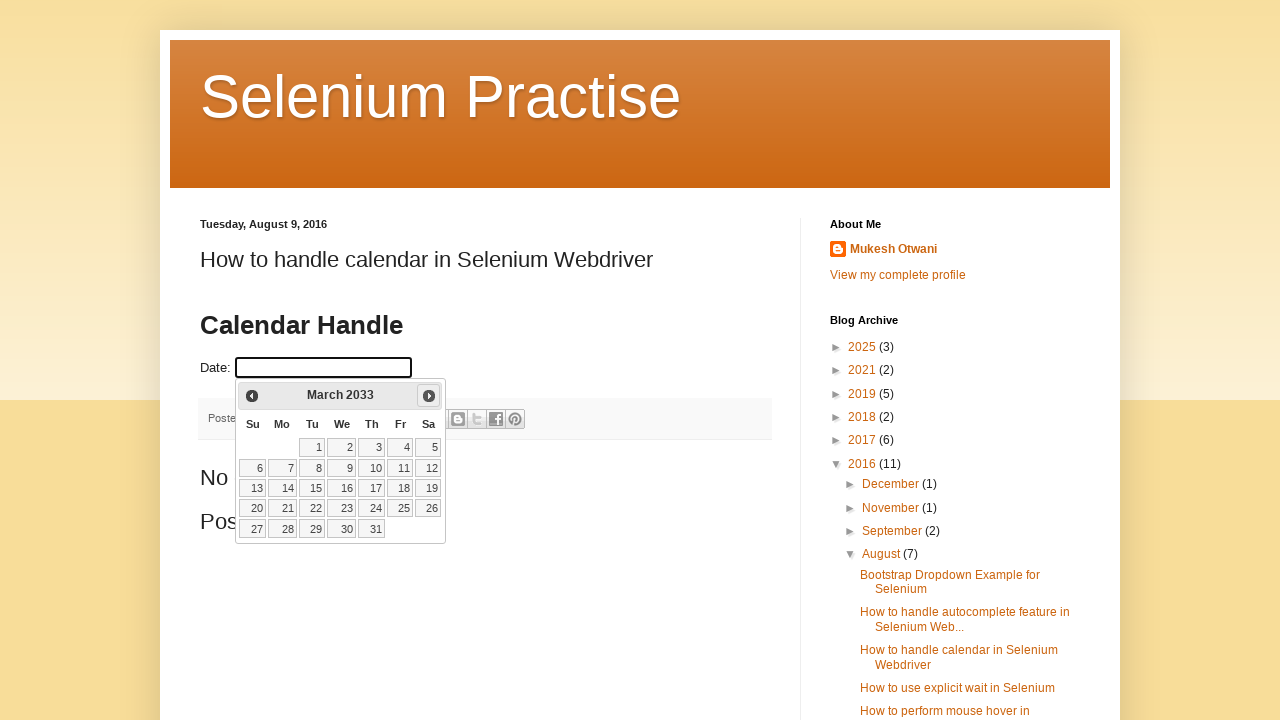

Calendar updated to next month
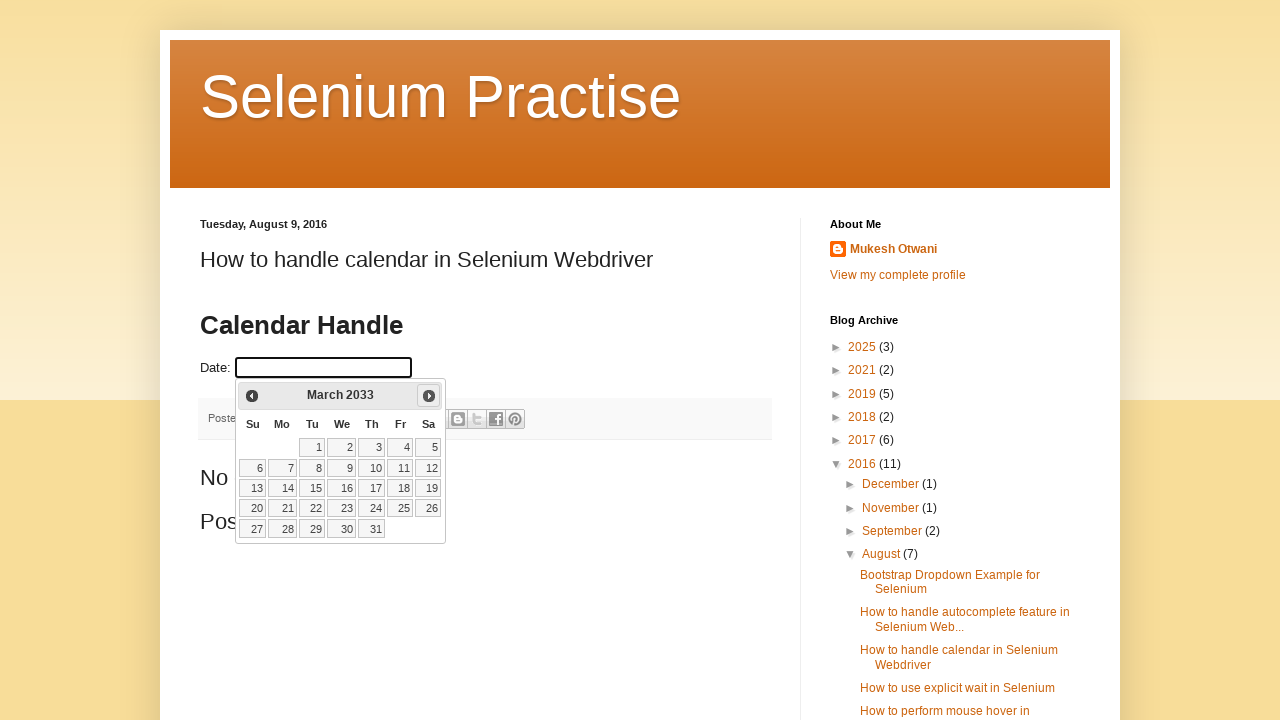

Clicked next button to navigate from March 2033 at (429, 396) on a[title='Next']
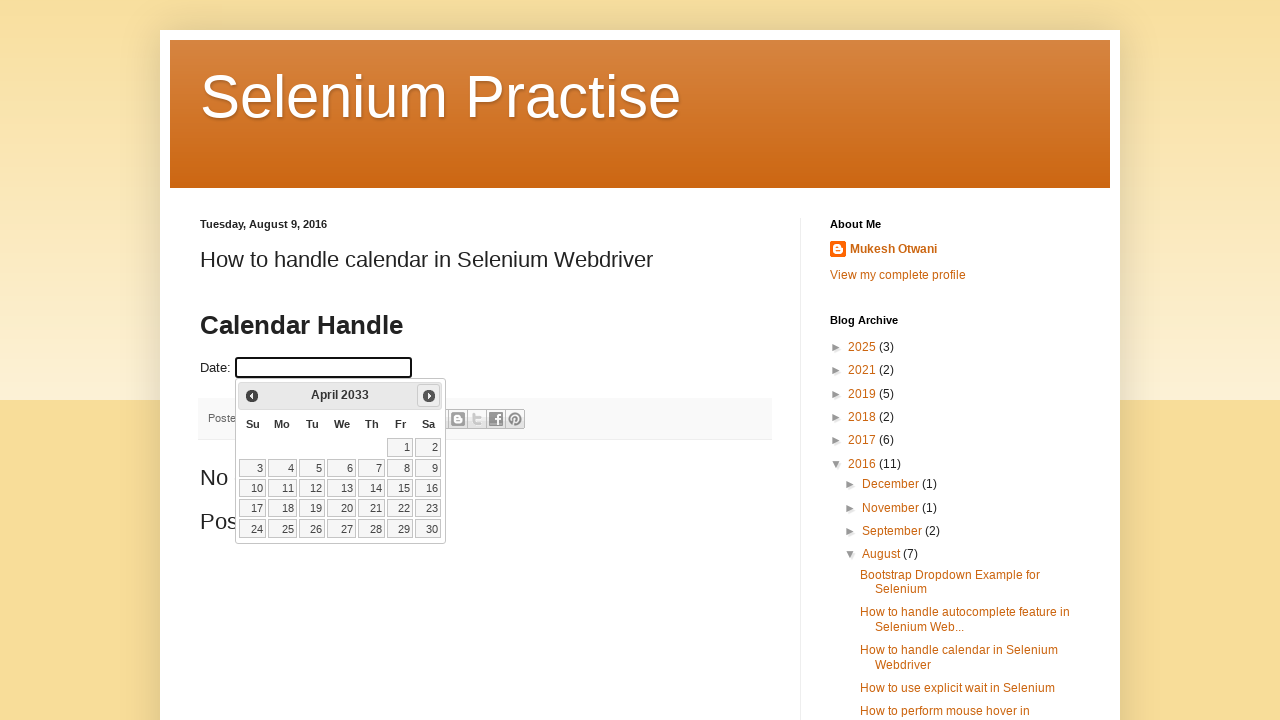

Calendar updated to next month
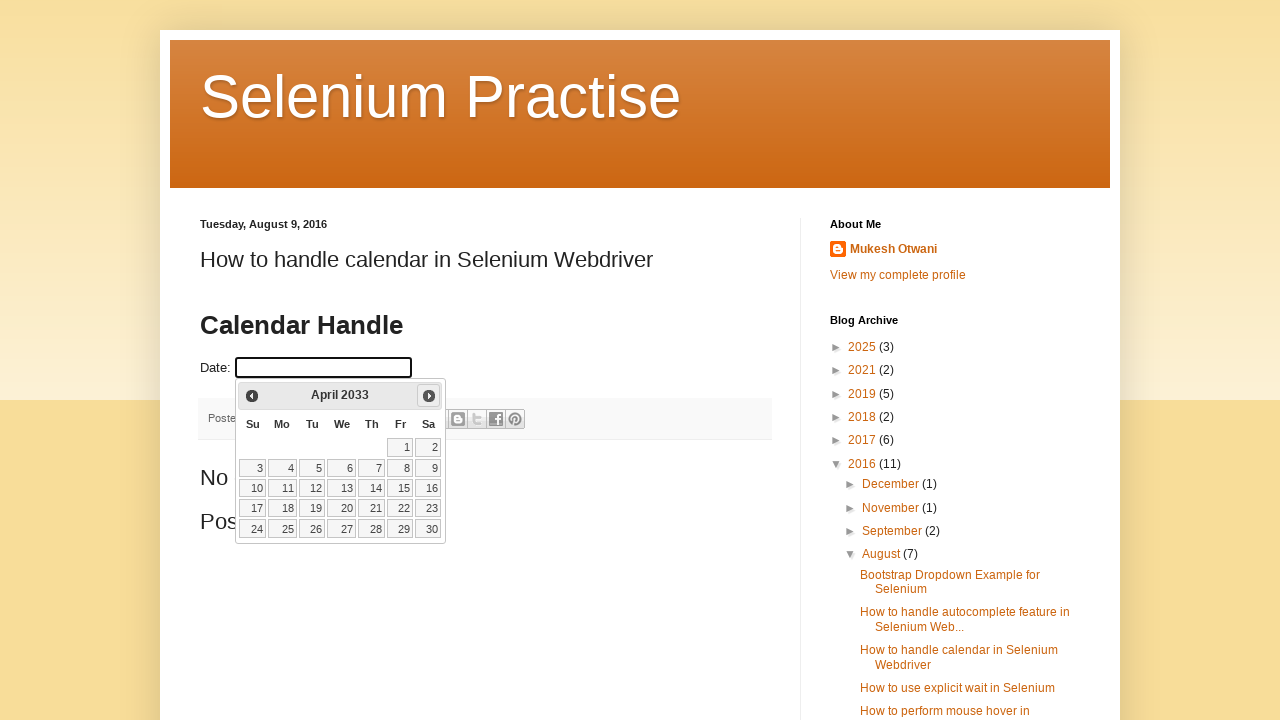

Clicked next button to navigate from April 2033 at (429, 396) on a[title='Next']
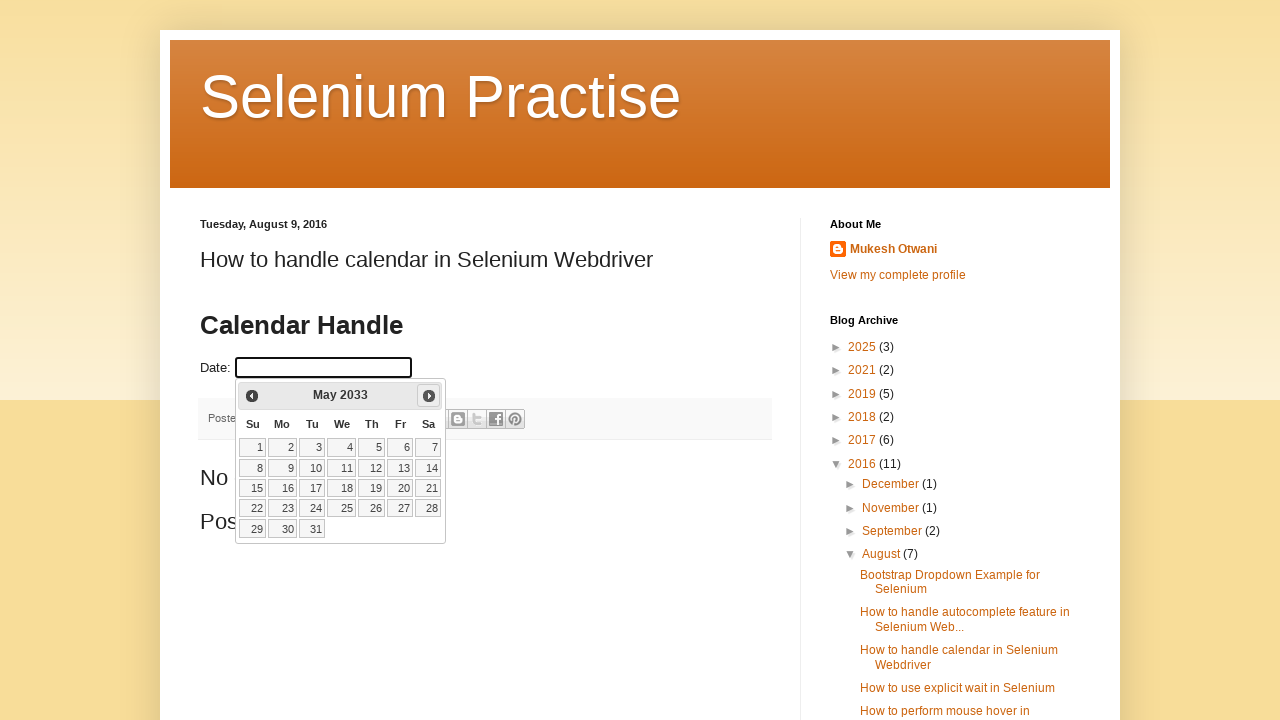

Calendar updated to next month
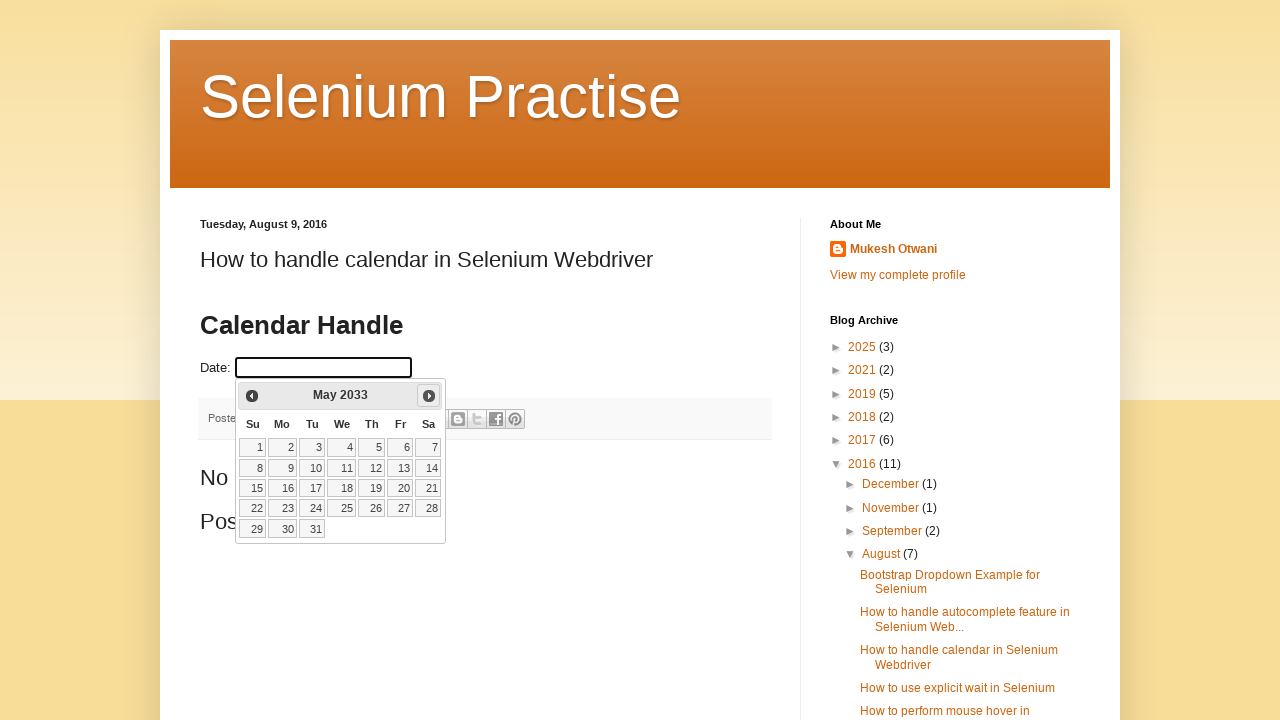

Clicked next button to navigate from May 2033 at (429, 396) on a[title='Next']
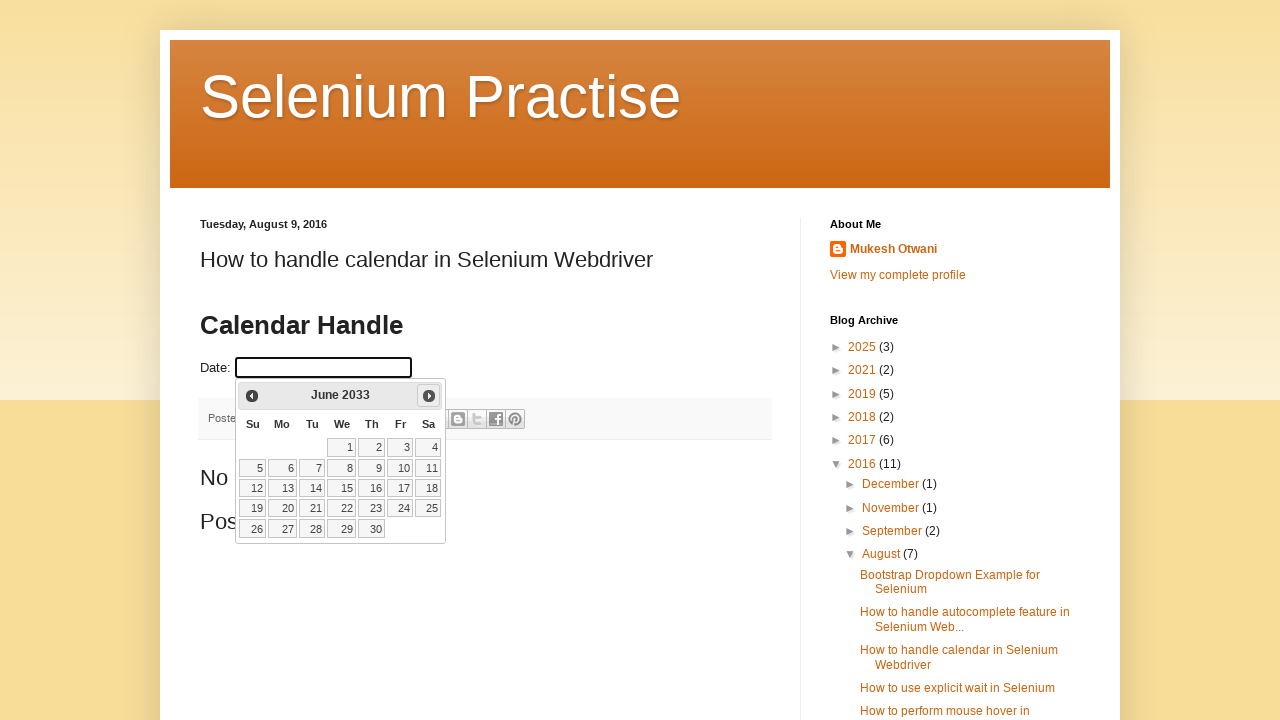

Calendar updated to next month
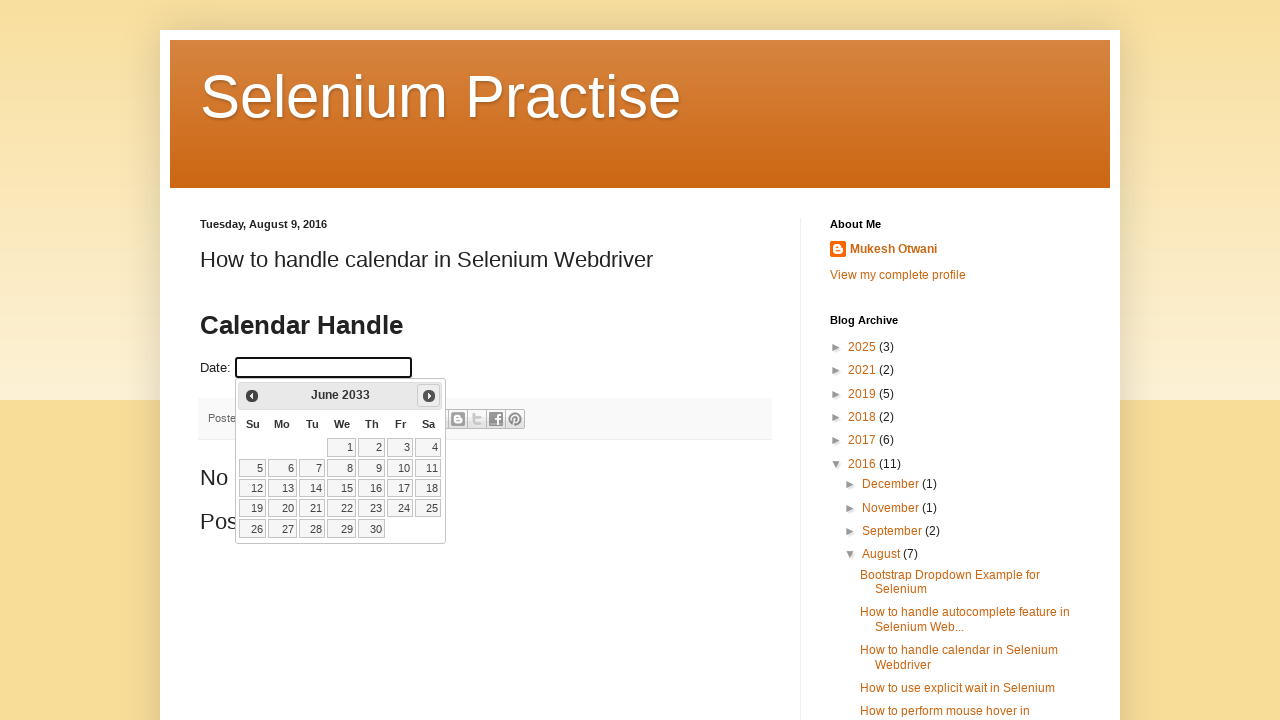

Clicked next button to navigate from June 2033 at (429, 396) on a[title='Next']
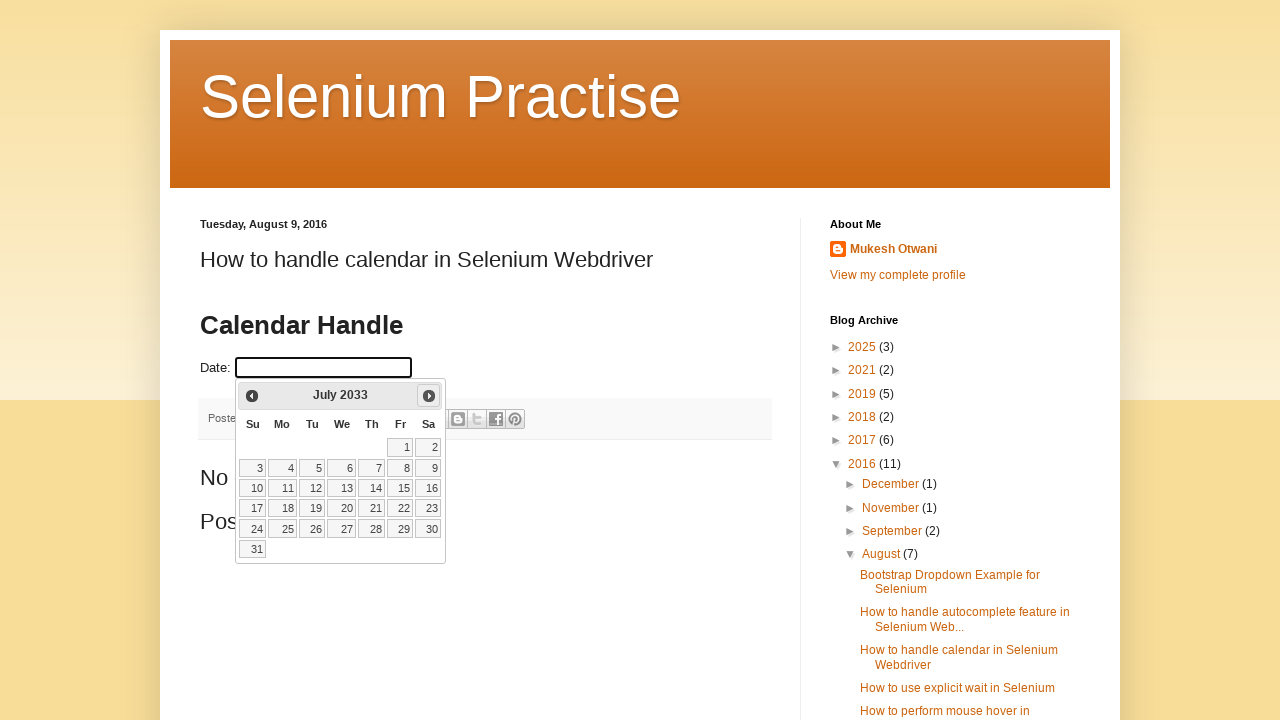

Calendar updated to next month
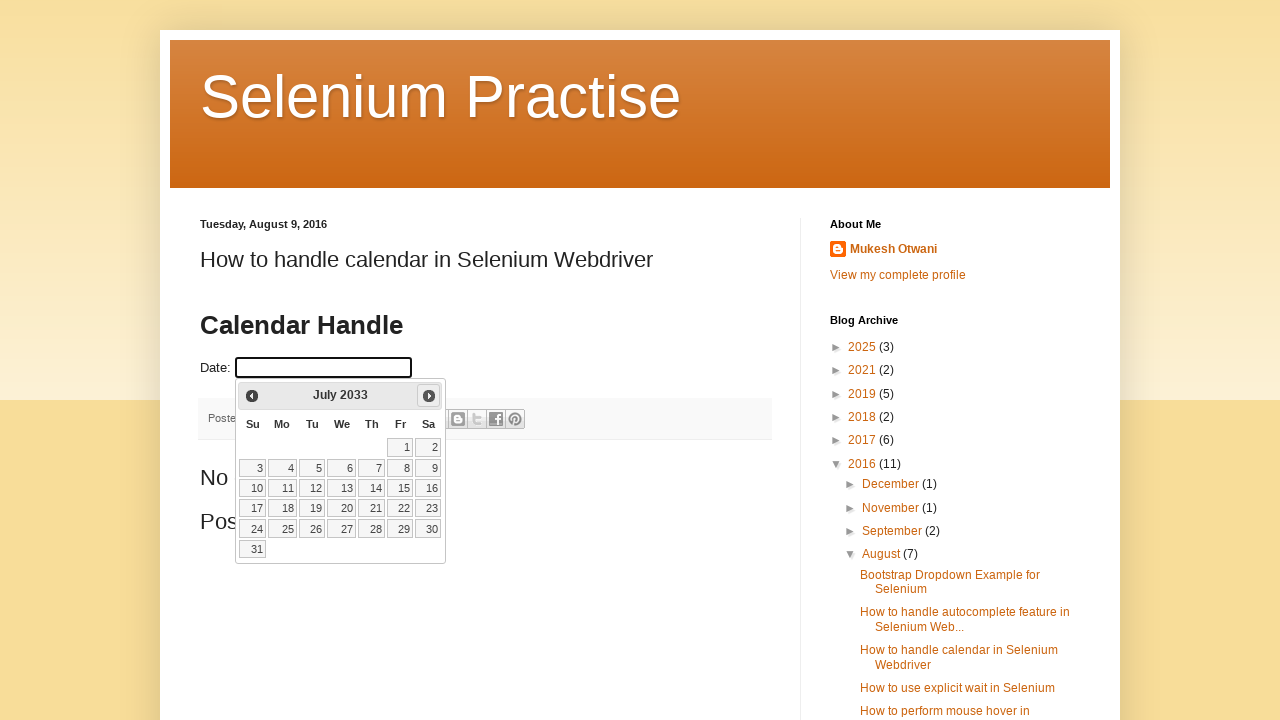

Clicked next button to navigate from July 2033 at (429, 396) on a[title='Next']
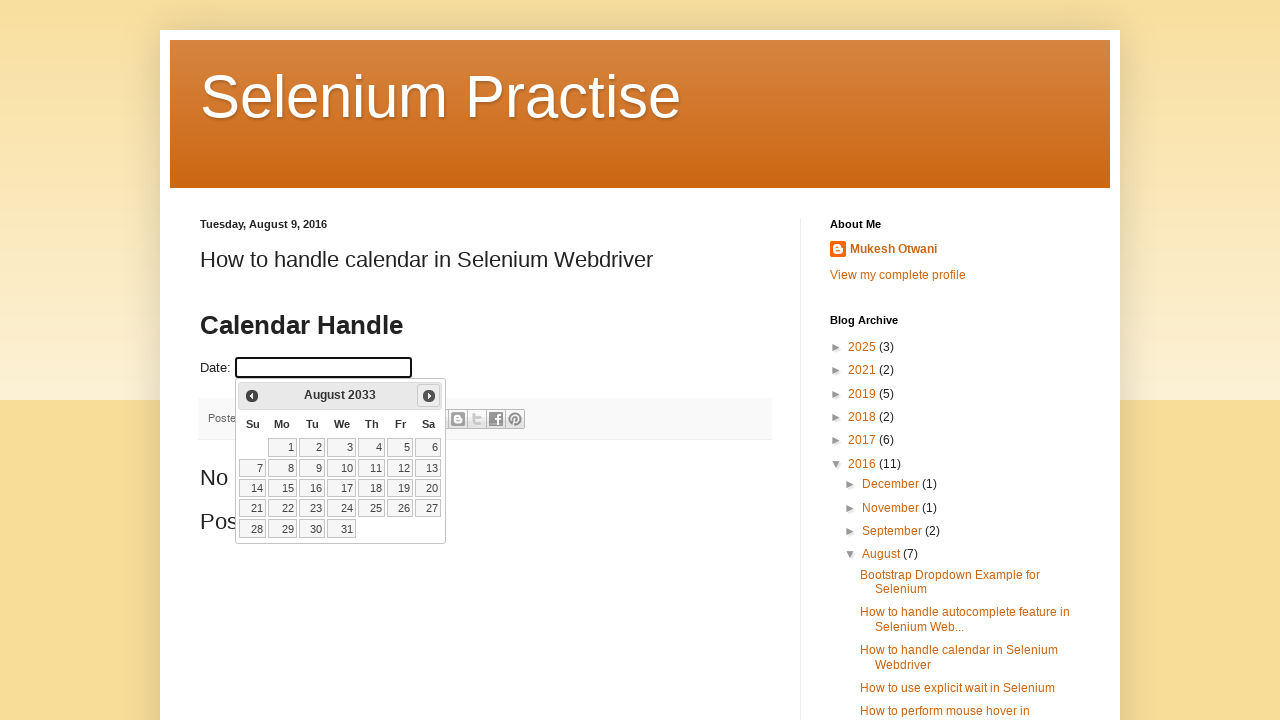

Calendar updated to next month
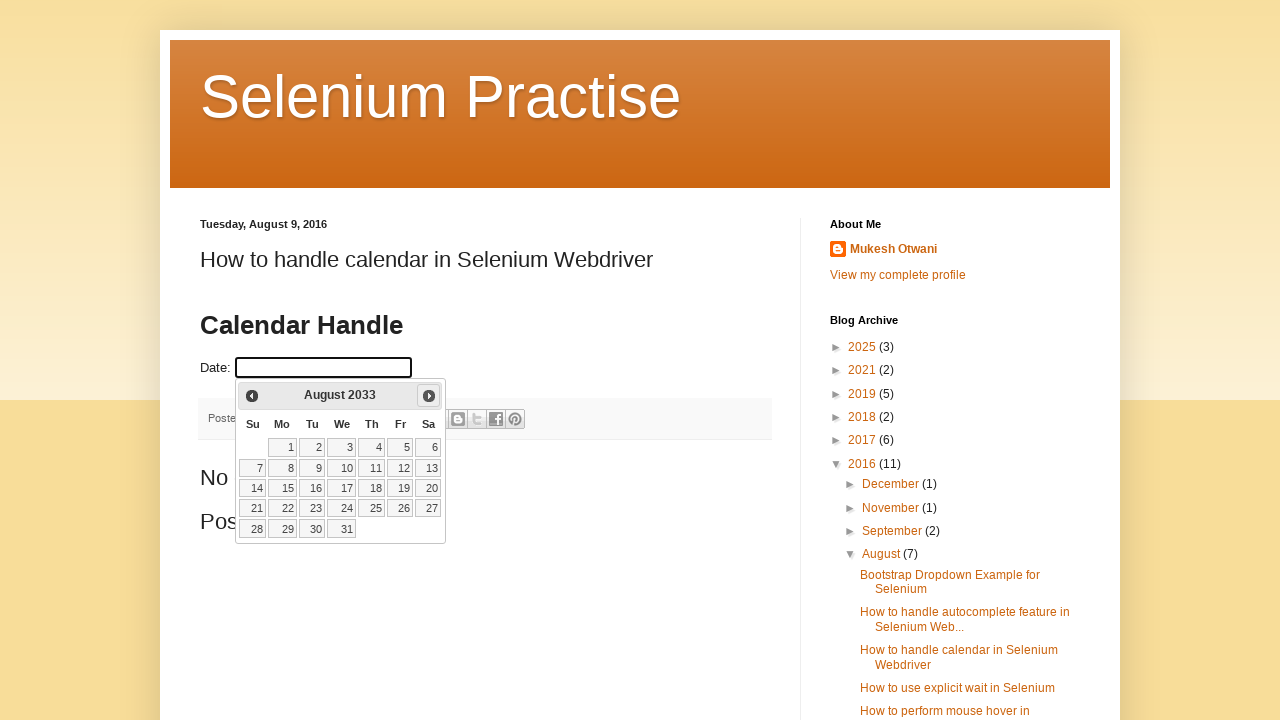

Clicked next button to navigate from August 2033 at (429, 396) on a[title='Next']
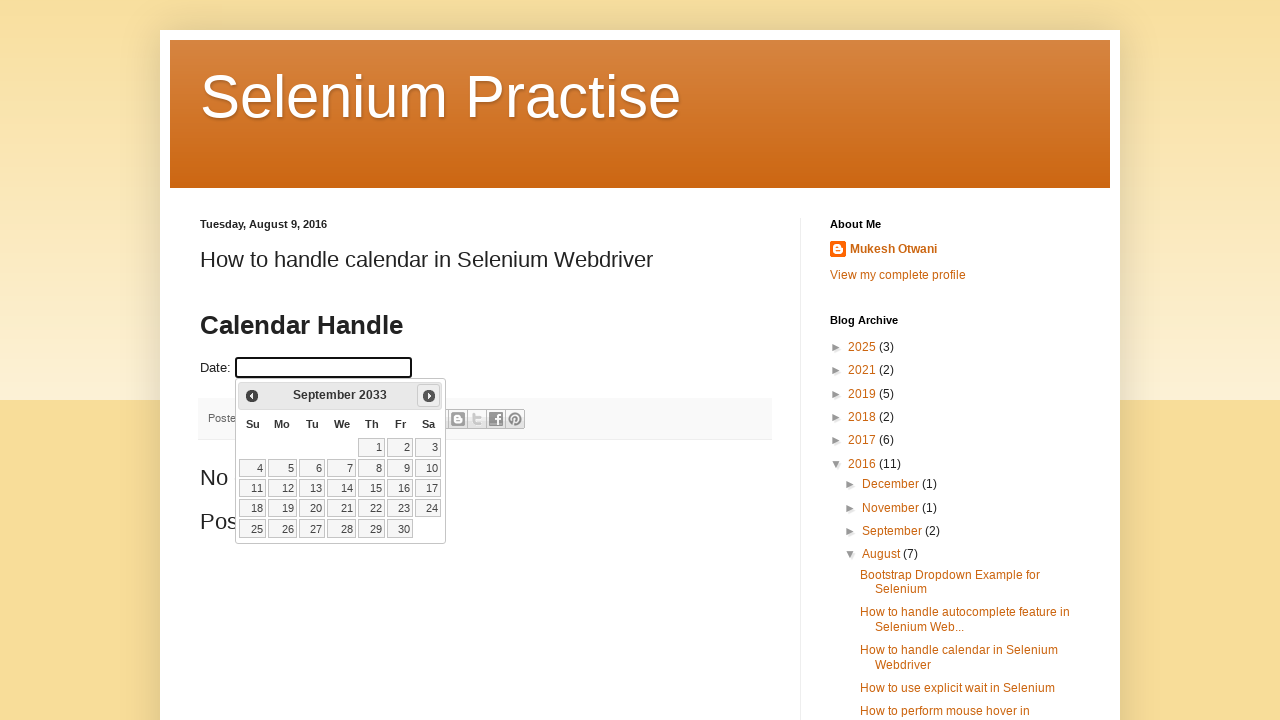

Calendar updated to next month
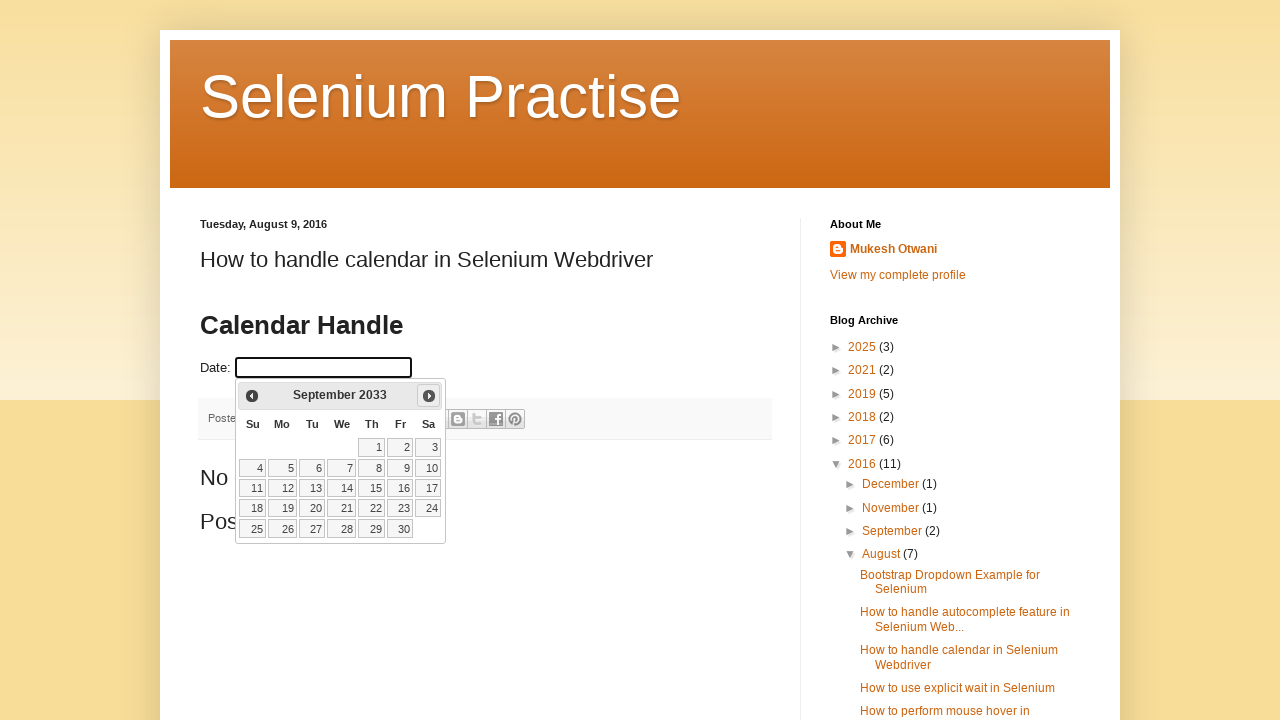

Clicked next button to navigate from September 2033 at (429, 396) on a[title='Next']
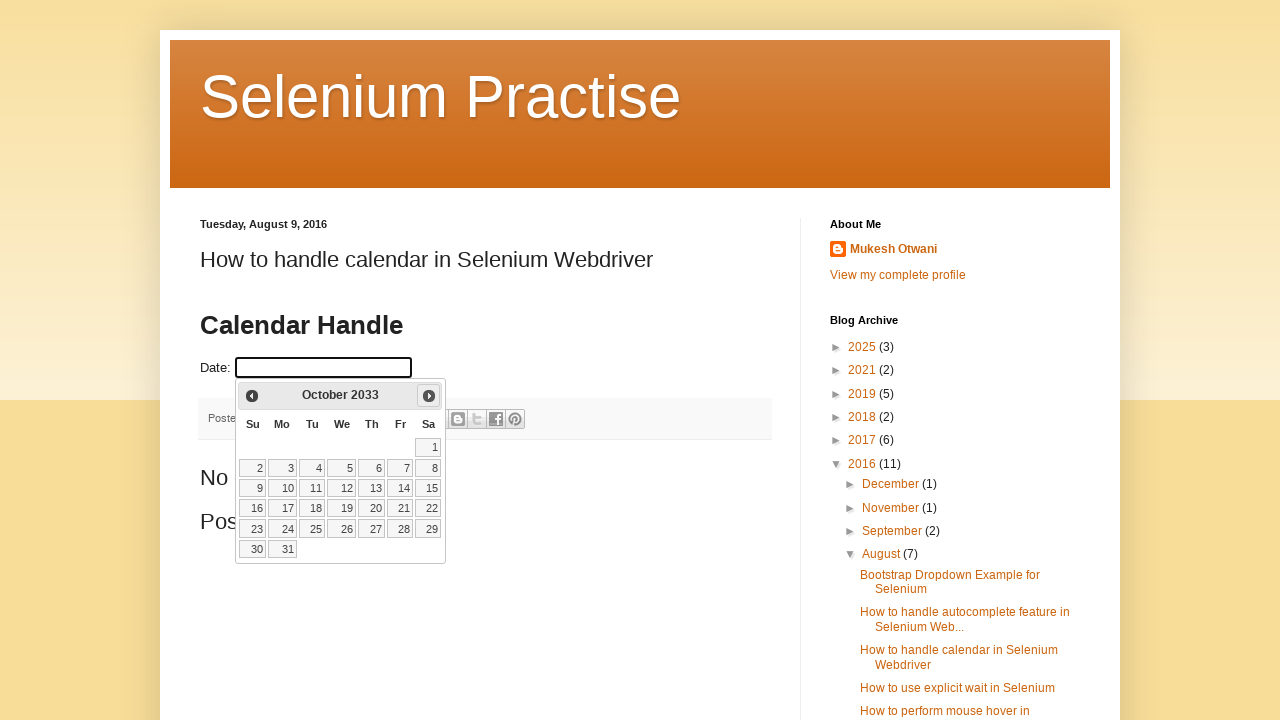

Calendar updated to next month
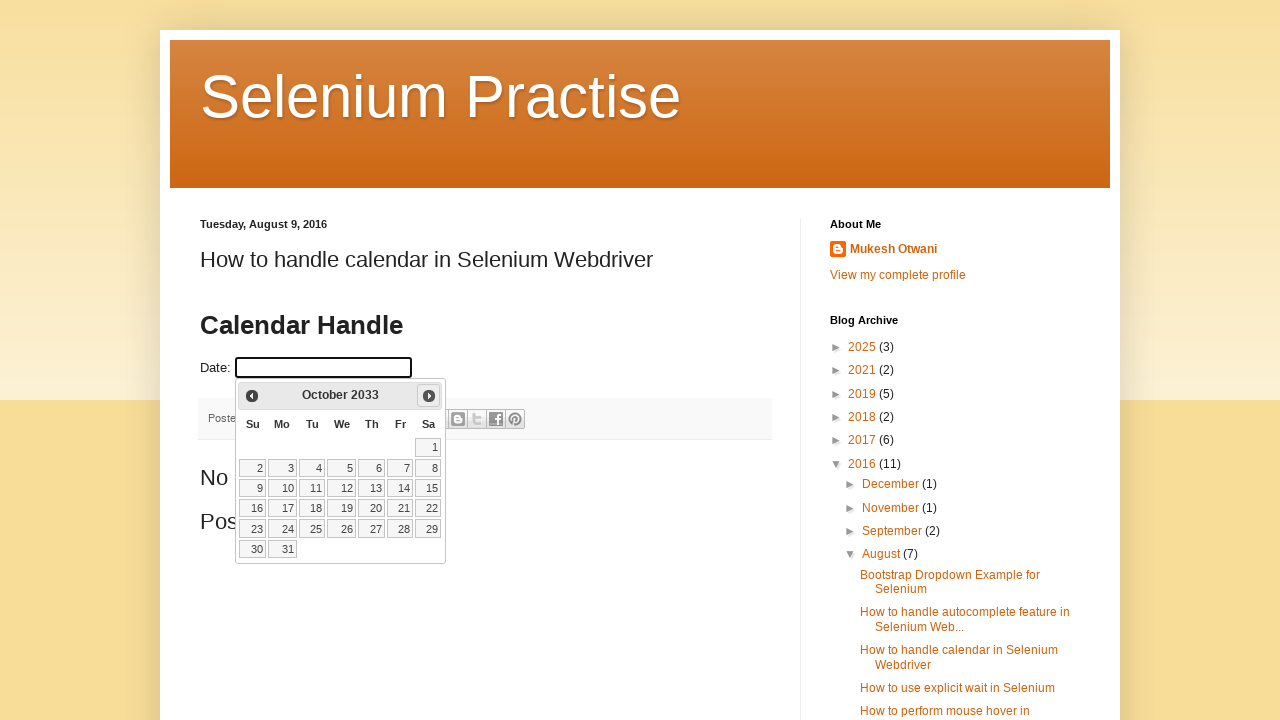

Clicked next button to navigate from October 2033 at (429, 396) on a[title='Next']
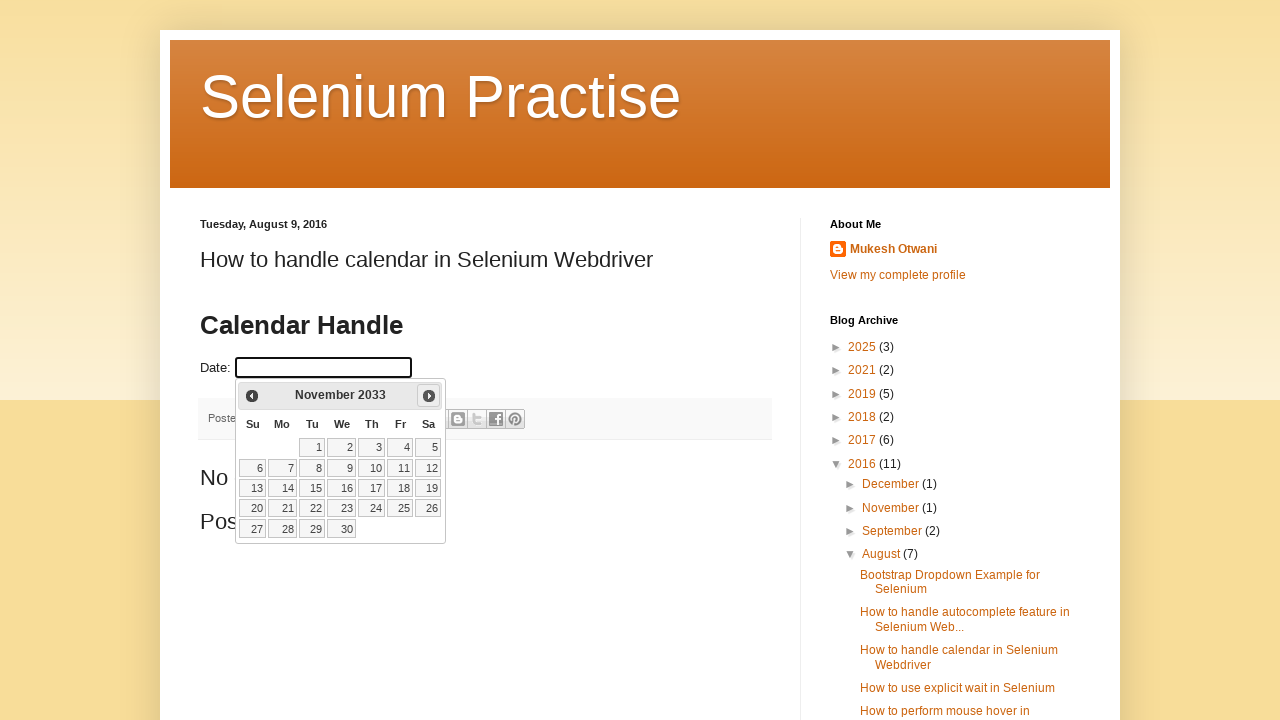

Calendar updated to next month
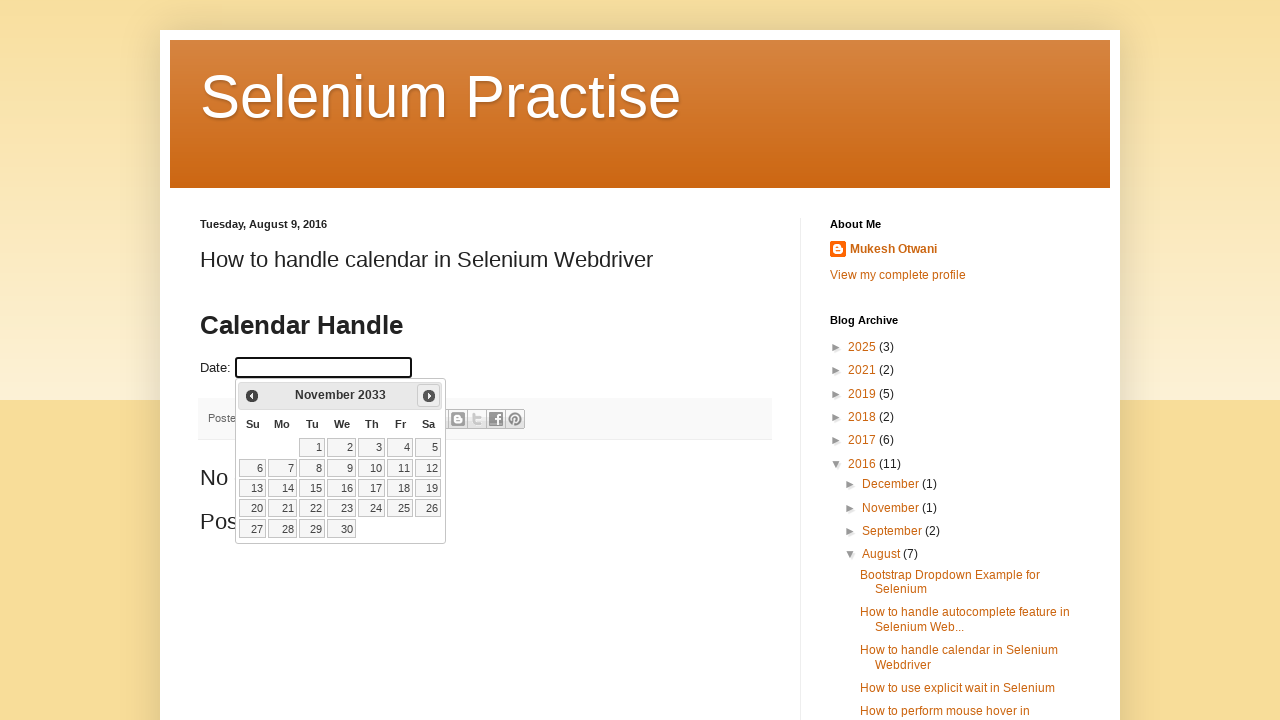

Clicked next button to navigate from November 2033 at (429, 396) on a[title='Next']
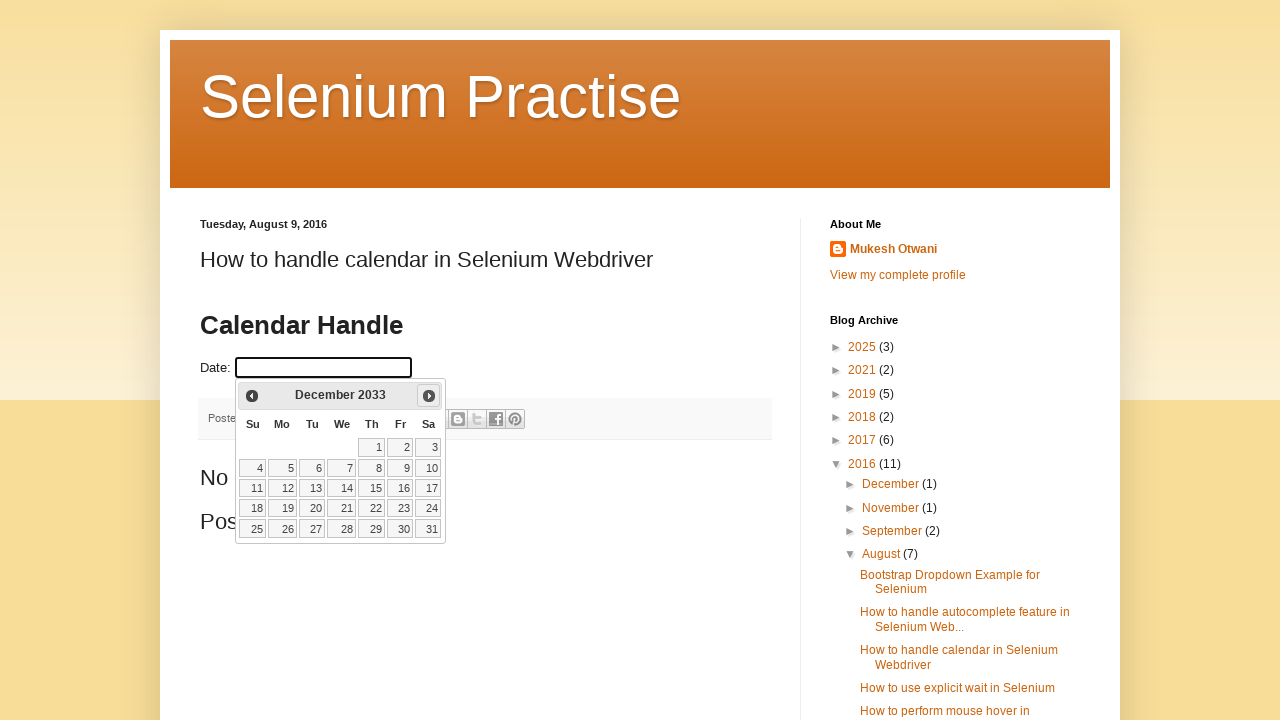

Calendar updated to next month
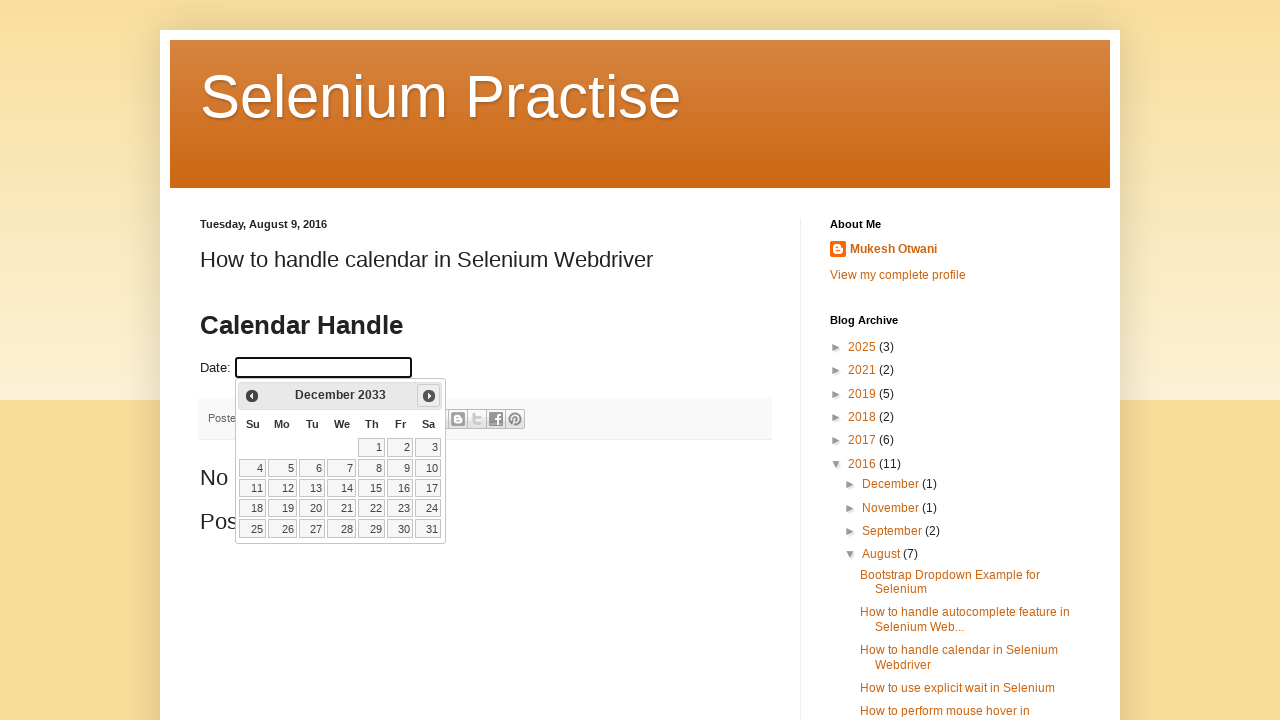

Clicked next button to navigate from December 2033 at (429, 396) on a[title='Next']
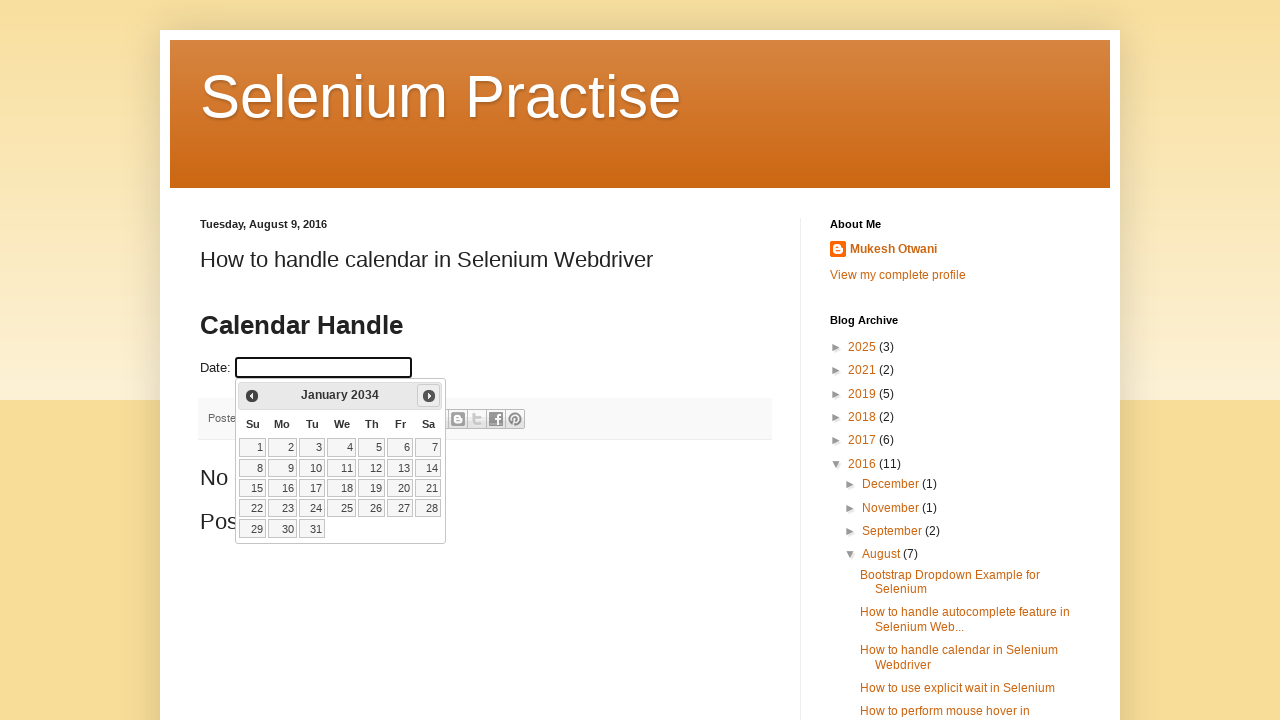

Calendar updated to next month
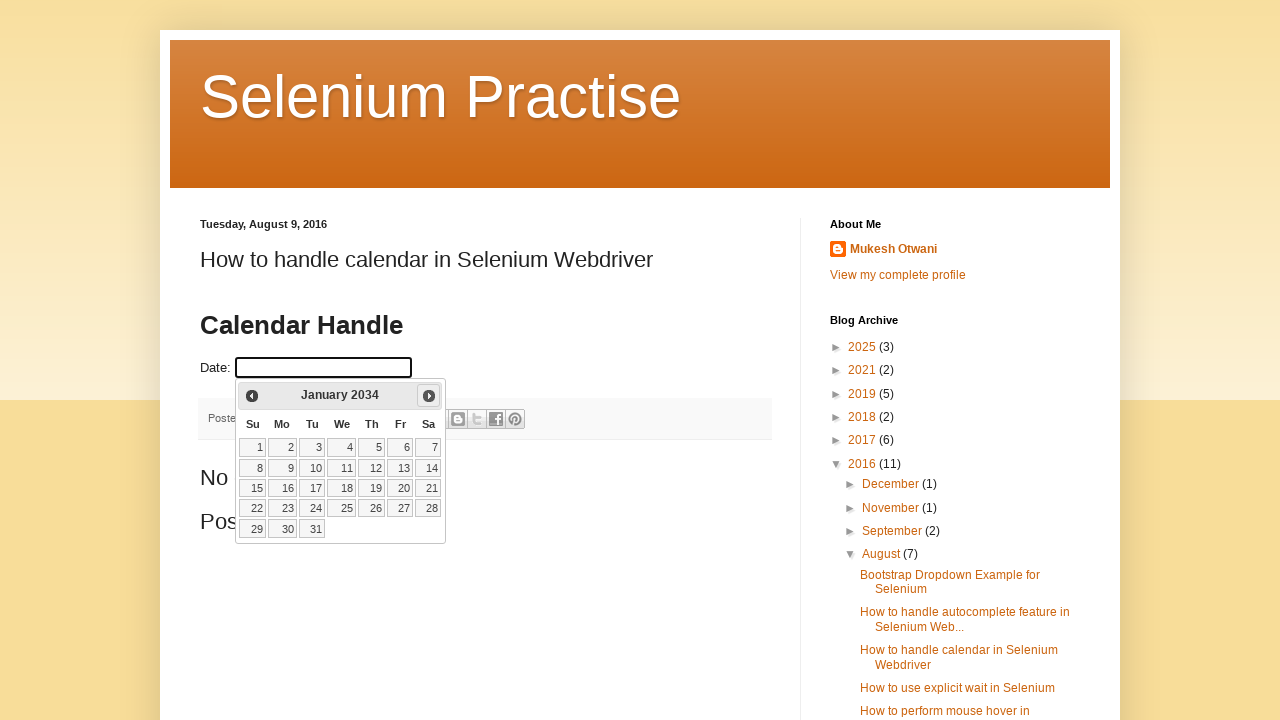

Clicked next button to navigate from January 2034 at (429, 396) on a[title='Next']
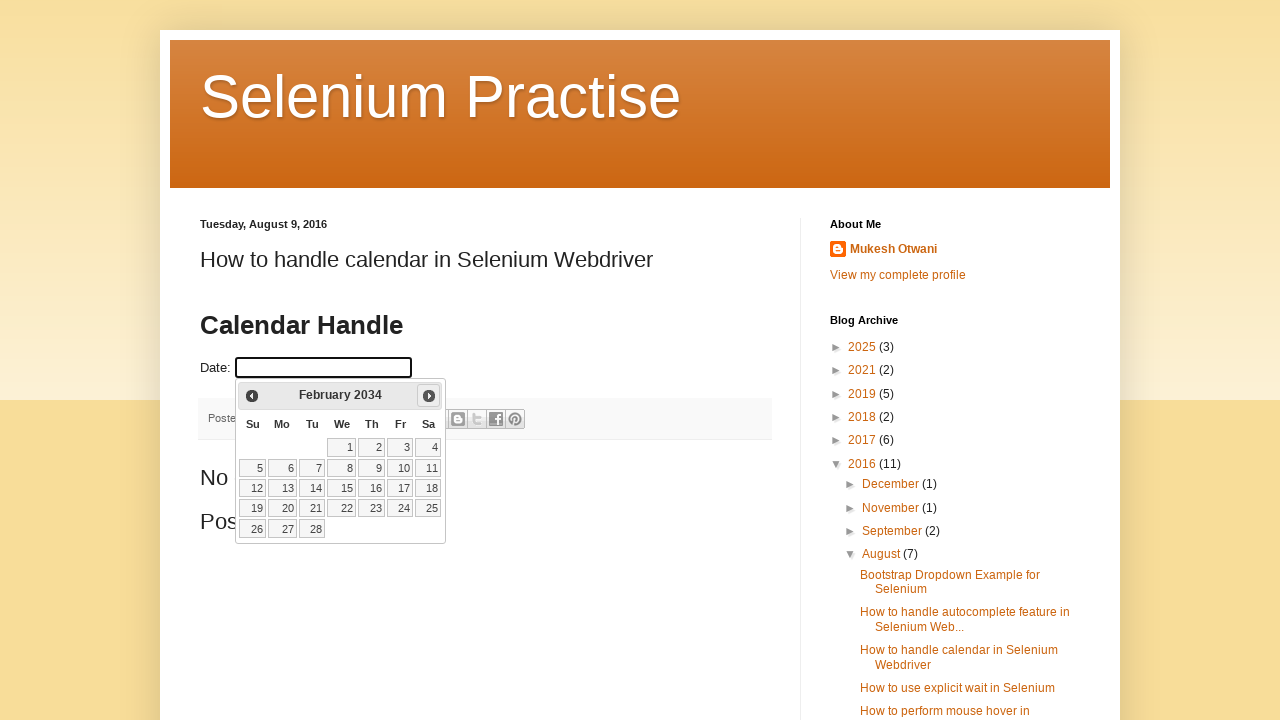

Calendar updated to next month
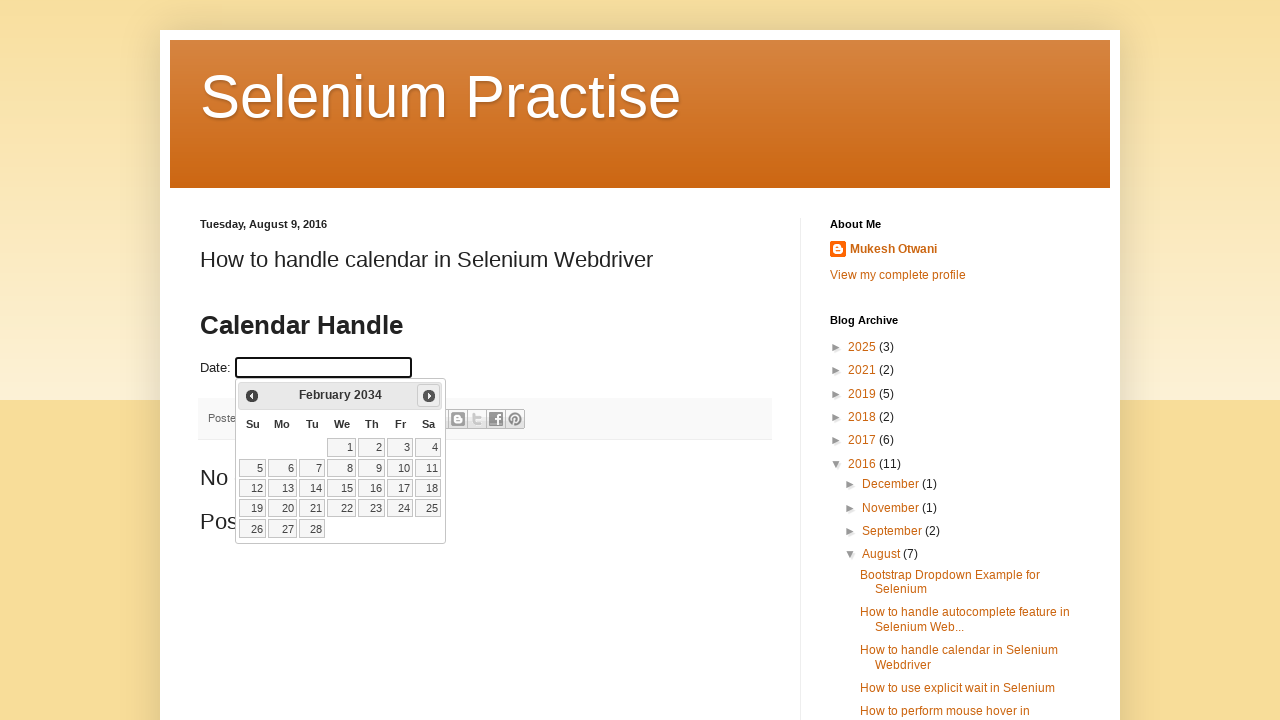

Clicked next button to navigate from February 2034 at (429, 396) on a[title='Next']
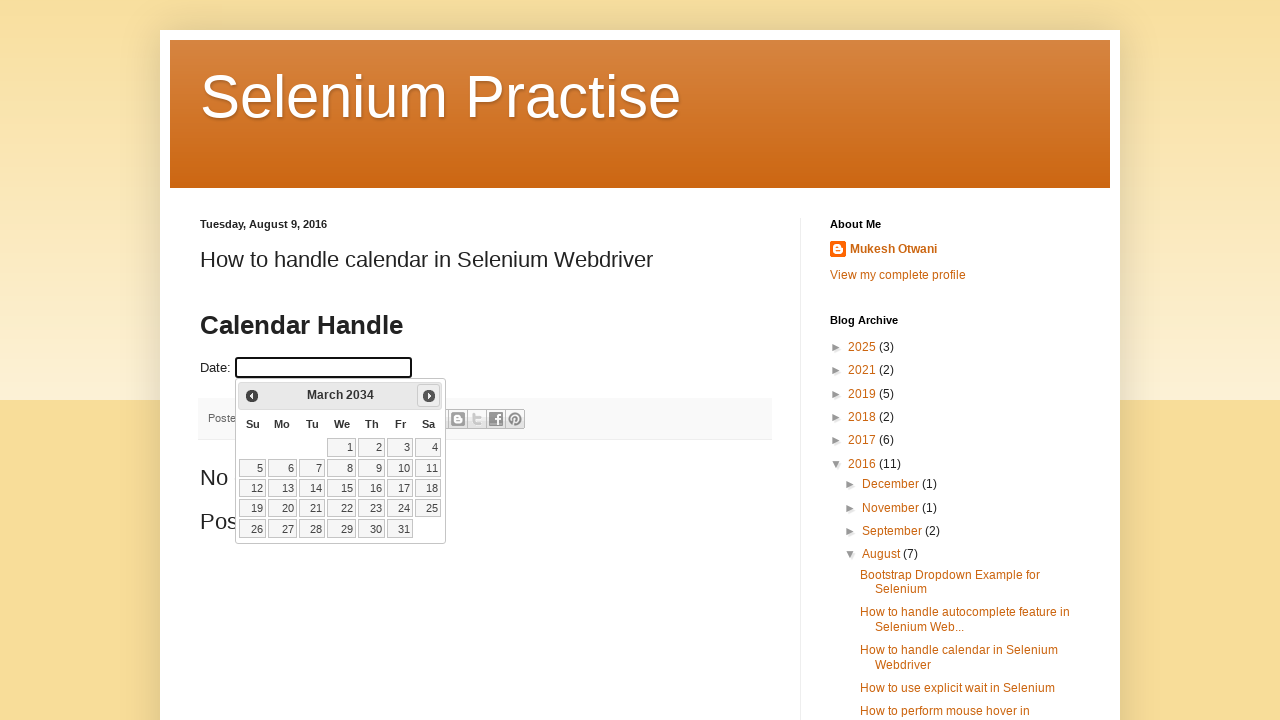

Calendar updated to next month
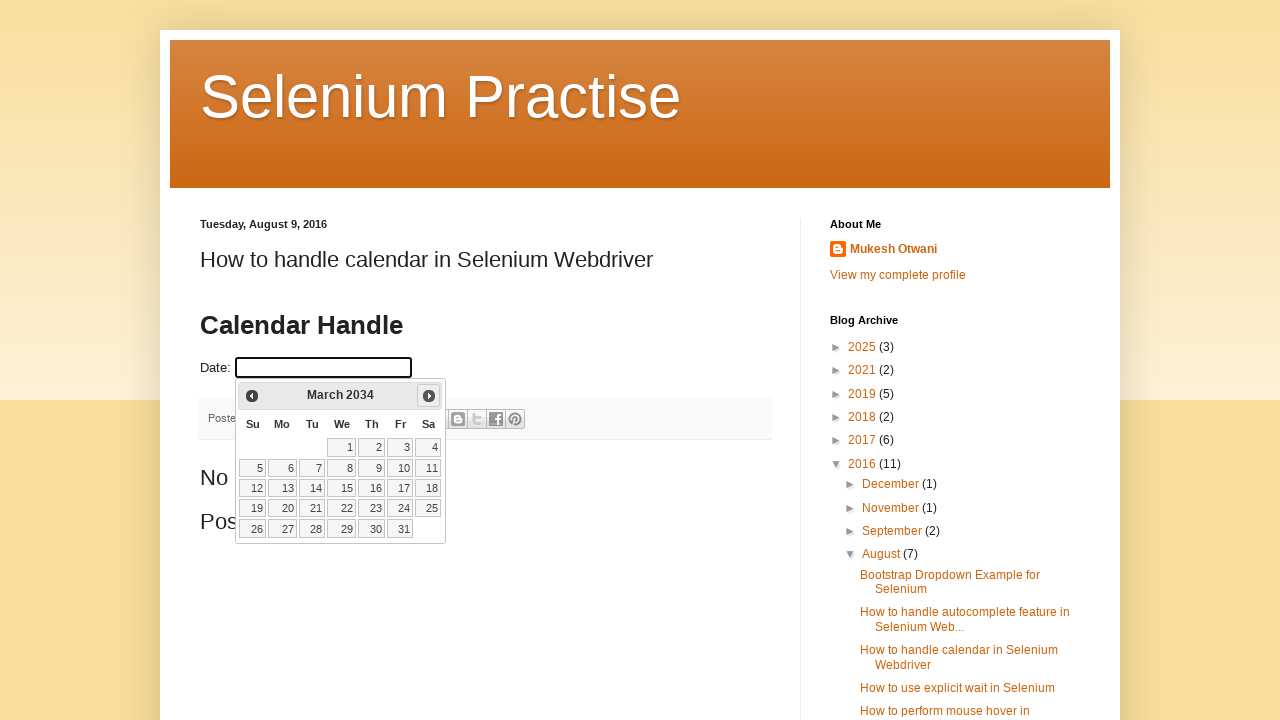

Clicked next button to navigate from March 2034 at (429, 396) on a[title='Next']
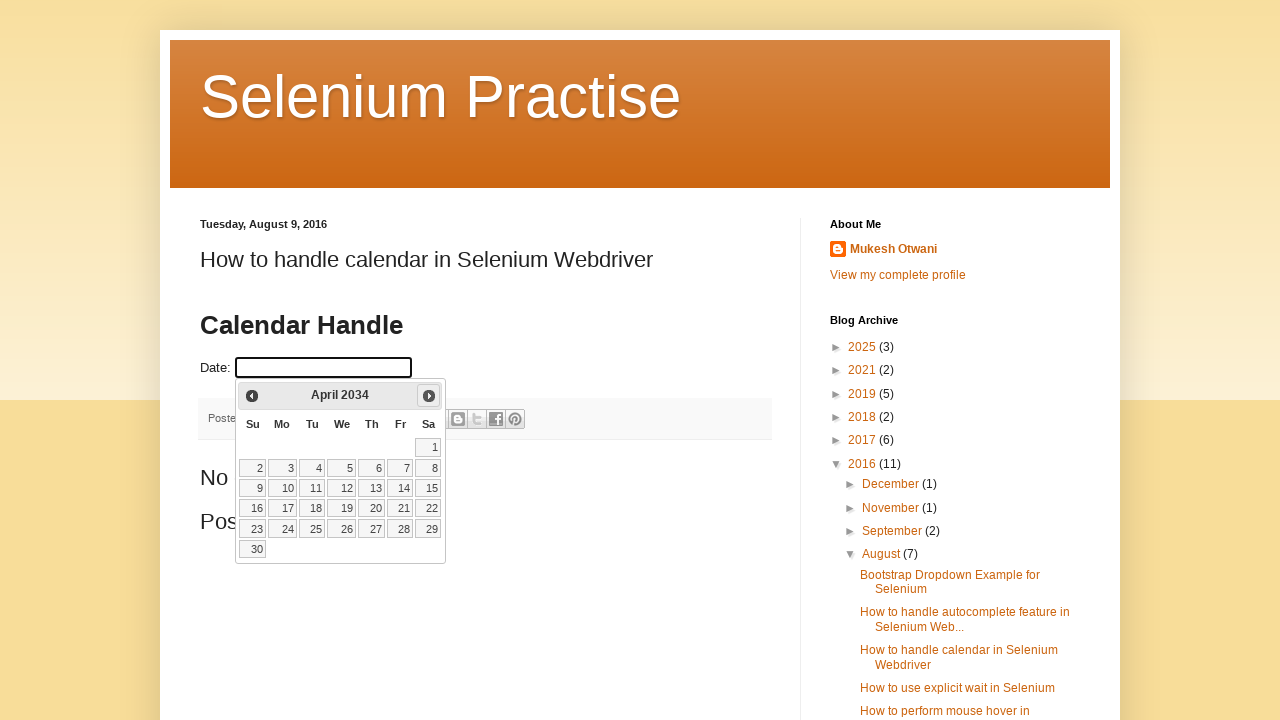

Calendar updated to next month
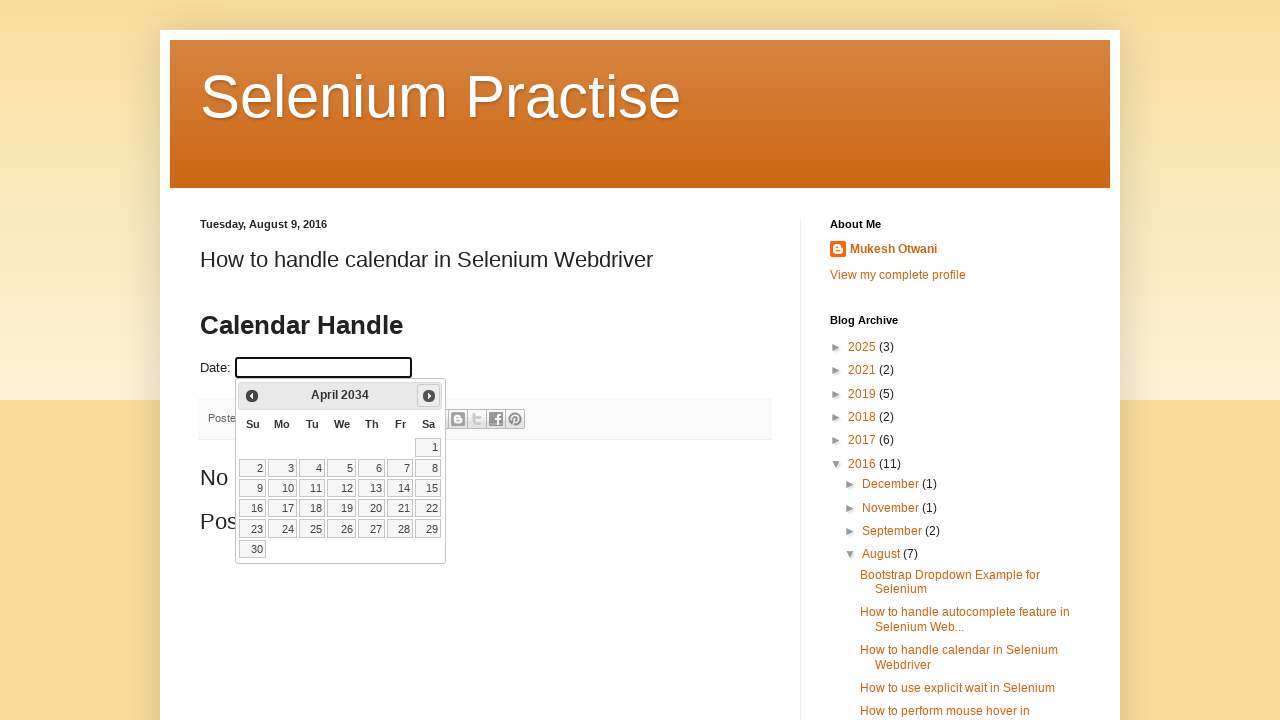

Clicked next button to navigate from April 2034 at (429, 396) on a[title='Next']
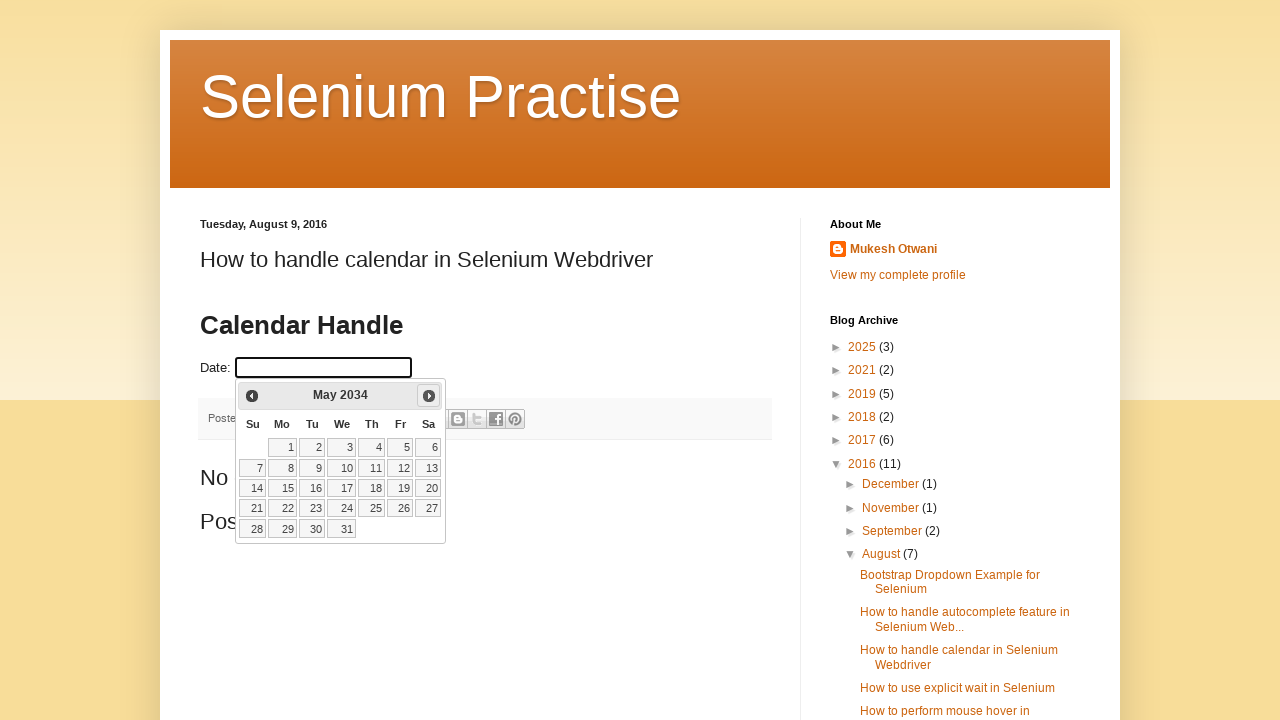

Calendar updated to next month
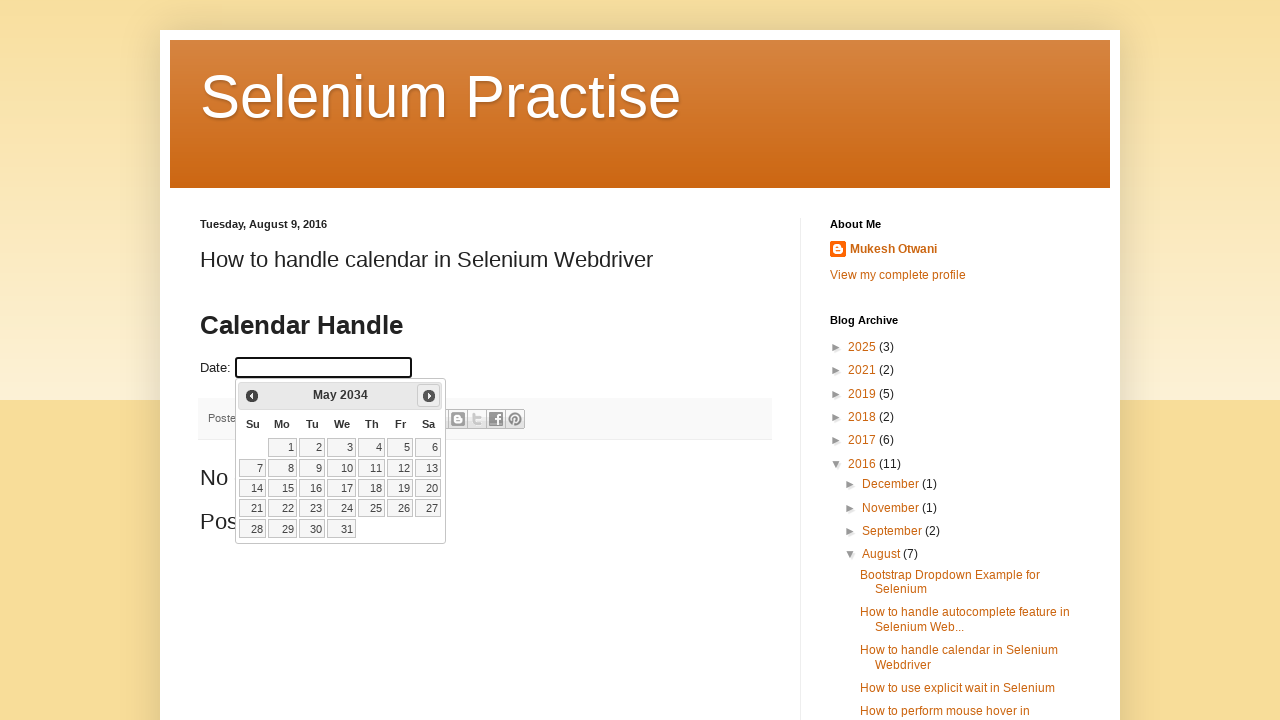

Clicked next button to navigate from May 2034 at (429, 396) on a[title='Next']
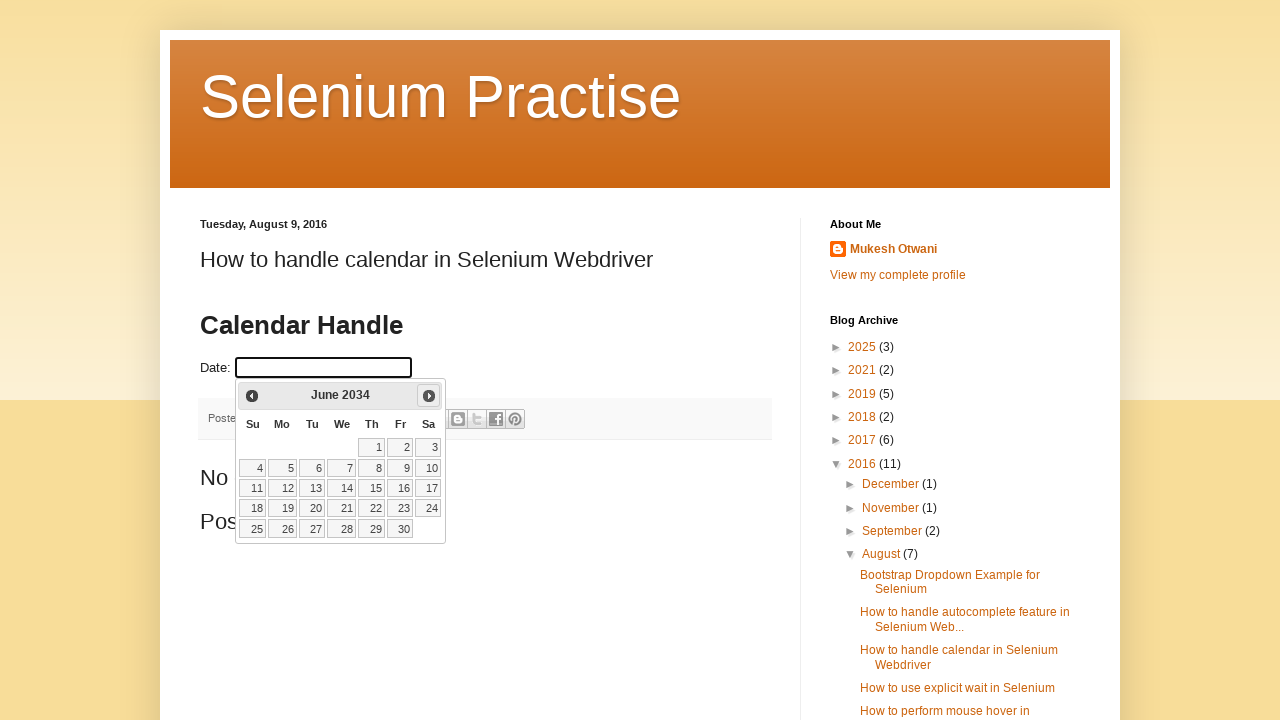

Calendar updated to next month
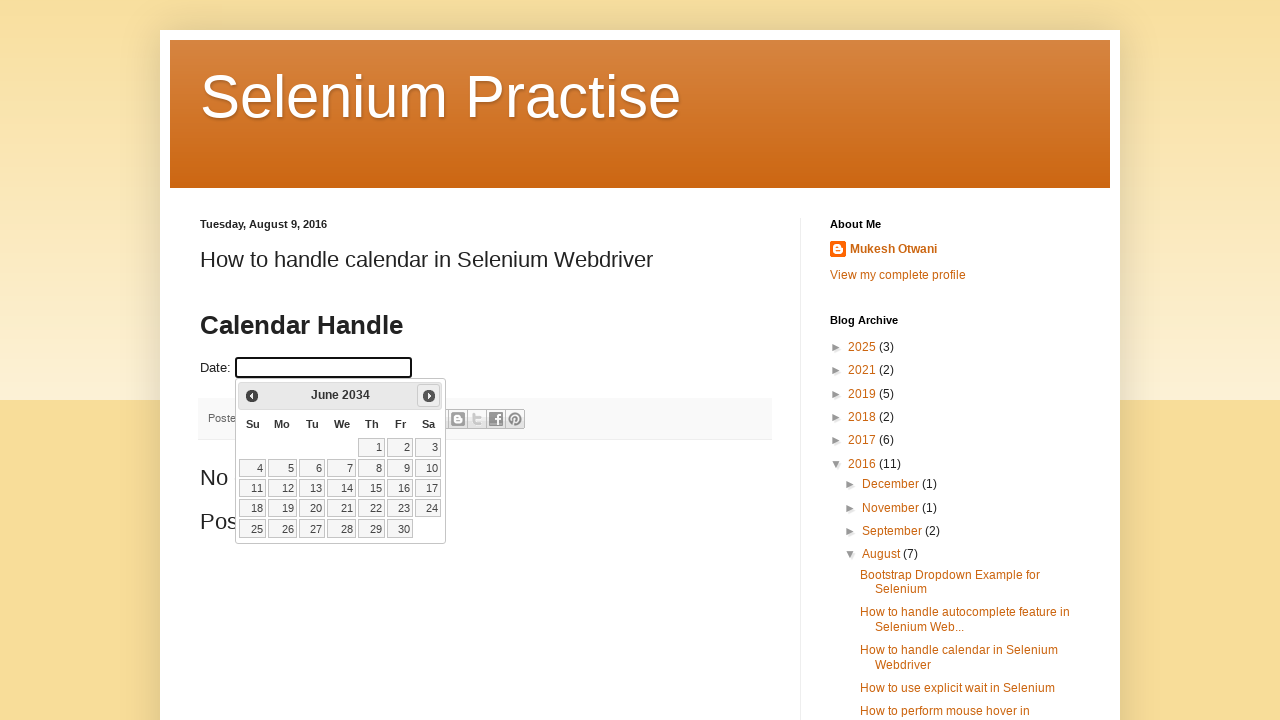

Clicked next button to navigate from June 2034 at (429, 396) on a[title='Next']
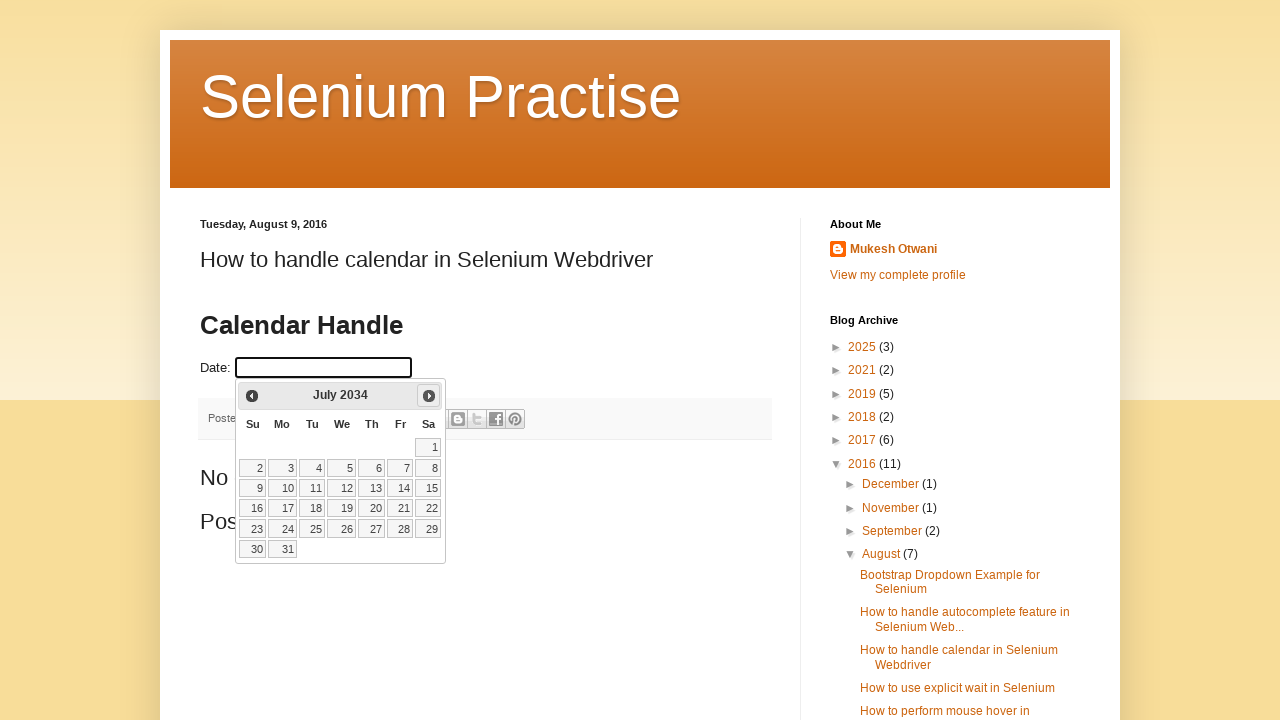

Calendar updated to next month
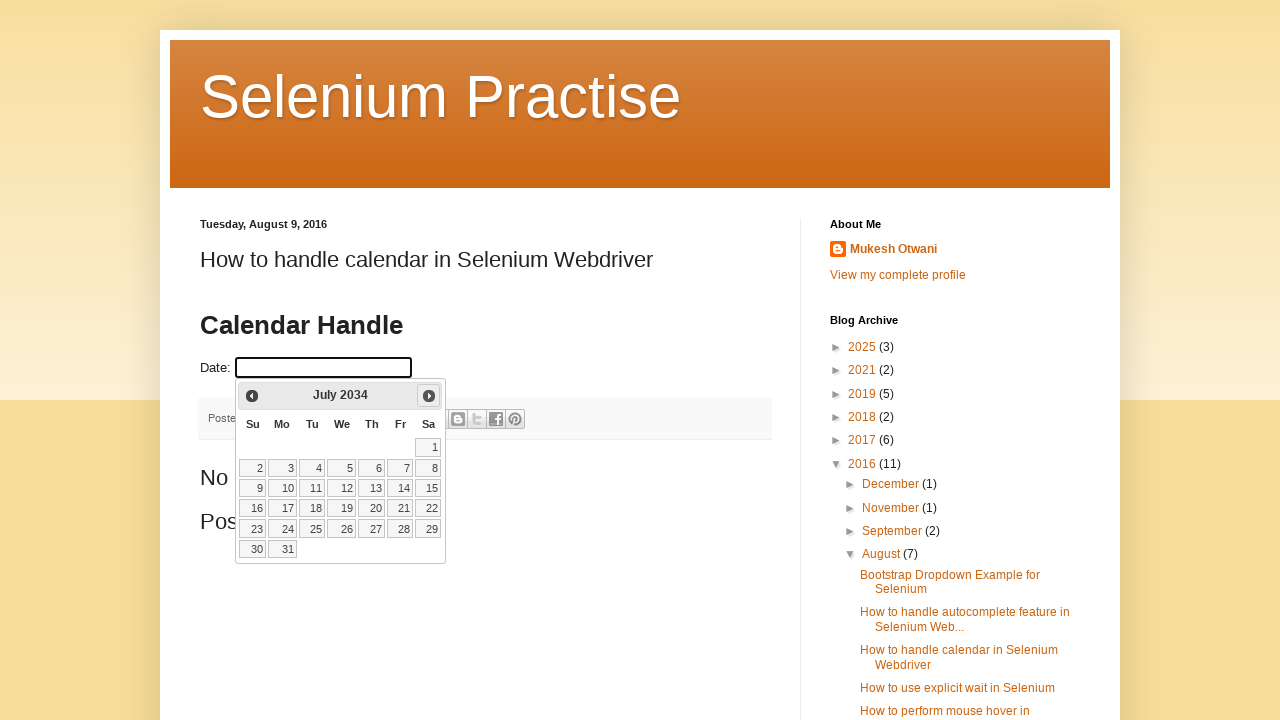

Clicked next button to navigate from July 2034 at (429, 396) on a[title='Next']
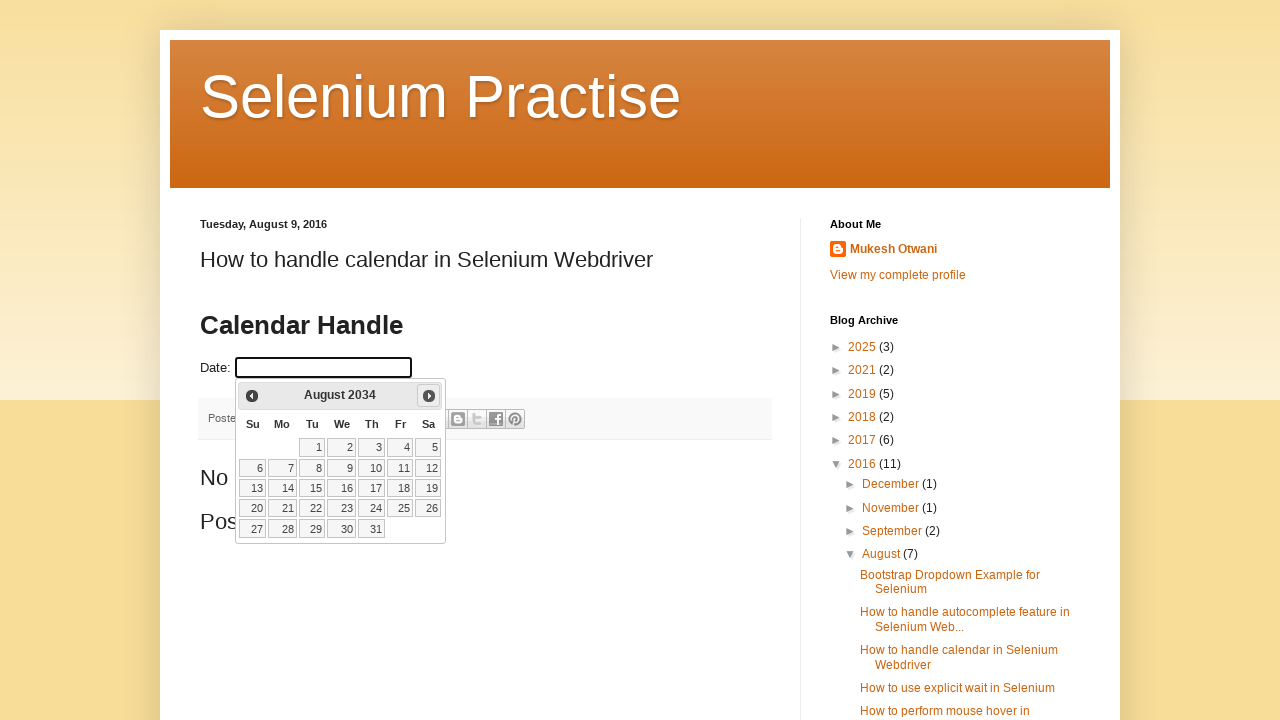

Calendar updated to next month
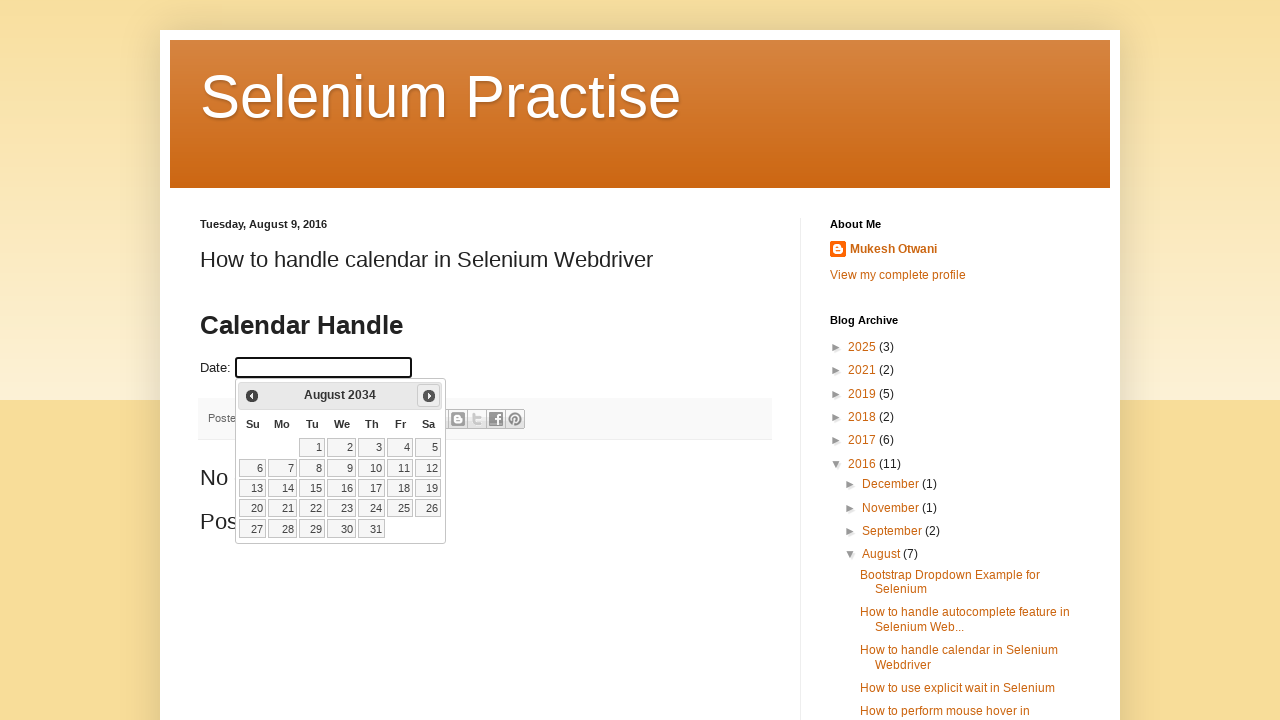

Clicked next button to navigate from August 2034 at (429, 396) on a[title='Next']
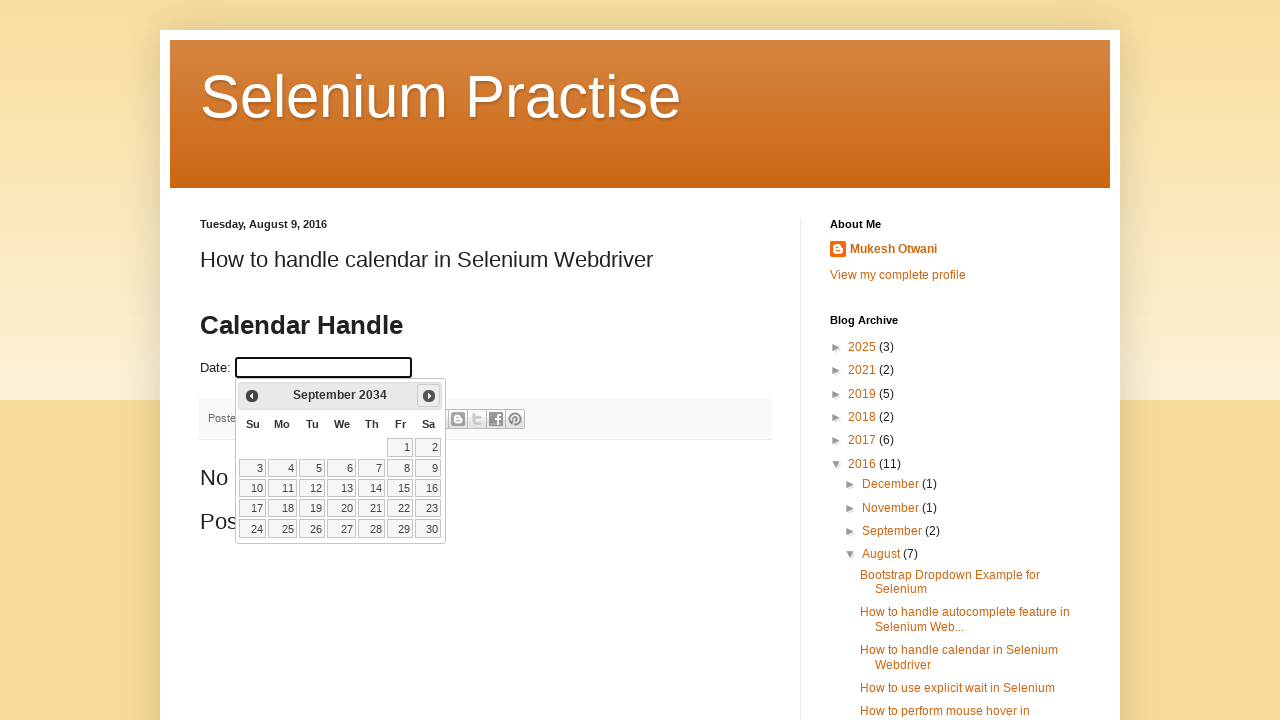

Calendar updated to next month
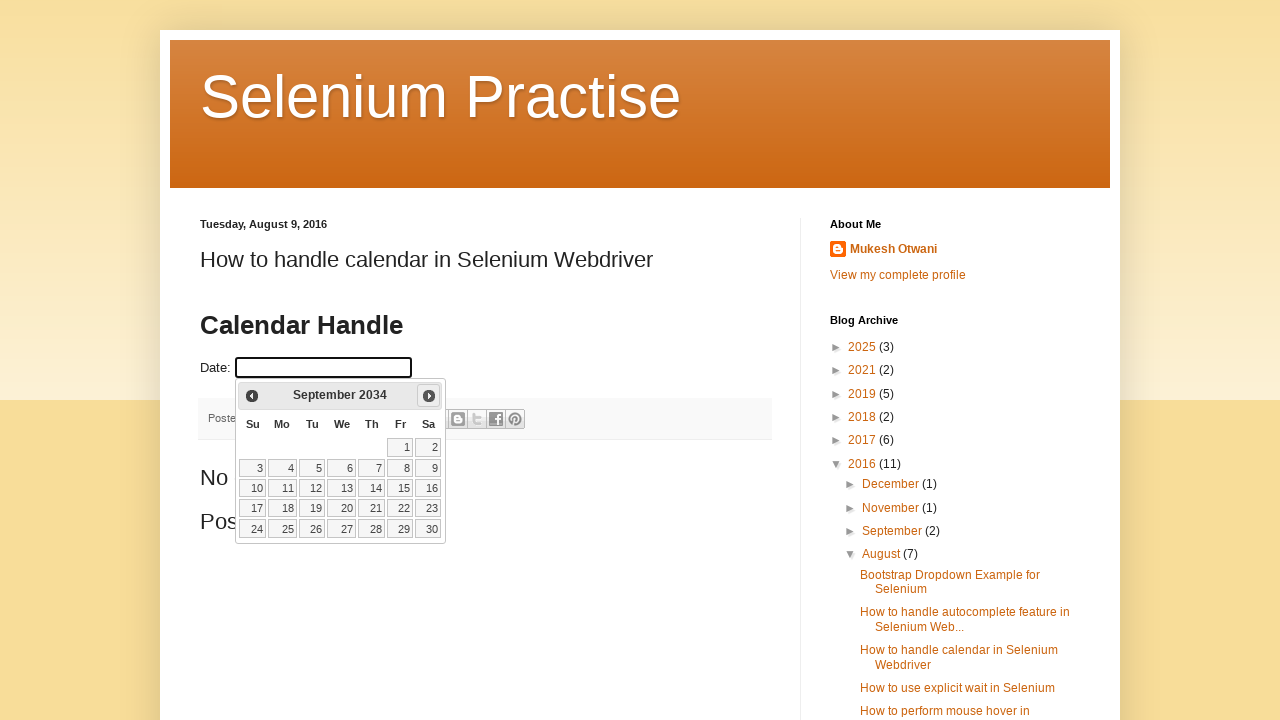

Clicked next button to navigate from September 2034 at (429, 396) on a[title='Next']
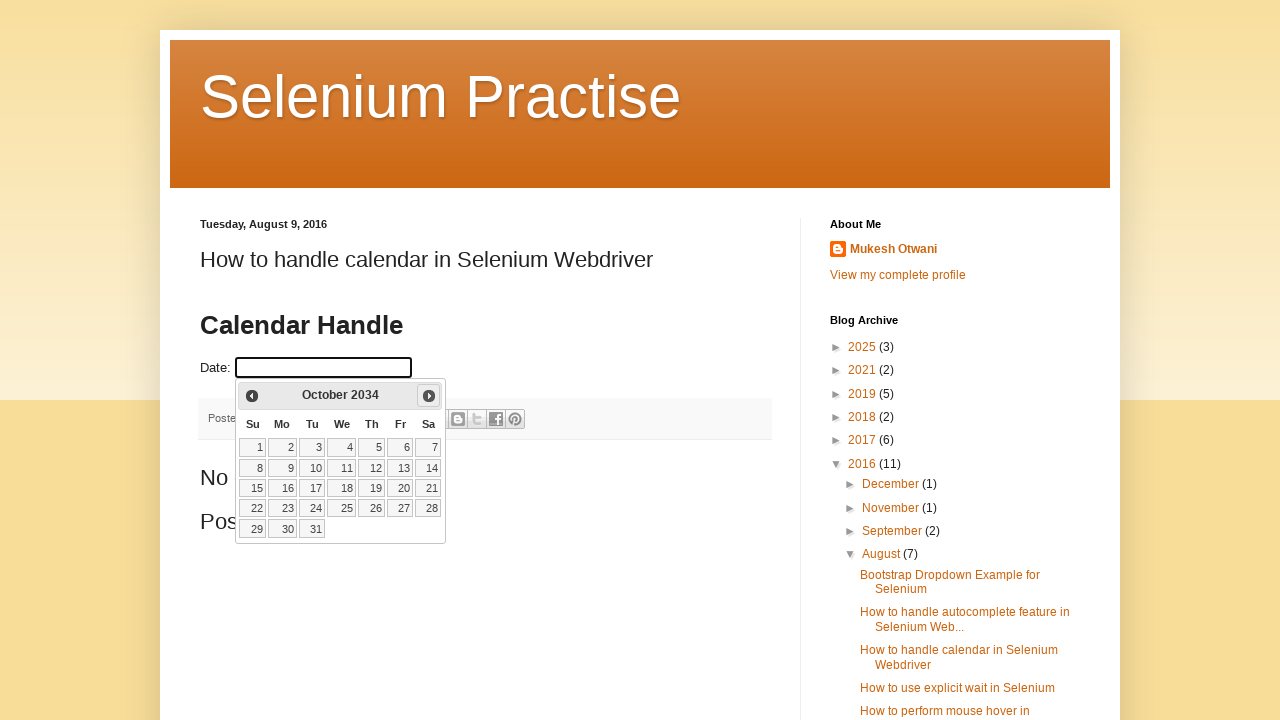

Calendar updated to next month
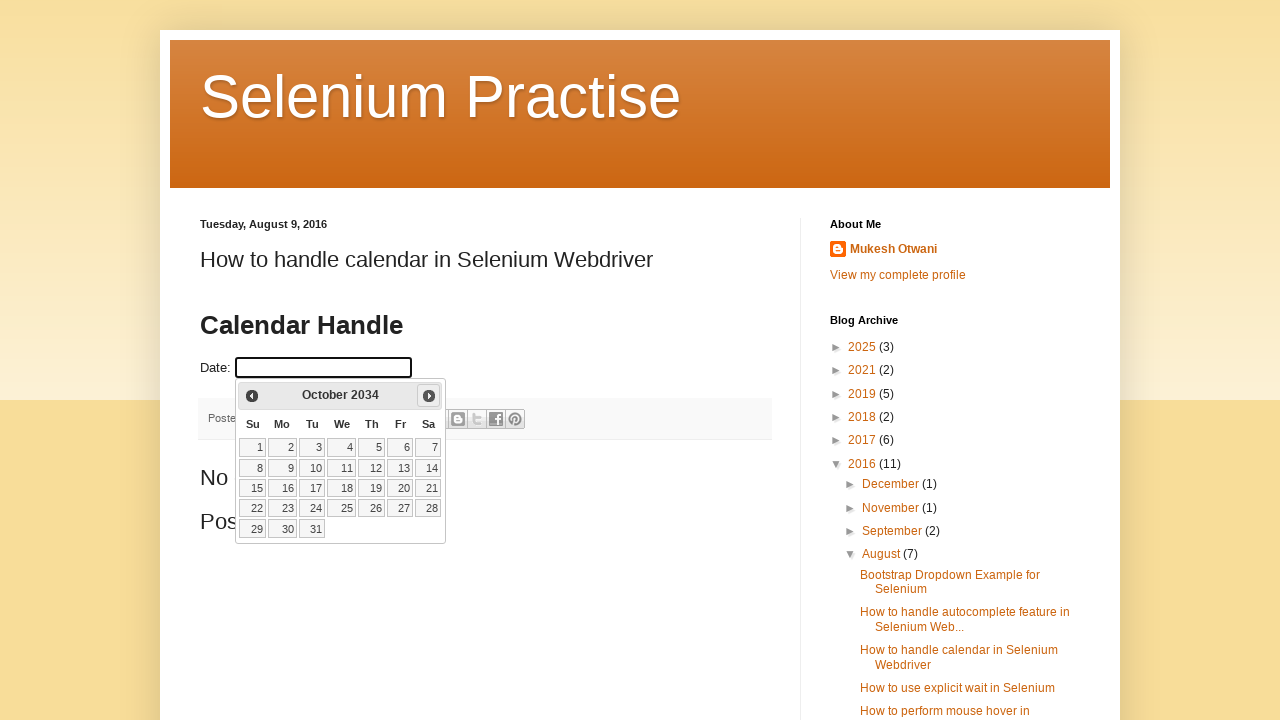

Clicked next button to navigate from October 2034 at (429, 396) on a[title='Next']
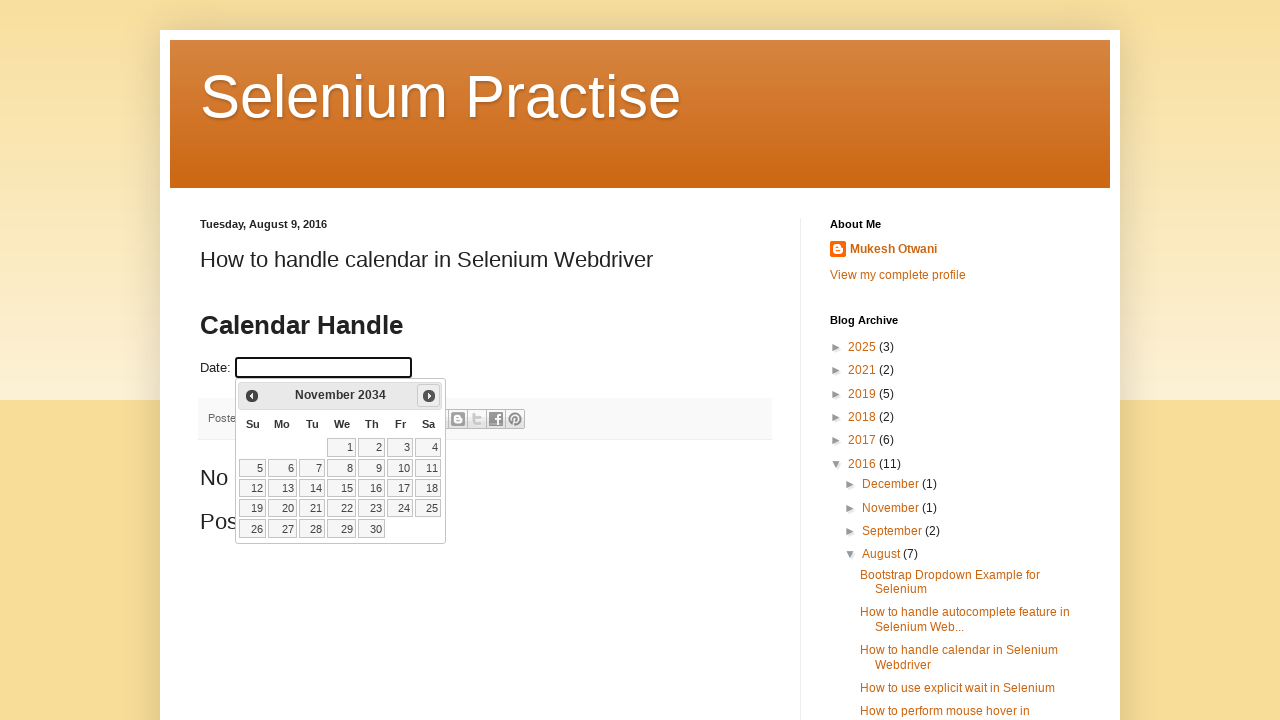

Calendar updated to next month
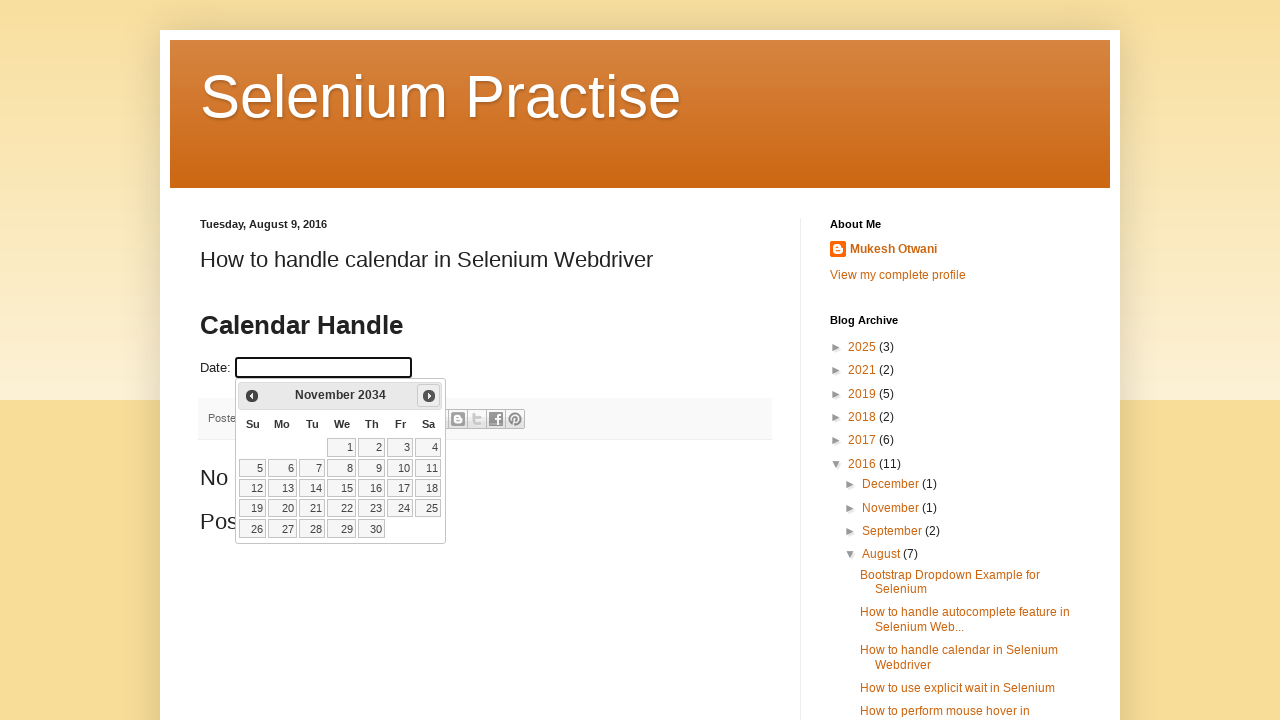

Clicked next button to navigate from November 2034 at (429, 396) on a[title='Next']
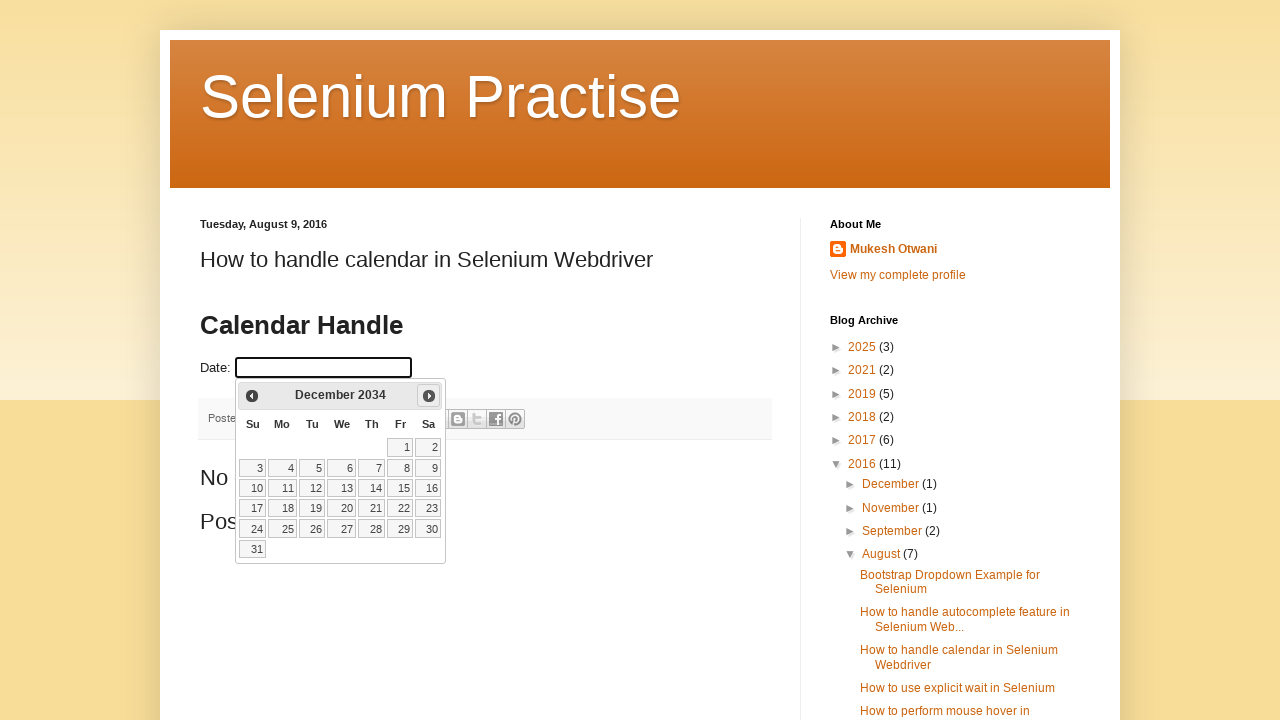

Calendar updated to next month
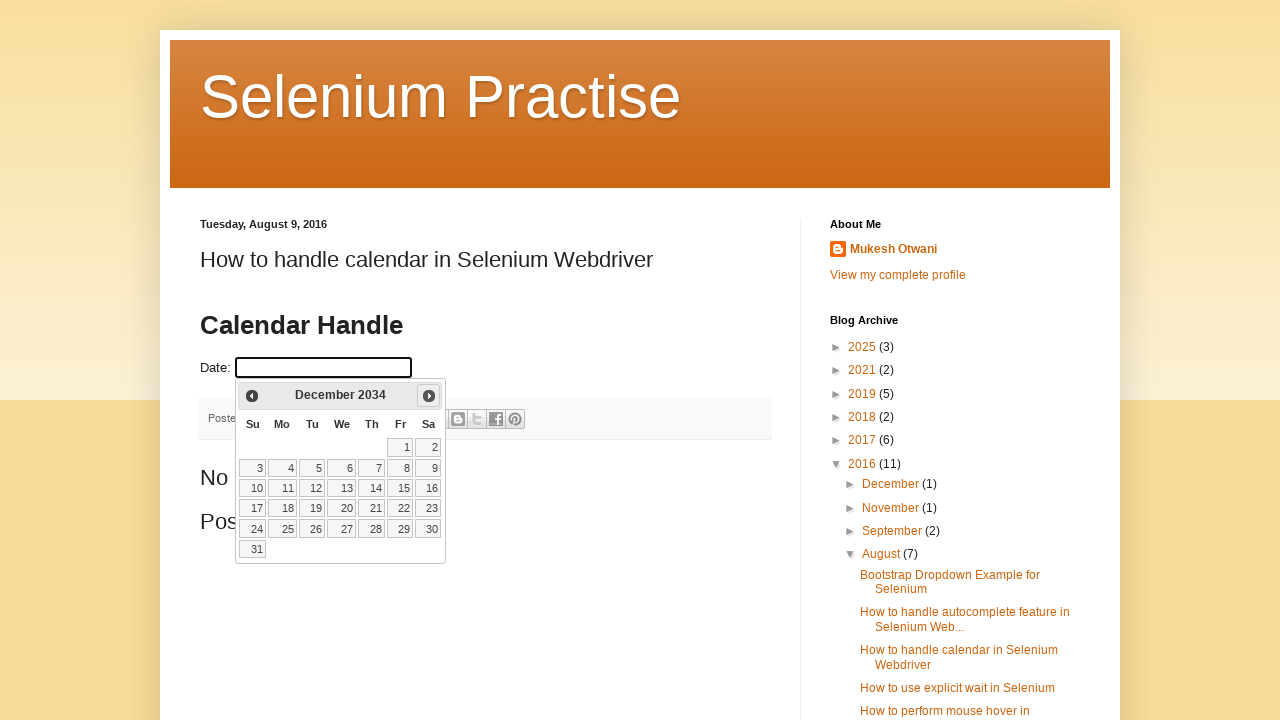

Clicked next button to navigate from December 2034 at (429, 396) on a[title='Next']
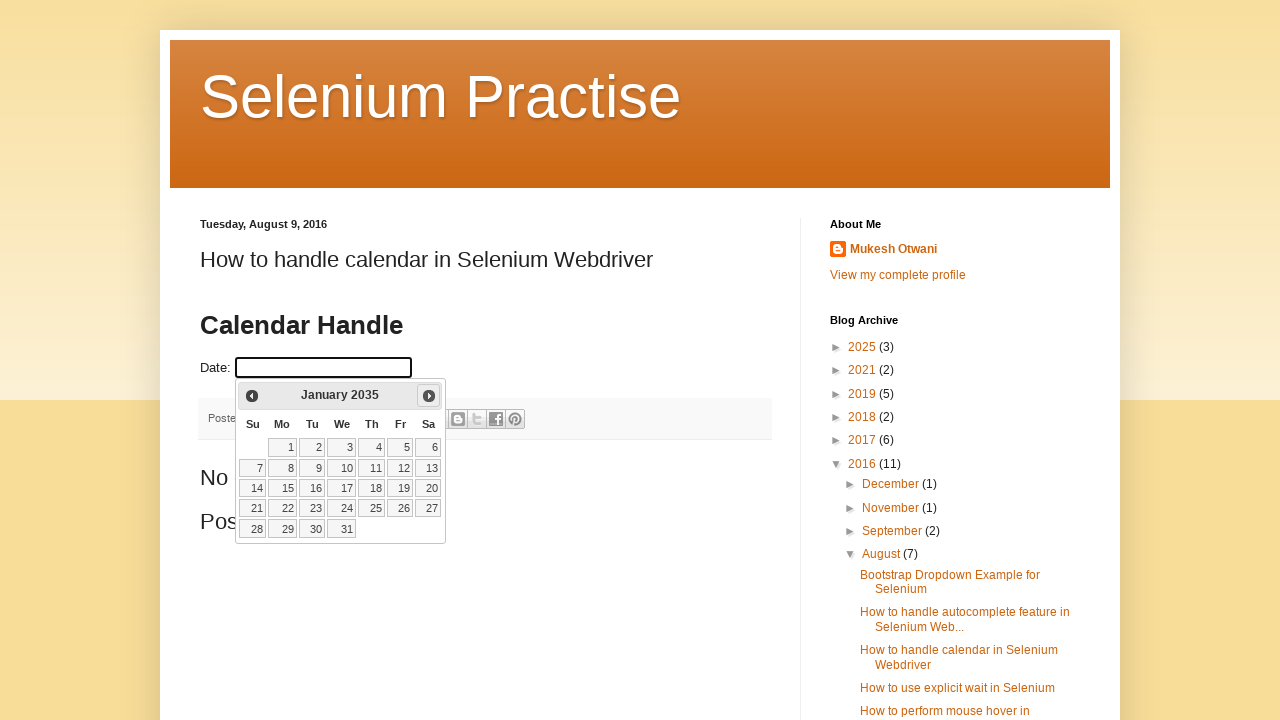

Calendar updated to next month
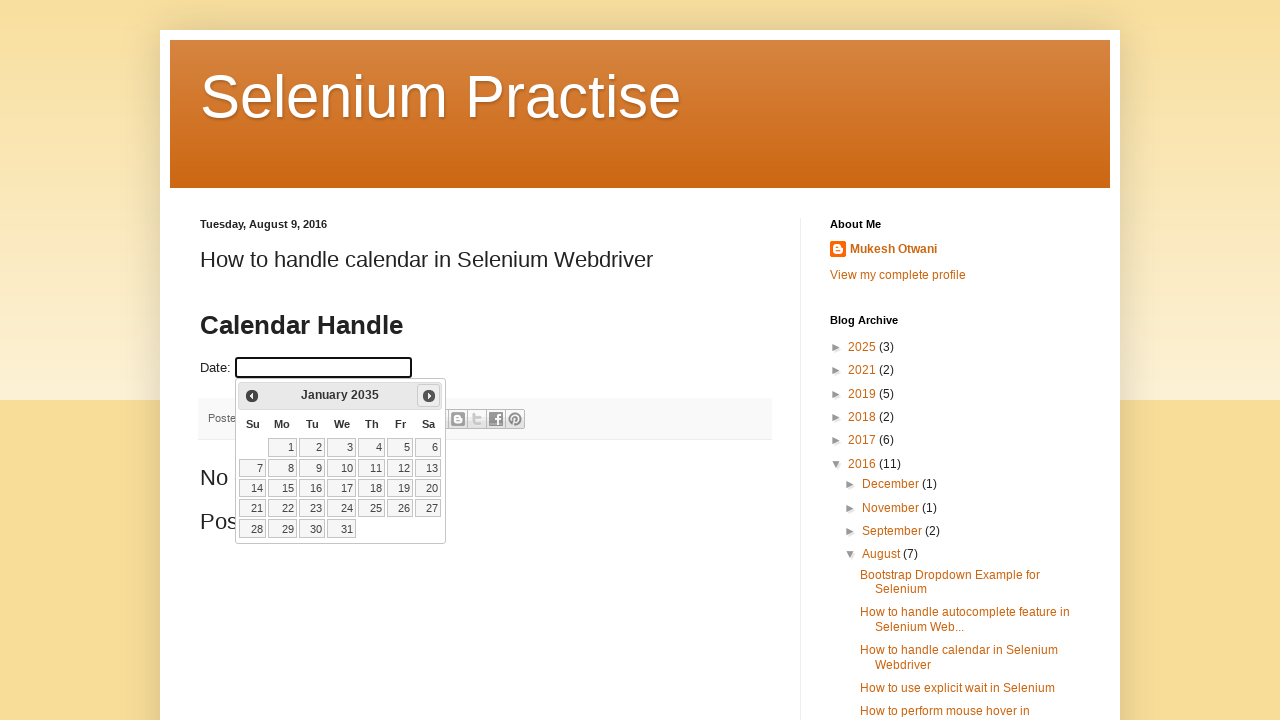

Clicked next button to navigate from January 2035 at (429, 396) on a[title='Next']
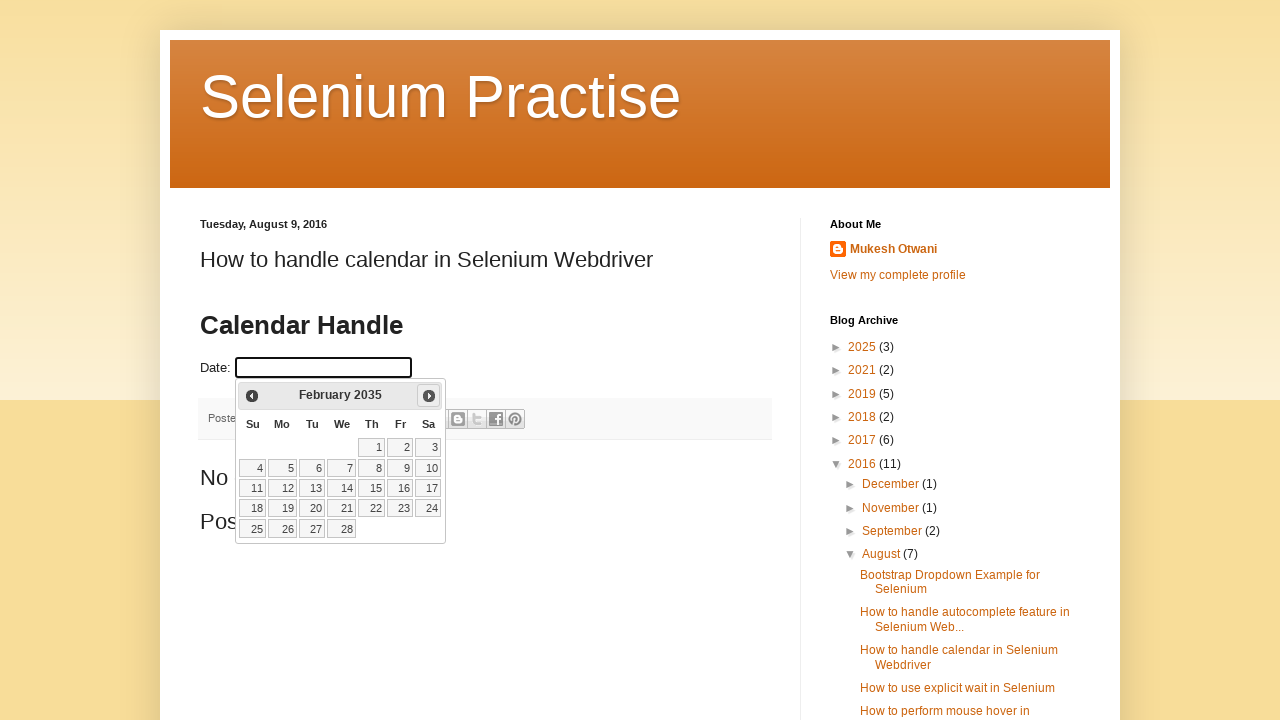

Calendar updated to next month
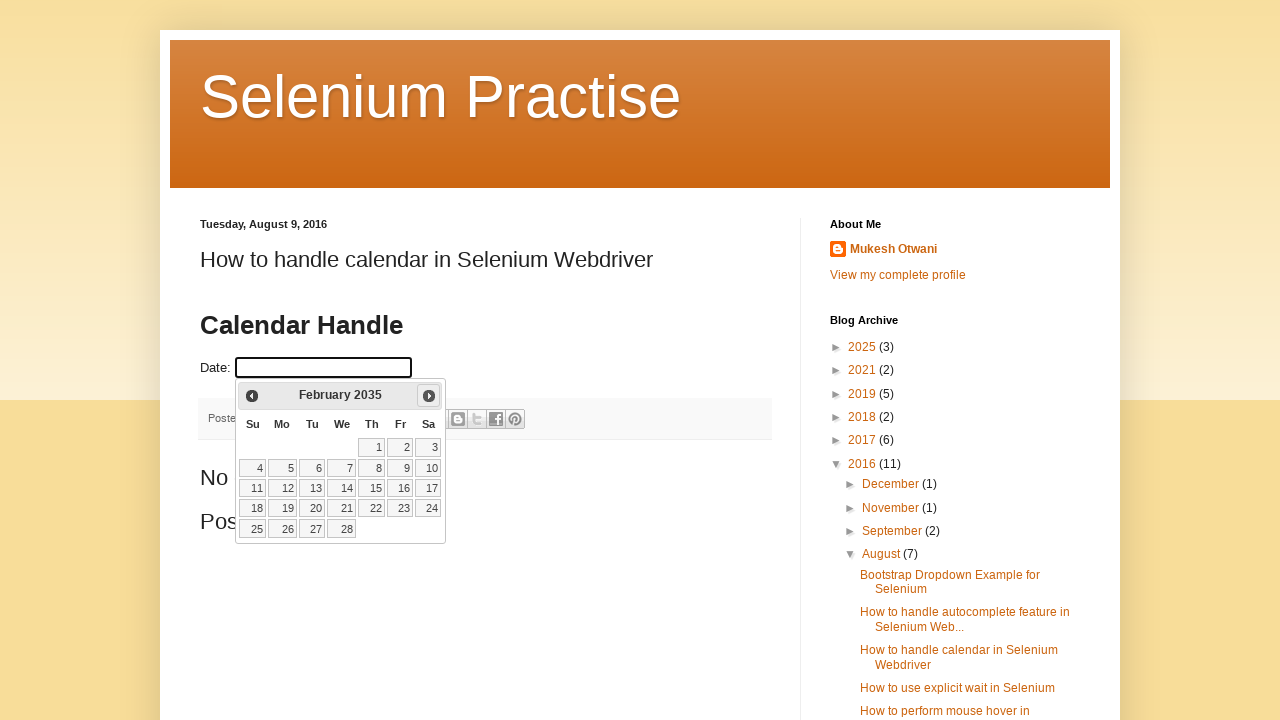

Clicked next button to navigate from February 2035 at (429, 396) on a[title='Next']
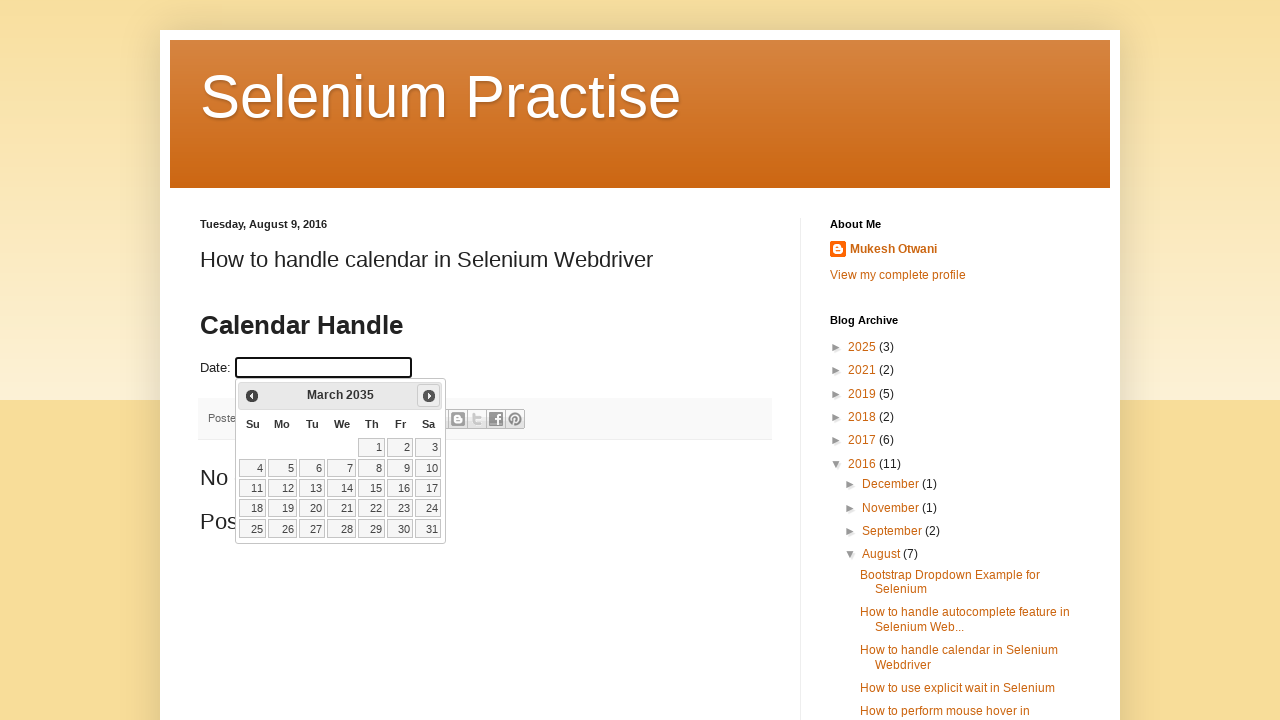

Calendar updated to next month
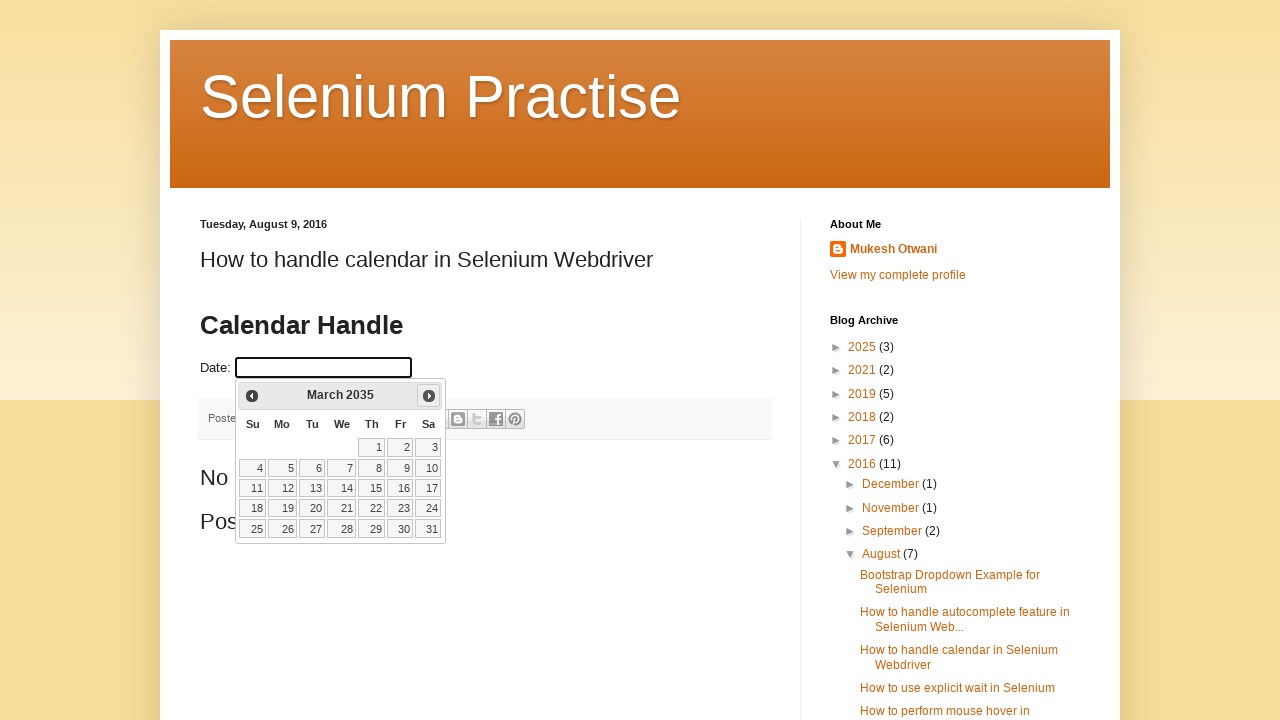

Clicked next button to navigate from March 2035 at (429, 396) on a[title='Next']
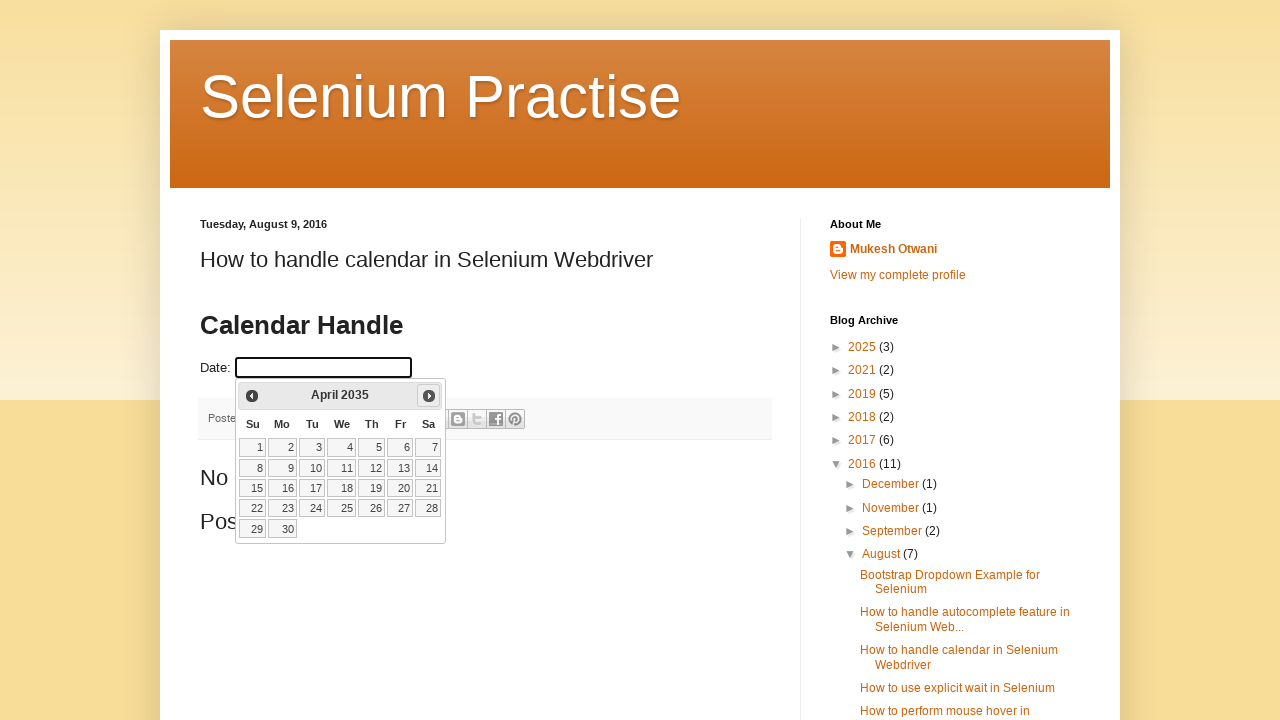

Calendar updated to next month
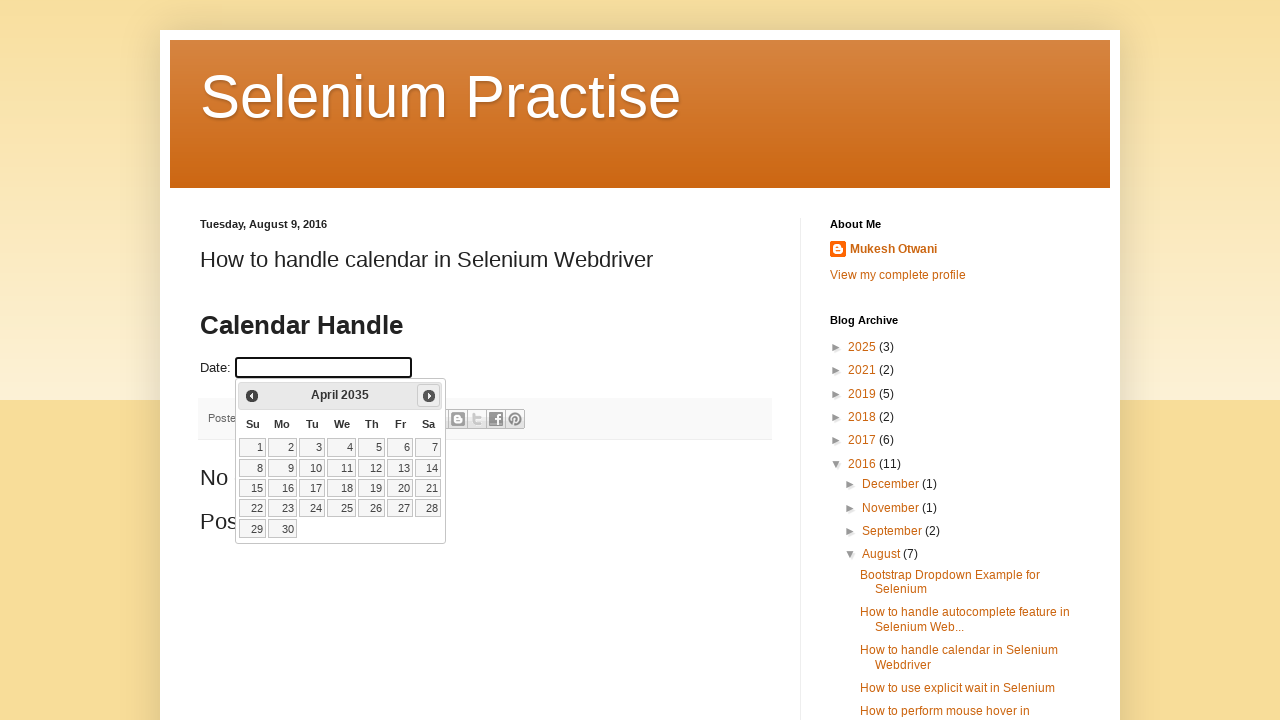

Clicked next button to navigate from April 2035 at (429, 396) on a[title='Next']
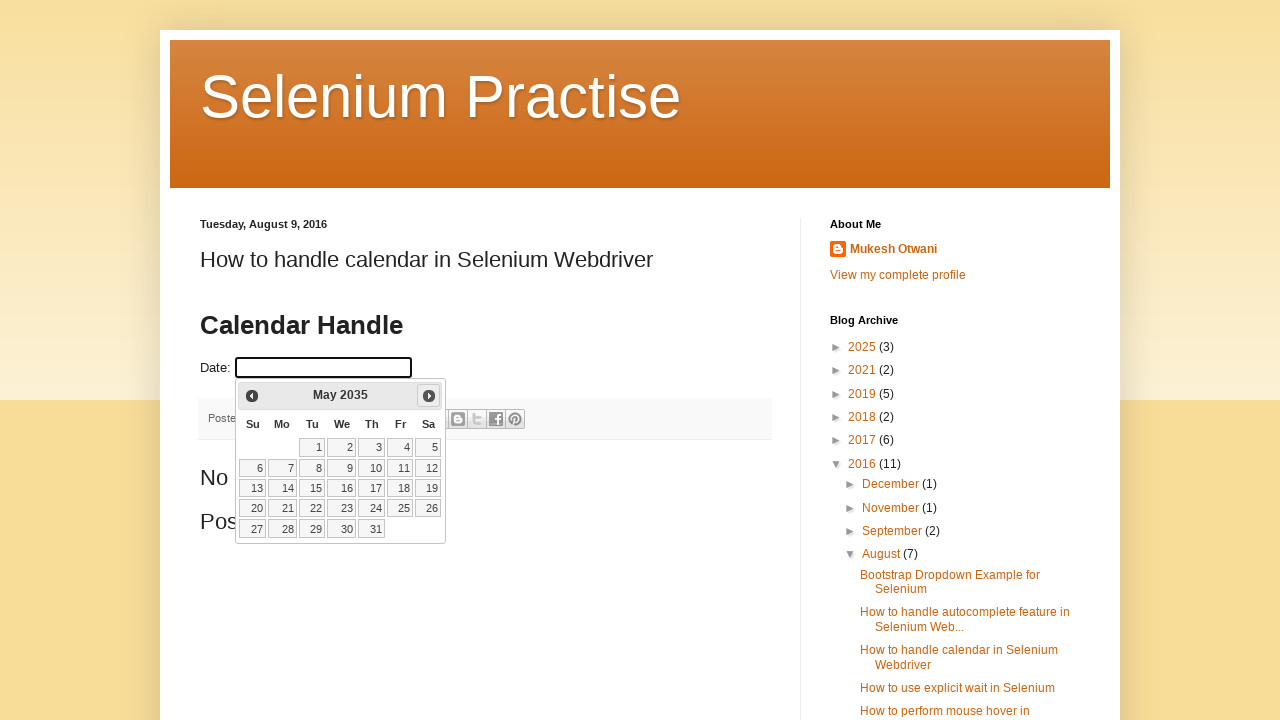

Calendar updated to next month
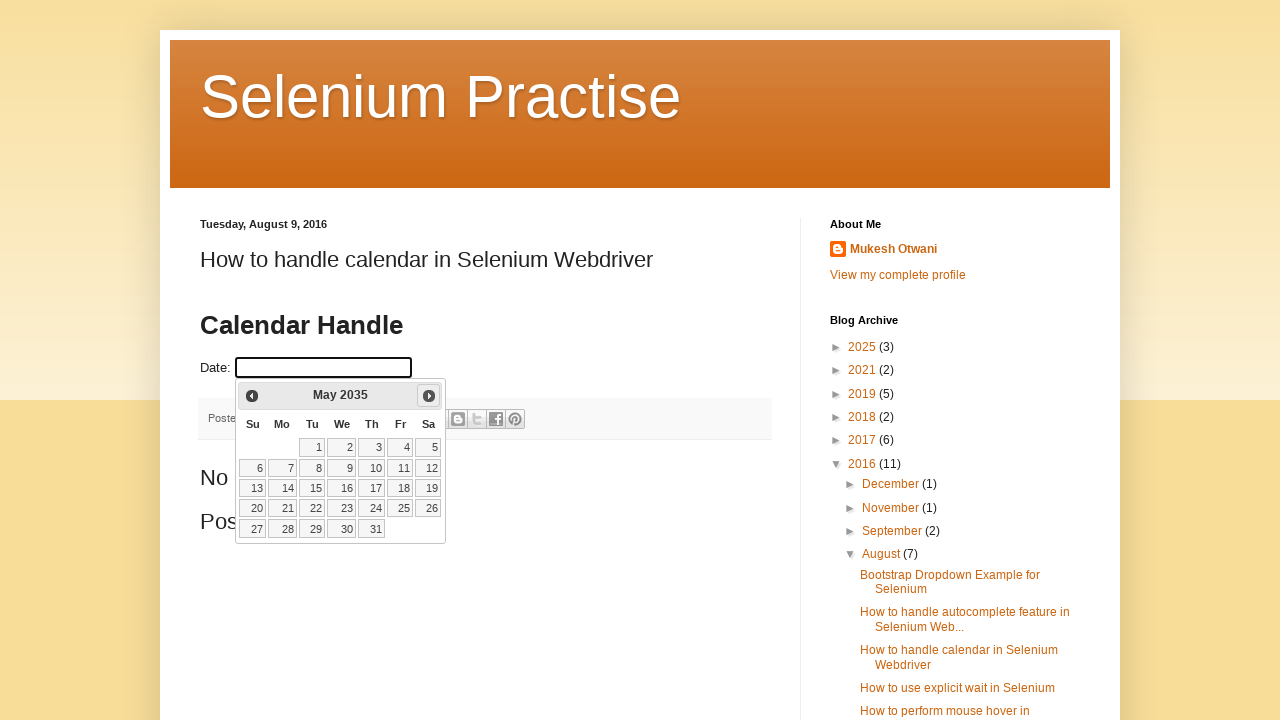

Clicked next button to navigate from May 2035 at (429, 396) on a[title='Next']
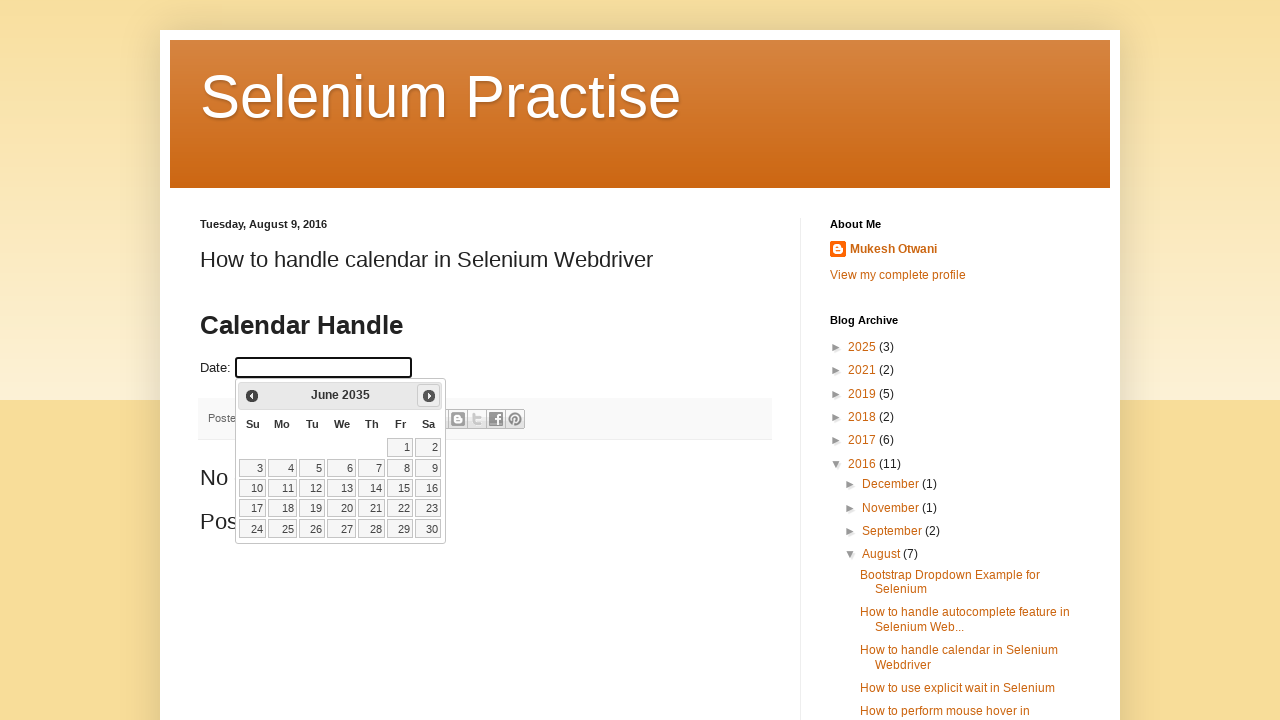

Calendar updated to next month
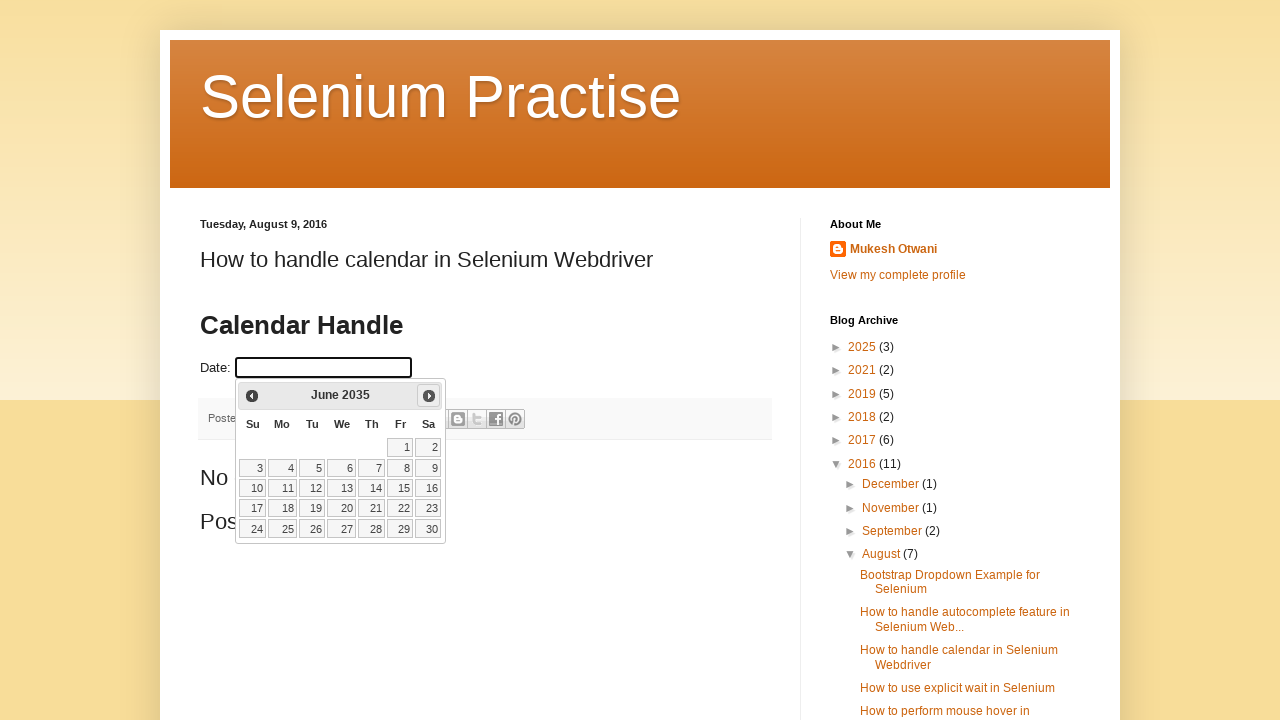

Clicked next button to navigate from June 2035 at (429, 396) on a[title='Next']
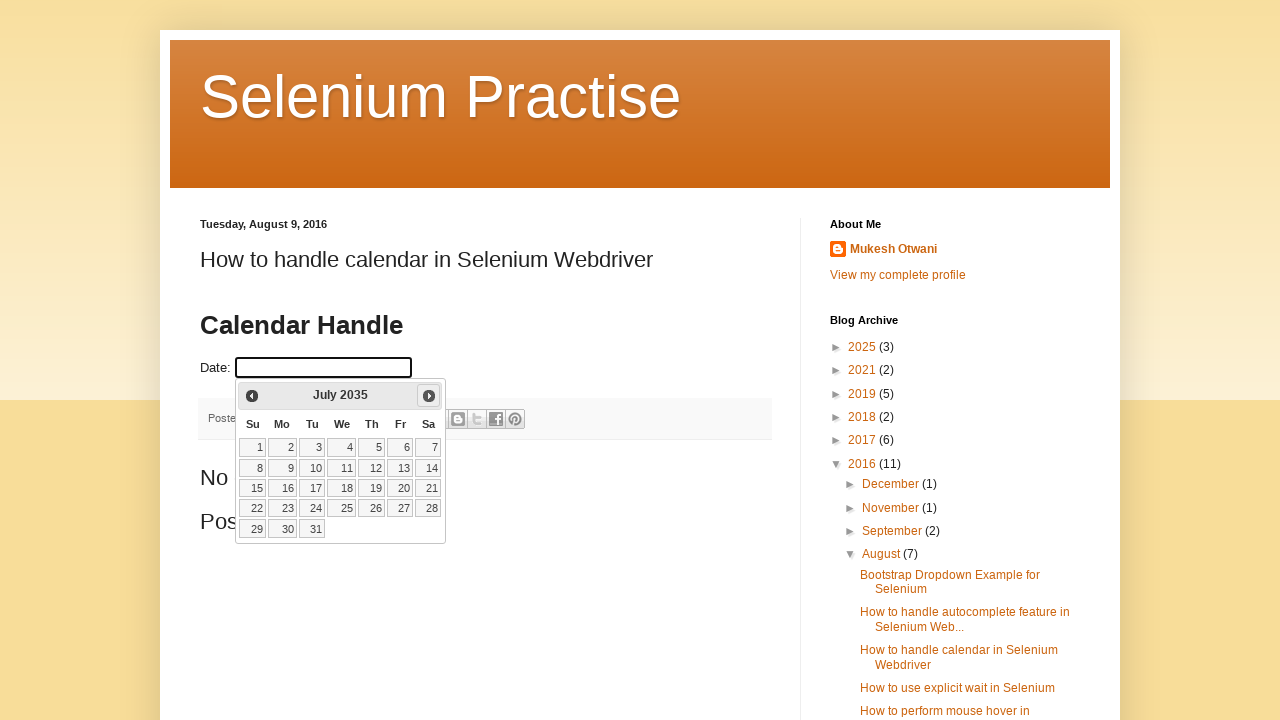

Calendar updated to next month
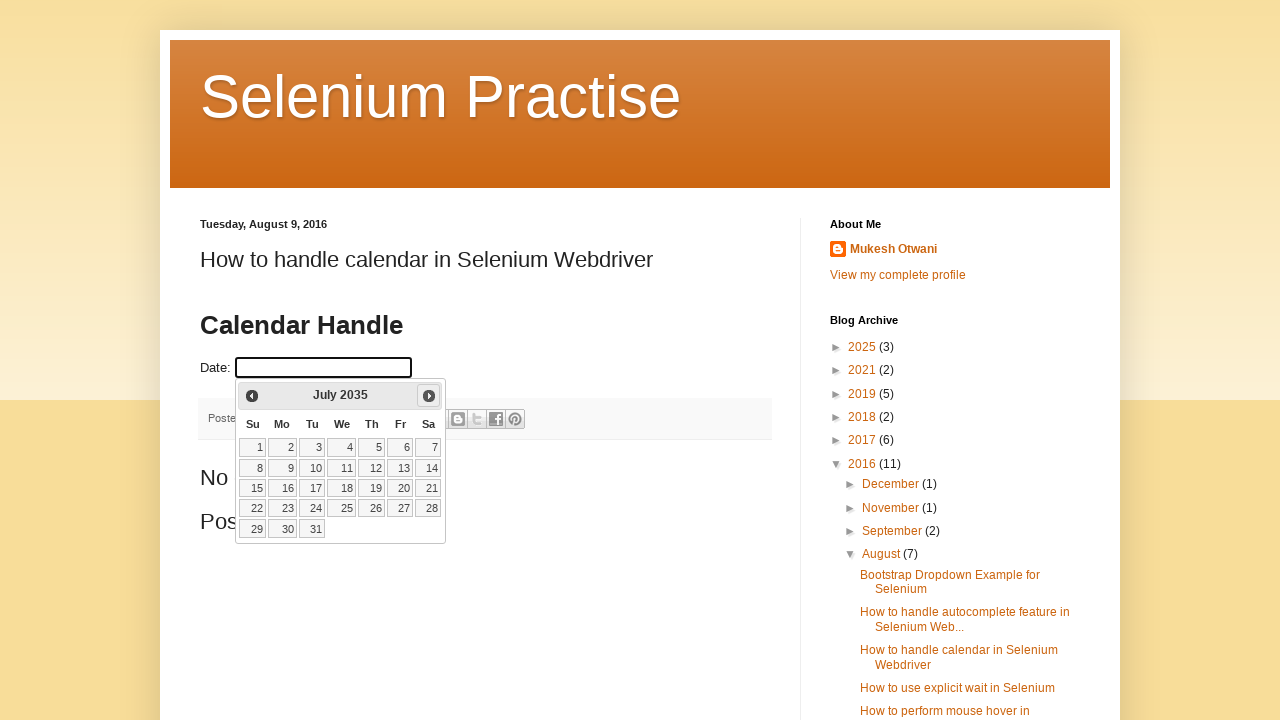

Clicked next button to navigate from July 2035 at (429, 396) on a[title='Next']
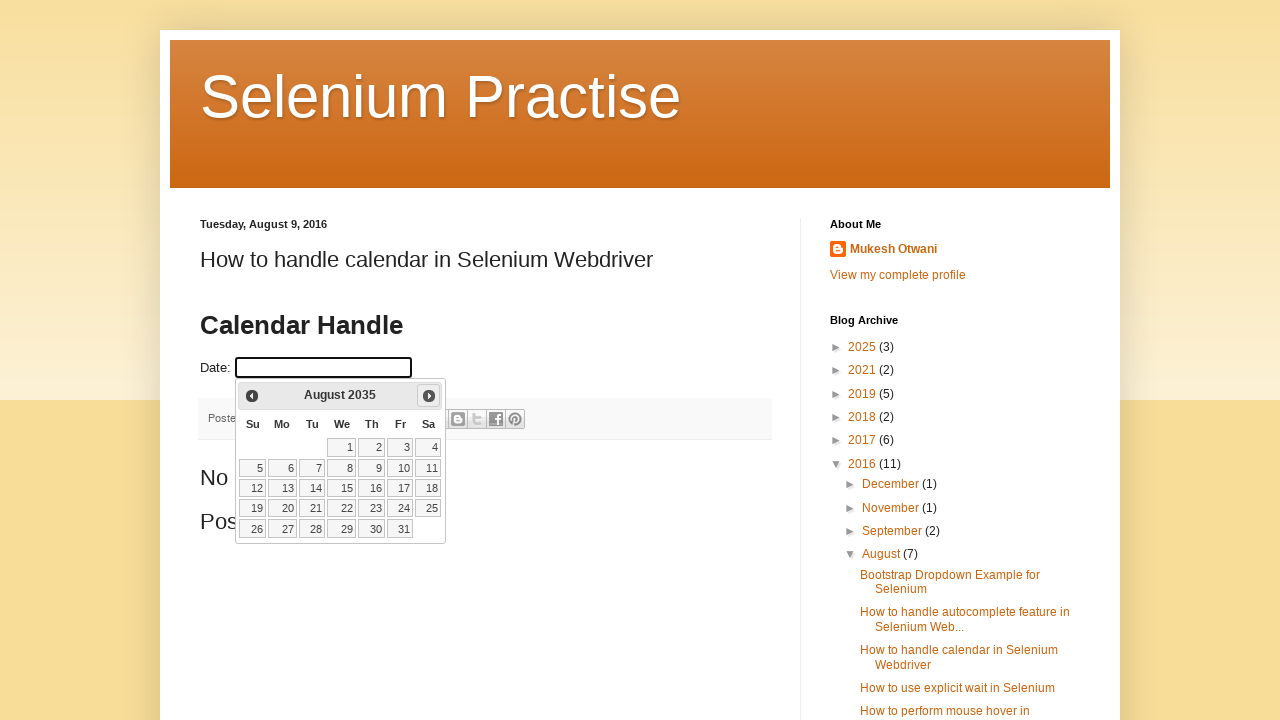

Calendar updated to next month
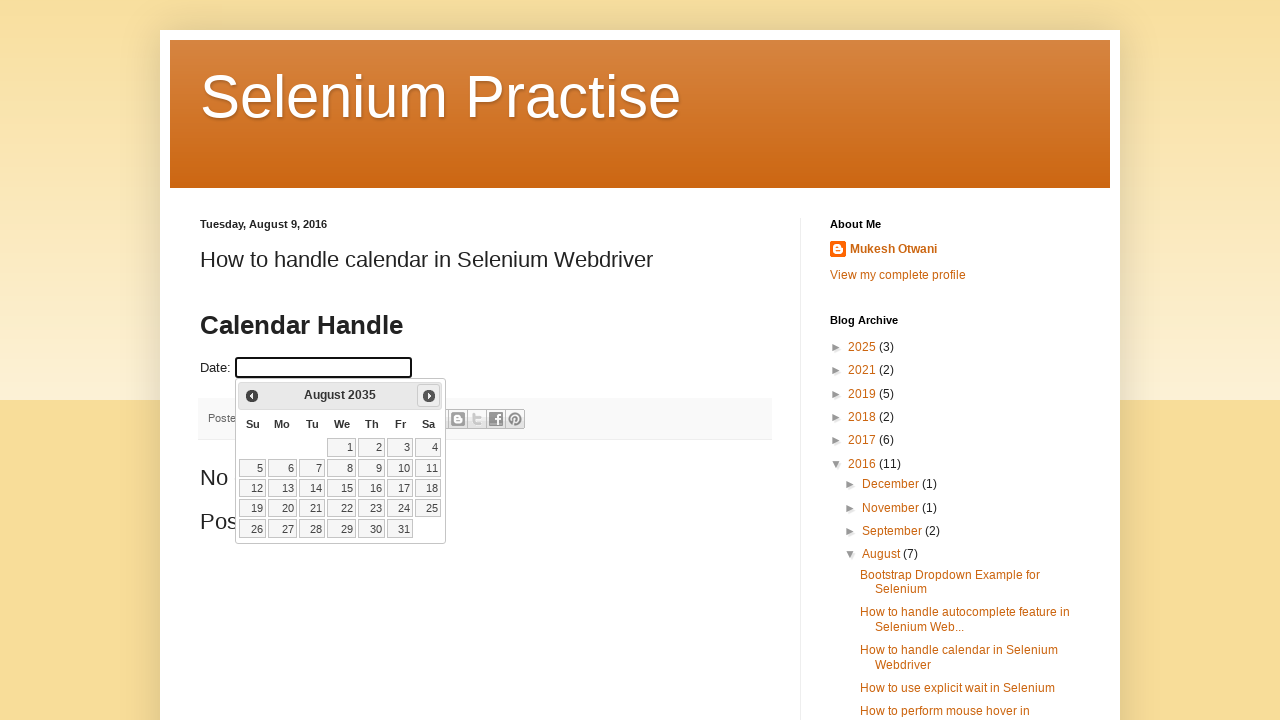

Clicked next button to navigate from August 2035 at (429, 396) on a[title='Next']
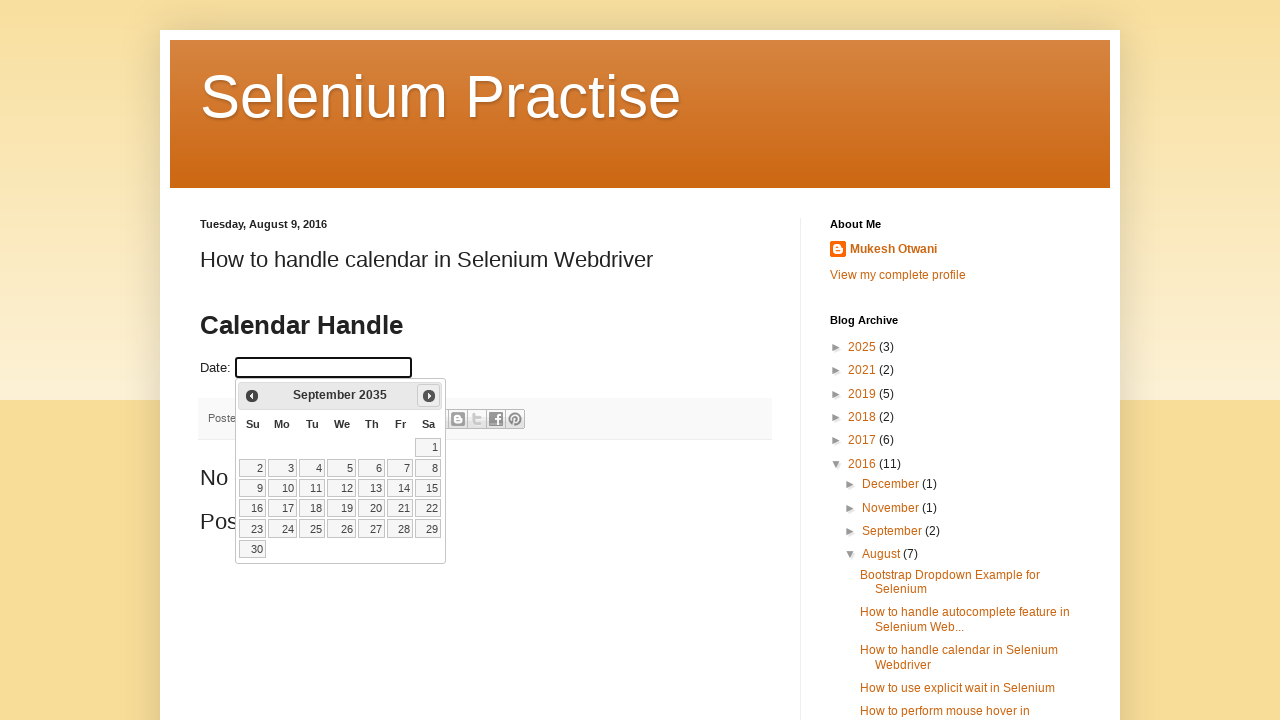

Calendar updated to next month
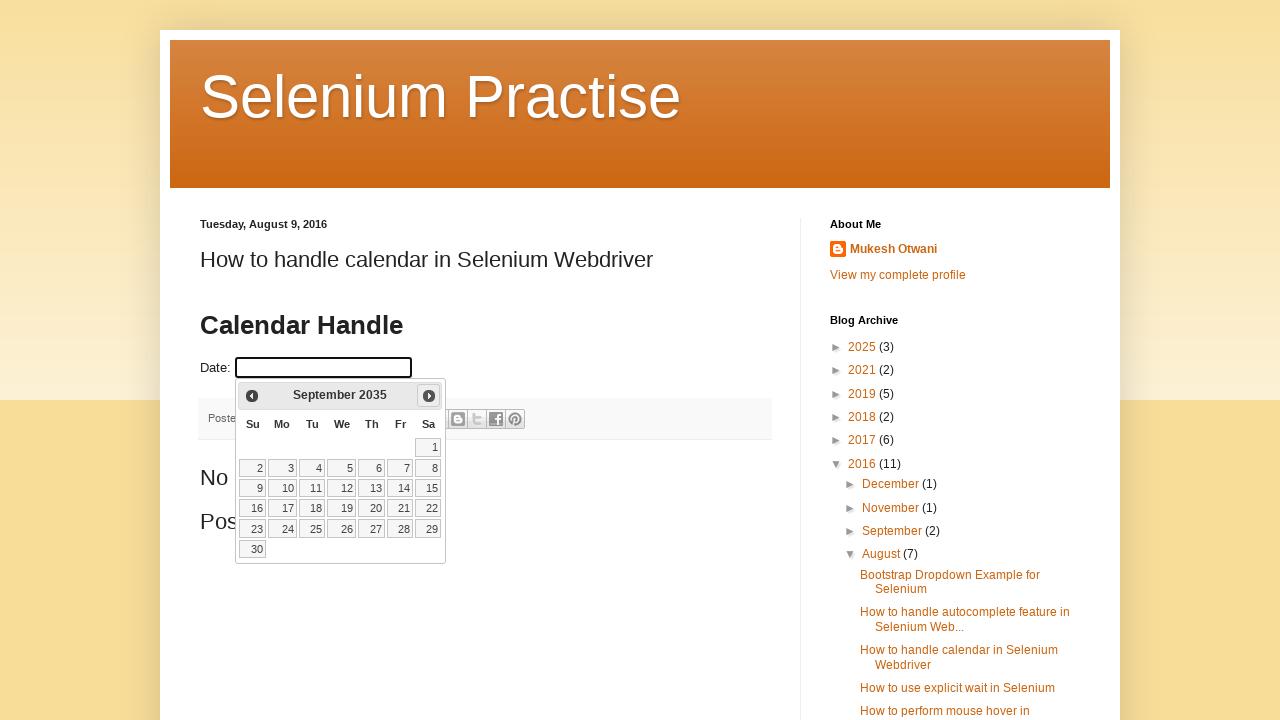

Clicked next button to navigate from September 2035 at (429, 396) on a[title='Next']
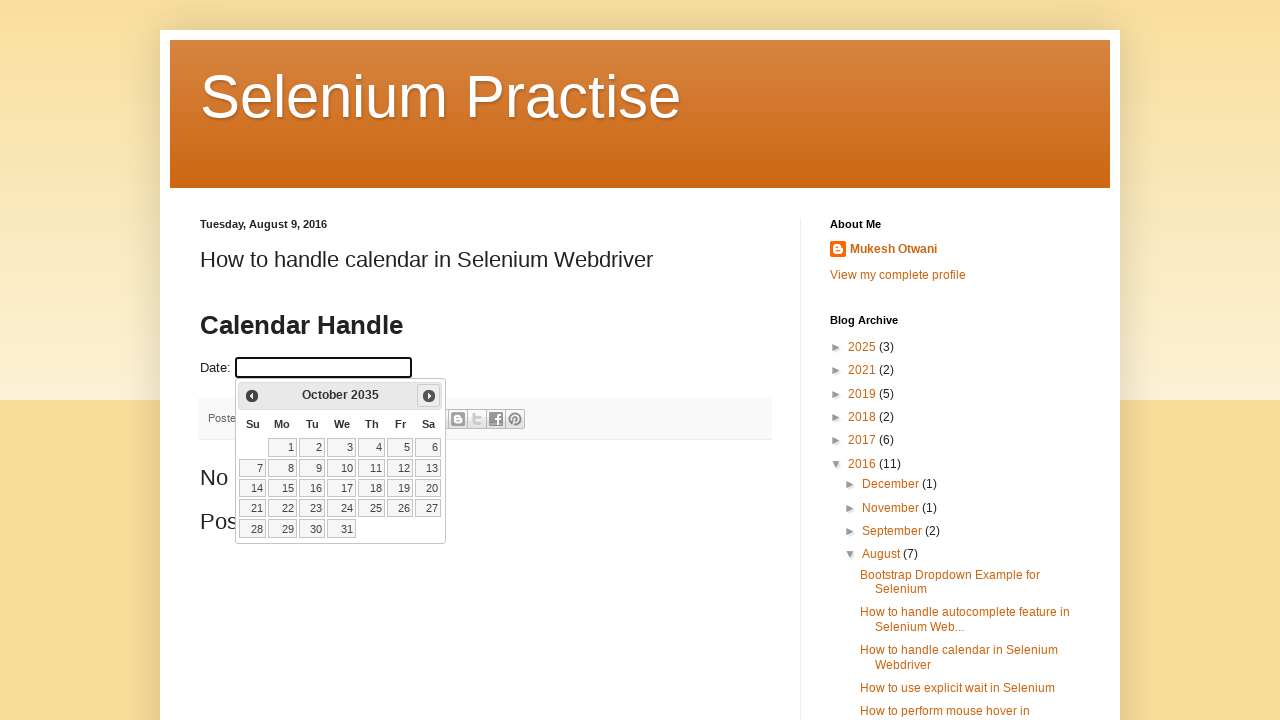

Calendar updated to next month
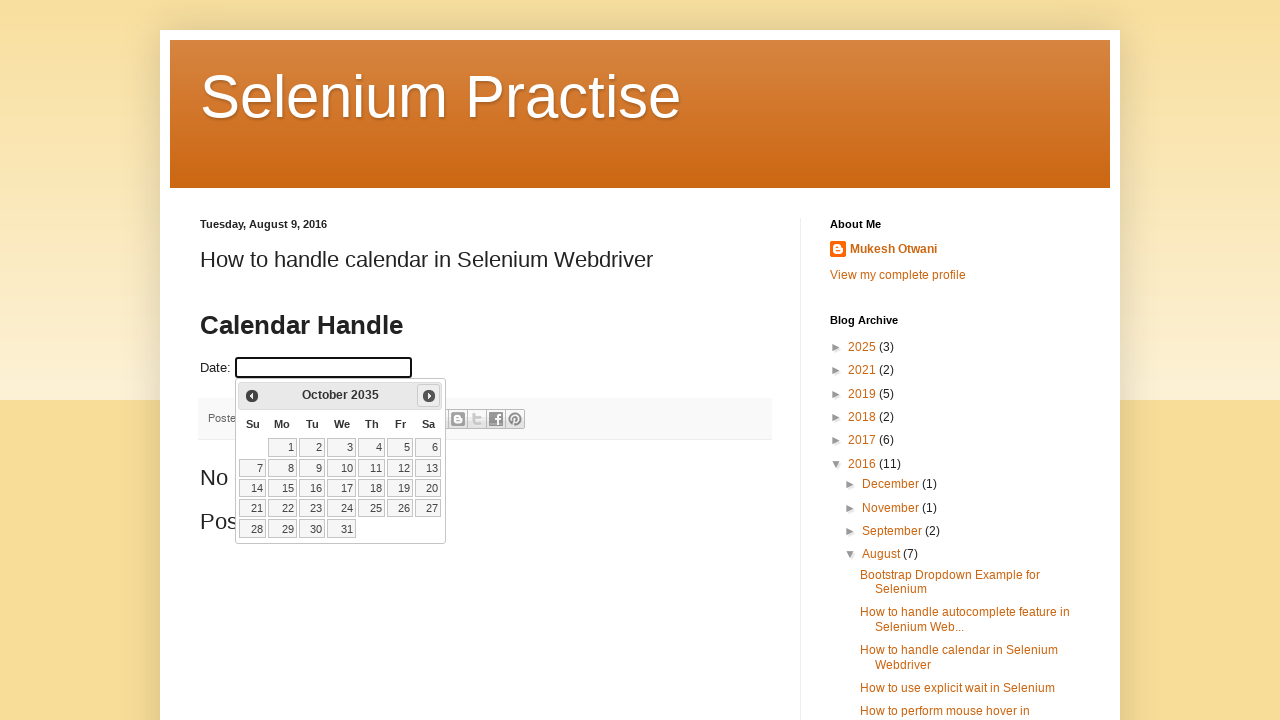

Clicked next button to navigate from October 2035 at (429, 396) on a[title='Next']
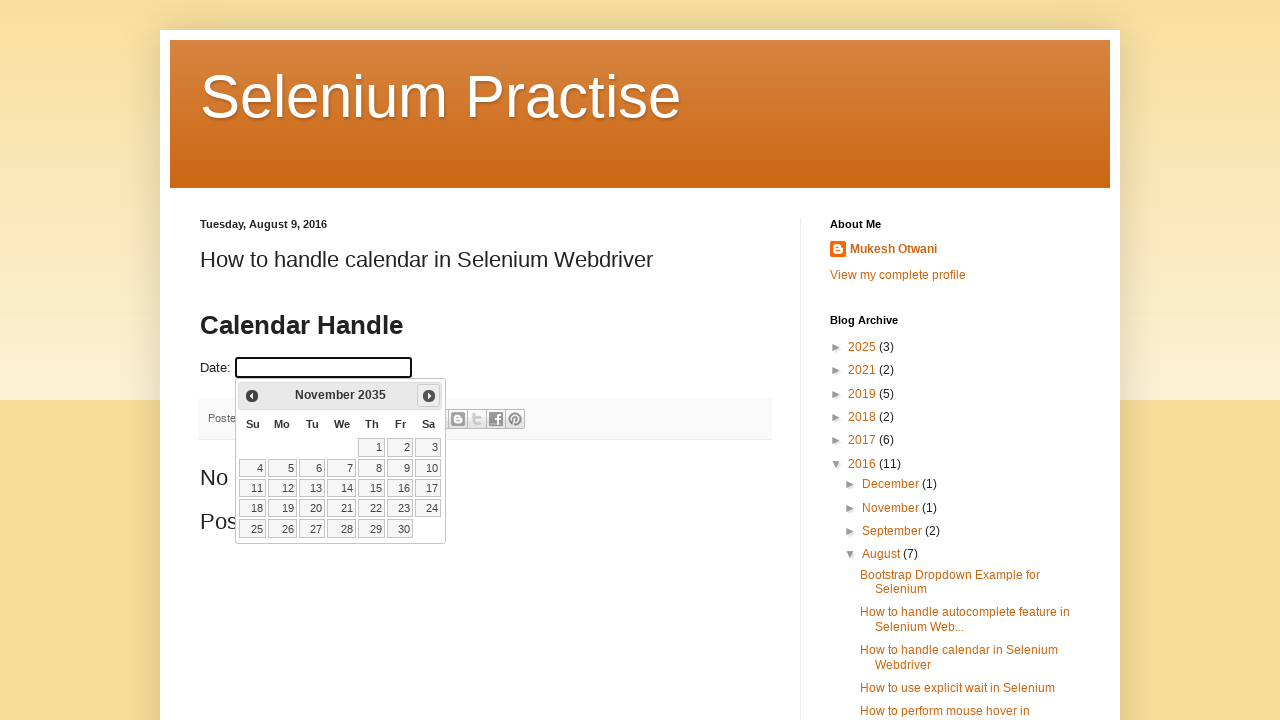

Calendar updated to next month
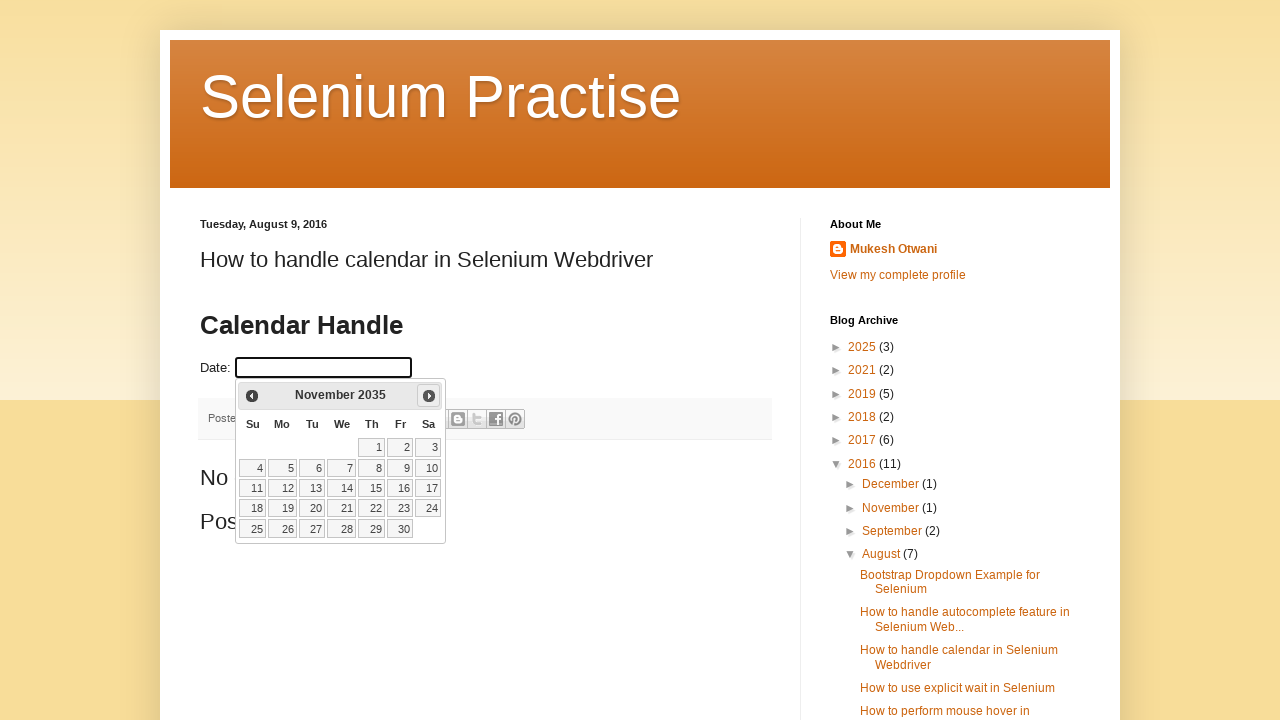

Clicked next button to navigate from November 2035 at (429, 396) on a[title='Next']
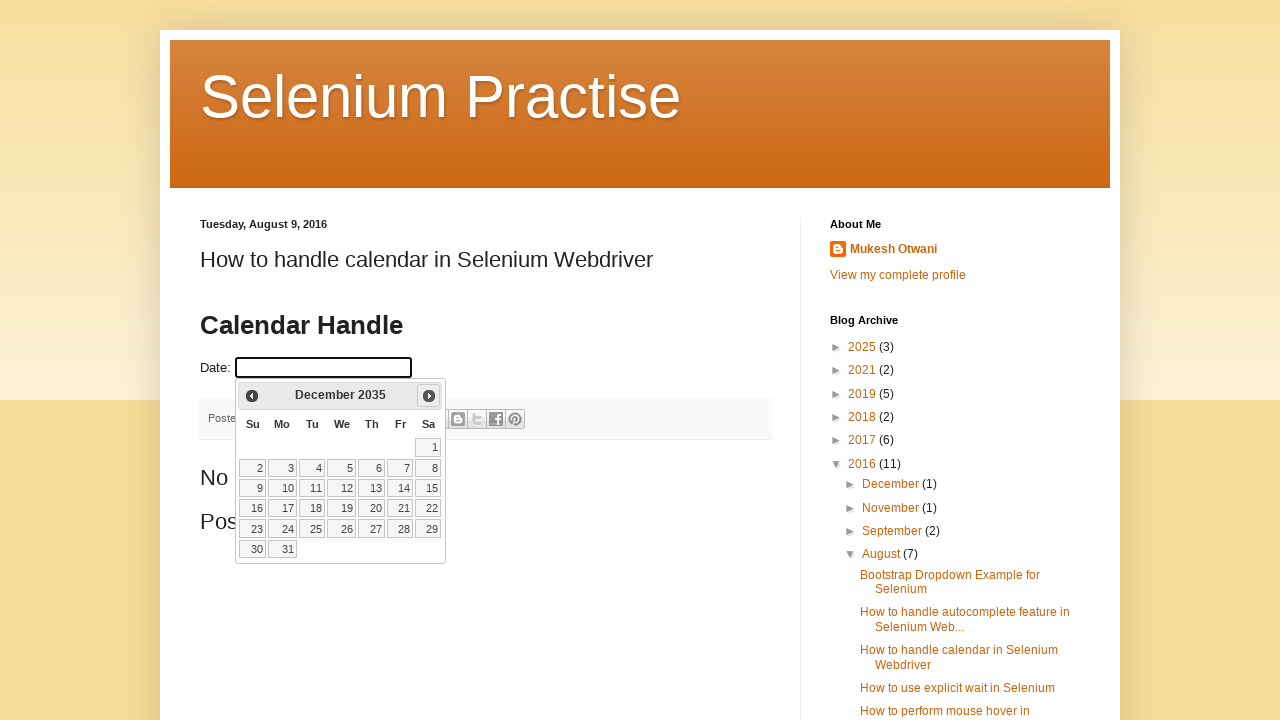

Calendar updated to next month
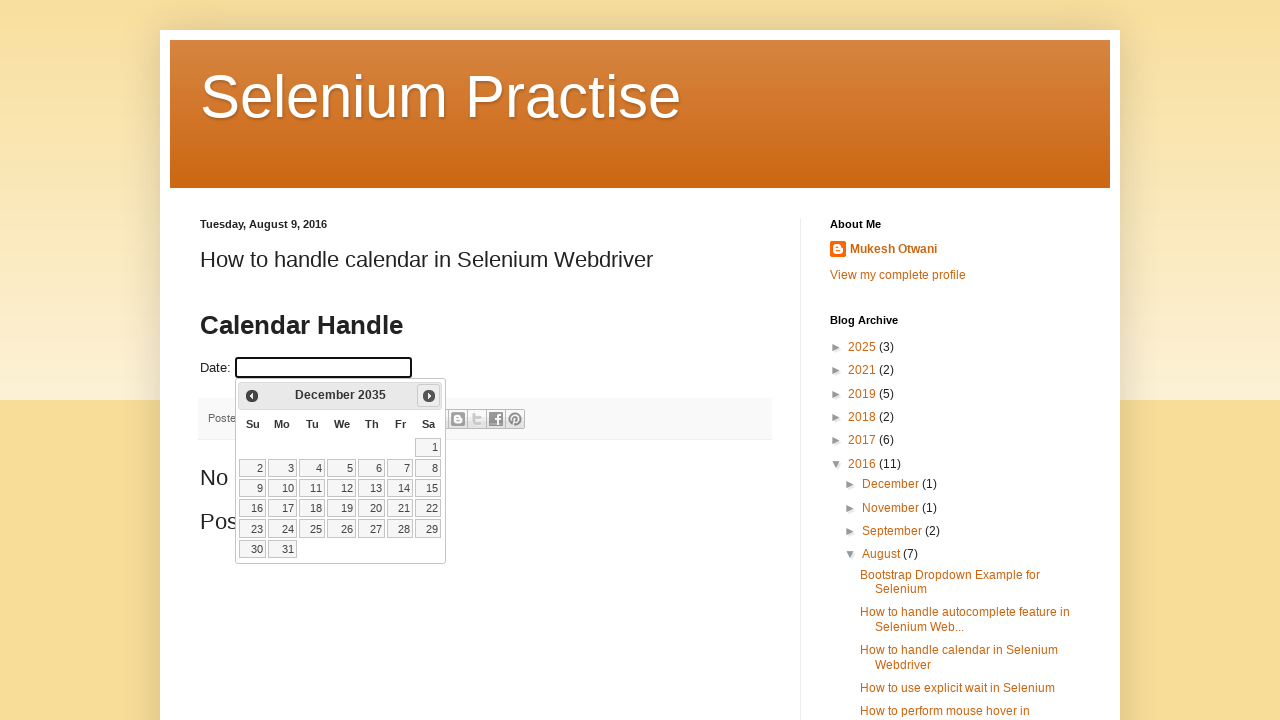

Clicked next button to navigate from December 2035 at (429, 396) on a[title='Next']
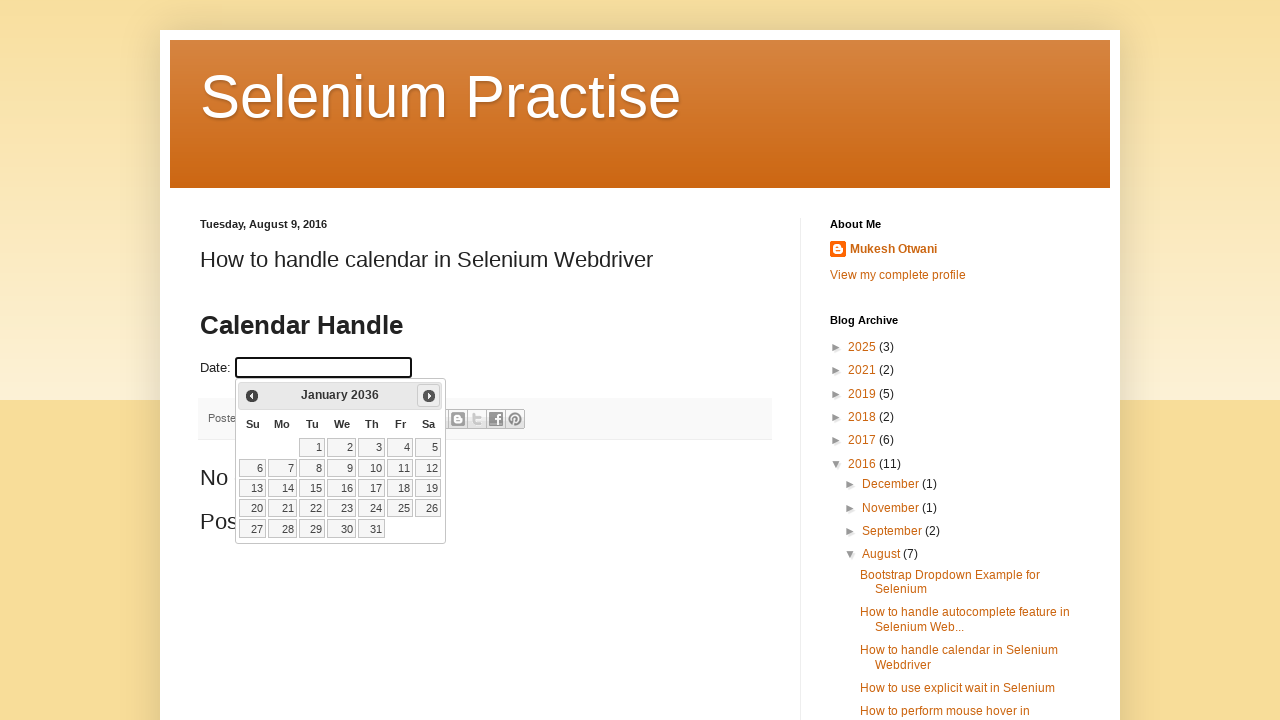

Calendar updated to next month
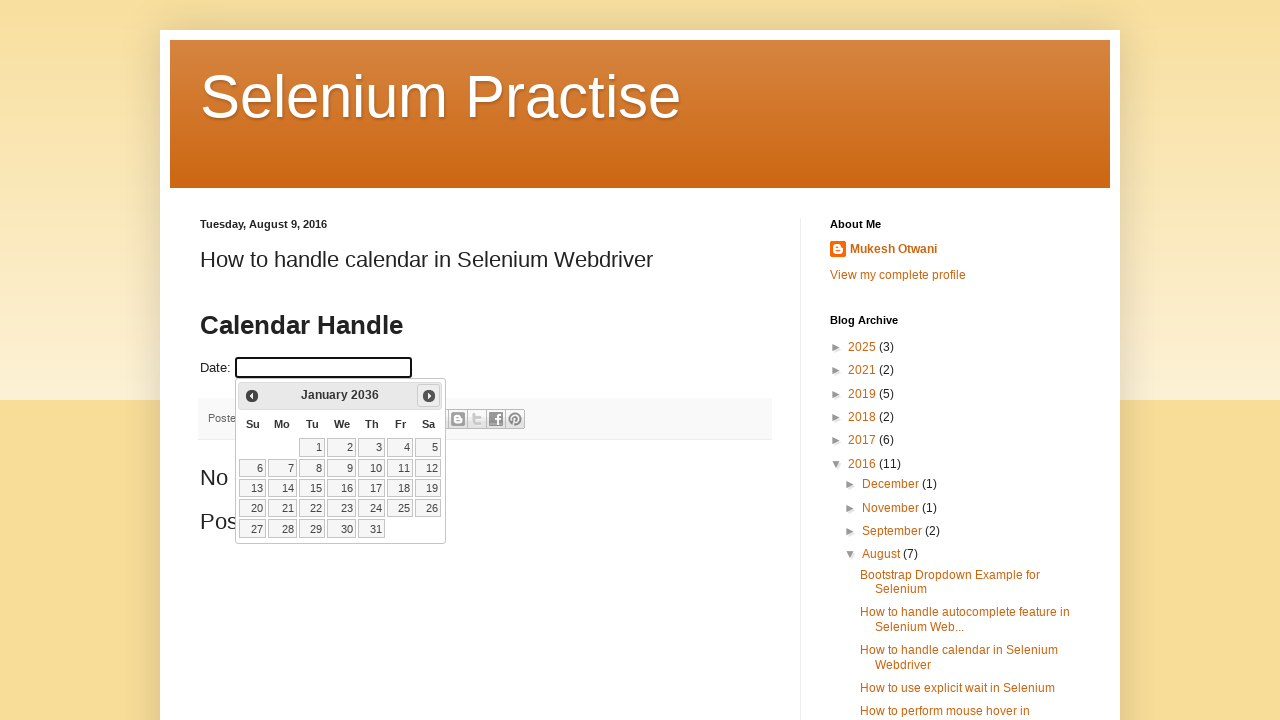

Clicked next button to navigate from January 2036 at (429, 396) on a[title='Next']
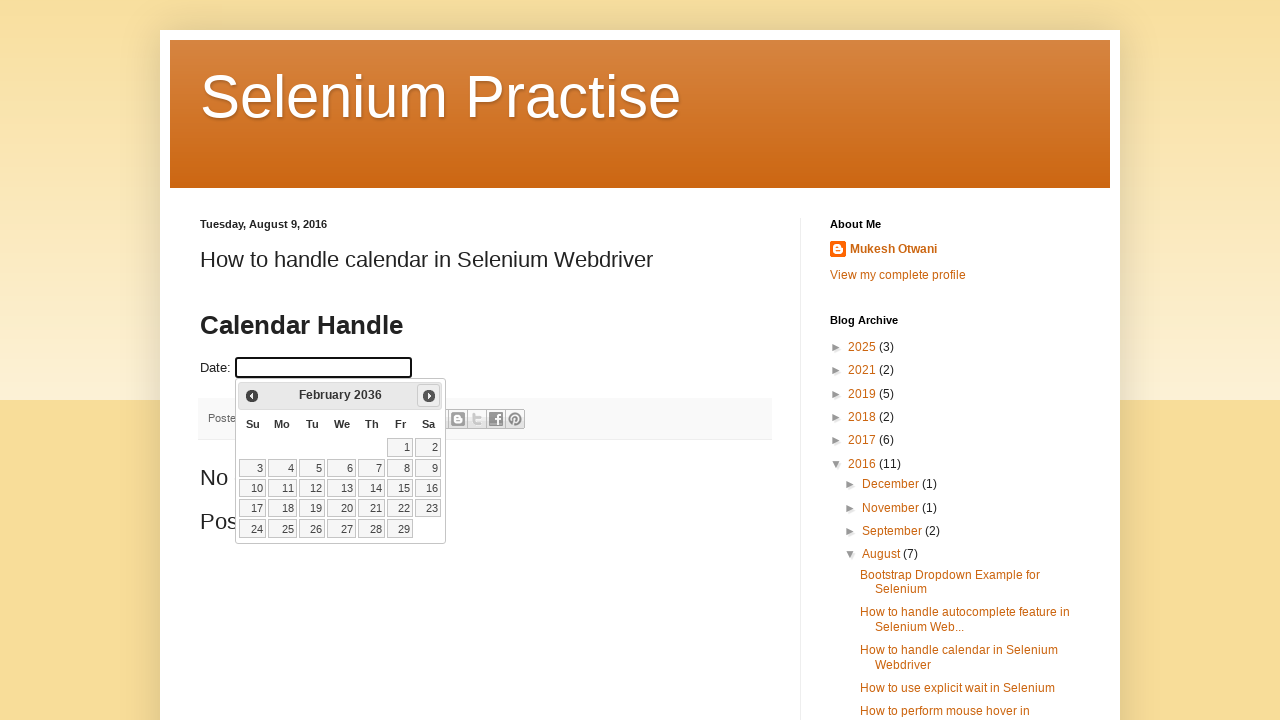

Calendar updated to next month
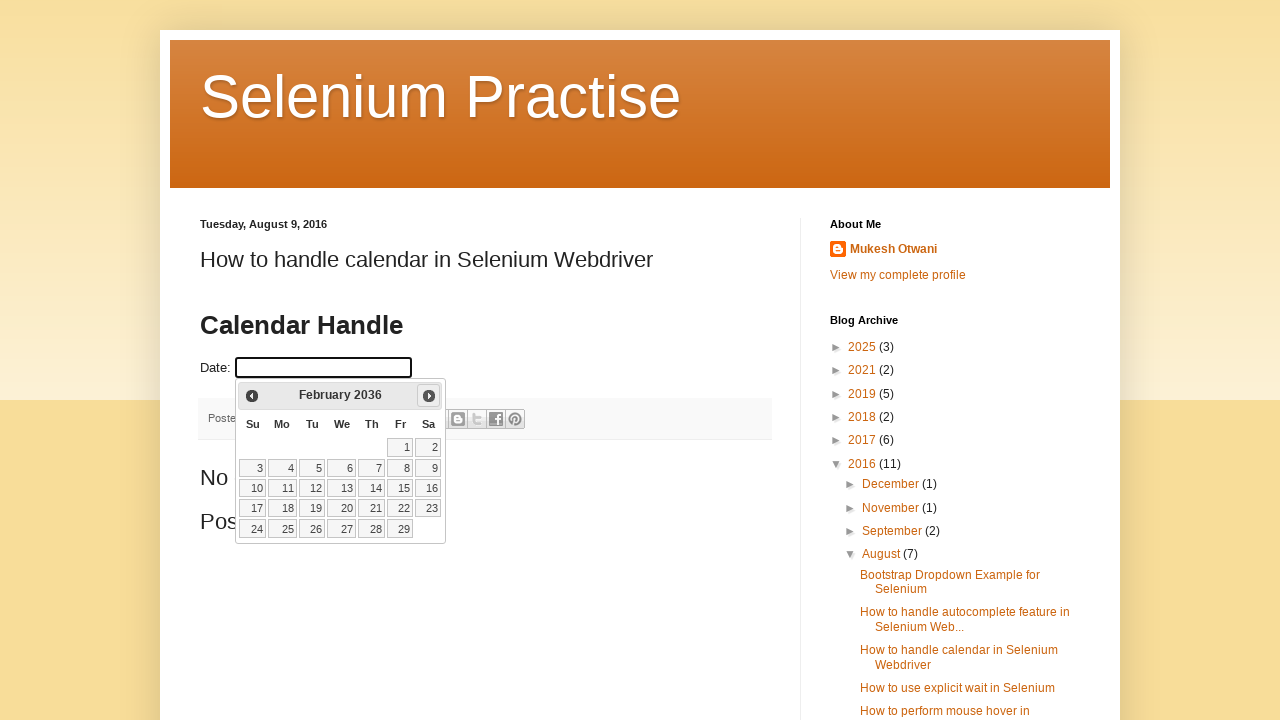

Clicked next button to navigate from February 2036 at (429, 396) on a[title='Next']
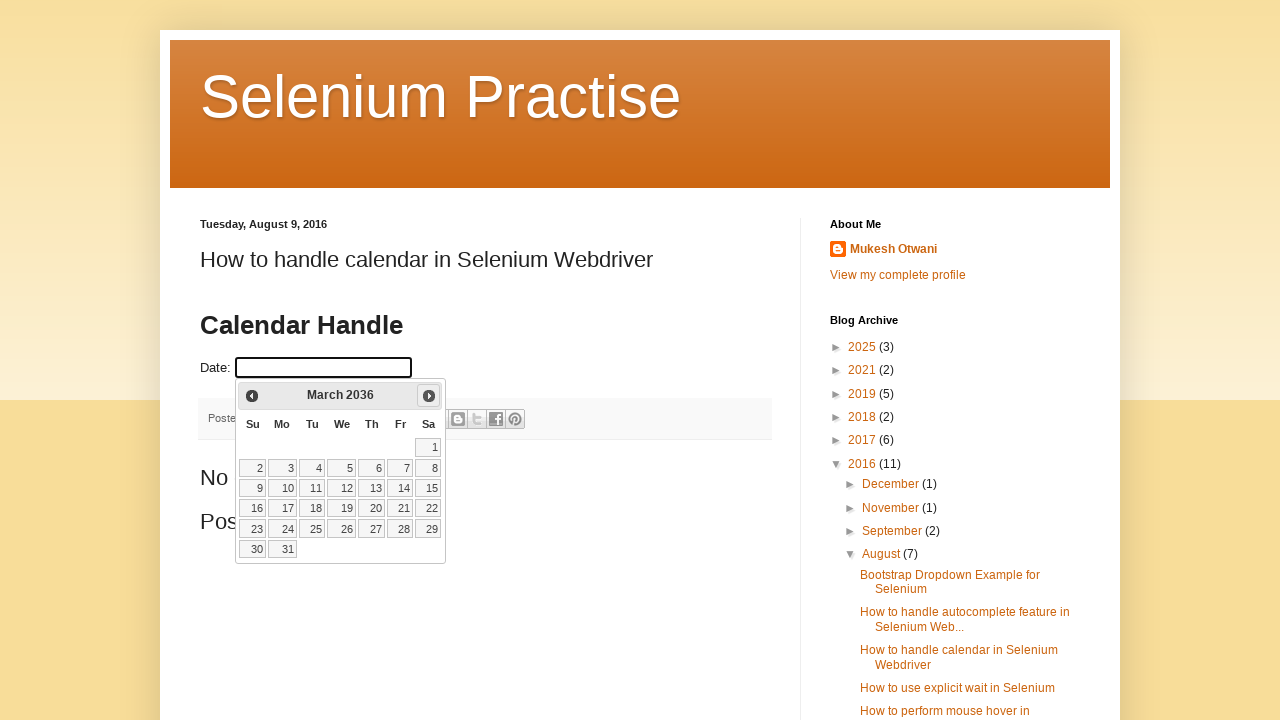

Calendar updated to next month
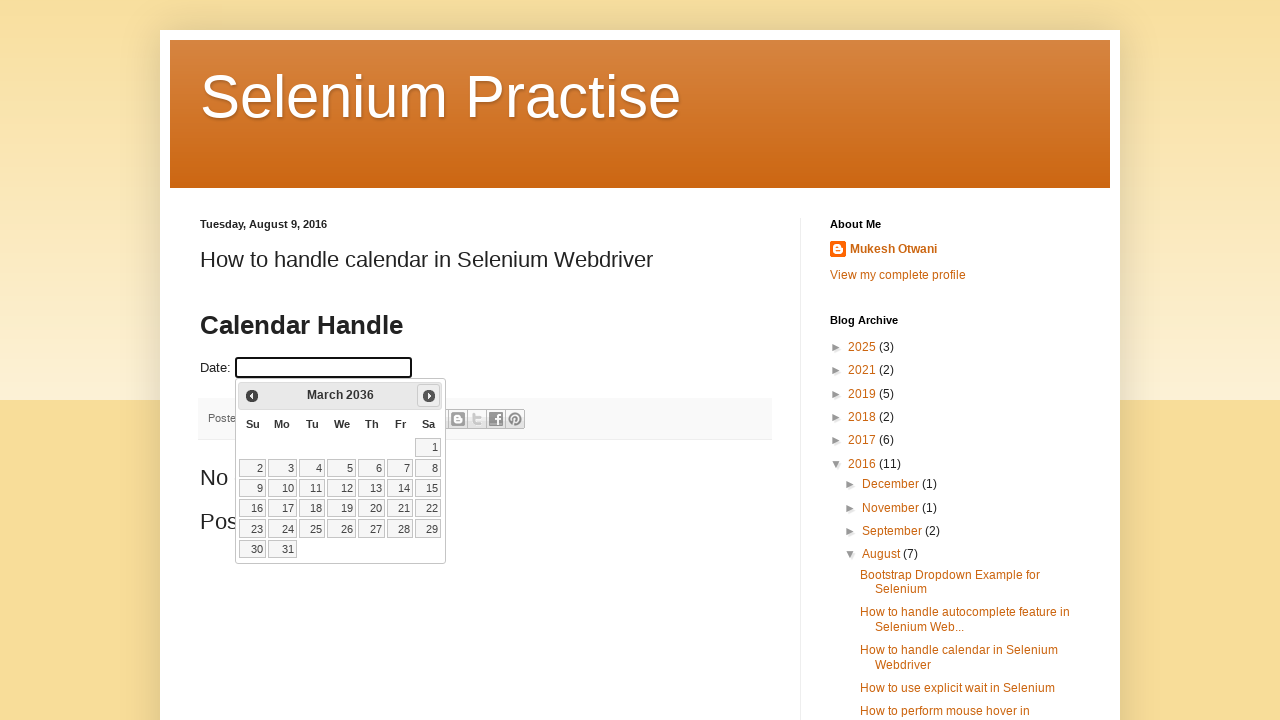

Clicked next button to navigate from March 2036 at (429, 396) on a[title='Next']
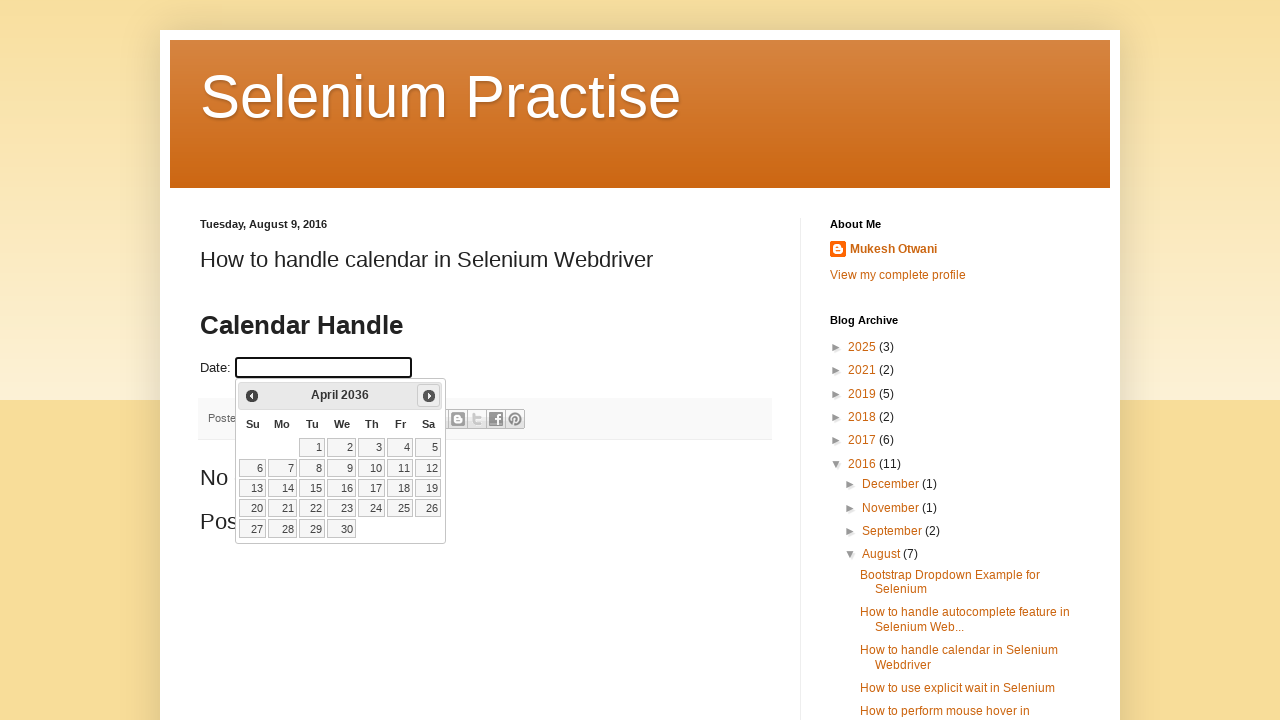

Calendar updated to next month
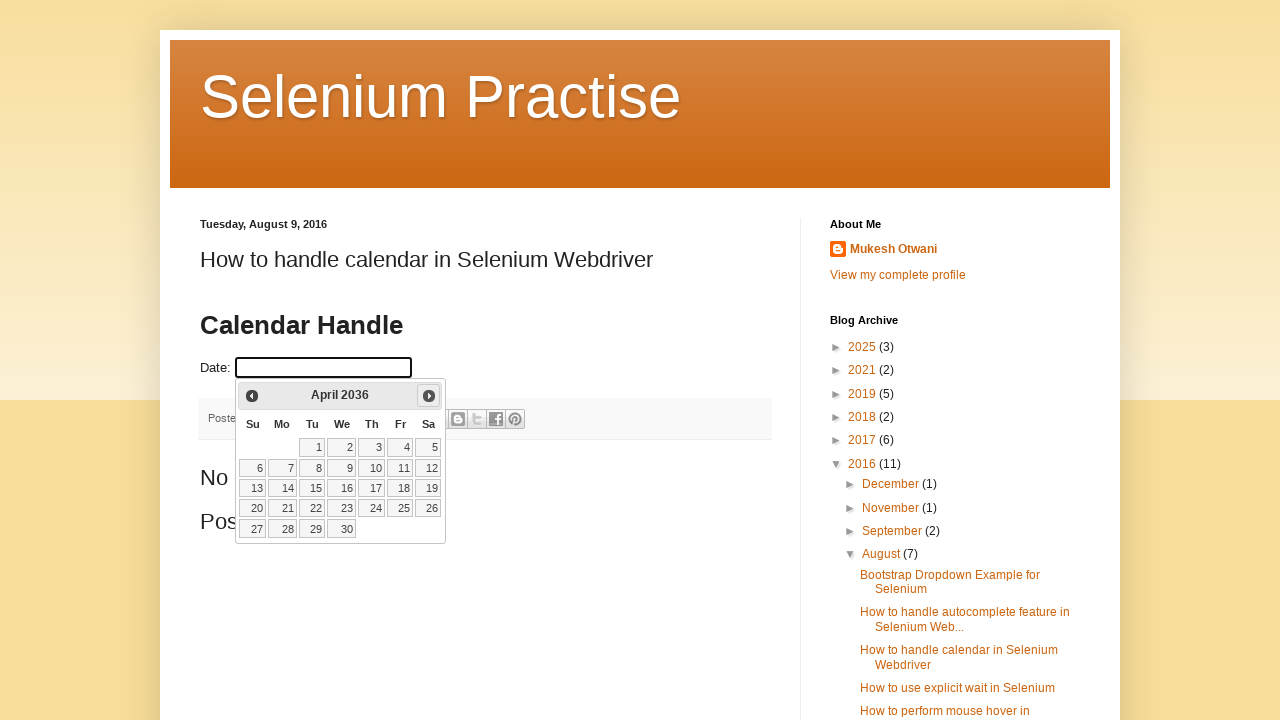

Clicked next button to navigate from April 2036 at (429, 396) on a[title='Next']
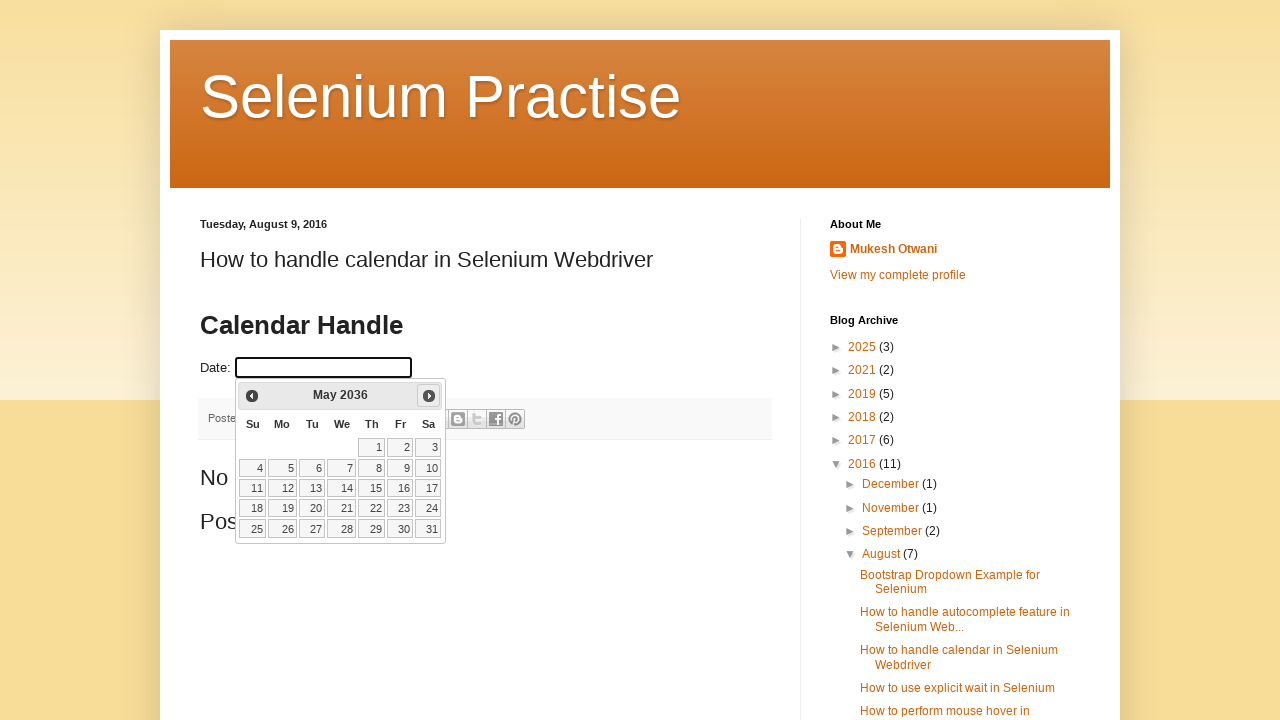

Calendar updated to next month
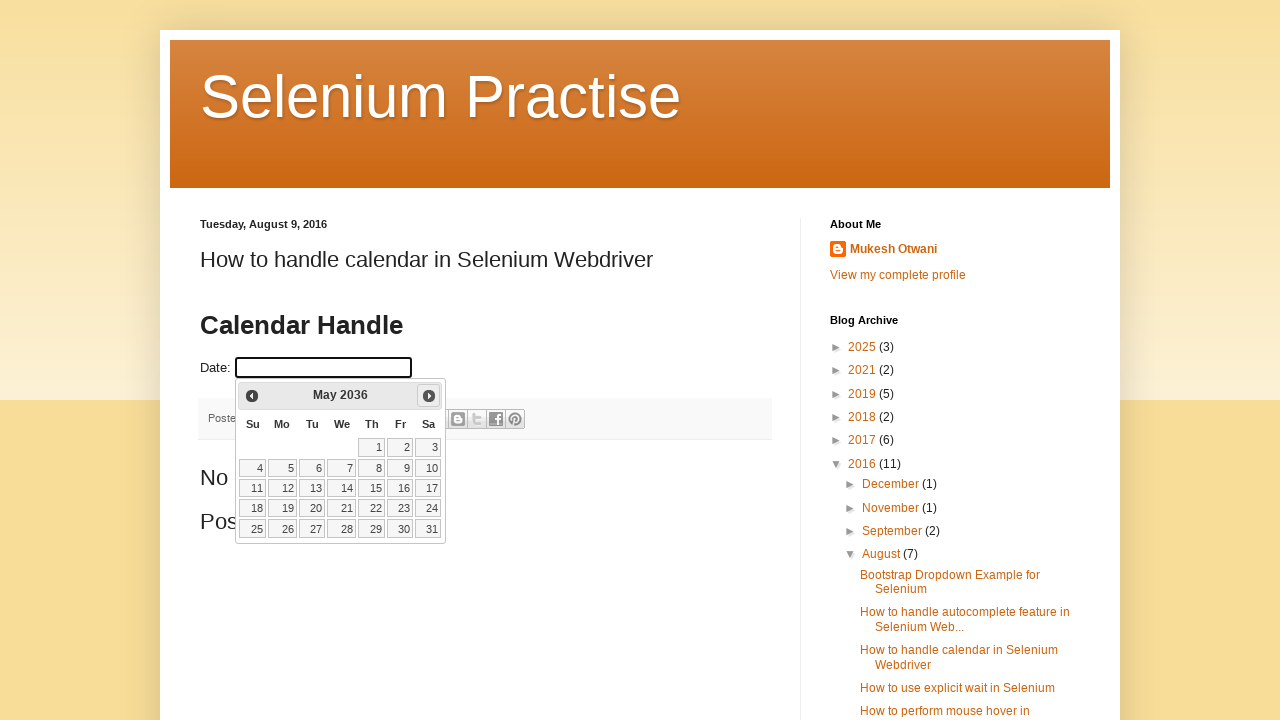

Clicked next button to navigate from May 2036 at (429, 396) on a[title='Next']
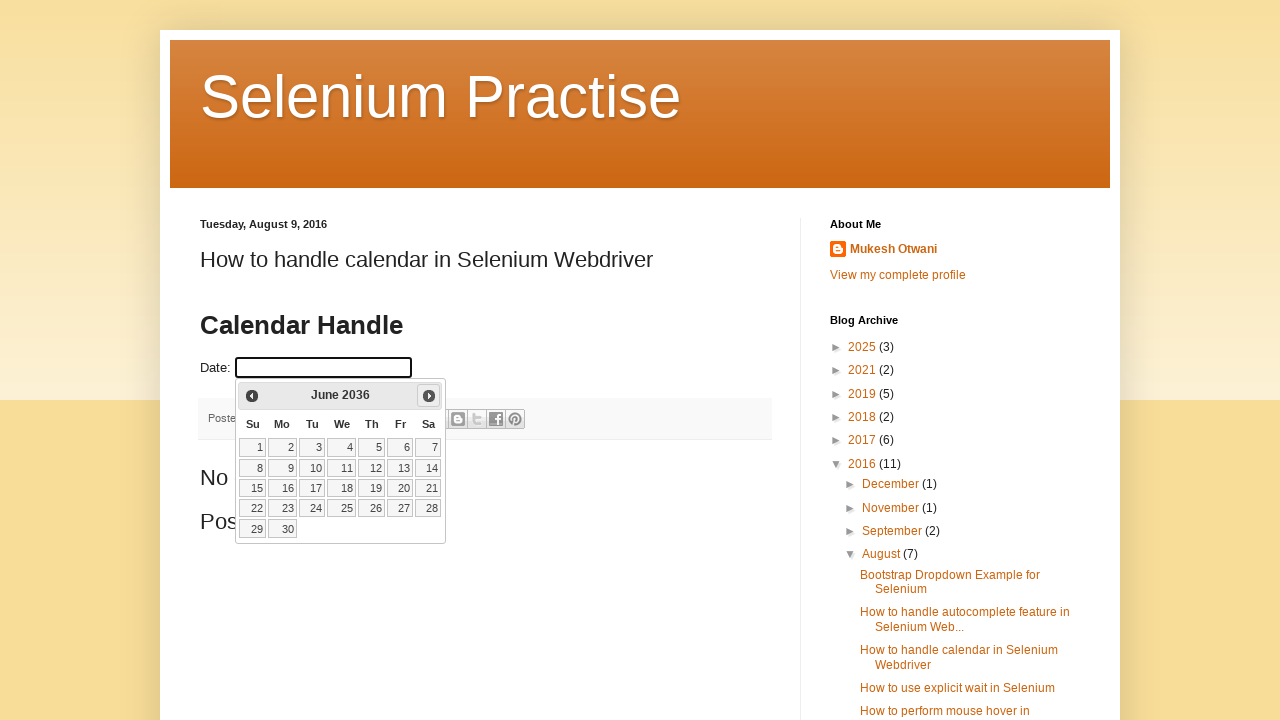

Calendar updated to next month
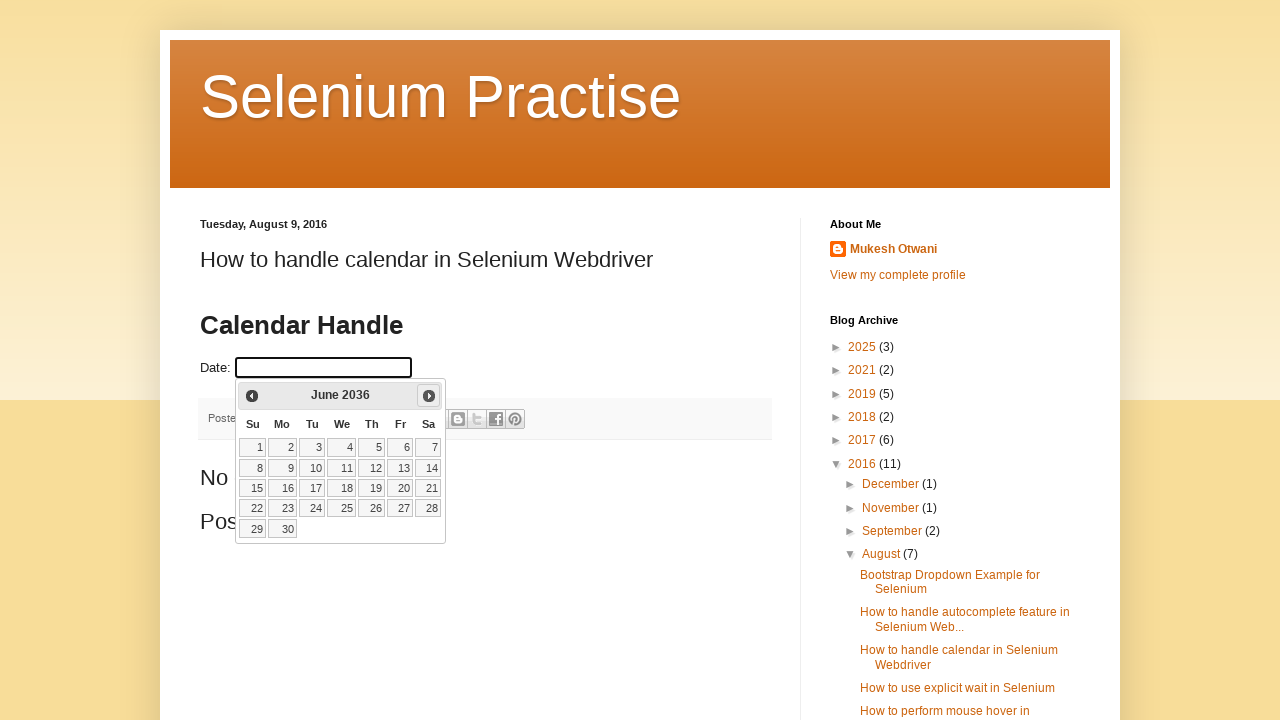

Clicked next button to navigate from June 2036 at (429, 396) on a[title='Next']
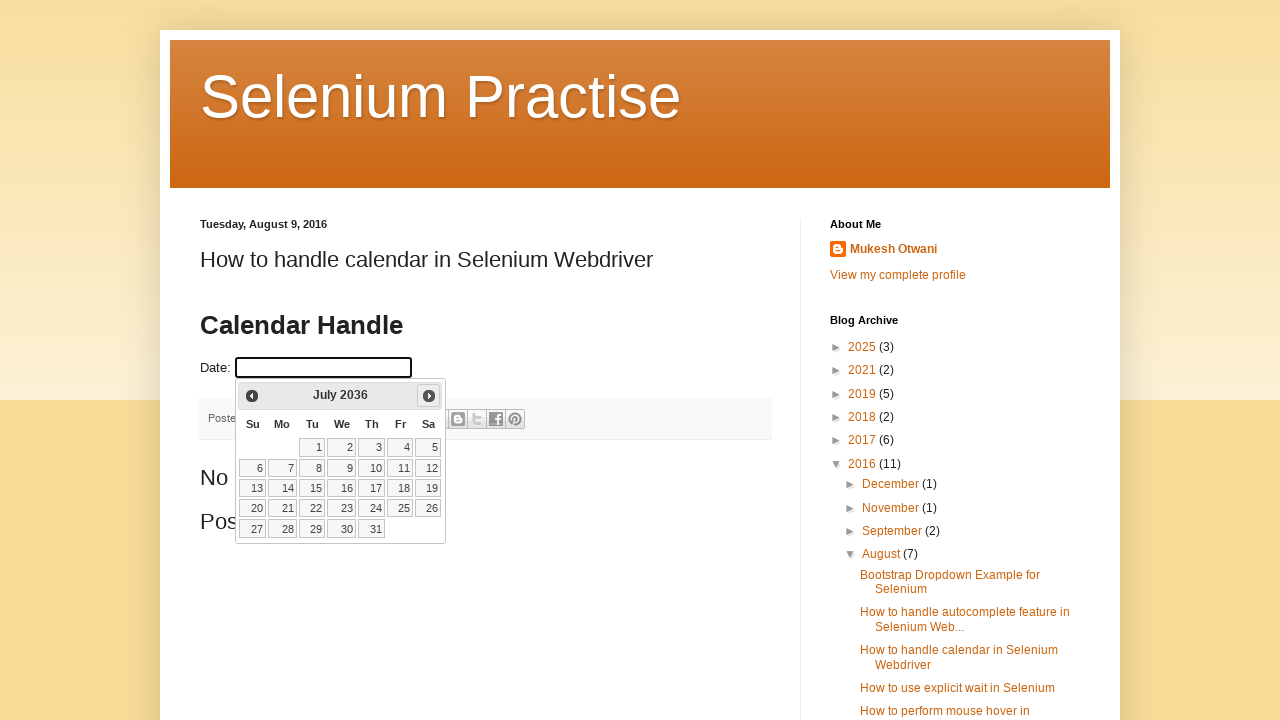

Calendar updated to next month
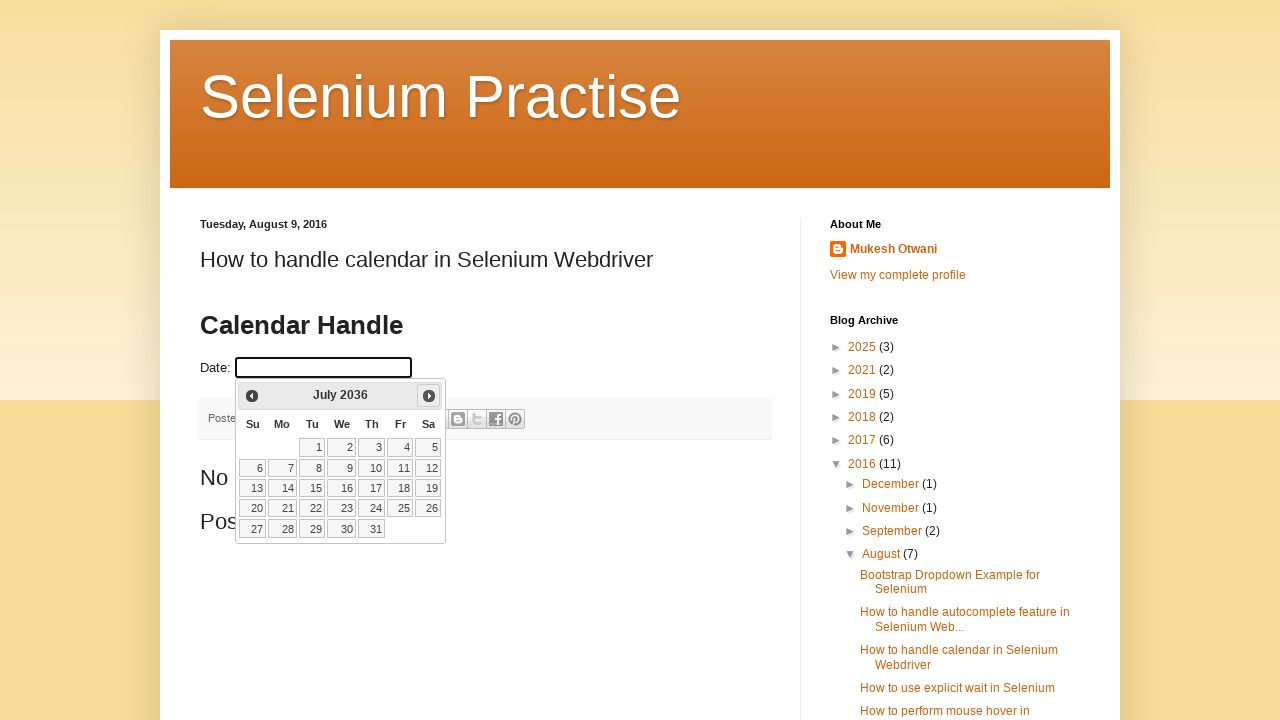

Clicked next button to navigate from July 2036 at (429, 396) on a[title='Next']
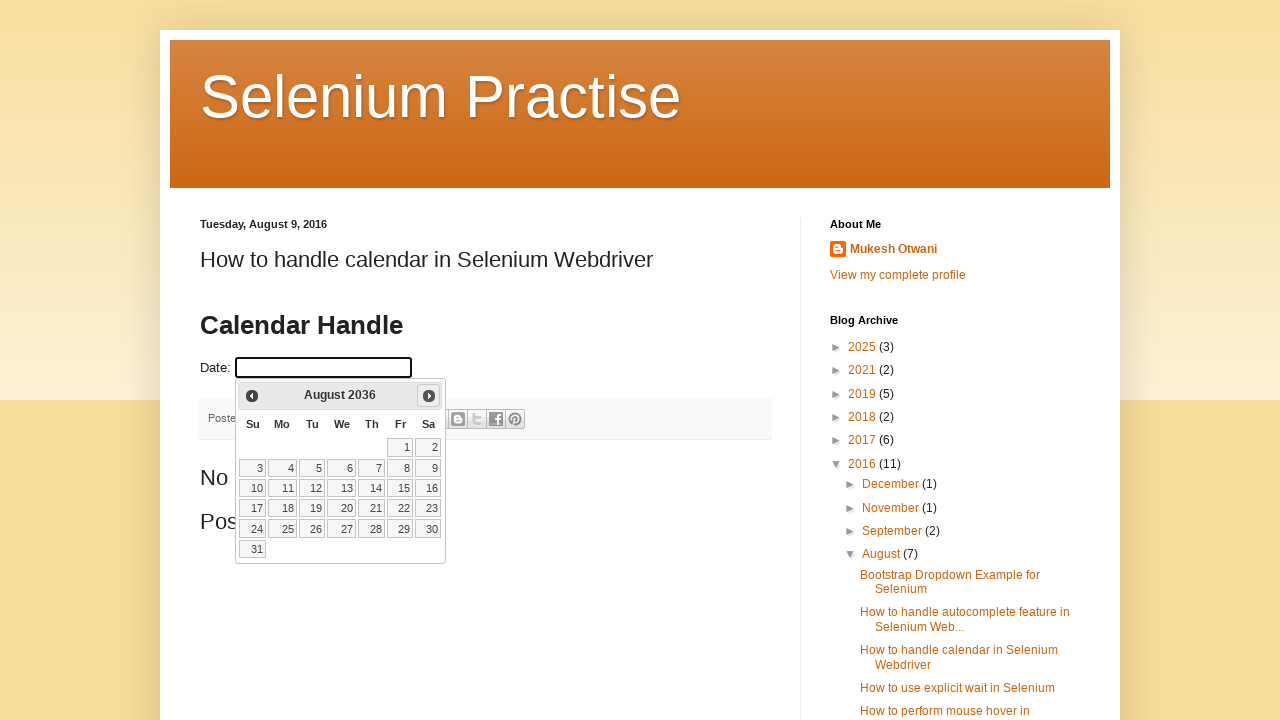

Calendar updated to next month
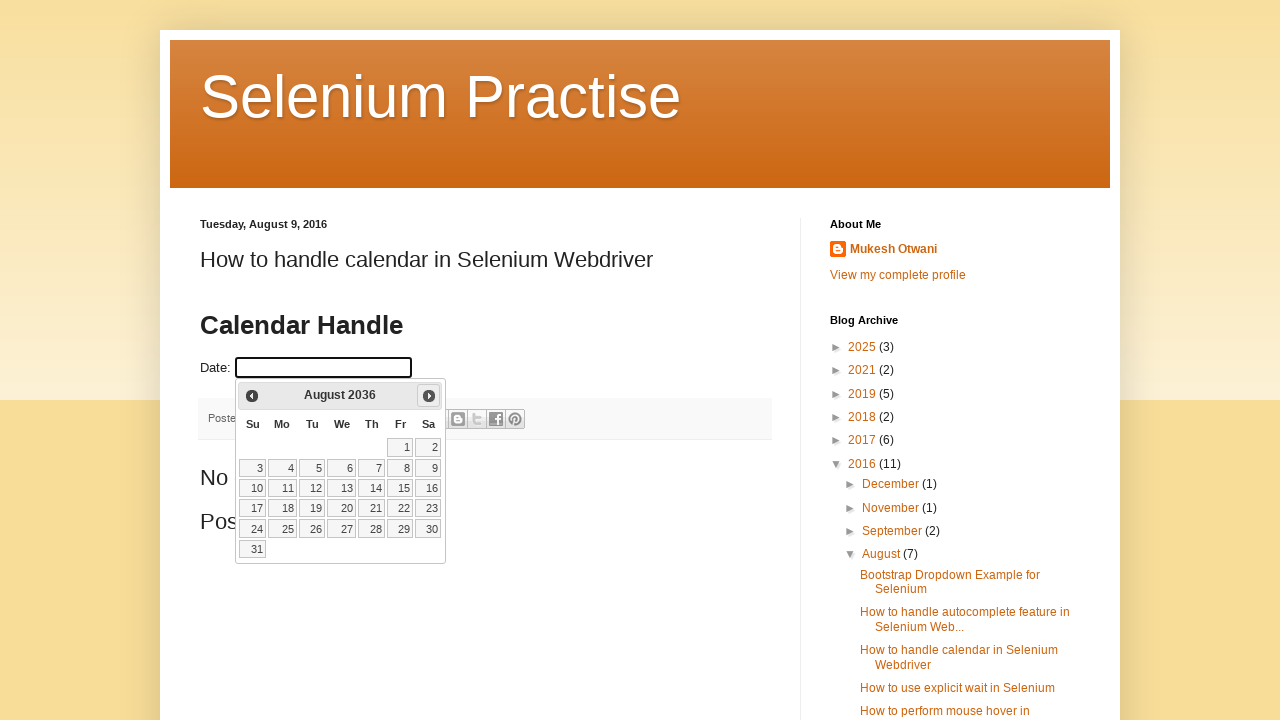

Clicked next button to navigate from August 2036 at (429, 396) on a[title='Next']
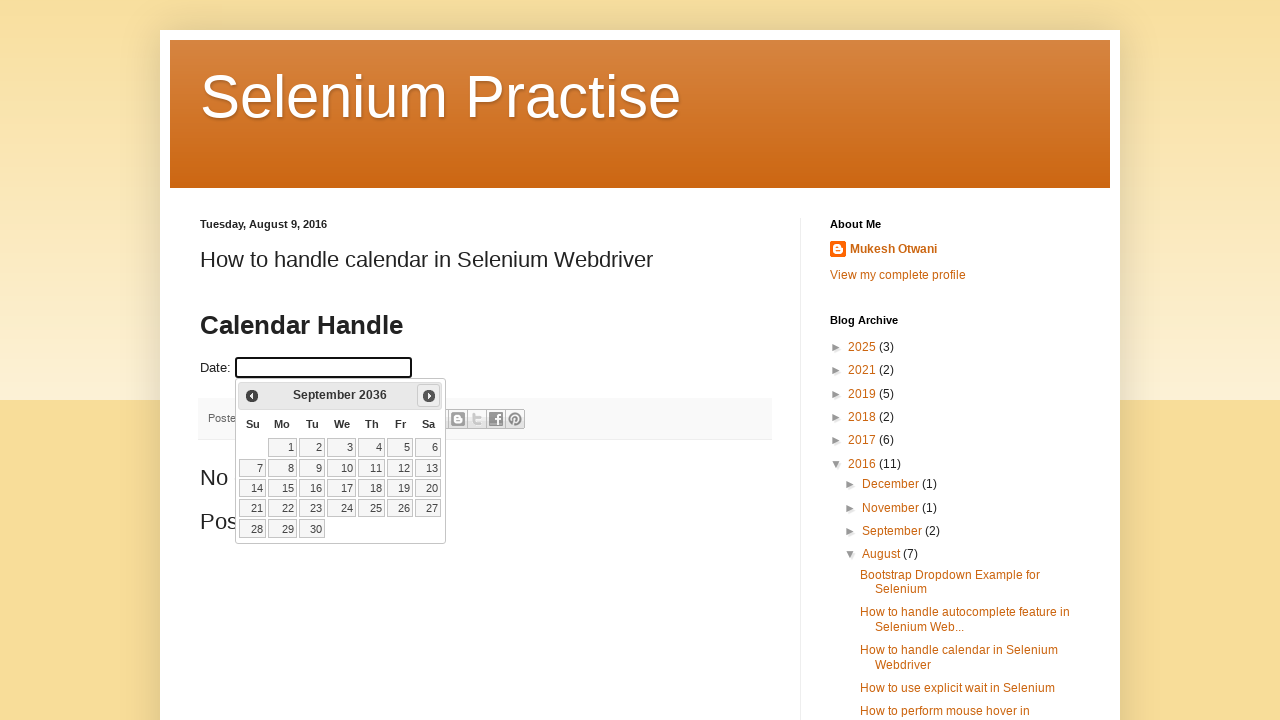

Calendar updated to next month
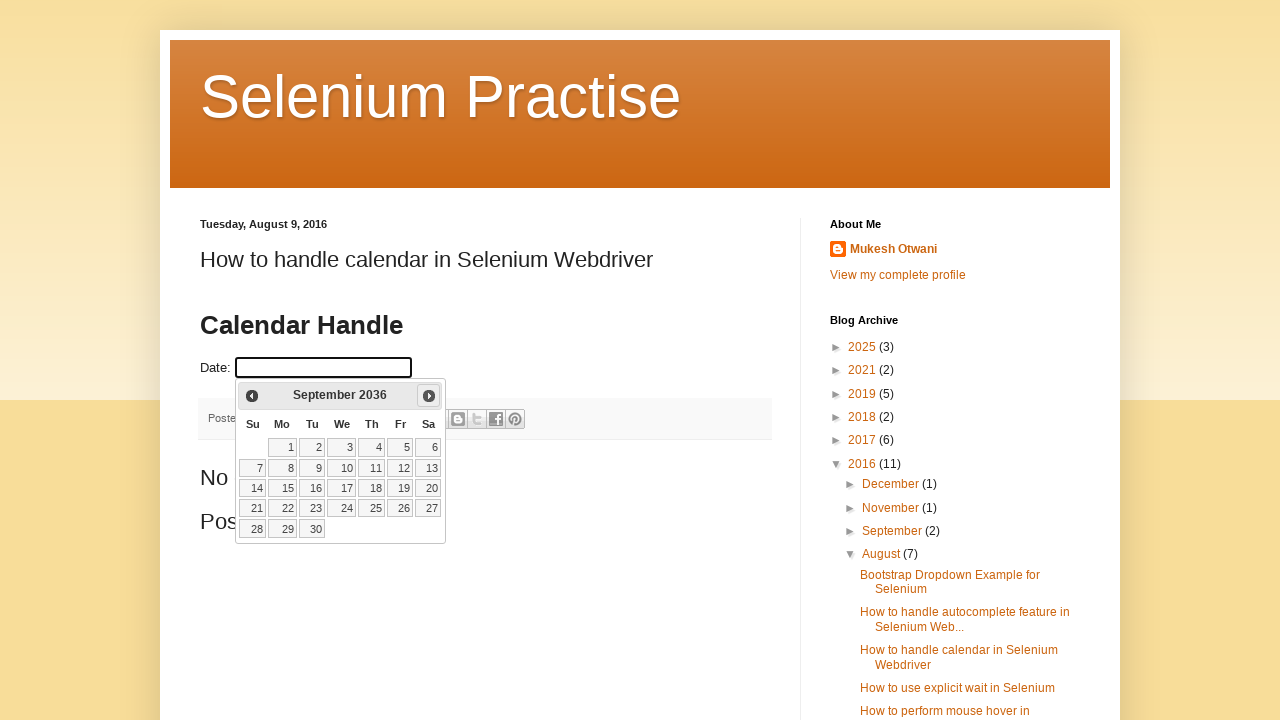

Clicked next button to navigate from September 2036 at (429, 396) on a[title='Next']
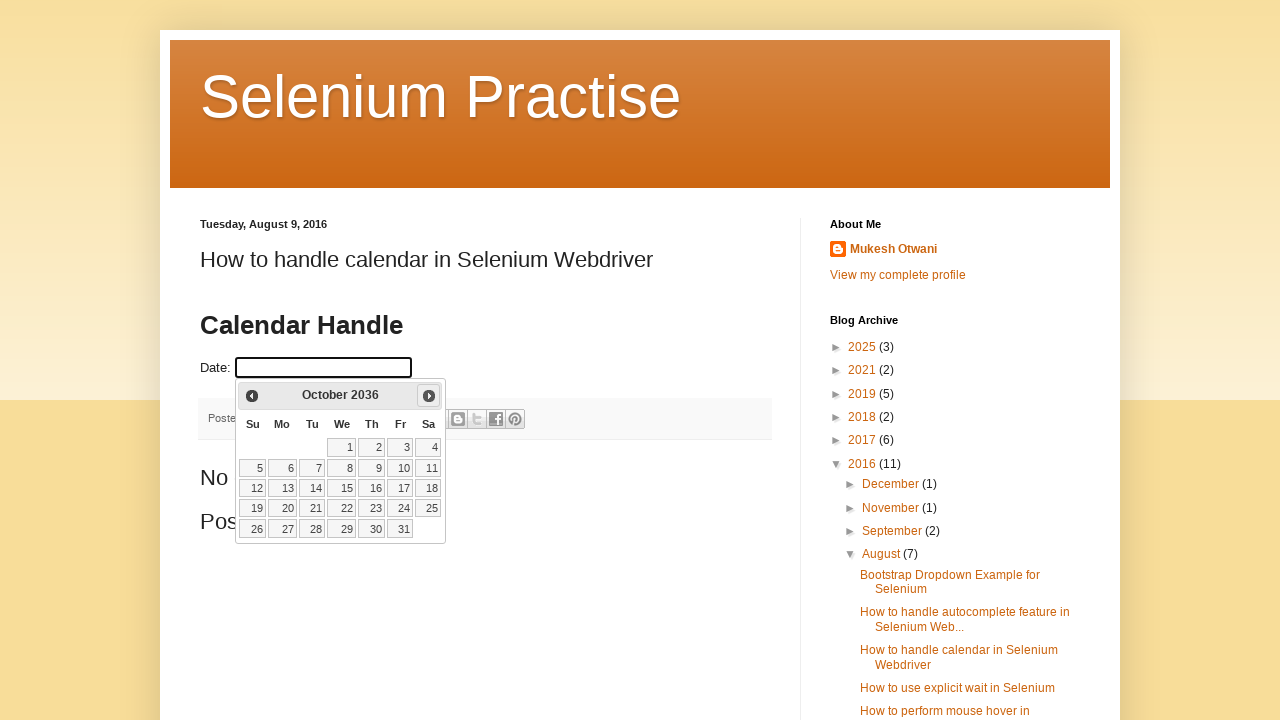

Calendar updated to next month
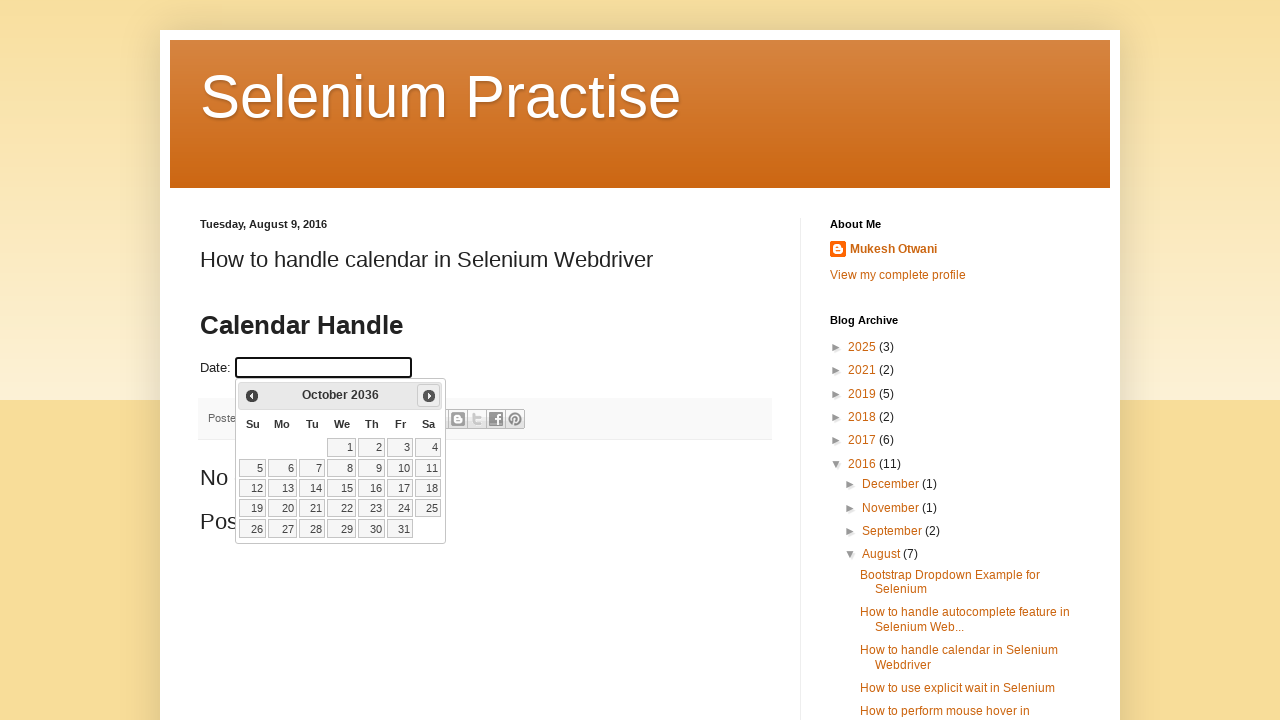

Clicked next button to navigate from October 2036 at (429, 396) on a[title='Next']
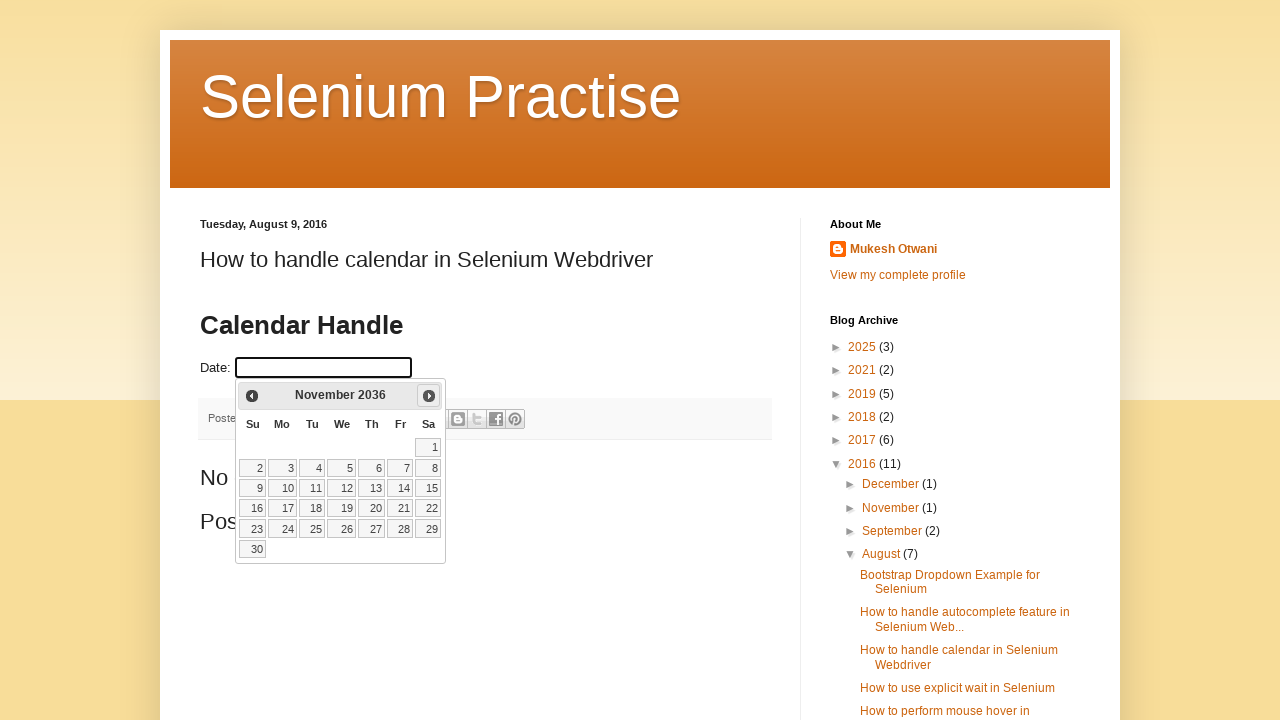

Calendar updated to next month
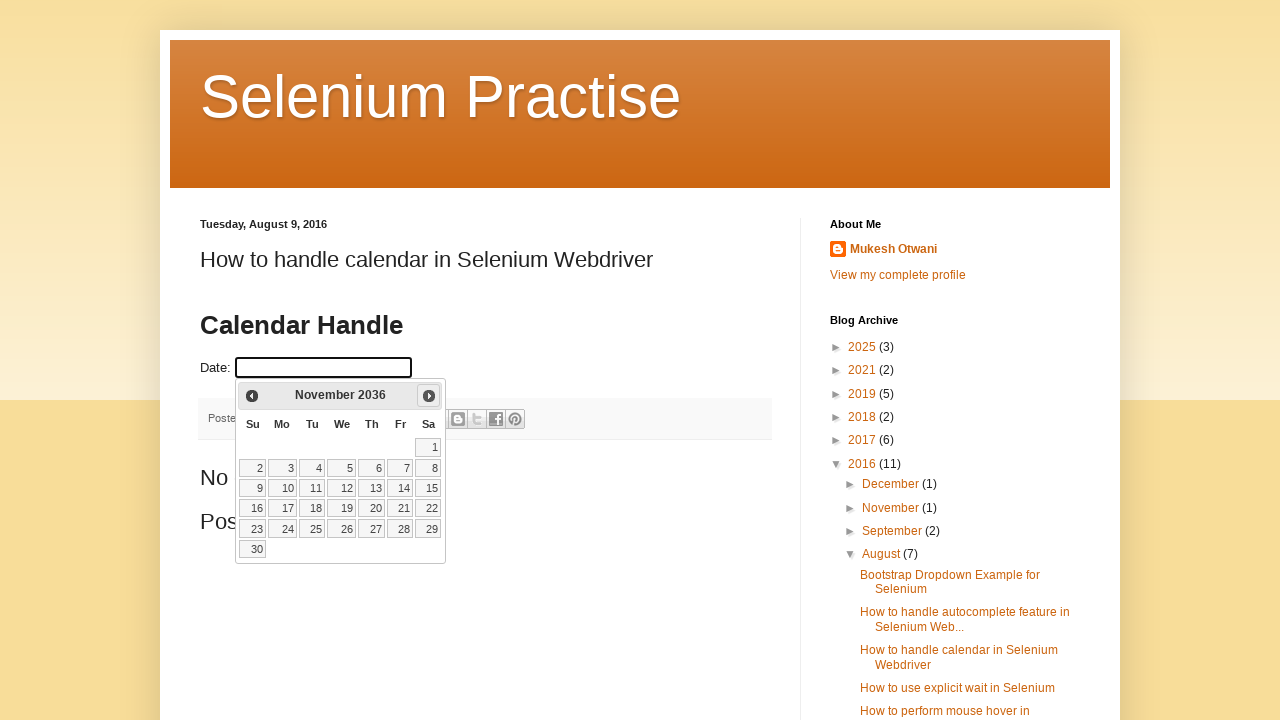

Clicked next button to navigate from November 2036 at (429, 396) on a[title='Next']
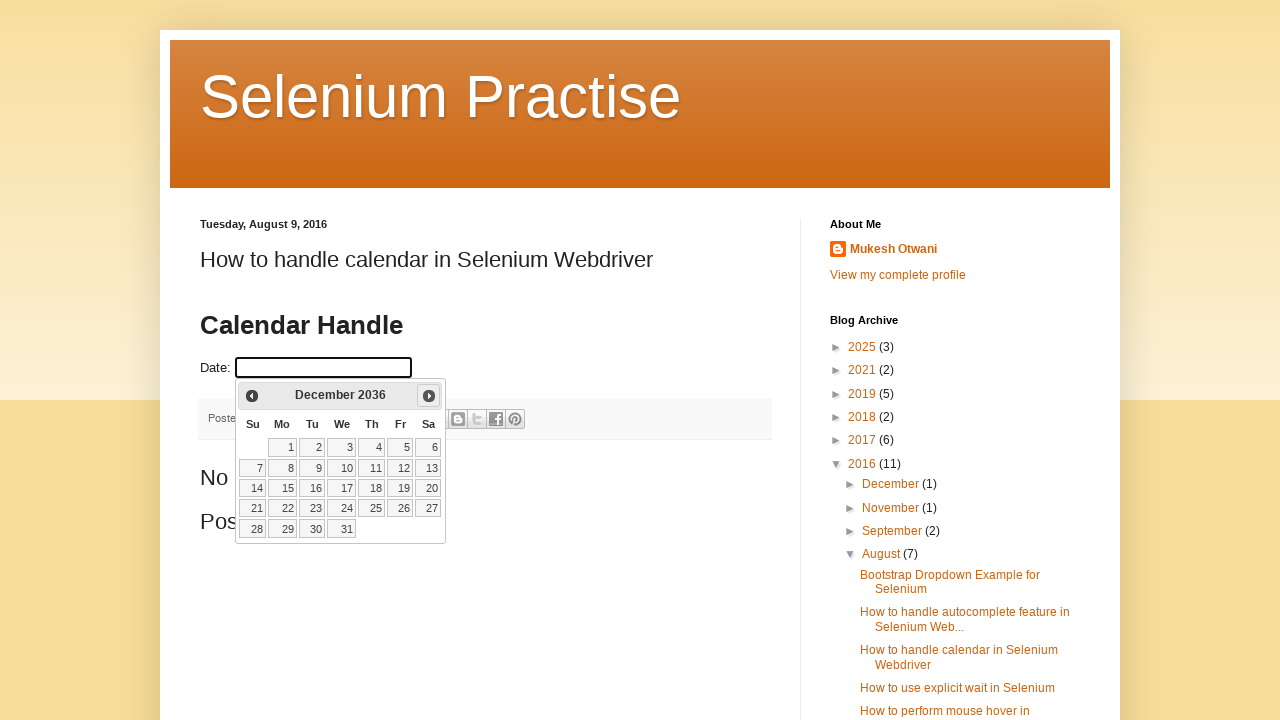

Calendar updated to next month
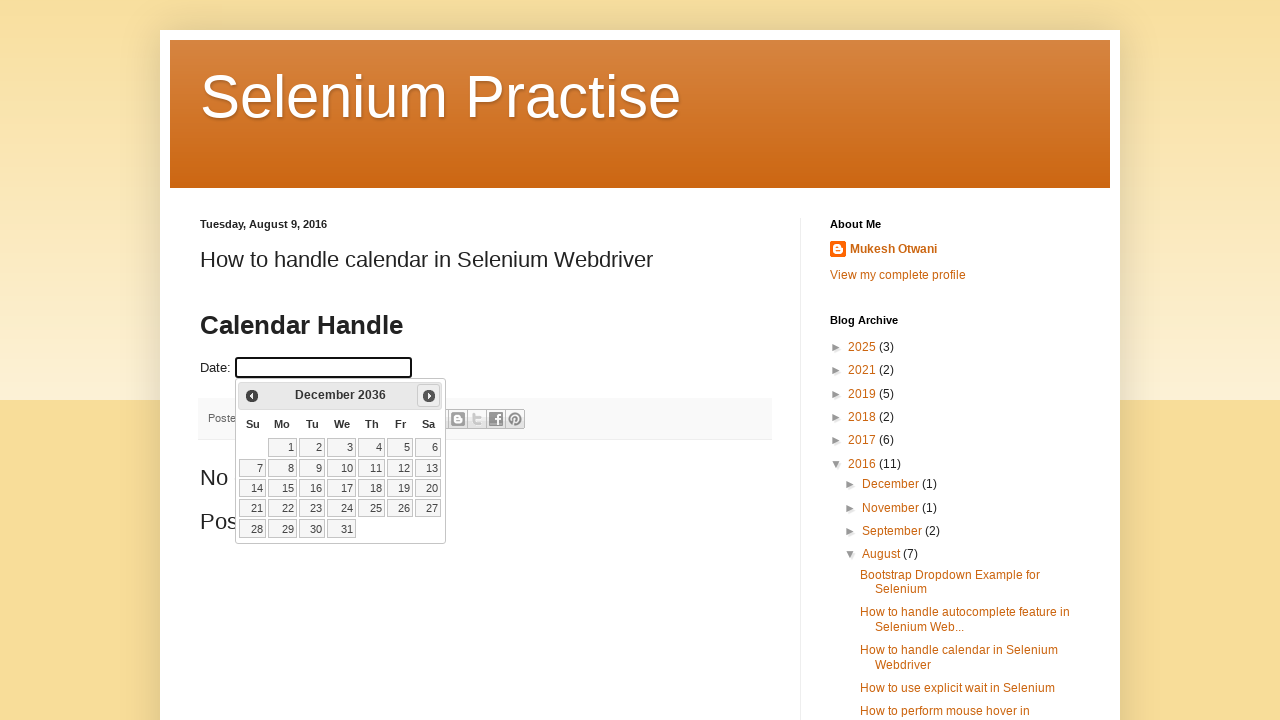

Clicked next button to navigate from December 2036 at (429, 396) on a[title='Next']
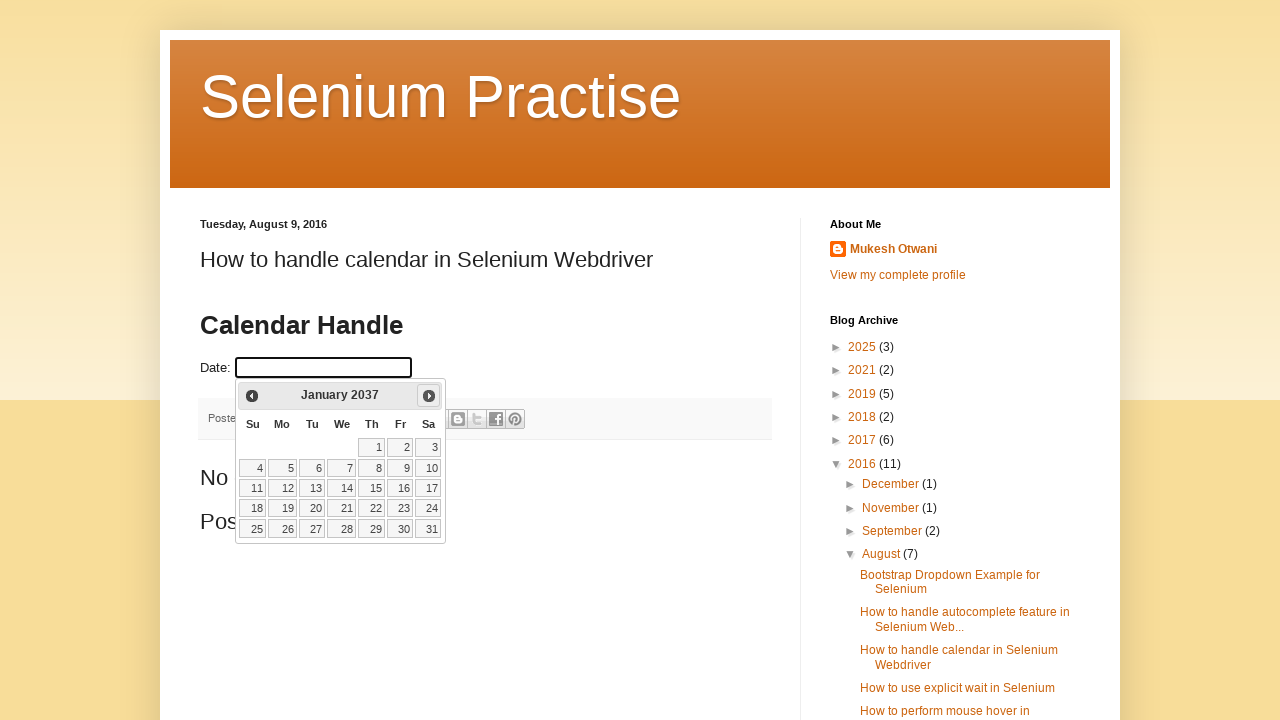

Calendar updated to next month
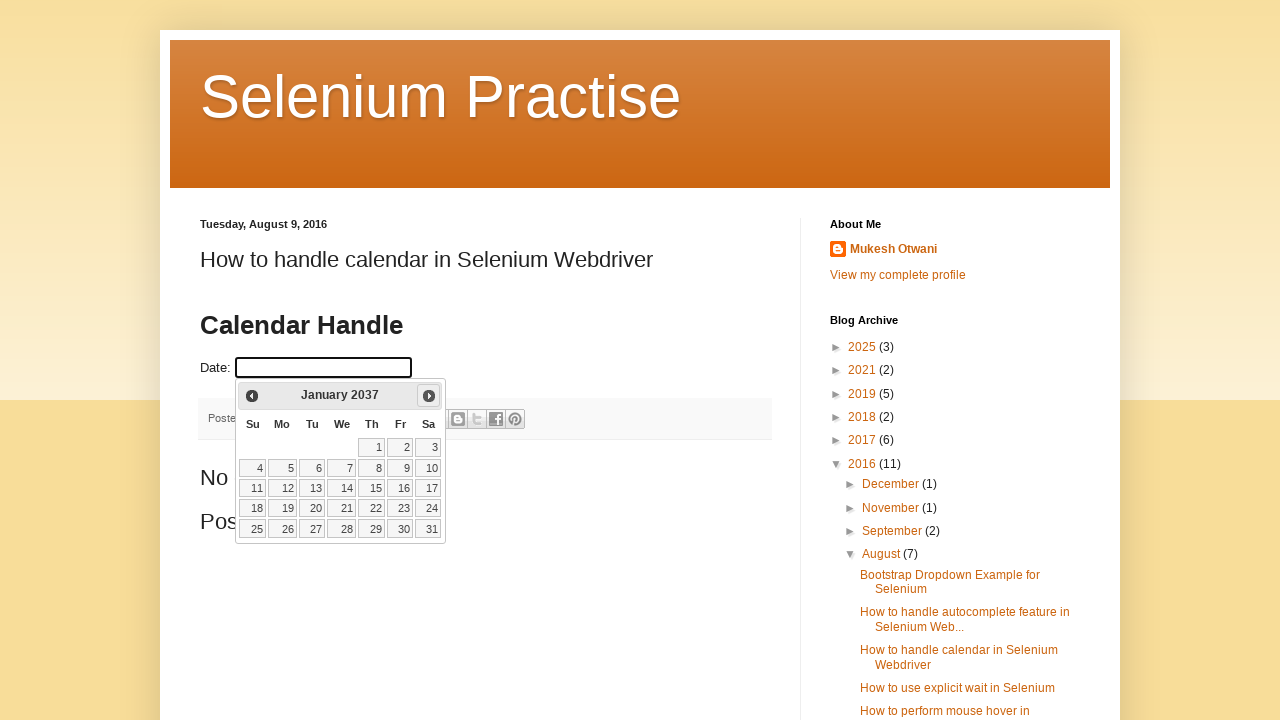

Clicked next button to navigate from January 2037 at (429, 396) on a[title='Next']
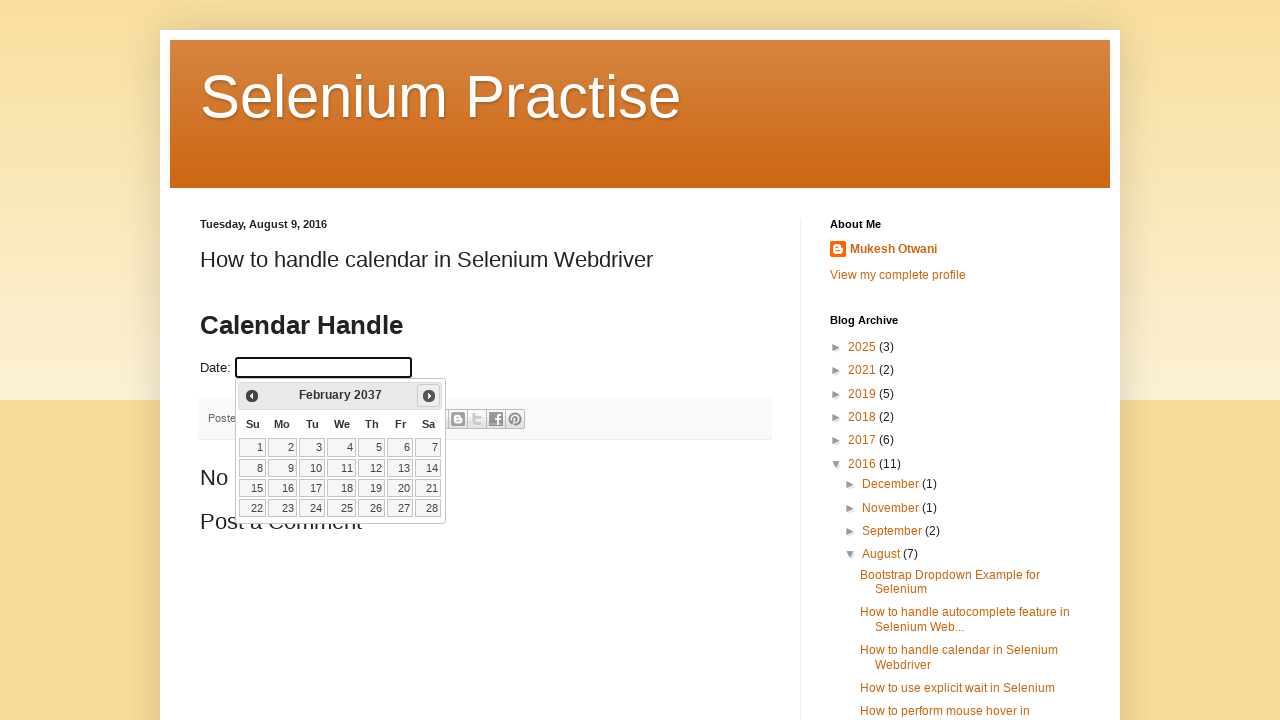

Calendar updated to next month
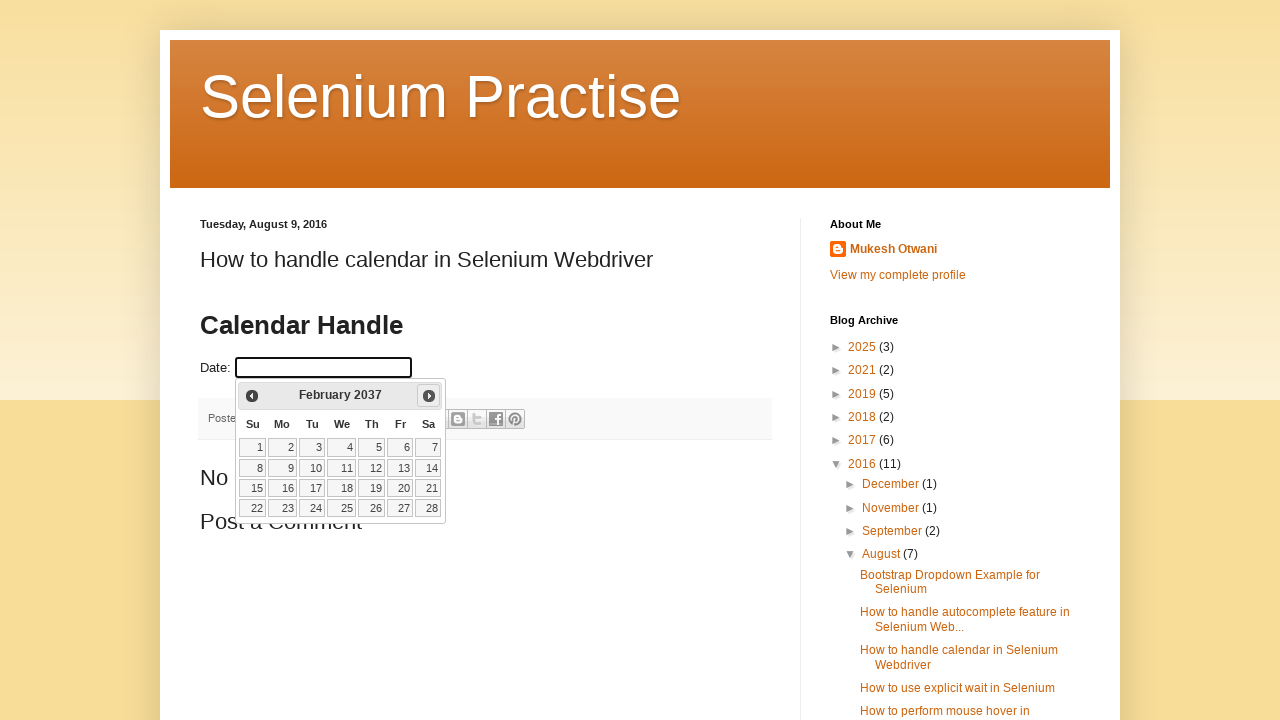

Clicked next button to navigate from February 2037 at (429, 396) on a[title='Next']
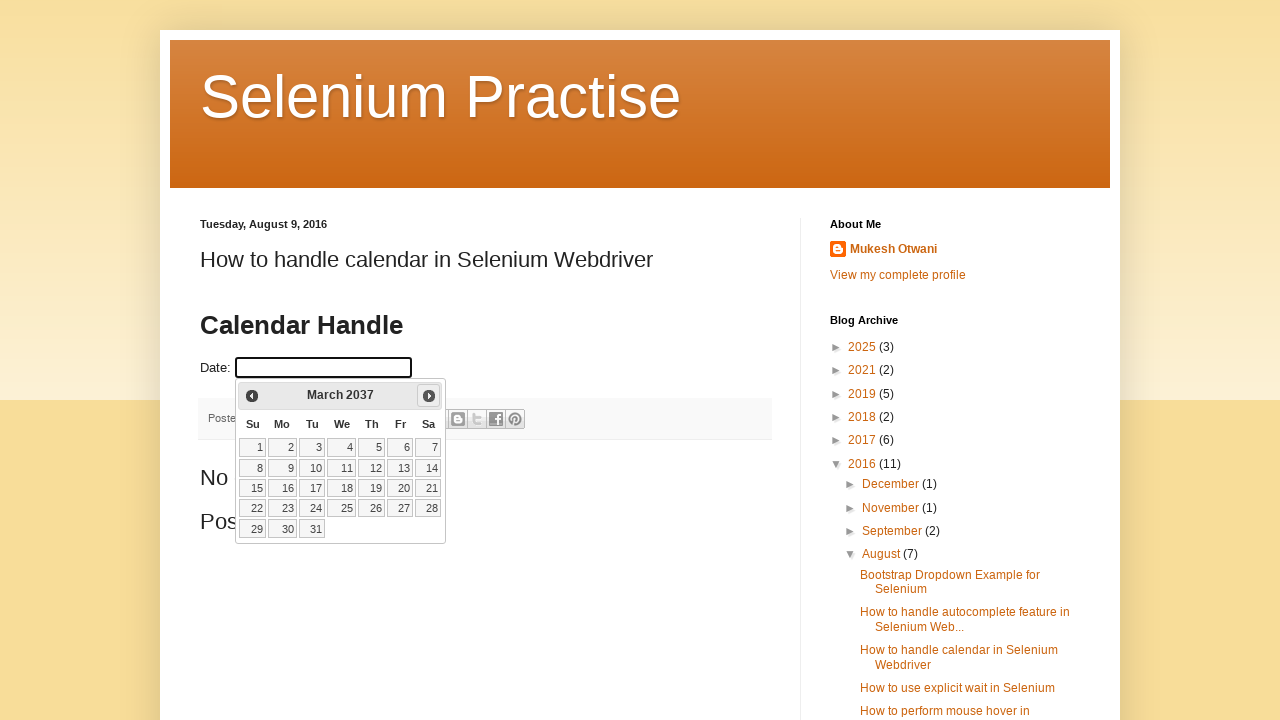

Calendar updated to next month
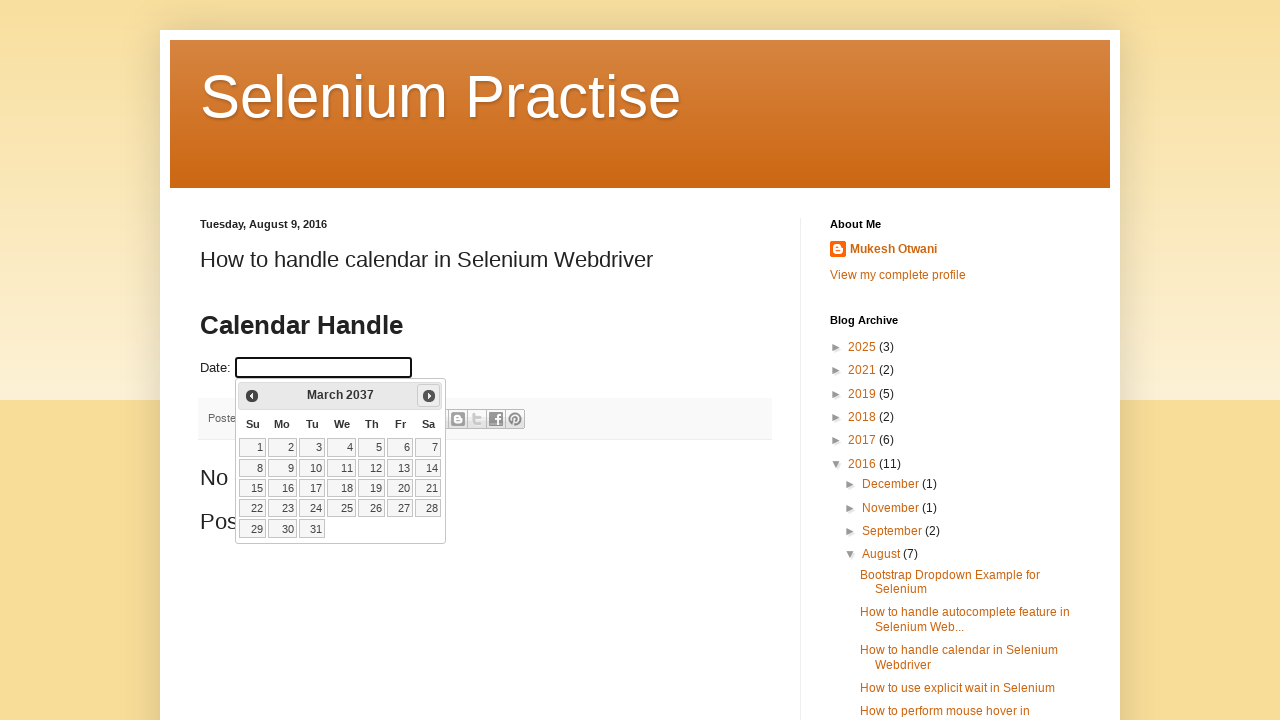

Clicked next button to navigate from March 2037 at (429, 396) on a[title='Next']
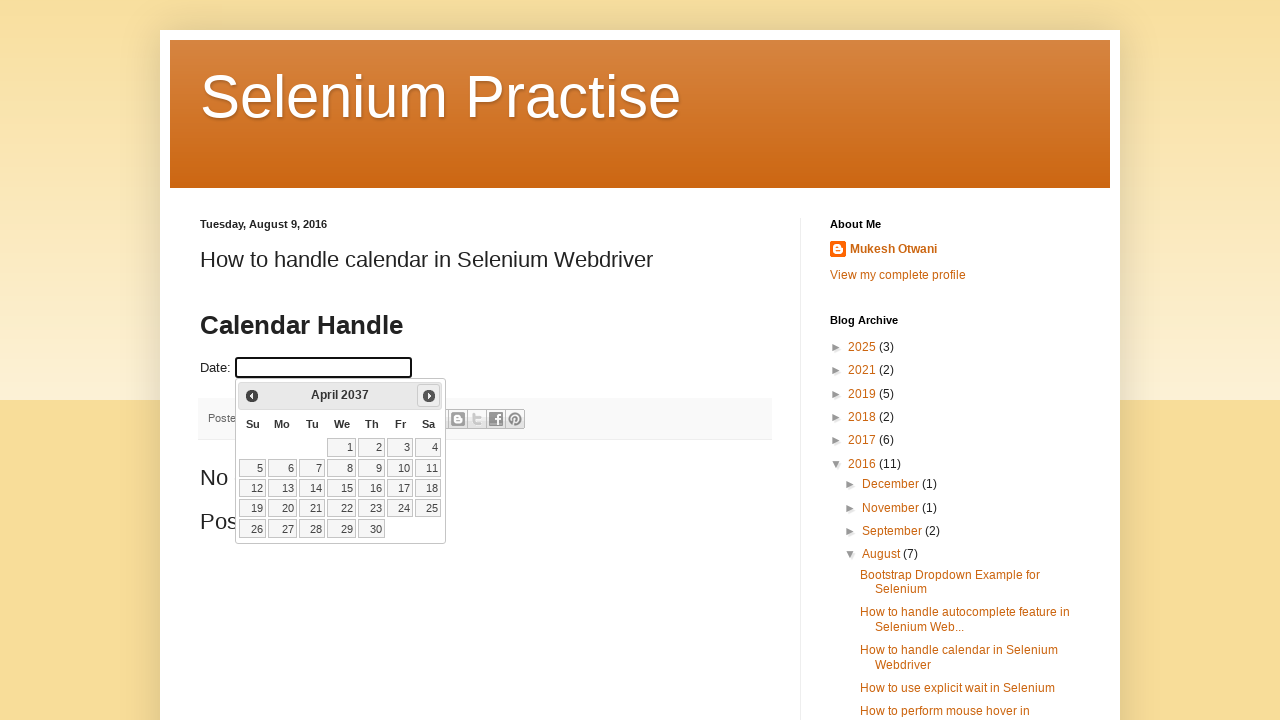

Calendar updated to next month
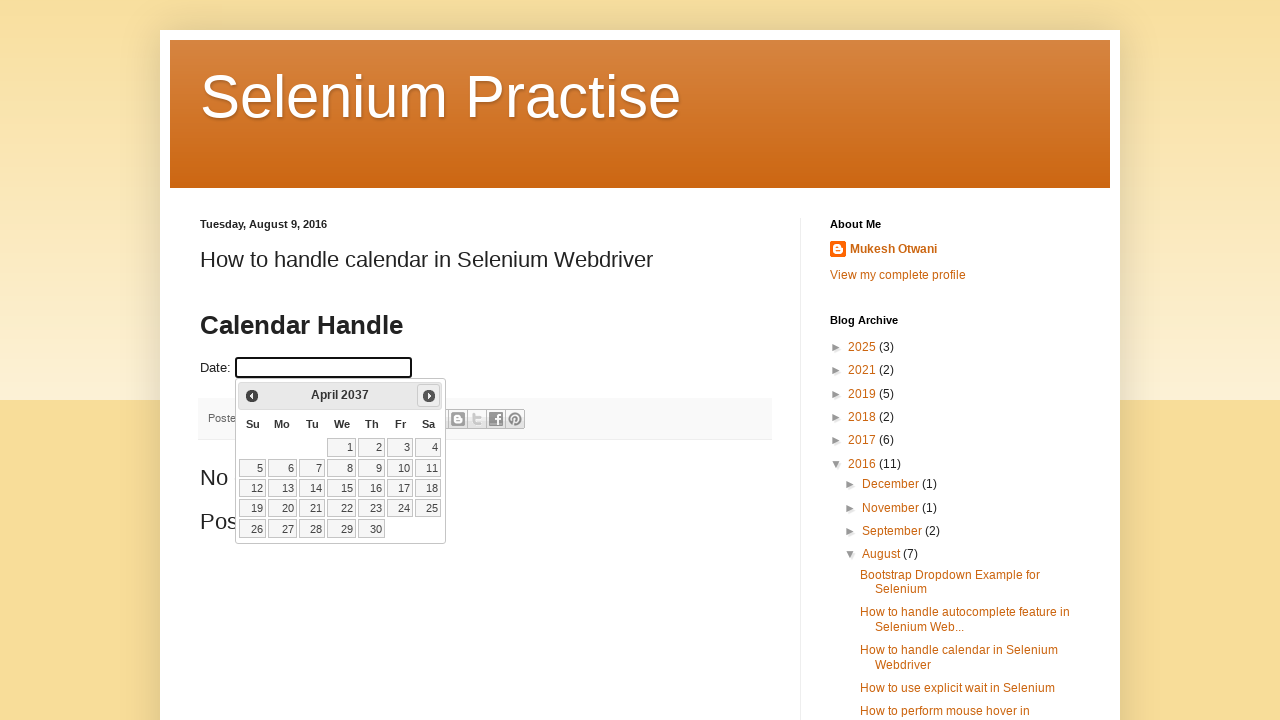

Clicked next button to navigate from April 2037 at (429, 396) on a[title='Next']
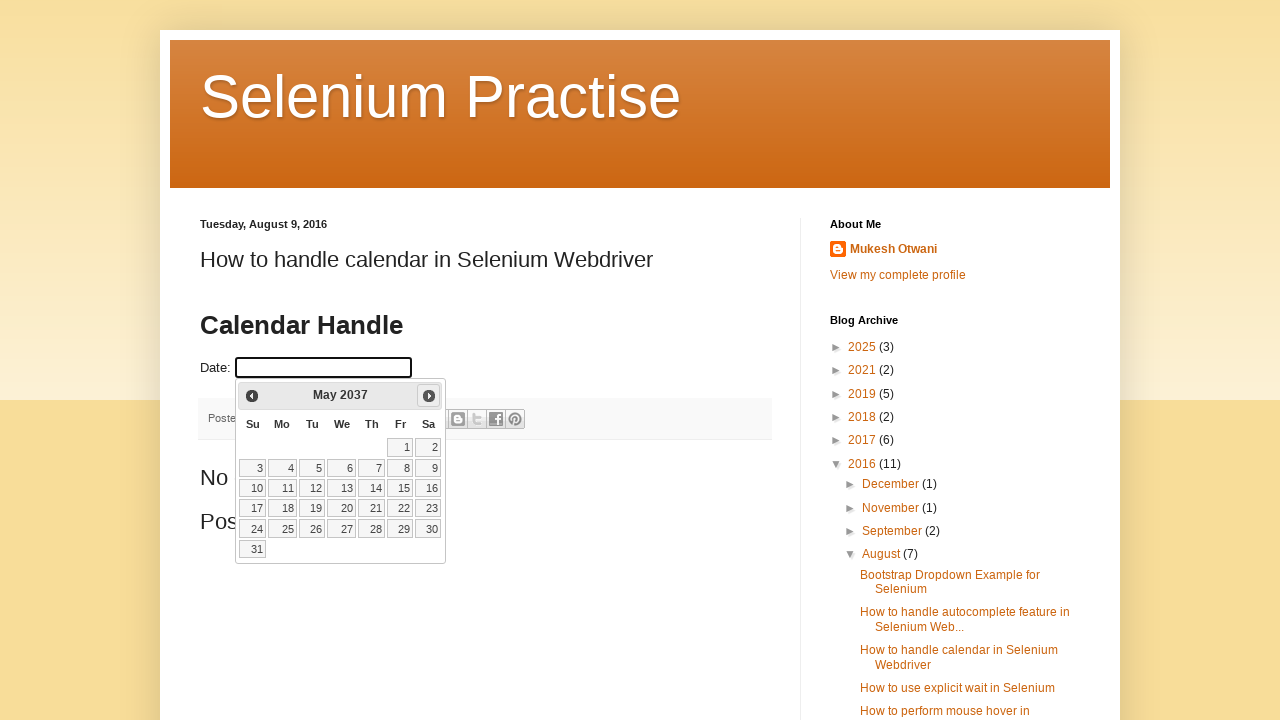

Calendar updated to next month
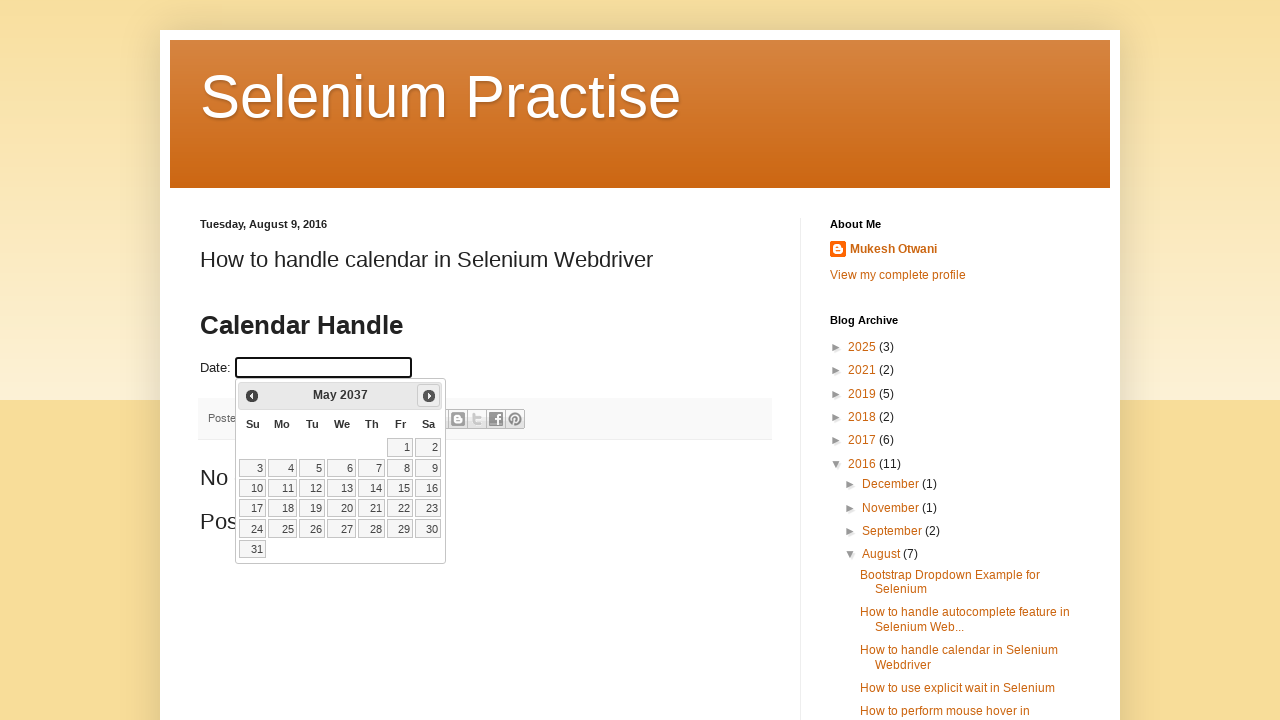

Clicked next button to navigate from May 2037 at (429, 396) on a[title='Next']
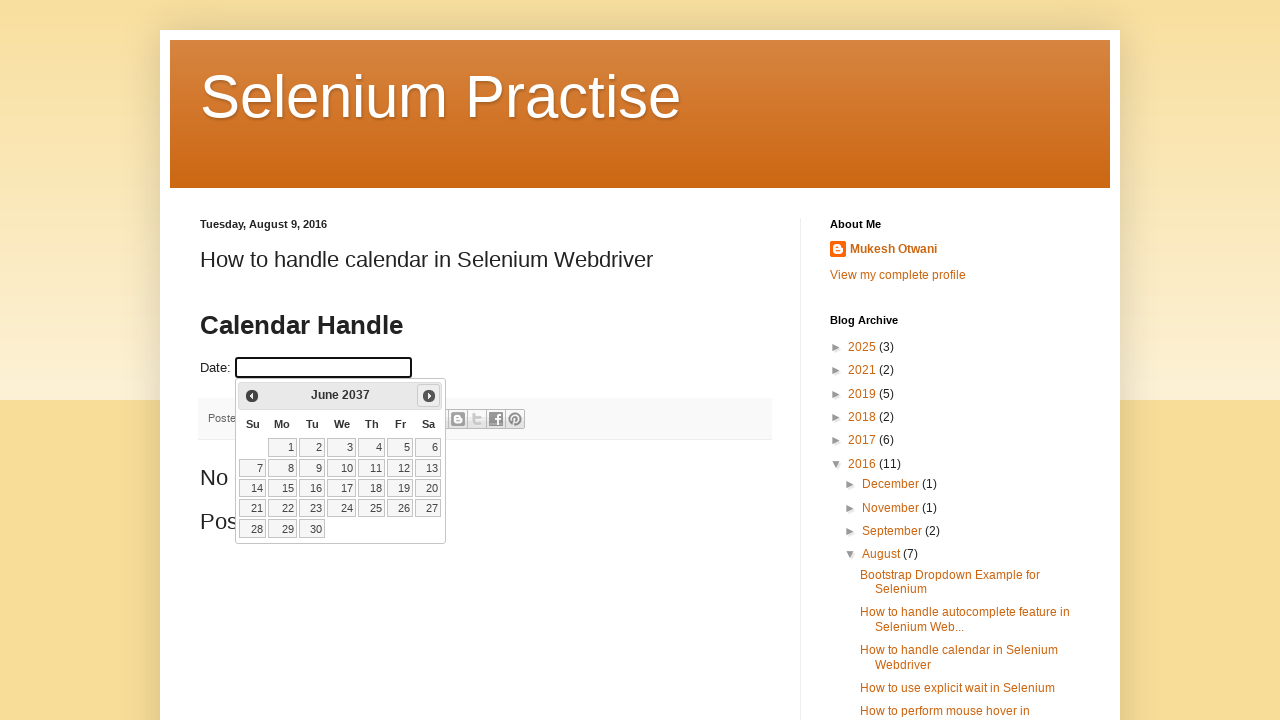

Calendar updated to next month
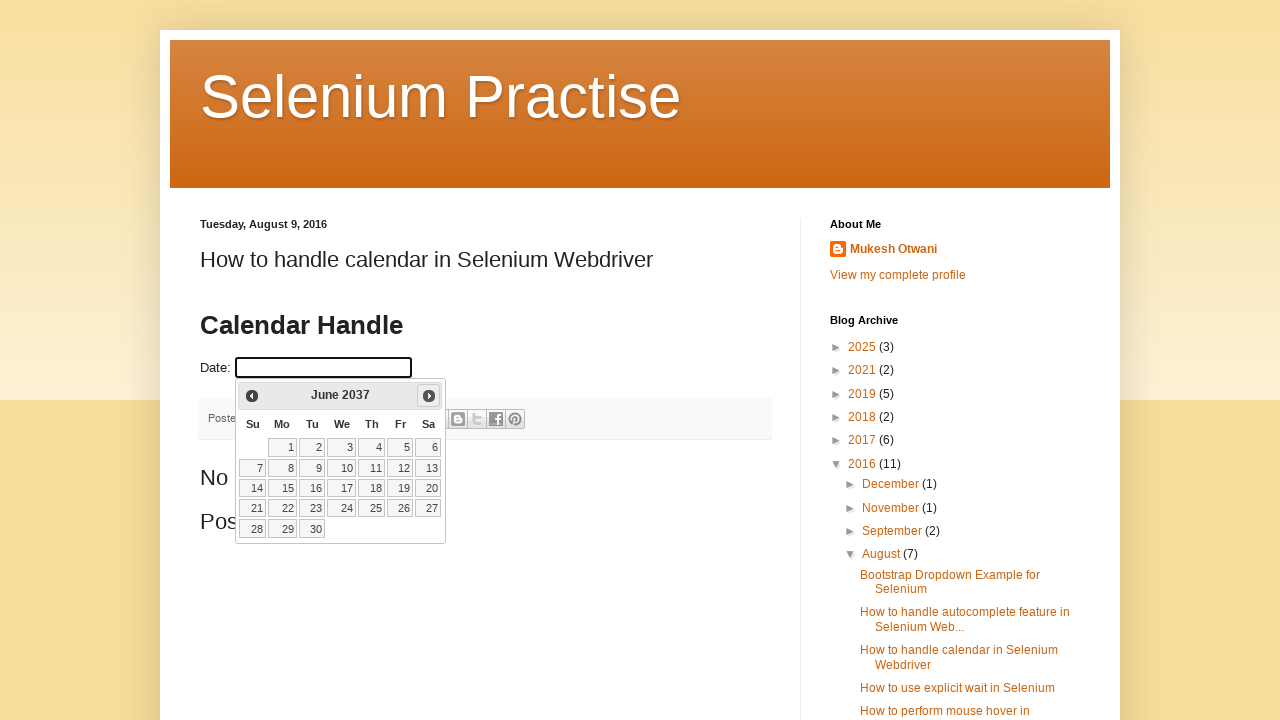

Clicked next button to navigate from June 2037 at (429, 396) on a[title='Next']
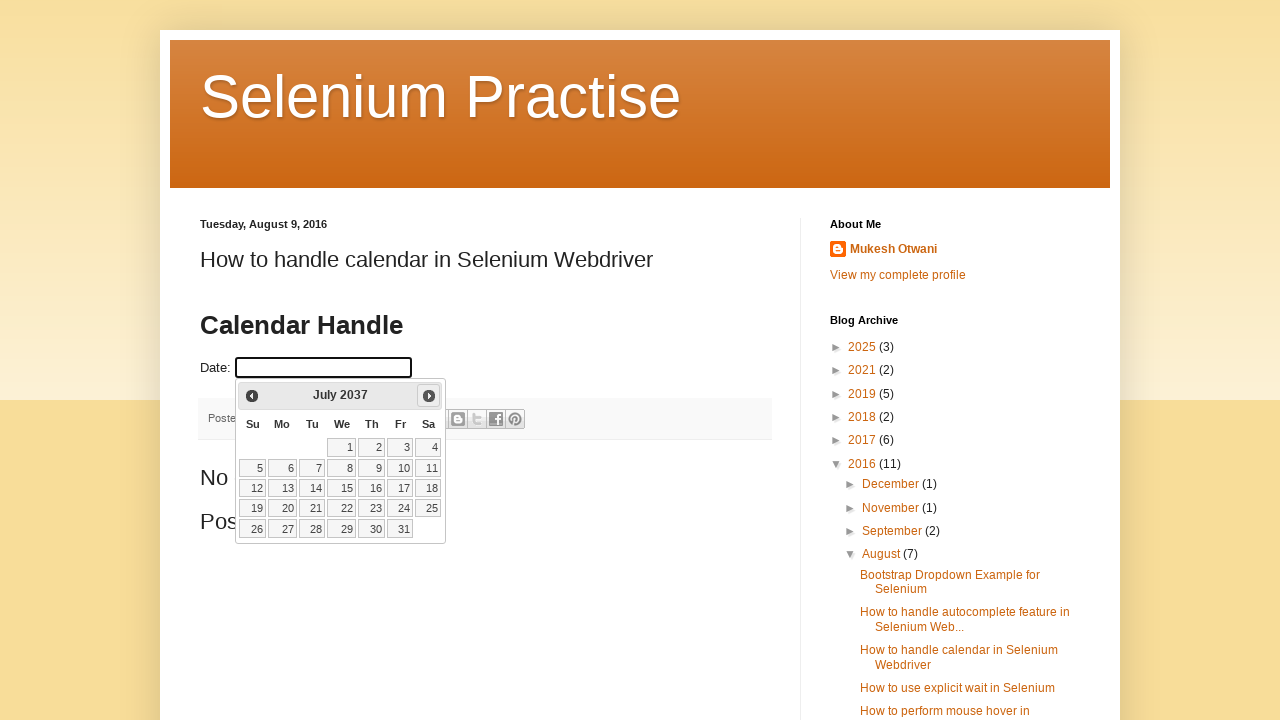

Calendar updated to next month
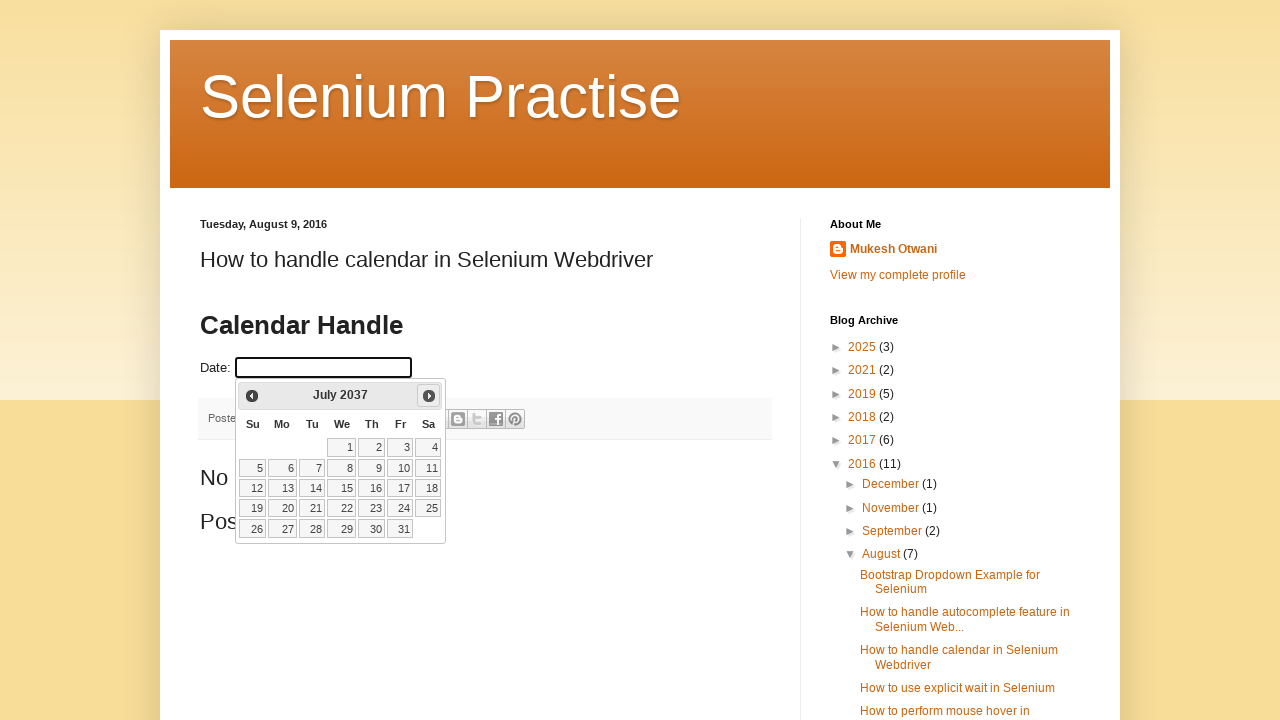

Clicked next button to navigate from July 2037 at (429, 396) on a[title='Next']
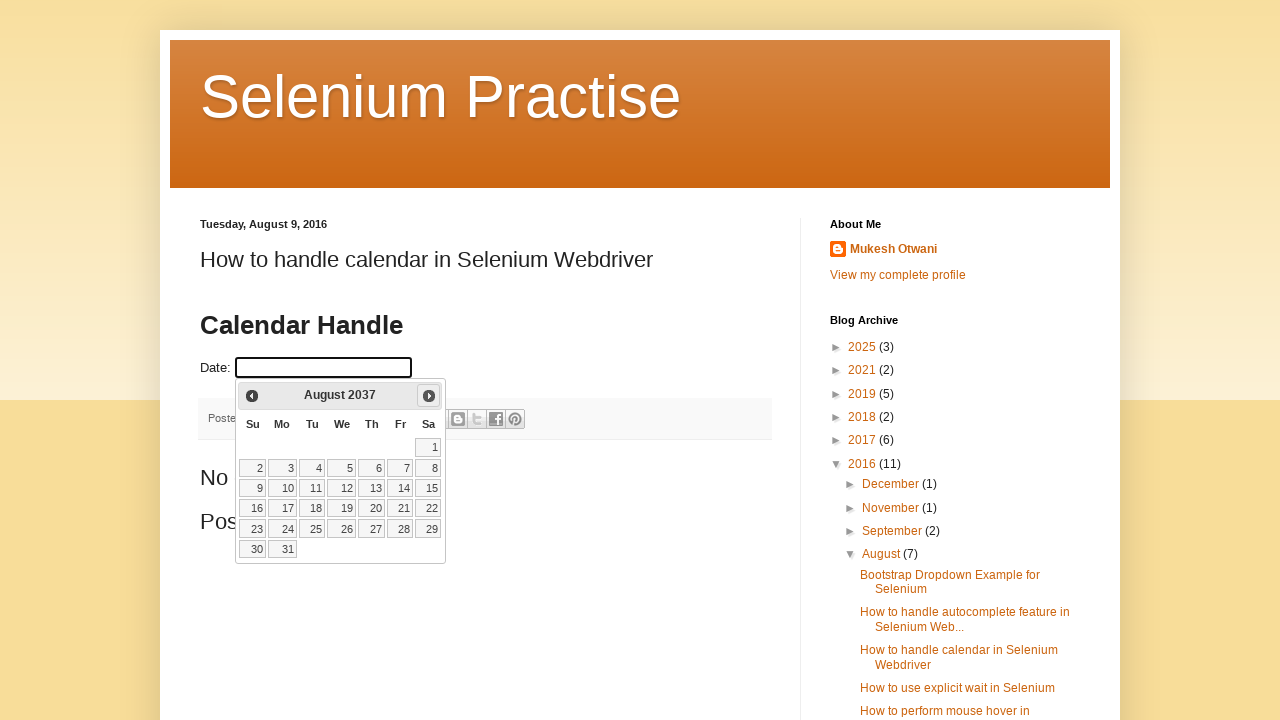

Calendar updated to next month
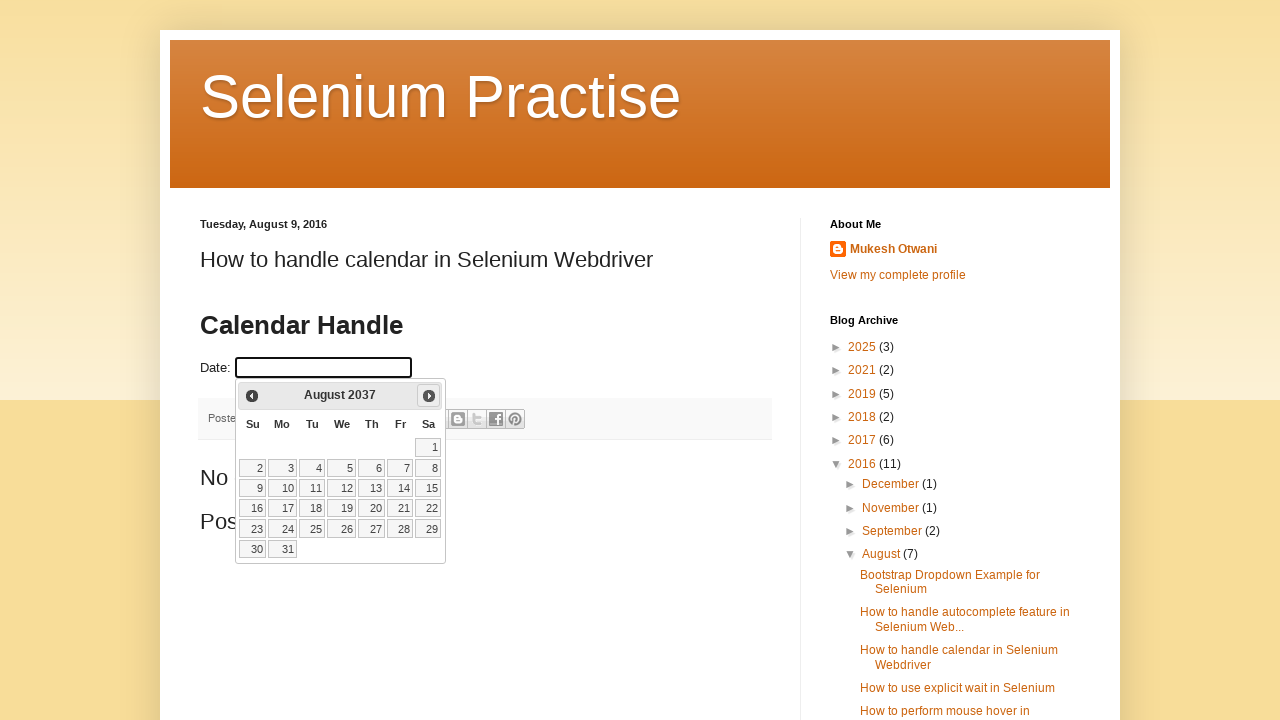

Clicked next button to navigate from August 2037 at (429, 396) on a[title='Next']
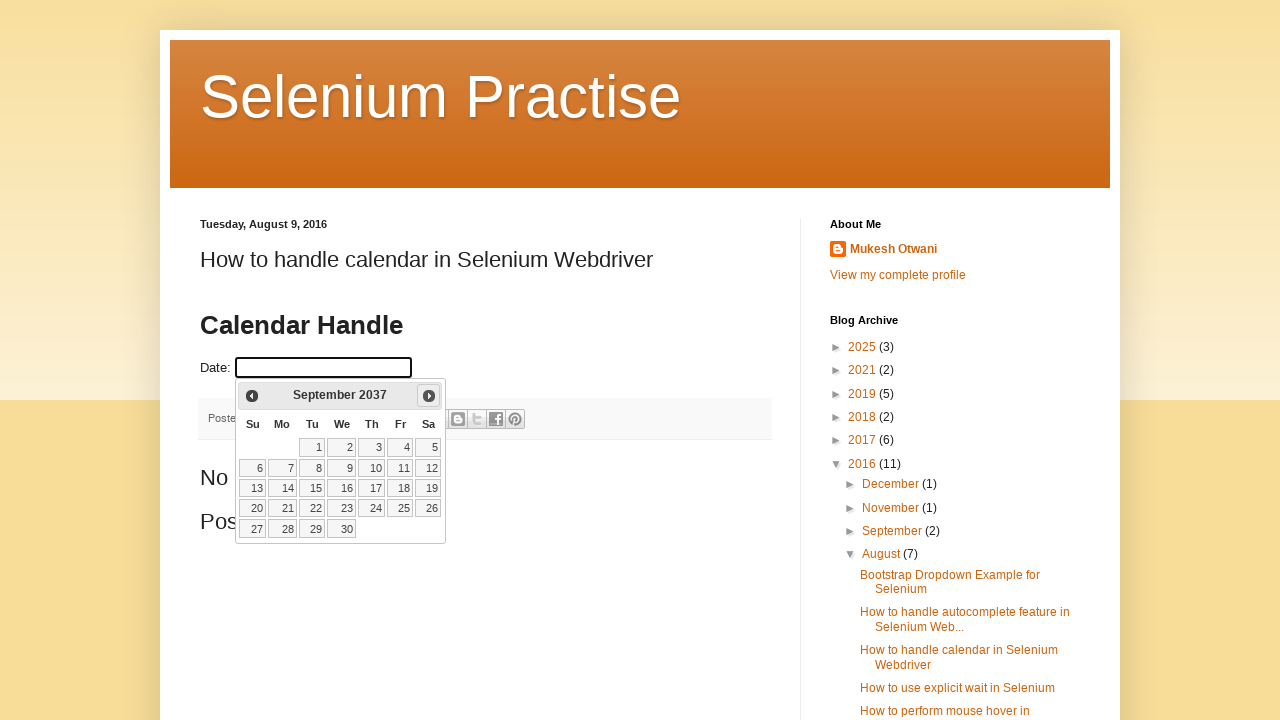

Calendar updated to next month
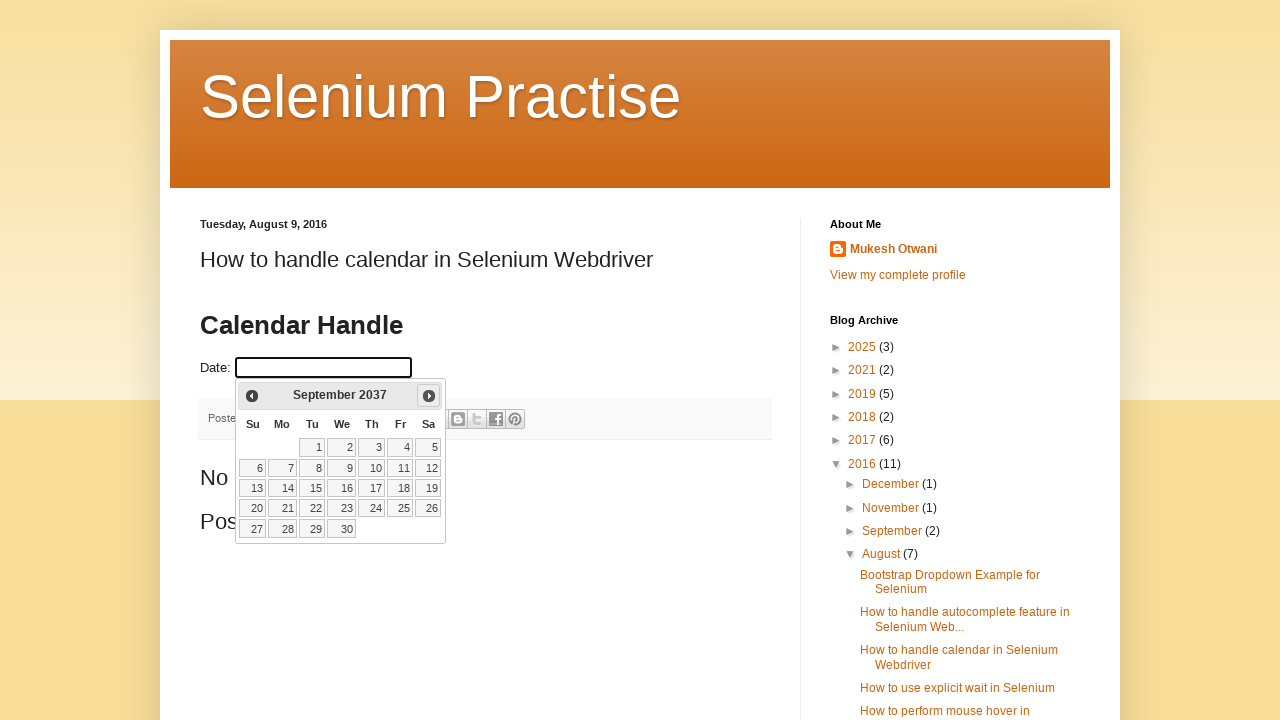

Clicked next button to navigate from September 2037 at (429, 396) on a[title='Next']
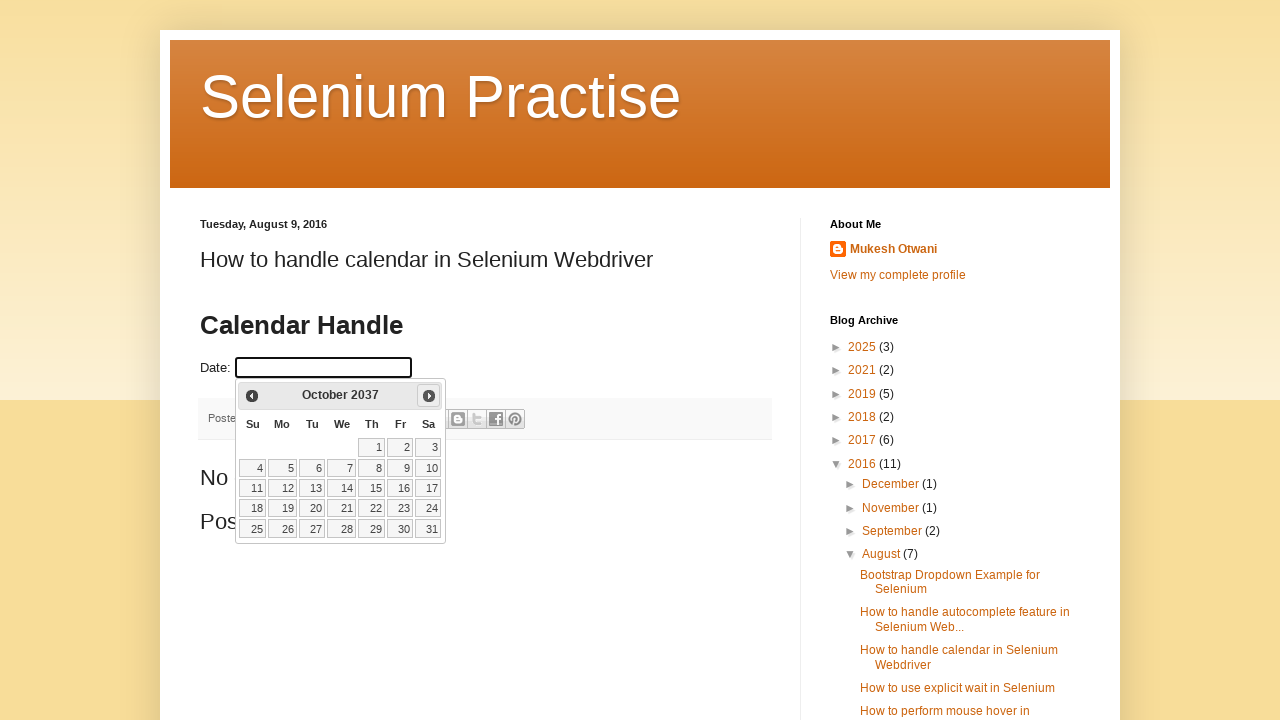

Calendar updated to next month
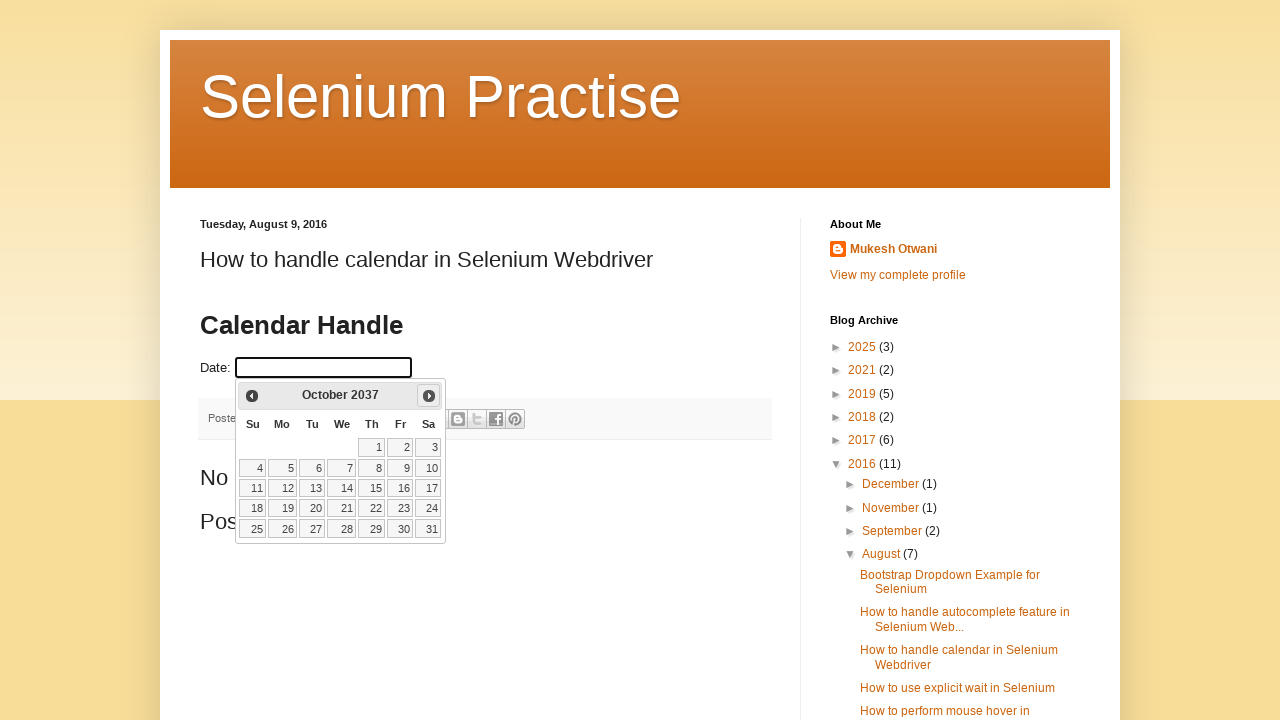

Clicked next button to navigate from October 2037 at (429, 396) on a[title='Next']
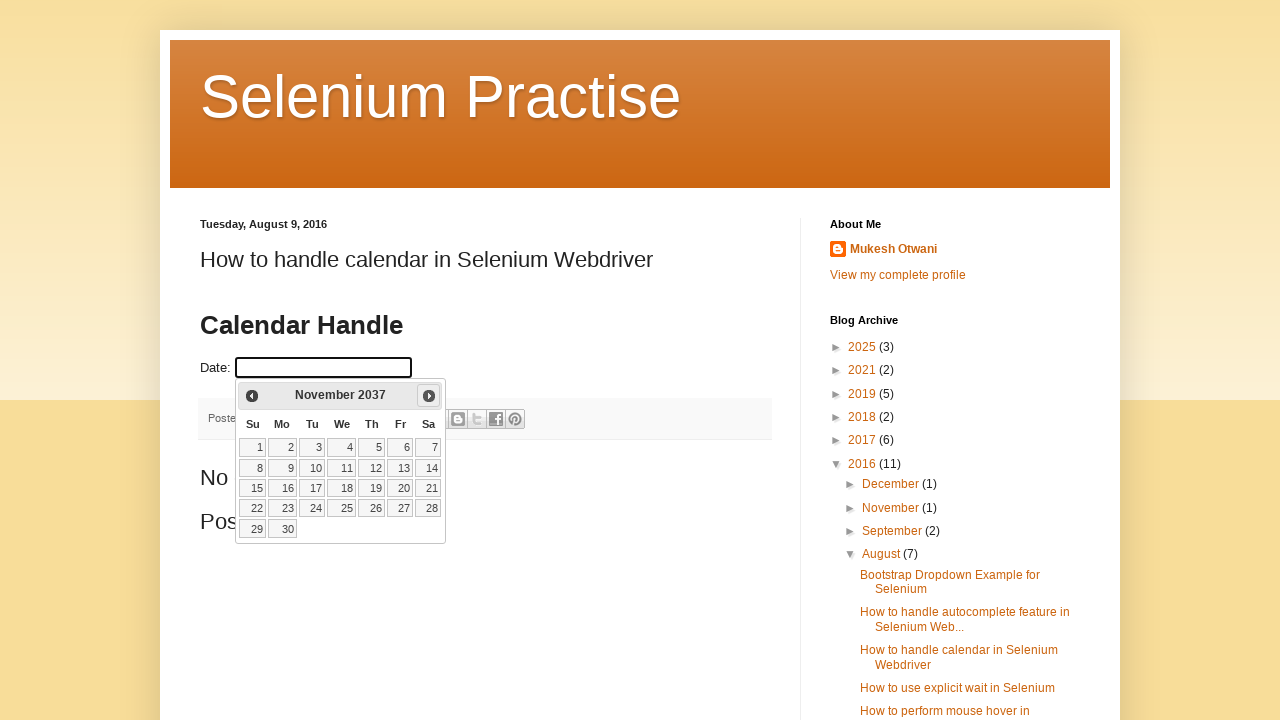

Calendar updated to next month
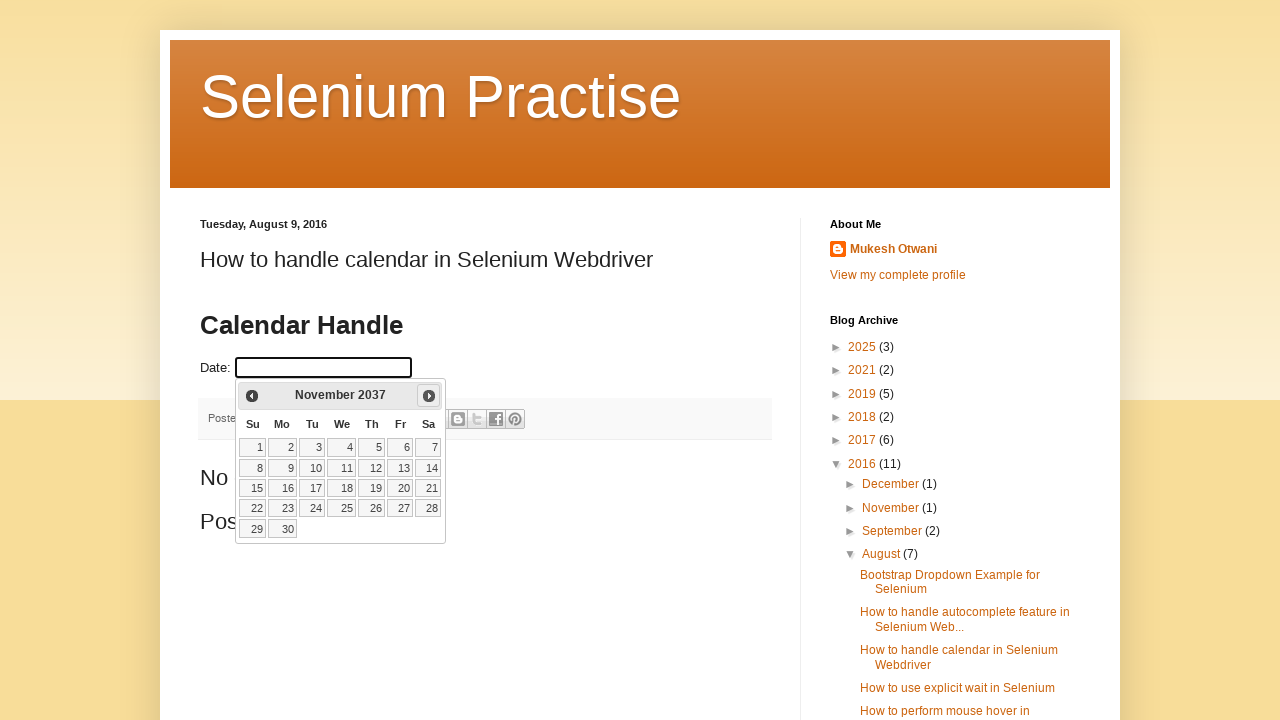

Clicked next button to navigate from November 2037 at (429, 396) on a[title='Next']
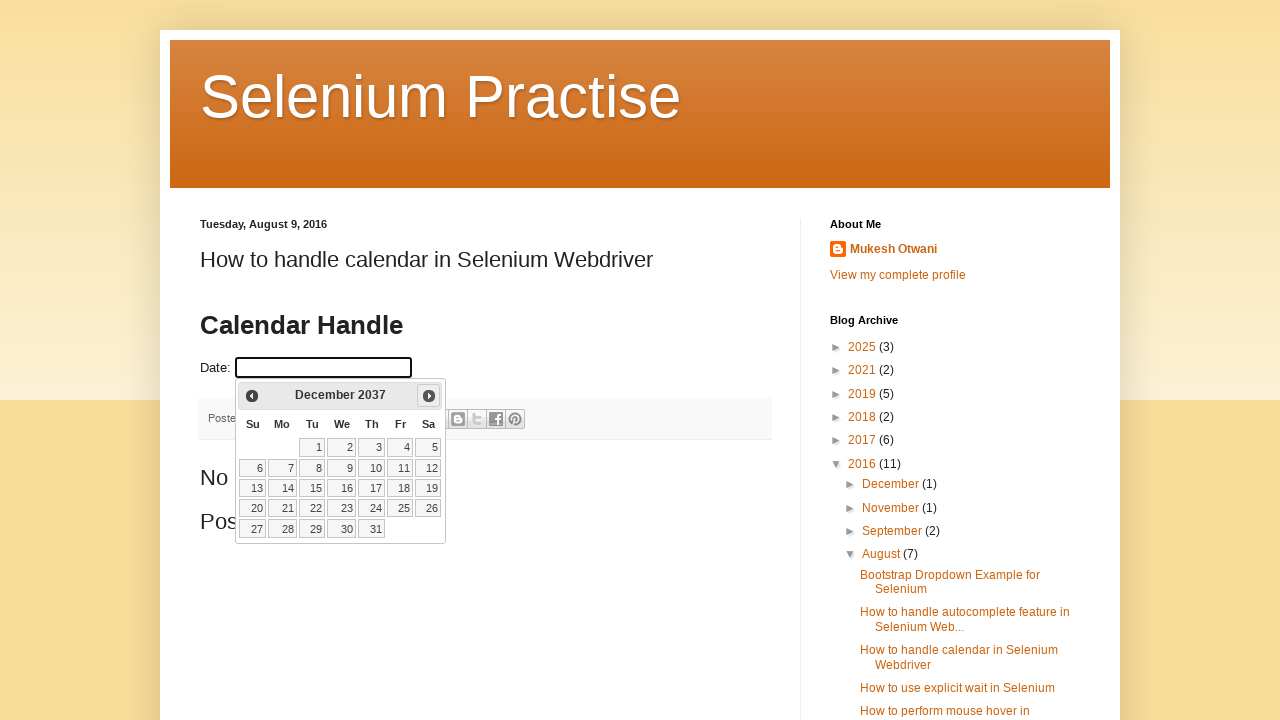

Calendar updated to next month
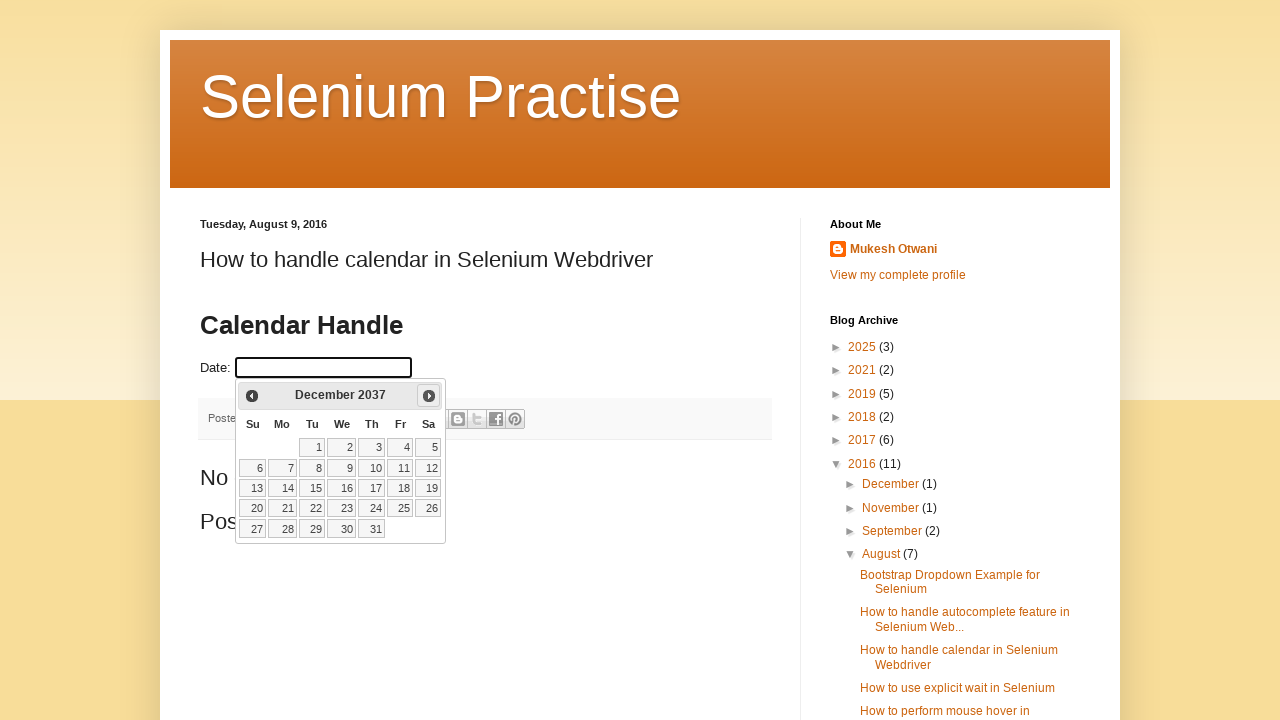

Clicked next button to navigate from December 2037 at (429, 396) on a[title='Next']
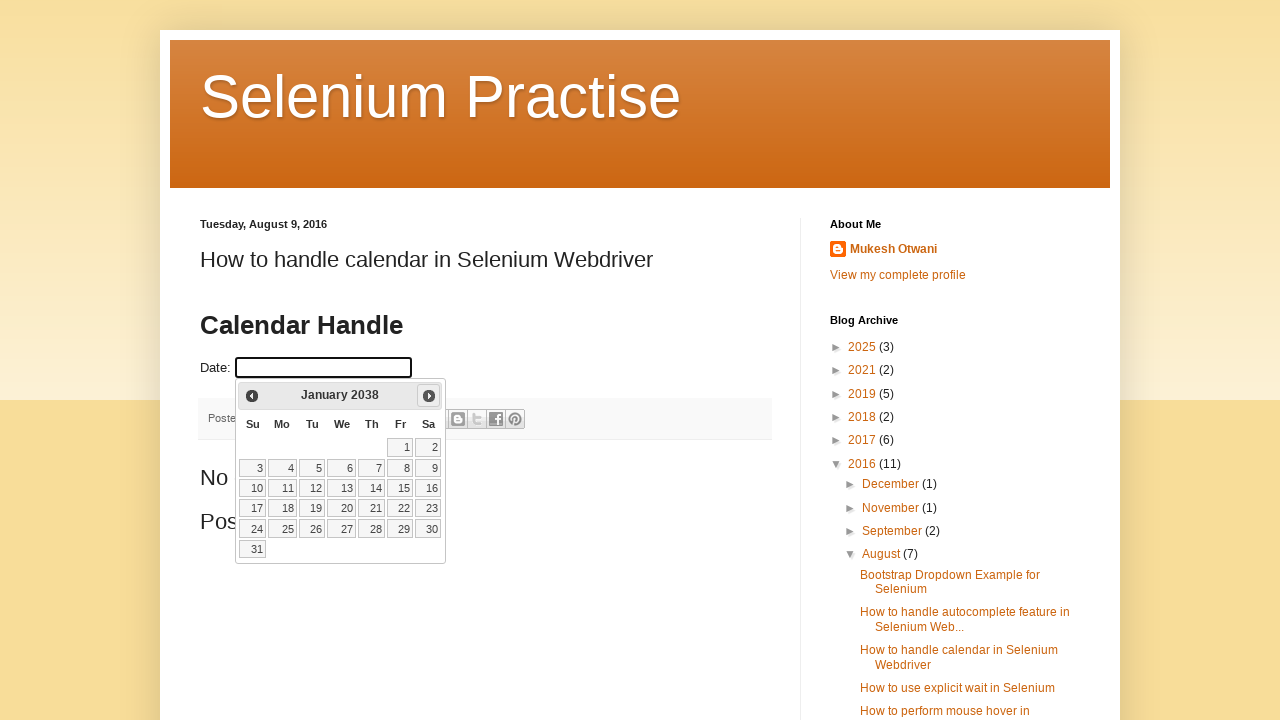

Calendar updated to next month
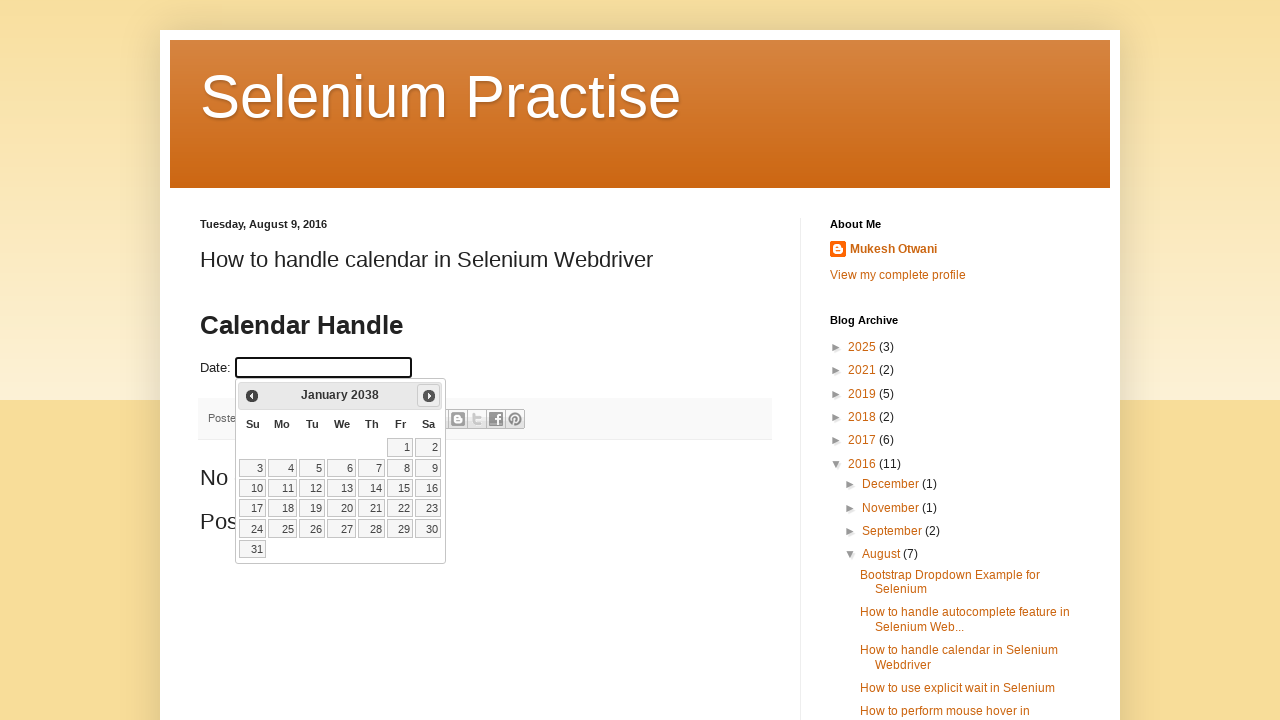

Clicked next button to navigate from January 2038 at (429, 396) on a[title='Next']
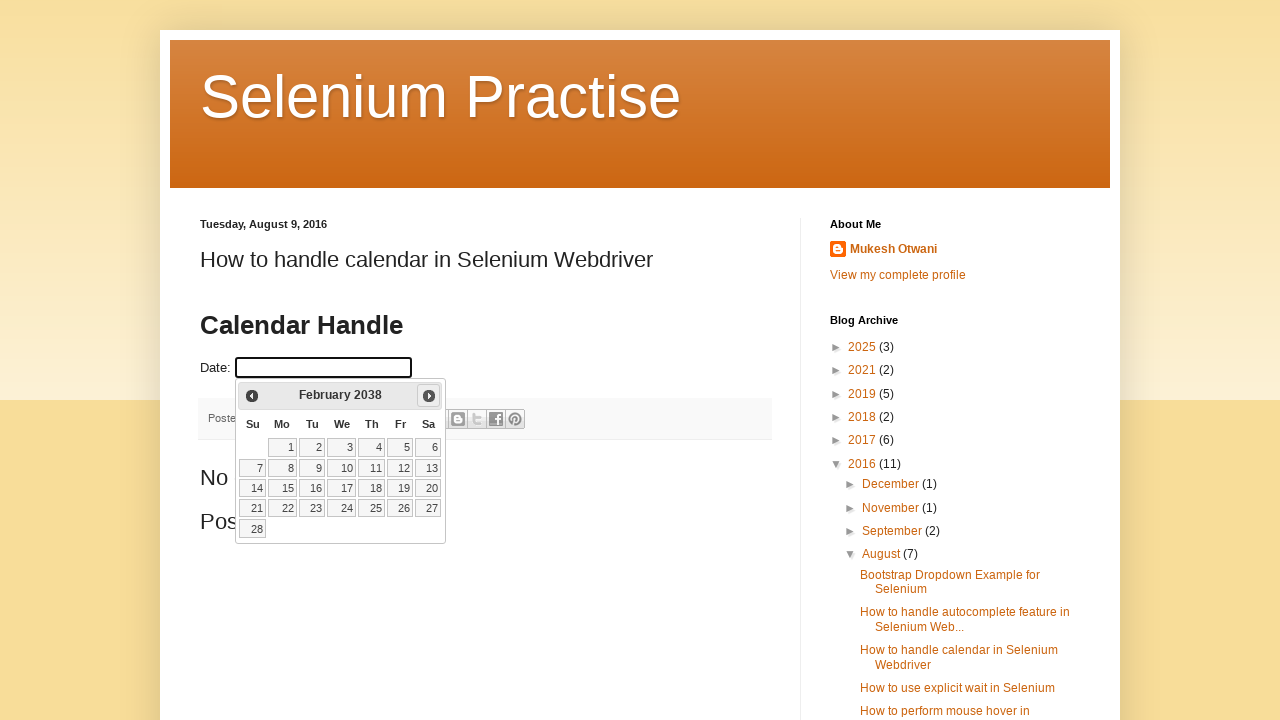

Calendar updated to next month
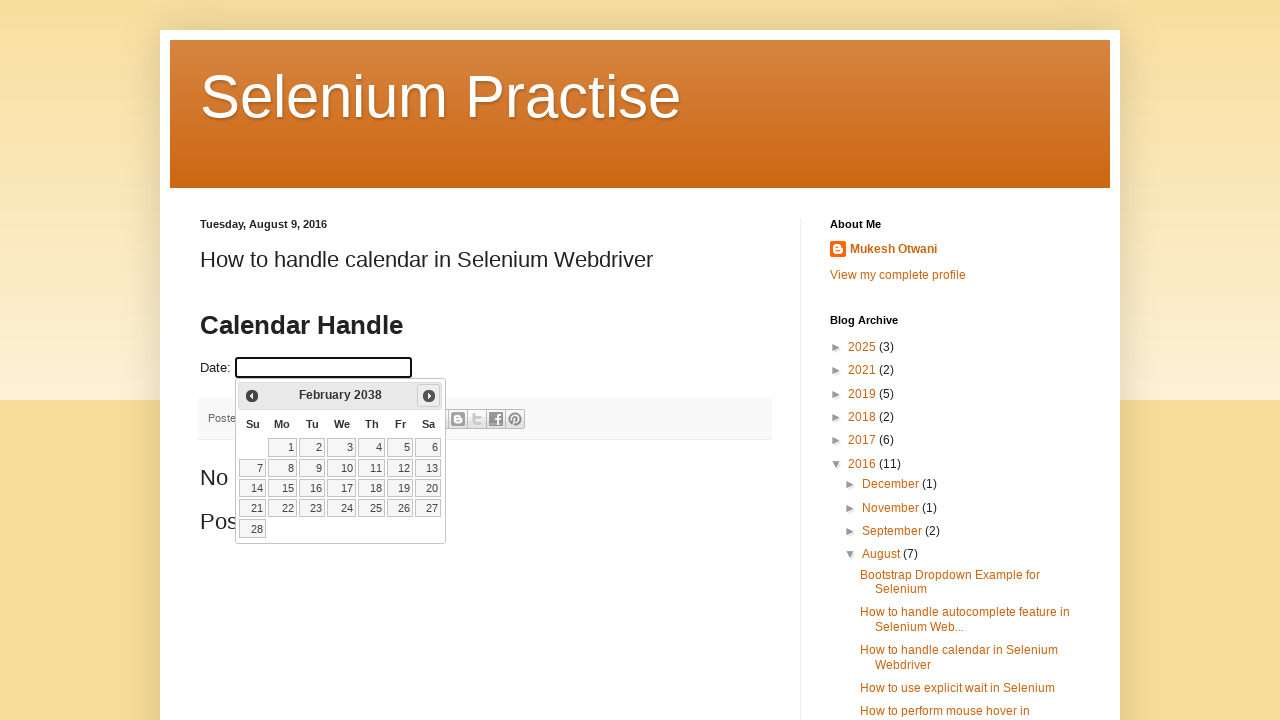

Clicked next button to navigate from February 2038 at (429, 396) on a[title='Next']
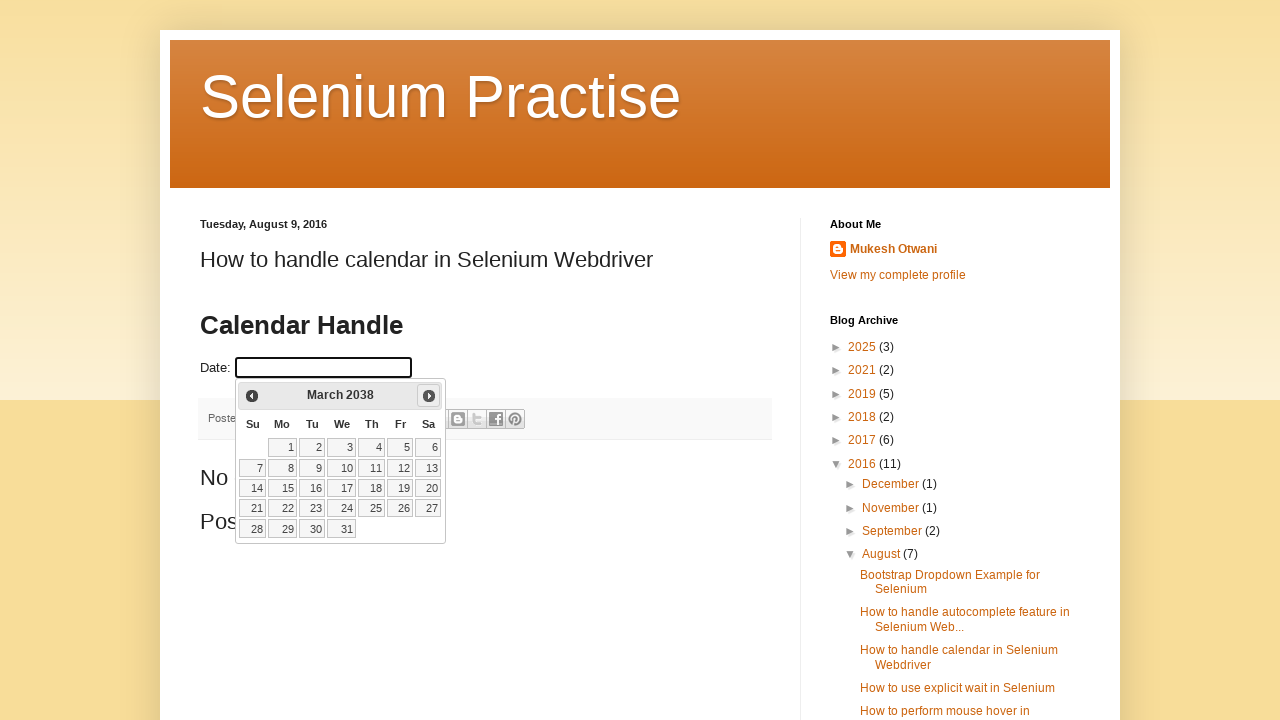

Calendar updated to next month
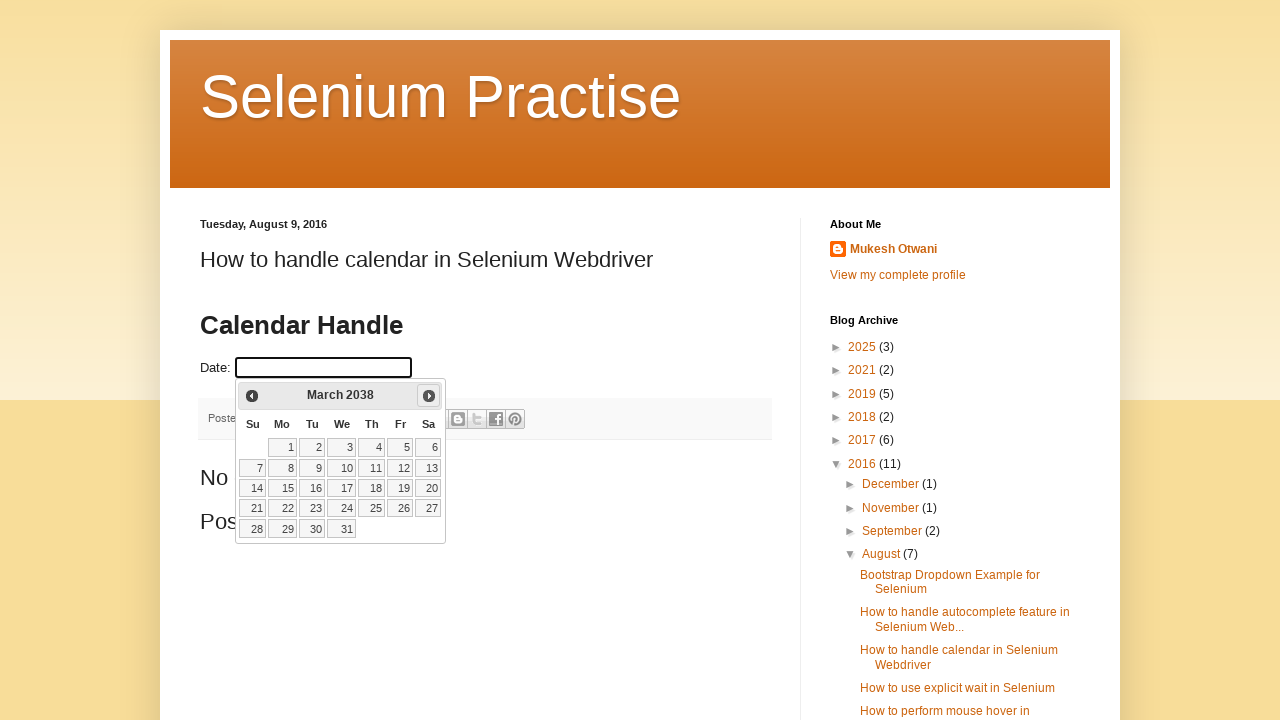

Clicked next button to navigate from March 2038 at (429, 396) on a[title='Next']
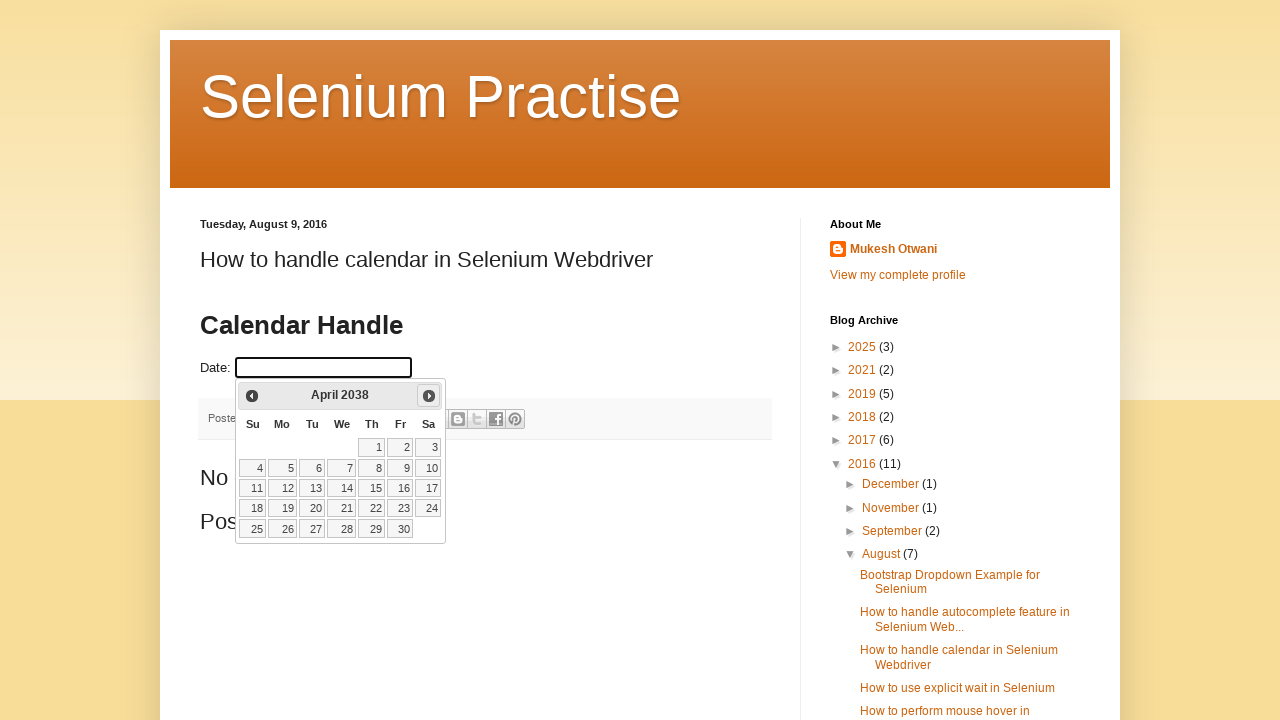

Calendar updated to next month
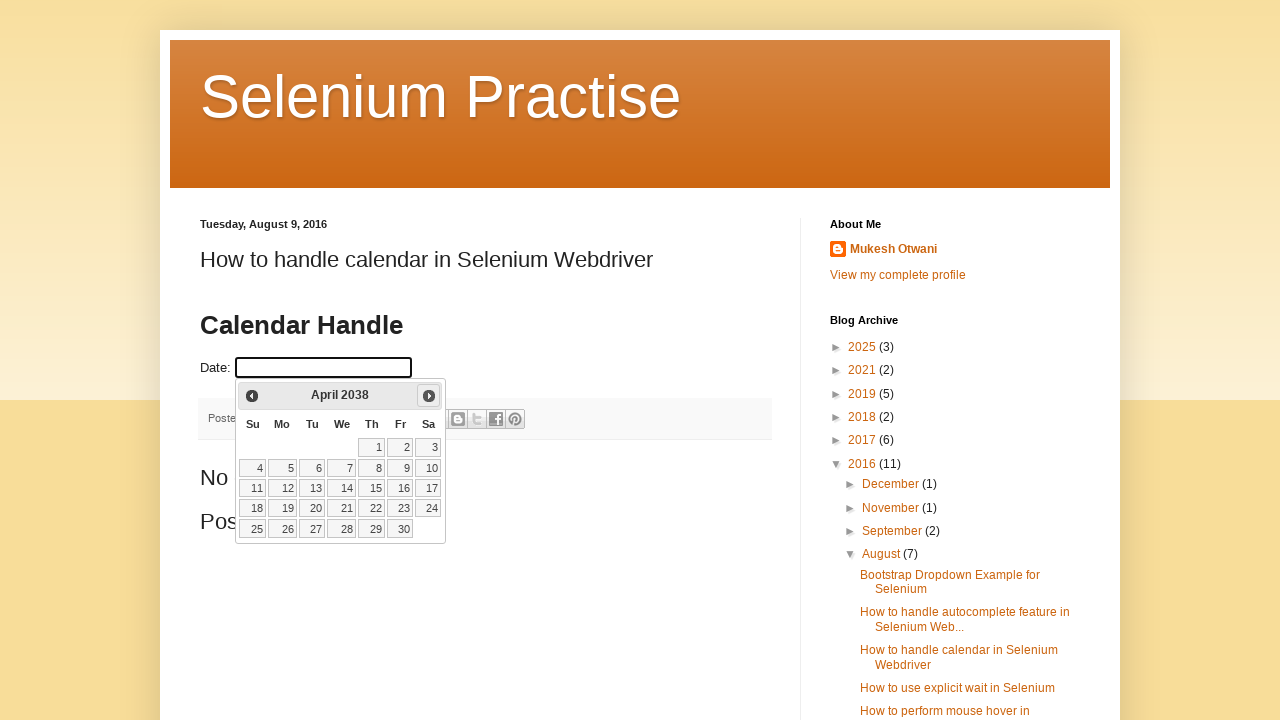

Clicked next button to navigate from April 2038 at (429, 396) on a[title='Next']
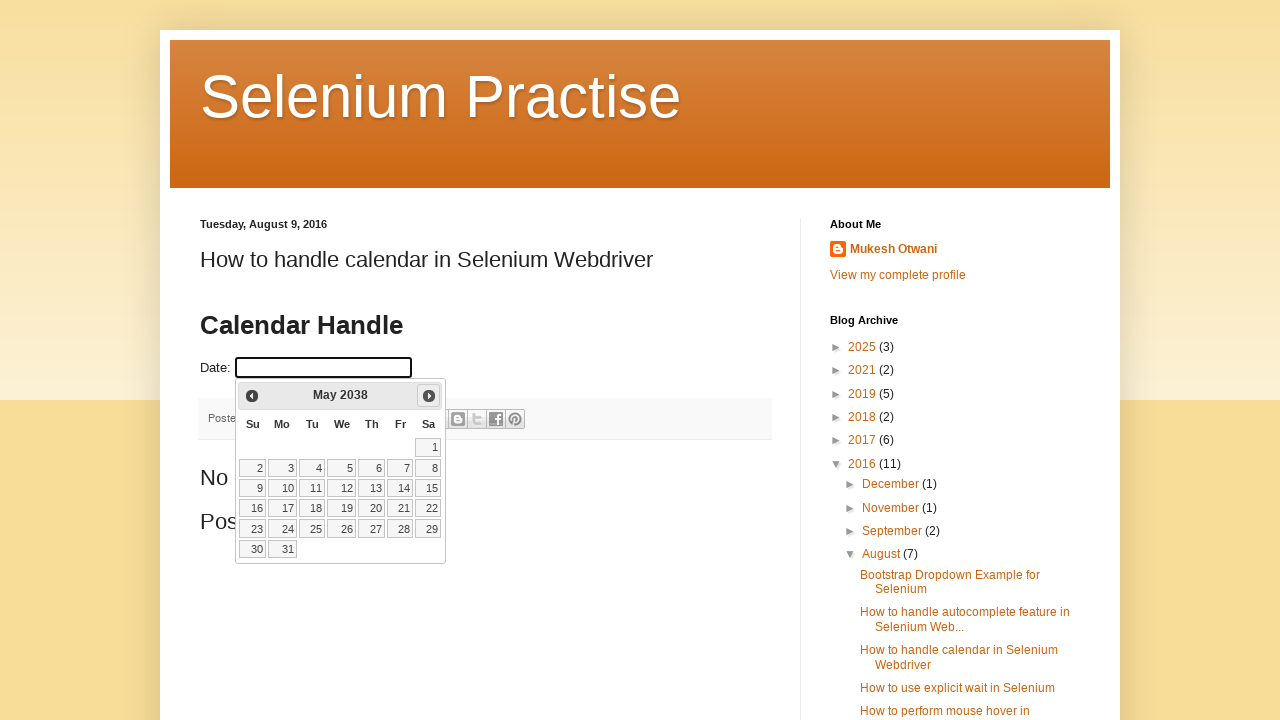

Calendar updated to next month
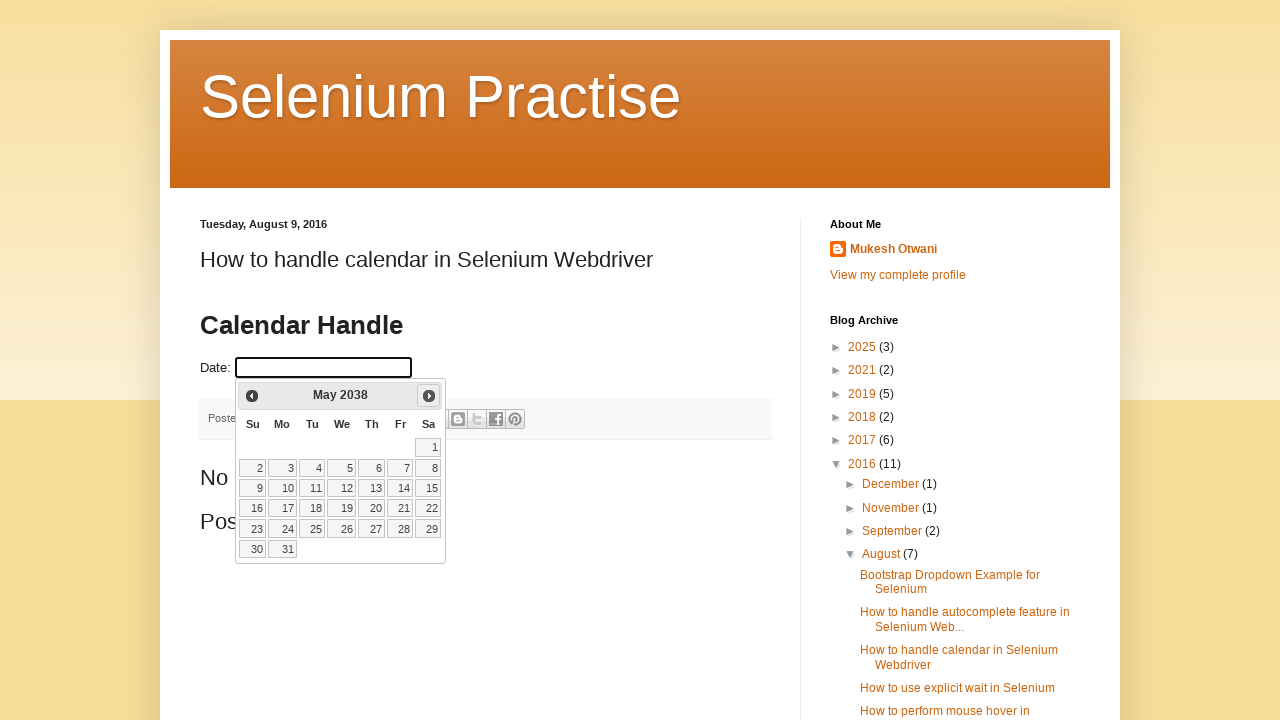

Clicked next button to navigate from May 2038 at (429, 396) on a[title='Next']
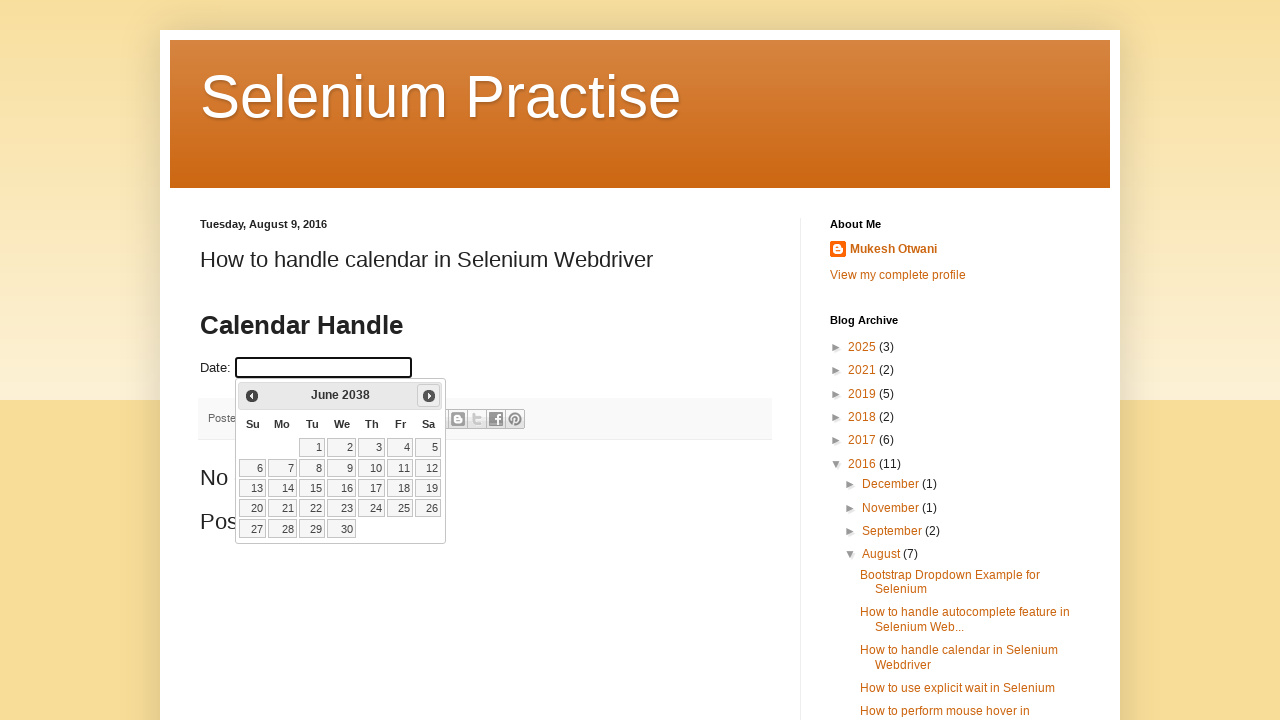

Calendar updated to next month
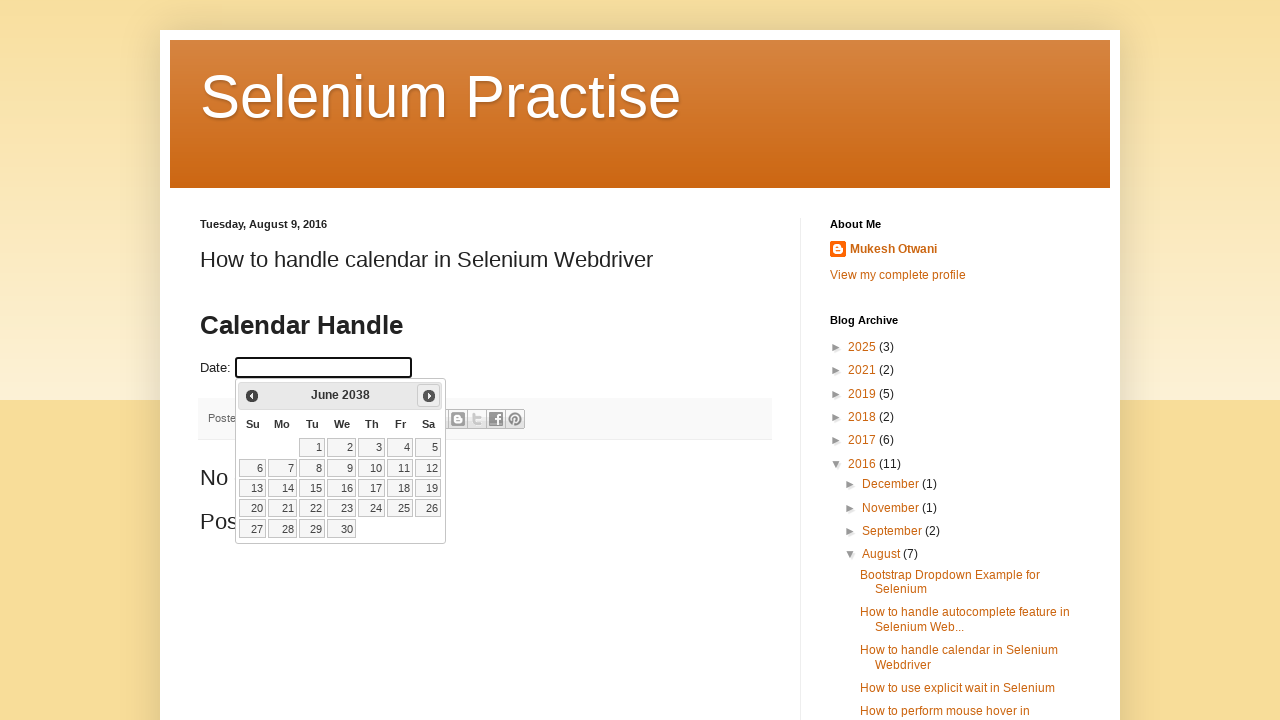

Clicked next button to navigate from June 2038 at (429, 396) on a[title='Next']
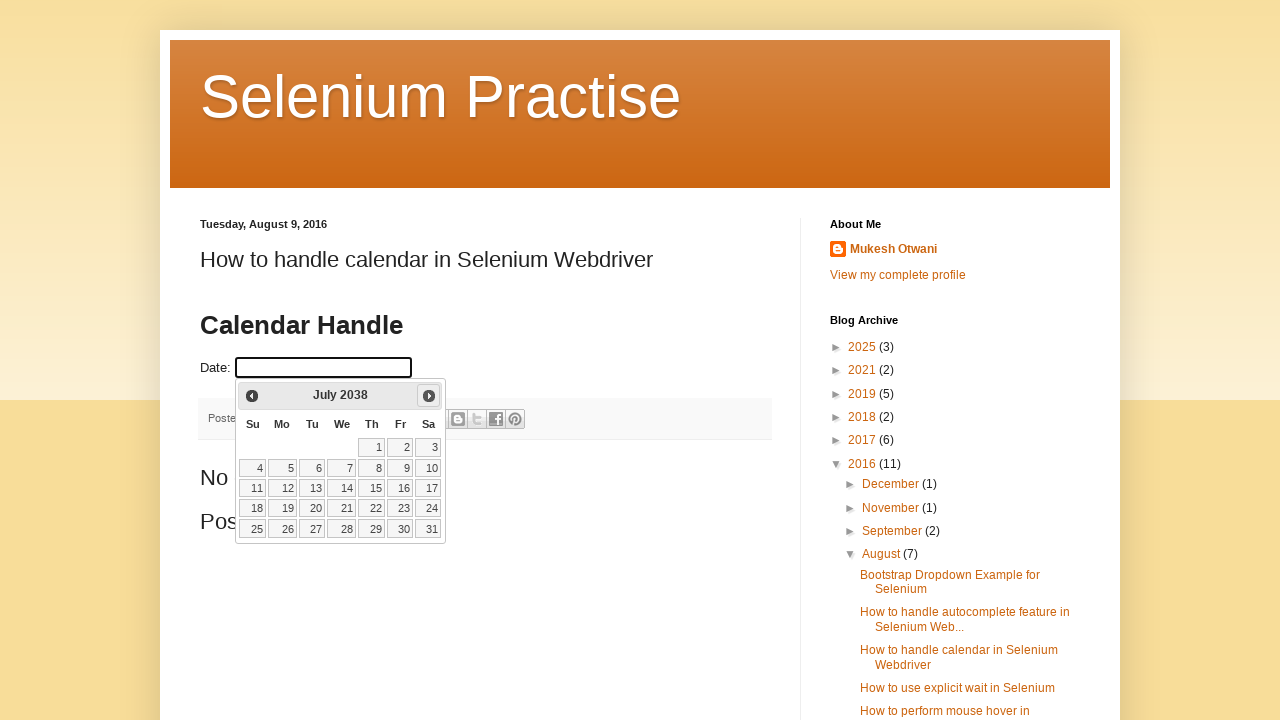

Calendar updated to next month
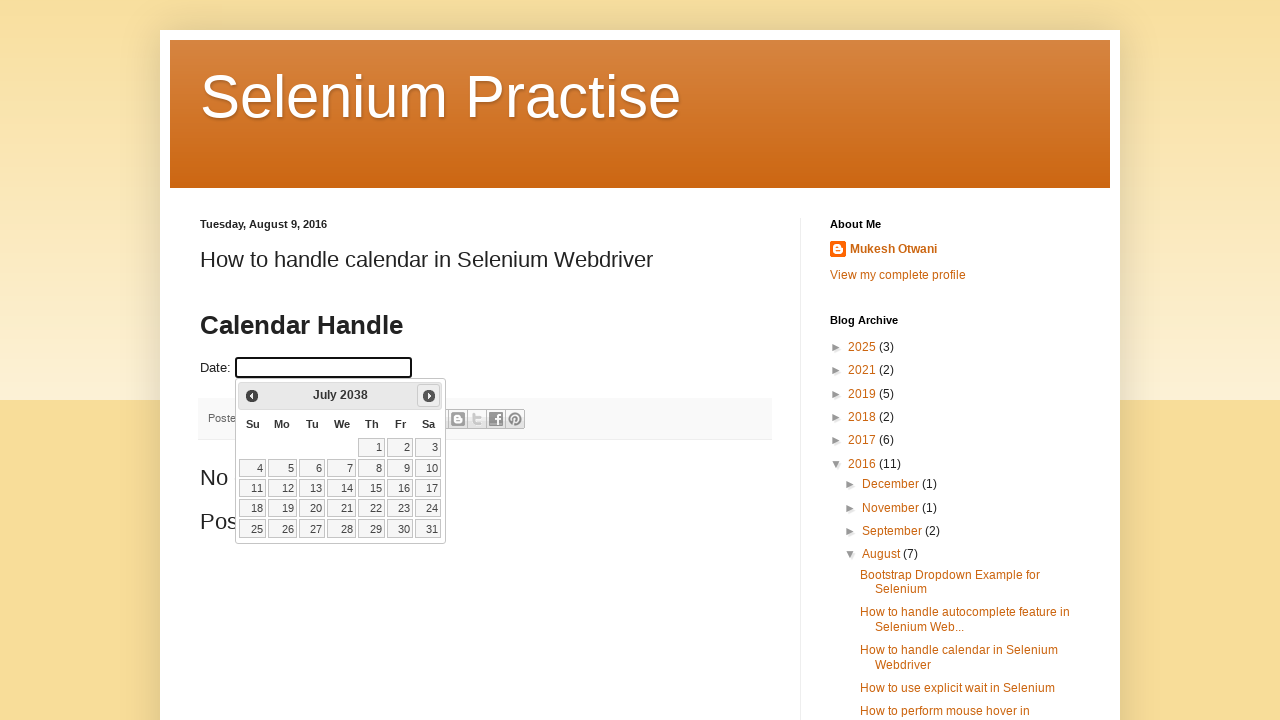

Clicked next button to navigate from July 2038 at (429, 396) on a[title='Next']
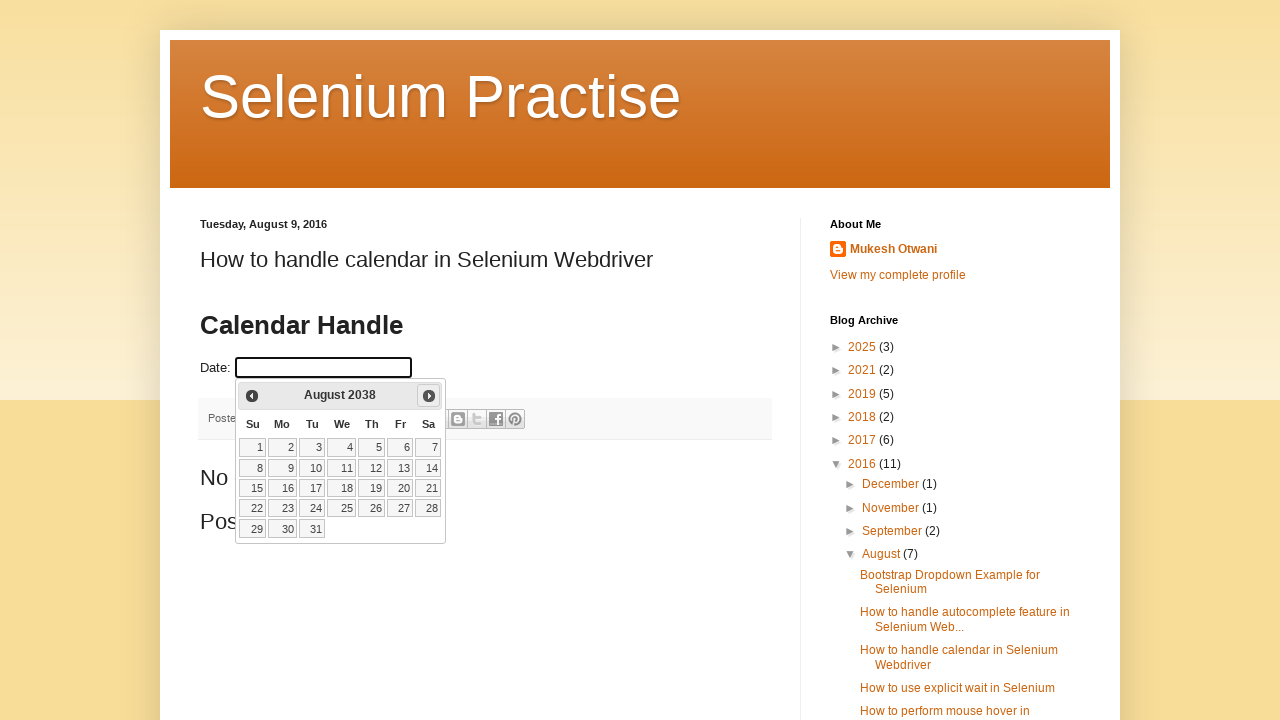

Calendar updated to next month
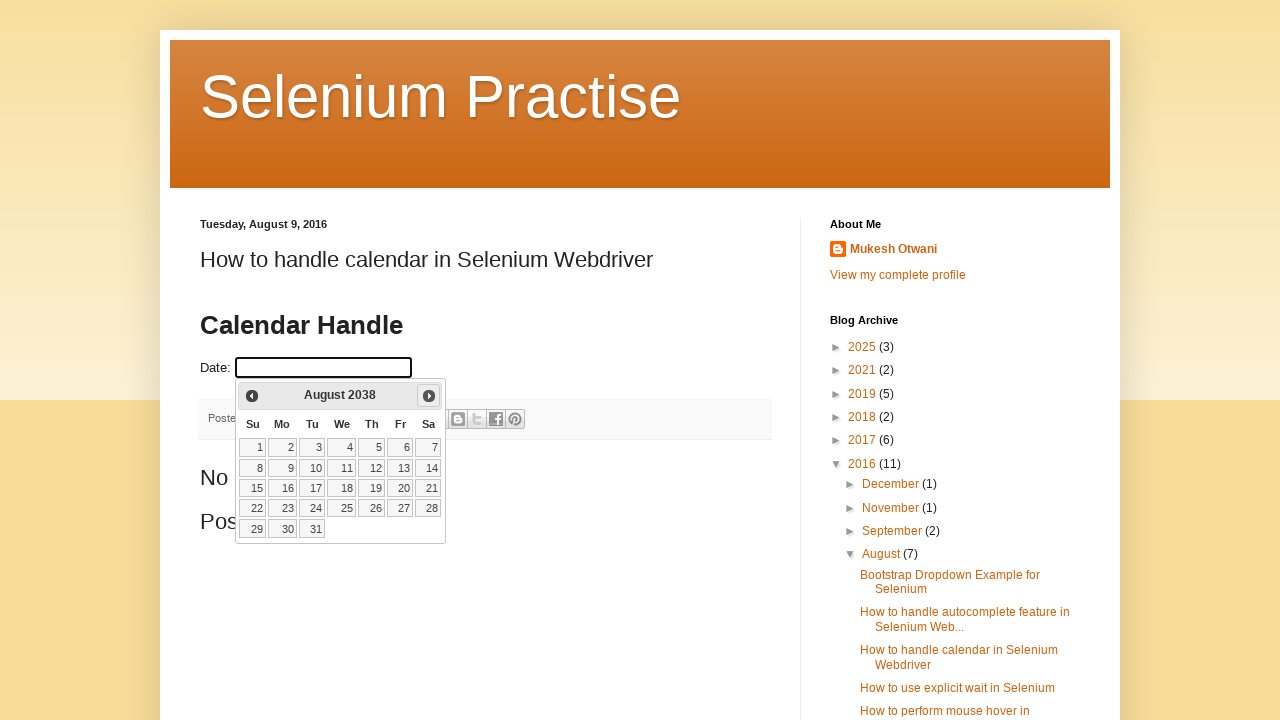

Clicked next button to navigate from August 2038 at (429, 396) on a[title='Next']
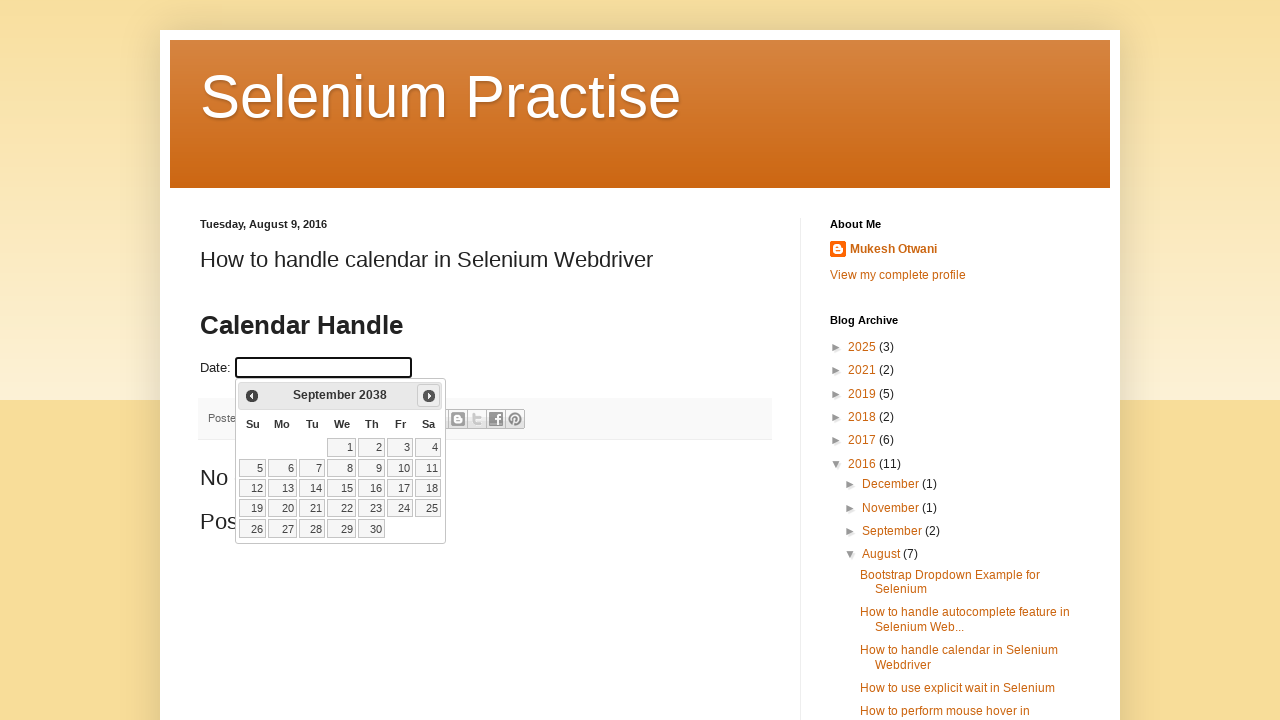

Calendar updated to next month
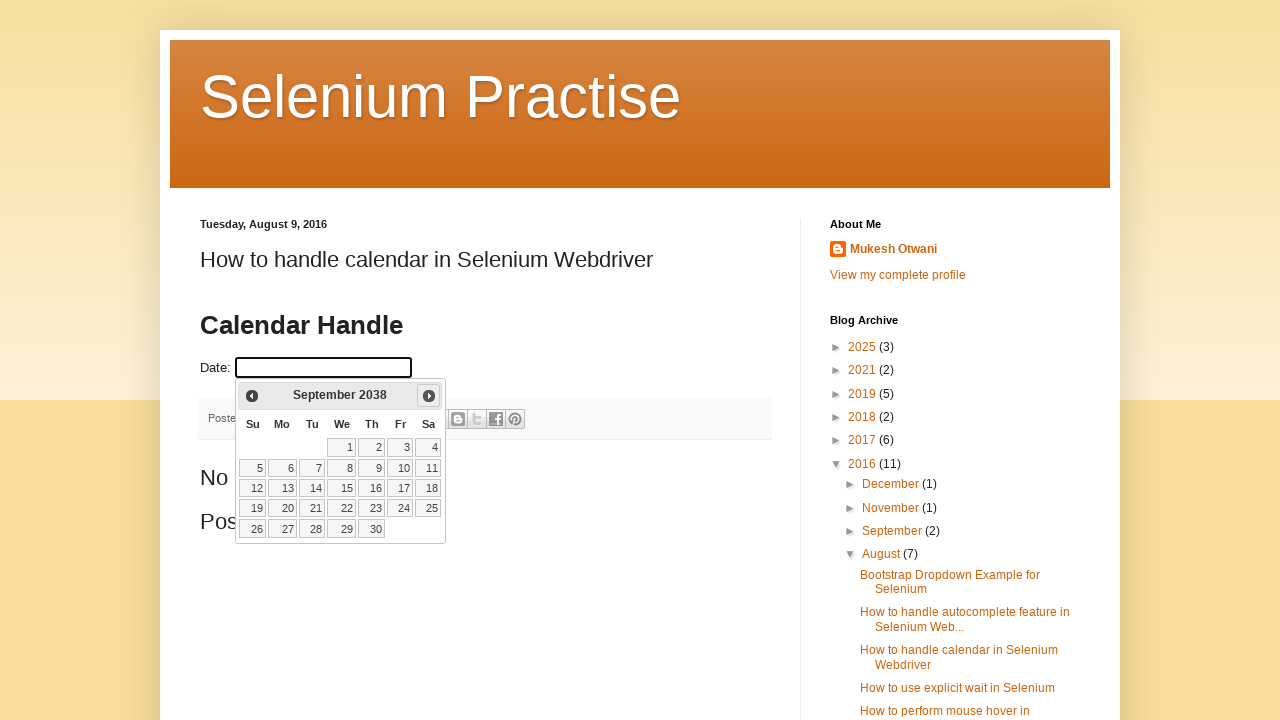

Clicked next button to navigate from September 2038 at (429, 396) on a[title='Next']
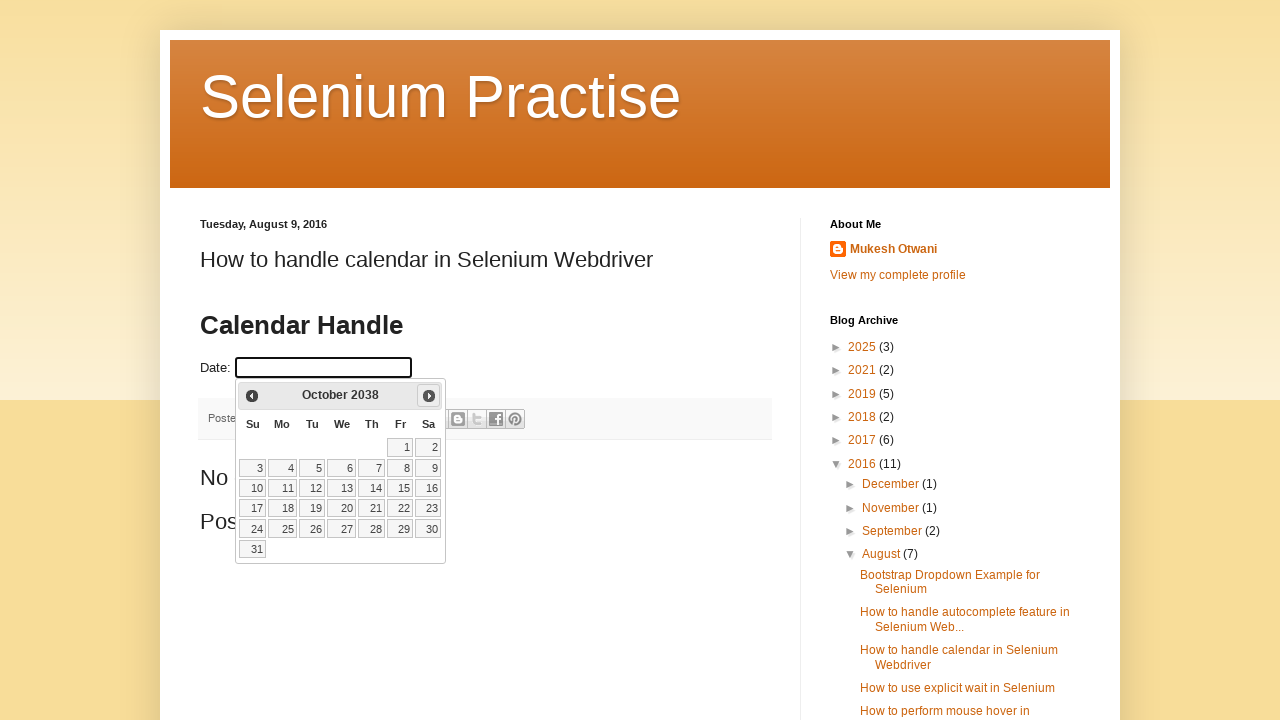

Calendar updated to next month
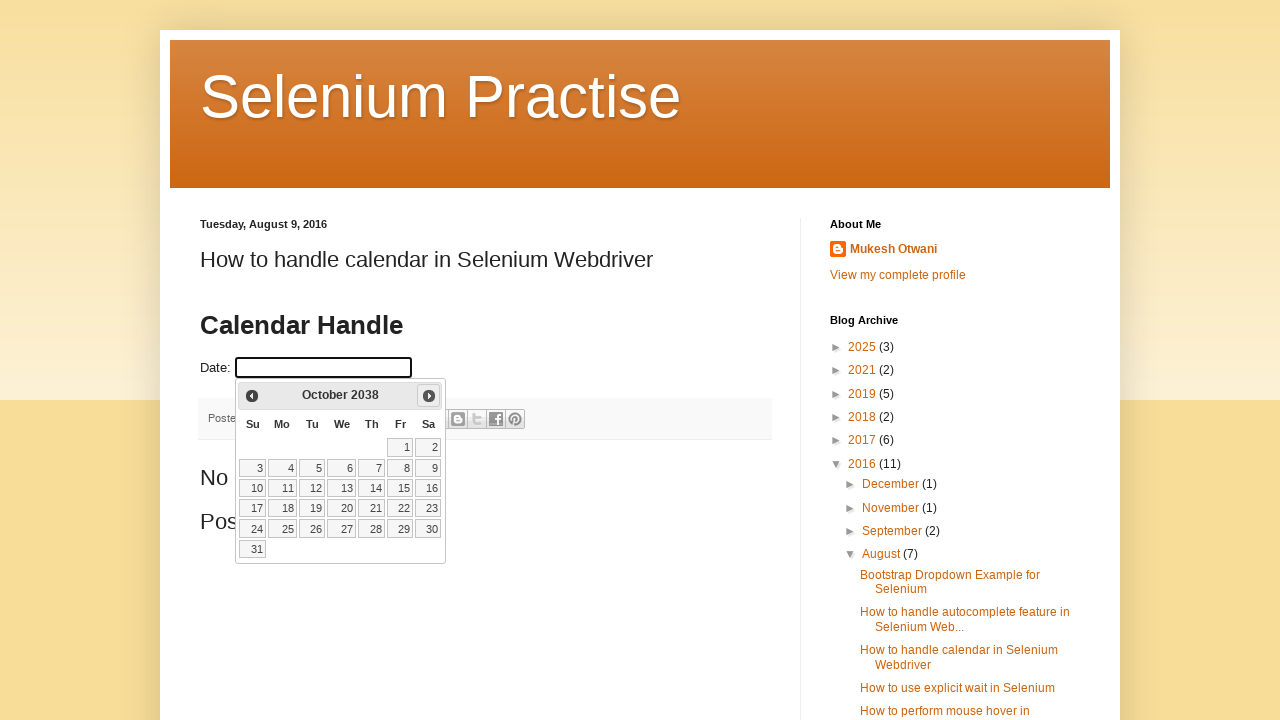

Clicked next button to navigate from October 2038 at (429, 396) on a[title='Next']
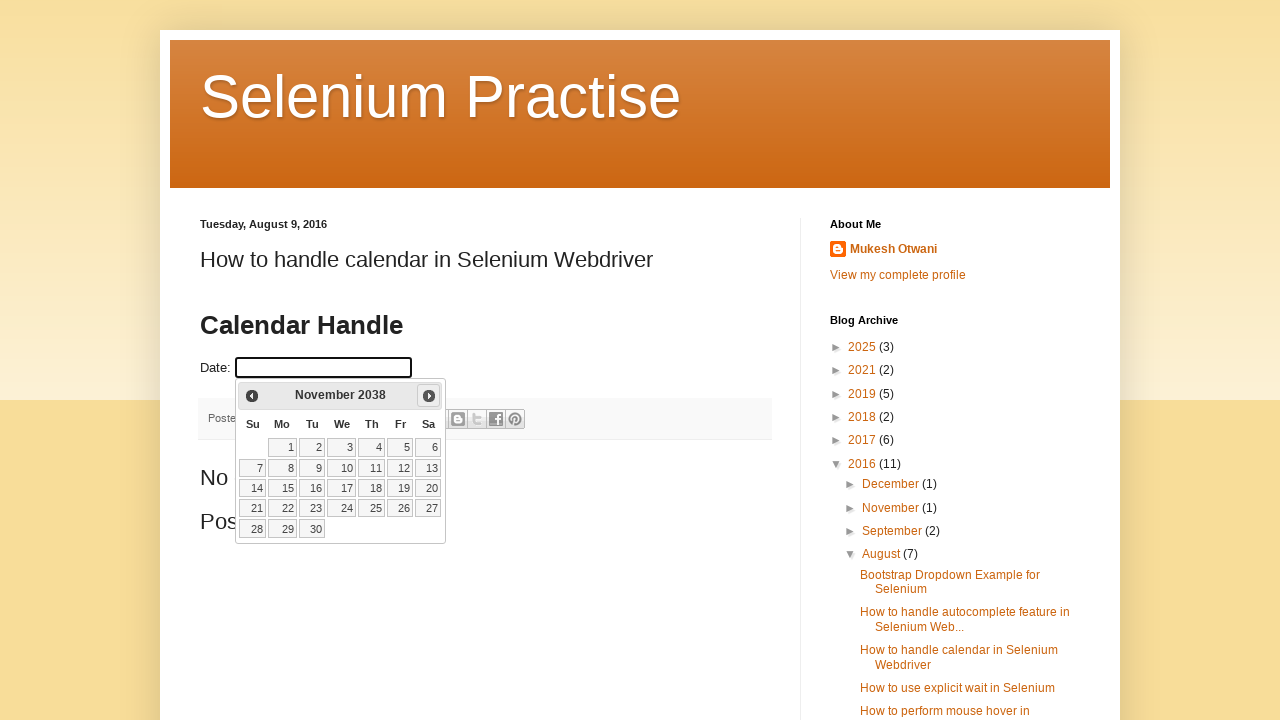

Calendar updated to next month
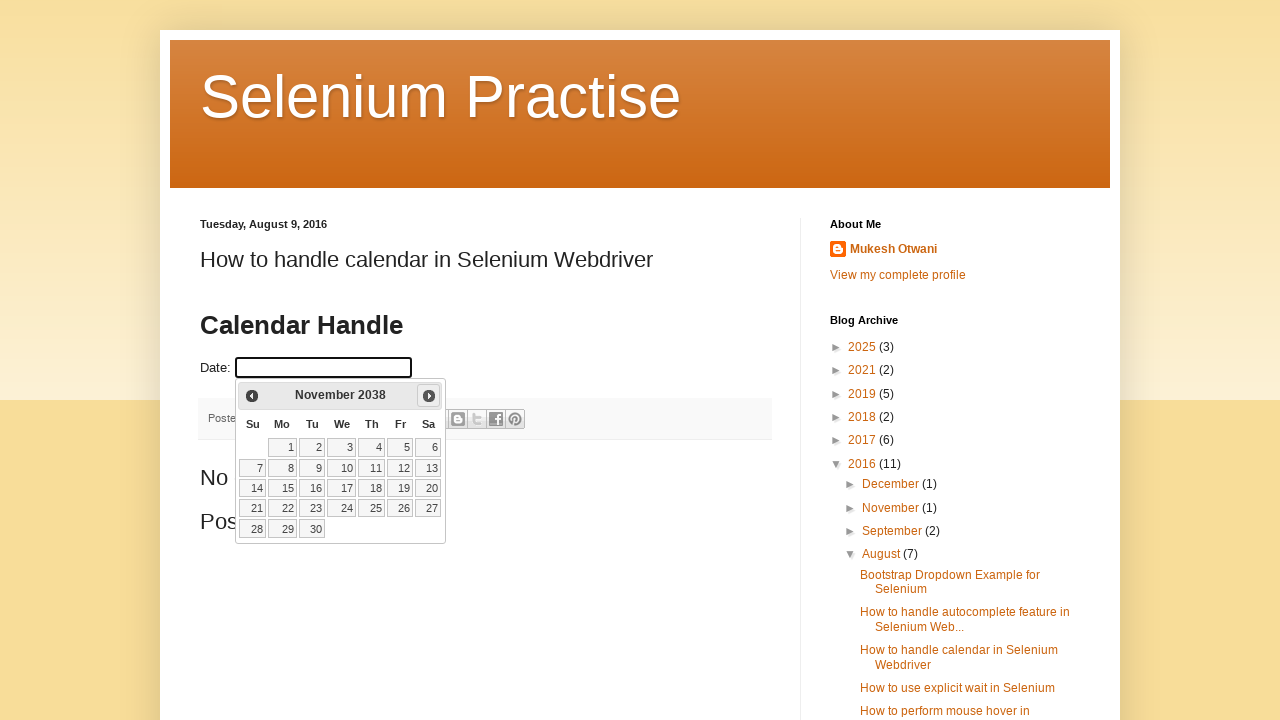

Clicked next button to navigate from November 2038 at (429, 396) on a[title='Next']
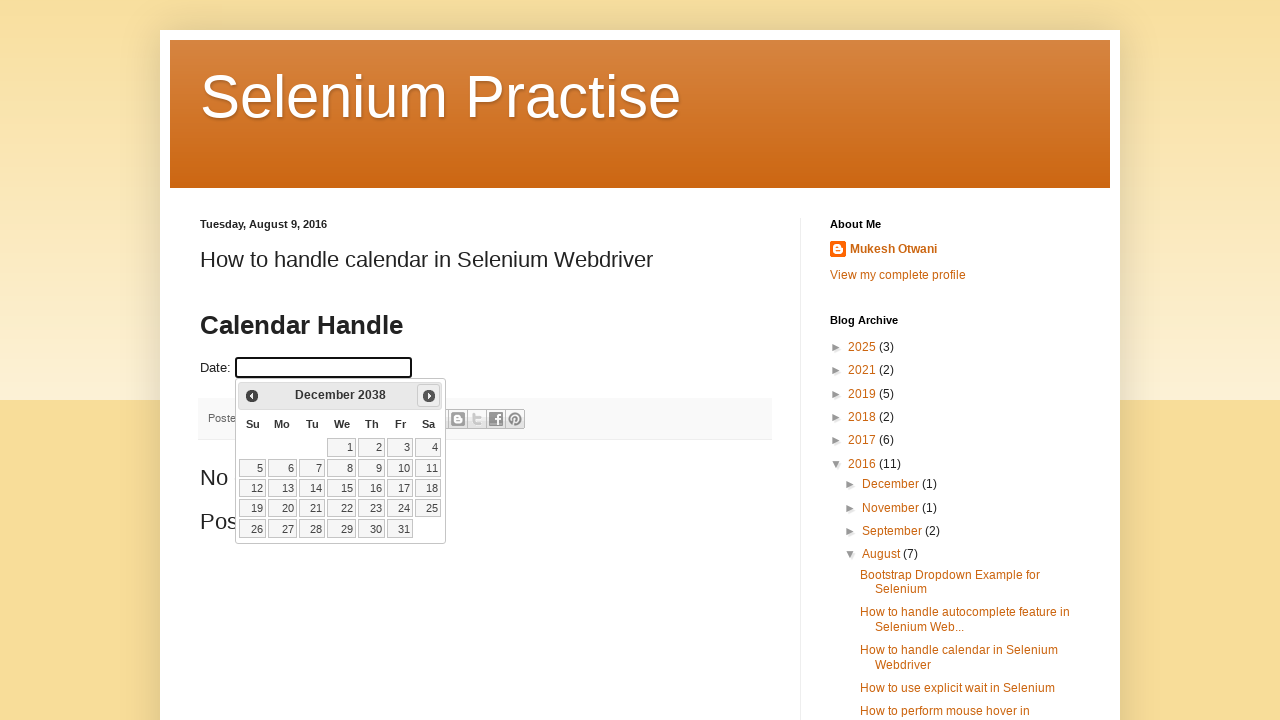

Calendar updated to next month
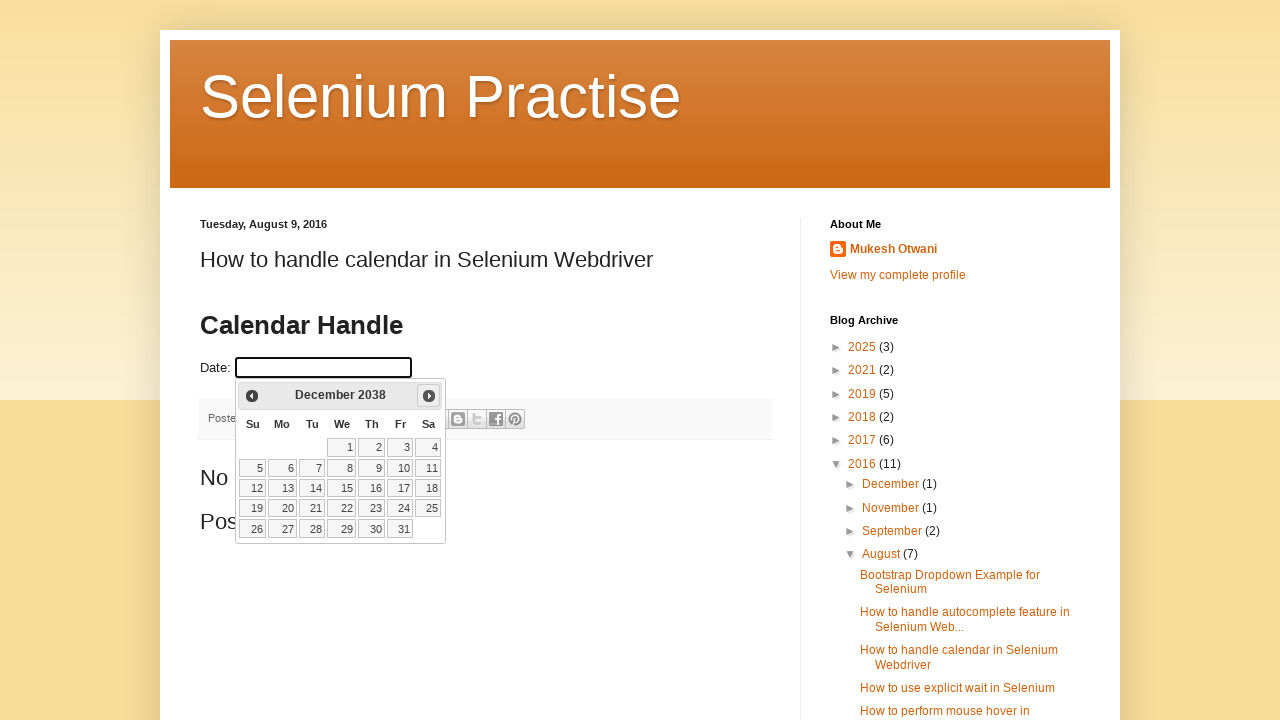

Clicked next button to navigate from December 2038 at (429, 396) on a[title='Next']
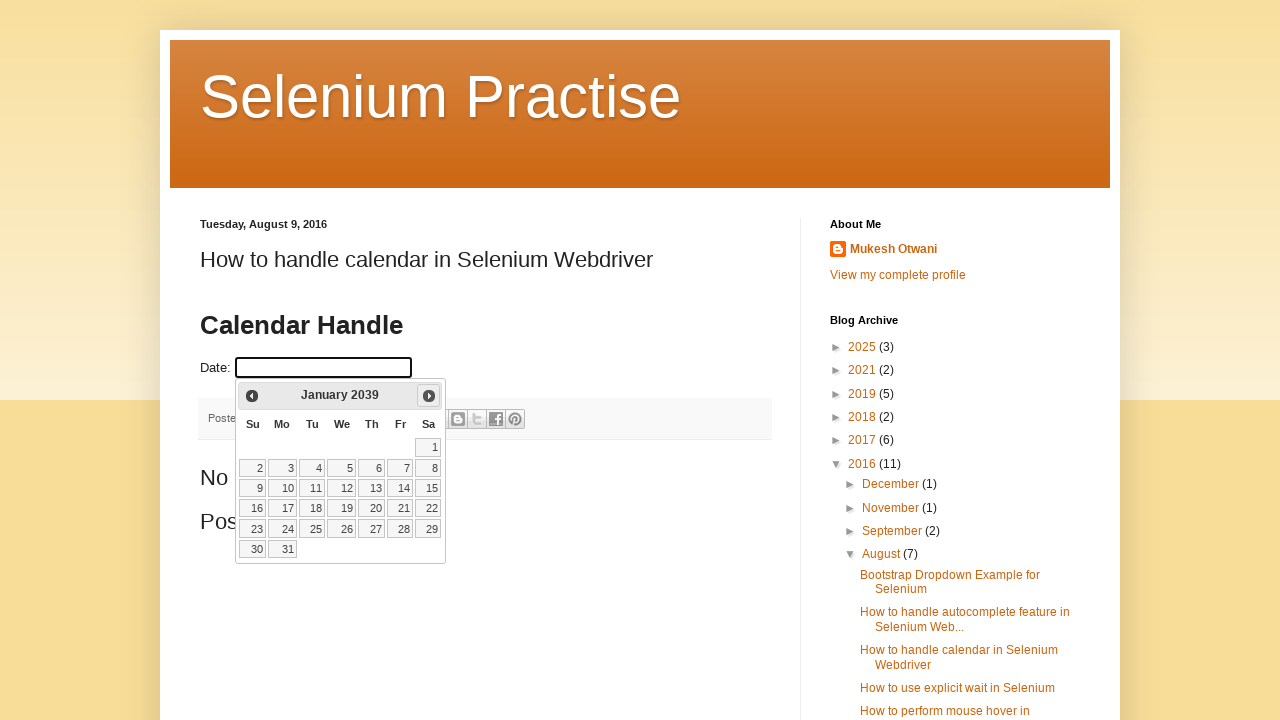

Calendar updated to next month
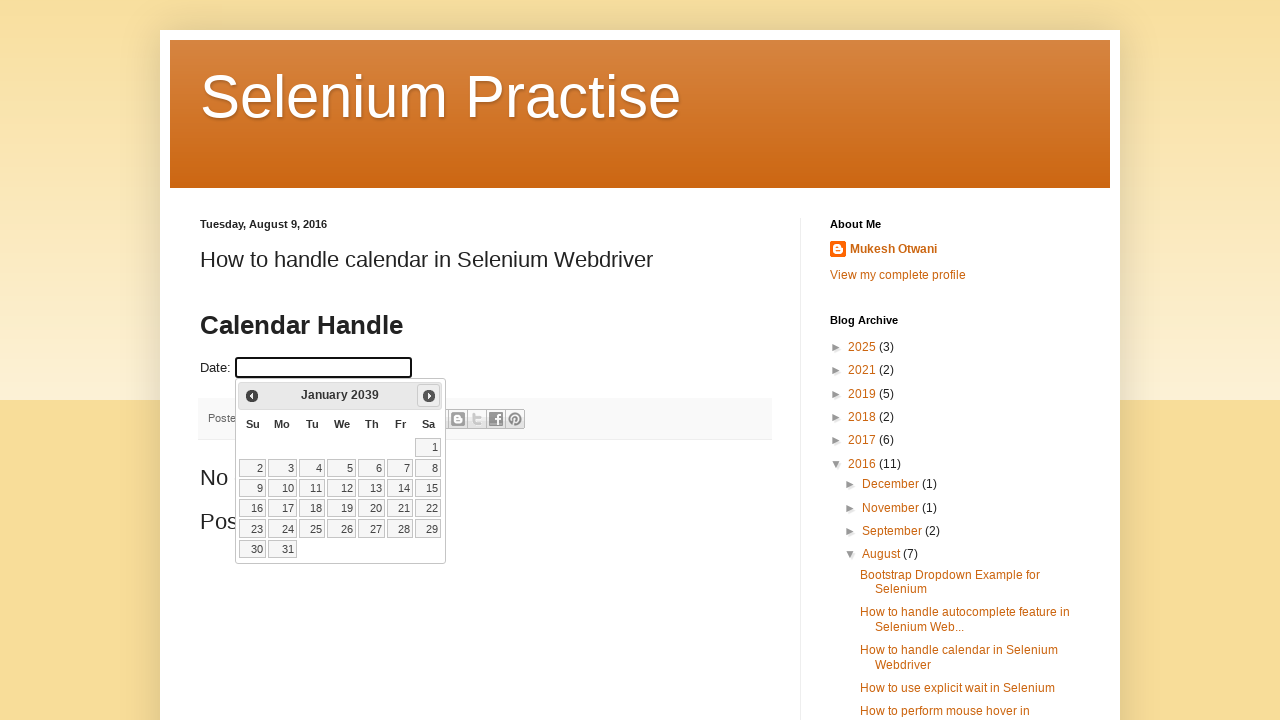

Clicked next button to navigate from January 2039 at (429, 396) on a[title='Next']
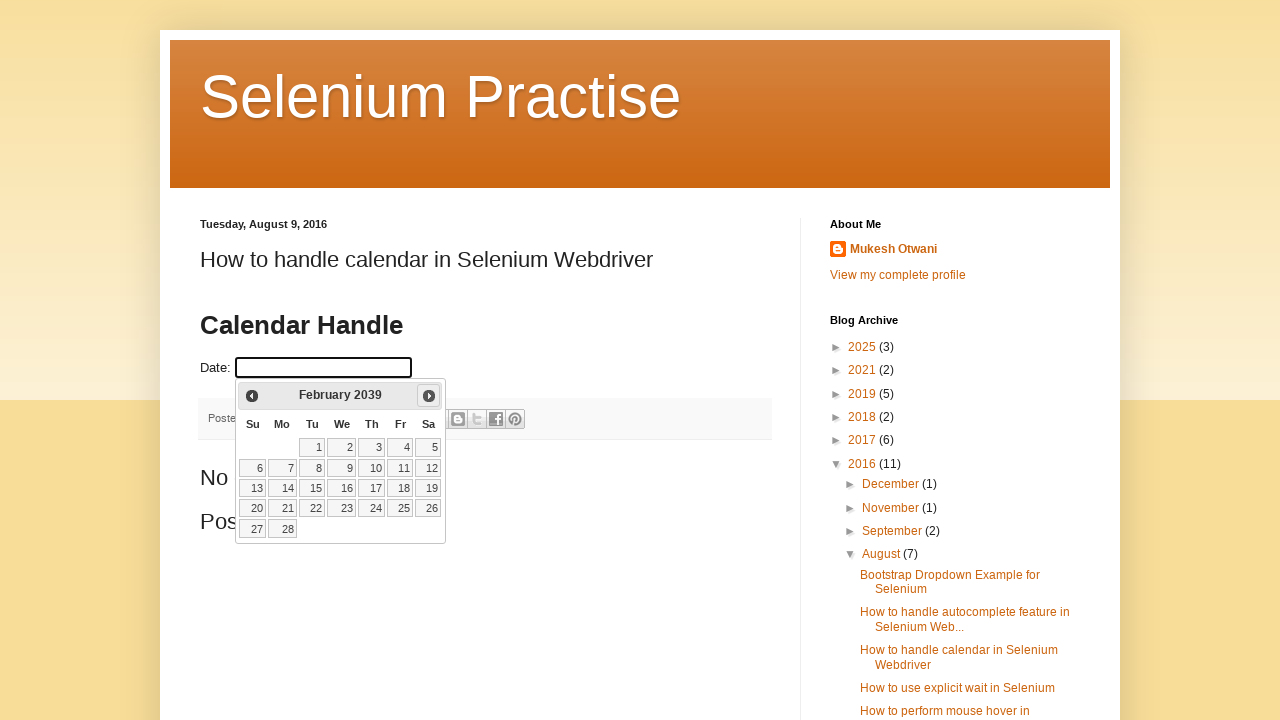

Calendar updated to next month
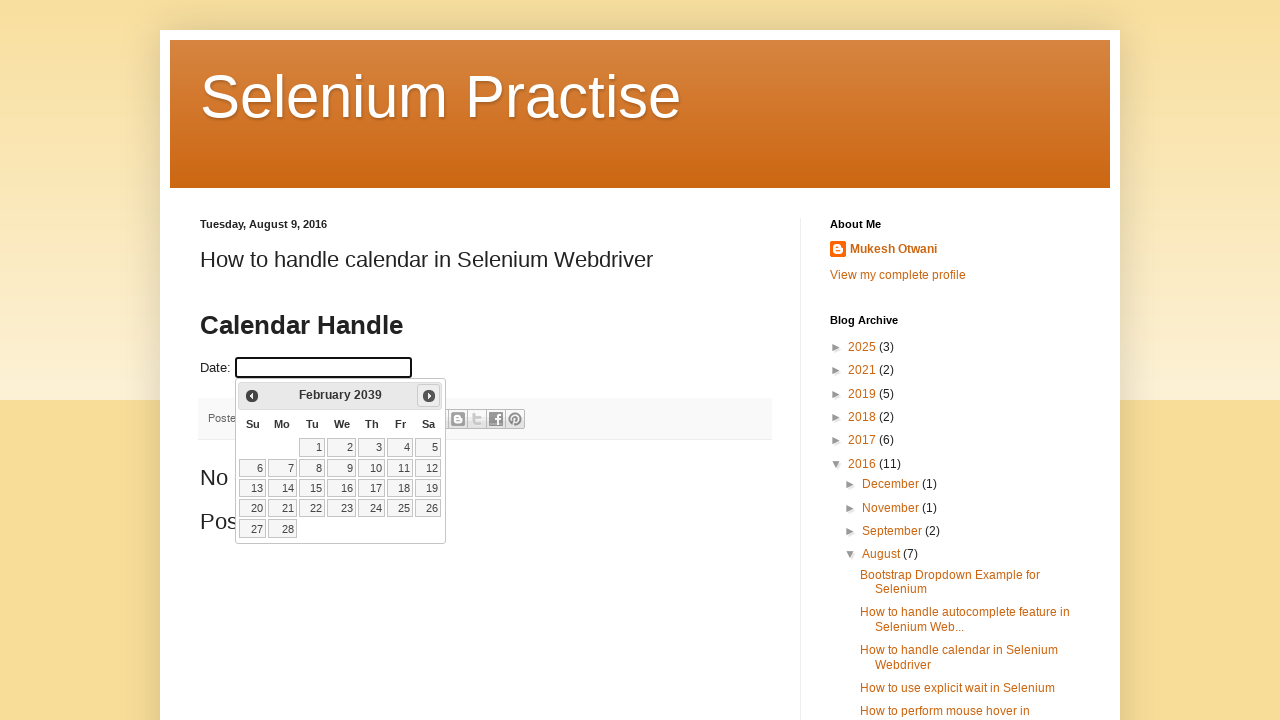

Clicked next button to navigate from February 2039 at (429, 396) on a[title='Next']
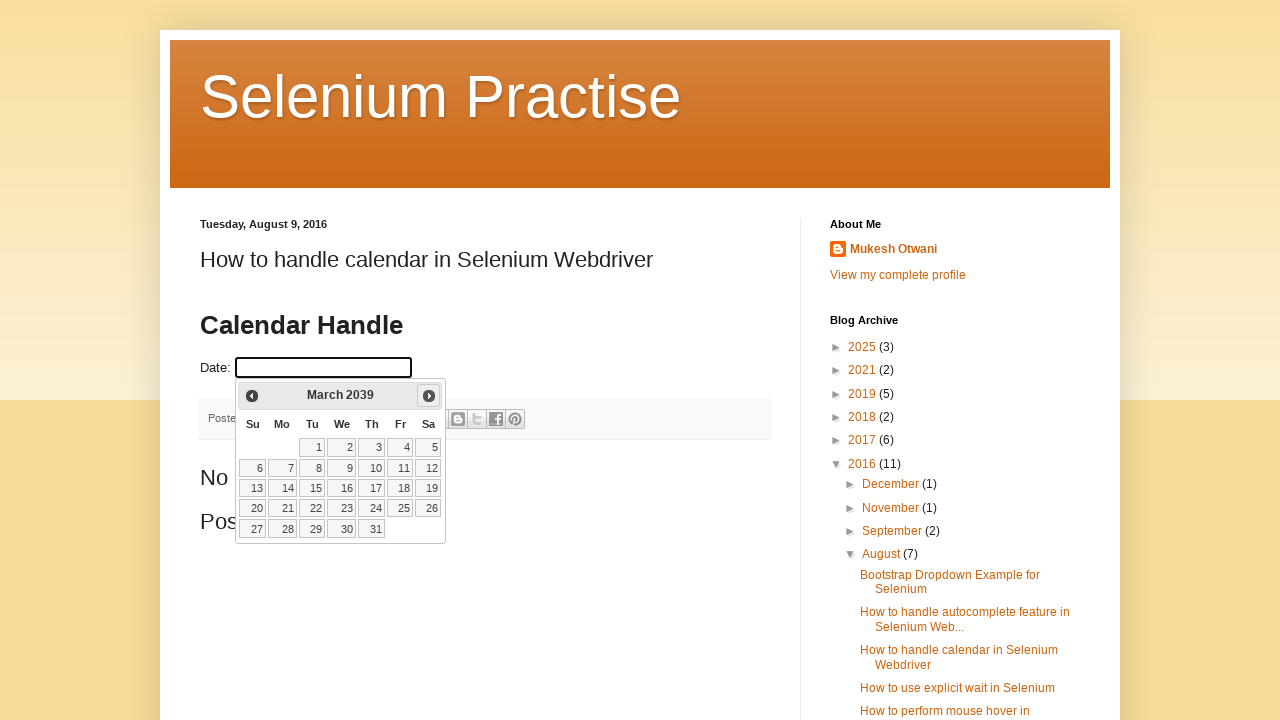

Calendar updated to next month
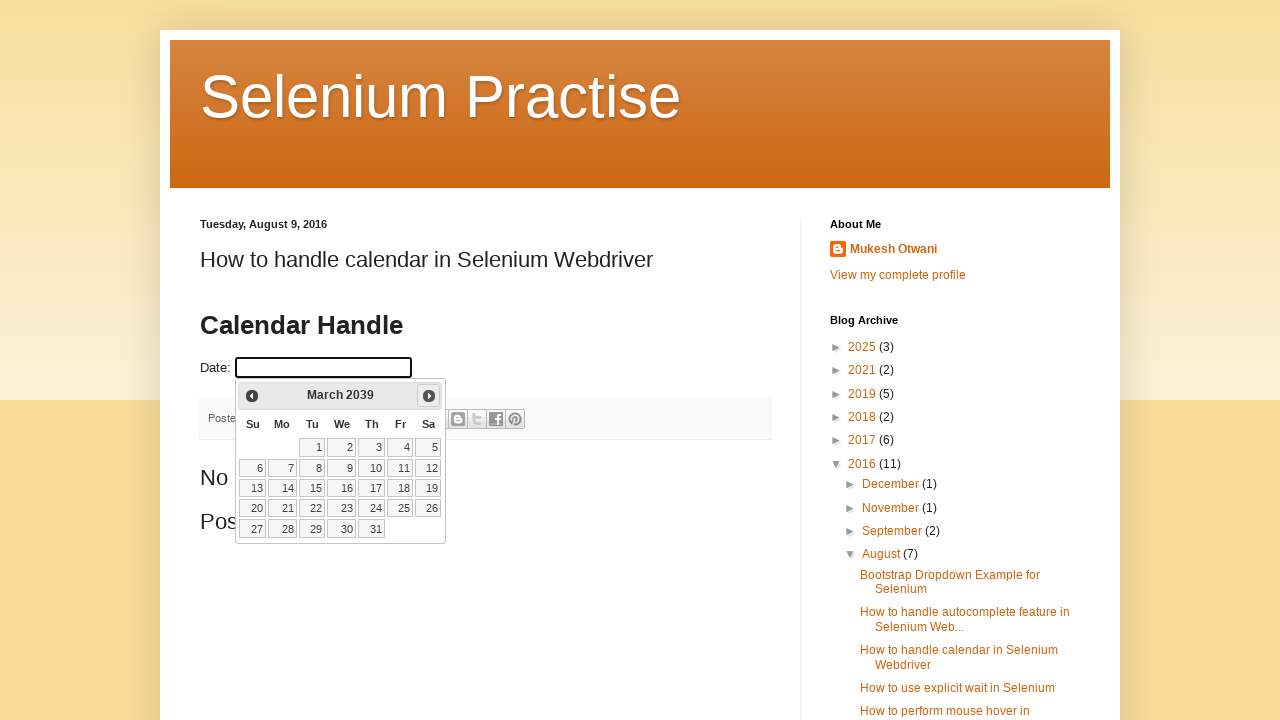

Clicked next button to navigate from March 2039 at (429, 396) on a[title='Next']
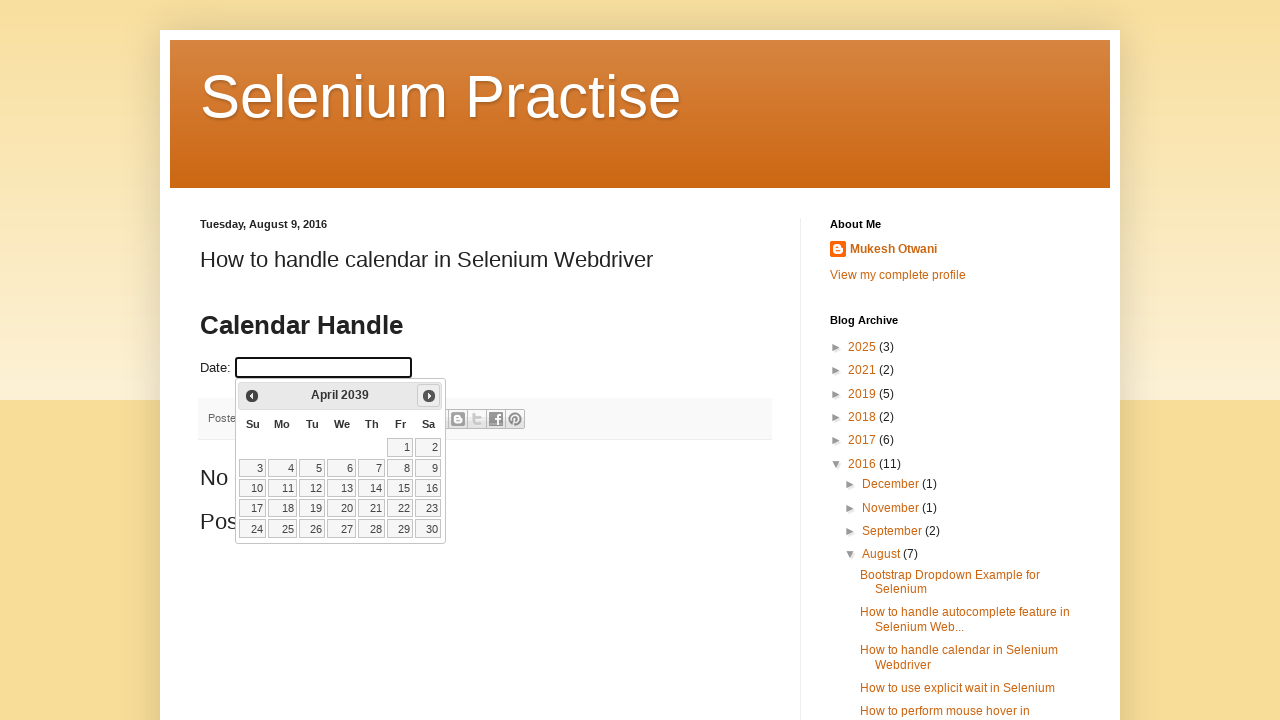

Calendar updated to next month
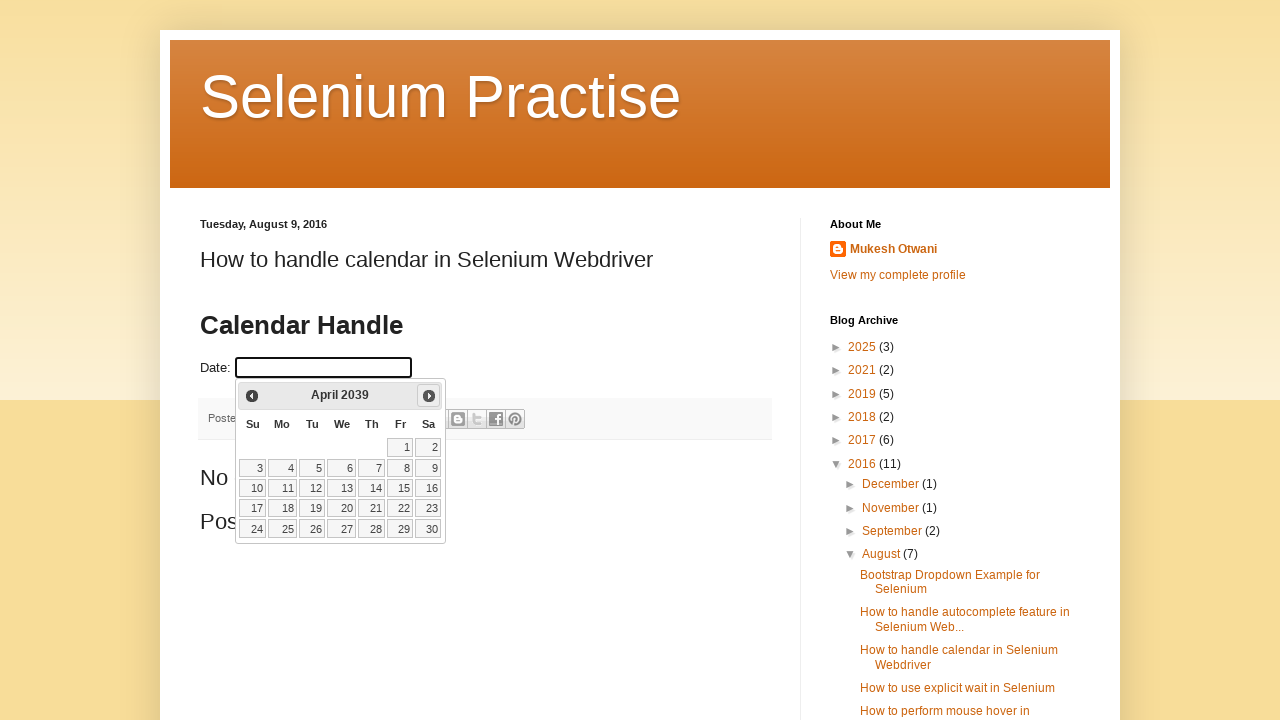

Clicked next button to navigate from April 2039 at (429, 396) on a[title='Next']
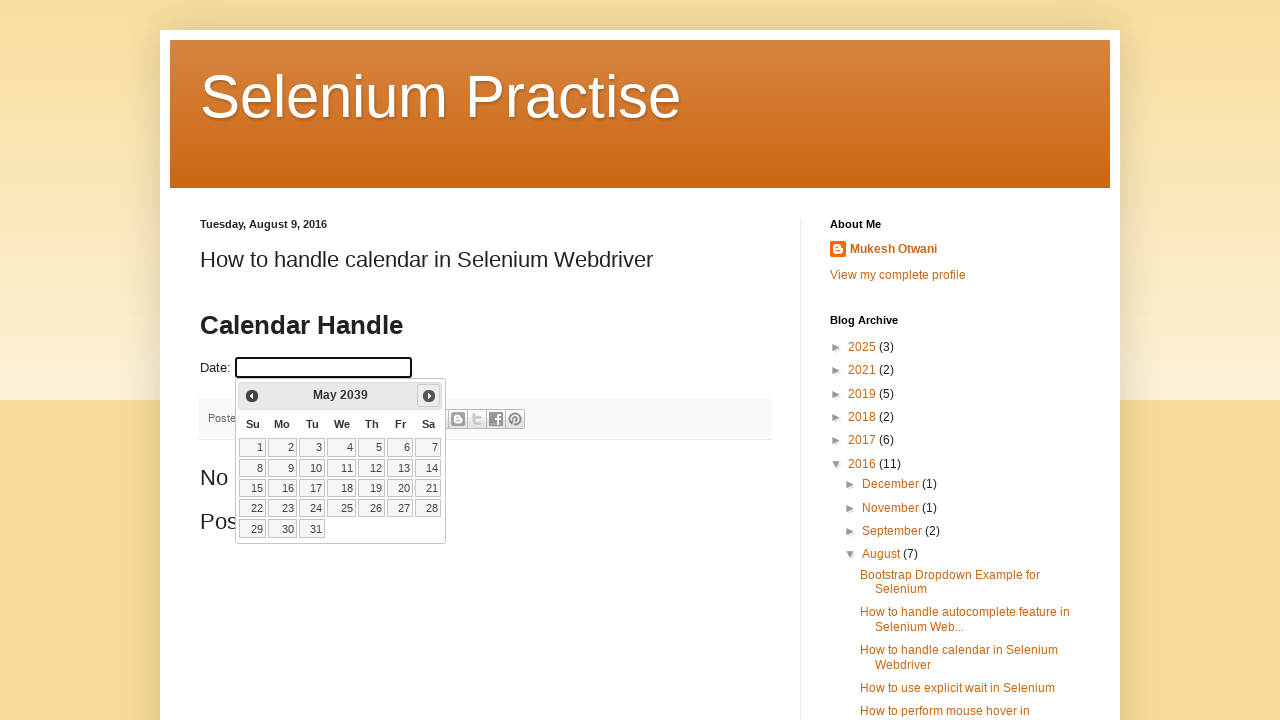

Calendar updated to next month
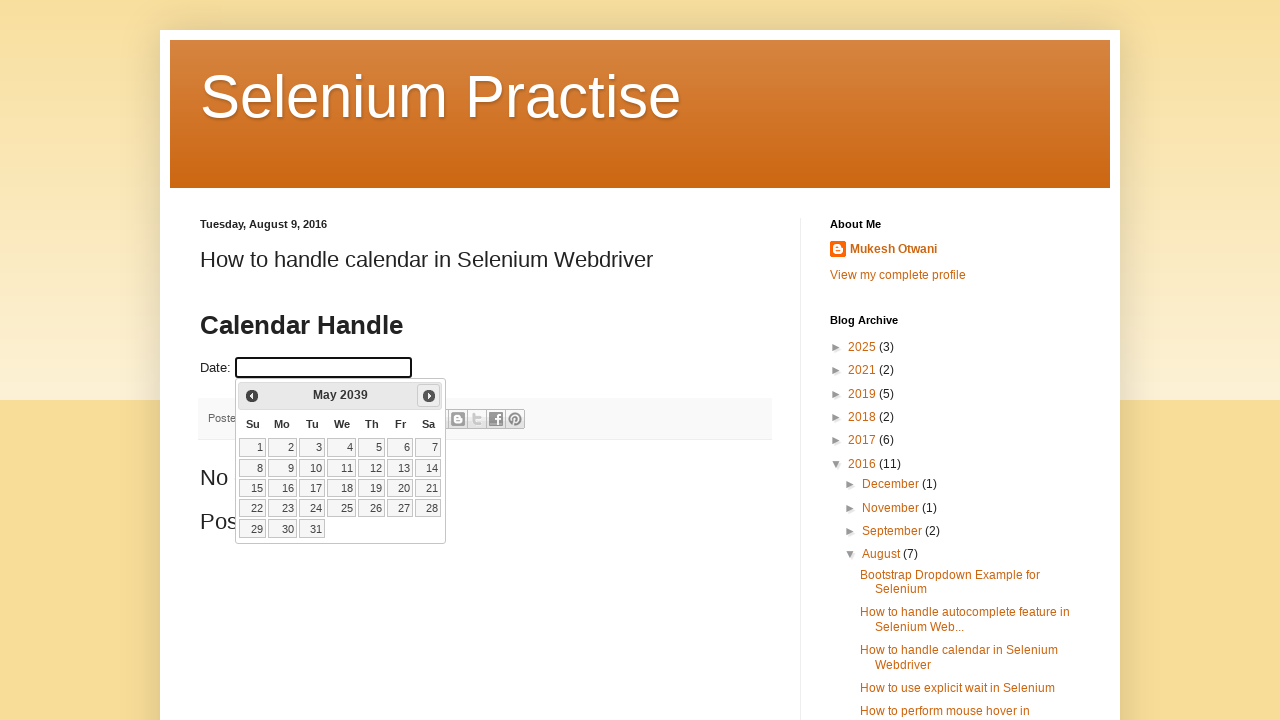

Clicked next button to navigate from May 2039 at (429, 396) on a[title='Next']
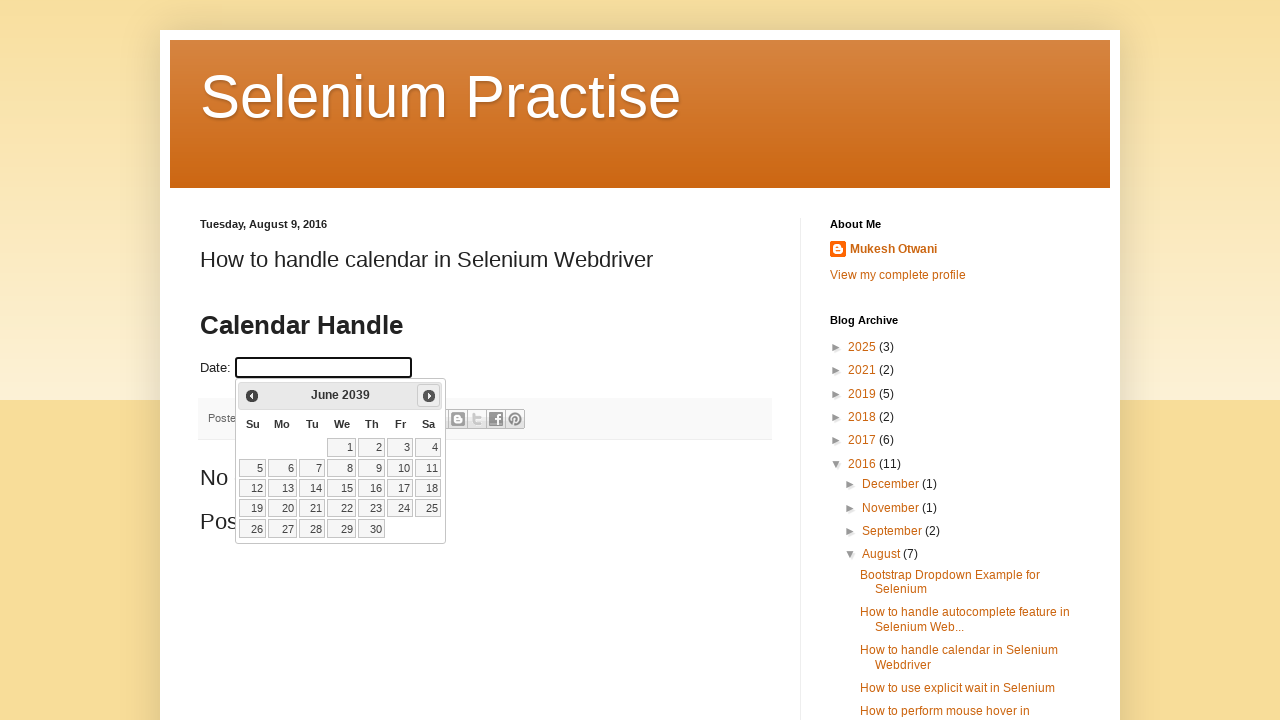

Calendar updated to next month
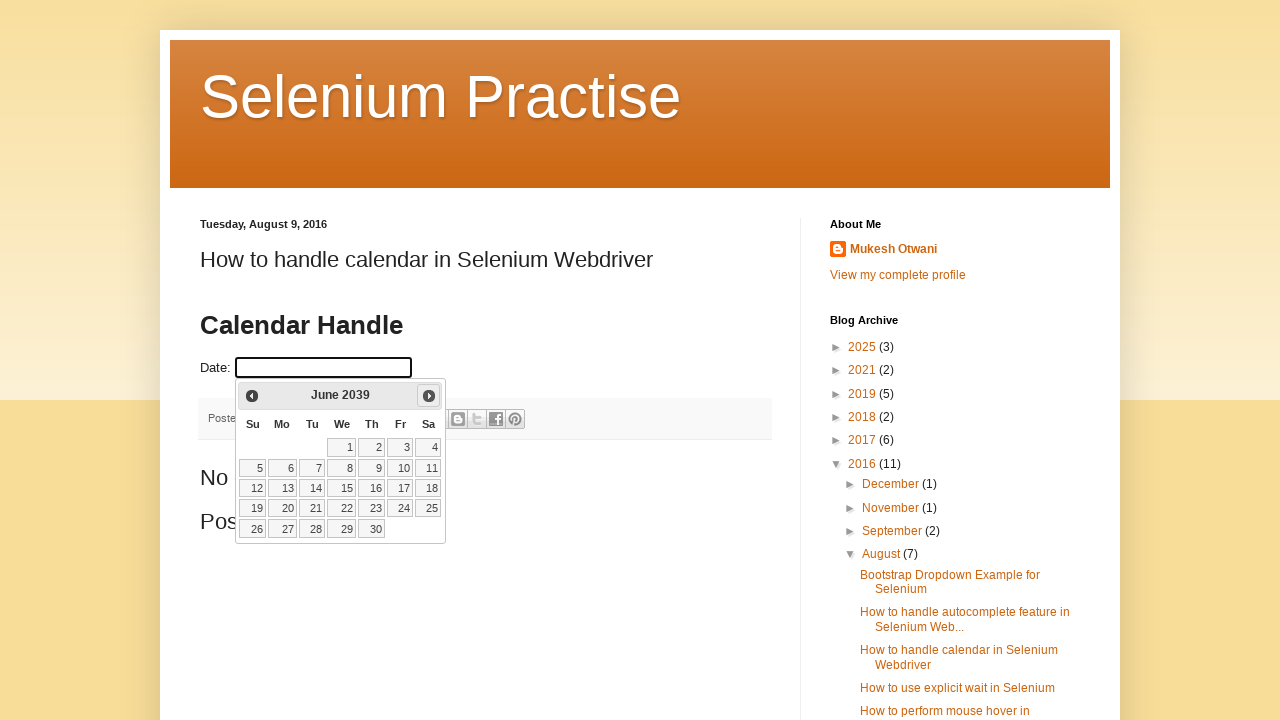

Clicked next button to navigate from June 2039 at (429, 396) on a[title='Next']
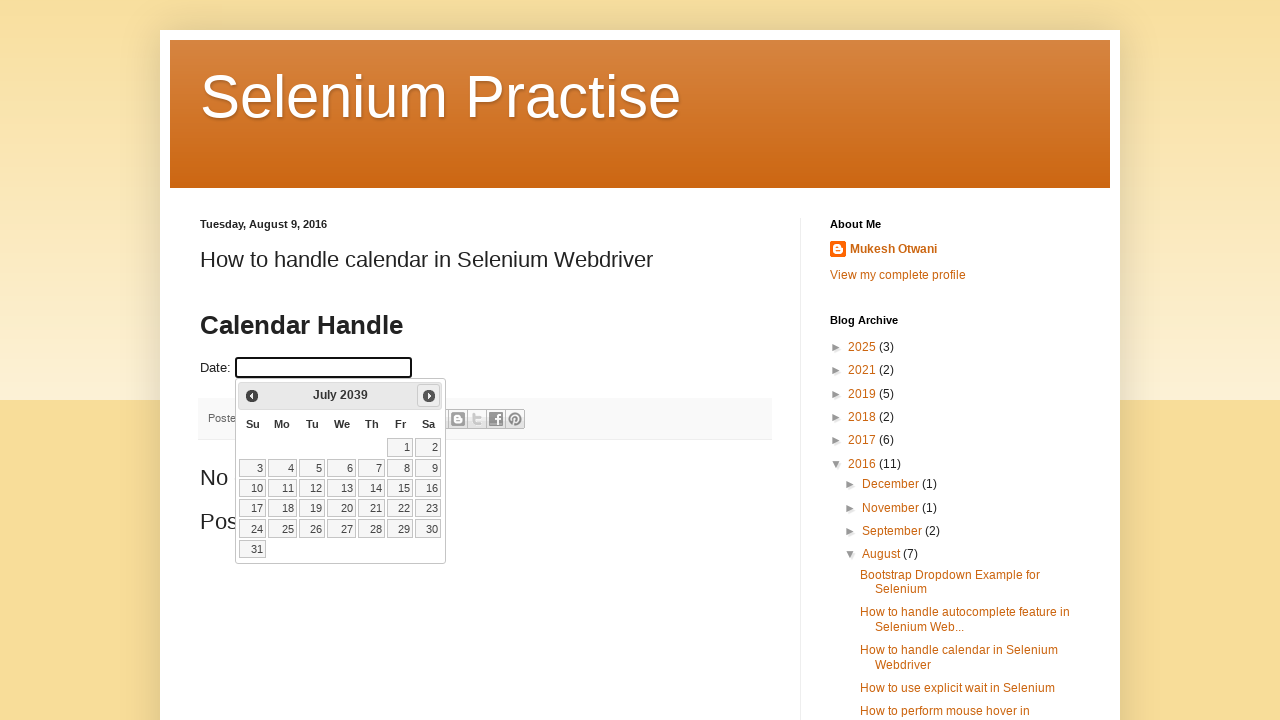

Calendar updated to next month
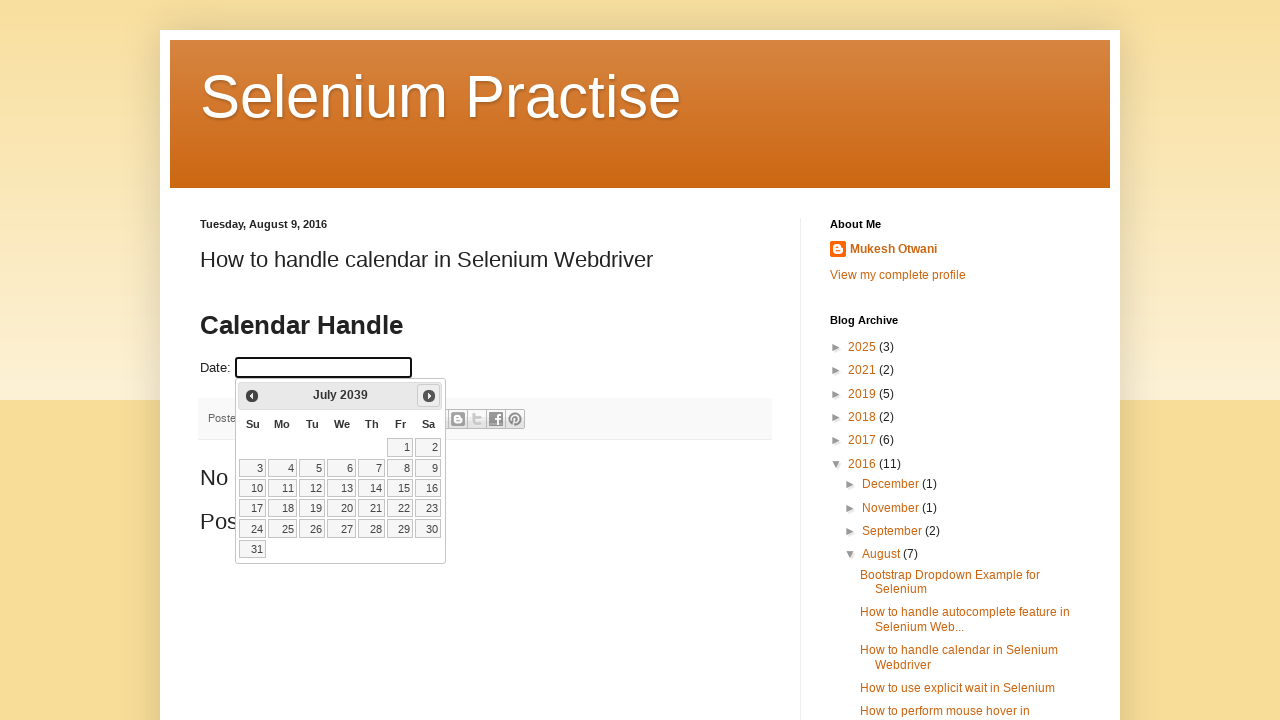

Clicked next button to navigate from July 2039 at (429, 396) on a[title='Next']
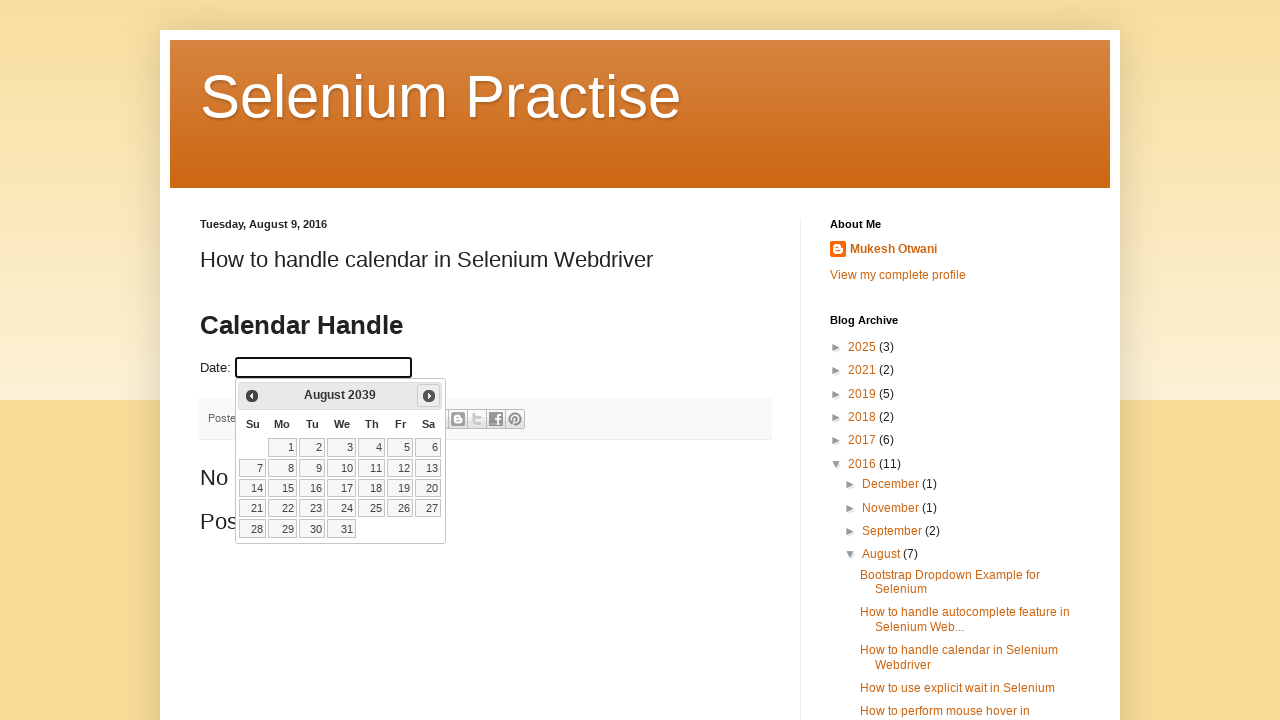

Calendar updated to next month
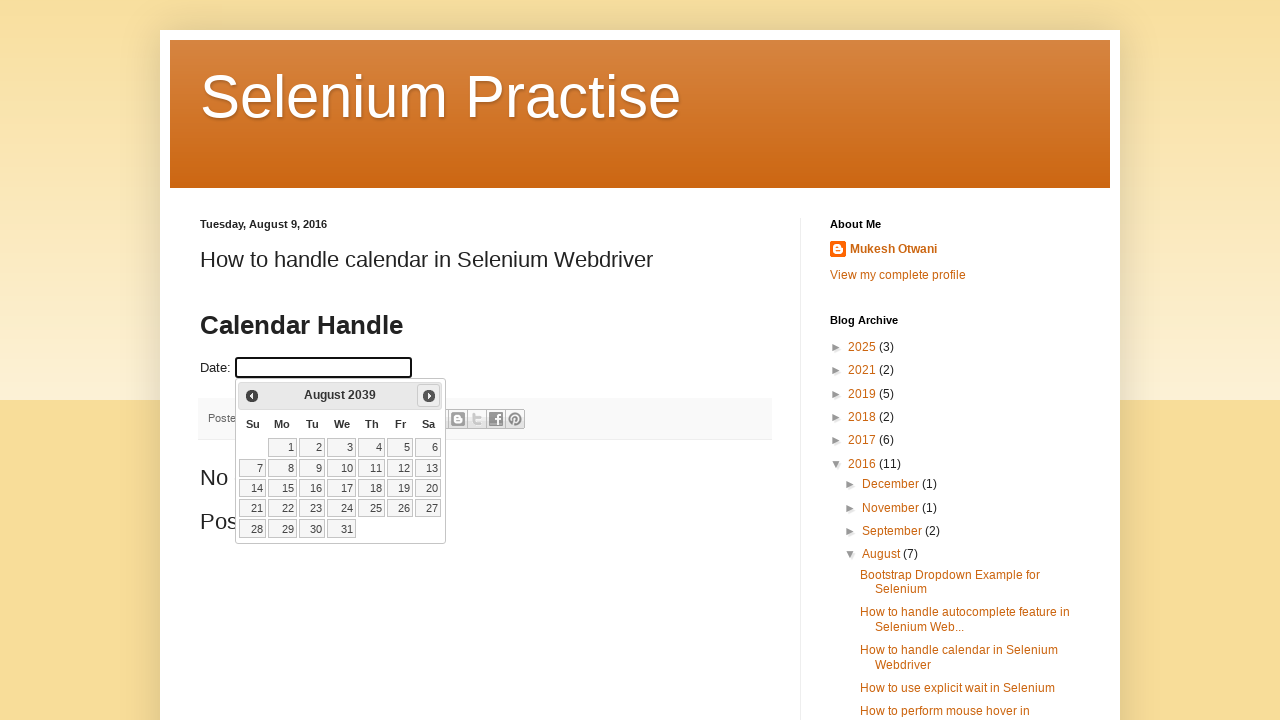

Clicked next button to navigate from August 2039 at (429, 396) on a[title='Next']
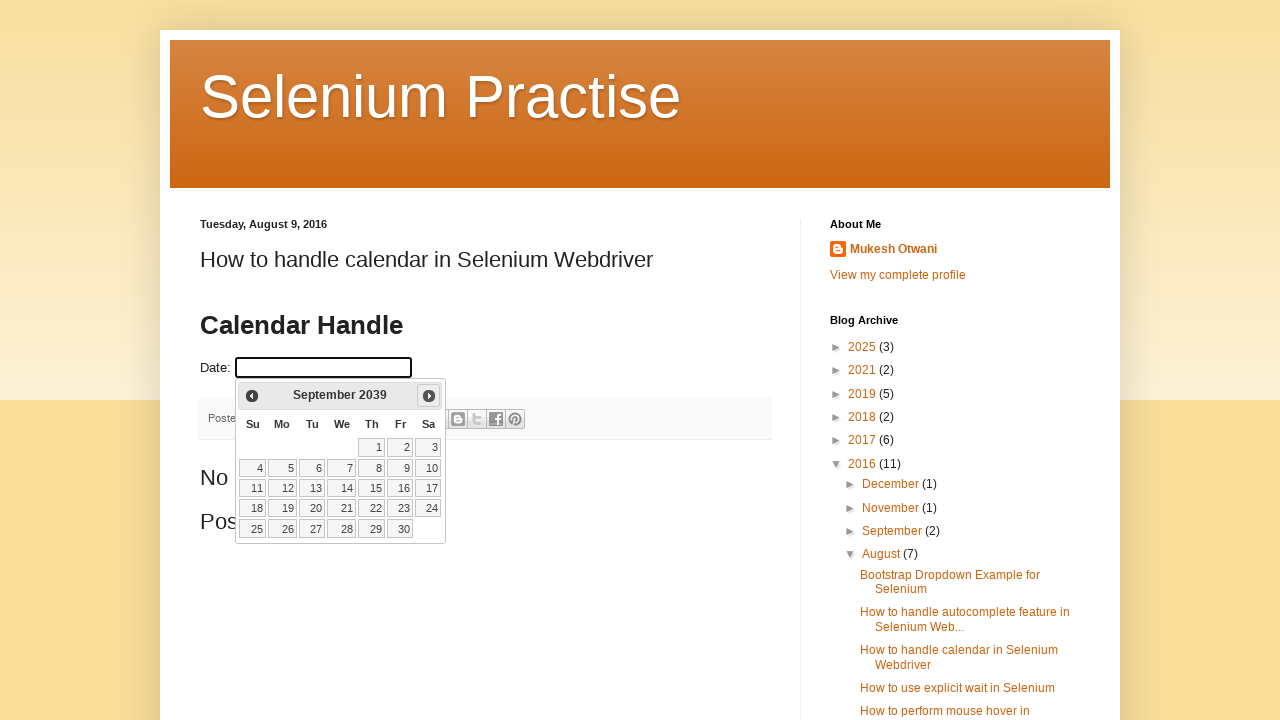

Calendar updated to next month
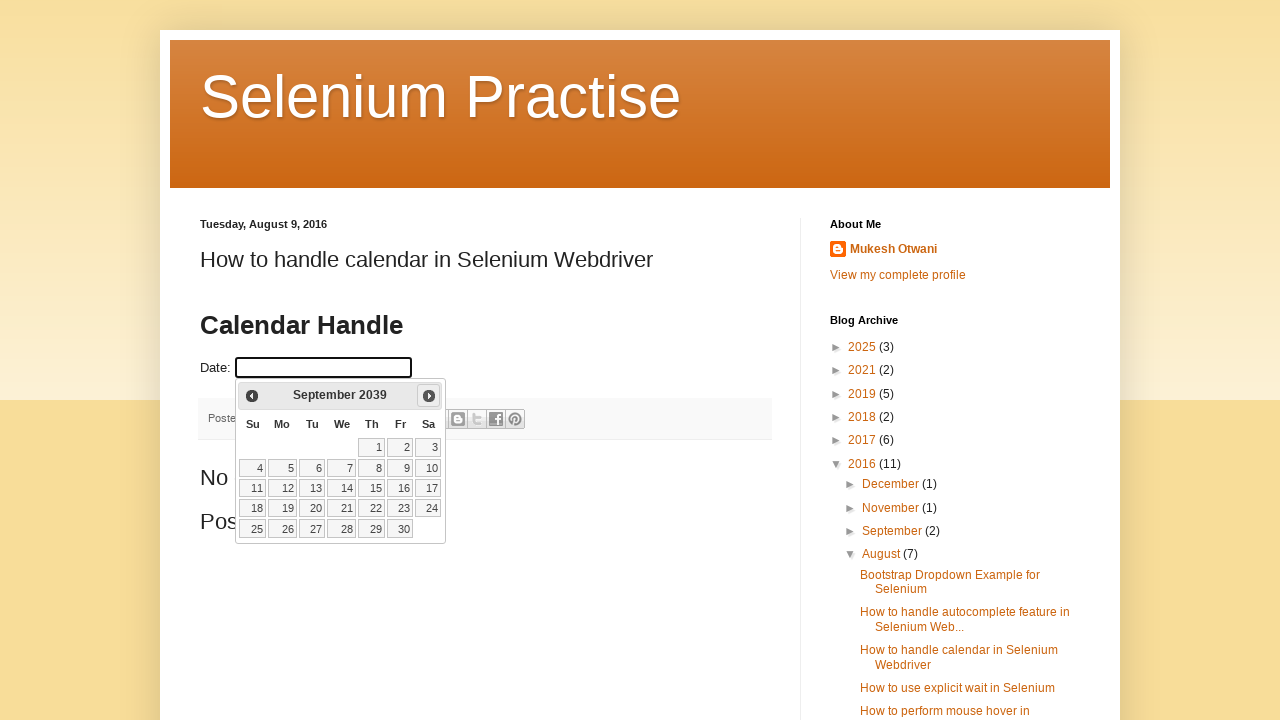

Clicked next button to navigate from September 2039 at (429, 396) on a[title='Next']
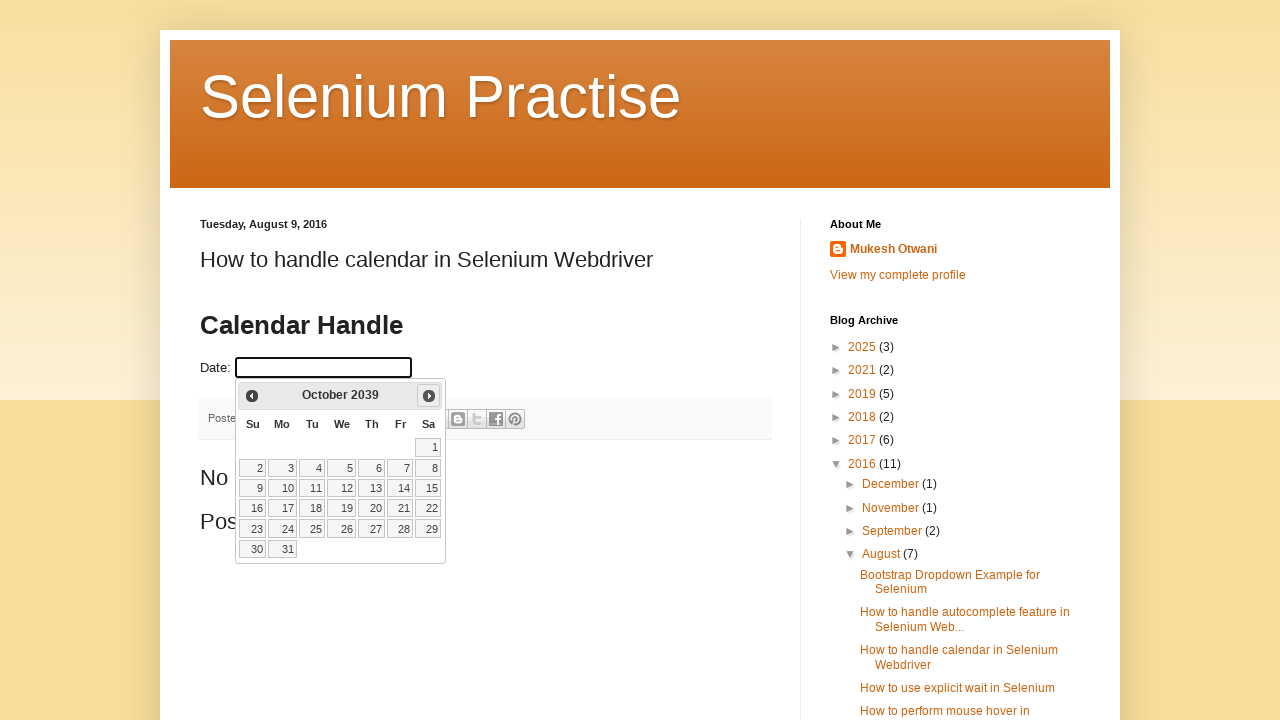

Calendar updated to next month
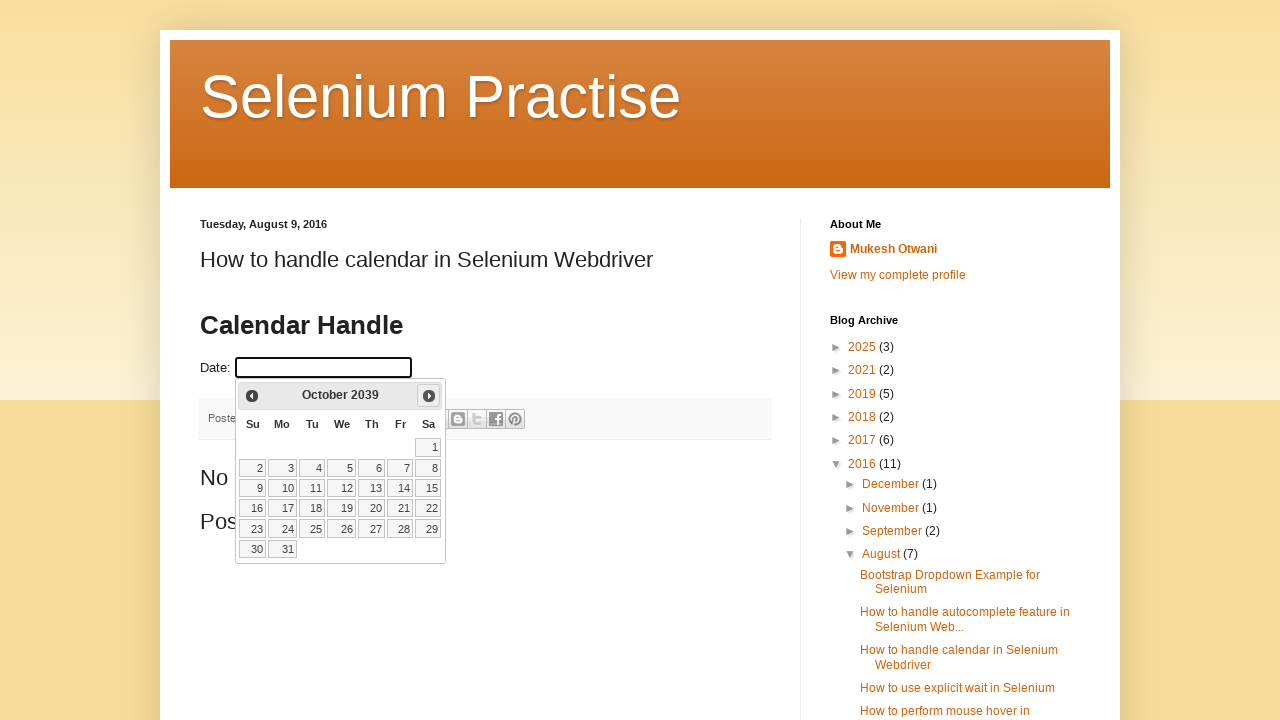

Clicked next button to navigate from October 2039 at (429, 396) on a[title='Next']
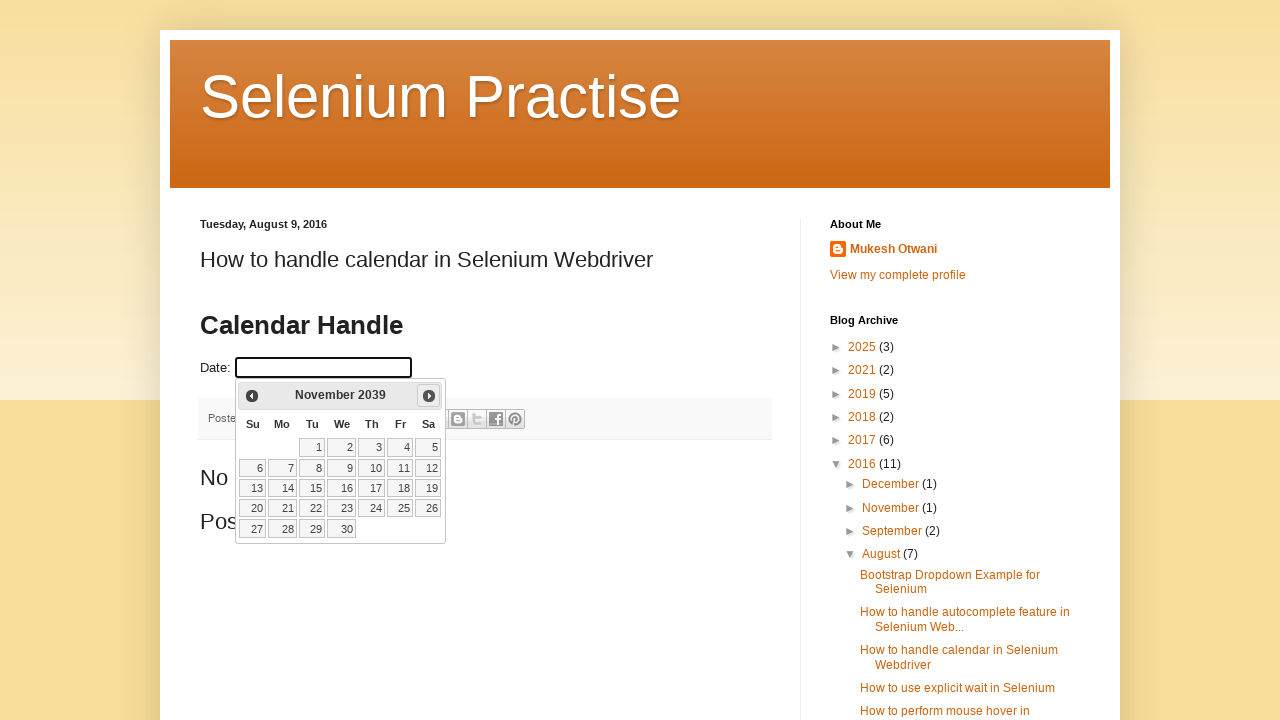

Calendar updated to next month
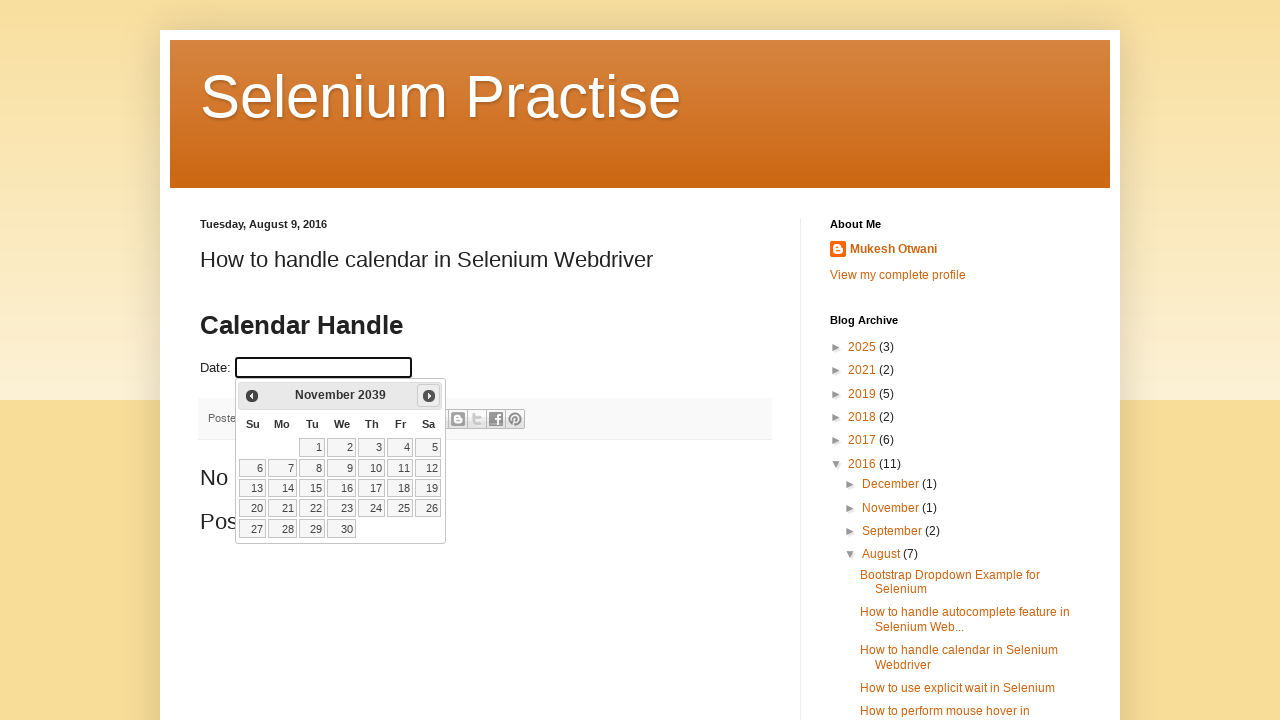

Clicked next button to navigate from November 2039 at (429, 396) on a[title='Next']
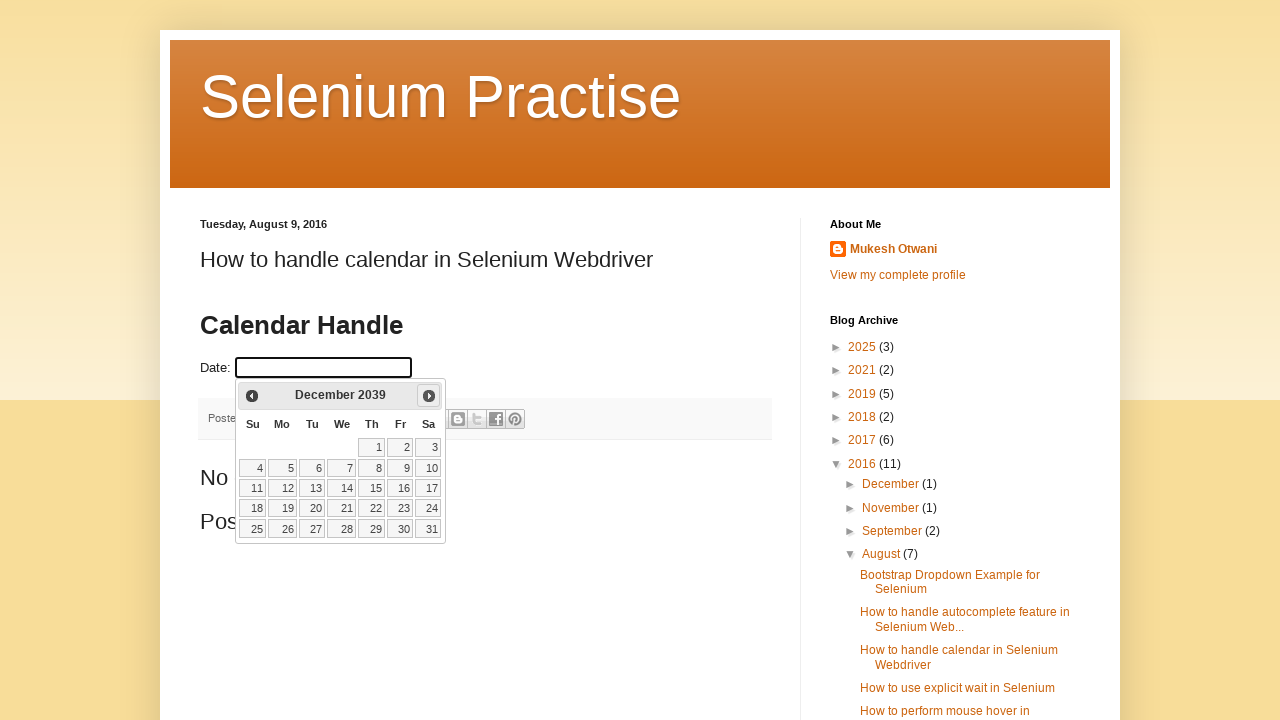

Calendar updated to next month
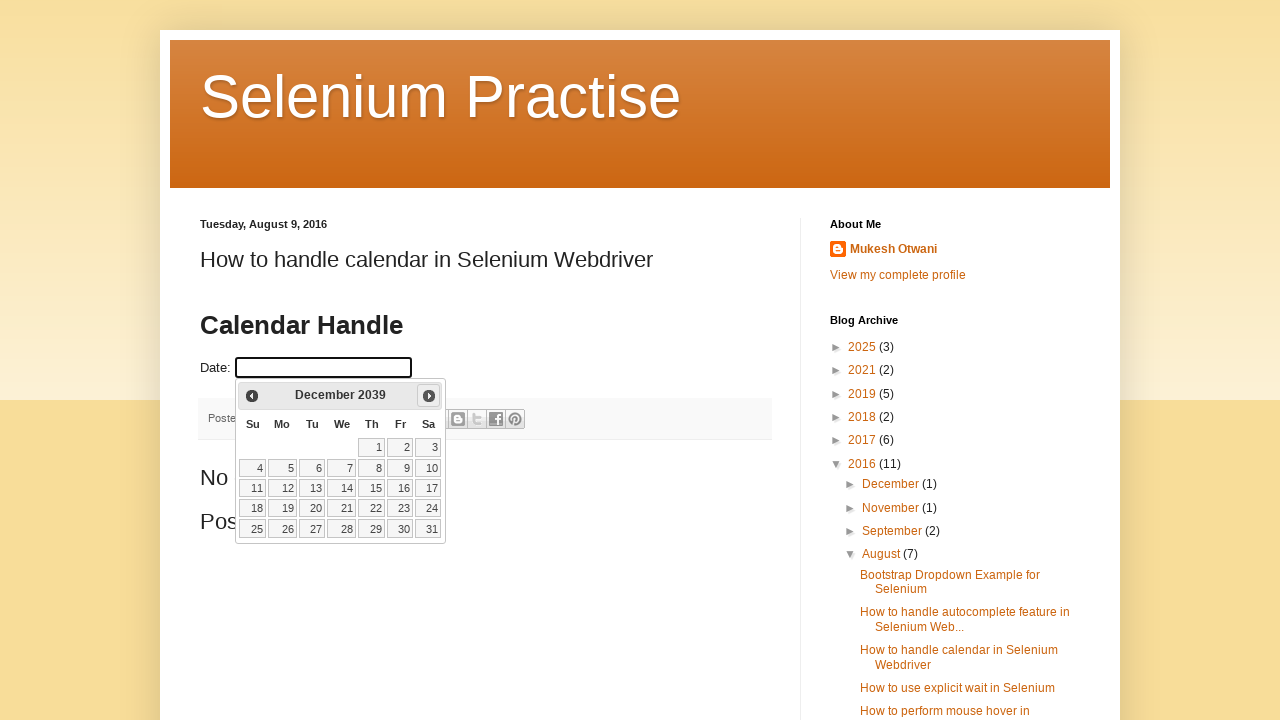

Clicked next button to navigate from December 2039 at (429, 396) on a[title='Next']
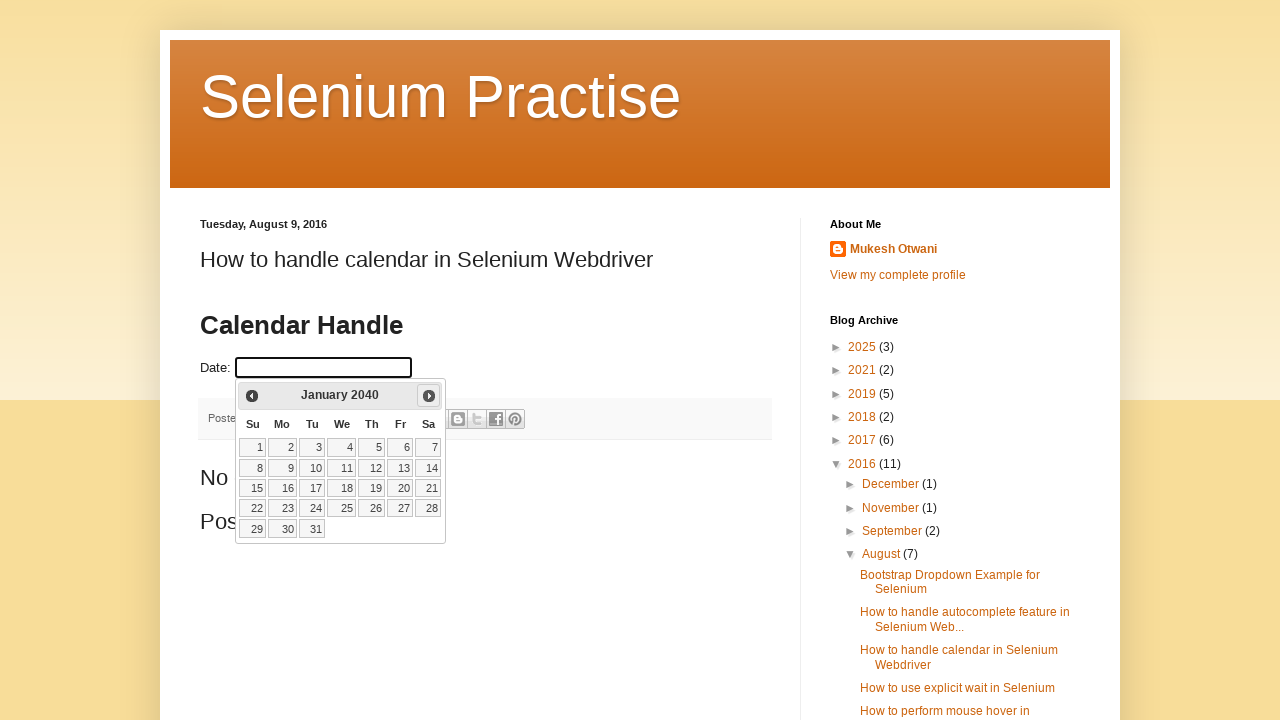

Calendar updated to next month
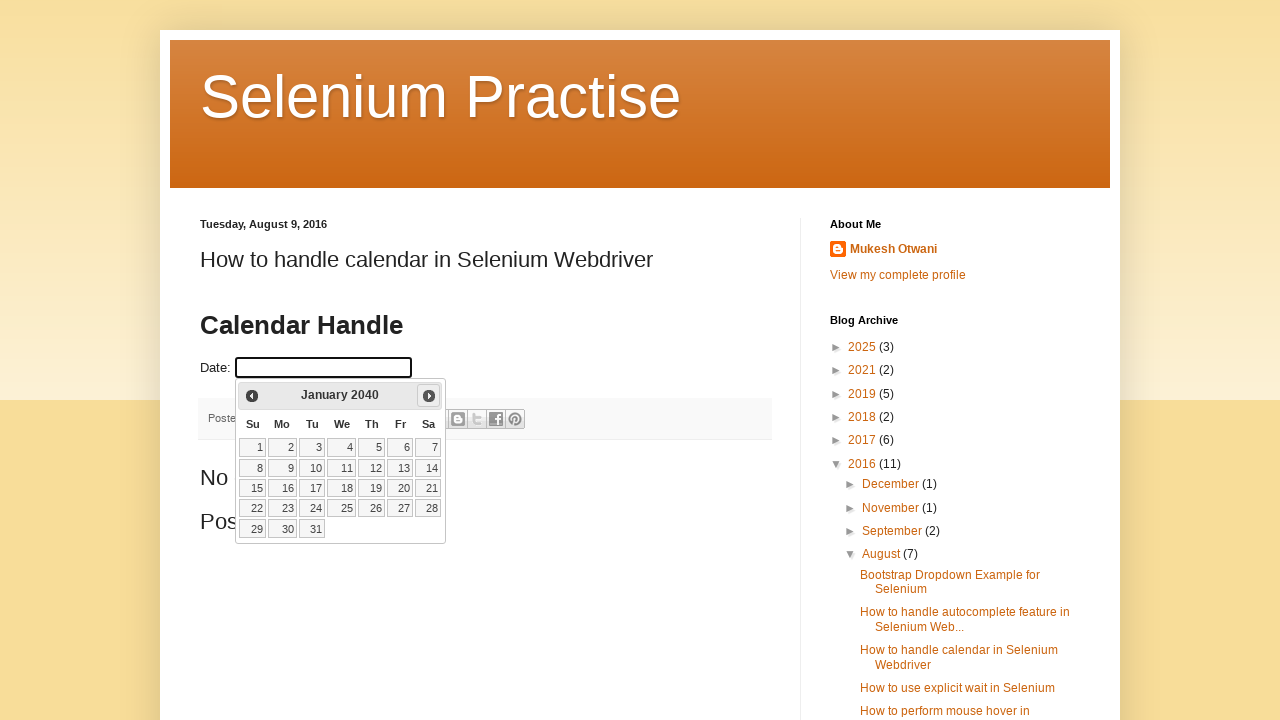

Clicked next button to navigate from January 2040 at (429, 396) on a[title='Next']
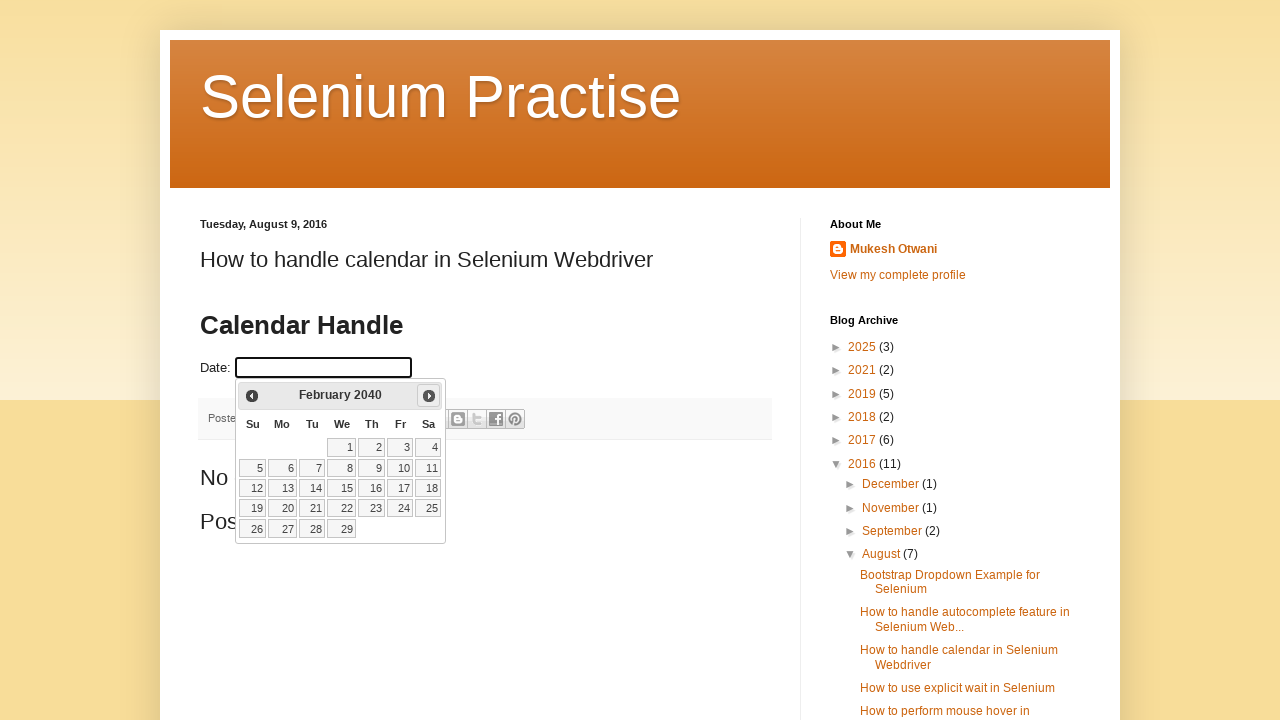

Calendar updated to next month
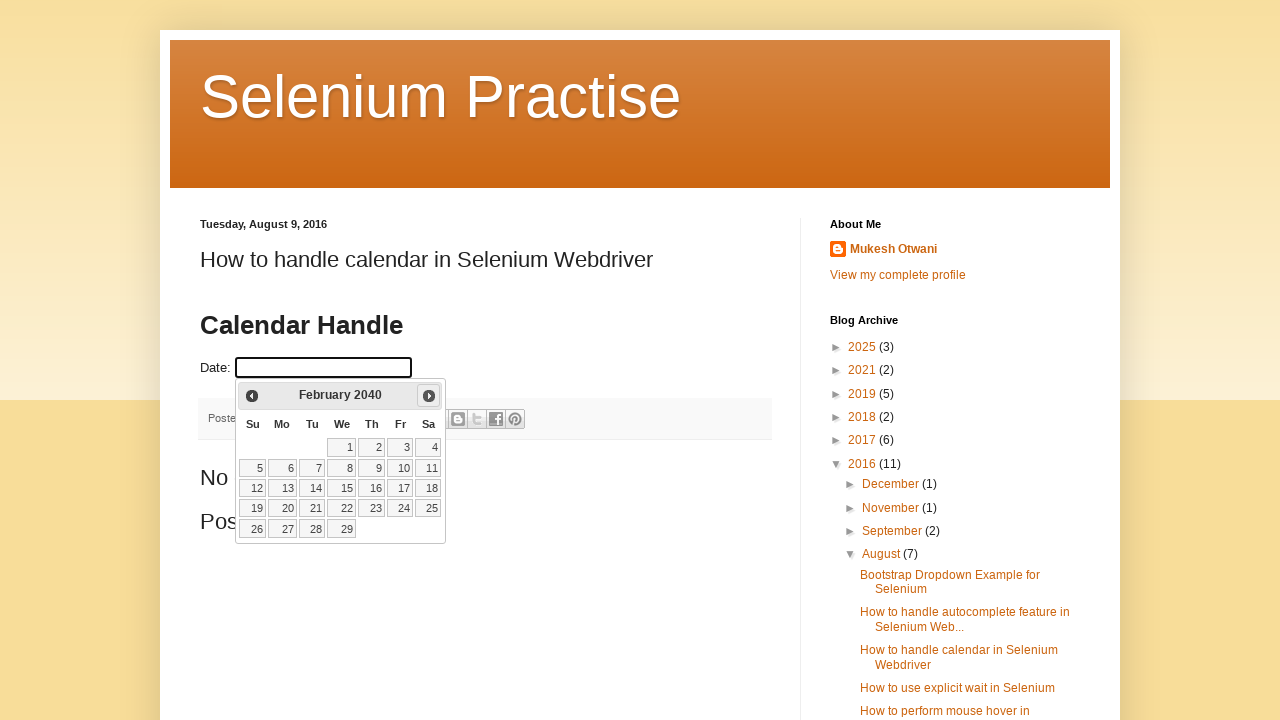

Clicked next button to navigate from February 2040 at (429, 396) on a[title='Next']
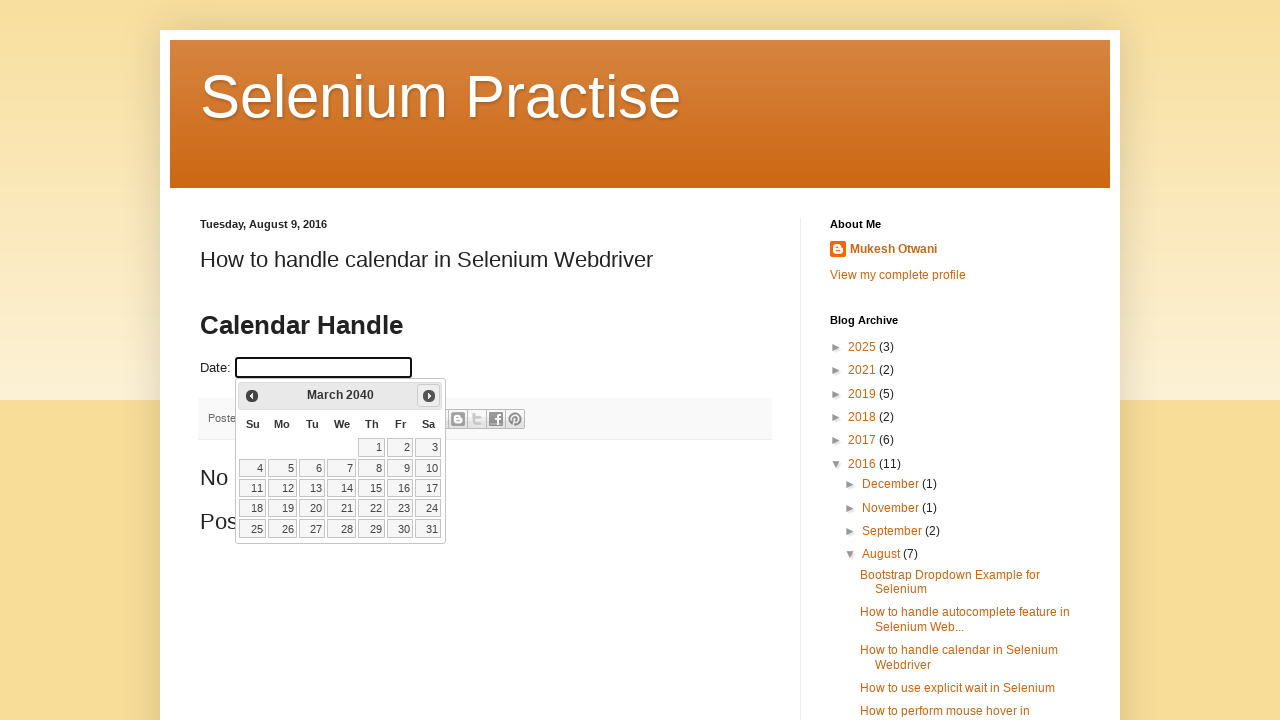

Calendar updated to next month
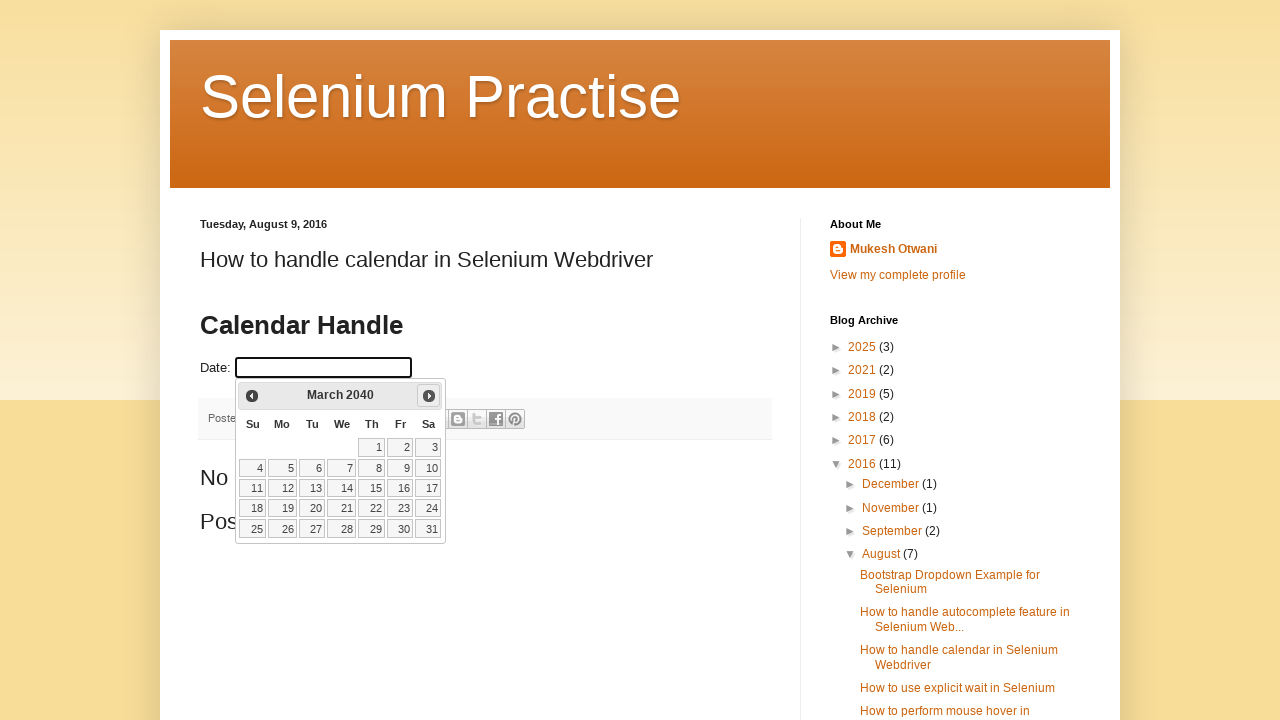

Clicked next button to navigate from March 2040 at (429, 396) on a[title='Next']
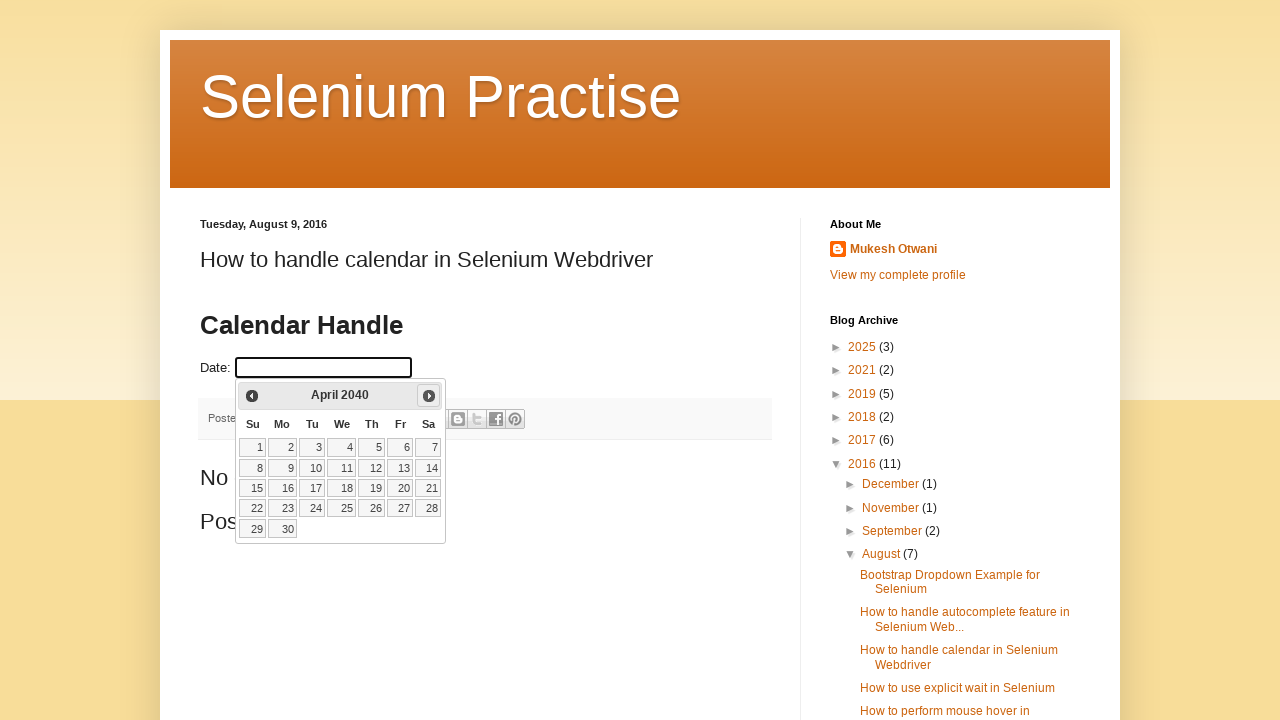

Calendar updated to next month
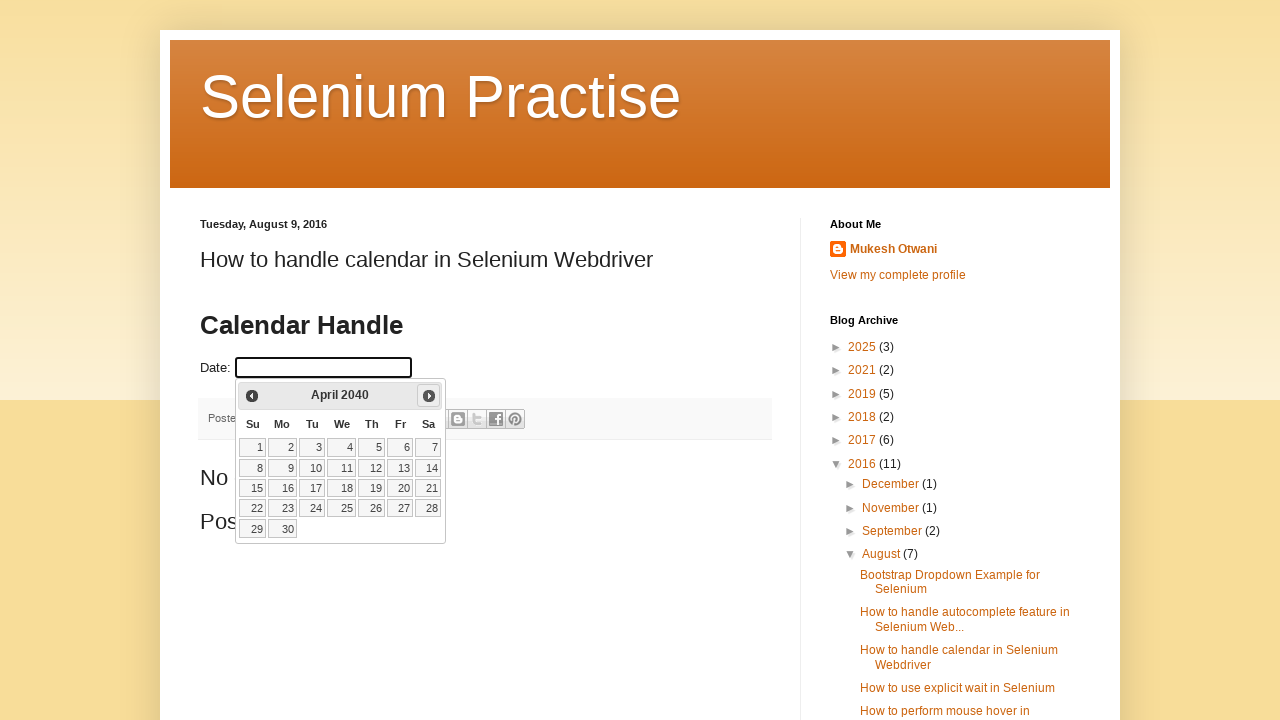

Clicked next button to navigate from April 2040 at (429, 396) on a[title='Next']
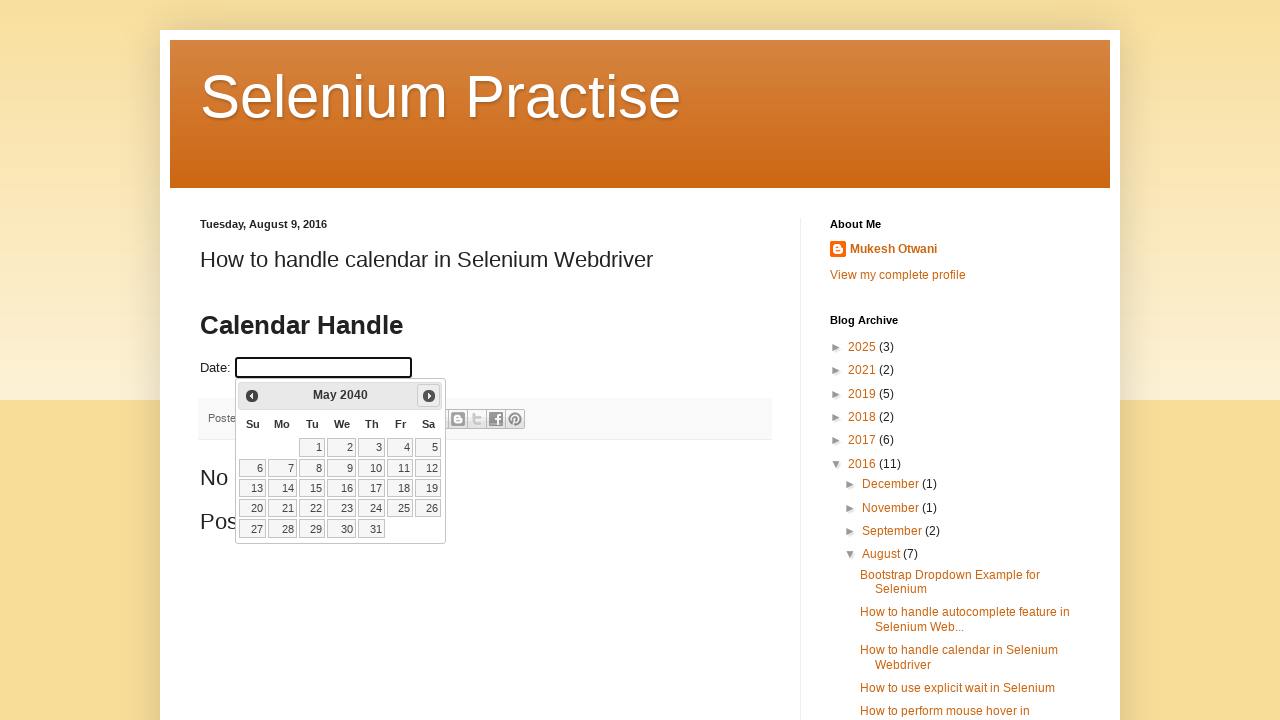

Calendar updated to next month
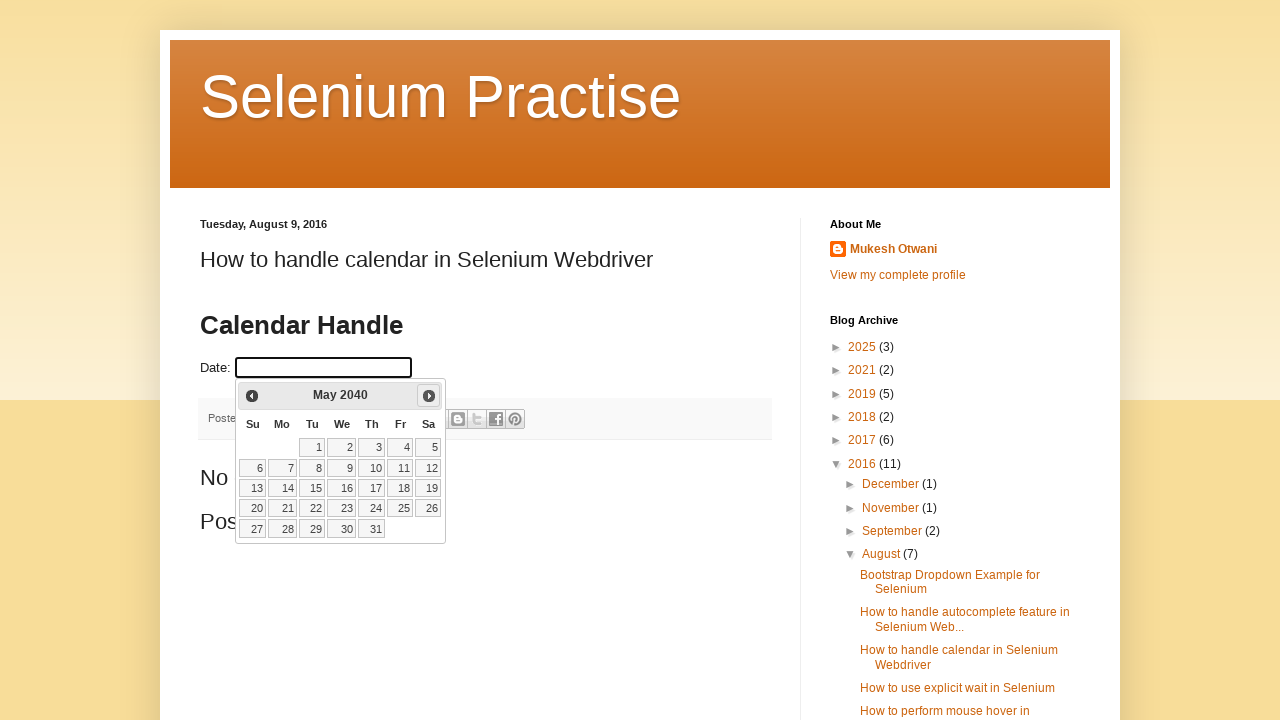

Clicked next button to navigate from May 2040 at (429, 396) on a[title='Next']
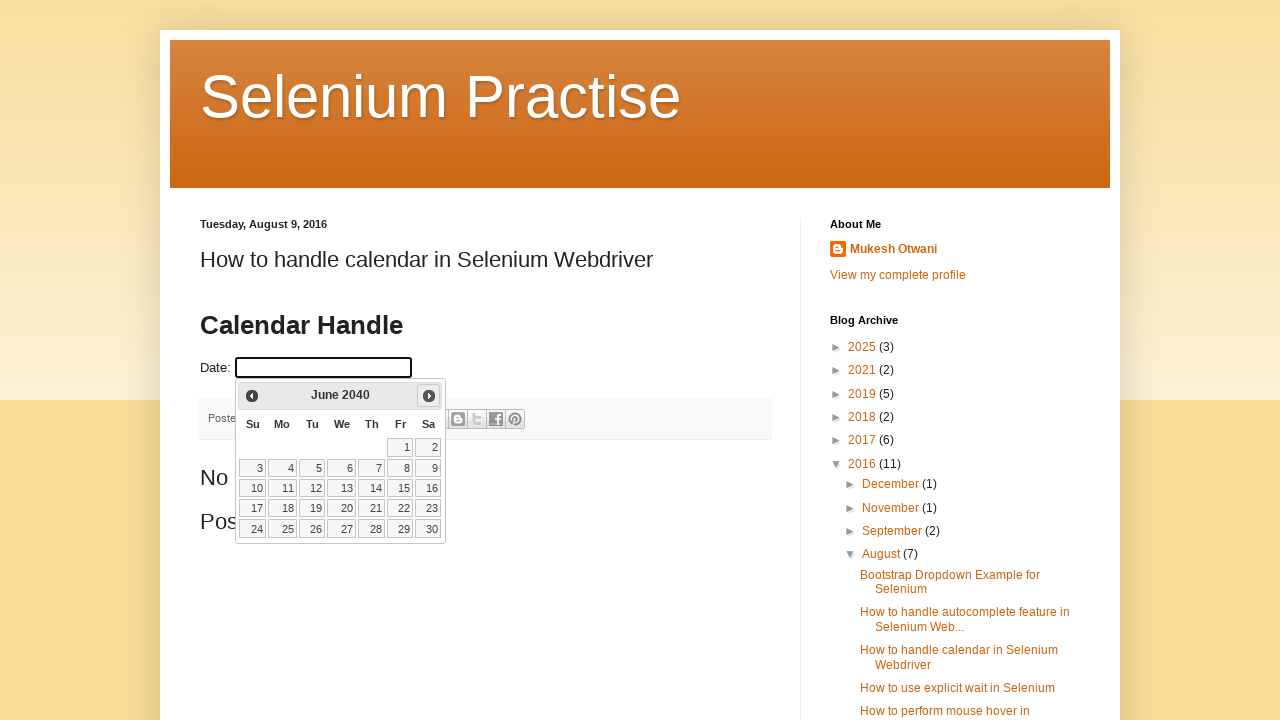

Calendar updated to next month
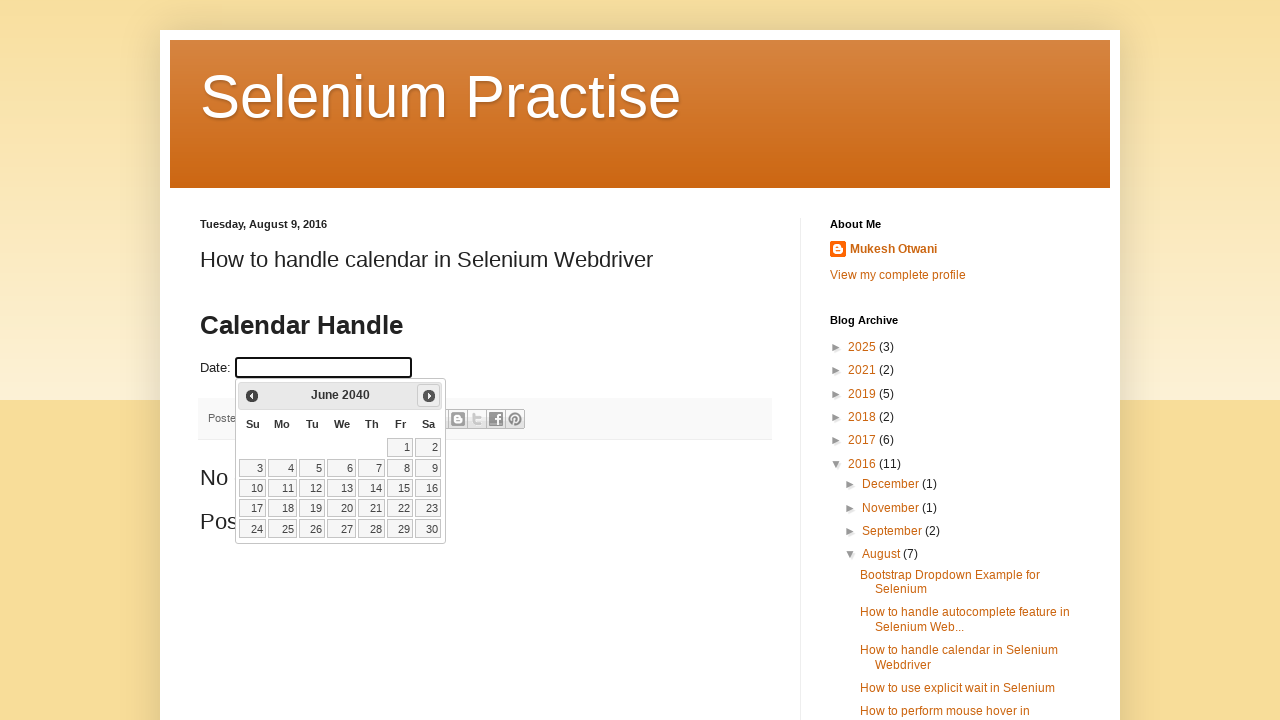

Clicked next button to navigate from June 2040 at (429, 396) on a[title='Next']
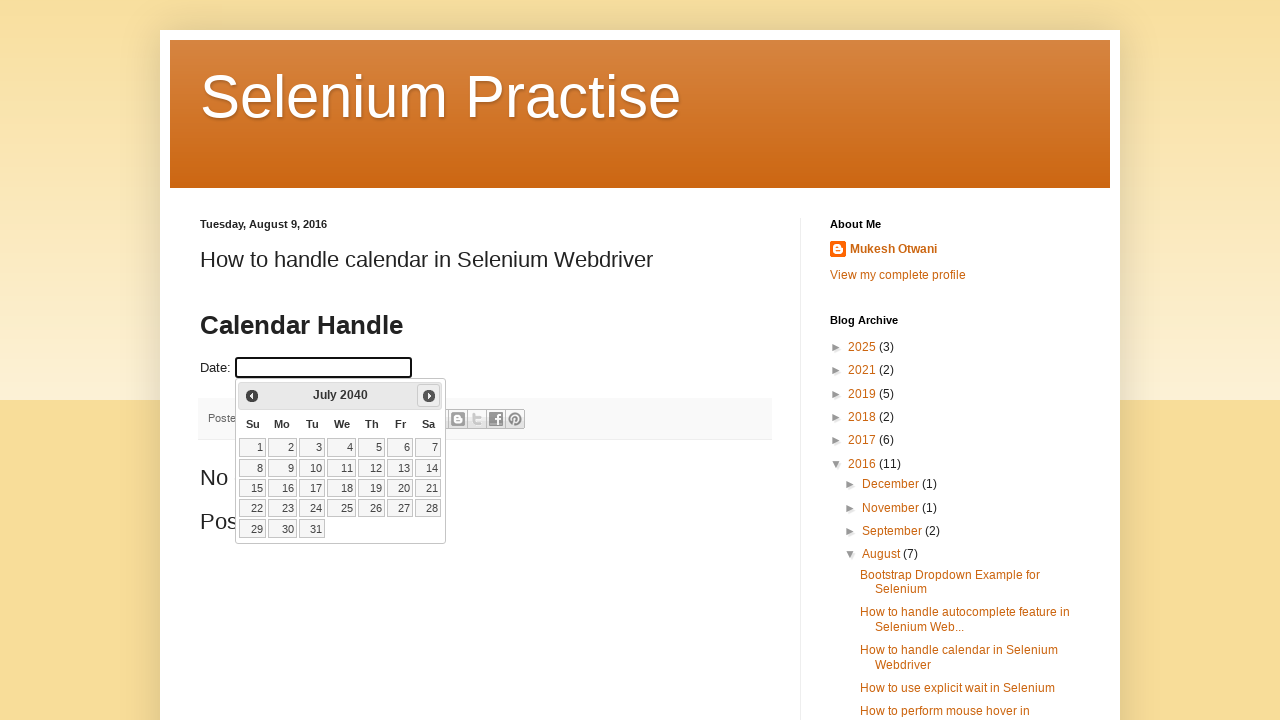

Calendar updated to next month
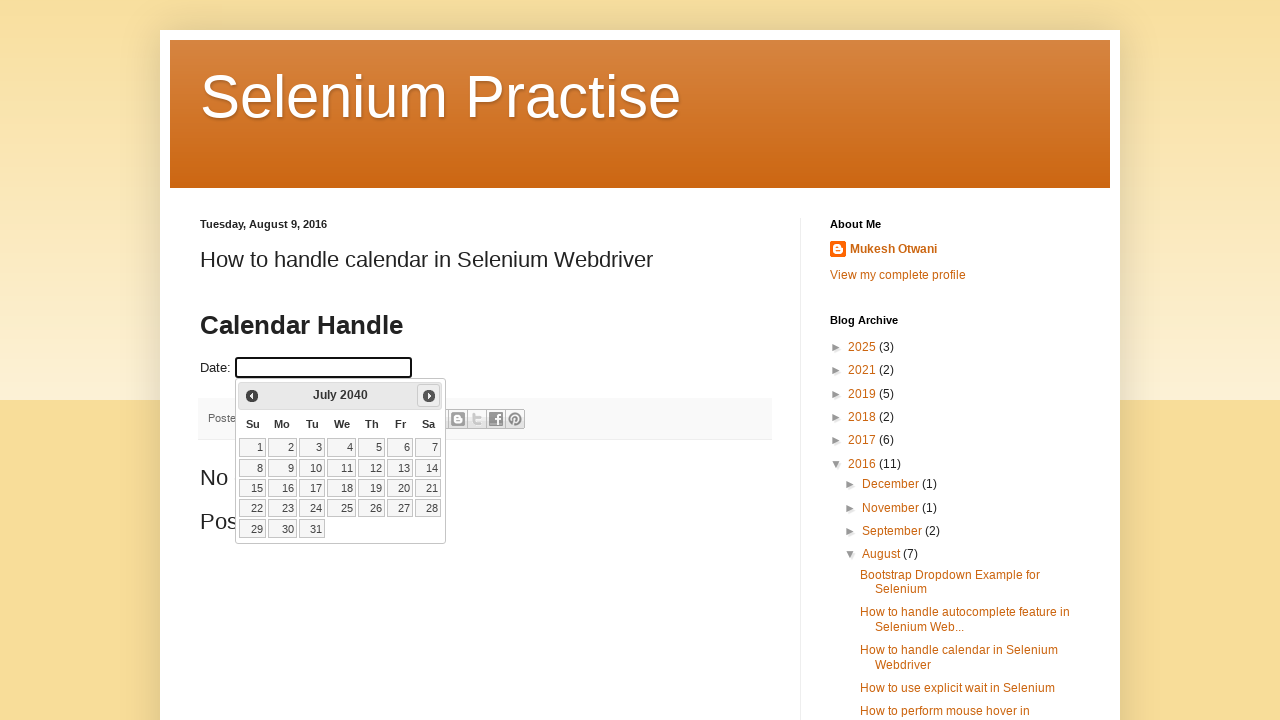

Clicked next button to navigate from July 2040 at (429, 396) on a[title='Next']
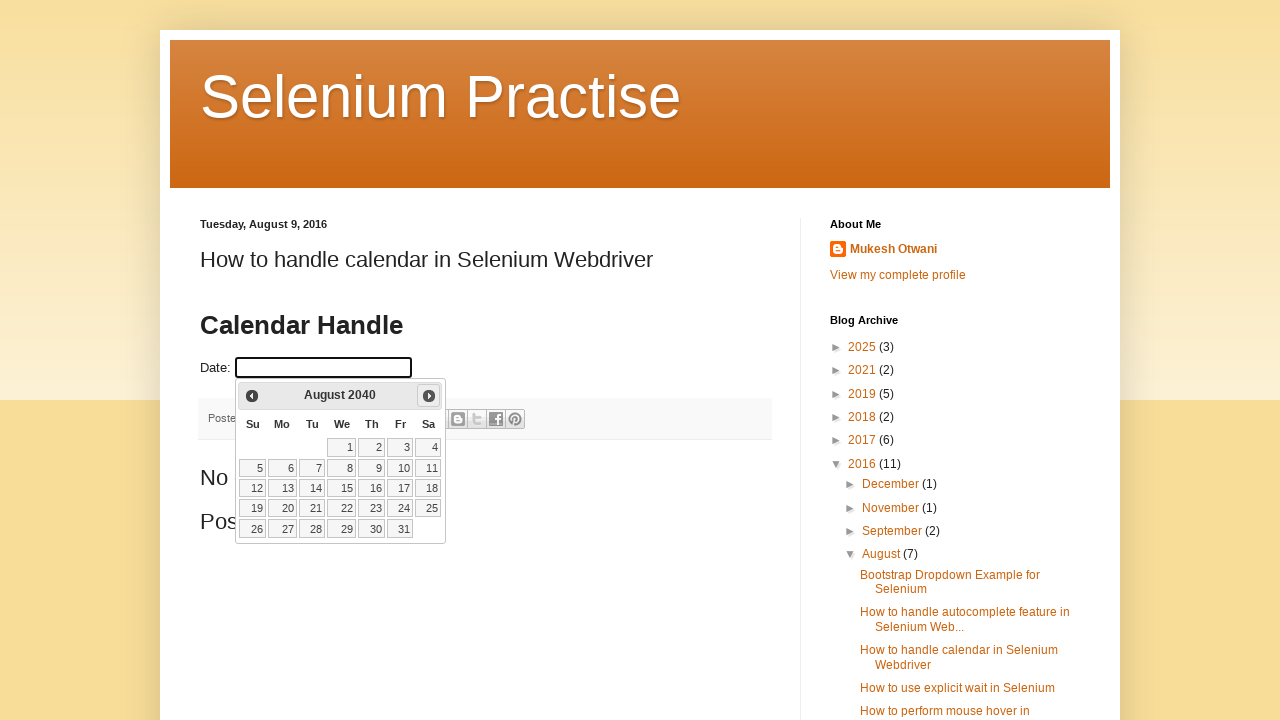

Calendar updated to next month
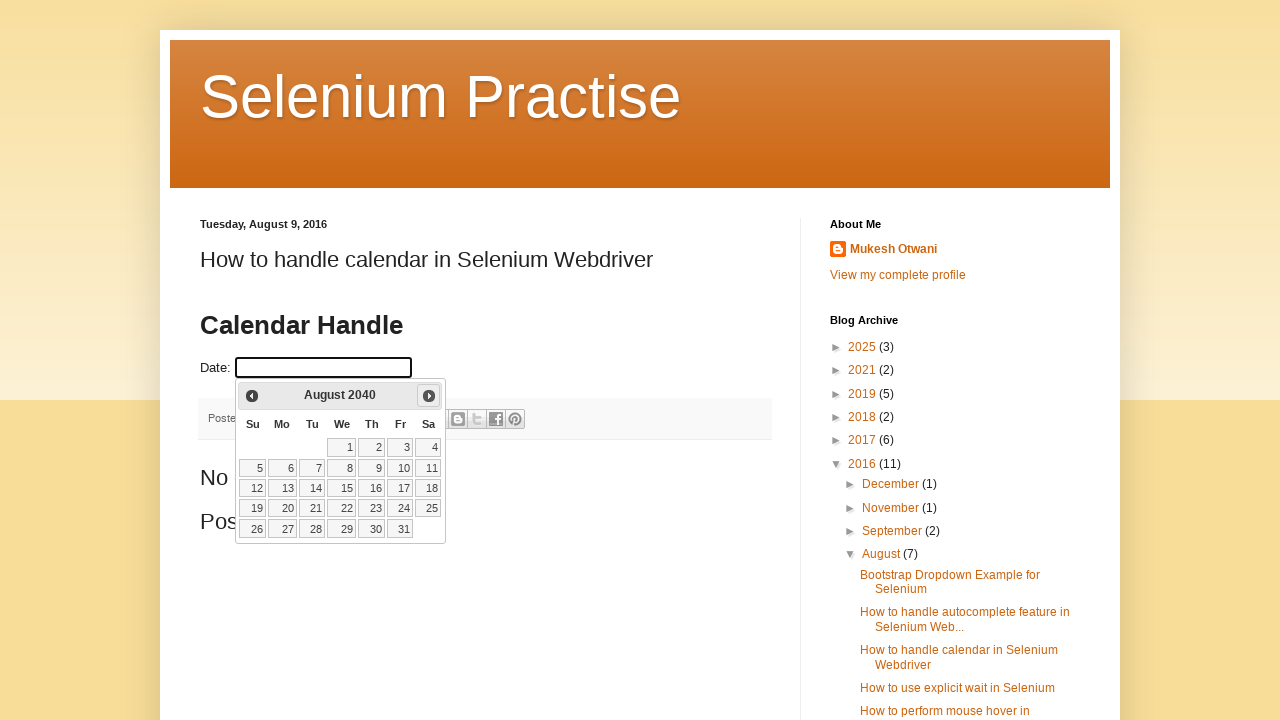

Clicked next button to navigate from August 2040 at (429, 396) on a[title='Next']
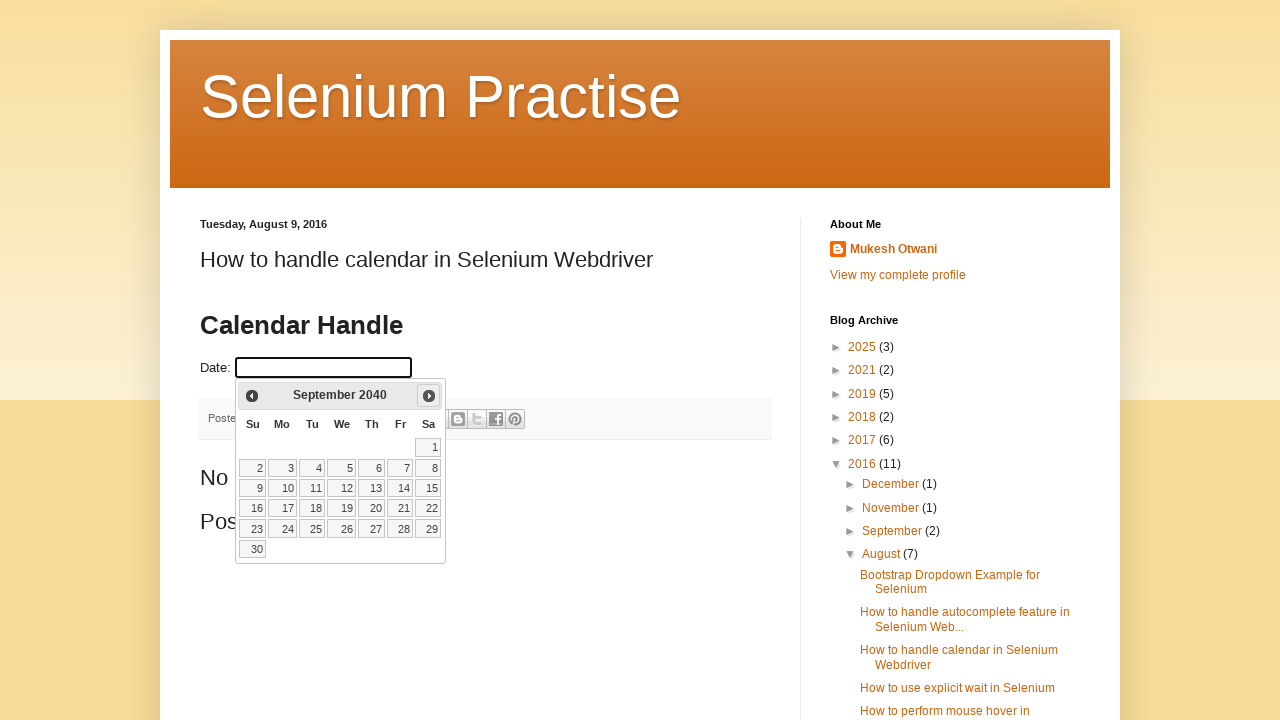

Calendar updated to next month
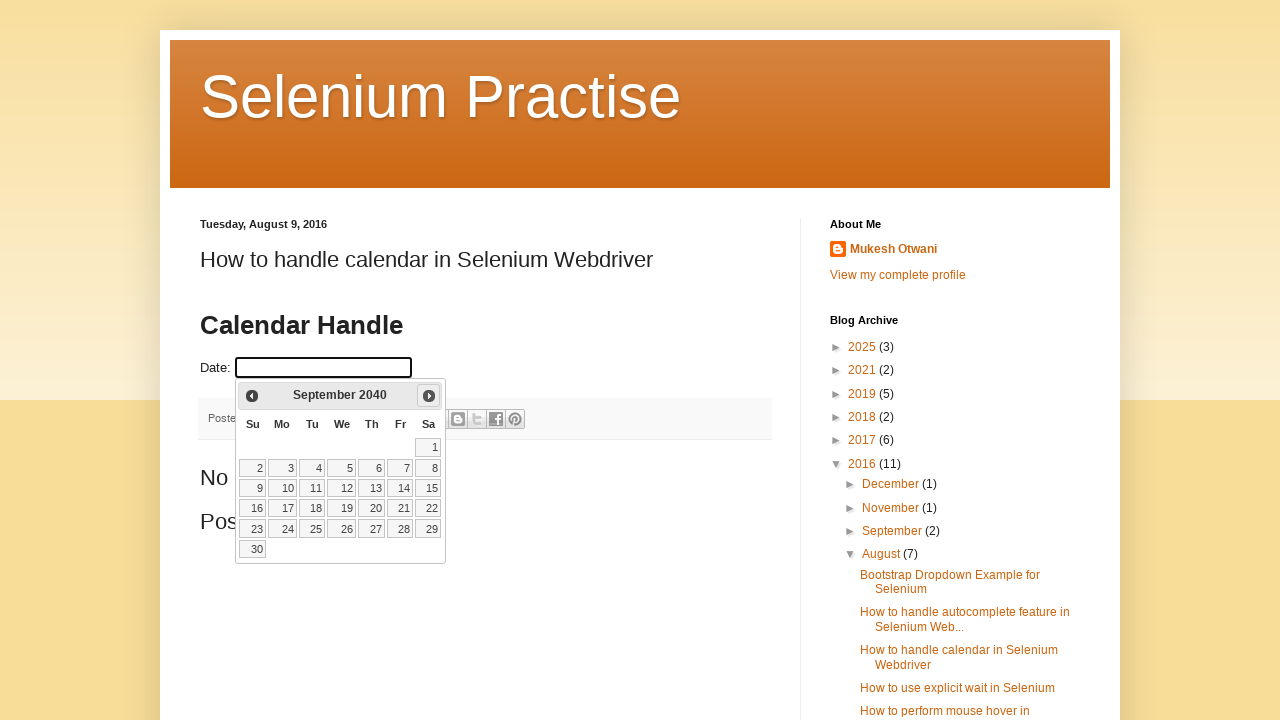

Clicked next button to navigate from September 2040 at (429, 396) on a[title='Next']
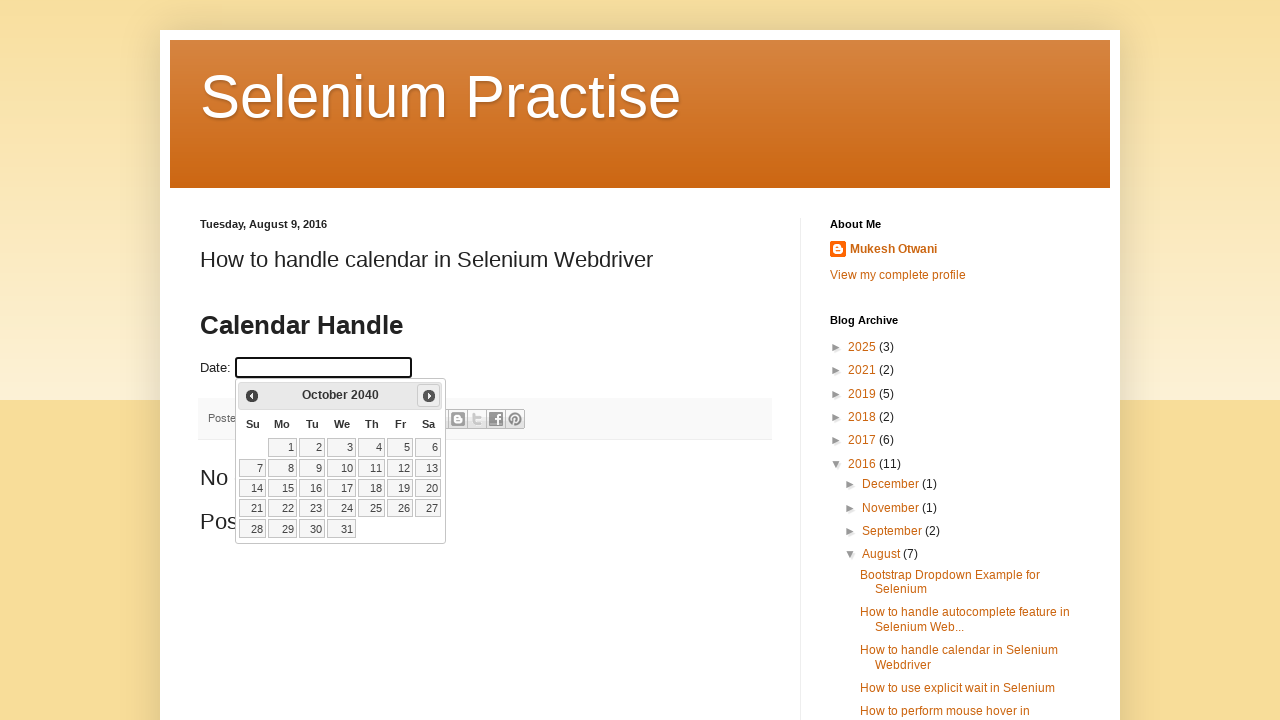

Calendar updated to next month
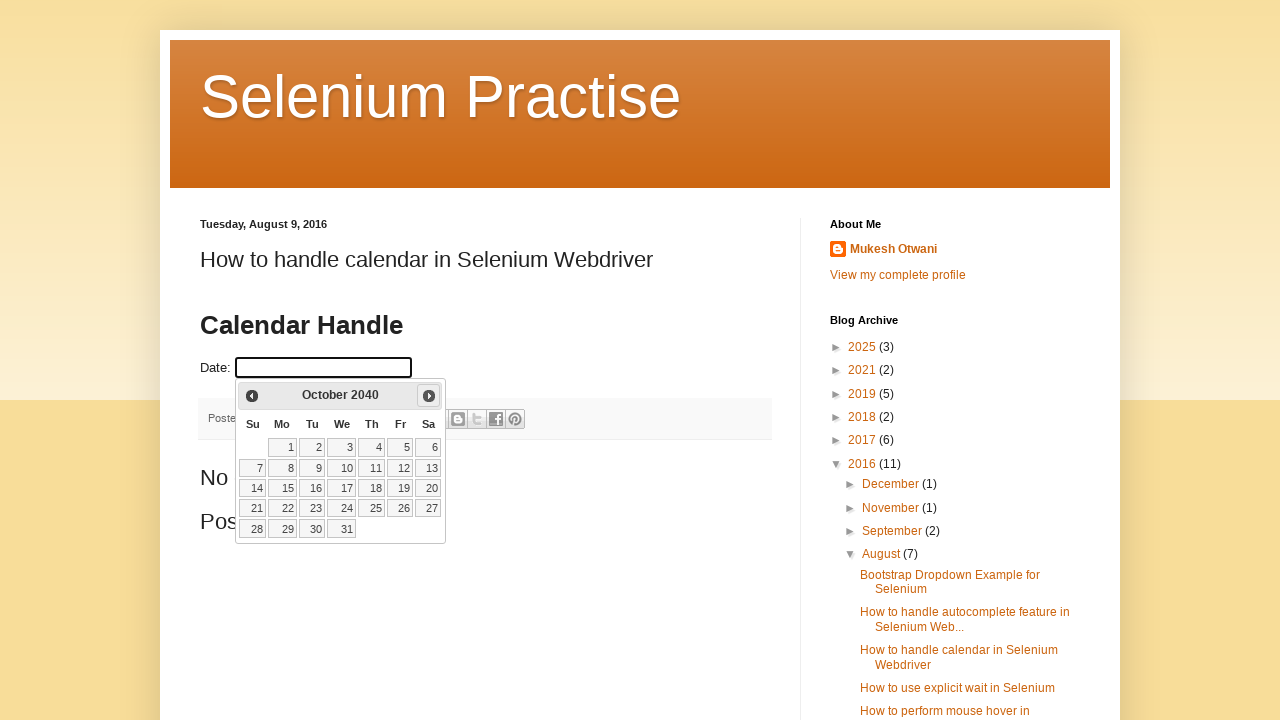

Clicked next button to navigate from October 2040 at (429, 396) on a[title='Next']
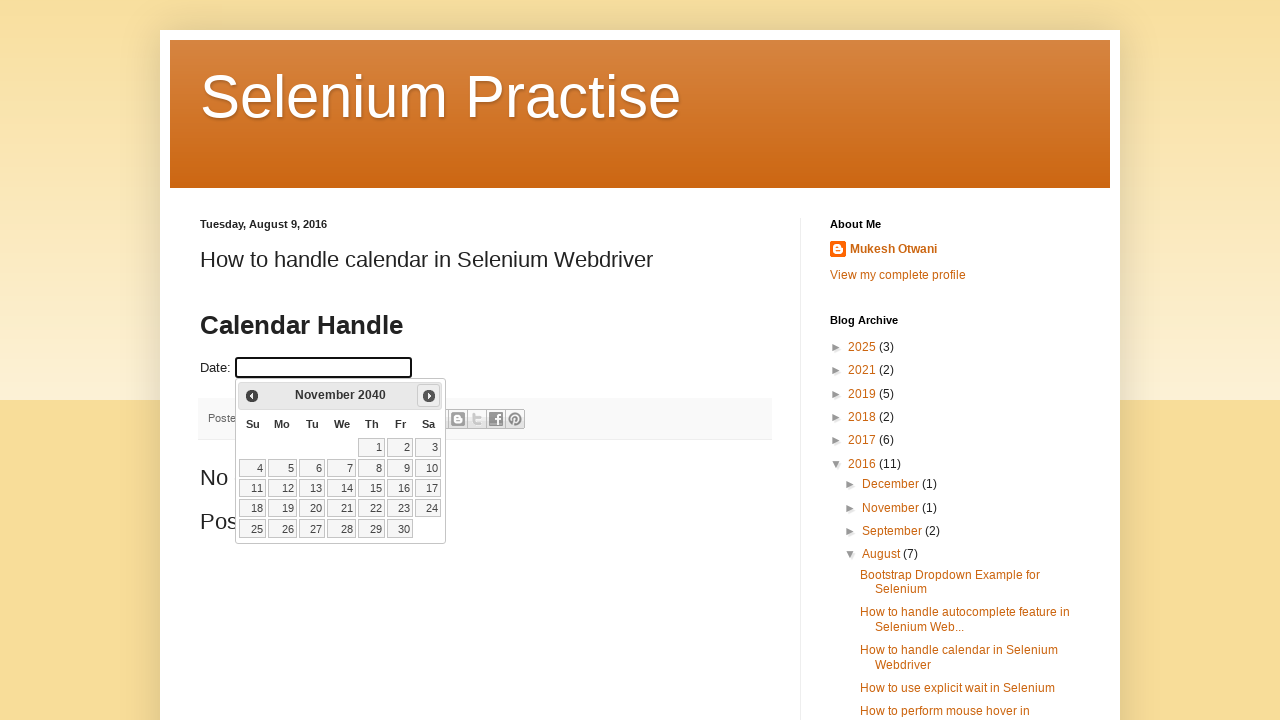

Calendar updated to next month
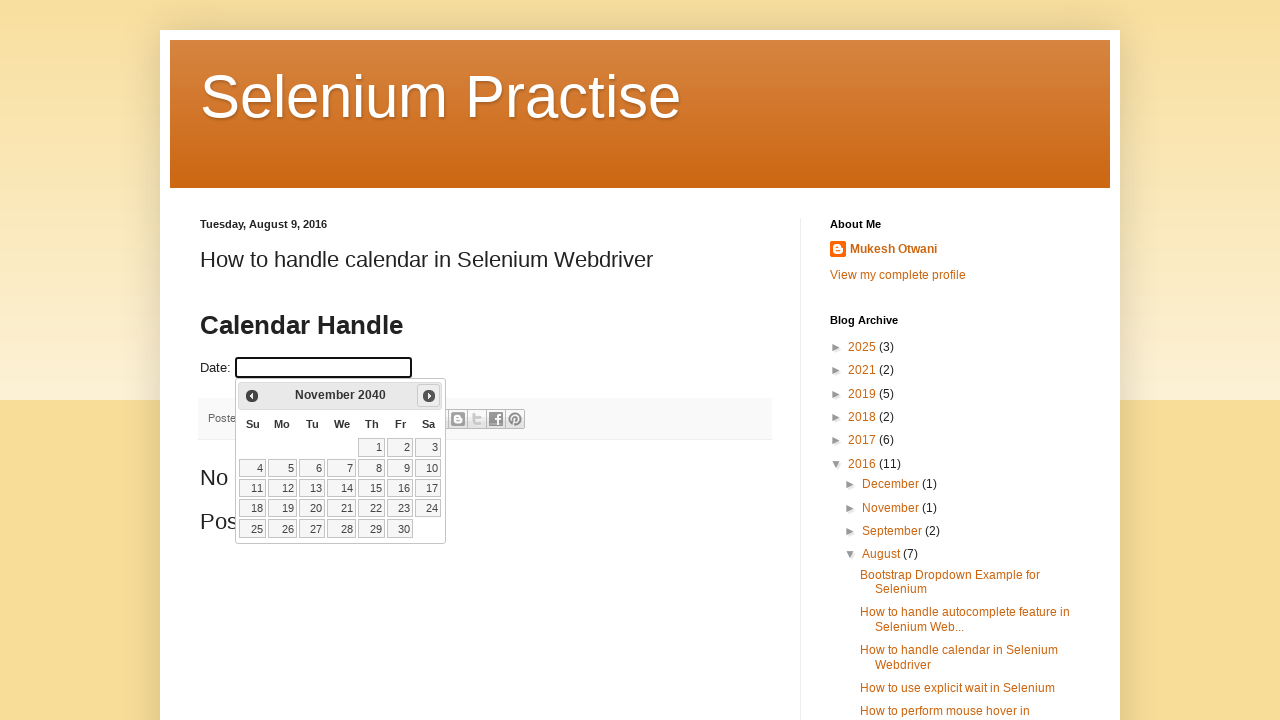

Clicked next button to navigate from November 2040 at (429, 396) on a[title='Next']
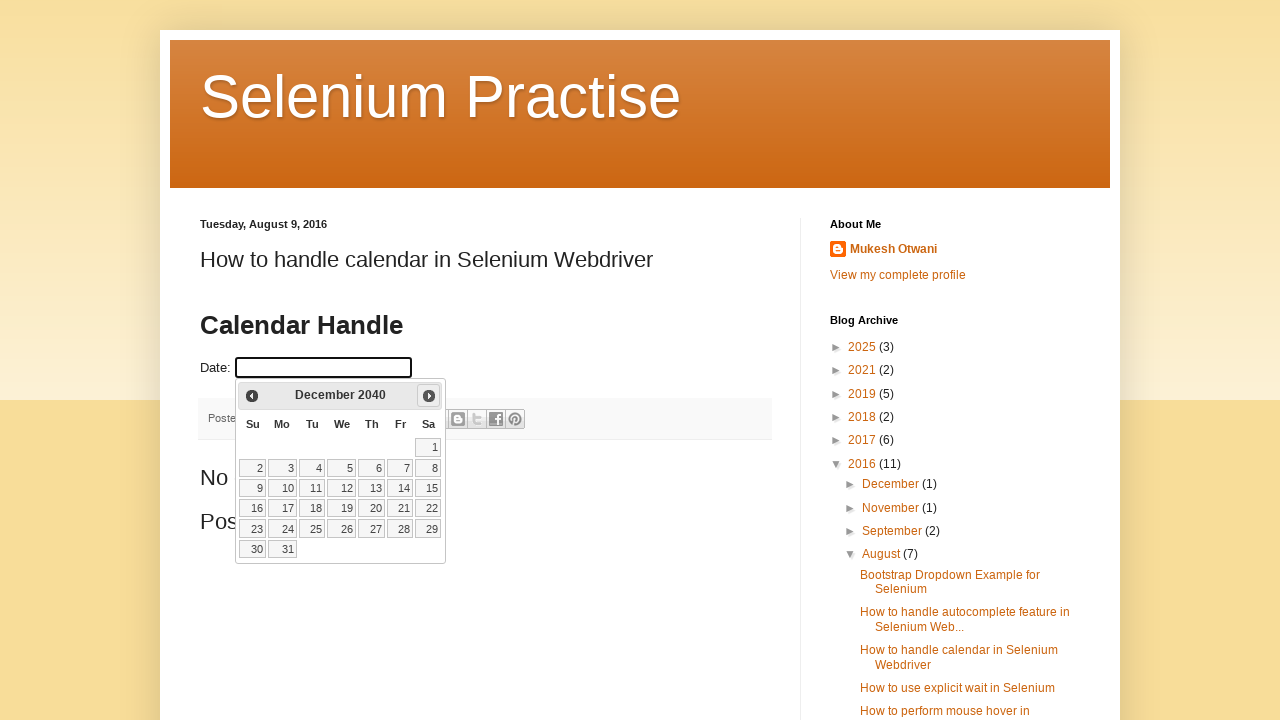

Calendar updated to next month
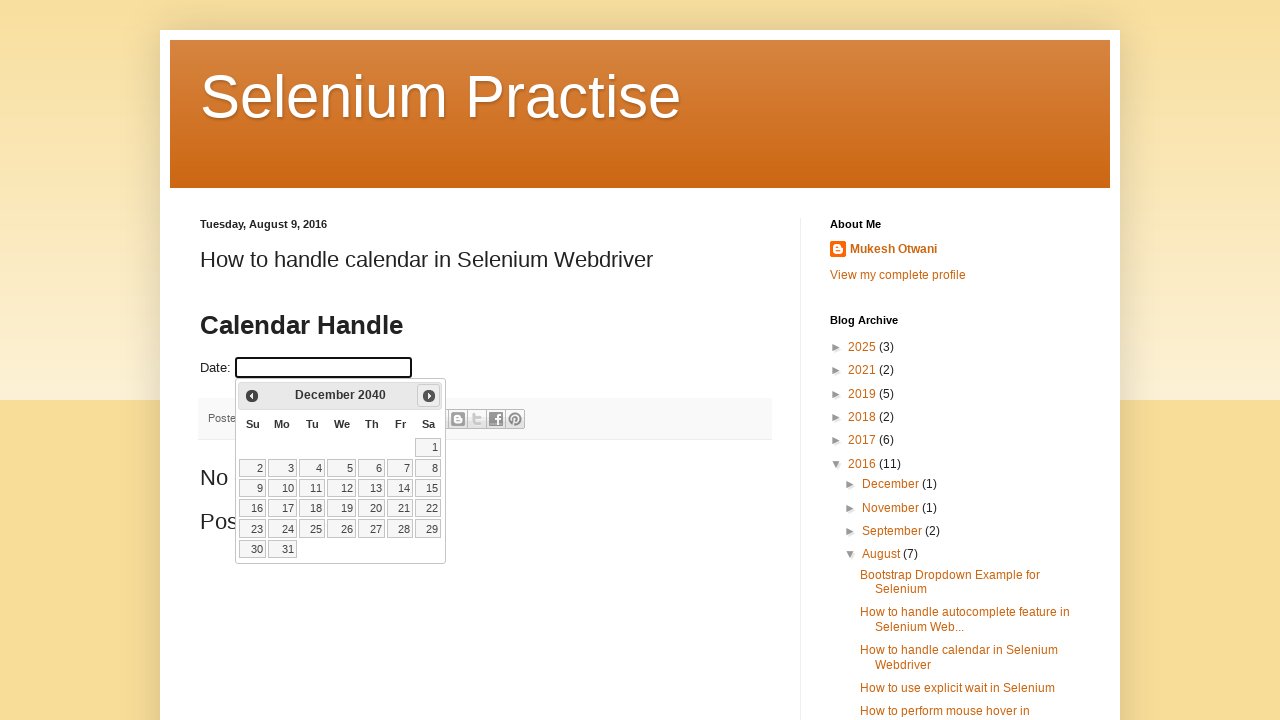

Clicked next button to navigate from December 2040 at (429, 396) on a[title='Next']
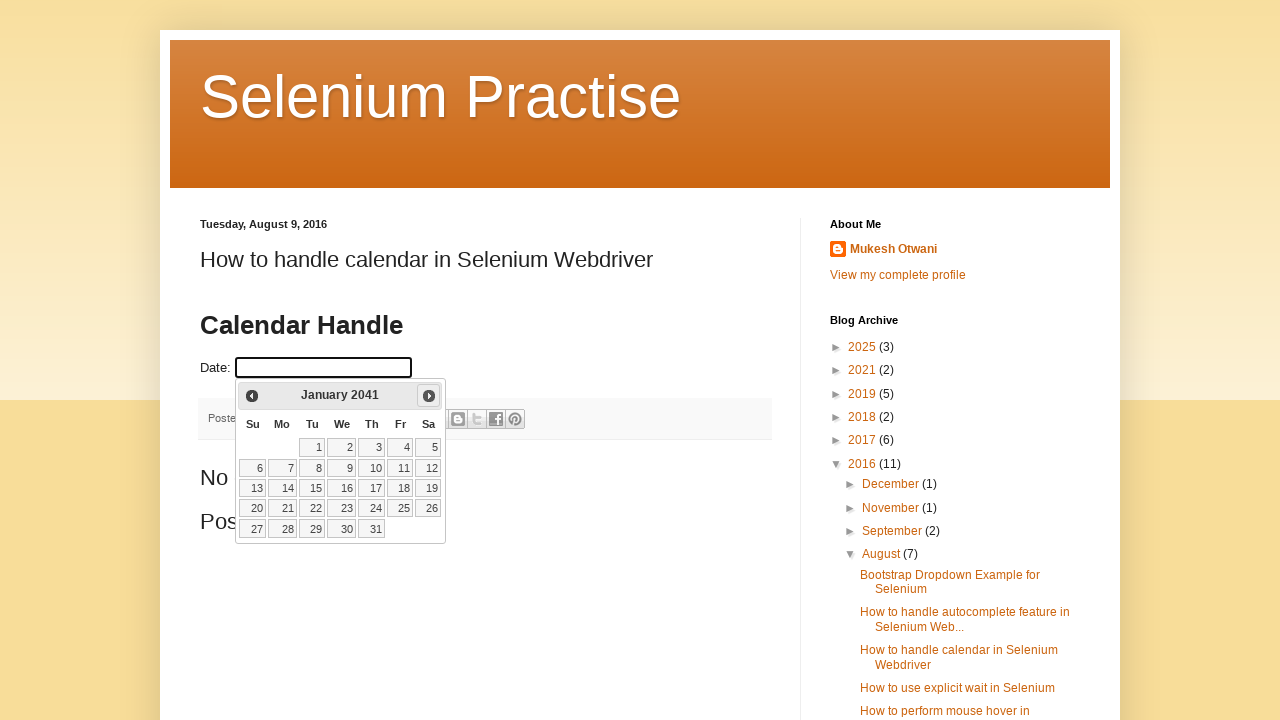

Calendar updated to next month
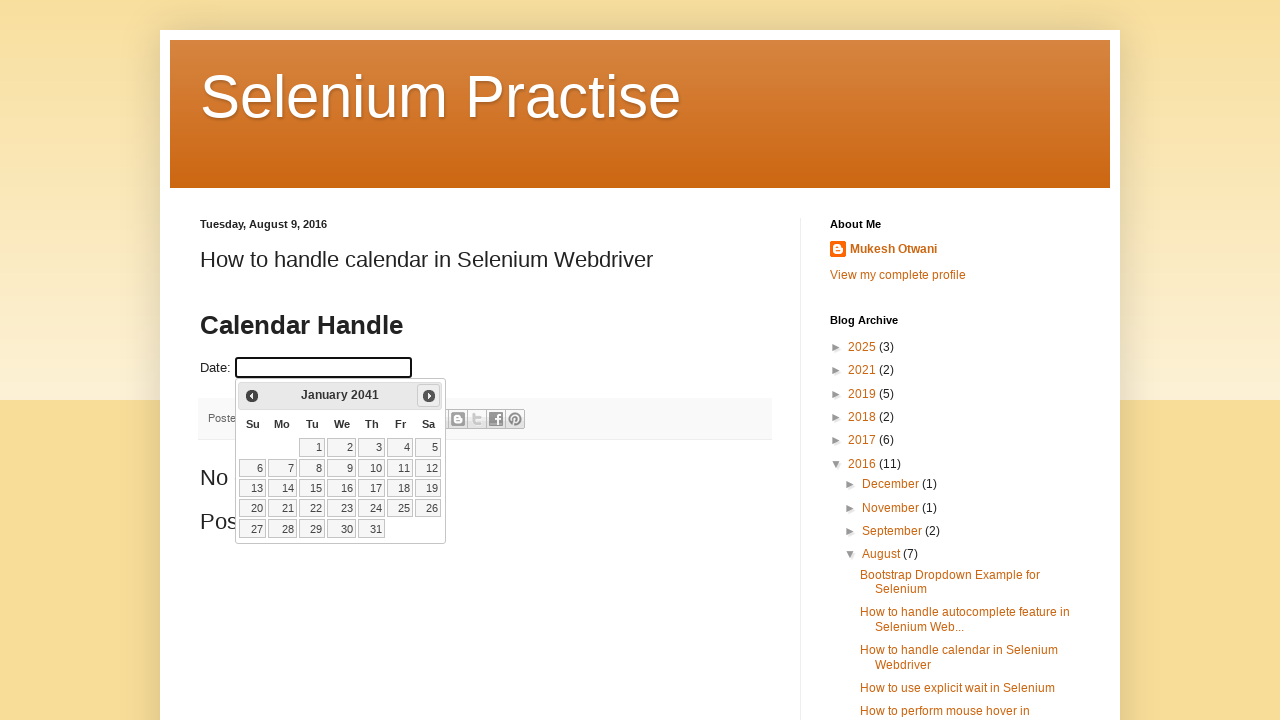

Clicked next button to navigate from January 2041 at (429, 396) on a[title='Next']
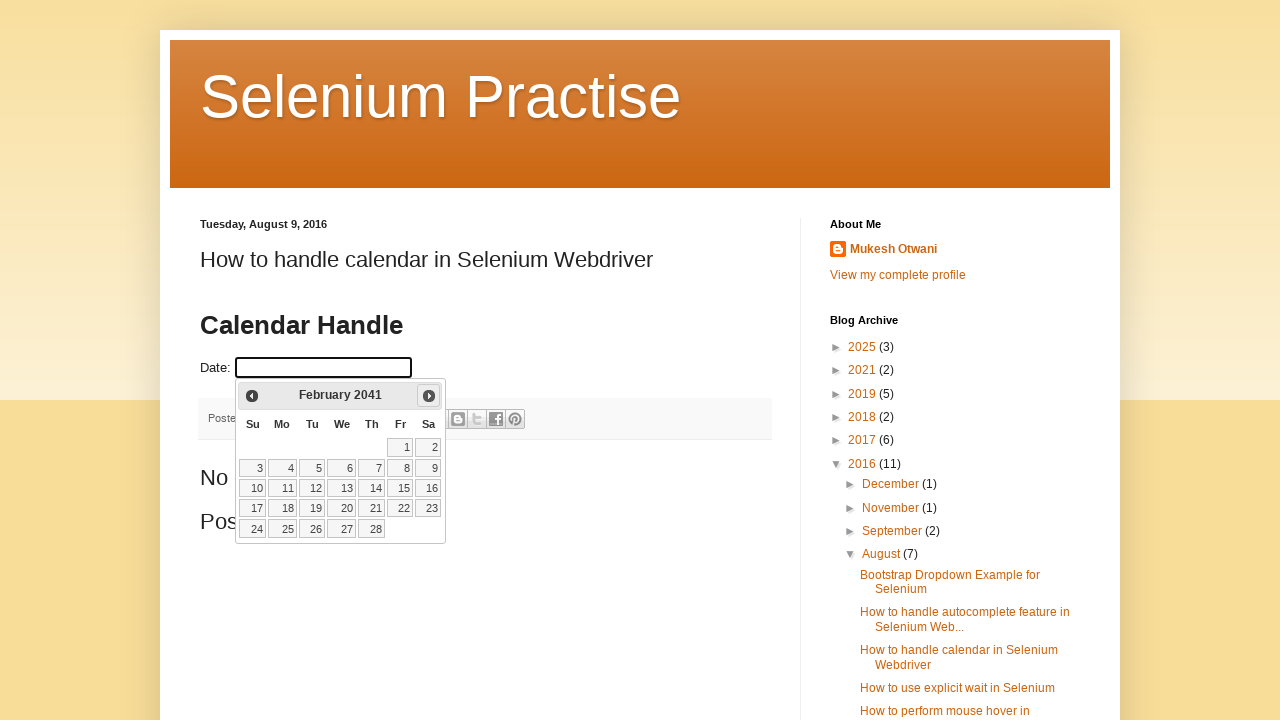

Calendar updated to next month
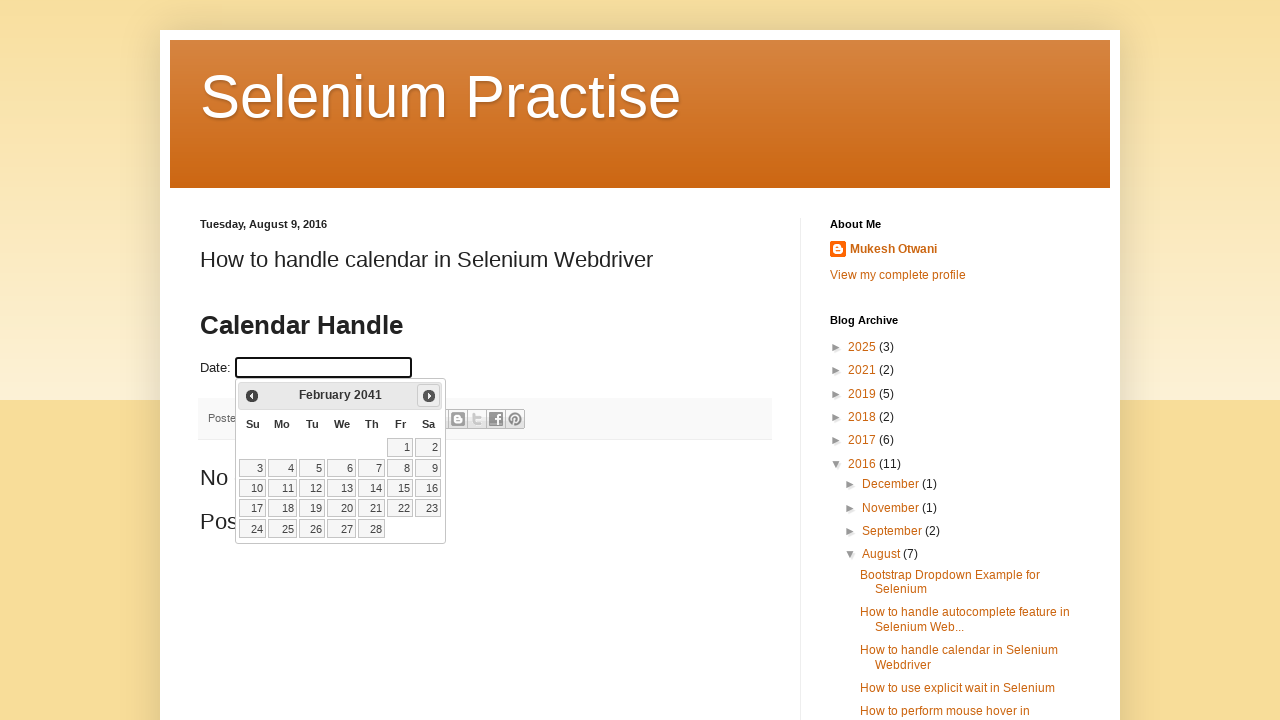

Clicked next button to navigate from February 2041 at (429, 396) on a[title='Next']
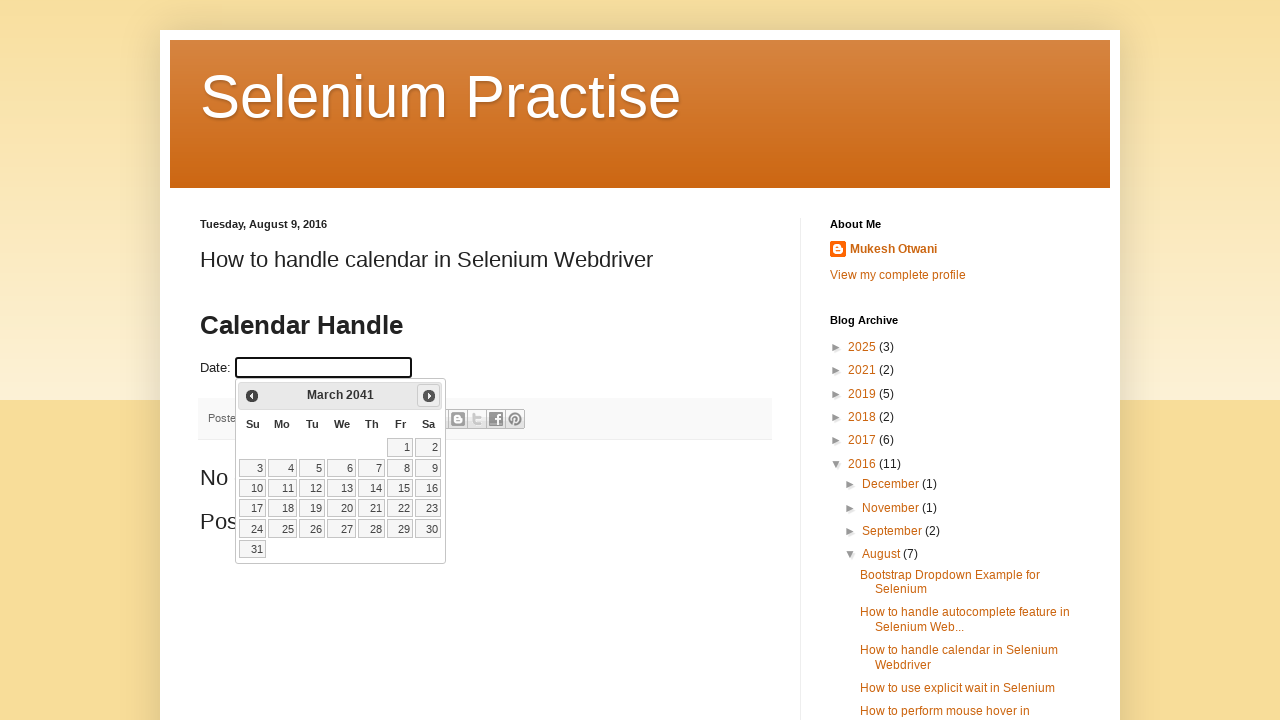

Calendar updated to next month
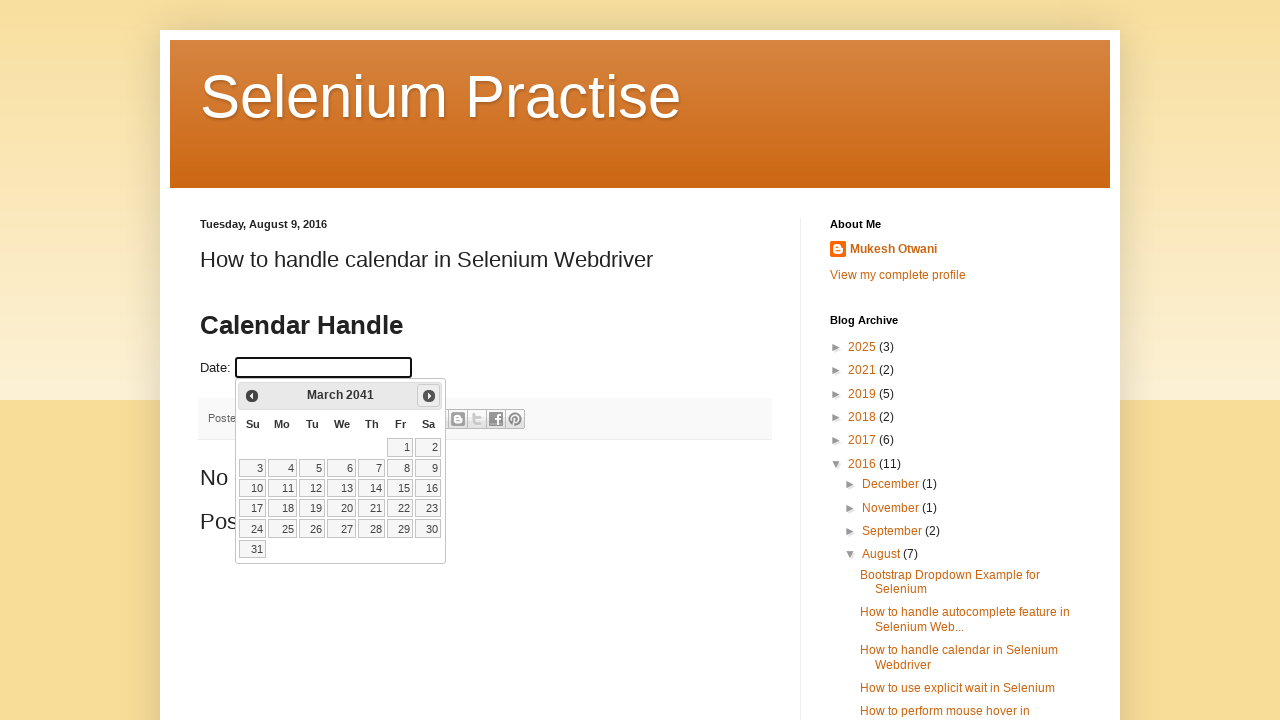

Clicked next button to navigate from March 2041 at (429, 396) on a[title='Next']
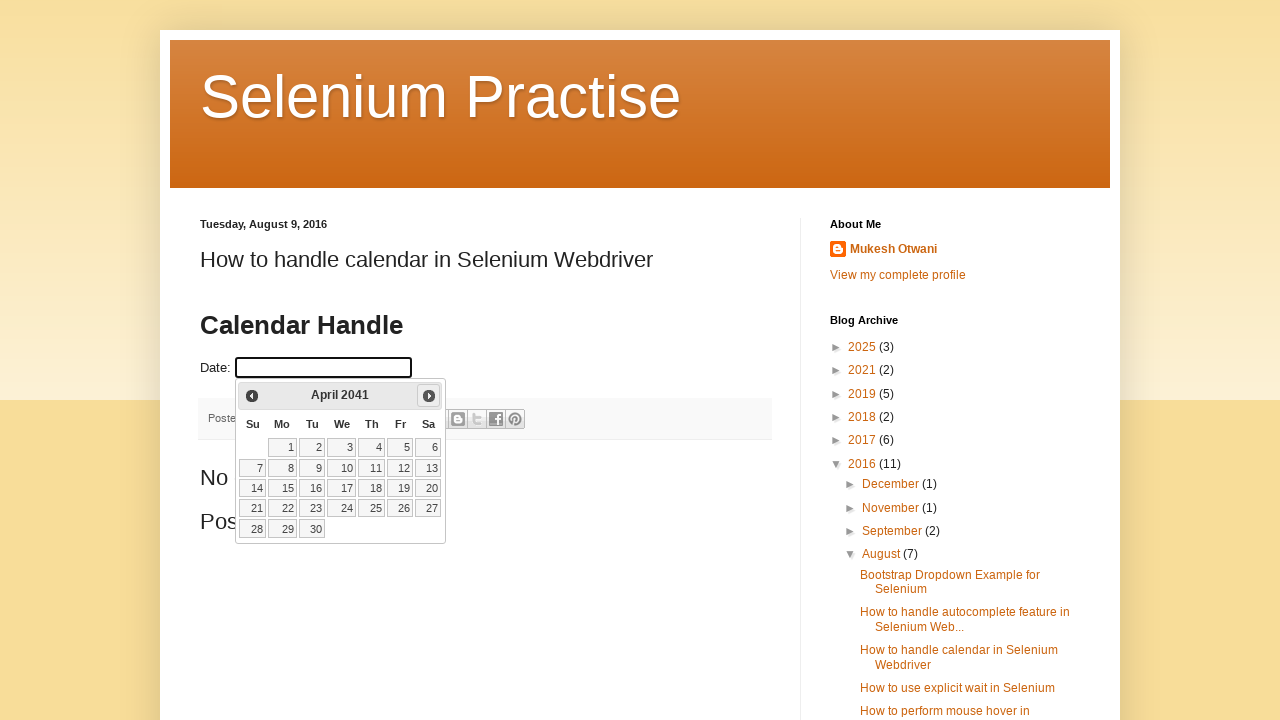

Calendar updated to next month
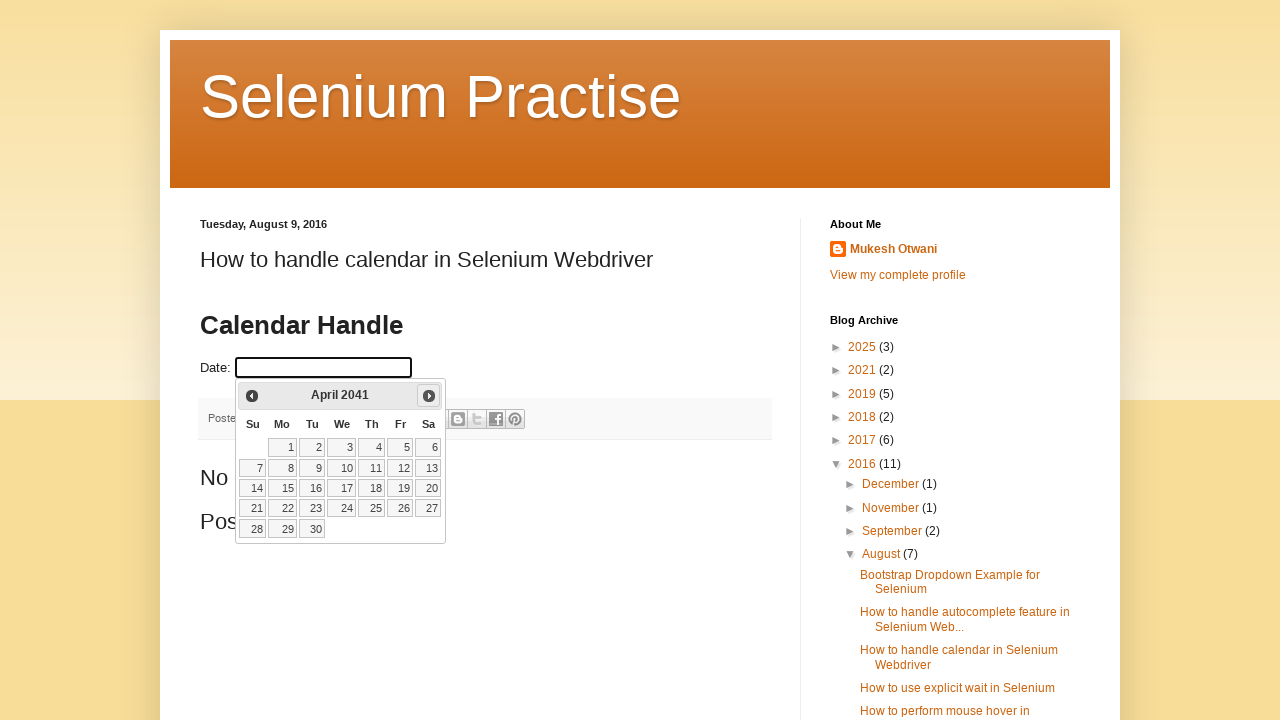

Clicked next button to navigate from April 2041 at (429, 396) on a[title='Next']
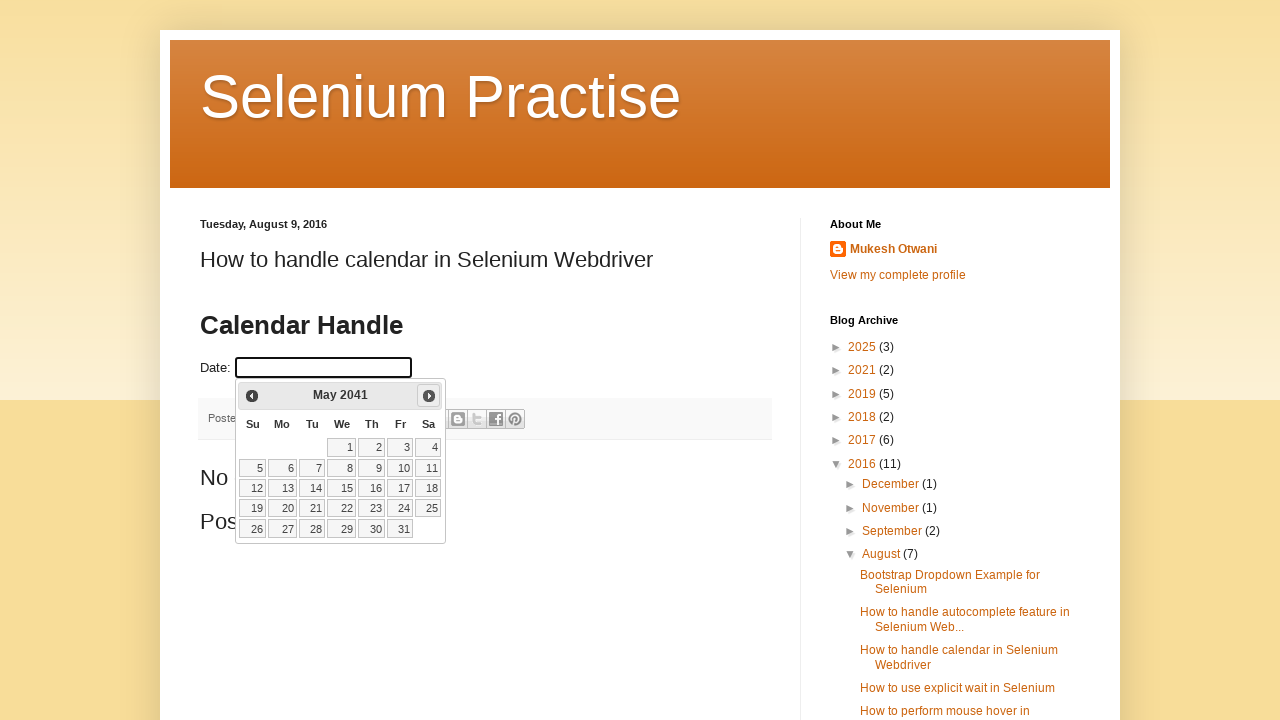

Calendar updated to next month
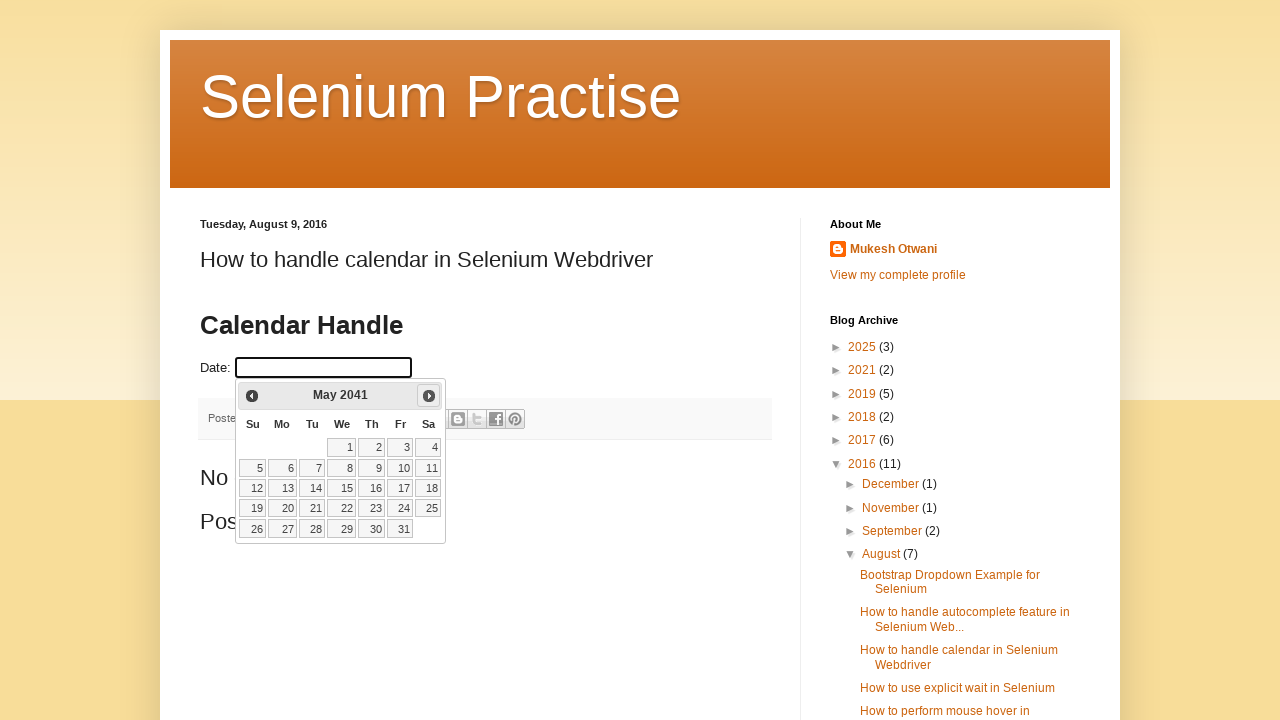

Clicked next button to navigate from May 2041 at (429, 396) on a[title='Next']
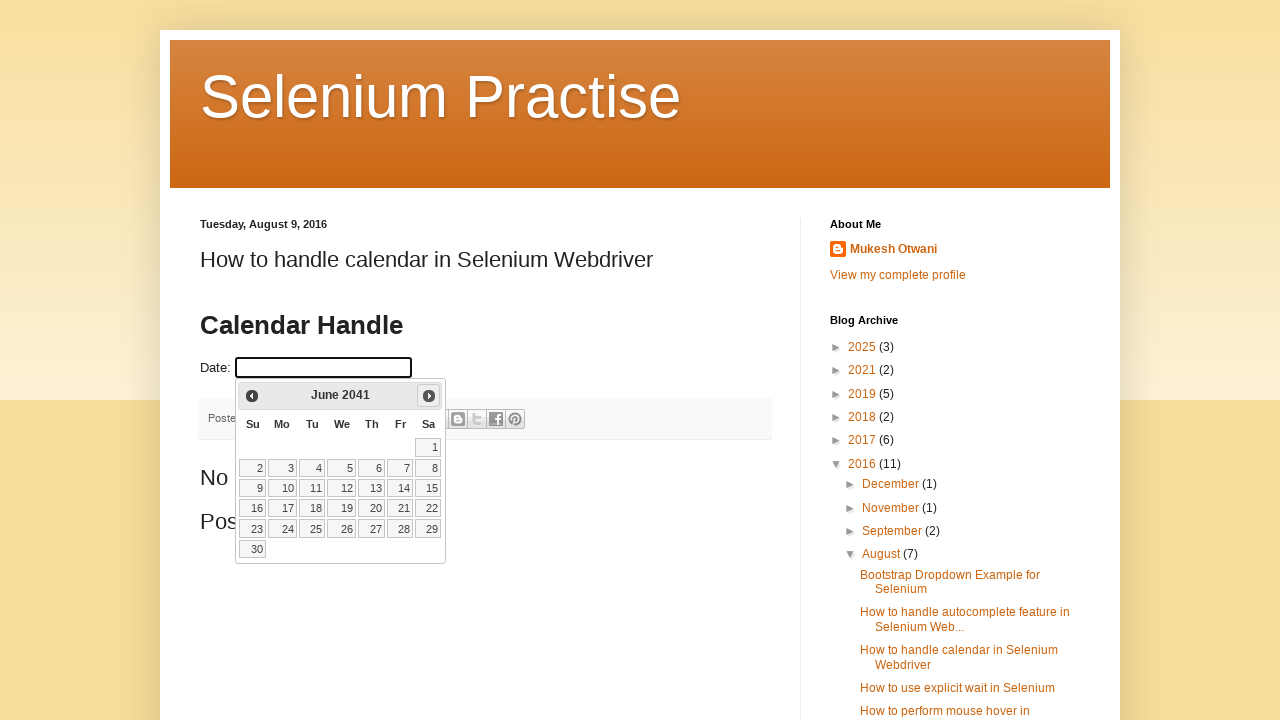

Calendar updated to next month
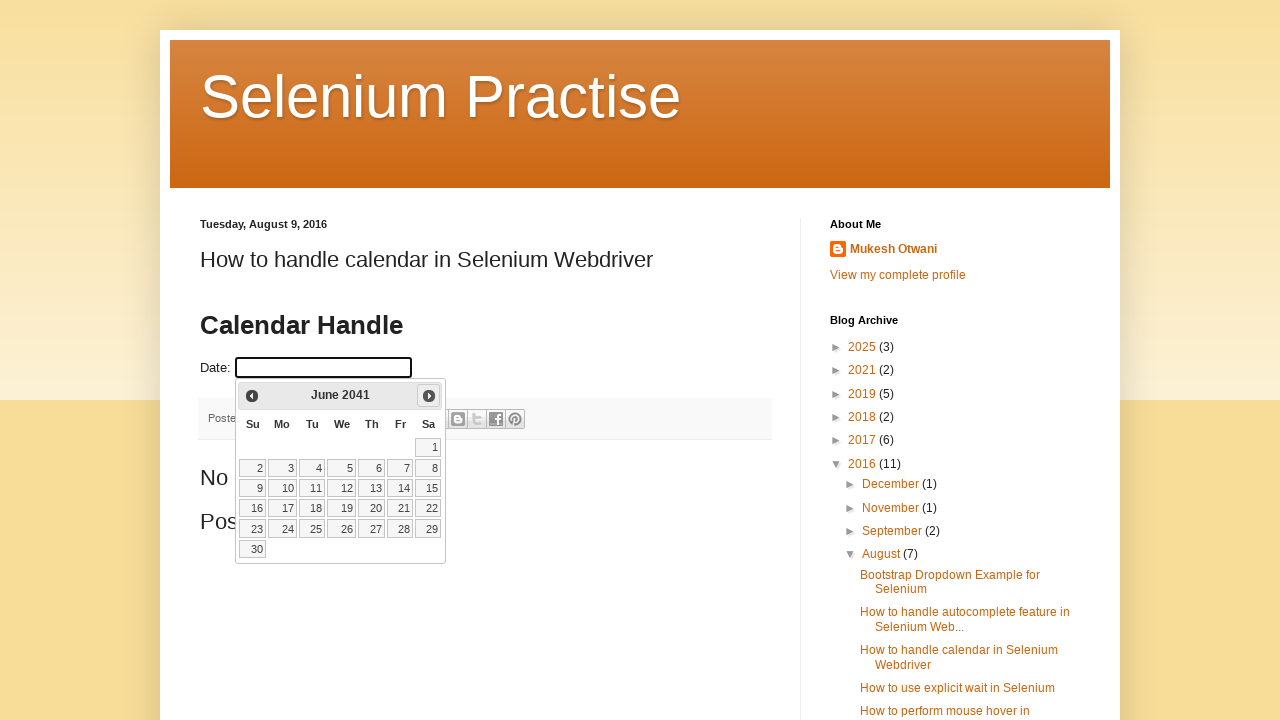

Clicked next button to navigate from June 2041 at (429, 396) on a[title='Next']
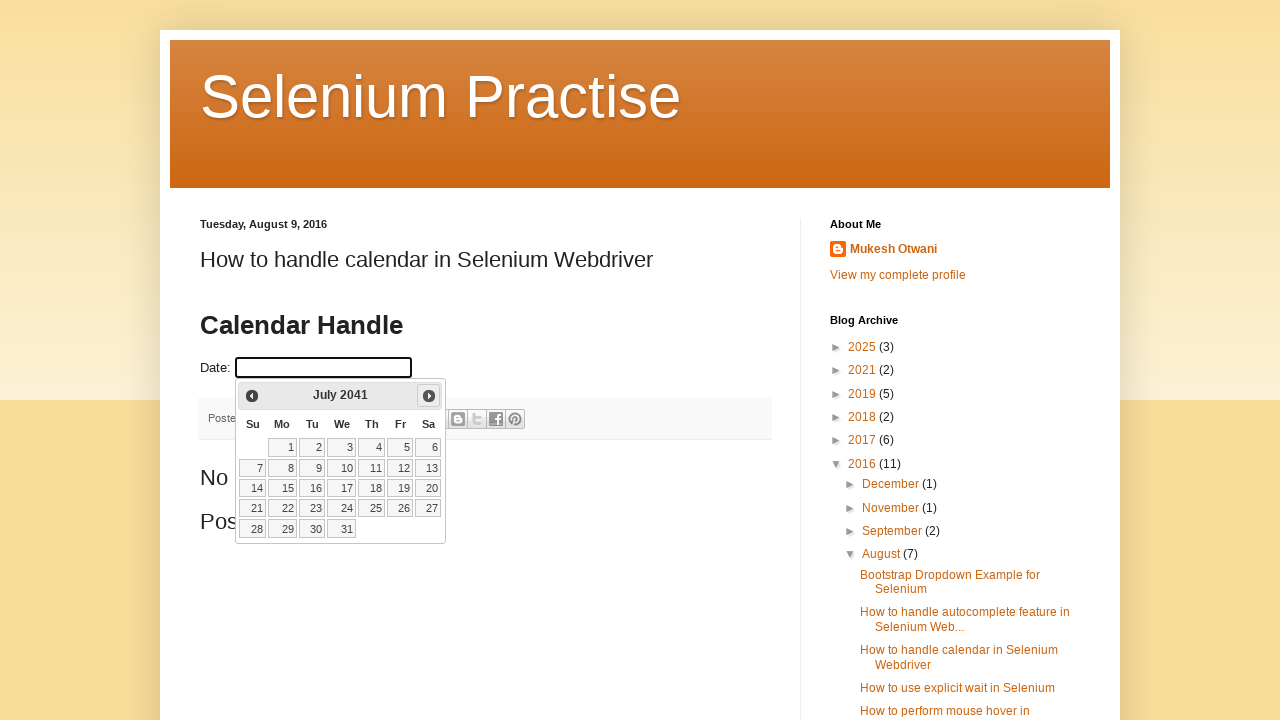

Calendar updated to next month
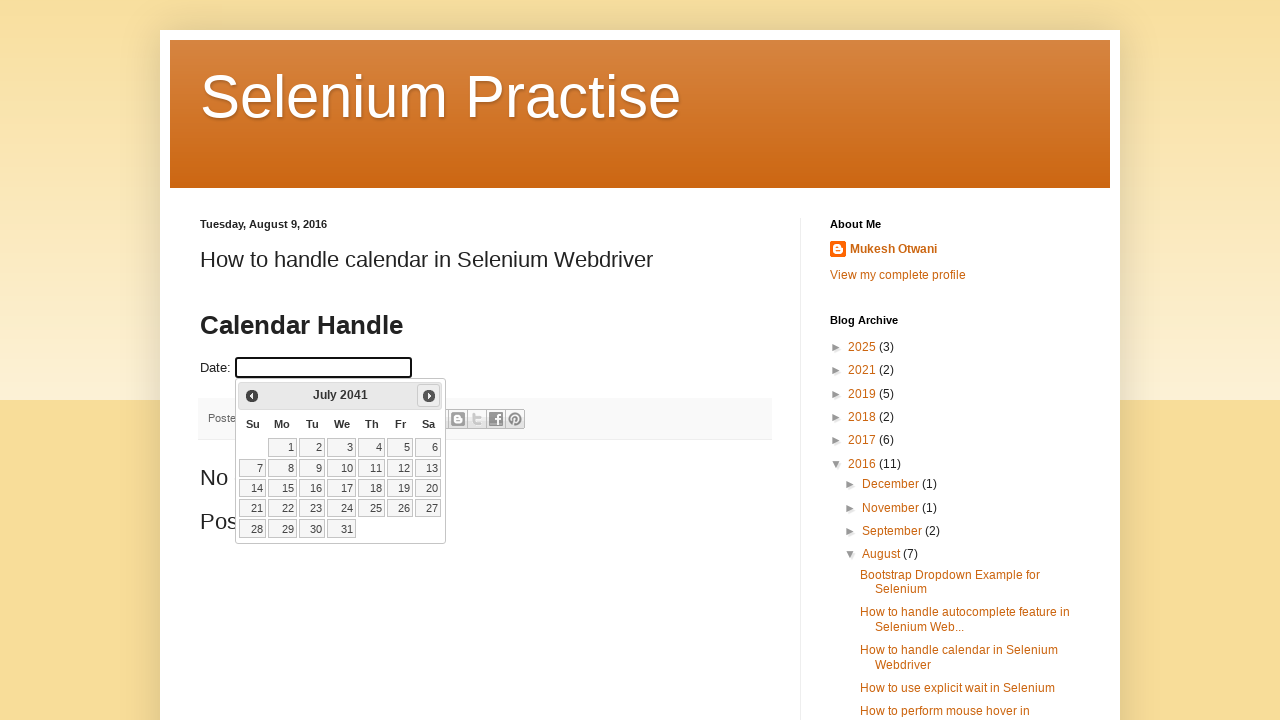

Clicked next button to navigate from July 2041 at (429, 396) on a[title='Next']
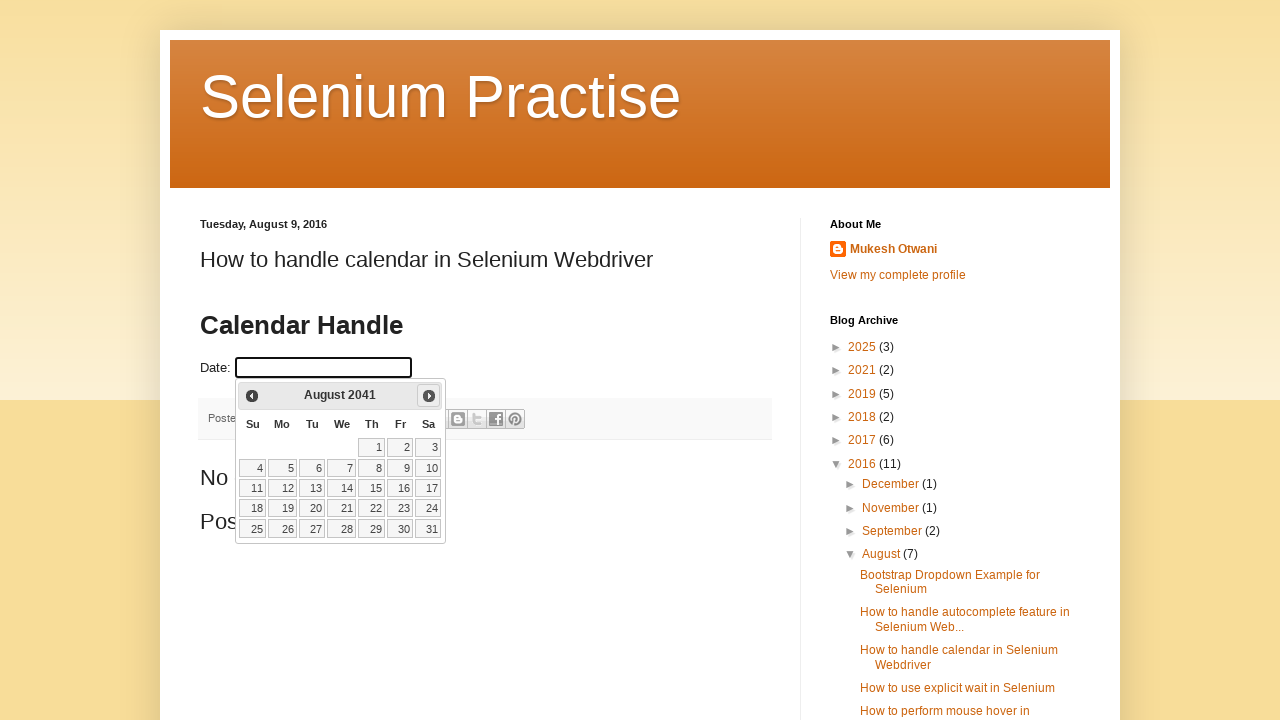

Calendar updated to next month
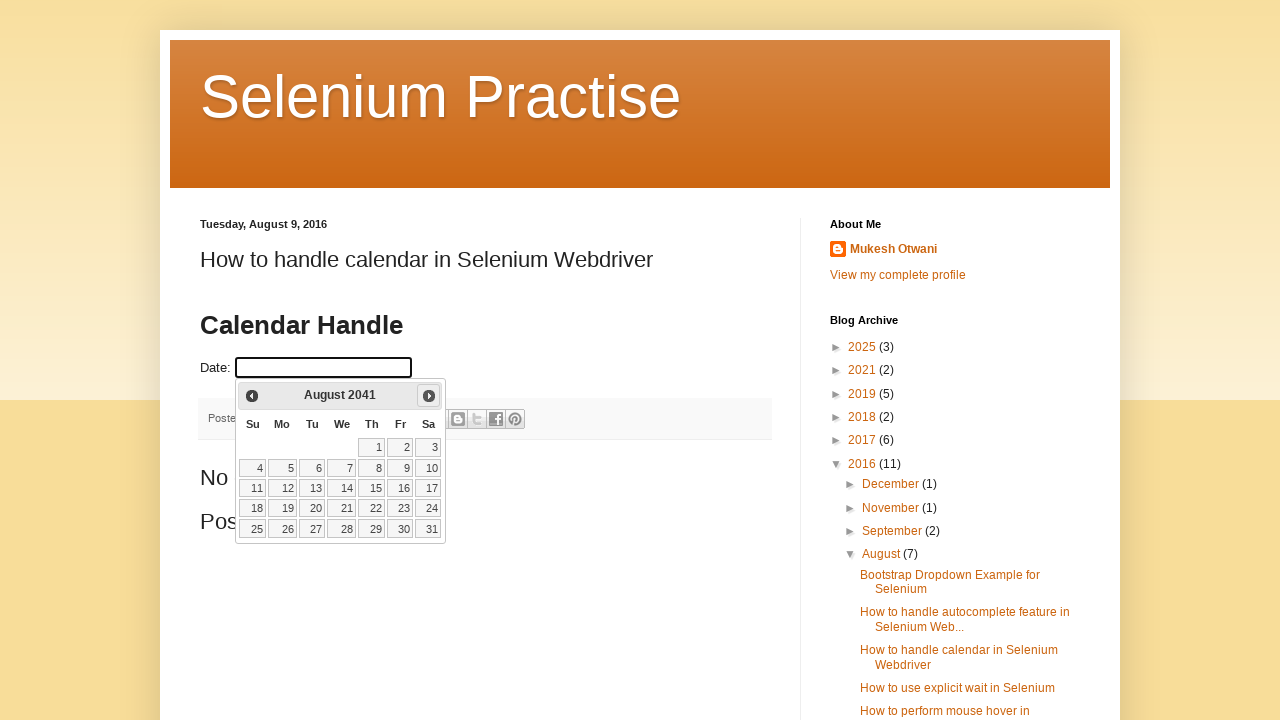

Clicked next button to navigate from August 2041 at (429, 396) on a[title='Next']
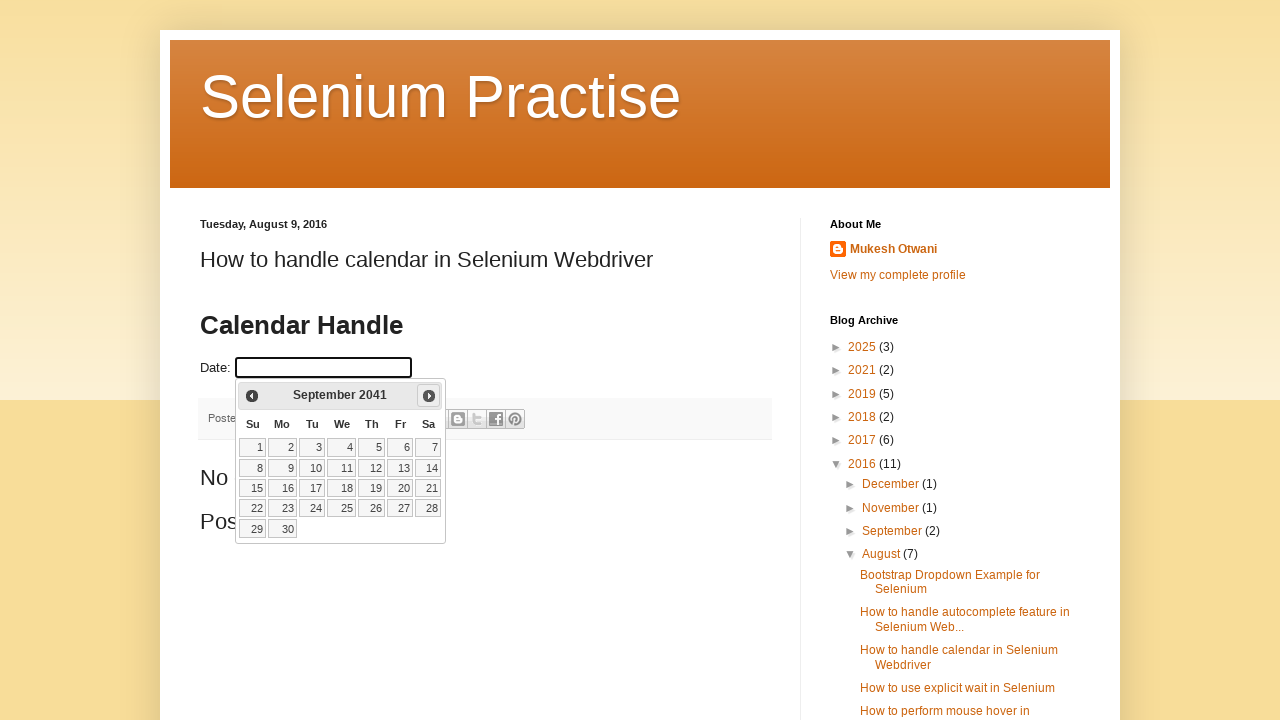

Calendar updated to next month
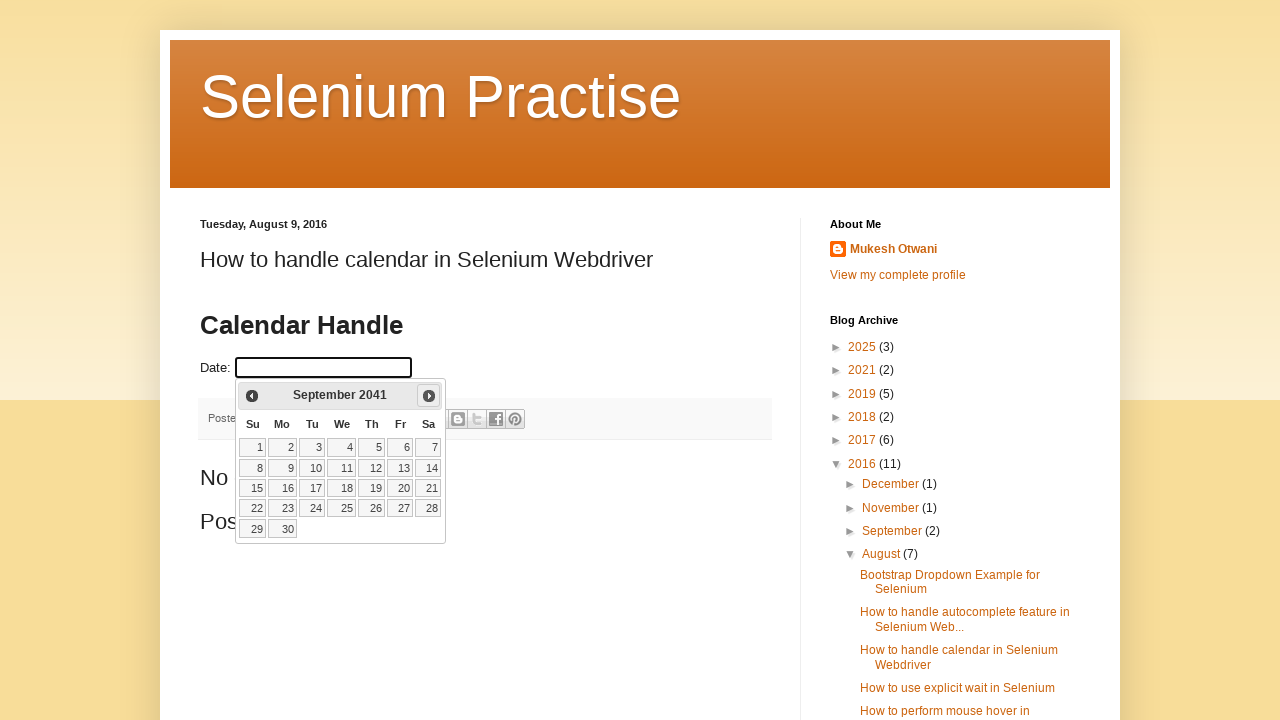

Clicked next button to navigate from September 2041 at (429, 396) on a[title='Next']
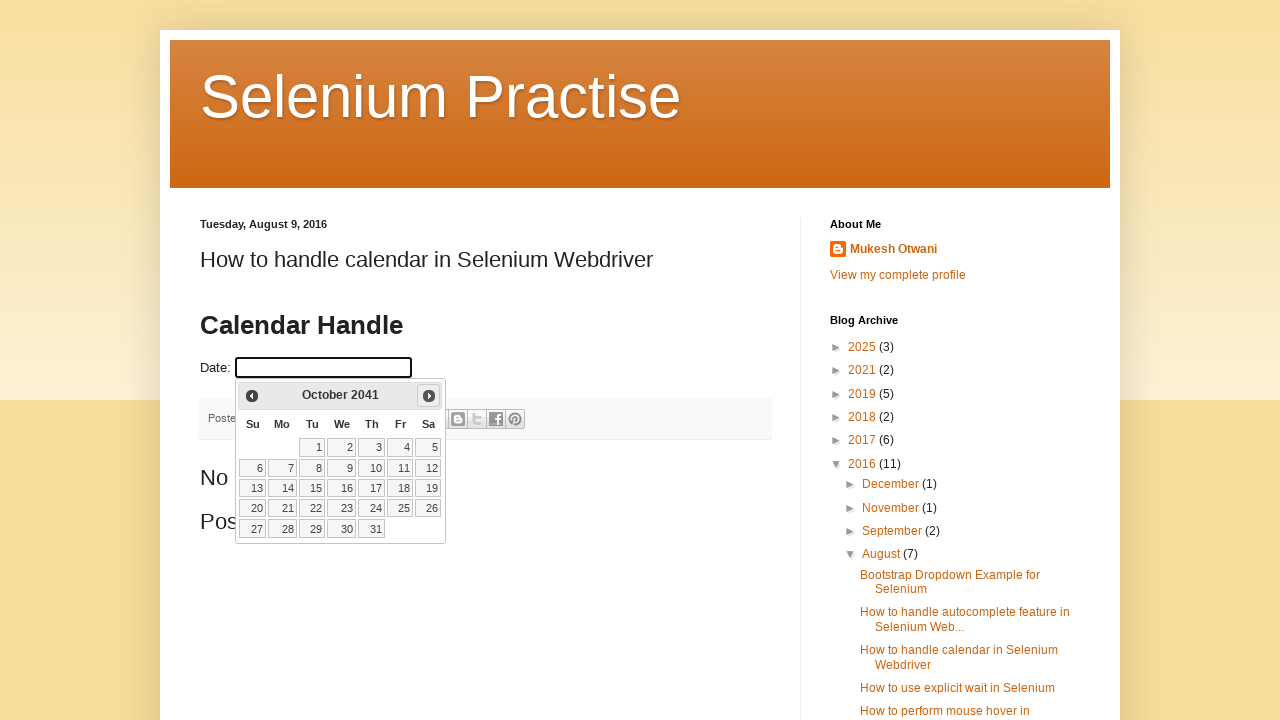

Calendar updated to next month
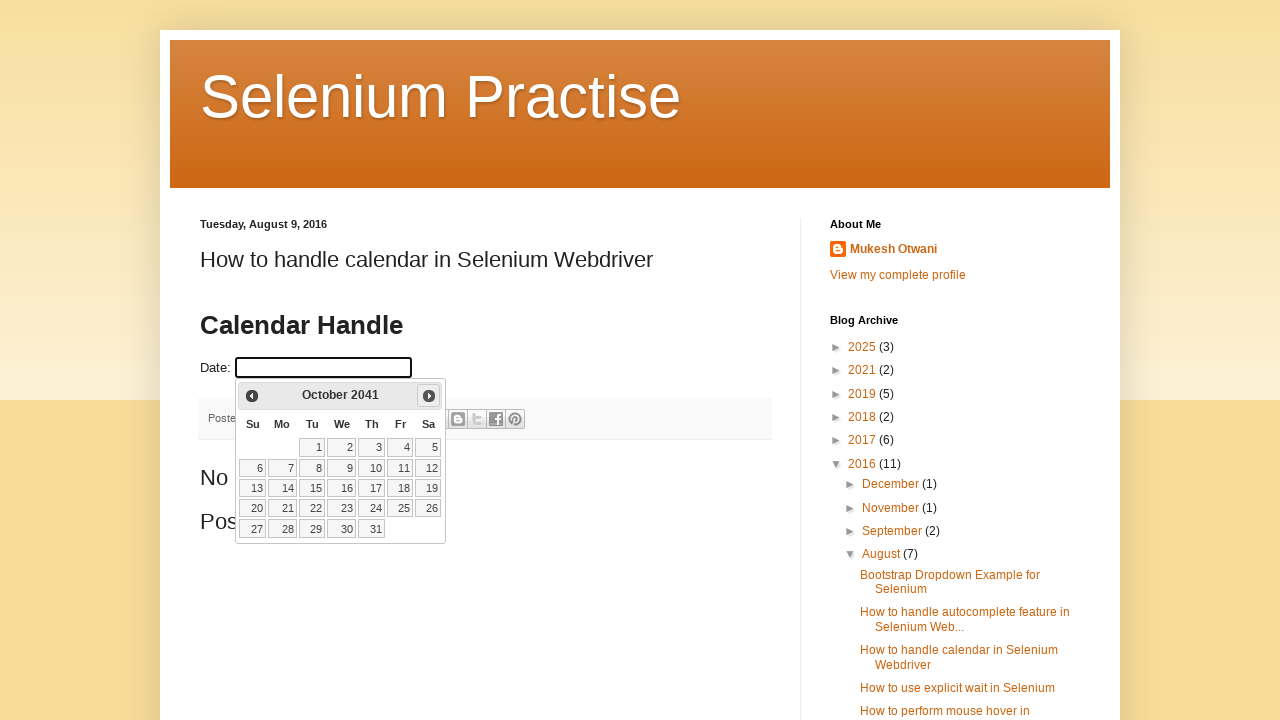

Clicked next button to navigate from October 2041 at (429, 396) on a[title='Next']
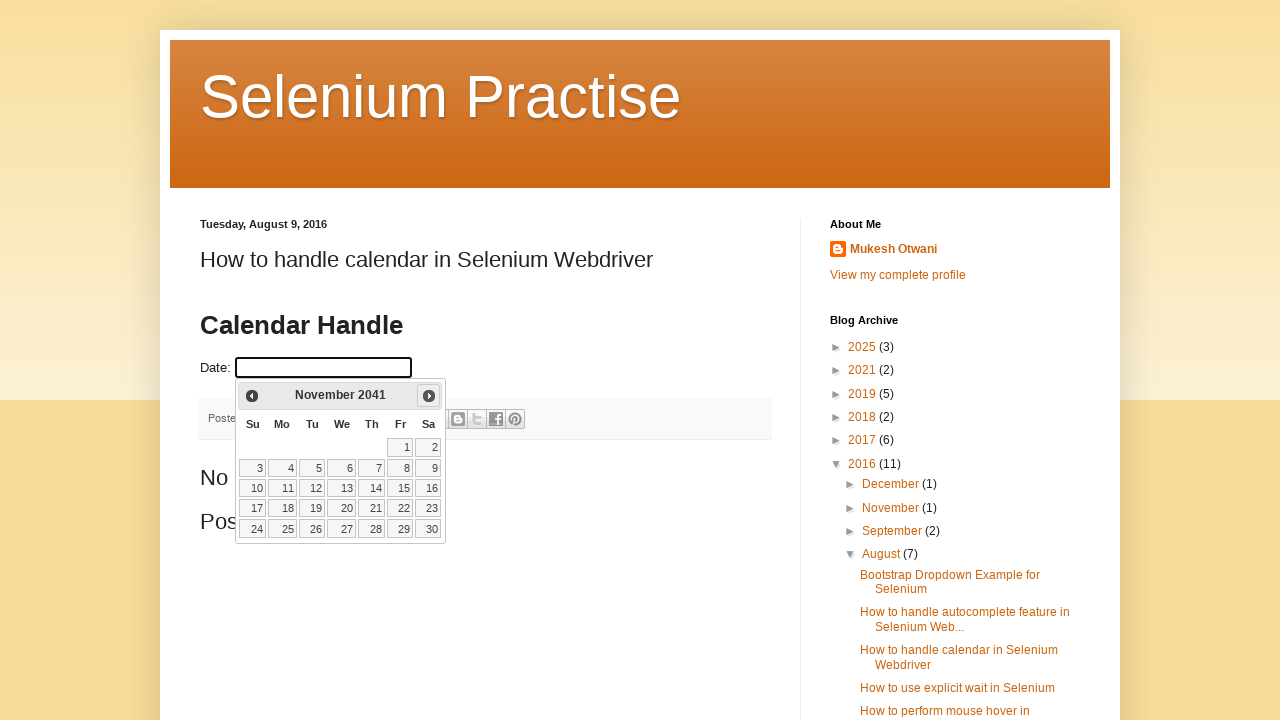

Calendar updated to next month
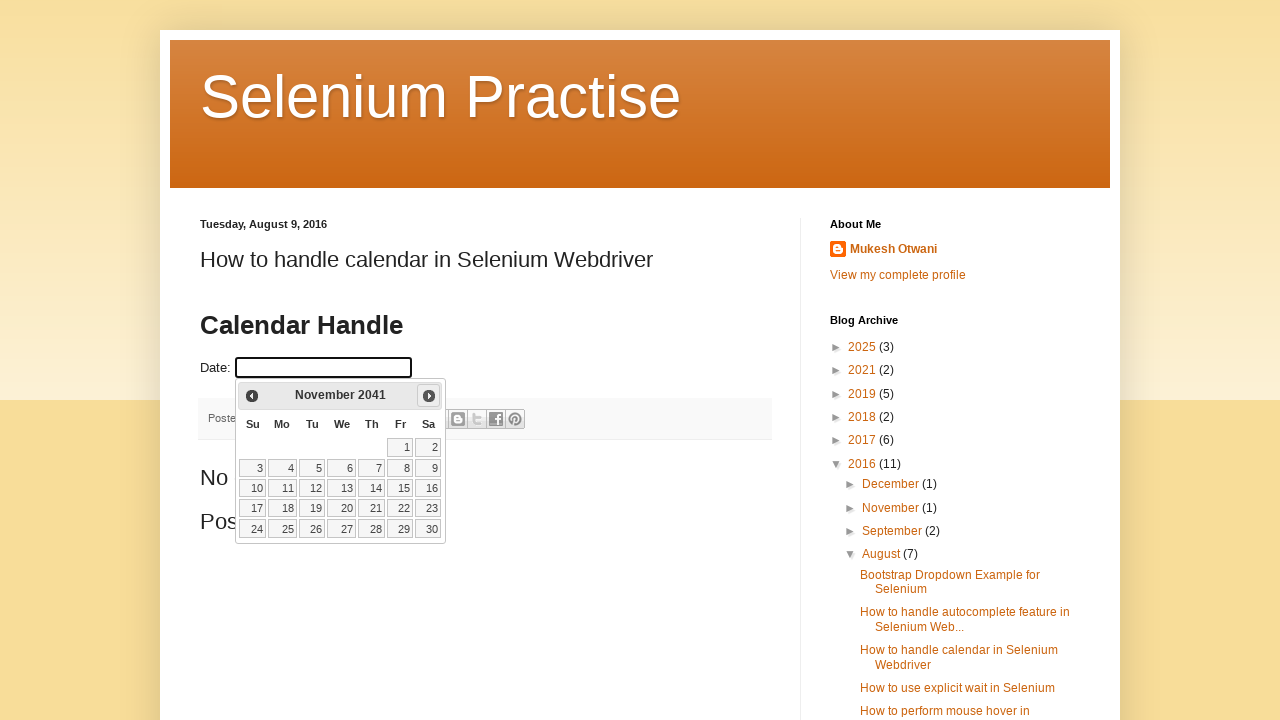

Clicked next button to navigate from November 2041 at (429, 396) on a[title='Next']
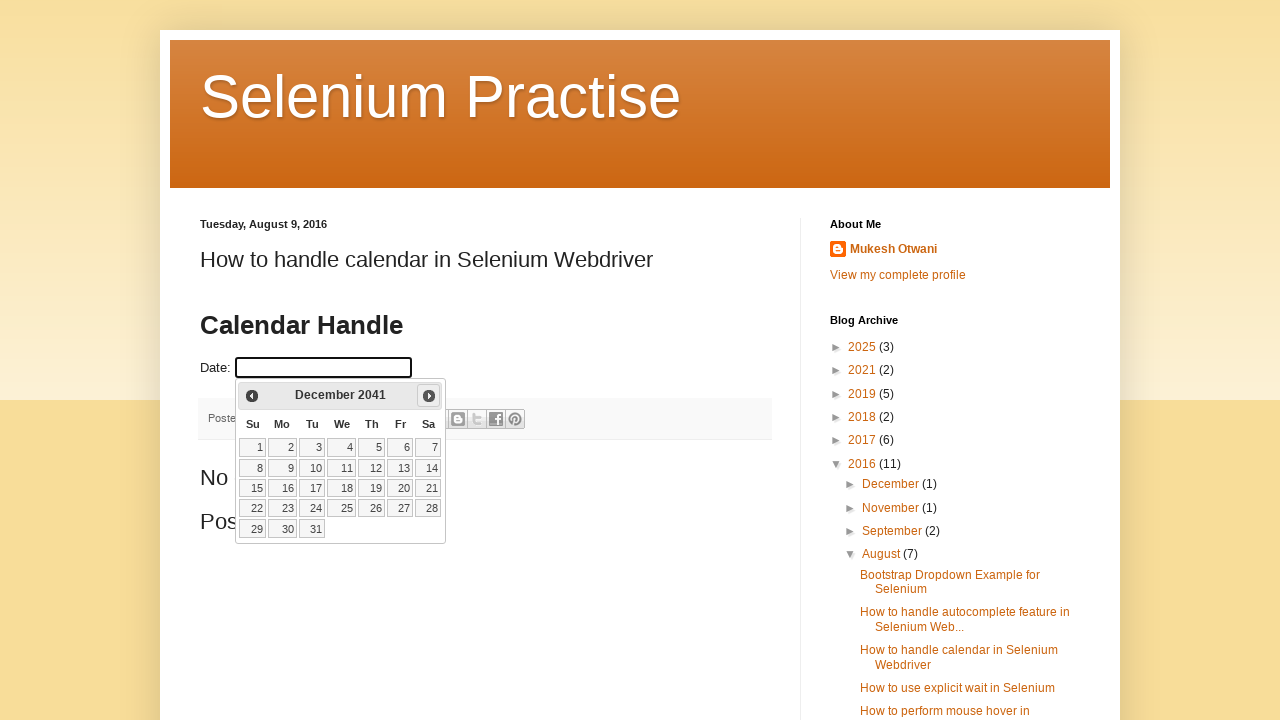

Calendar updated to next month
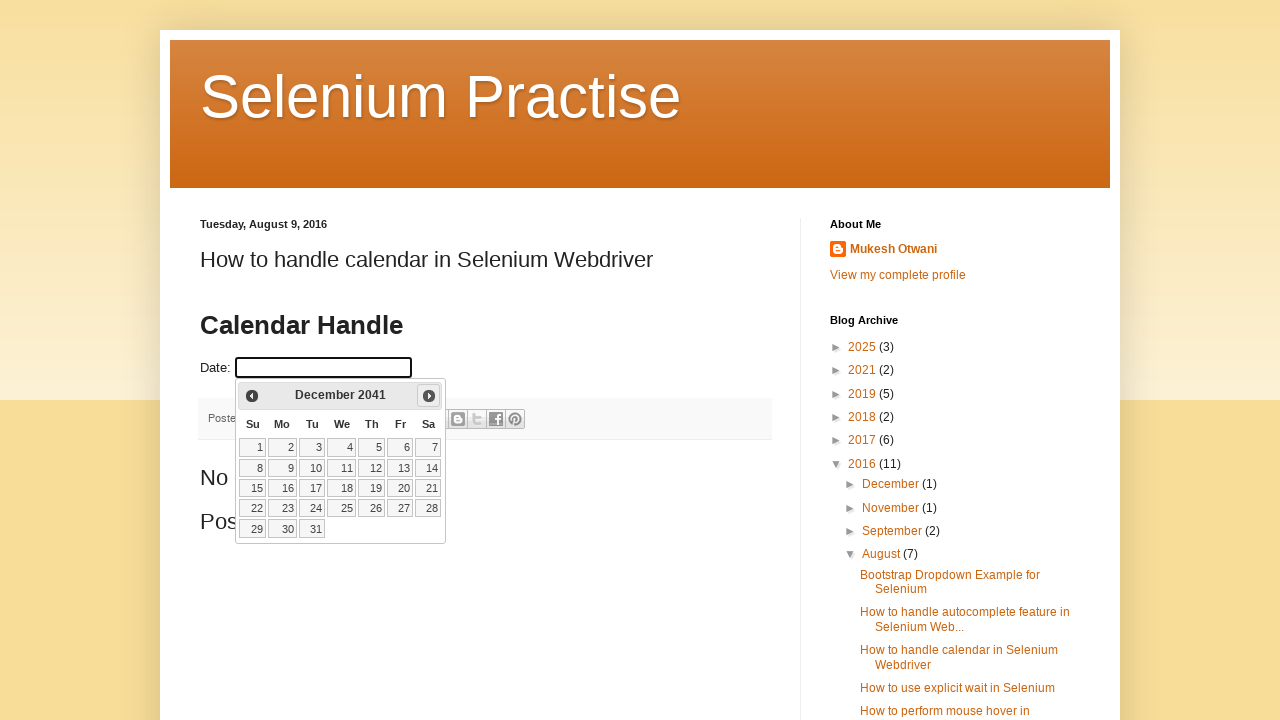

Clicked next button to navigate from December 2041 at (429, 396) on a[title='Next']
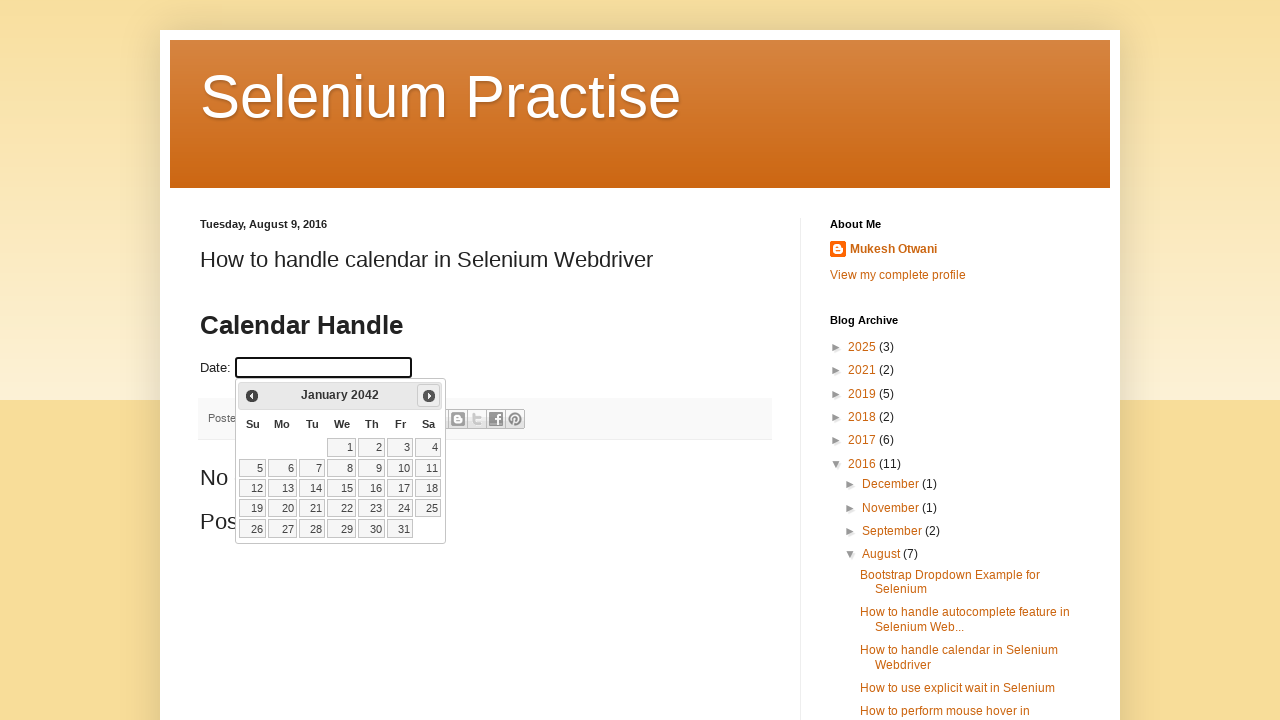

Calendar updated to next month
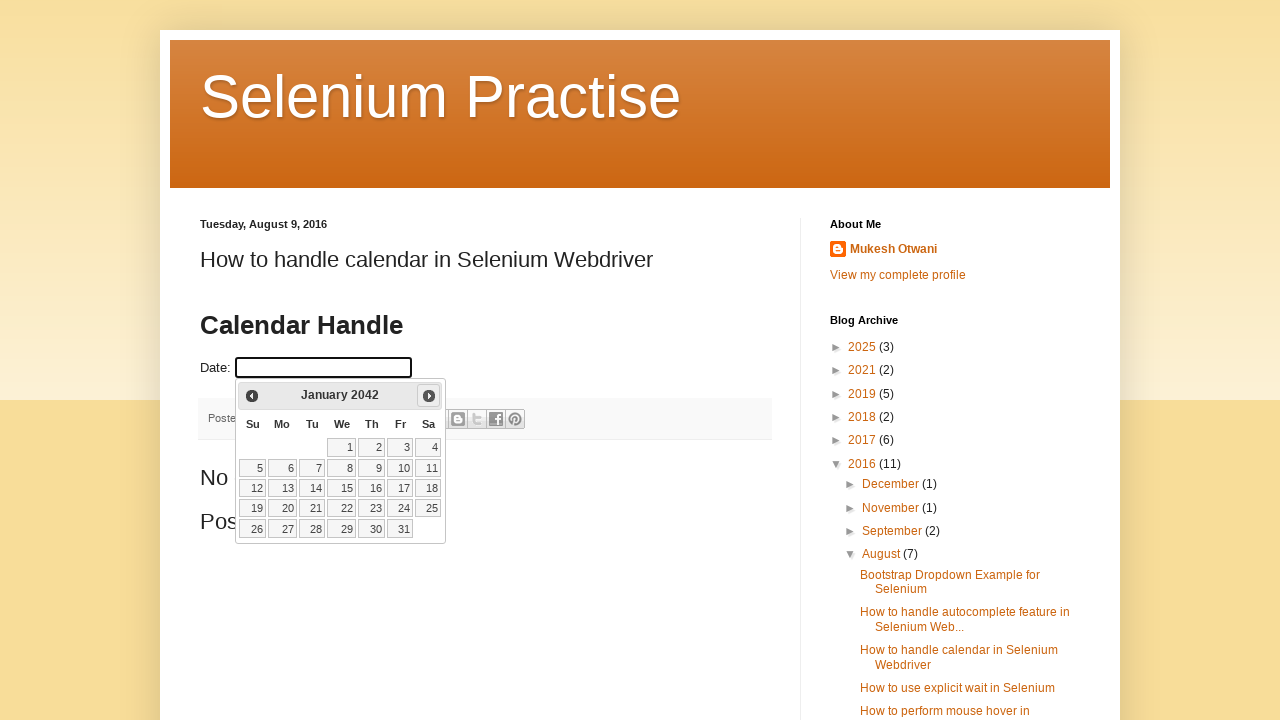

Clicked next button to navigate from January 2042 at (429, 396) on a[title='Next']
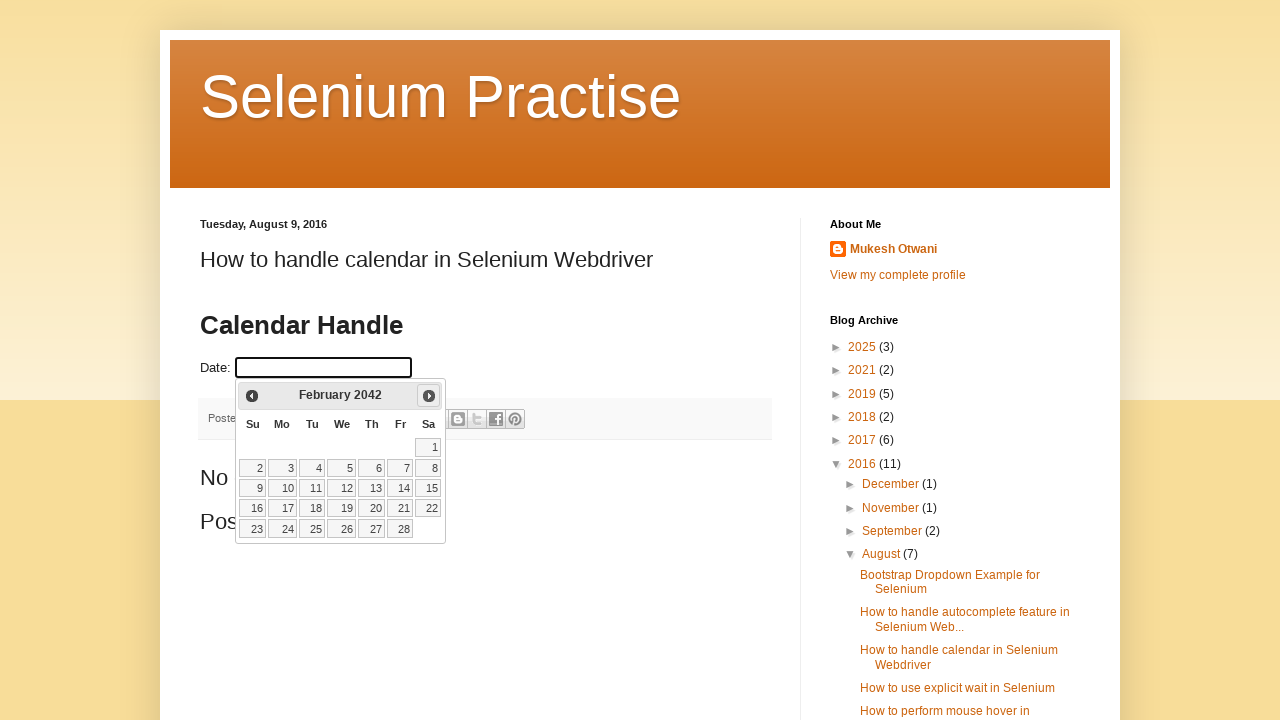

Calendar updated to next month
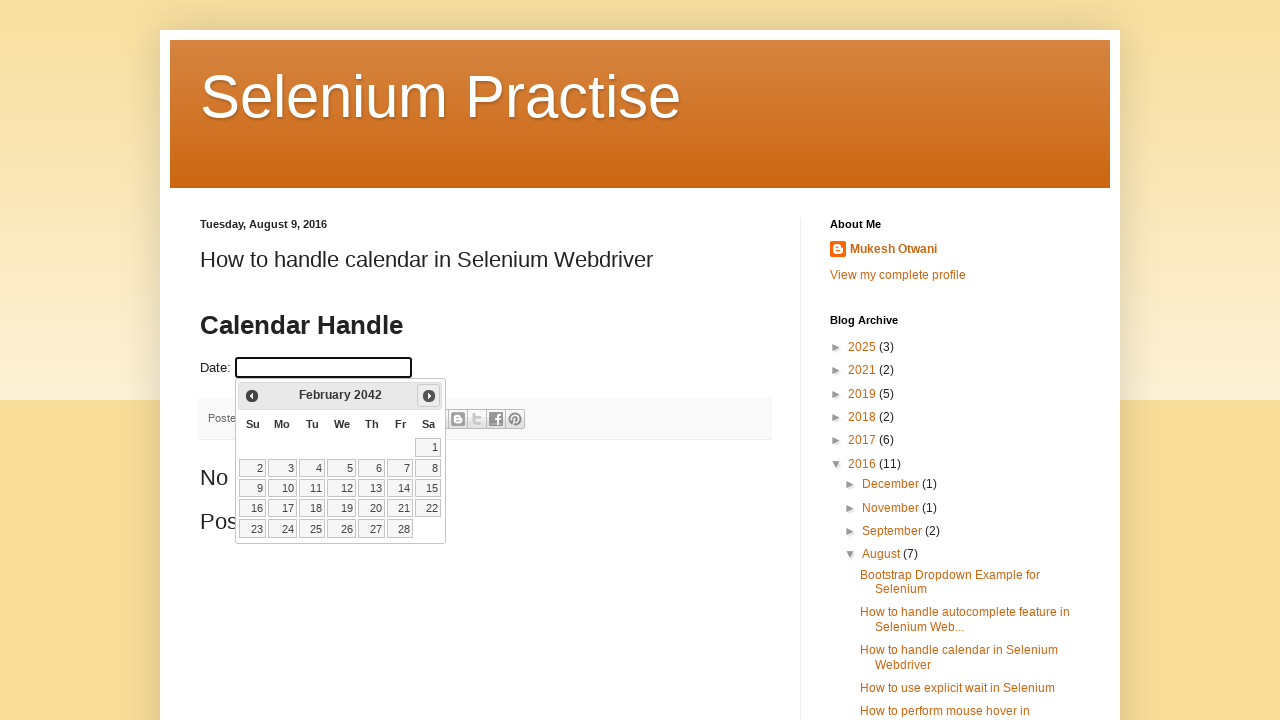

Clicked next button to navigate from February 2042 at (429, 396) on a[title='Next']
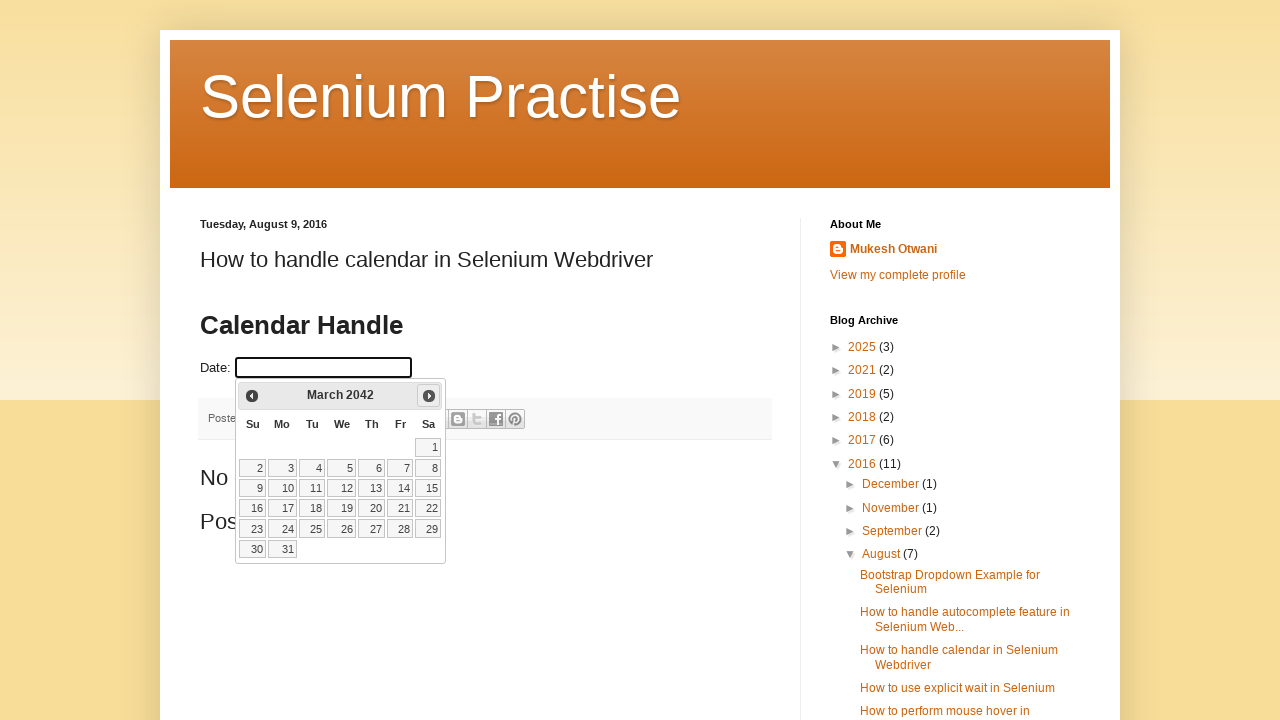

Calendar updated to next month
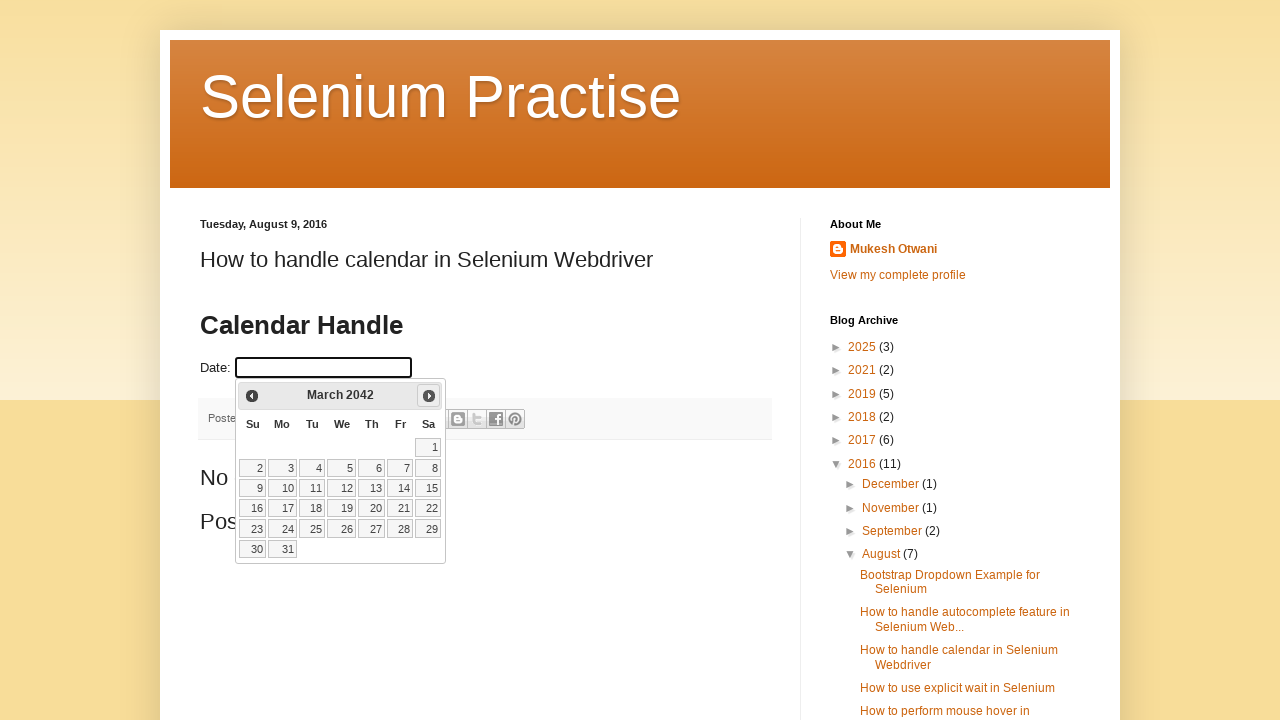

Clicked next button to navigate from March 2042 at (429, 396) on a[title='Next']
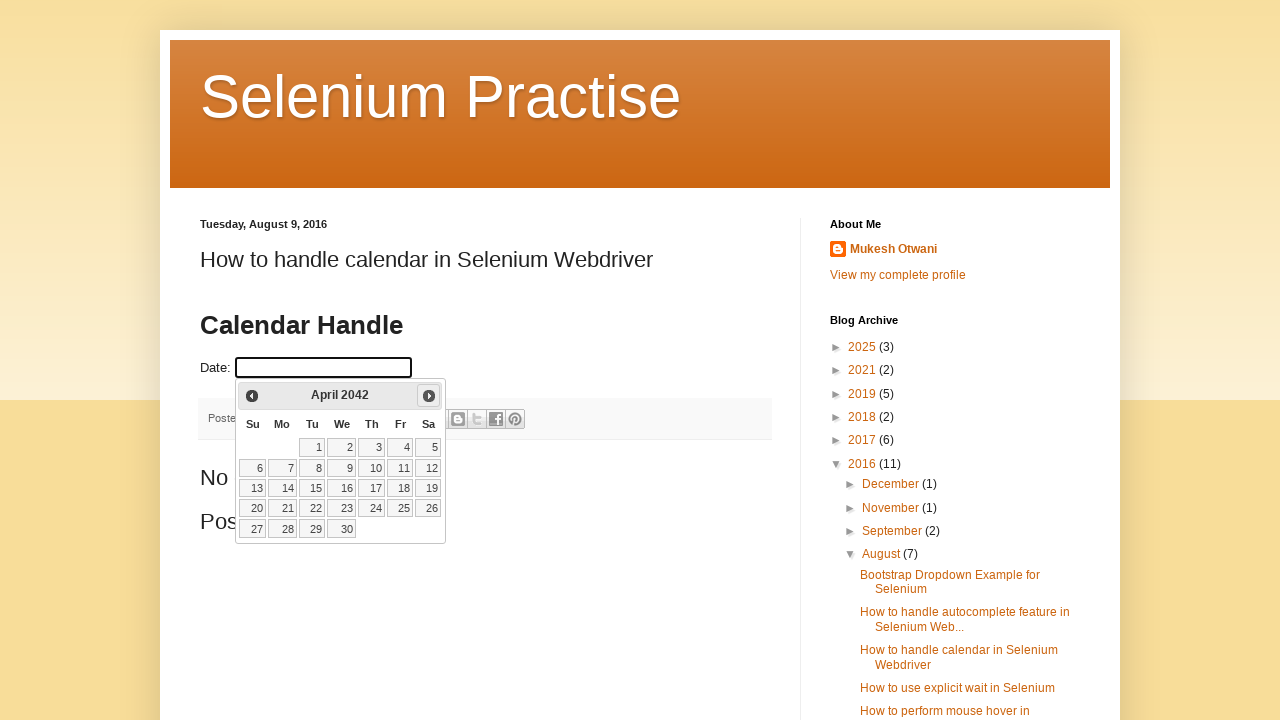

Calendar updated to next month
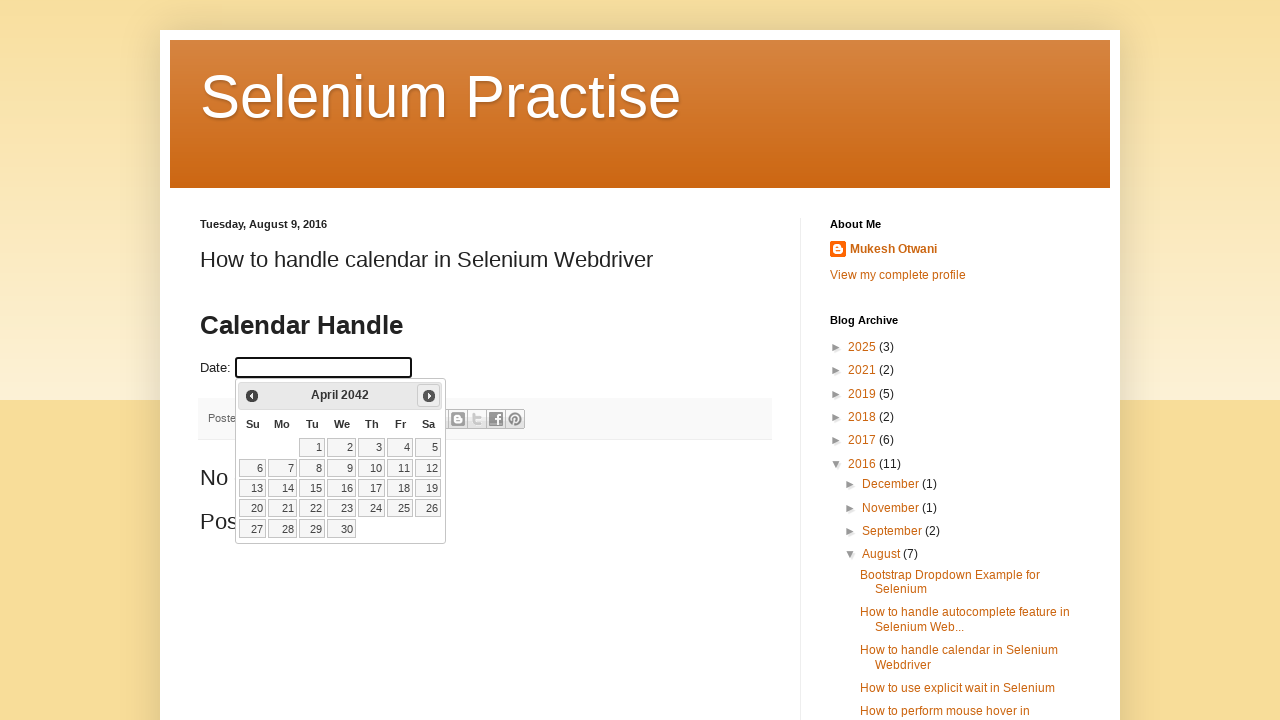

Clicked next button to navigate from April 2042 at (429, 396) on a[title='Next']
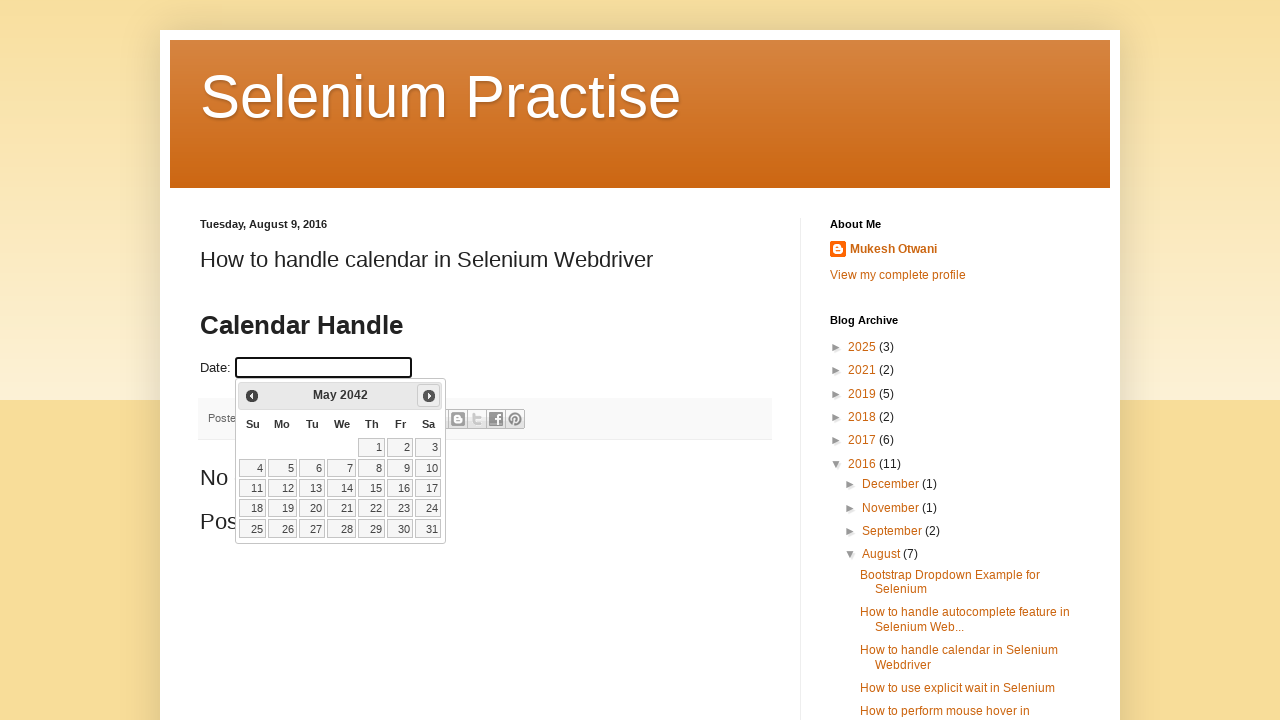

Calendar updated to next month
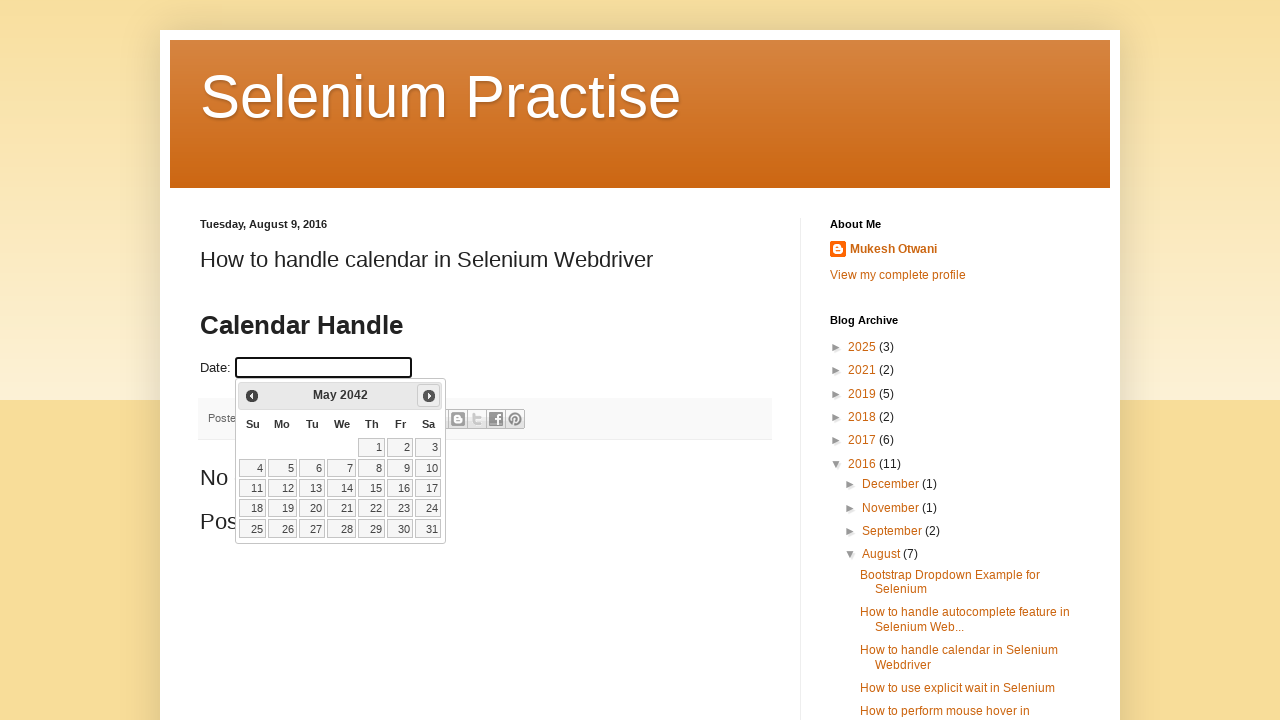

Clicked next button to navigate from May 2042 at (429, 396) on a[title='Next']
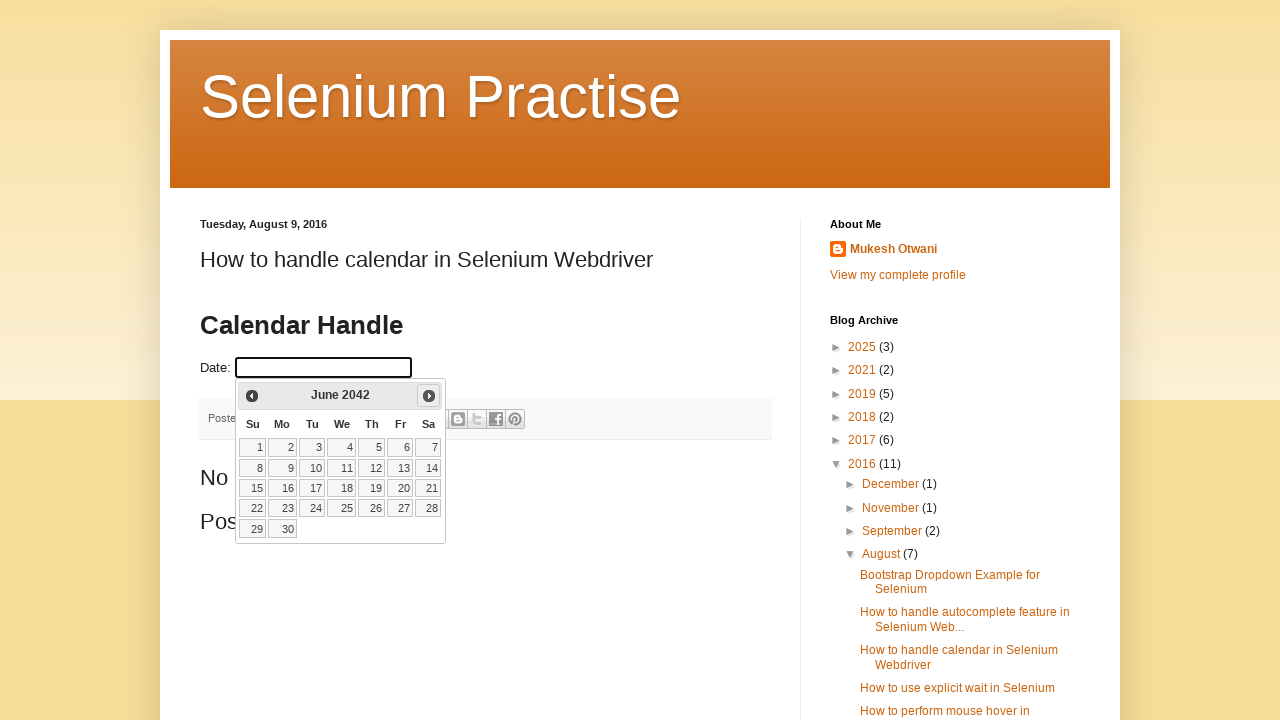

Calendar updated to next month
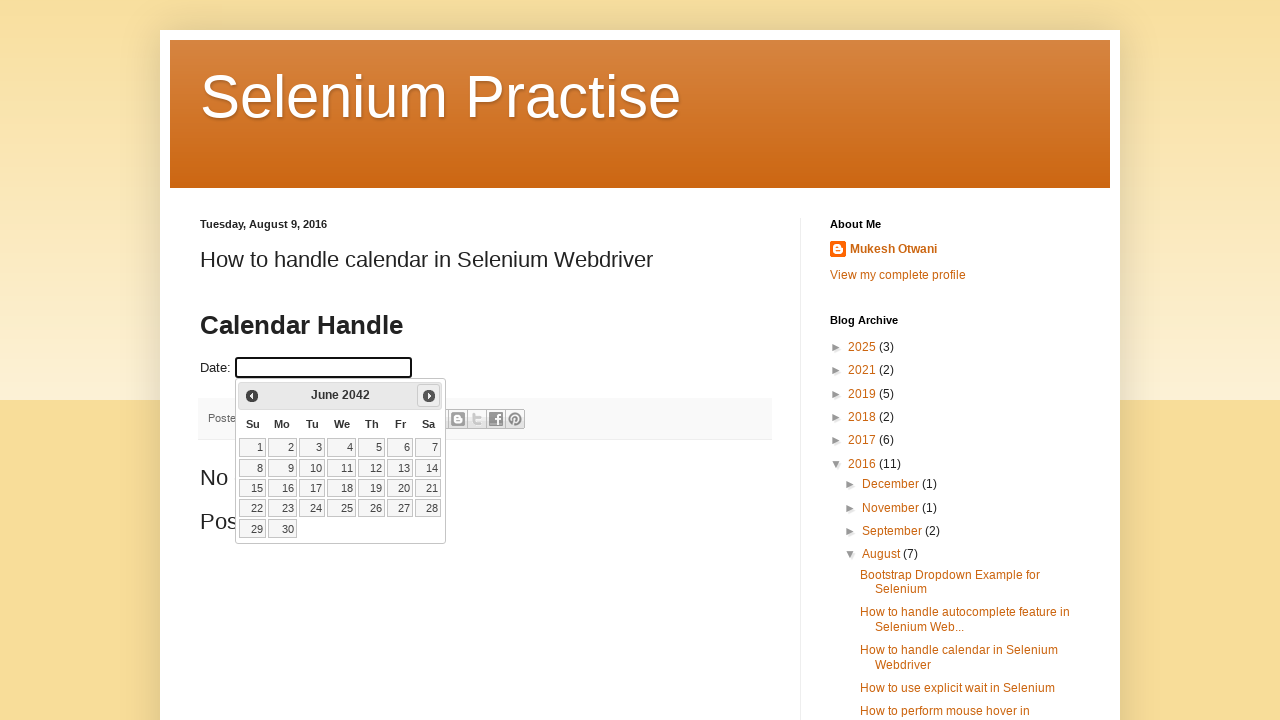

Clicked next button to navigate from June 2042 at (429, 396) on a[title='Next']
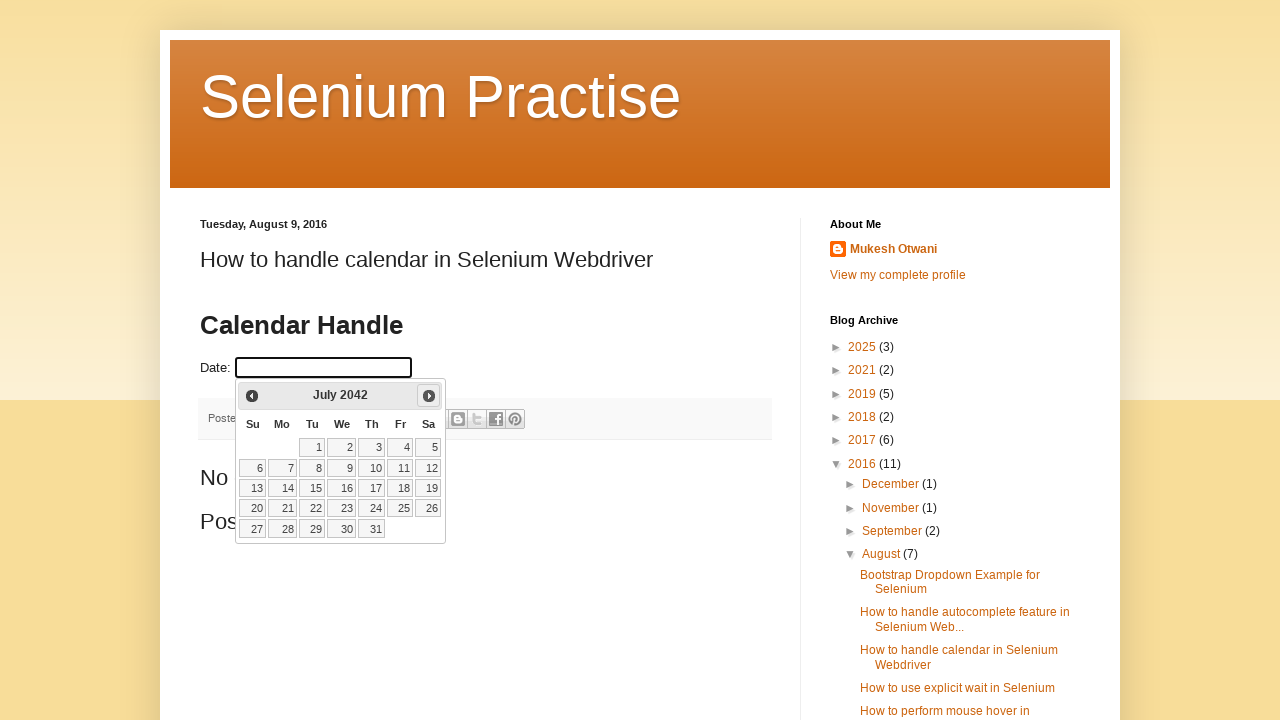

Calendar updated to next month
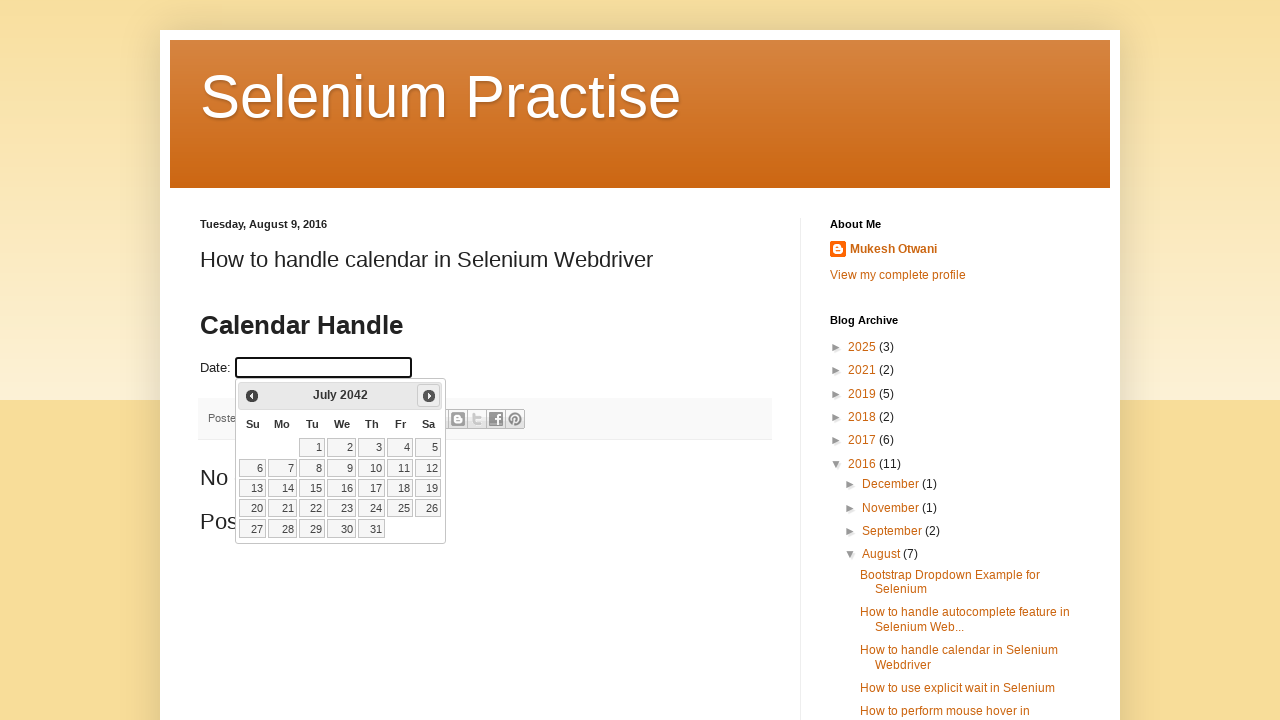

Clicked next button to navigate from July 2042 at (429, 396) on a[title='Next']
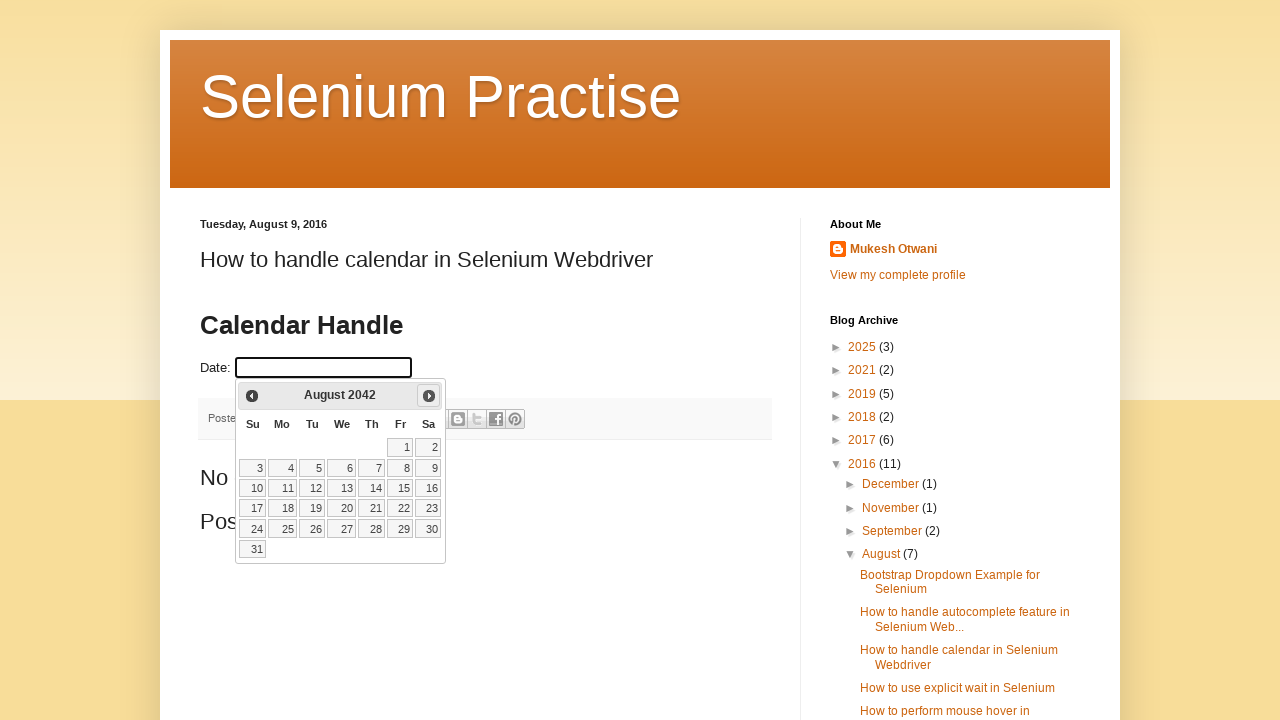

Calendar updated to next month
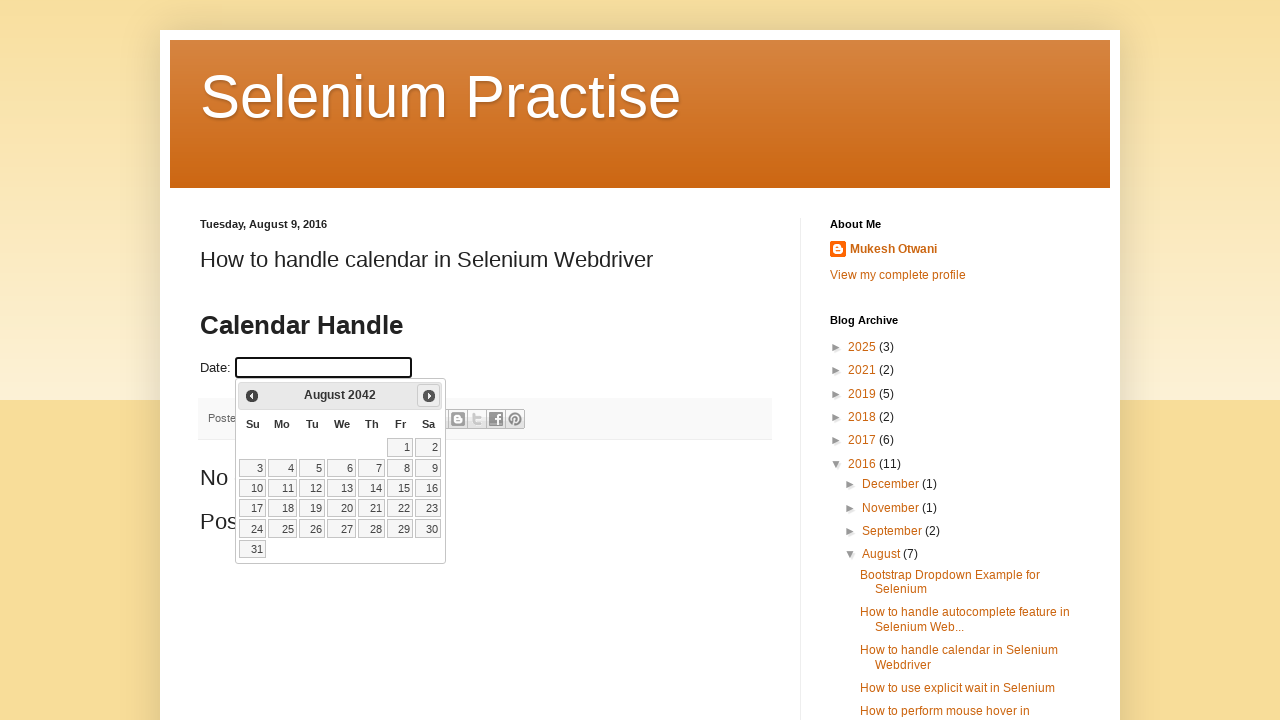

Clicked next button to navigate from August 2042 at (429, 396) on a[title='Next']
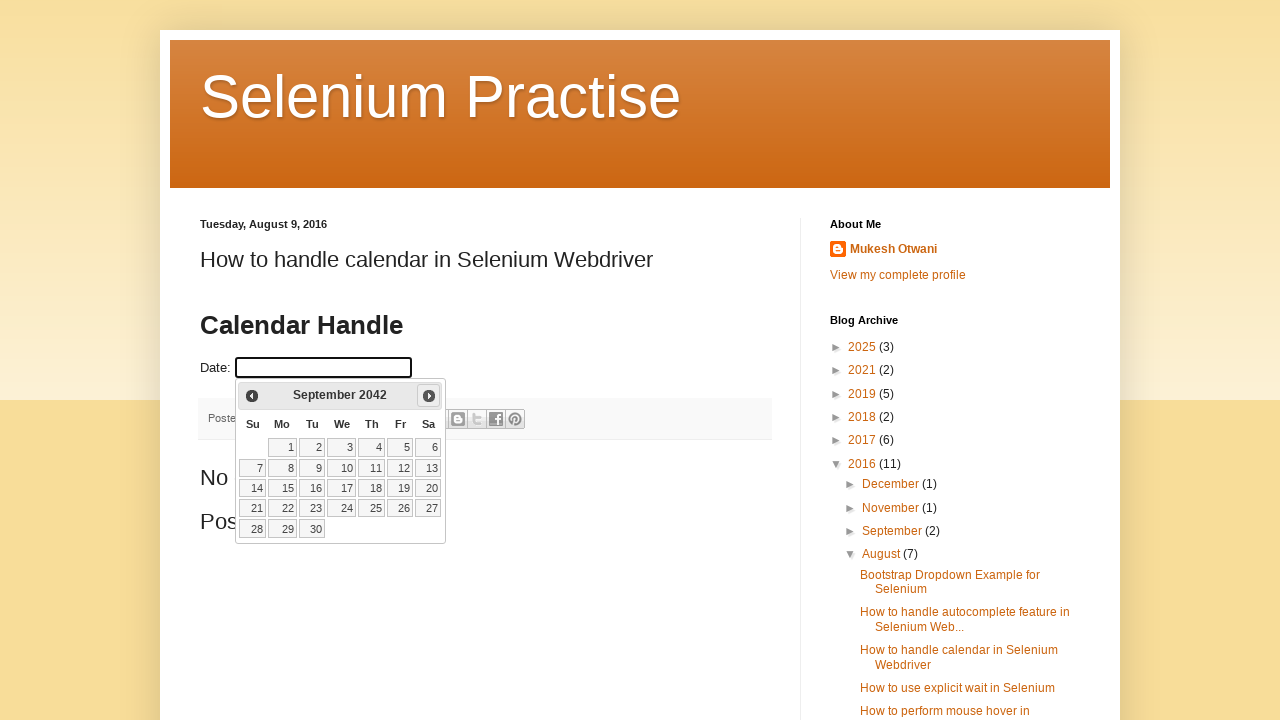

Calendar updated to next month
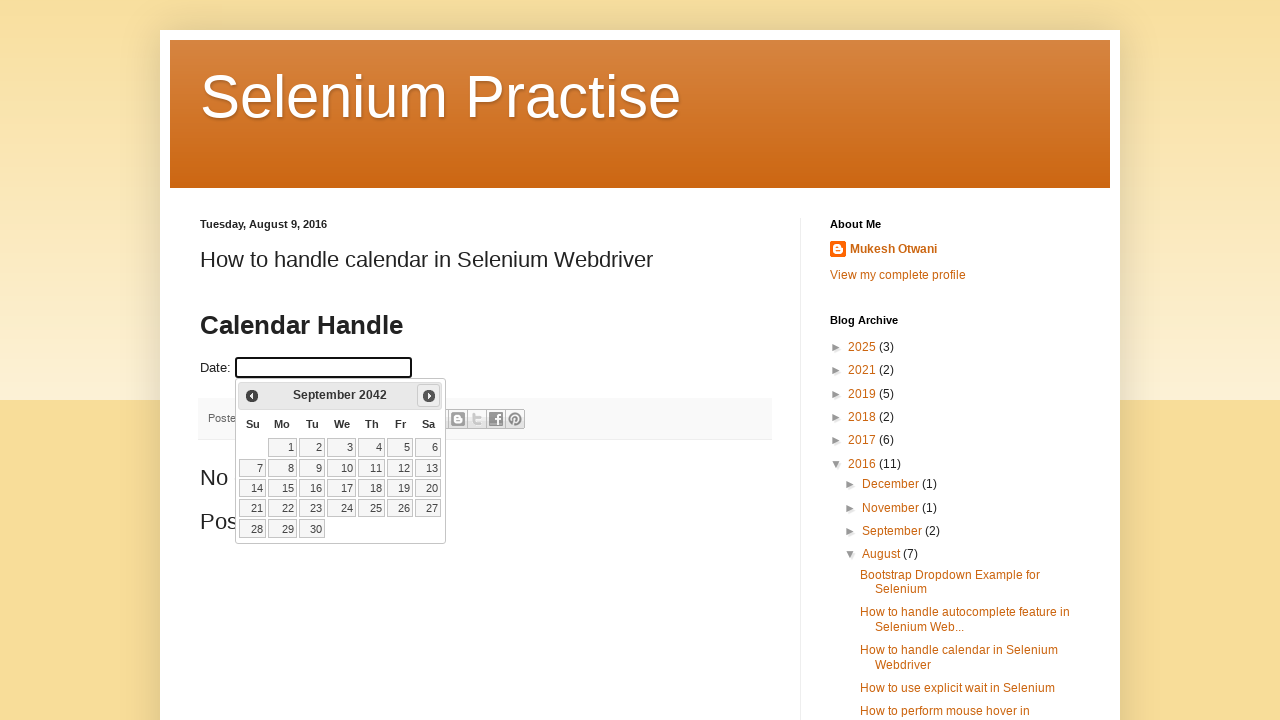

Clicked next button to navigate from September 2042 at (429, 396) on a[title='Next']
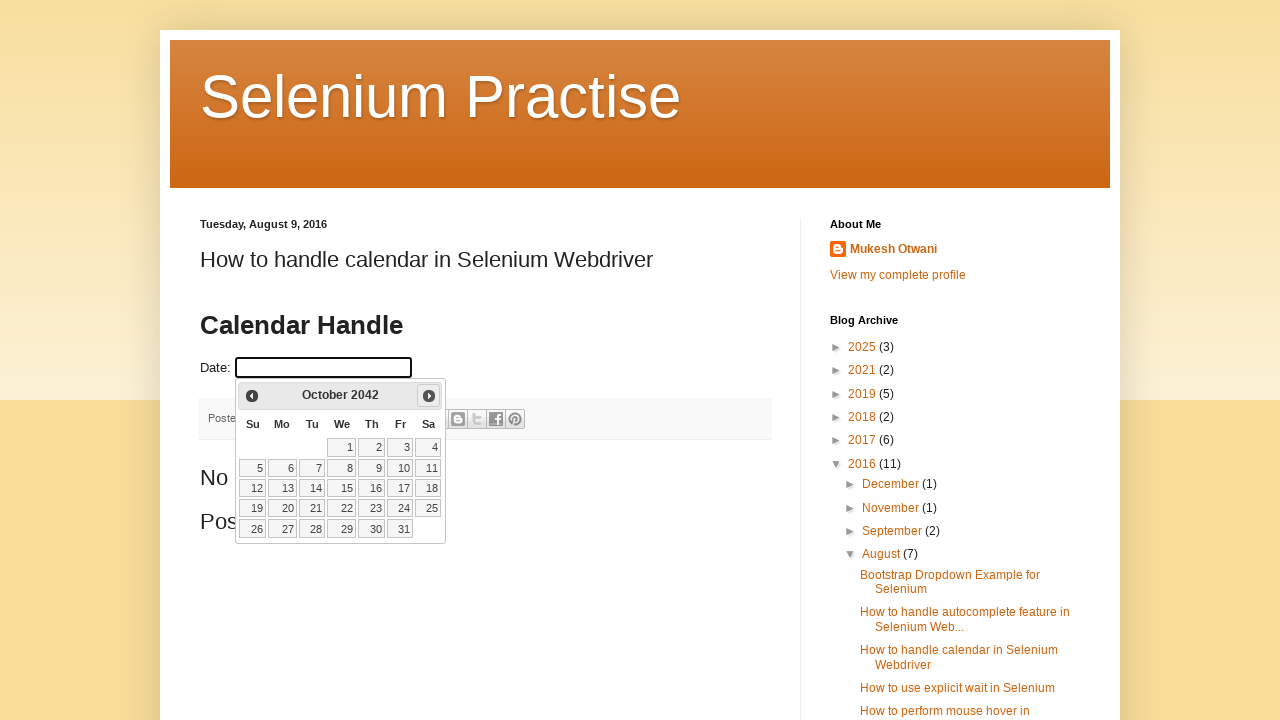

Calendar updated to next month
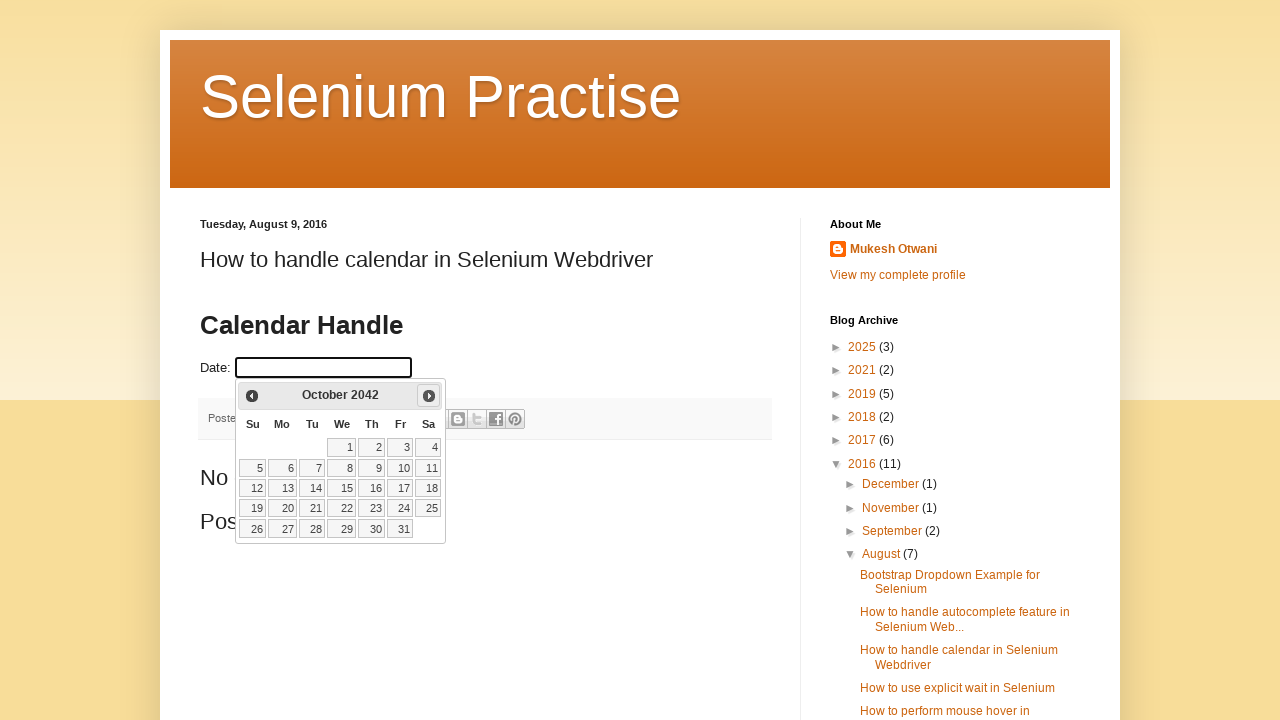

Clicked next button to navigate from October 2042 at (429, 396) on a[title='Next']
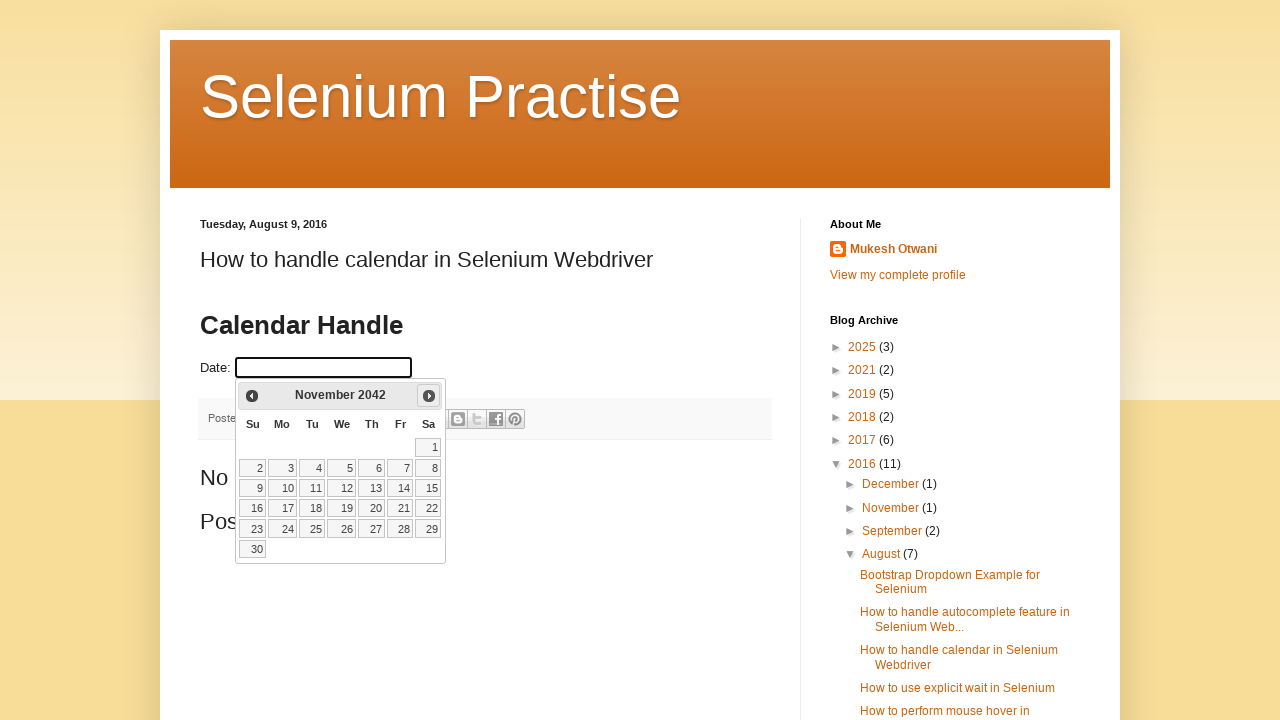

Calendar updated to next month
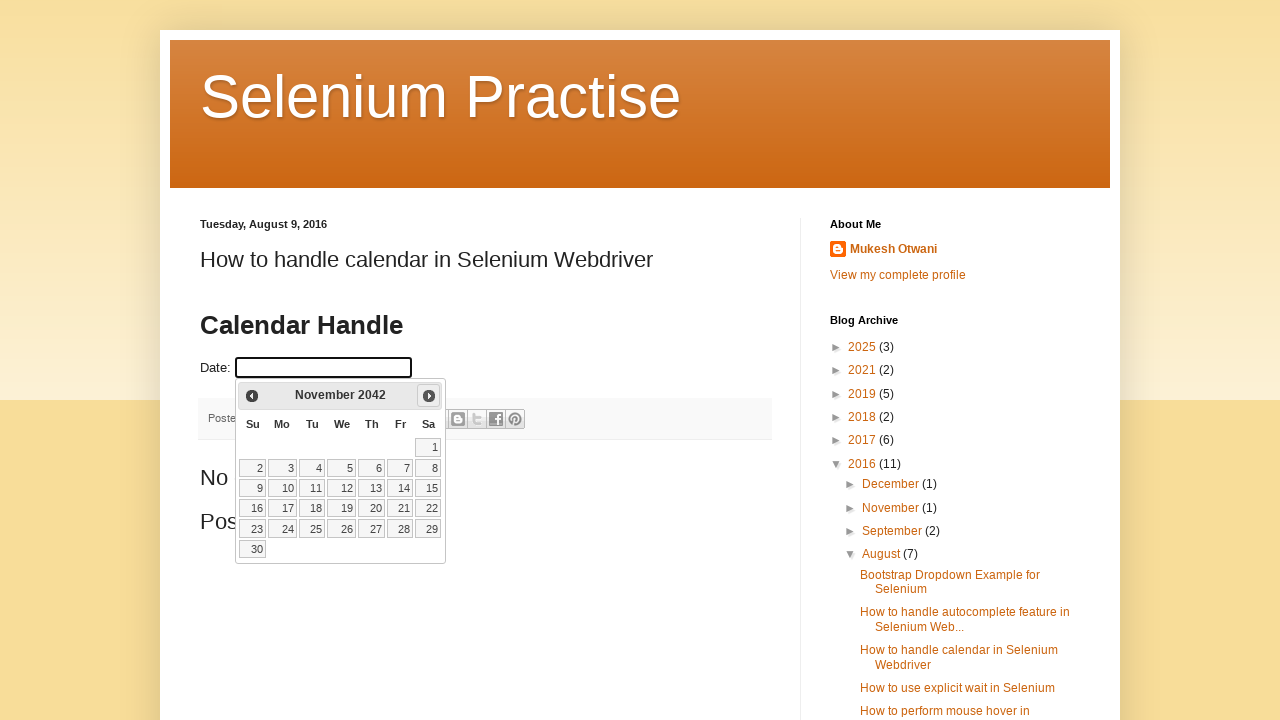

Clicked next button to navigate from November 2042 at (429, 396) on a[title='Next']
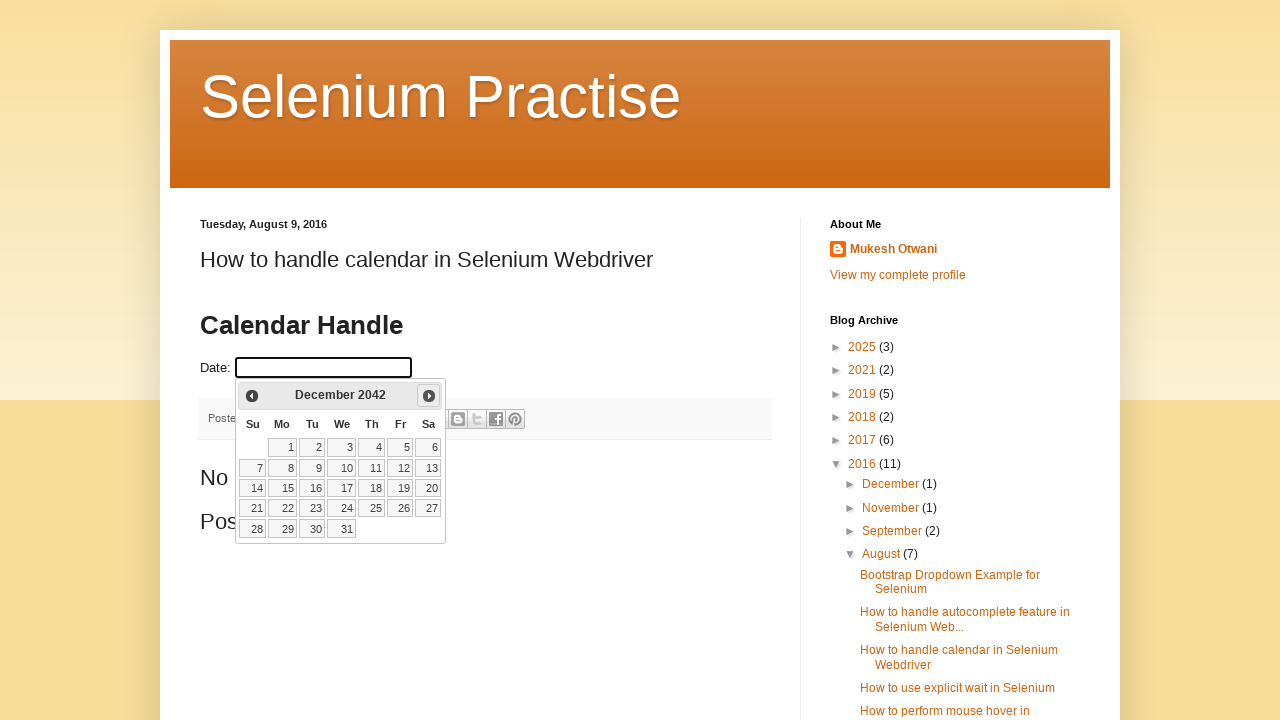

Calendar updated to next month
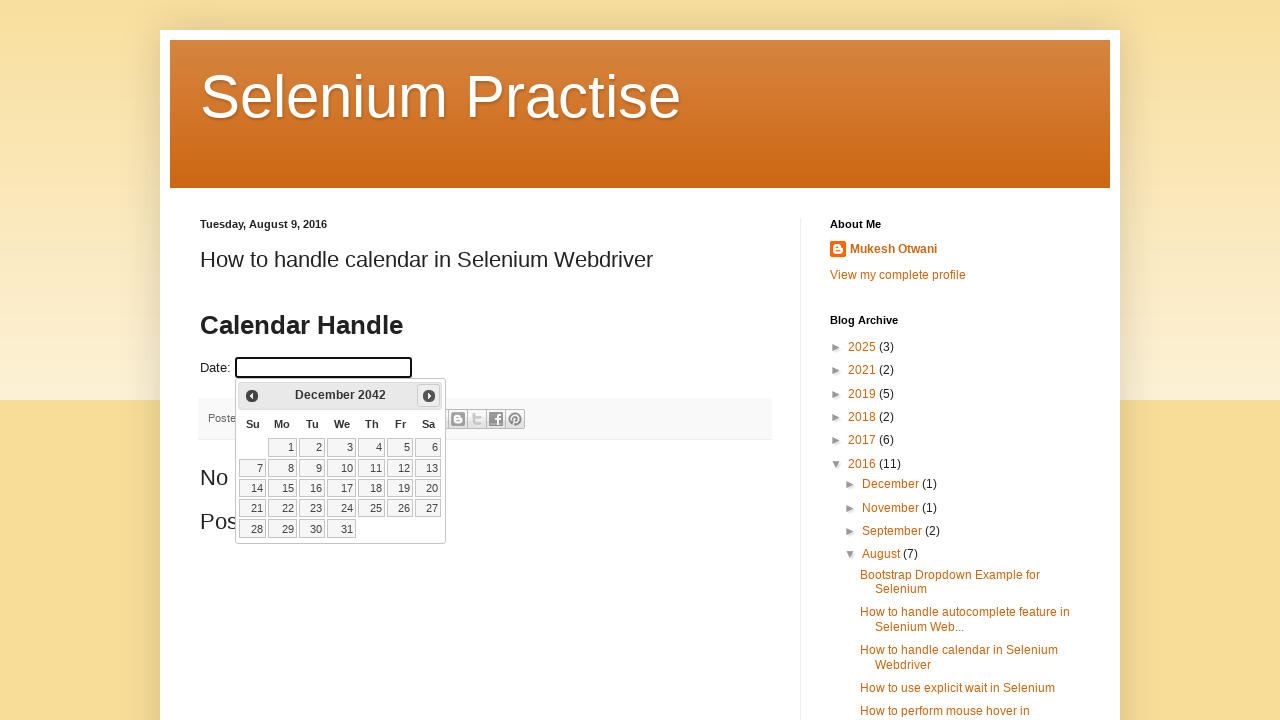

Clicked next button to navigate from December 2042 at (429, 396) on a[title='Next']
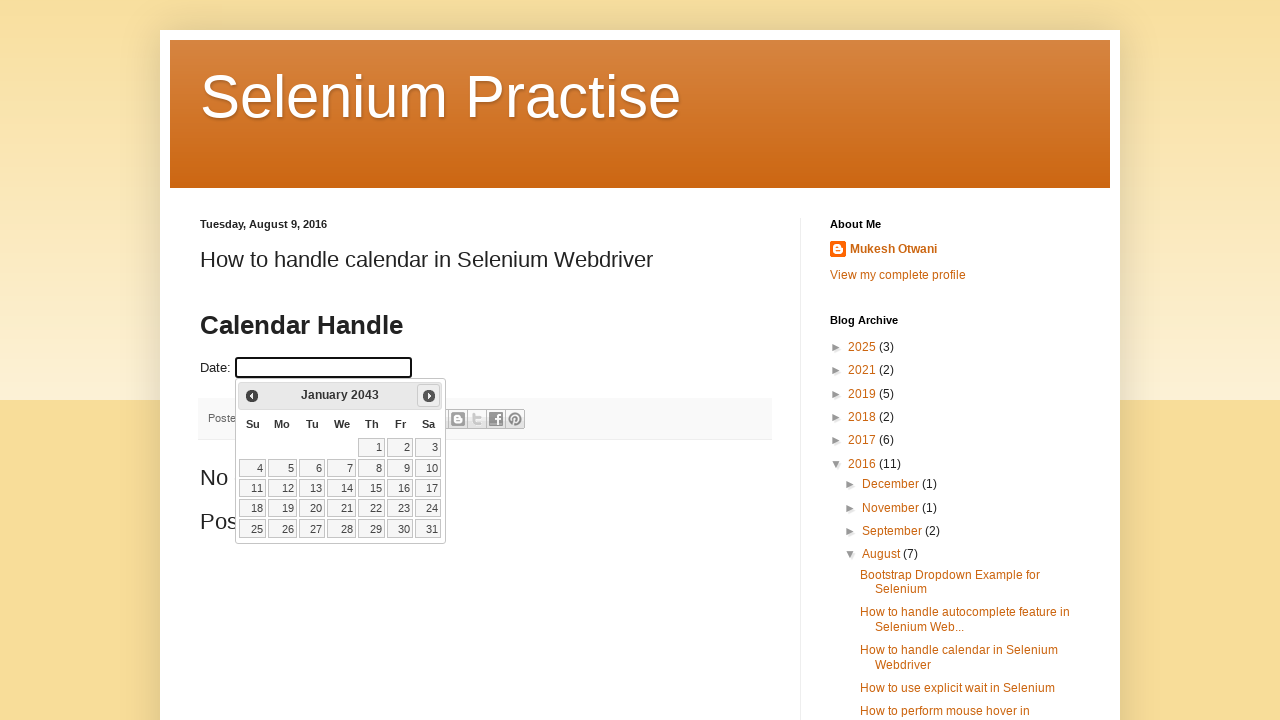

Calendar updated to next month
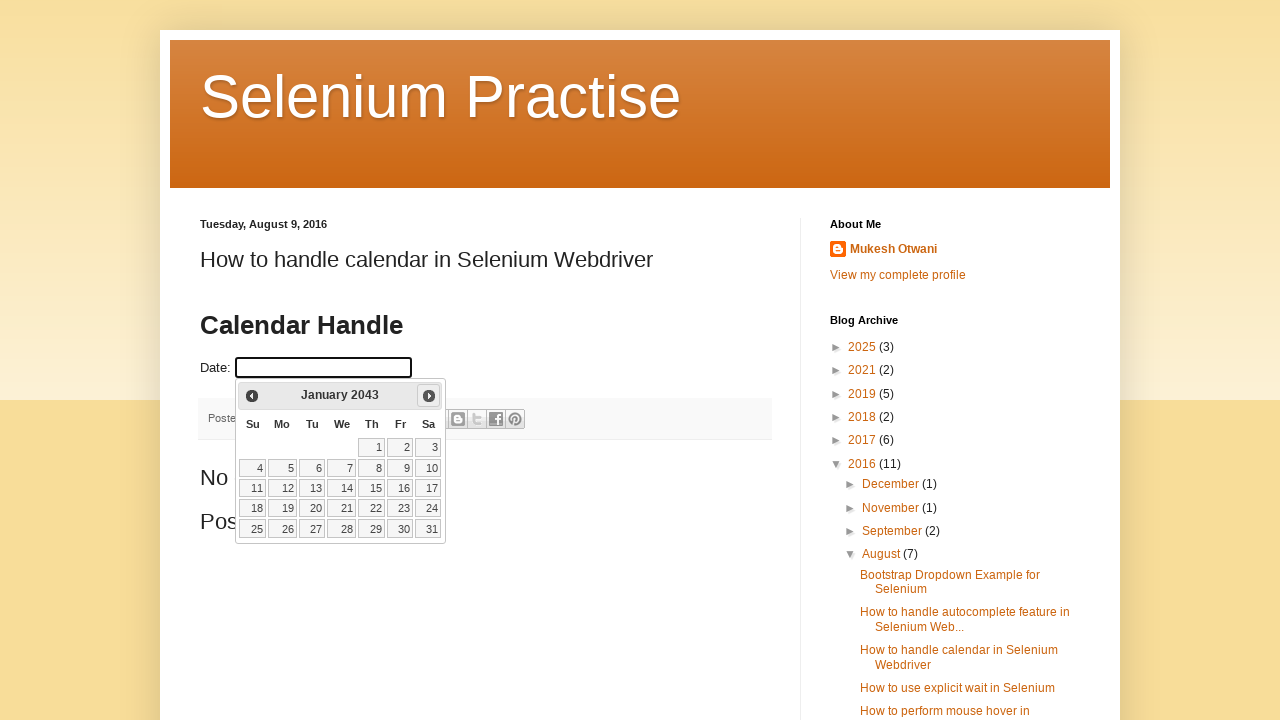

Clicked next button to navigate from January 2043 at (429, 396) on a[title='Next']
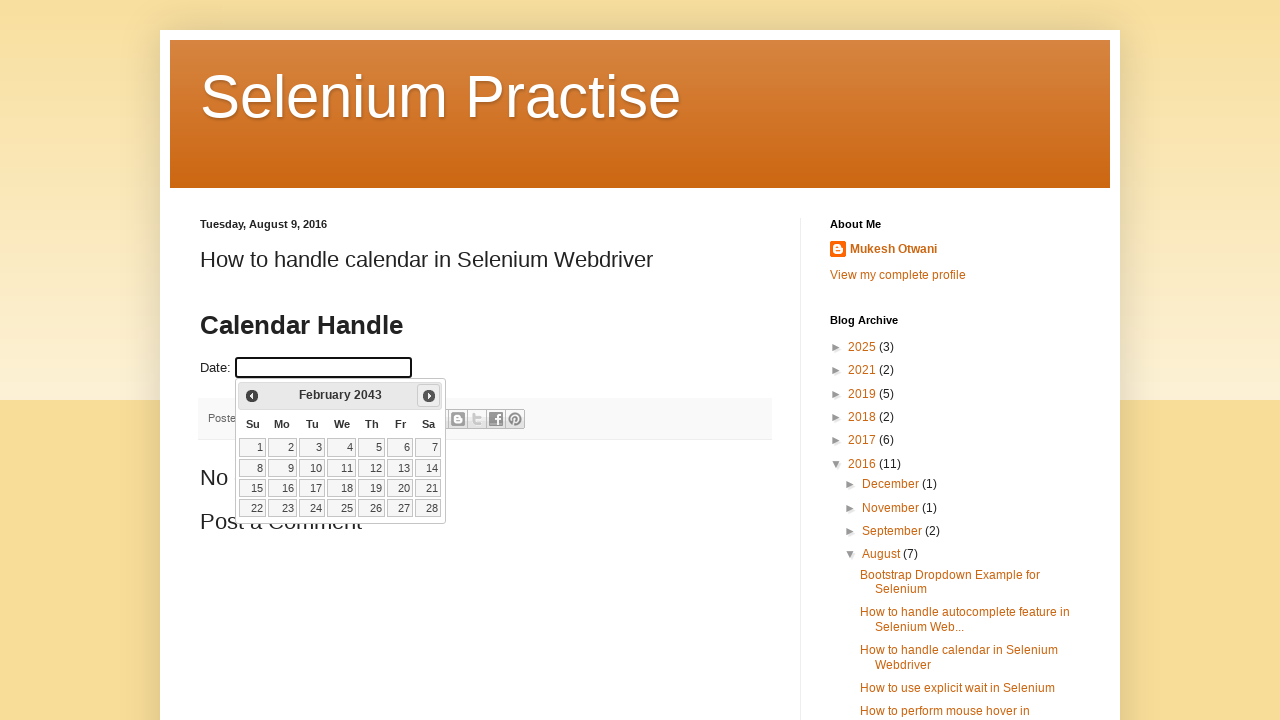

Calendar updated to next month
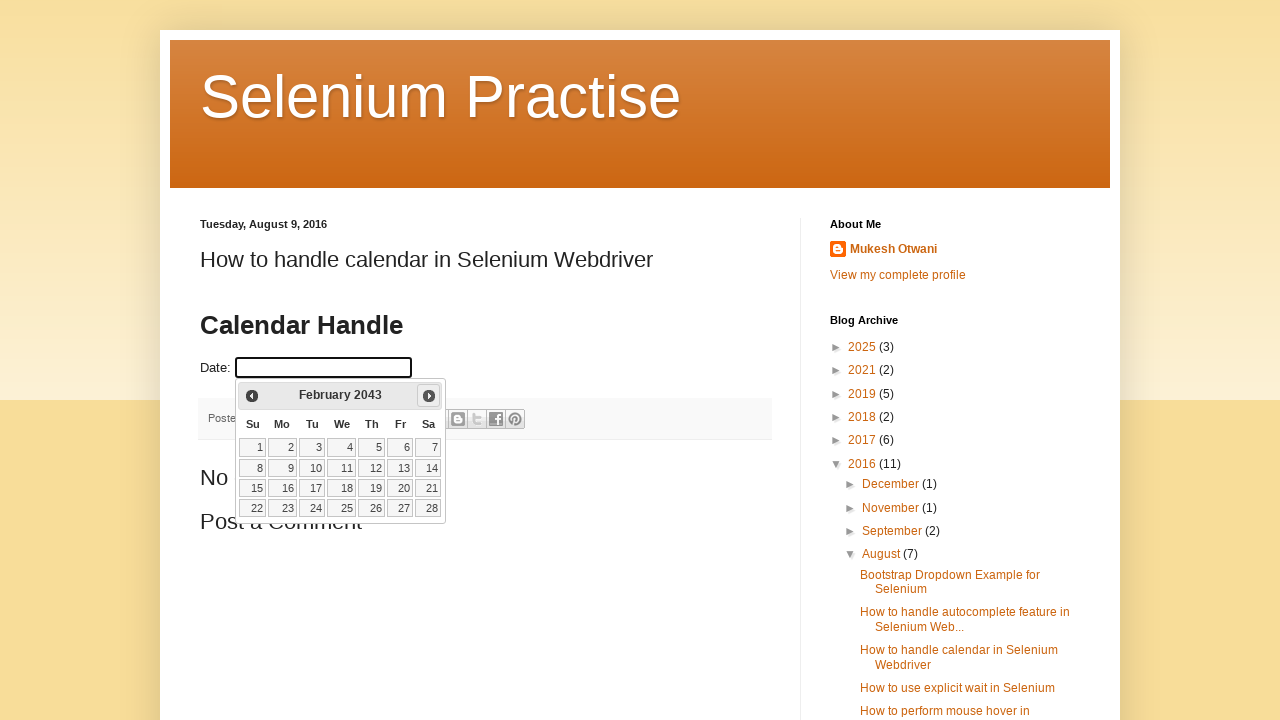

Clicked next button to navigate from February 2043 at (429, 396) on a[title='Next']
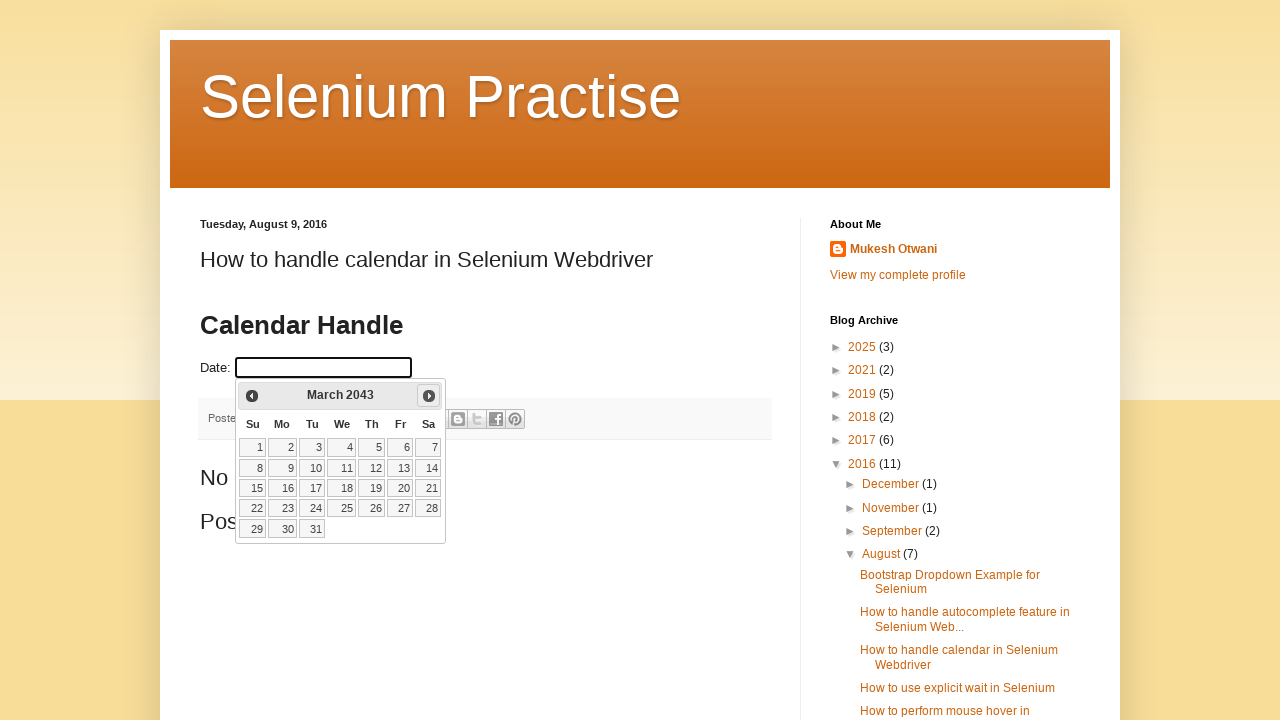

Calendar updated to next month
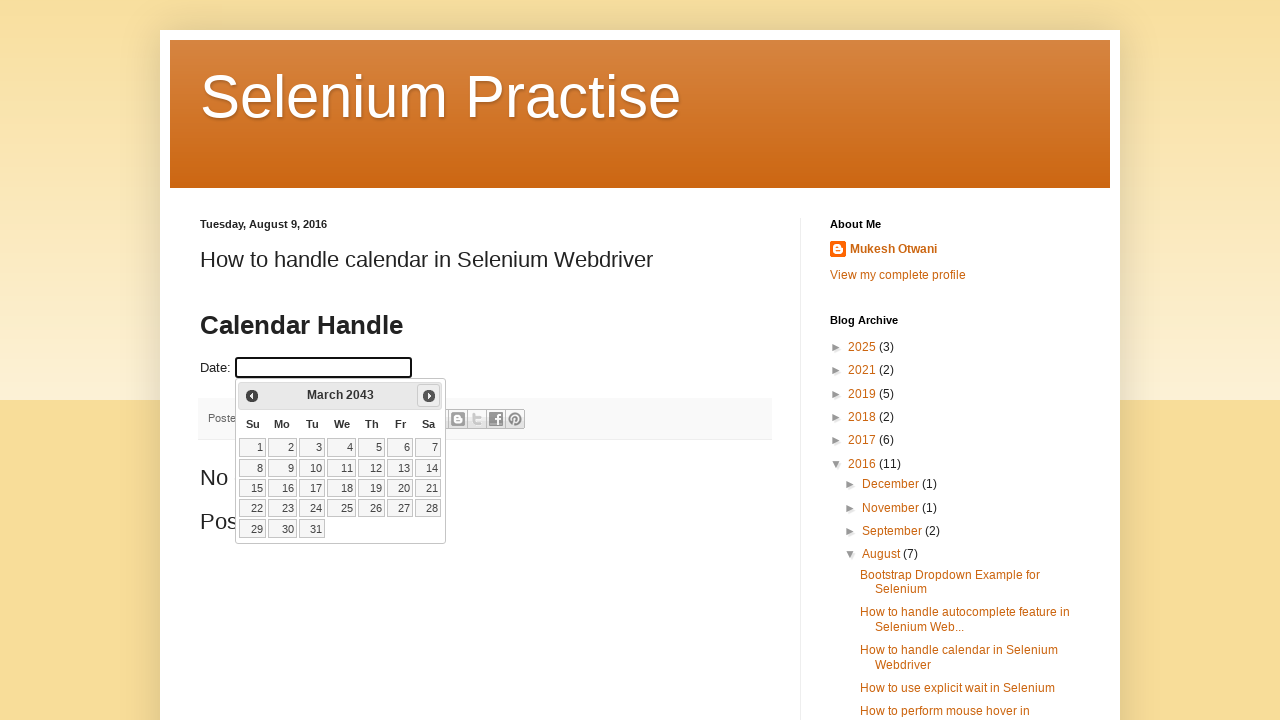

Clicked next button to navigate from March 2043 at (429, 396) on a[title='Next']
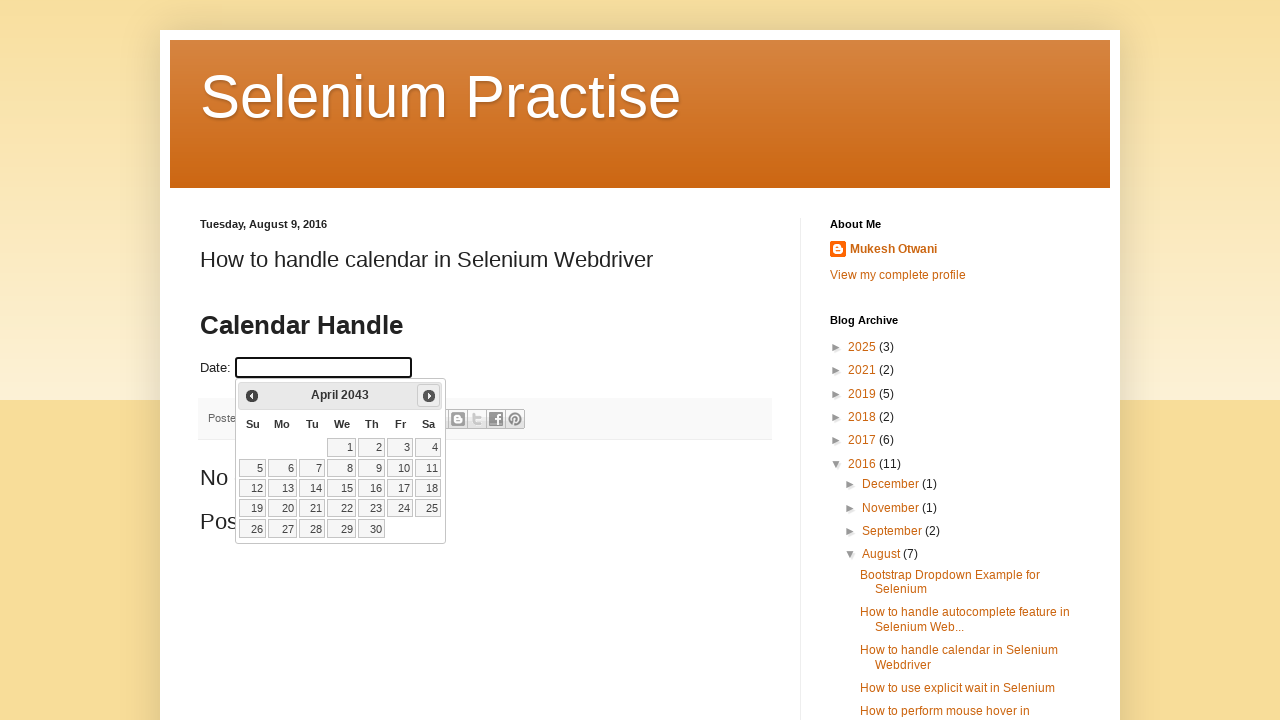

Calendar updated to next month
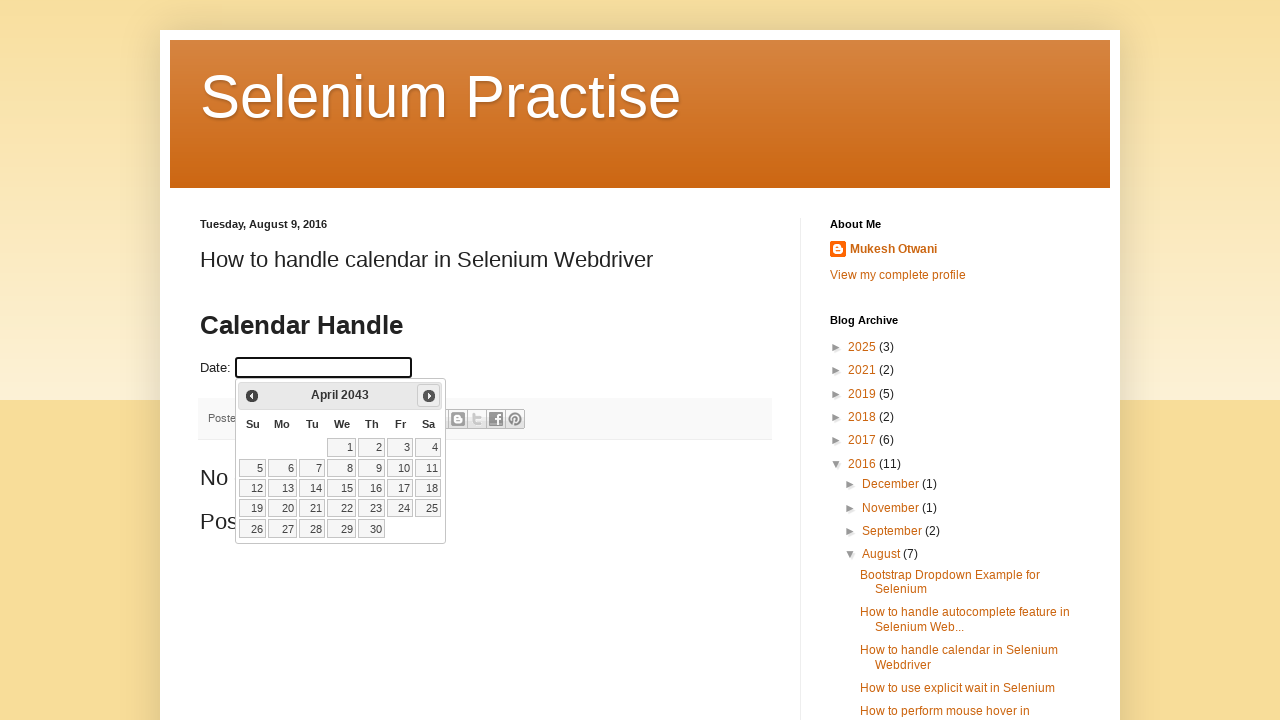

Clicked next button to navigate from April 2043 at (429, 396) on a[title='Next']
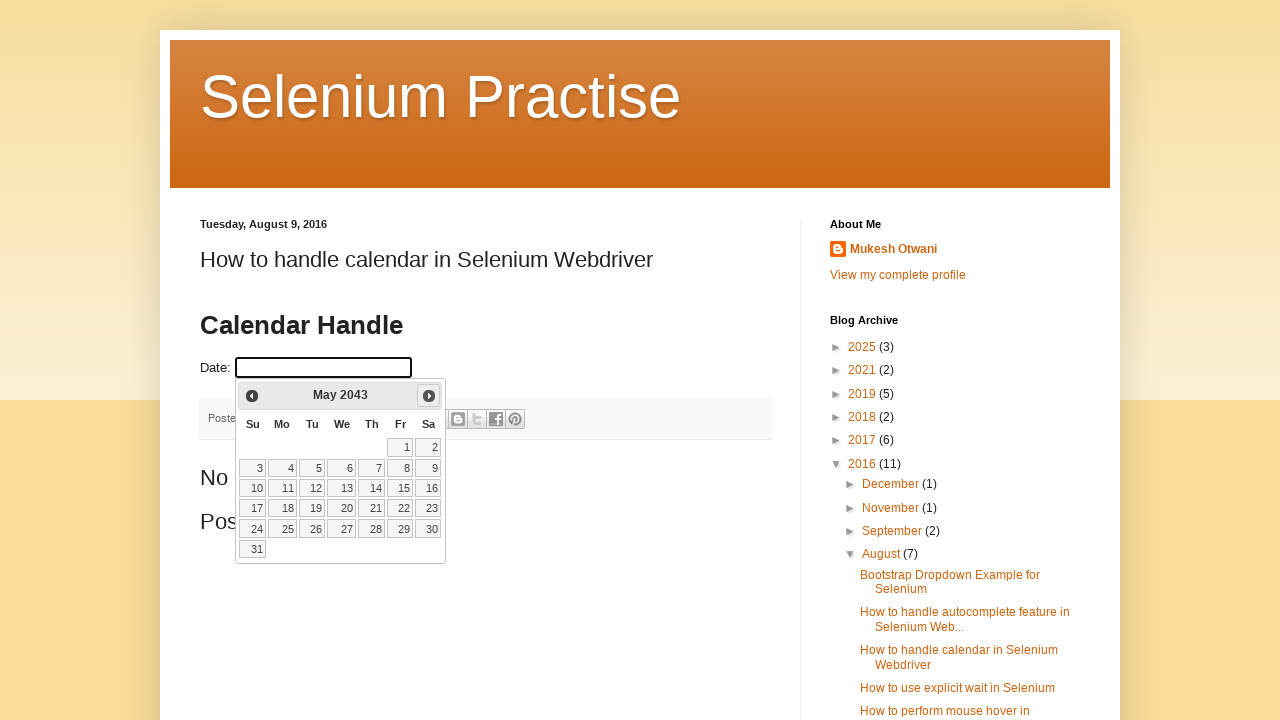

Calendar updated to next month
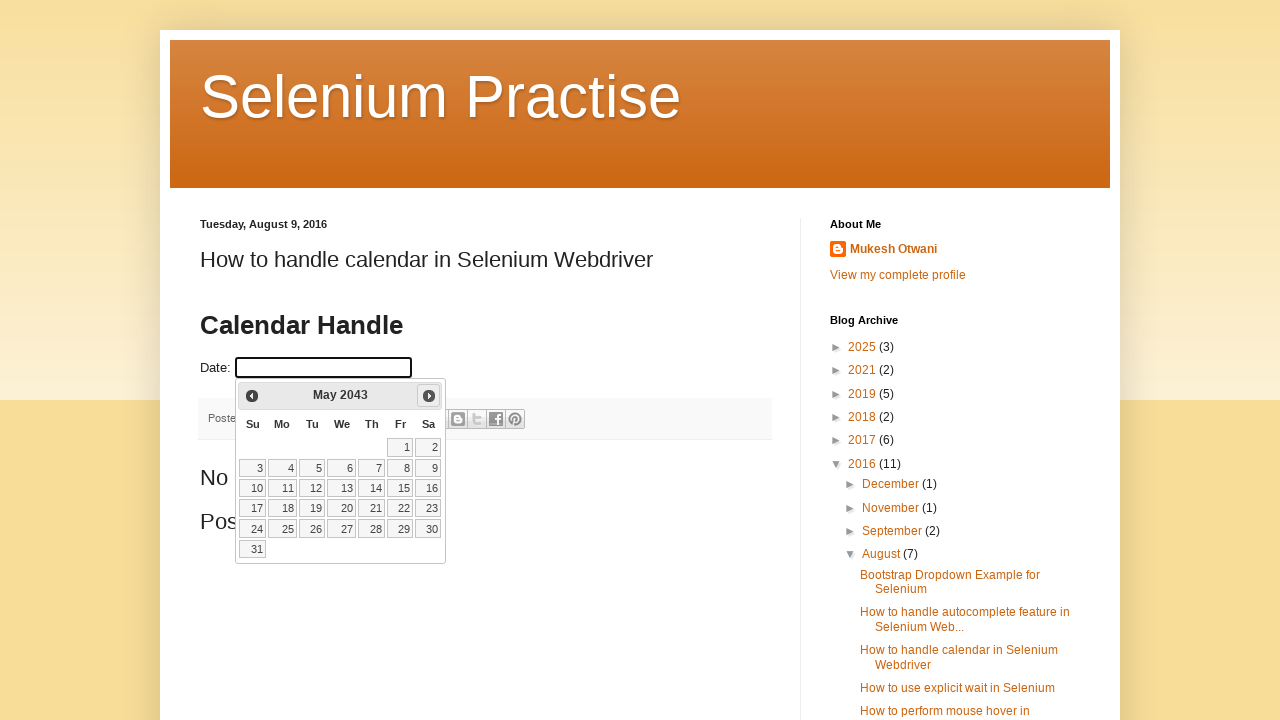

Clicked next button to navigate from May 2043 at (429, 396) on a[title='Next']
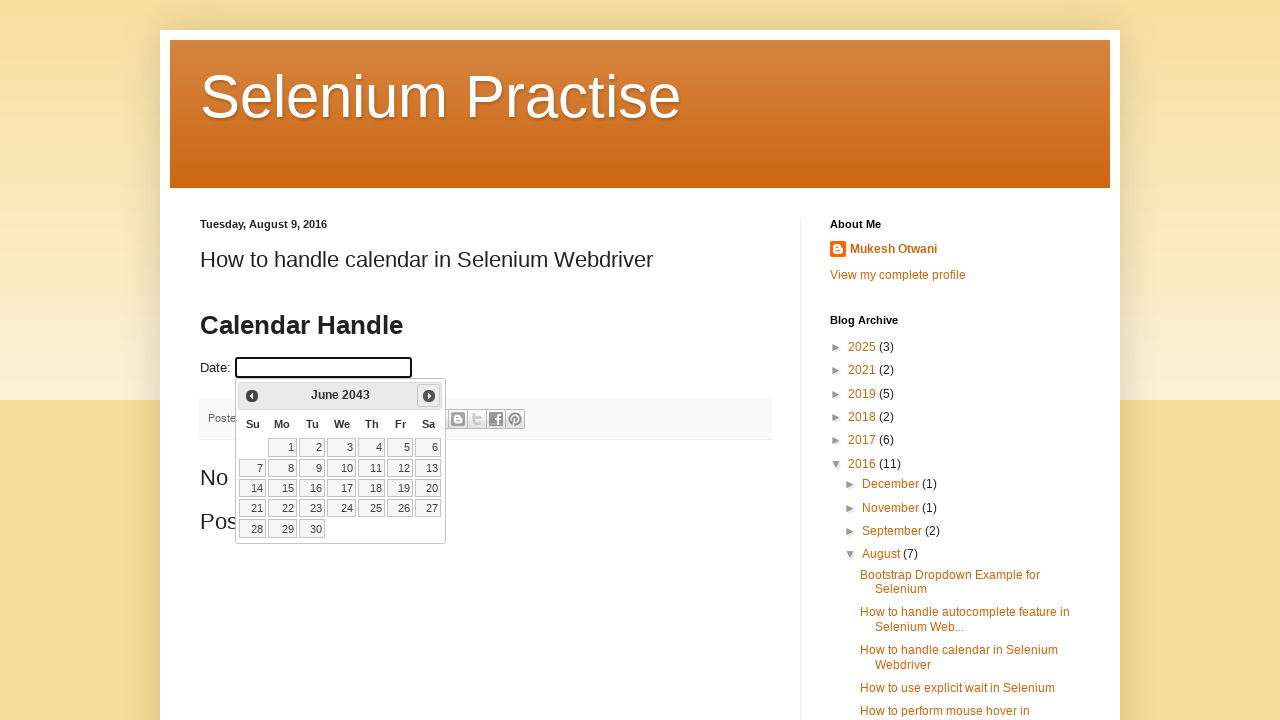

Calendar updated to next month
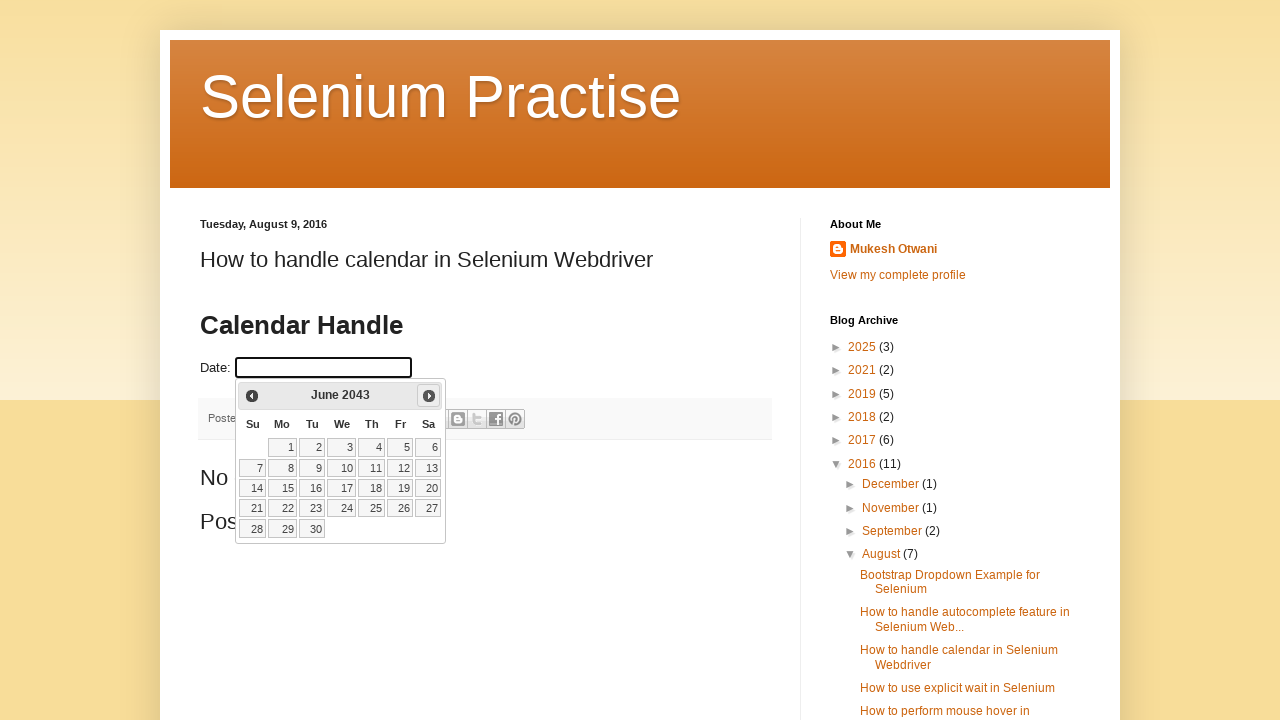

Clicked next button to navigate from June 2043 at (429, 396) on a[title='Next']
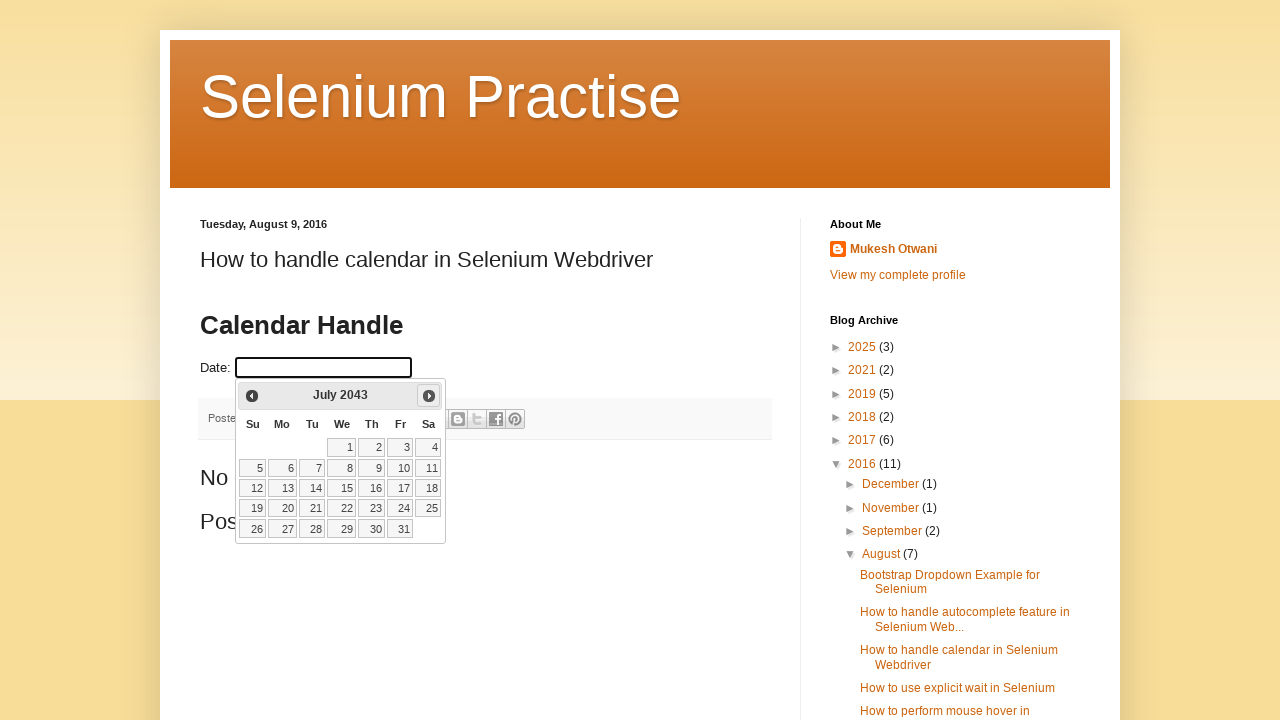

Calendar updated to next month
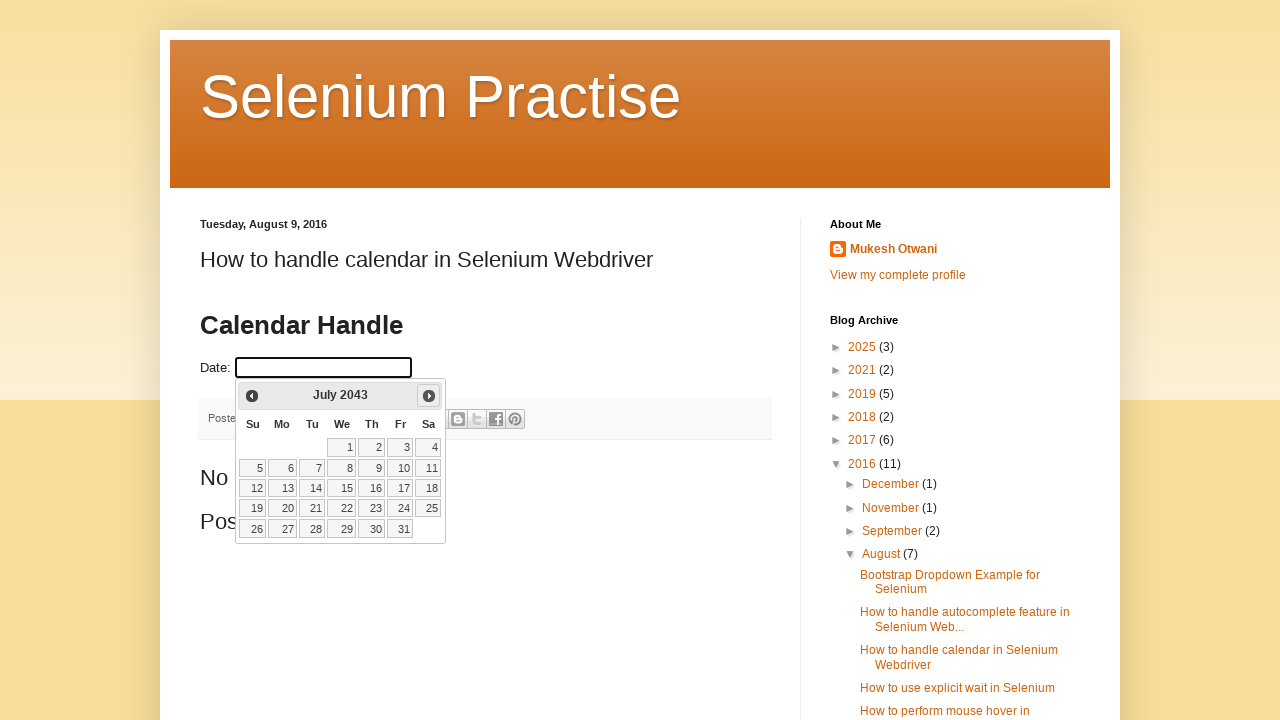

Clicked next button to navigate from July 2043 at (429, 396) on a[title='Next']
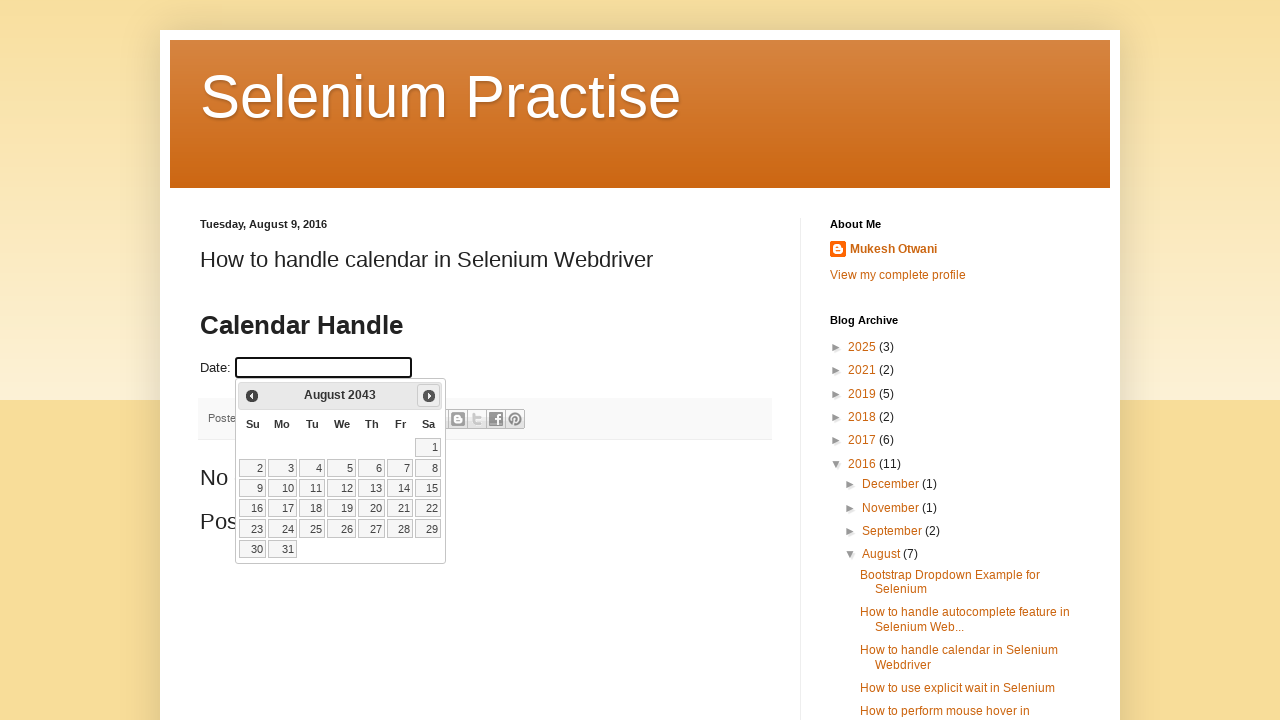

Calendar updated to next month
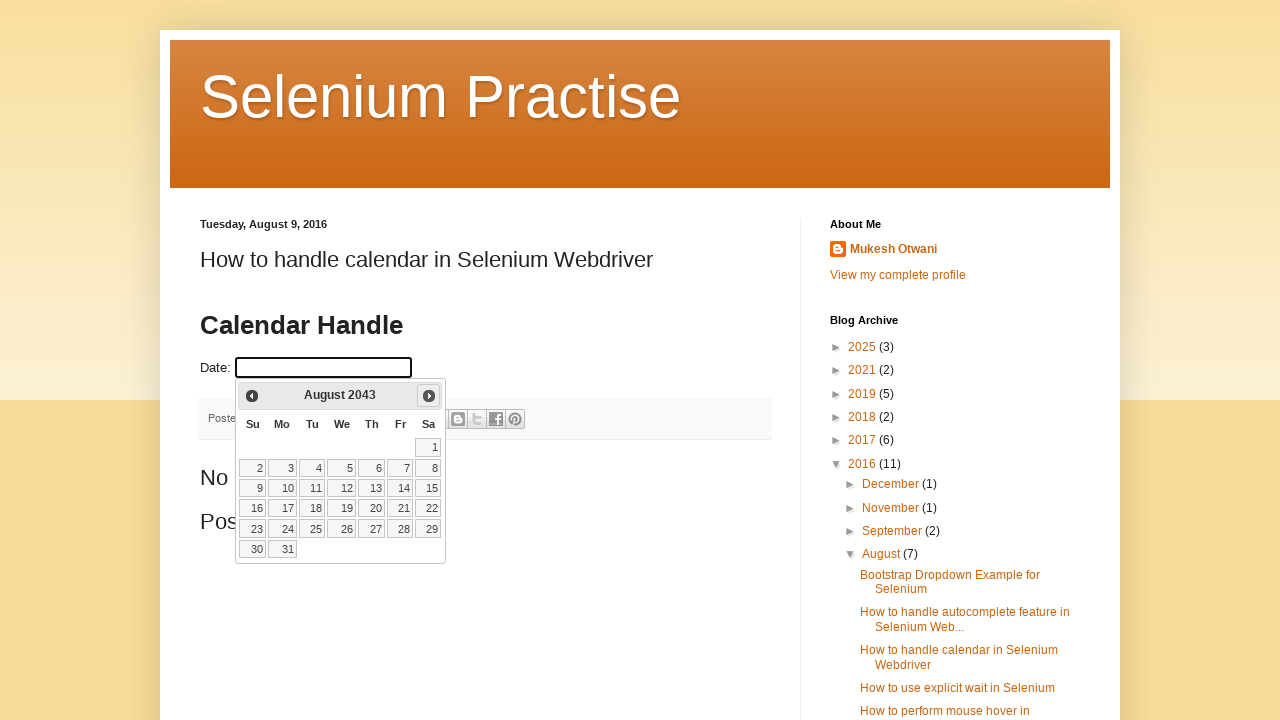

Clicked next button to navigate from August 2043 at (429, 396) on a[title='Next']
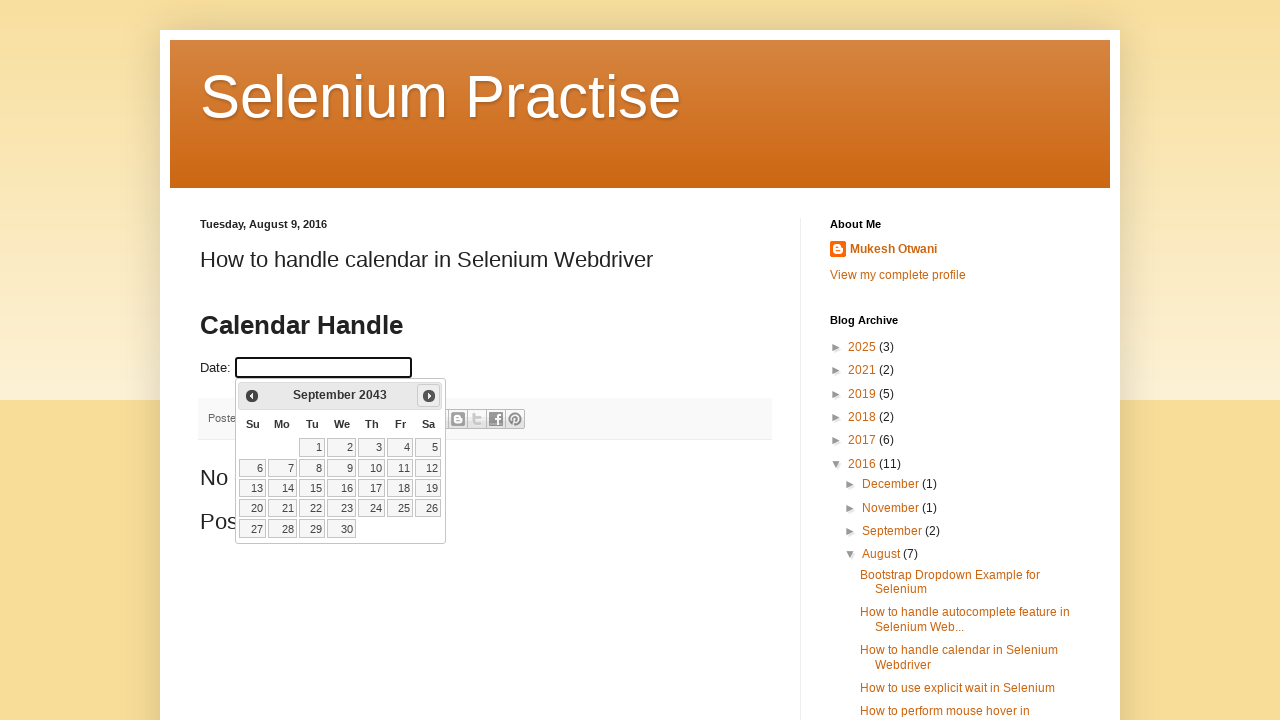

Calendar updated to next month
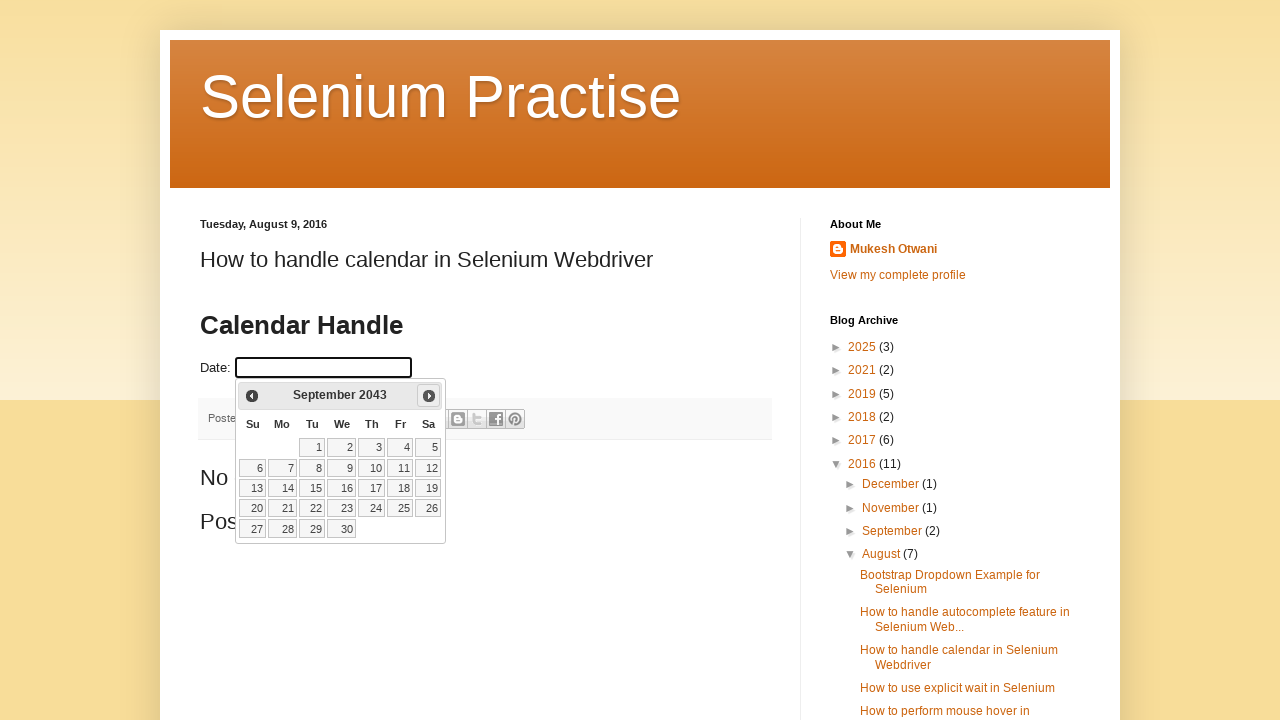

Clicked next button to navigate from September 2043 at (429, 396) on a[title='Next']
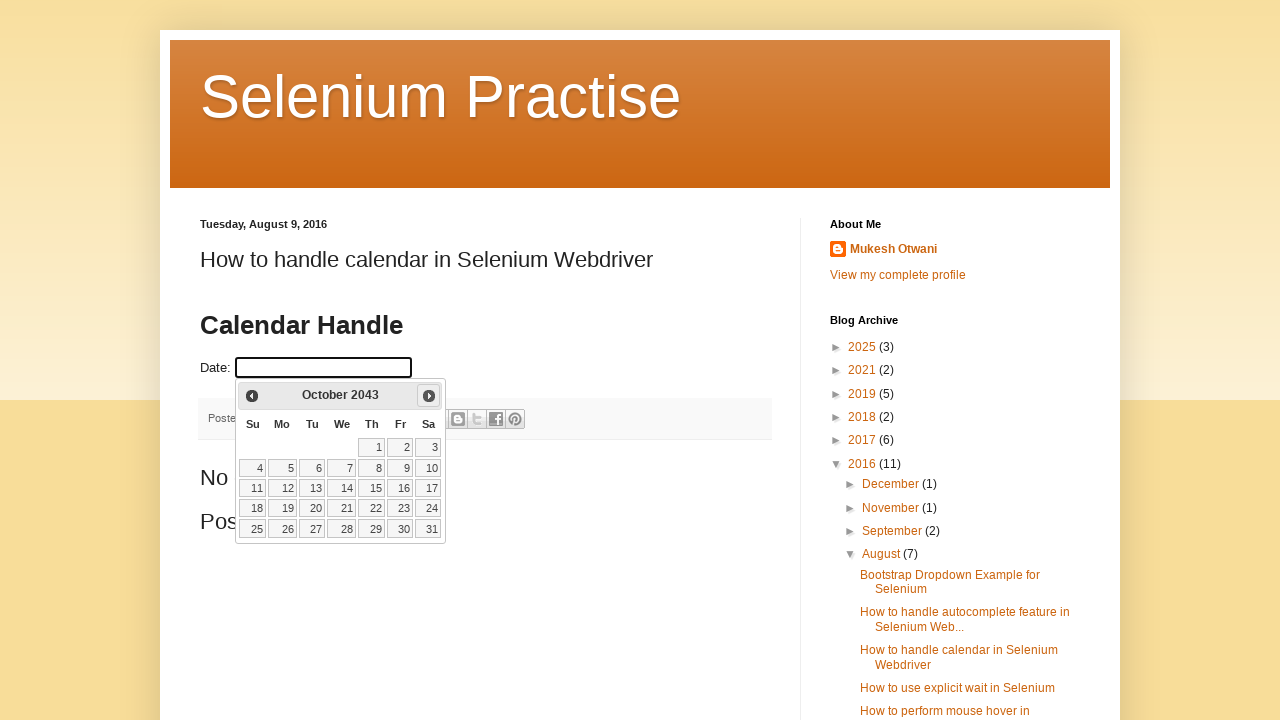

Calendar updated to next month
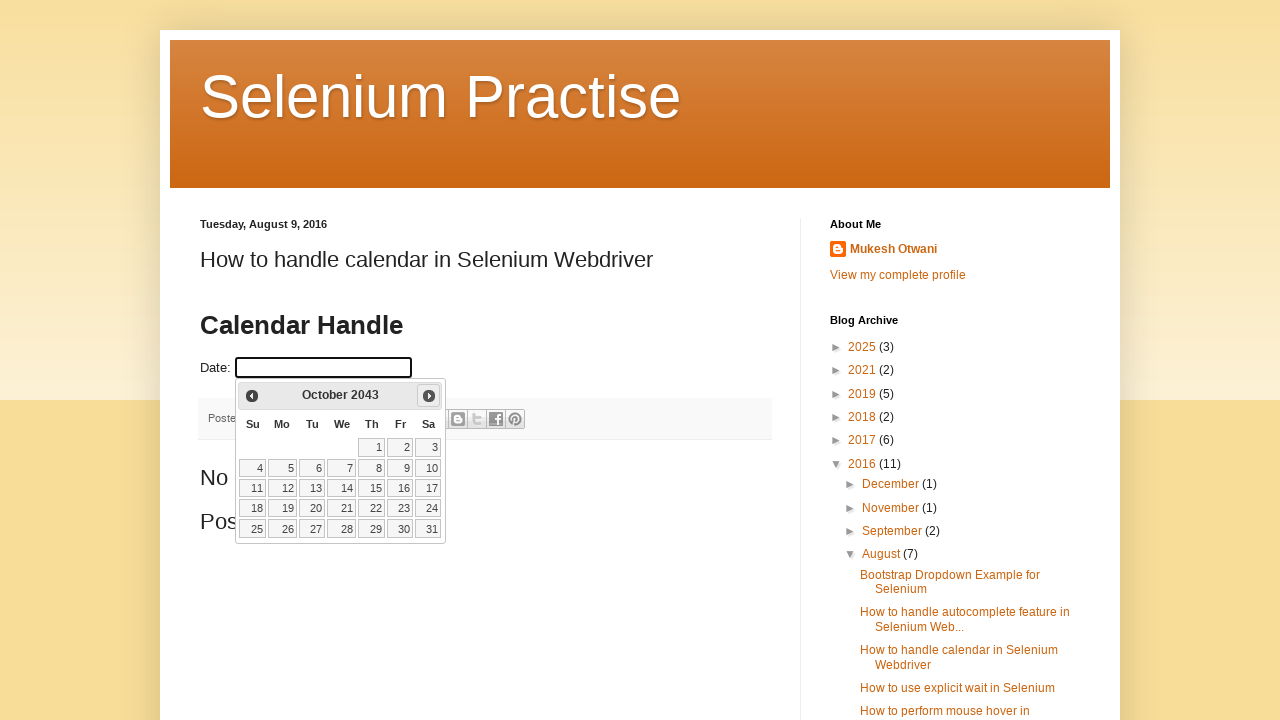

Clicked next button to navigate from October 2043 at (429, 396) on a[title='Next']
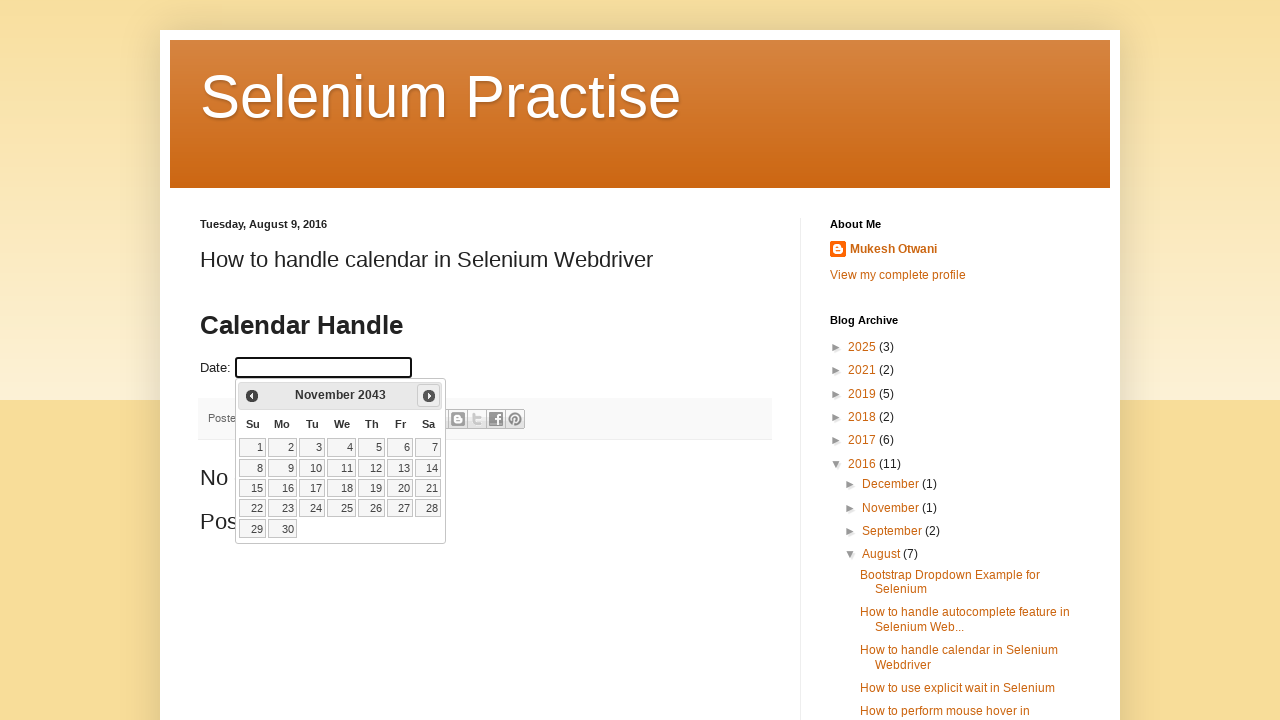

Calendar updated to next month
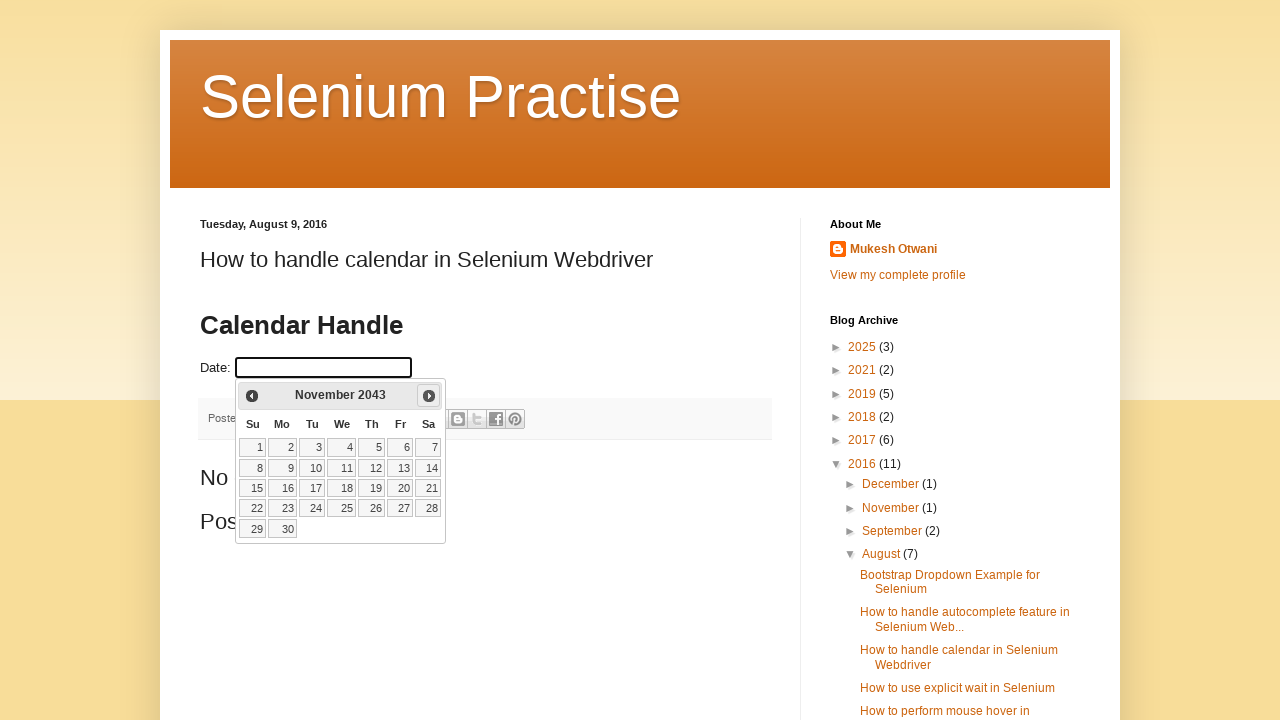

Clicked next button to navigate from November 2043 at (429, 396) on a[title='Next']
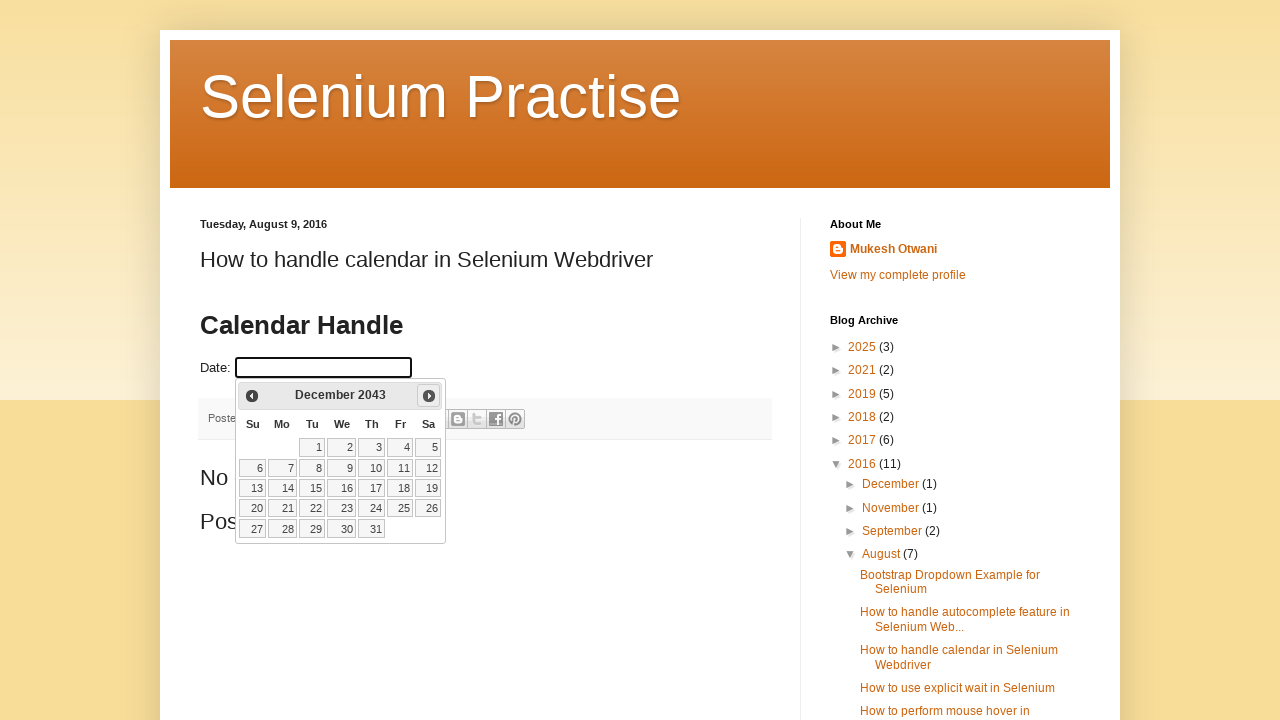

Calendar updated to next month
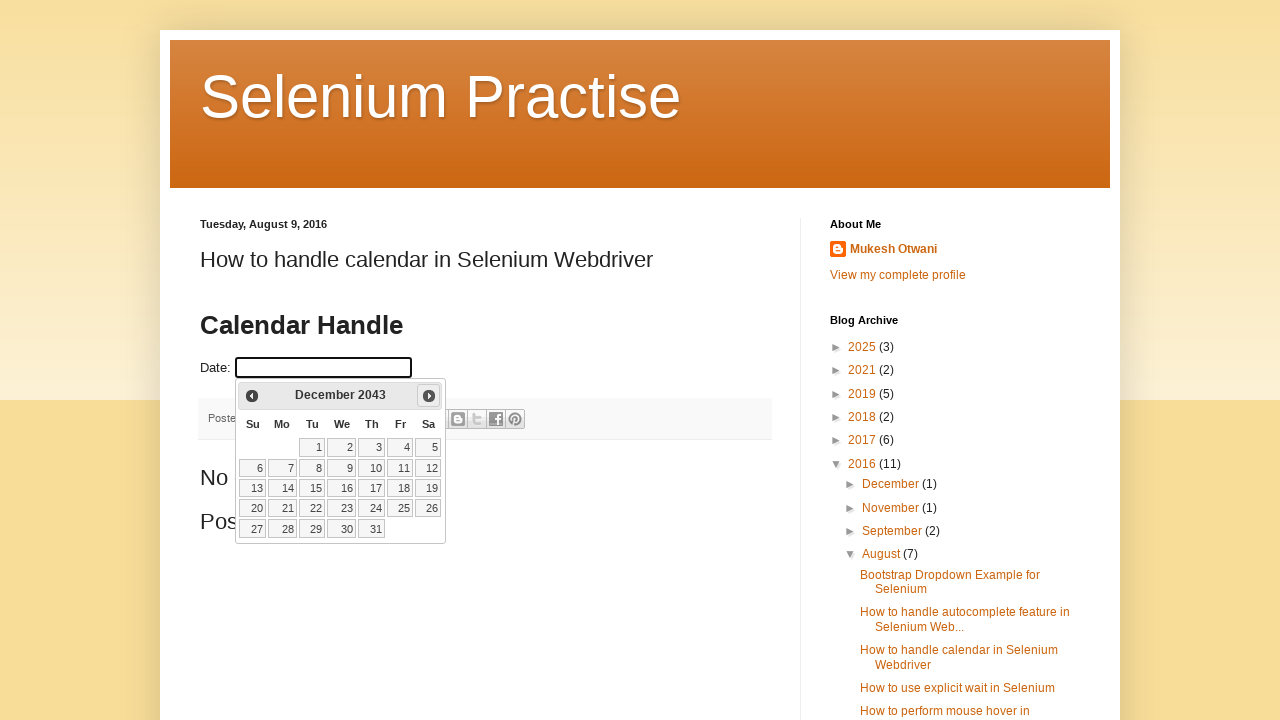

Clicked next button to navigate from December 2043 at (429, 396) on a[title='Next']
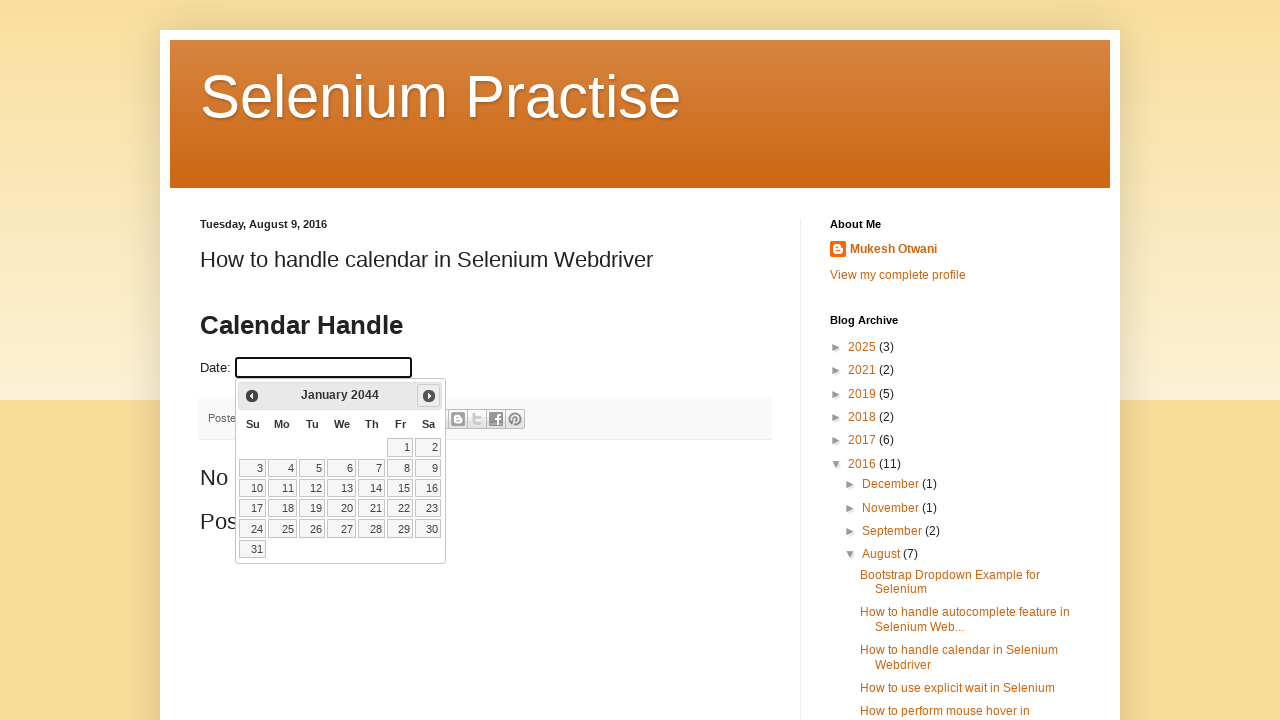

Calendar updated to next month
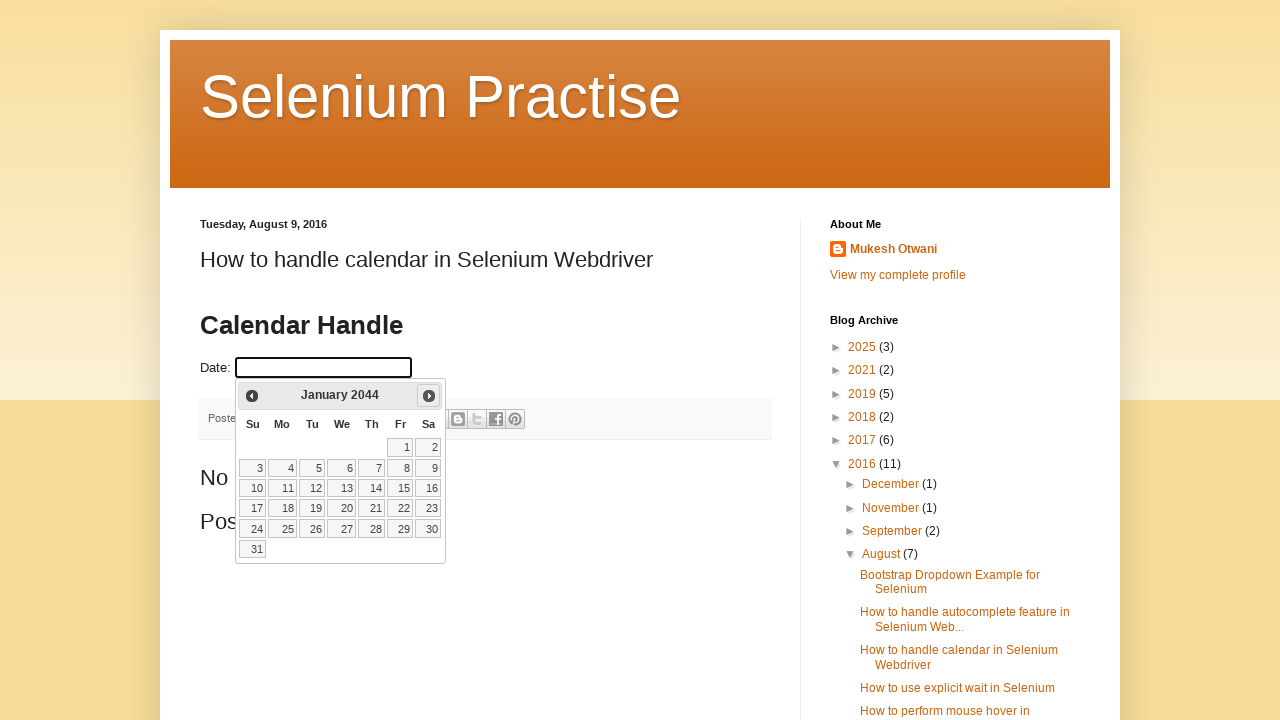

Clicked next button to navigate from January 2044 at (429, 396) on a[title='Next']
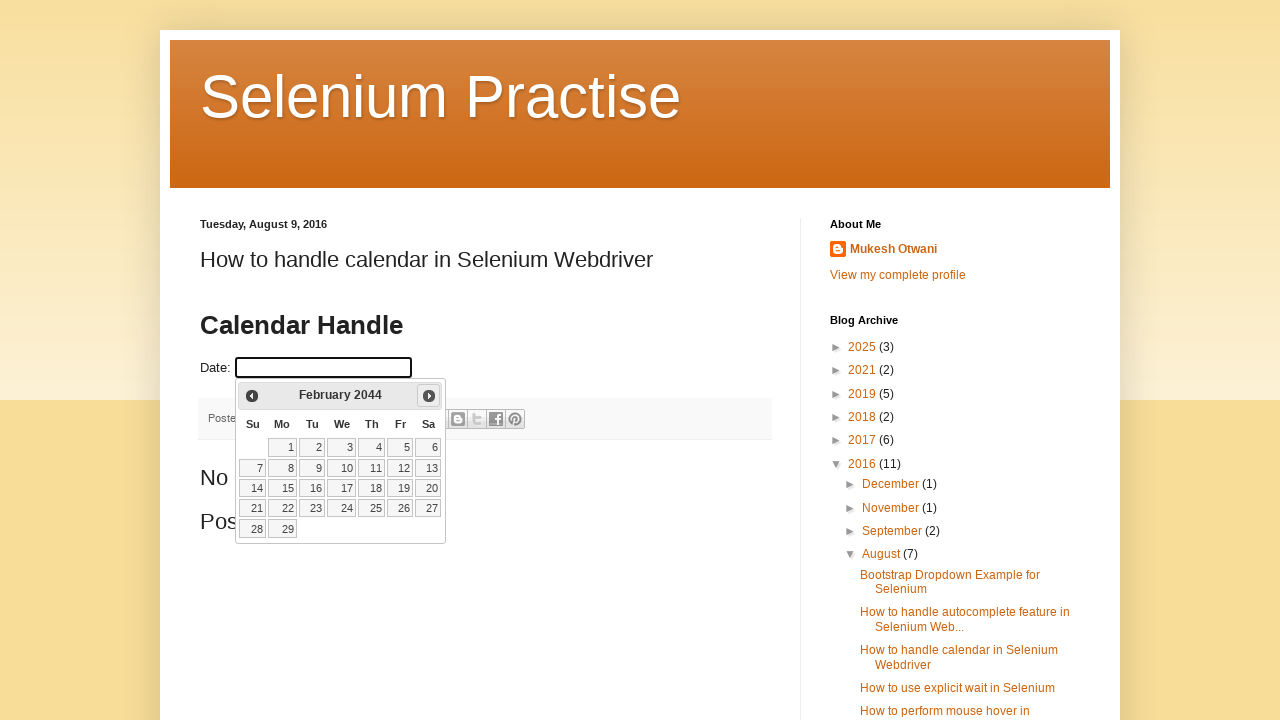

Calendar updated to next month
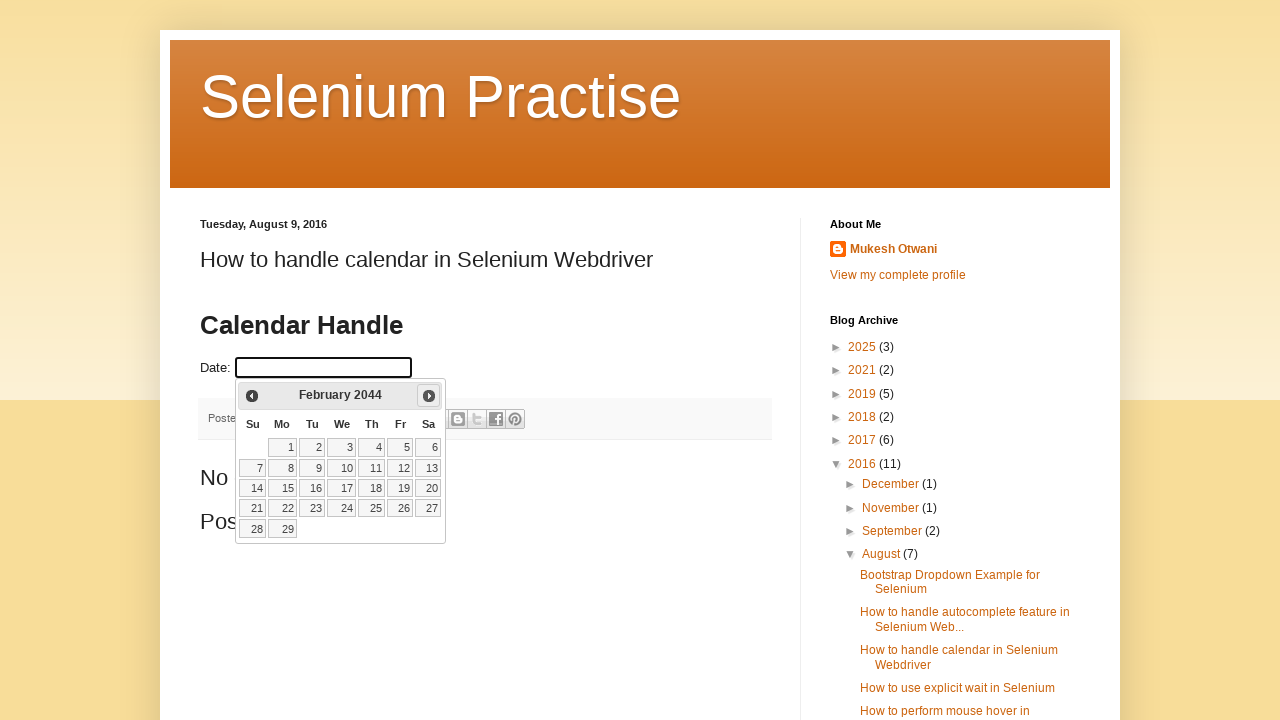

Clicked next button to navigate from February 2044 at (429, 396) on a[title='Next']
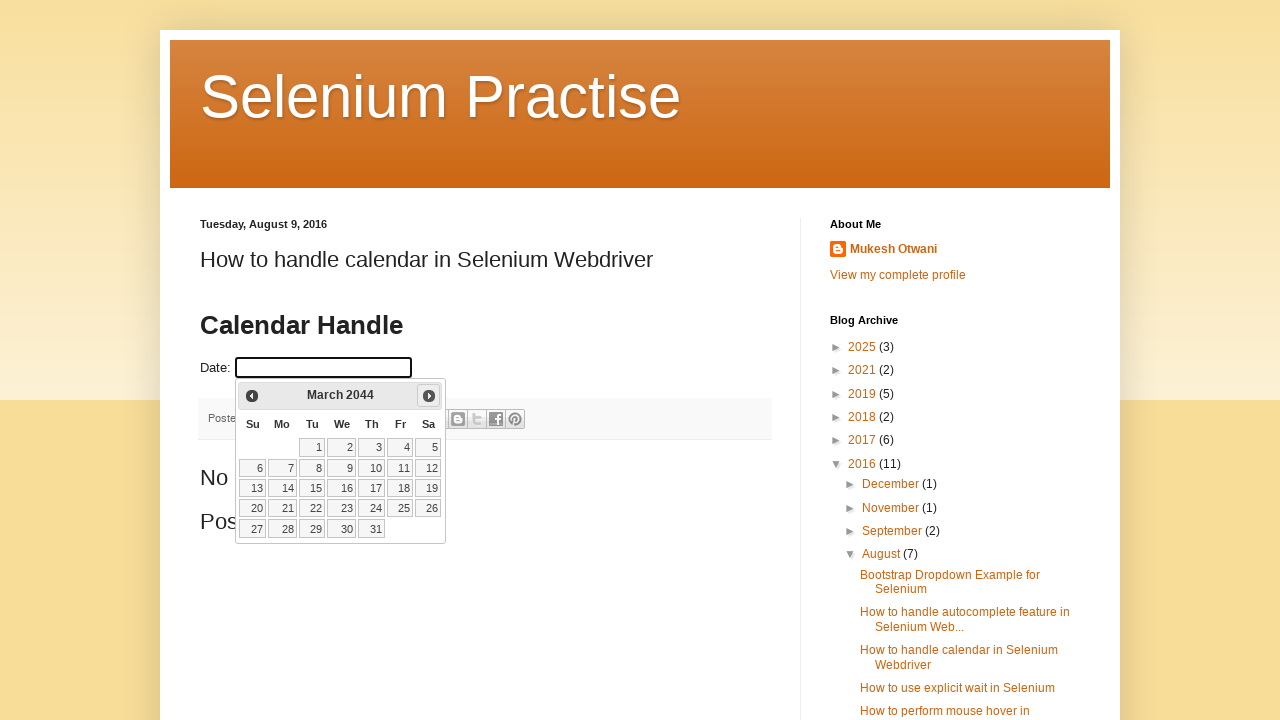

Calendar updated to next month
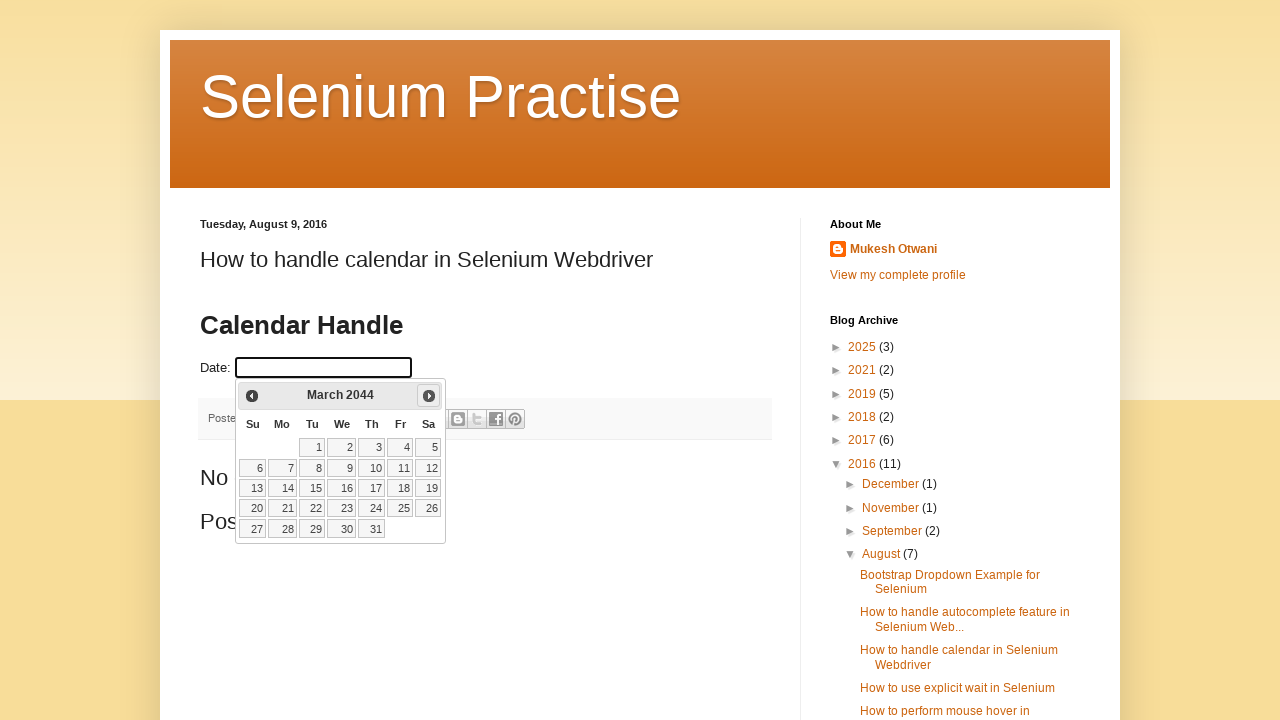

Clicked next button to navigate from March 2044 at (429, 396) on a[title='Next']
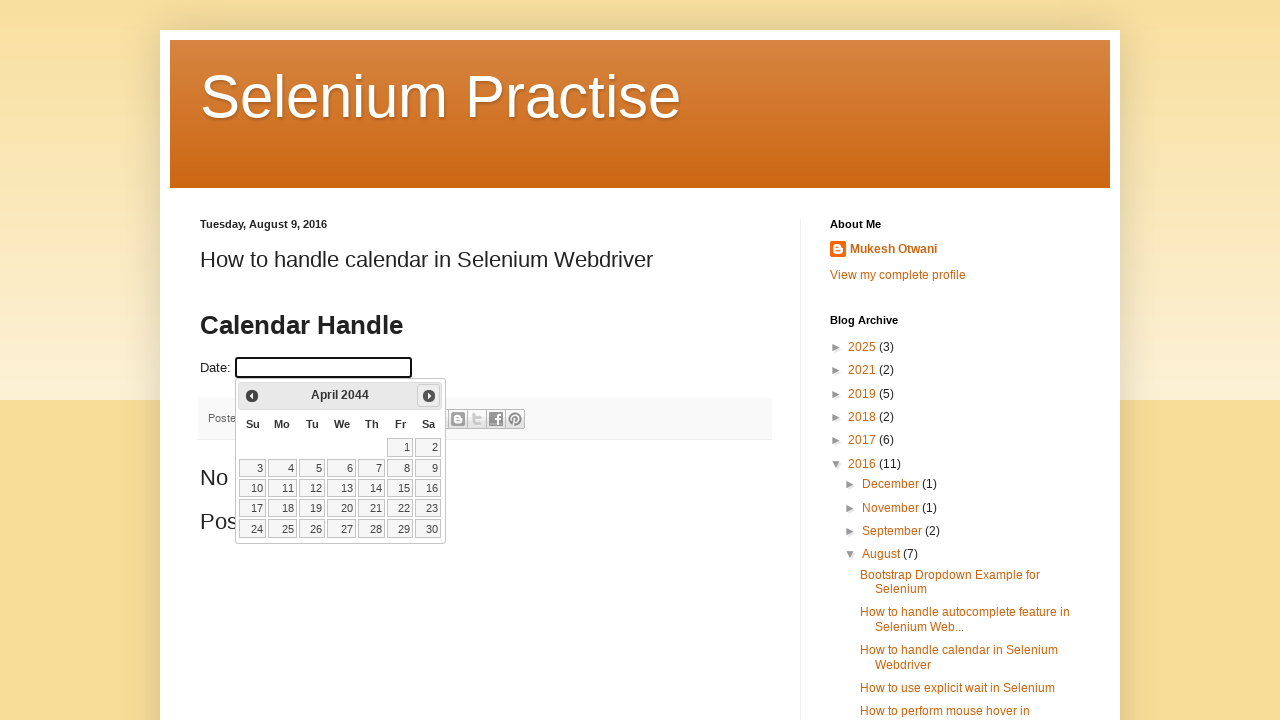

Calendar updated to next month
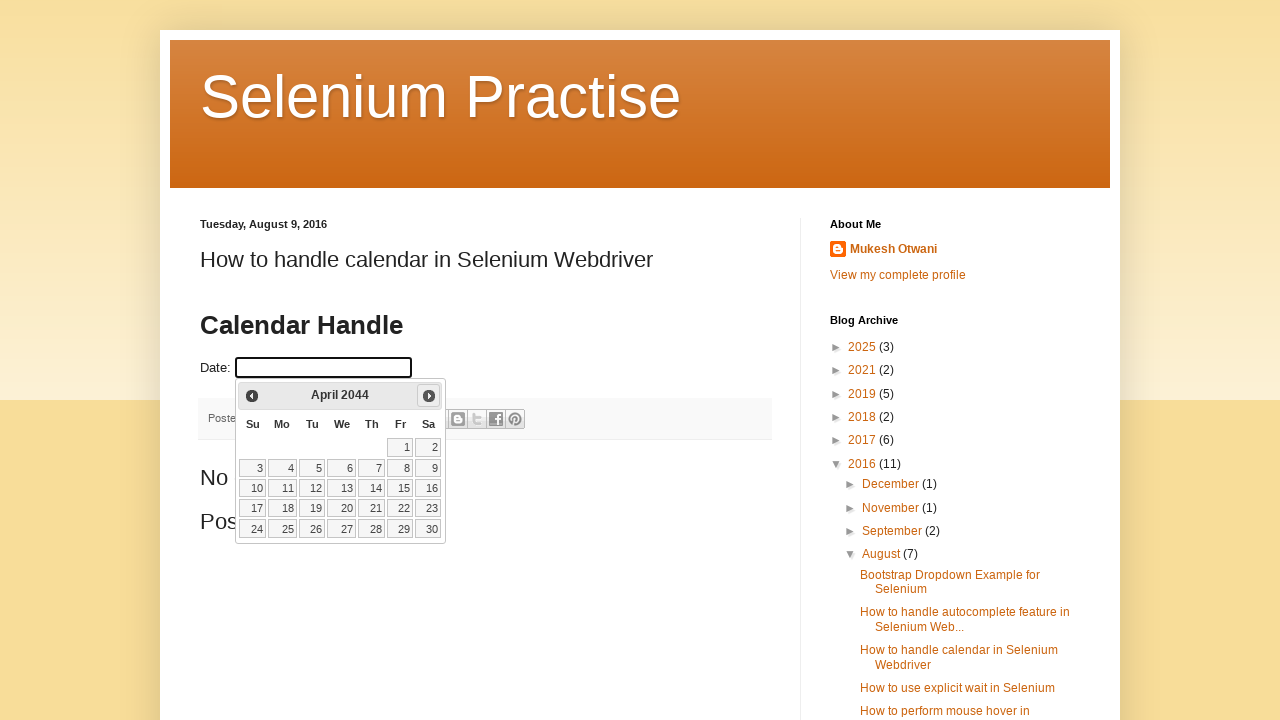

Clicked next button to navigate from April 2044 at (429, 396) on a[title='Next']
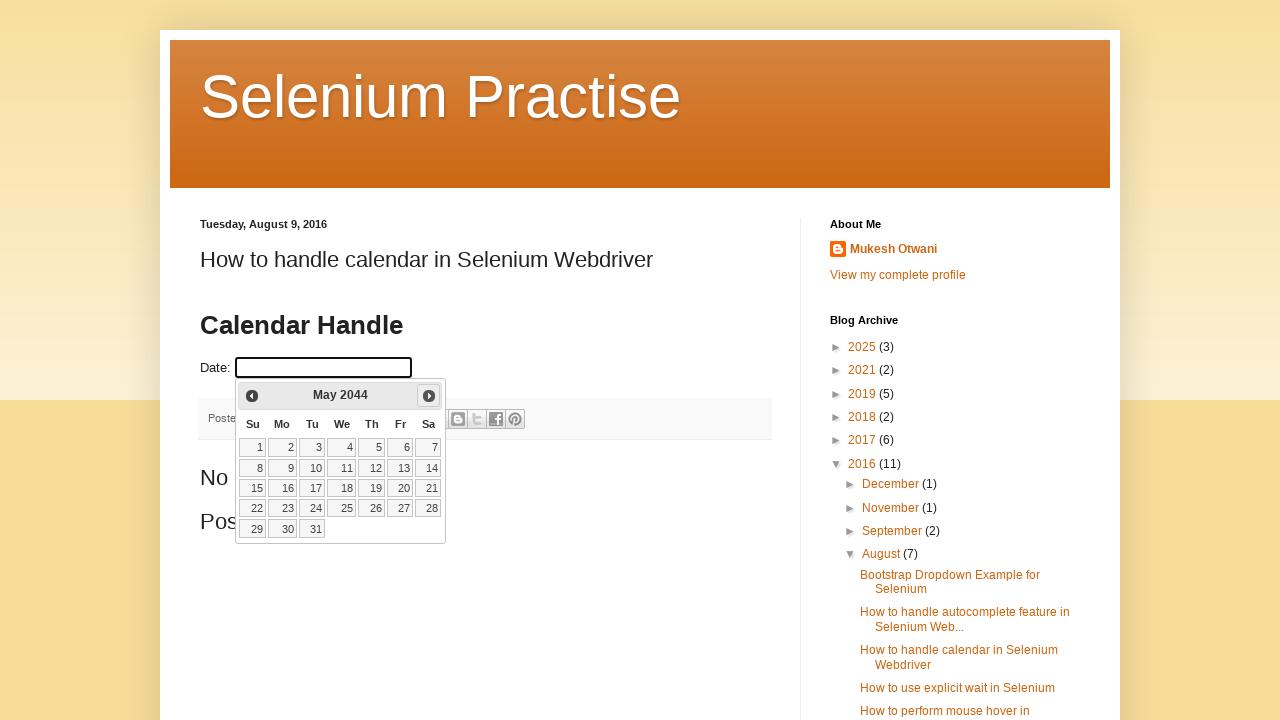

Calendar updated to next month
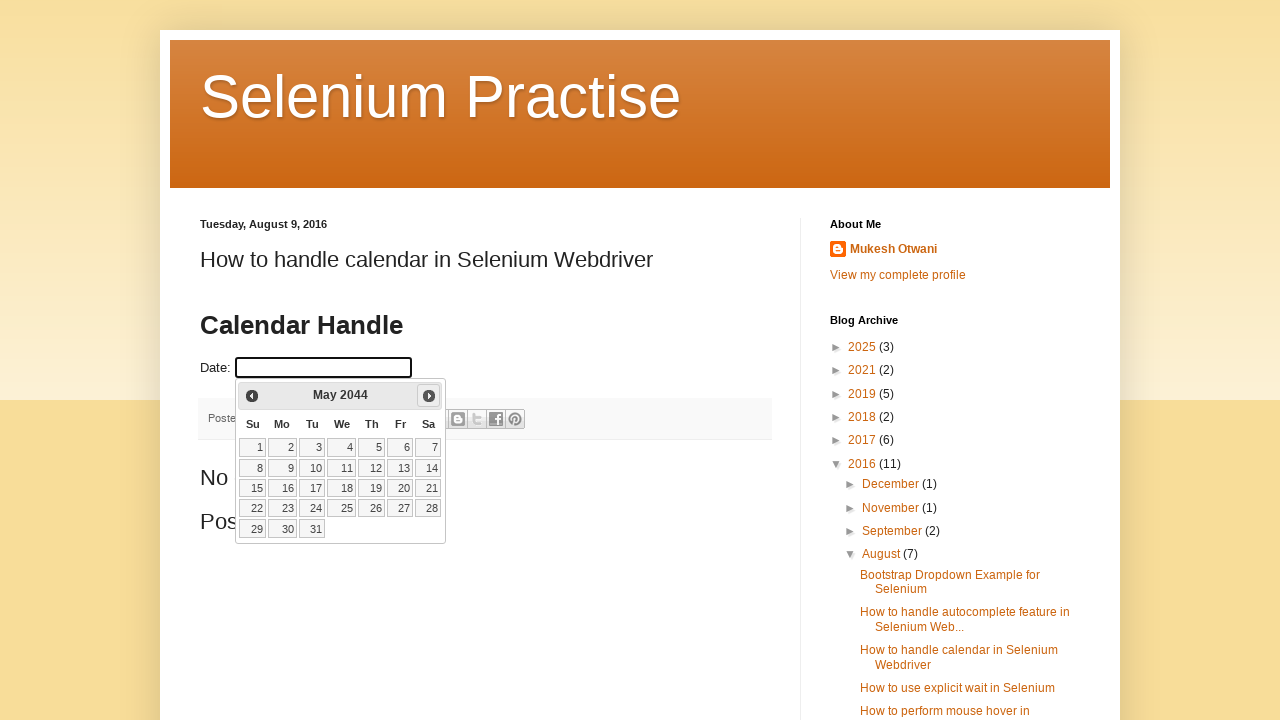

Clicked next button to navigate from May 2044 at (429, 396) on a[title='Next']
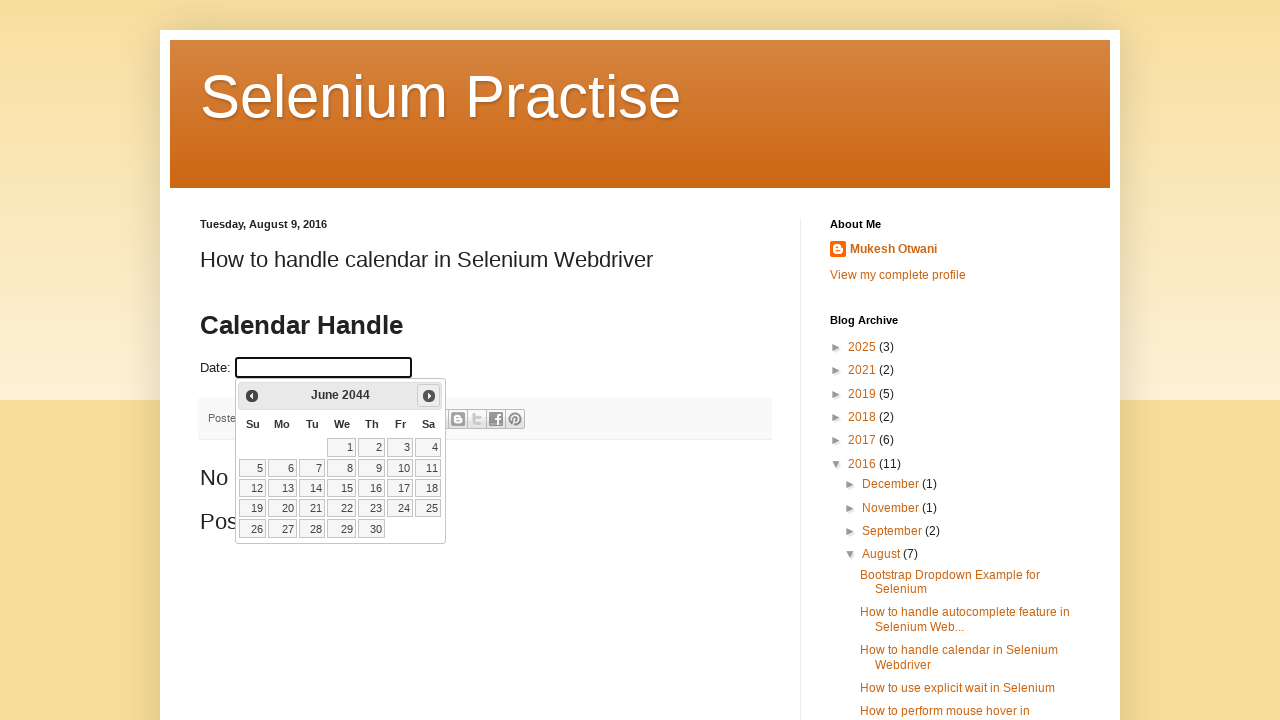

Calendar updated to next month
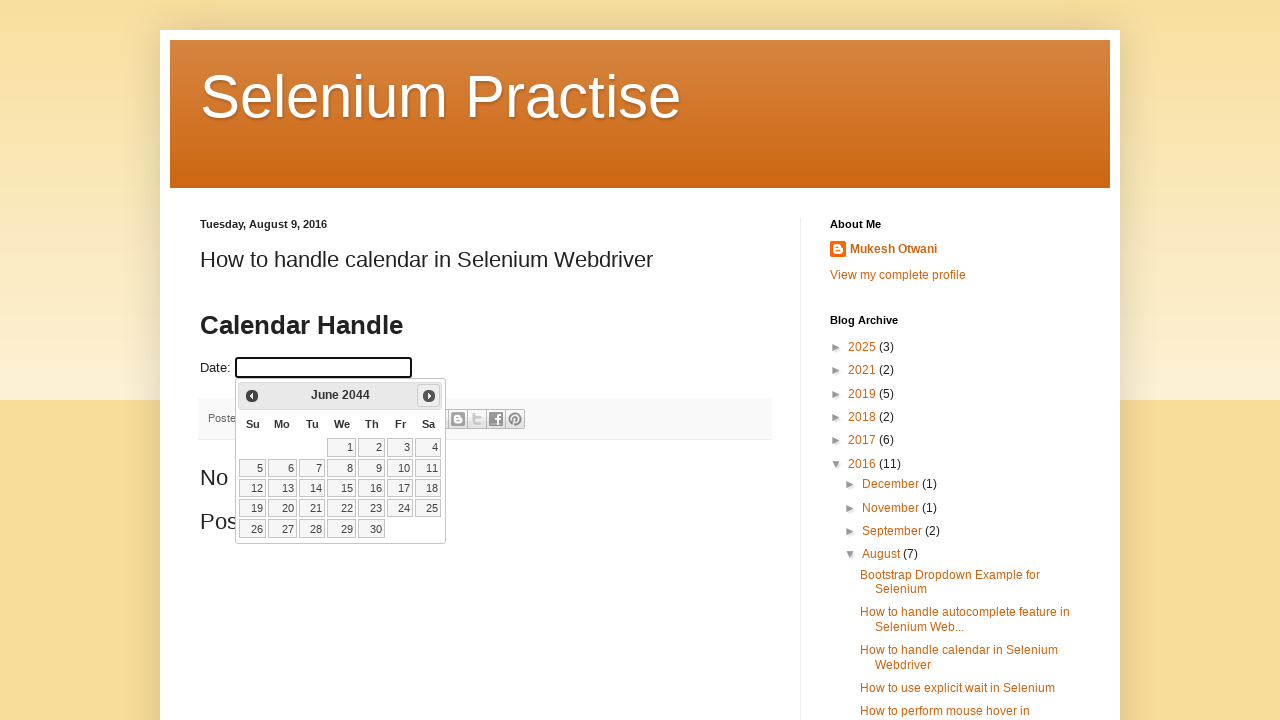

Clicked next button to navigate from June 2044 at (429, 396) on a[title='Next']
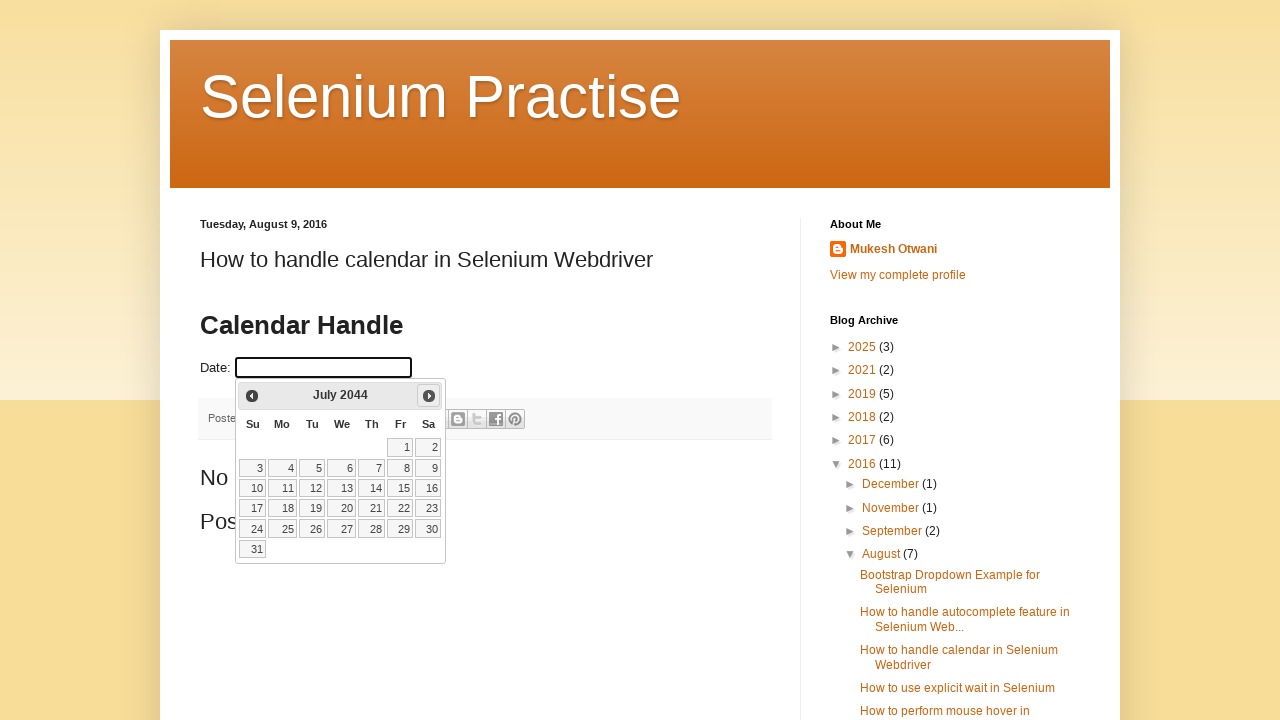

Calendar updated to next month
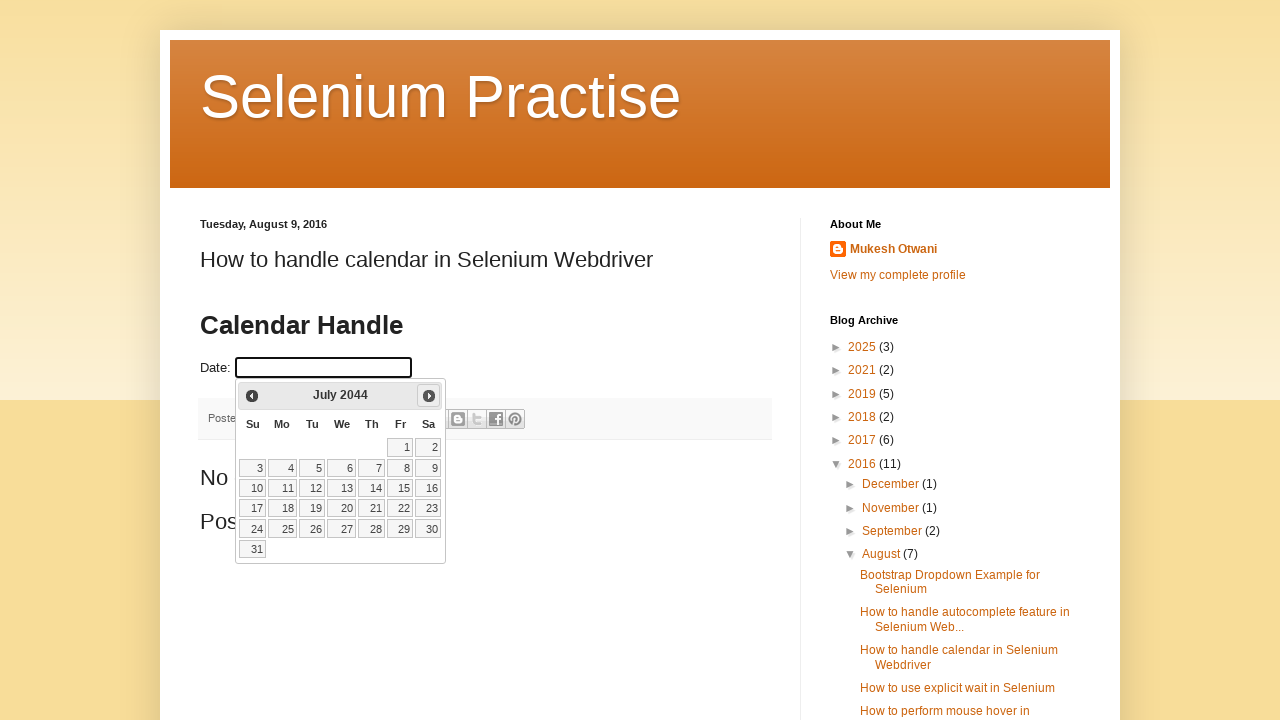

Clicked next button to navigate from July 2044 at (429, 396) on a[title='Next']
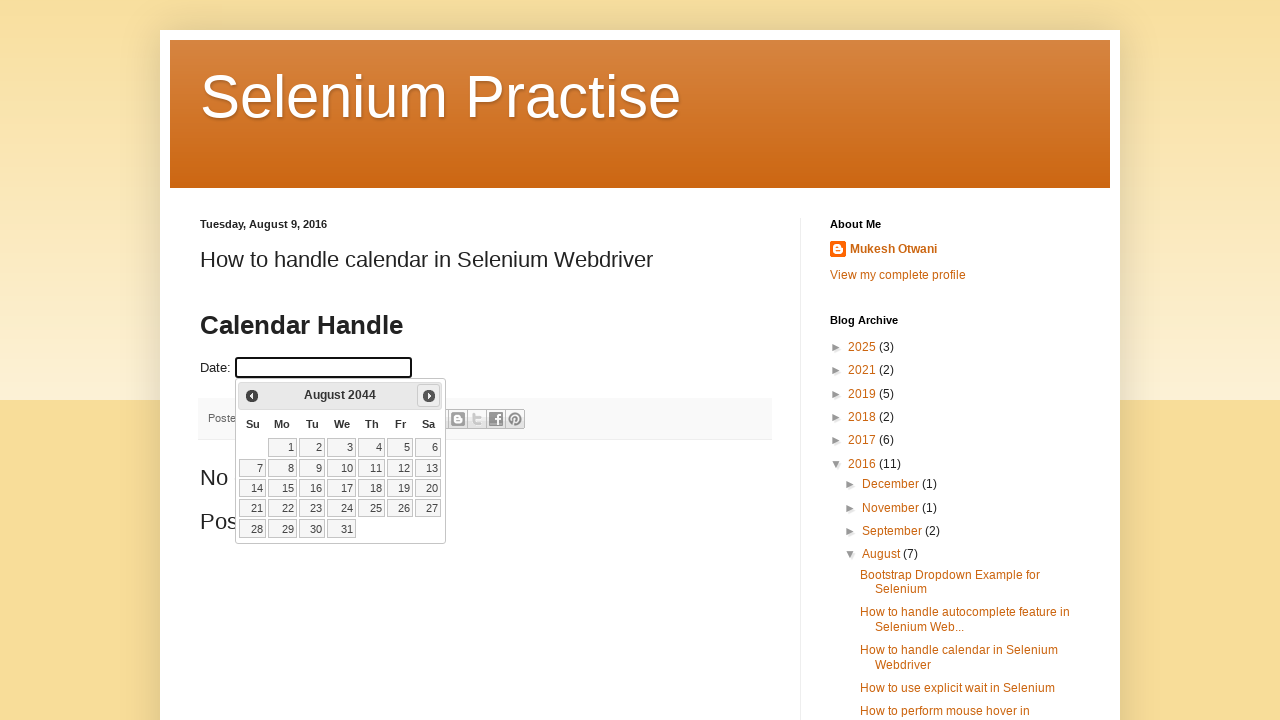

Calendar updated to next month
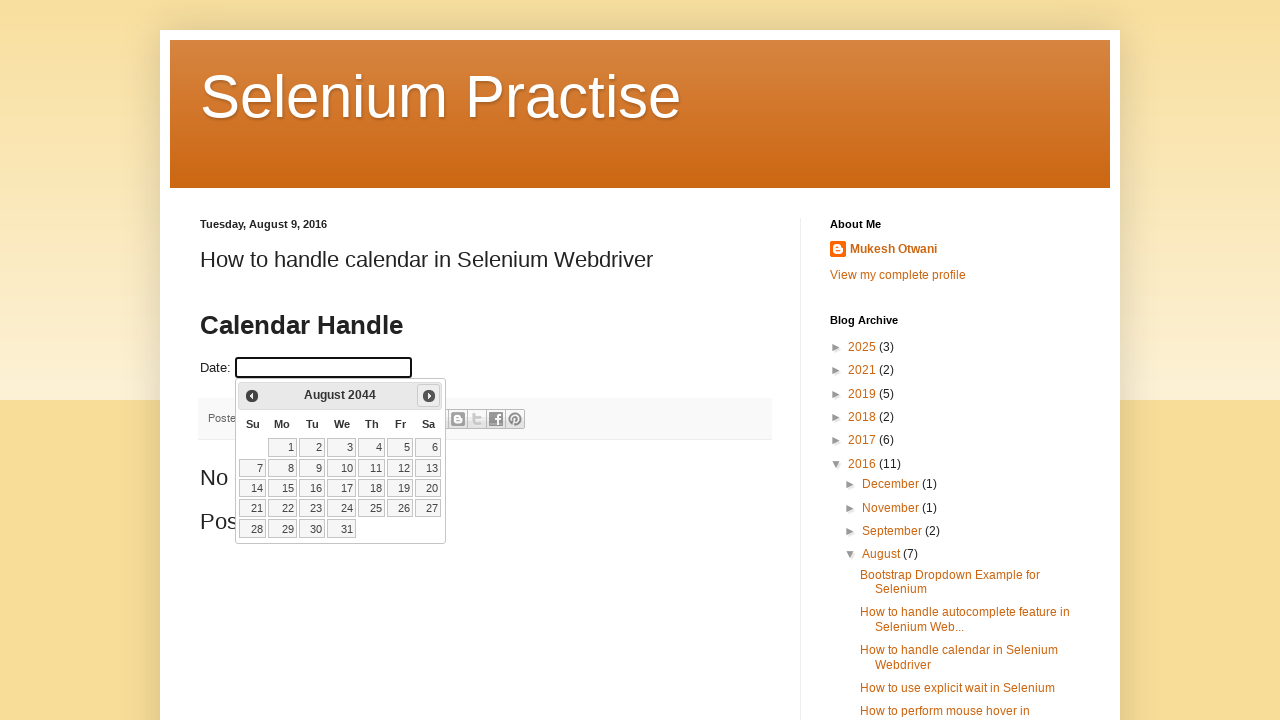

Clicked next button to navigate from August 2044 at (429, 396) on a[title='Next']
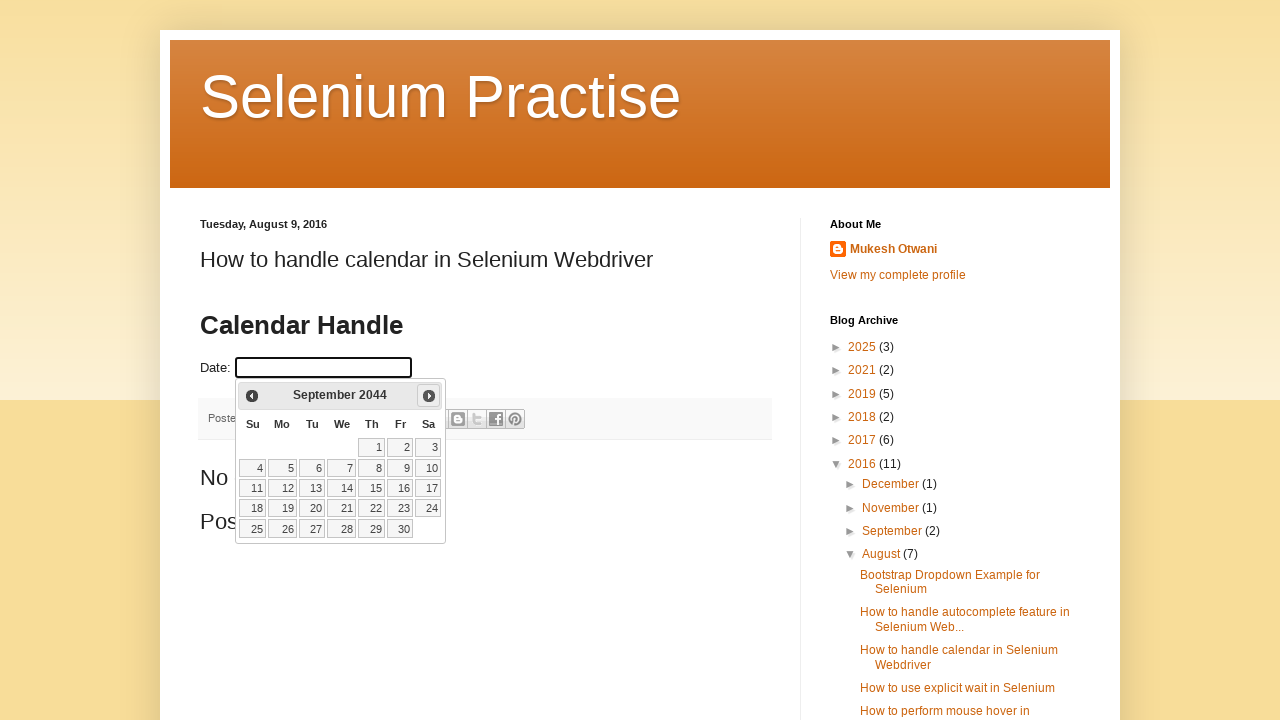

Calendar updated to next month
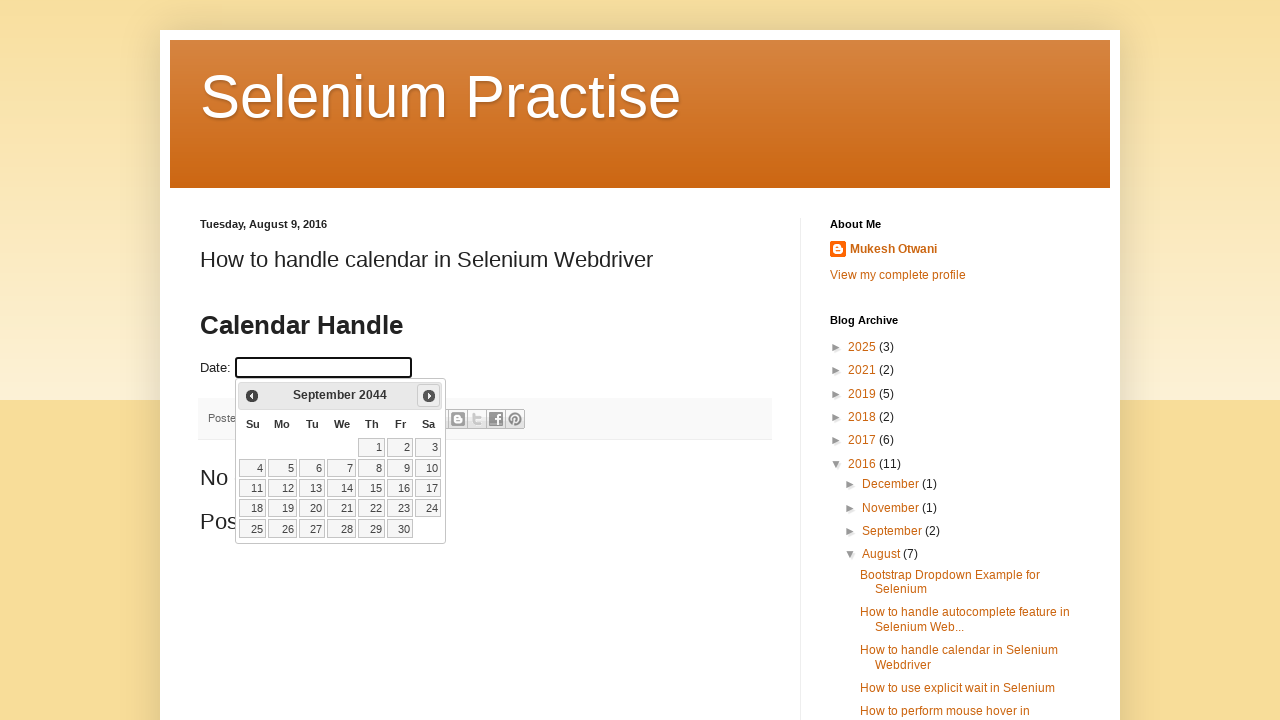

Clicked next button to navigate from September 2044 at (429, 396) on a[title='Next']
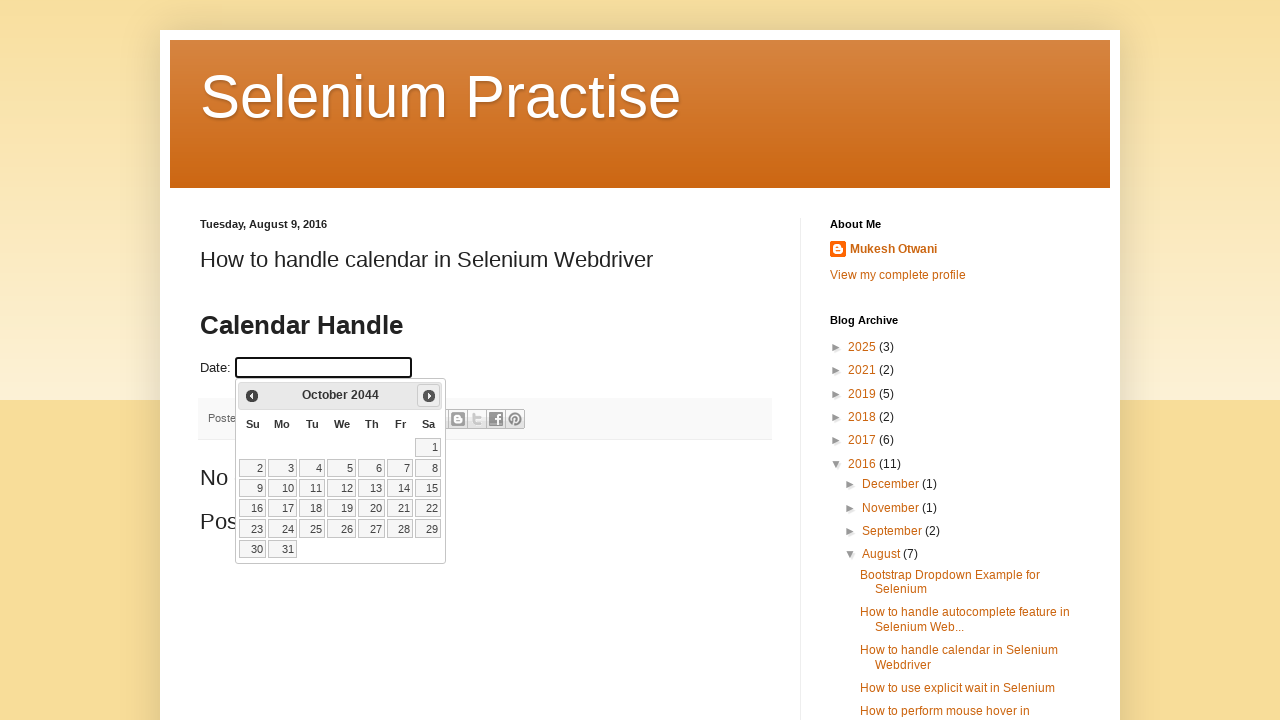

Calendar updated to next month
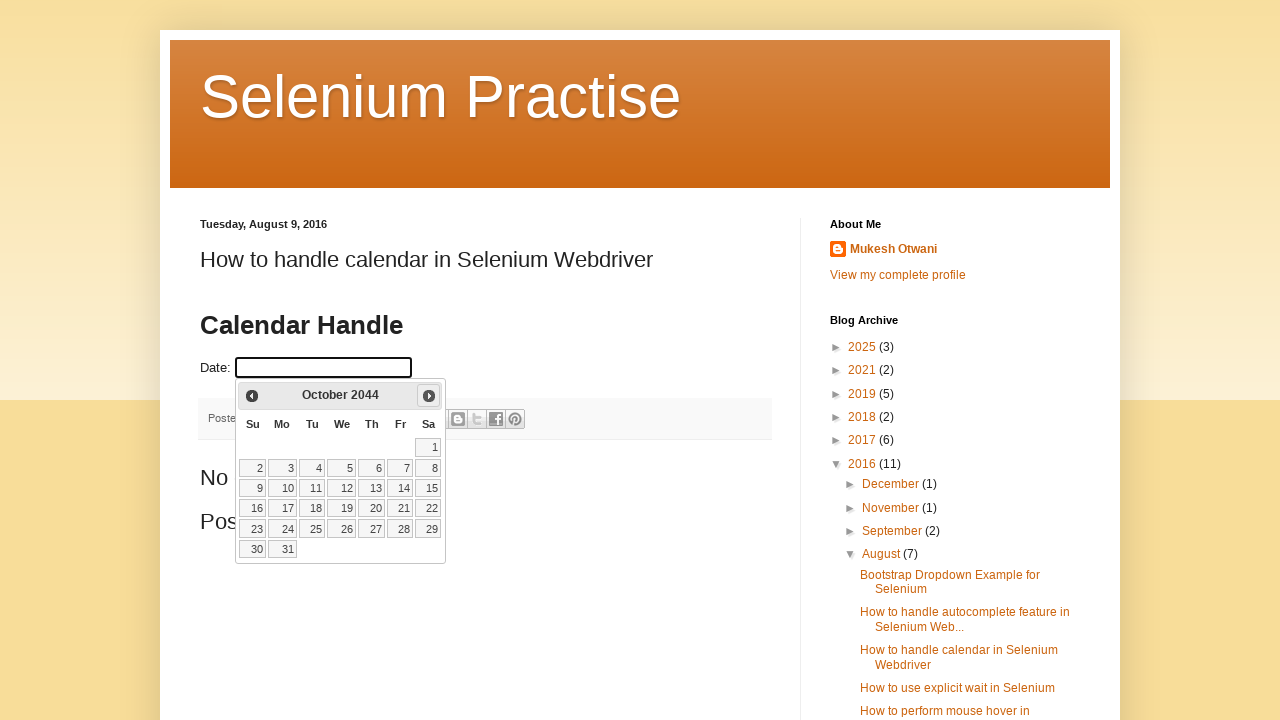

Clicked next button to navigate from October 2044 at (429, 396) on a[title='Next']
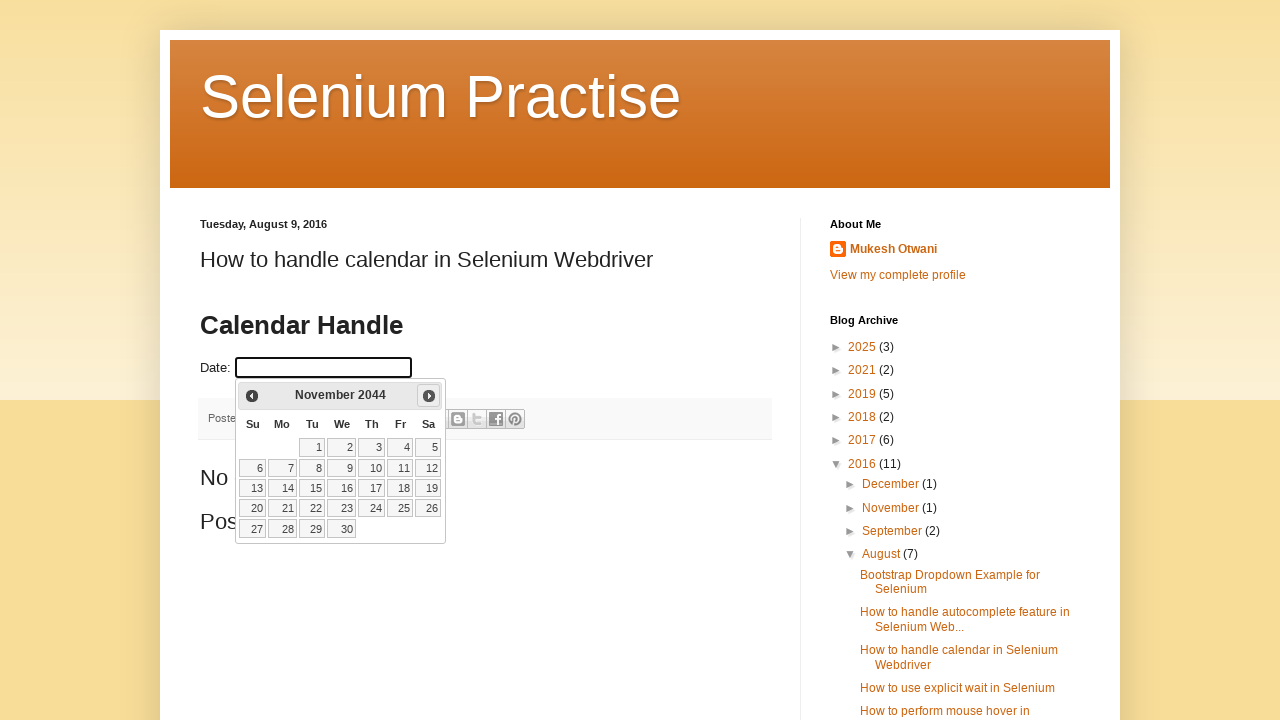

Calendar updated to next month
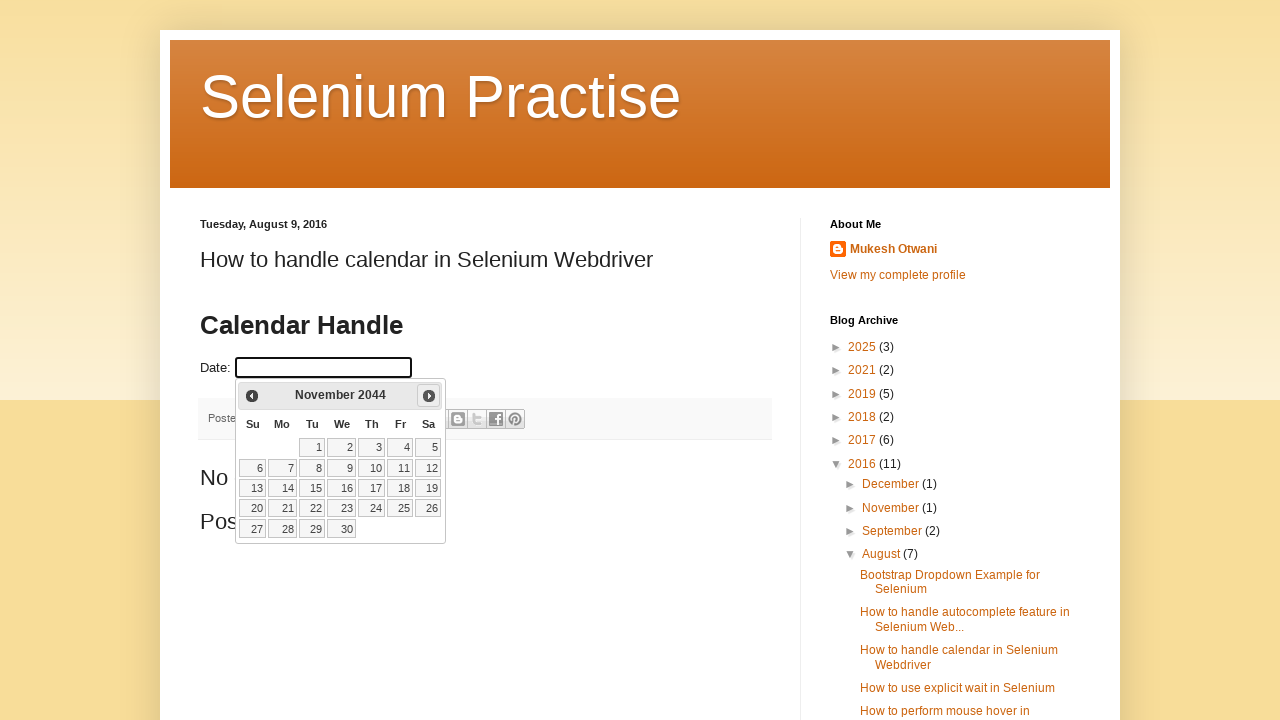

Clicked next button to navigate from November 2044 at (429, 396) on a[title='Next']
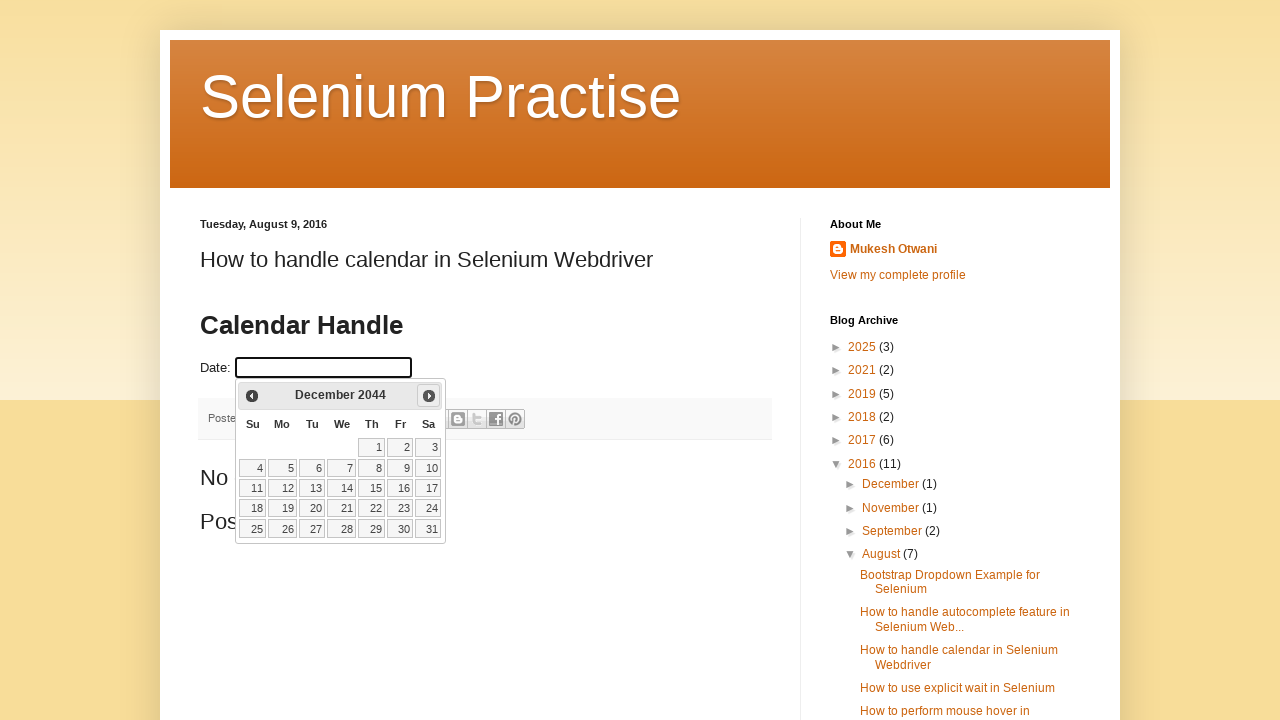

Calendar updated to next month
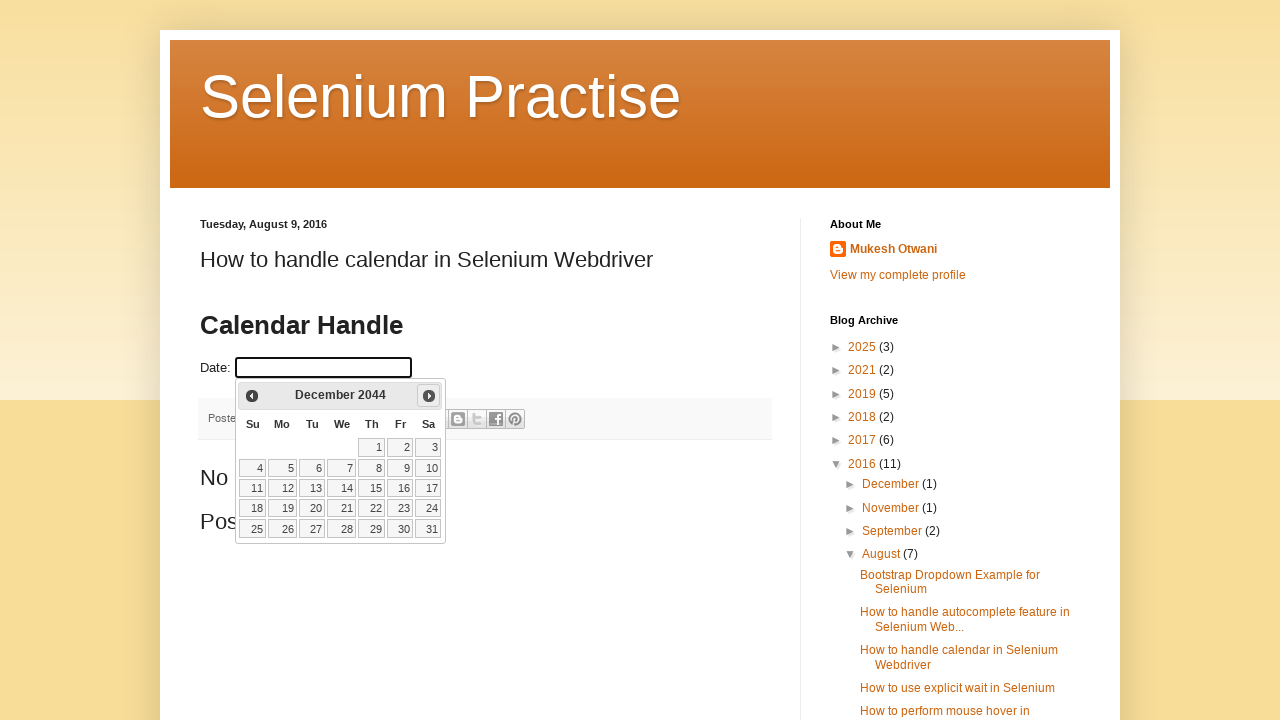

Clicked next button to navigate from December 2044 at (429, 396) on a[title='Next']
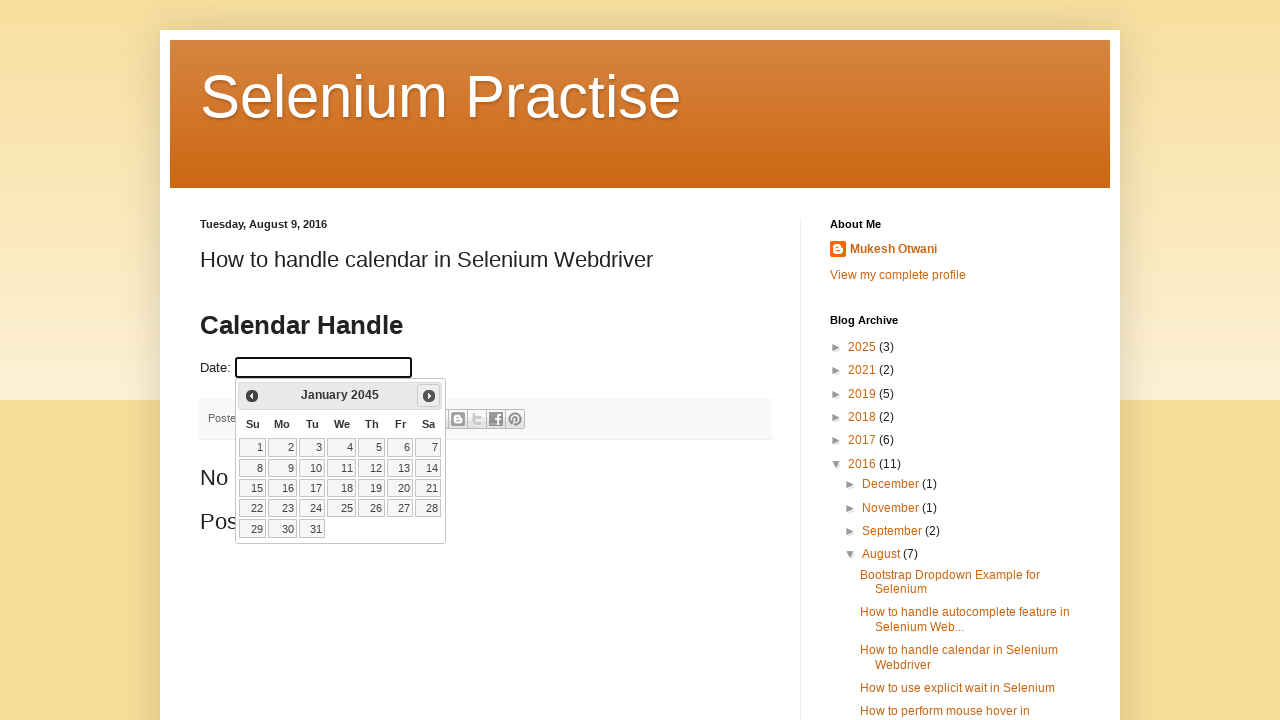

Calendar updated to next month
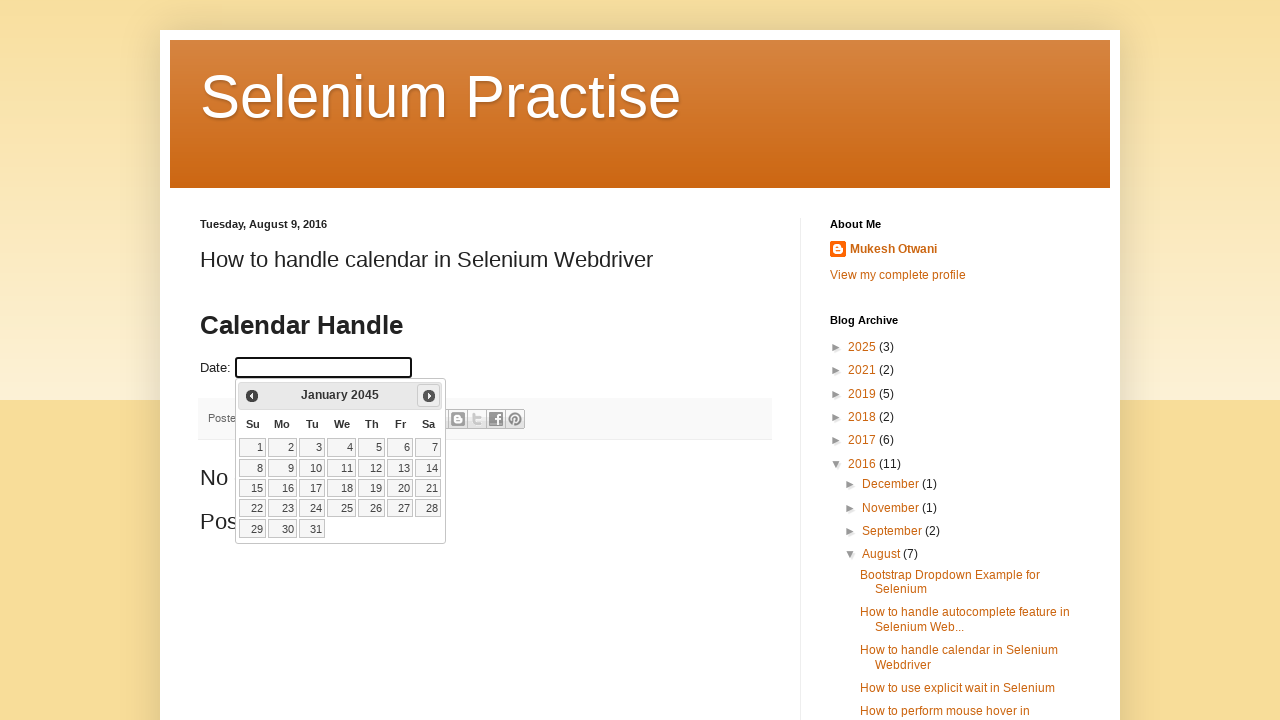

Clicked next button to navigate from January 2045 at (429, 396) on a[title='Next']
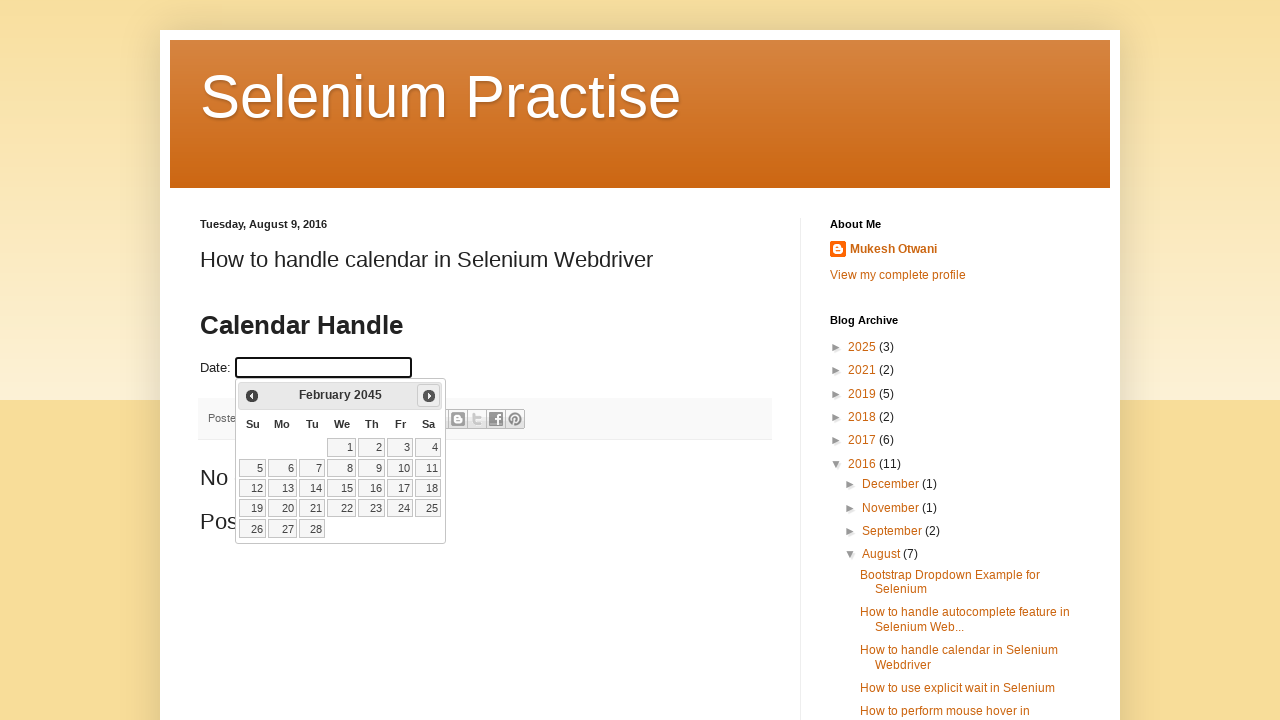

Calendar updated to next month
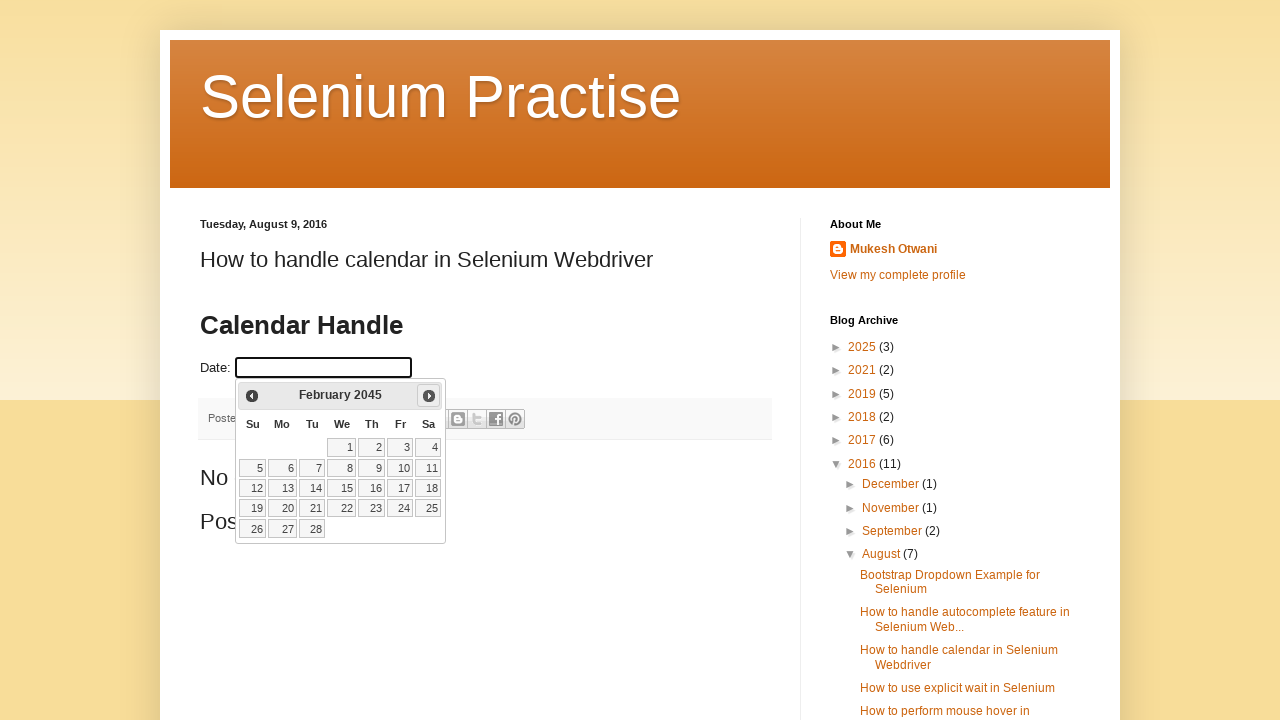

Clicked next button to navigate from February 2045 at (429, 396) on a[title='Next']
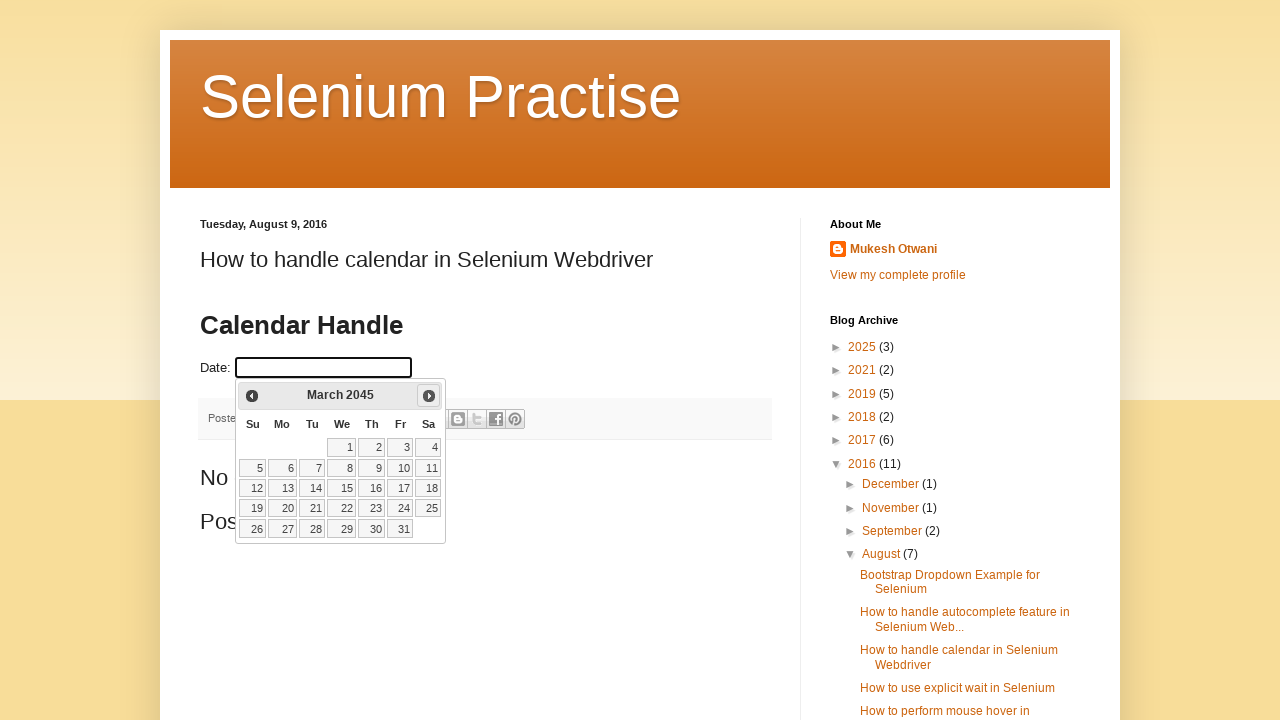

Calendar updated to next month
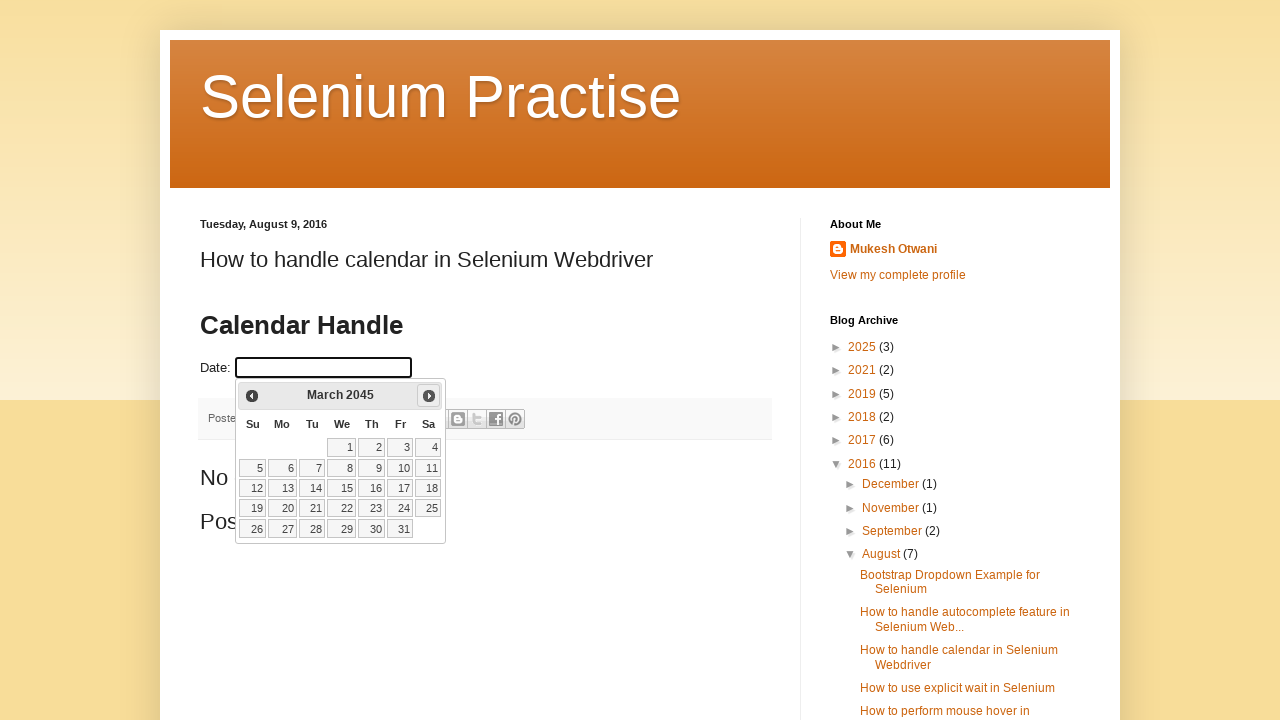

Clicked next button to navigate from March 2045 at (429, 396) on a[title='Next']
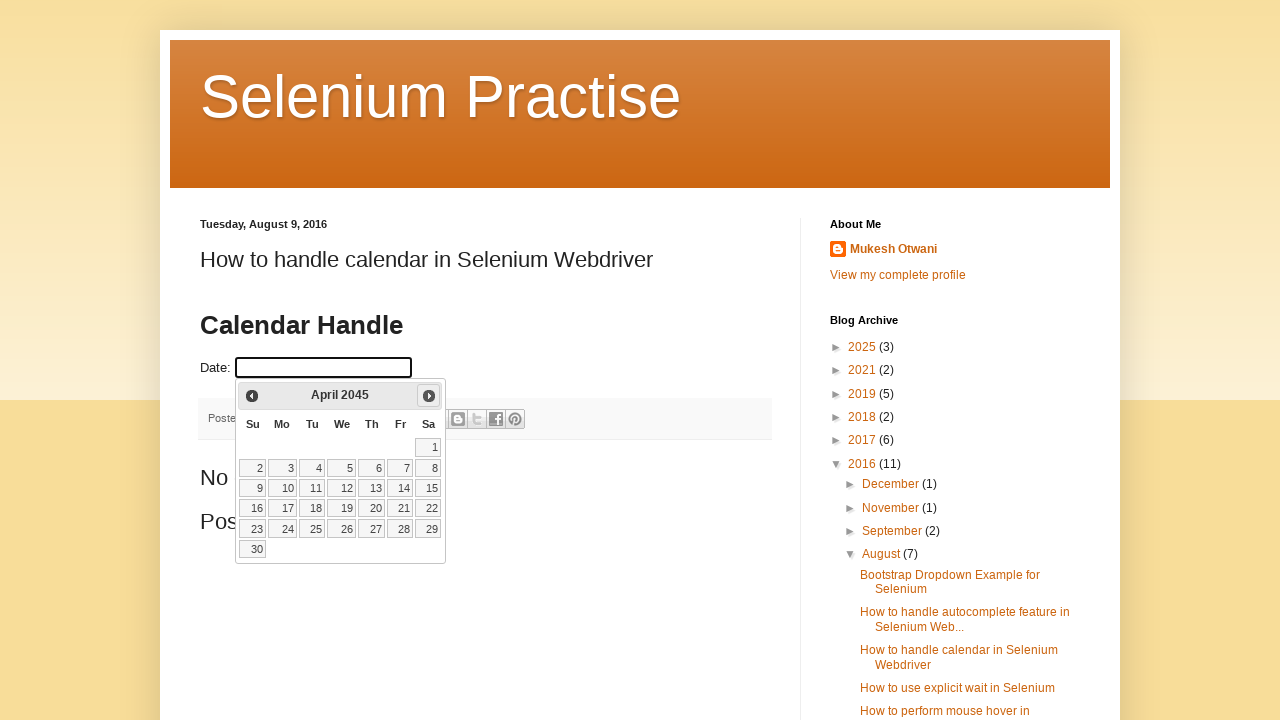

Calendar updated to next month
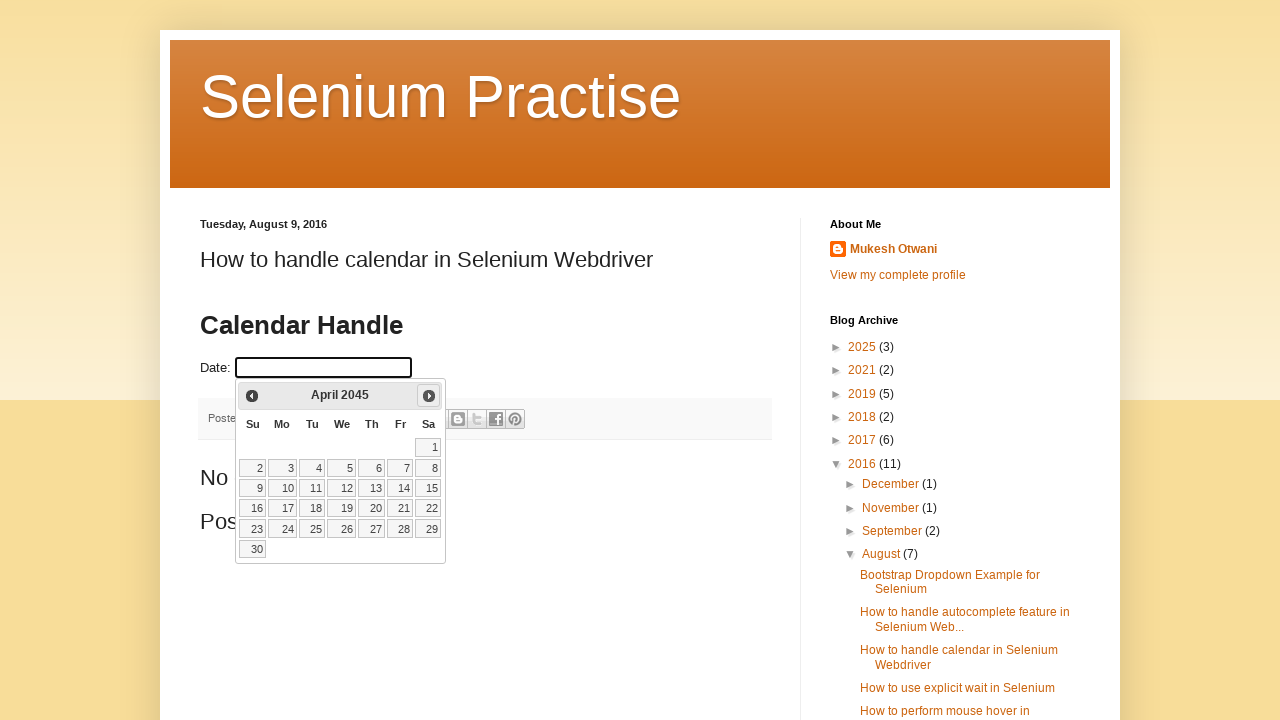

Clicked next button to navigate from April 2045 at (429, 396) on a[title='Next']
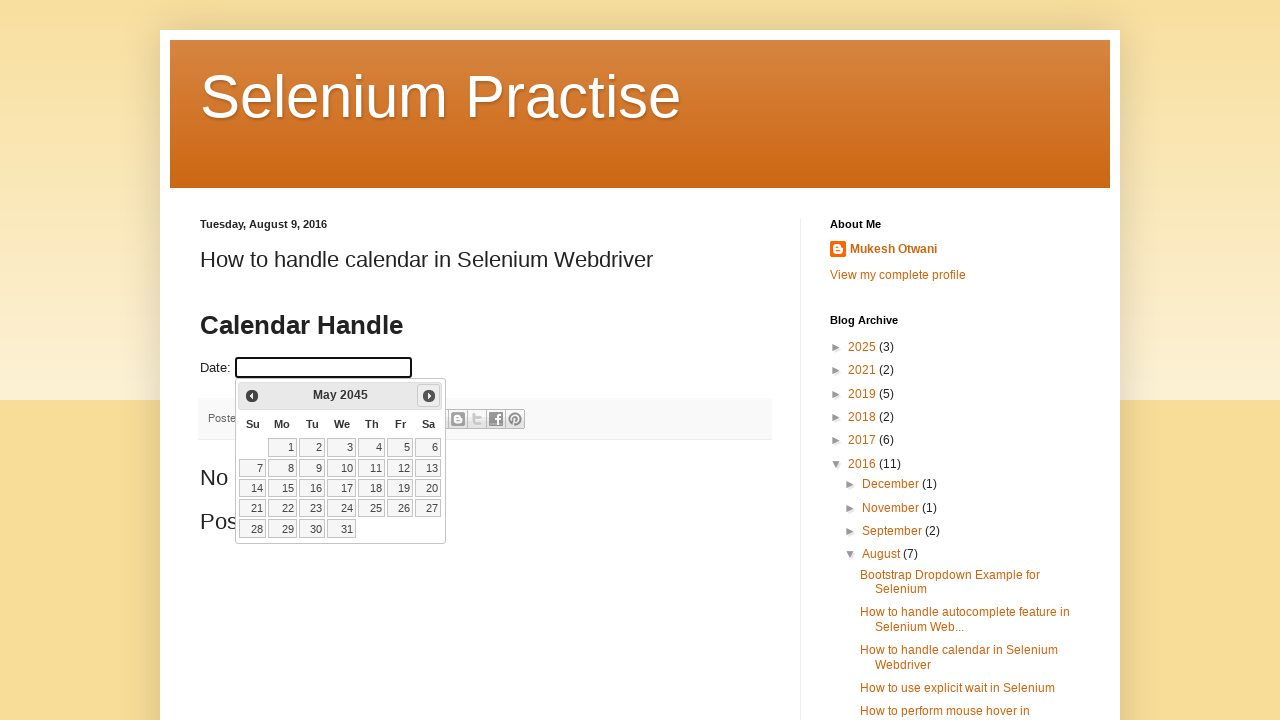

Calendar updated to next month
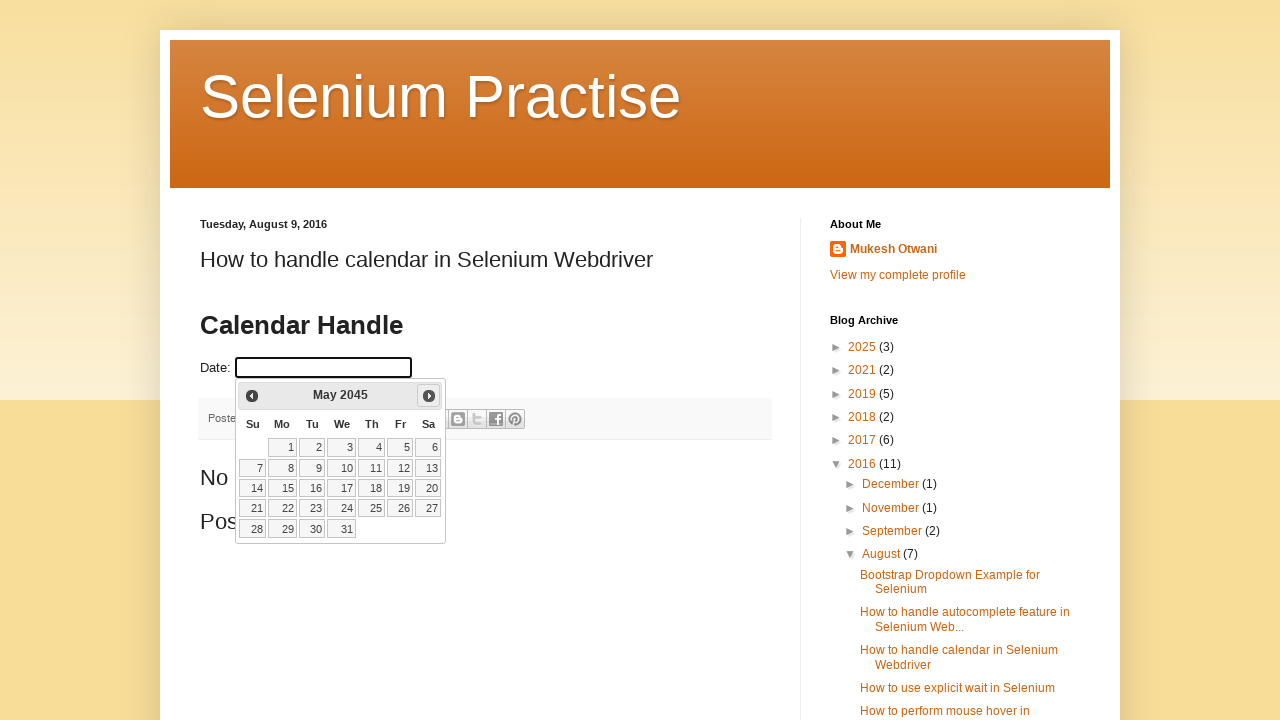

Clicked next button to navigate from May 2045 at (429, 396) on a[title='Next']
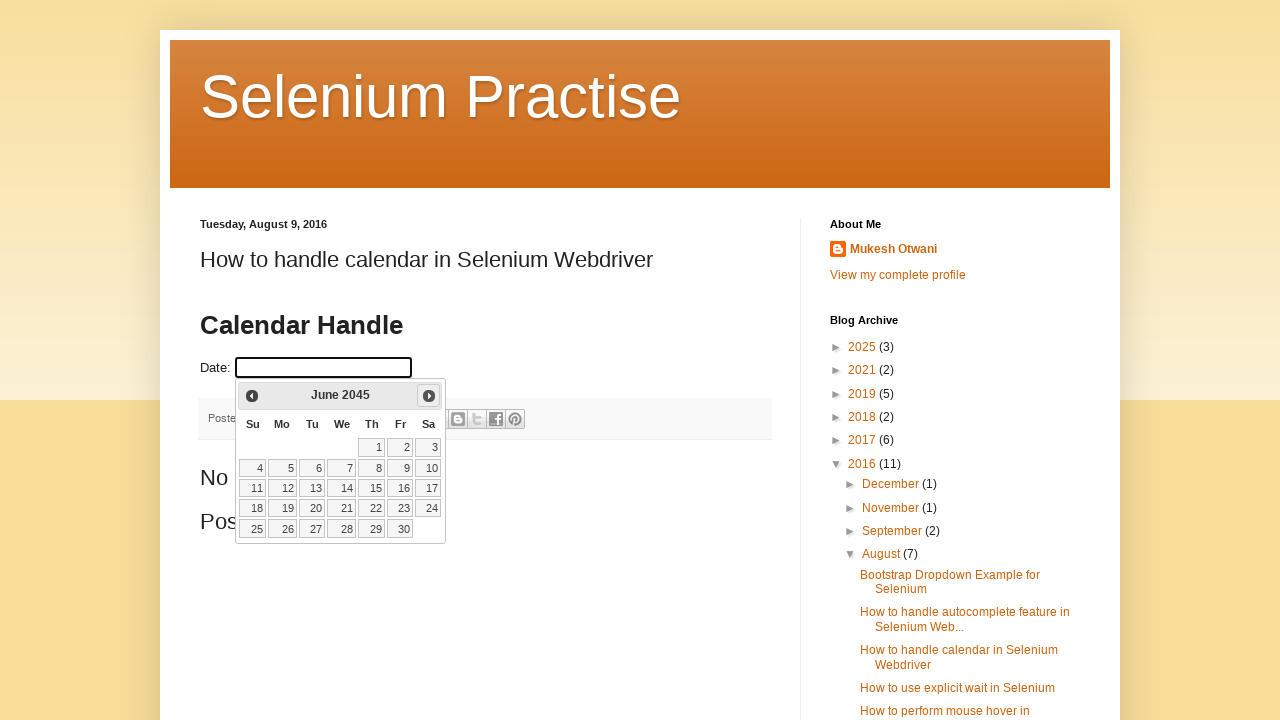

Calendar updated to next month
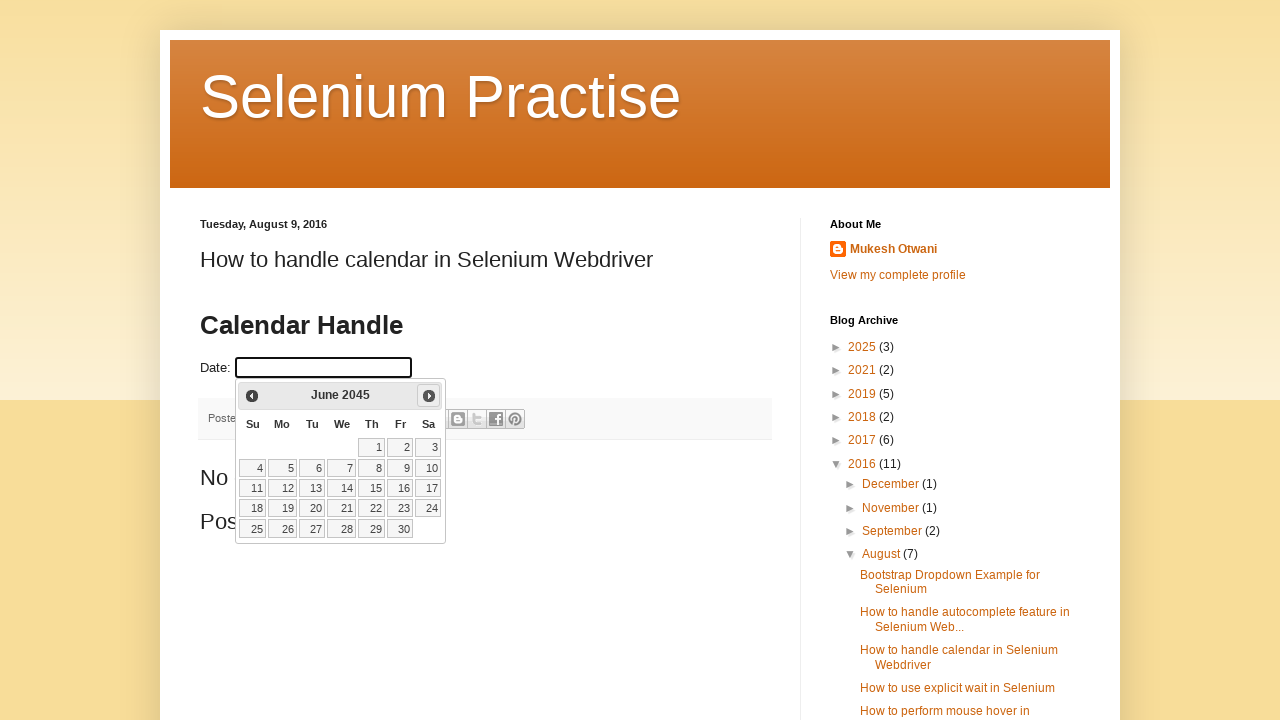

Clicked next button to navigate from June 2045 at (429, 396) on a[title='Next']
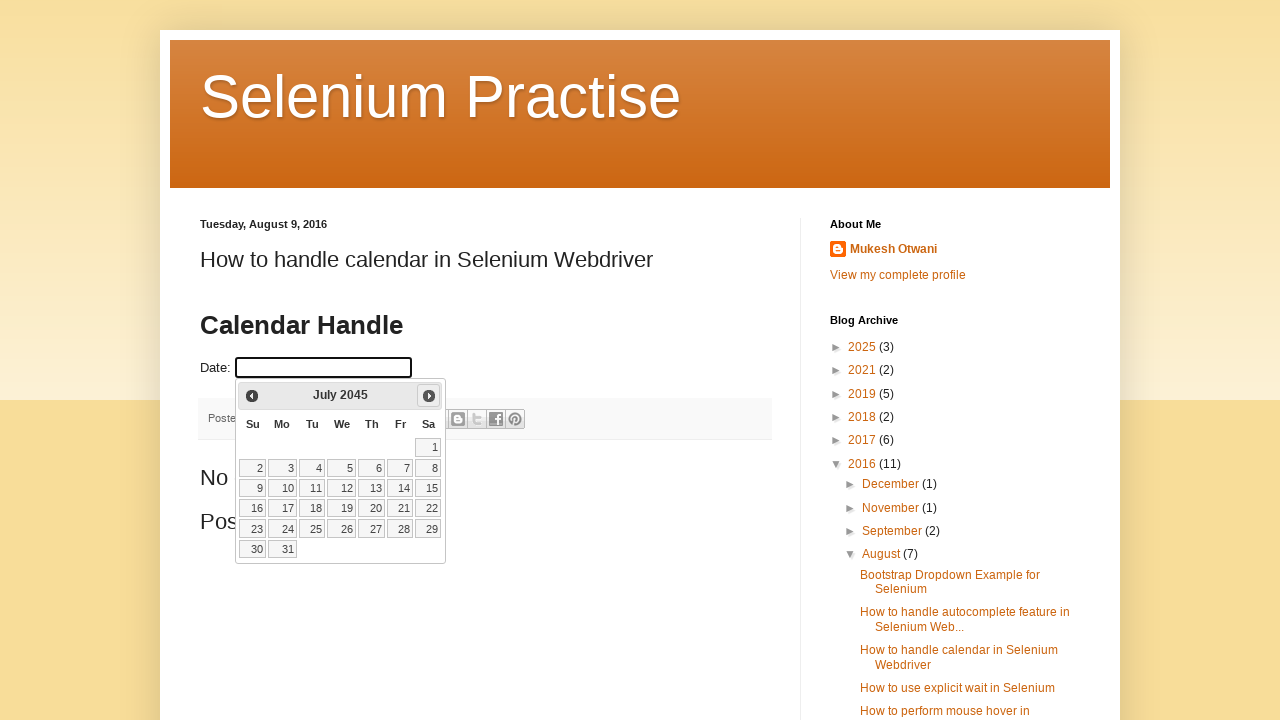

Calendar updated to next month
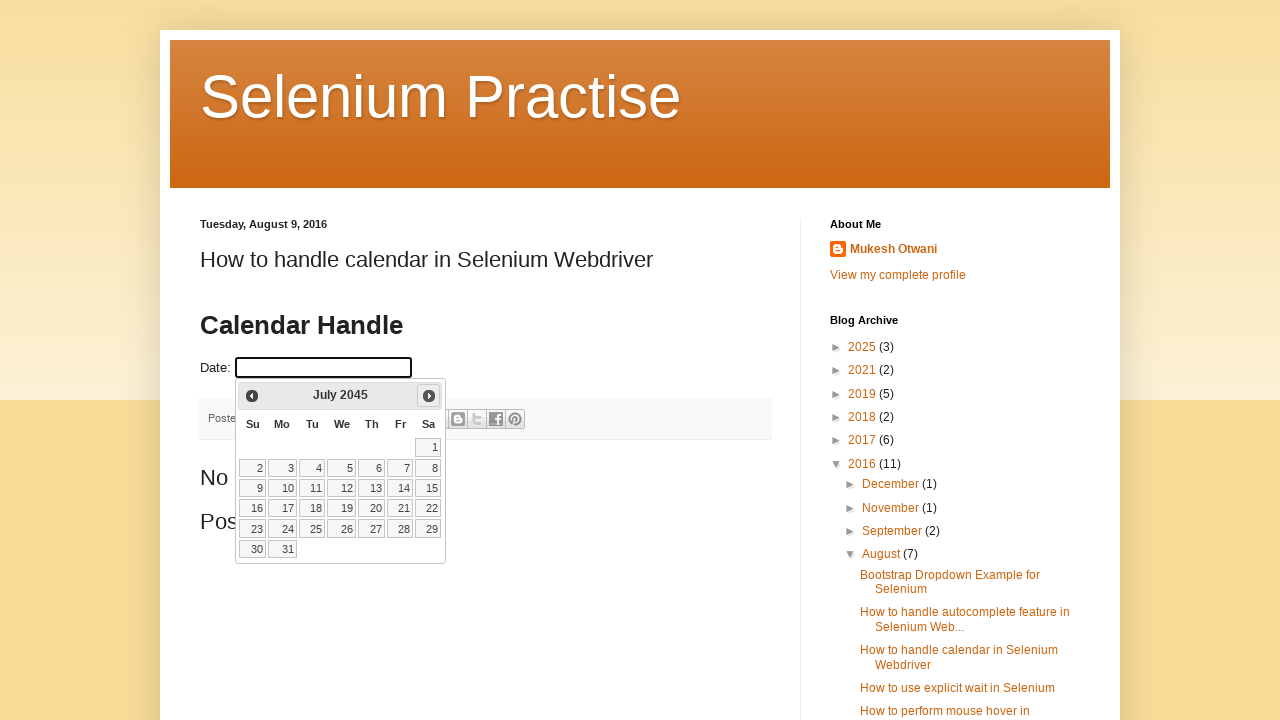

Clicked next button to navigate from July 2045 at (429, 396) on a[title='Next']
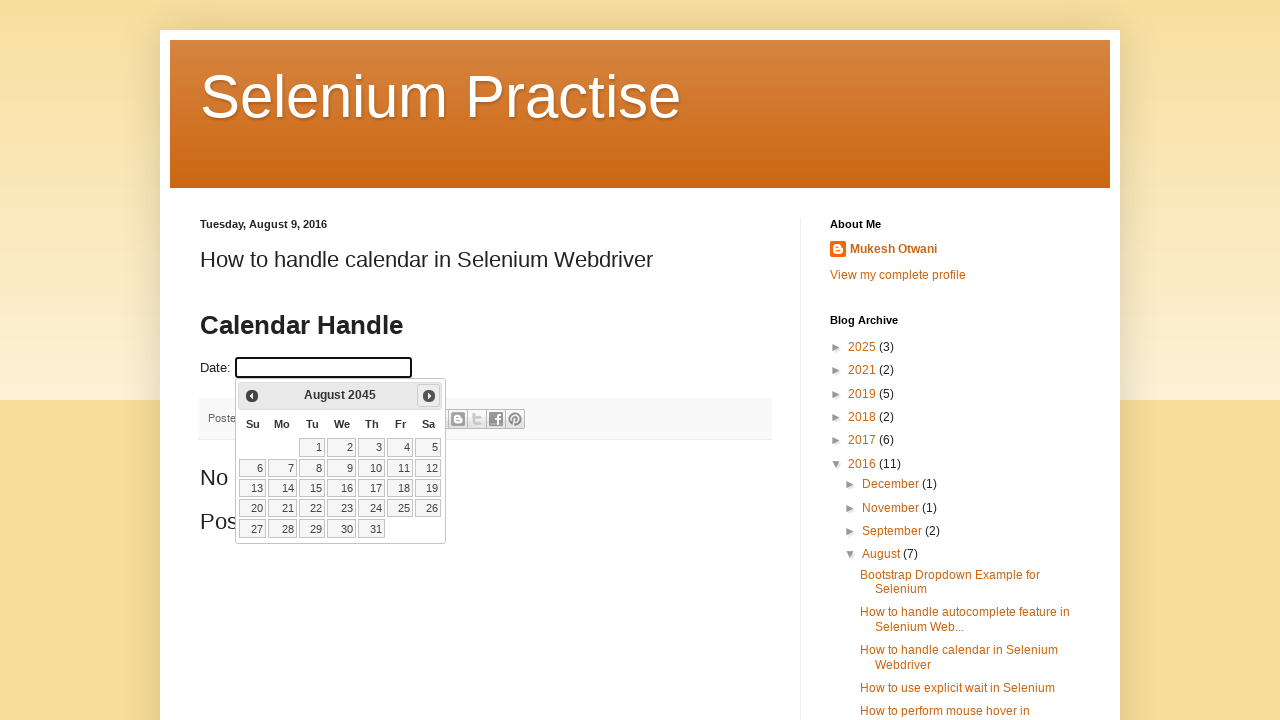

Calendar updated to next month
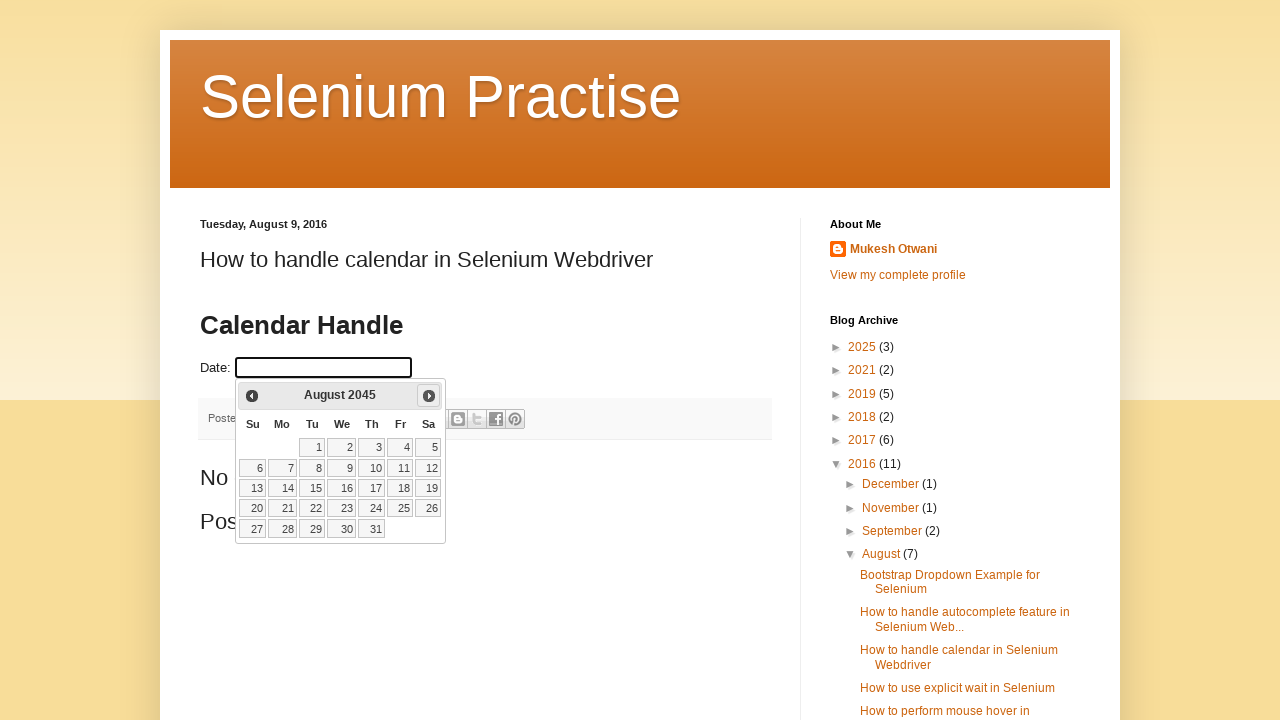

Clicked next button to navigate from August 2045 at (429, 396) on a[title='Next']
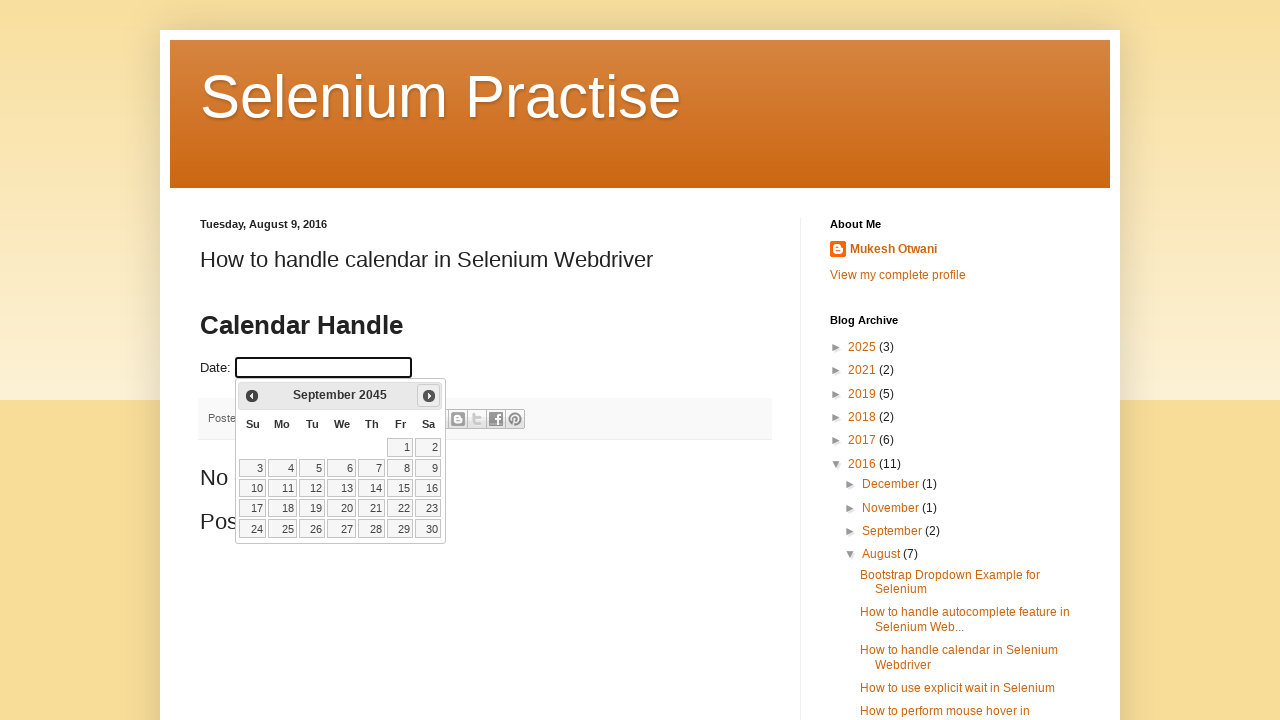

Calendar updated to next month
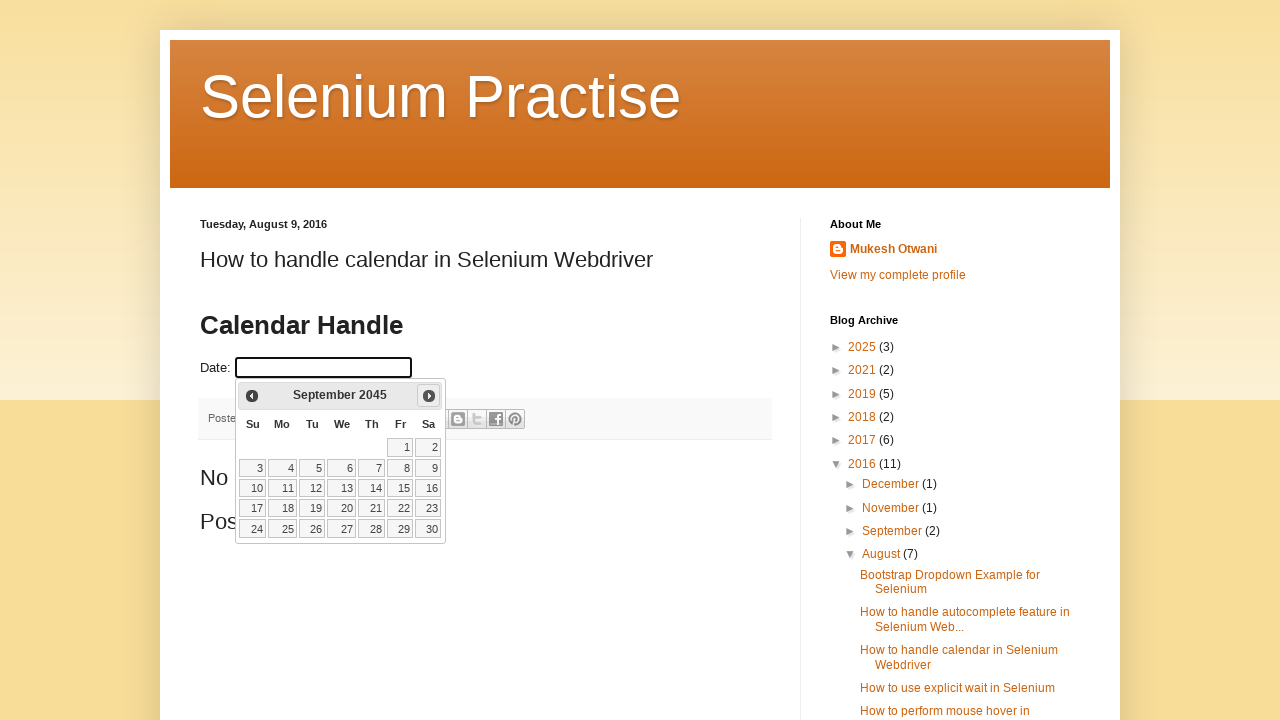

Clicked next button to navigate from September 2045 at (429, 396) on a[title='Next']
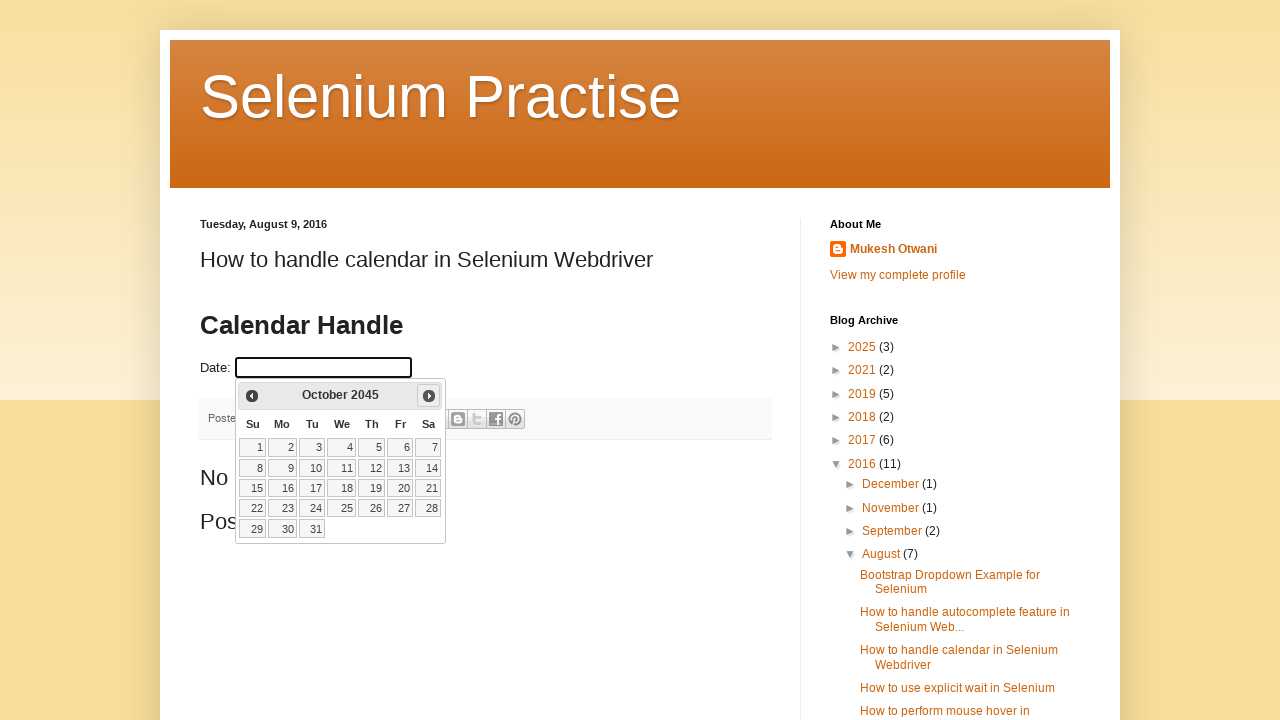

Calendar updated to next month
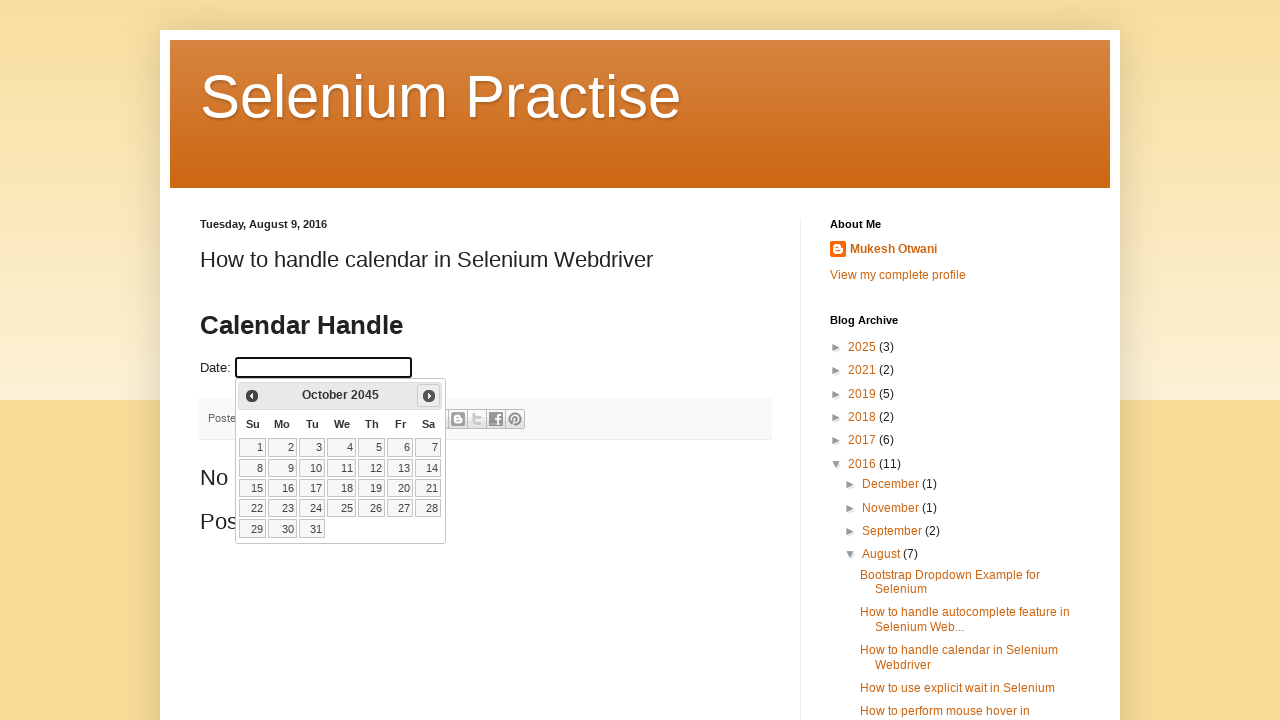

Clicked next button to navigate from October 2045 at (429, 396) on a[title='Next']
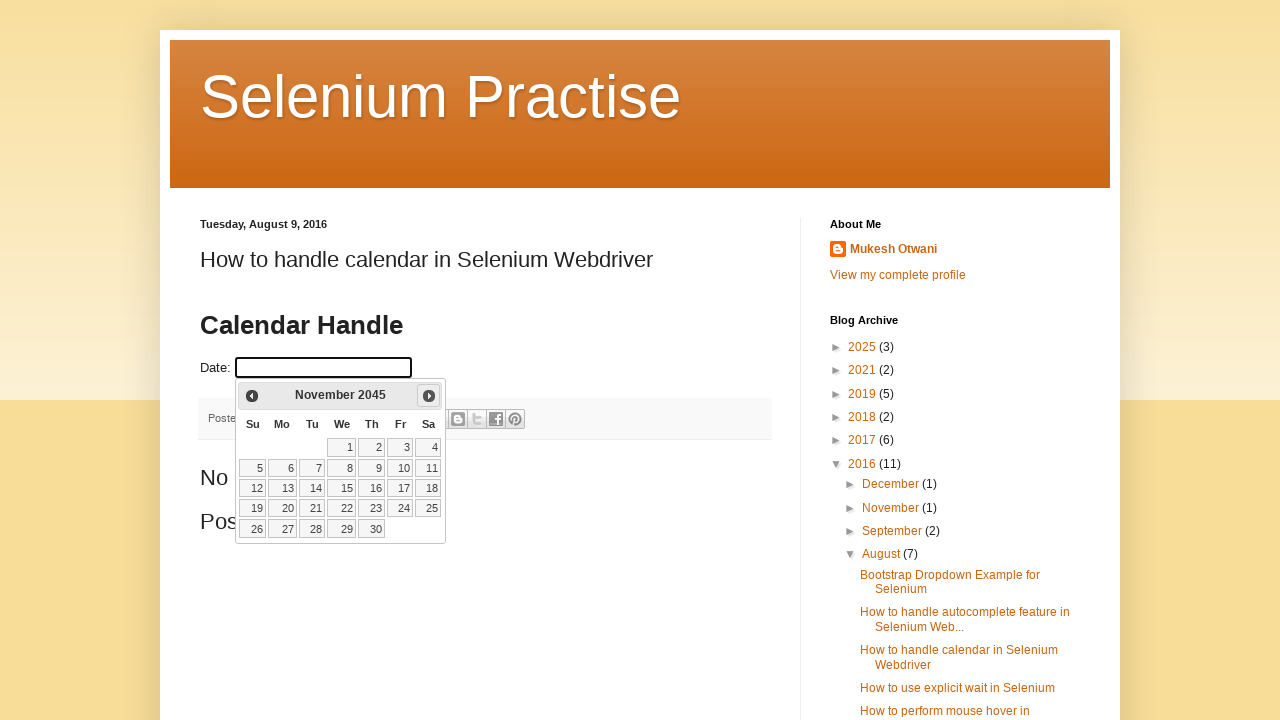

Calendar updated to next month
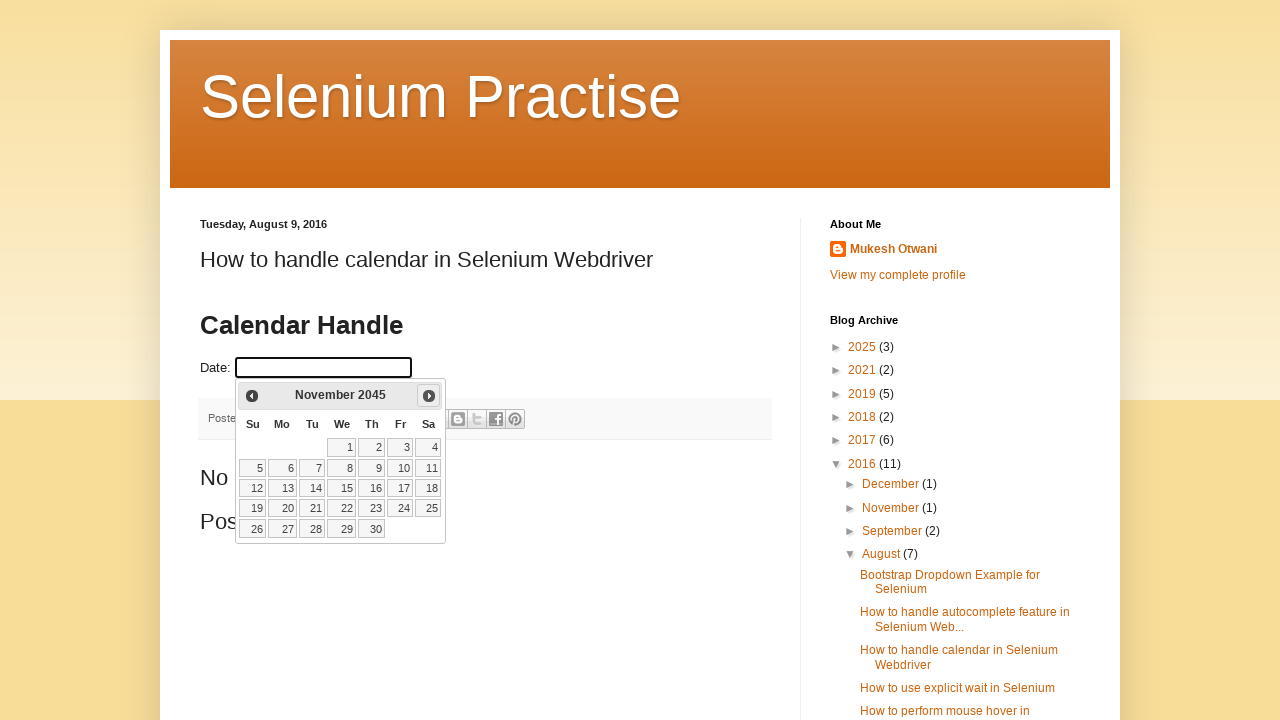

Clicked next button to navigate from November 2045 at (429, 396) on a[title='Next']
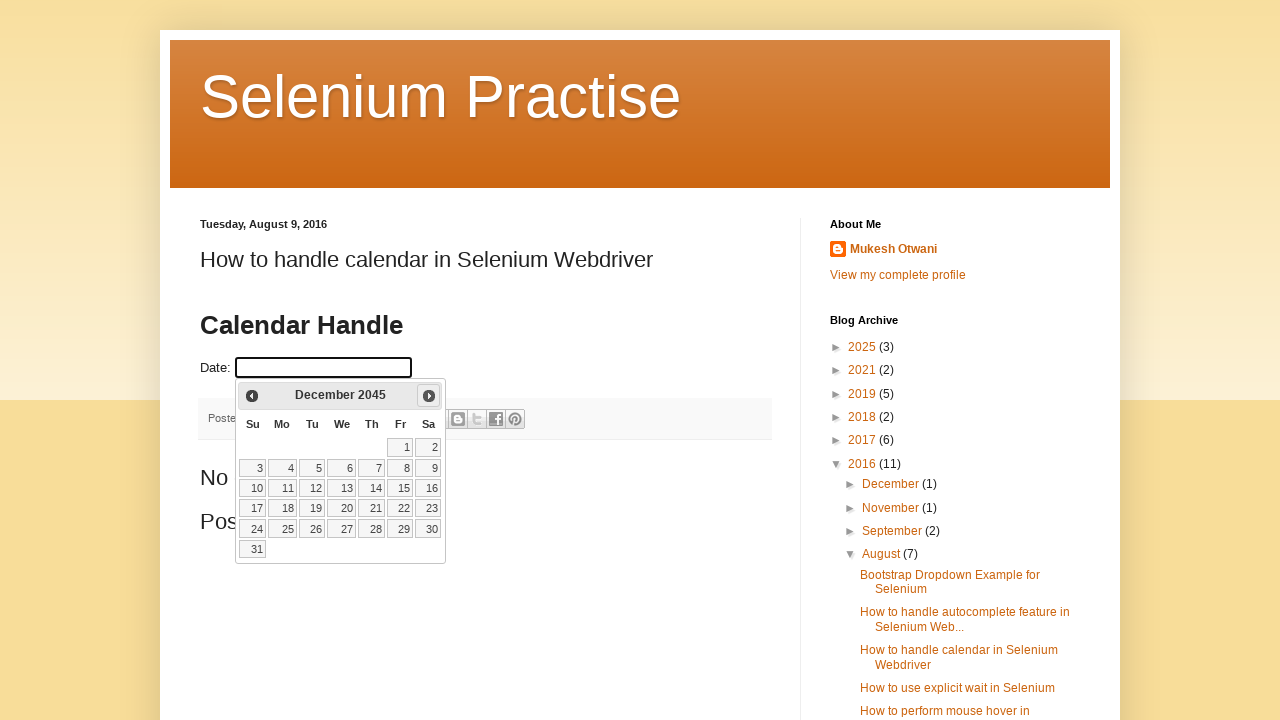

Calendar updated to next month
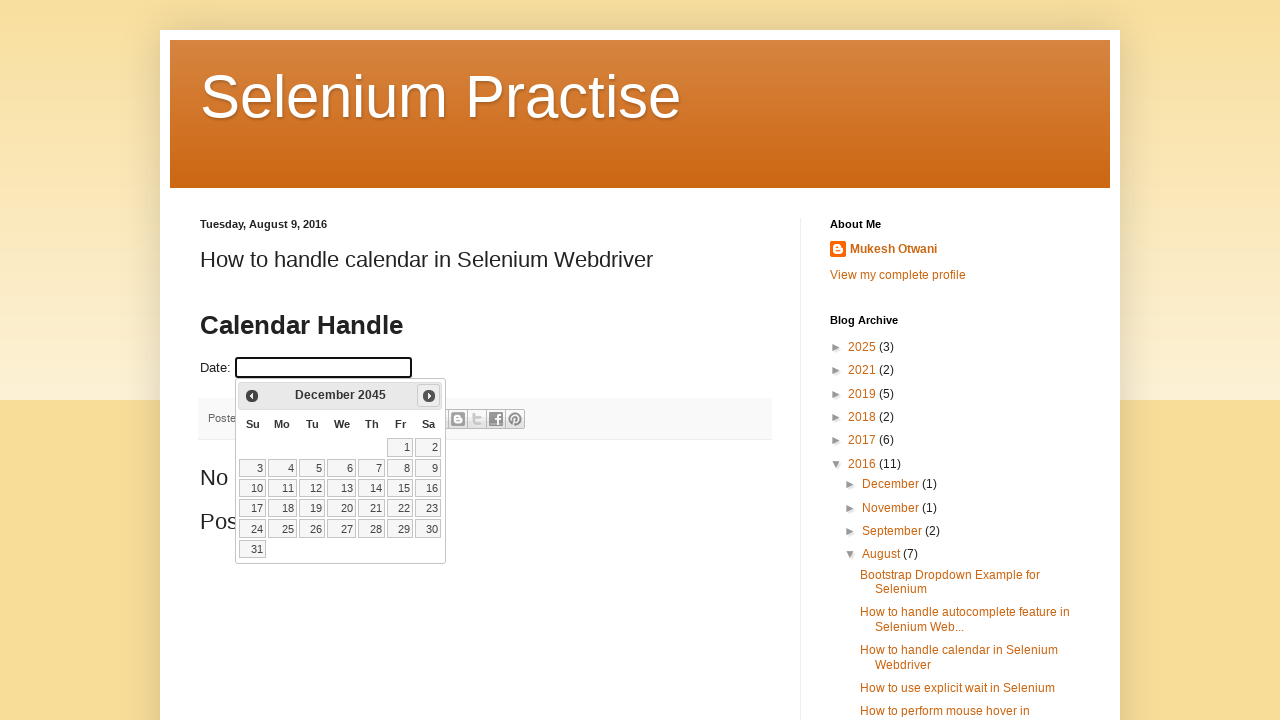

Clicked next button to navigate from December 2045 at (429, 396) on a[title='Next']
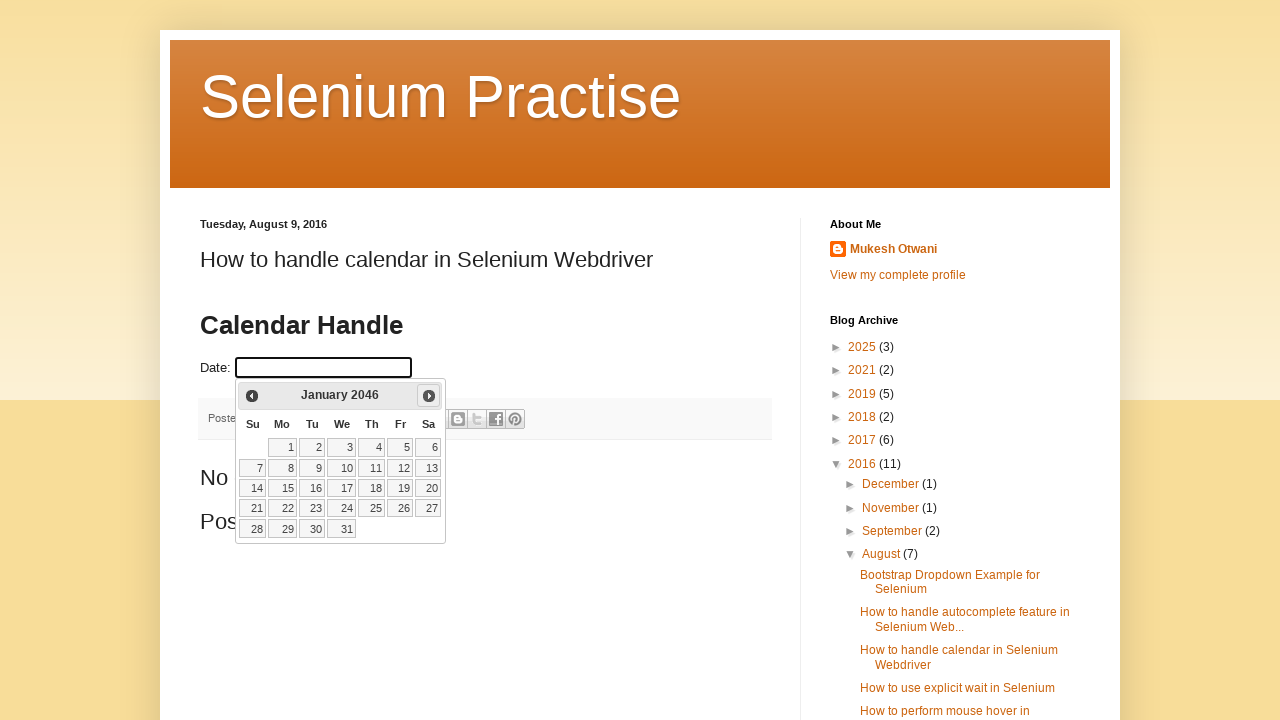

Calendar updated to next month
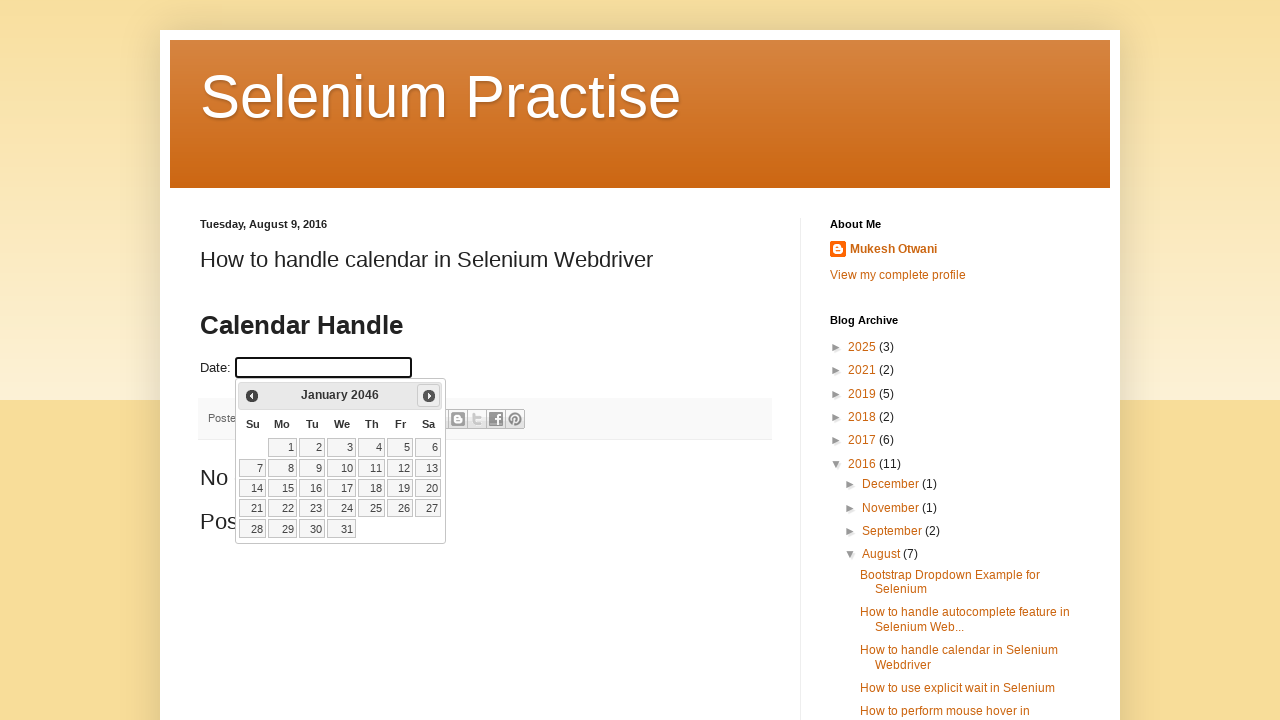

Clicked next button to navigate from January 2046 at (429, 396) on a[title='Next']
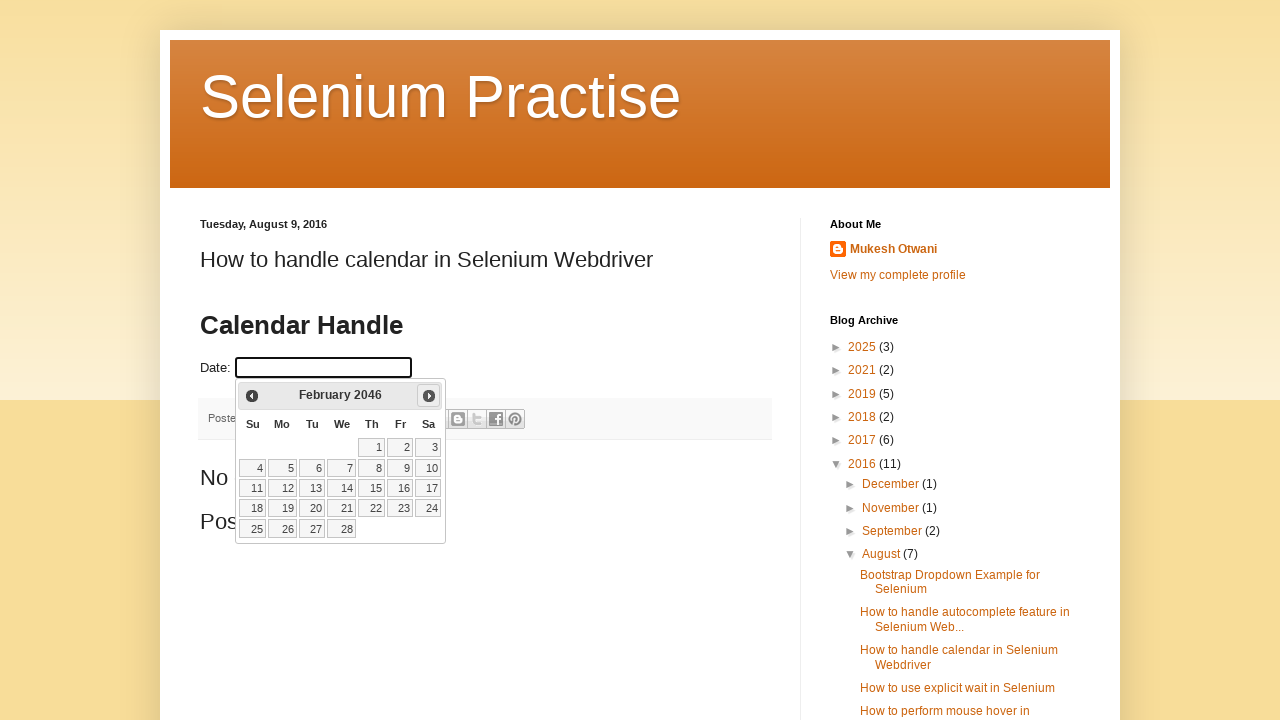

Calendar updated to next month
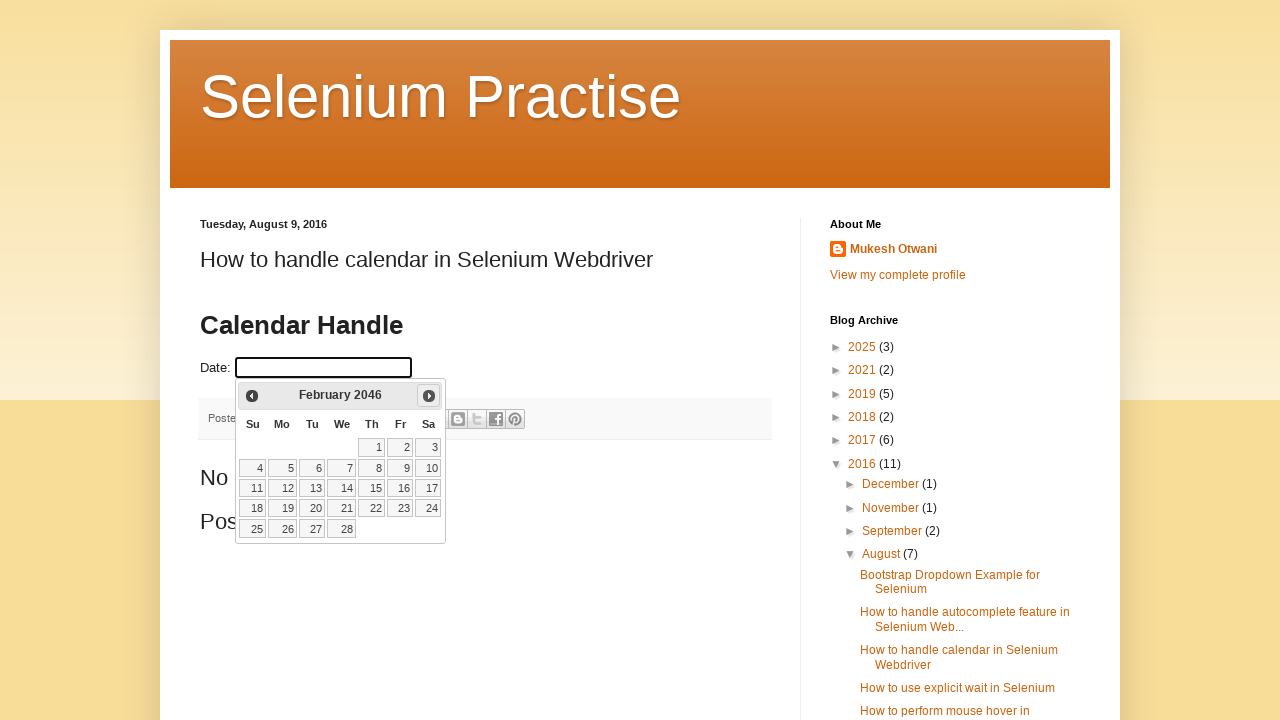

Clicked next button to navigate from February 2046 at (429, 396) on a[title='Next']
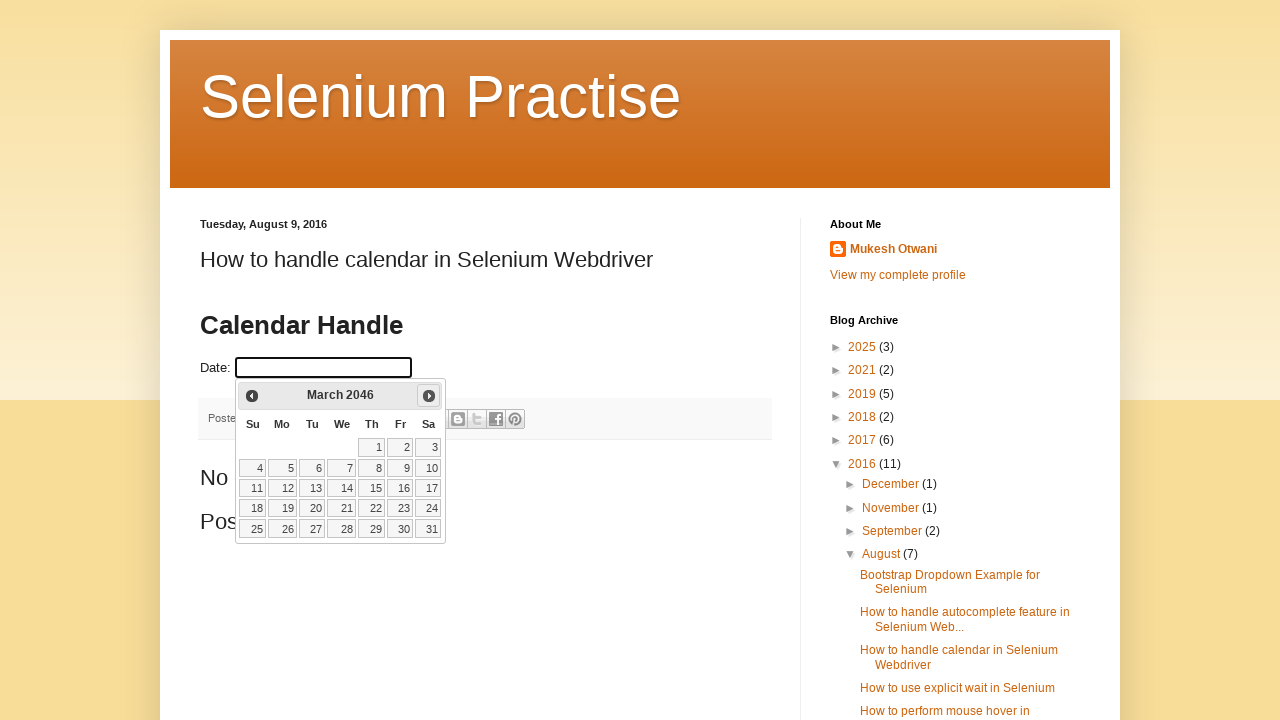

Calendar updated to next month
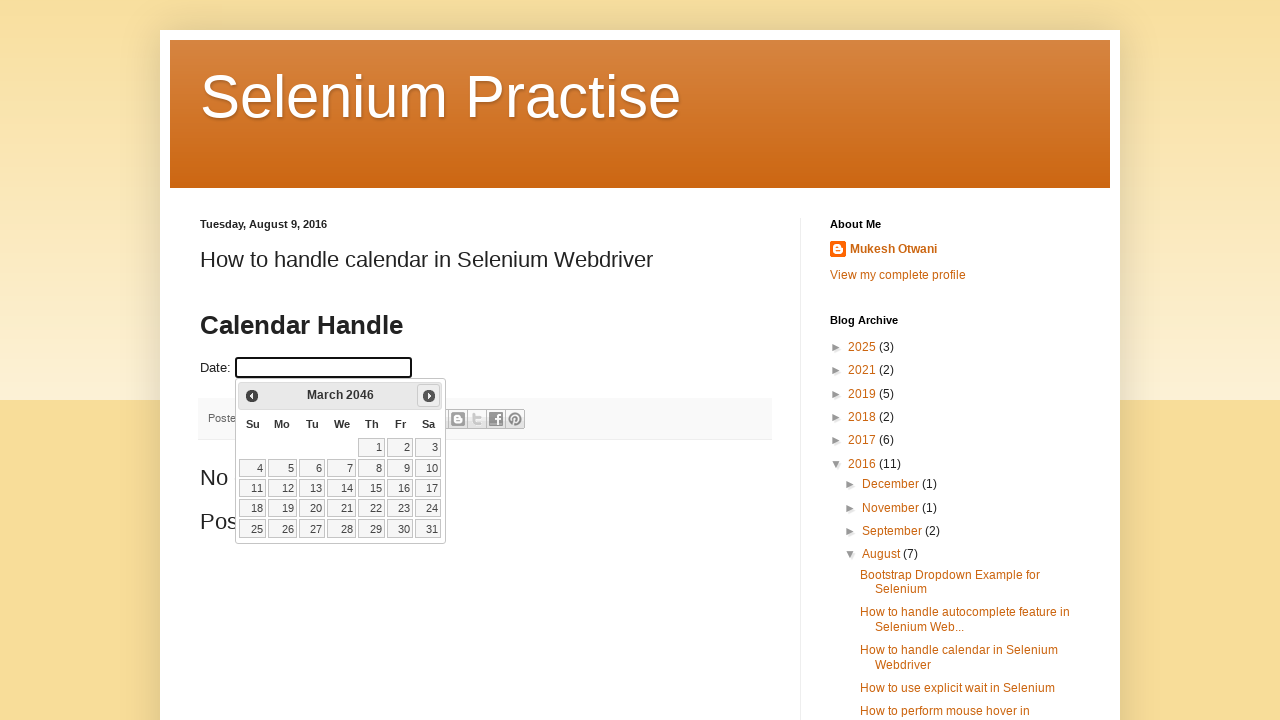

Clicked next button to navigate from March 2046 at (429, 396) on a[title='Next']
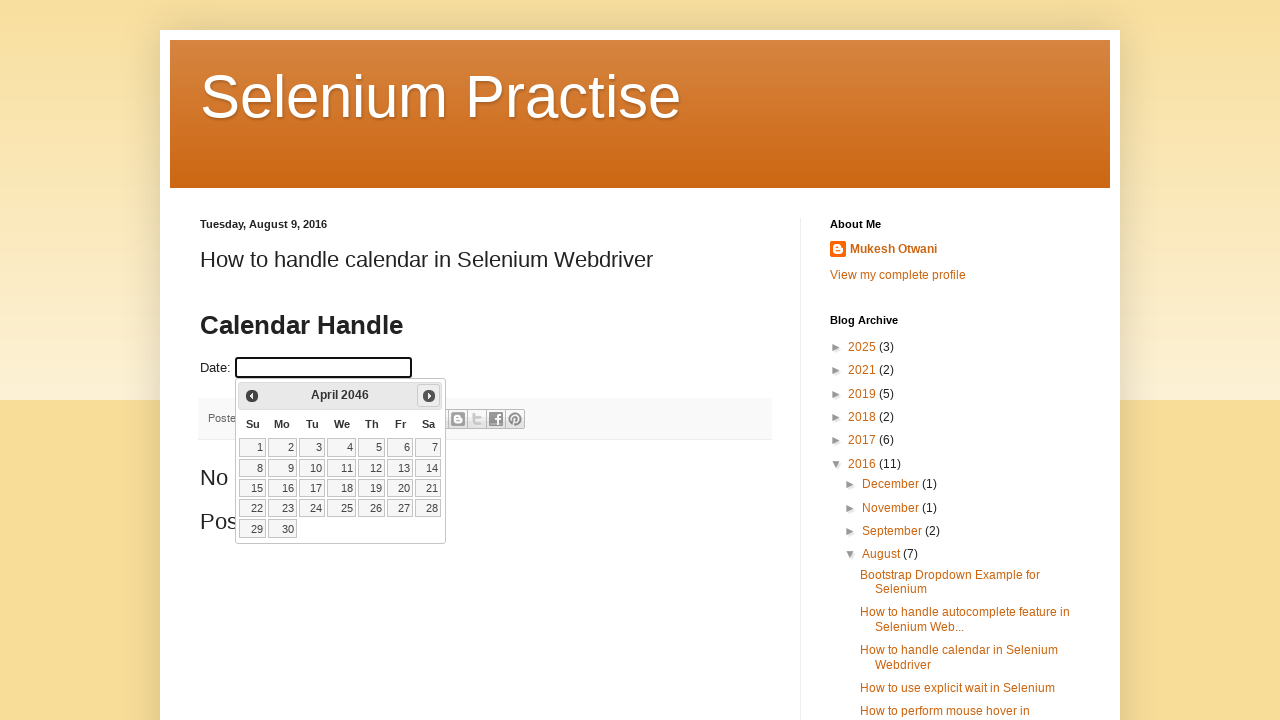

Calendar updated to next month
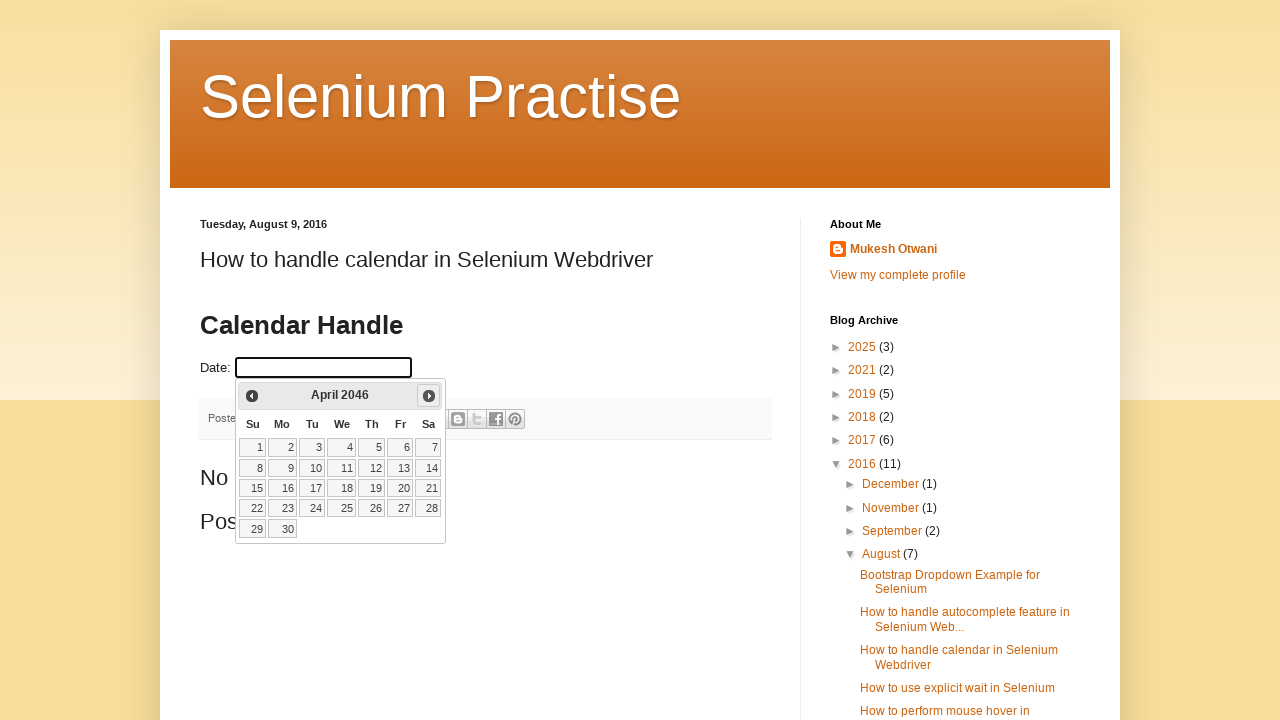

Clicked next button to navigate from April 2046 at (429, 396) on a[title='Next']
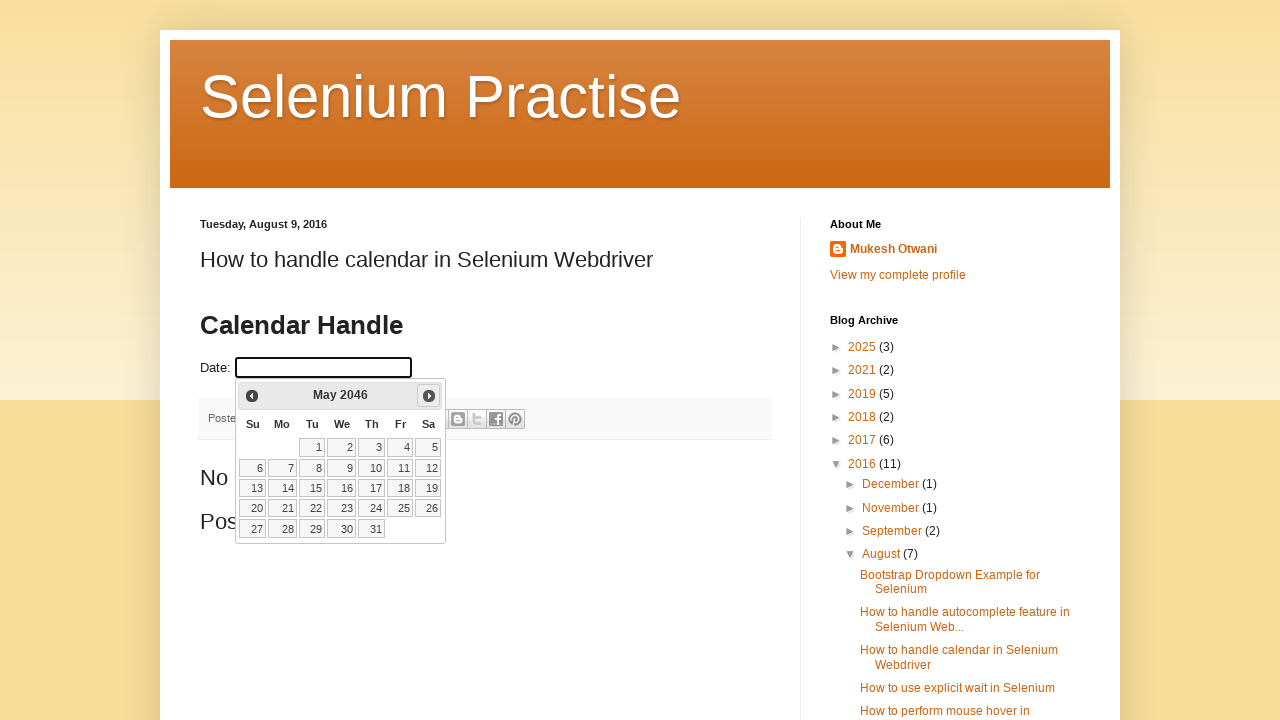

Calendar updated to next month
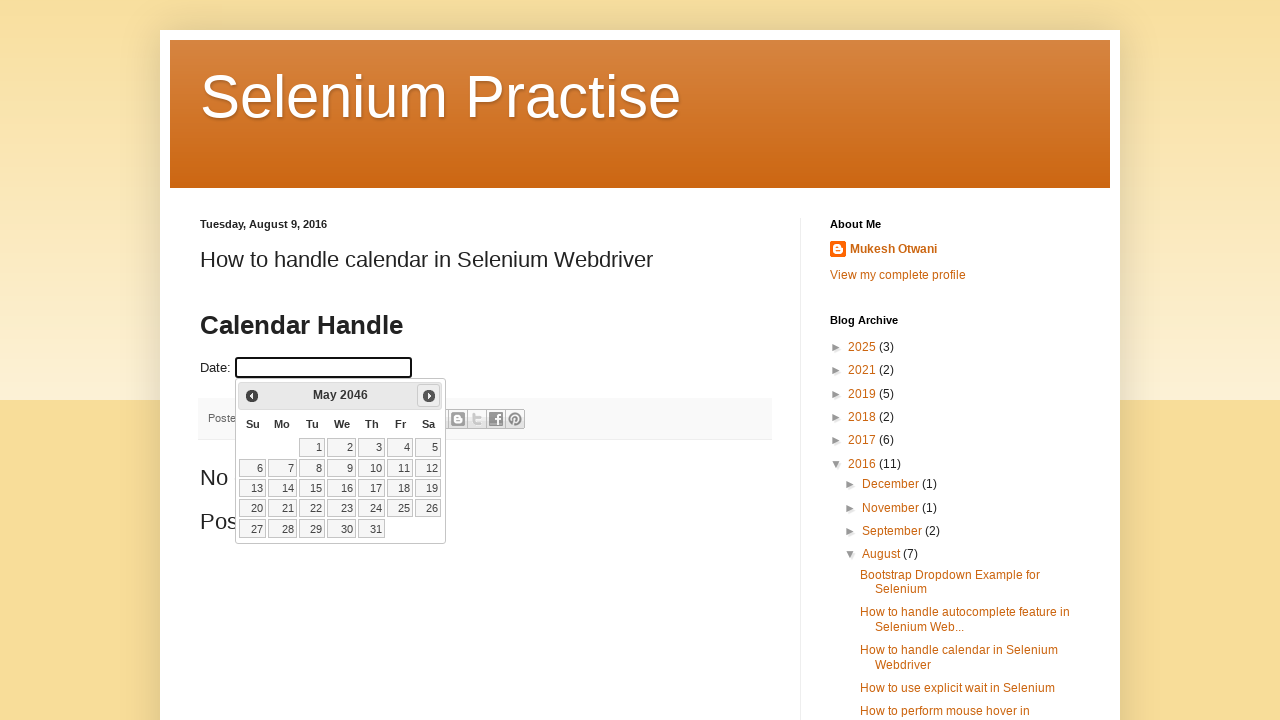

Clicked next button to navigate from May 2046 at (429, 396) on a[title='Next']
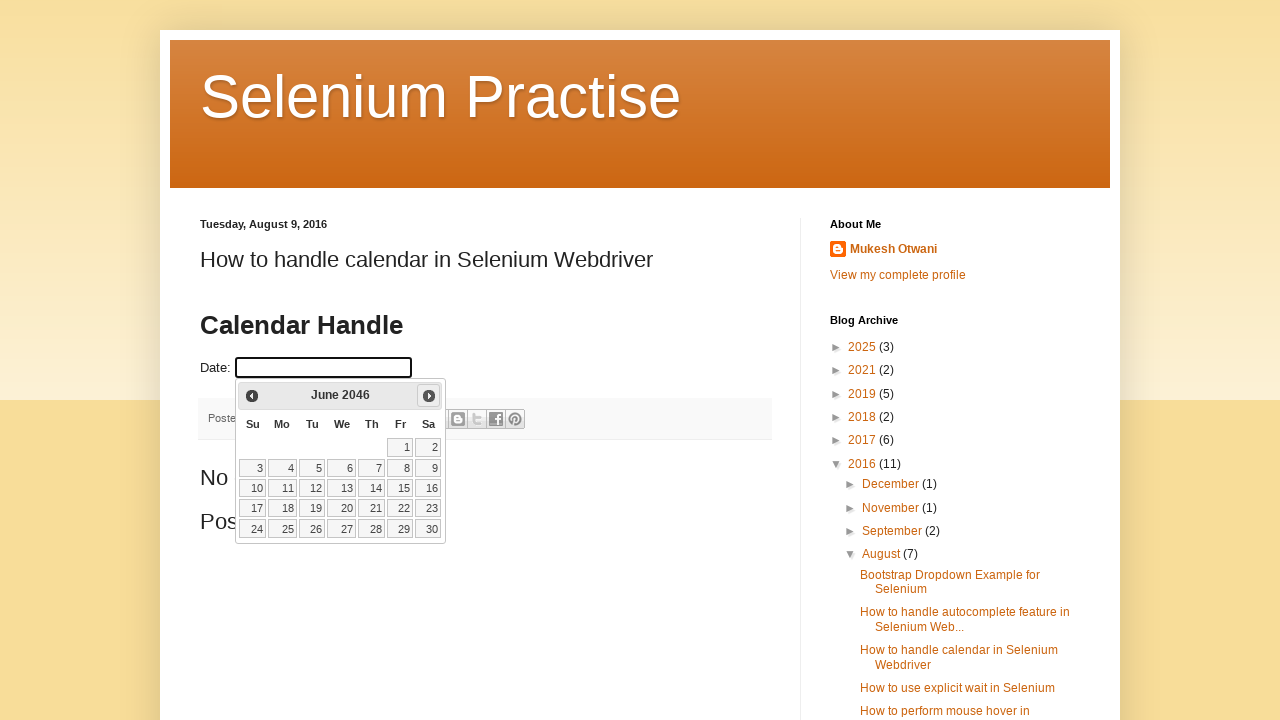

Calendar updated to next month
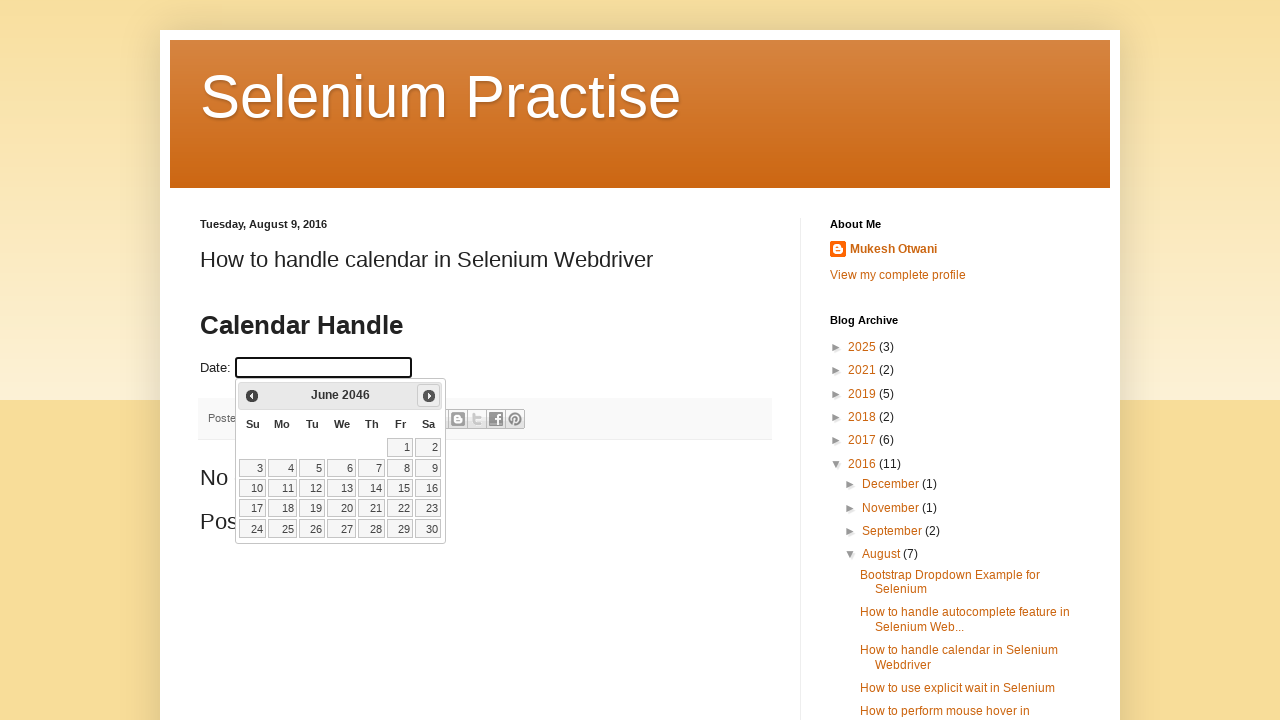

Clicked next button to navigate from June 2046 at (429, 396) on a[title='Next']
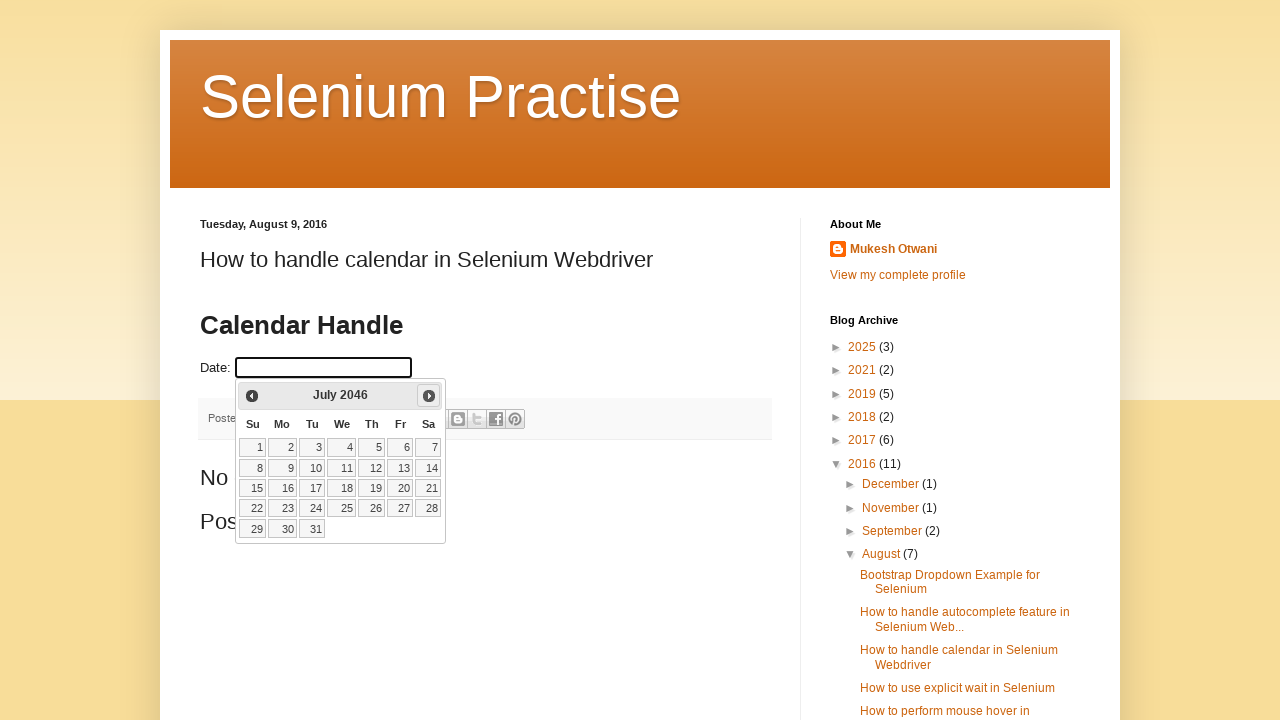

Calendar updated to next month
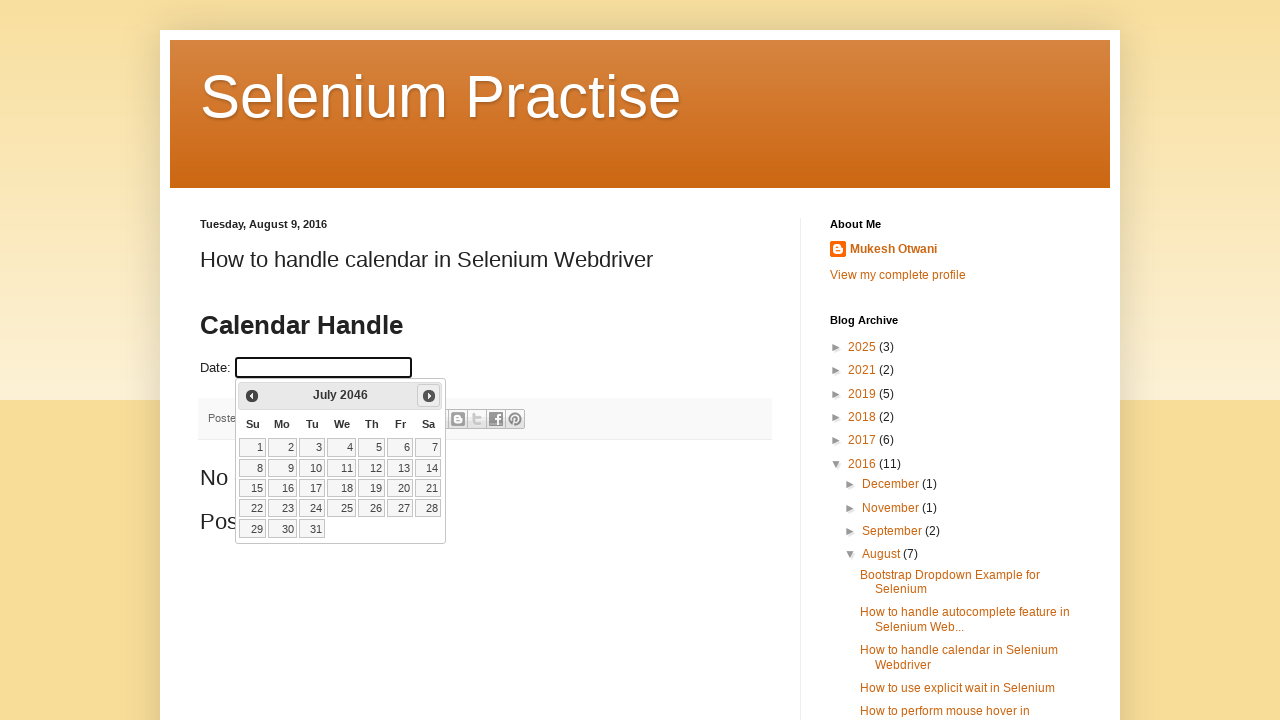

Clicked next button to navigate from July 2046 at (429, 396) on a[title='Next']
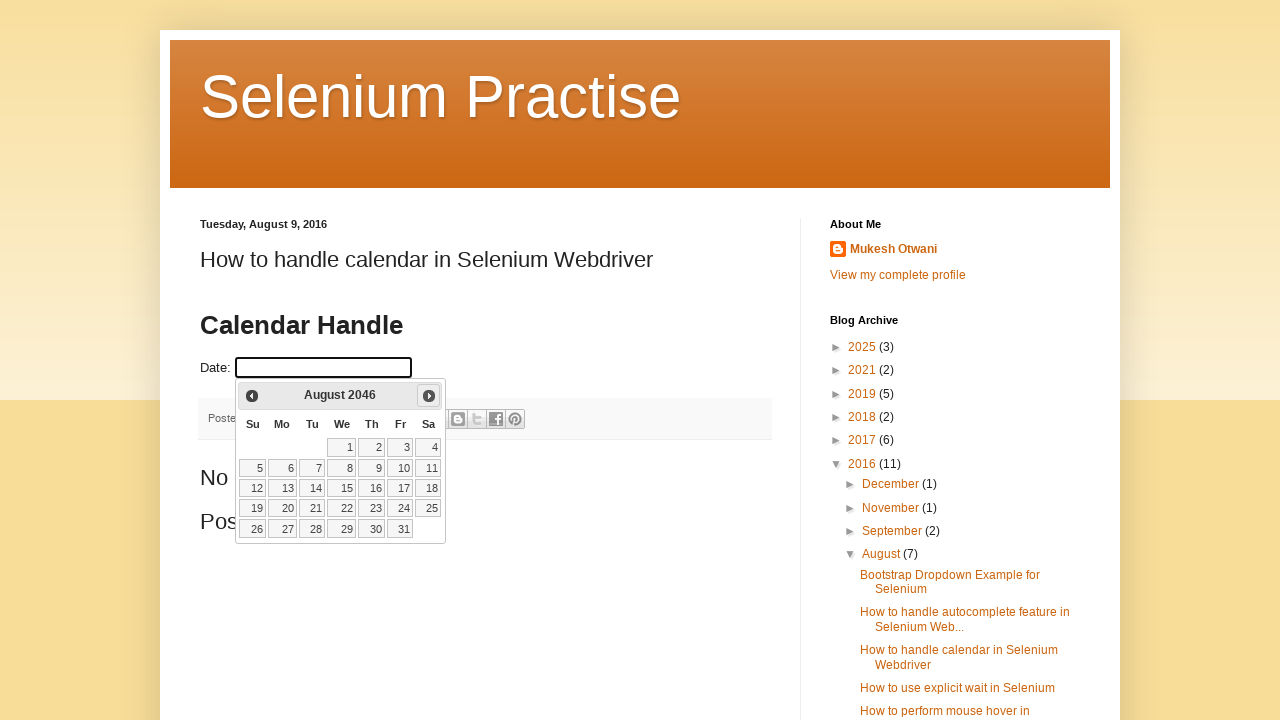

Calendar updated to next month
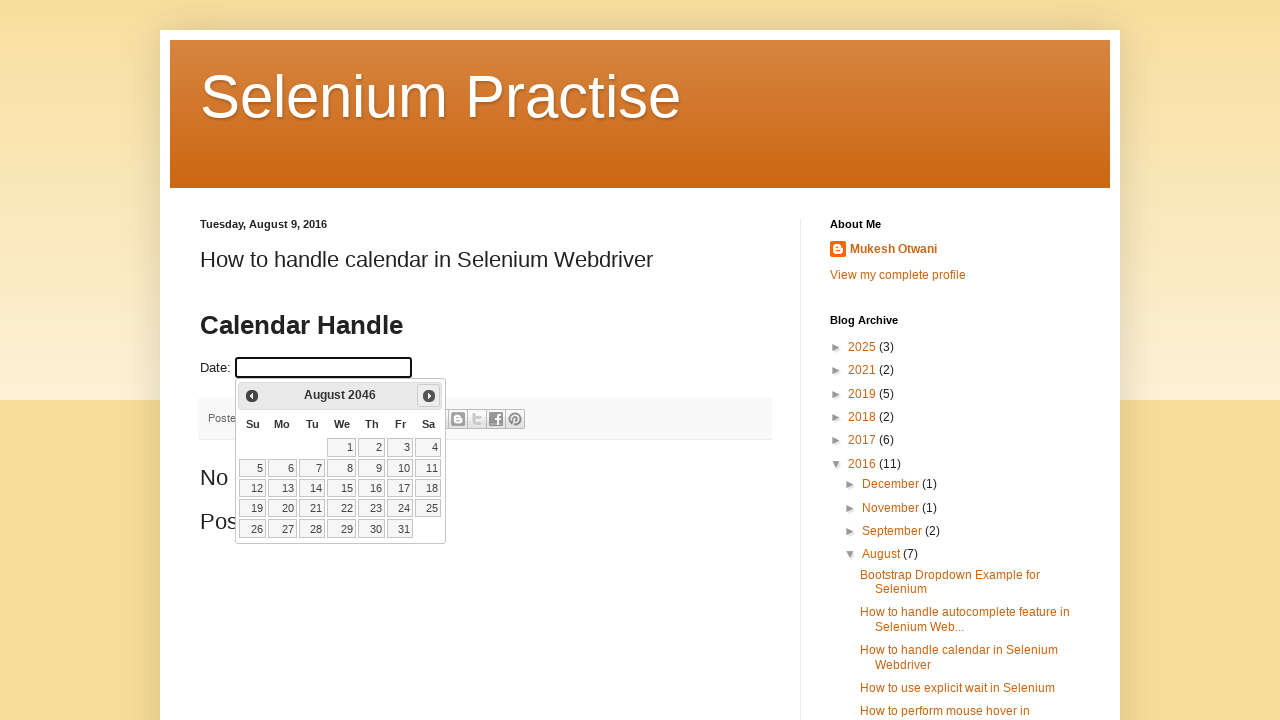

Clicked next button to navigate from August 2046 at (429, 396) on a[title='Next']
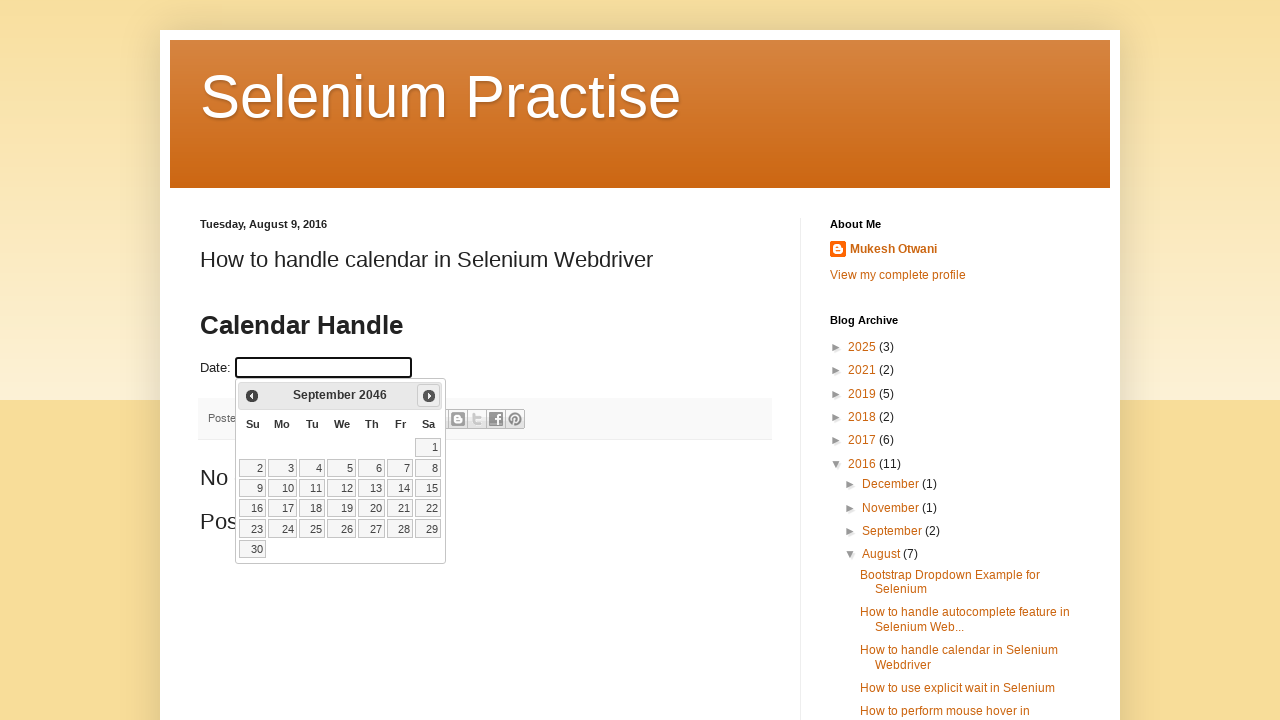

Calendar updated to next month
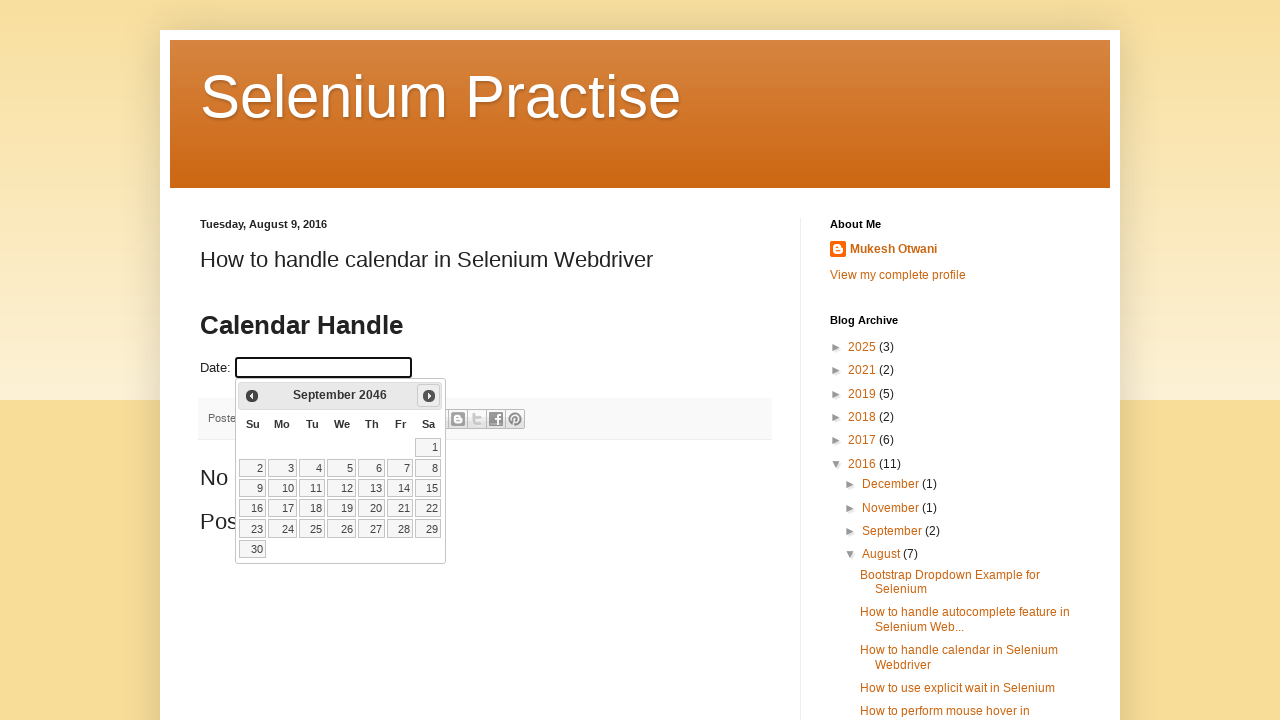

Clicked next button to navigate from September 2046 at (429, 396) on a[title='Next']
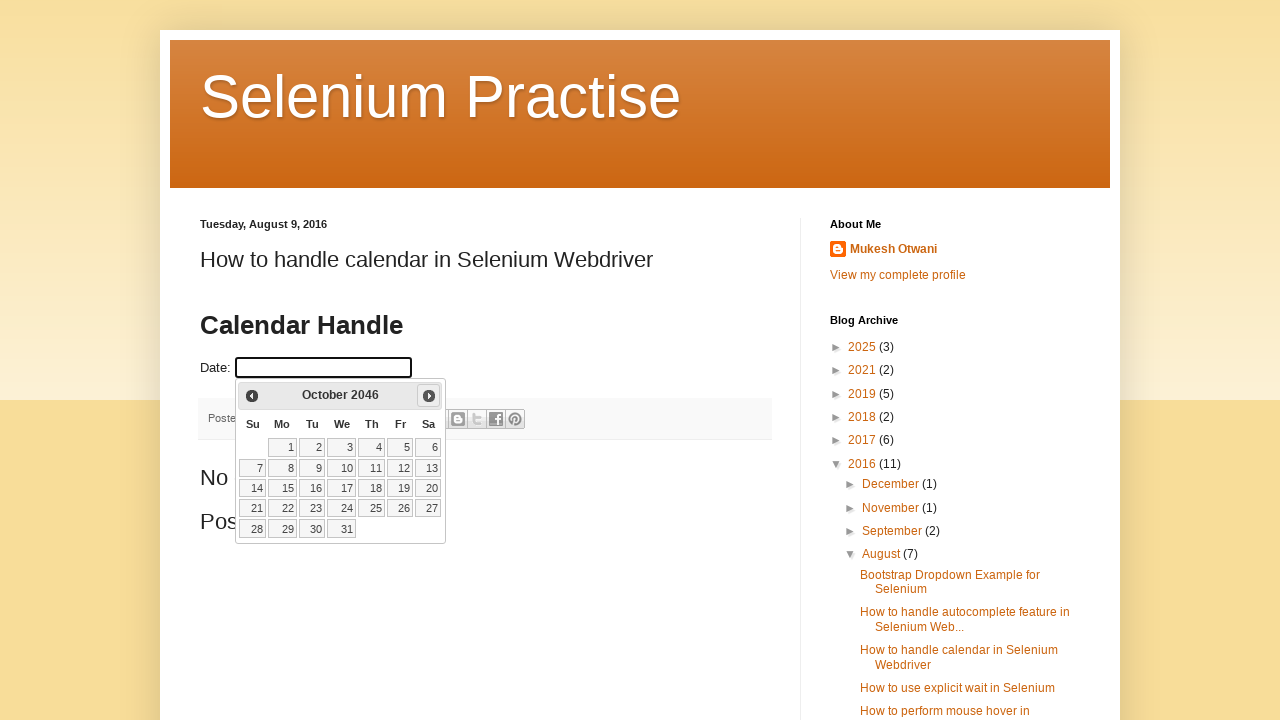

Calendar updated to next month
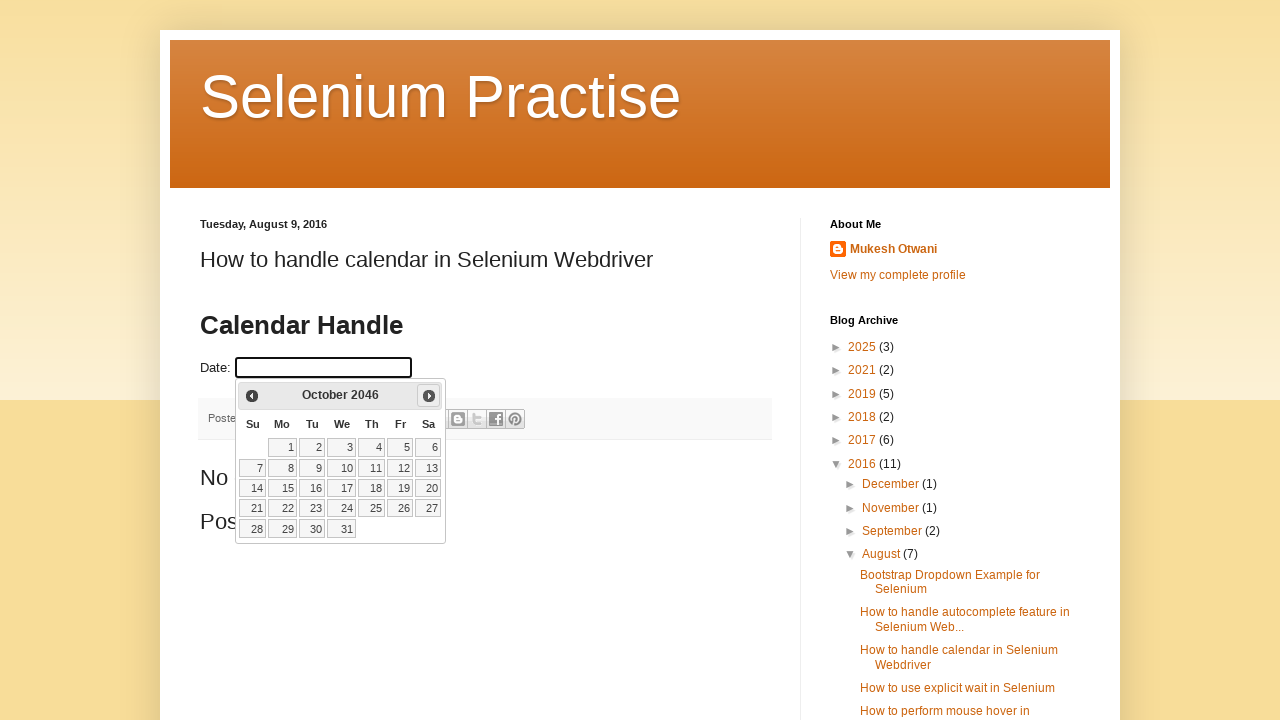

Clicked next button to navigate from October 2046 at (429, 396) on a[title='Next']
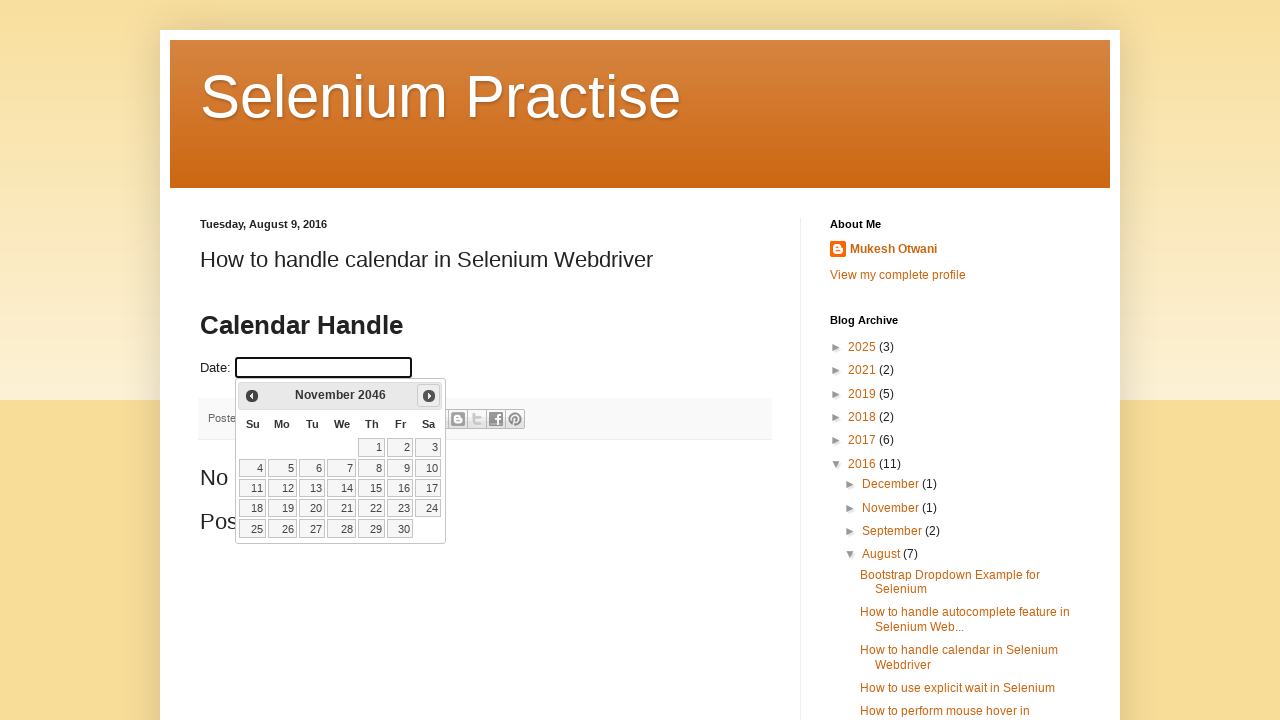

Calendar updated to next month
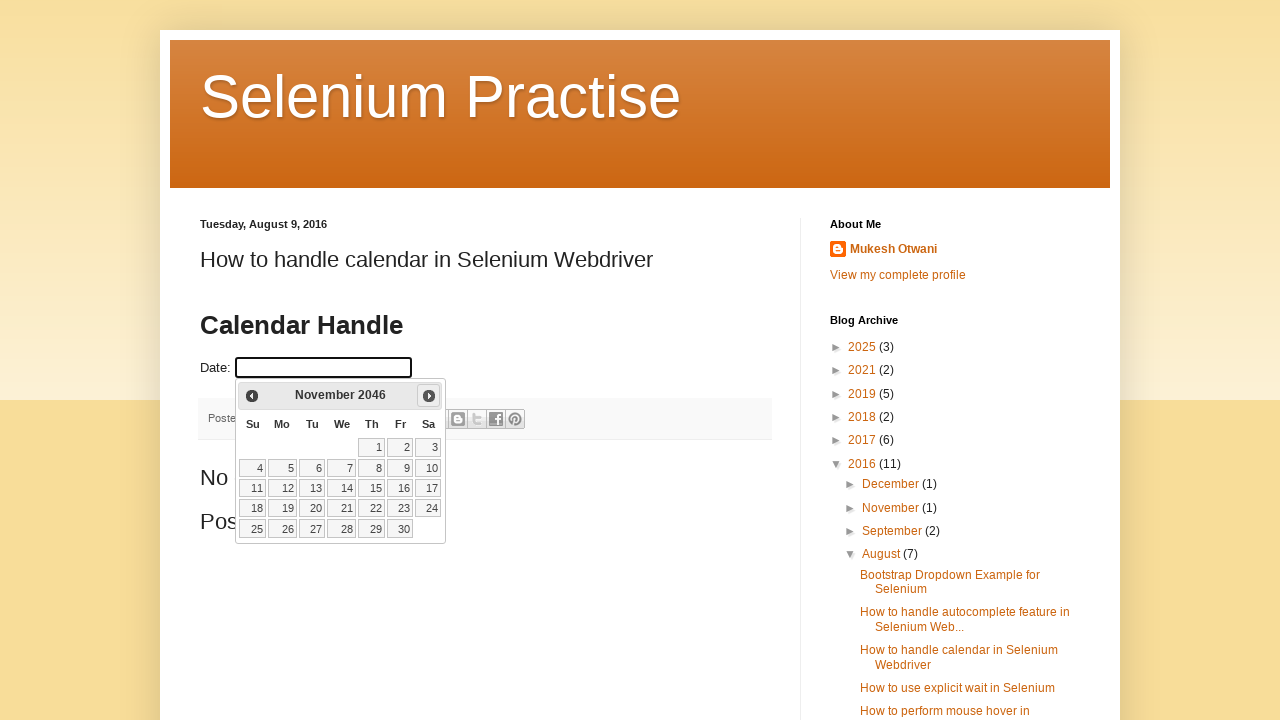

Clicked next button to navigate from November 2046 at (429, 396) on a[title='Next']
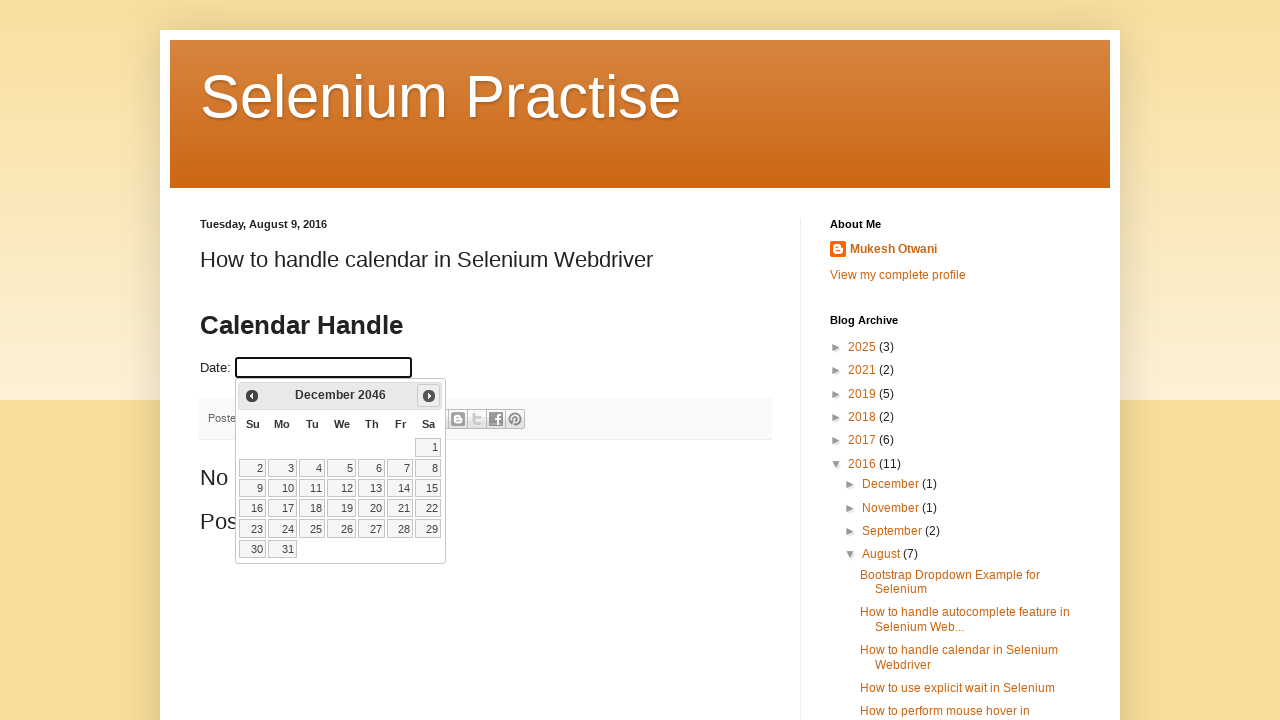

Calendar updated to next month
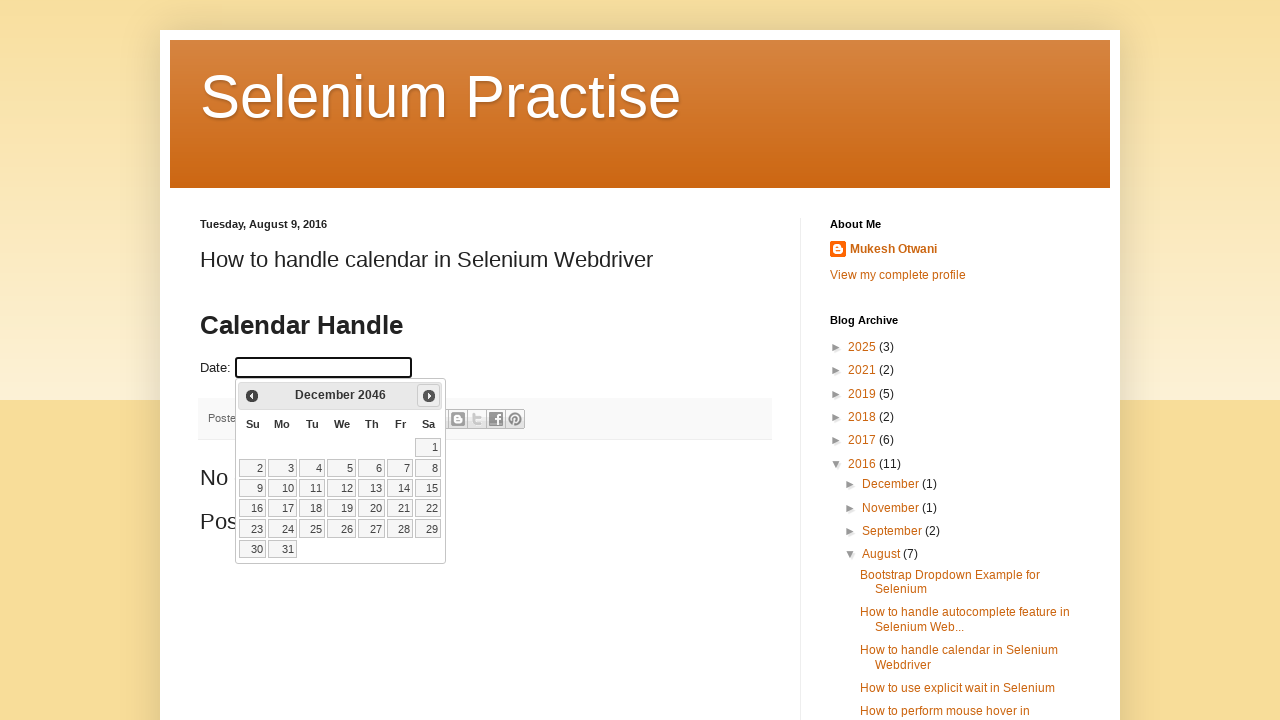

Clicked next button to navigate from December 2046 at (429, 396) on a[title='Next']
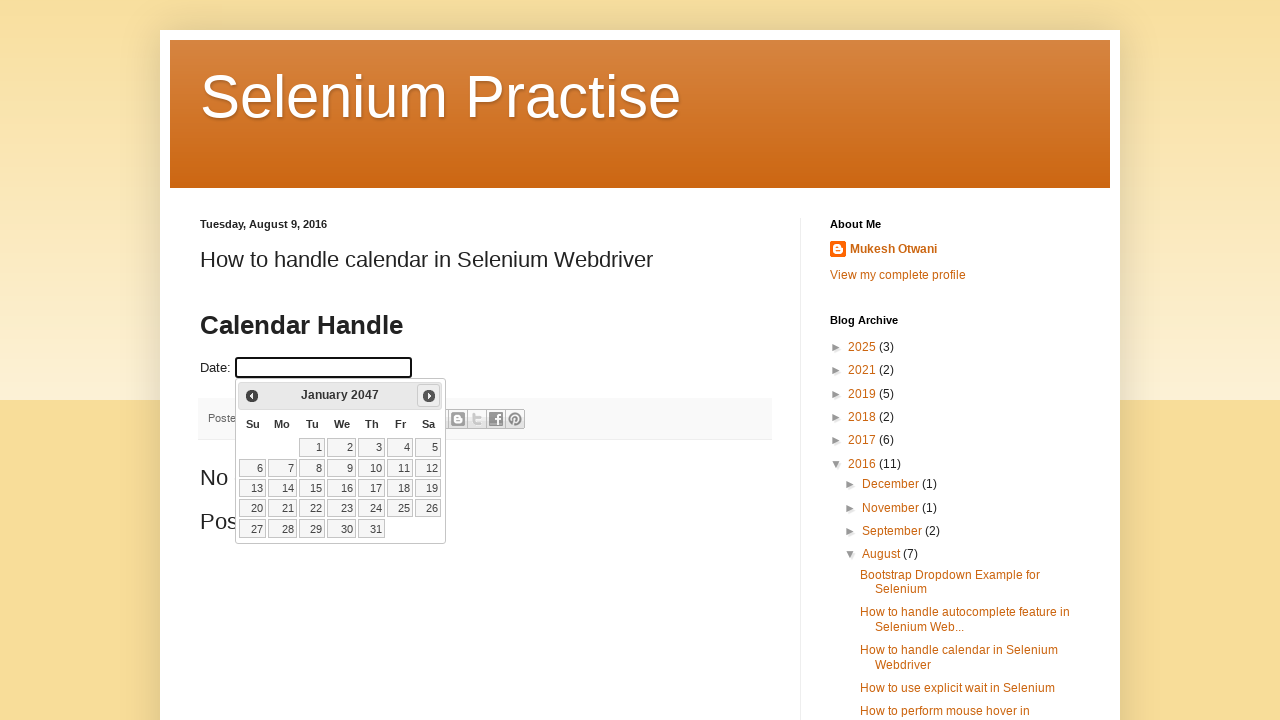

Calendar updated to next month
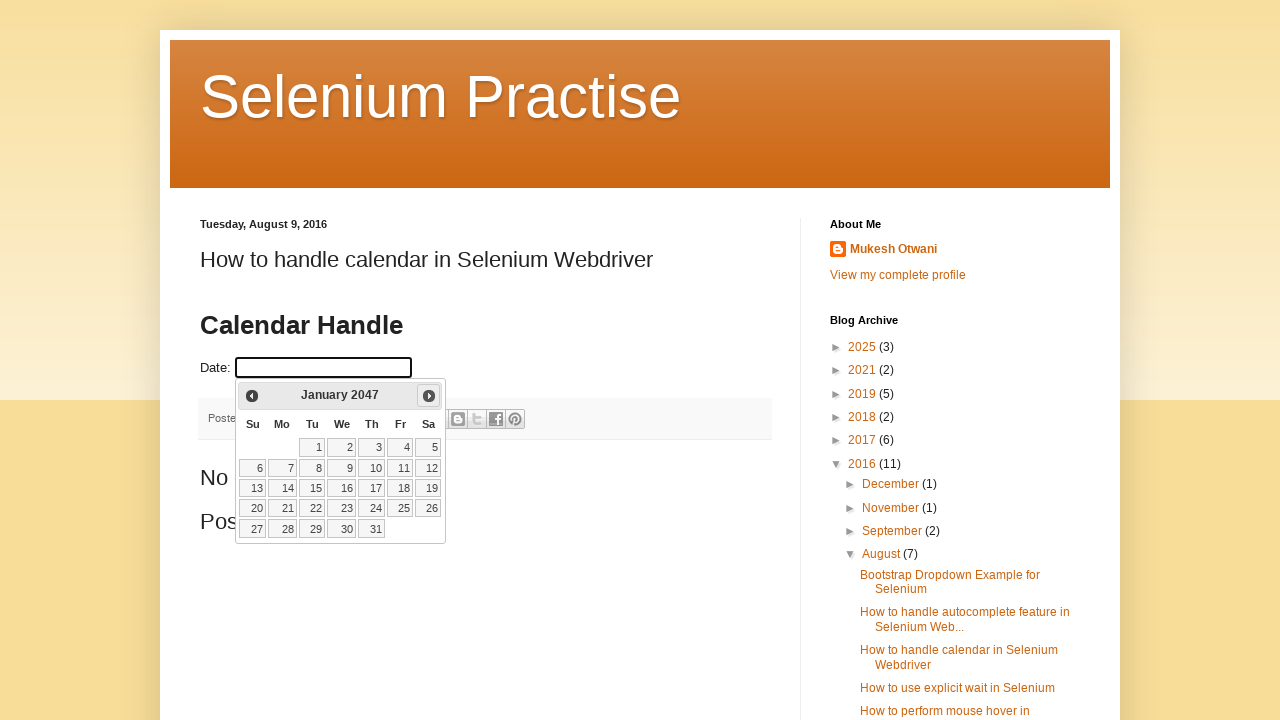

Clicked next button to navigate from January 2047 at (429, 396) on a[title='Next']
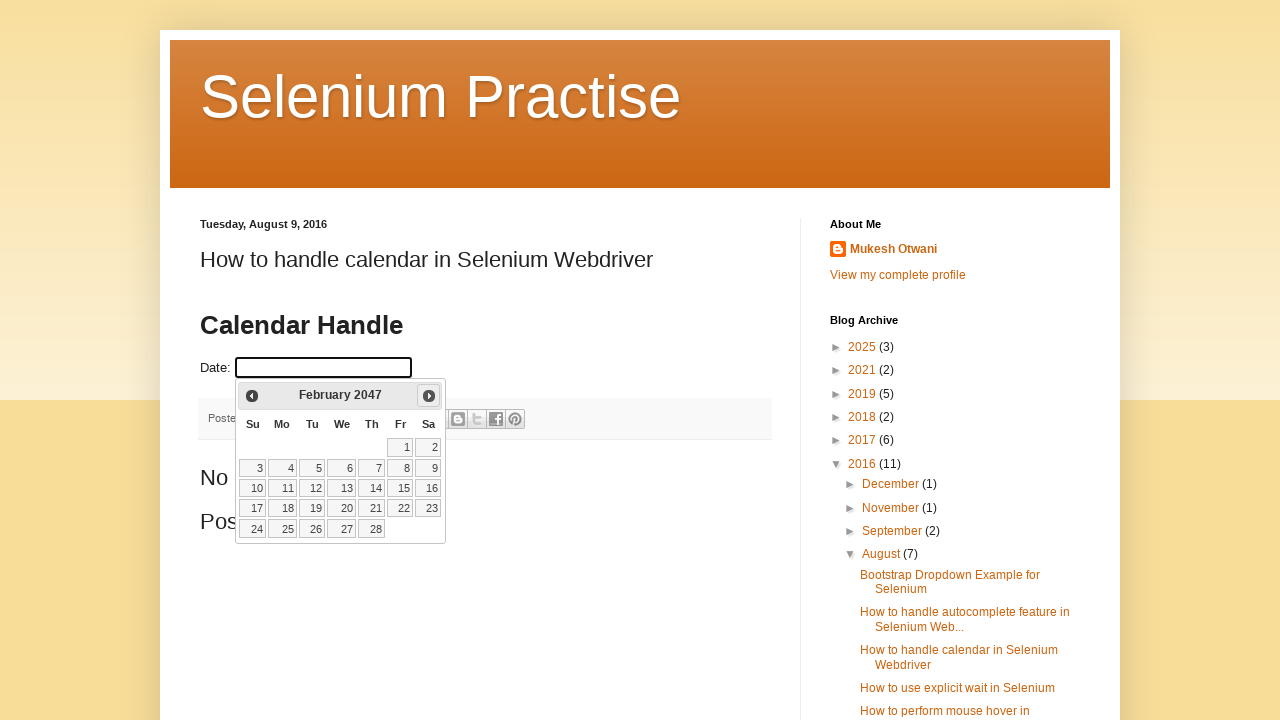

Calendar updated to next month
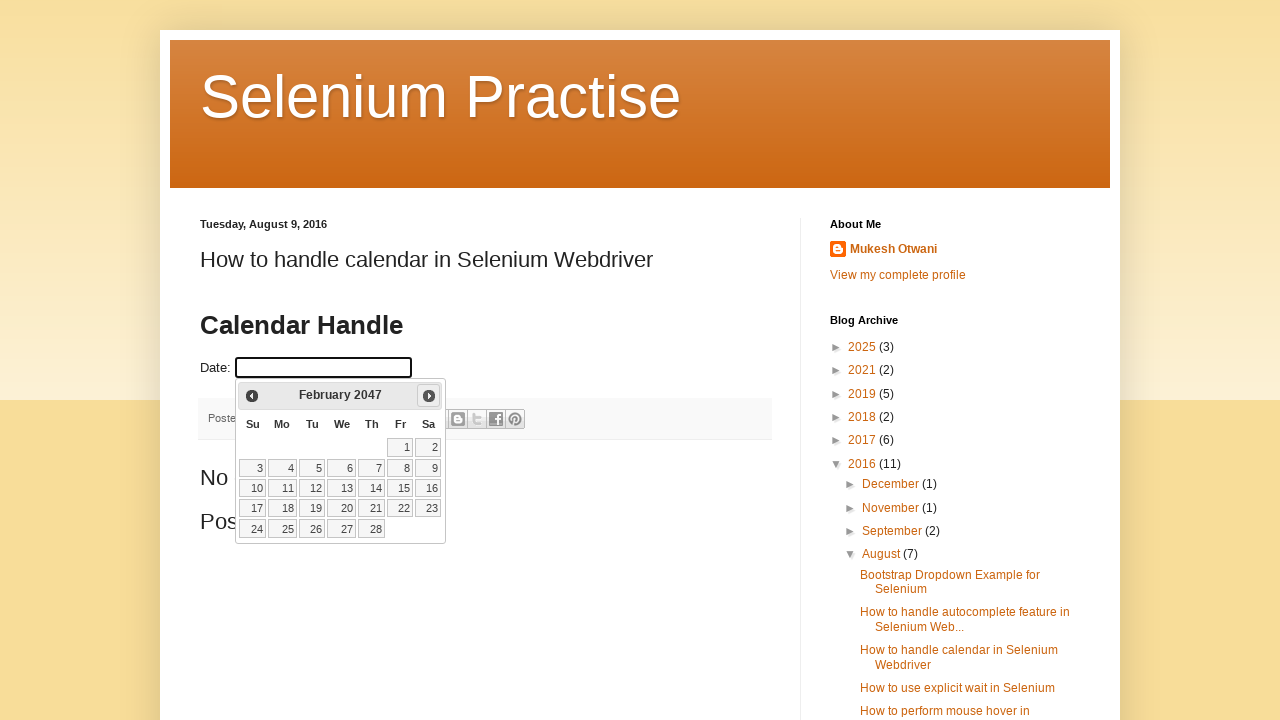

Clicked next button to navigate from February 2047 at (429, 396) on a[title='Next']
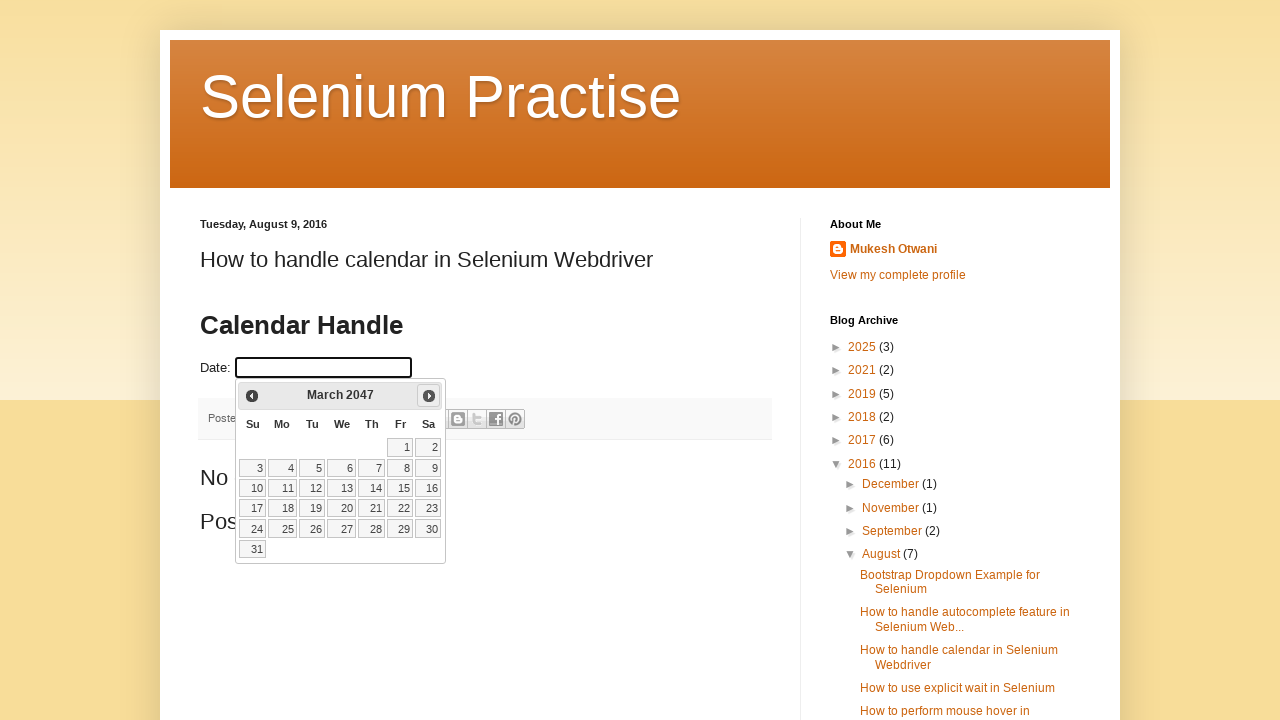

Calendar updated to next month
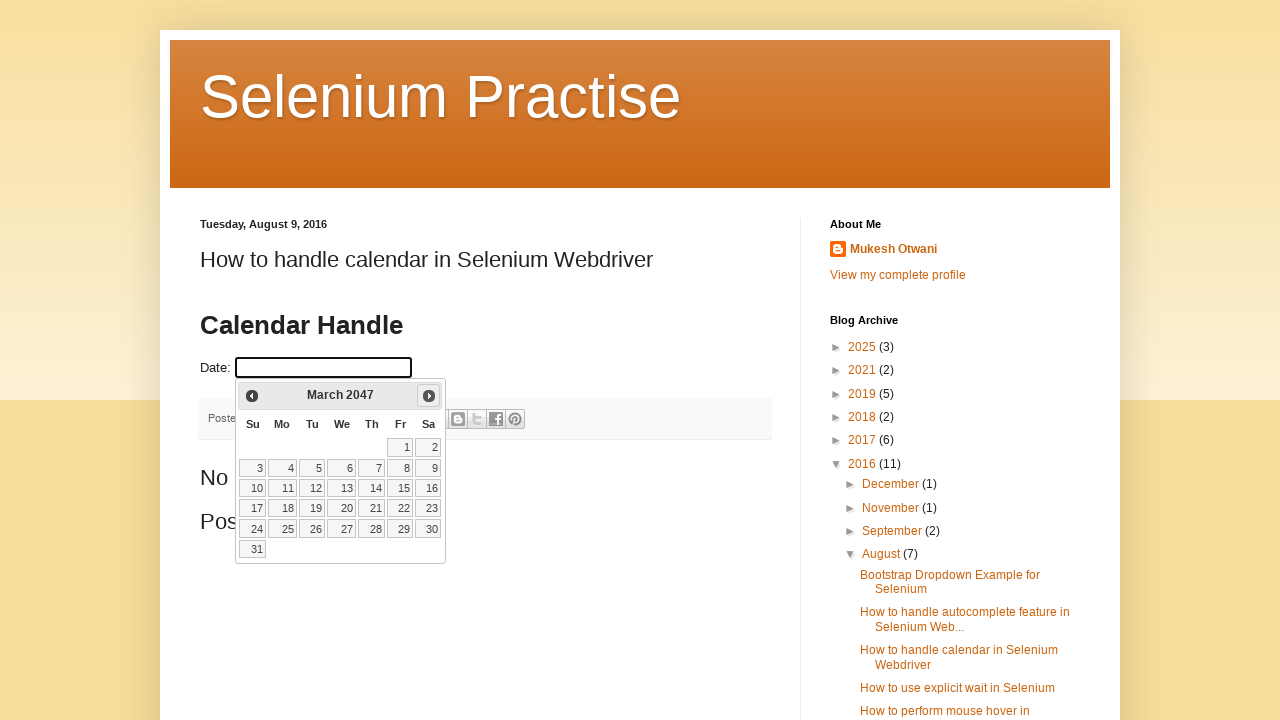

Clicked next button to navigate from March 2047 at (429, 396) on a[title='Next']
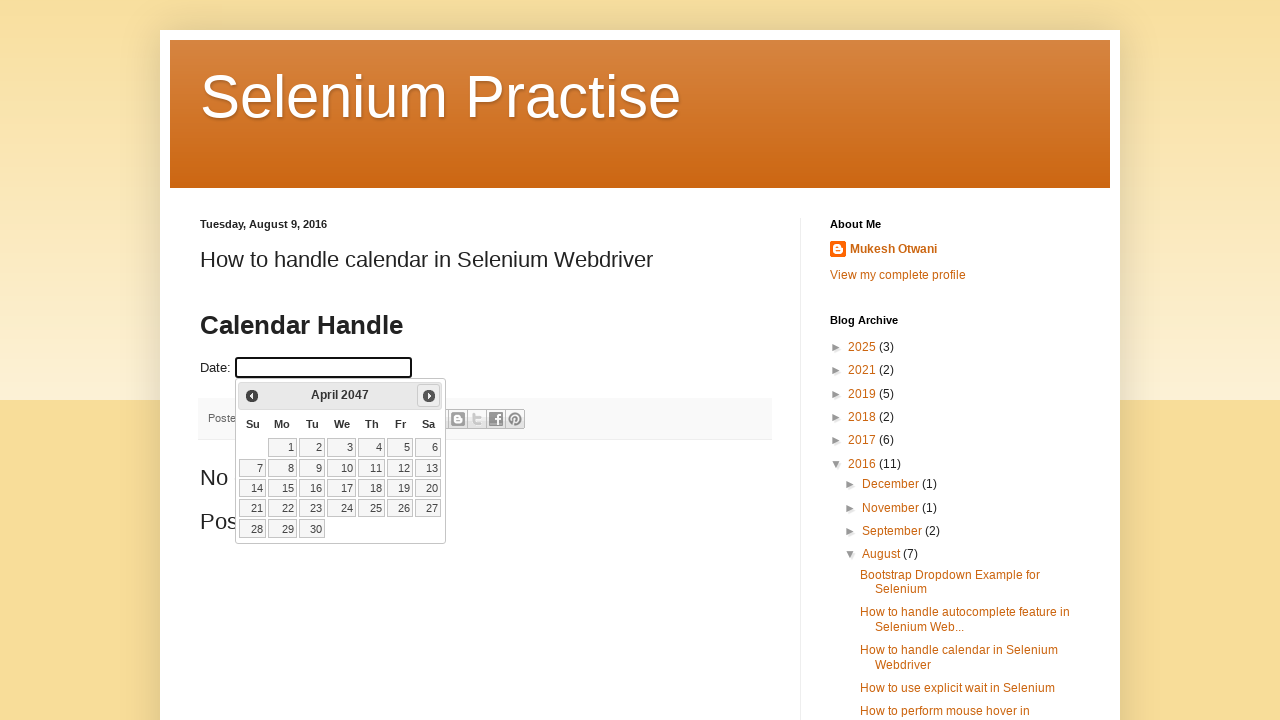

Calendar updated to next month
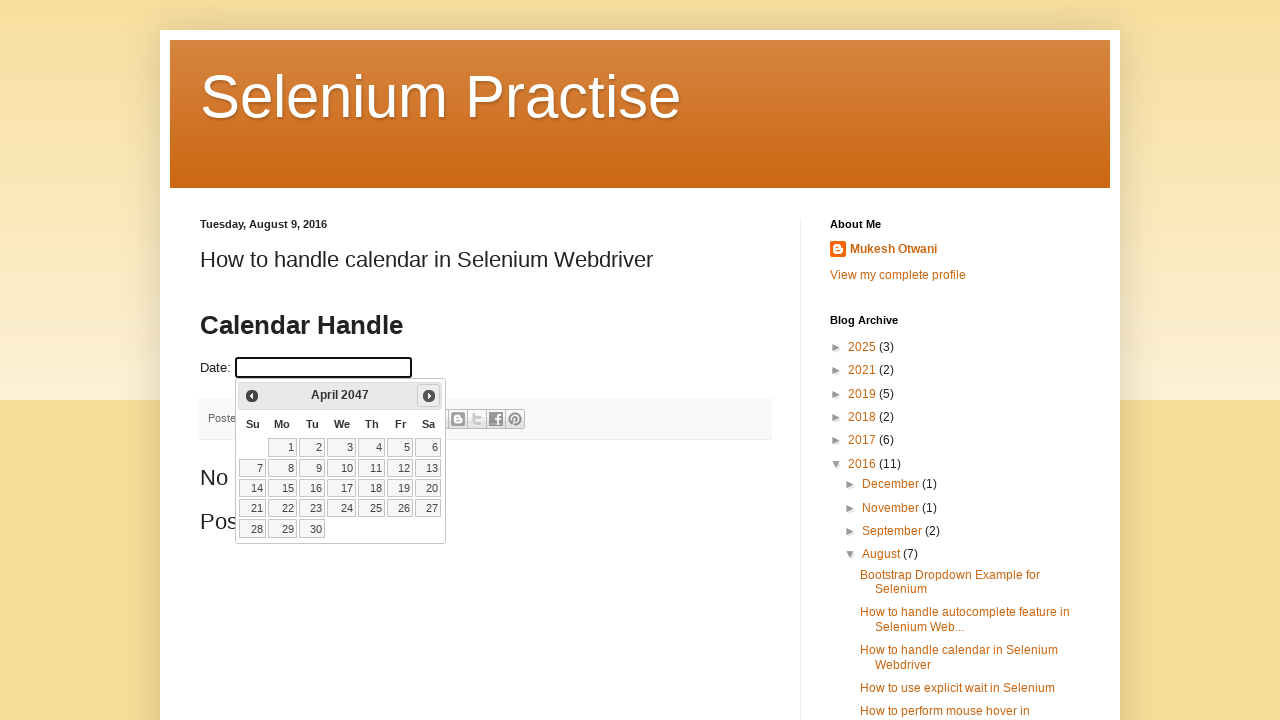

Clicked next button to navigate from April 2047 at (429, 396) on a[title='Next']
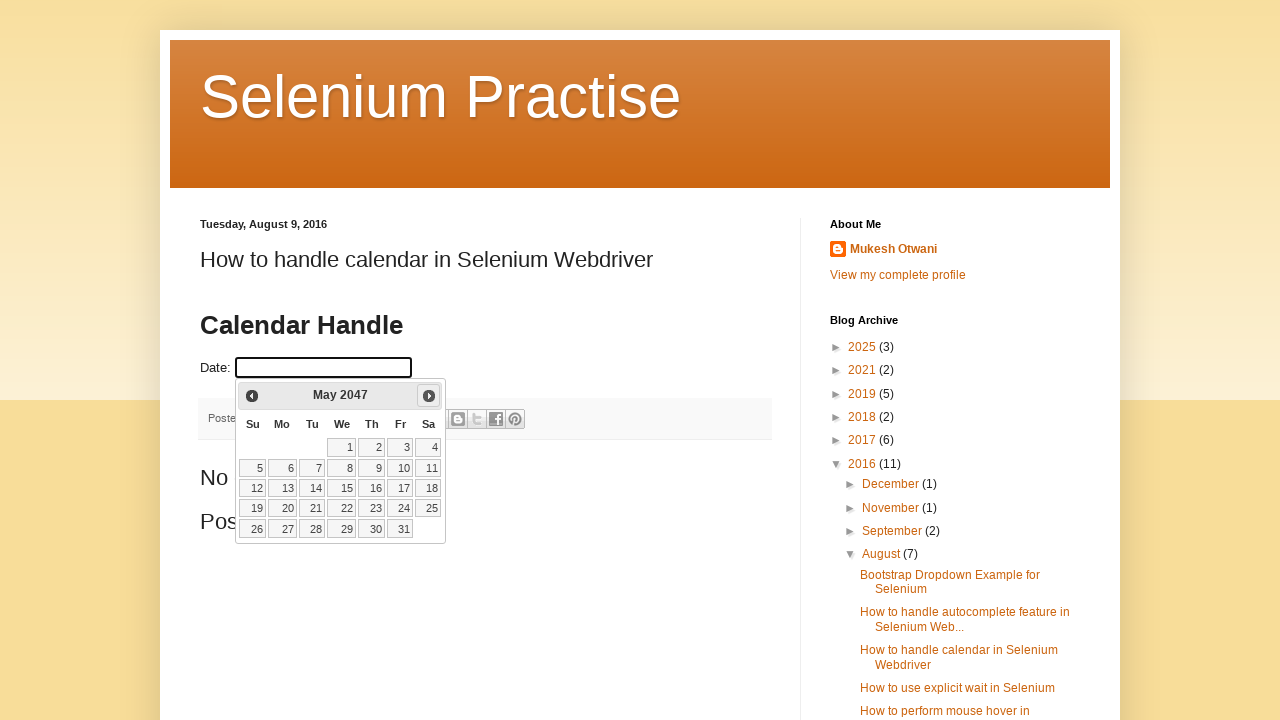

Calendar updated to next month
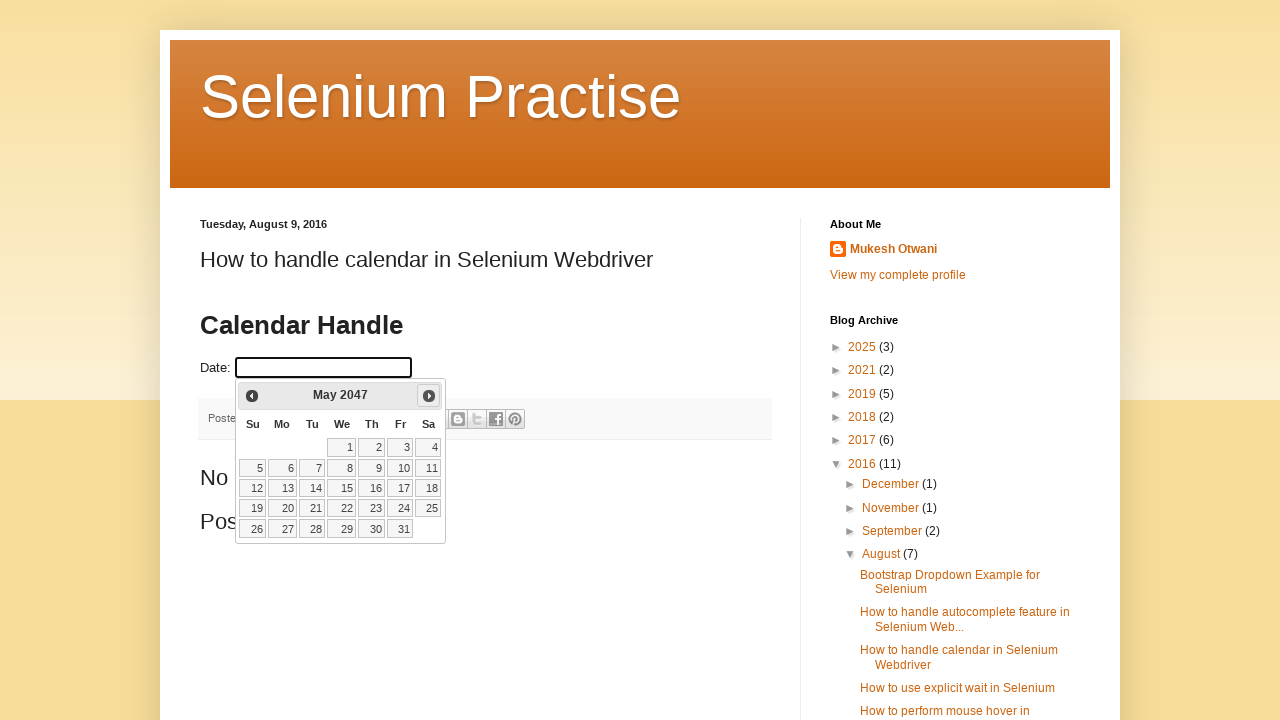

Clicked next button to navigate from May 2047 at (429, 396) on a[title='Next']
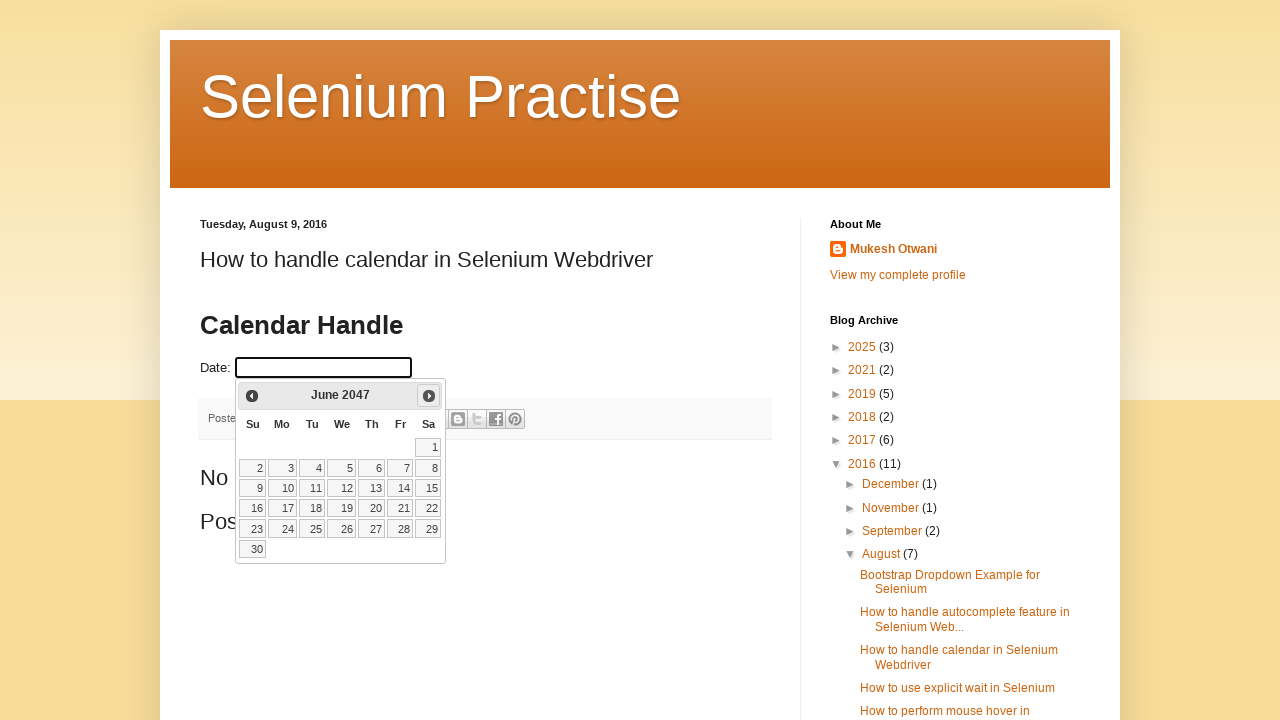

Calendar updated to next month
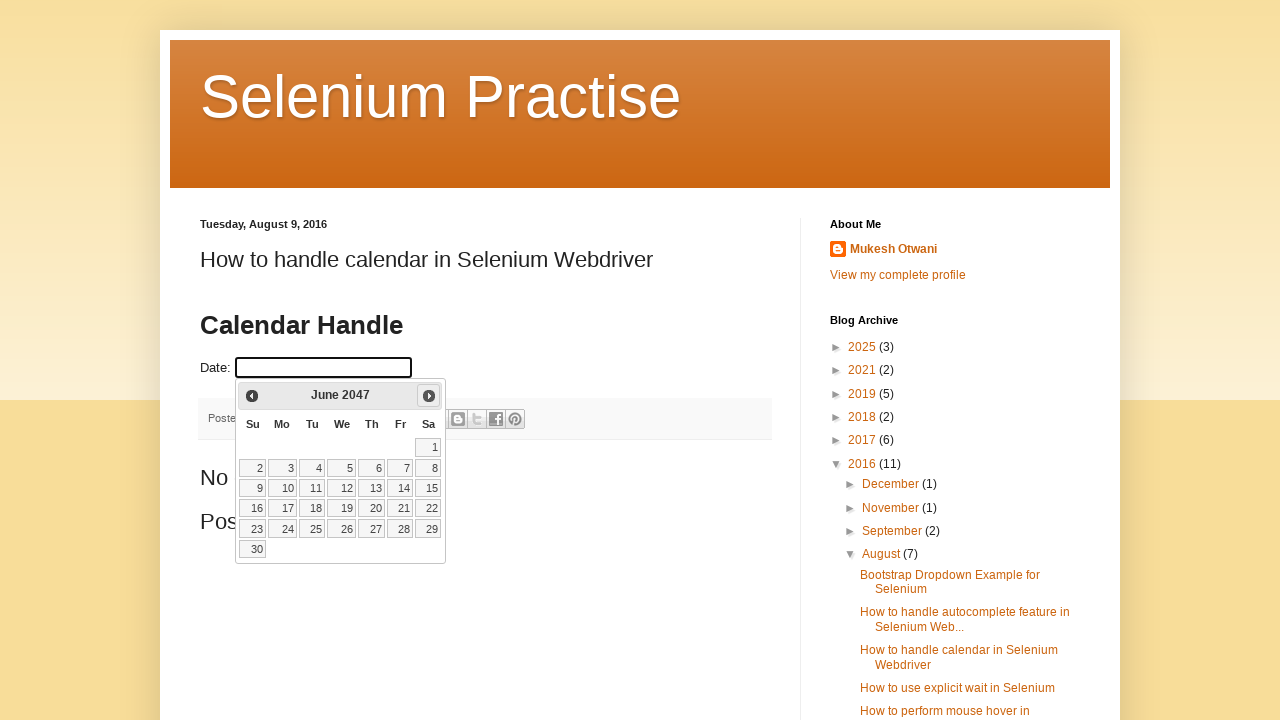

Clicked next button to navigate from June 2047 at (429, 396) on a[title='Next']
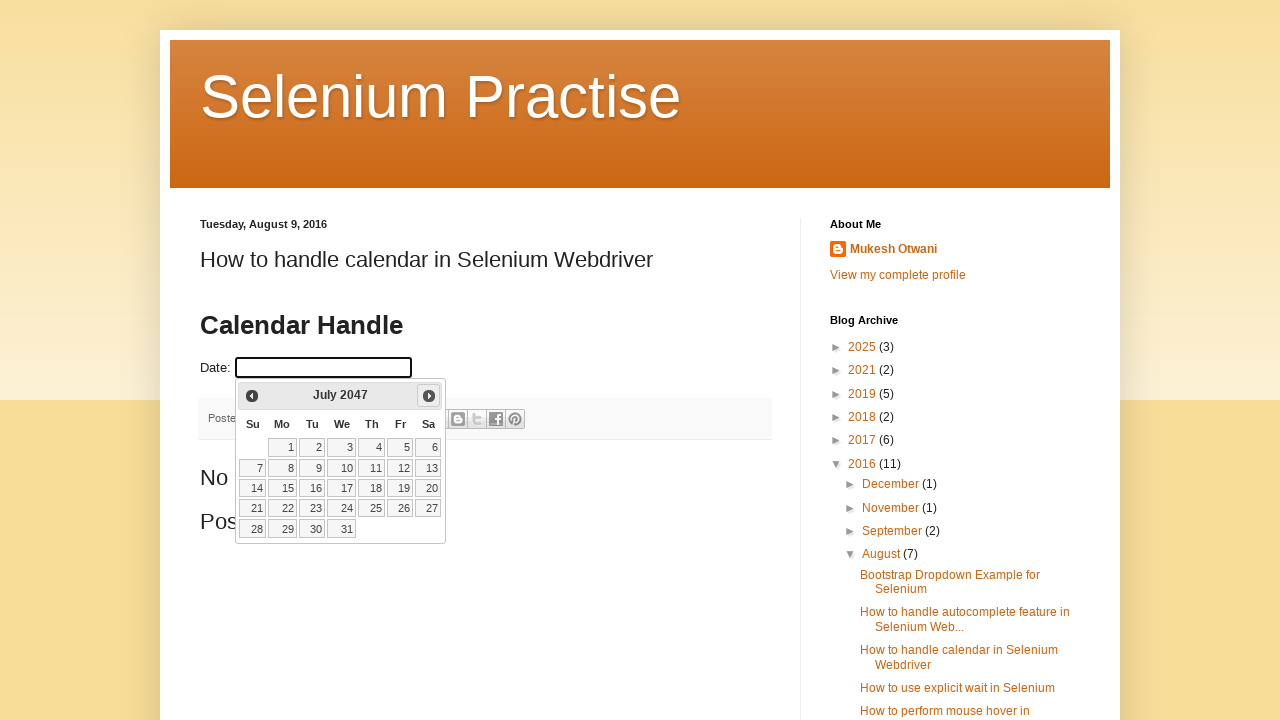

Calendar updated to next month
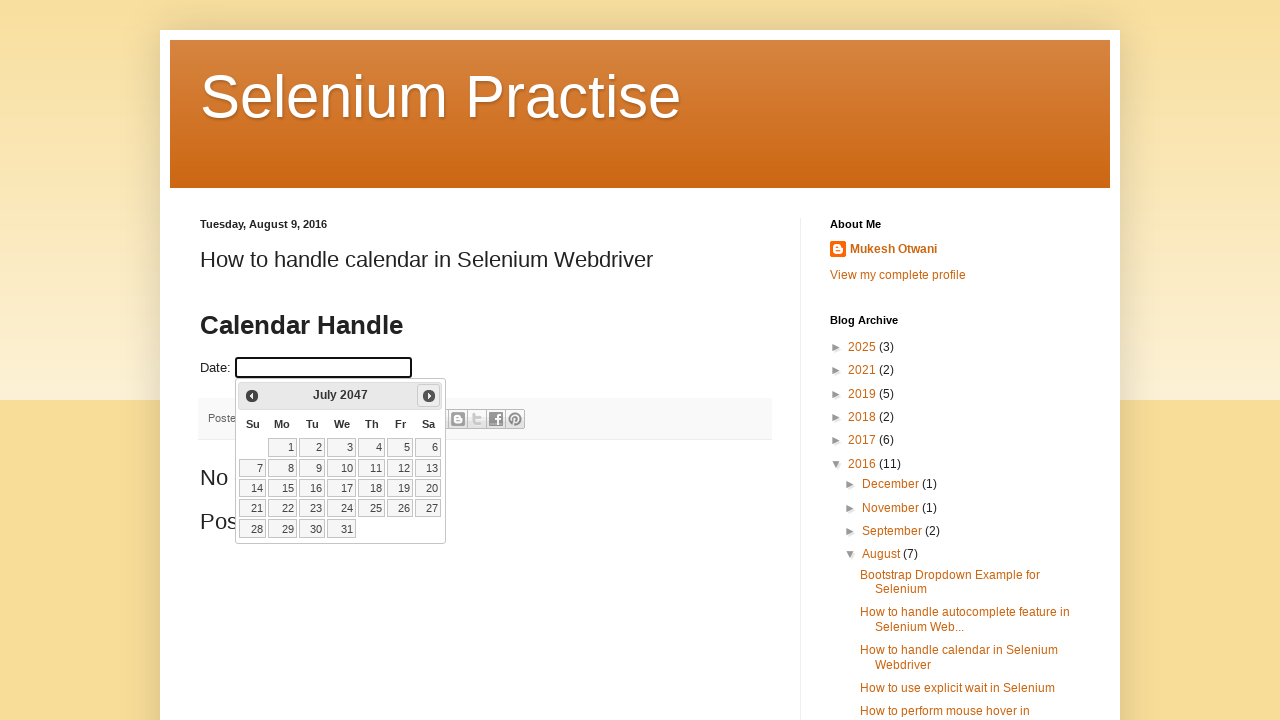

Clicked next button to navigate from July 2047 at (429, 396) on a[title='Next']
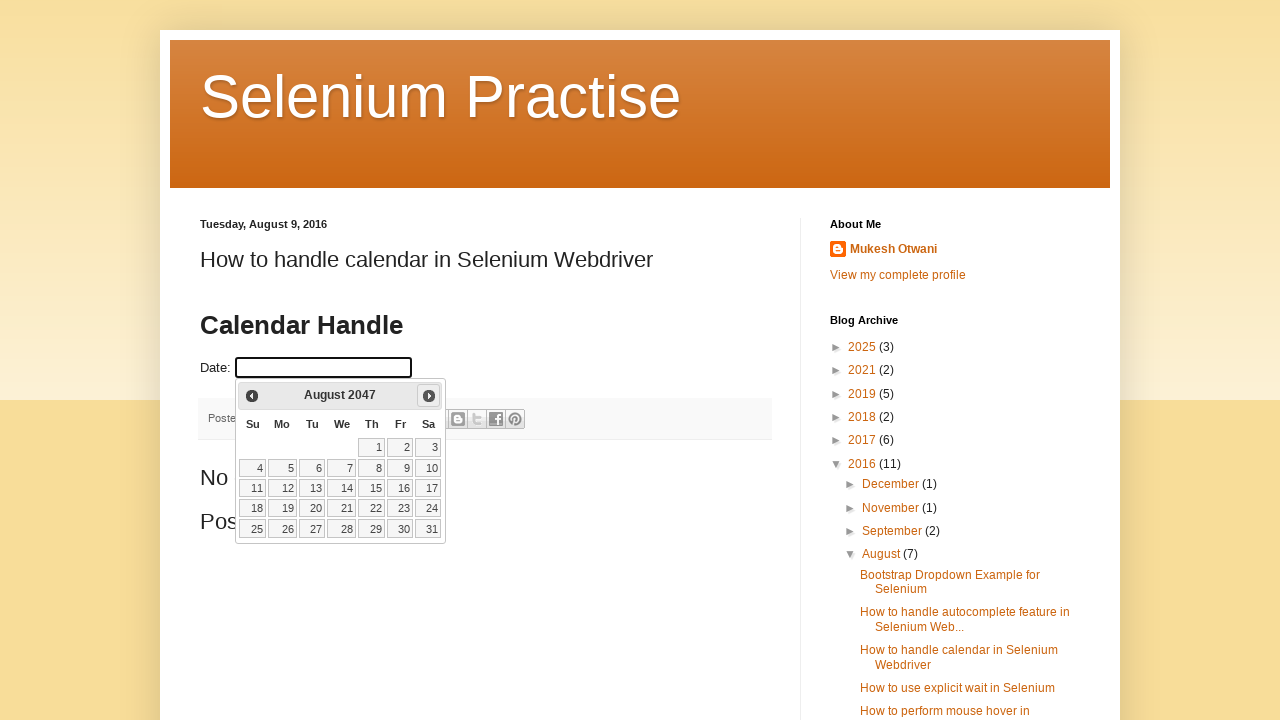

Calendar updated to next month
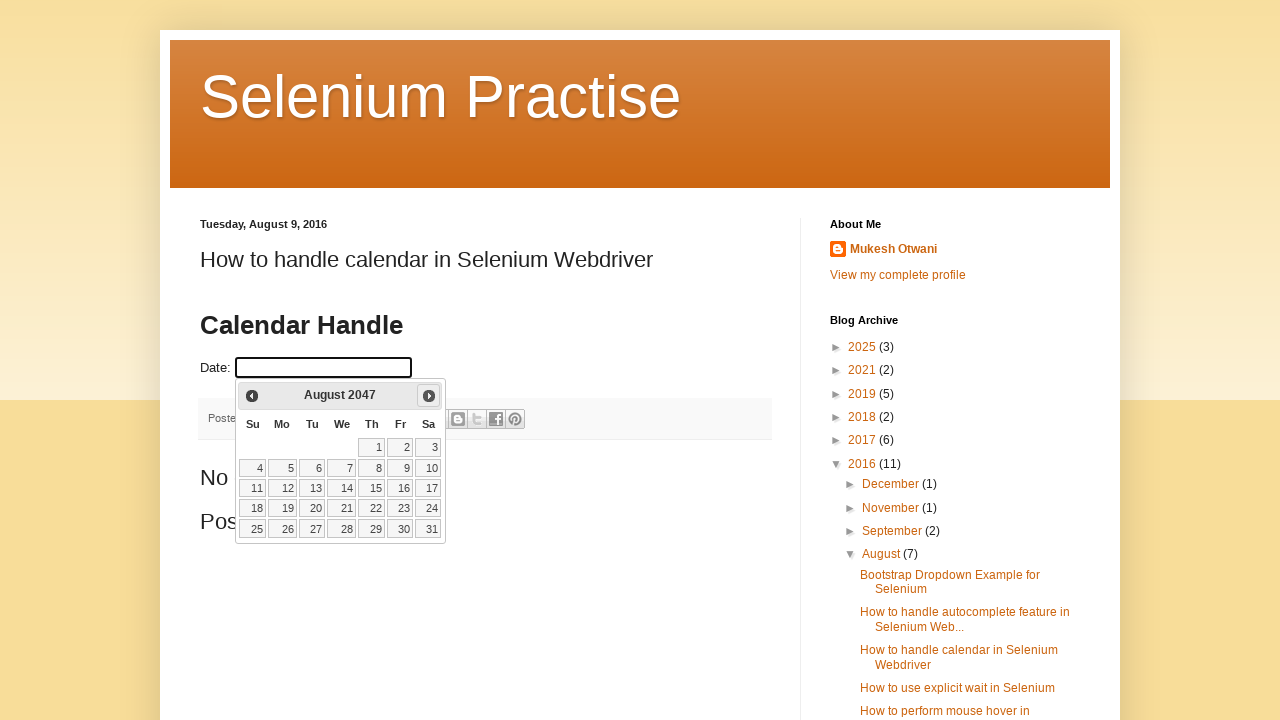

Clicked next button to navigate from August 2047 at (429, 396) on a[title='Next']
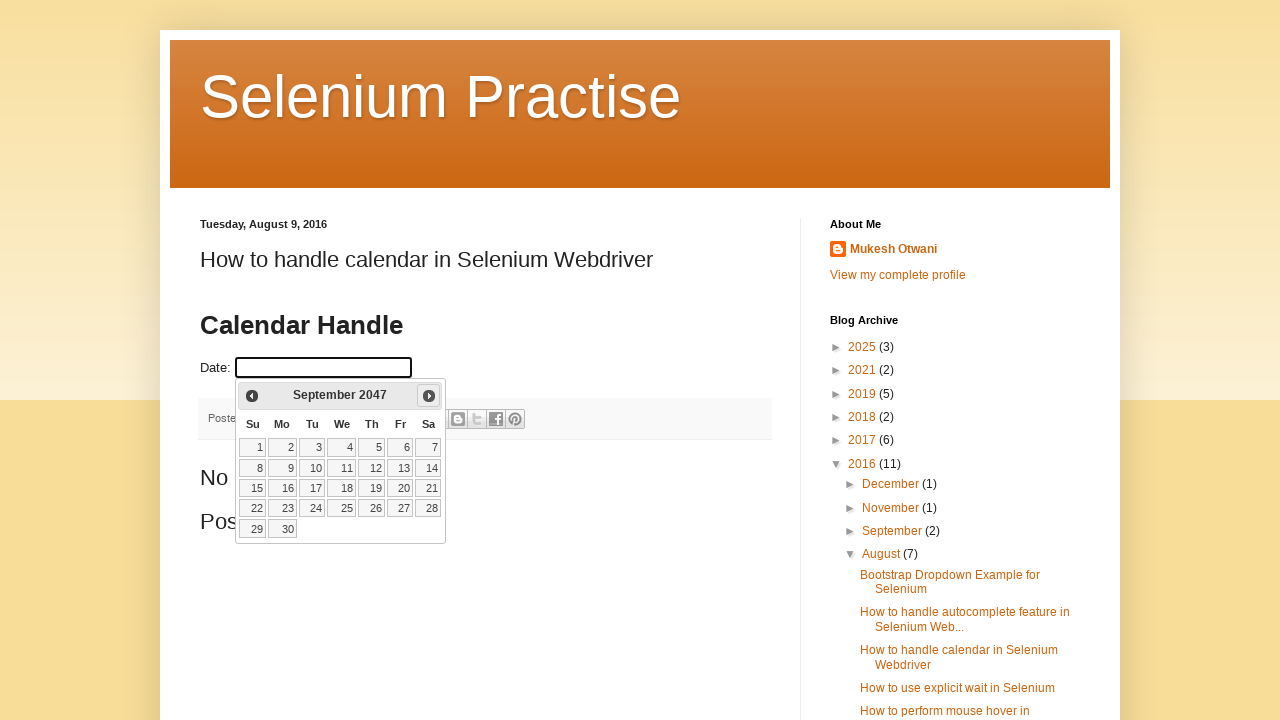

Calendar updated to next month
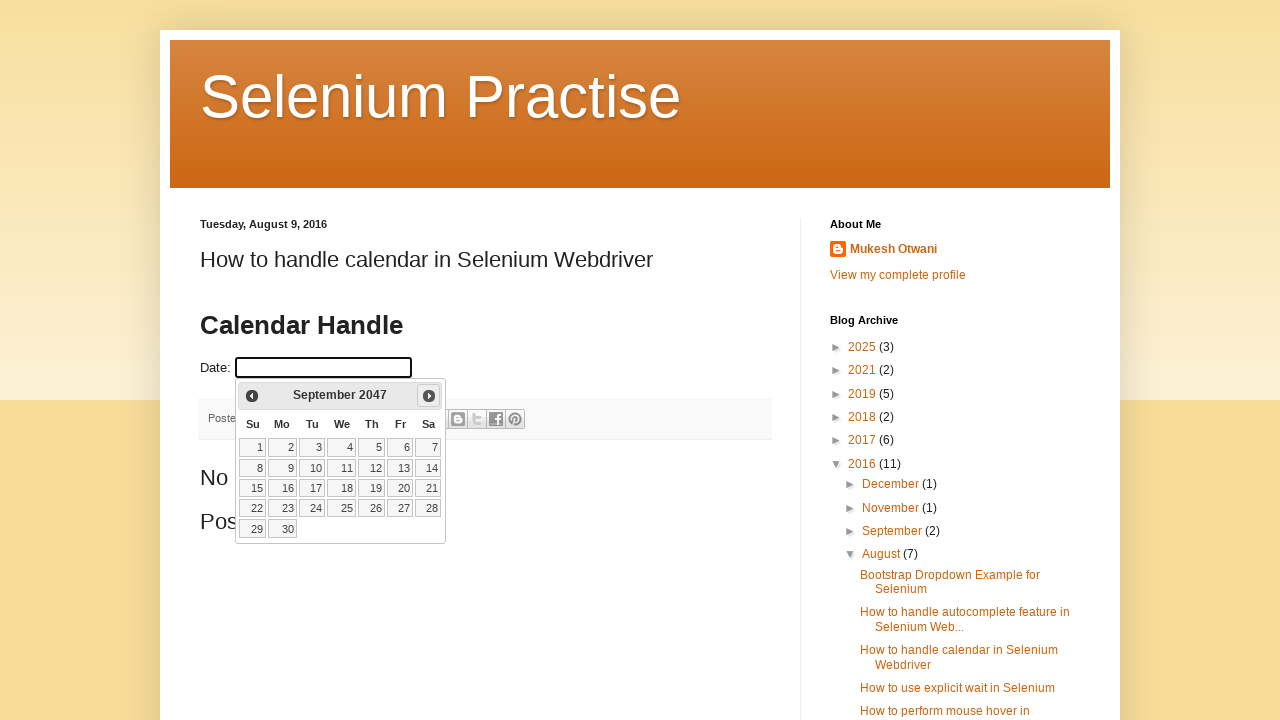

Clicked next button to navigate from September 2047 at (429, 396) on a[title='Next']
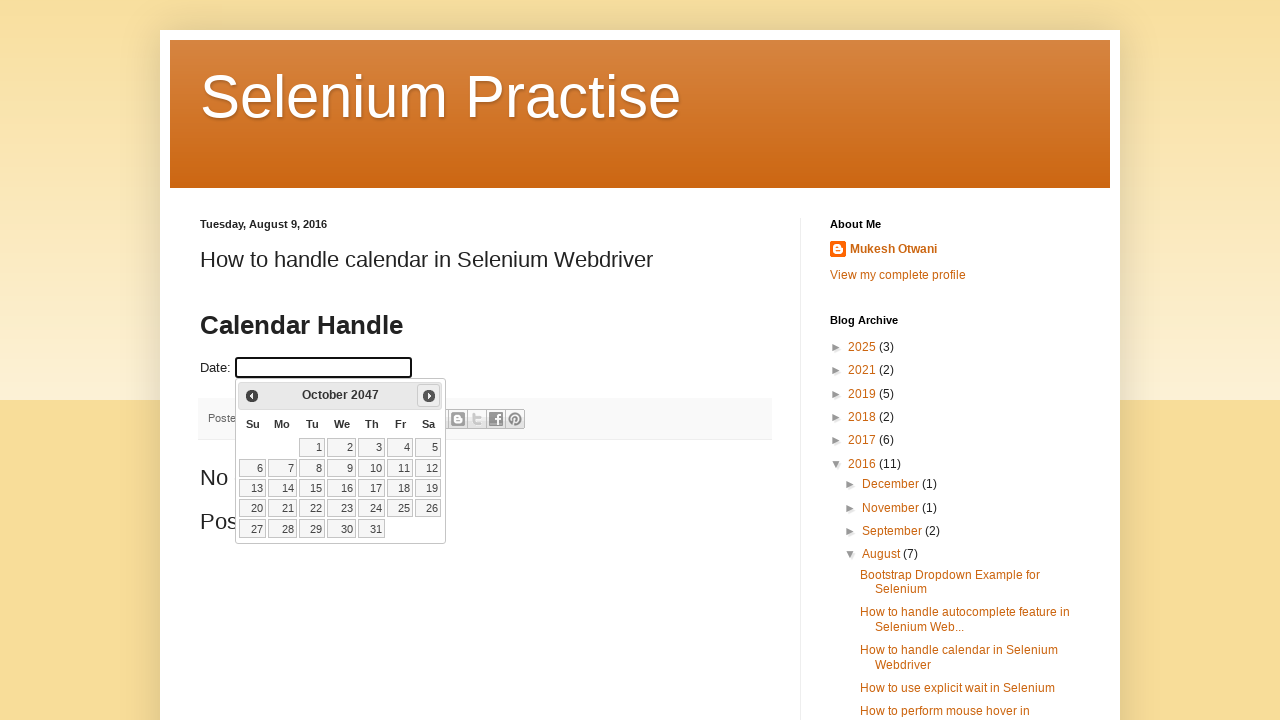

Calendar updated to next month
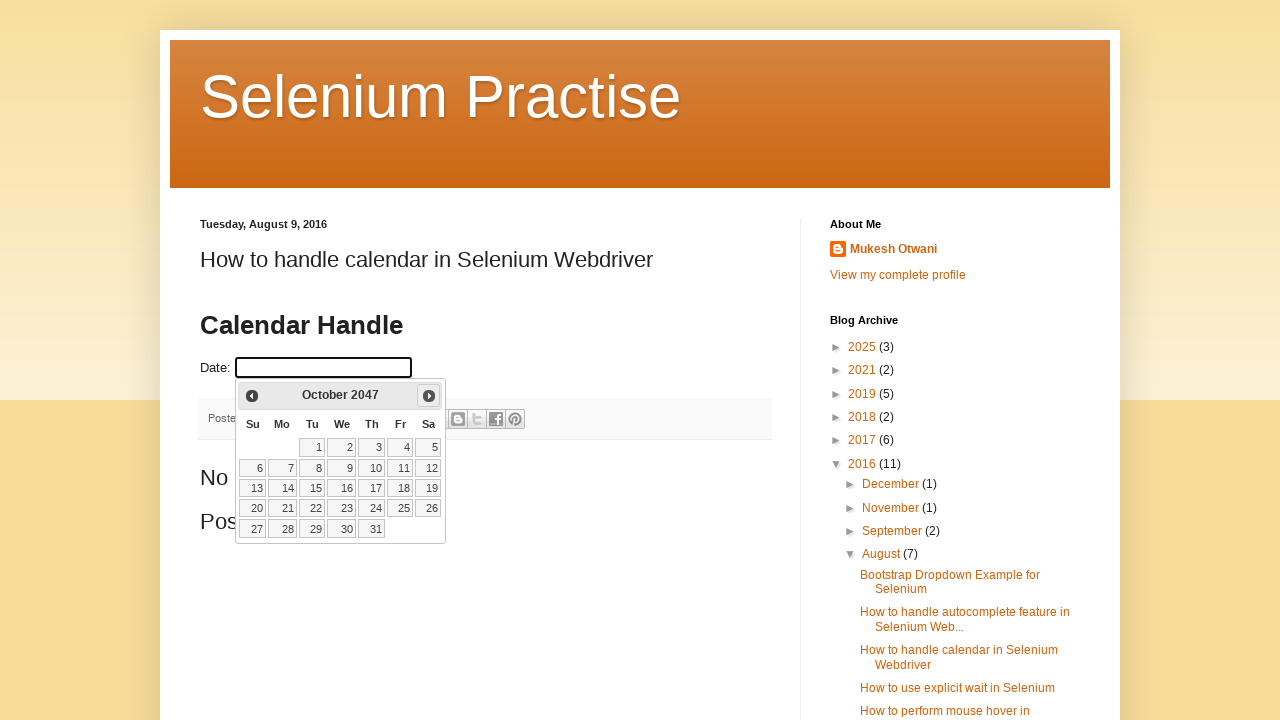

Clicked next button to navigate from October 2047 at (429, 396) on a[title='Next']
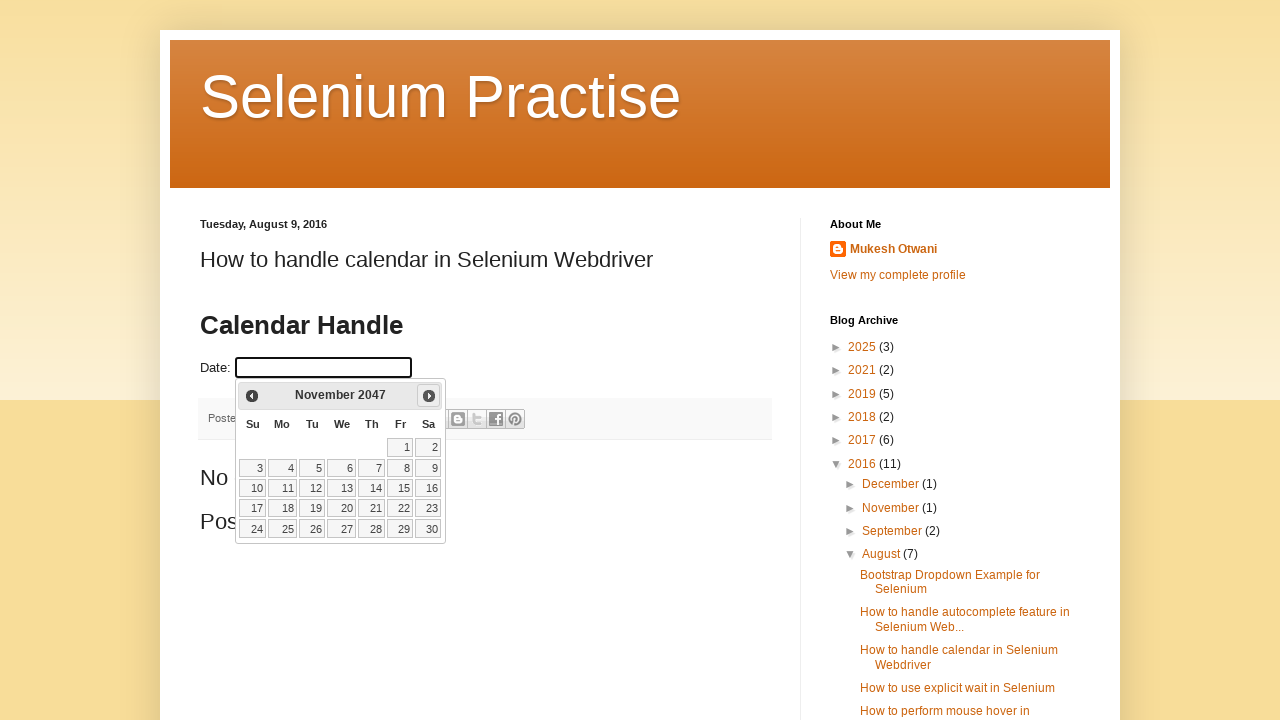

Calendar updated to next month
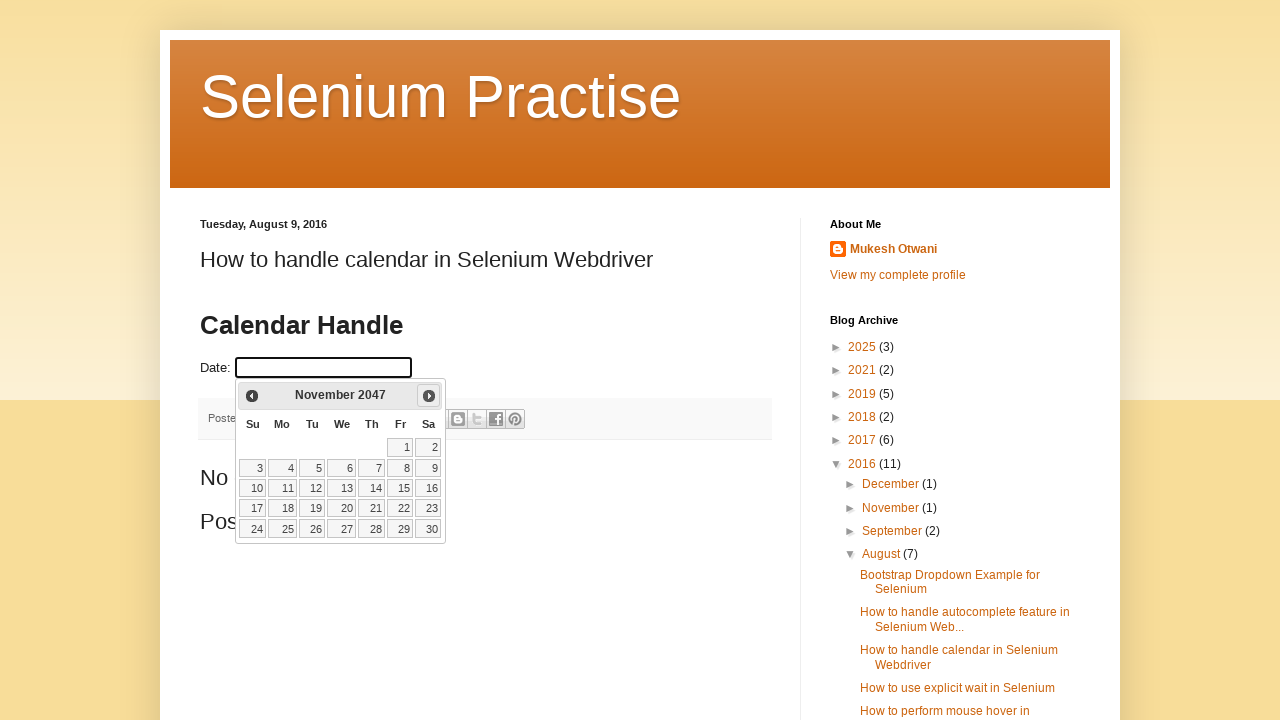

Clicked next button to navigate from November 2047 at (429, 396) on a[title='Next']
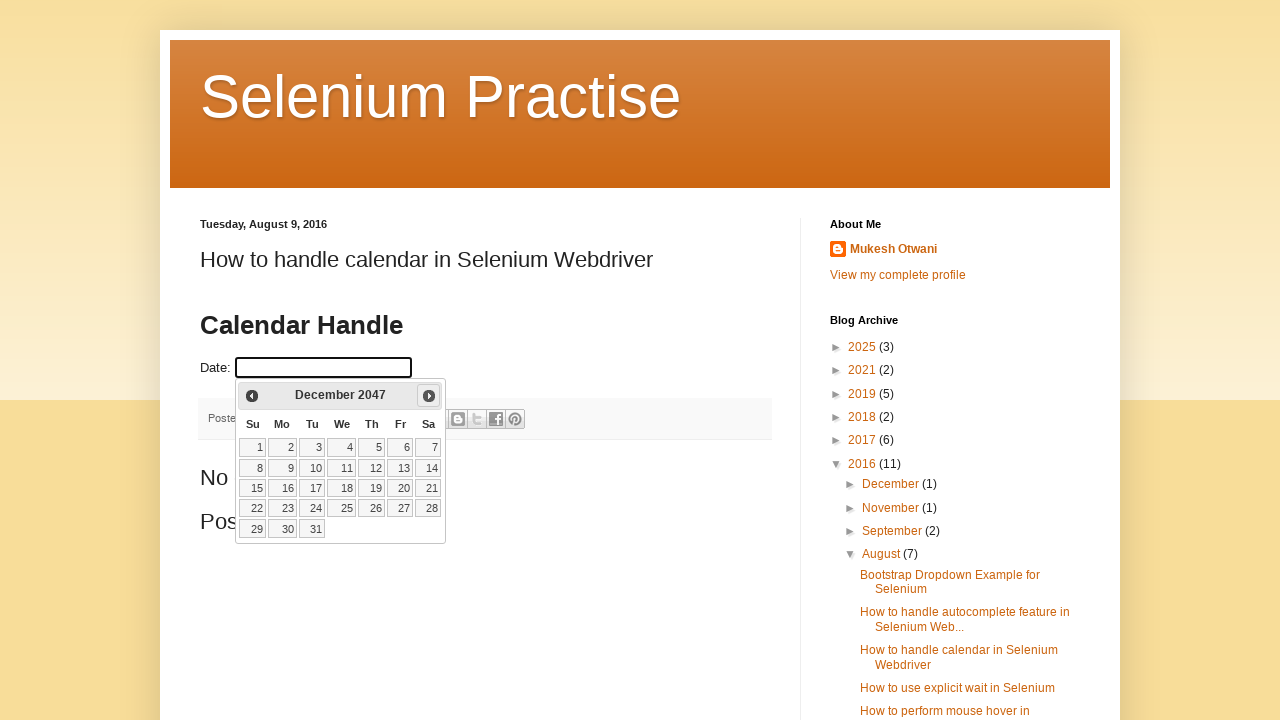

Calendar updated to next month
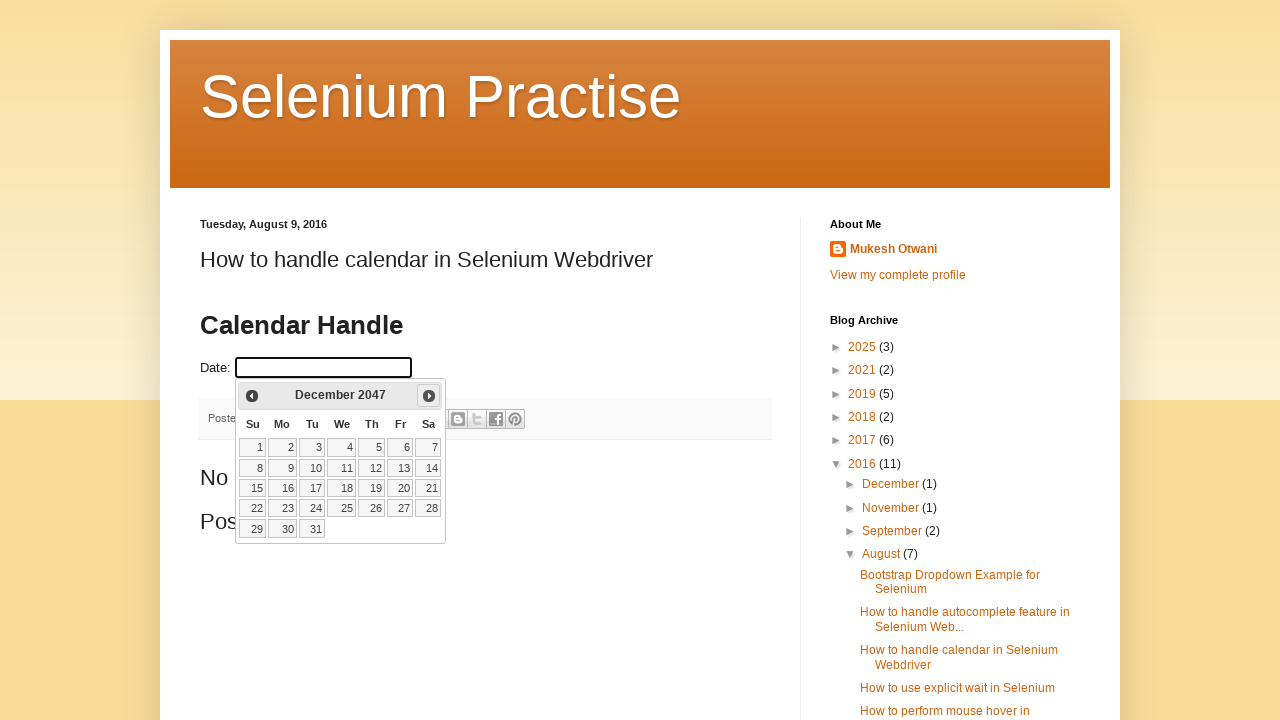

Clicked next button to navigate from December 2047 at (429, 396) on a[title='Next']
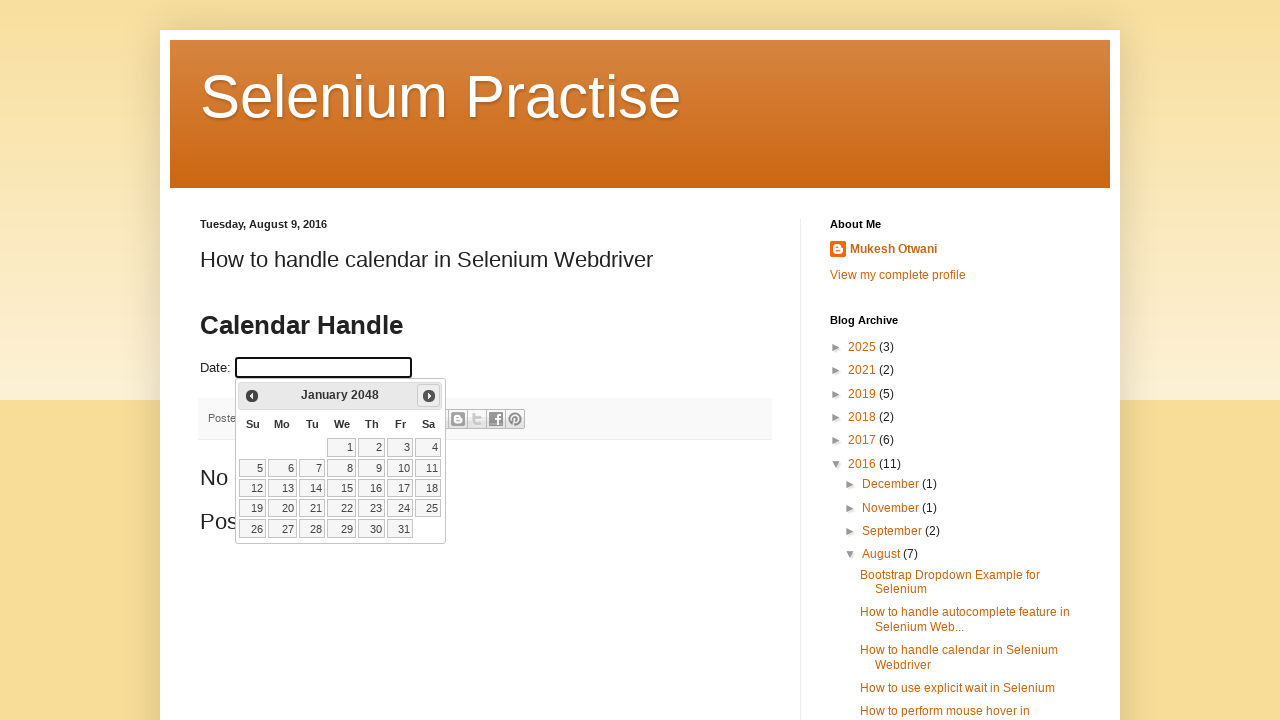

Calendar updated to next month
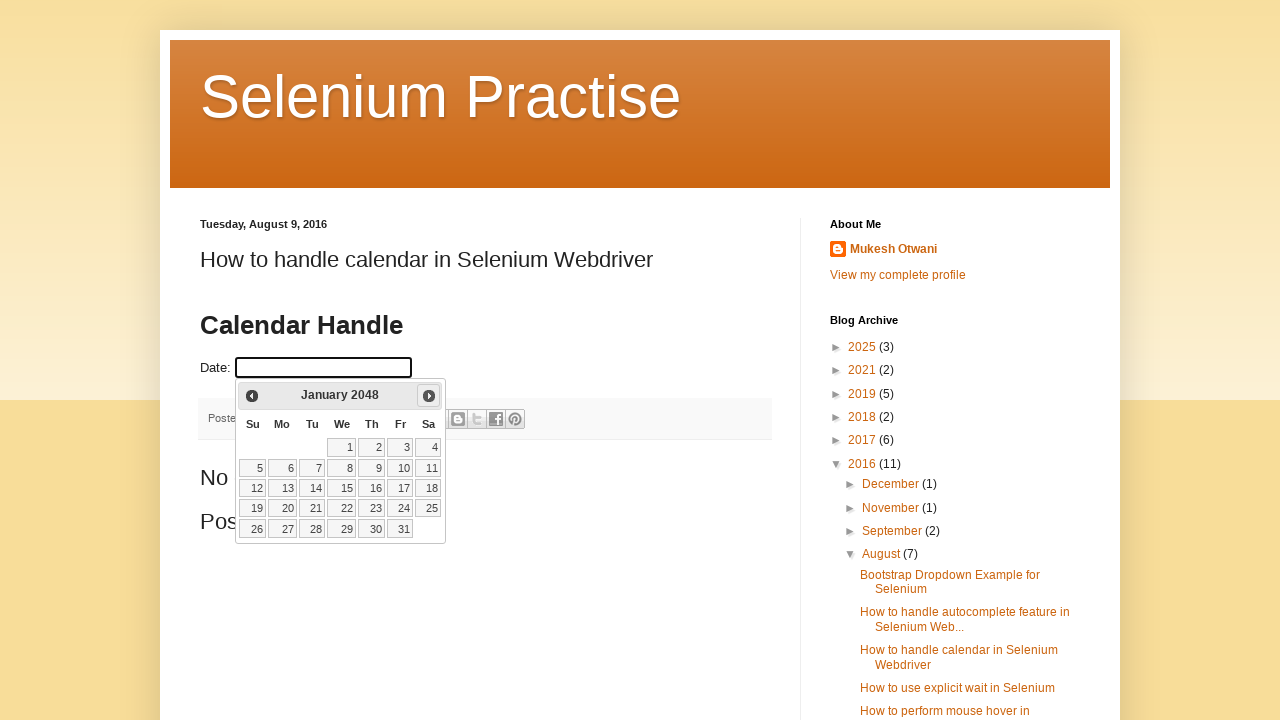

Clicked next button to navigate from January 2048 at (429, 396) on a[title='Next']
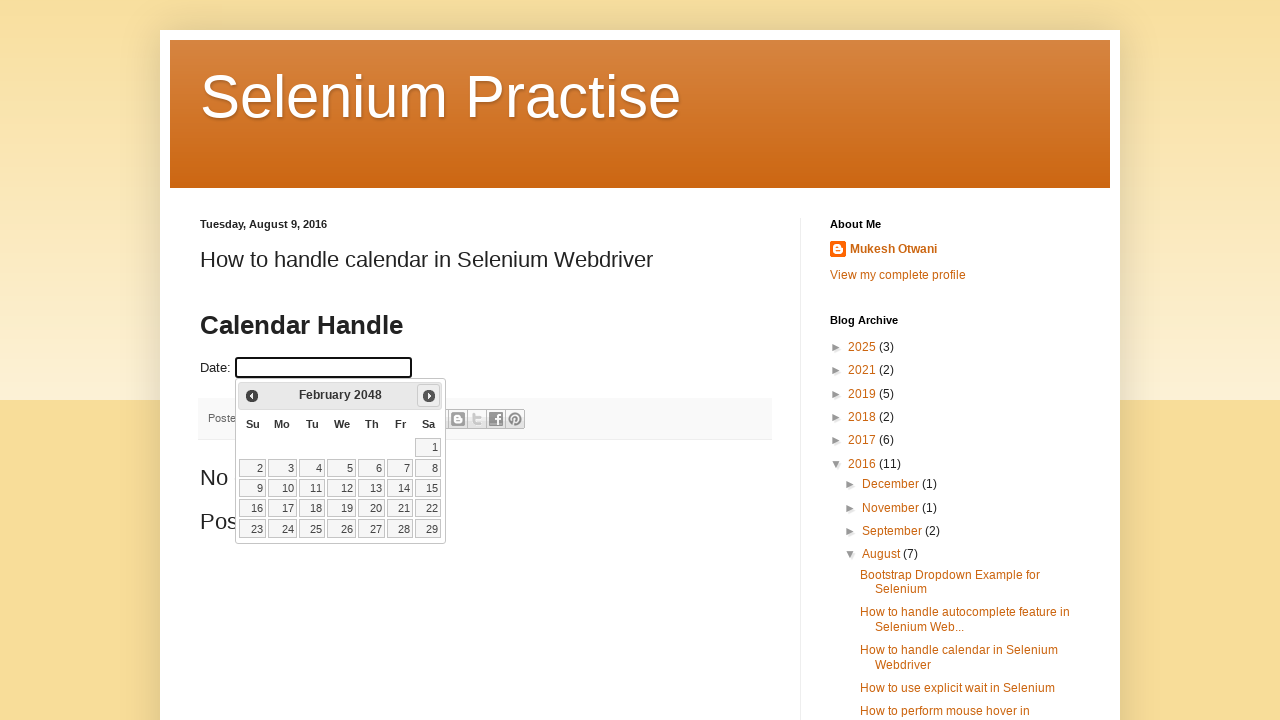

Calendar updated to next month
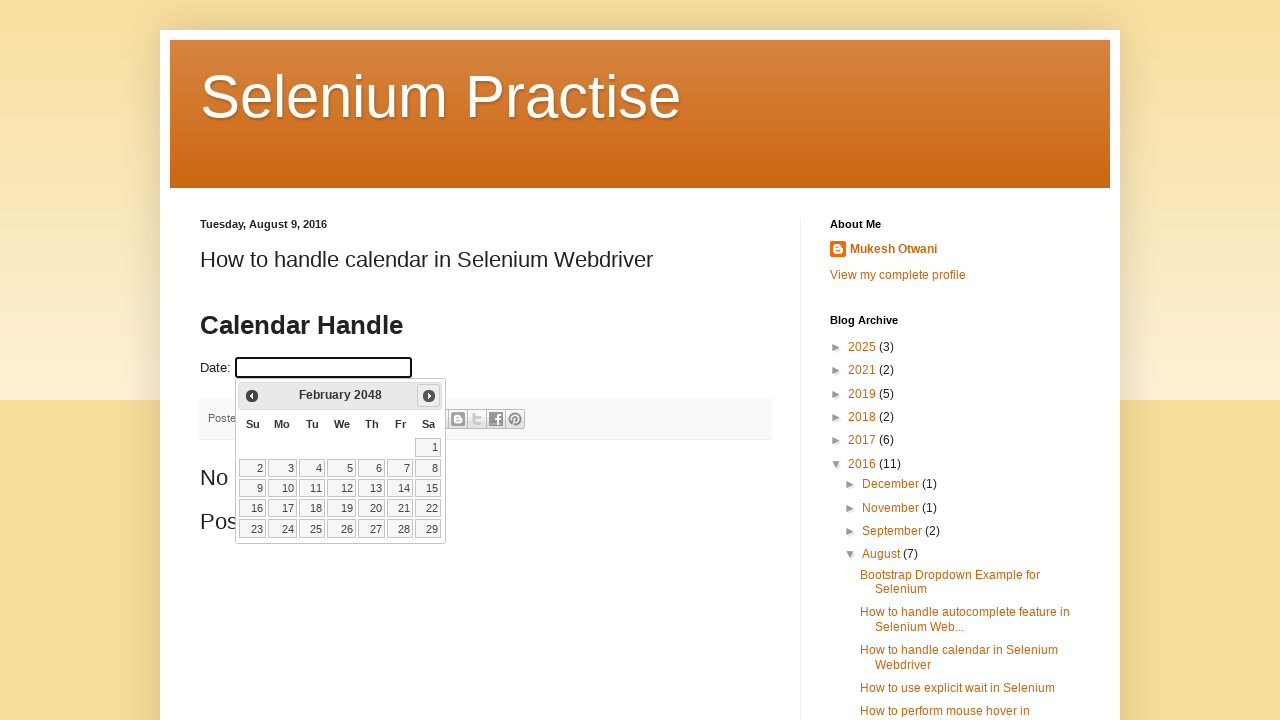

Clicked next button to navigate from February 2048 at (429, 396) on a[title='Next']
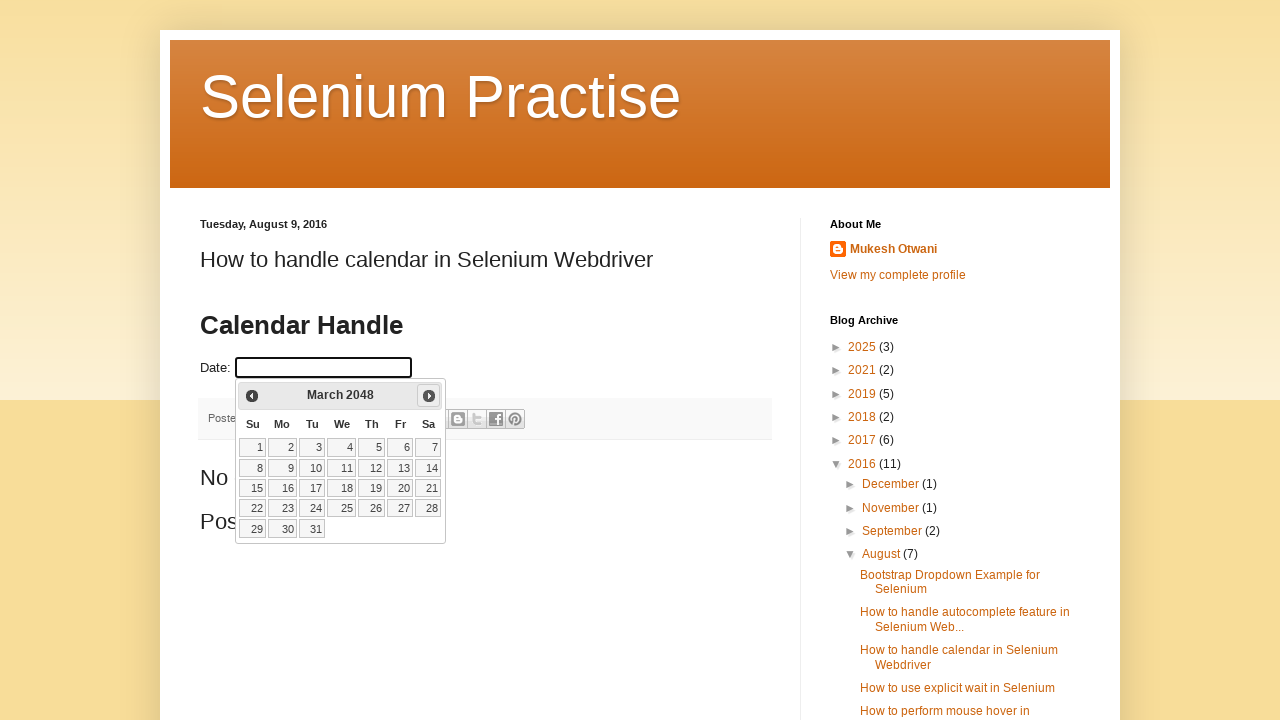

Calendar updated to next month
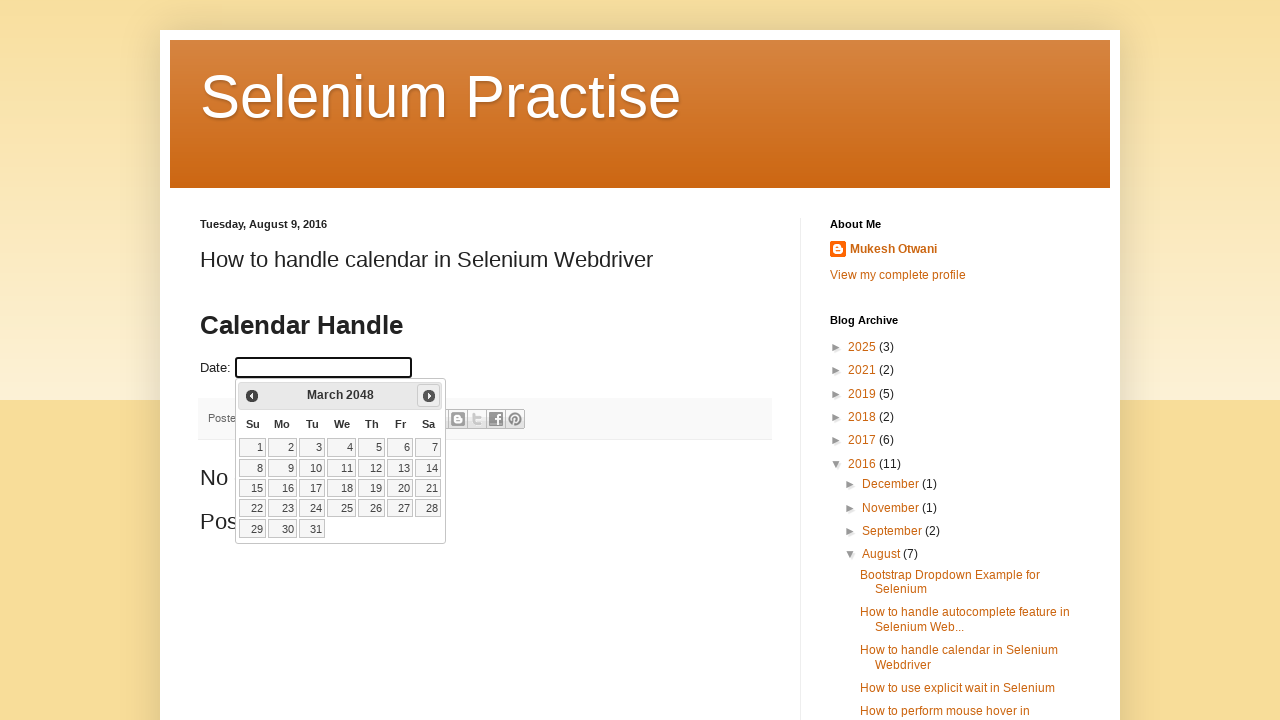

Clicked next button to navigate from March 2048 at (429, 396) on a[title='Next']
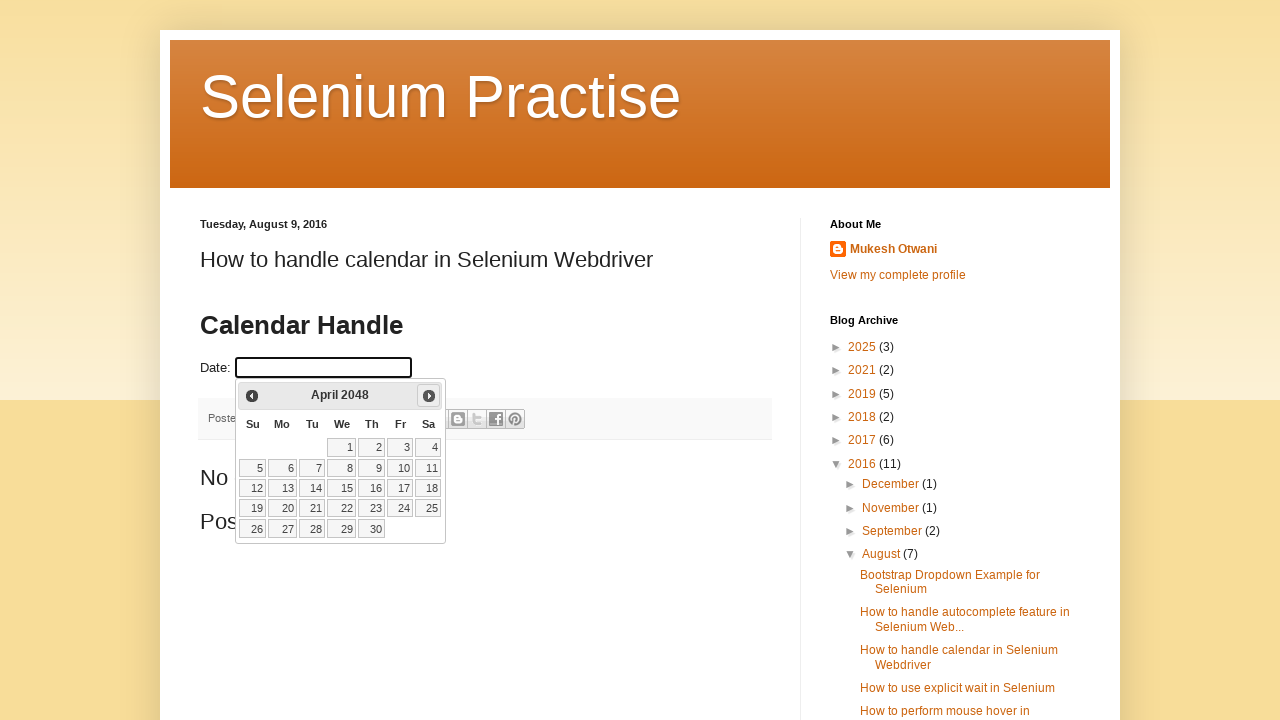

Calendar updated to next month
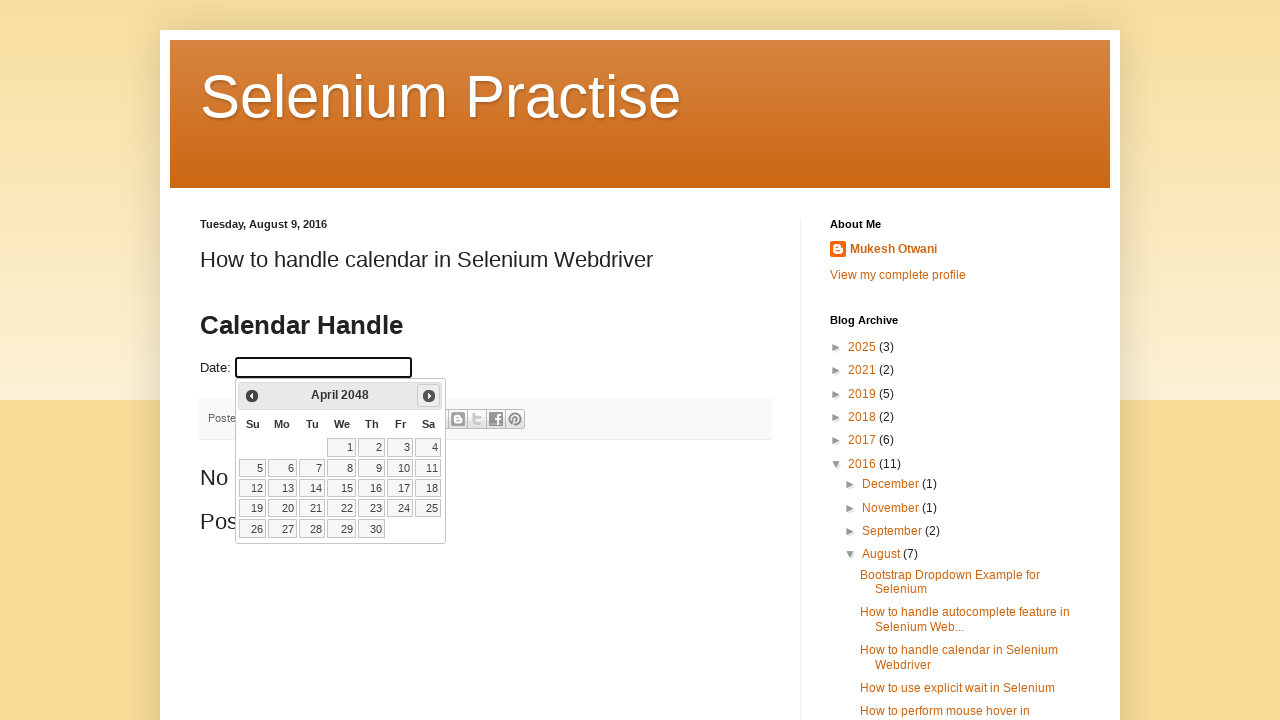

Clicked next button to navigate from April 2048 at (429, 396) on a[title='Next']
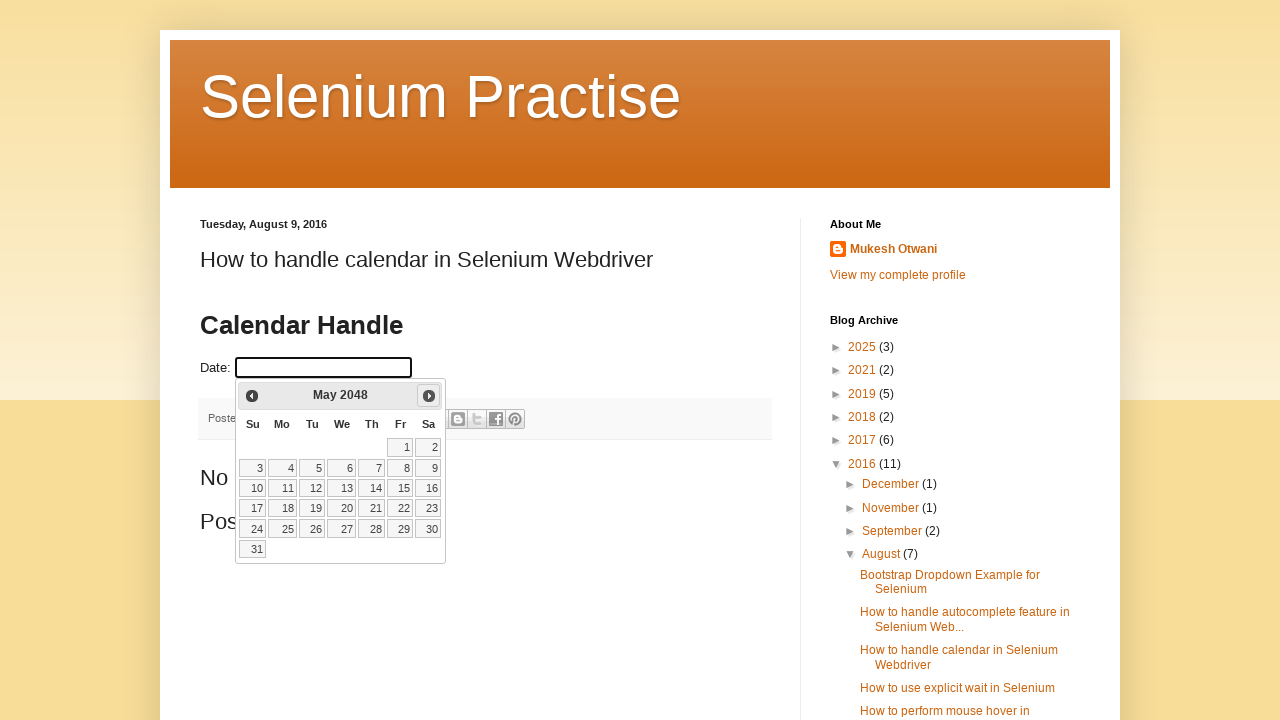

Calendar updated to next month
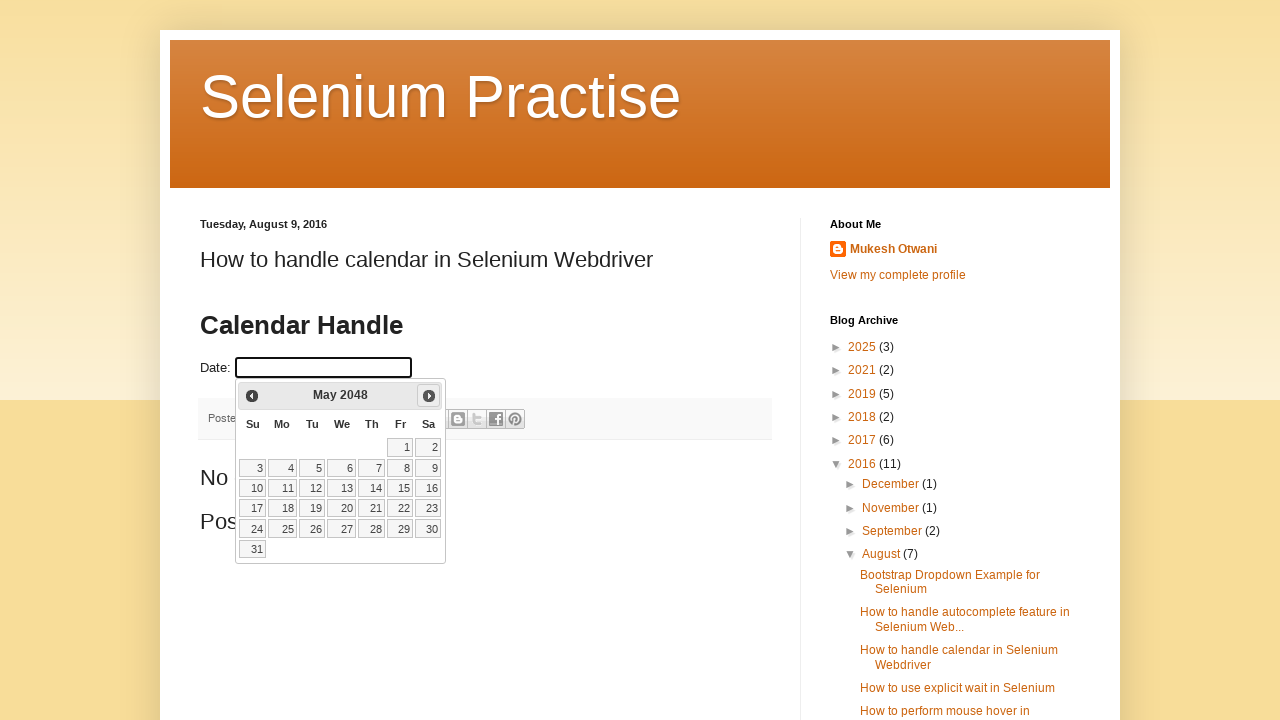

Clicked next button to navigate from May 2048 at (429, 396) on a[title='Next']
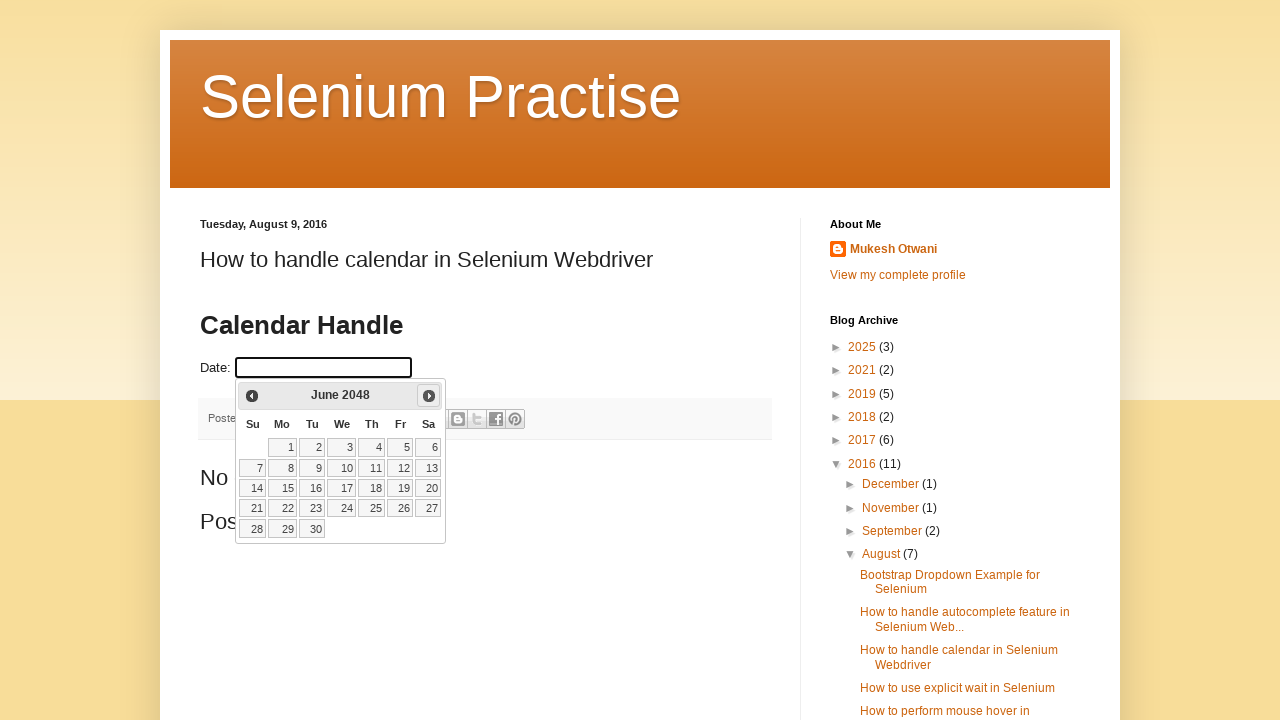

Calendar updated to next month
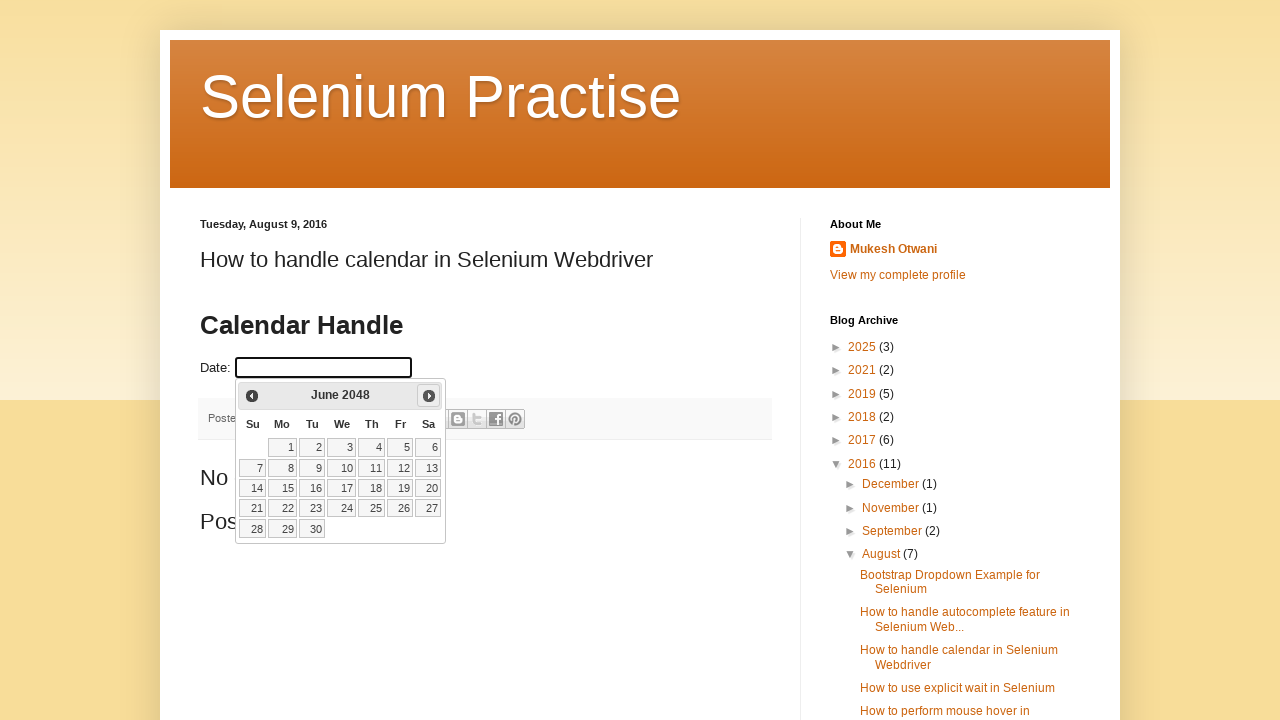

Clicked next button to navigate from June 2048 at (429, 396) on a[title='Next']
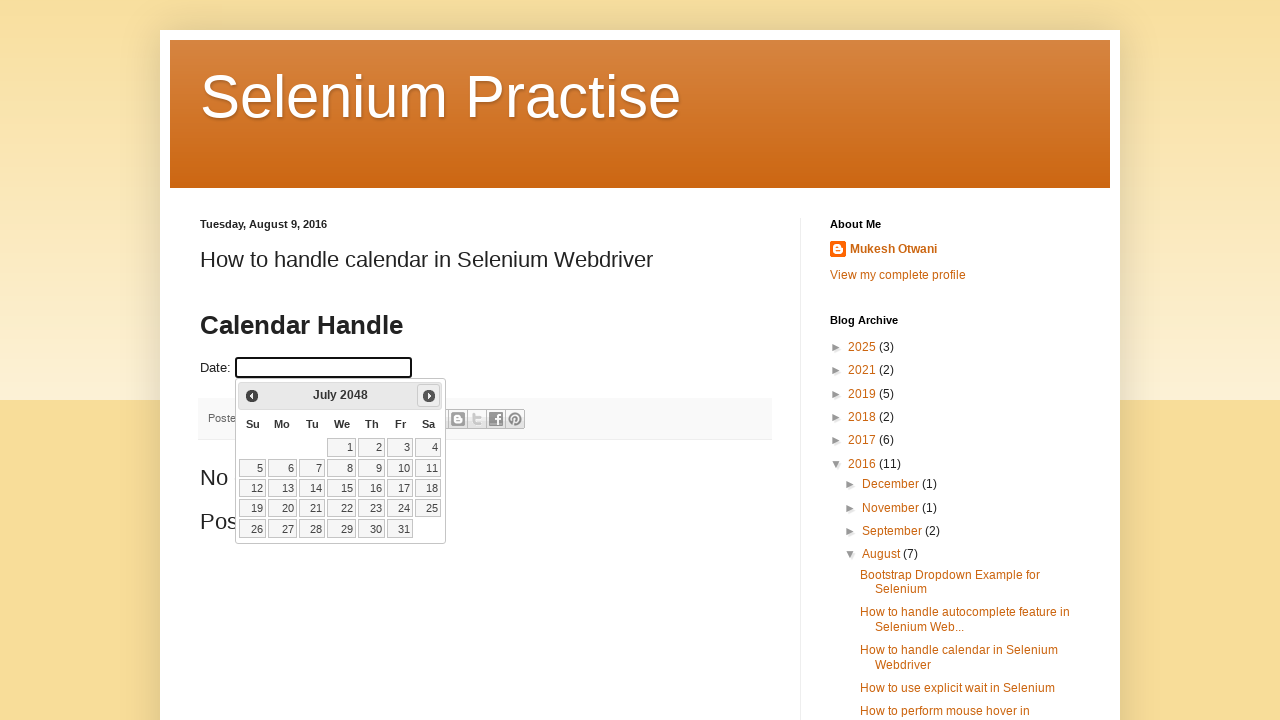

Calendar updated to next month
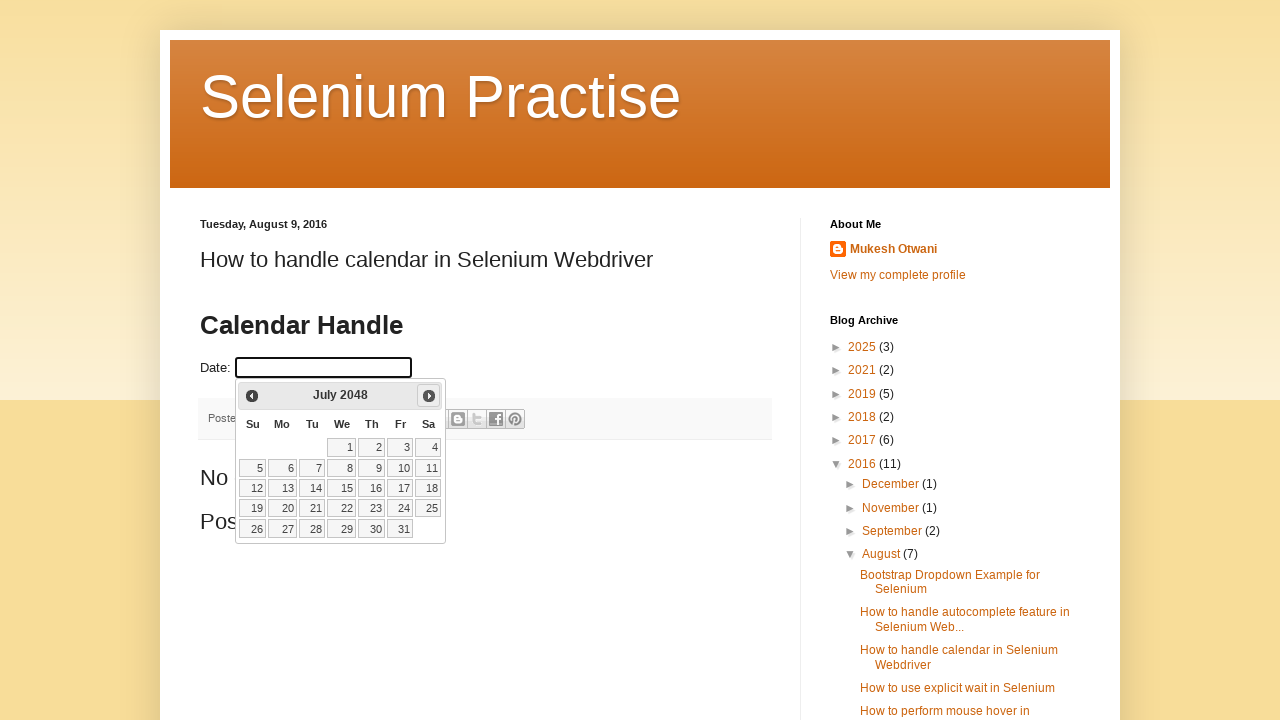

Clicked next button to navigate from July 2048 at (429, 396) on a[title='Next']
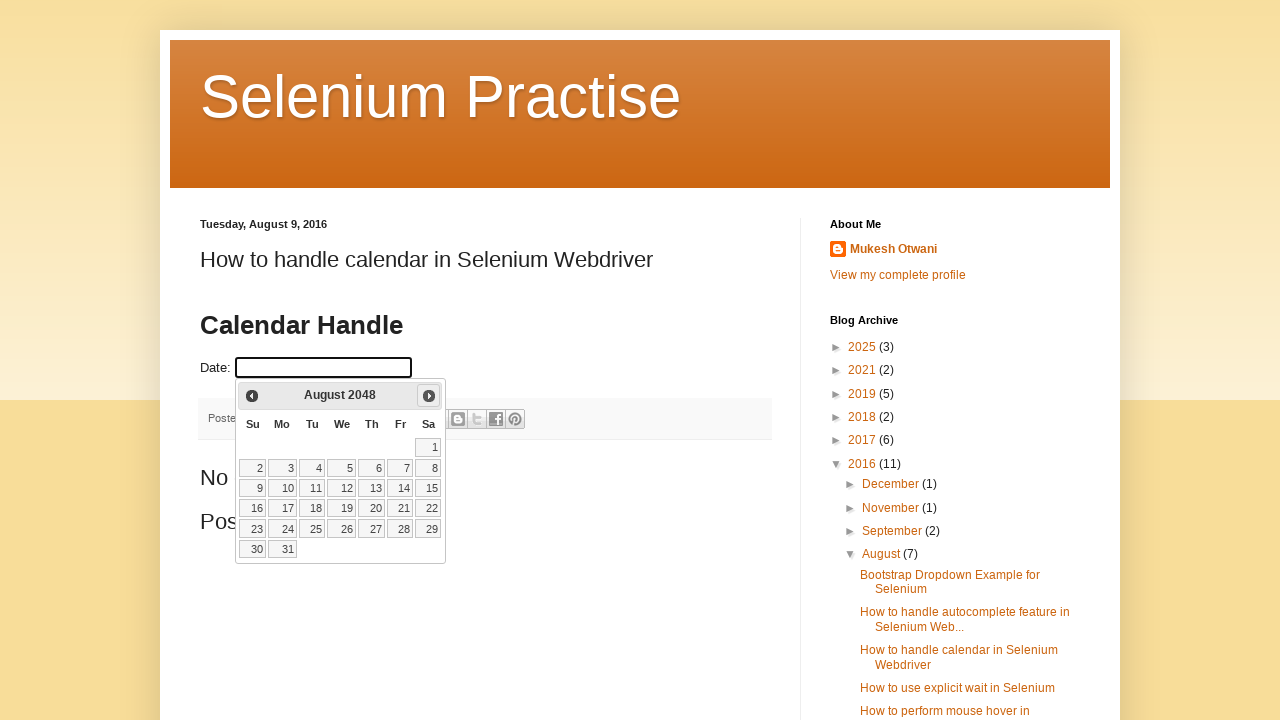

Calendar updated to next month
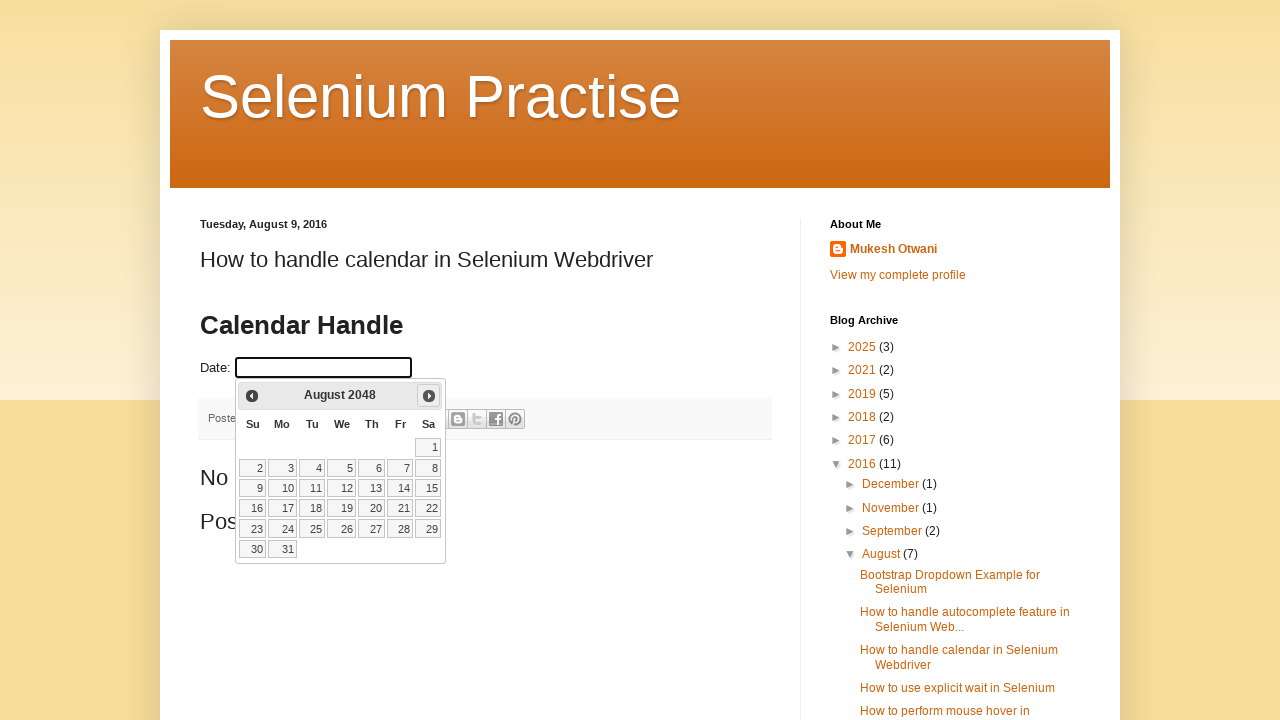

Clicked next button to navigate from August 2048 at (429, 396) on a[title='Next']
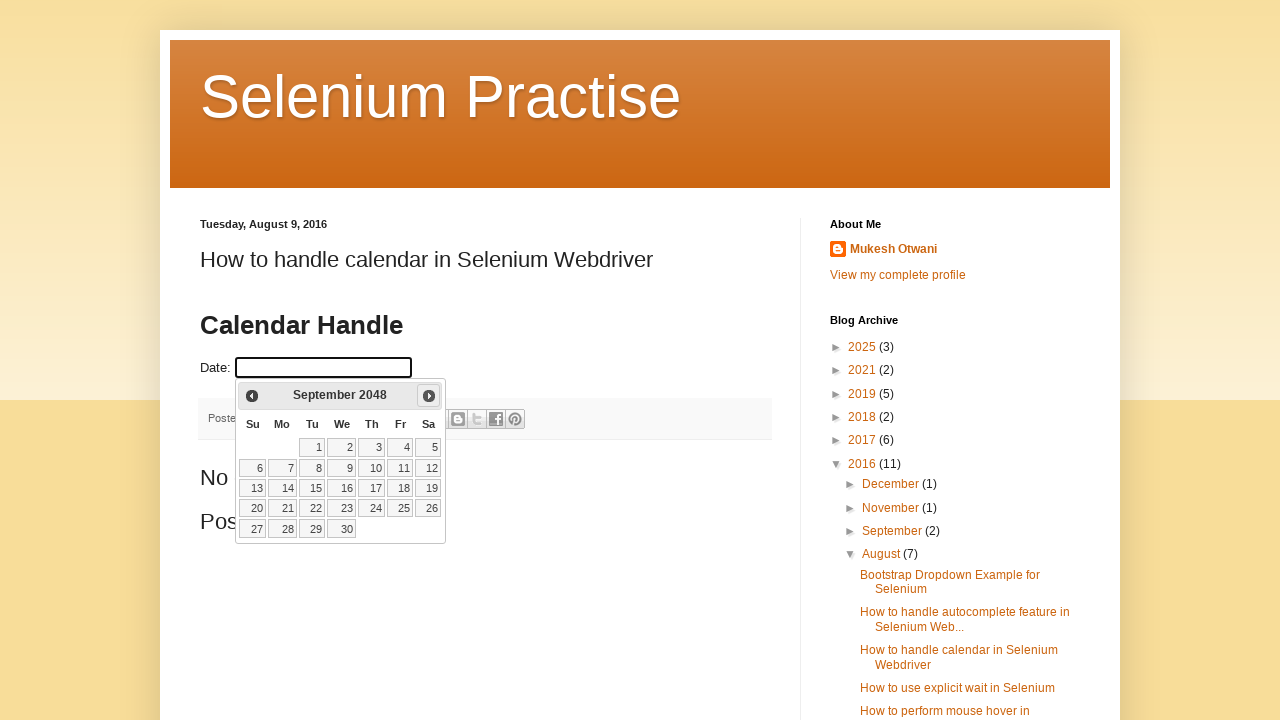

Calendar updated to next month
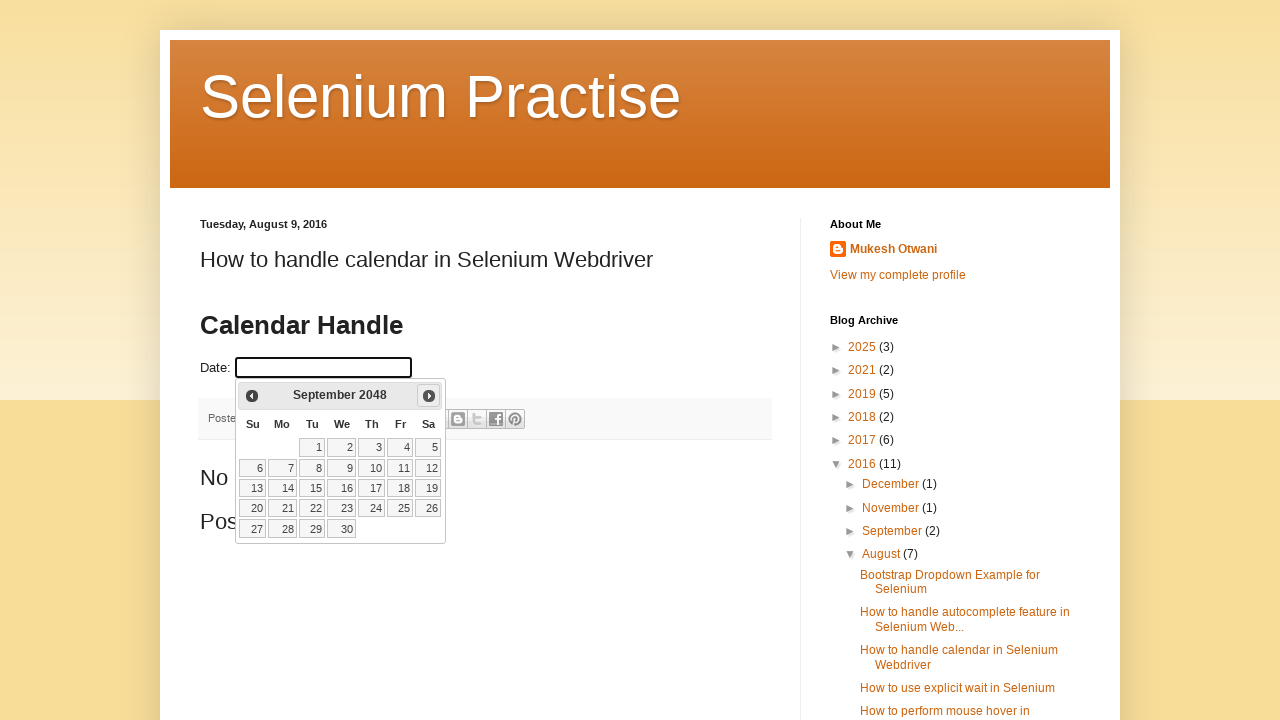

Clicked next button to navigate from September 2048 at (429, 396) on a[title='Next']
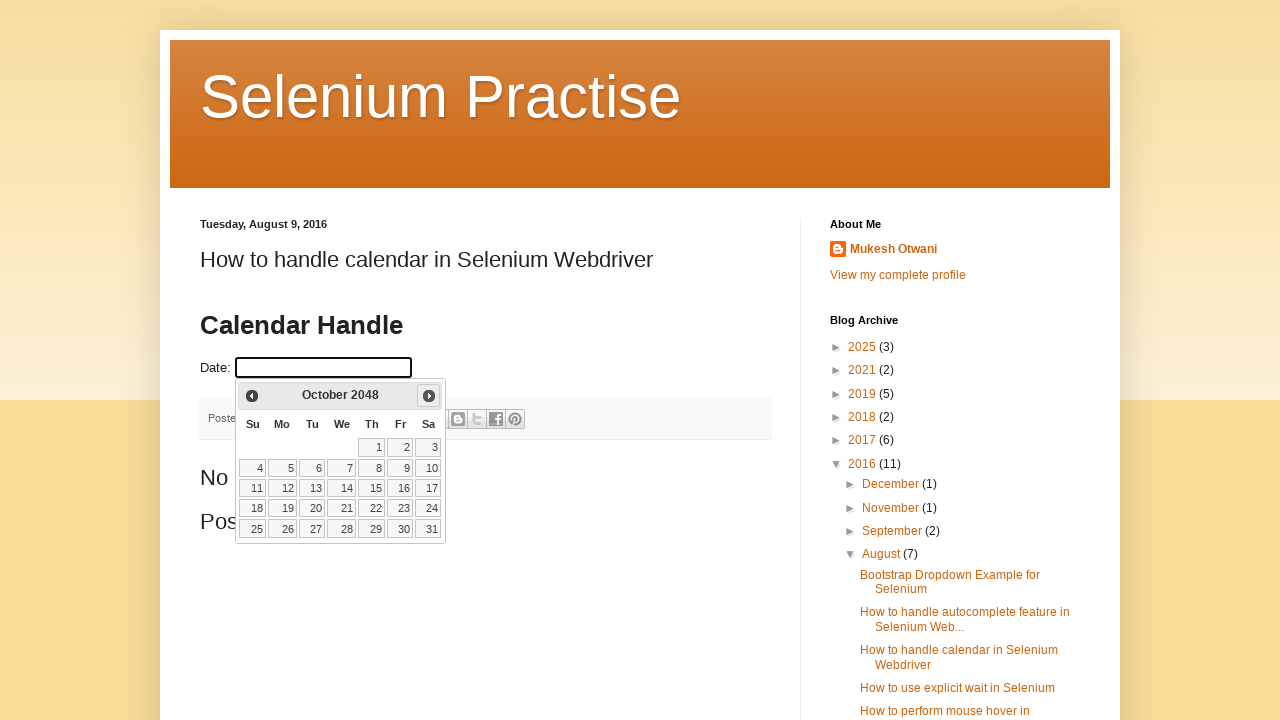

Calendar updated to next month
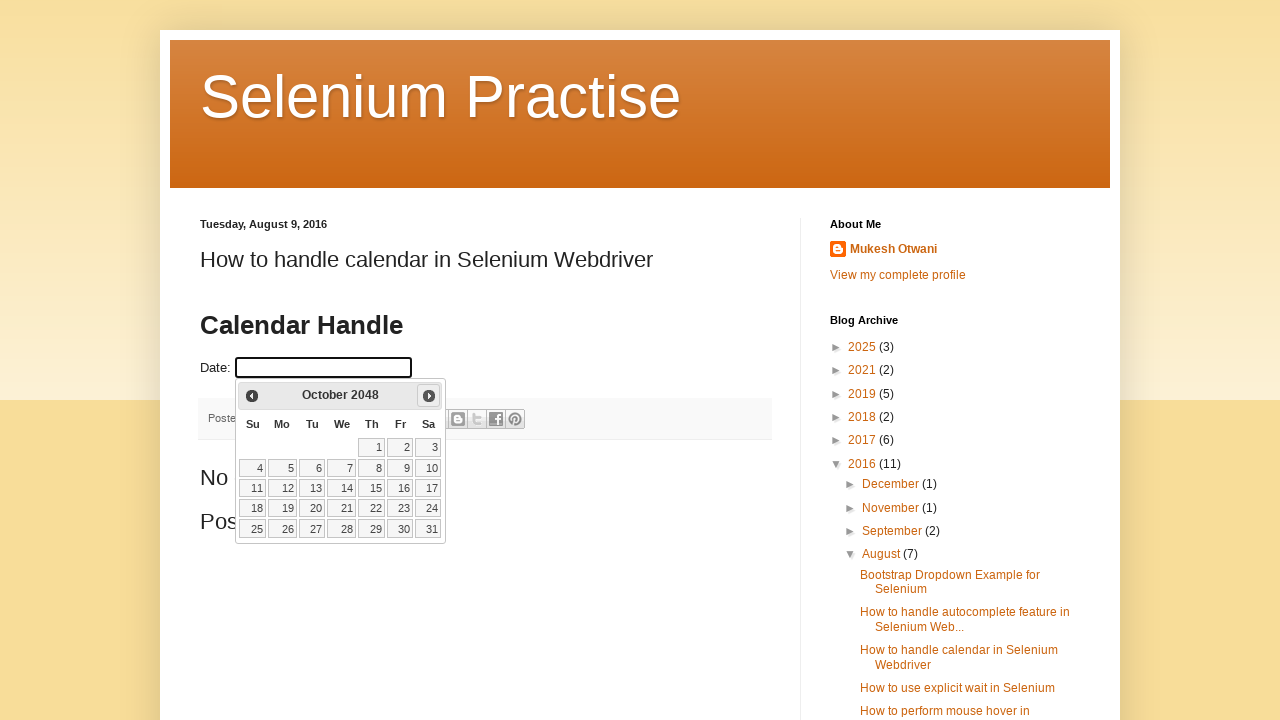

Clicked next button to navigate from October 2048 at (429, 396) on a[title='Next']
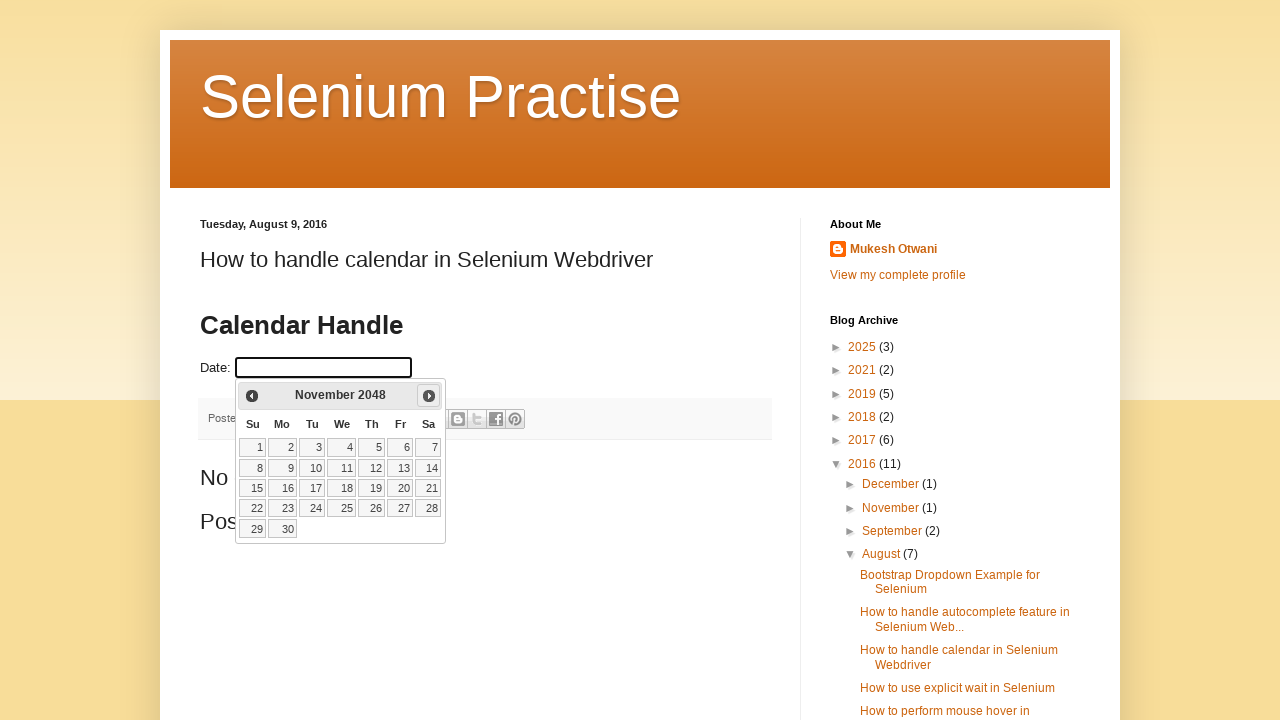

Calendar updated to next month
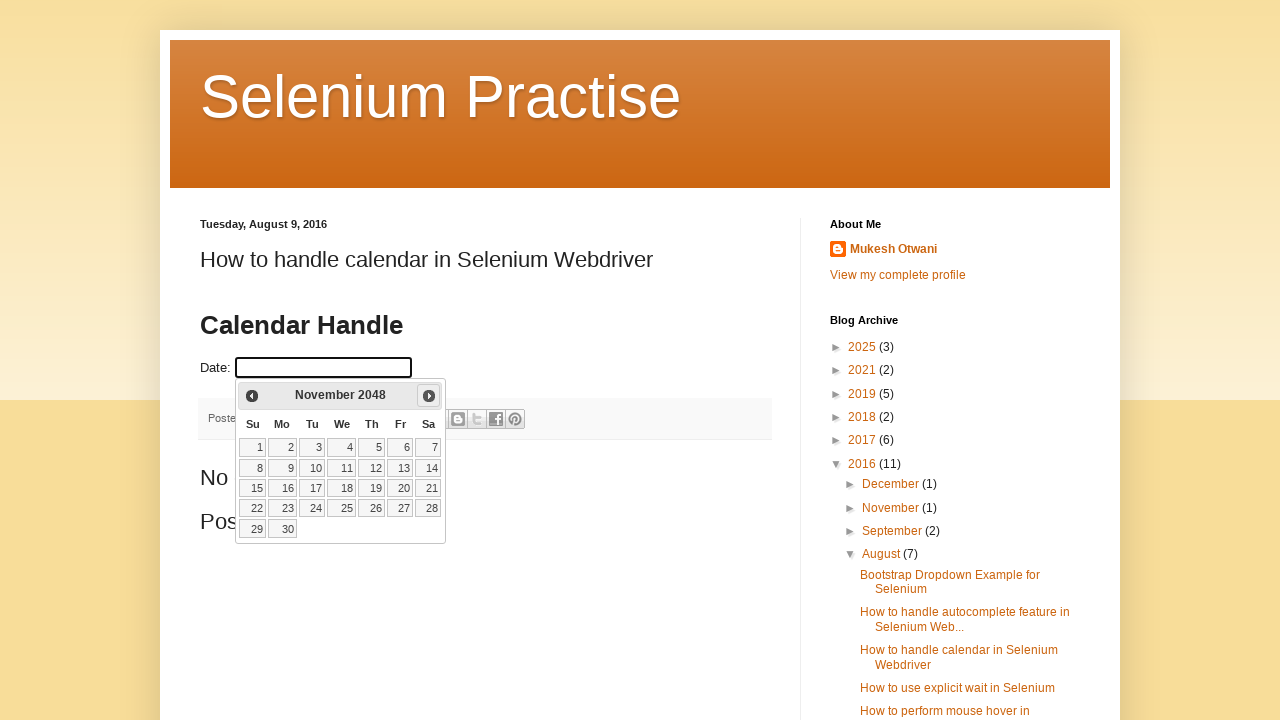

Clicked next button to navigate from November 2048 at (429, 396) on a[title='Next']
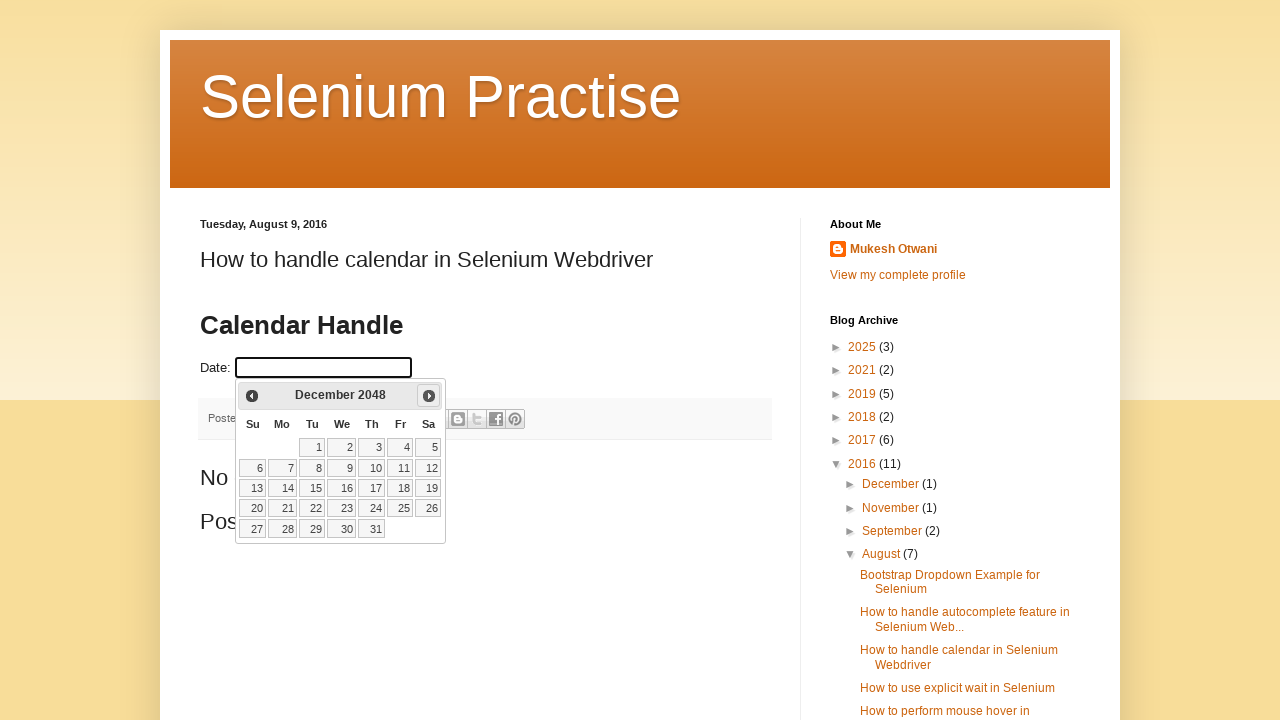

Calendar updated to next month
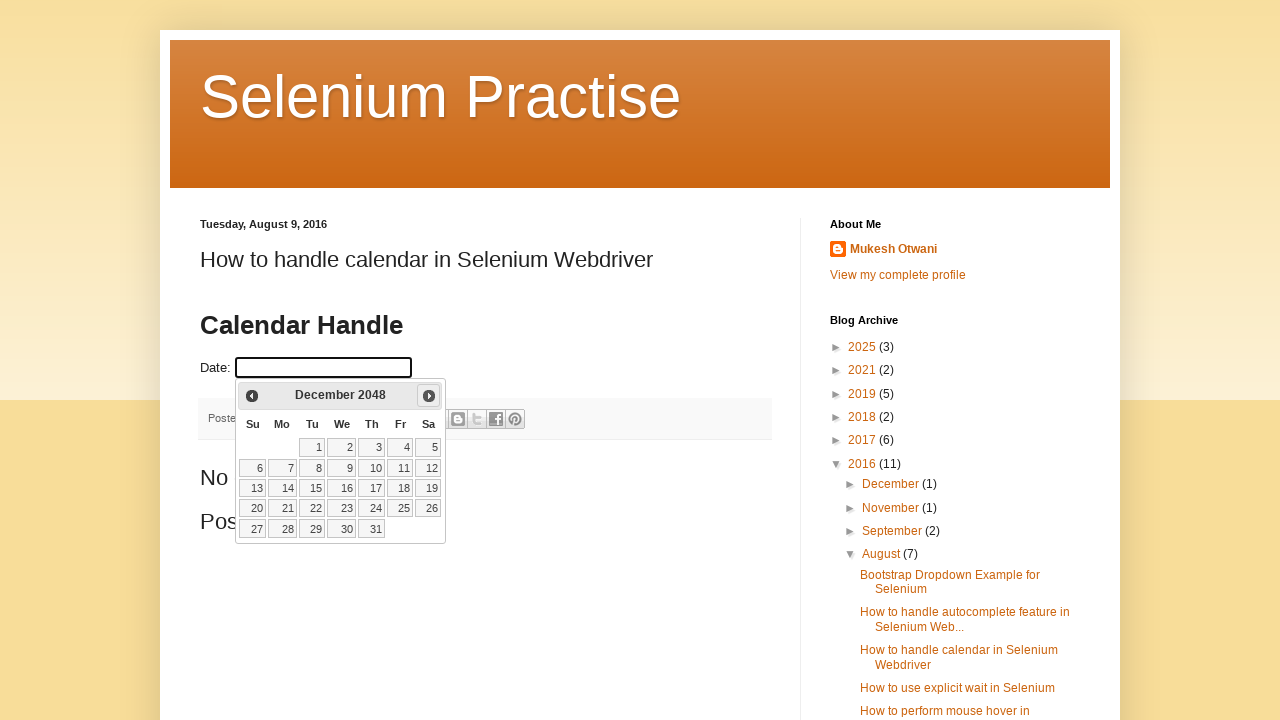

Clicked next button to navigate from December 2048 at (429, 396) on a[title='Next']
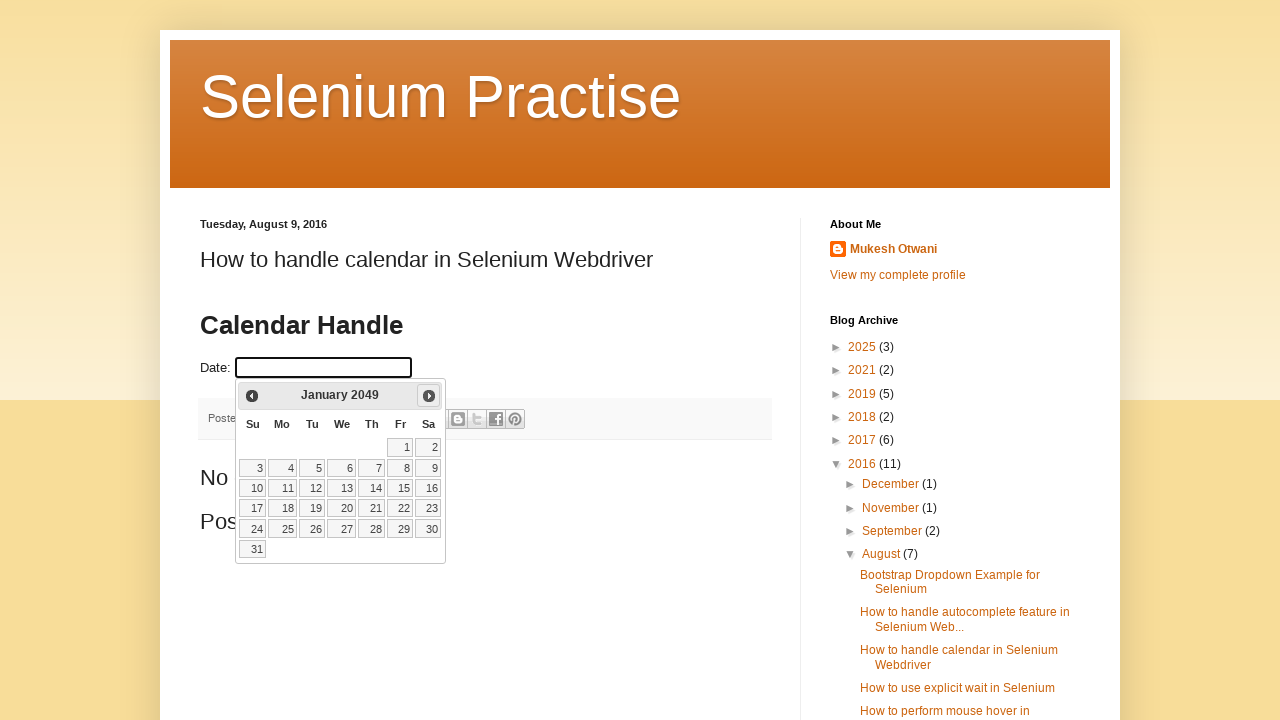

Calendar updated to next month
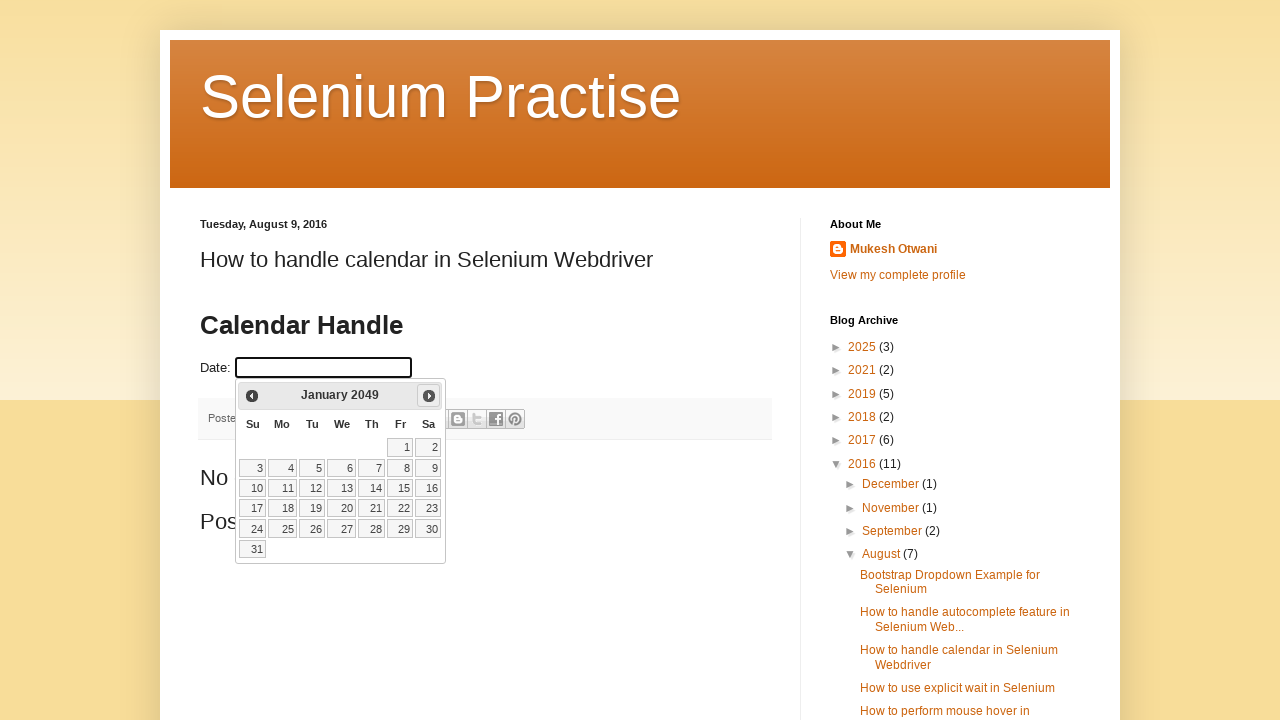

Clicked next button to navigate from January 2049 at (429, 396) on a[title='Next']
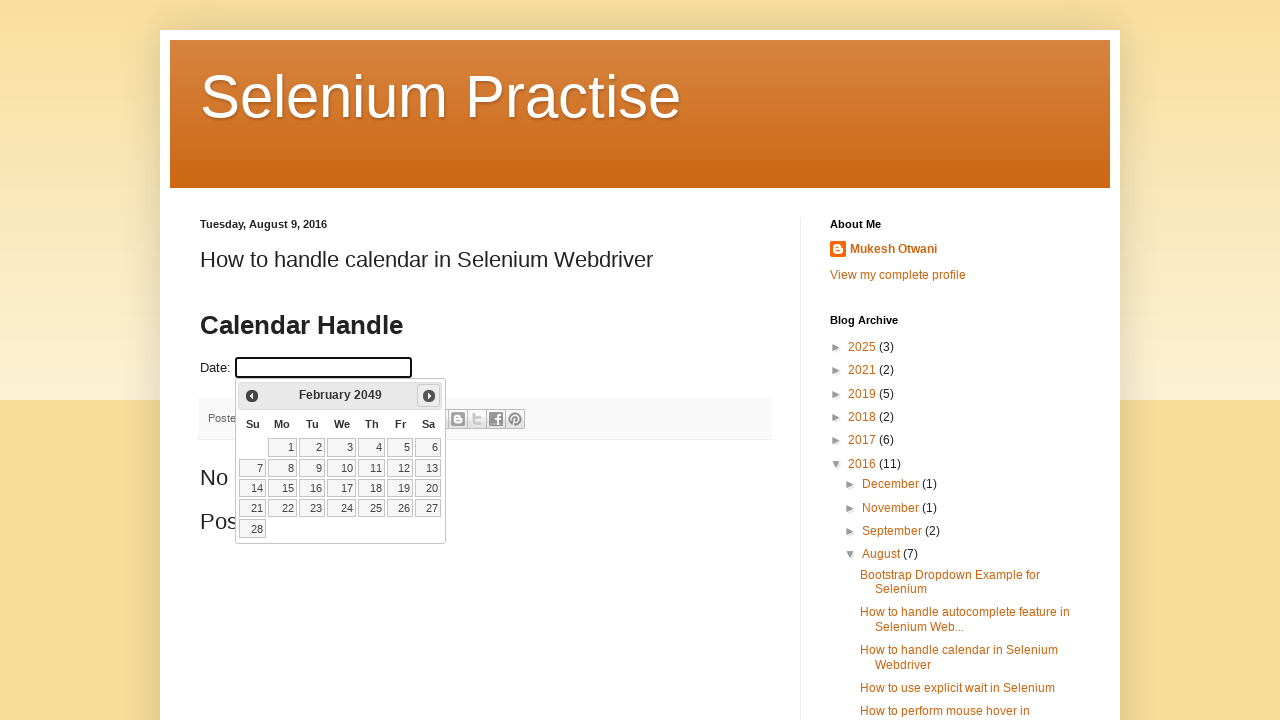

Calendar updated to next month
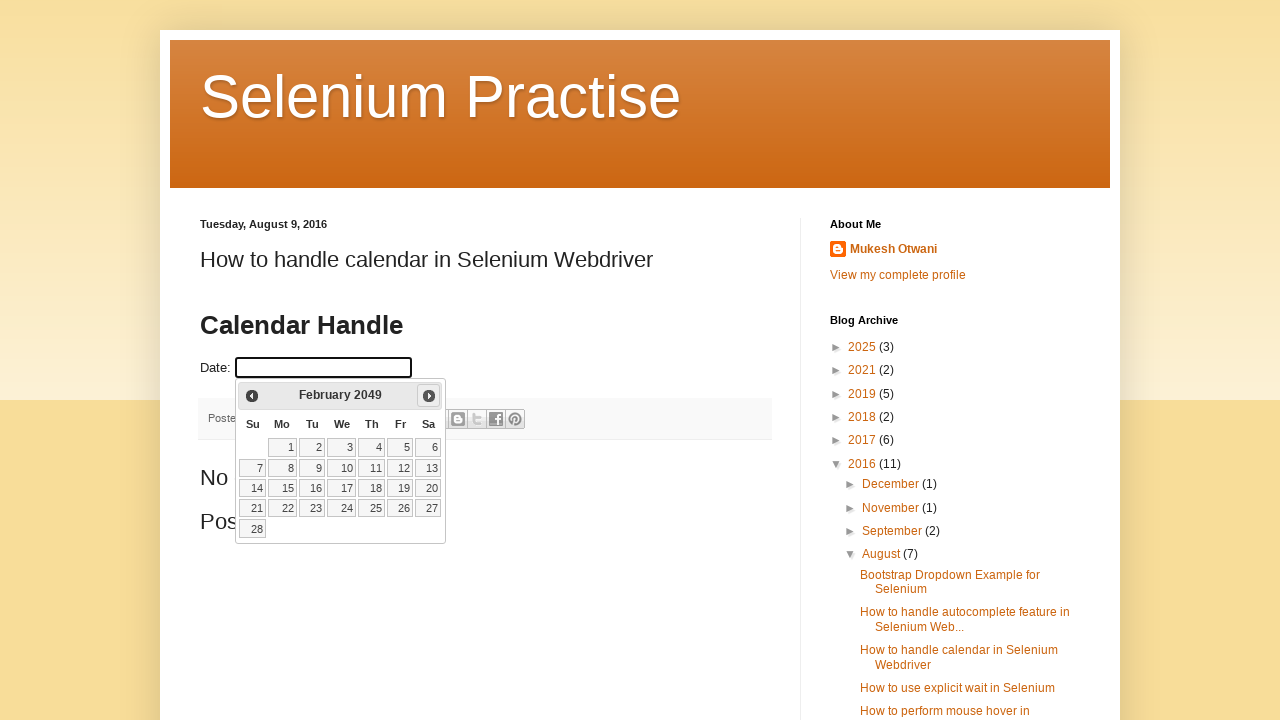

Clicked next button to navigate from February 2049 at (429, 396) on a[title='Next']
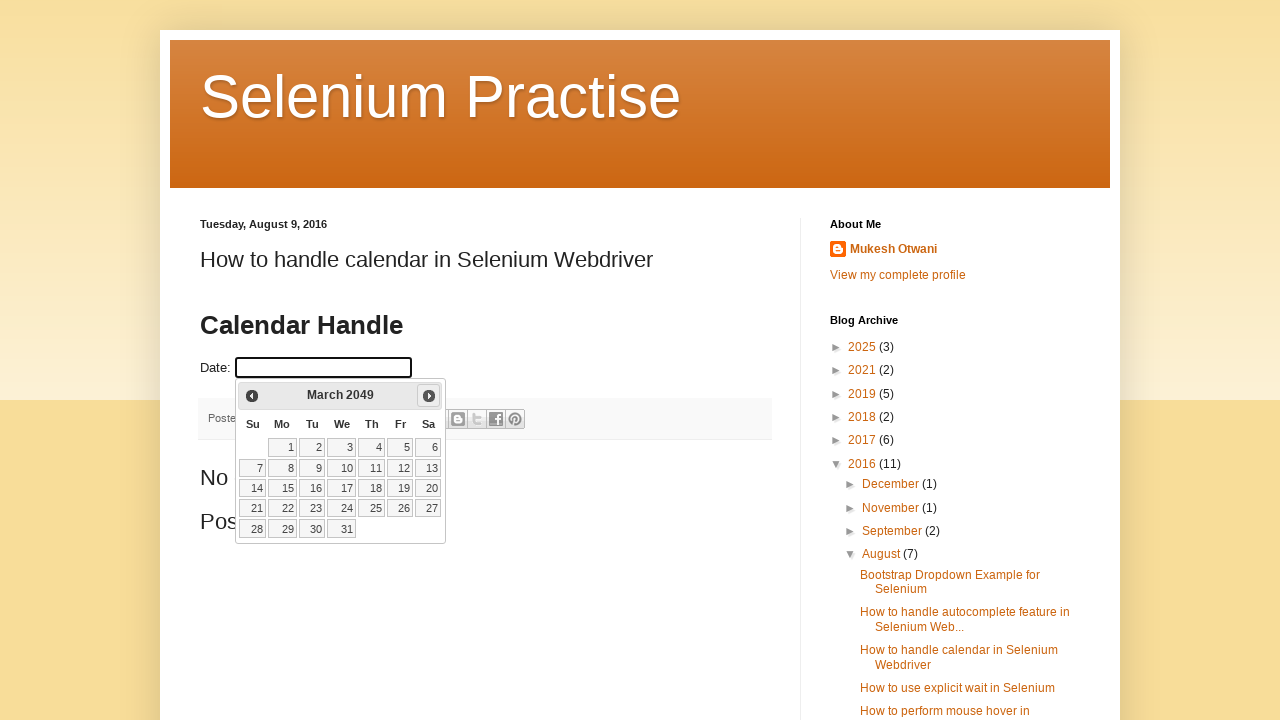

Calendar updated to next month
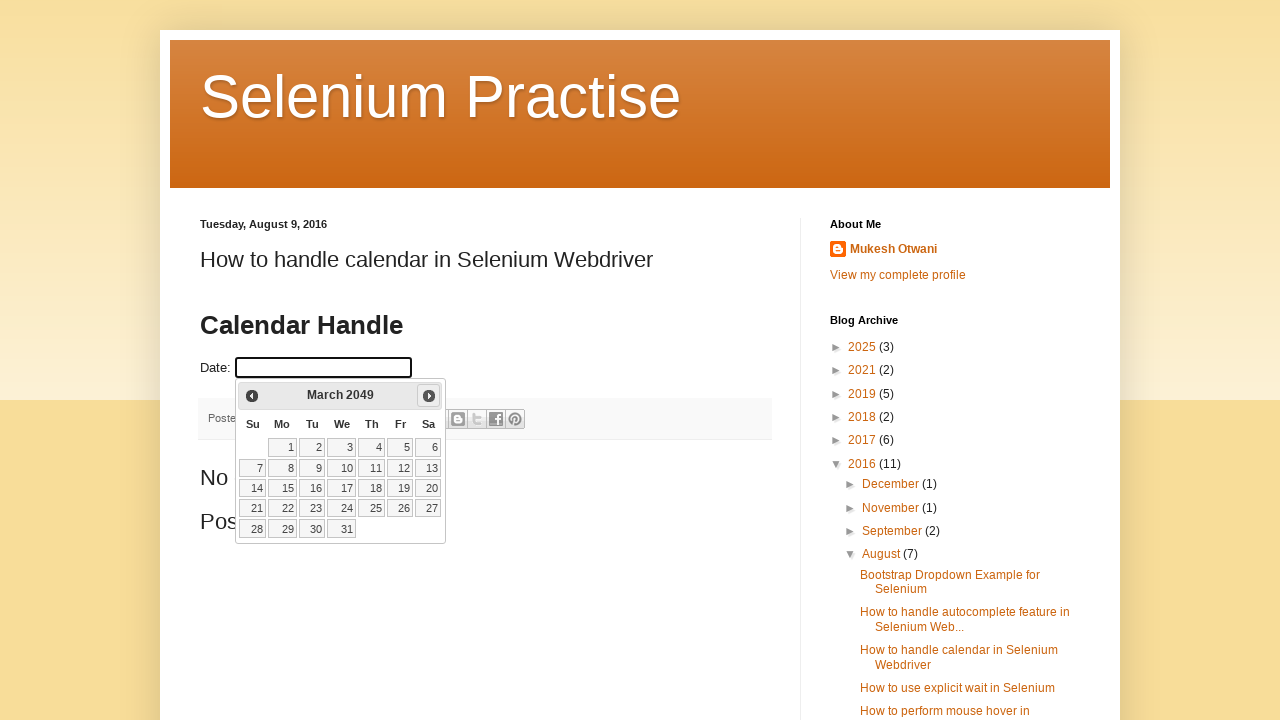

Clicked next button to navigate from March 2049 at (429, 396) on a[title='Next']
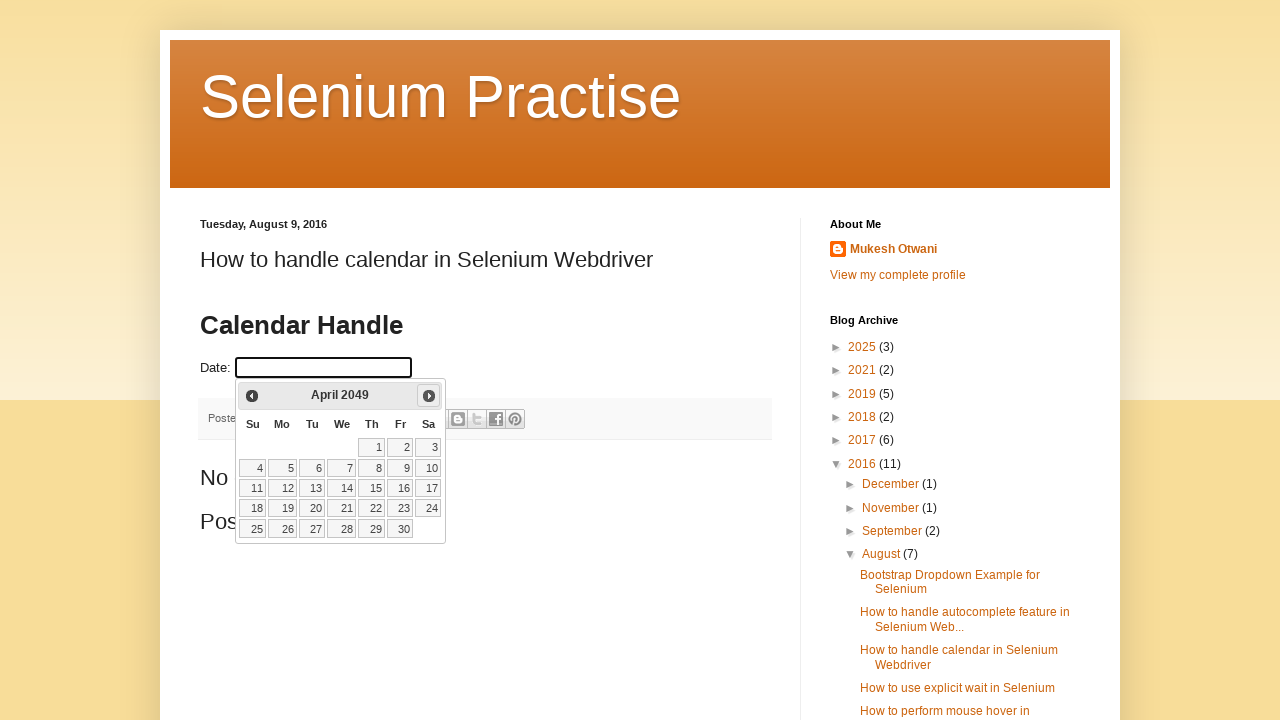

Calendar updated to next month
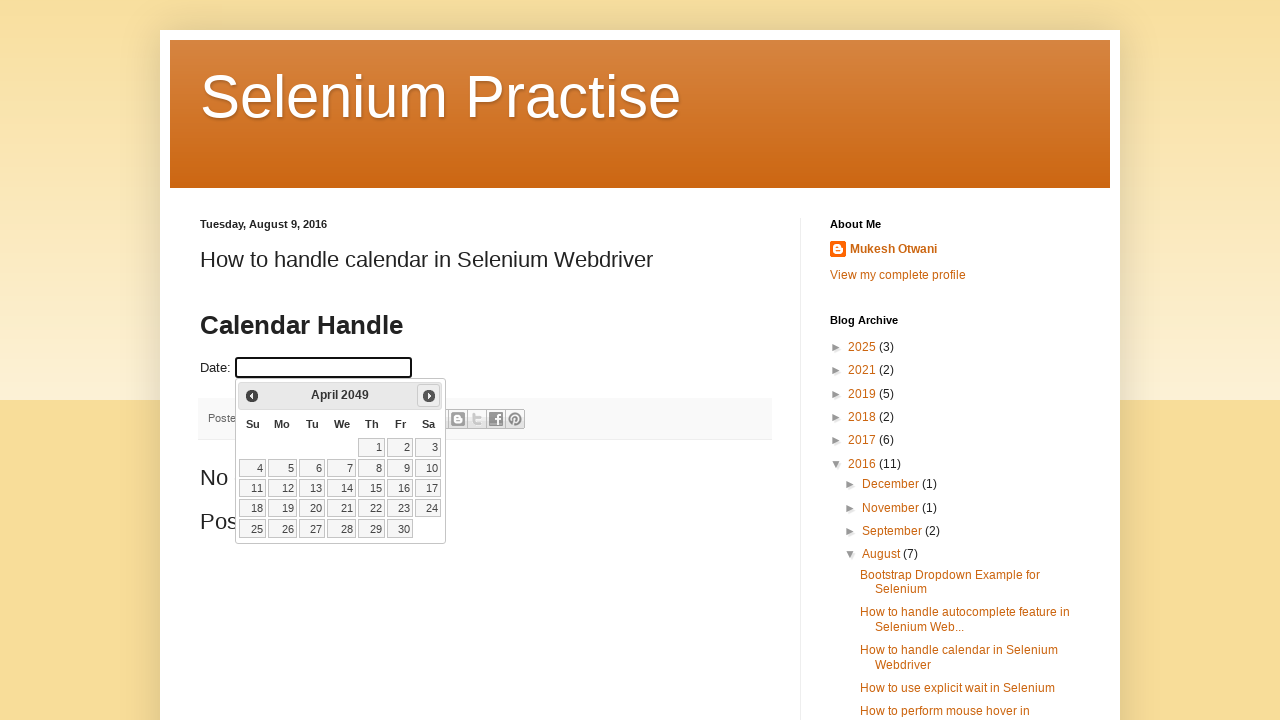

Clicked next button to navigate from April 2049 at (429, 396) on a[title='Next']
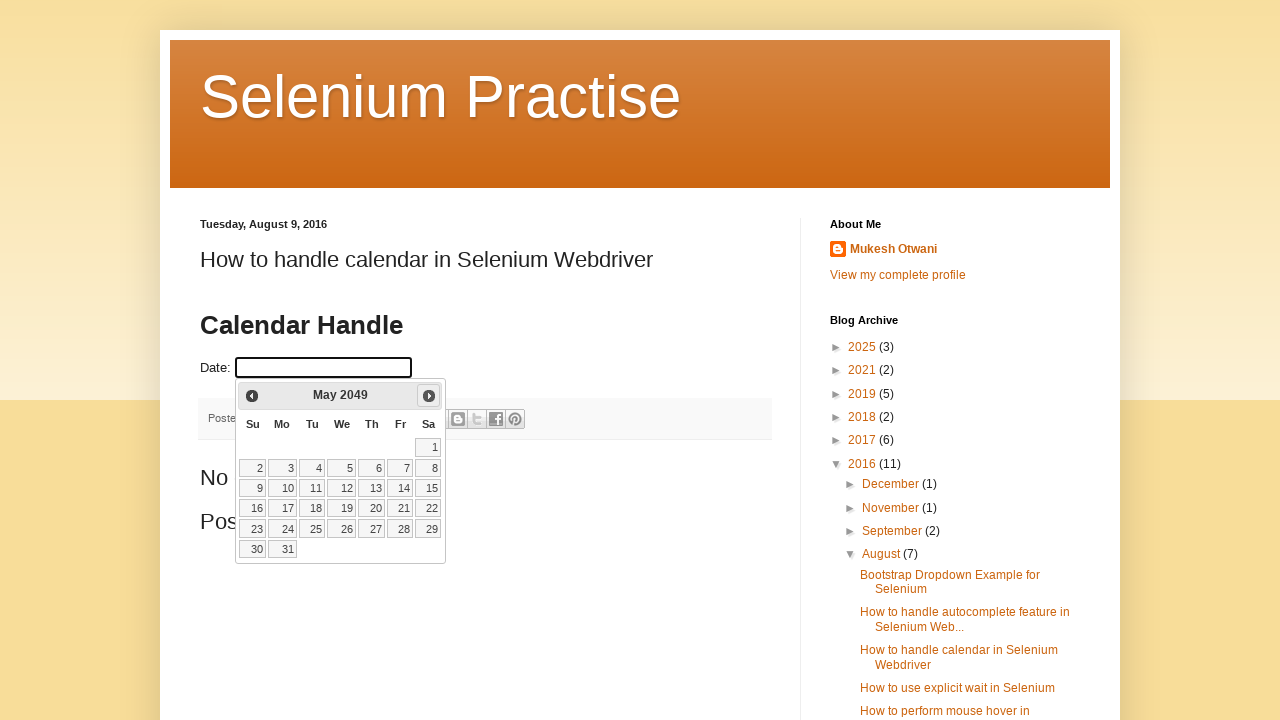

Calendar updated to next month
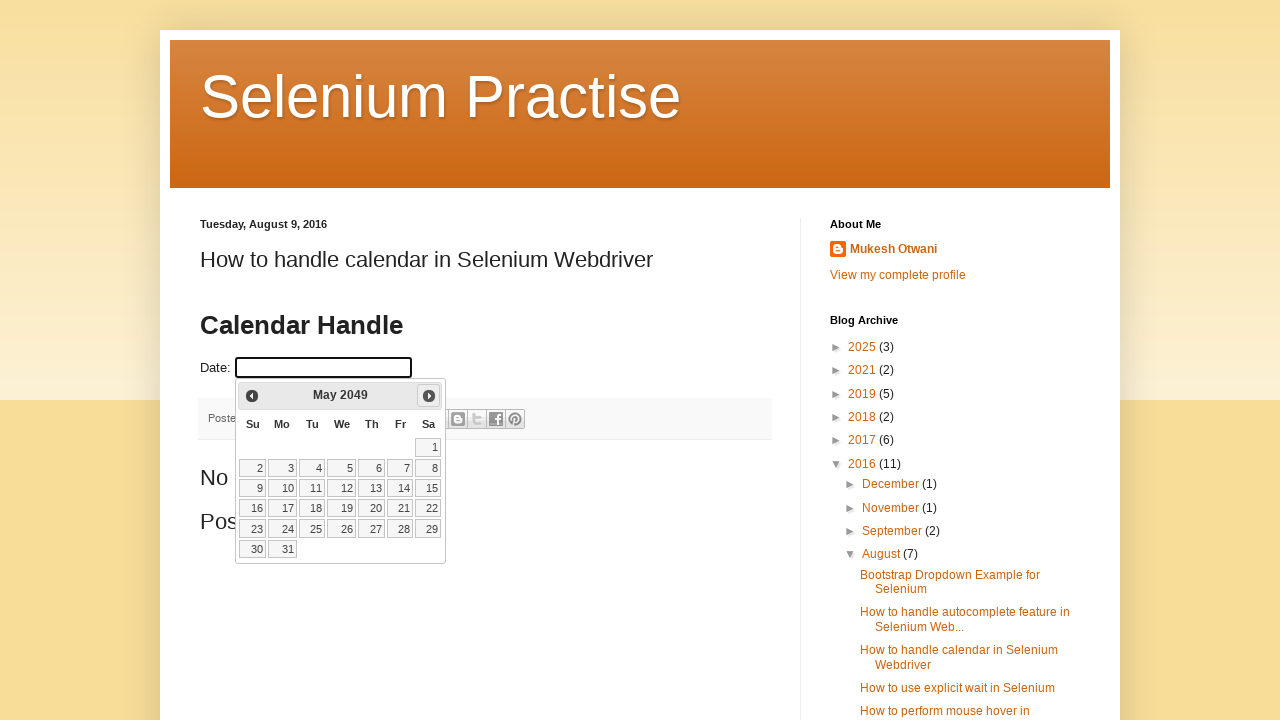

Clicked next button to navigate from May 2049 at (429, 396) on a[title='Next']
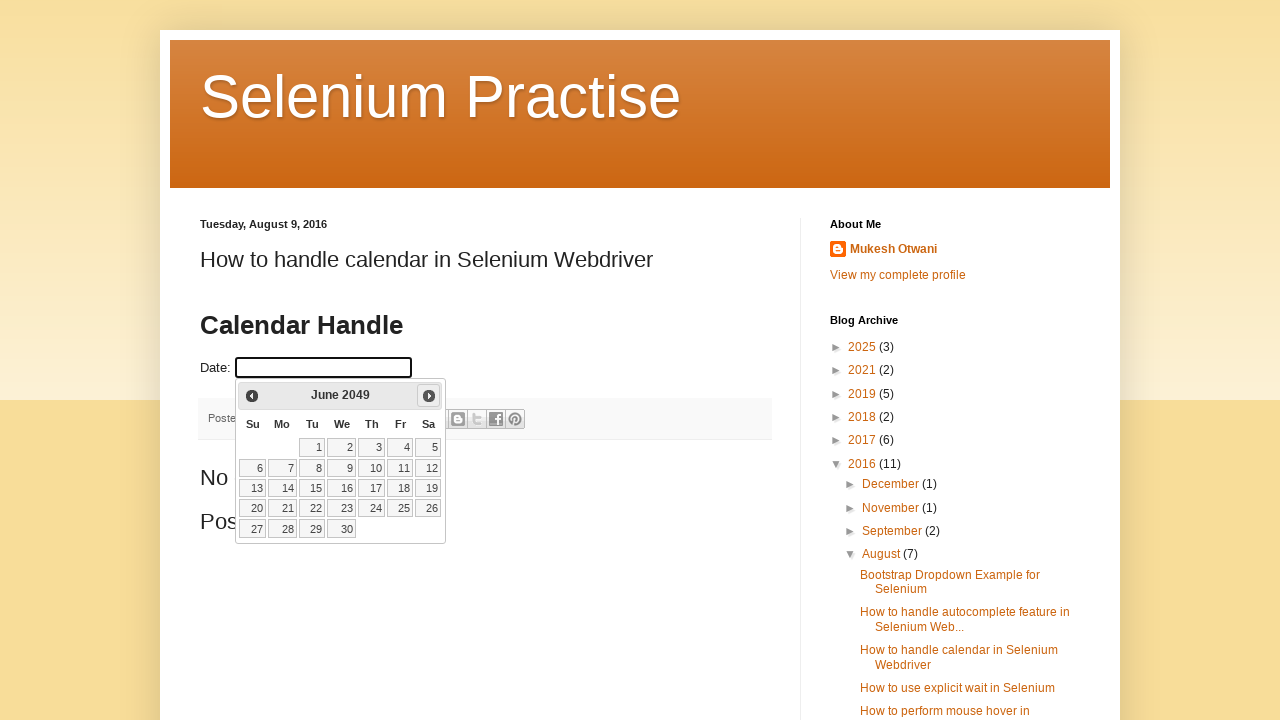

Calendar updated to next month
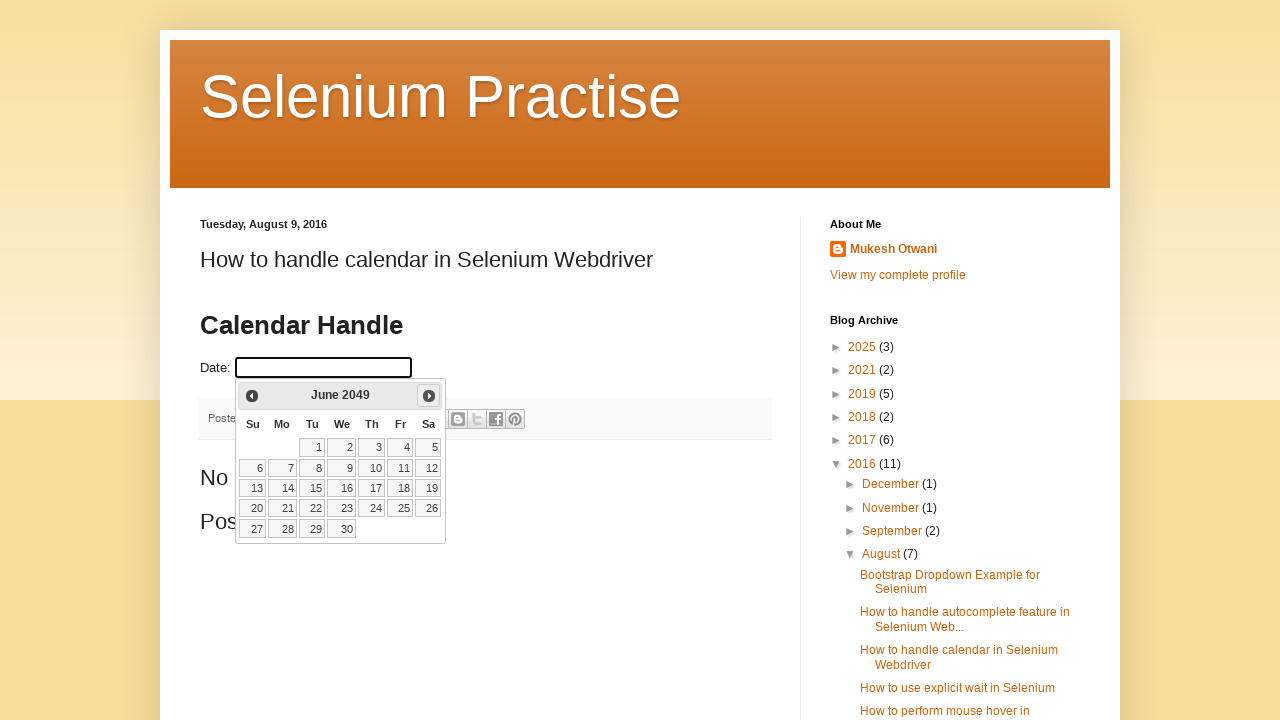

Clicked next button to navigate from June 2049 at (429, 396) on a[title='Next']
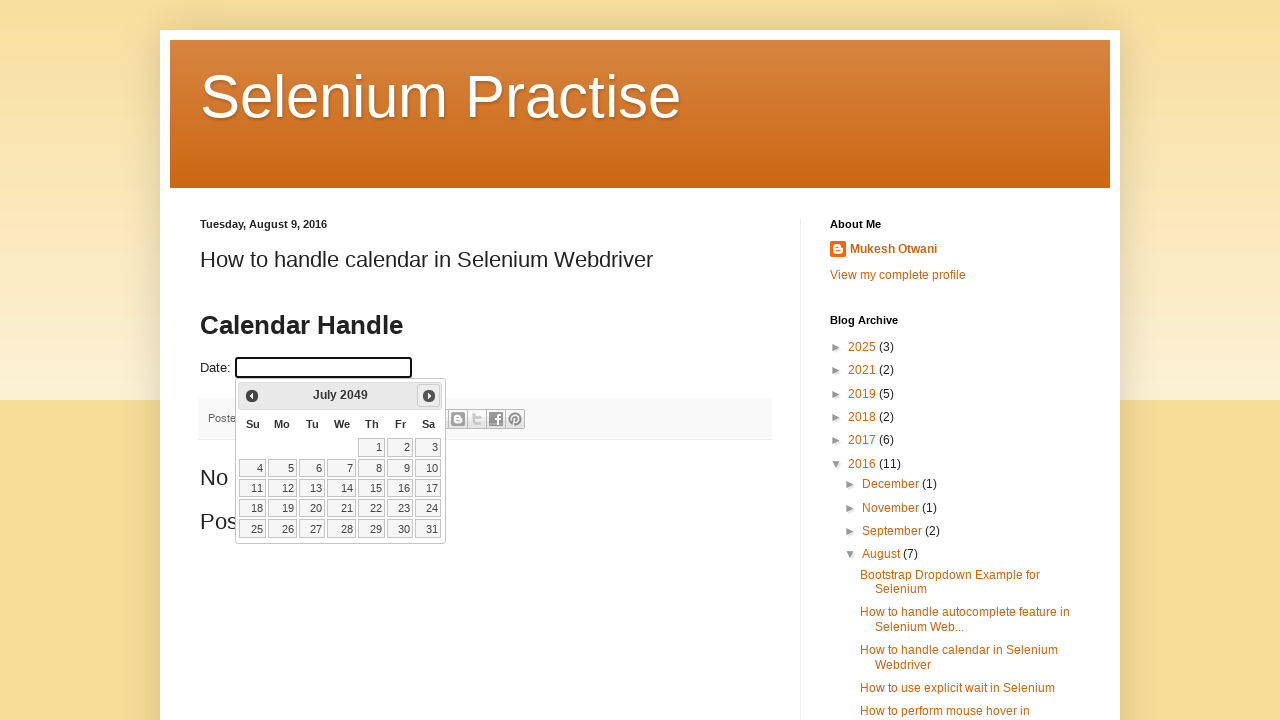

Calendar updated to next month
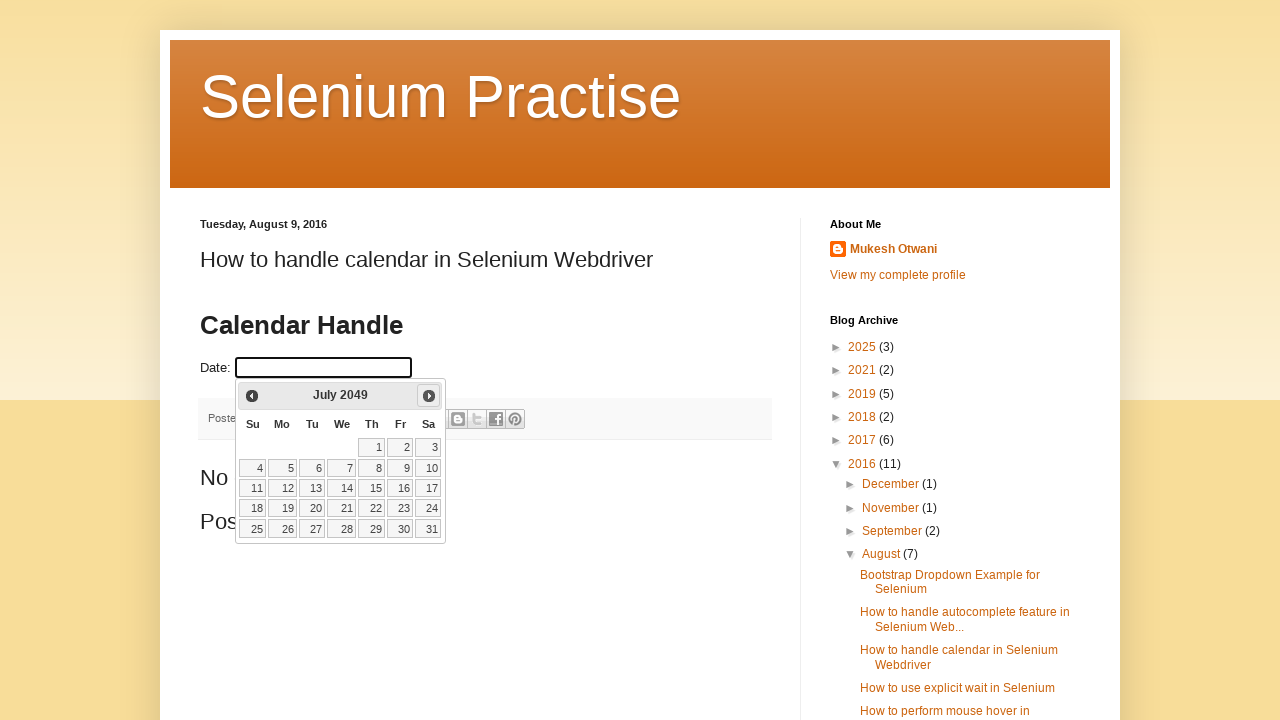

Clicked next button to navigate from July 2049 at (429, 396) on a[title='Next']
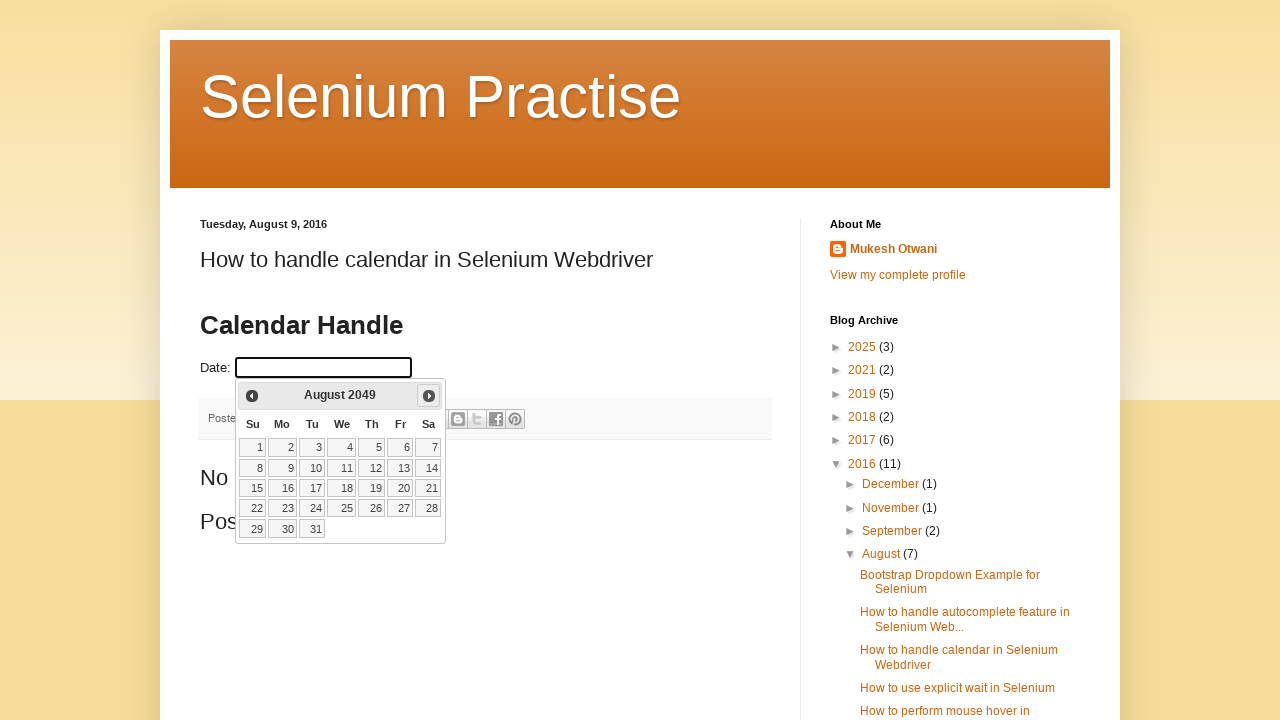

Calendar updated to next month
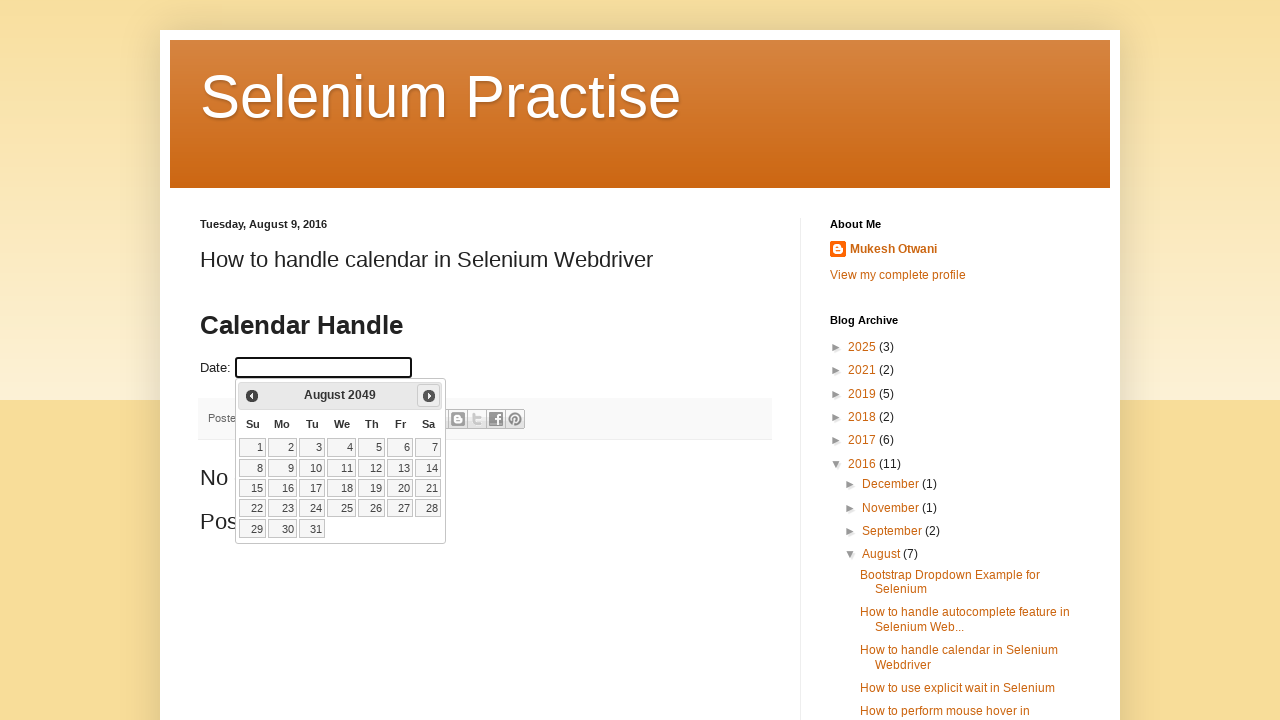

Clicked next button to navigate from August 2049 at (429, 396) on a[title='Next']
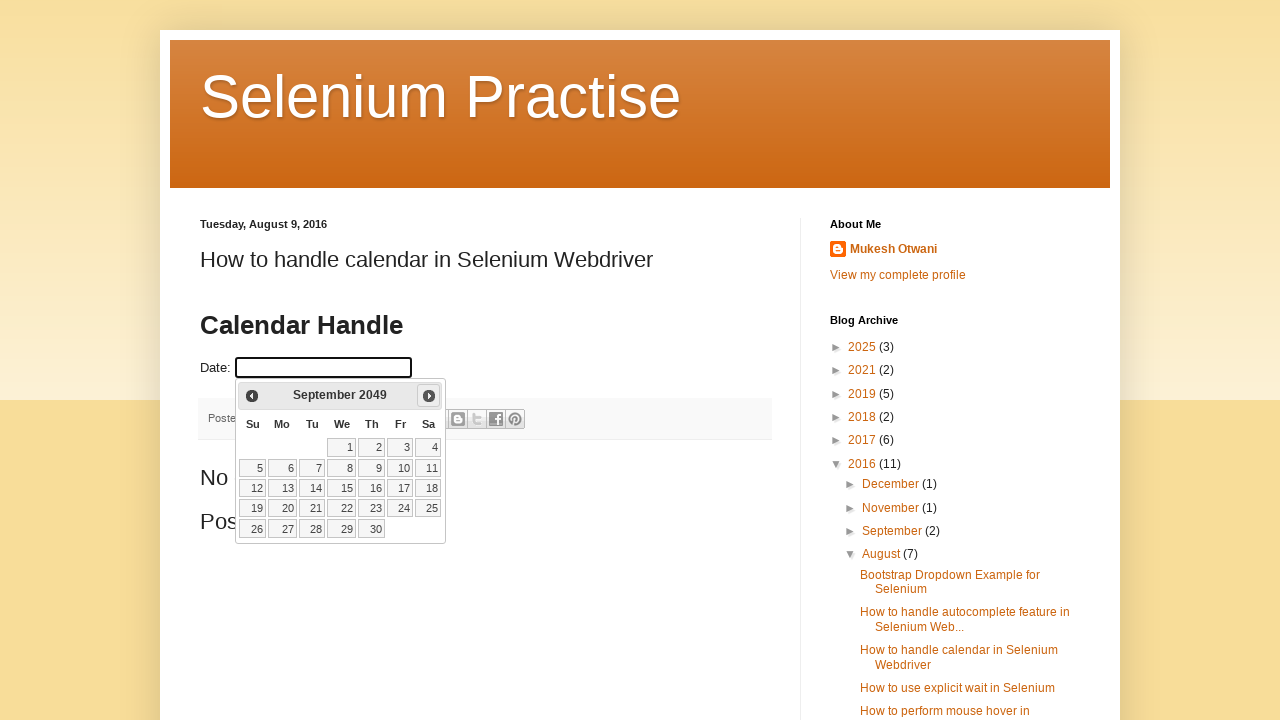

Calendar updated to next month
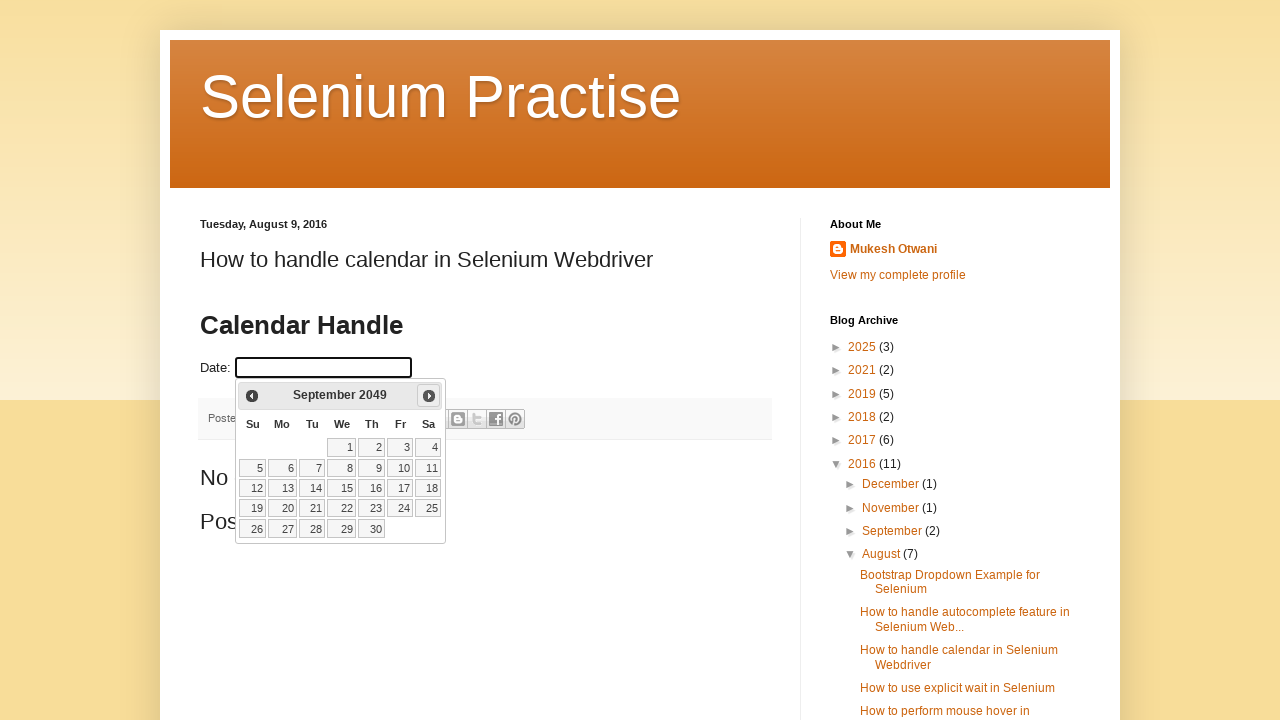

Clicked next button to navigate from September 2049 at (429, 396) on a[title='Next']
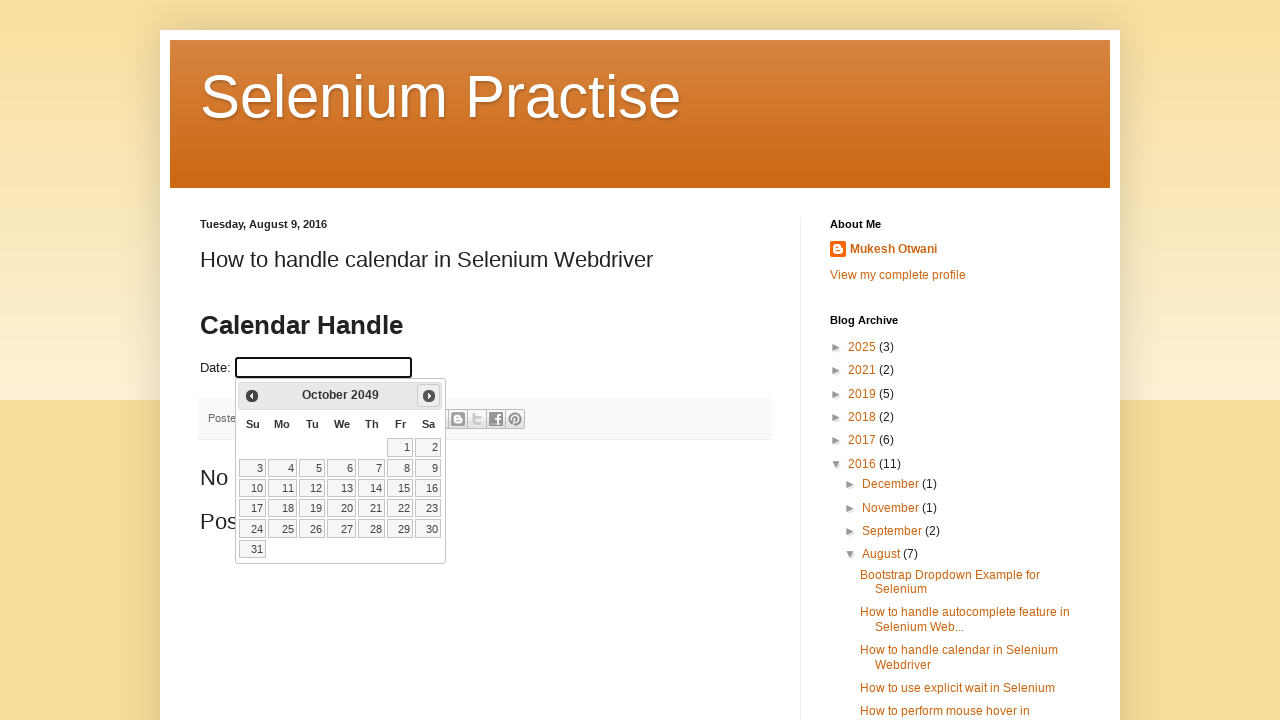

Calendar updated to next month
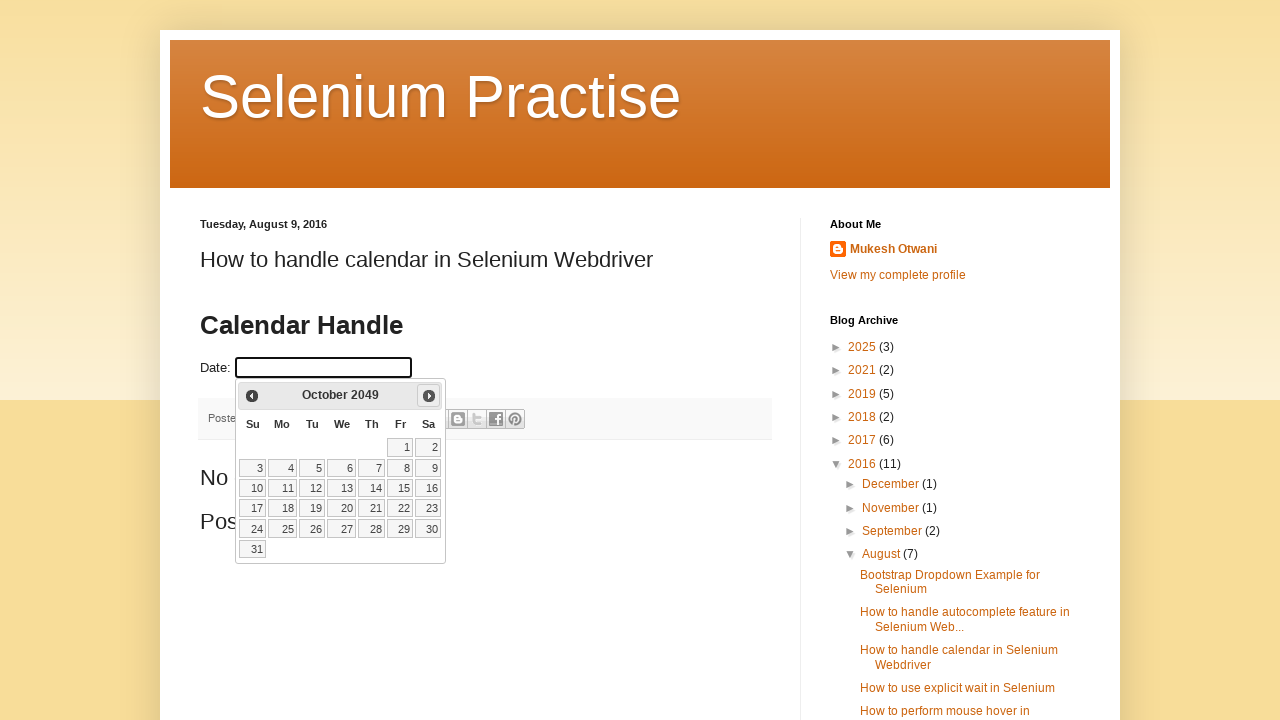

Clicked next button to navigate from October 2049 at (429, 396) on a[title='Next']
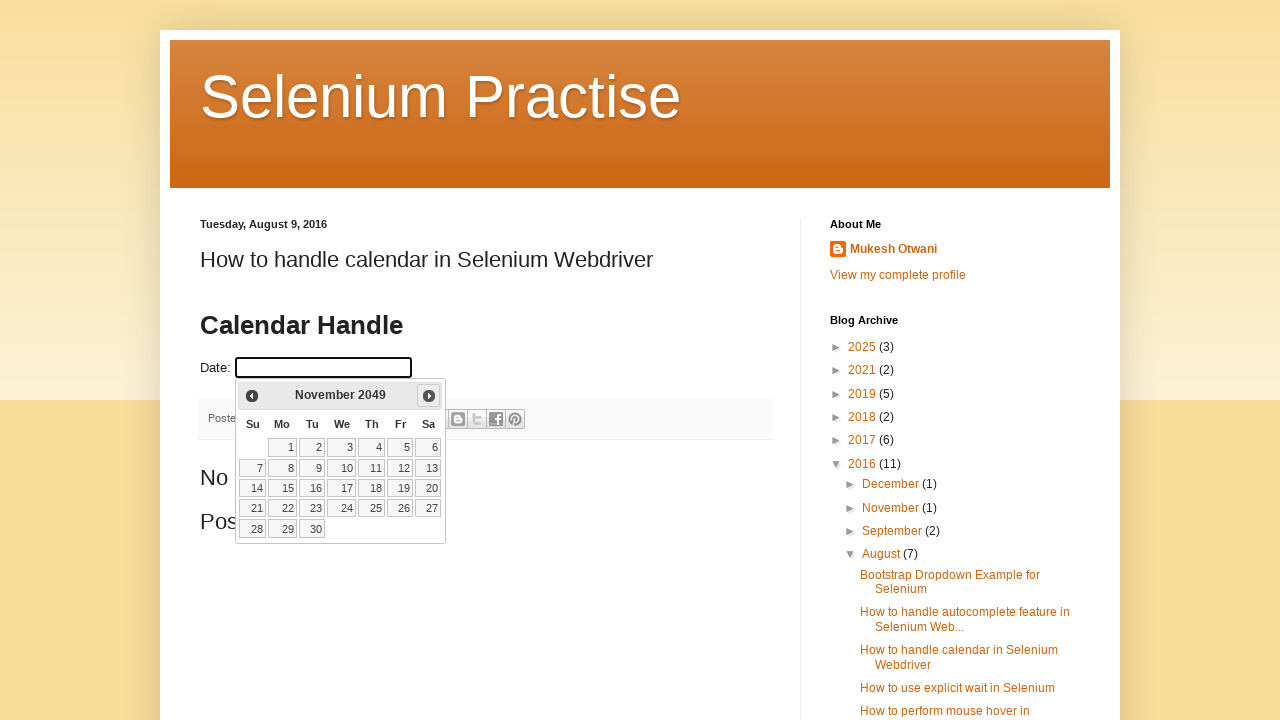

Calendar updated to next month
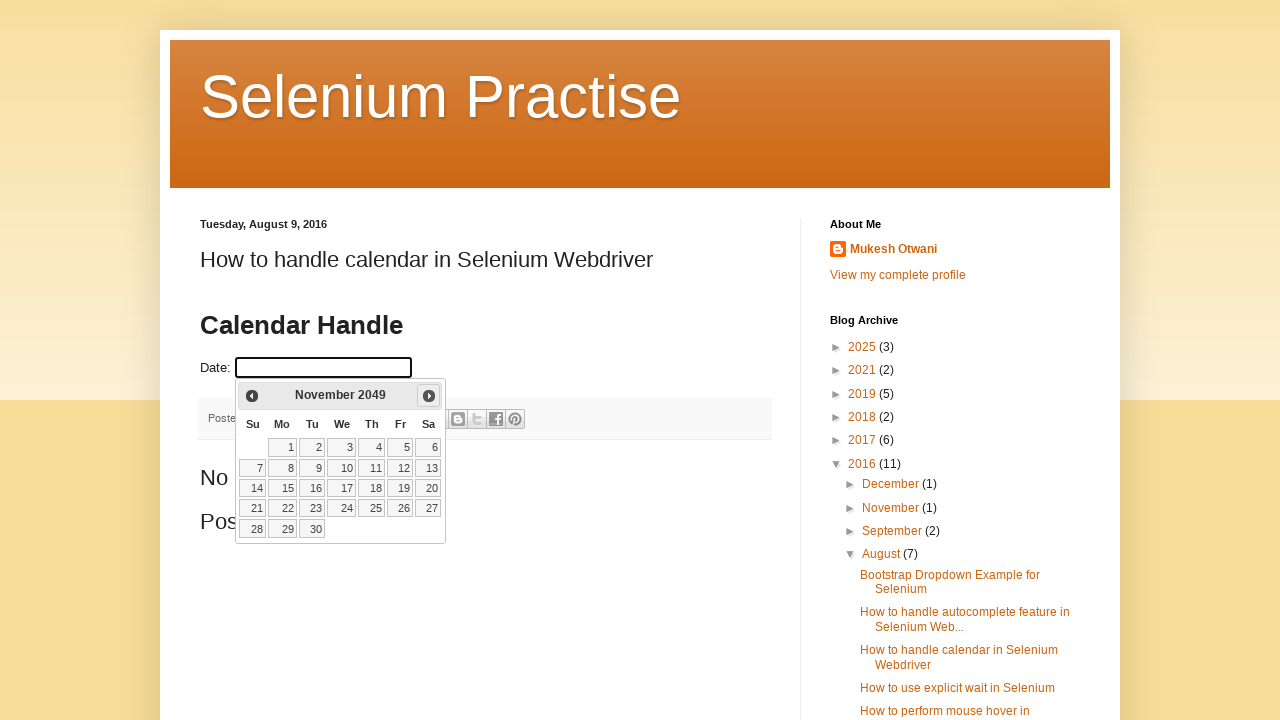

Clicked next button to navigate from November 2049 at (429, 396) on a[title='Next']
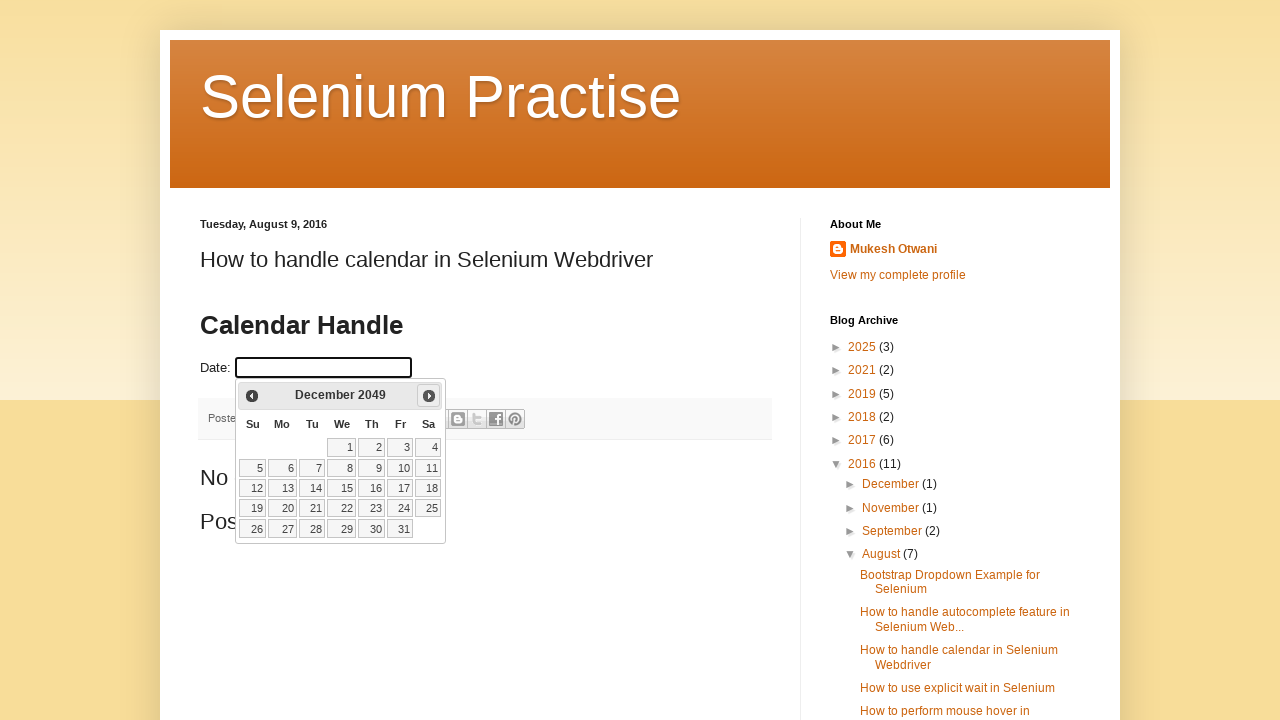

Calendar updated to next month
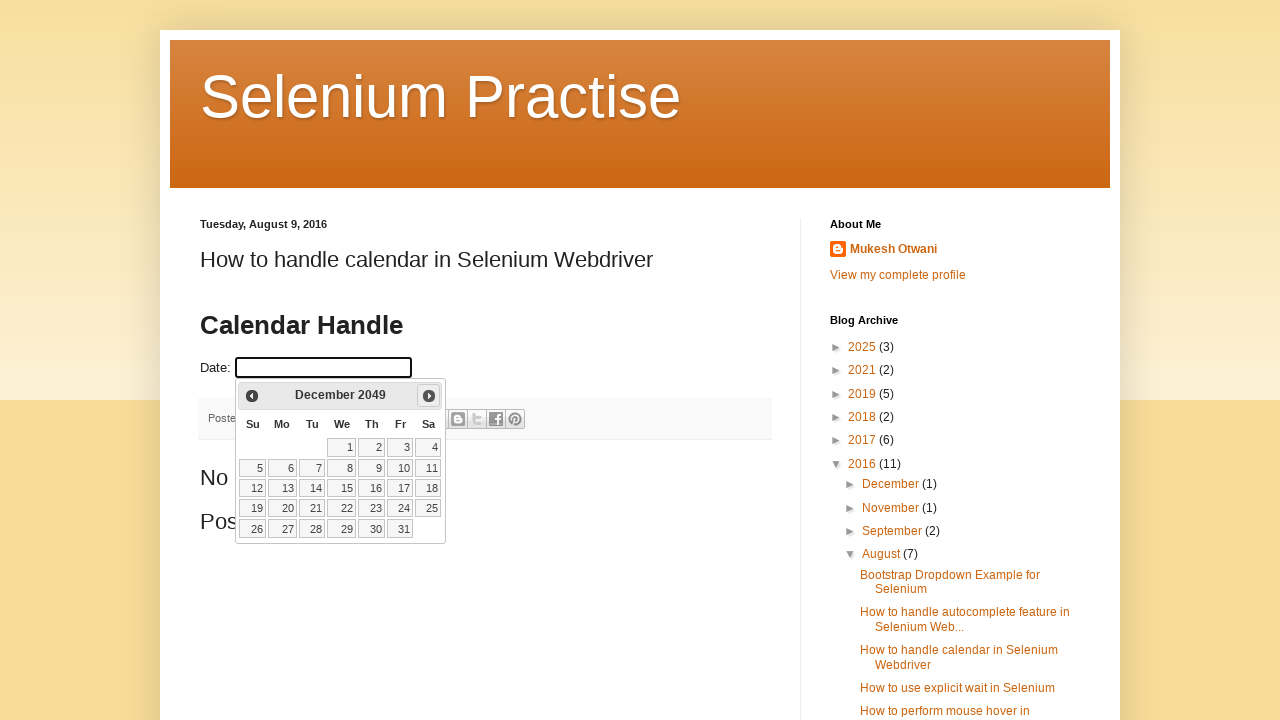

Clicked next button to navigate from December 2049 at (429, 396) on a[title='Next']
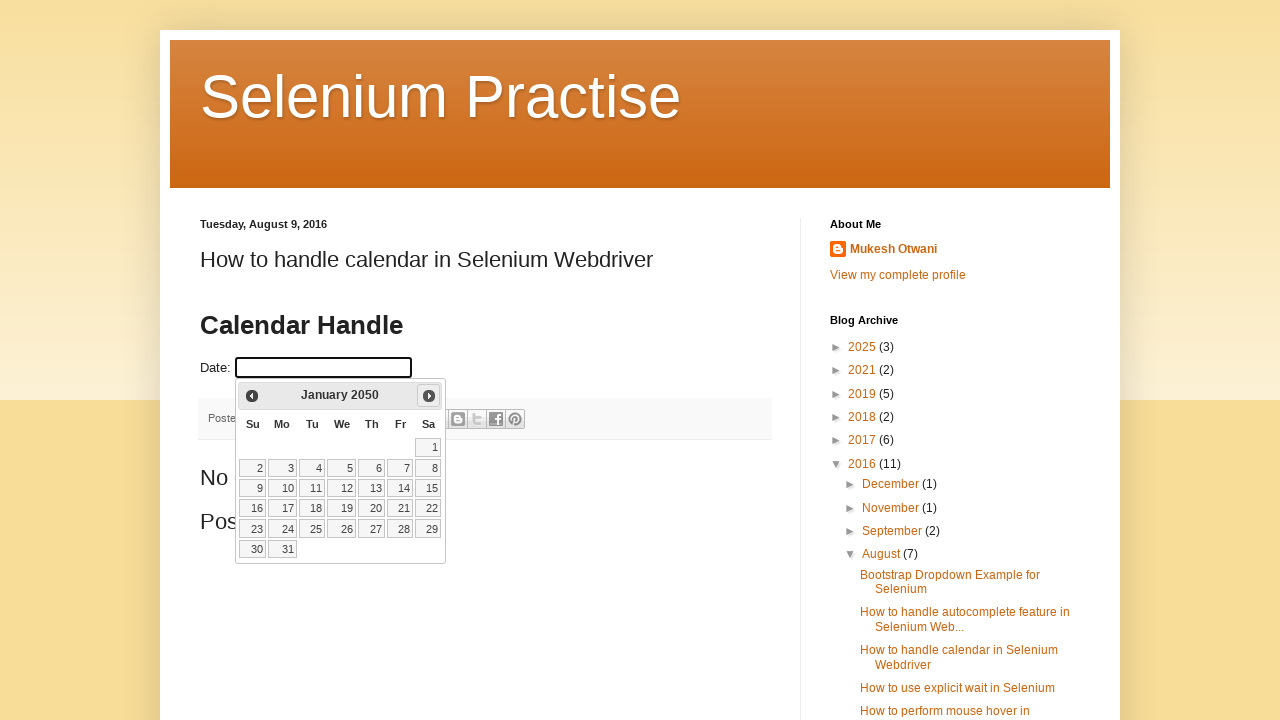

Calendar updated to next month
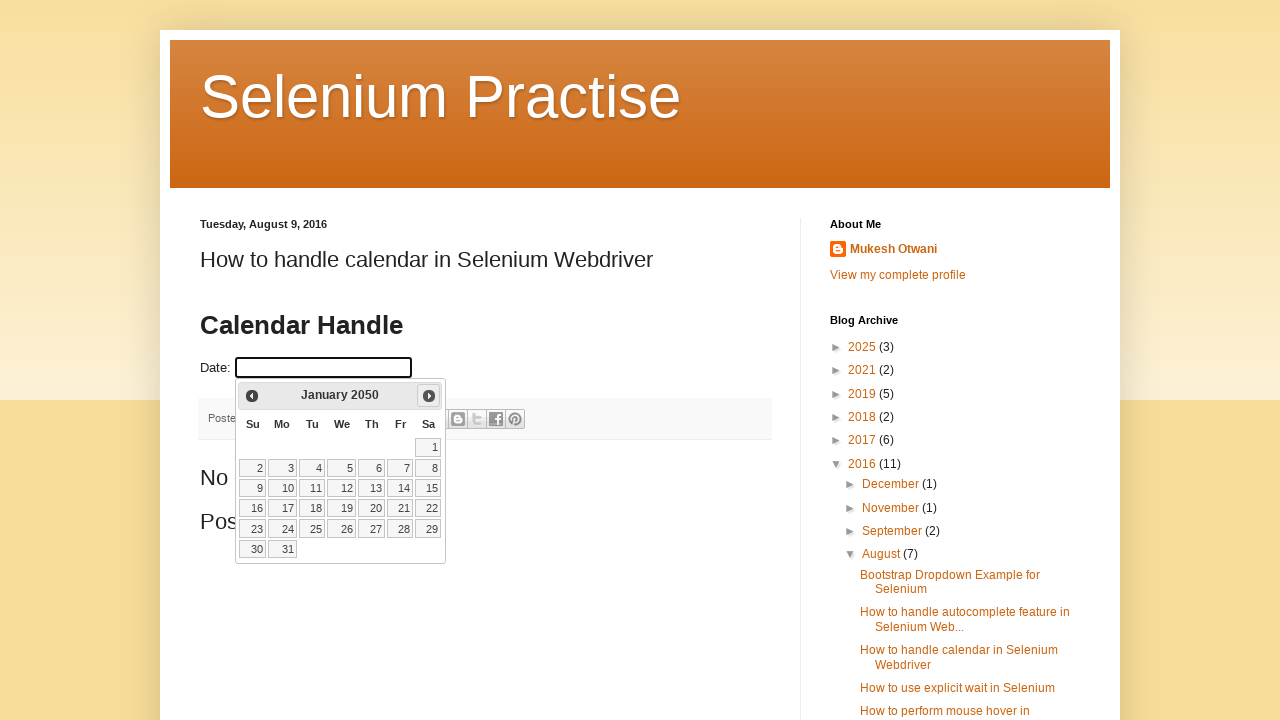

Clicked next button to navigate from January 2050 at (429, 396) on a[title='Next']
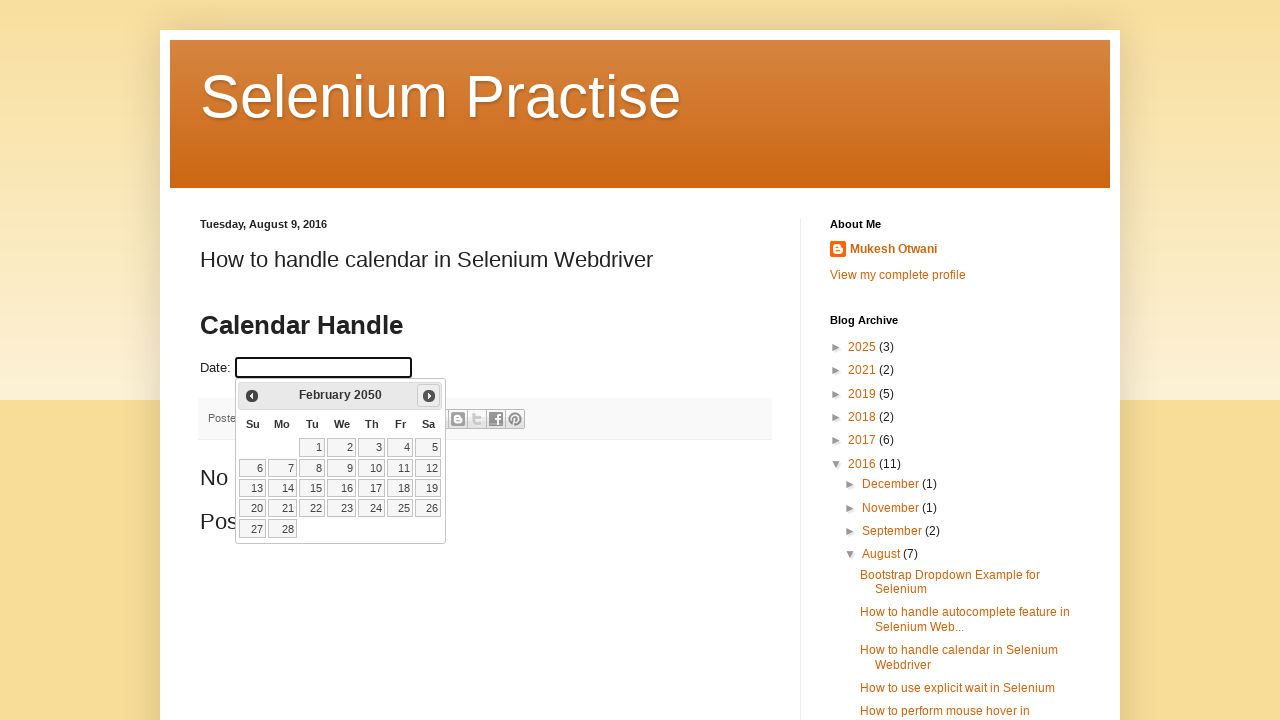

Calendar updated to next month
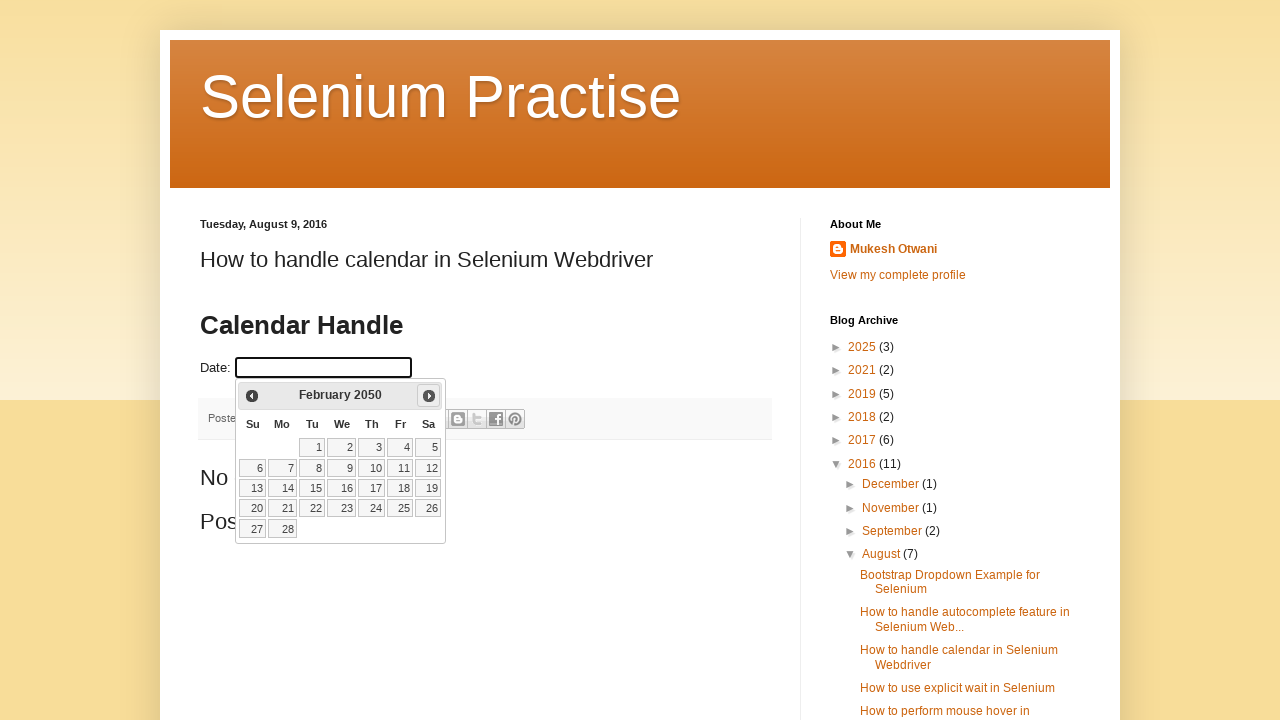

Clicked next button to navigate from February 2050 at (429, 396) on a[title='Next']
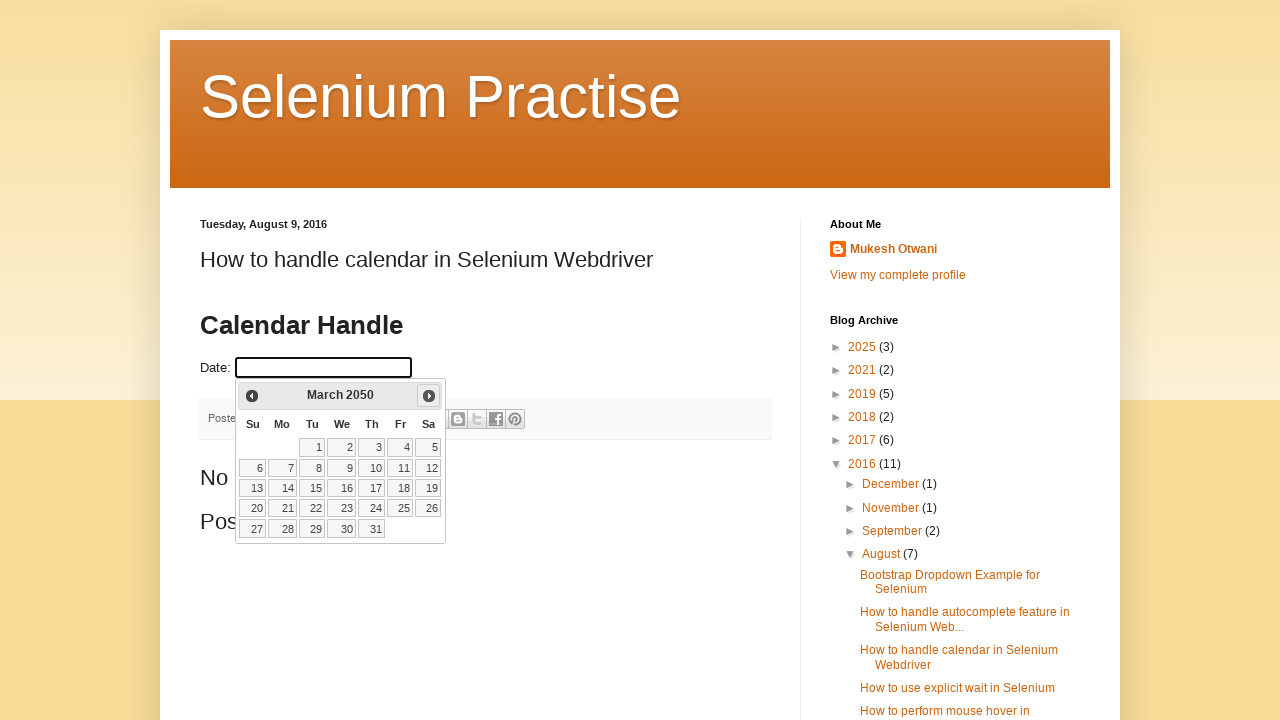

Calendar updated to next month
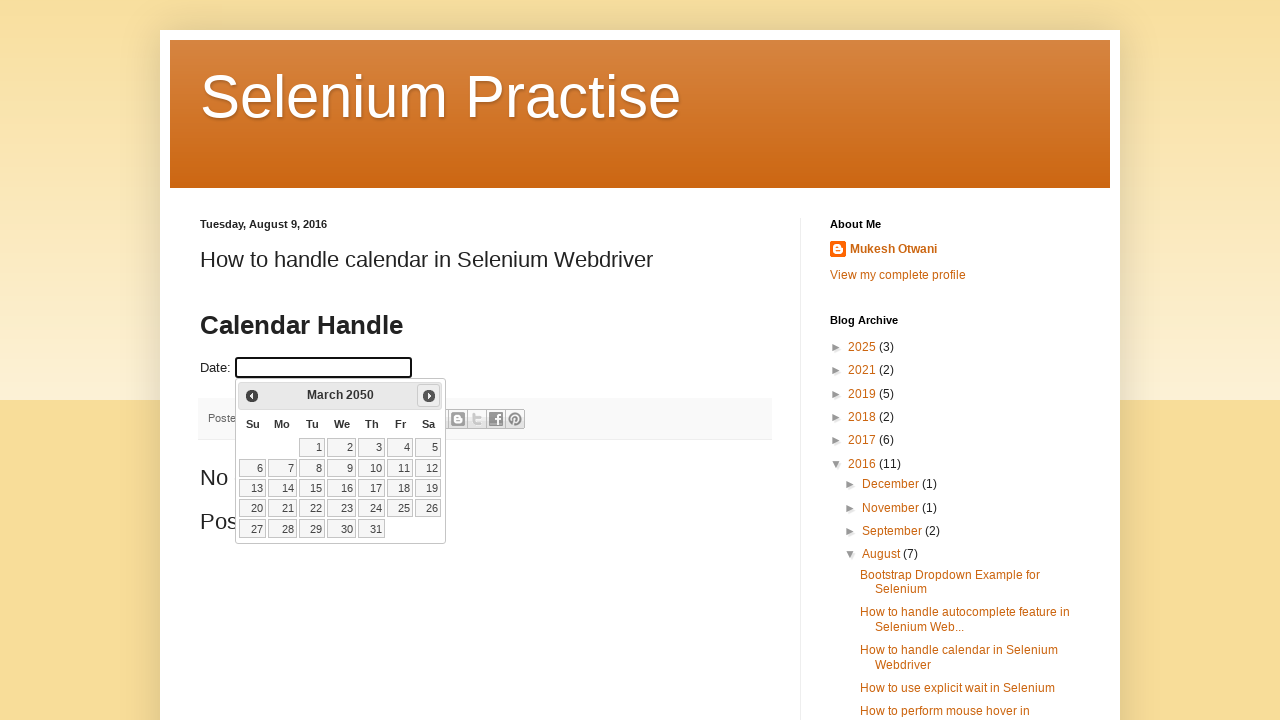

Clicked next button to navigate from March 2050 at (429, 396) on a[title='Next']
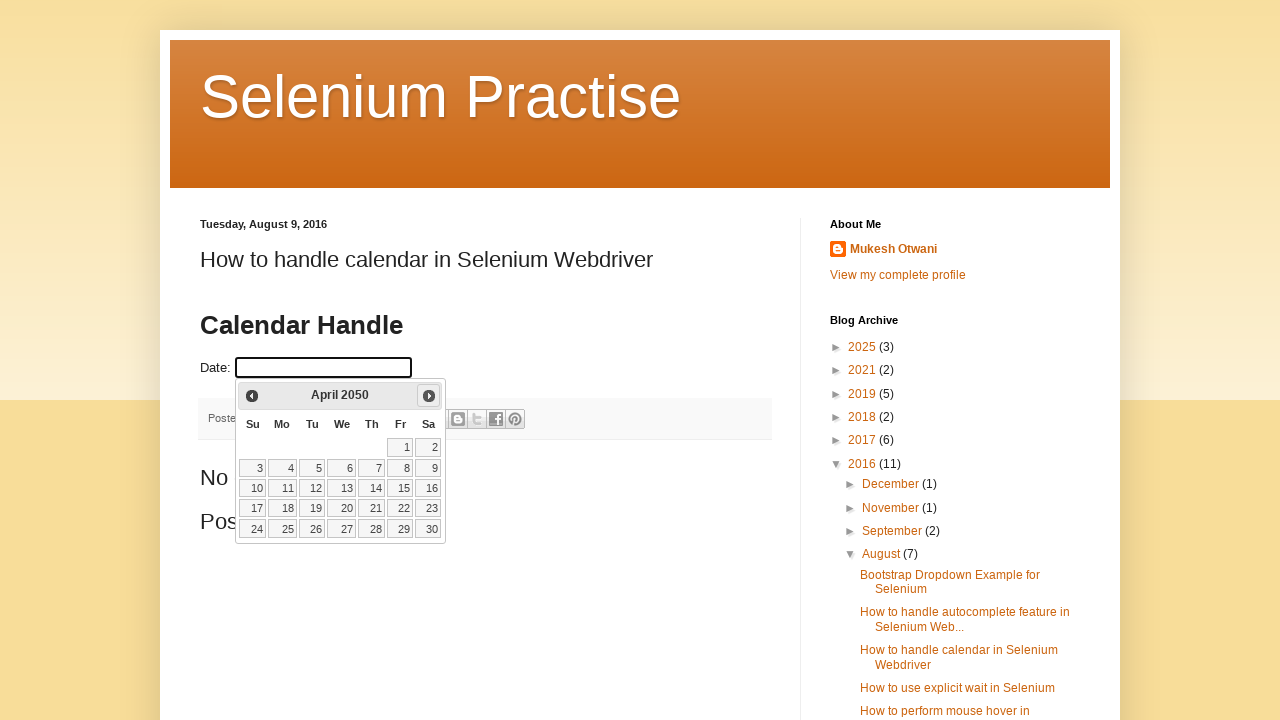

Calendar updated to next month
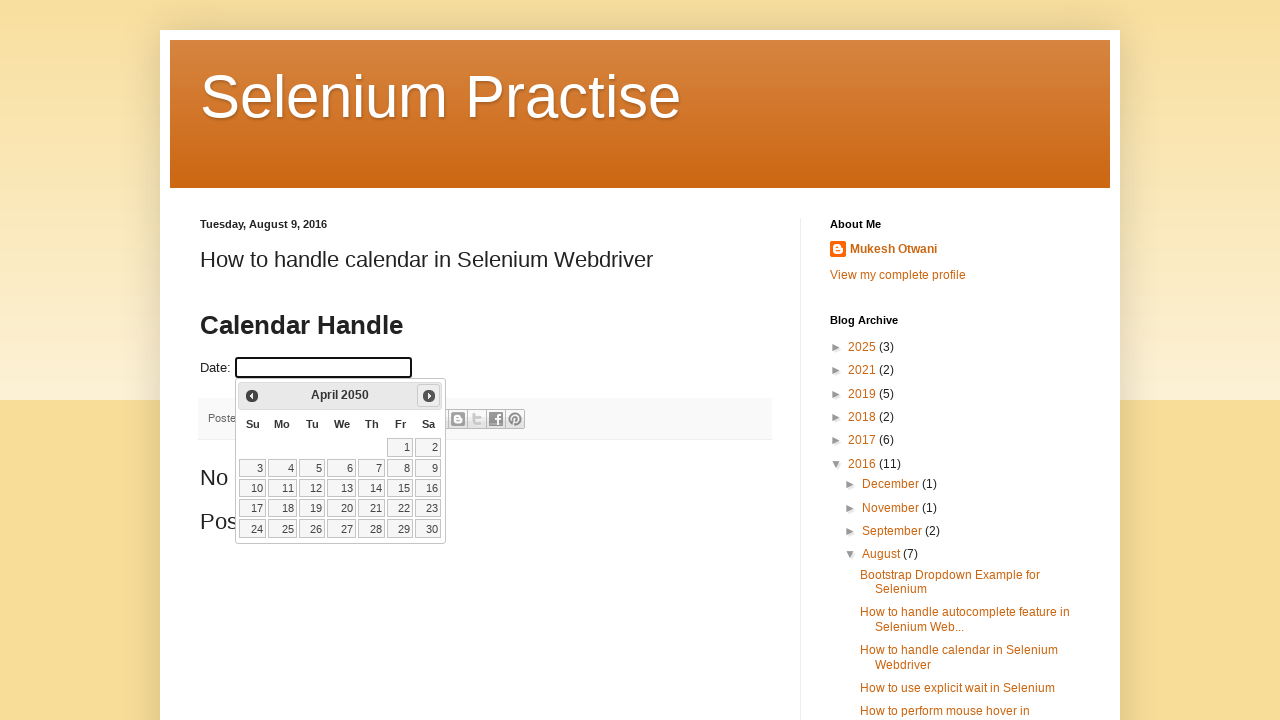

Clicked next button to navigate from April 2050 at (429, 396) on a[title='Next']
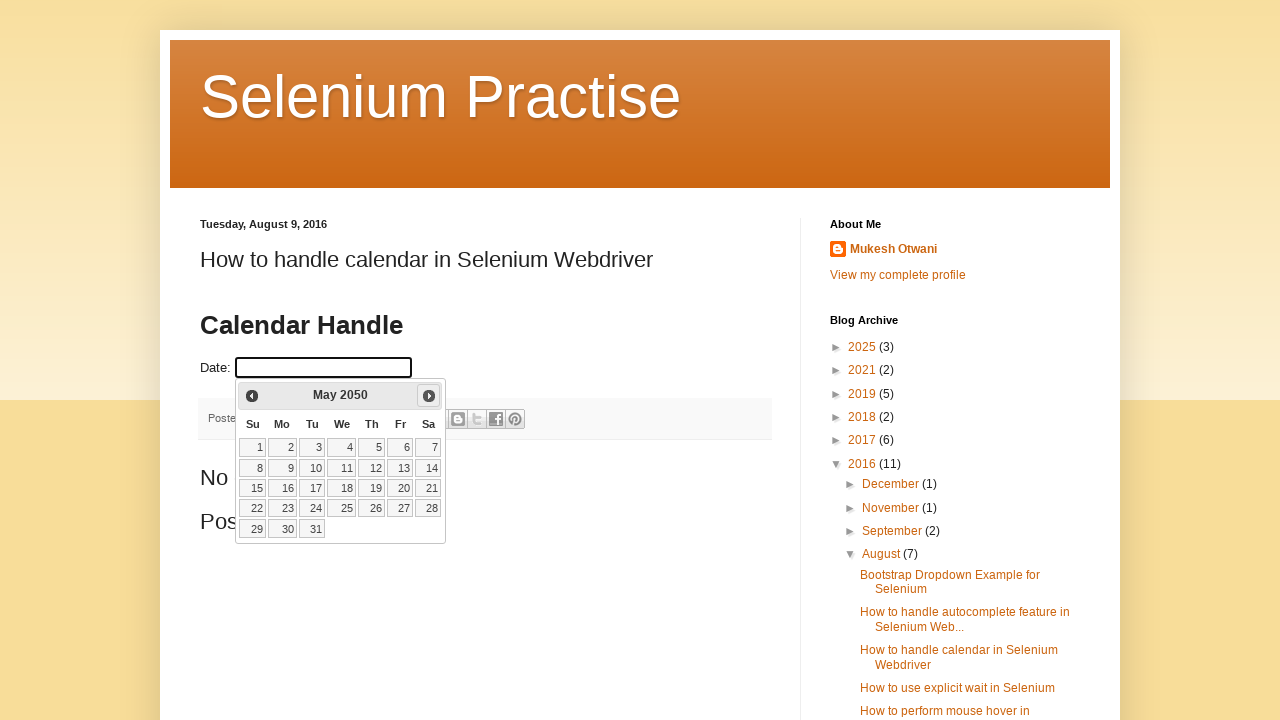

Calendar updated to next month
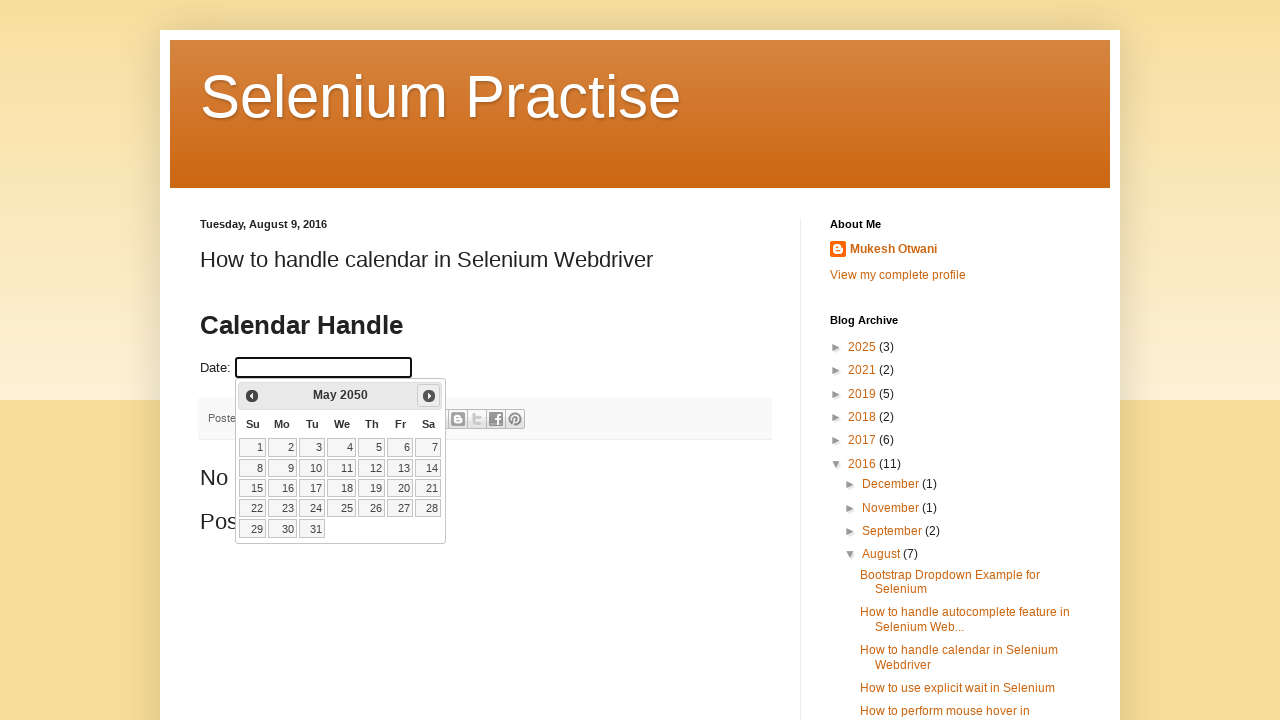

Clicked next button to navigate from May 2050 at (429, 396) on a[title='Next']
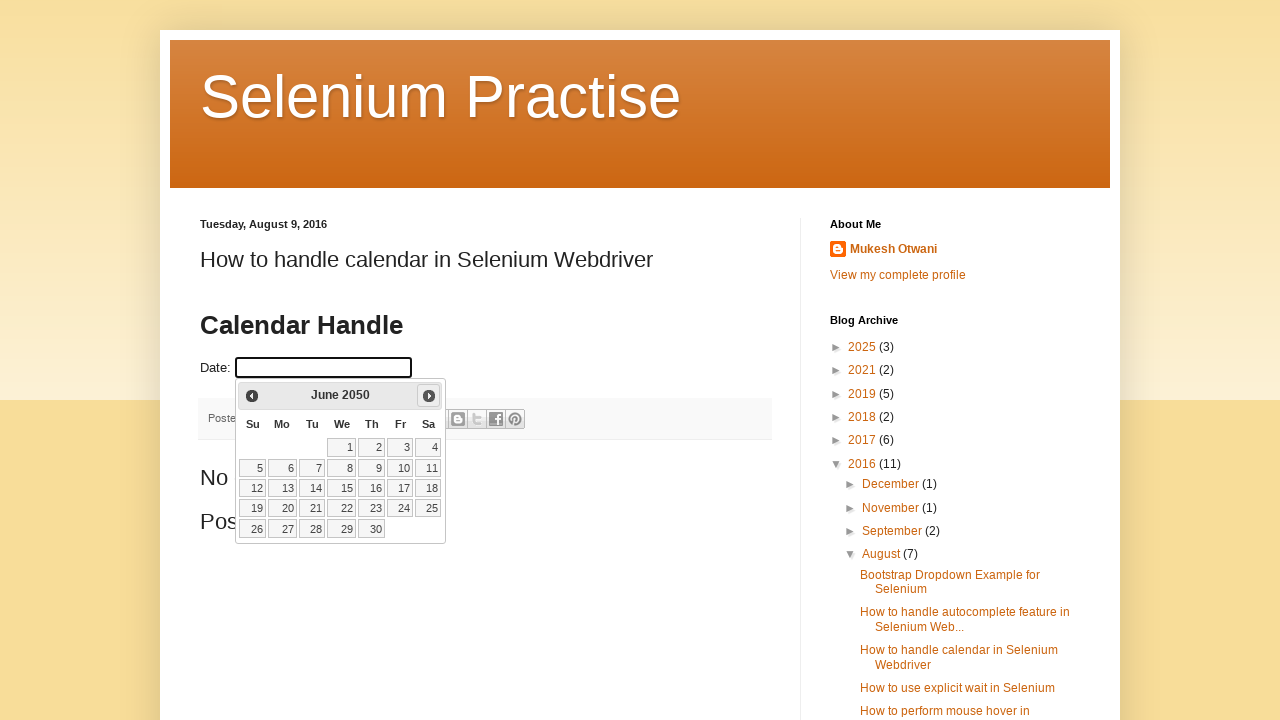

Calendar updated to next month
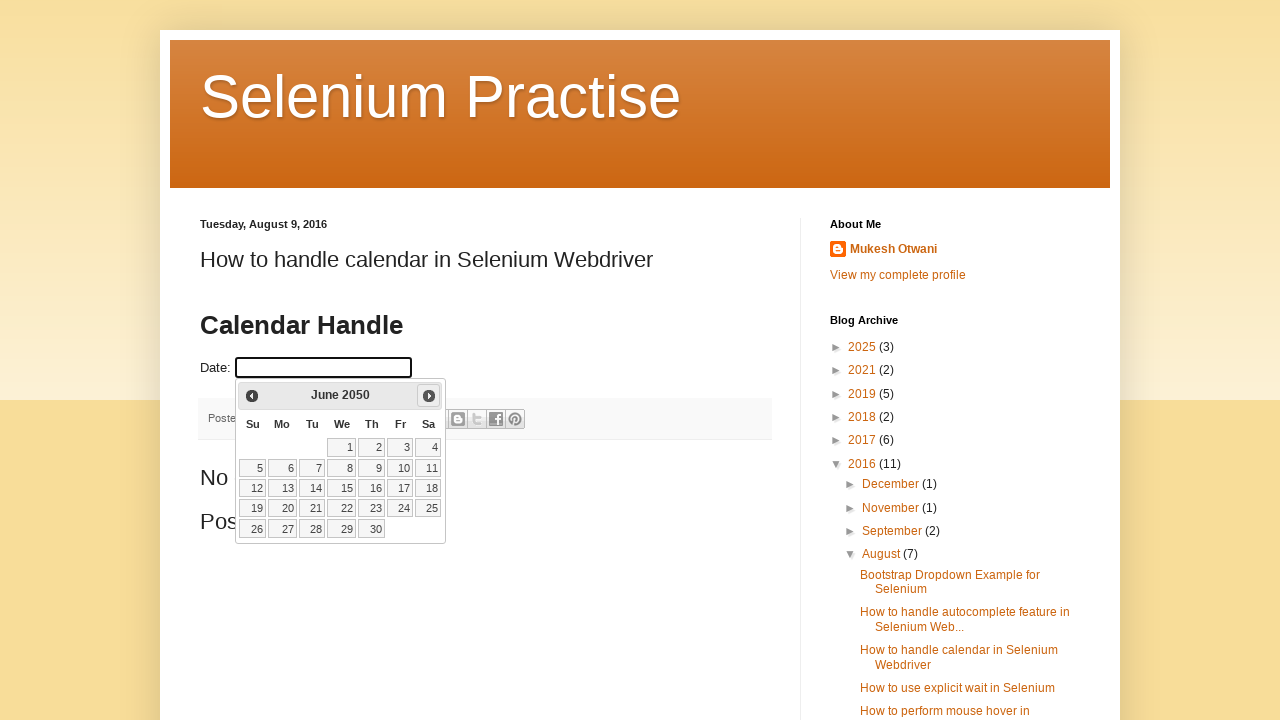

Clicked next button to navigate from June 2050 at (429, 396) on a[title='Next']
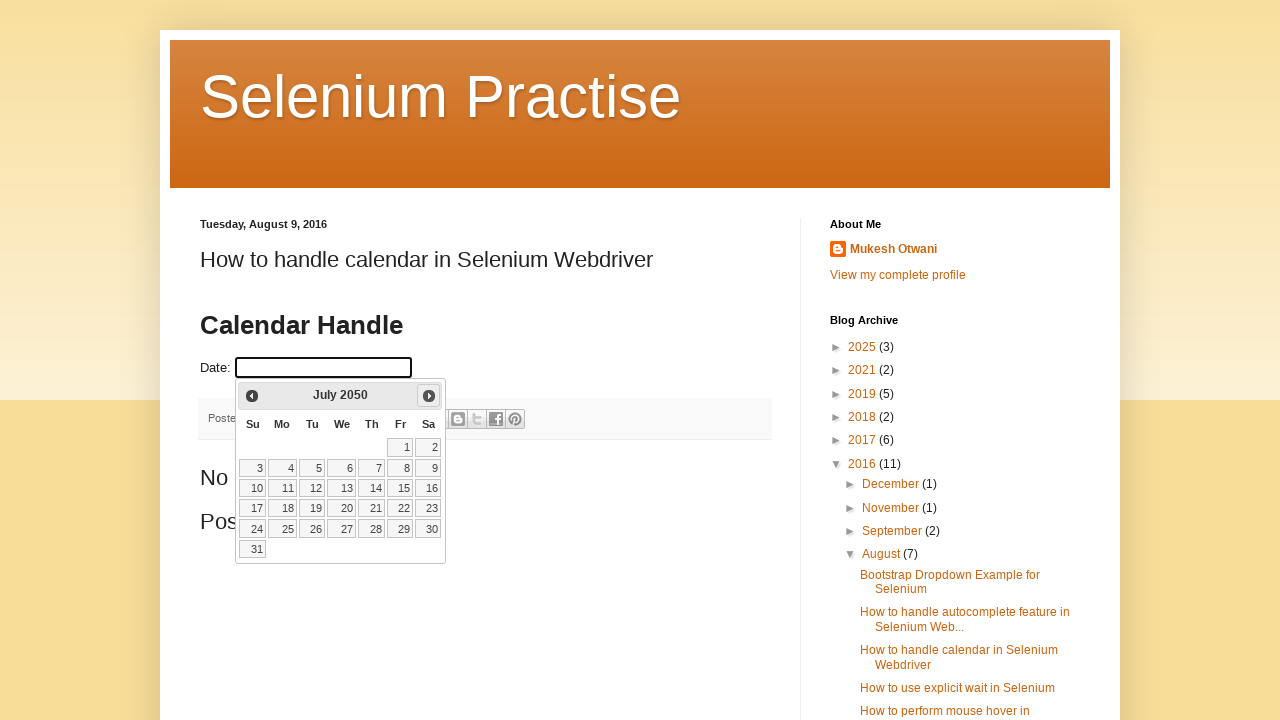

Calendar updated to next month
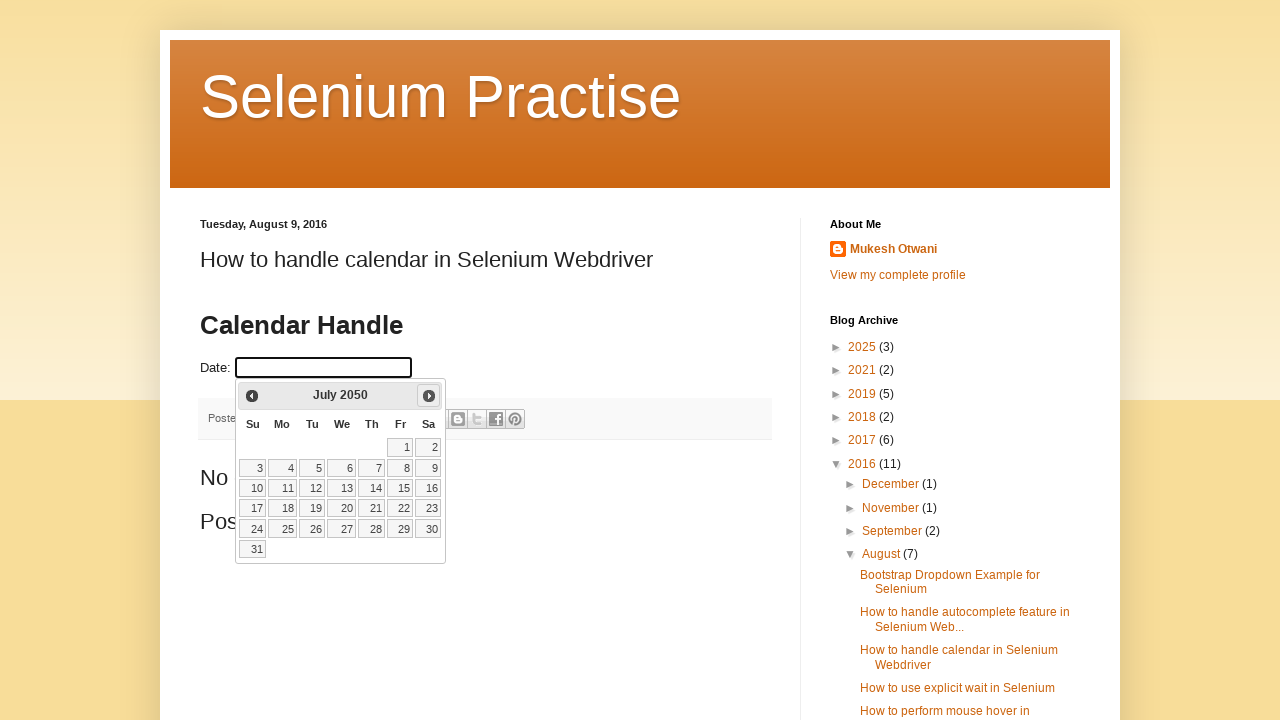

Clicked next button to navigate from July 2050 at (429, 396) on a[title='Next']
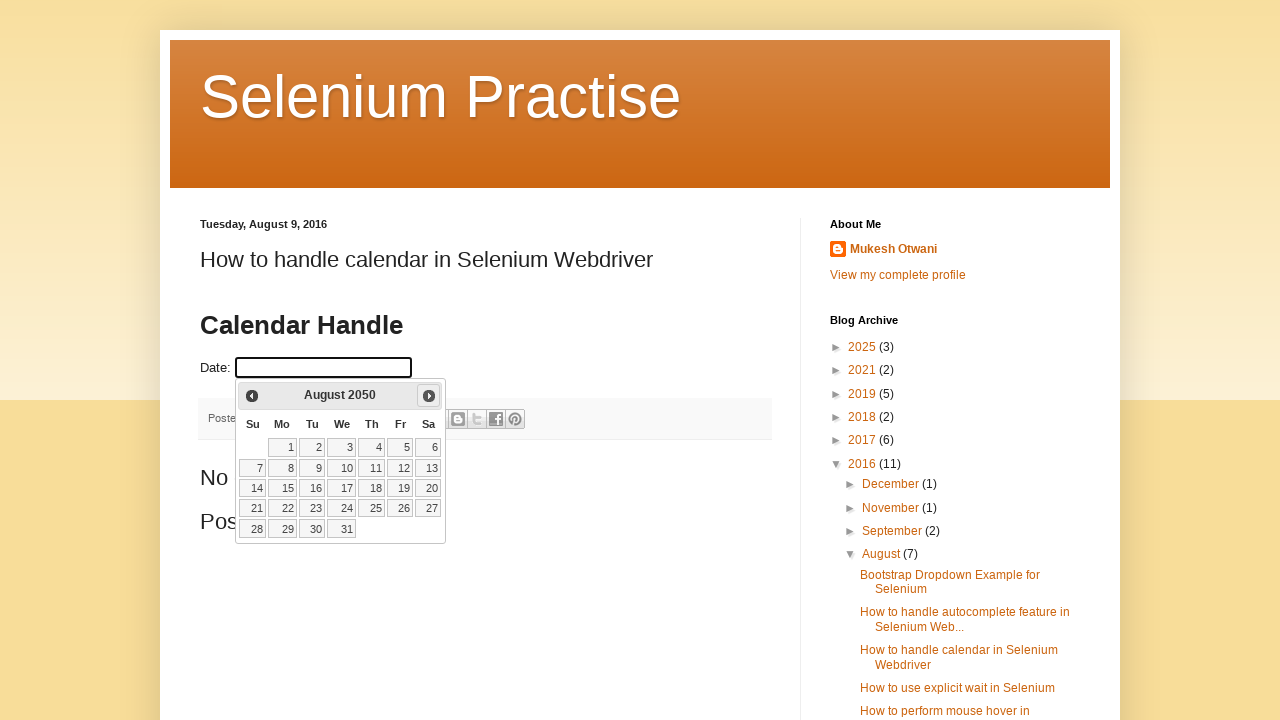

Calendar updated to next month
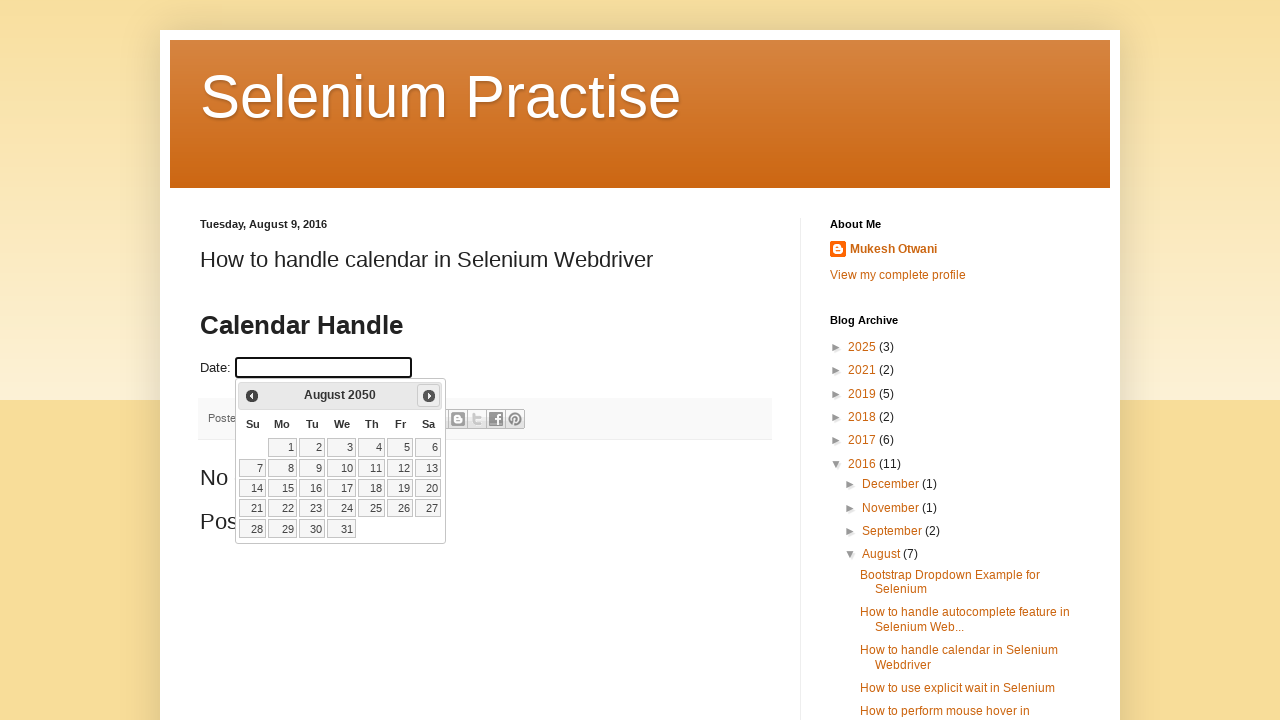

Clicked next button to navigate from August 2050 at (429, 396) on a[title='Next']
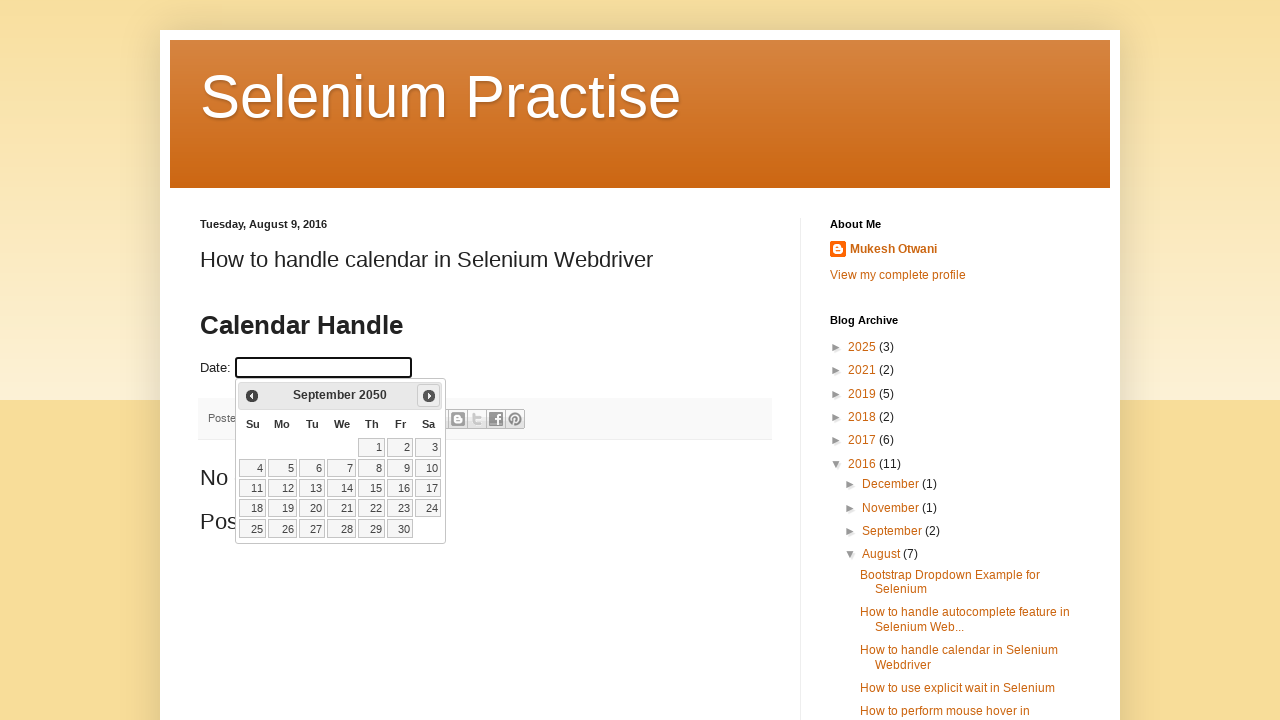

Calendar updated to next month
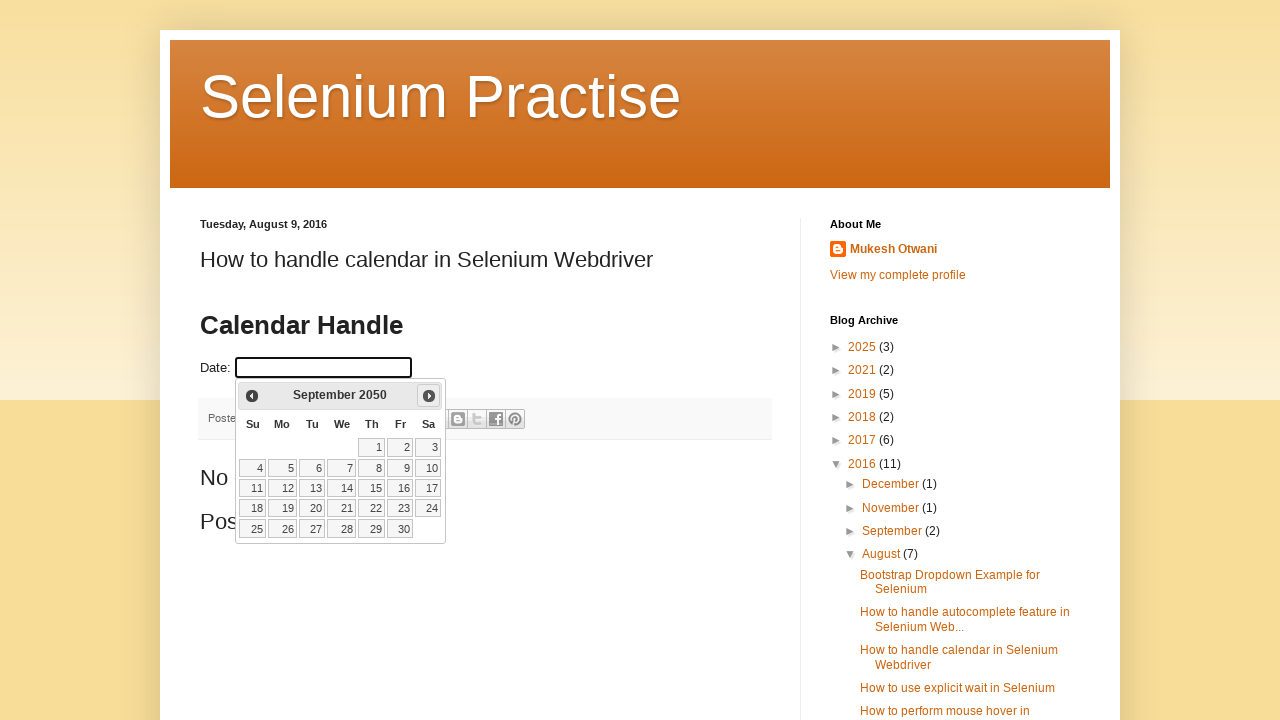

Clicked next button to navigate from September 2050 at (429, 396) on a[title='Next']
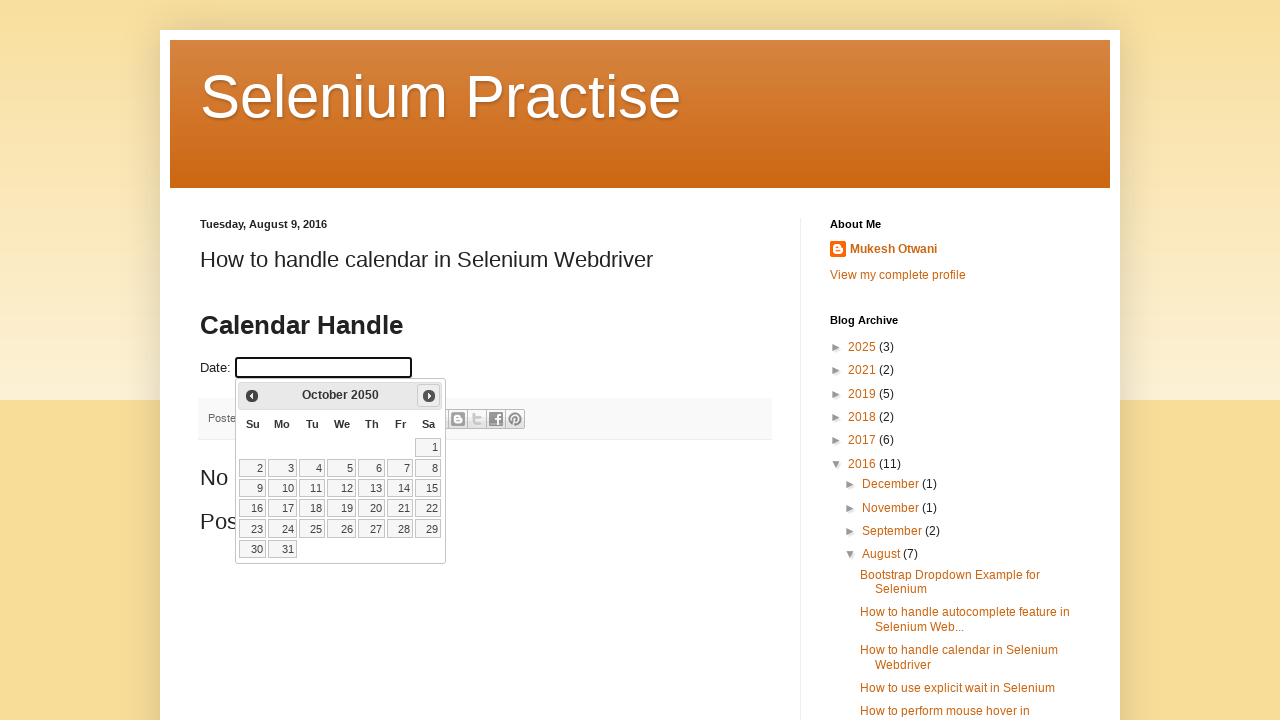

Calendar updated to next month
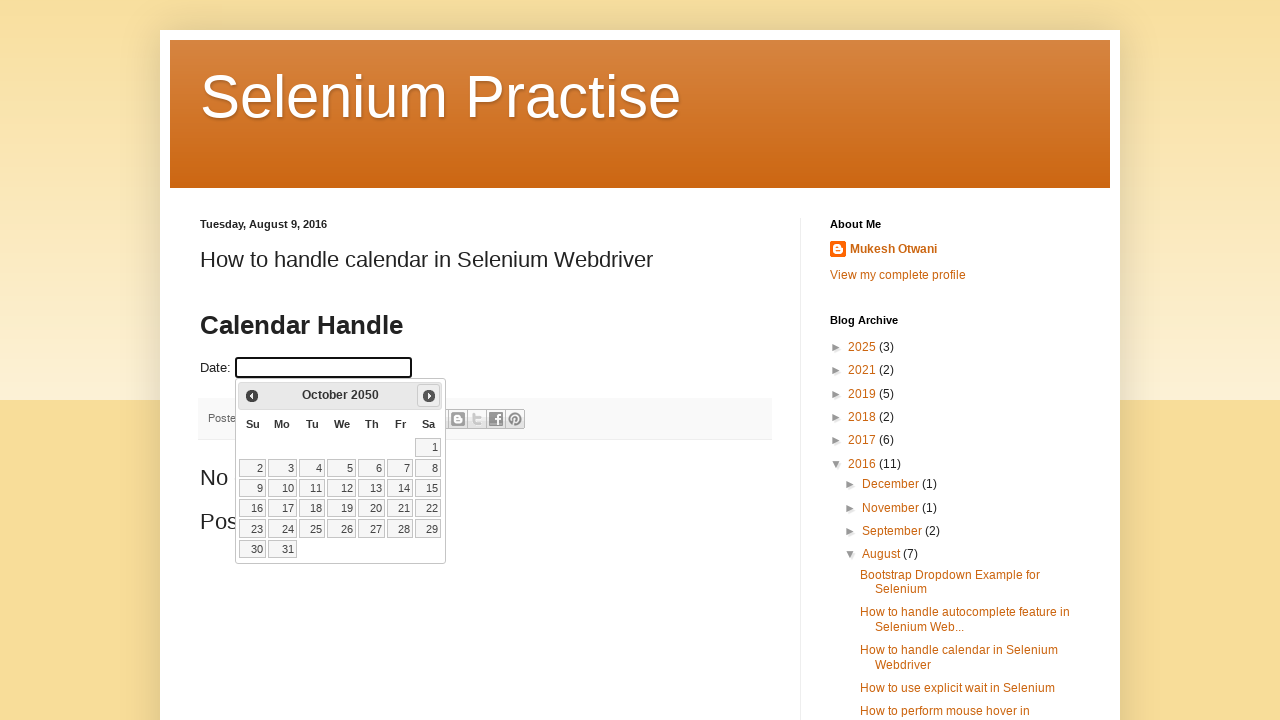

Clicked next button to navigate from October 2050 at (429, 396) on a[title='Next']
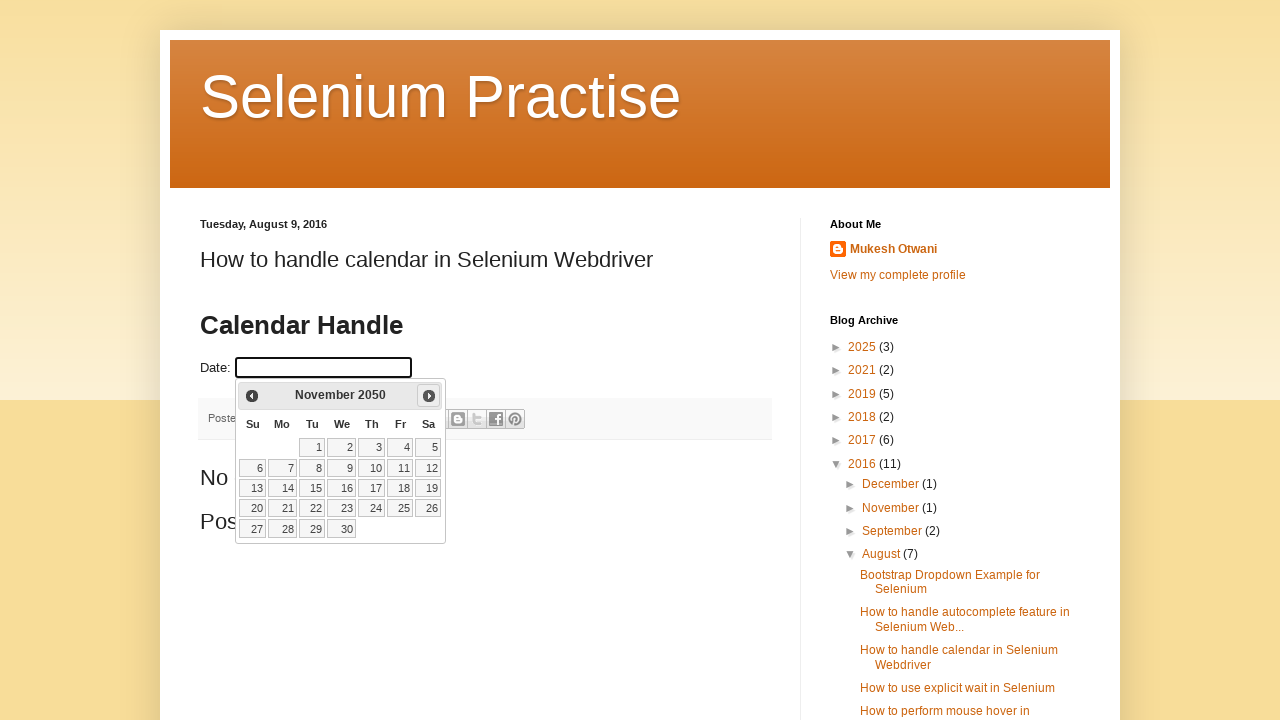

Calendar updated to next month
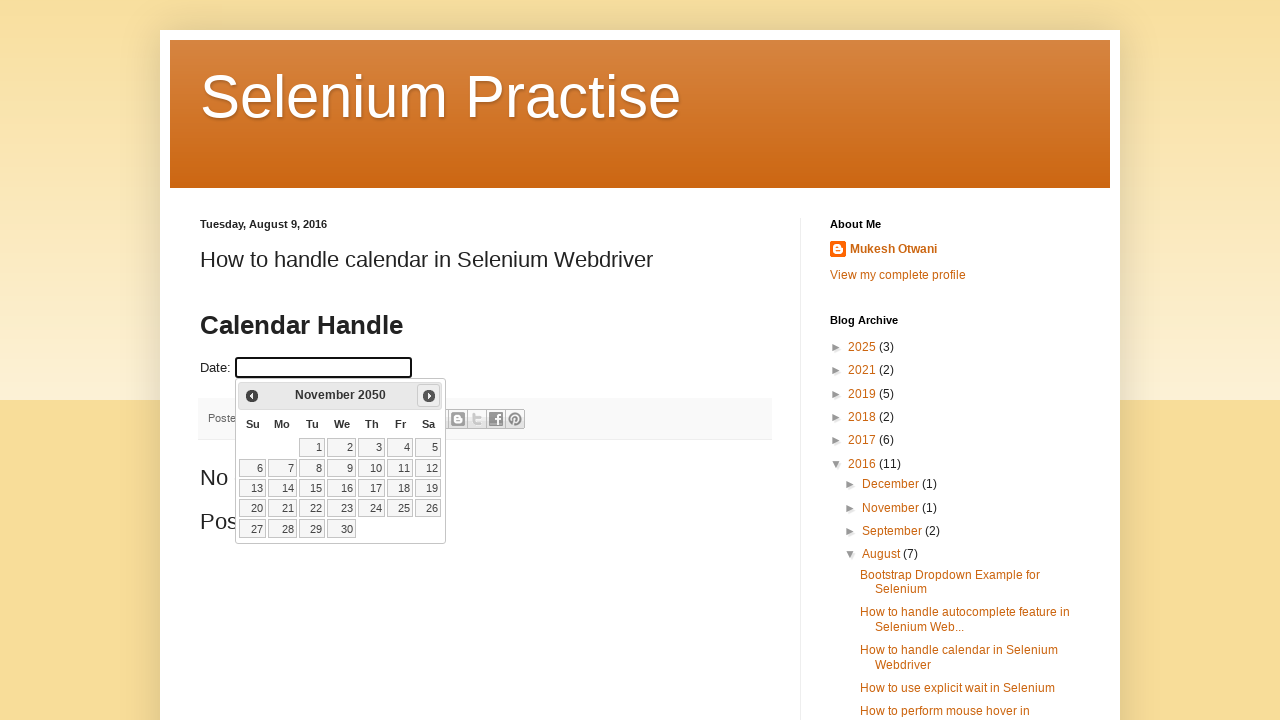

Clicked next button to navigate from November 2050 at (429, 396) on a[title='Next']
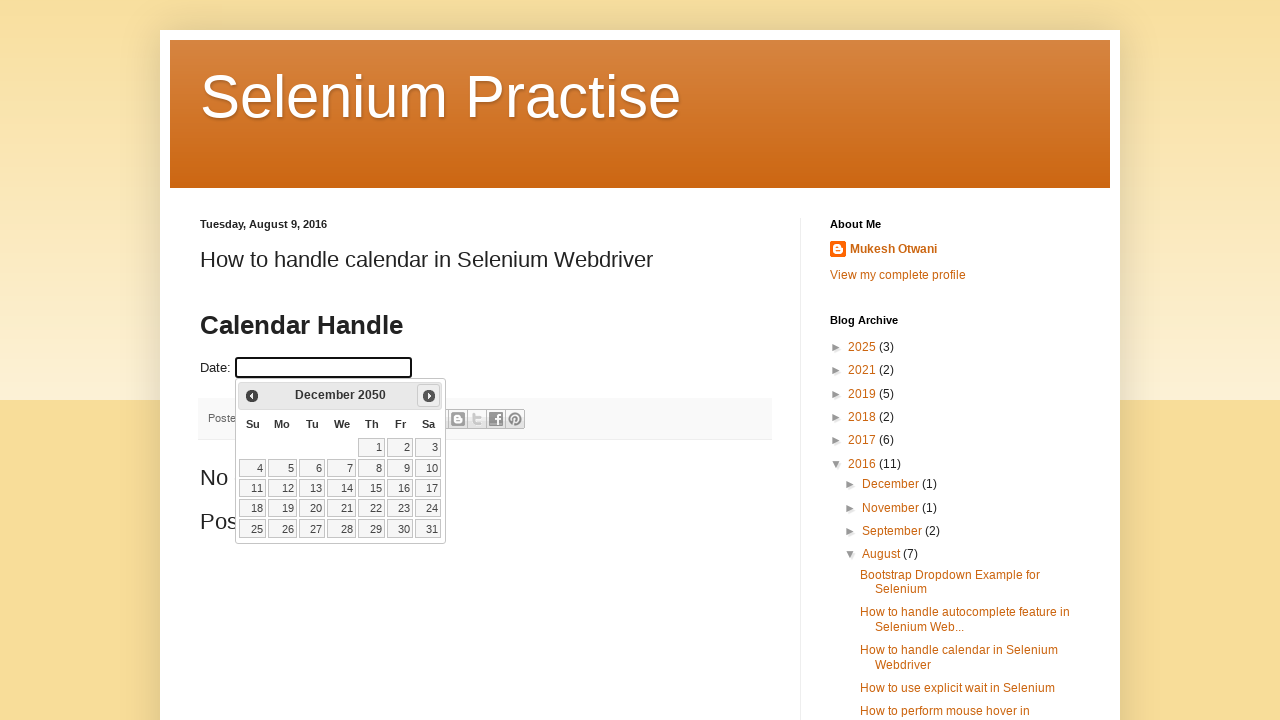

Calendar updated to next month
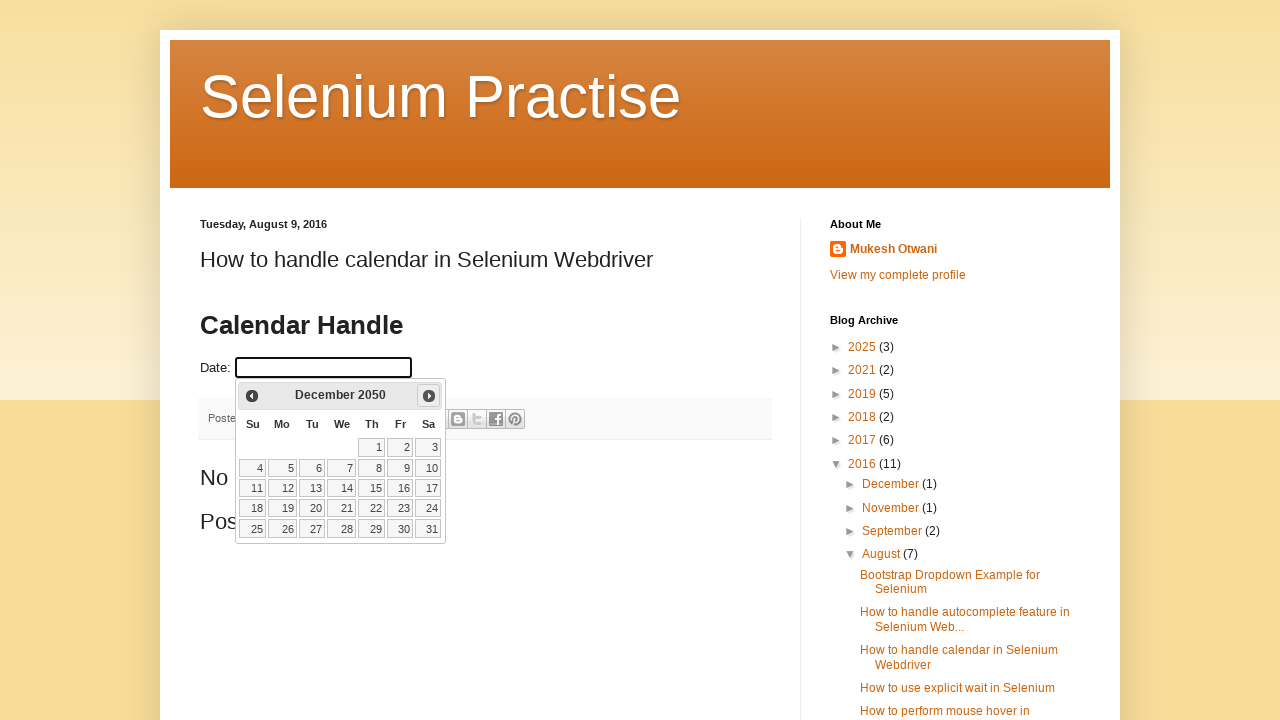

Clicked next button to navigate from December 2050 at (429, 396) on a[title='Next']
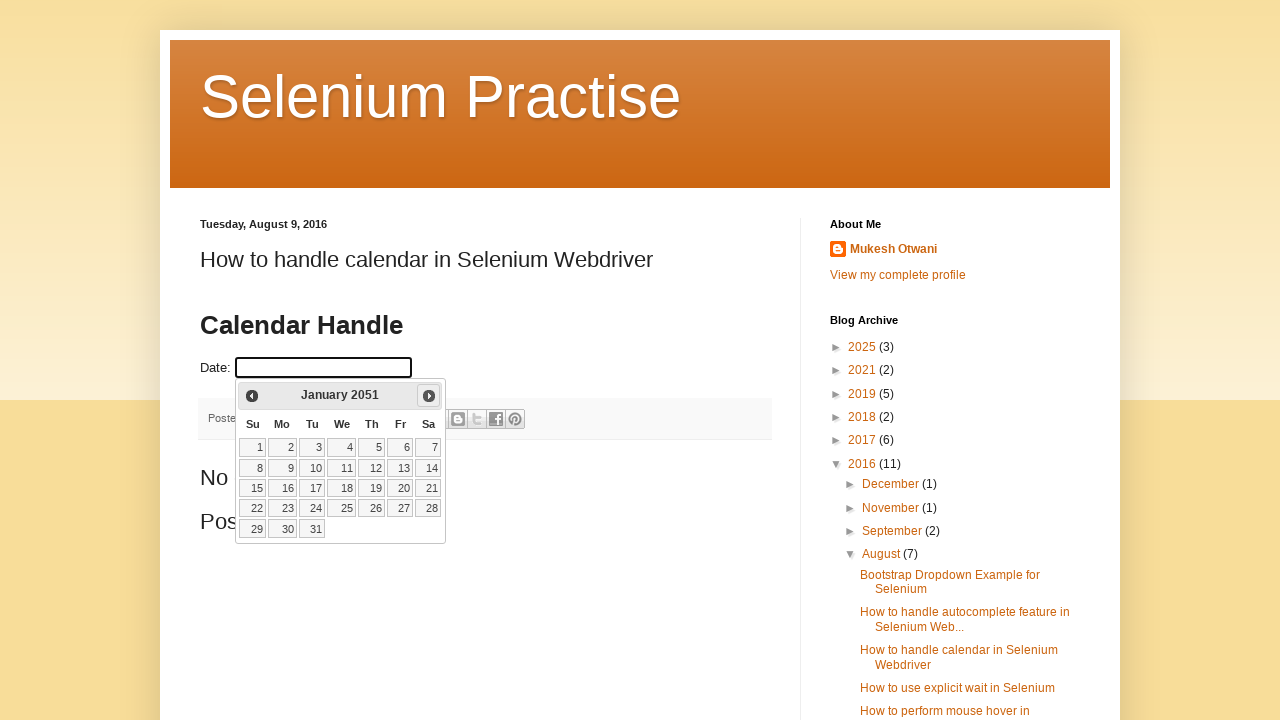

Calendar updated to next month
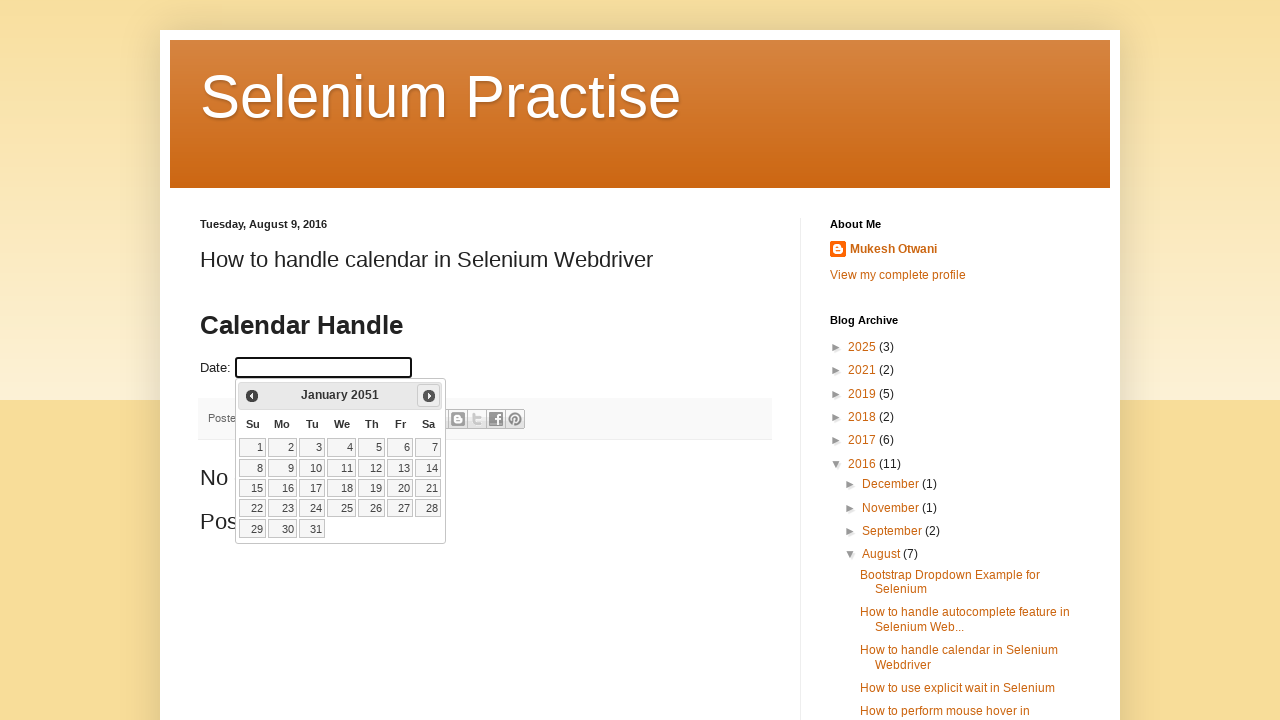

Clicked next button to navigate from January 2051 at (429, 396) on a[title='Next']
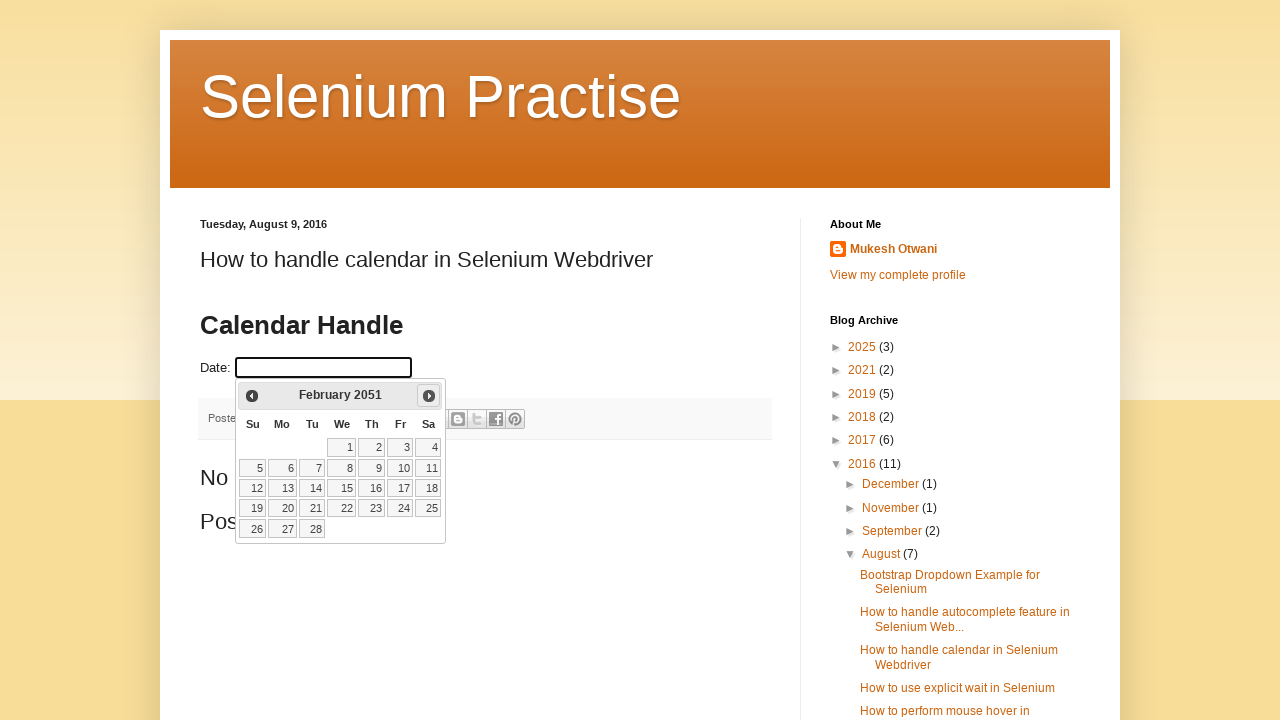

Calendar updated to next month
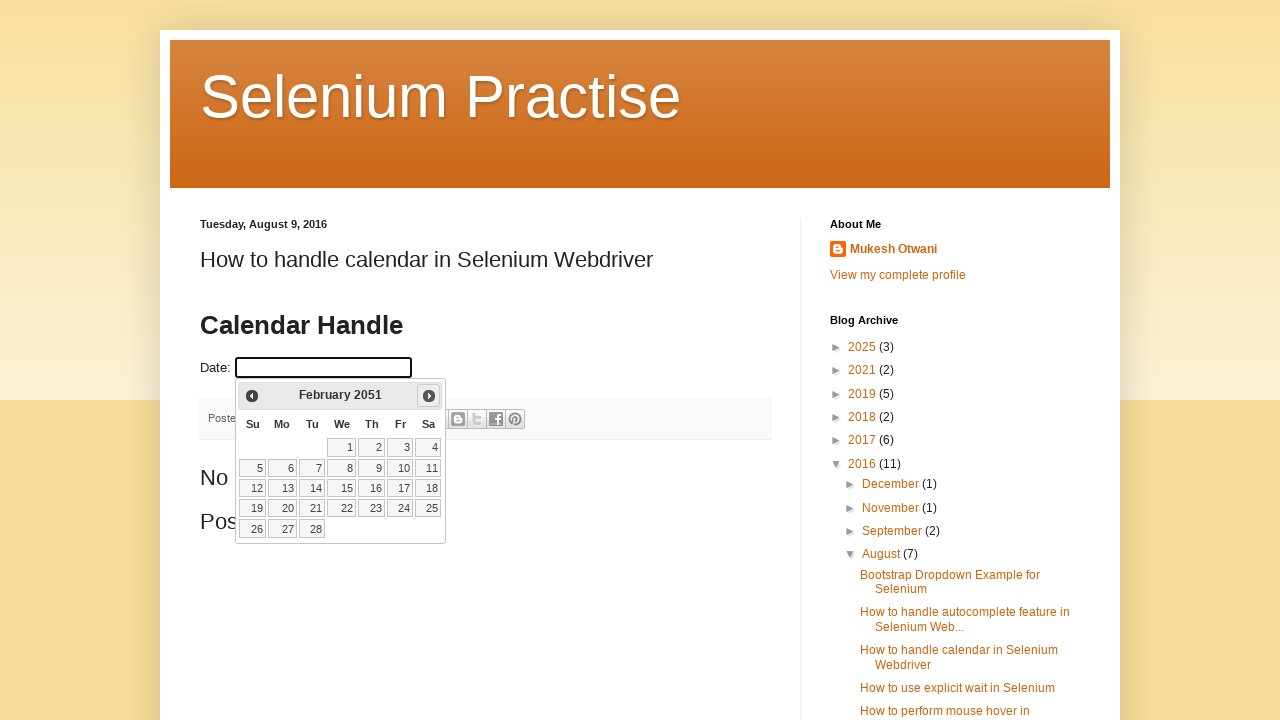

Clicked next button to navigate from February 2051 at (429, 396) on a[title='Next']
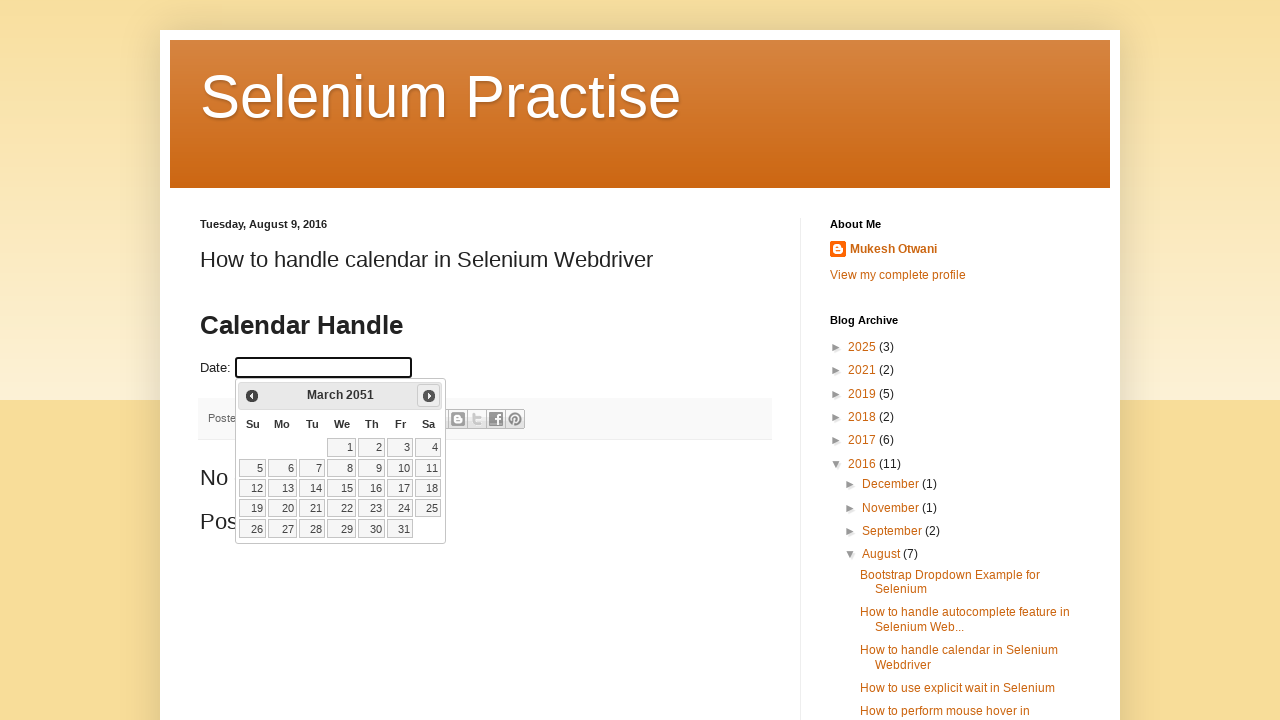

Calendar updated to next month
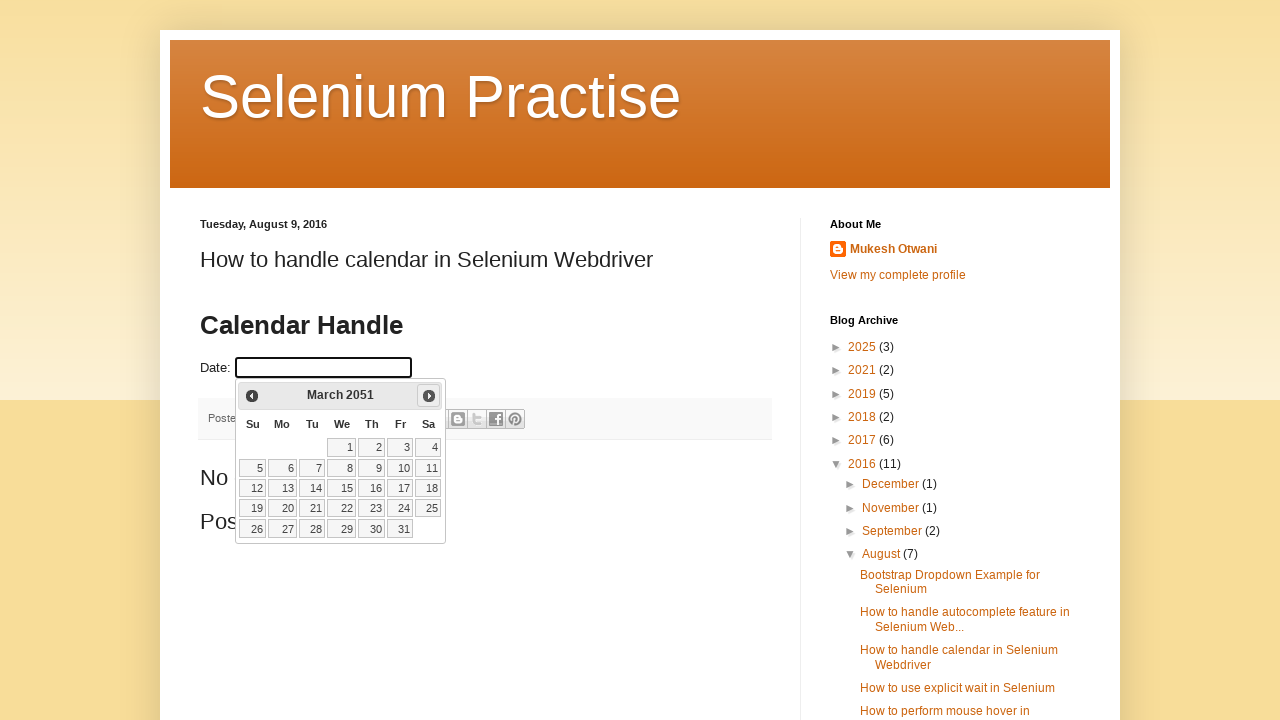

Clicked next button to navigate from March 2051 at (429, 396) on a[title='Next']
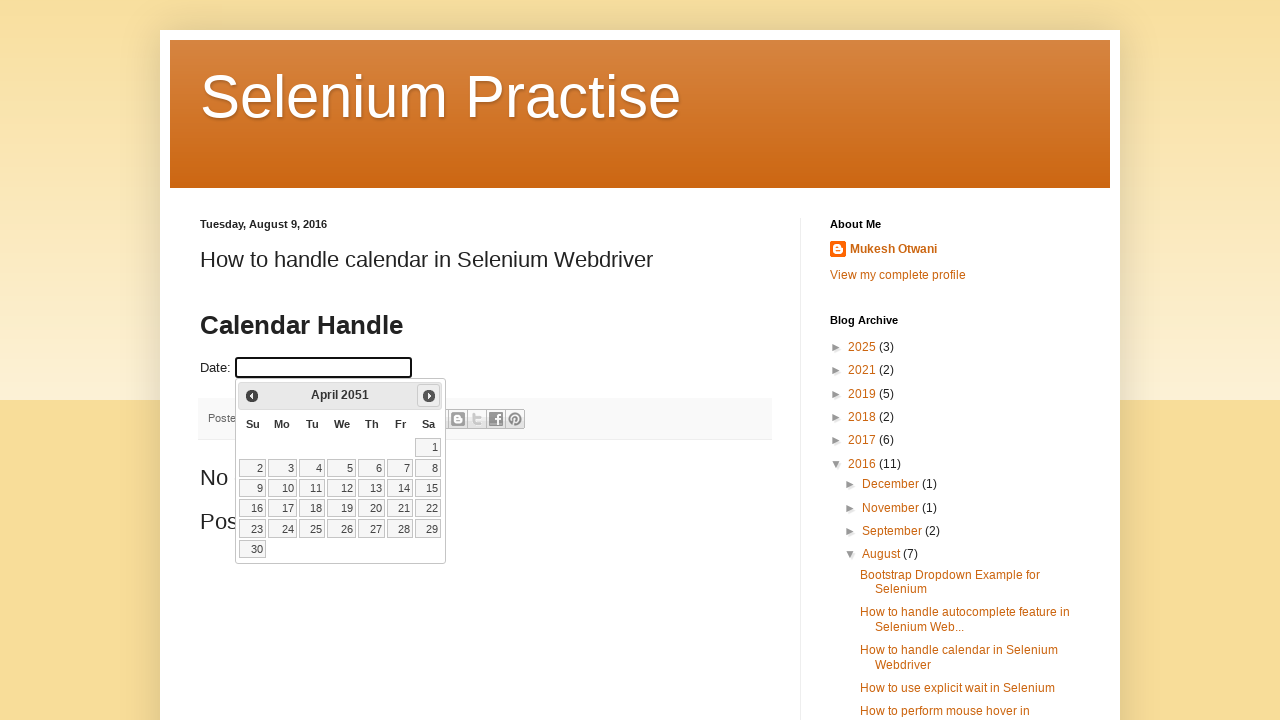

Calendar updated to next month
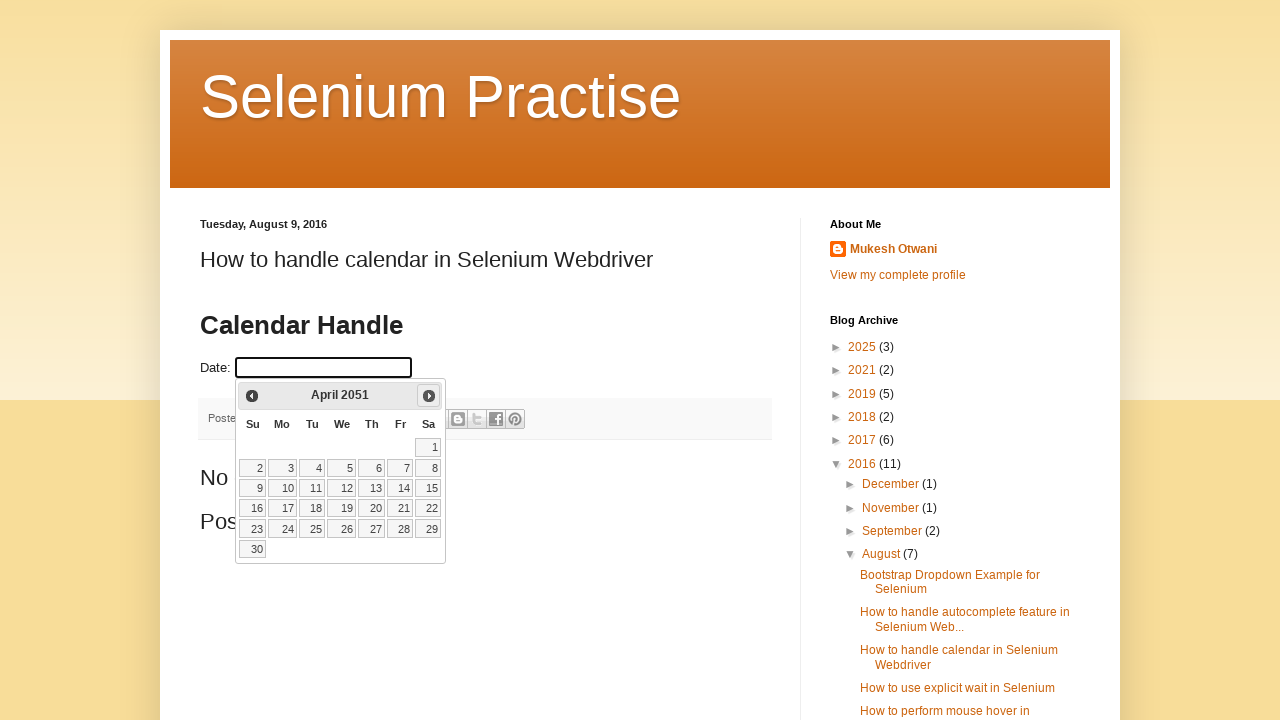

Clicked next button to navigate from April 2051 at (429, 396) on a[title='Next']
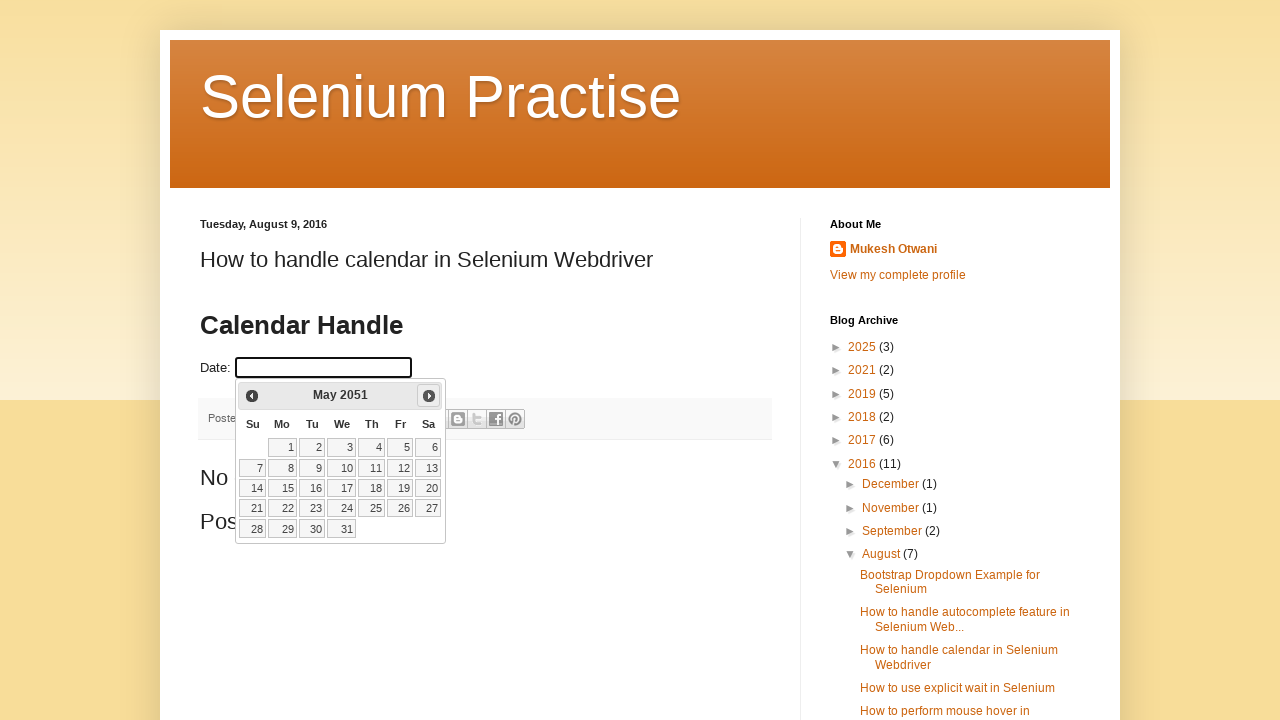

Calendar updated to next month
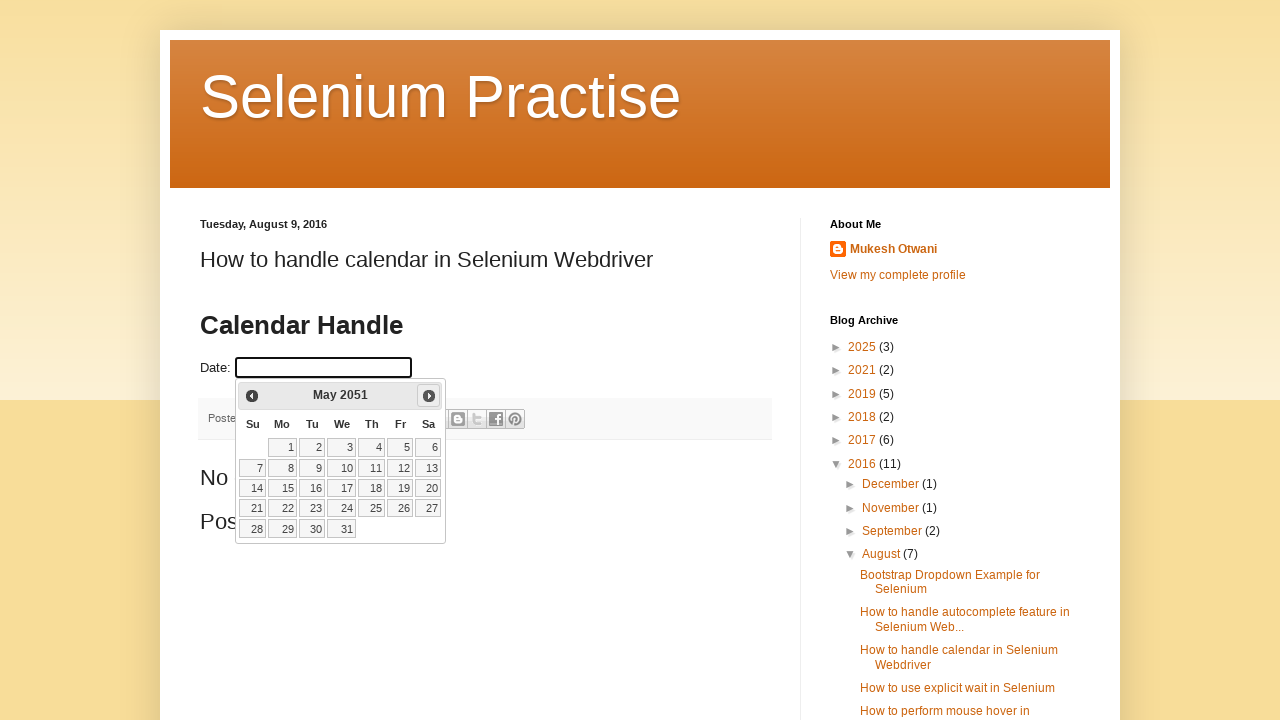

Clicked next button to navigate from May 2051 at (429, 396) on a[title='Next']
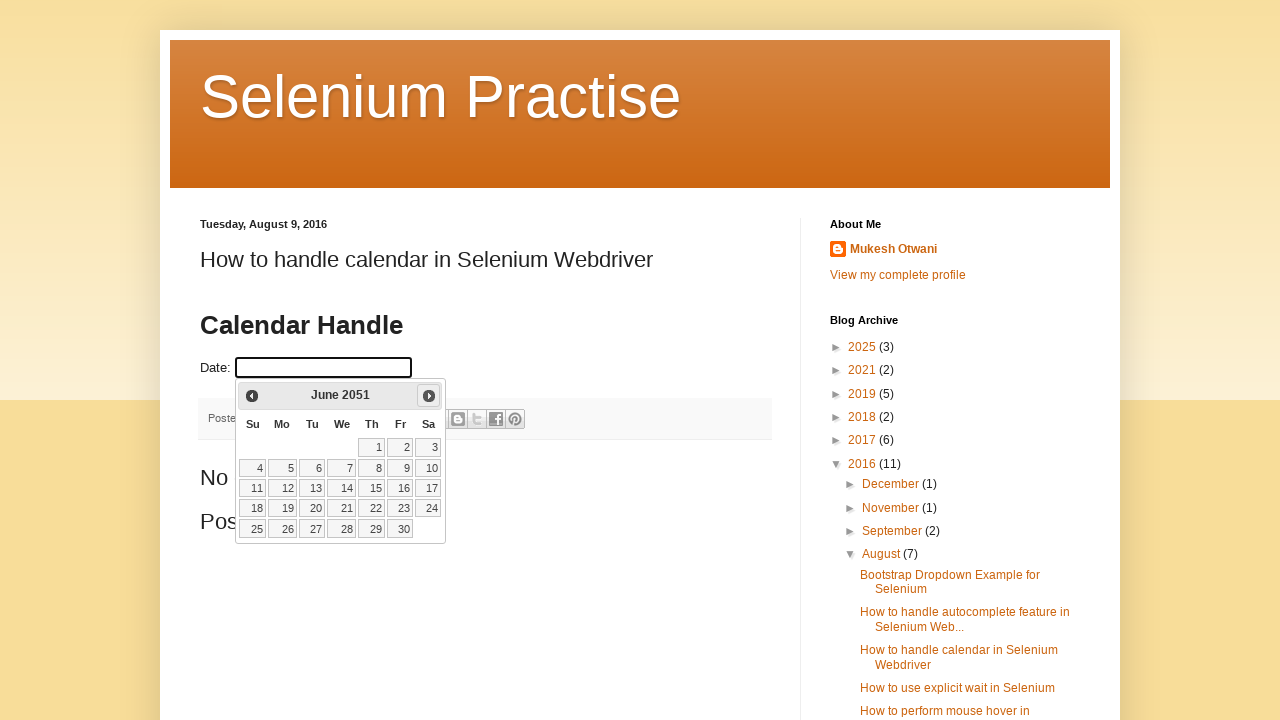

Calendar updated to next month
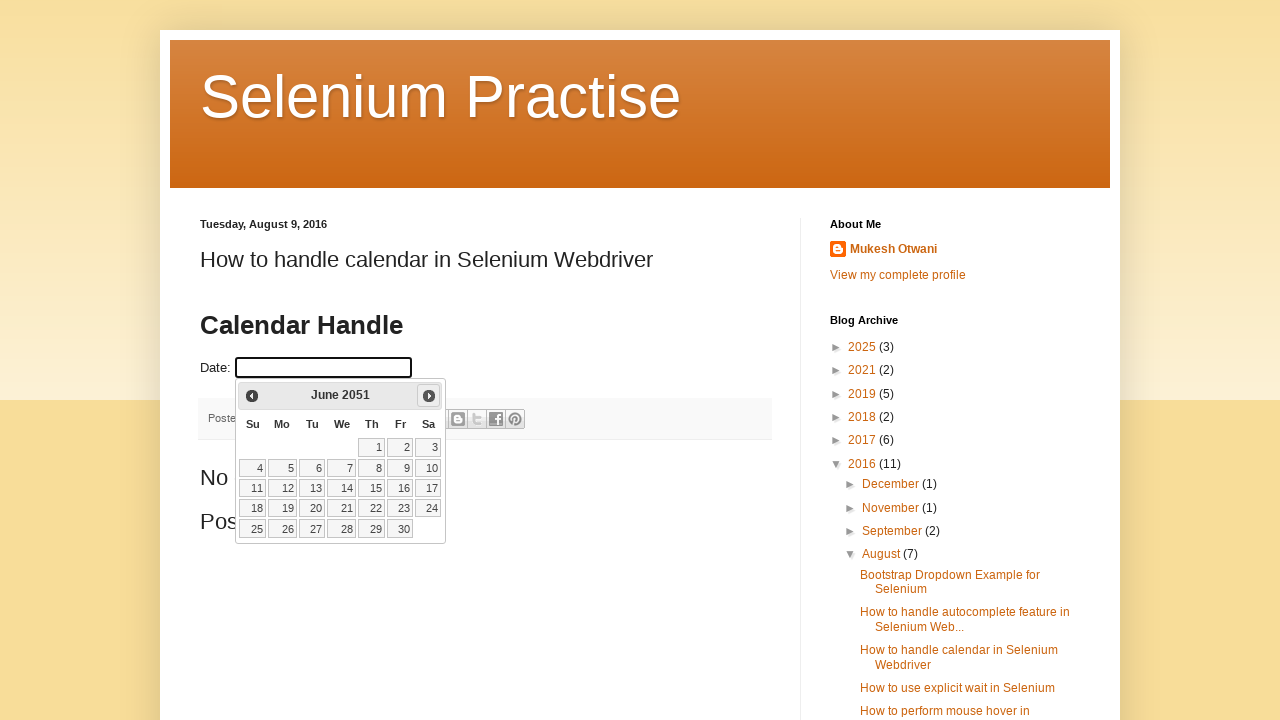

Clicked next button to navigate from June 2051 at (429, 396) on a[title='Next']
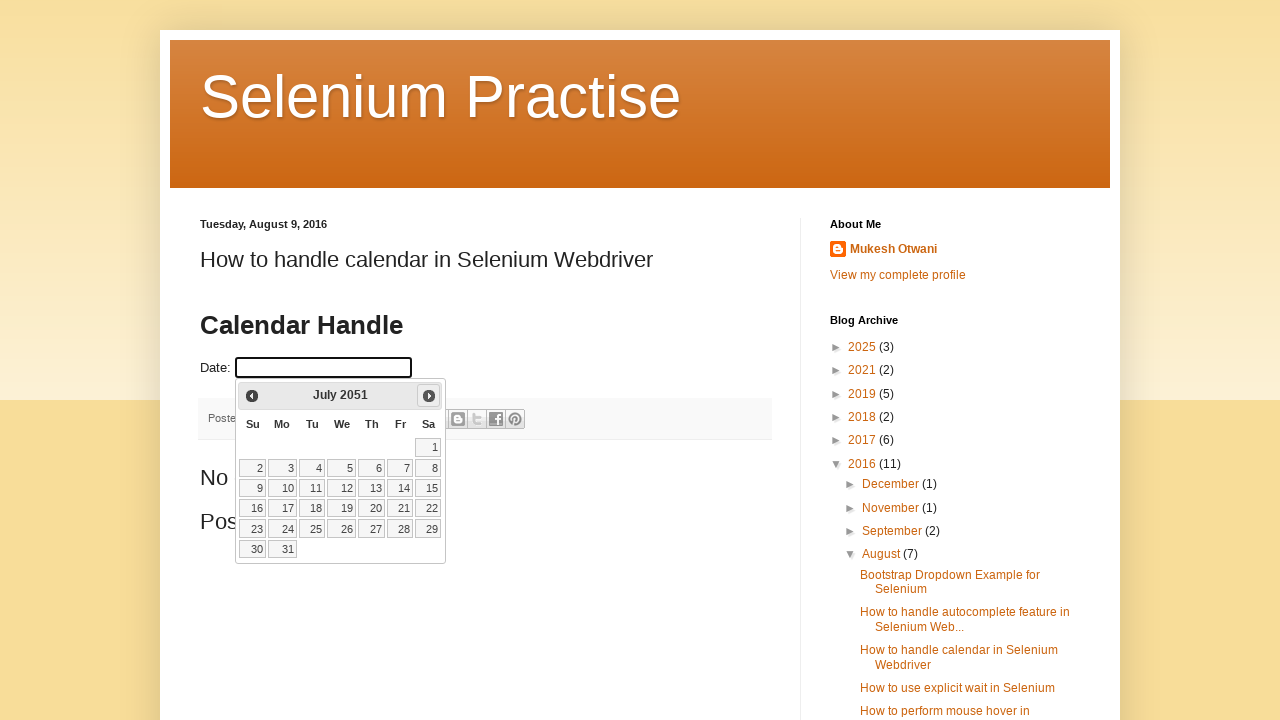

Calendar updated to next month
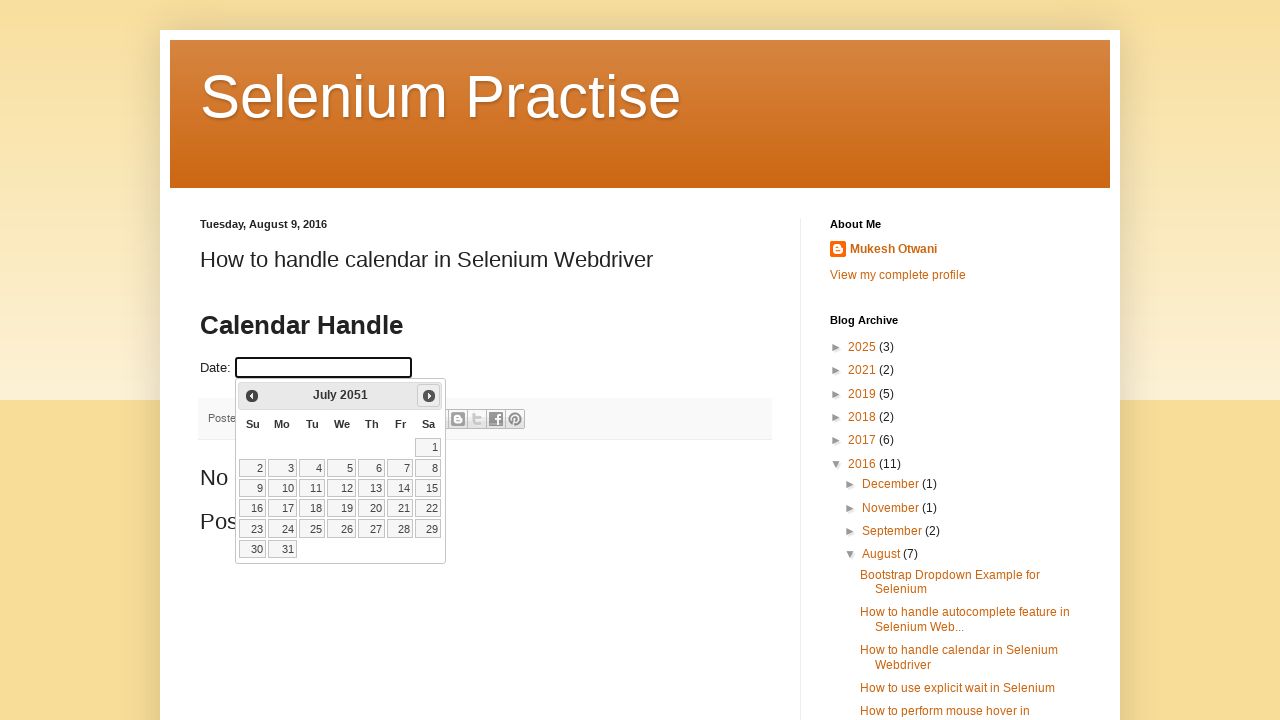

Clicked next button to navigate from July 2051 at (429, 396) on a[title='Next']
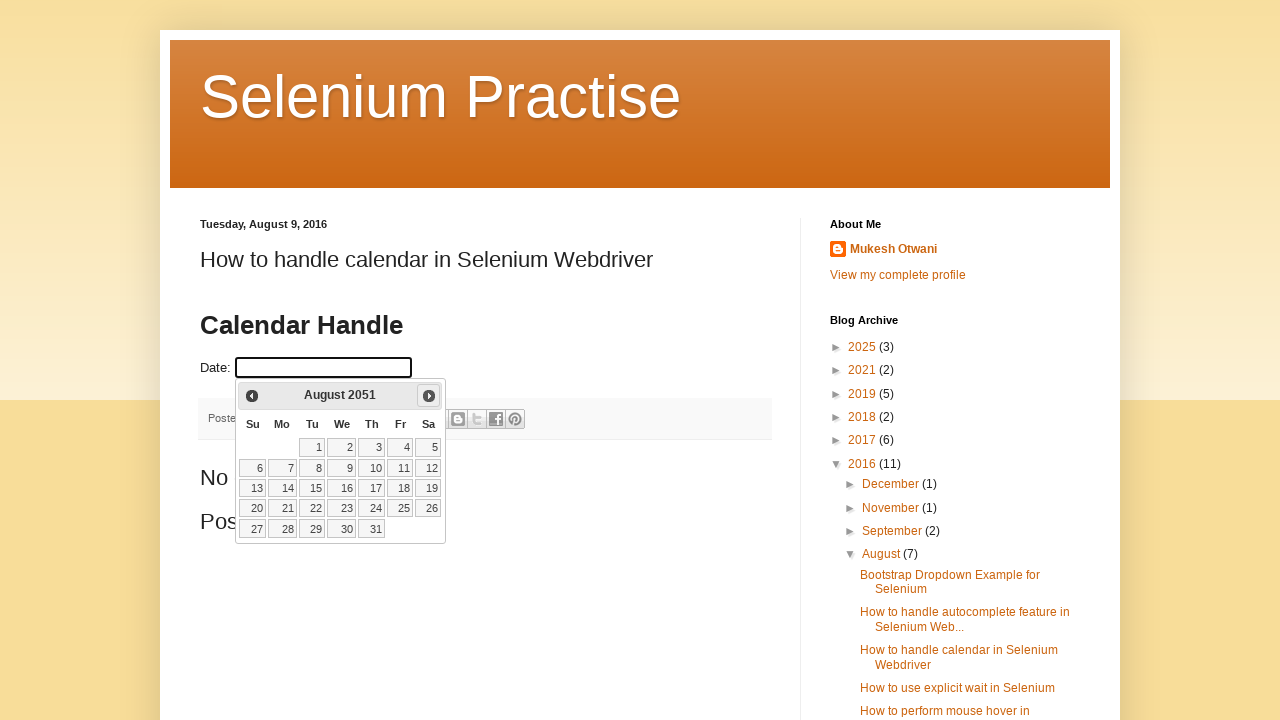

Calendar updated to next month
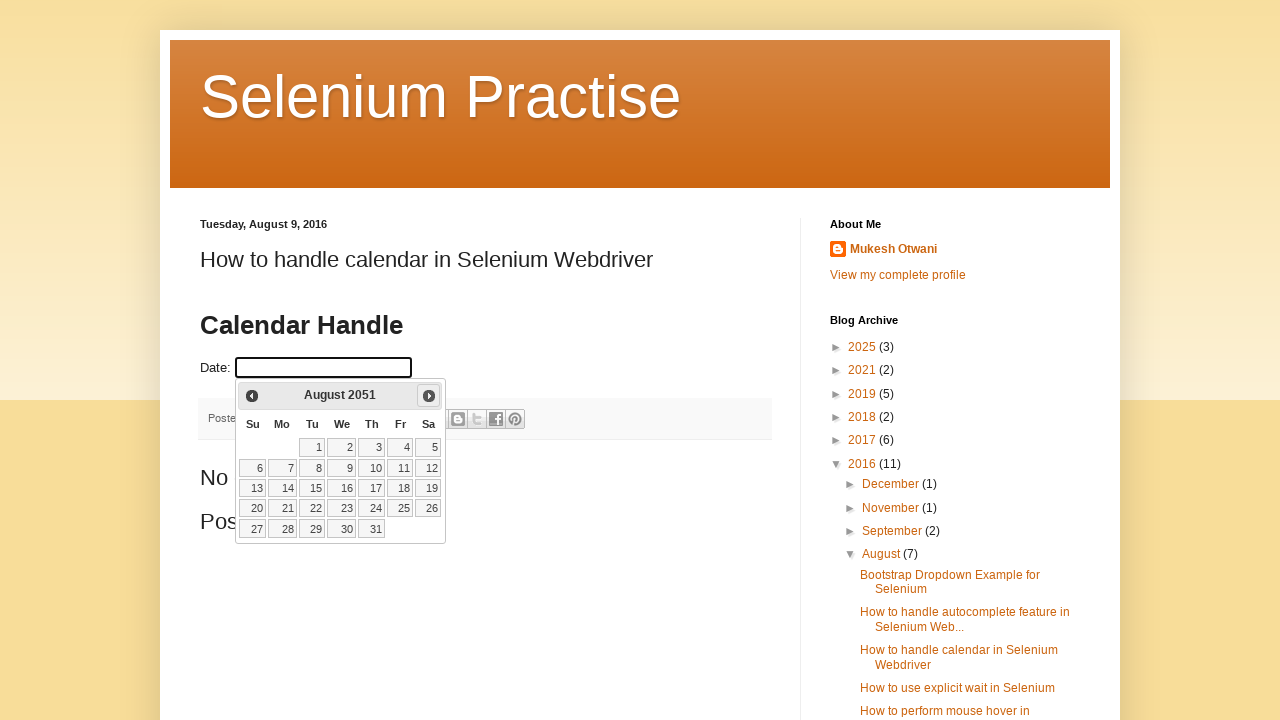

Clicked next button to navigate from August 2051 at (429, 396) on a[title='Next']
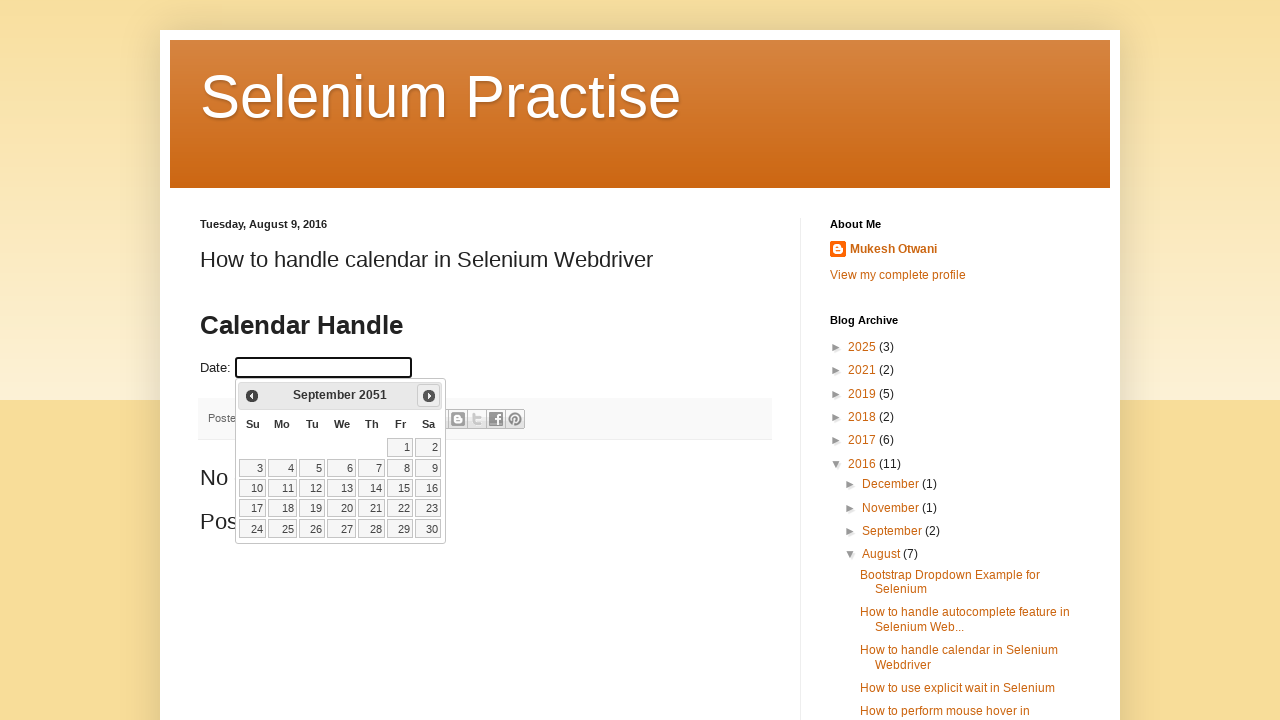

Calendar updated to next month
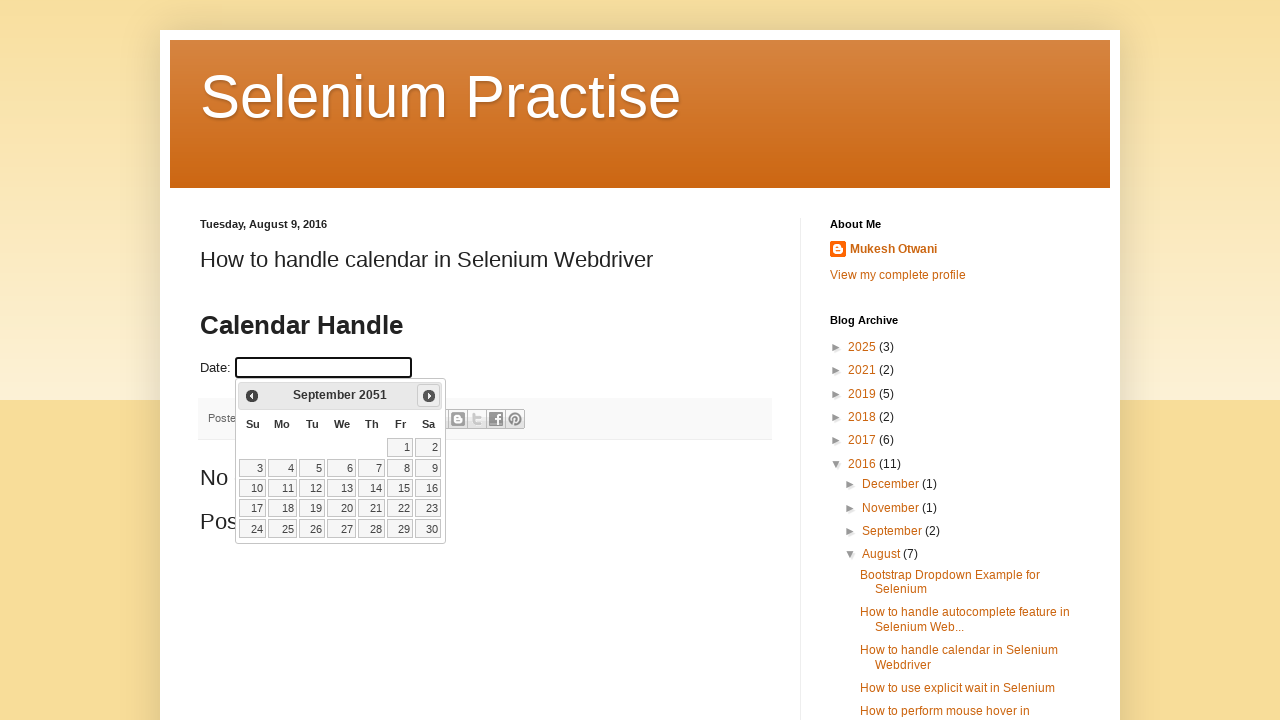

Clicked next button to navigate from September 2051 at (429, 396) on a[title='Next']
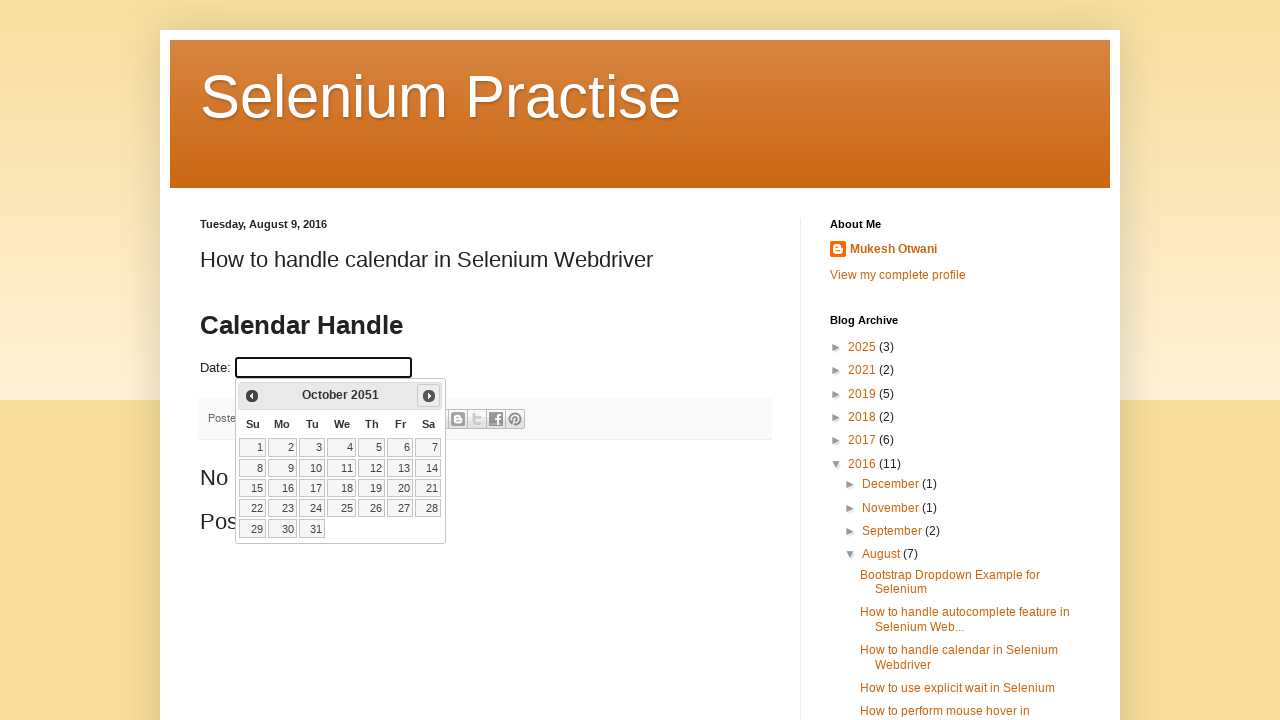

Calendar updated to next month
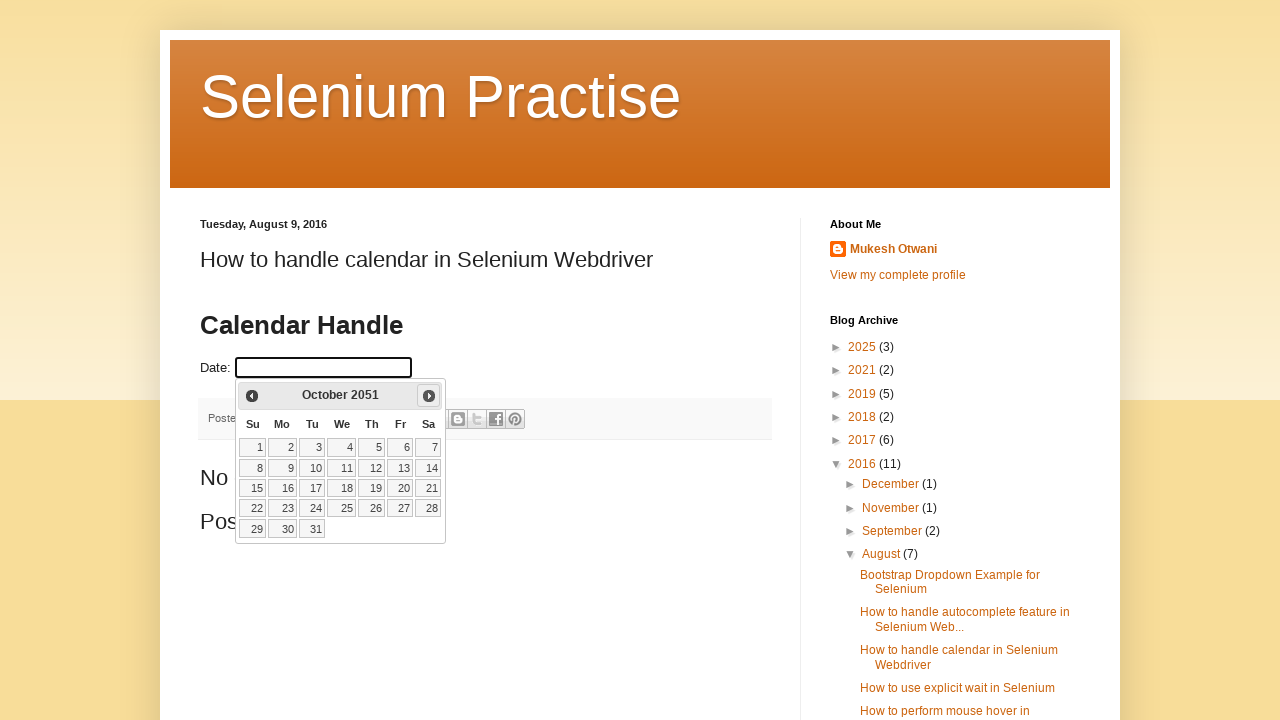

Clicked next button to navigate from October 2051 at (429, 396) on a[title='Next']
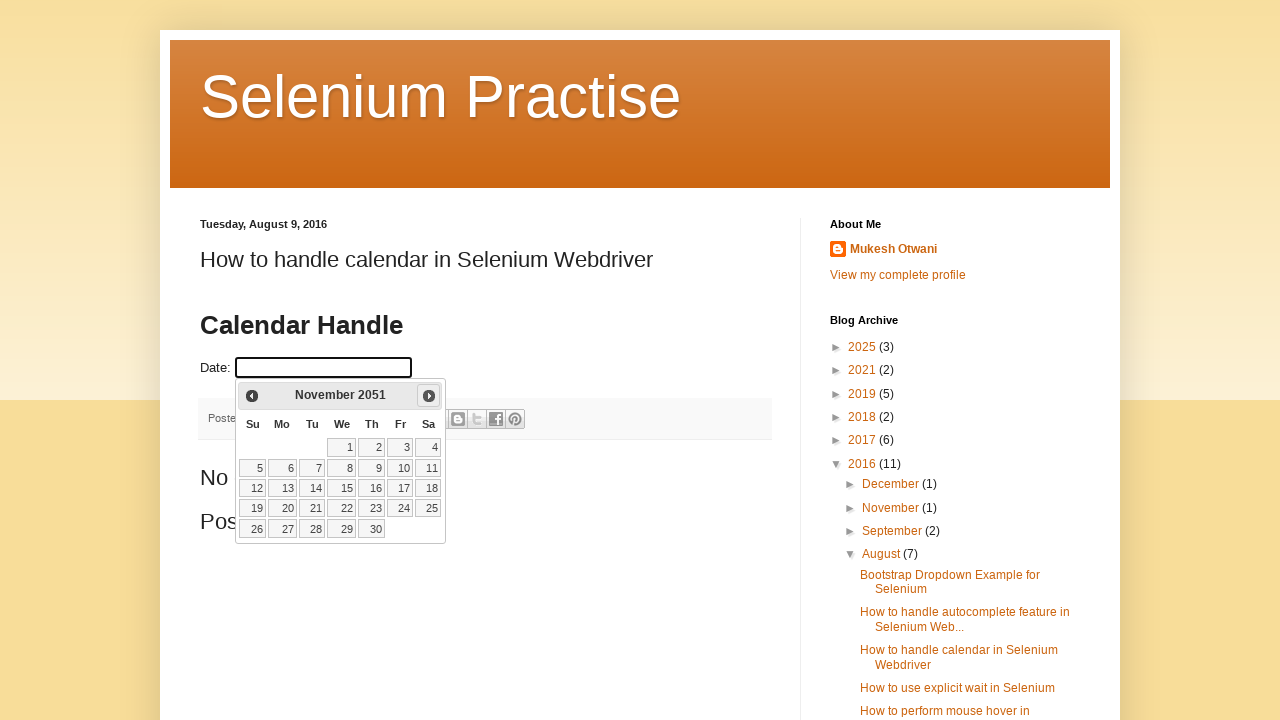

Calendar updated to next month
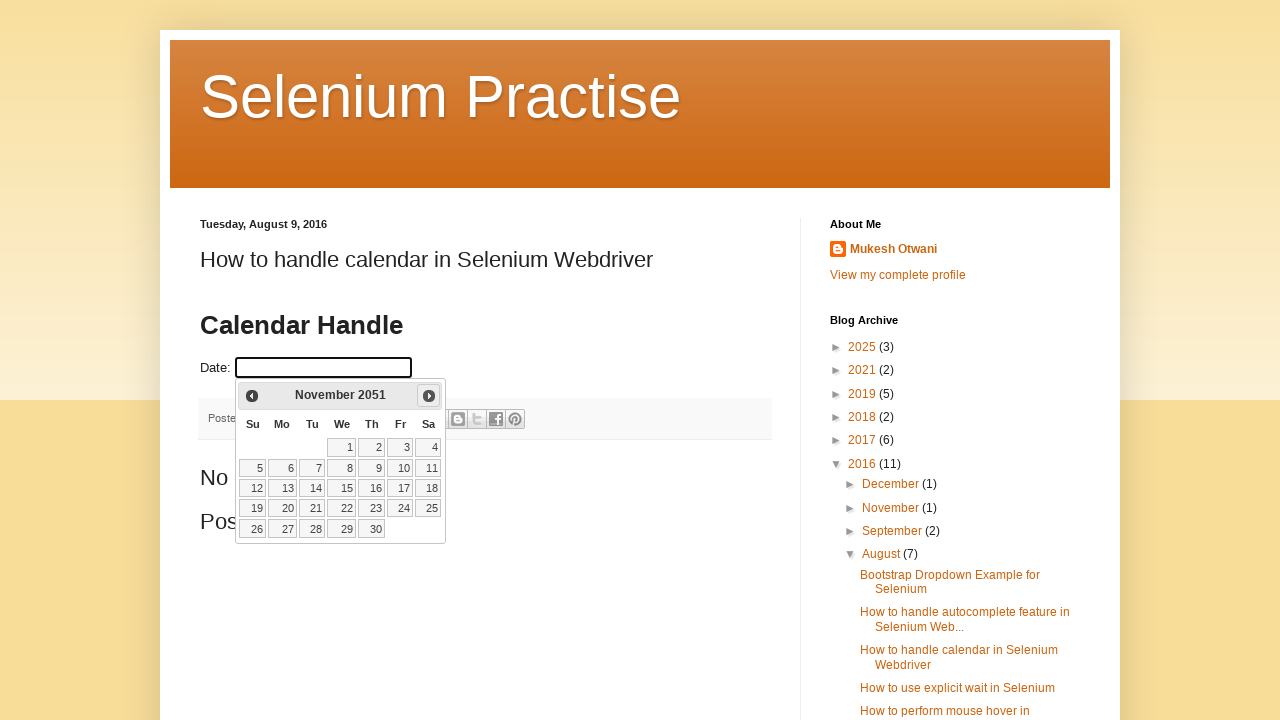

Clicked next button to navigate from November 2051 at (429, 396) on a[title='Next']
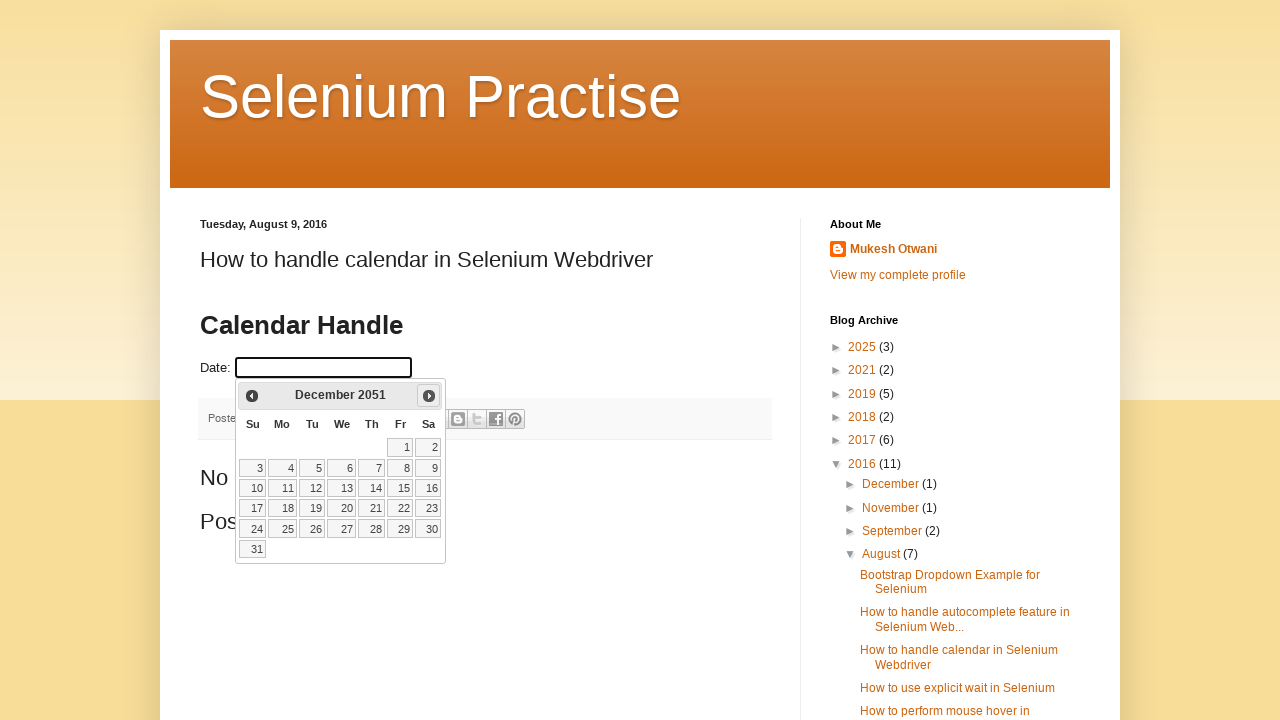

Calendar updated to next month
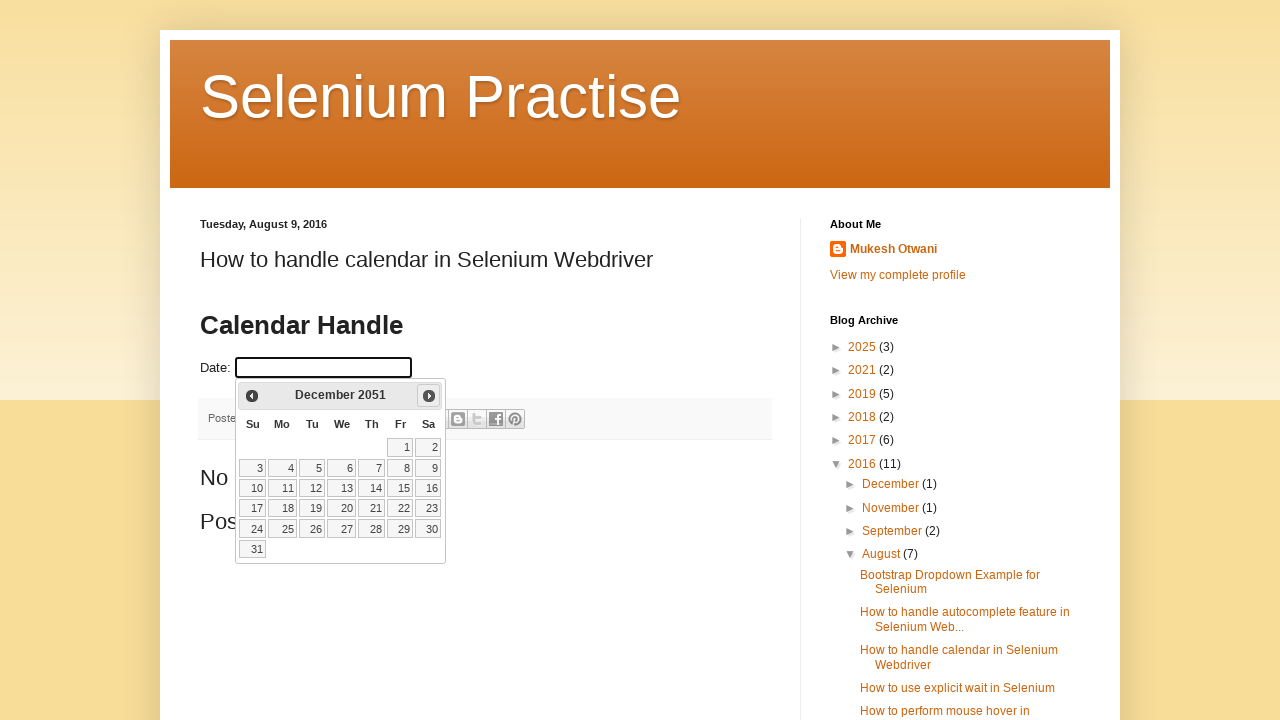

Clicked next button to navigate from December 2051 at (429, 396) on a[title='Next']
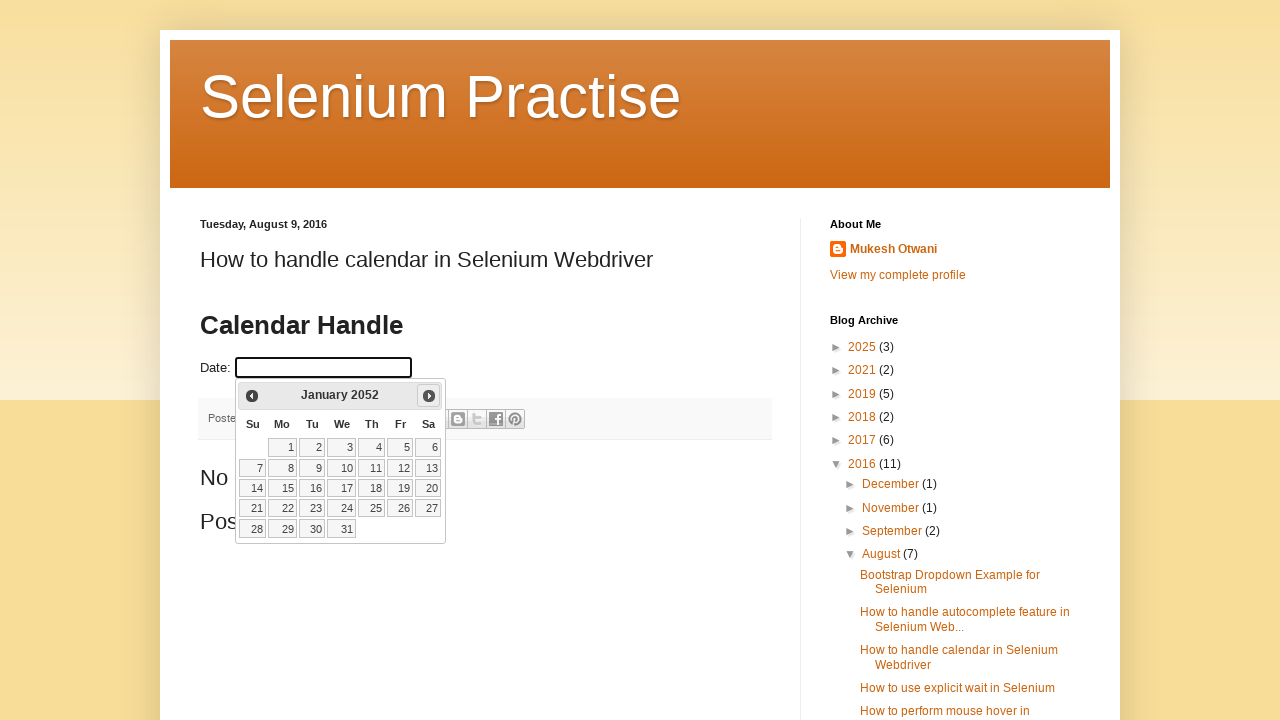

Calendar updated to next month
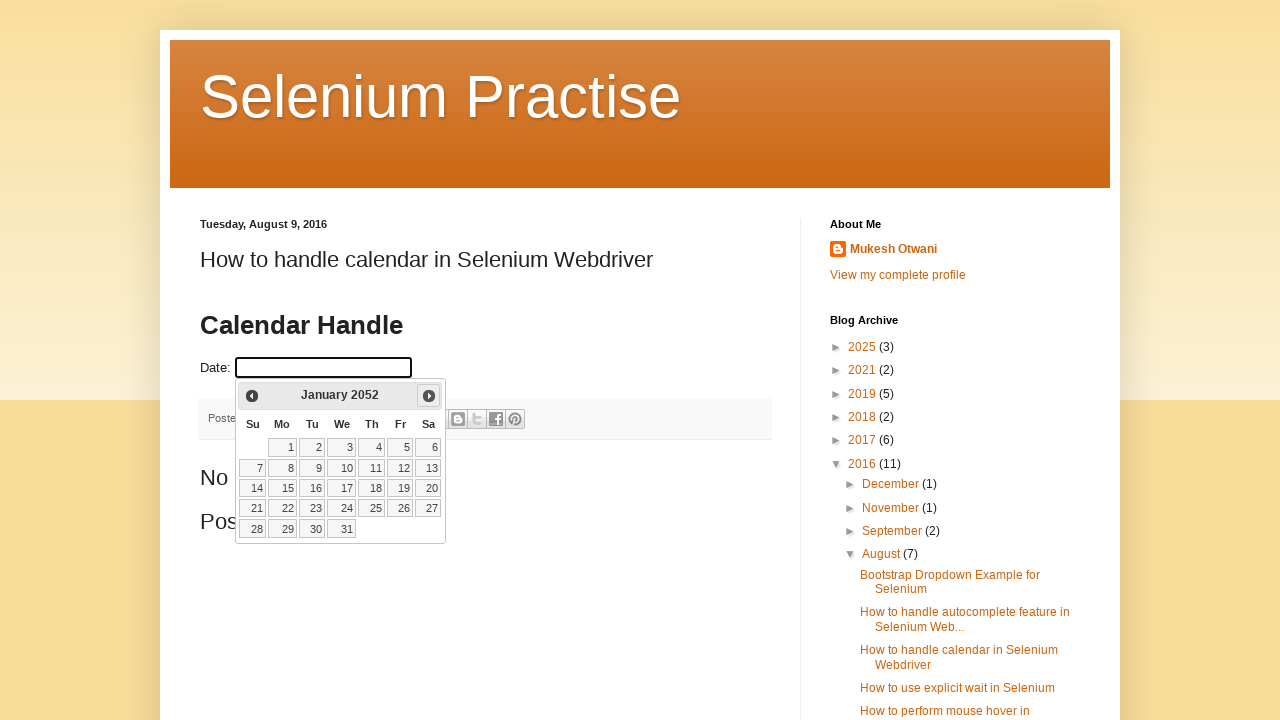

Clicked next button to navigate from January 2052 at (429, 396) on a[title='Next']
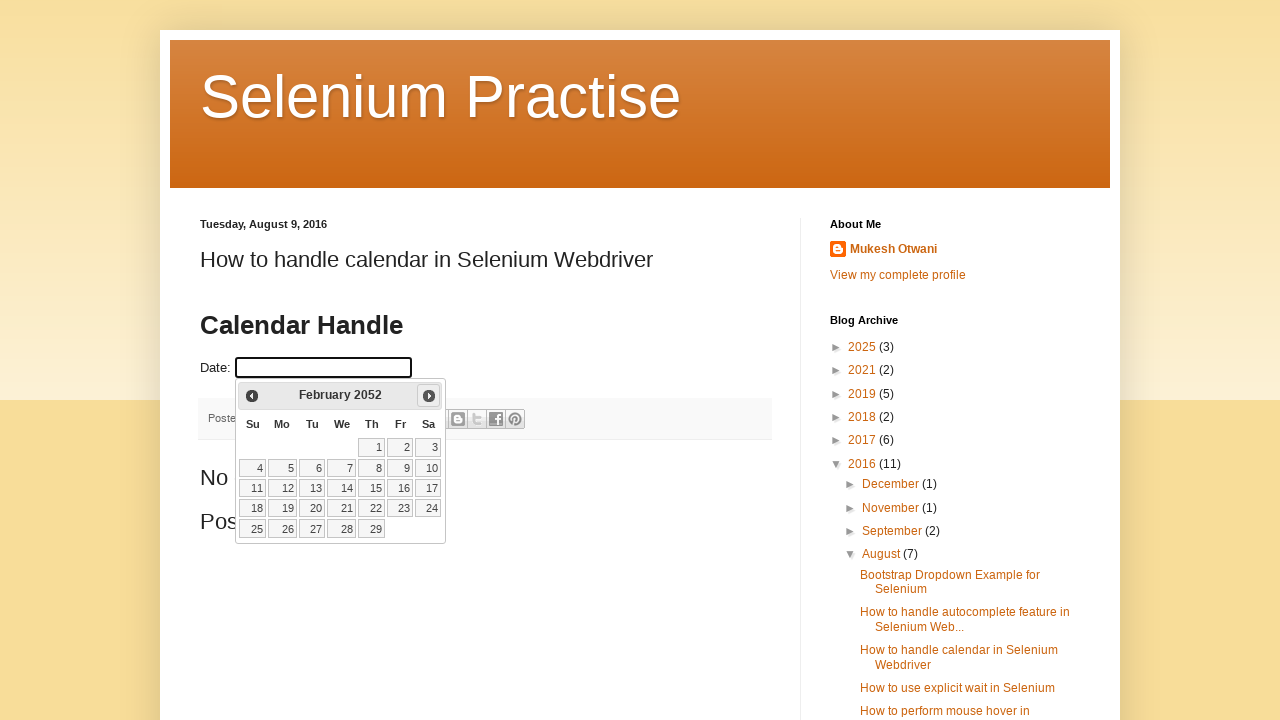

Calendar updated to next month
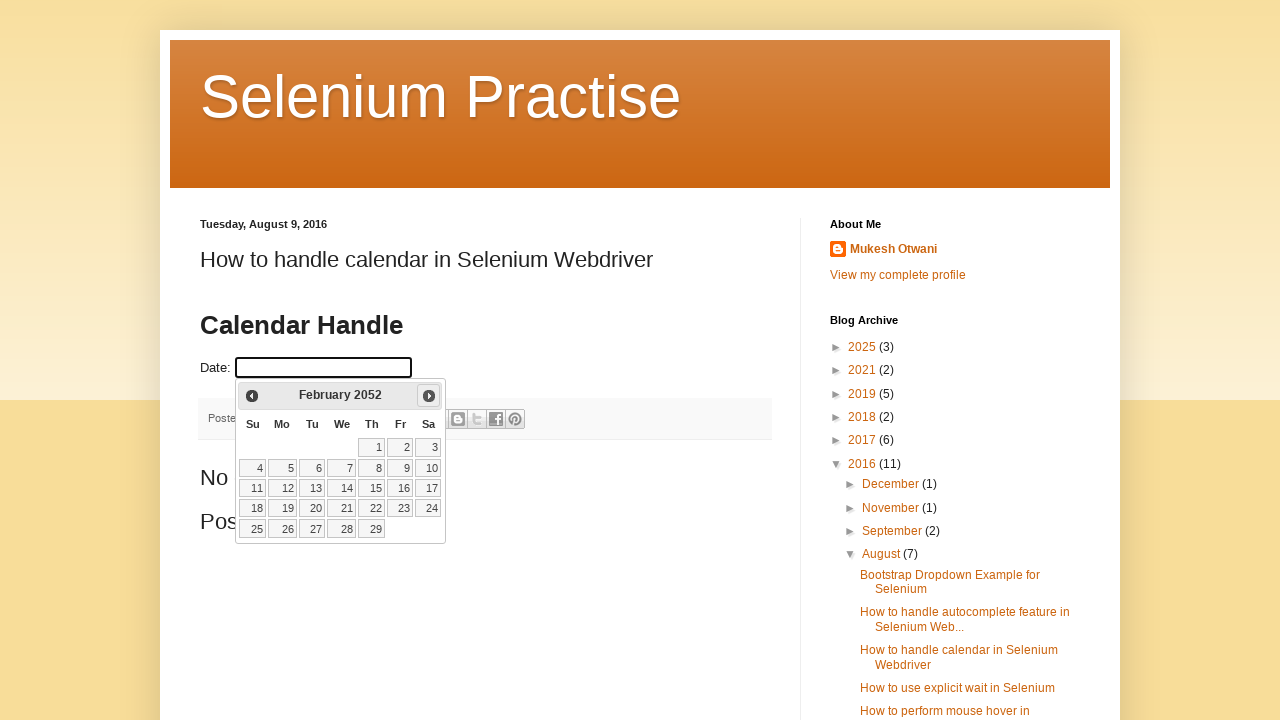

Clicked next button to navigate from February 2052 at (429, 396) on a[title='Next']
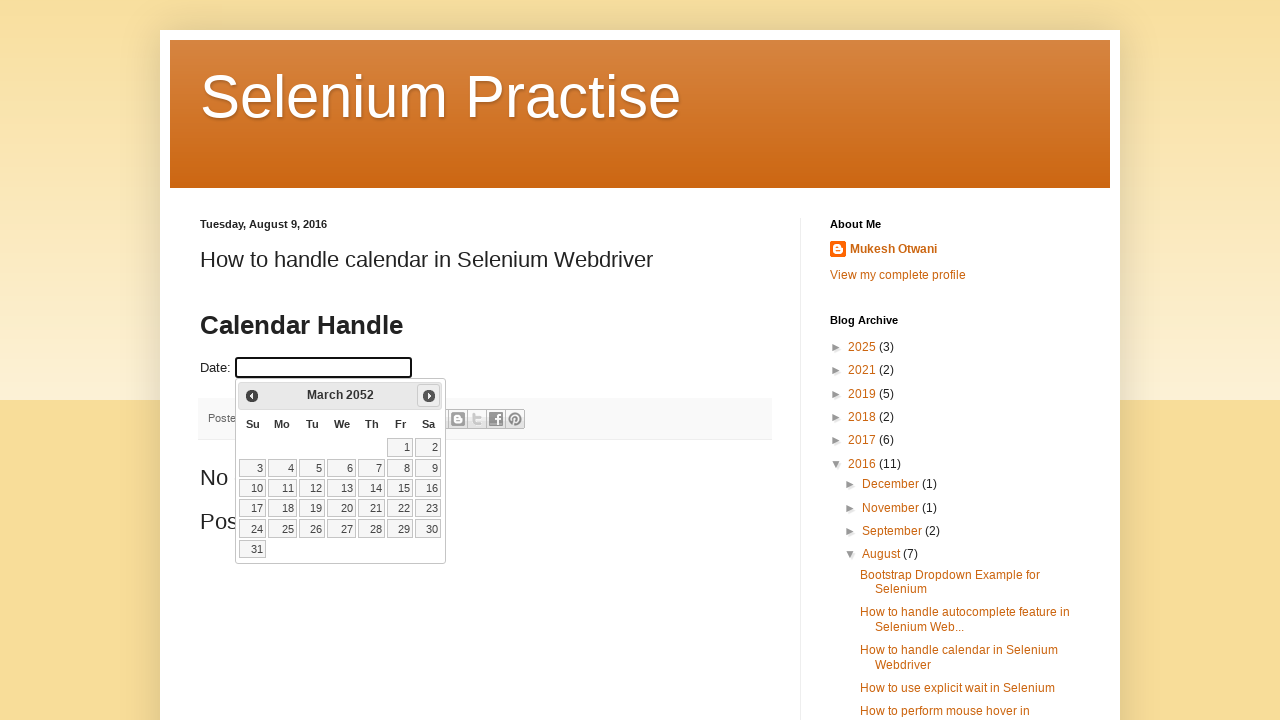

Calendar updated to next month
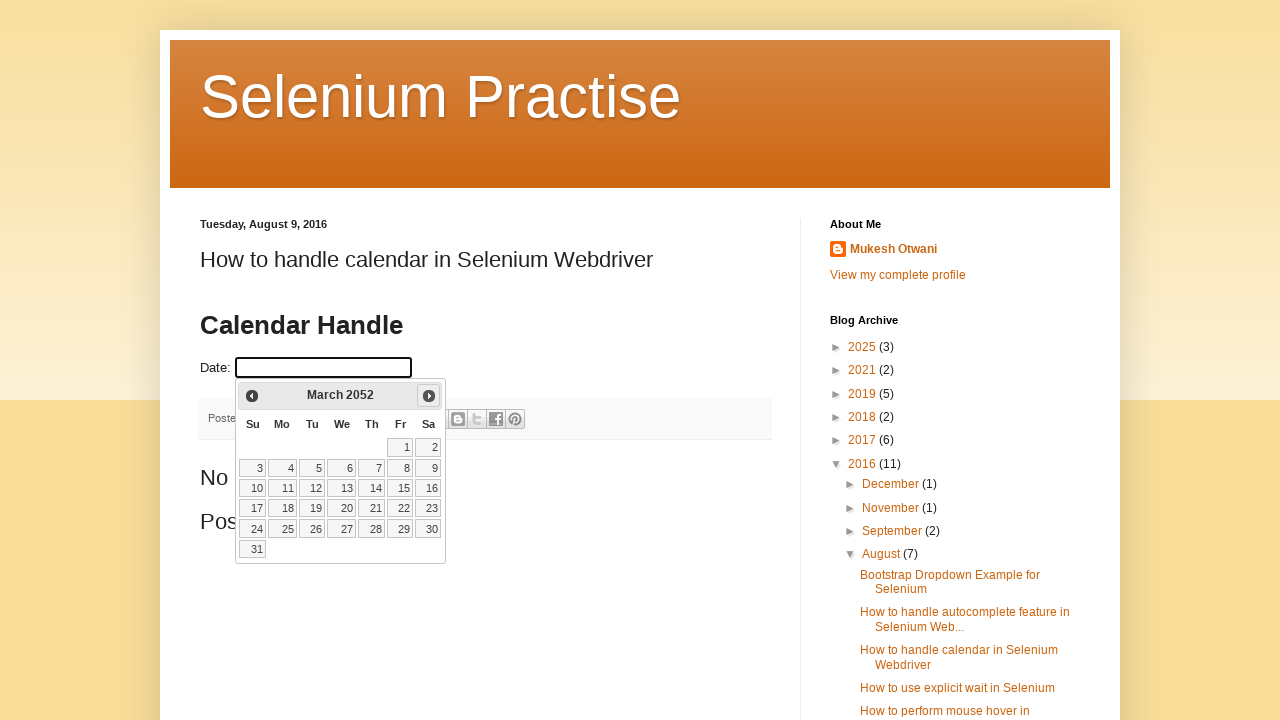

Clicked next button to navigate from March 2052 at (429, 396) on a[title='Next']
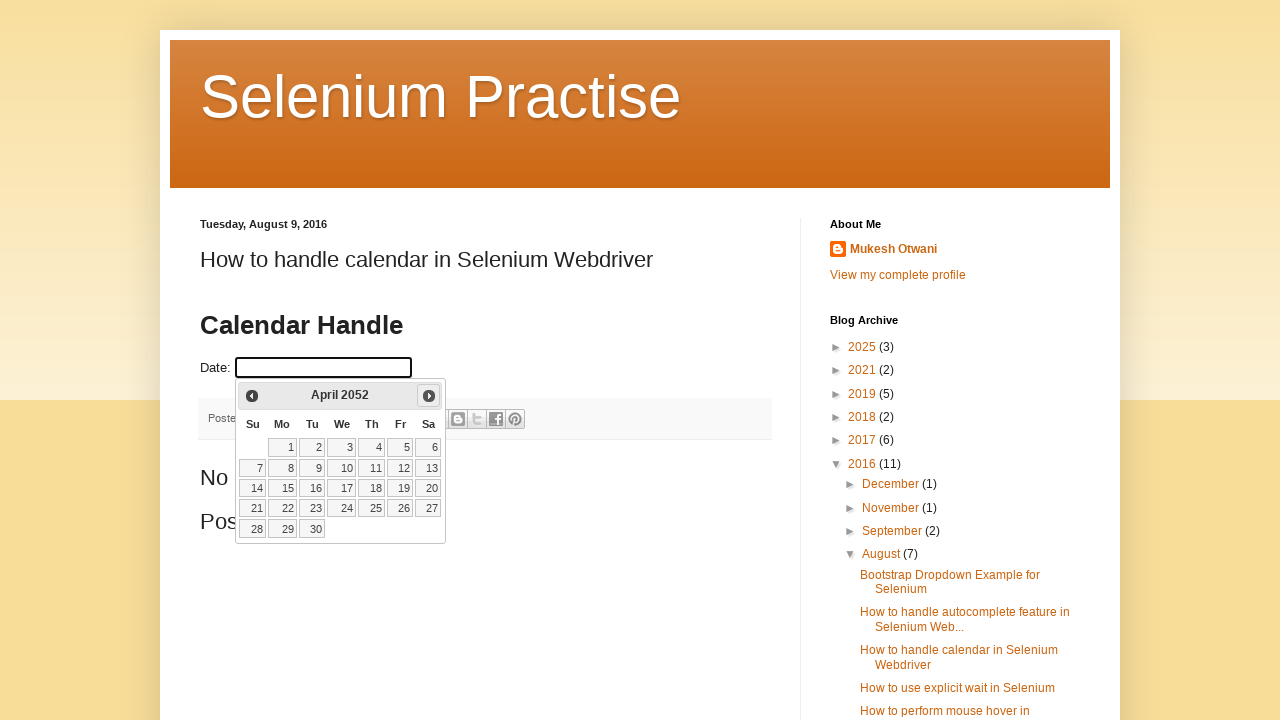

Calendar updated to next month
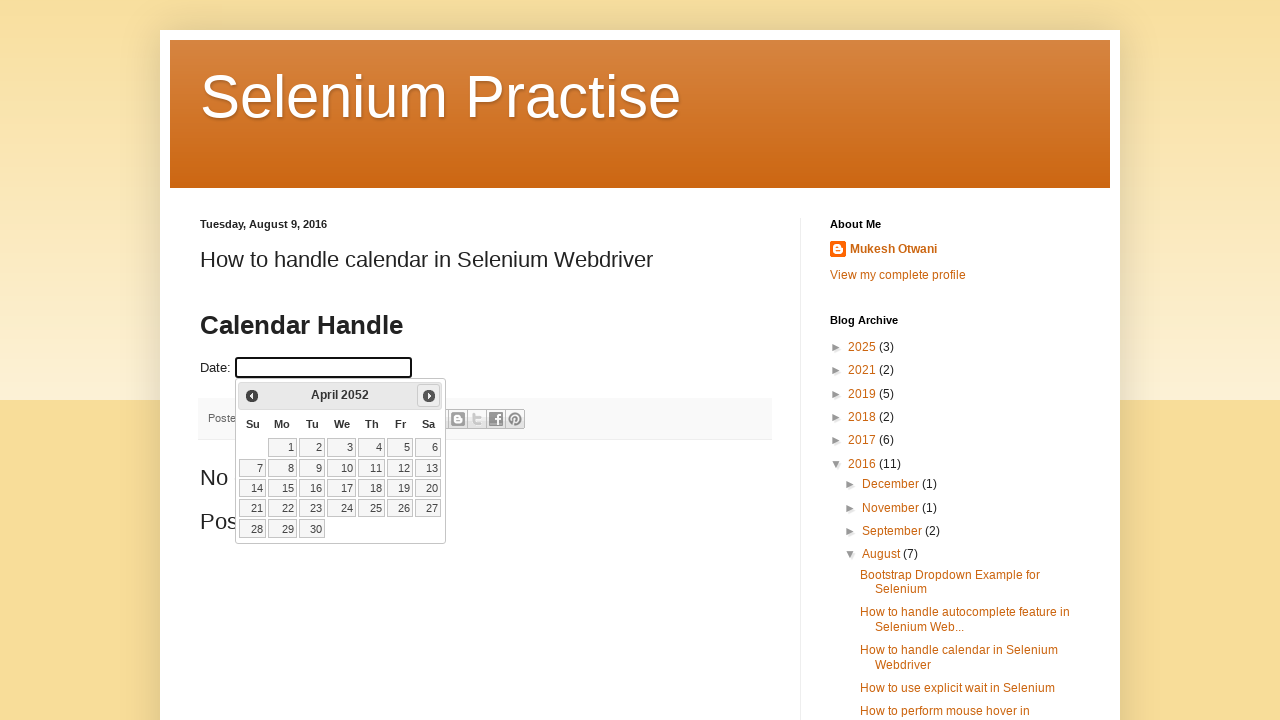

Clicked next button to navigate from April 2052 at (429, 396) on a[title='Next']
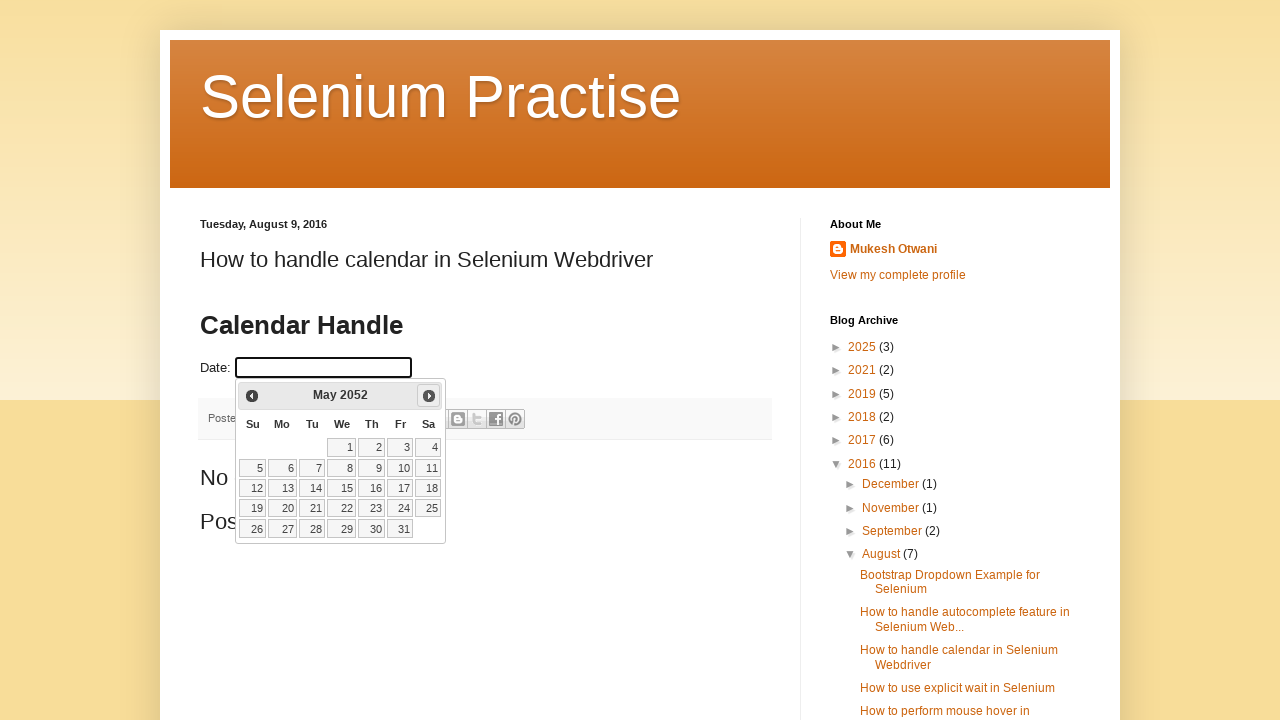

Calendar updated to next month
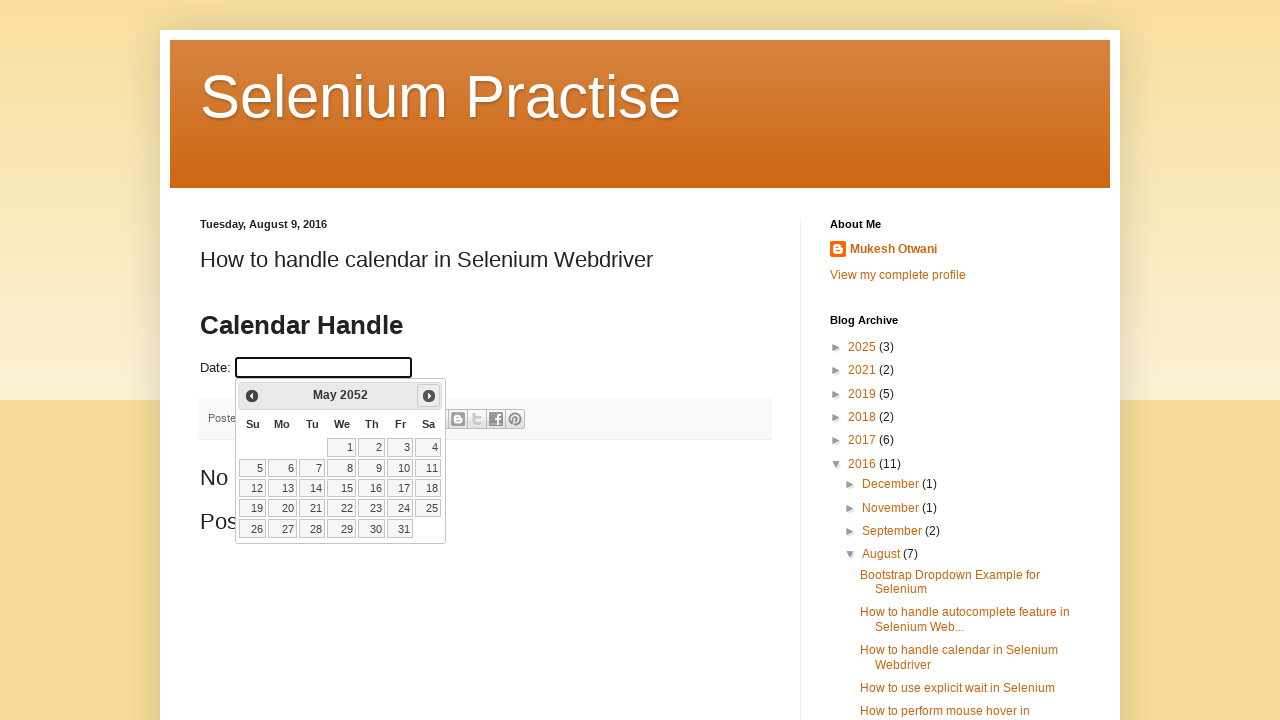

Clicked next button to navigate from May 2052 at (429, 396) on a[title='Next']
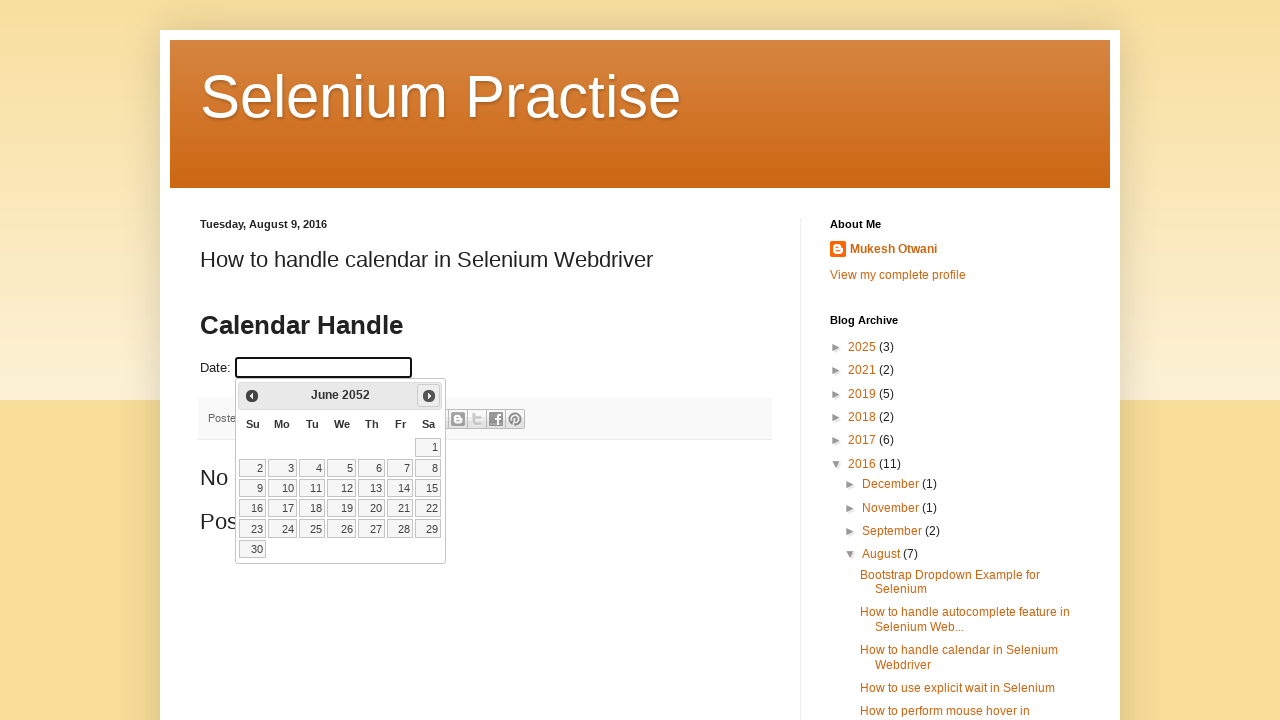

Calendar updated to next month
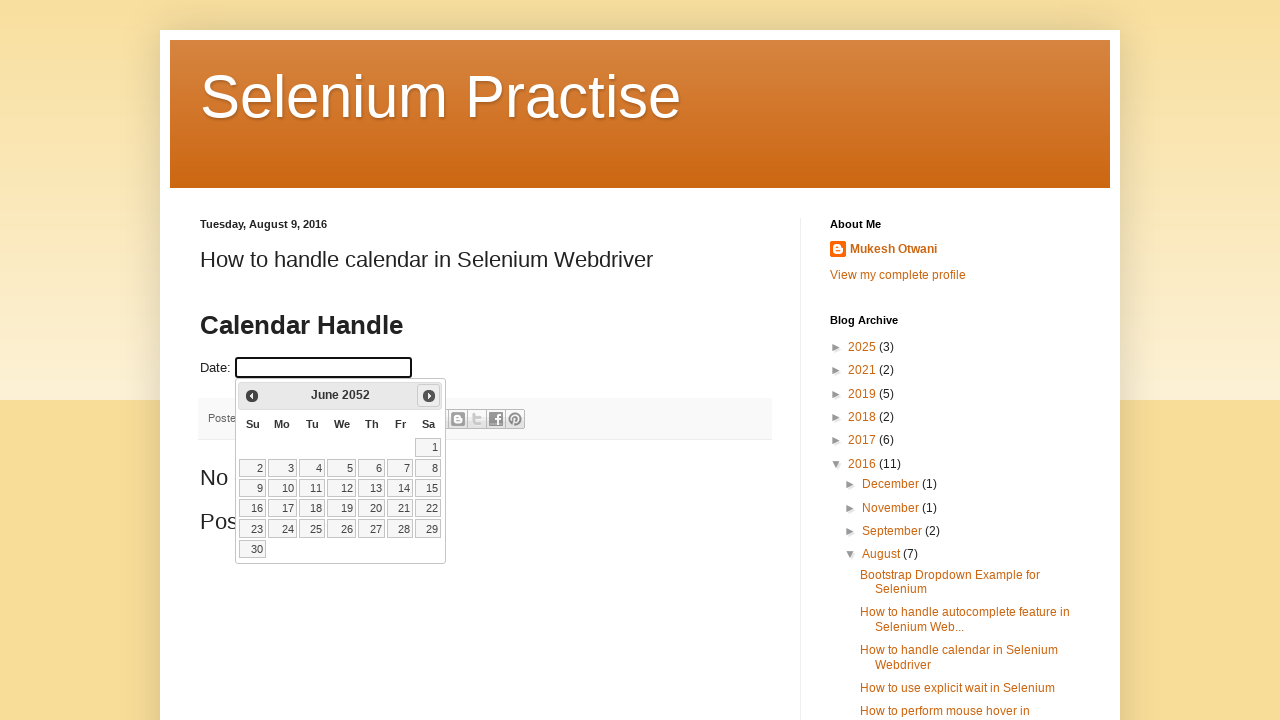

Clicked next button to navigate from June 2052 at (429, 396) on a[title='Next']
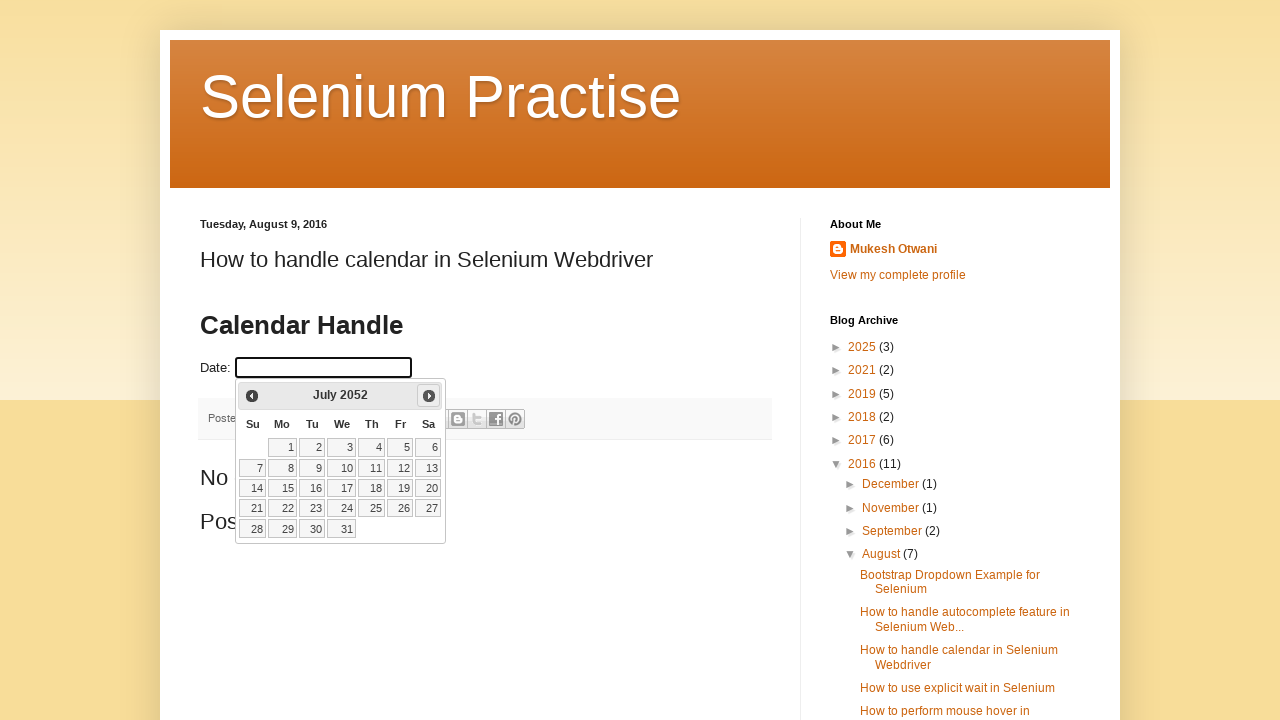

Calendar updated to next month
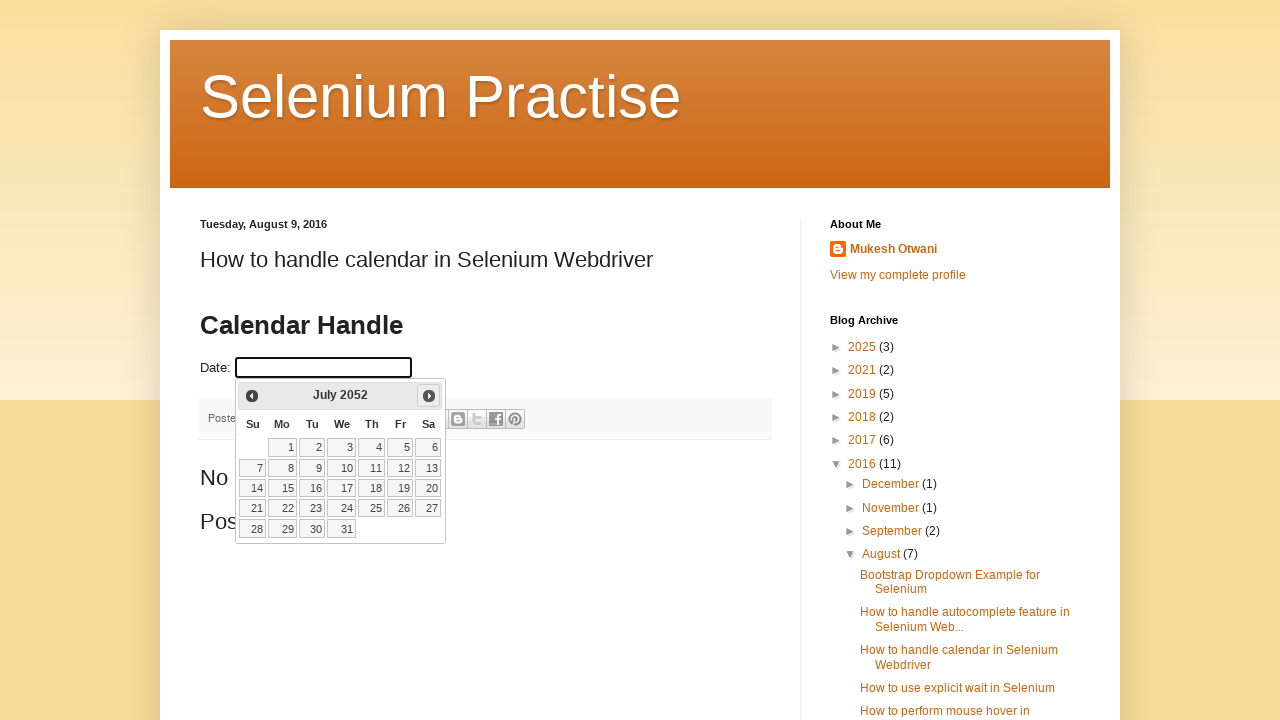

Clicked next button to navigate from July 2052 at (429, 396) on a[title='Next']
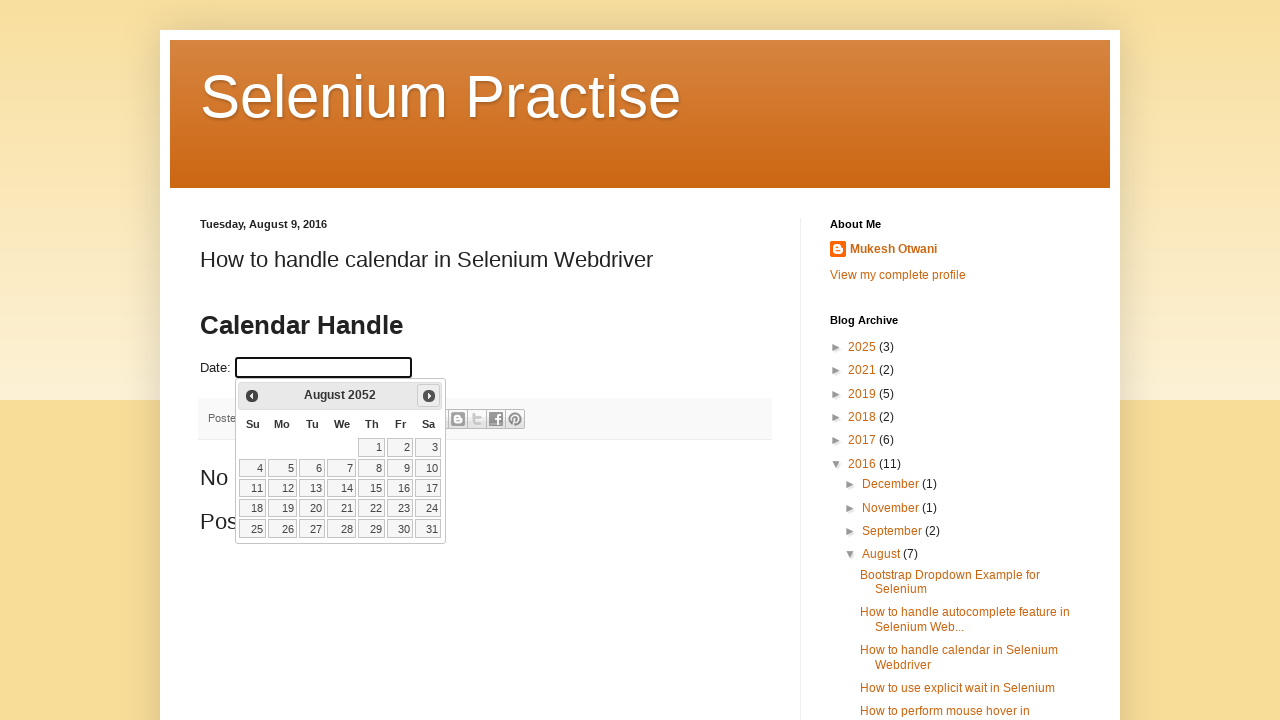

Calendar updated to next month
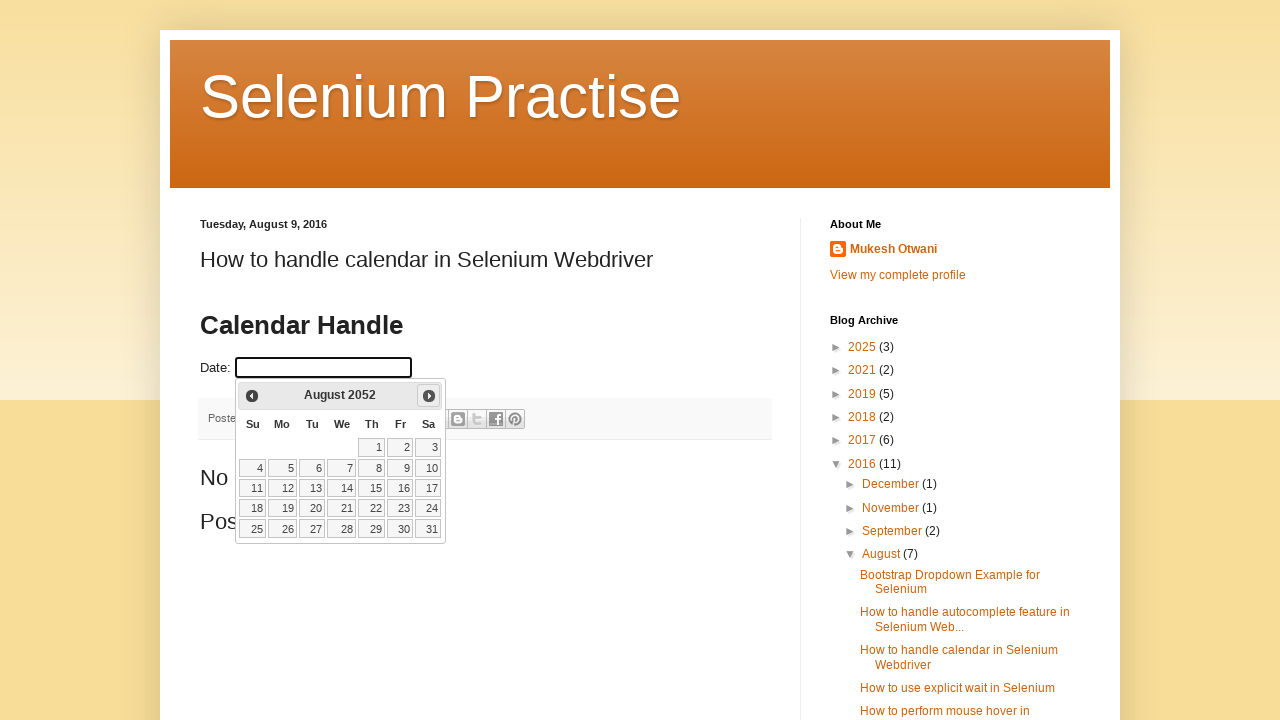

Clicked next button to navigate from August 2052 at (429, 396) on a[title='Next']
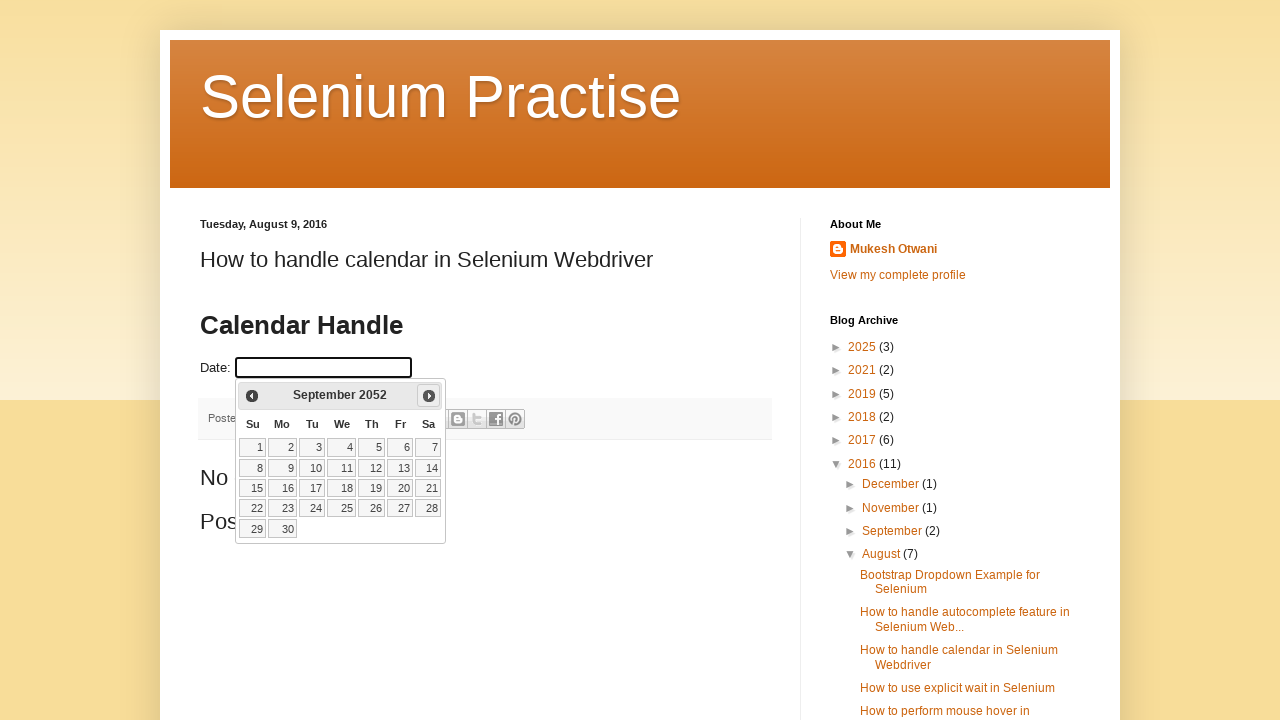

Calendar updated to next month
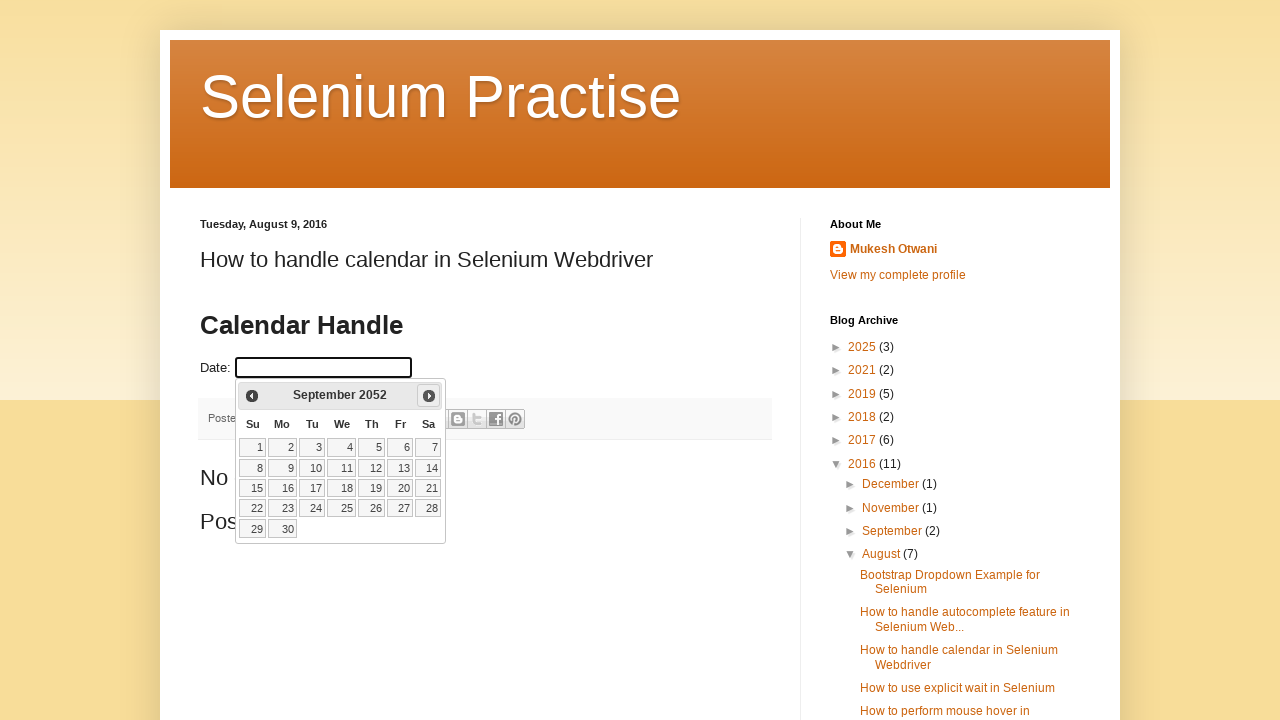

Clicked next button to navigate from September 2052 at (429, 396) on a[title='Next']
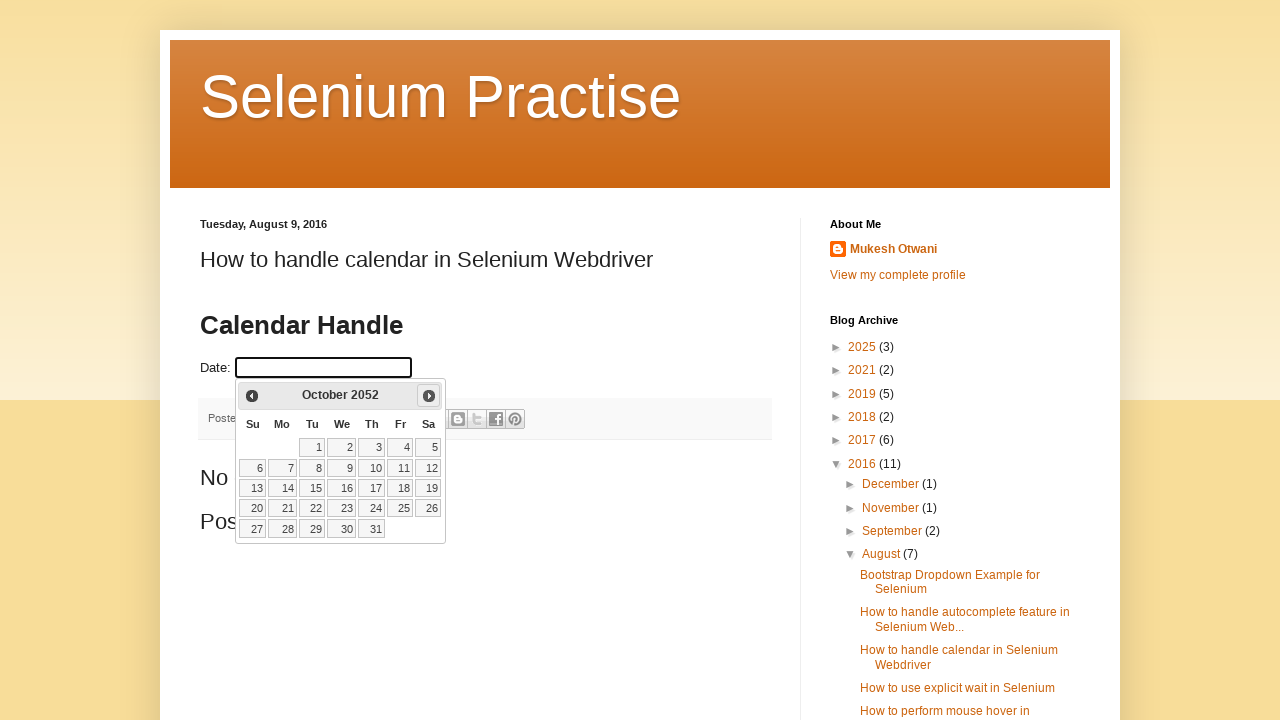

Calendar updated to next month
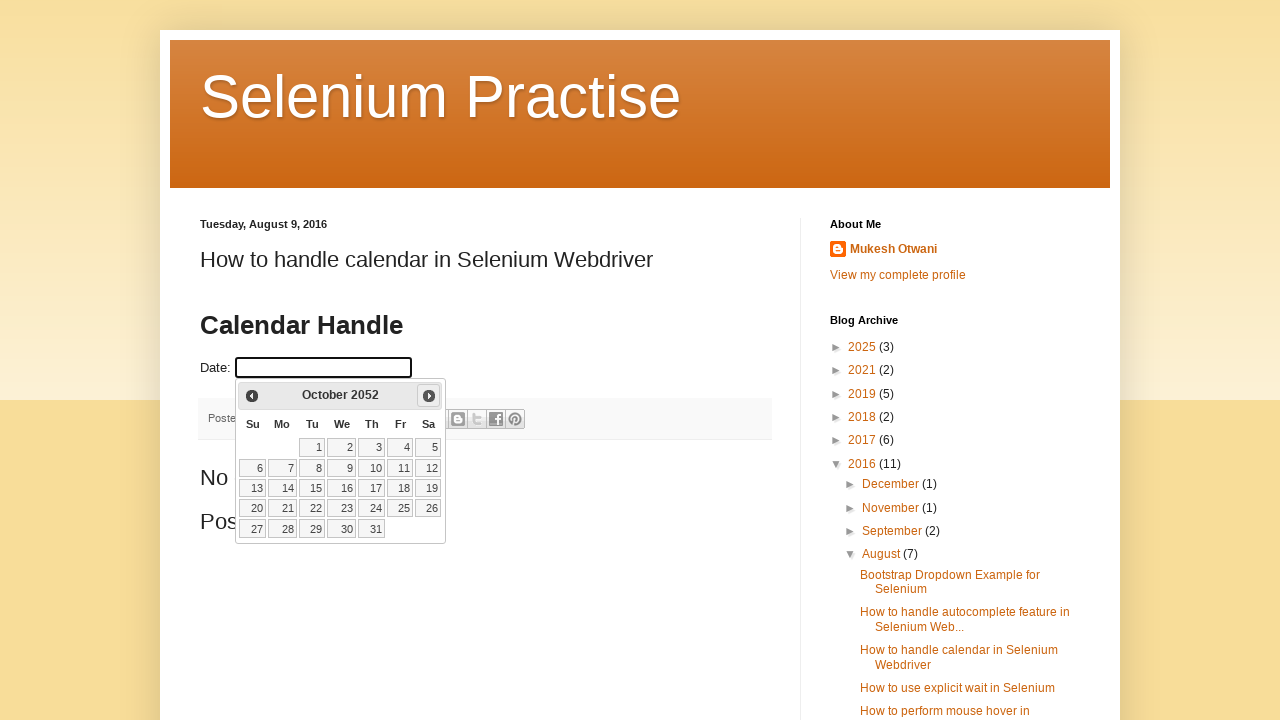

Clicked next button to navigate from October 2052 at (429, 396) on a[title='Next']
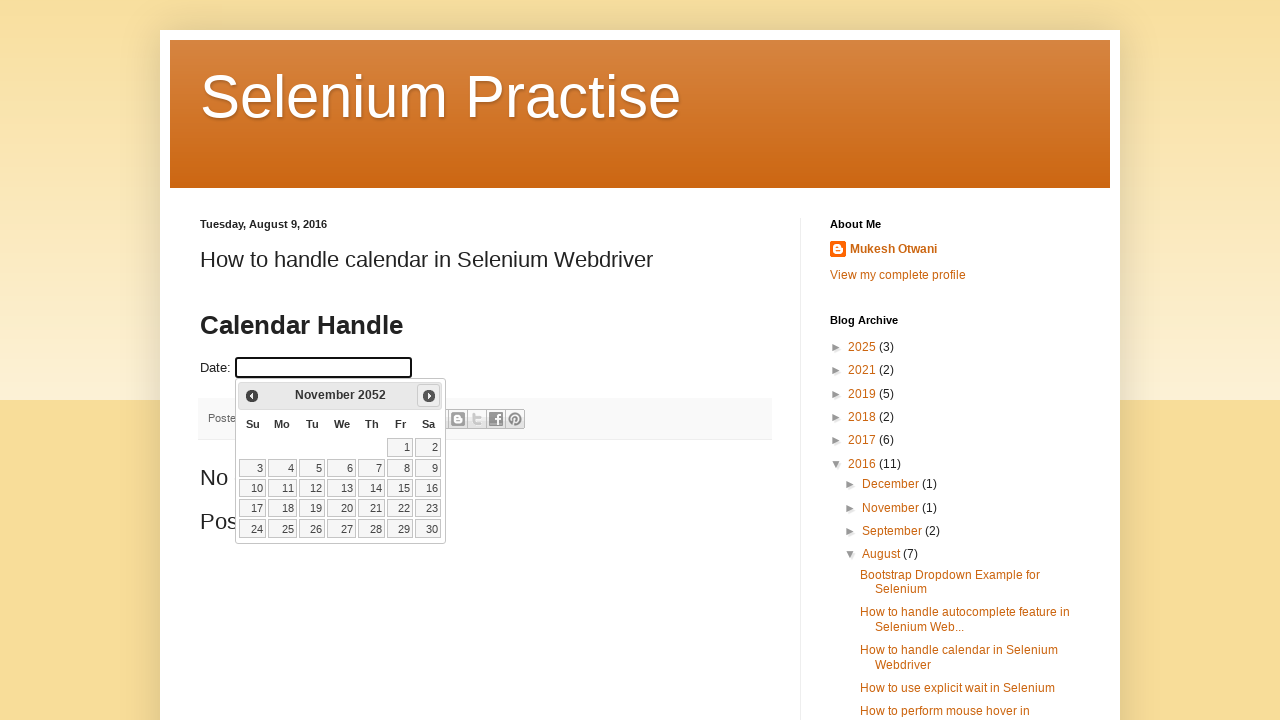

Calendar updated to next month
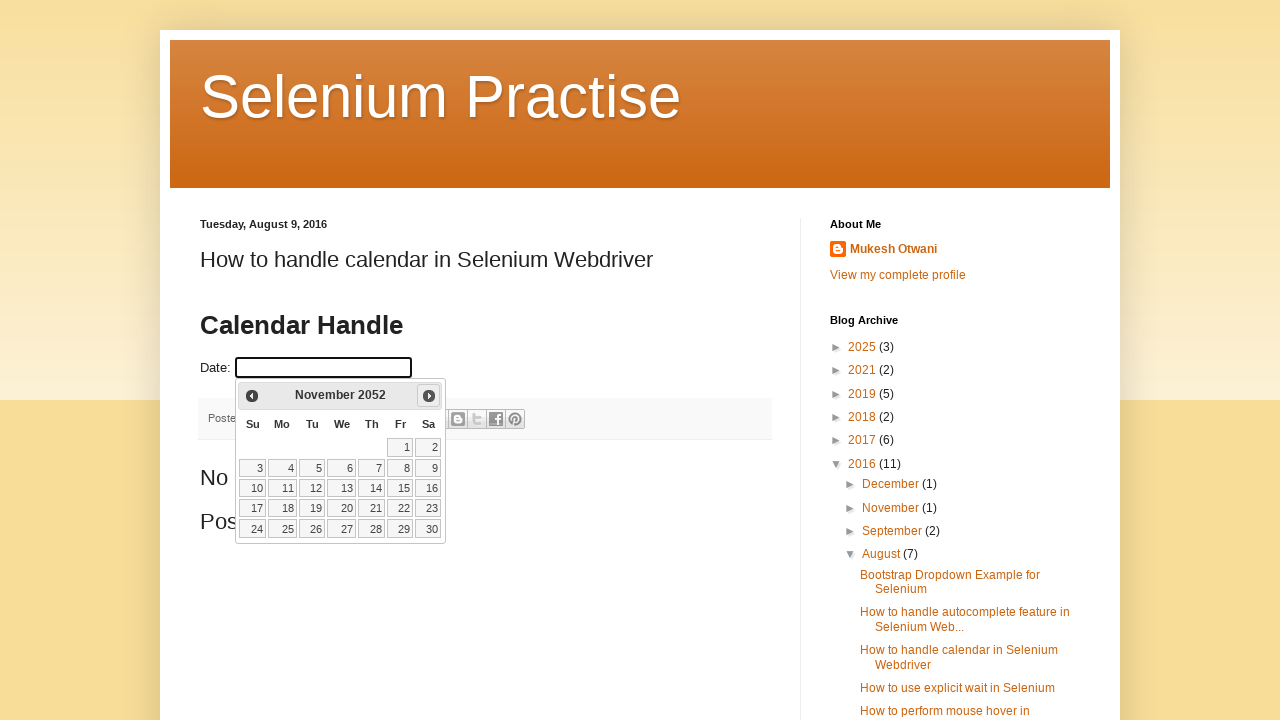

Clicked next button to navigate from November 2052 at (429, 396) on a[title='Next']
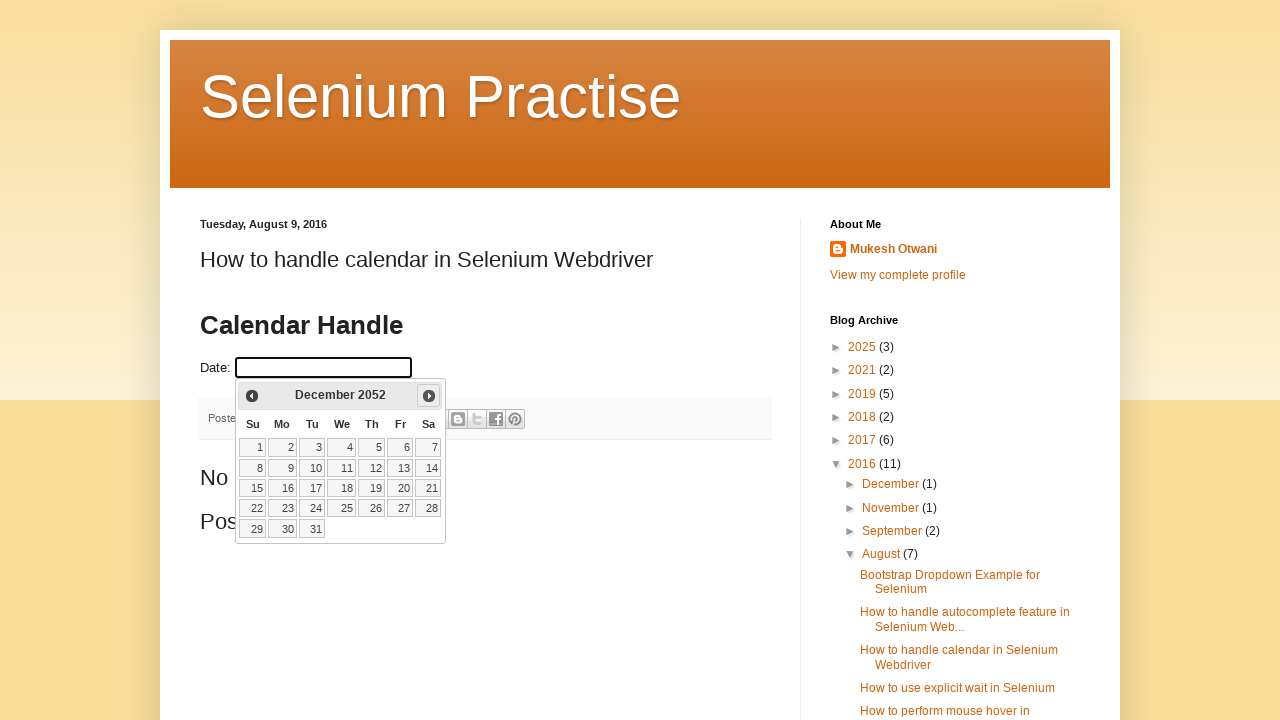

Calendar updated to next month
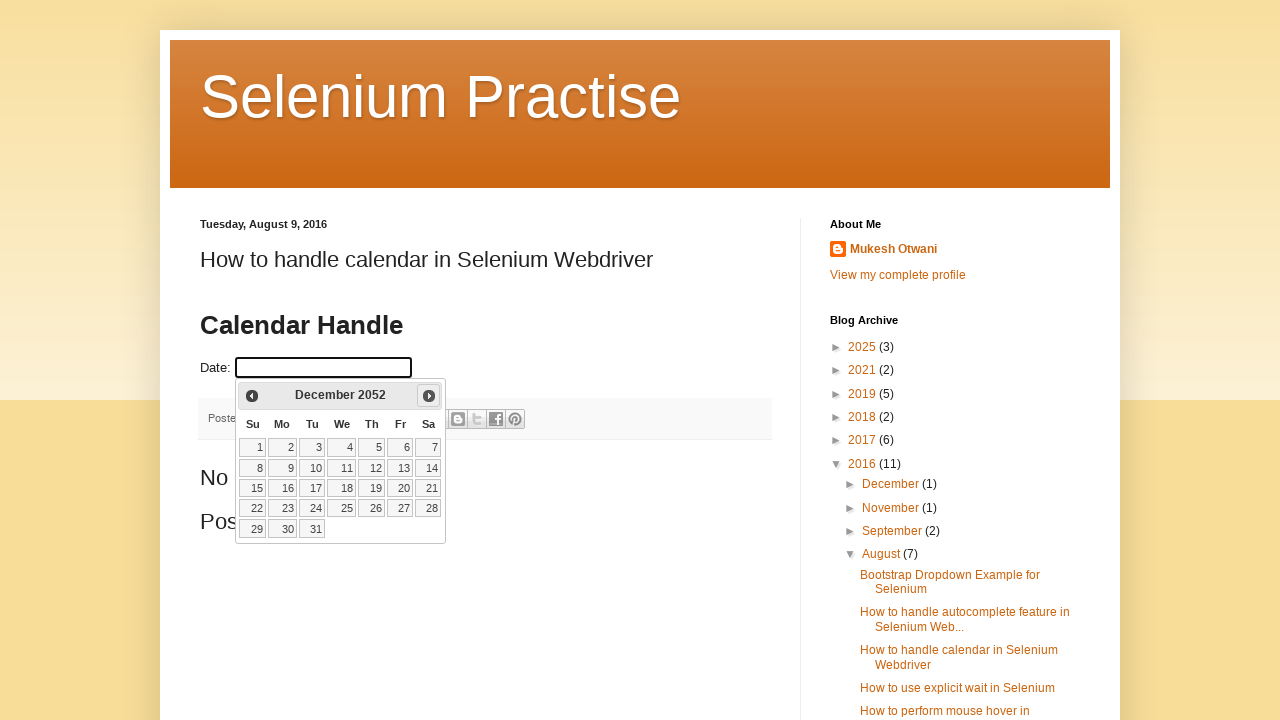

Clicked next button to navigate from December 2052 at (429, 396) on a[title='Next']
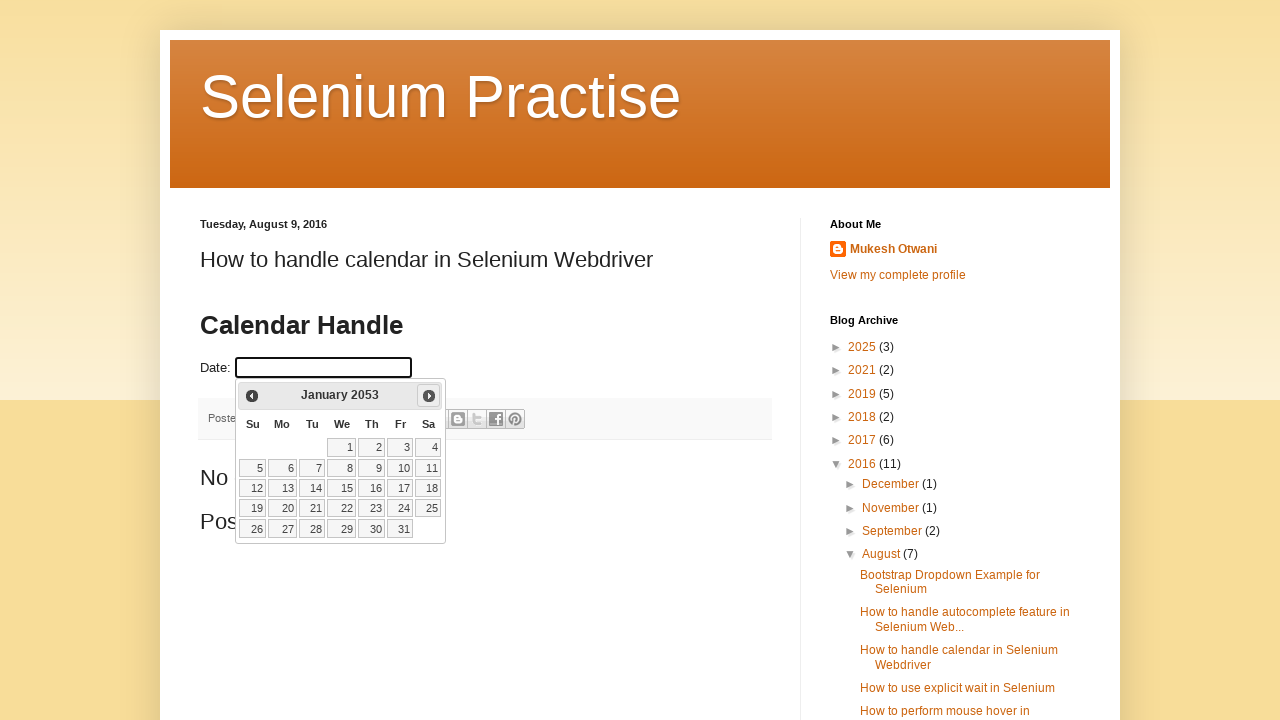

Calendar updated to next month
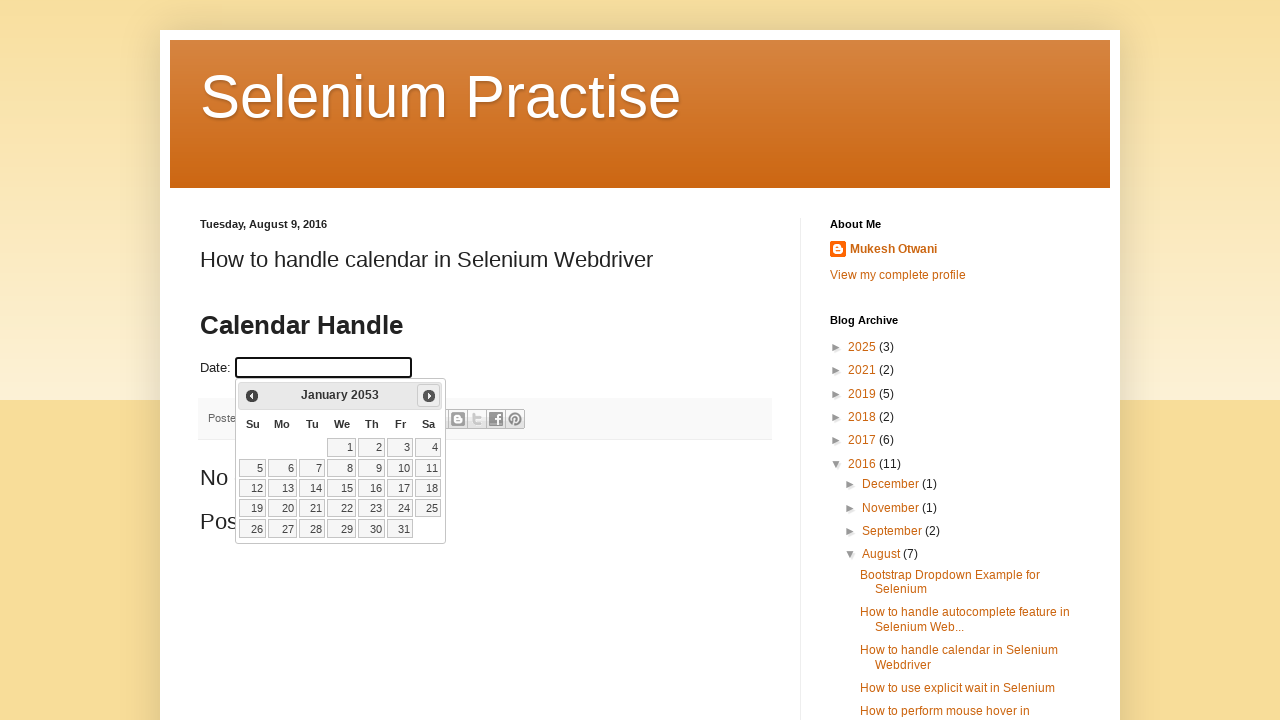

Clicked next button to navigate from January 2053 at (429, 396) on a[title='Next']
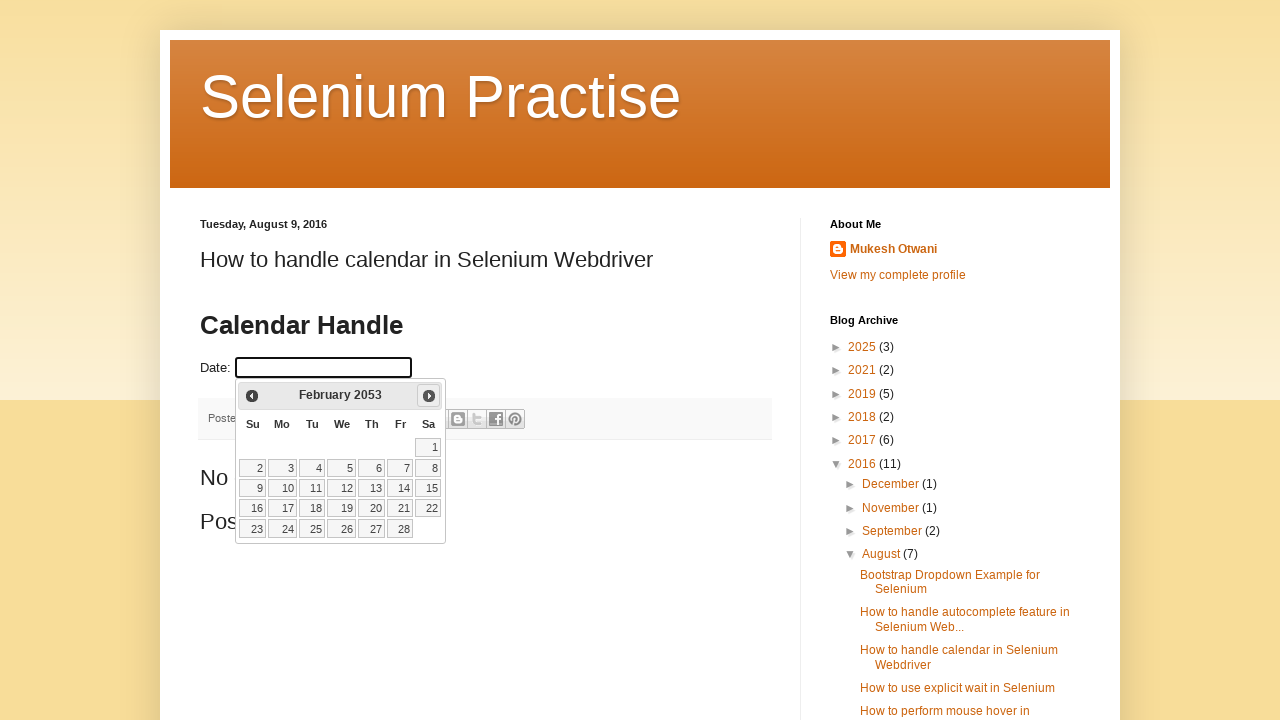

Calendar updated to next month
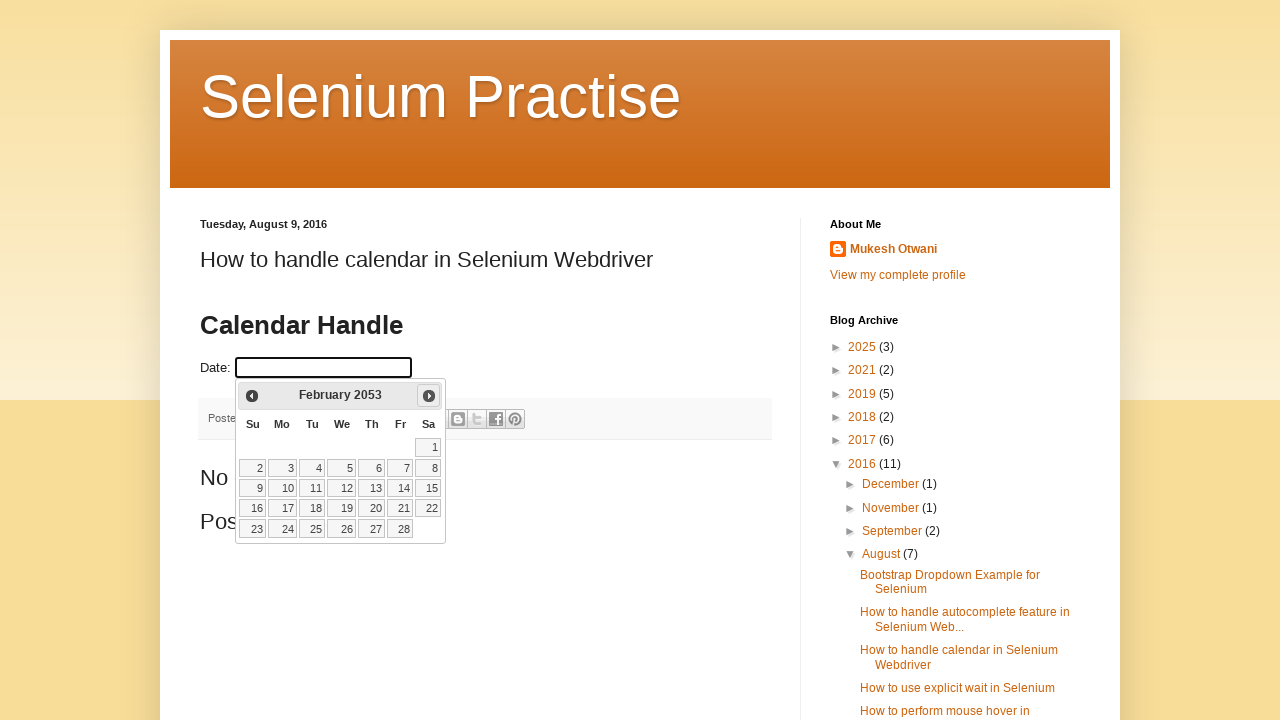

Clicked next button to navigate from February 2053 at (429, 396) on a[title='Next']
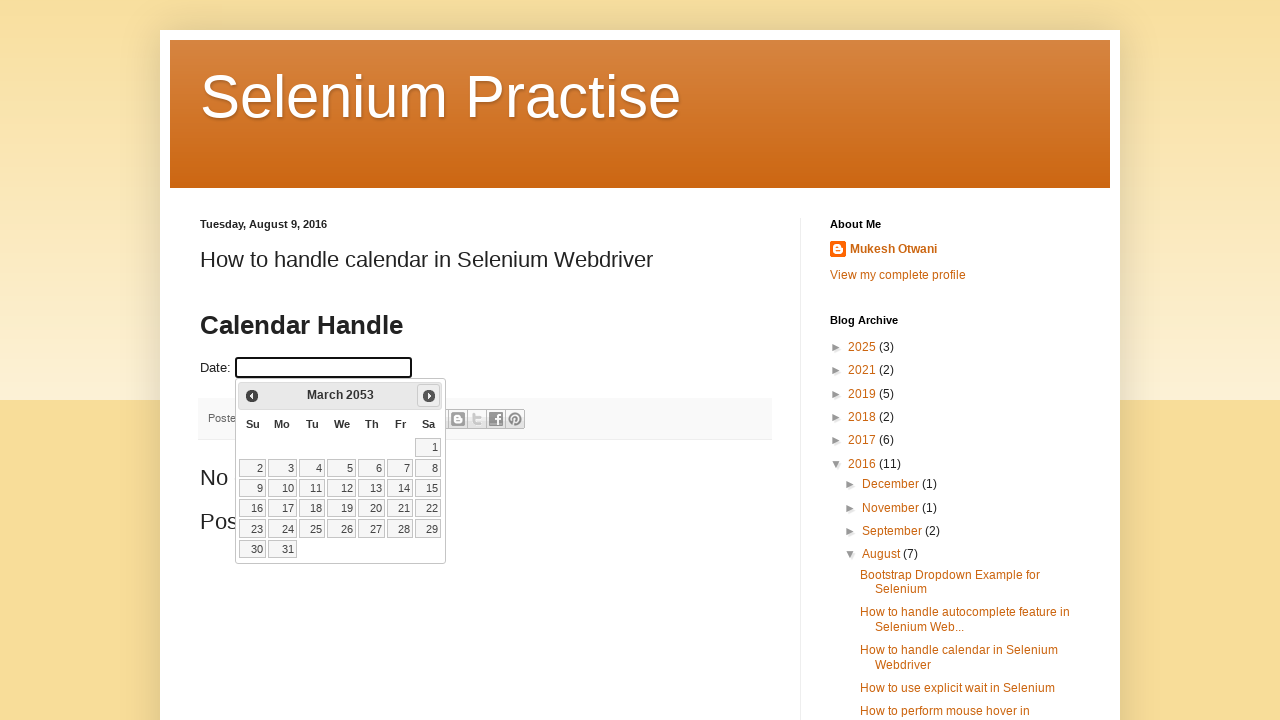

Calendar updated to next month
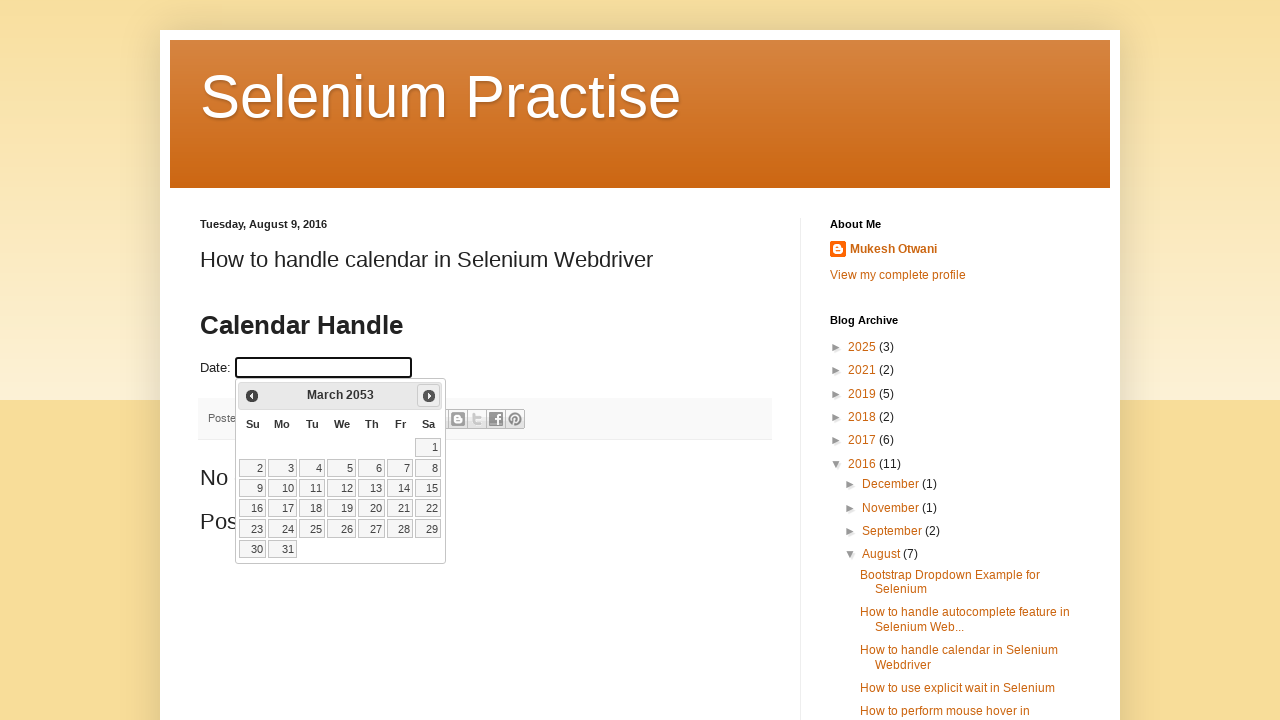

Clicked next button to navigate from March 2053 at (429, 396) on a[title='Next']
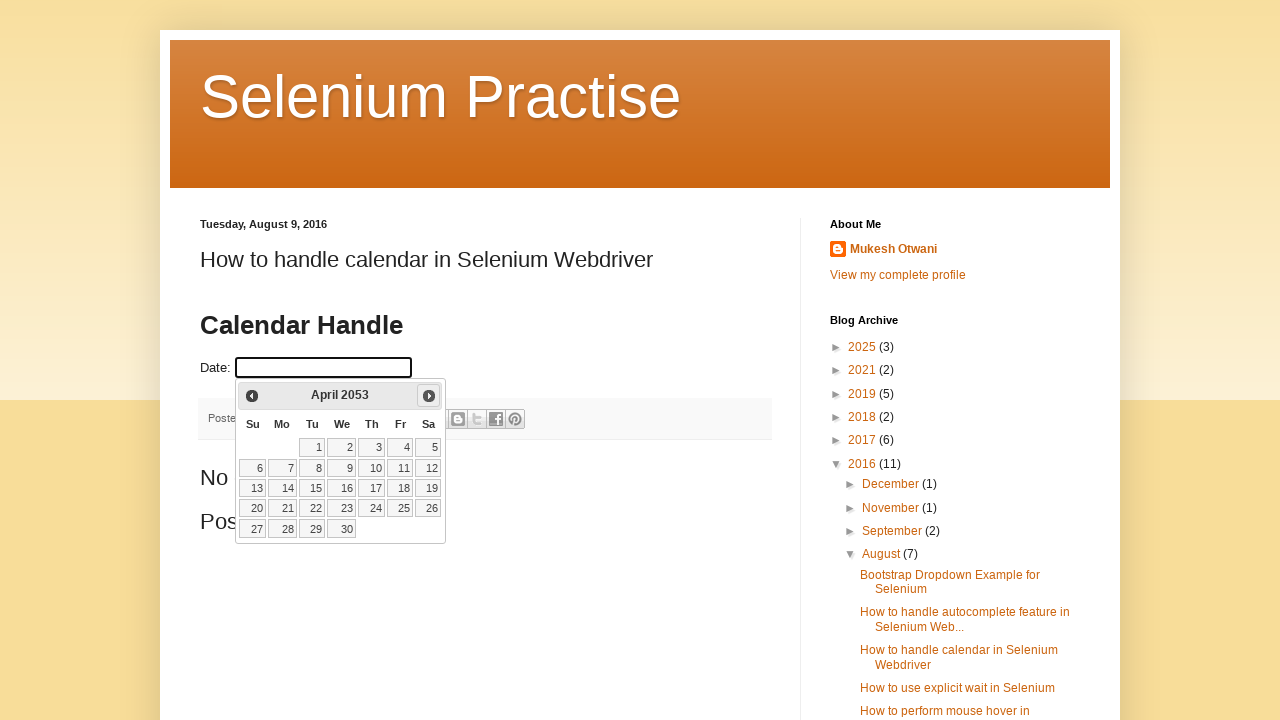

Calendar updated to next month
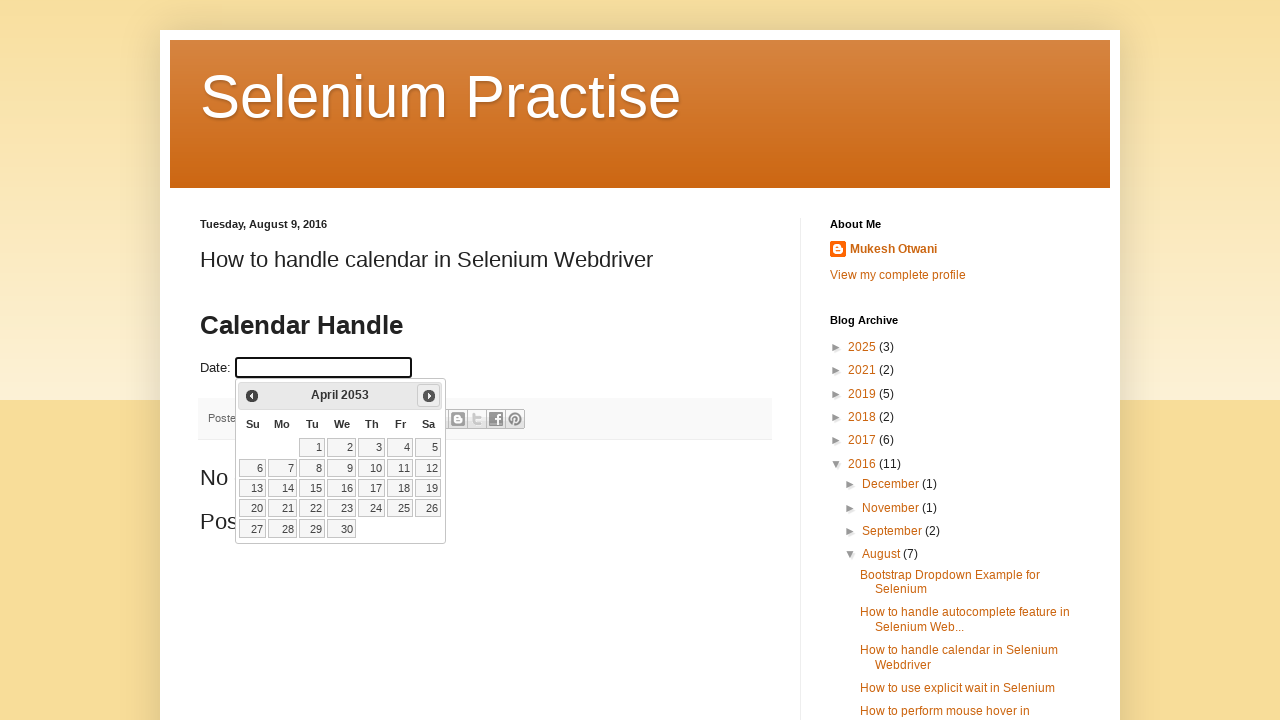

Clicked next button to navigate from April 2053 at (429, 396) on a[title='Next']
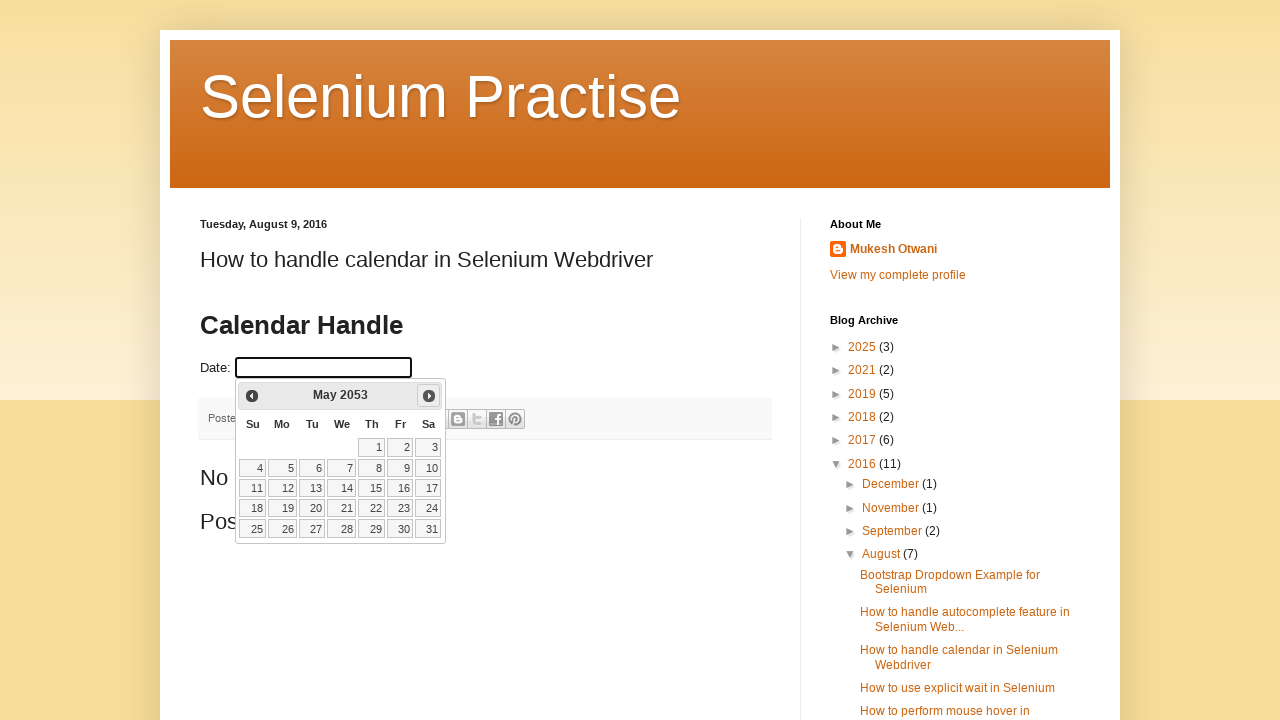

Calendar updated to next month
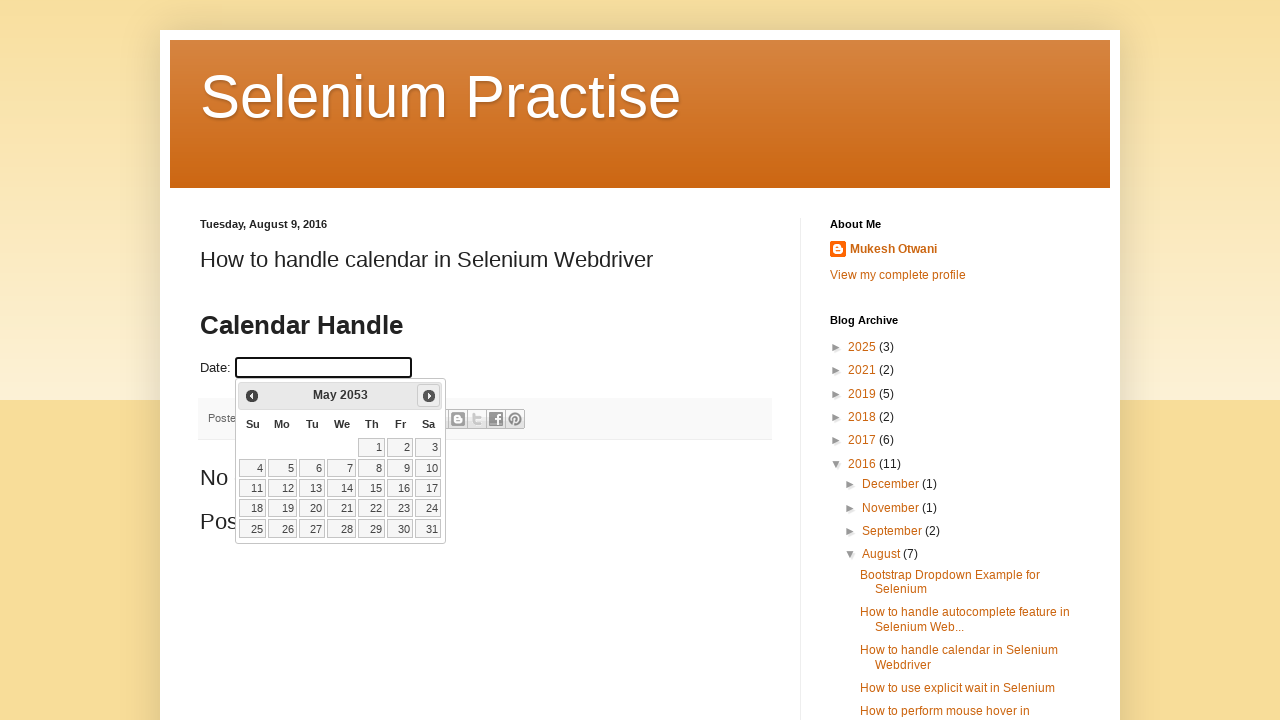

Clicked next button to navigate from May 2053 at (429, 396) on a[title='Next']
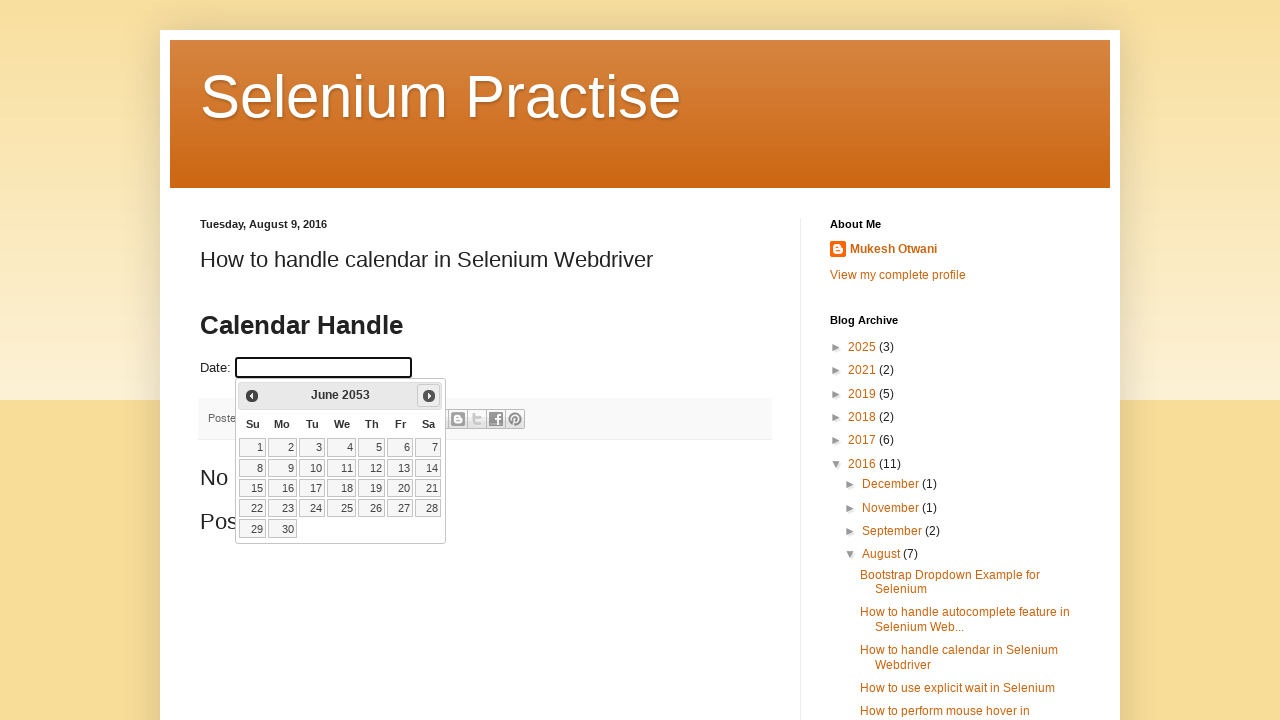

Calendar updated to next month
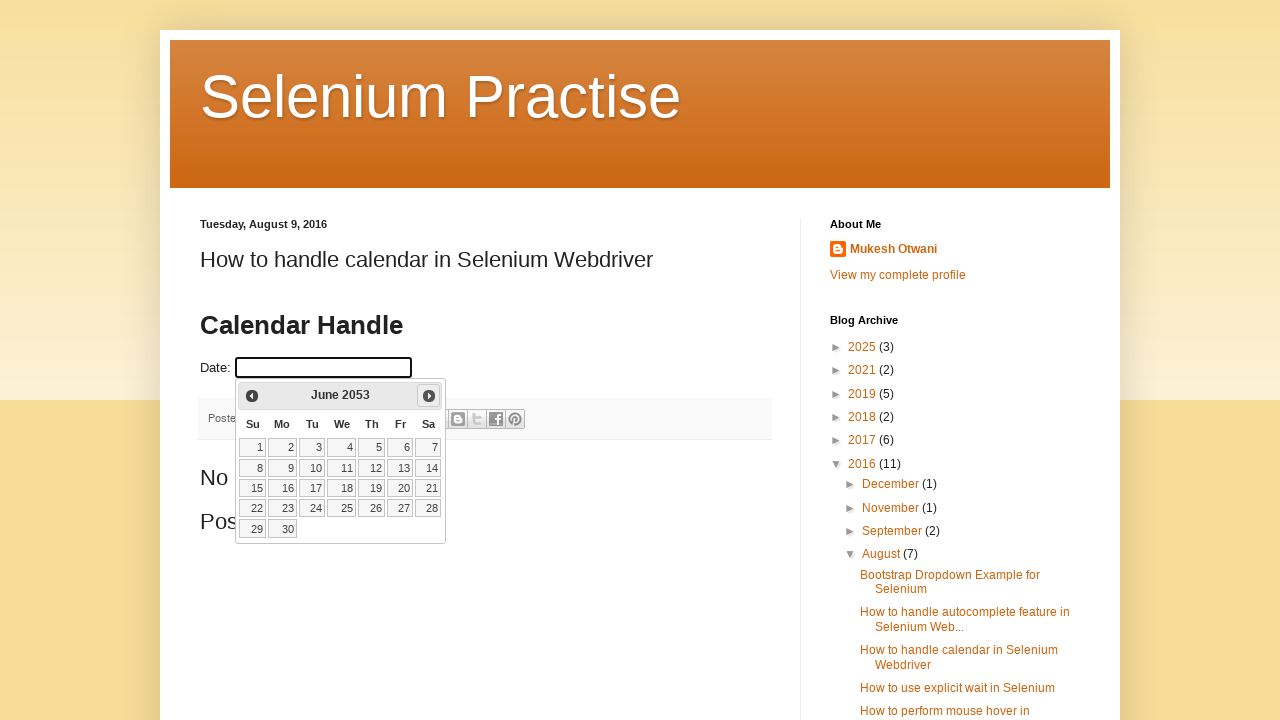

Clicked next button to navigate from June 2053 at (429, 396) on a[title='Next']
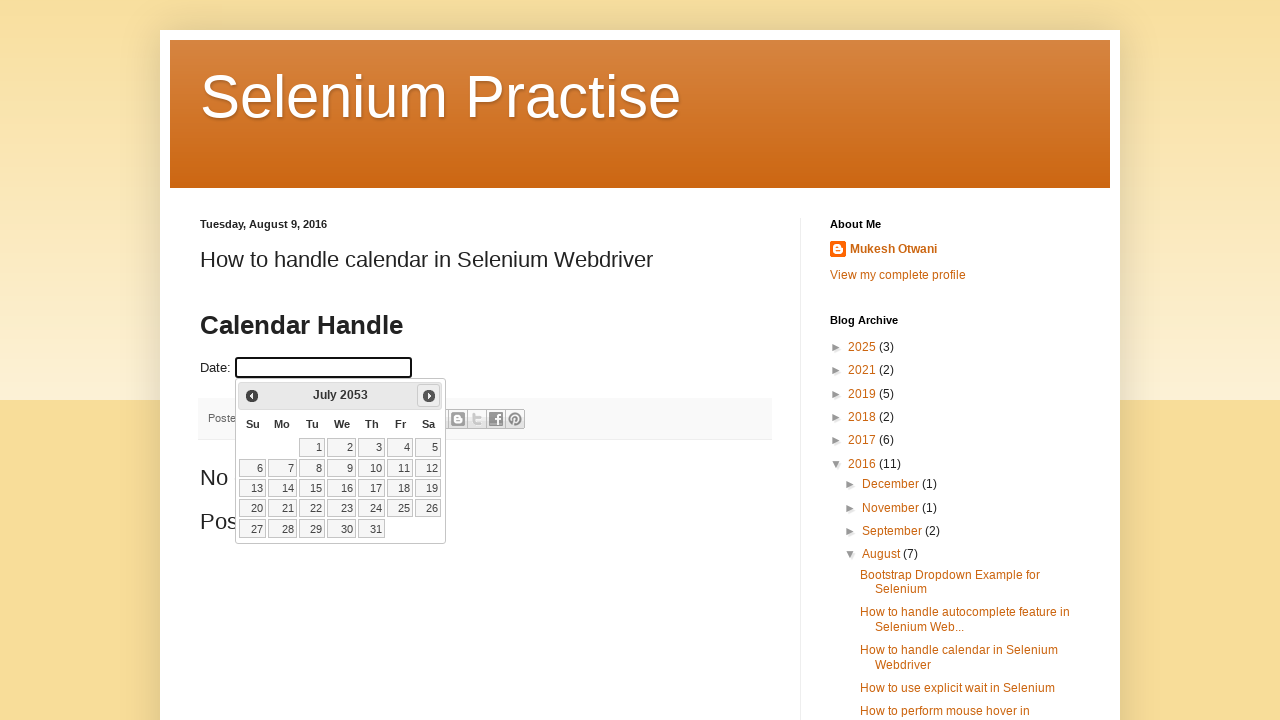

Calendar updated to next month
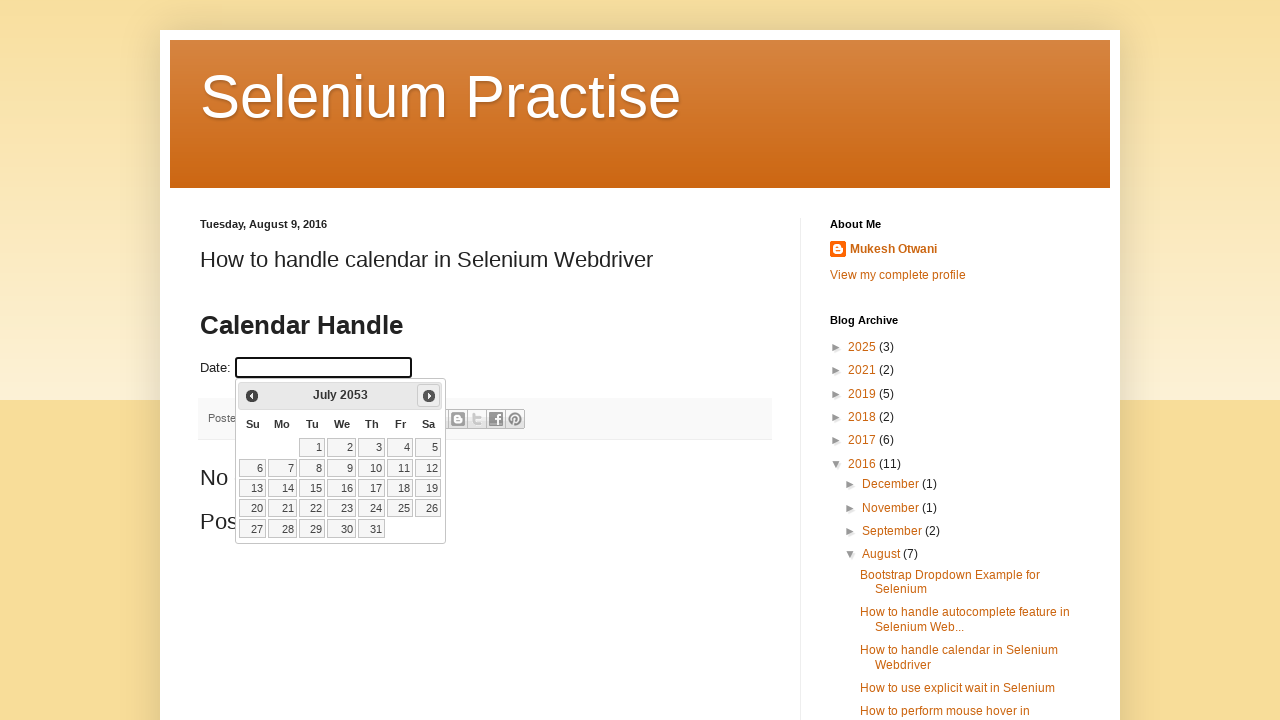

Clicked next button to navigate from July 2053 at (429, 396) on a[title='Next']
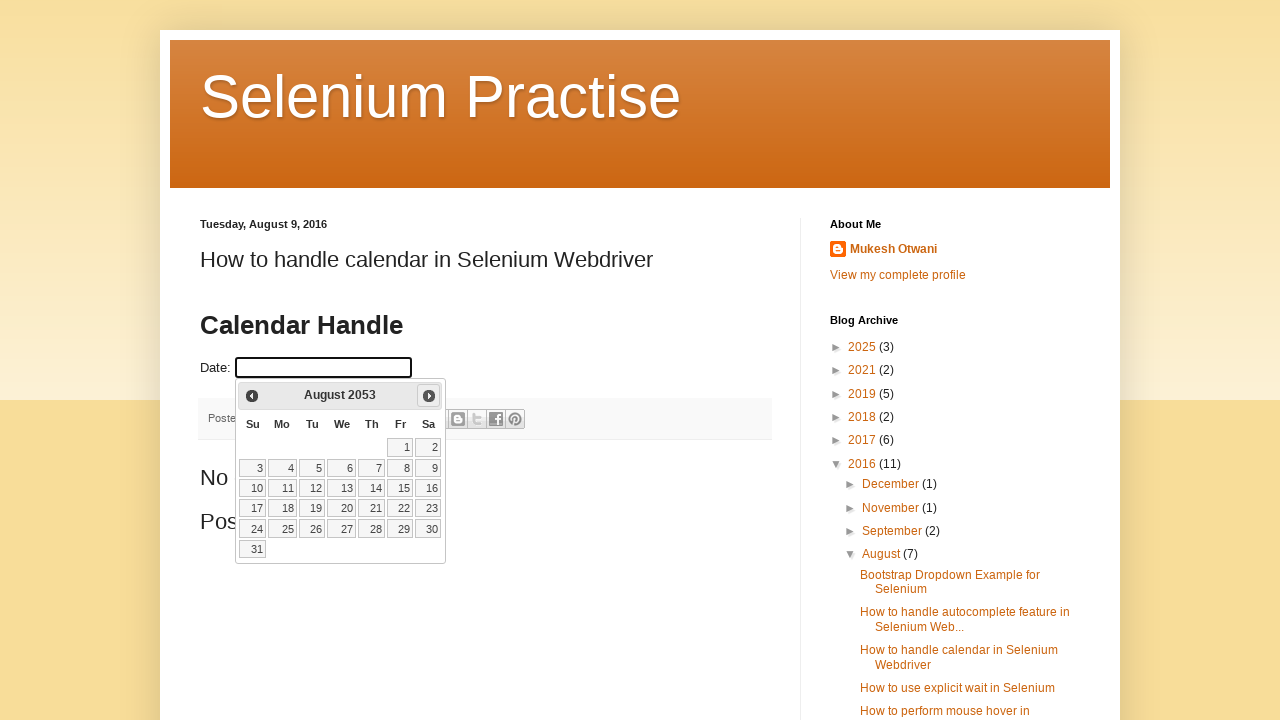

Calendar updated to next month
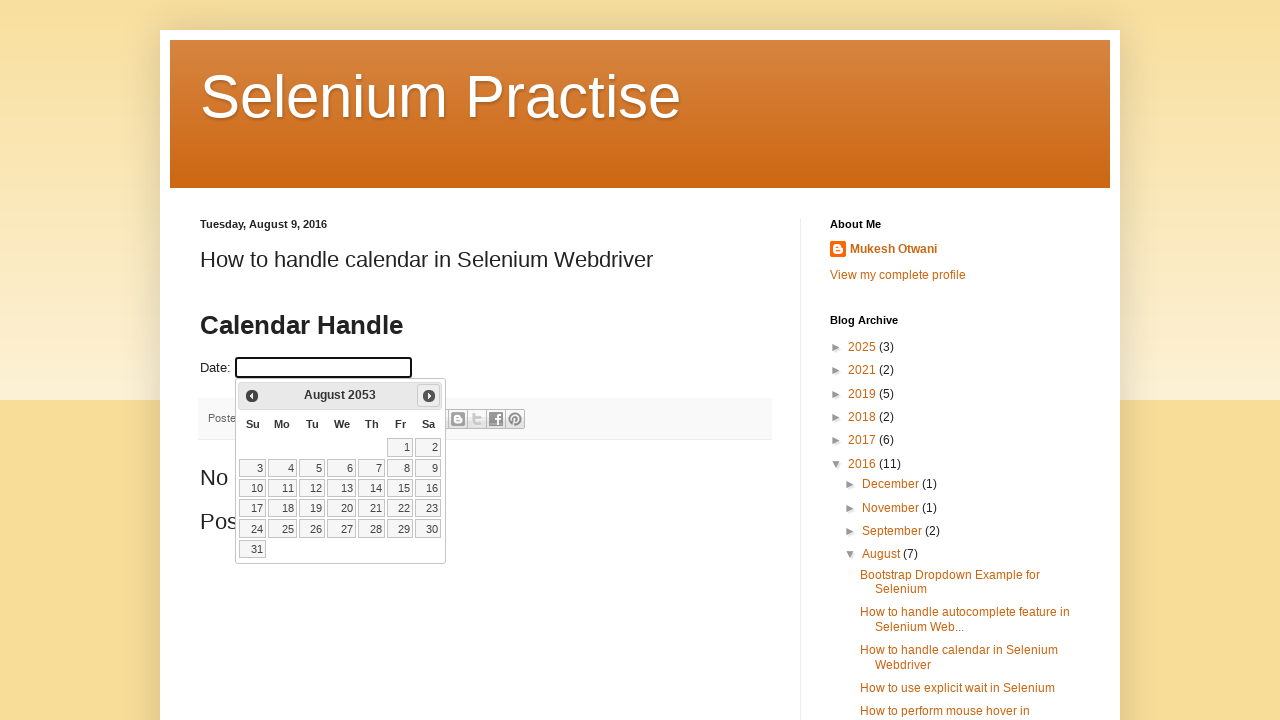

Clicked next button to navigate from August 2053 at (429, 396) on a[title='Next']
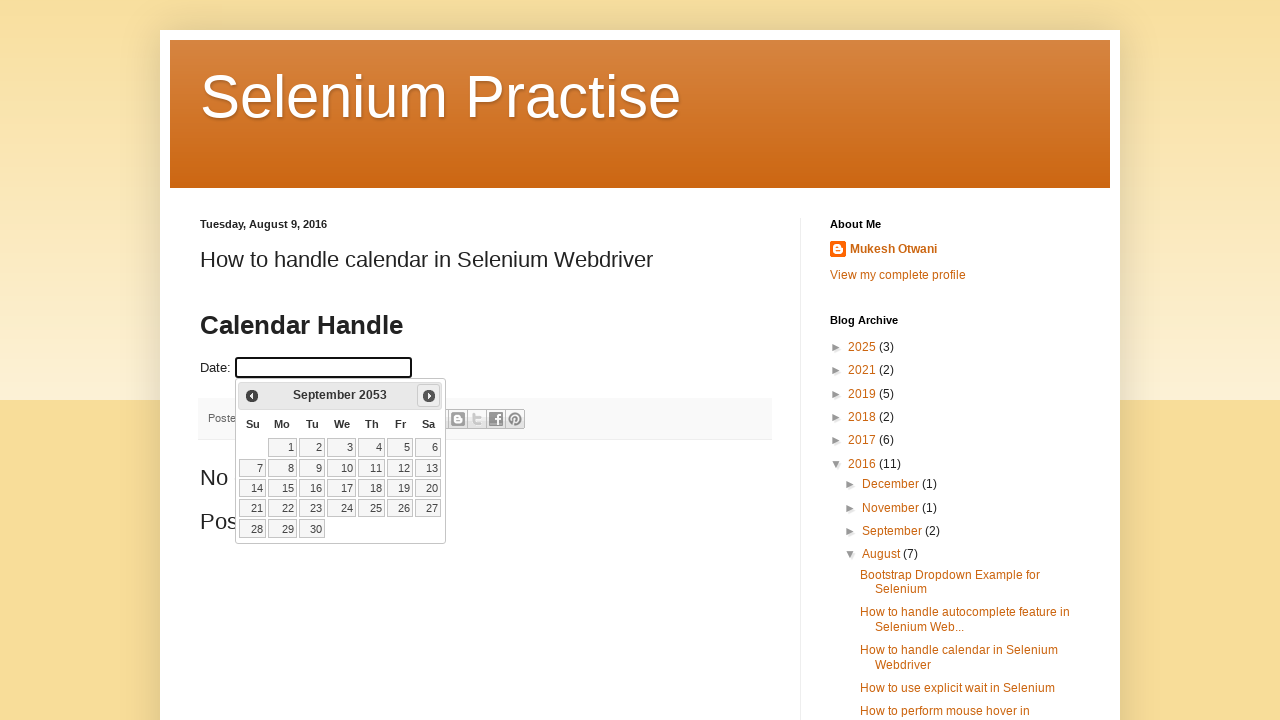

Calendar updated to next month
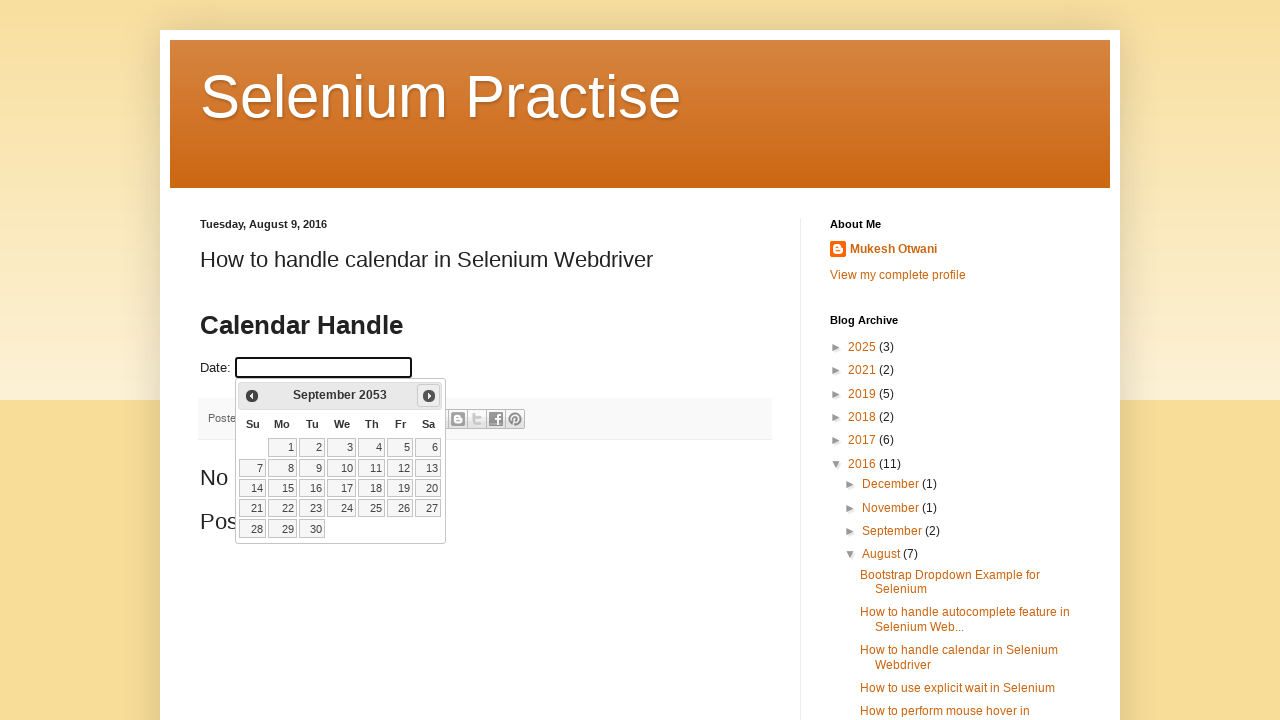

Clicked next button to navigate from September 2053 at (429, 396) on a[title='Next']
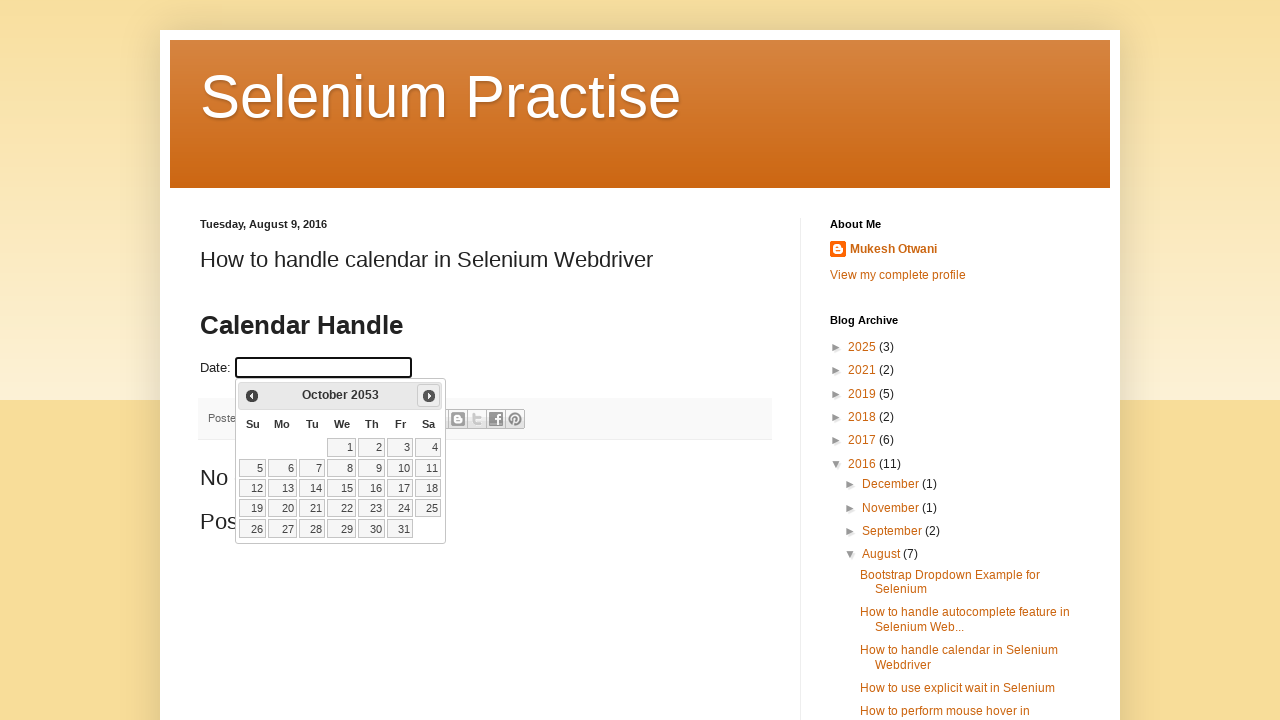

Calendar updated to next month
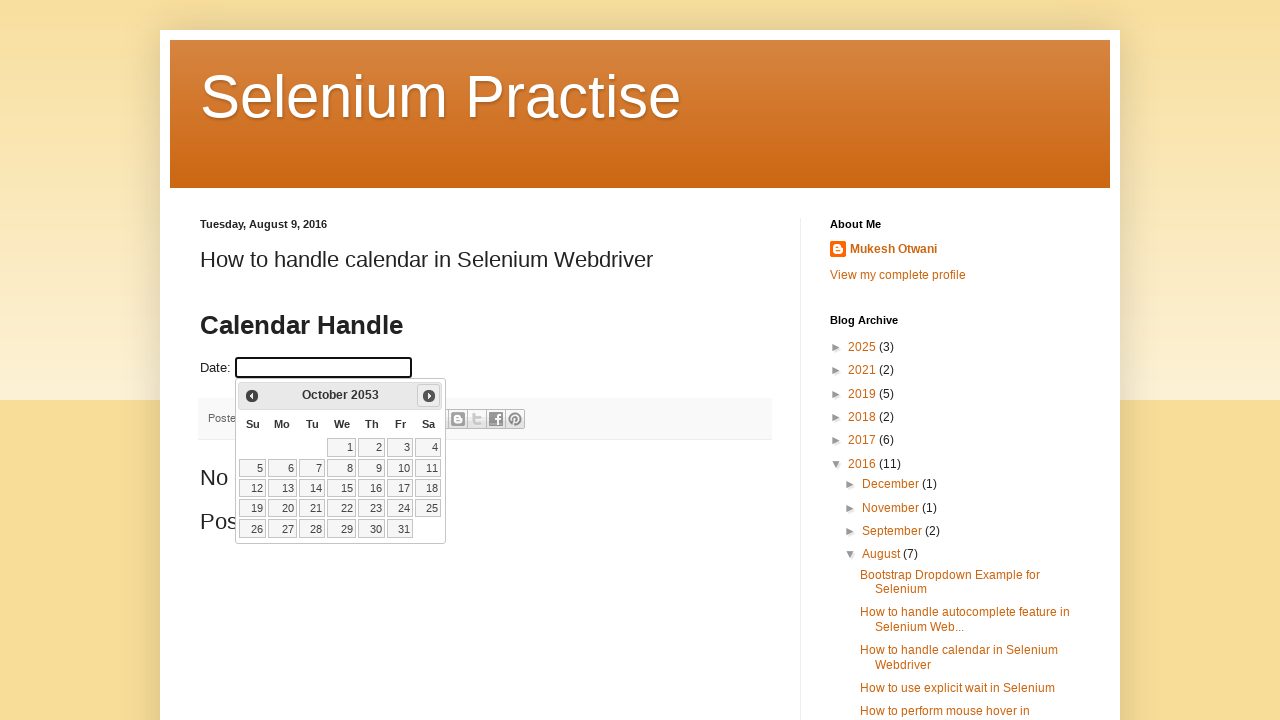

Clicked next button to navigate from October 2053 at (429, 396) on a[title='Next']
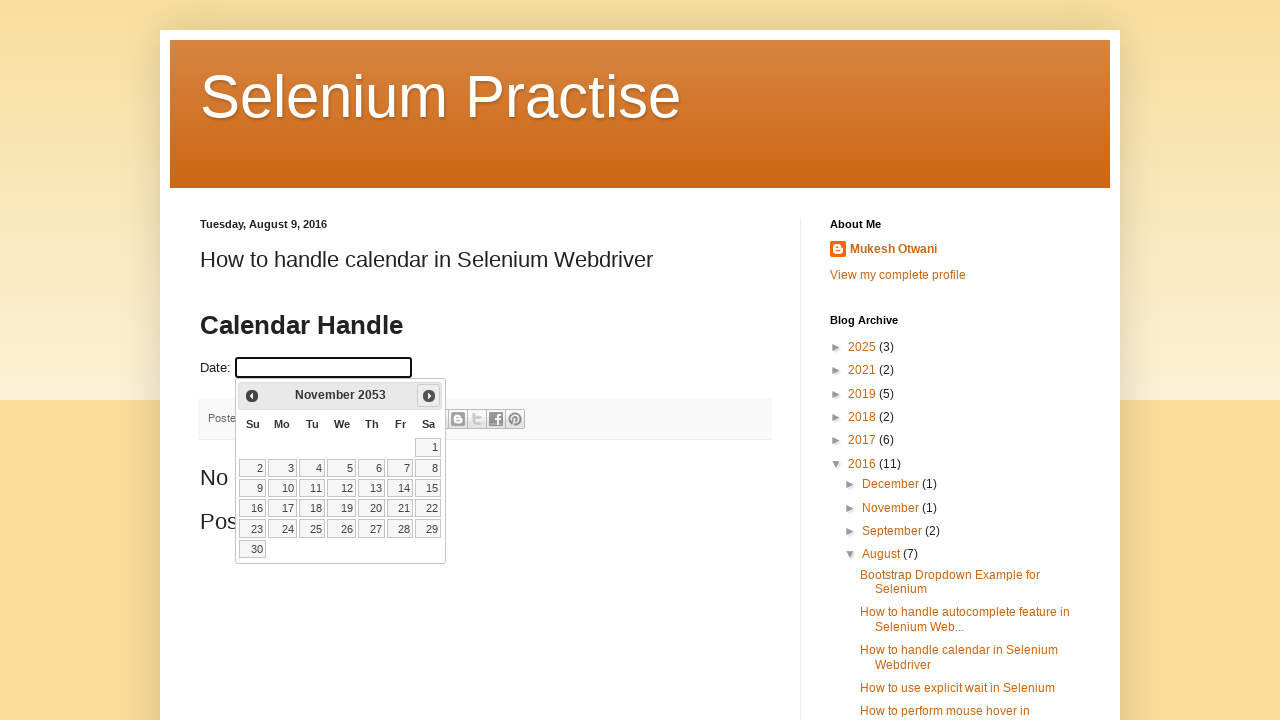

Calendar updated to next month
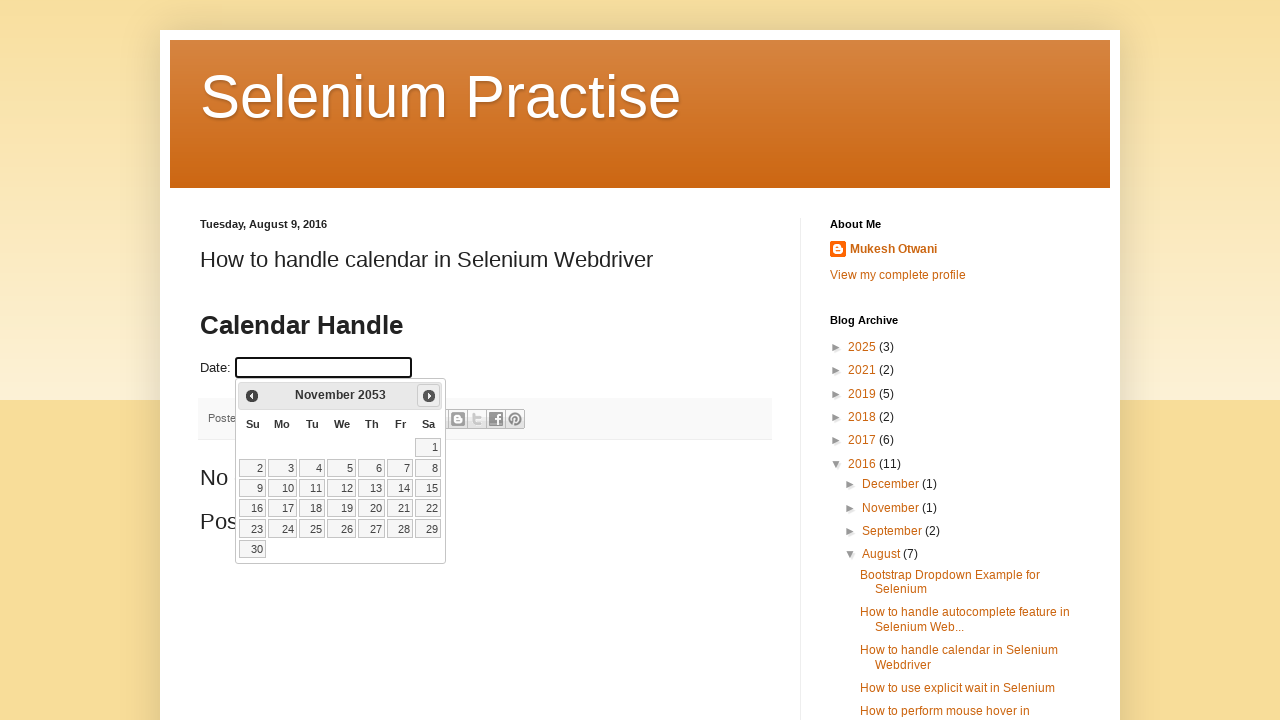

Clicked next button to navigate from November 2053 at (429, 396) on a[title='Next']
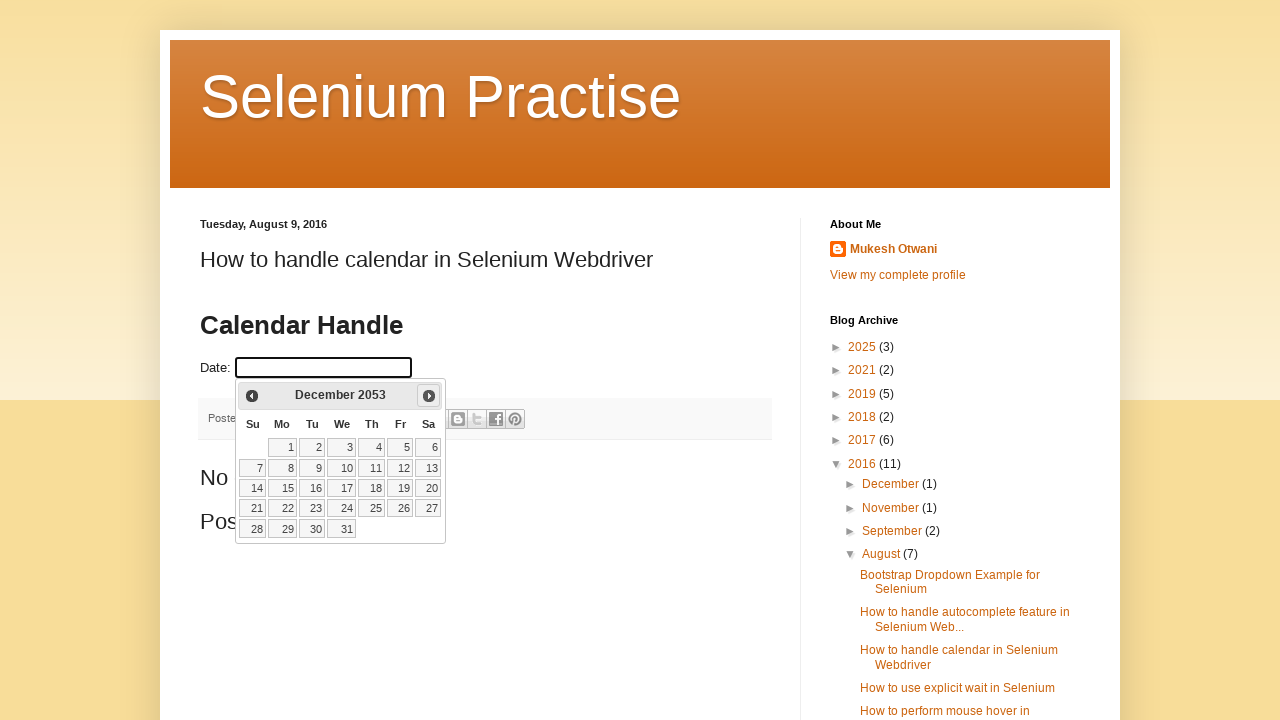

Calendar updated to next month
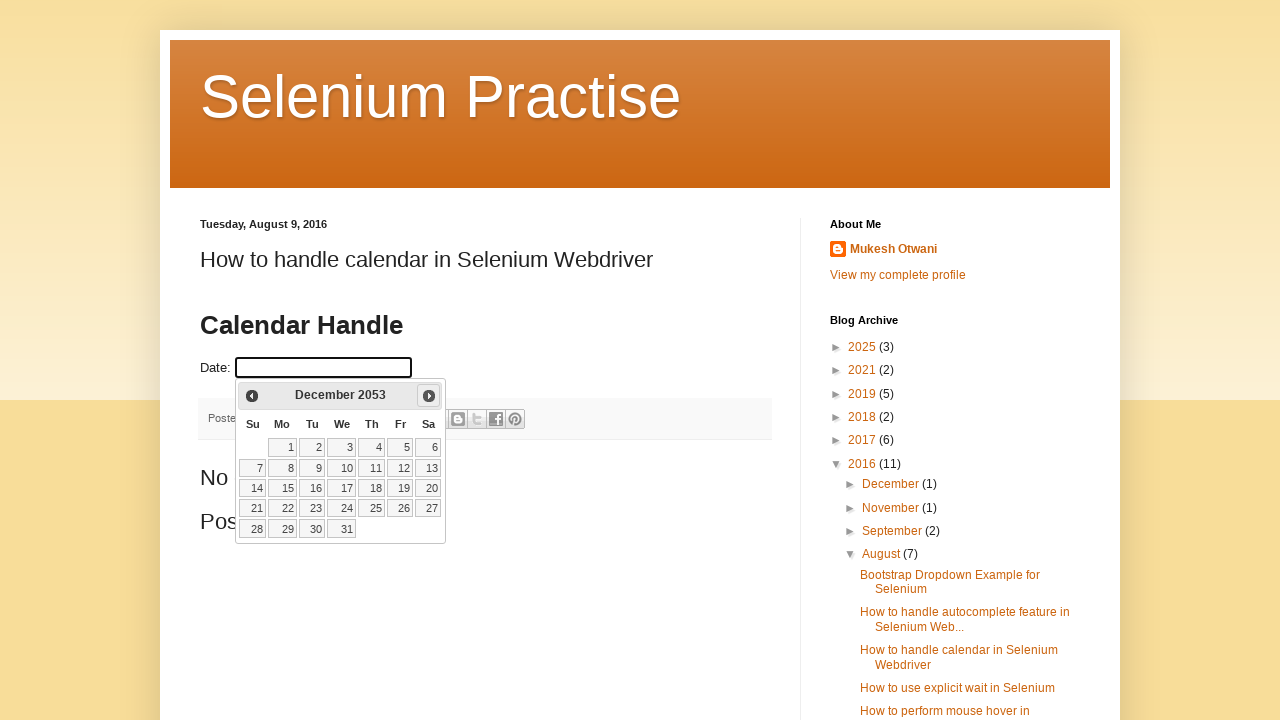

Clicked next button to navigate from December 2053 at (429, 396) on a[title='Next']
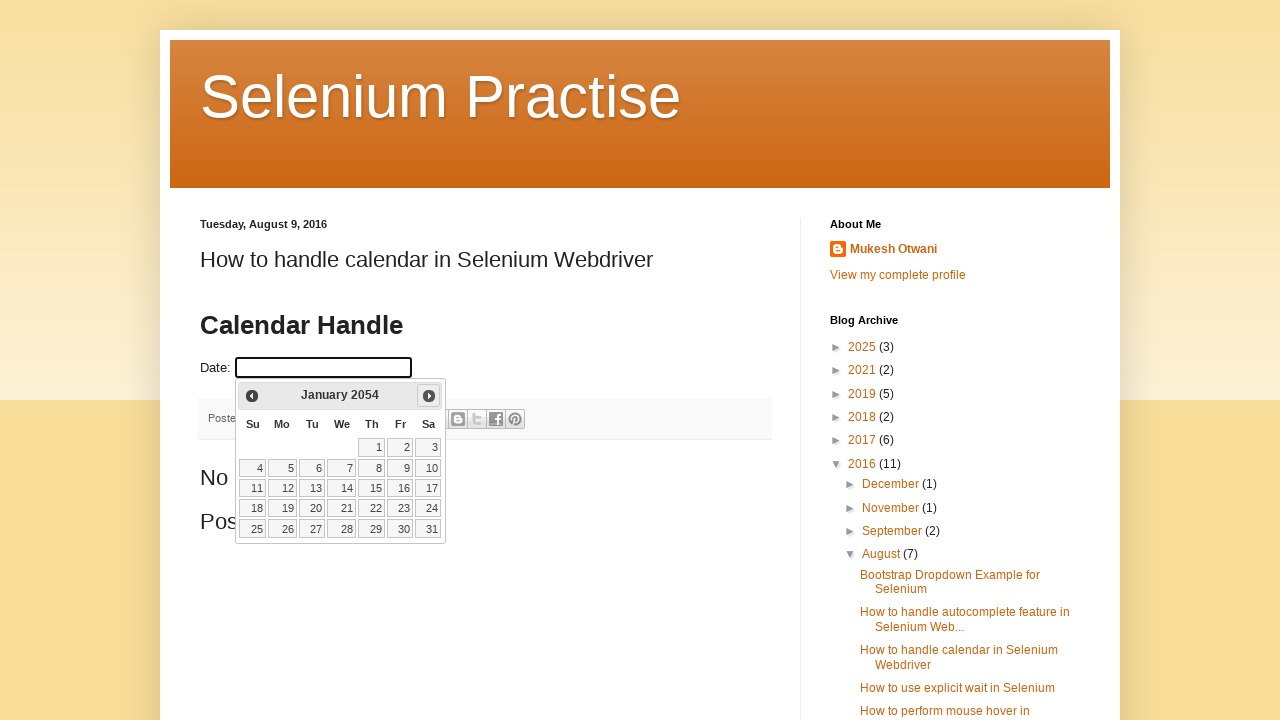

Calendar updated to next month
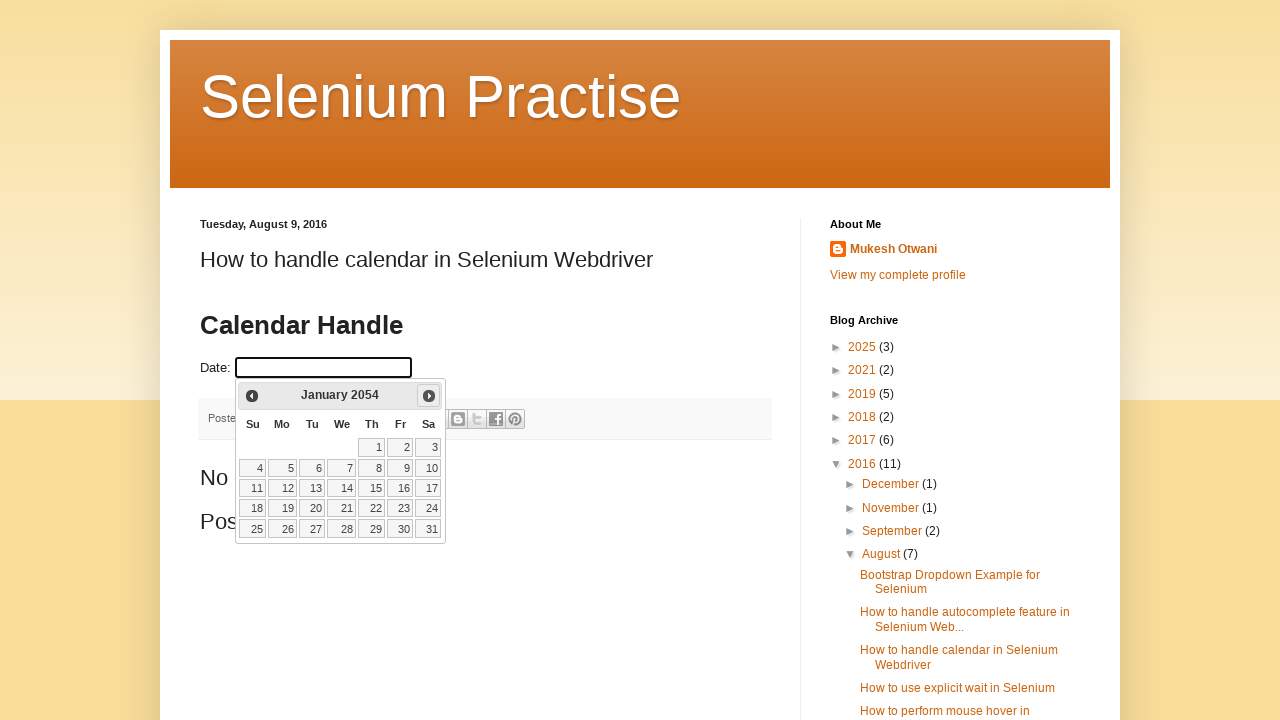

Clicked next button to navigate from January 2054 at (429, 396) on a[title='Next']
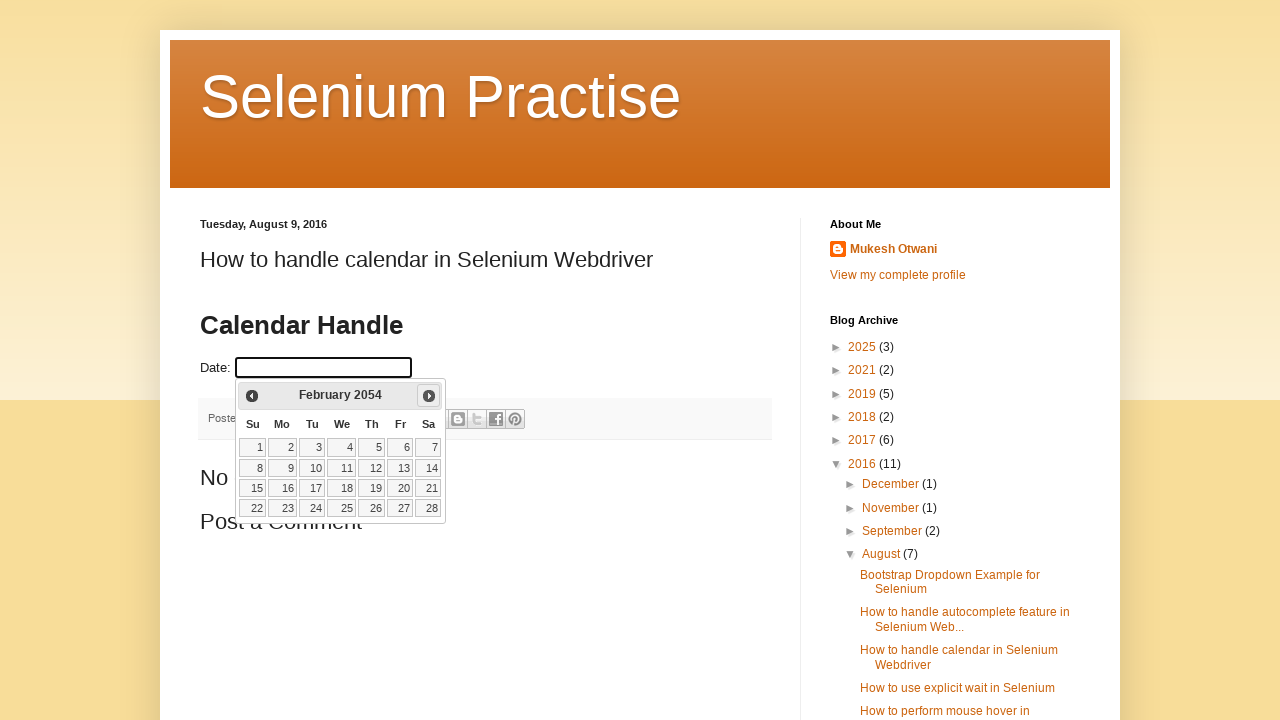

Calendar updated to next month
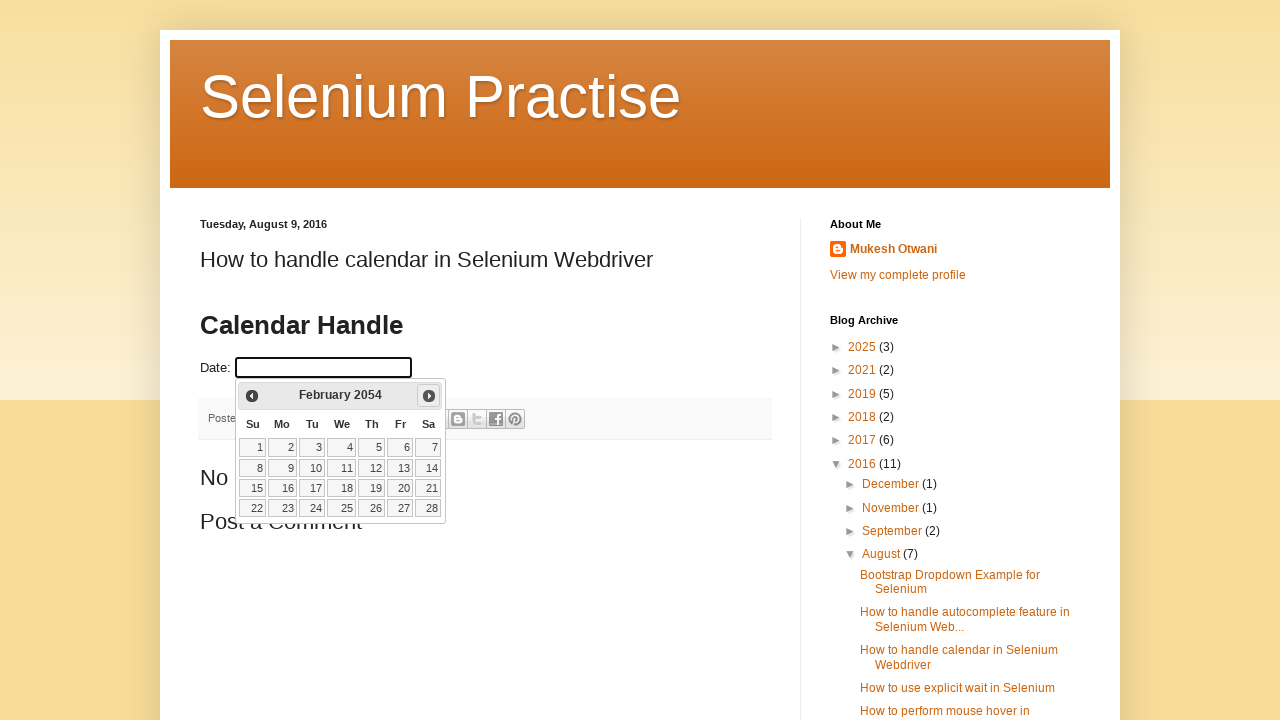

Clicked next button to navigate from February 2054 at (429, 396) on a[title='Next']
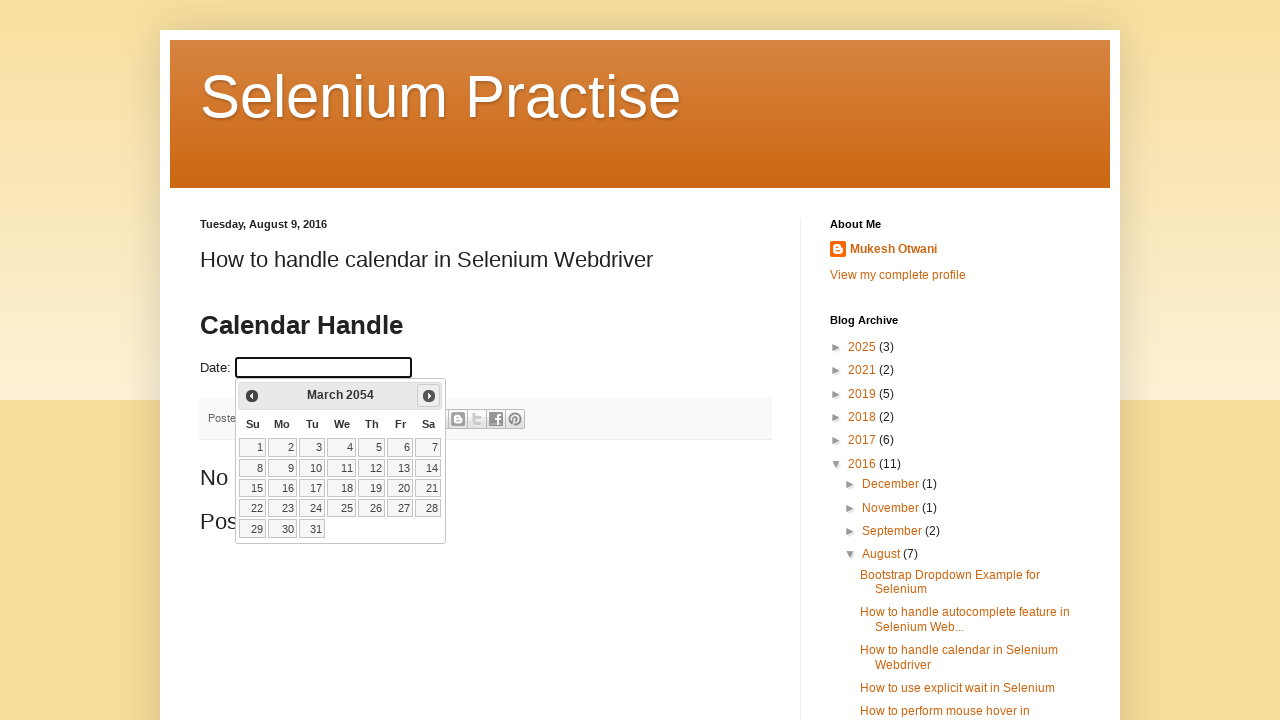

Calendar updated to next month
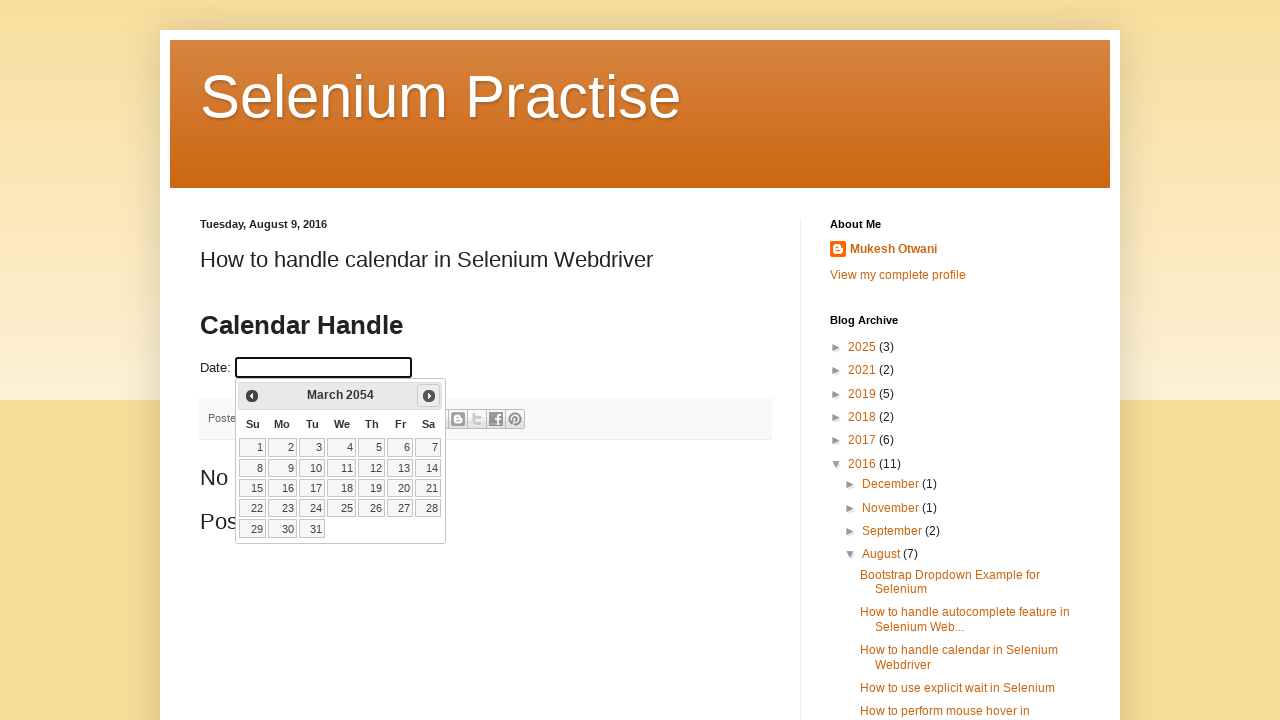

Clicked next button to navigate from March 2054 at (429, 396) on a[title='Next']
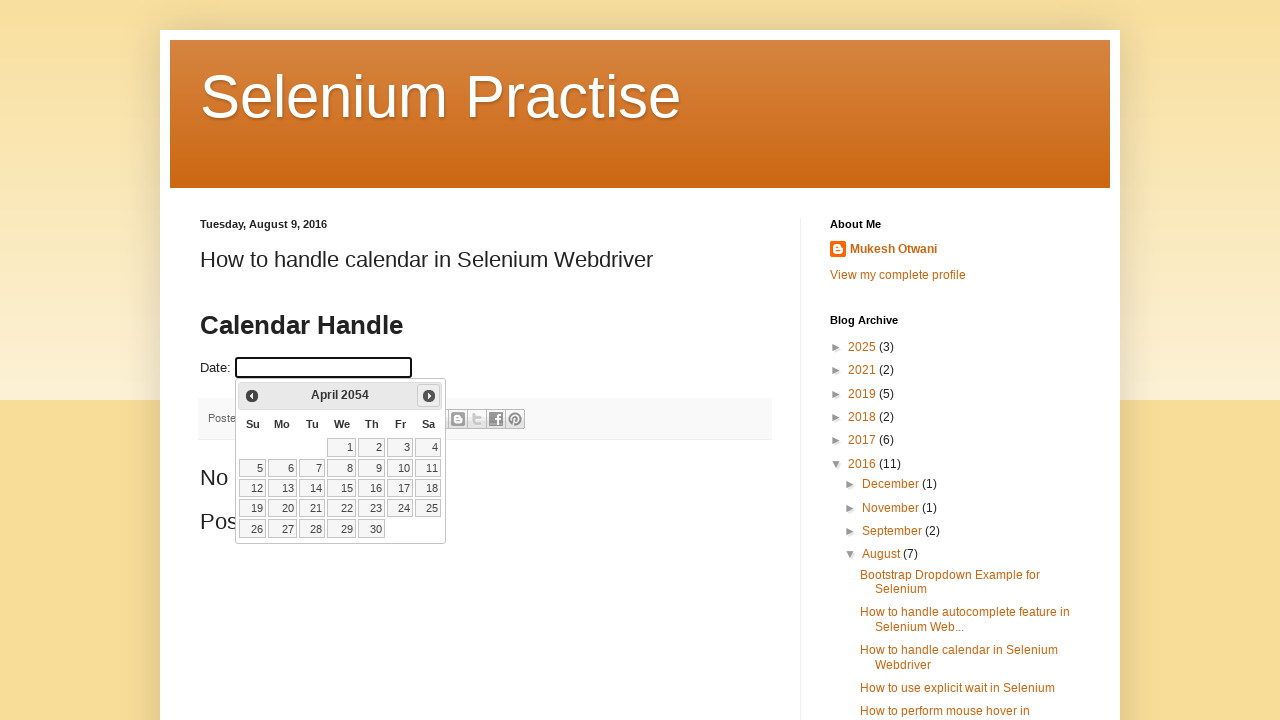

Calendar updated to next month
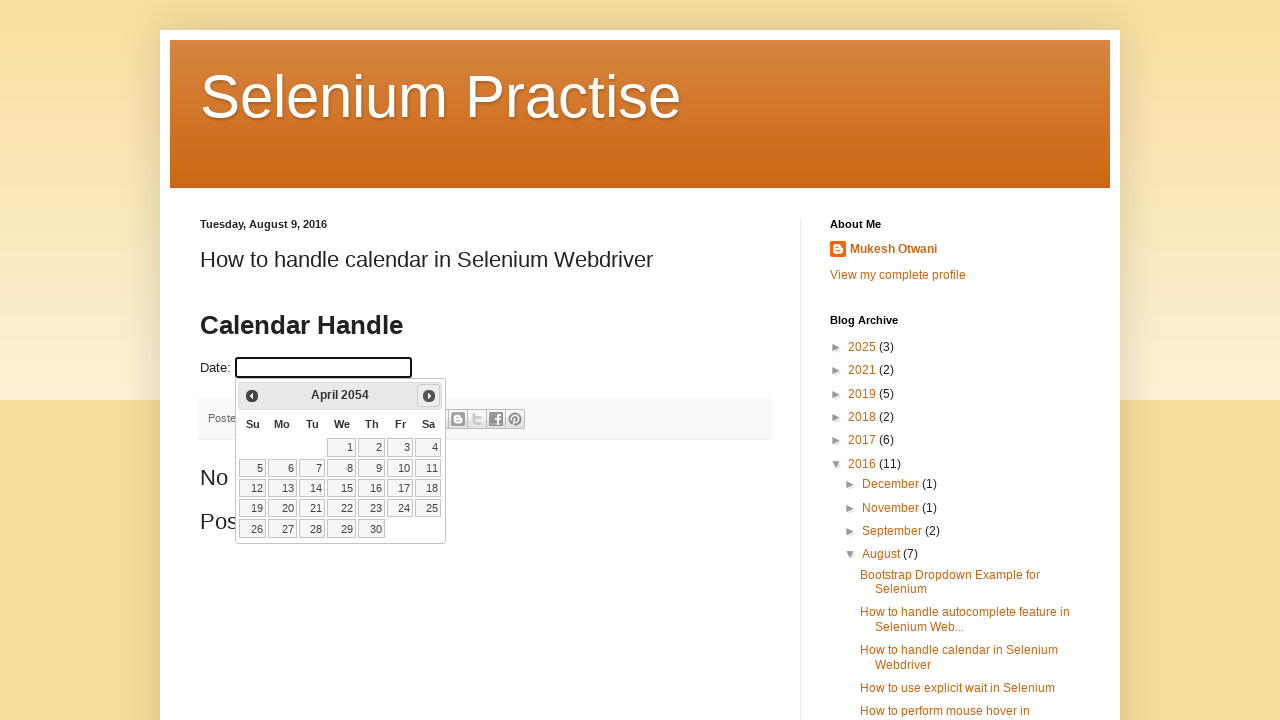

Clicked next button to navigate from April 2054 at (429, 396) on a[title='Next']
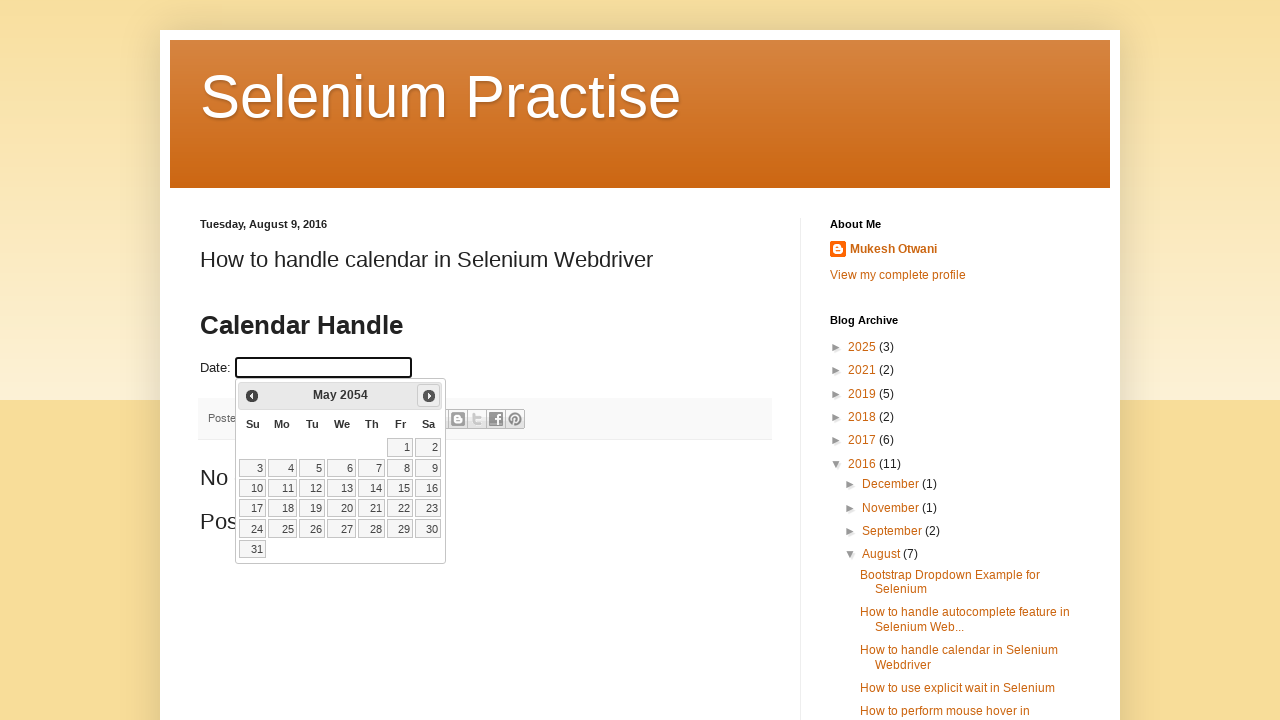

Calendar updated to next month
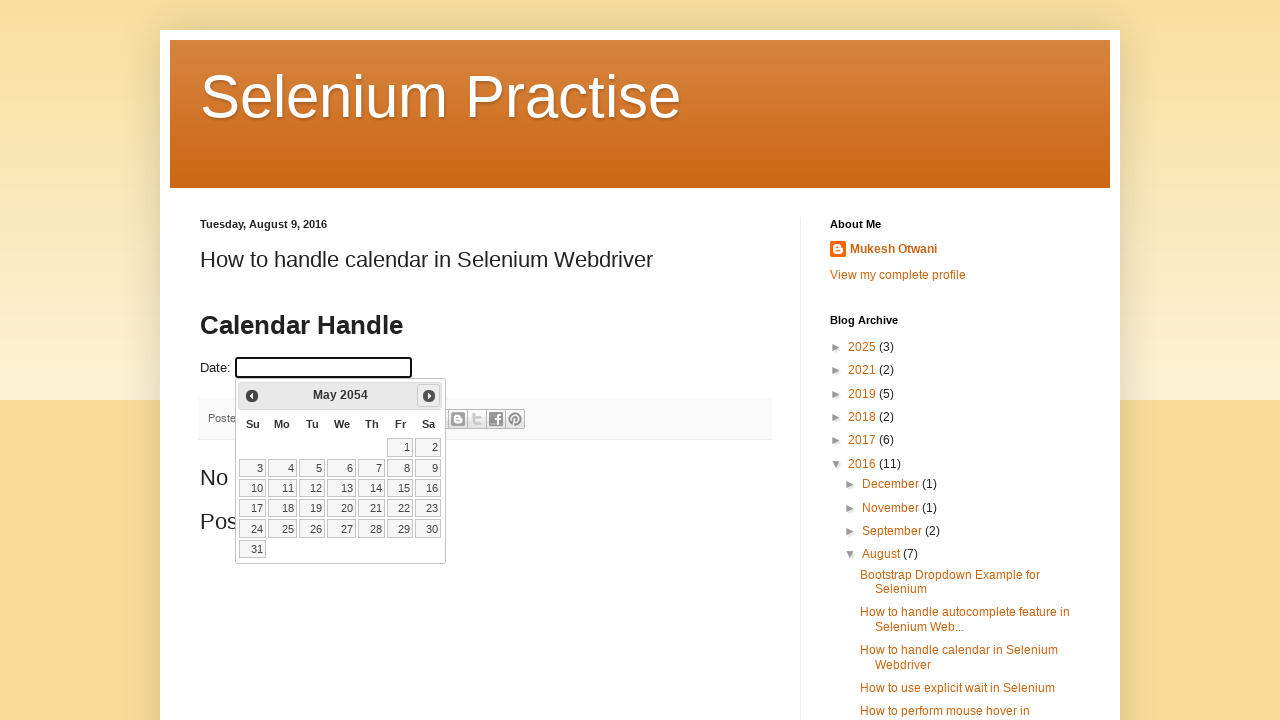

Clicked next button to navigate from May 2054 at (429, 396) on a[title='Next']
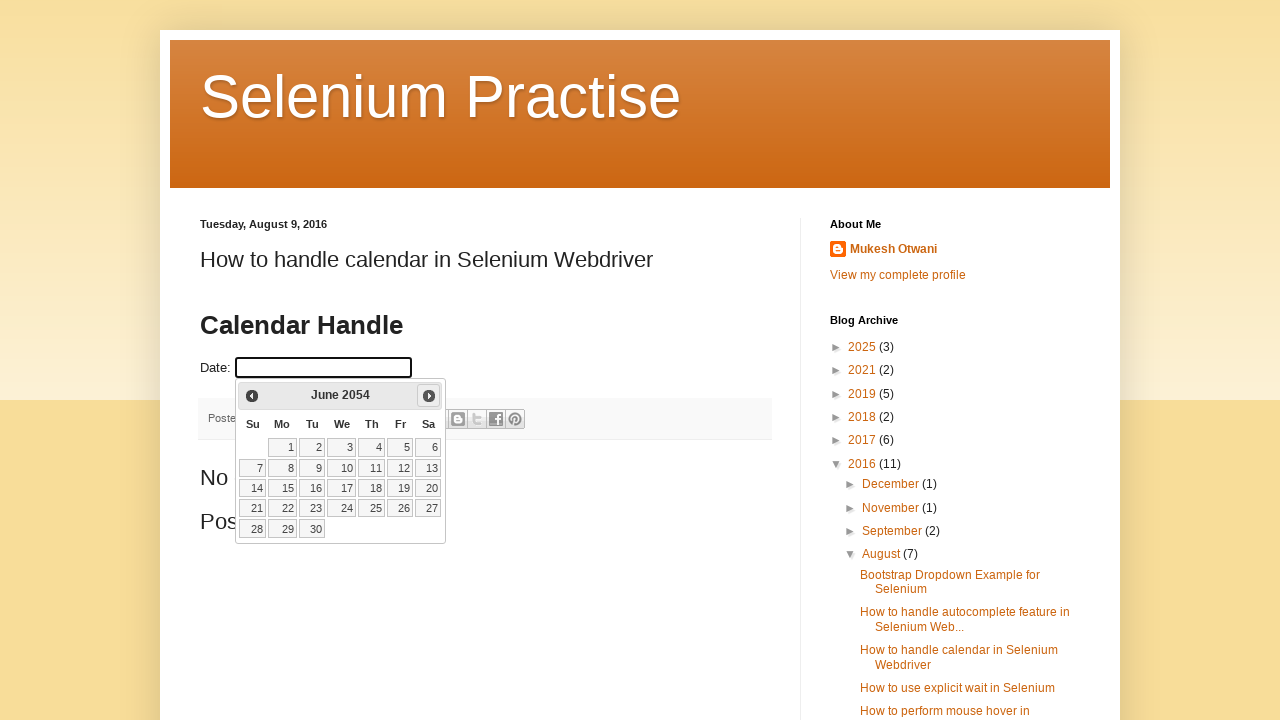

Calendar updated to next month
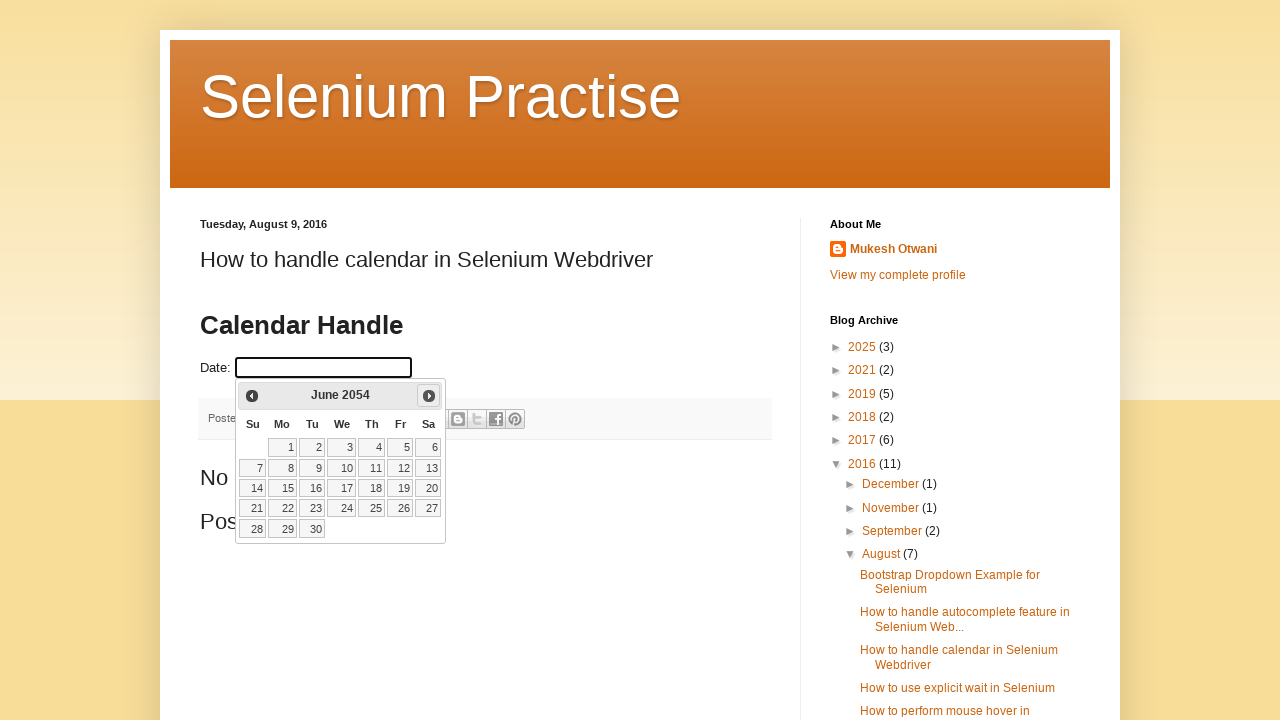

Clicked next button to navigate from June 2054 at (429, 396) on a[title='Next']
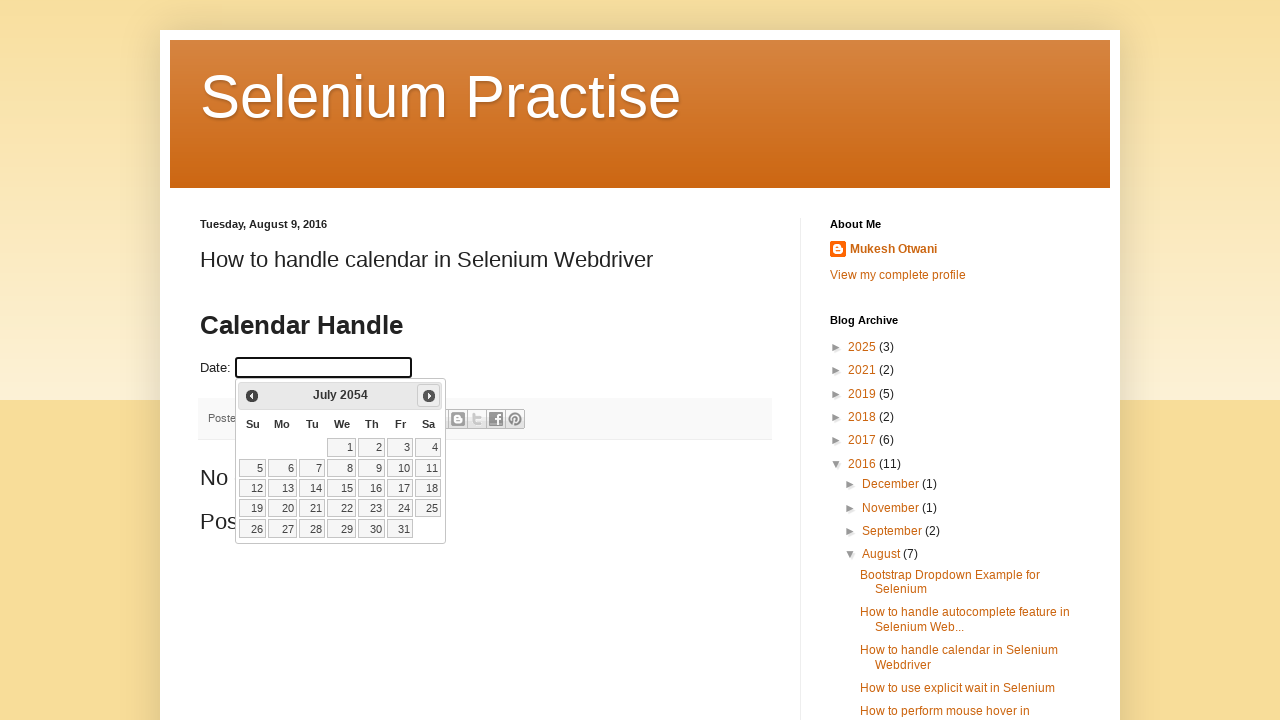

Calendar updated to next month
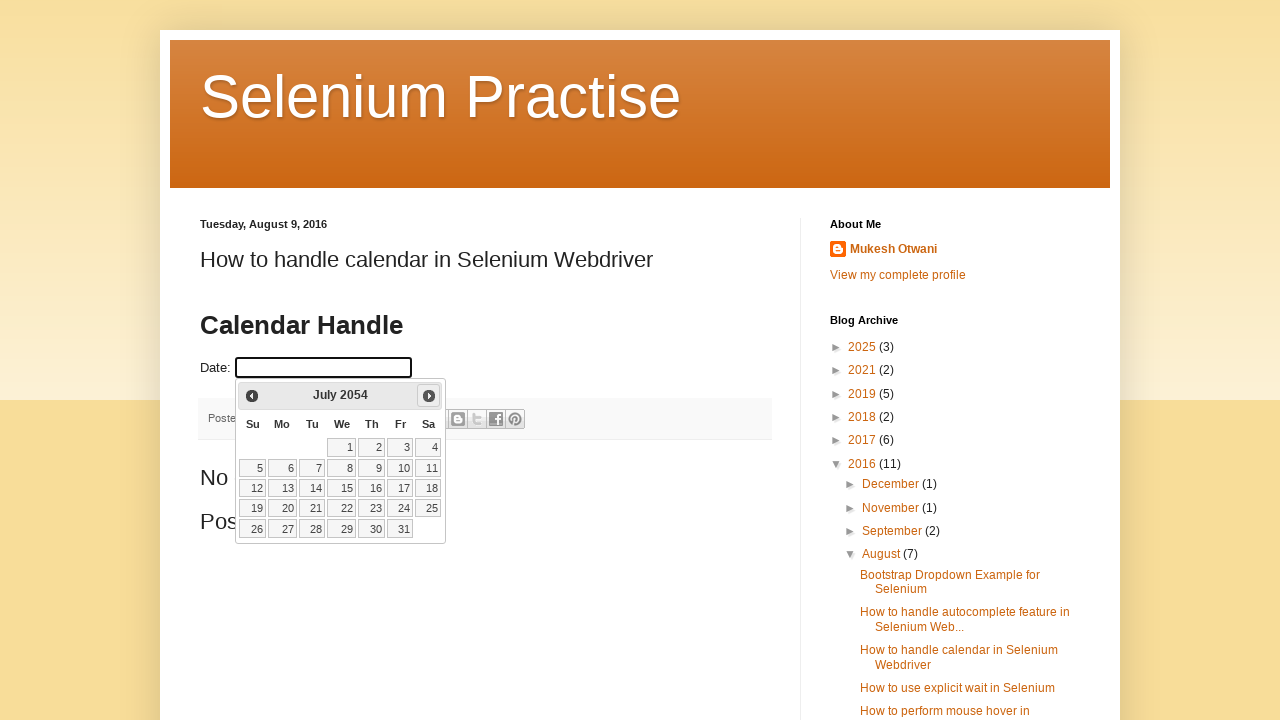

Clicked next button to navigate from July 2054 at (429, 396) on a[title='Next']
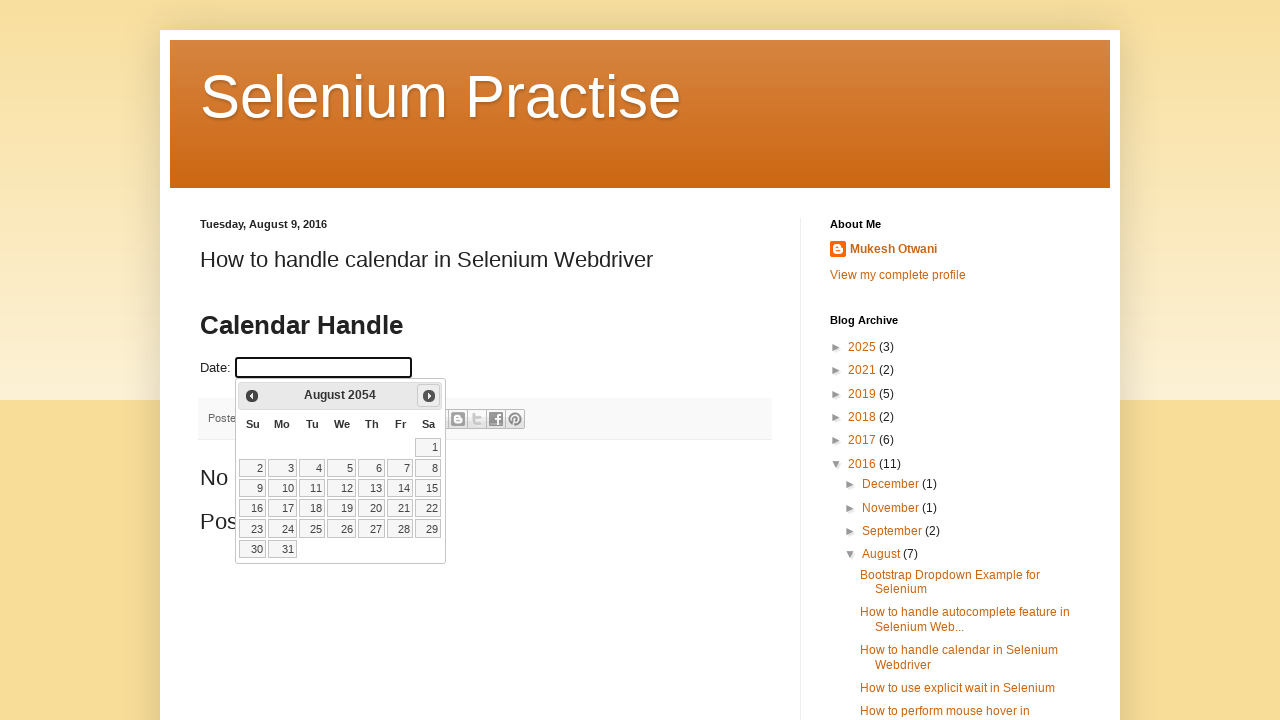

Calendar updated to next month
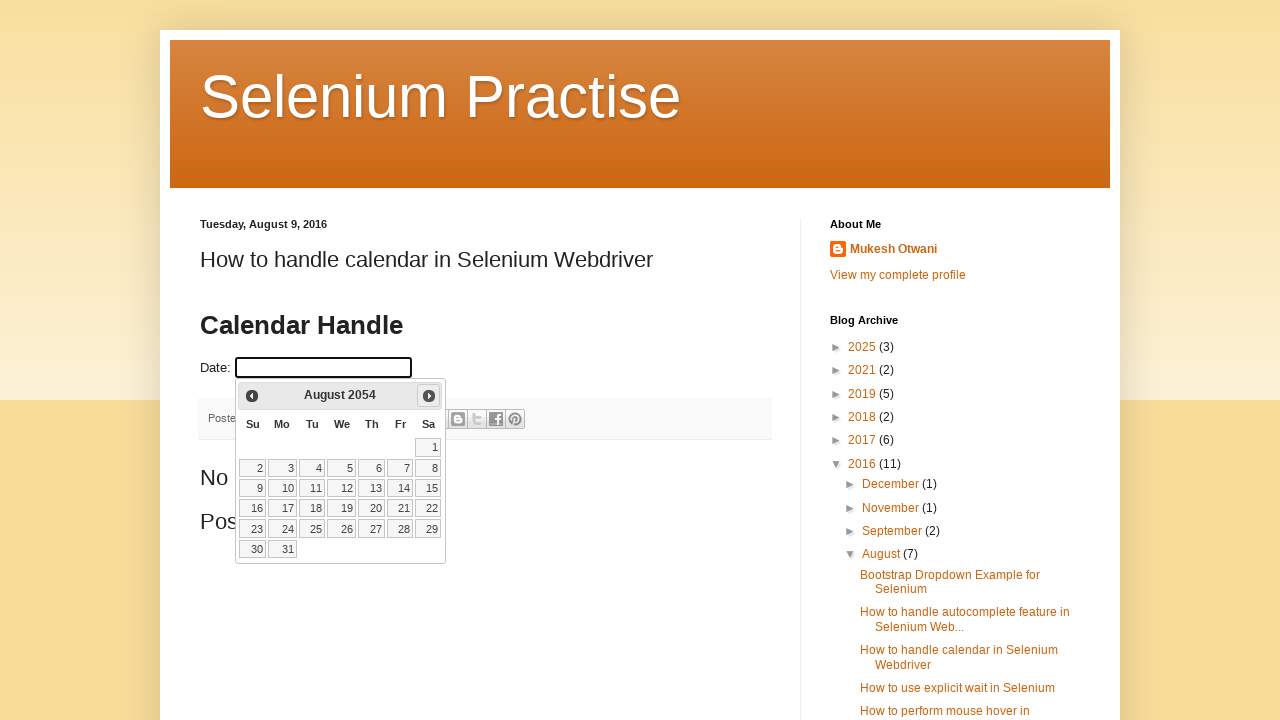

Clicked next button to navigate from August 2054 at (429, 396) on a[title='Next']
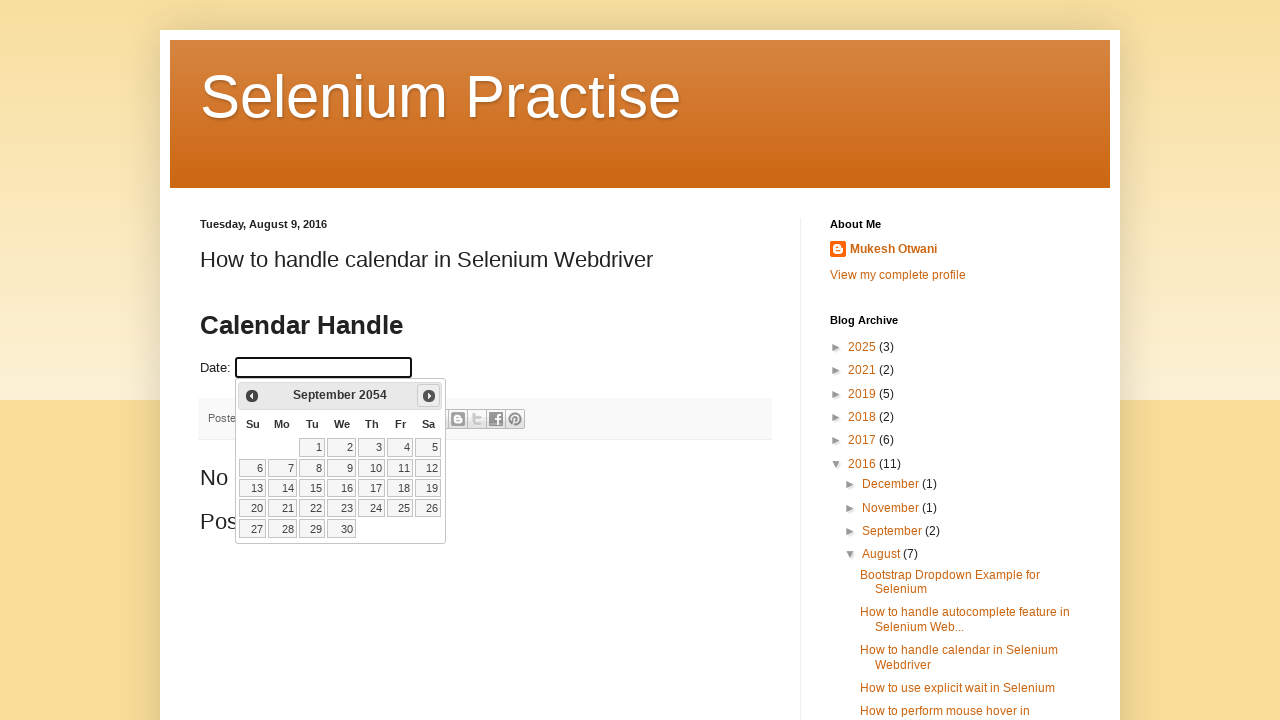

Calendar updated to next month
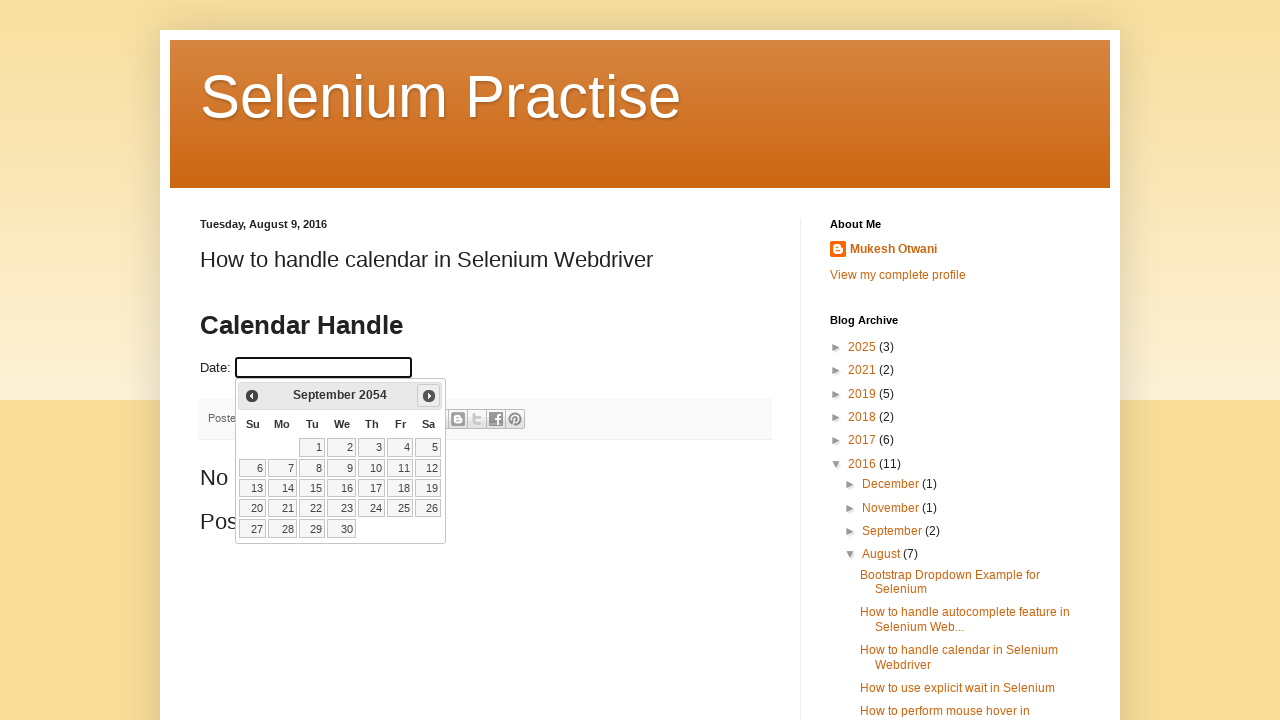

Clicked next button to navigate from September 2054 at (429, 396) on a[title='Next']
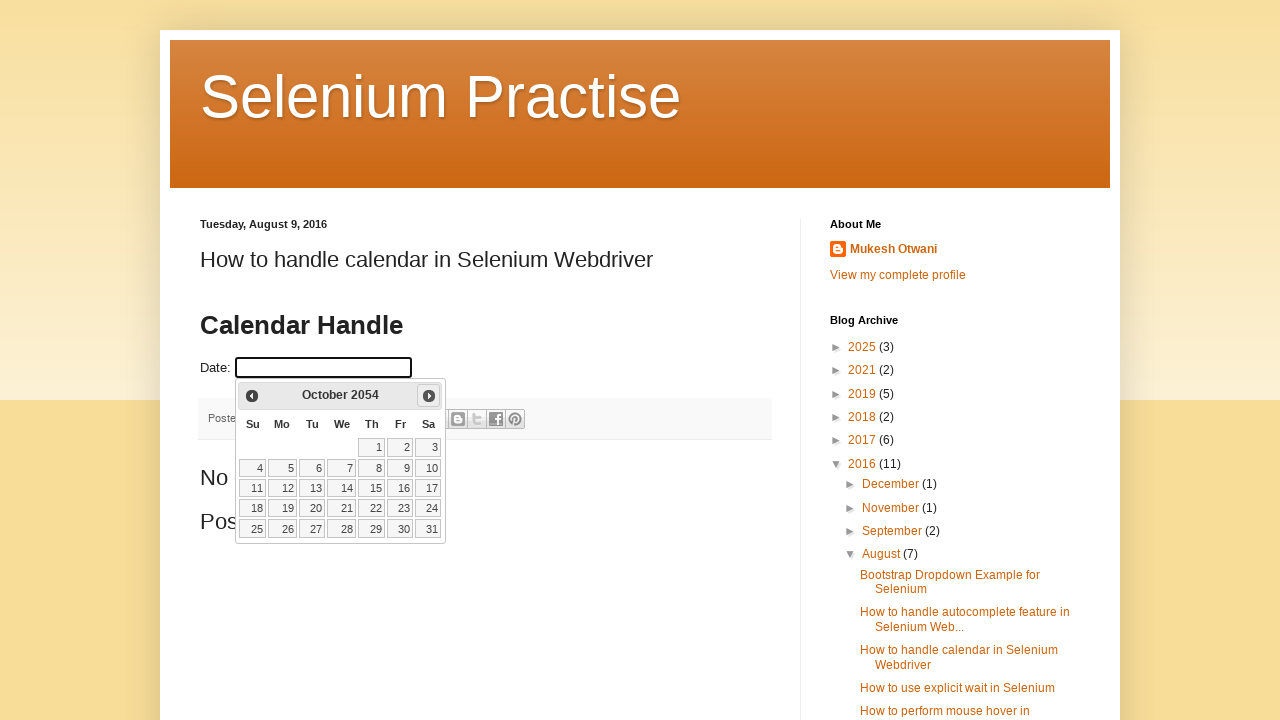

Calendar updated to next month
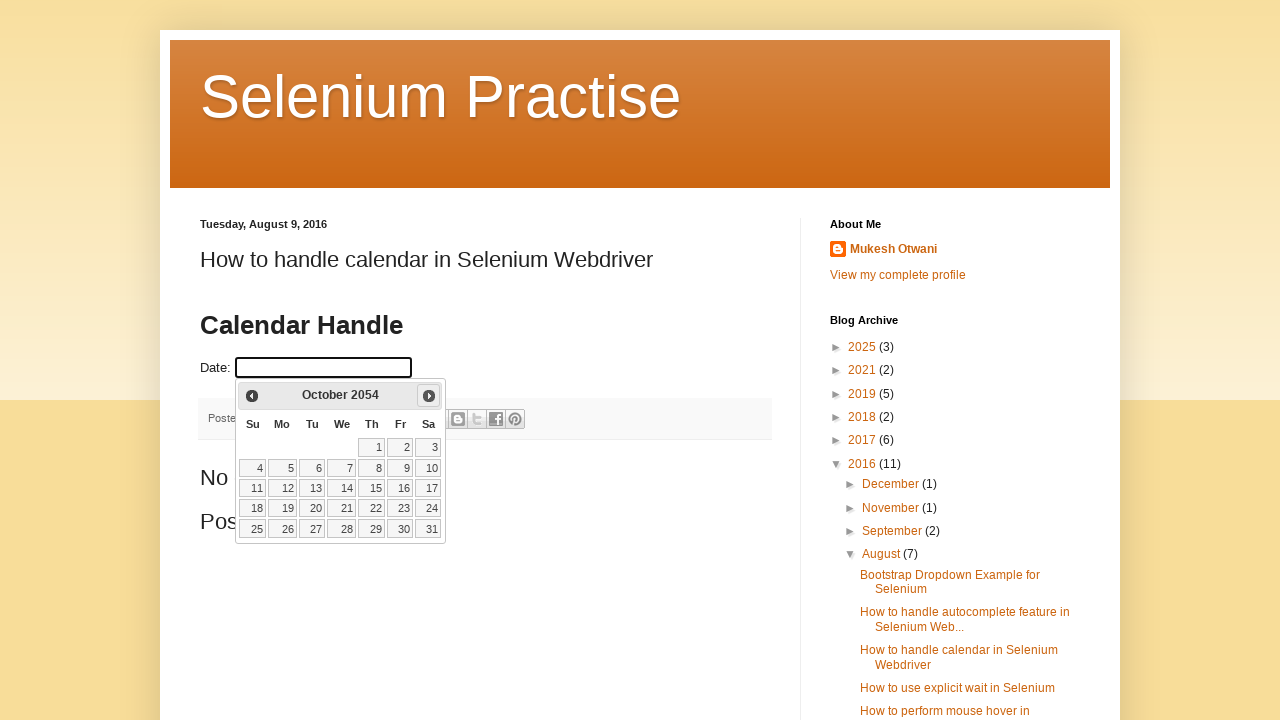

Clicked next button to navigate from October 2054 at (429, 396) on a[title='Next']
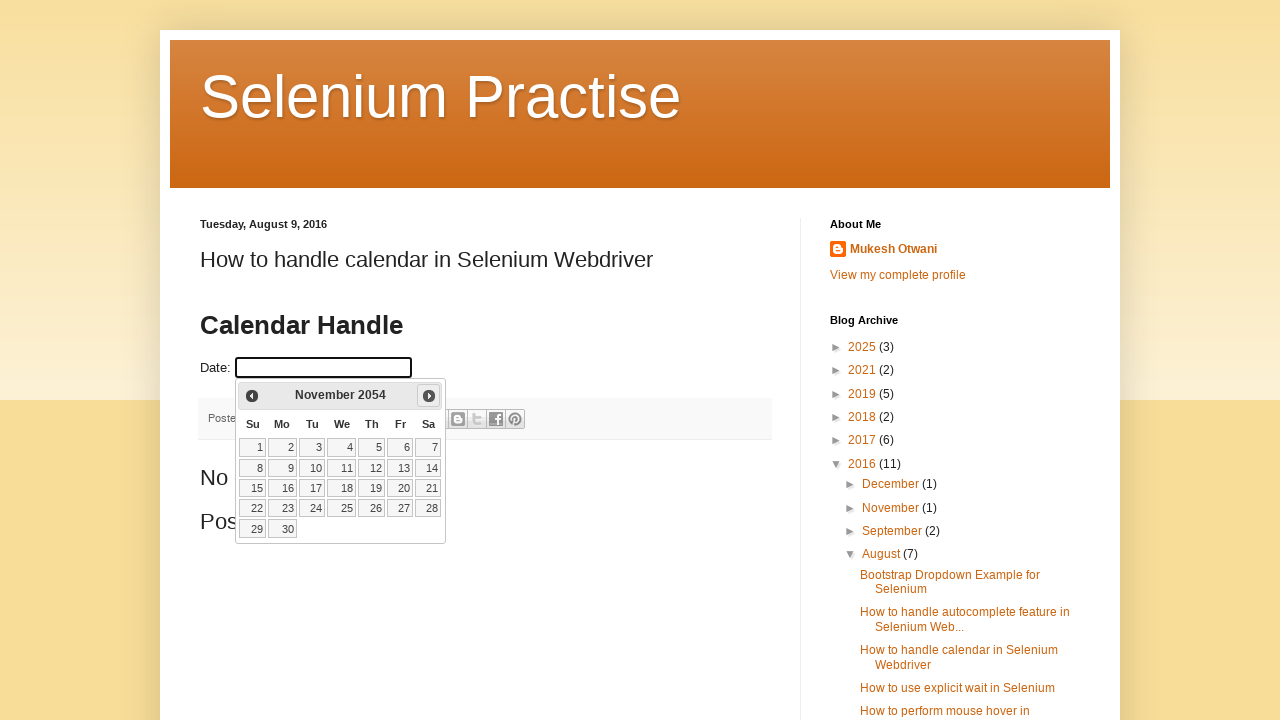

Calendar updated to next month
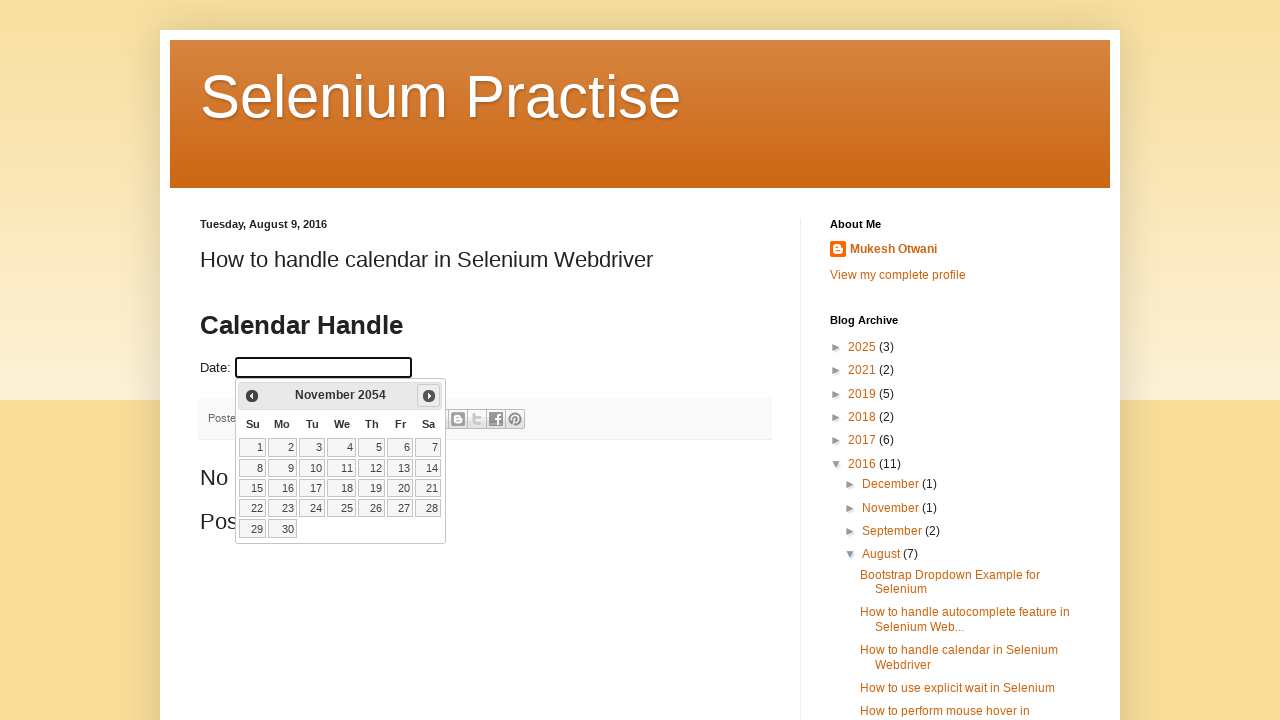

Clicked next button to navigate from November 2054 at (429, 396) on a[title='Next']
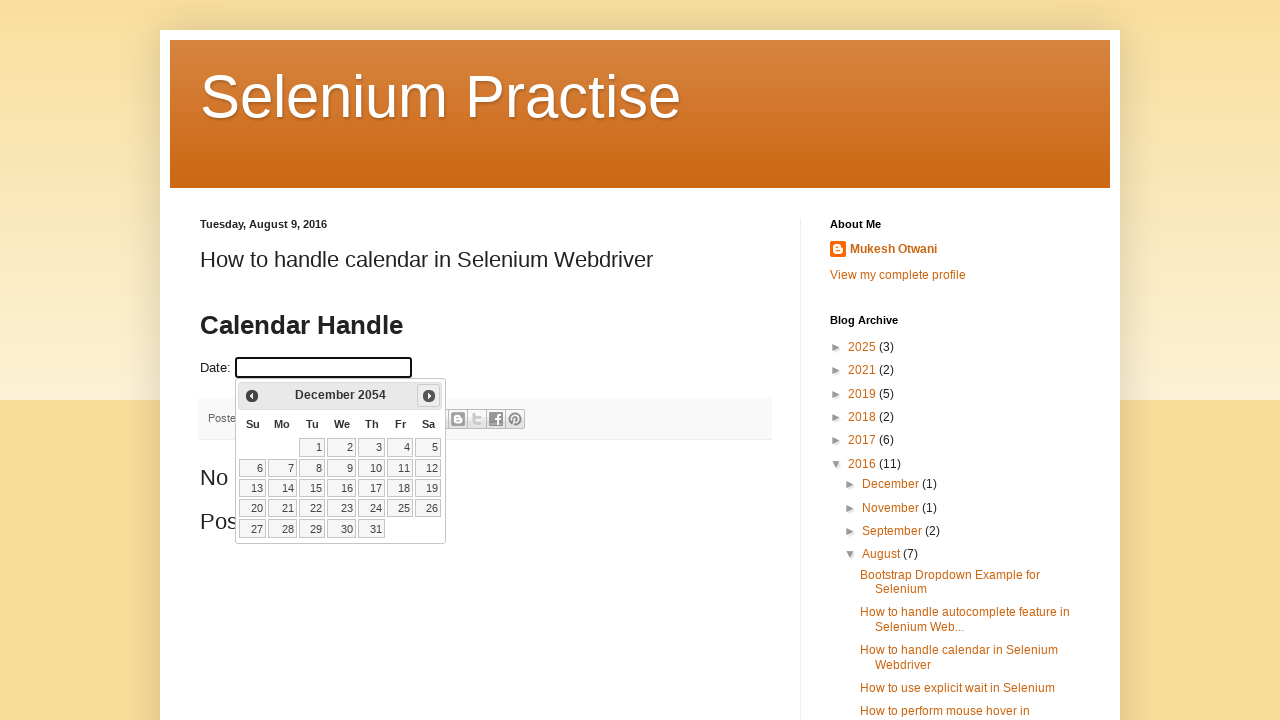

Calendar updated to next month
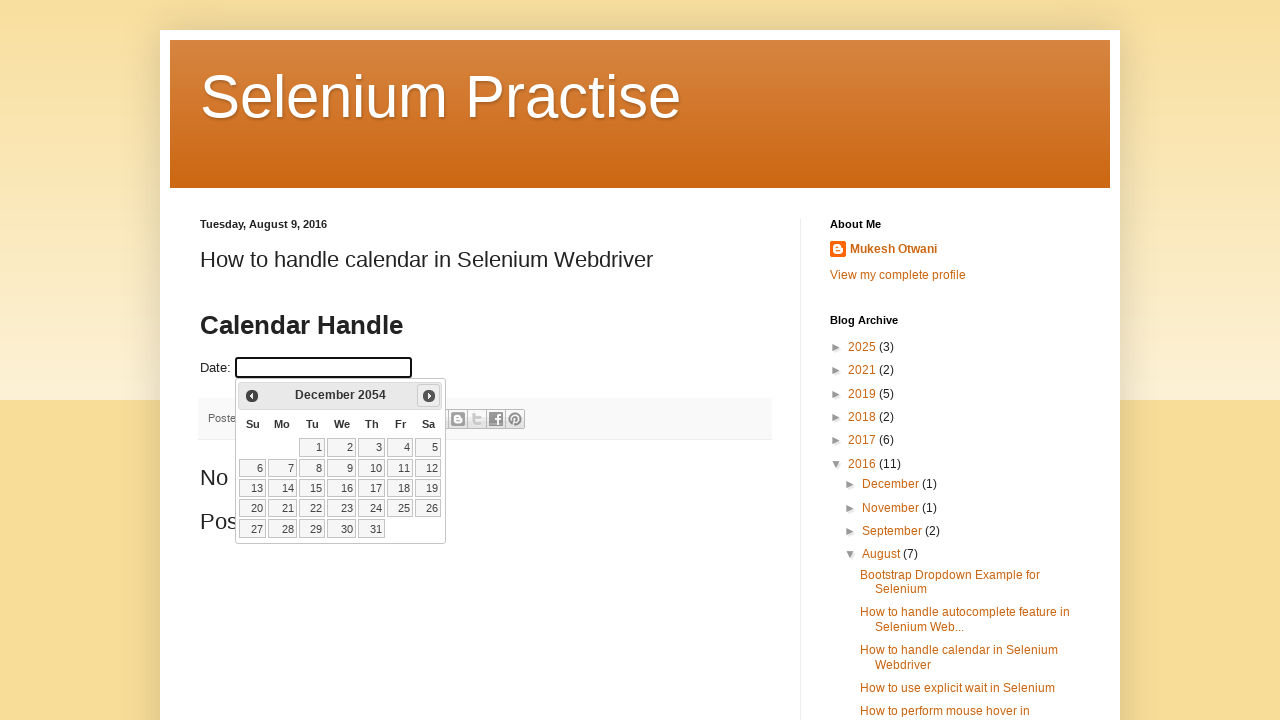

Clicked next button to navigate from December 2054 at (429, 396) on a[title='Next']
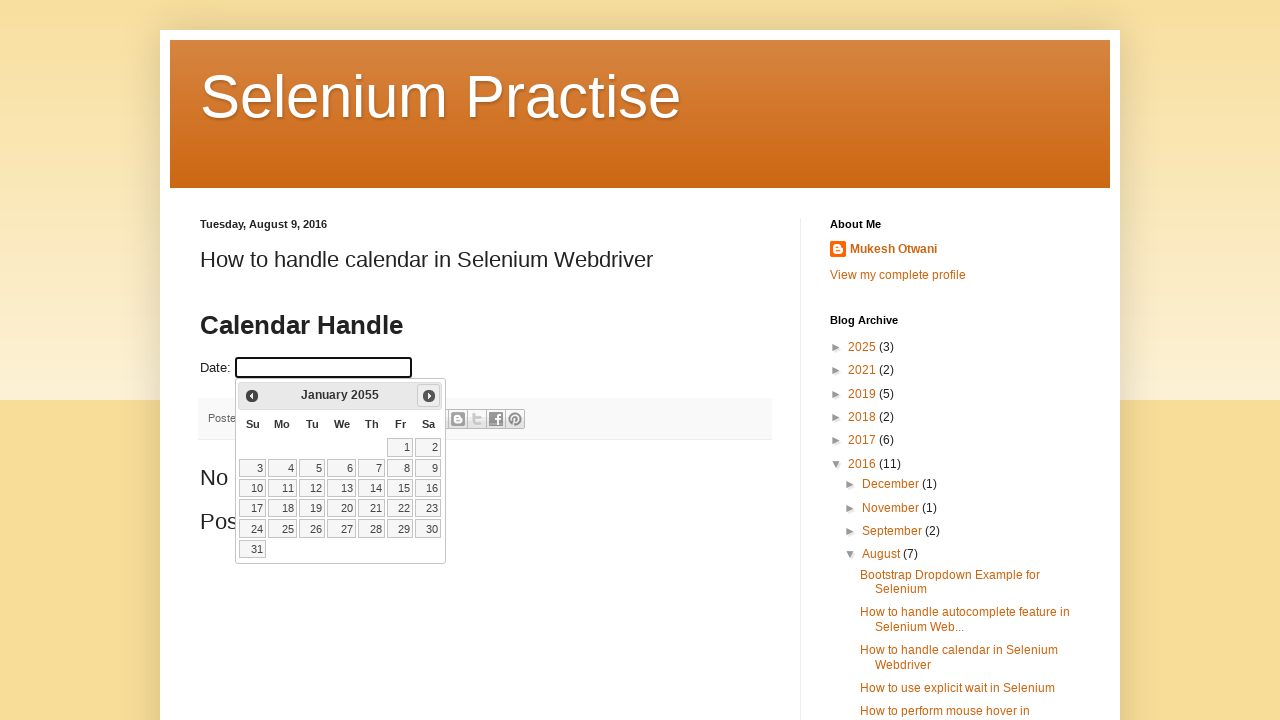

Calendar updated to next month
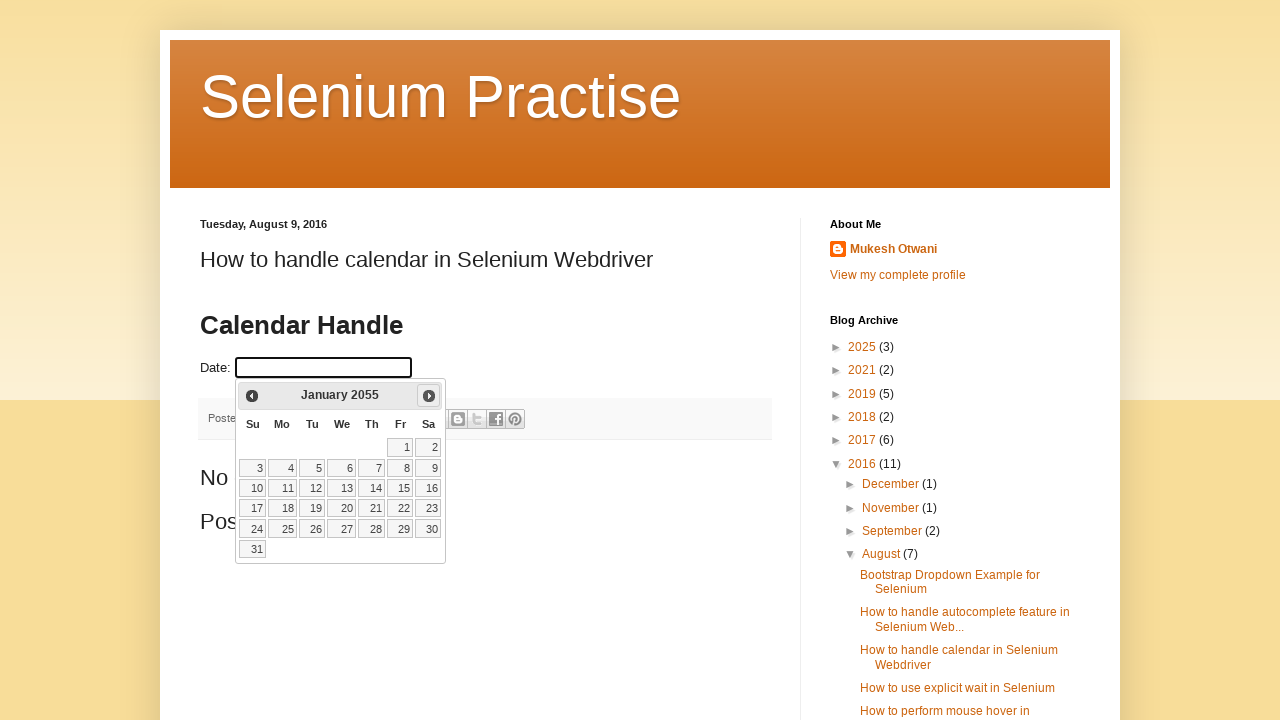

Clicked next button to navigate from January 2055 at (429, 396) on a[title='Next']
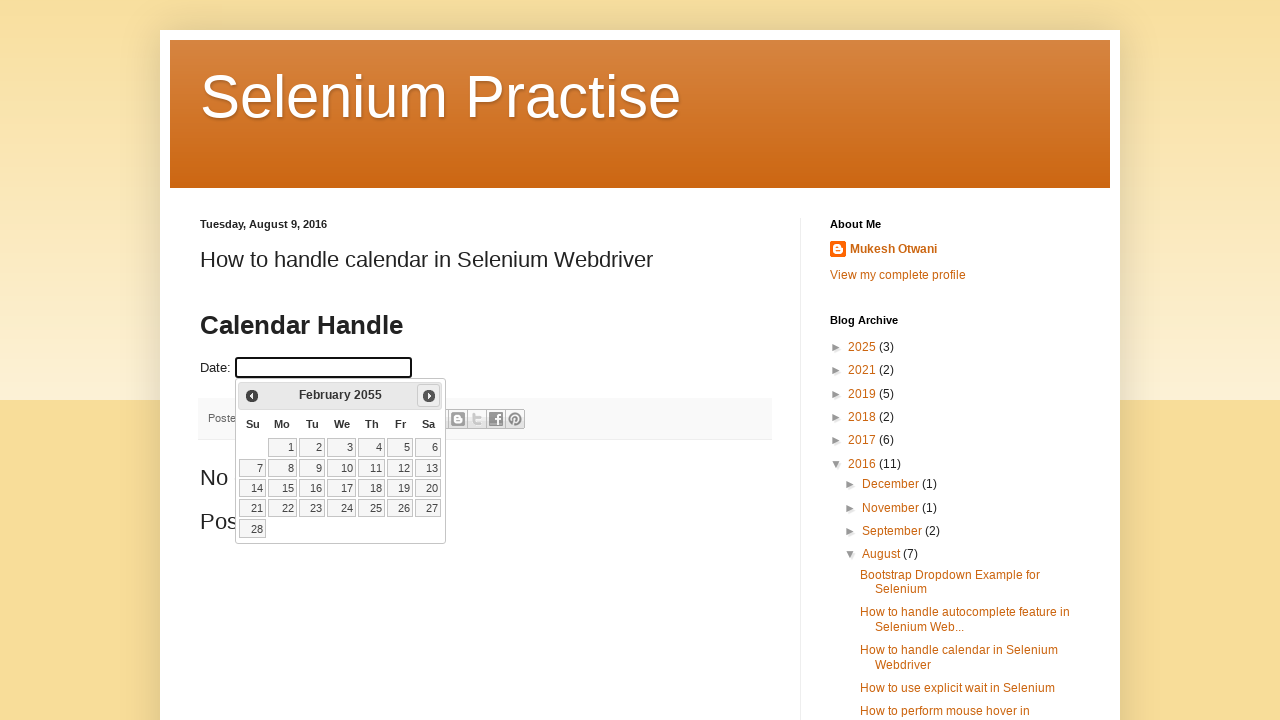

Calendar updated to next month
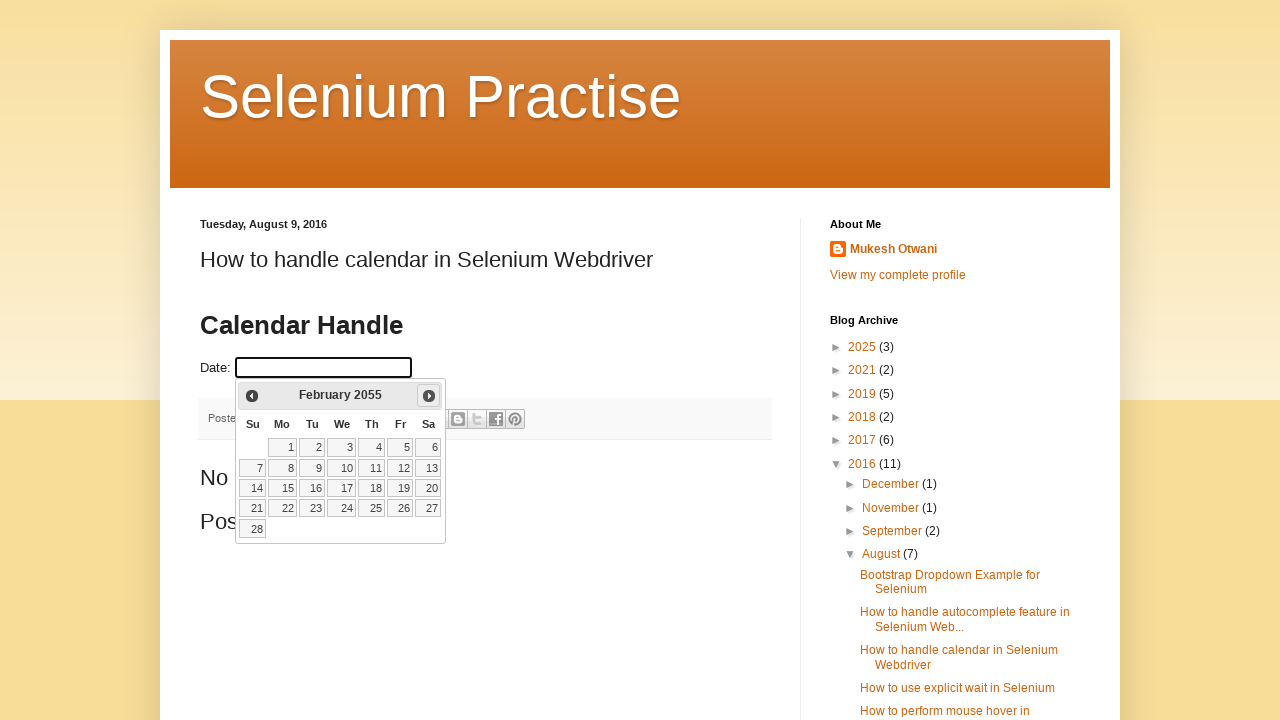

Clicked next button to navigate from February 2055 at (429, 396) on a[title='Next']
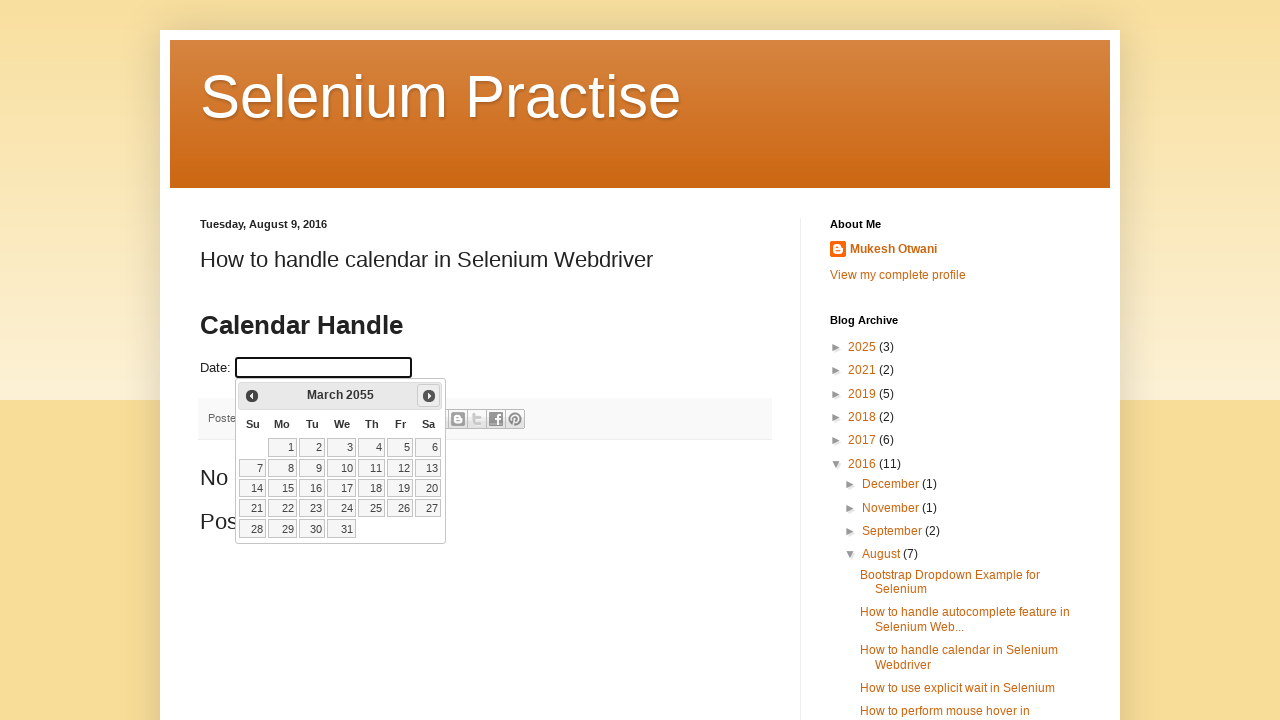

Calendar updated to next month
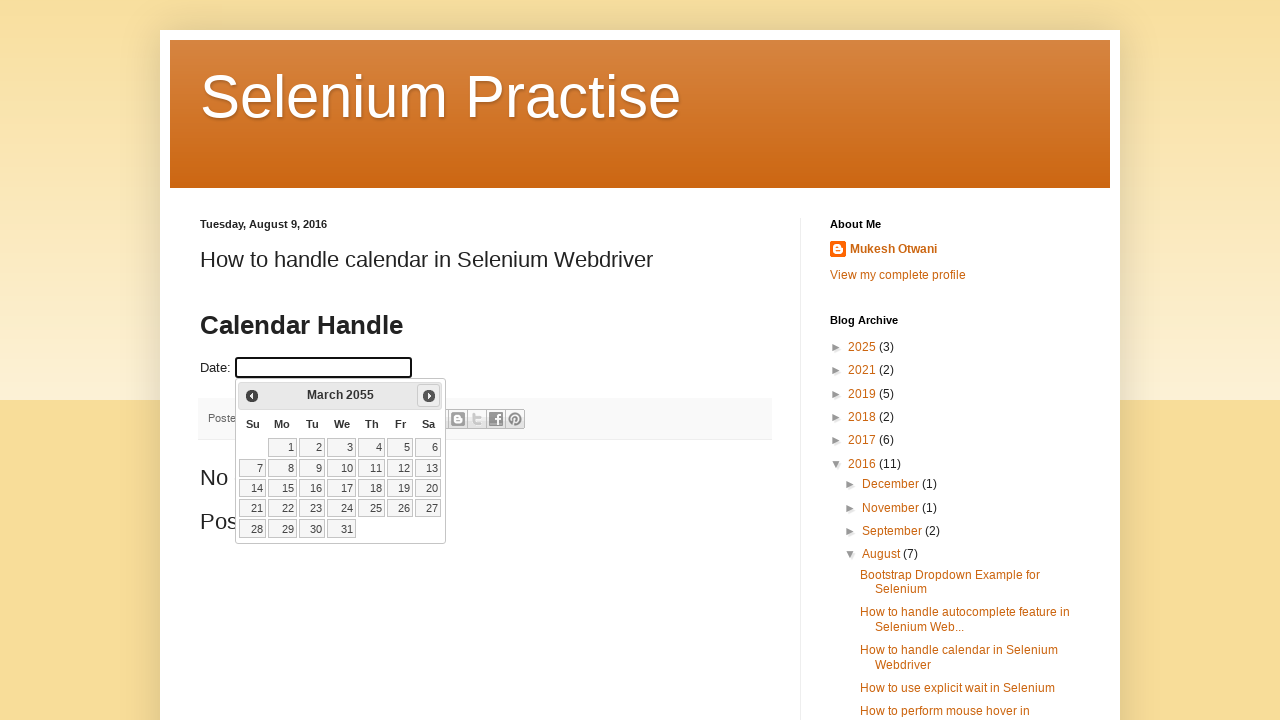

Clicked next button to navigate from March 2055 at (429, 396) on a[title='Next']
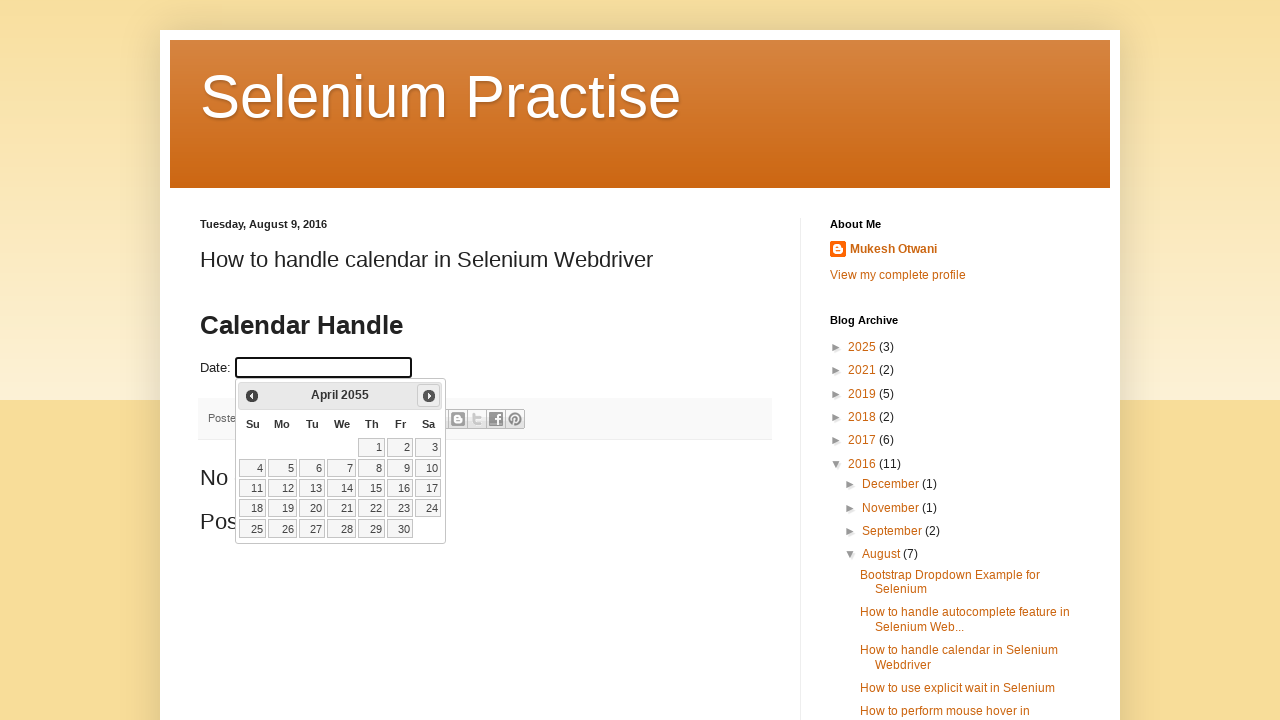

Calendar updated to next month
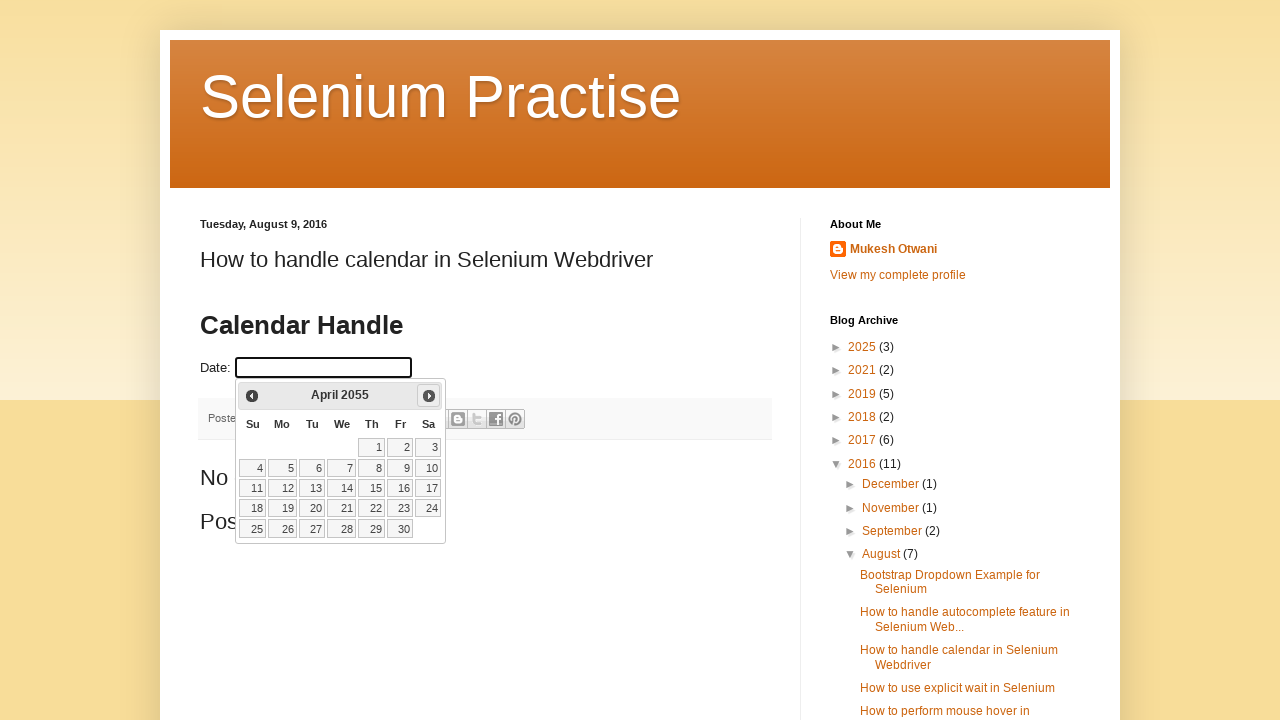

Clicked next button to navigate from April 2055 at (429, 396) on a[title='Next']
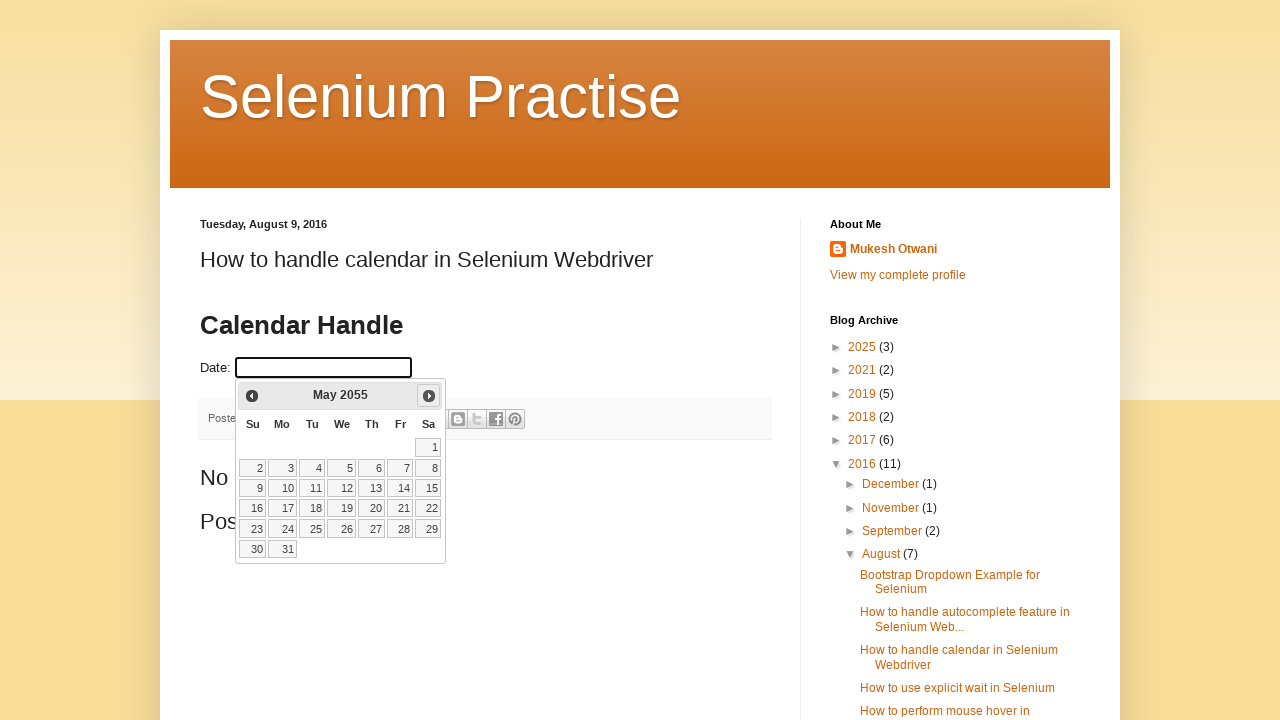

Calendar updated to next month
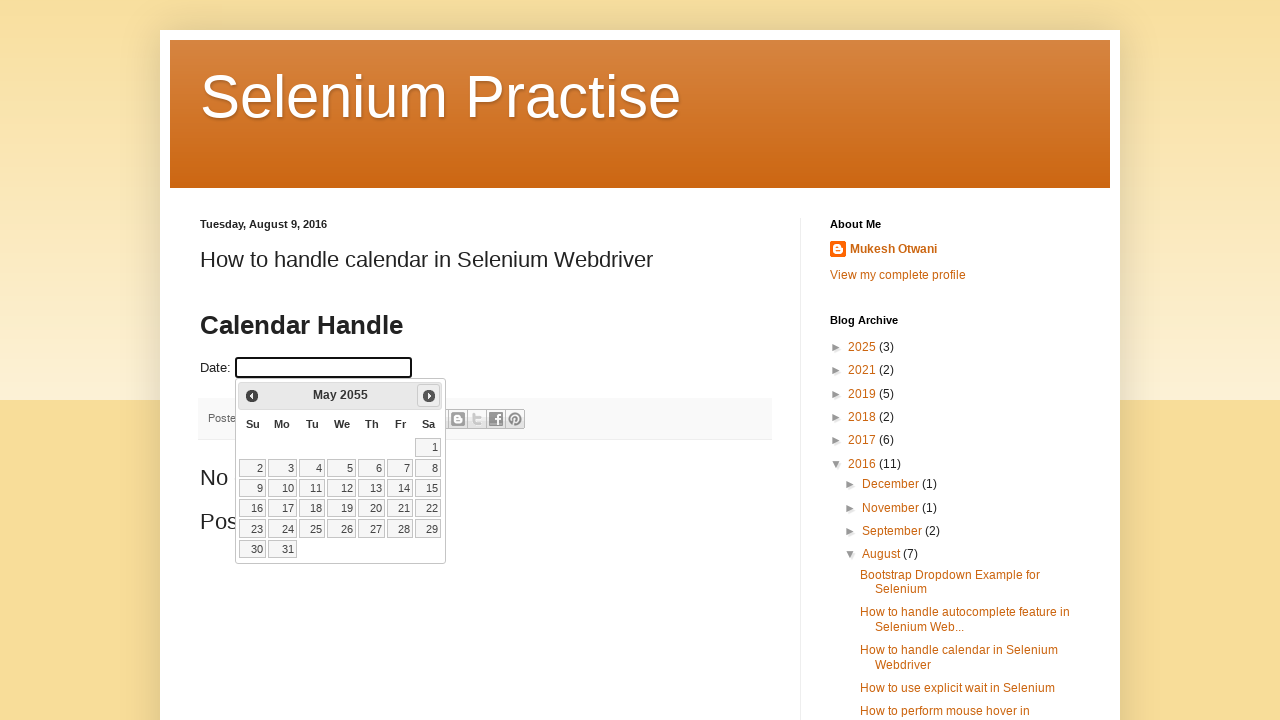

Clicked next button to navigate from May 2055 at (429, 396) on a[title='Next']
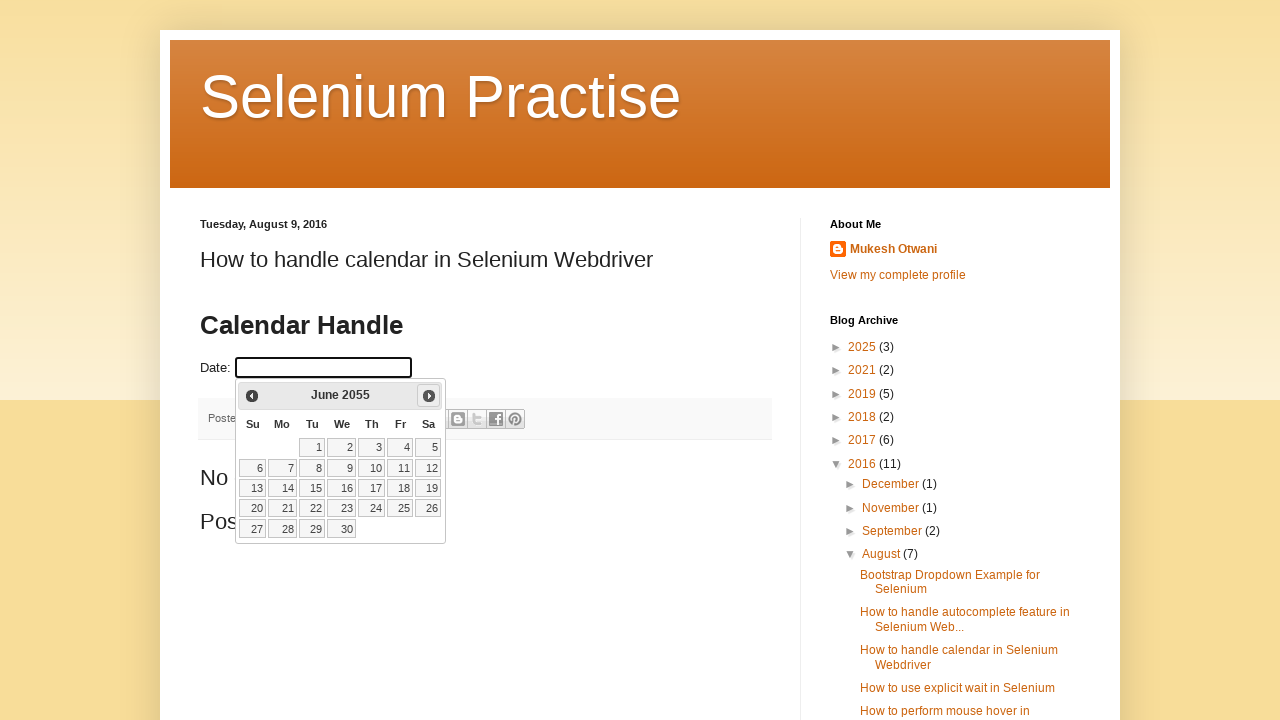

Calendar updated to next month
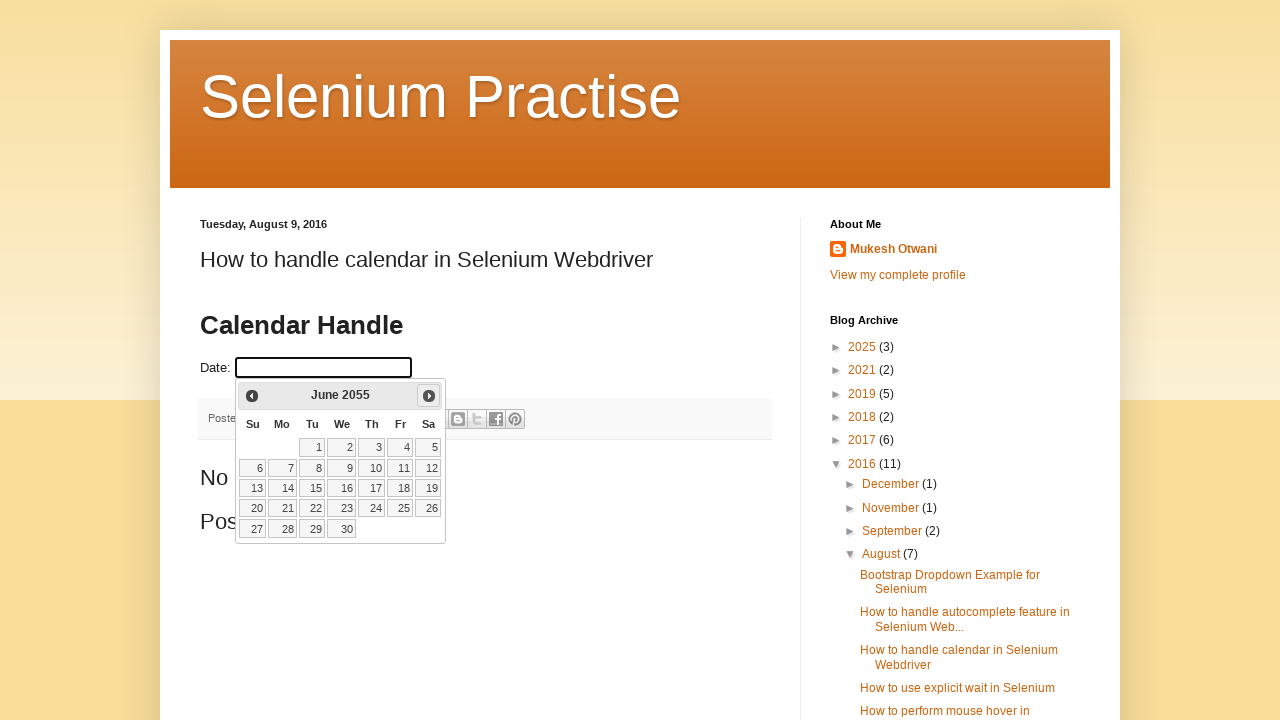

Clicked next button to navigate from June 2055 at (429, 396) on a[title='Next']
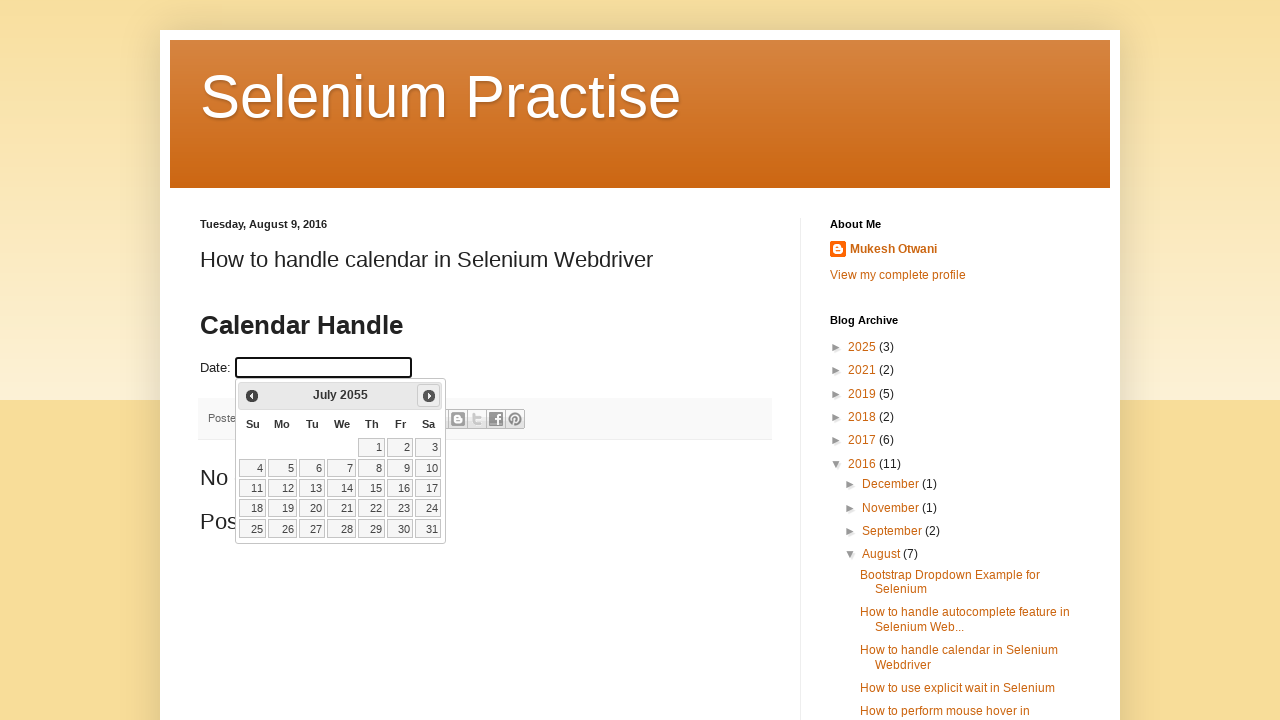

Calendar updated to next month
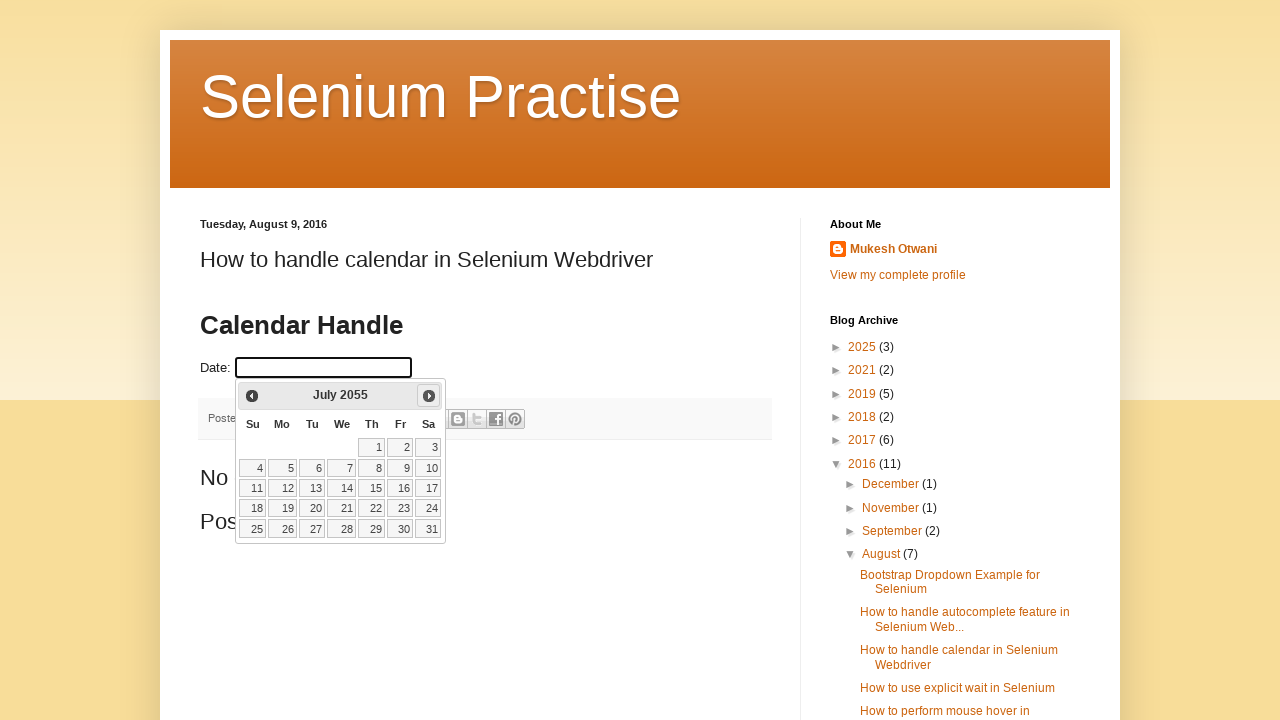

Clicked next button to navigate from July 2055 at (429, 396) on a[title='Next']
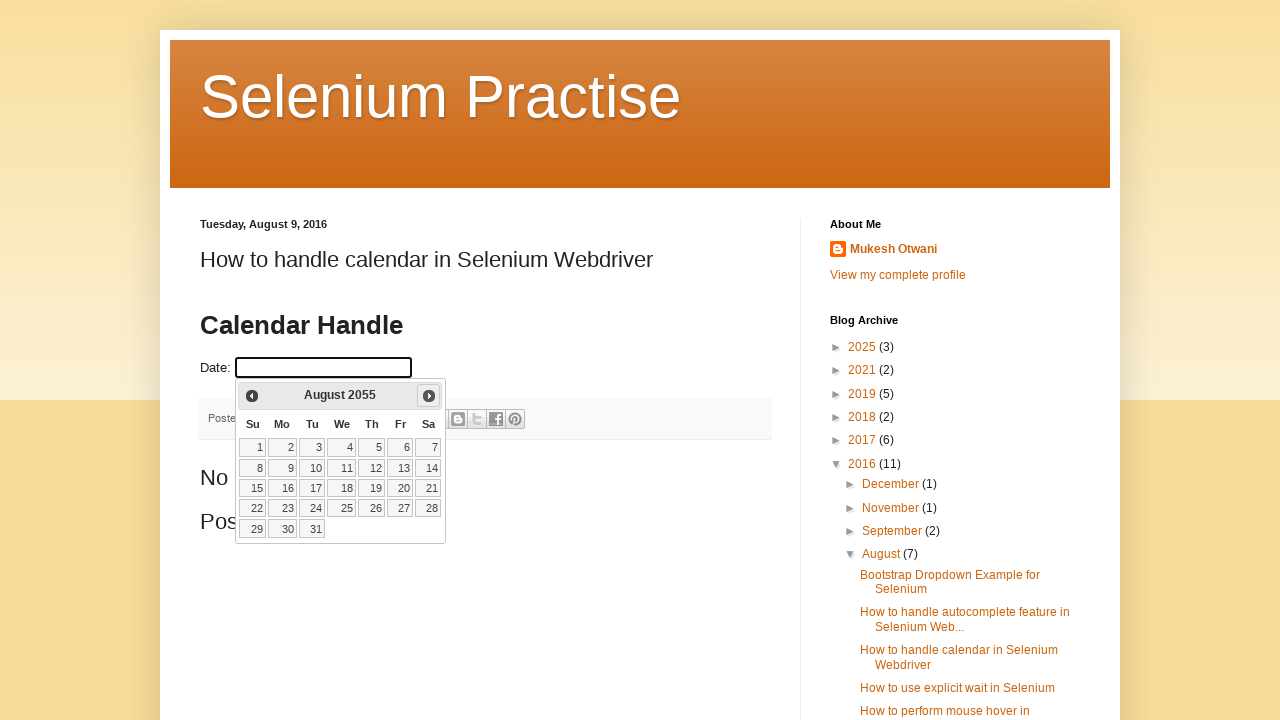

Calendar updated to next month
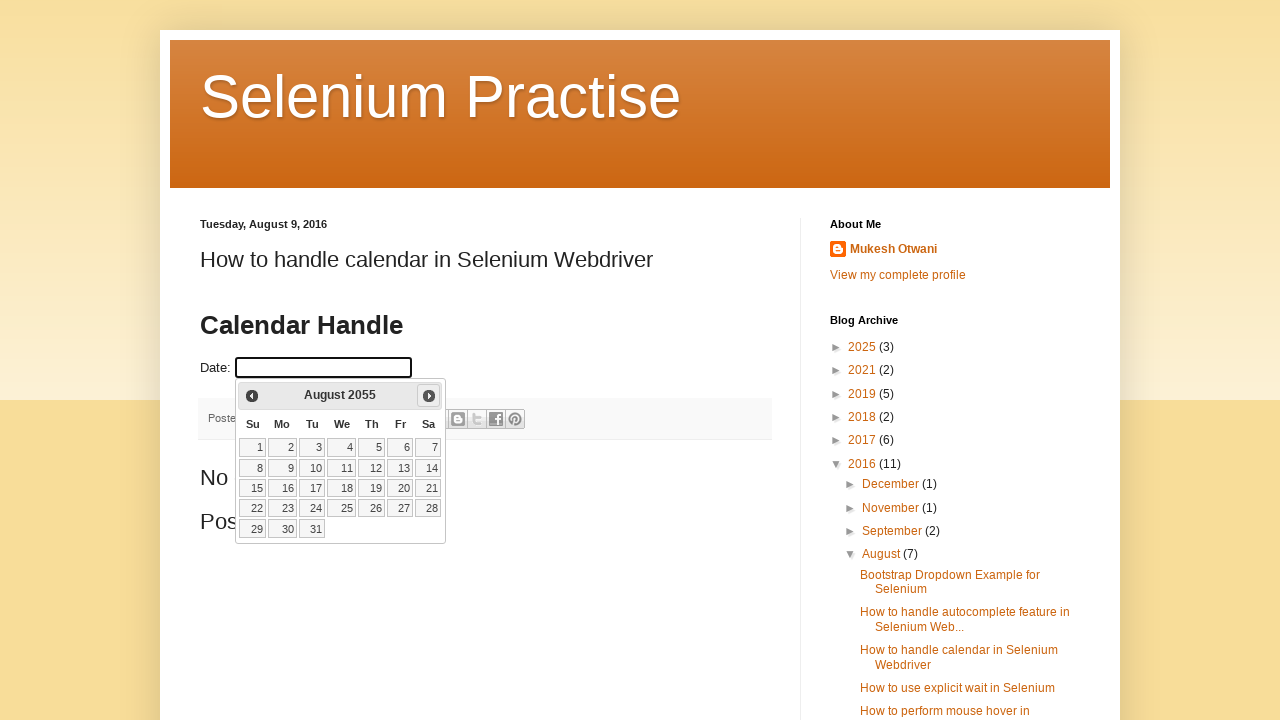

Clicked next button to navigate from August 2055 at (429, 396) on a[title='Next']
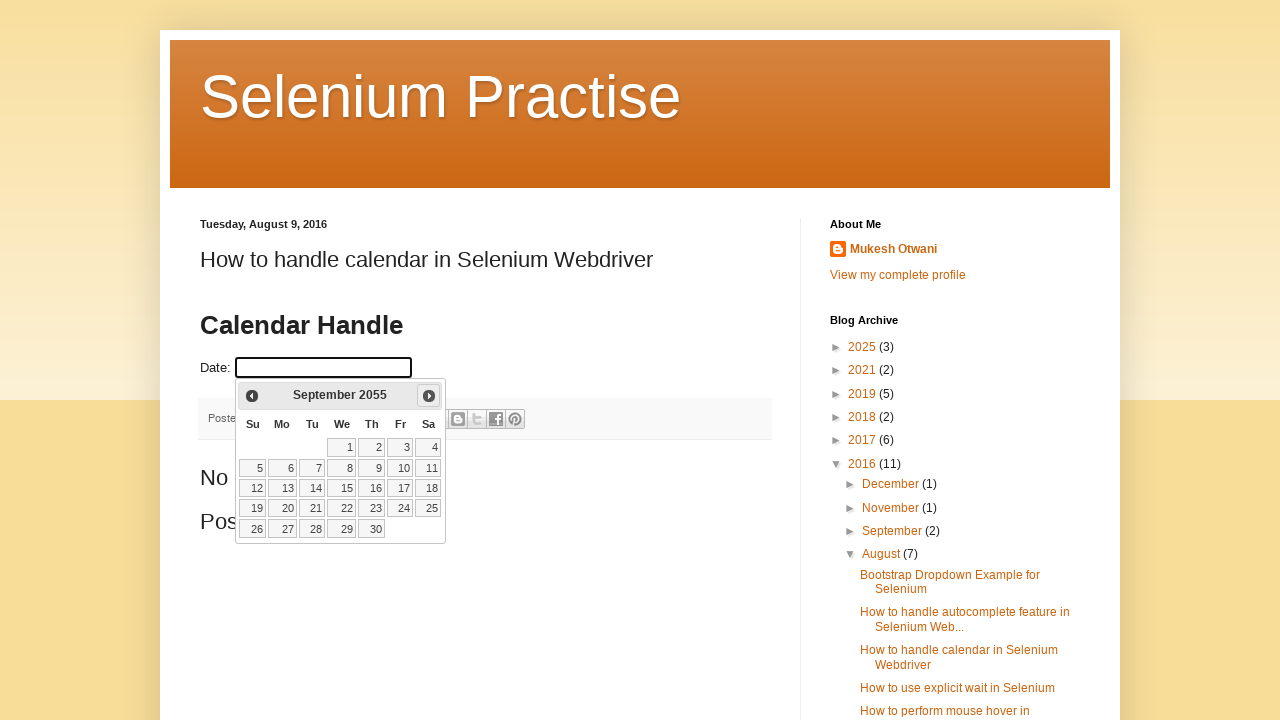

Calendar updated to next month
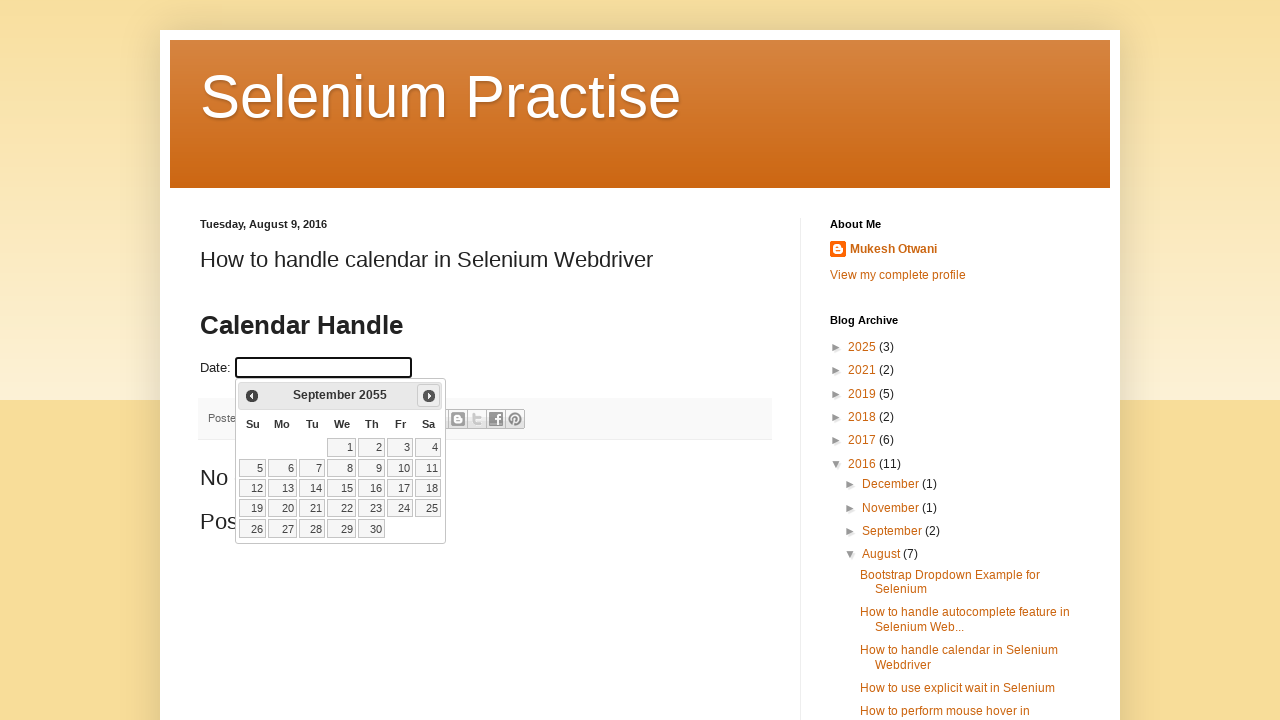

Clicked next button to navigate from September 2055 at (429, 396) on a[title='Next']
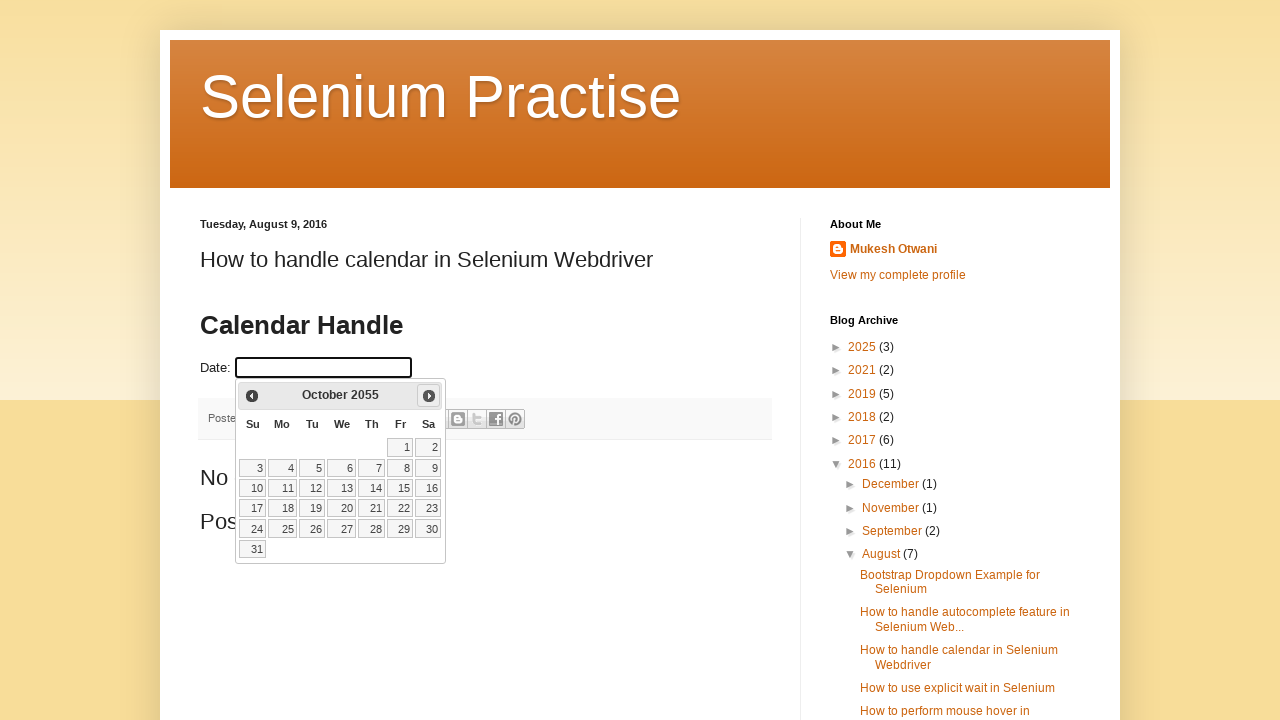

Calendar updated to next month
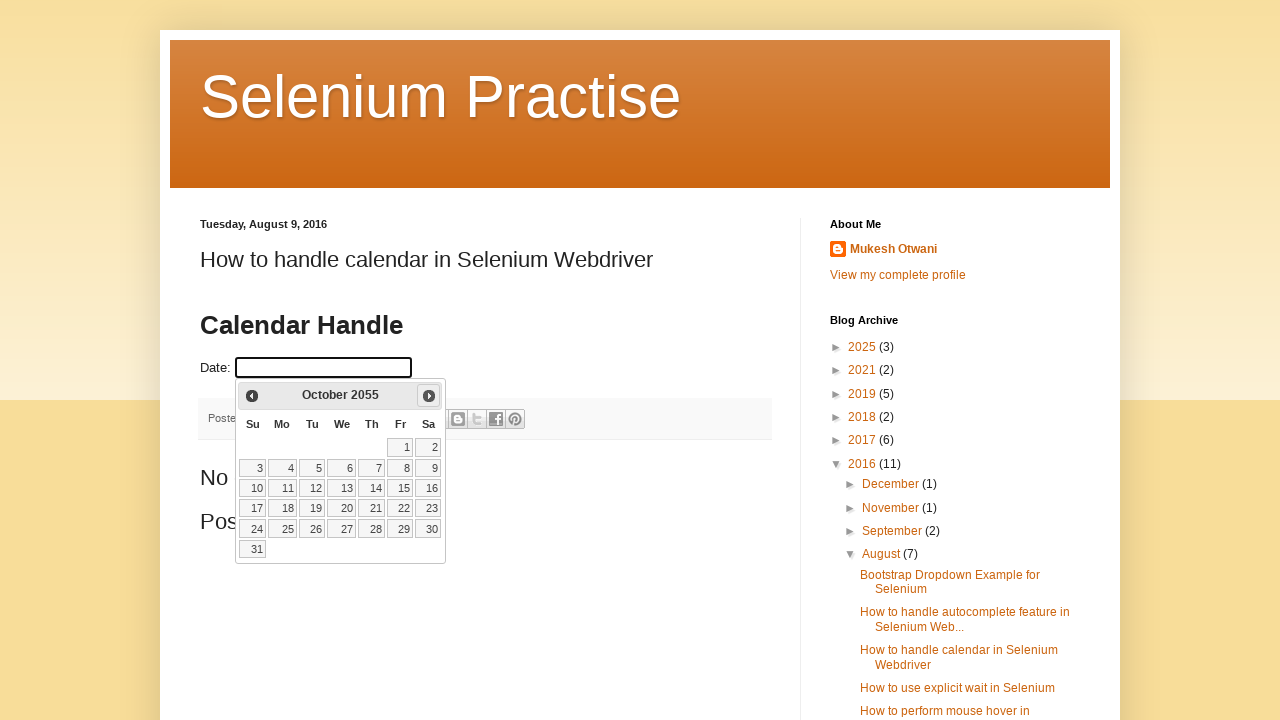

Clicked next button to navigate from October 2055 at (429, 396) on a[title='Next']
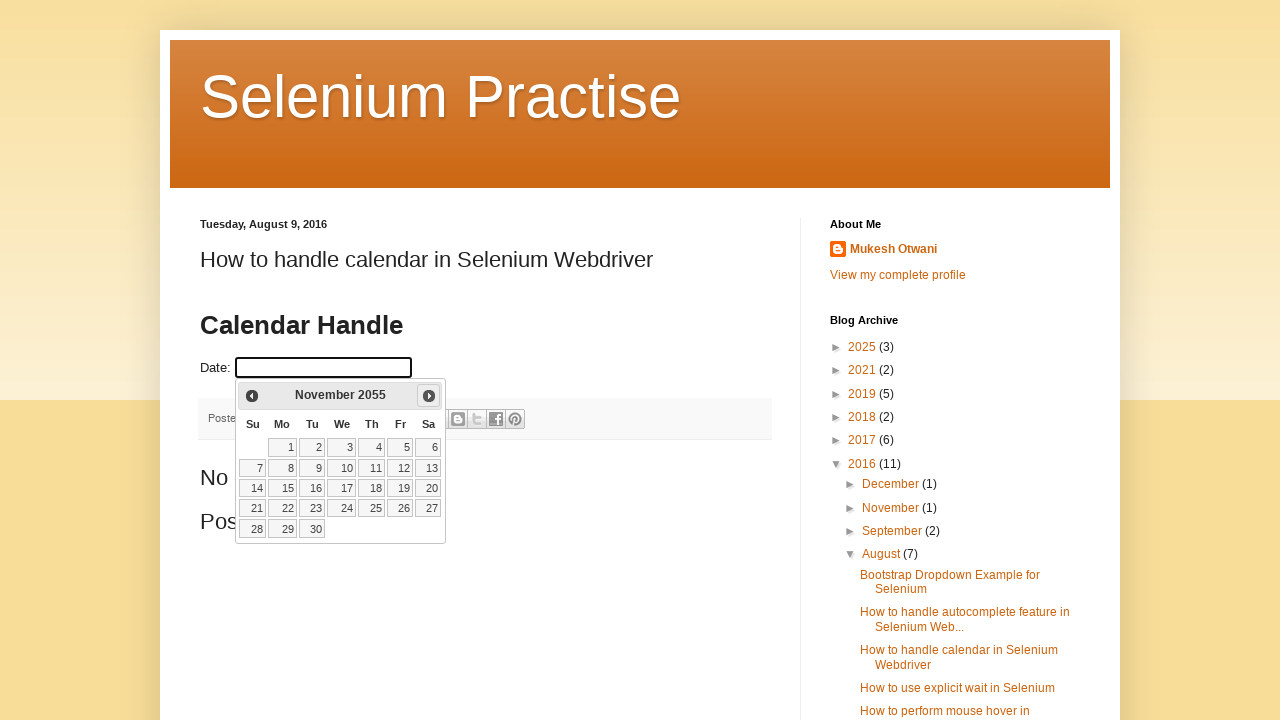

Calendar updated to next month
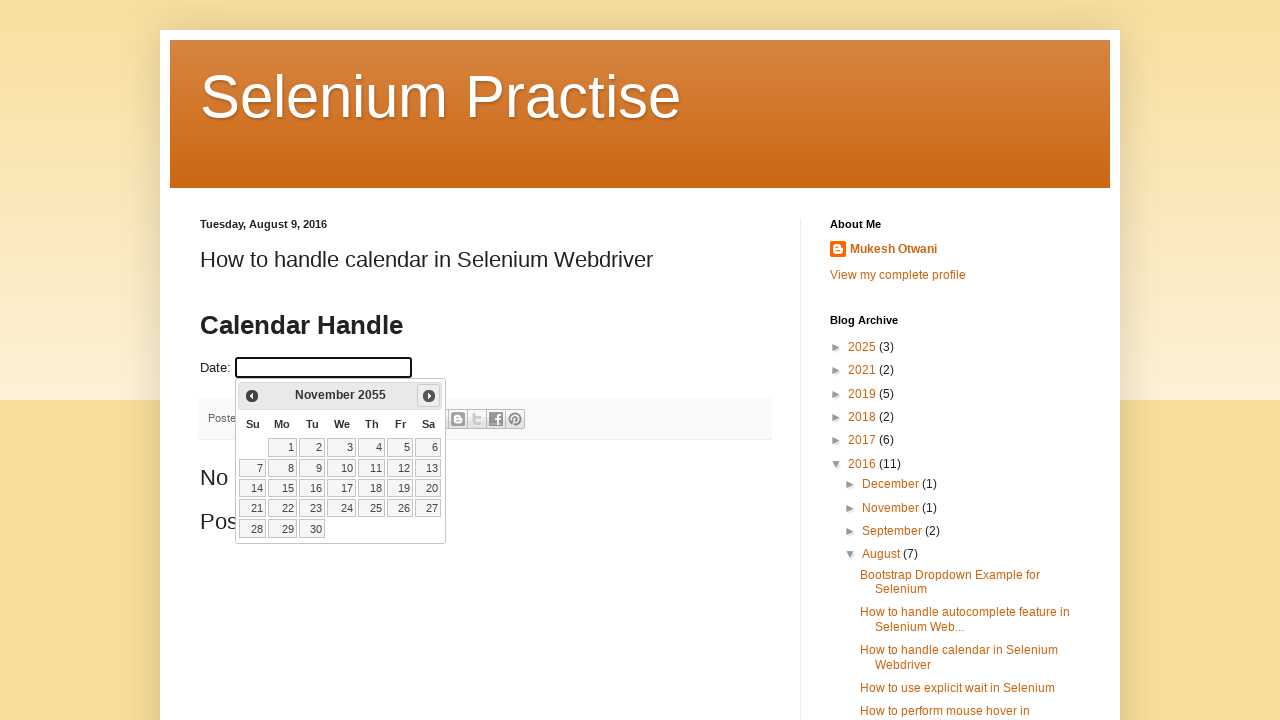

Clicked next button to navigate from November 2055 at (429, 396) on a[title='Next']
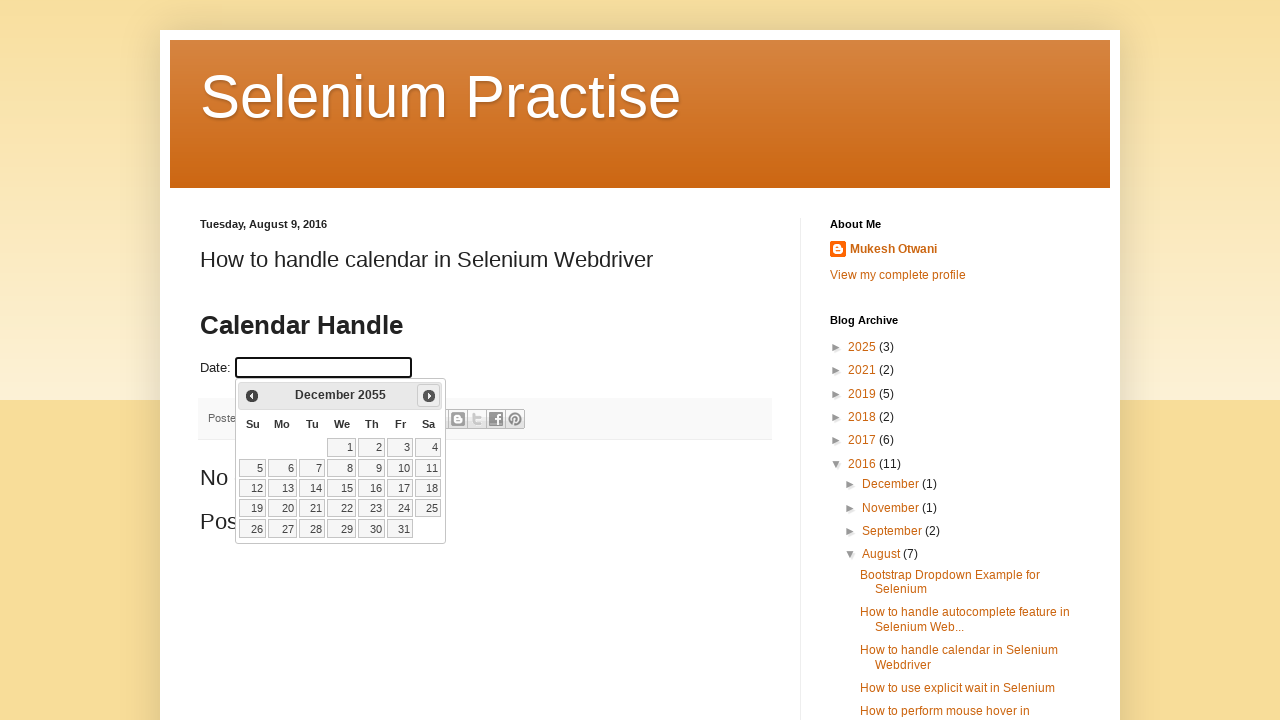

Calendar updated to next month
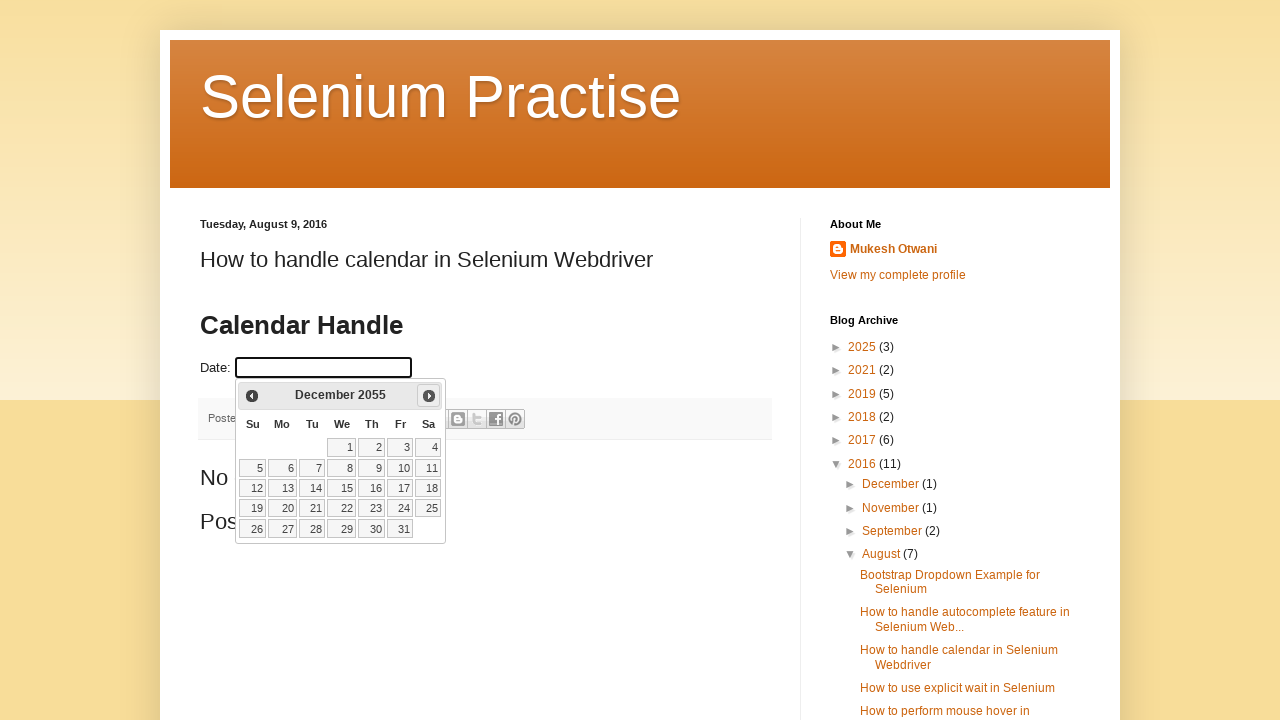

Clicked next button to navigate from December 2055 at (429, 396) on a[title='Next']
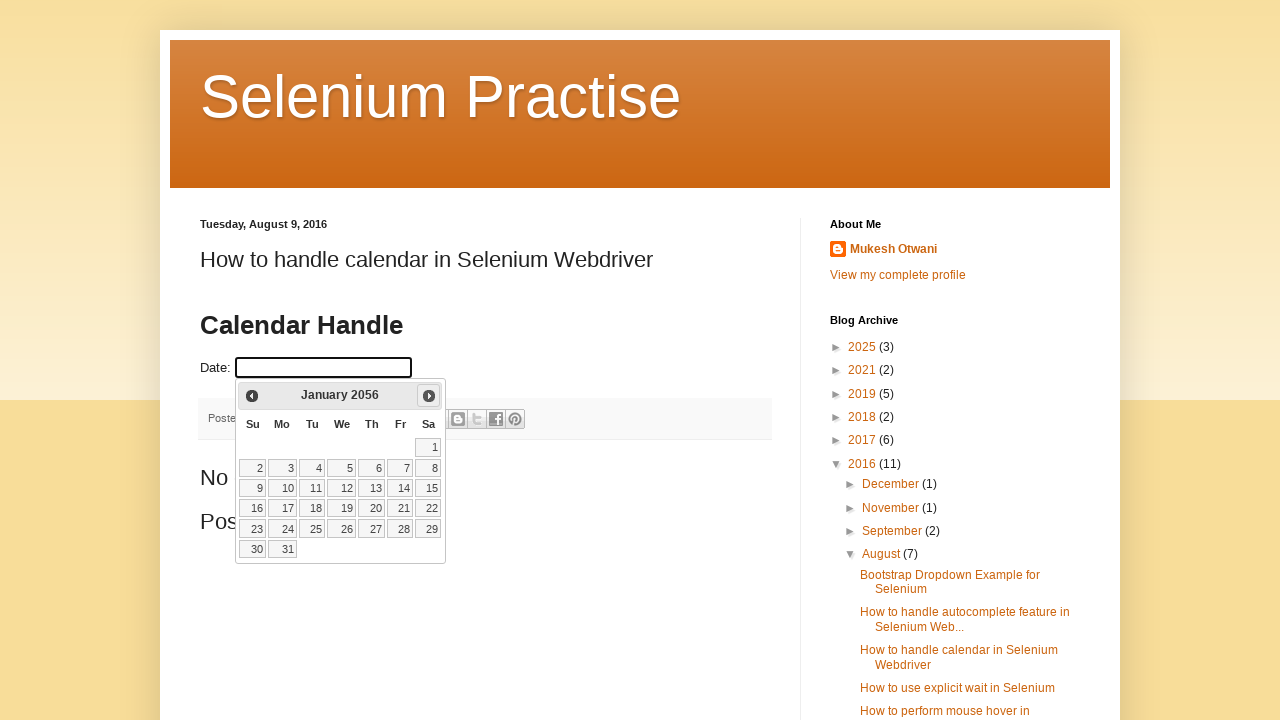

Calendar updated to next month
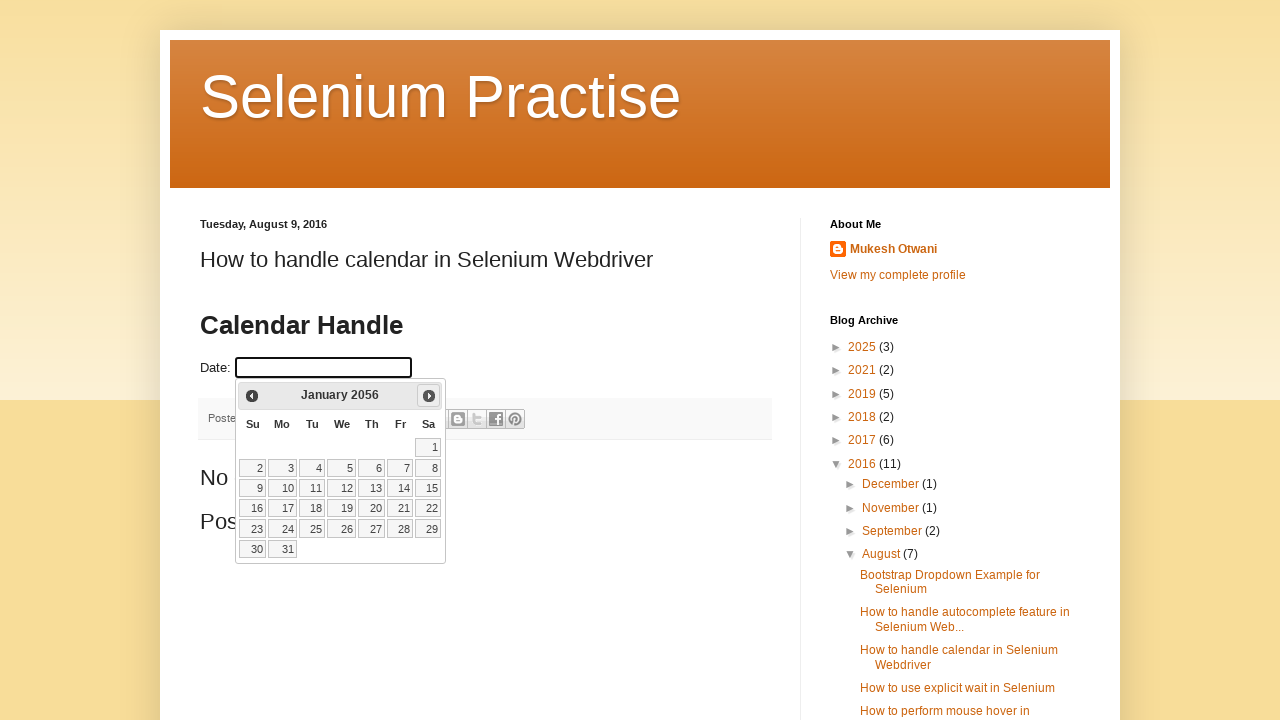

Clicked next button to navigate from January 2056 at (429, 396) on a[title='Next']
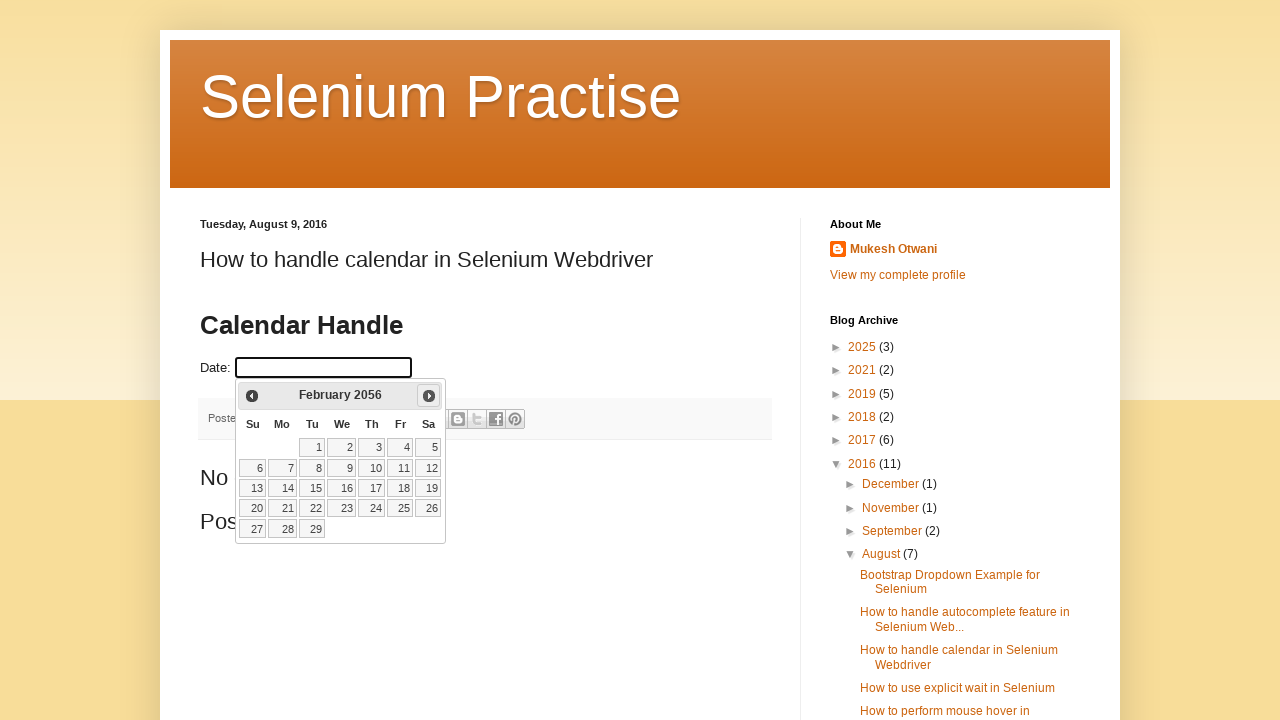

Calendar updated to next month
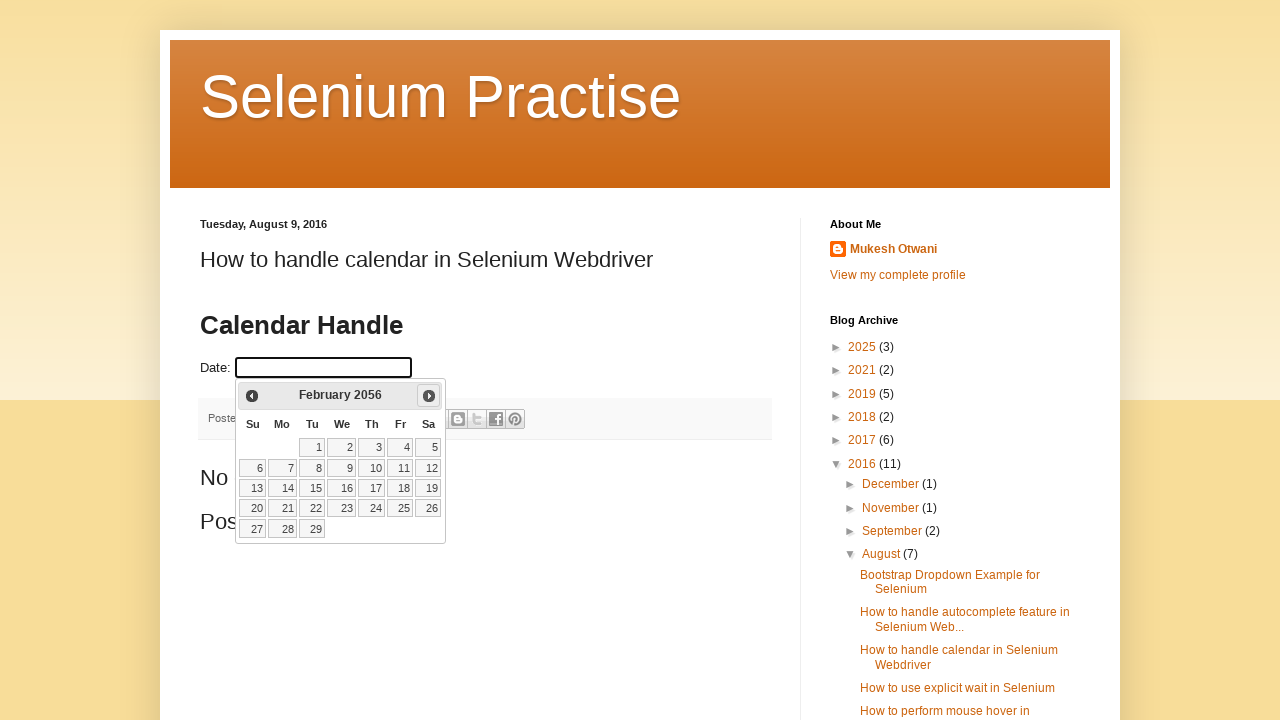

Clicked next button to navigate from February 2056 at (429, 396) on a[title='Next']
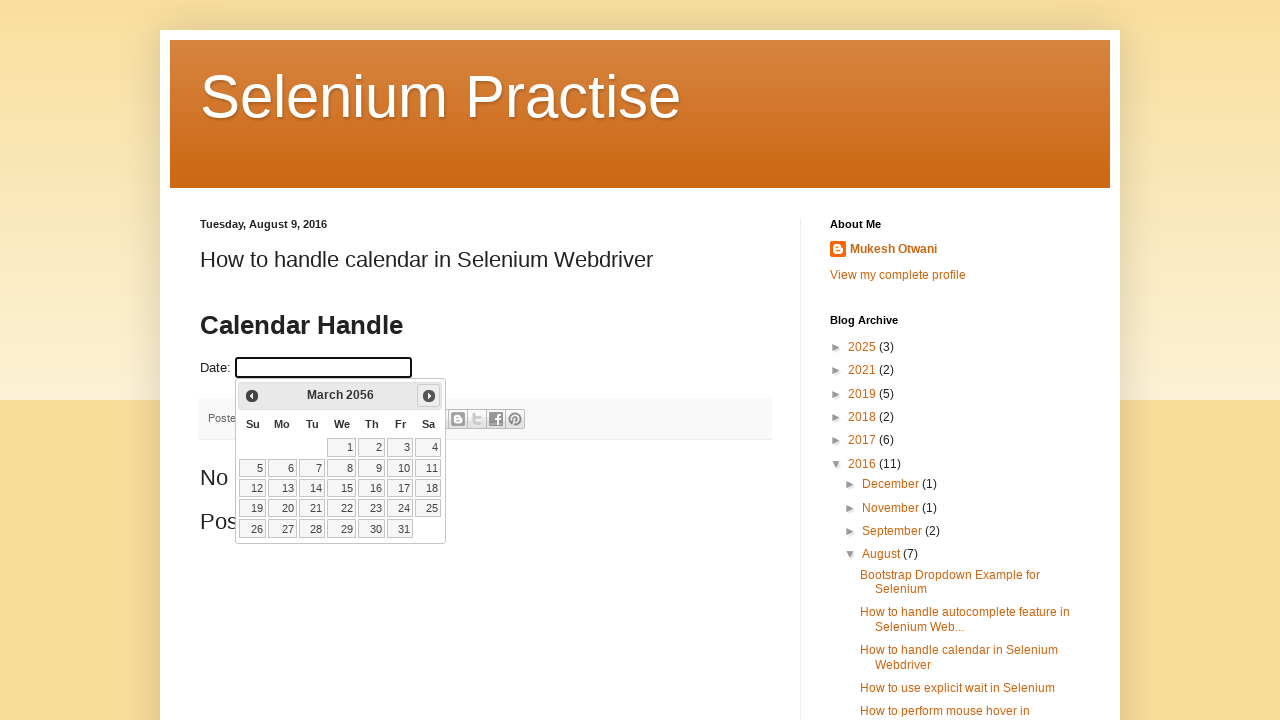

Calendar updated to next month
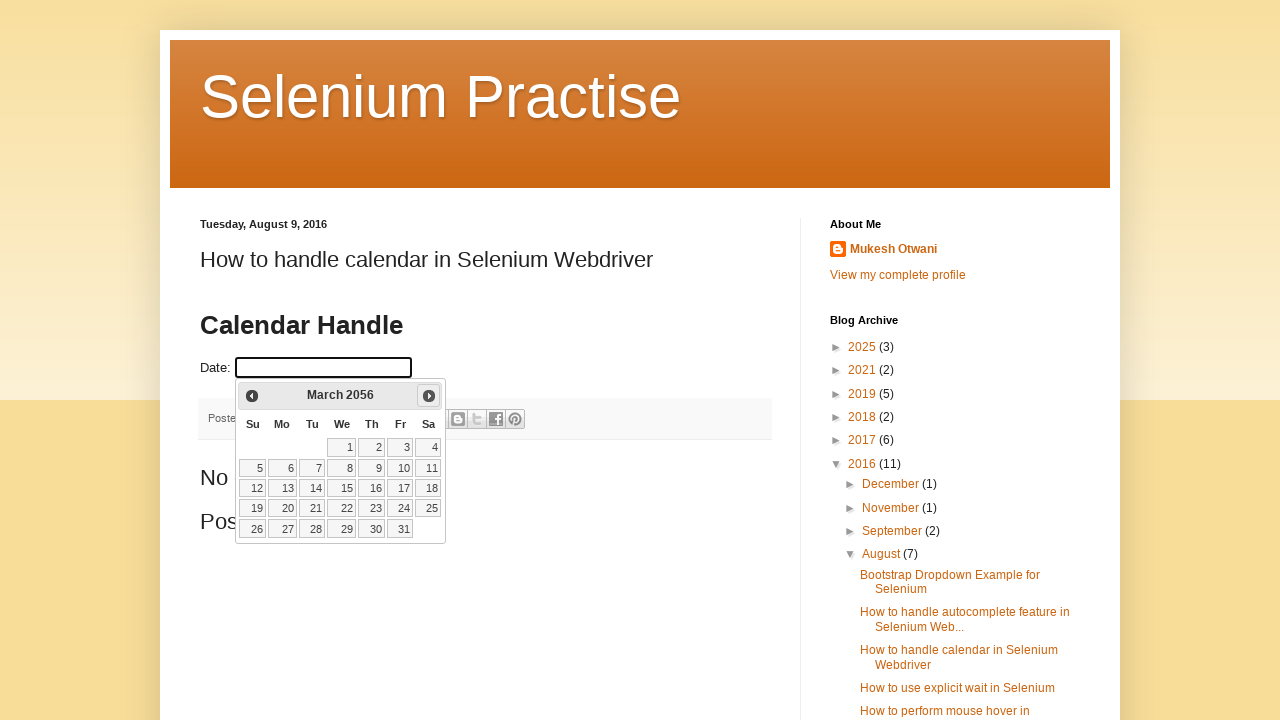

Clicked next button to navigate from March 2056 at (429, 396) on a[title='Next']
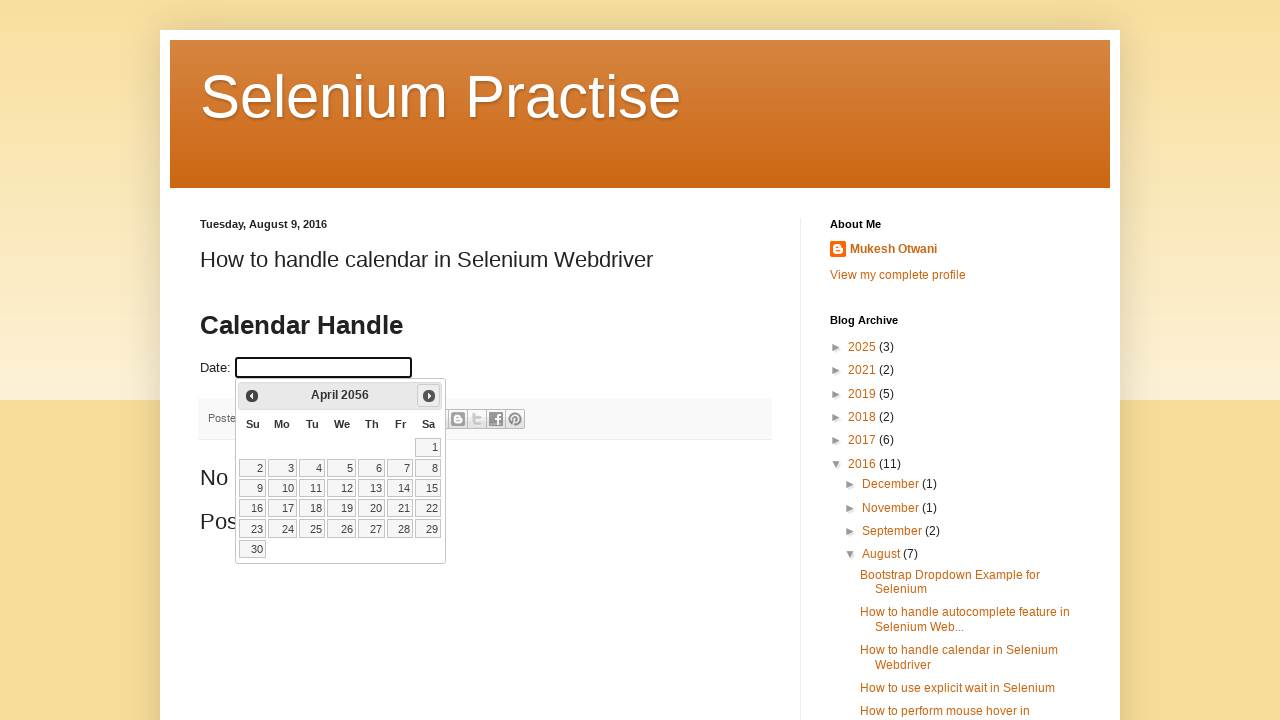

Calendar updated to next month
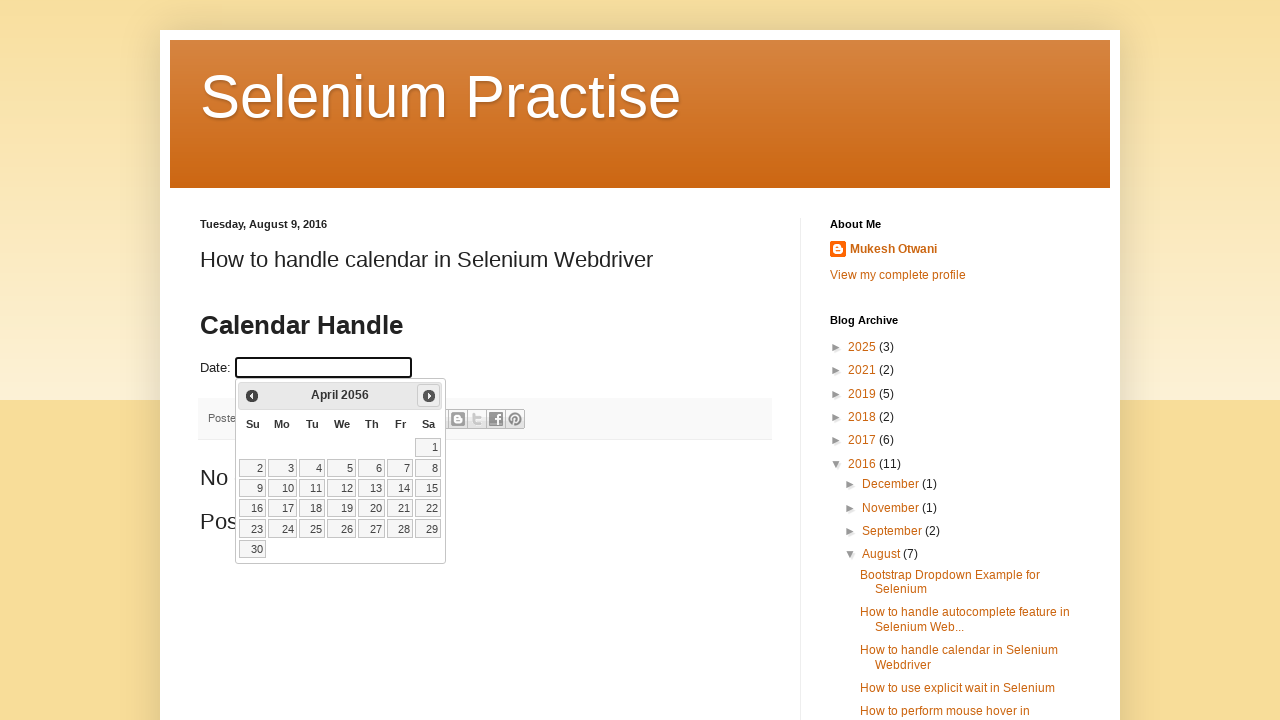

Clicked next button to navigate from April 2056 at (429, 396) on a[title='Next']
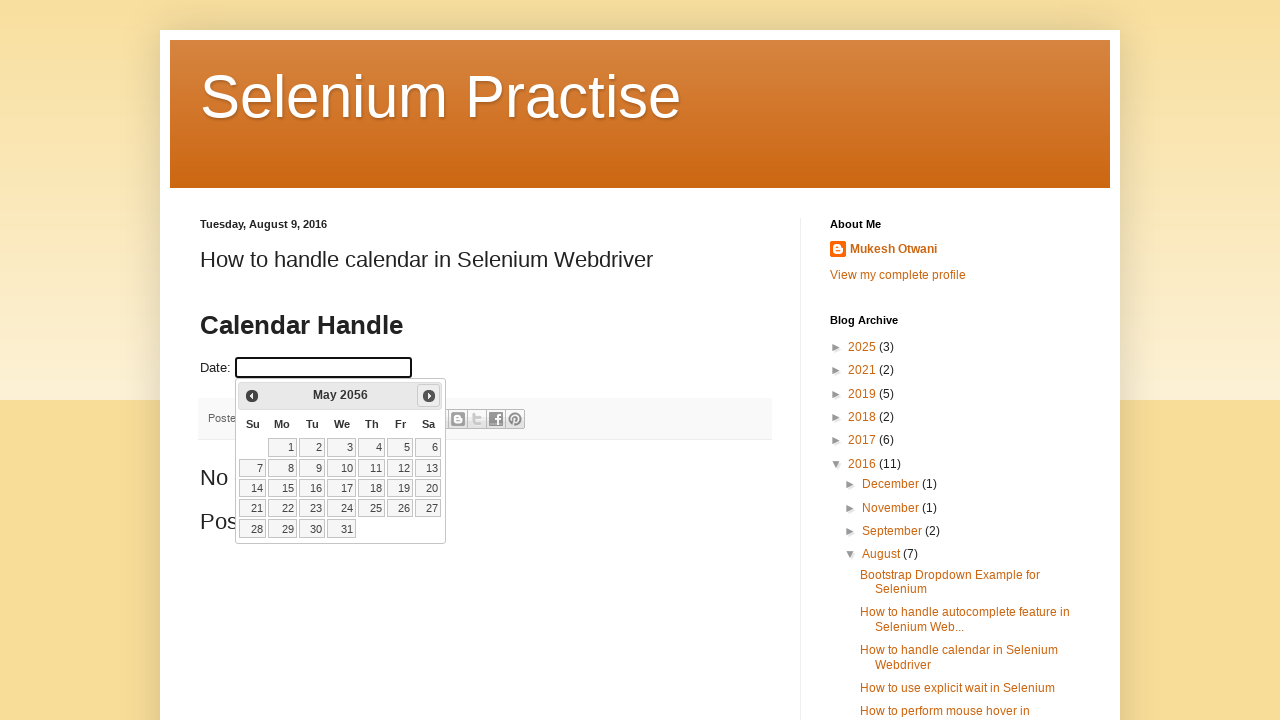

Calendar updated to next month
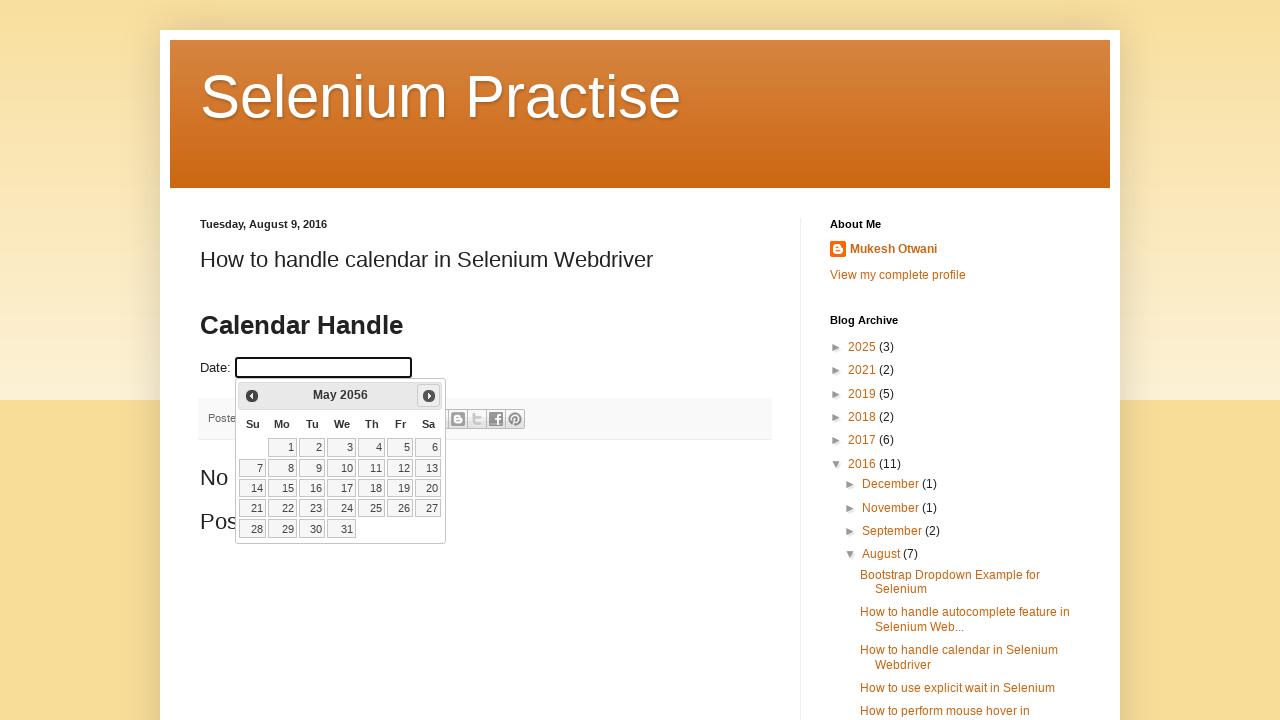

Clicked next button to navigate from May 2056 at (429, 396) on a[title='Next']
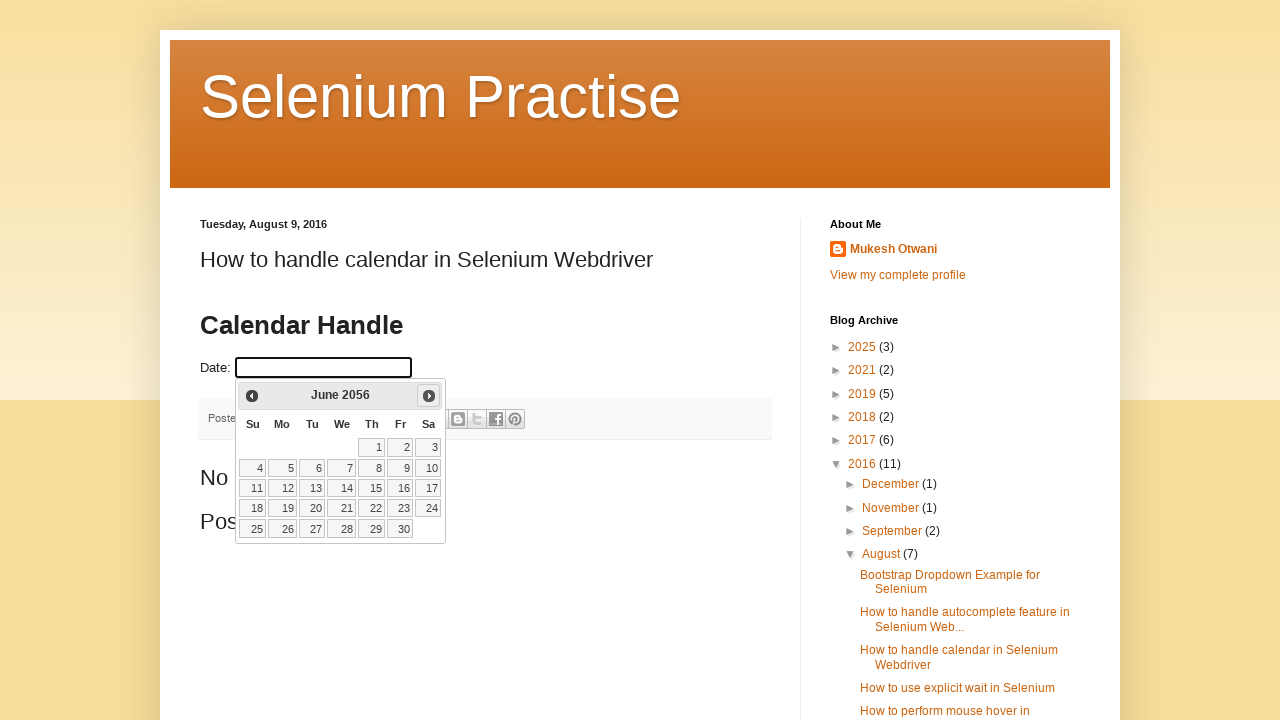

Calendar updated to next month
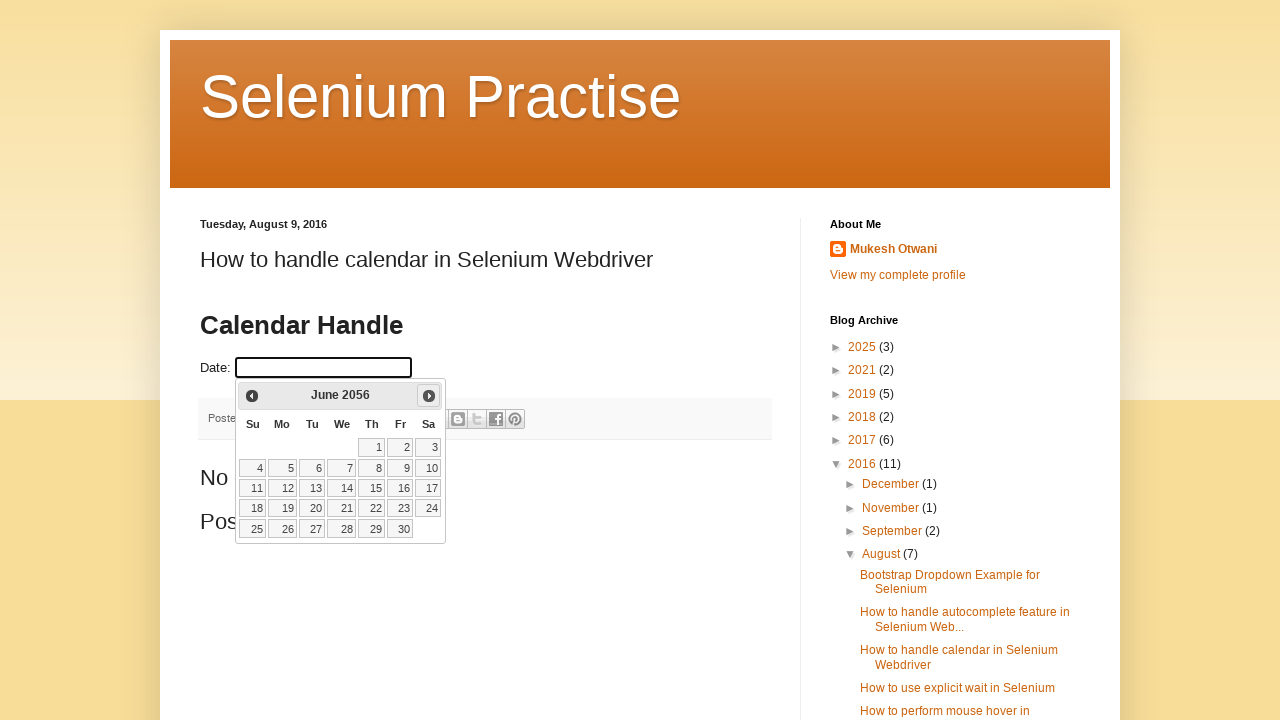

Clicked next button to navigate from June 2056 at (429, 396) on a[title='Next']
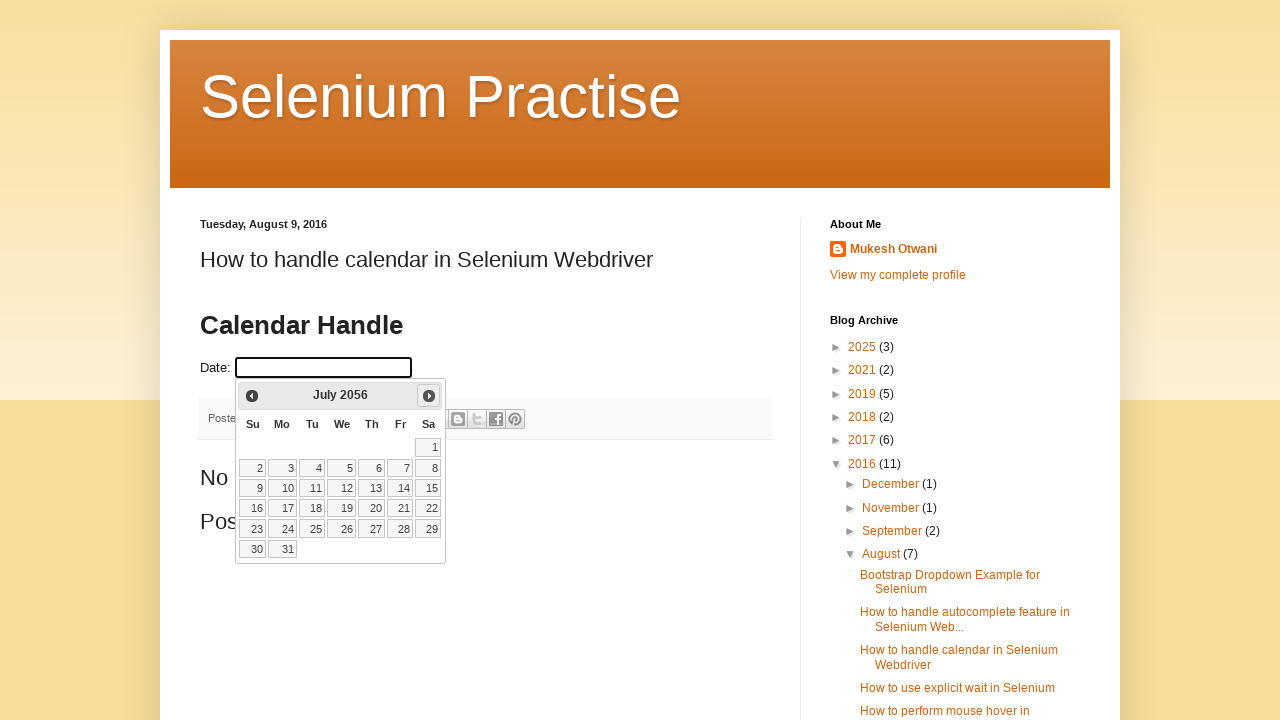

Calendar updated to next month
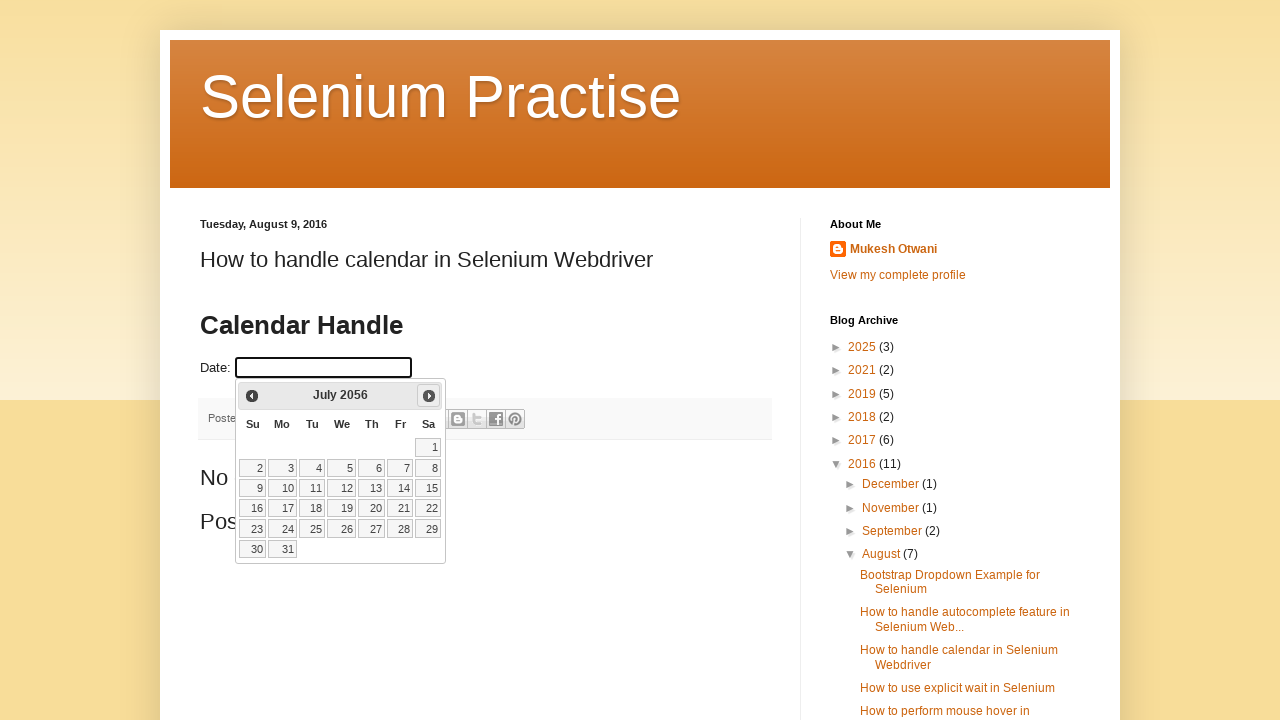

Clicked next button to navigate from July 2056 at (429, 396) on a[title='Next']
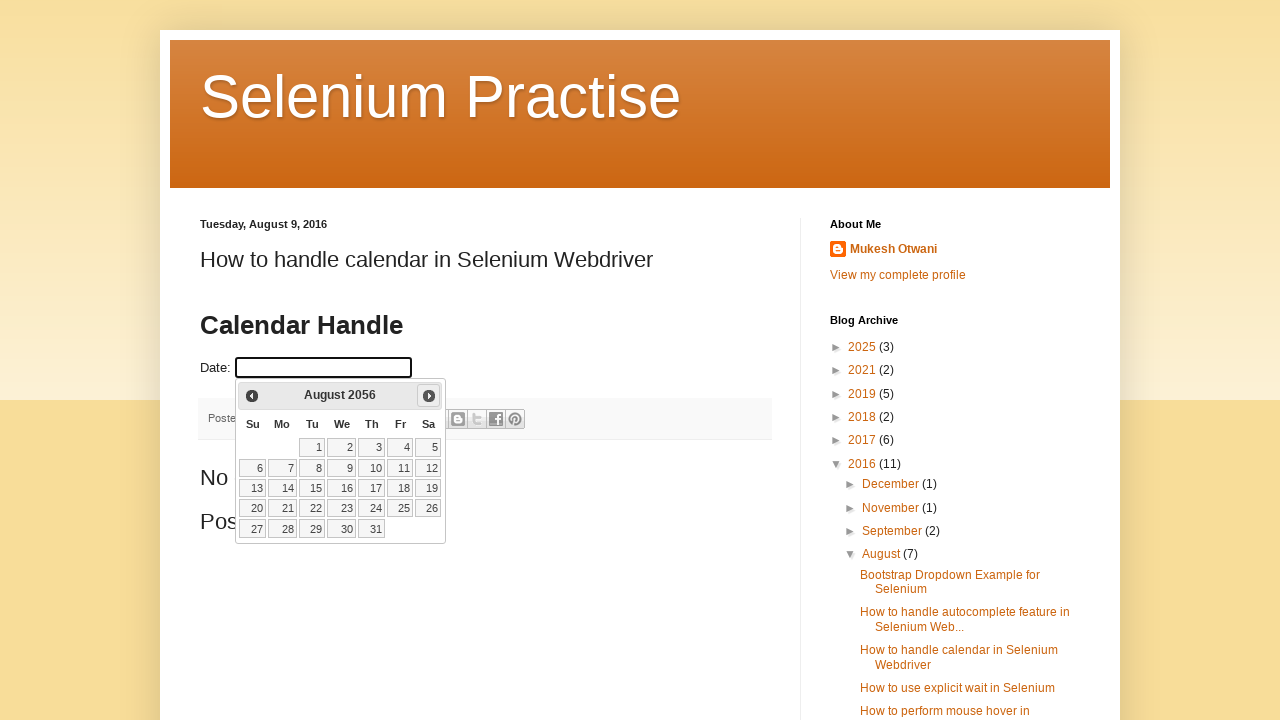

Calendar updated to next month
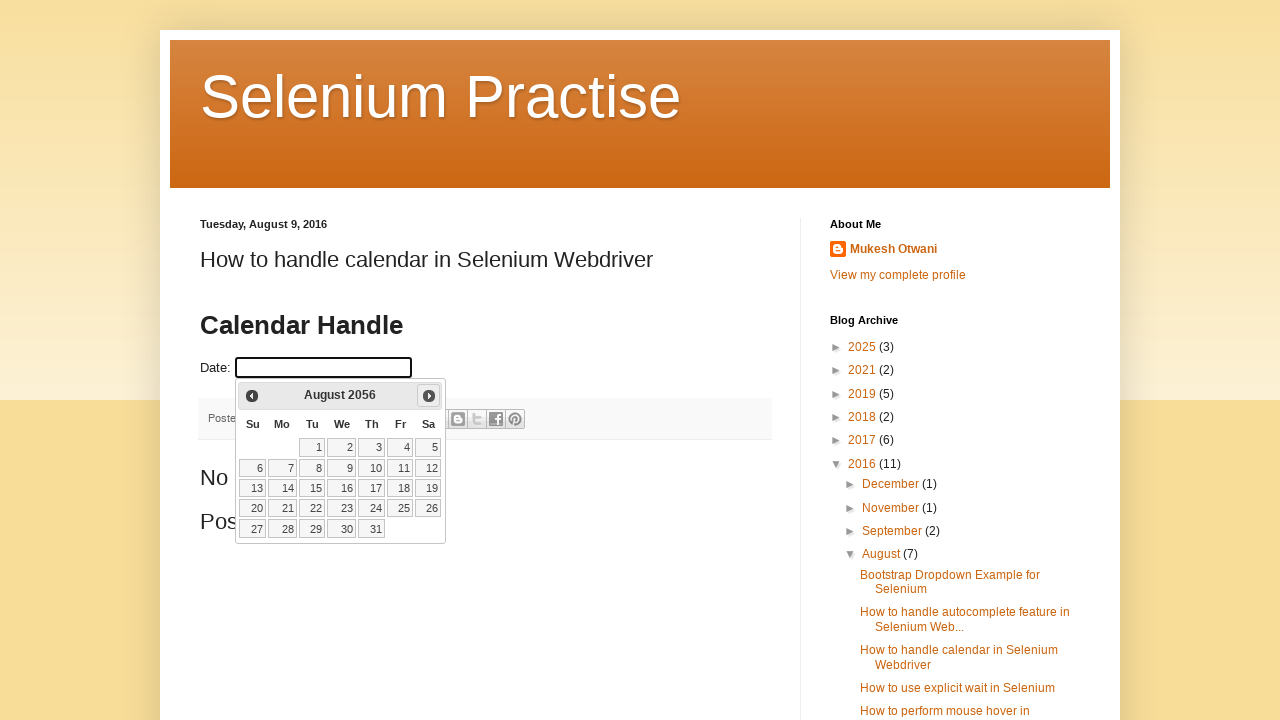

Clicked next button to navigate from August 2056 at (429, 396) on a[title='Next']
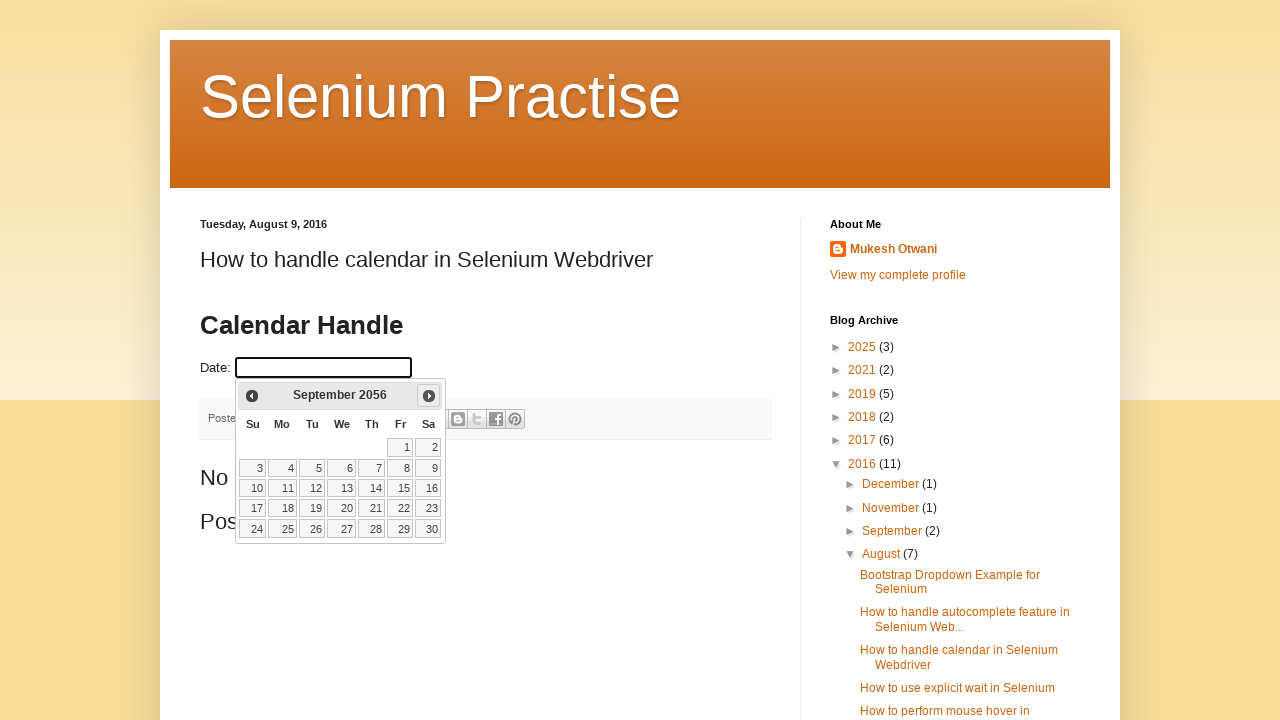

Calendar updated to next month
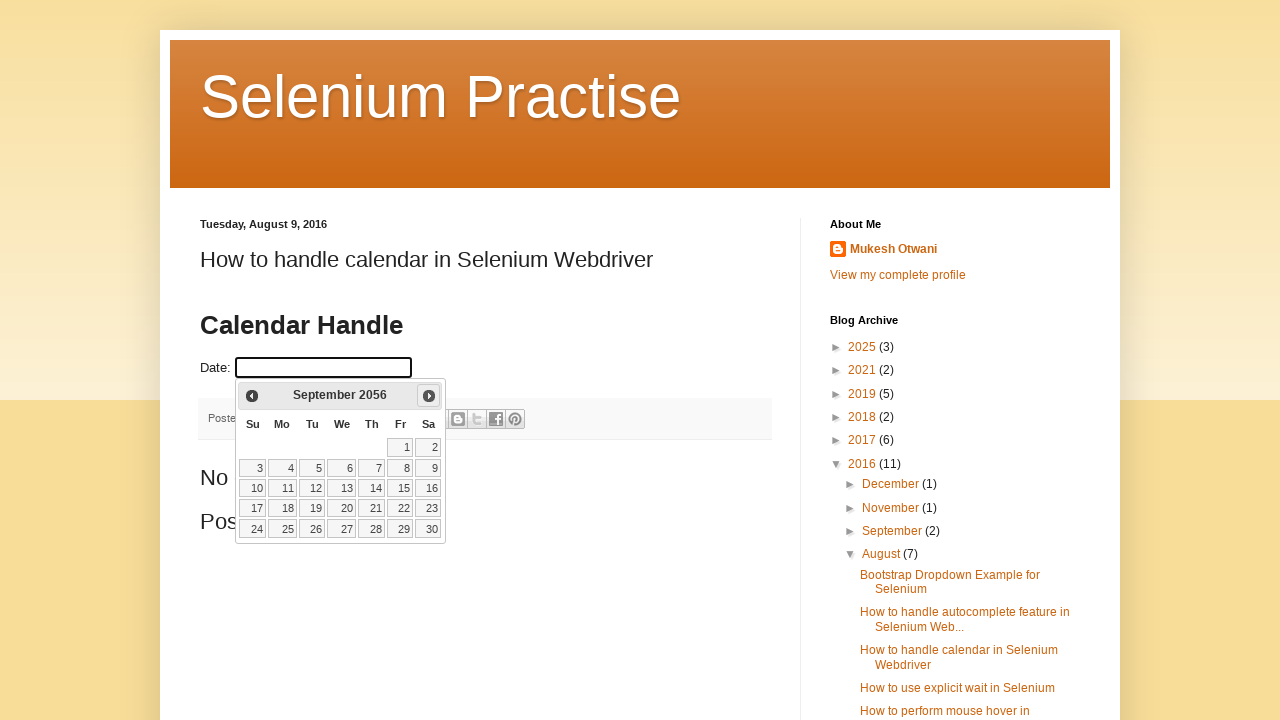

Clicked next button to navigate from September 2056 at (429, 396) on a[title='Next']
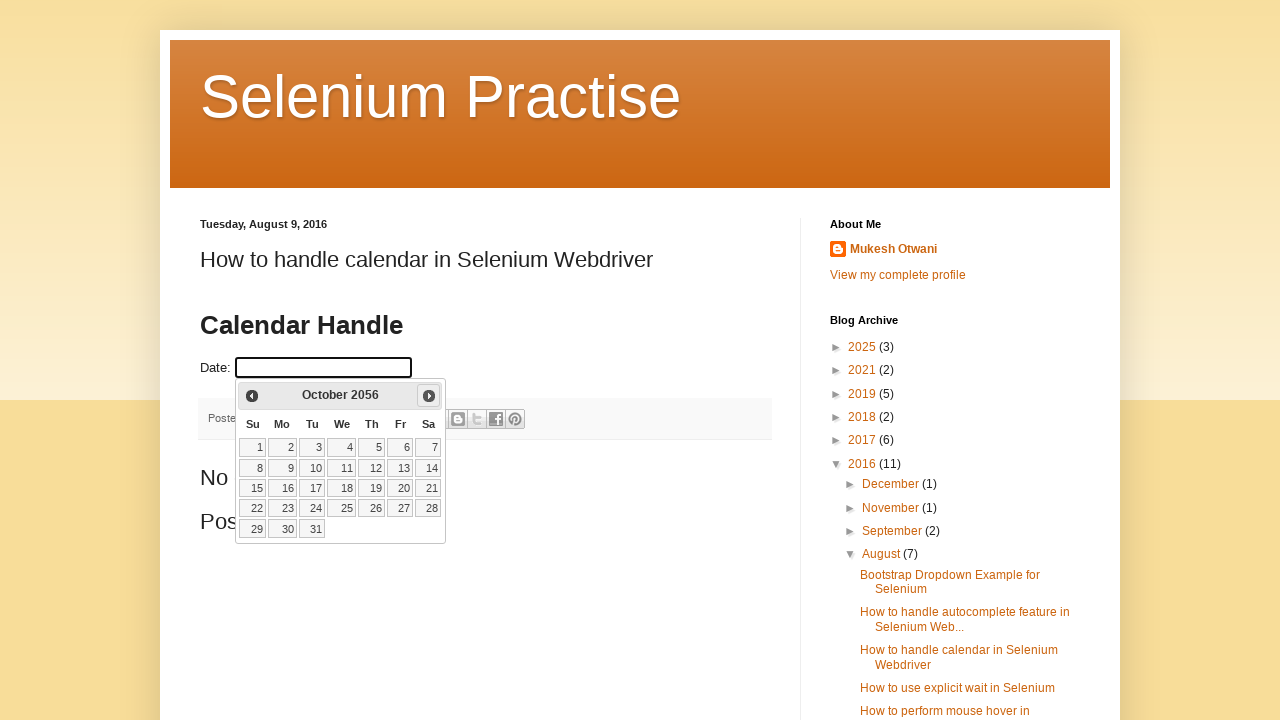

Calendar updated to next month
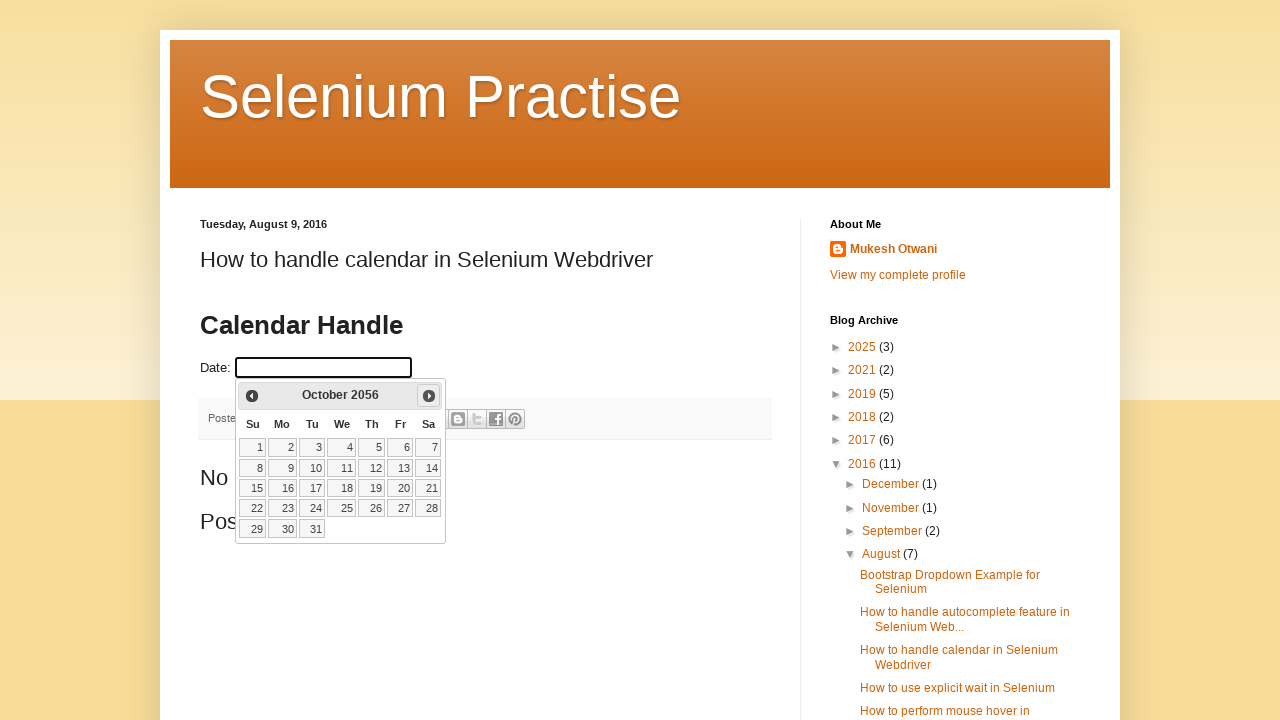

Clicked next button to navigate from October 2056 at (429, 396) on a[title='Next']
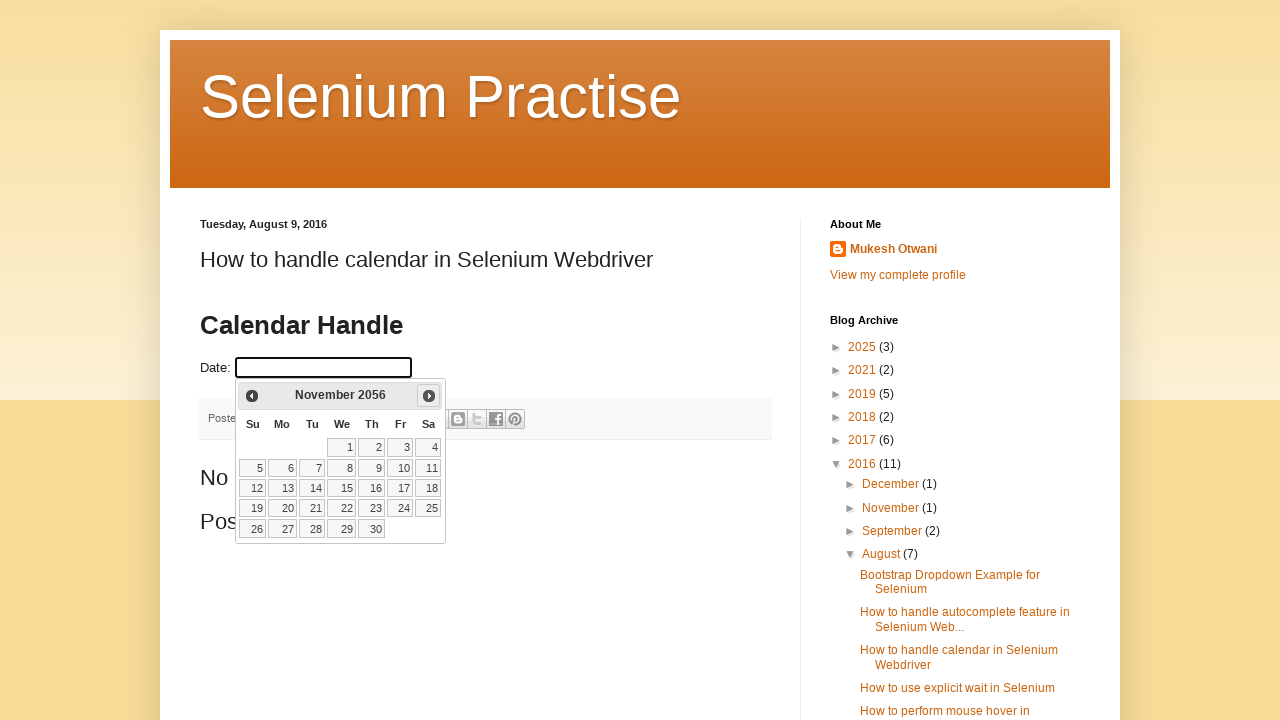

Calendar updated to next month
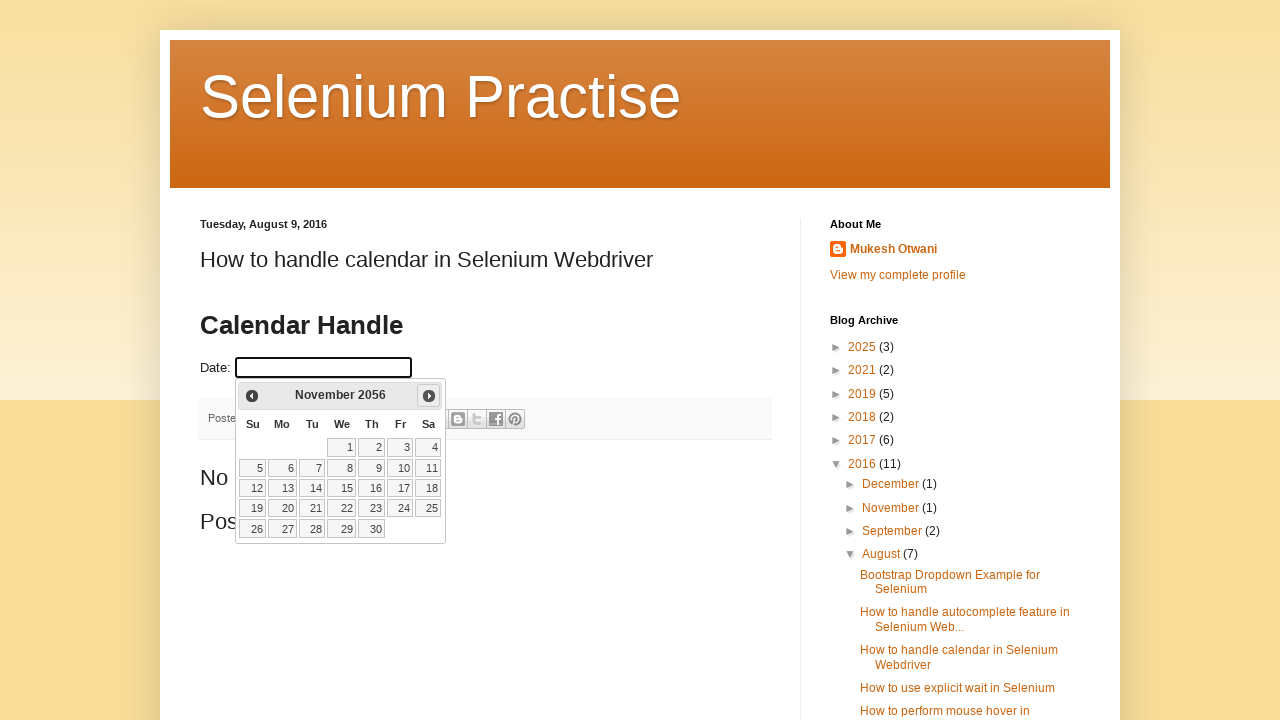

Clicked next button to navigate from November 2056 at (429, 396) on a[title='Next']
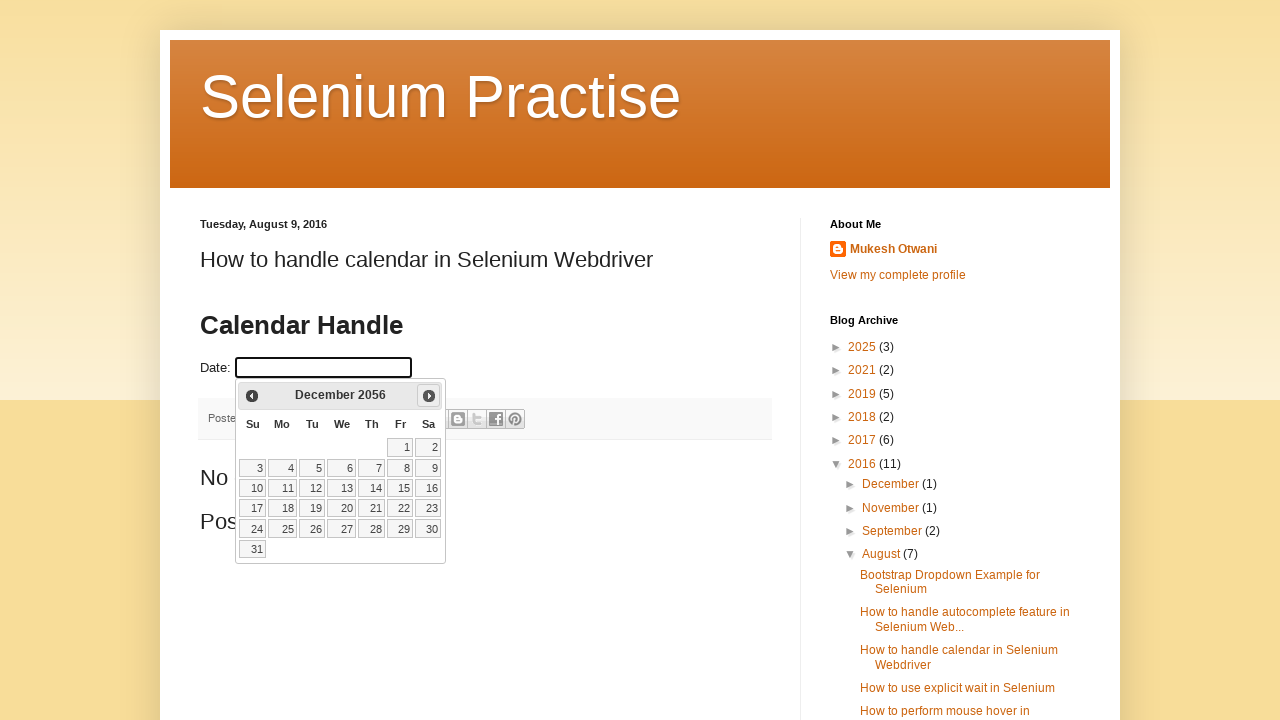

Calendar updated to next month
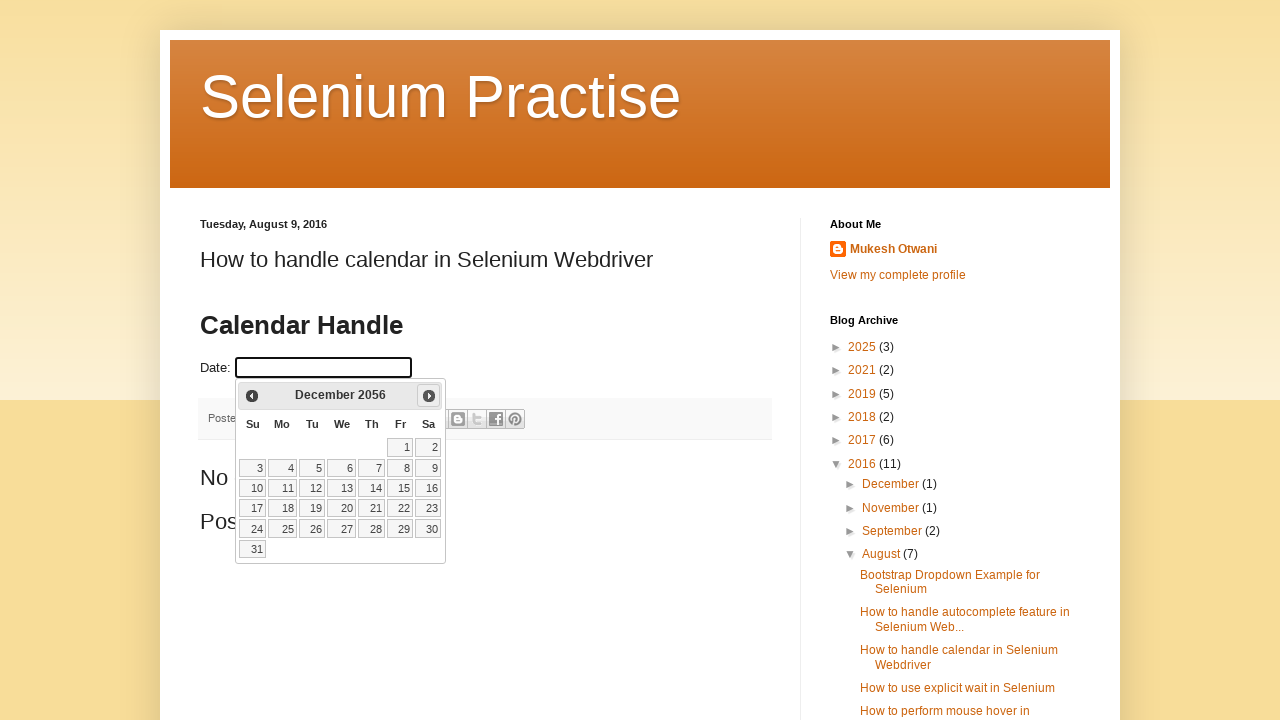

Clicked next button to navigate from December 2056 at (429, 396) on a[title='Next']
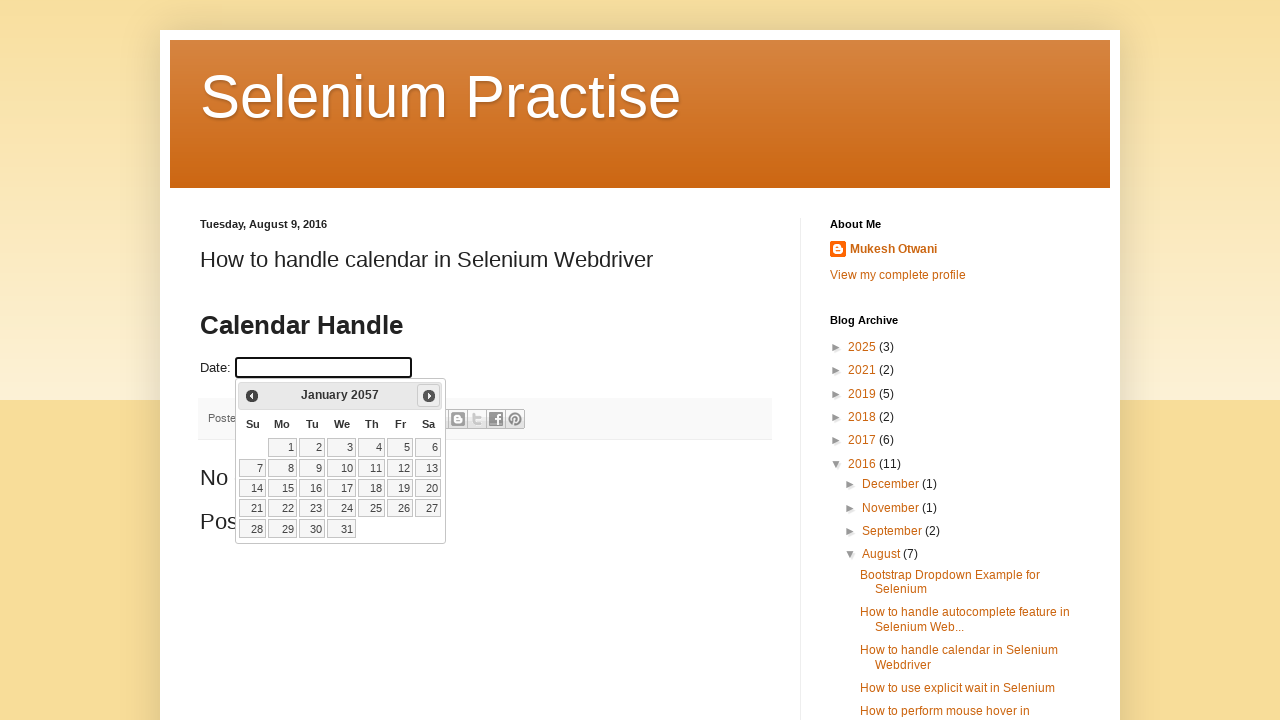

Calendar updated to next month
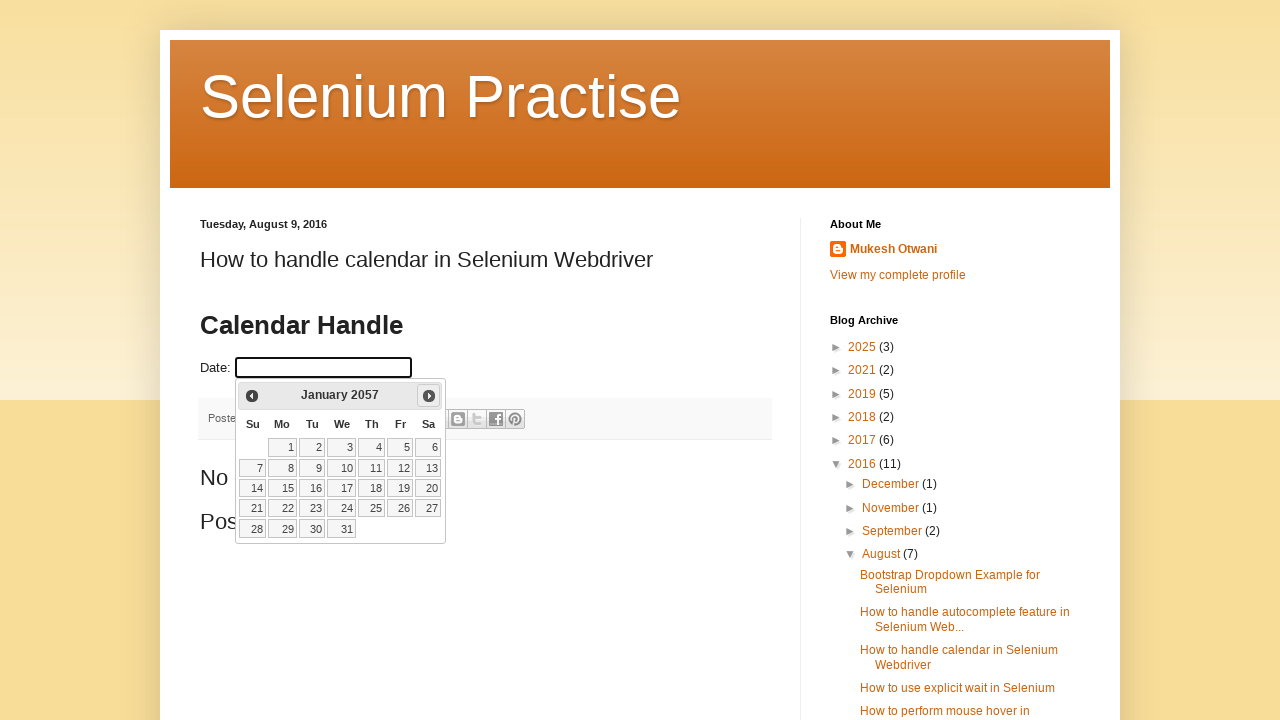

Clicked next button to navigate from January 2057 at (429, 396) on a[title='Next']
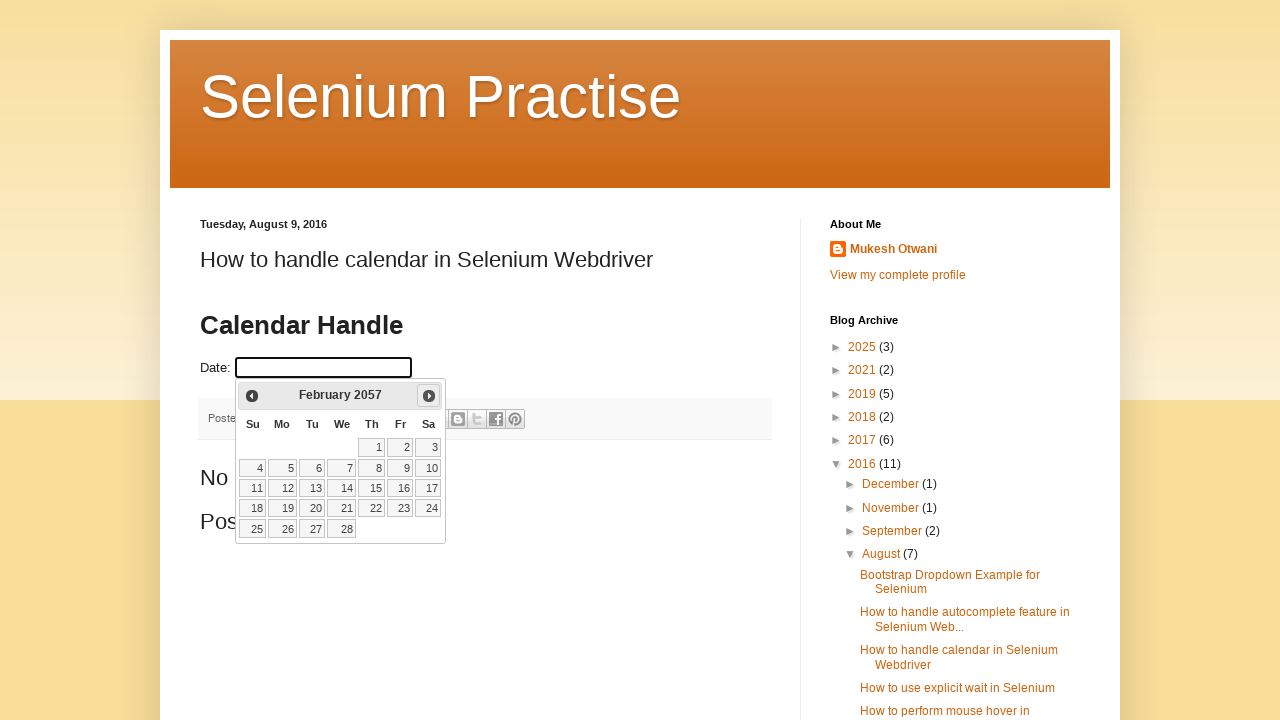

Calendar updated to next month
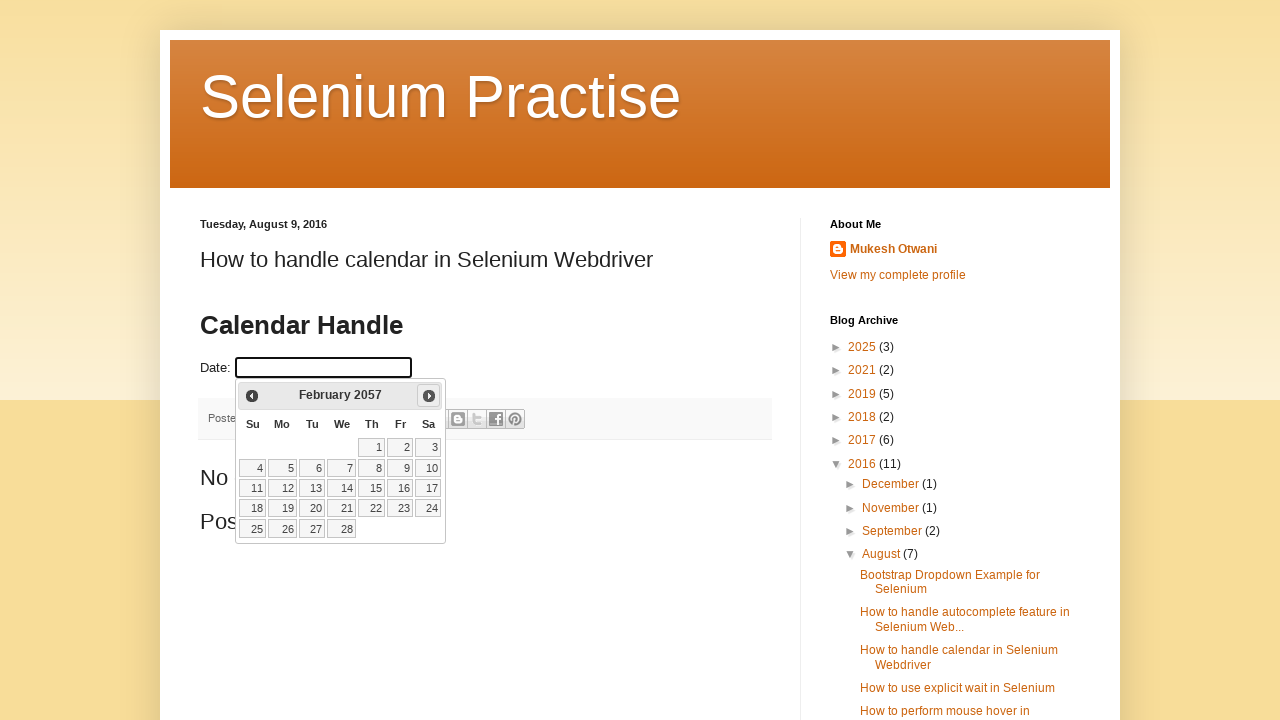

Clicked next button to navigate from February 2057 at (429, 396) on a[title='Next']
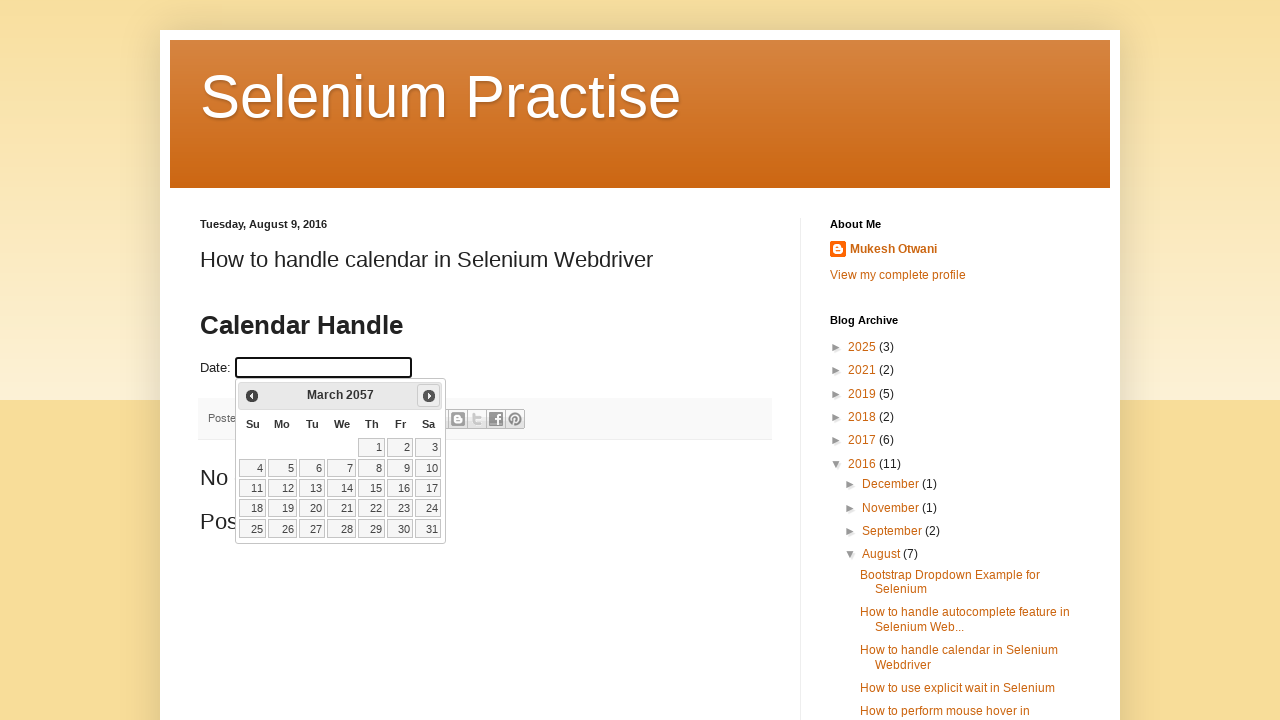

Calendar updated to next month
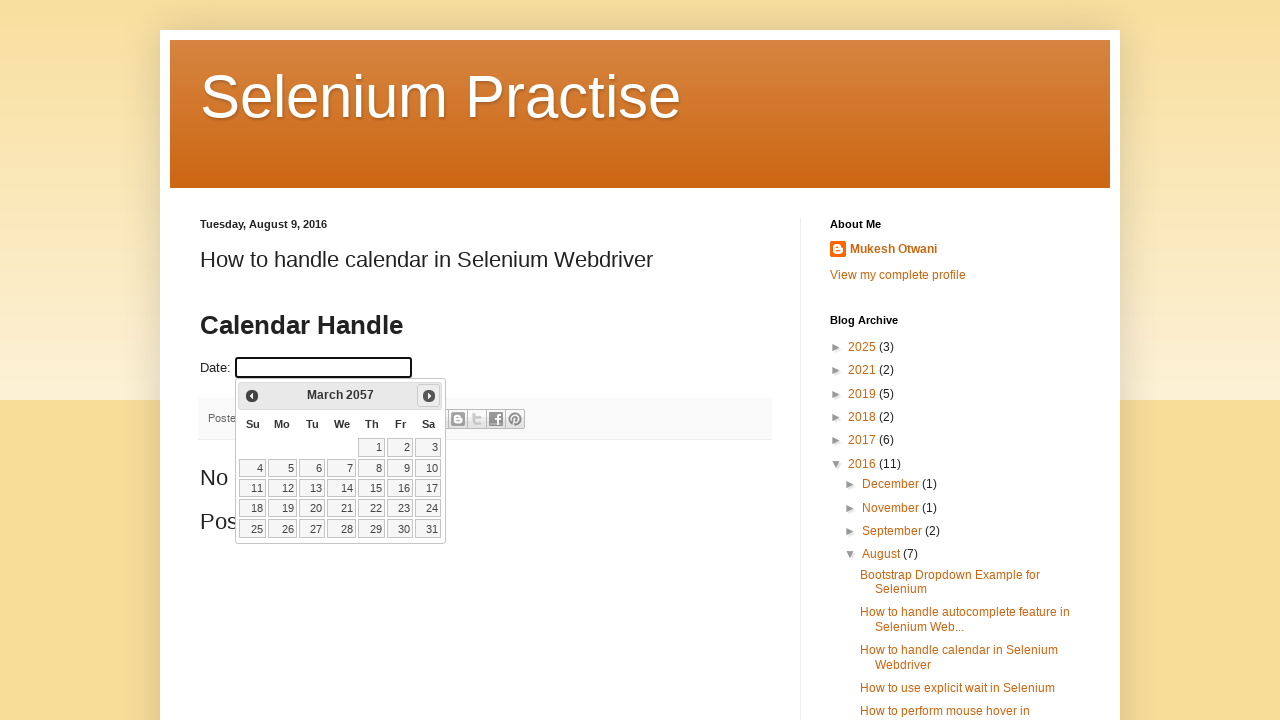

Clicked next button to navigate from March 2057 at (429, 396) on a[title='Next']
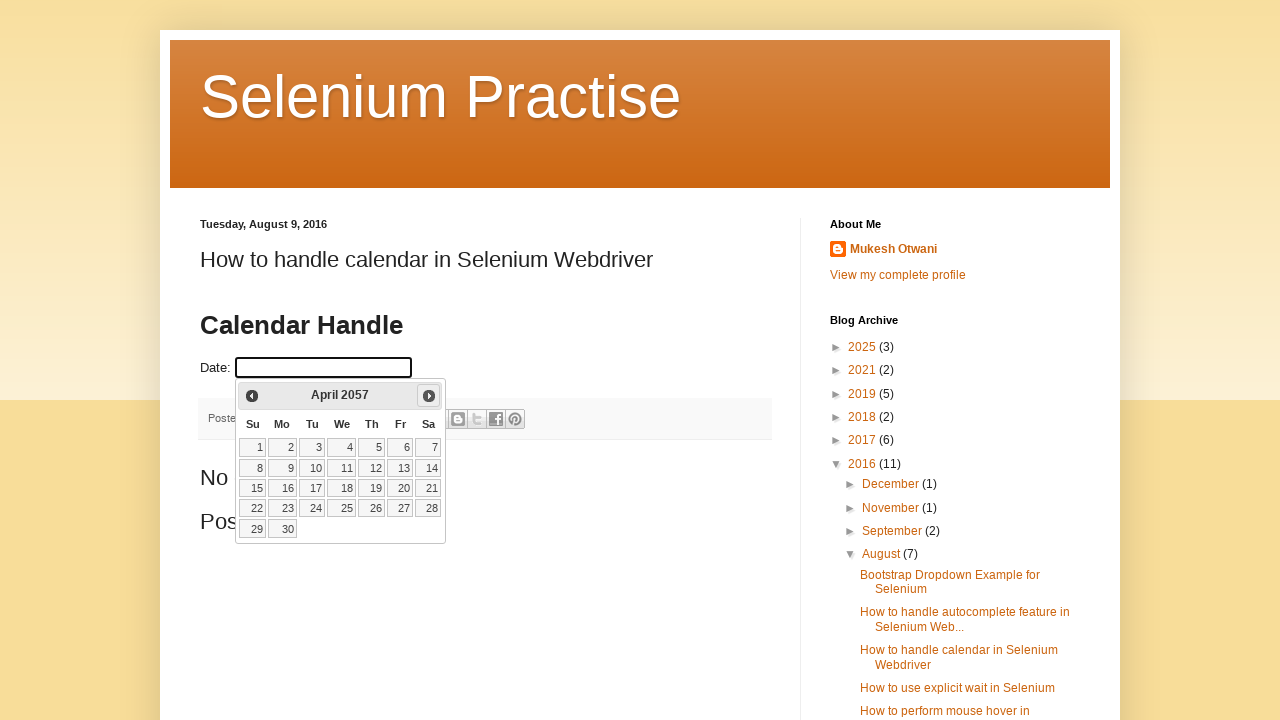

Calendar updated to next month
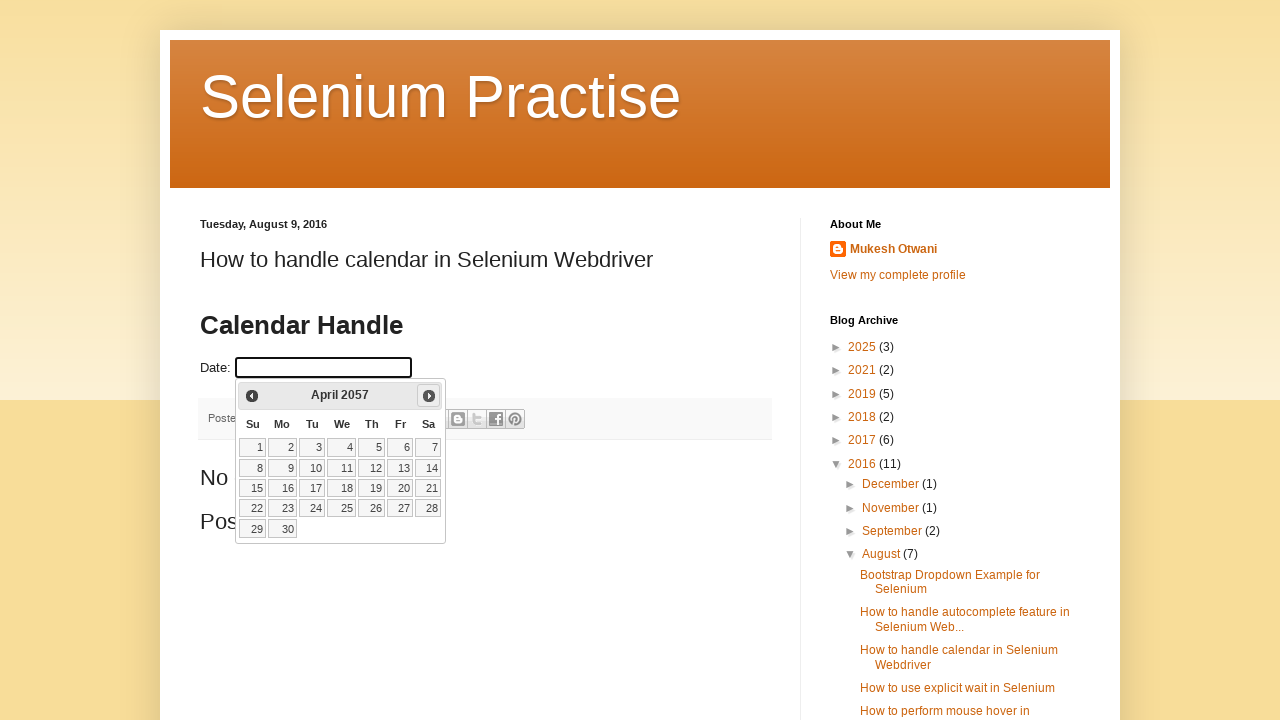

Clicked next button to navigate from April 2057 at (429, 396) on a[title='Next']
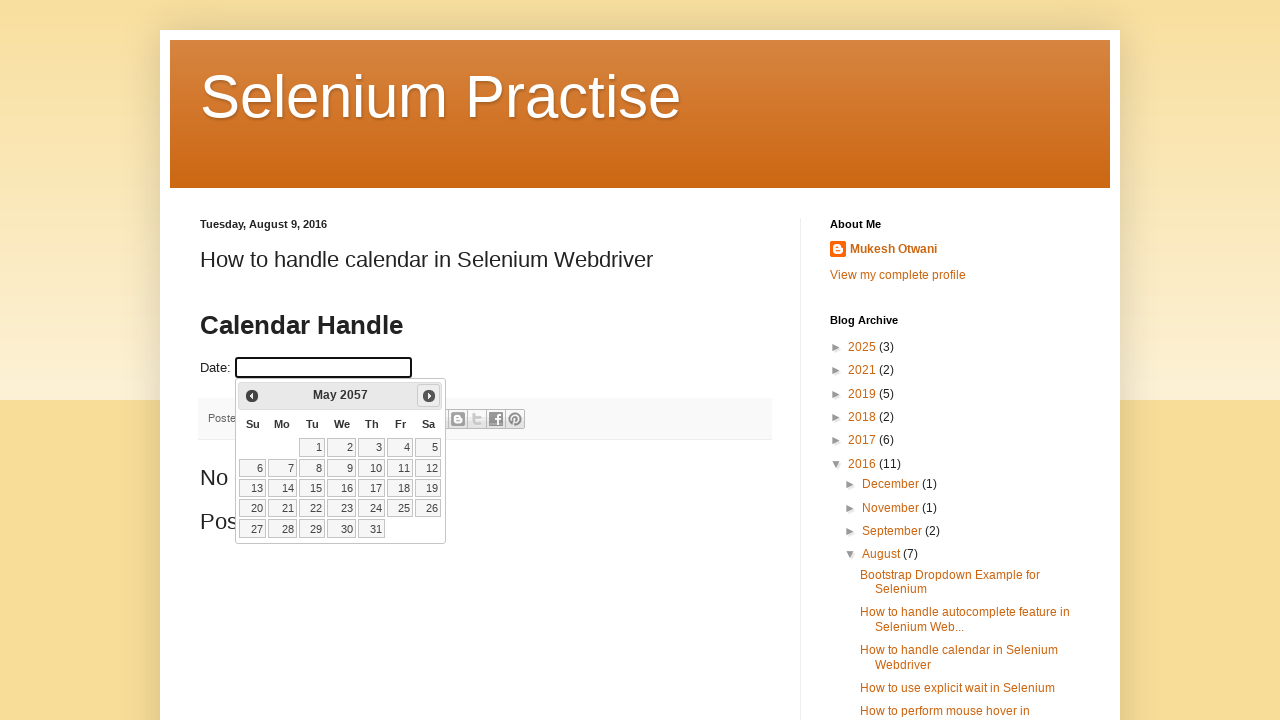

Calendar updated to next month
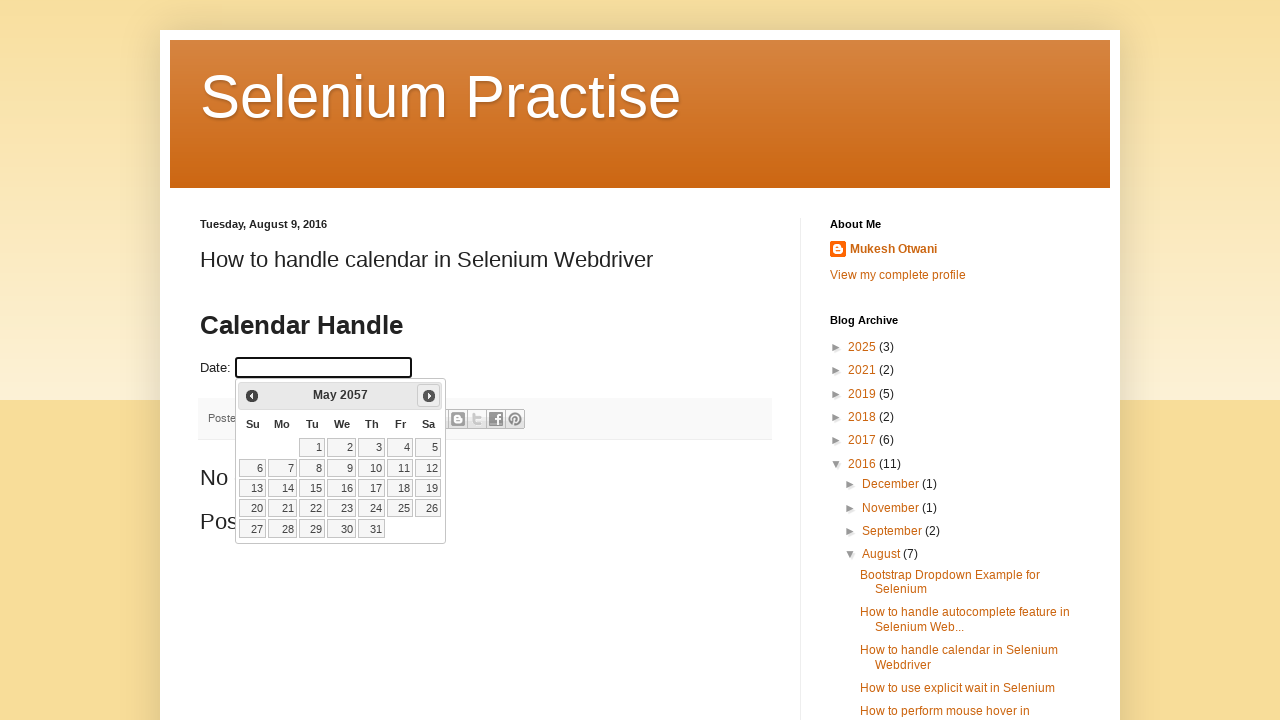

Clicked next button to navigate from May 2057 at (429, 396) on a[title='Next']
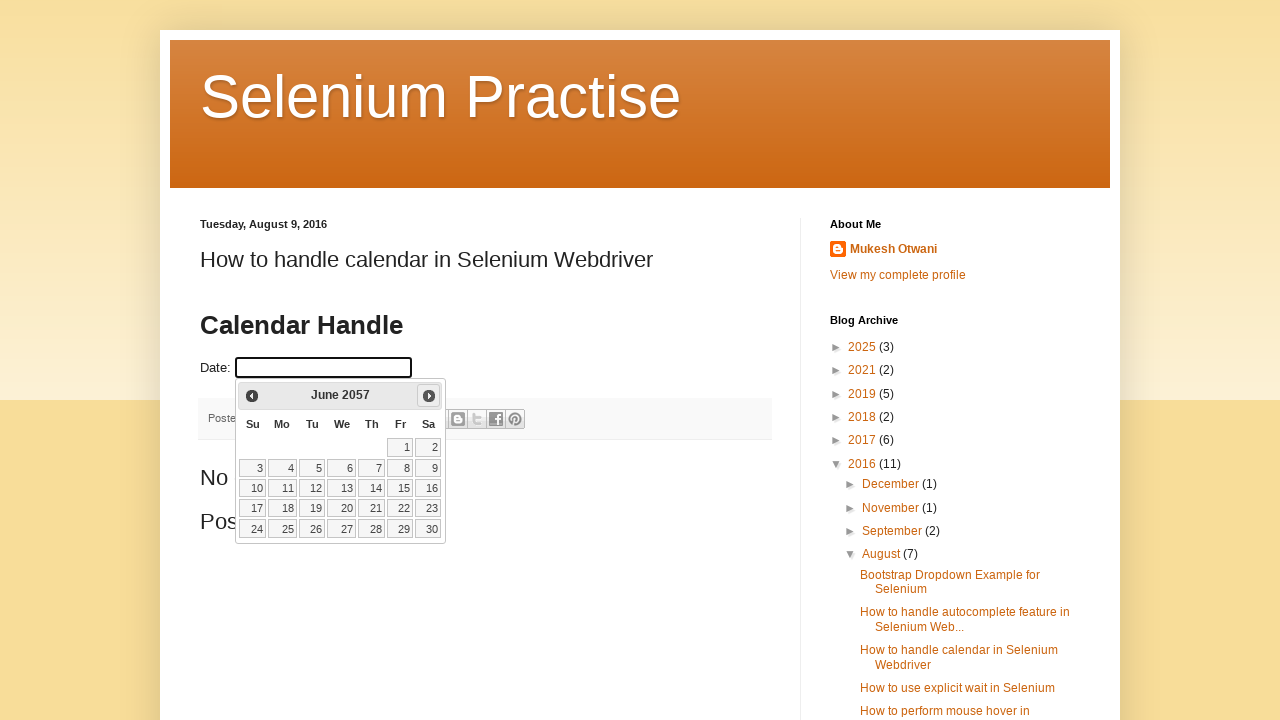

Calendar updated to next month
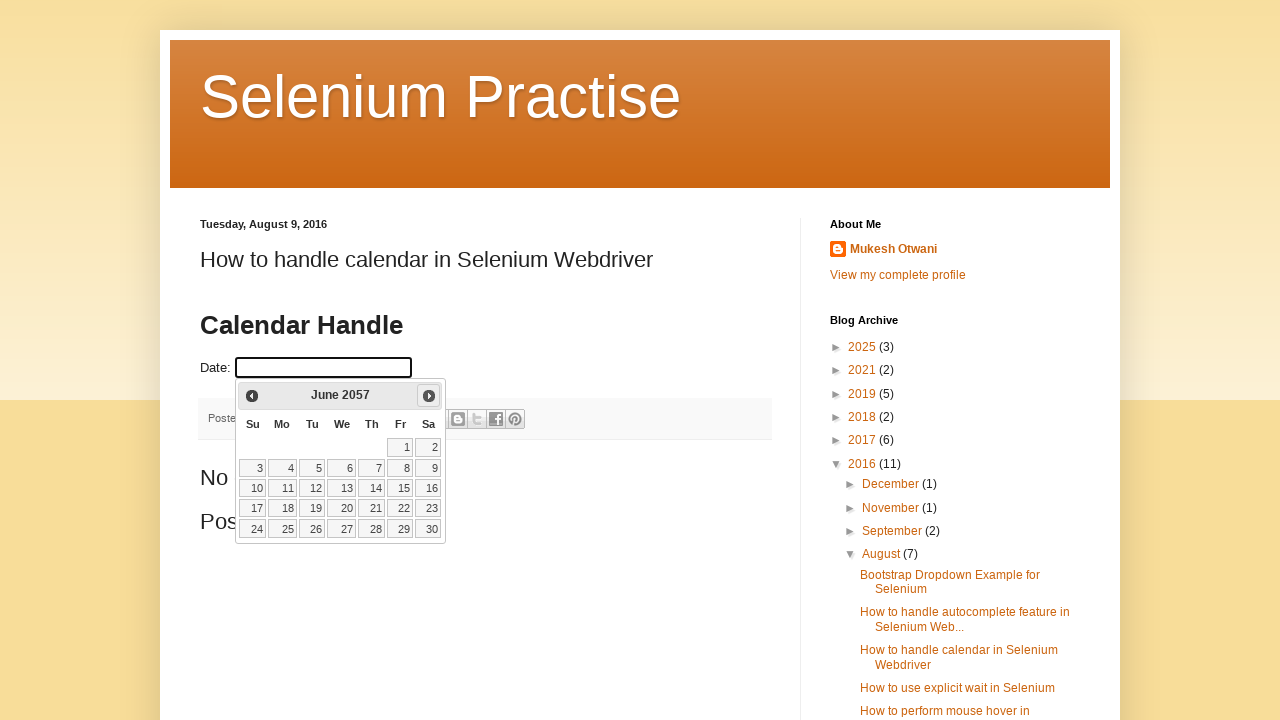

Clicked next button to navigate from June 2057 at (429, 396) on a[title='Next']
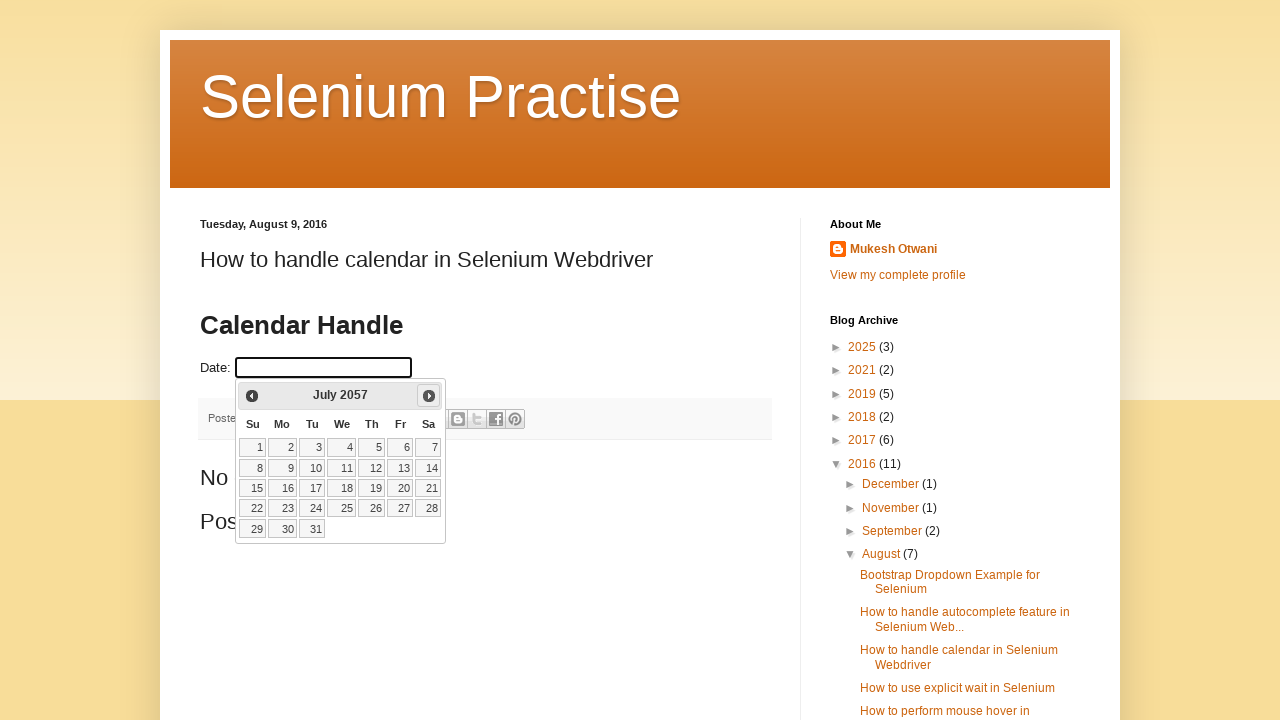

Calendar updated to next month
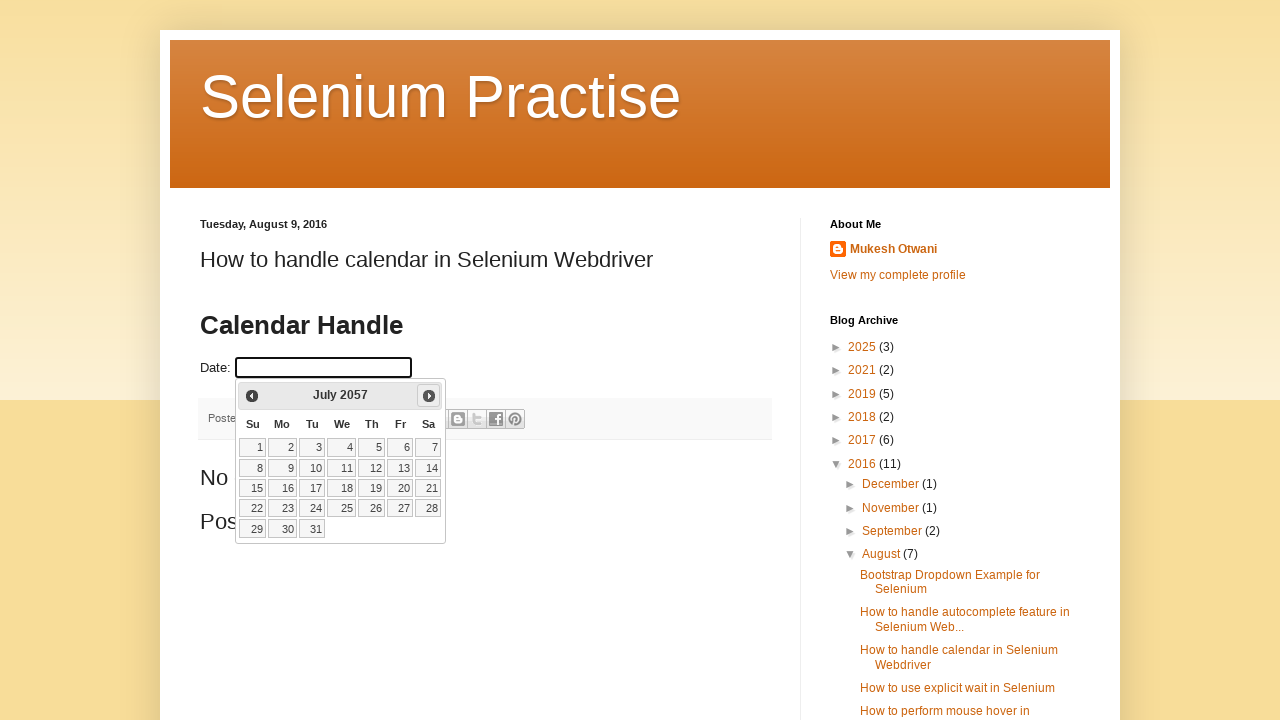

Clicked next button to navigate from July 2057 at (429, 396) on a[title='Next']
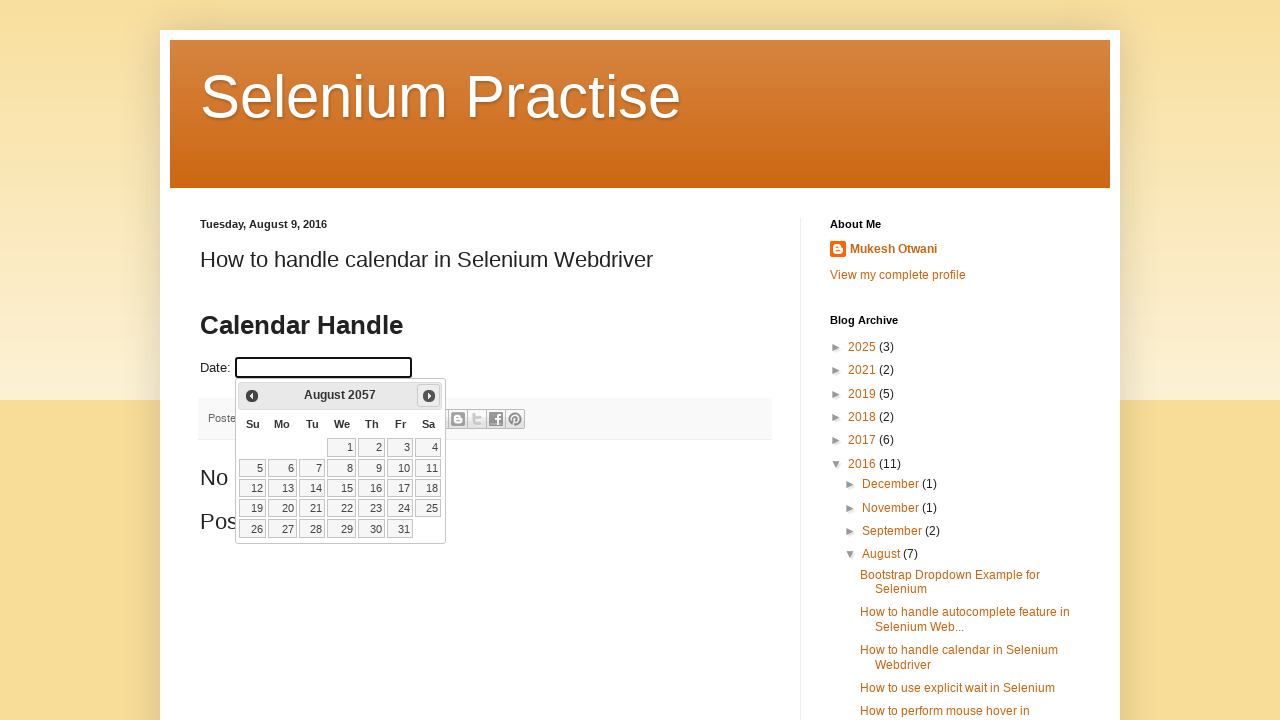

Calendar updated to next month
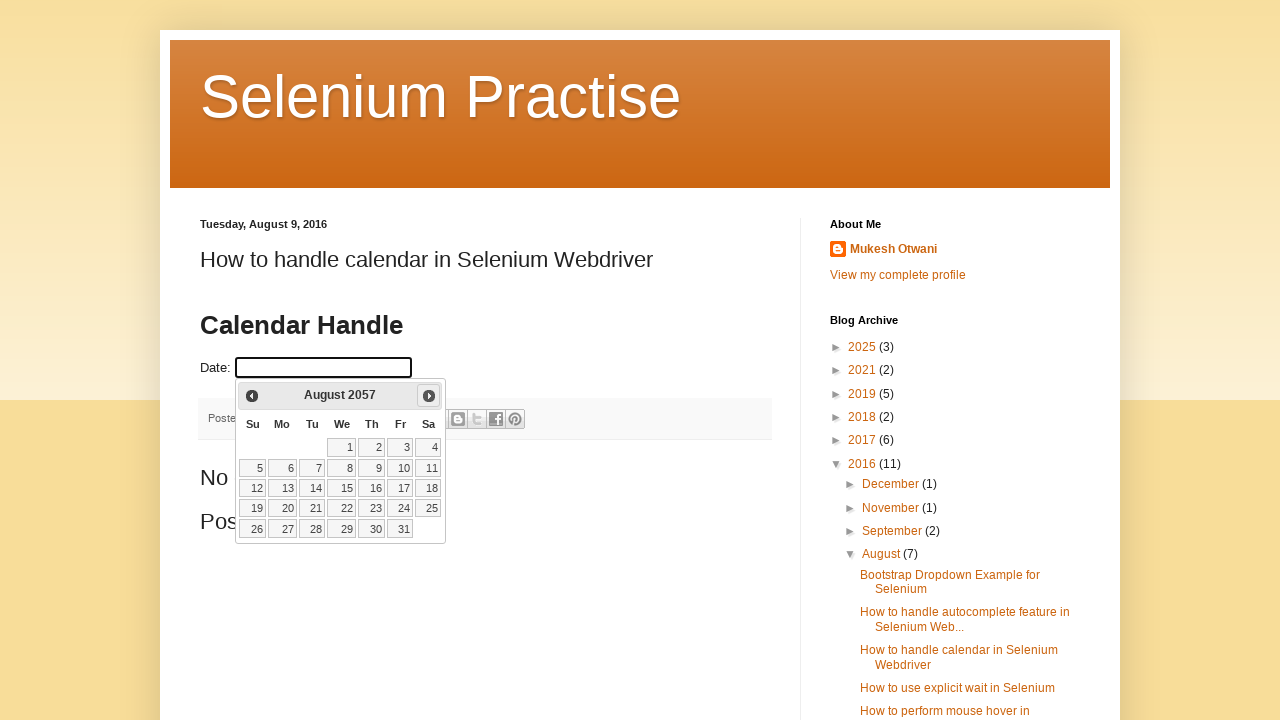

Clicked next button to navigate from August 2057 at (429, 396) on a[title='Next']
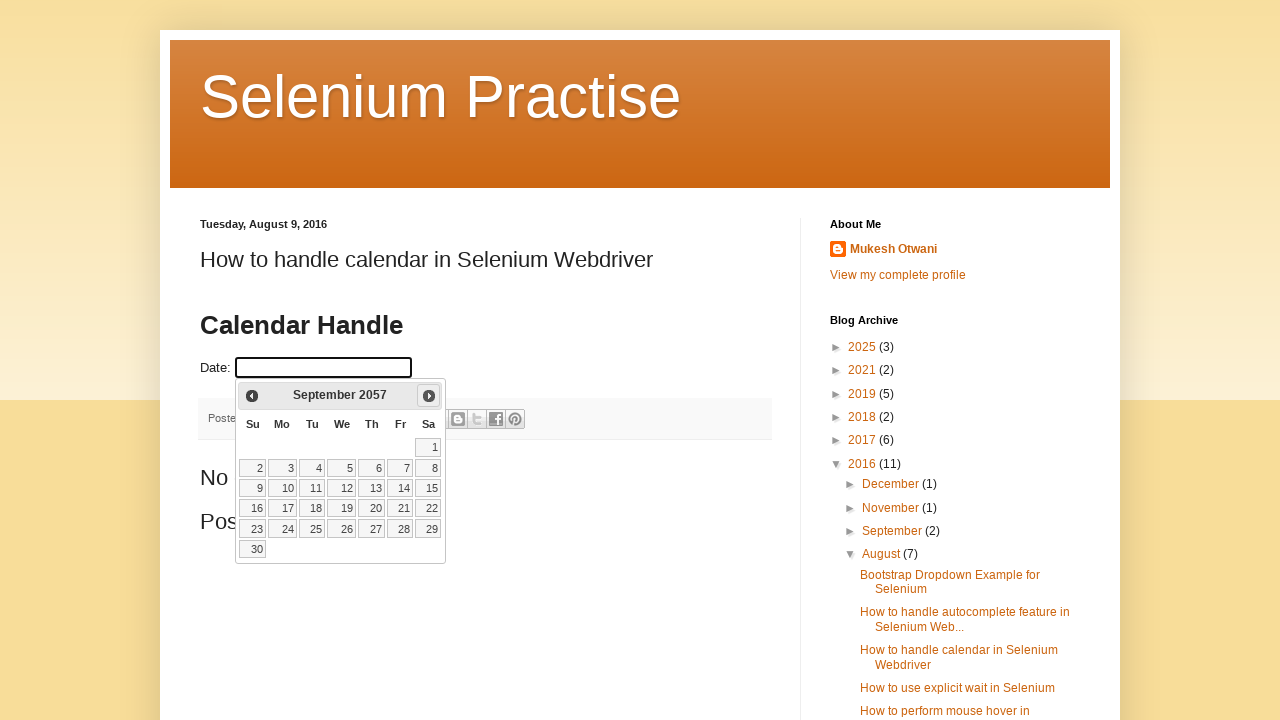

Calendar updated to next month
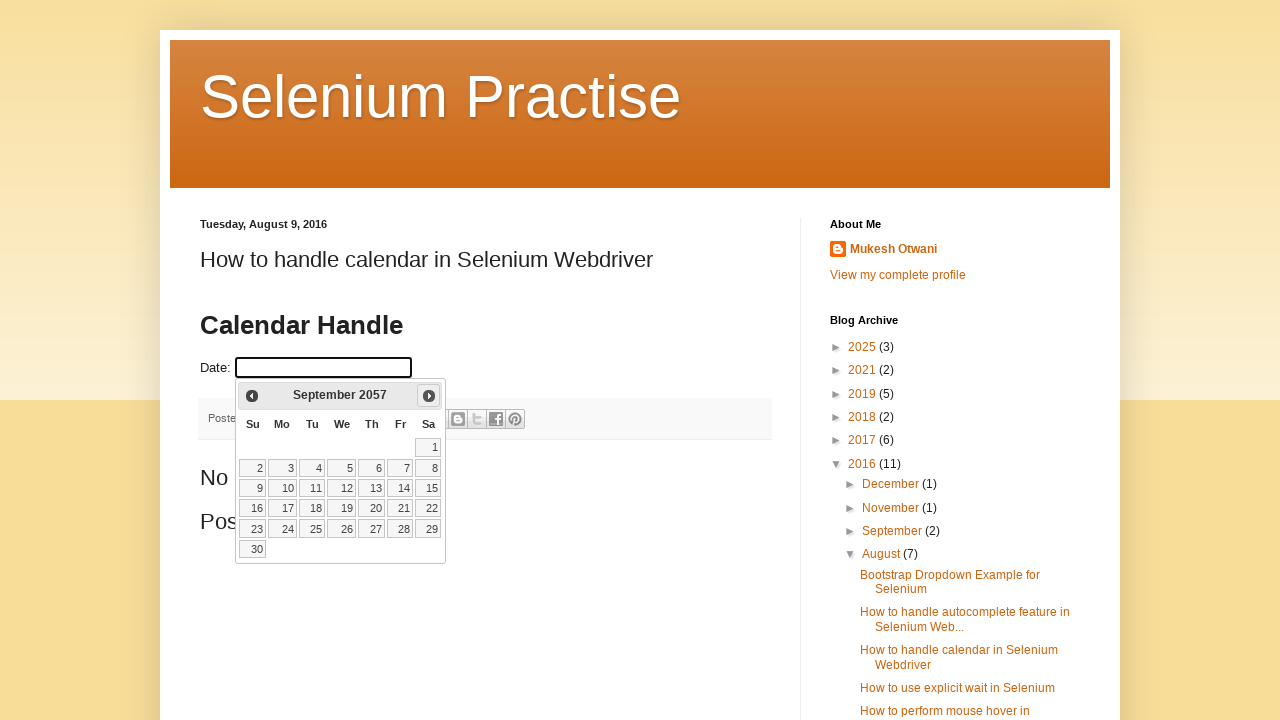

Clicked next button to navigate from September 2057 at (429, 396) on a[title='Next']
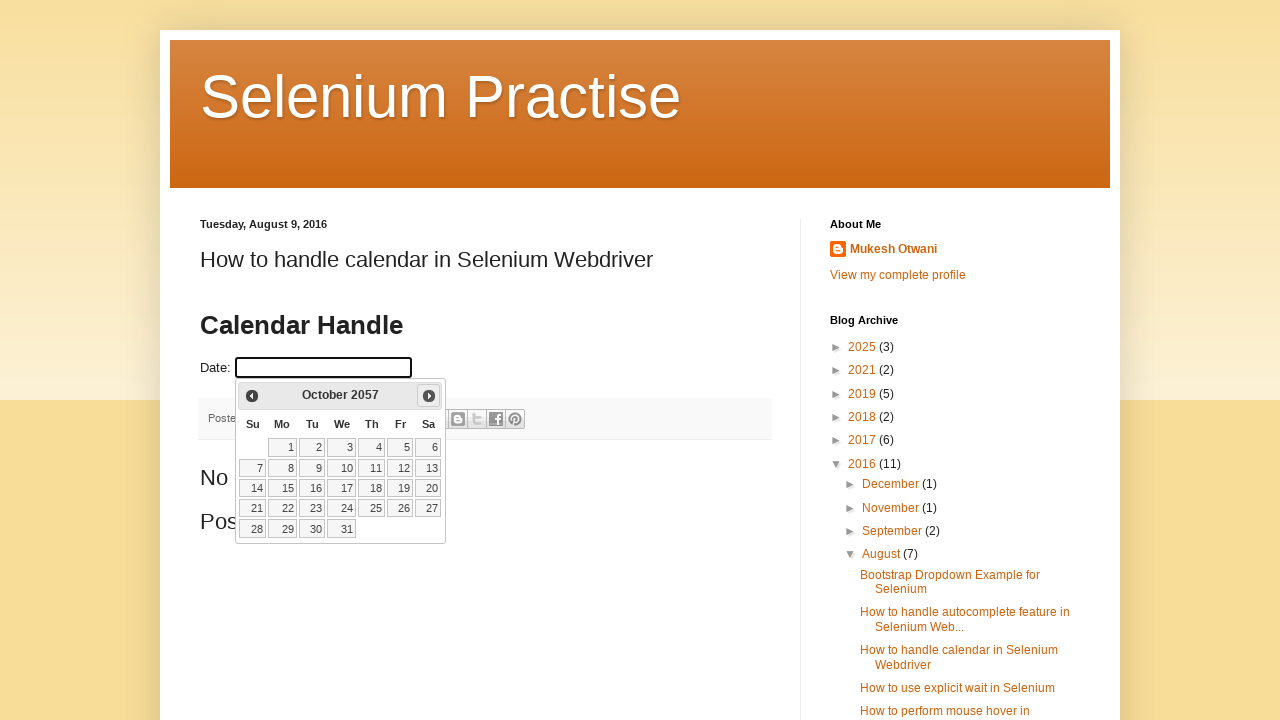

Calendar updated to next month
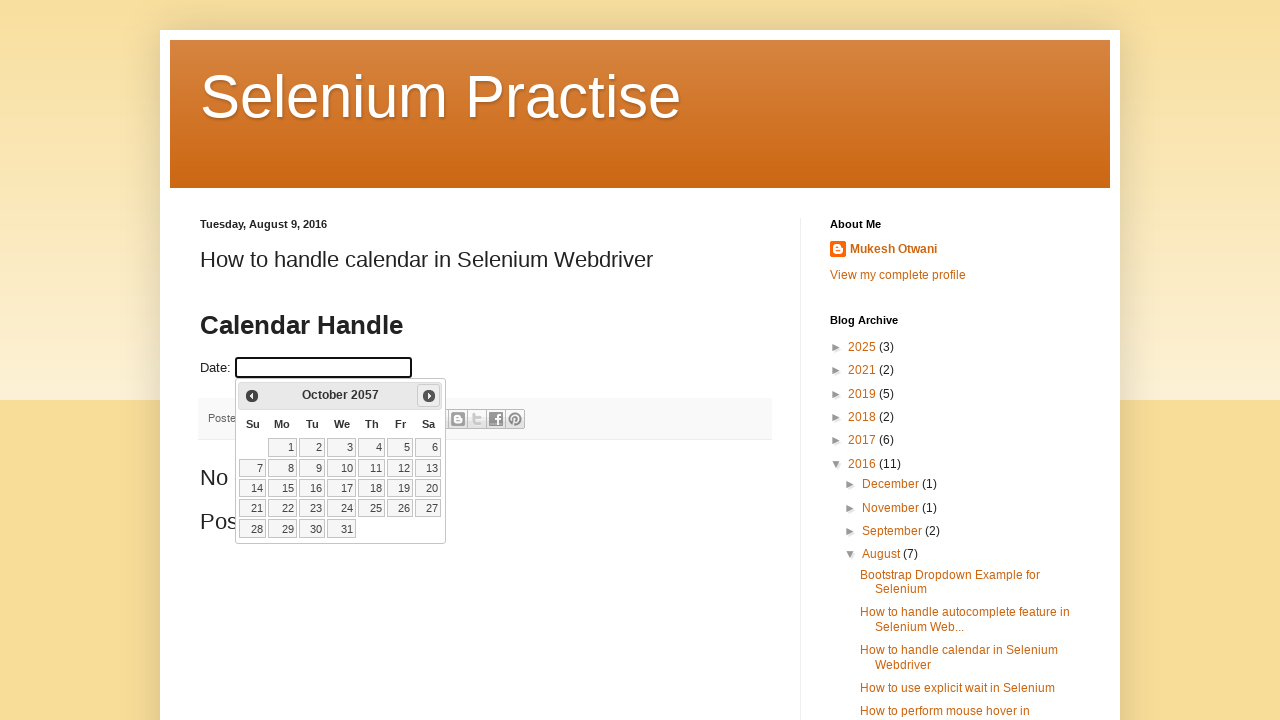

Clicked next button to navigate from October 2057 at (429, 396) on a[title='Next']
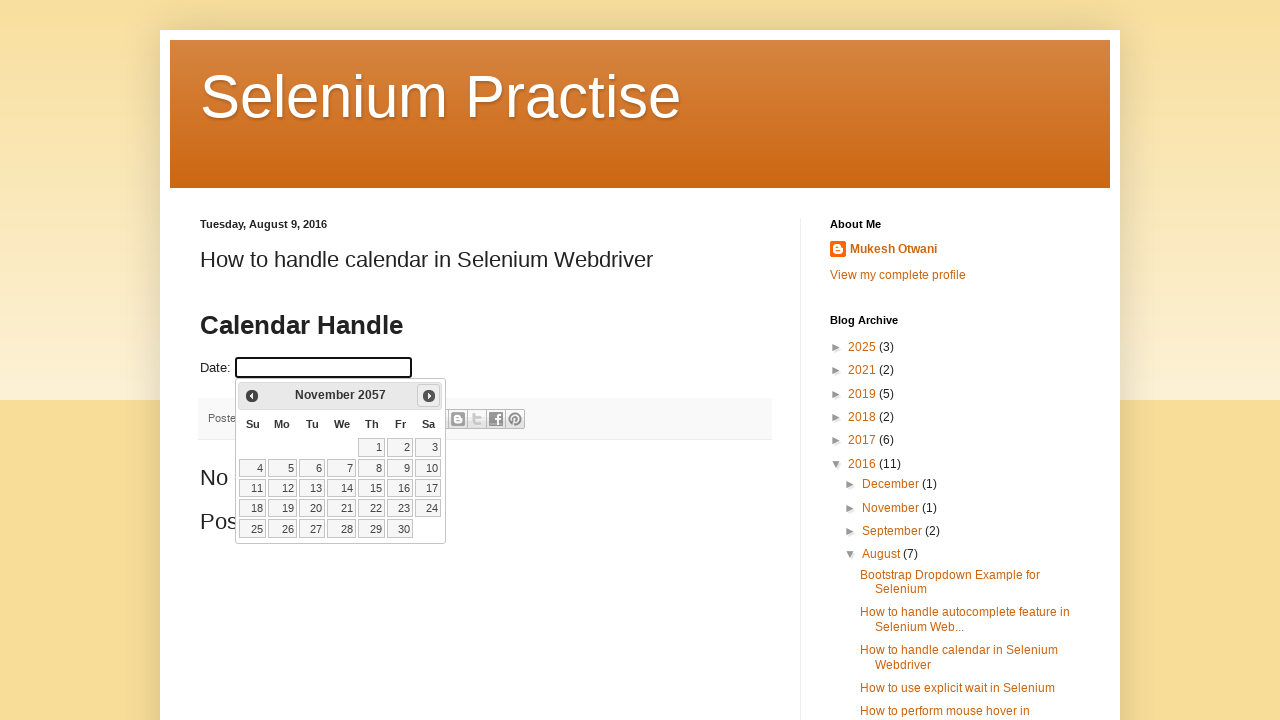

Calendar updated to next month
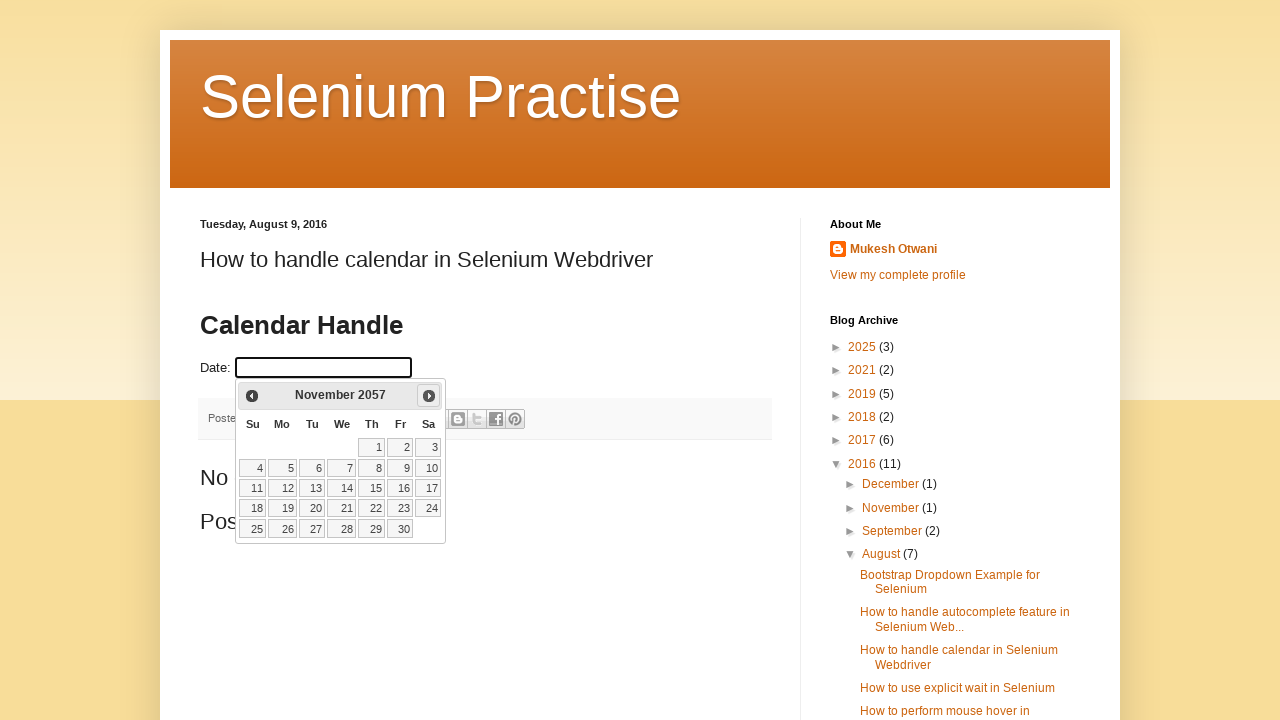

Clicked next button to navigate from November 2057 at (429, 396) on a[title='Next']
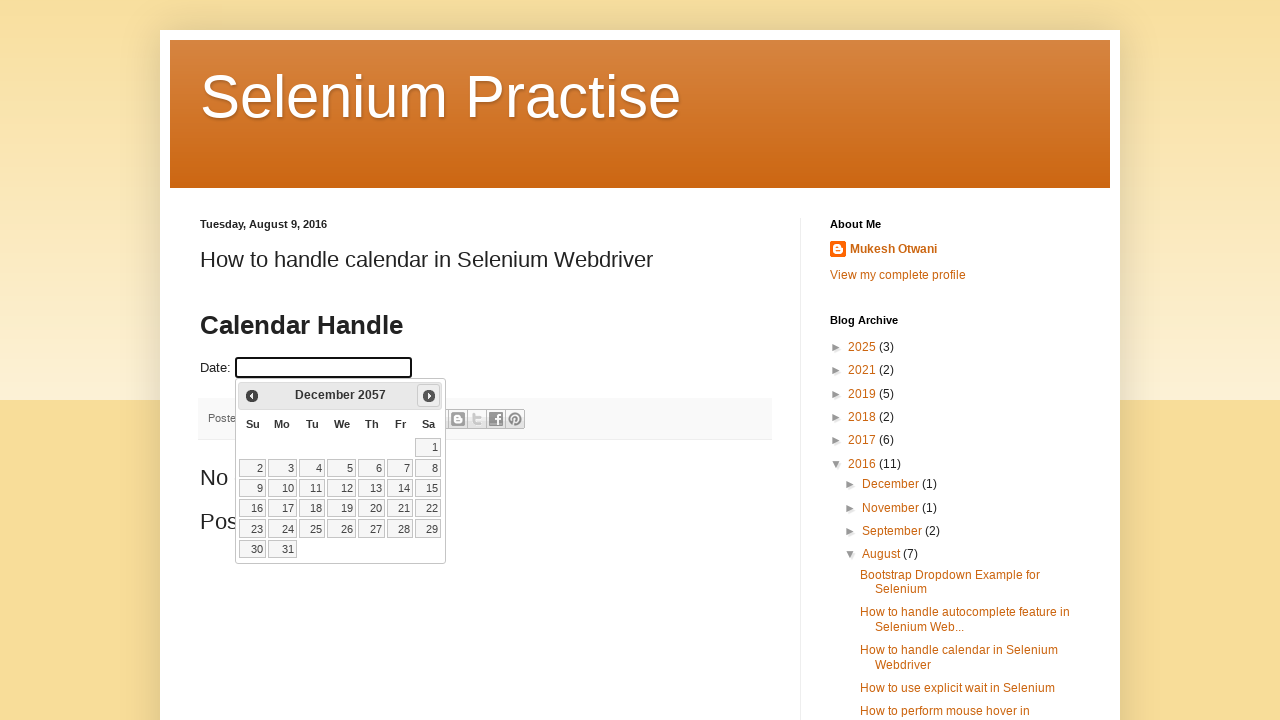

Calendar updated to next month
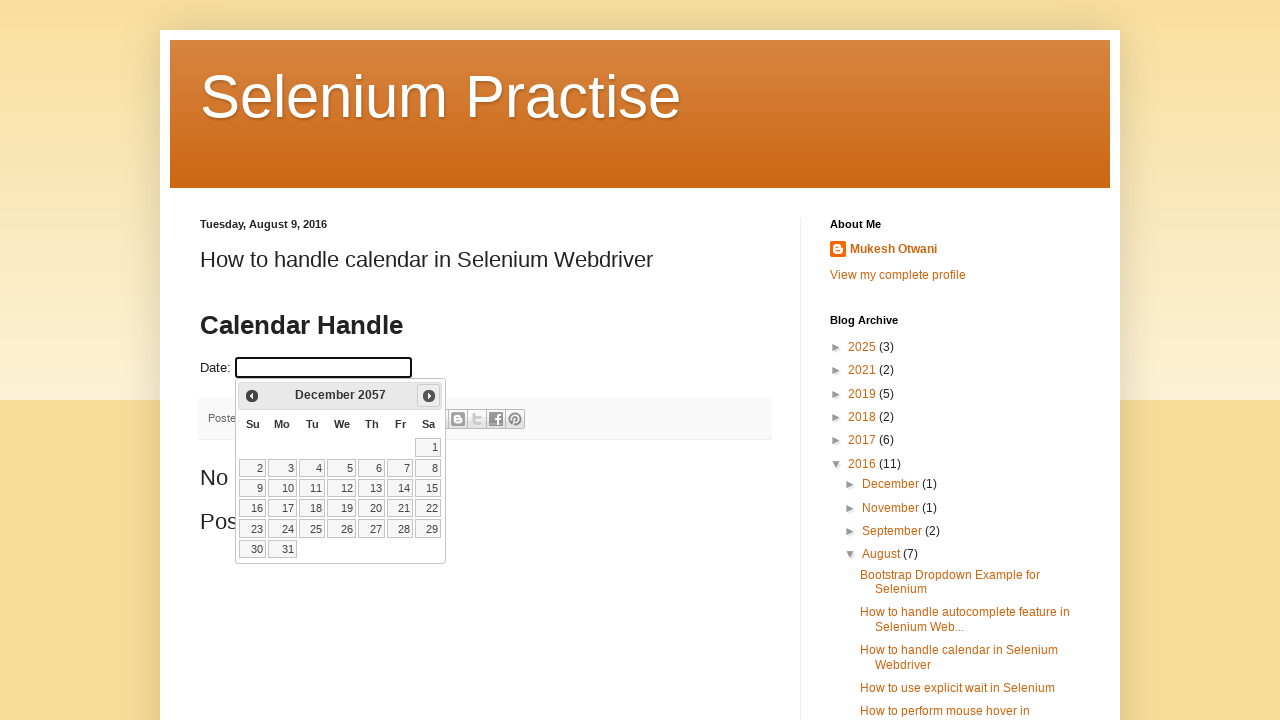

Clicked next button to navigate from December 2057 at (429, 396) on a[title='Next']
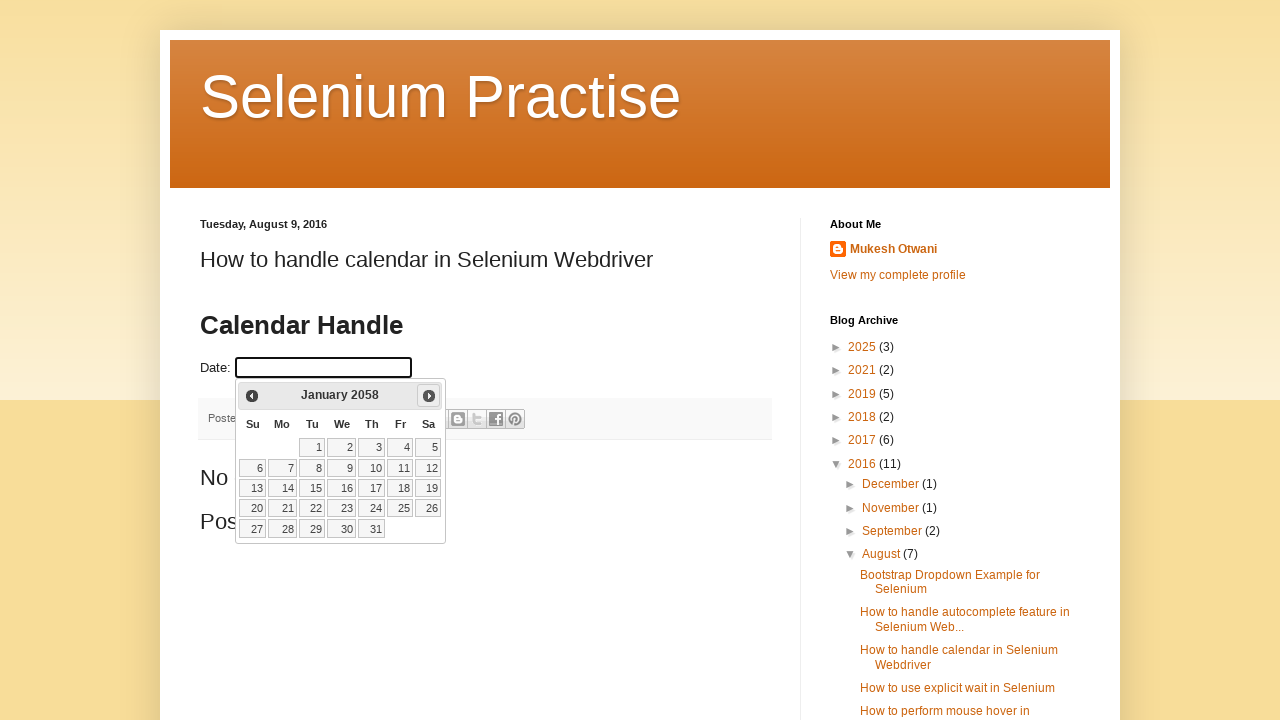

Calendar updated to next month
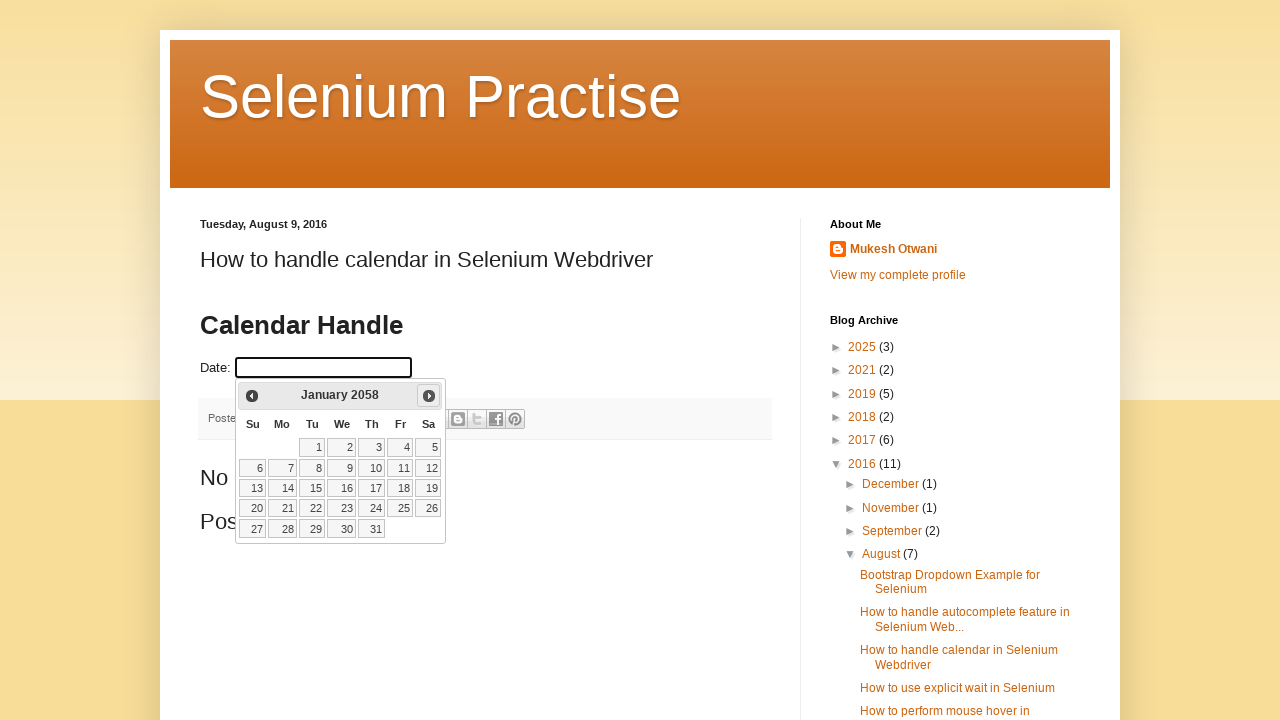

Clicked next button to navigate from January 2058 at (429, 396) on a[title='Next']
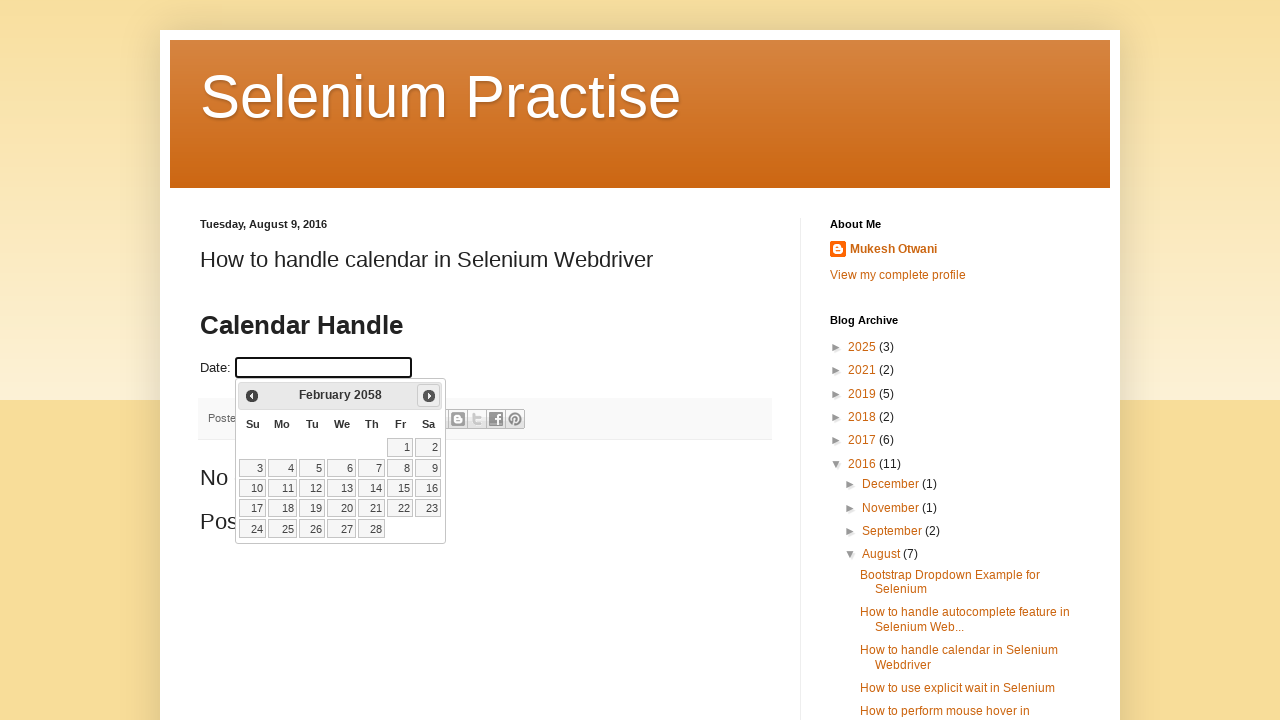

Calendar updated to next month
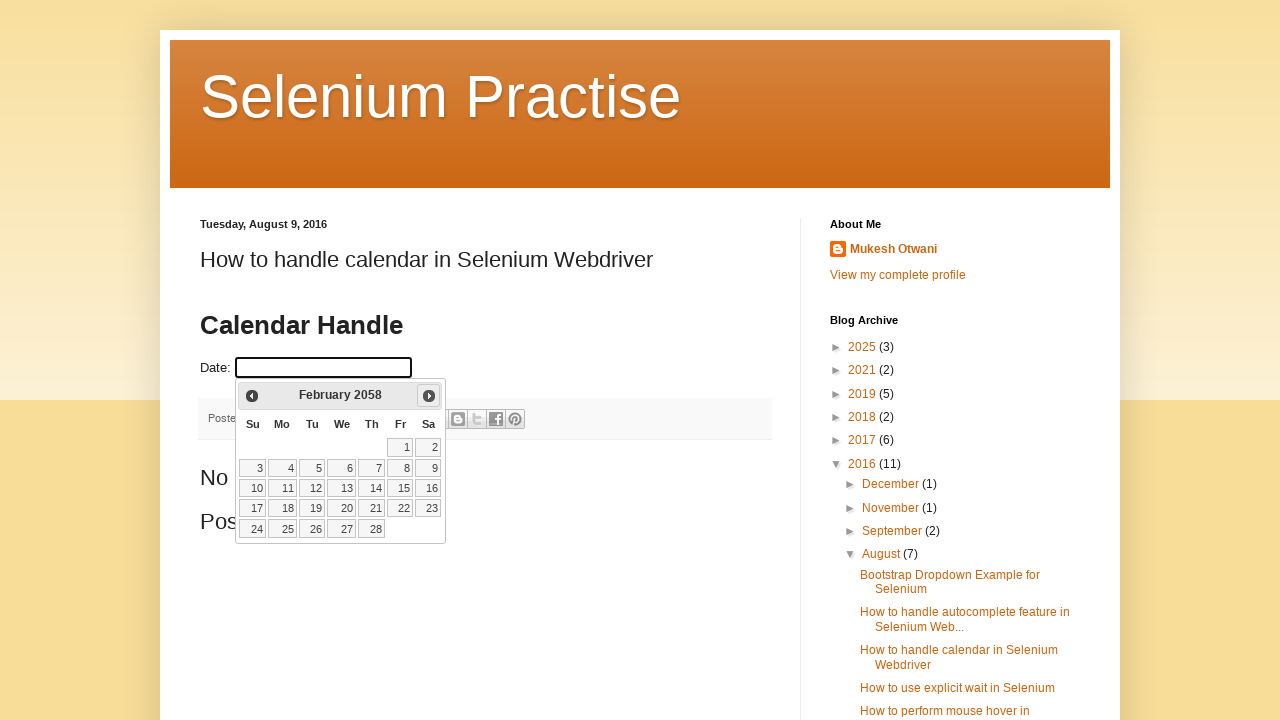

Clicked next button to navigate from February 2058 at (429, 396) on a[title='Next']
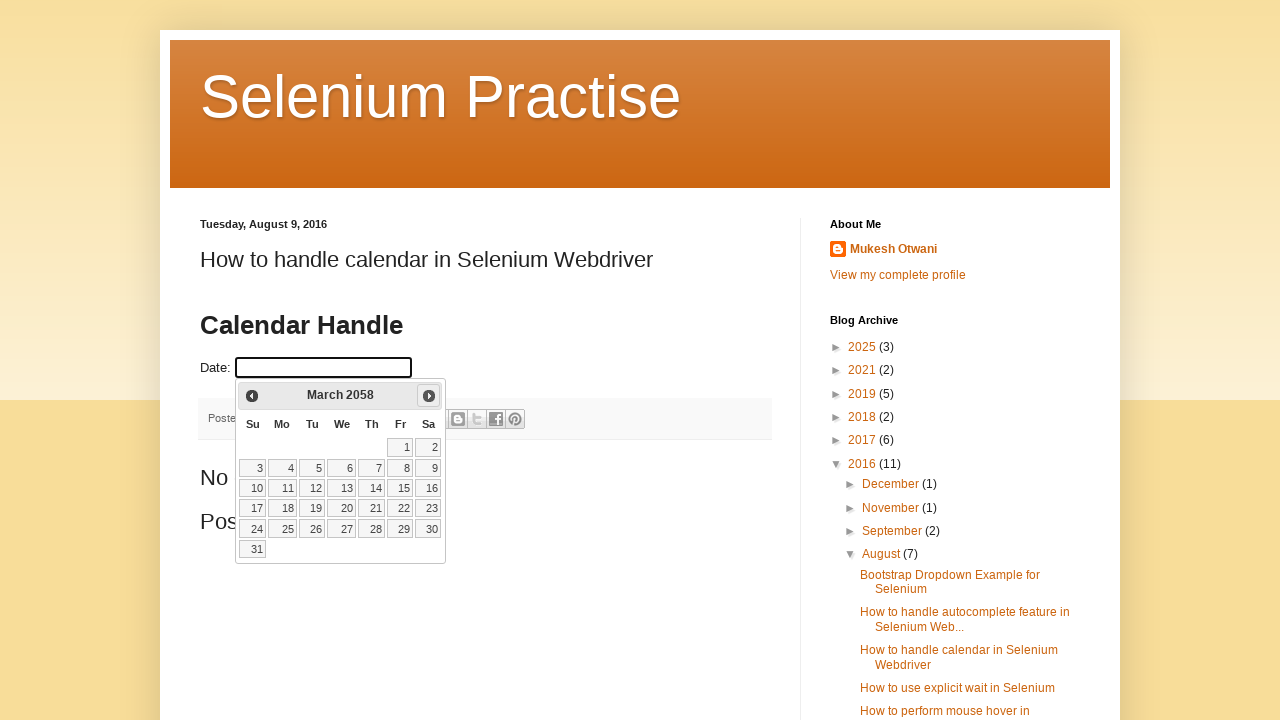

Calendar updated to next month
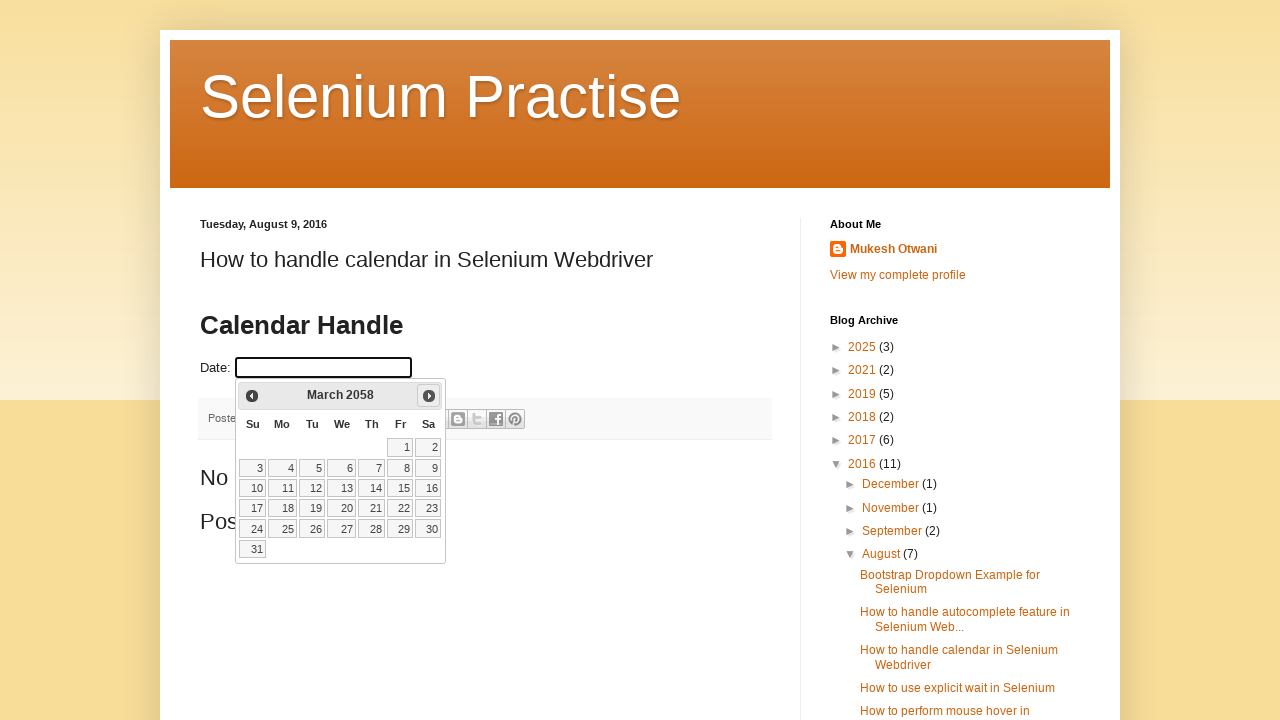

Clicked next button to navigate from March 2058 at (429, 396) on a[title='Next']
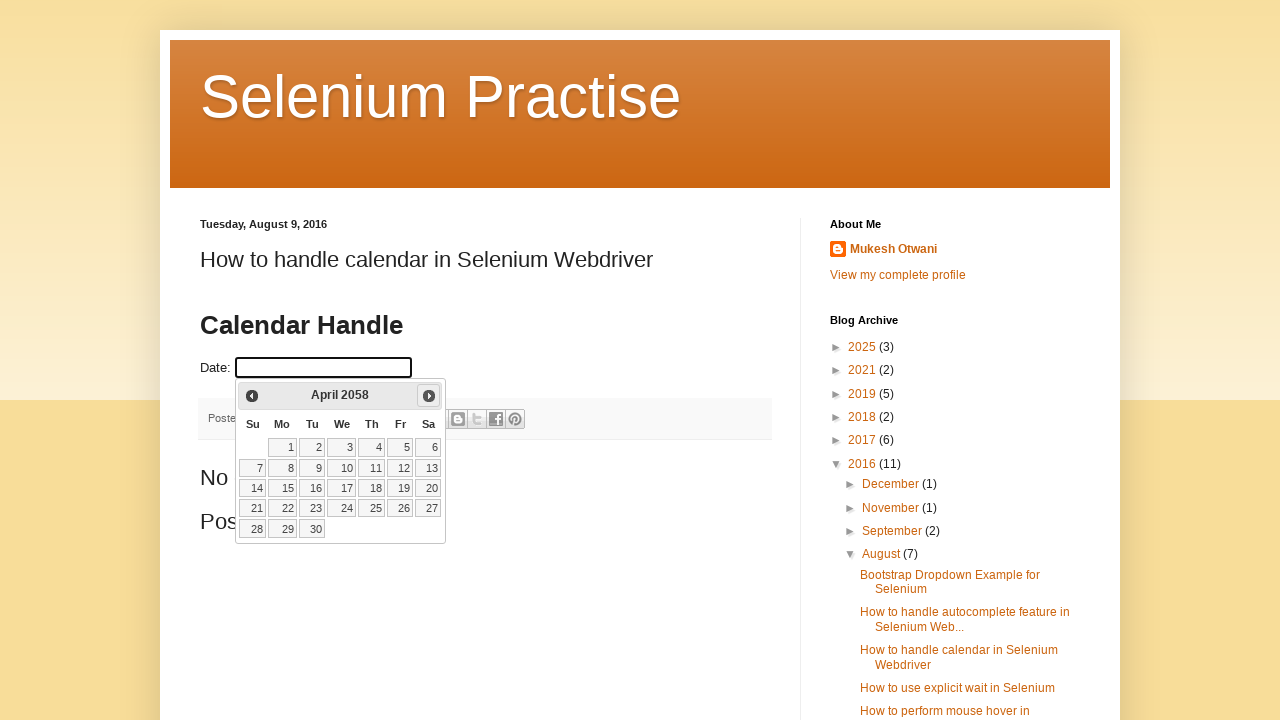

Calendar updated to next month
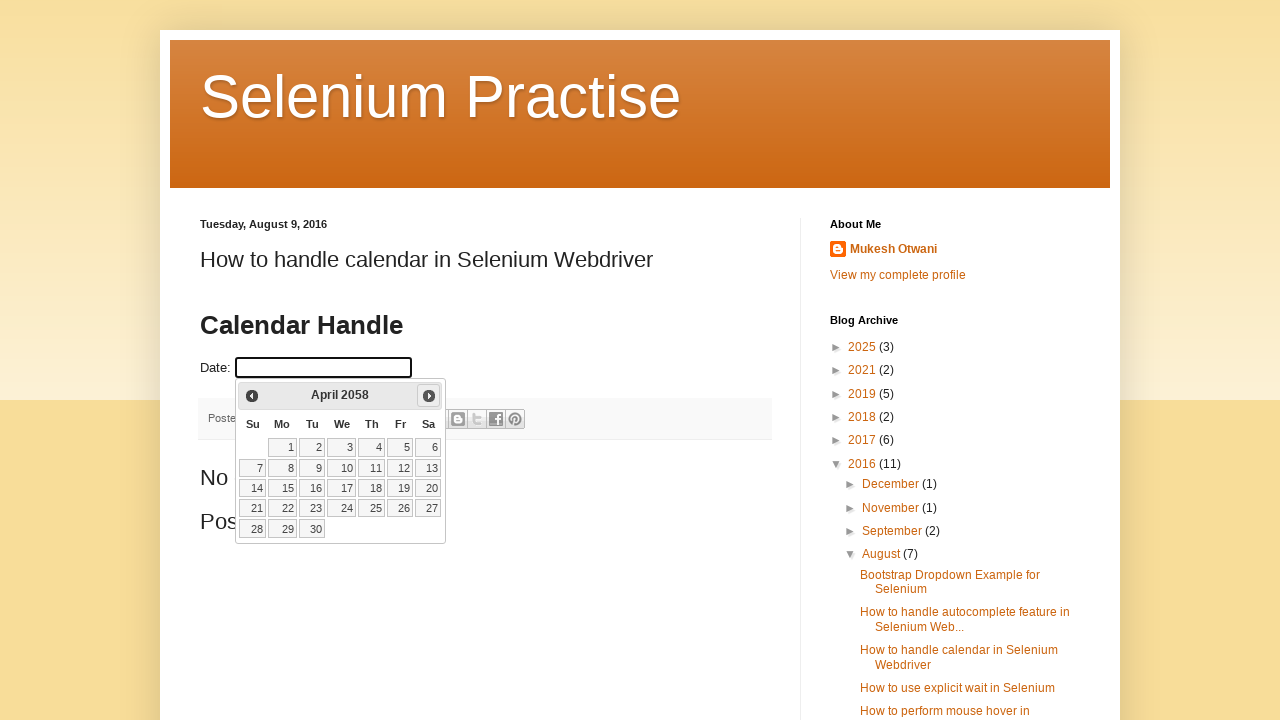

Clicked next button to navigate from April 2058 at (429, 396) on a[title='Next']
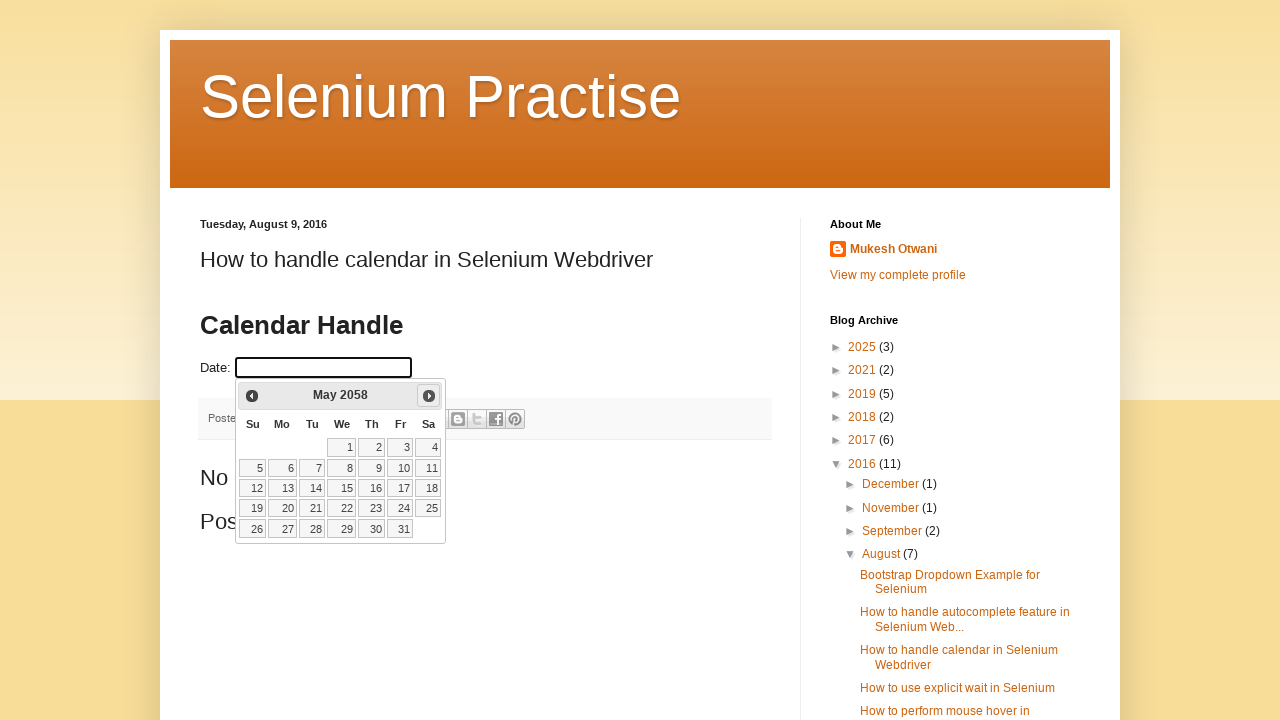

Calendar updated to next month
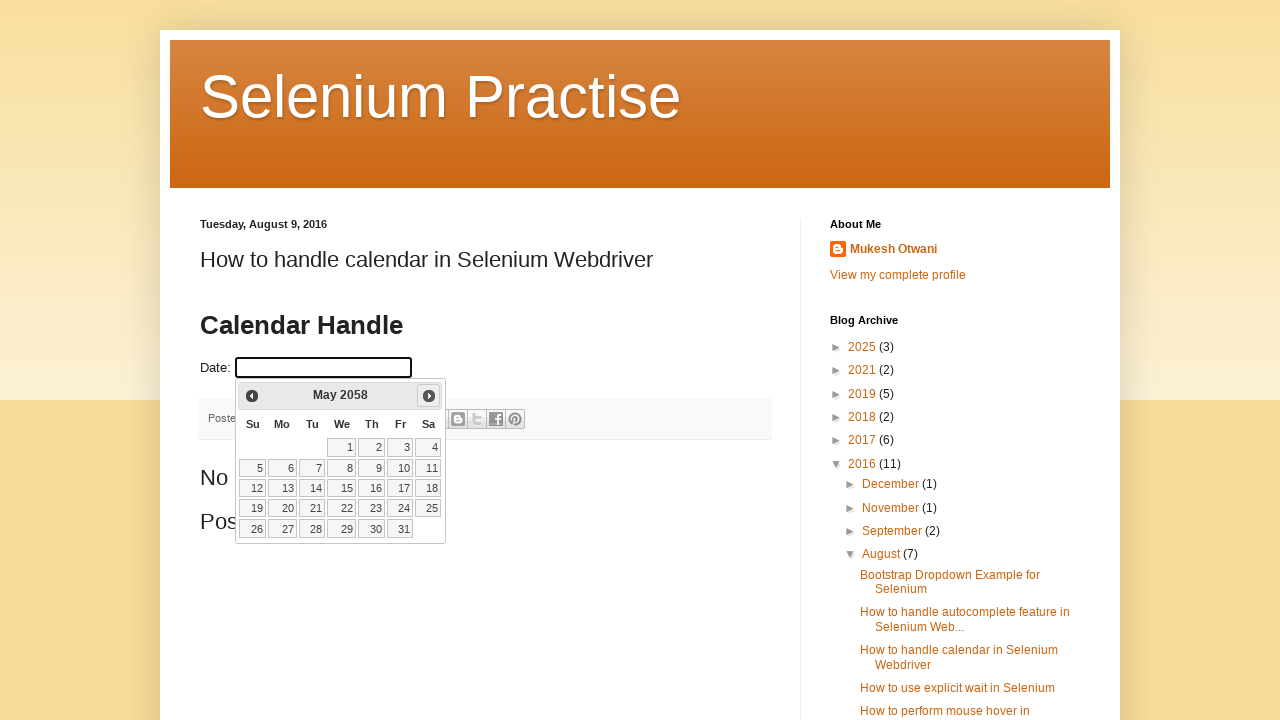

Clicked next button to navigate from May 2058 at (429, 396) on a[title='Next']
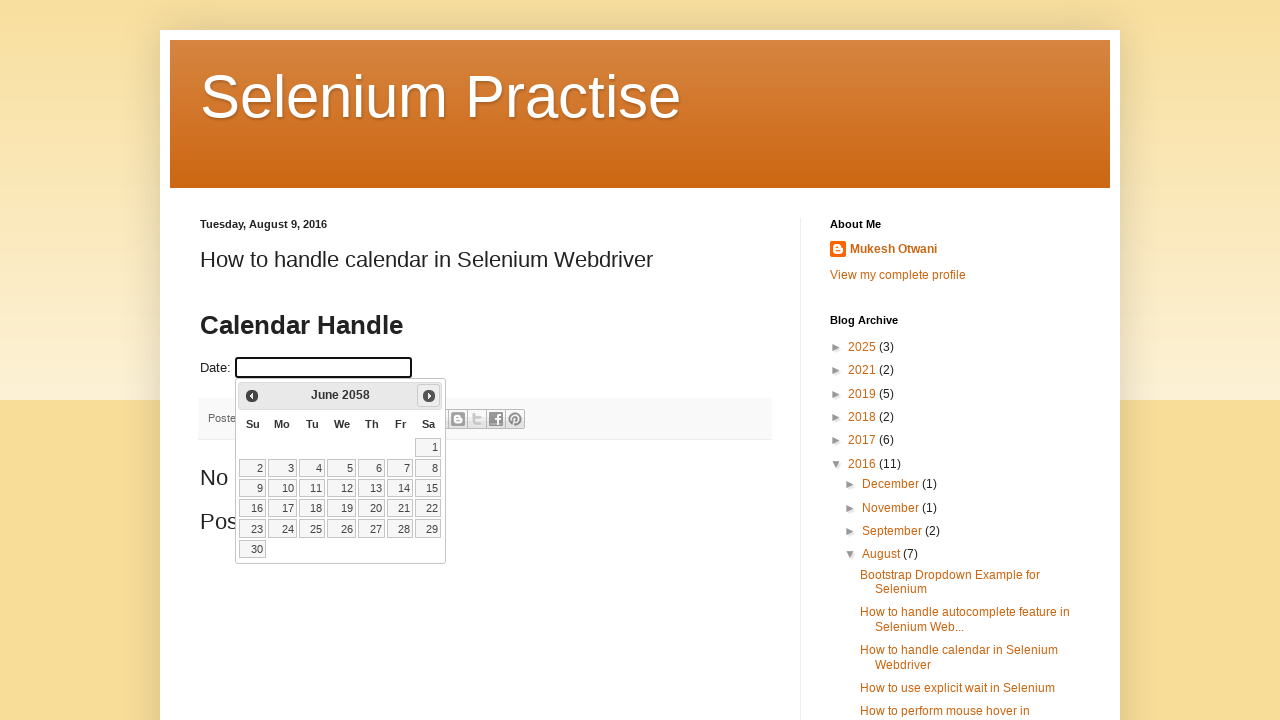

Calendar updated to next month
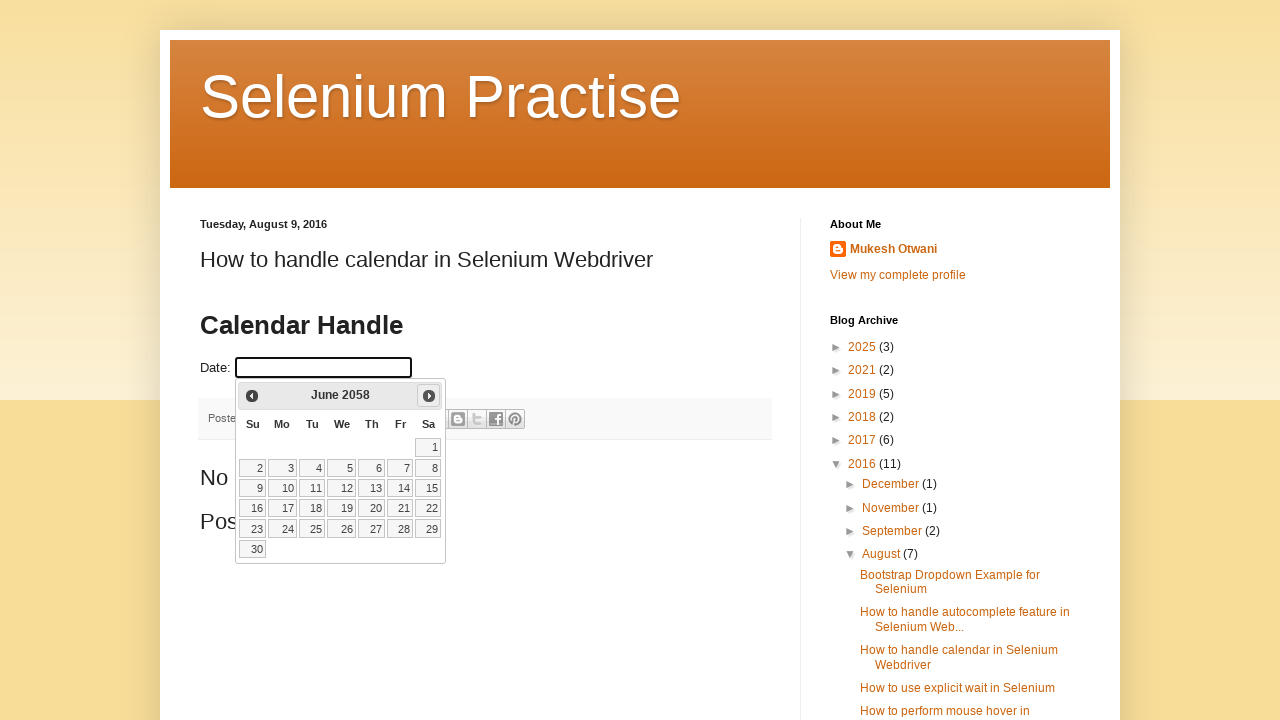

Clicked next button to navigate from June 2058 at (429, 396) on a[title='Next']
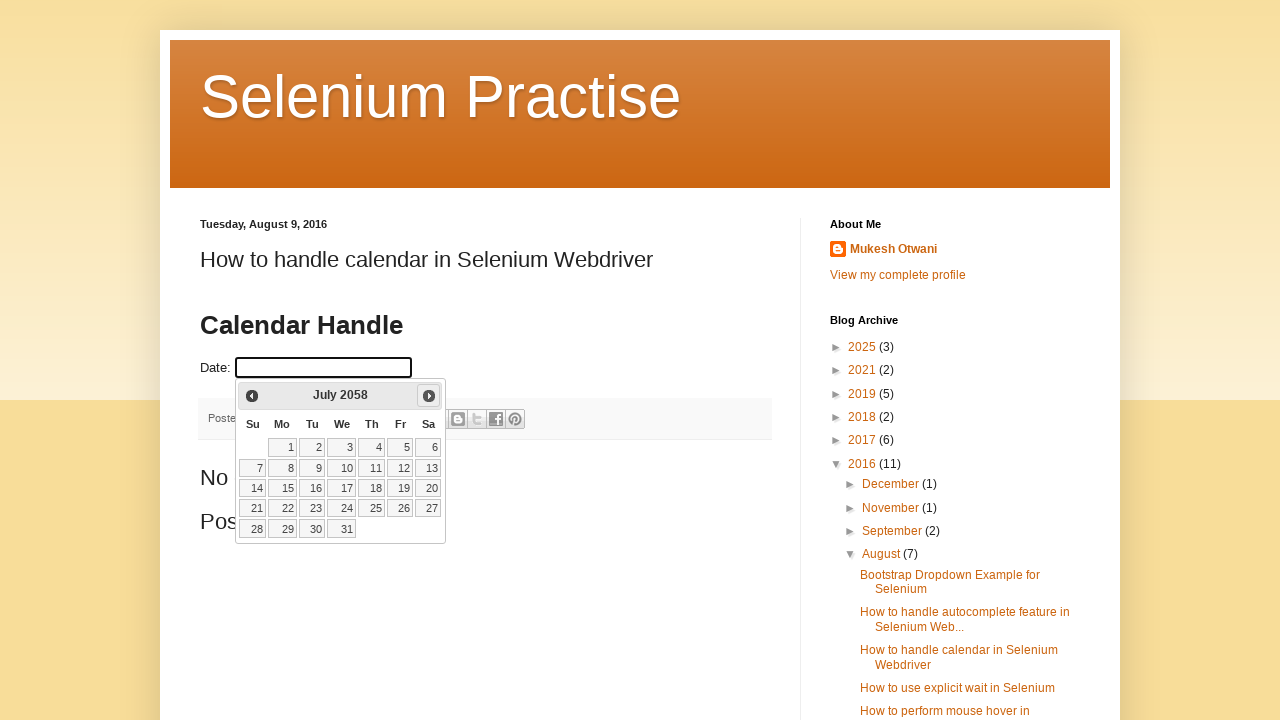

Calendar updated to next month
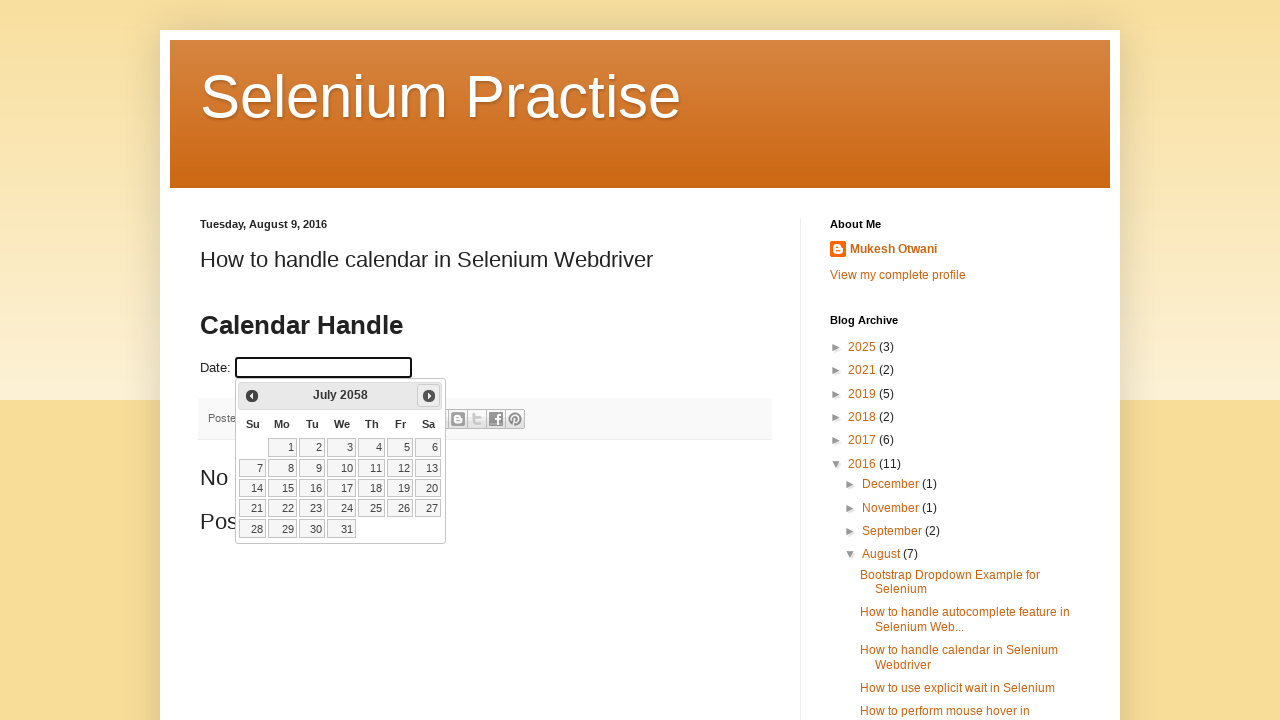

Clicked next button to navigate from July 2058 at (429, 396) on a[title='Next']
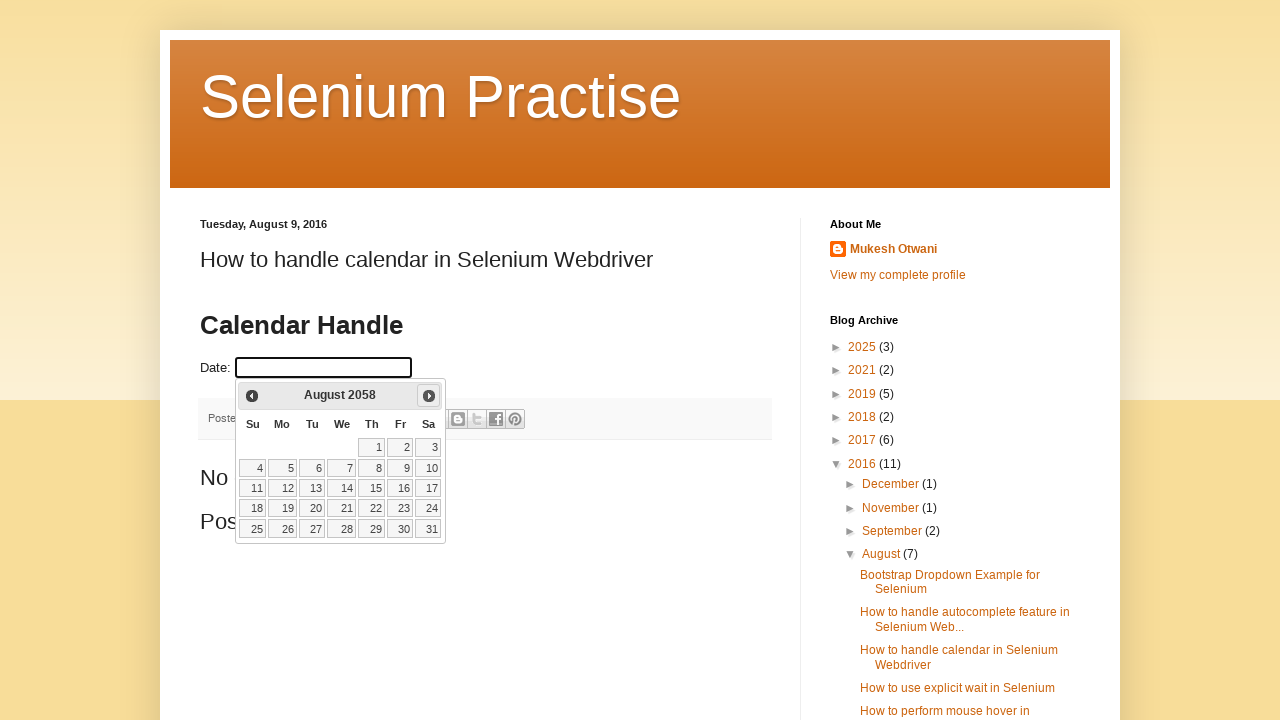

Calendar updated to next month
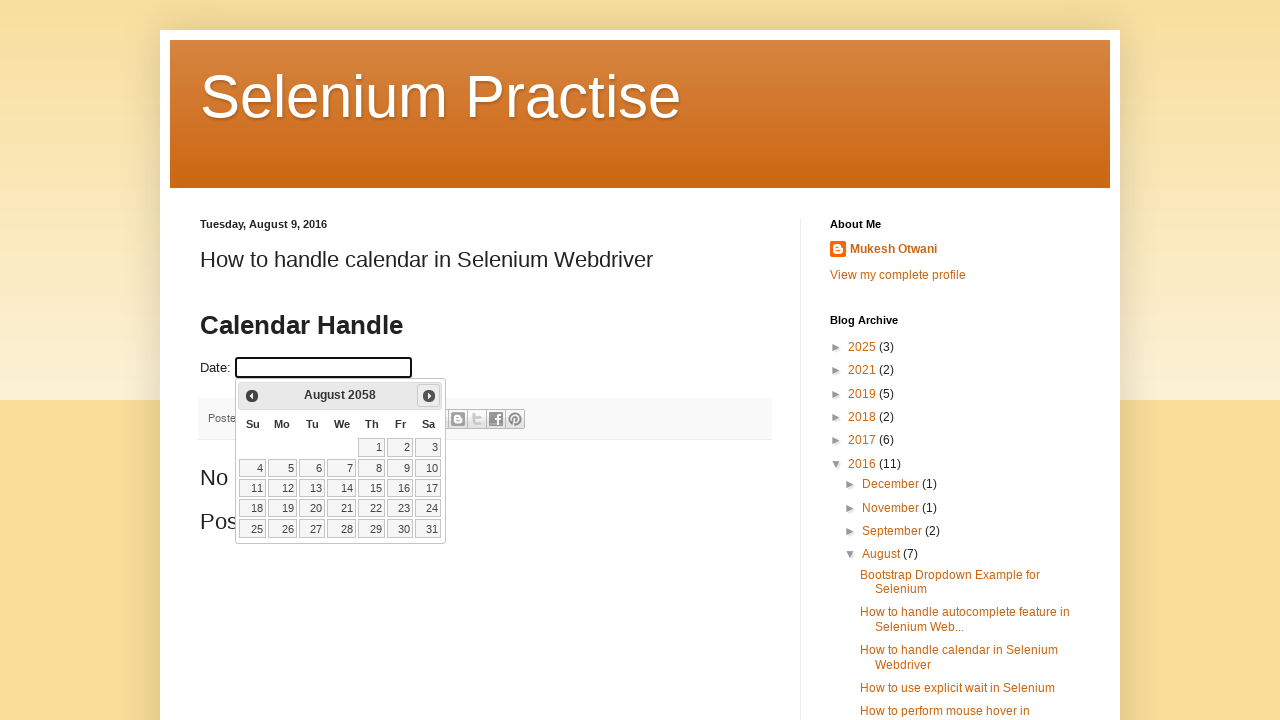

Clicked next button to navigate from August 2058 at (429, 396) on a[title='Next']
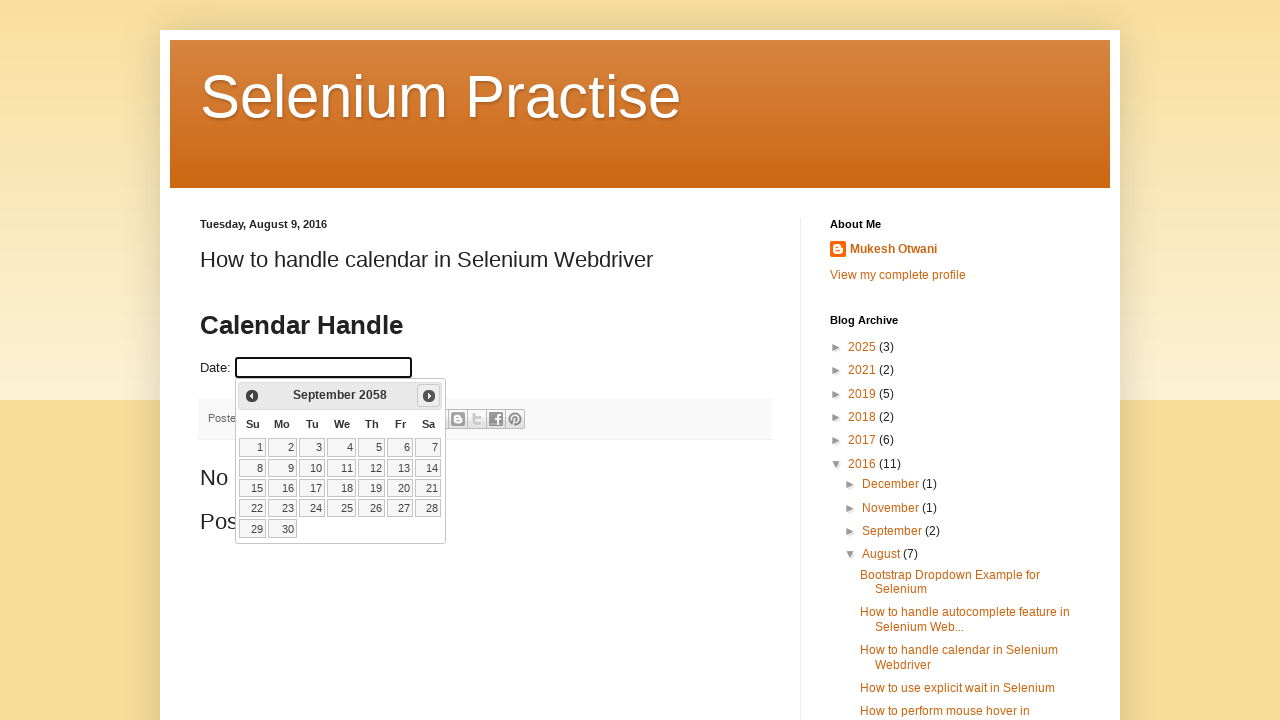

Calendar updated to next month
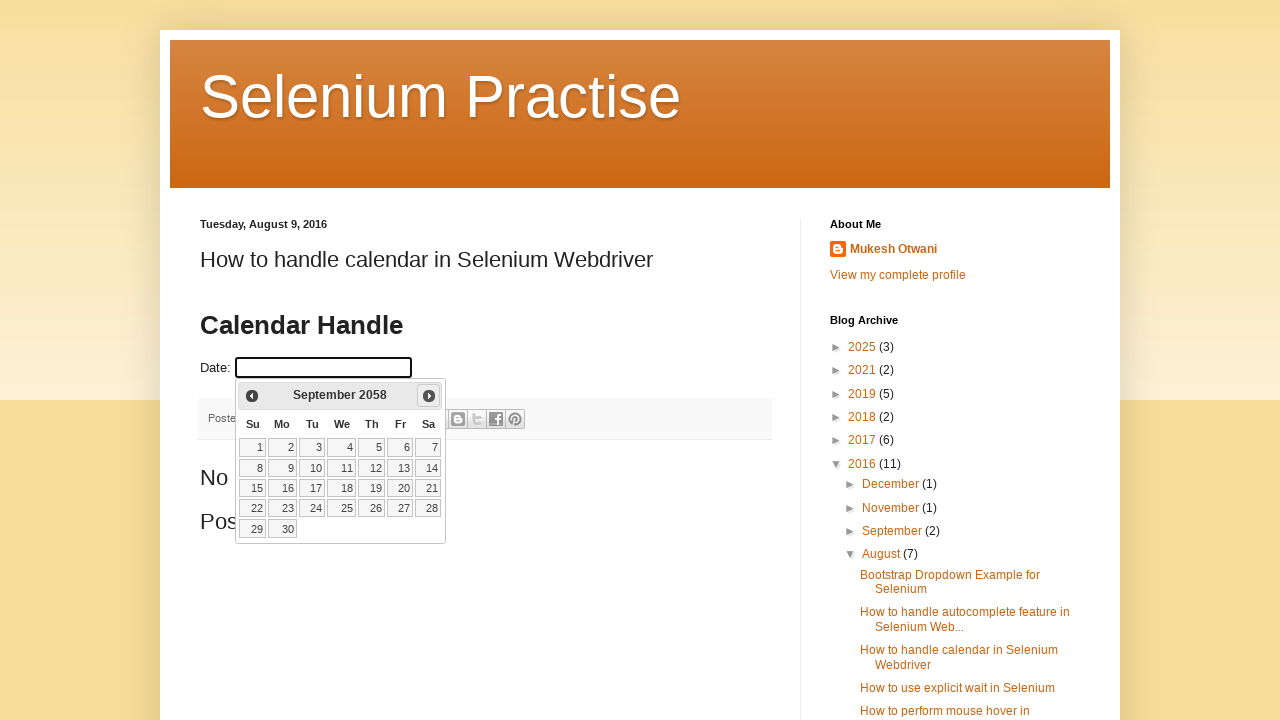

Clicked next button to navigate from September 2058 at (429, 396) on a[title='Next']
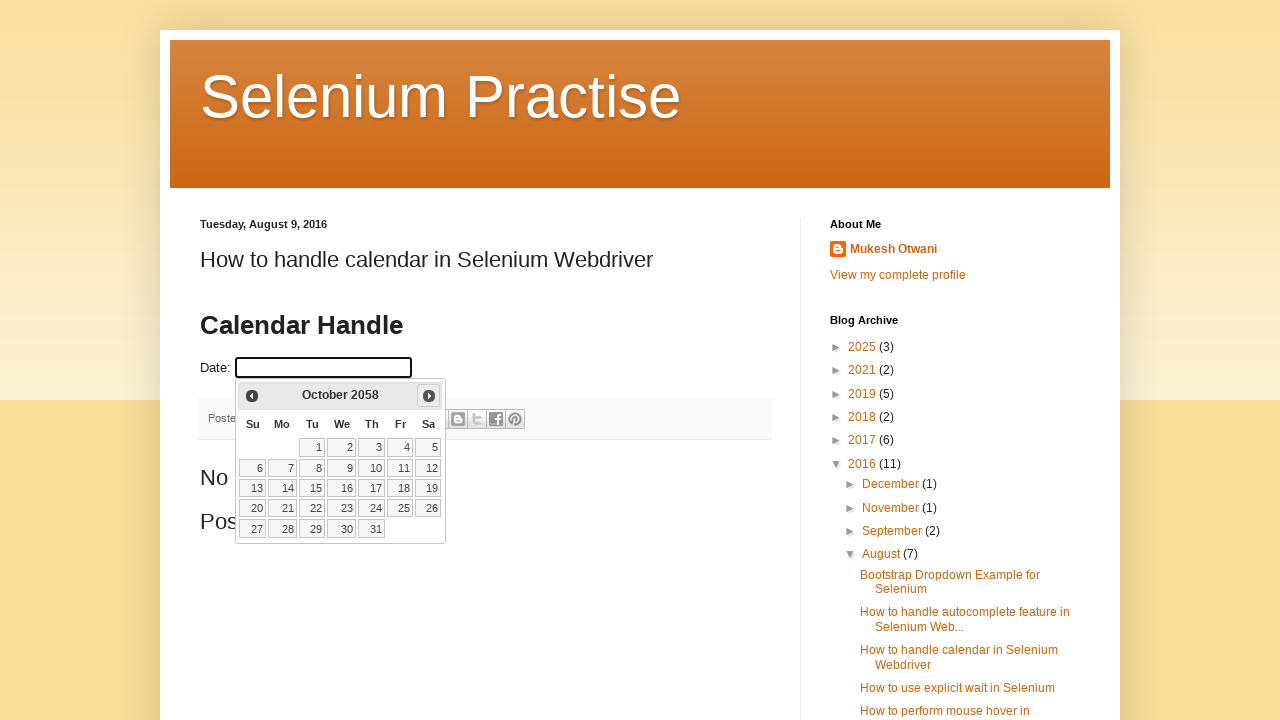

Calendar updated to next month
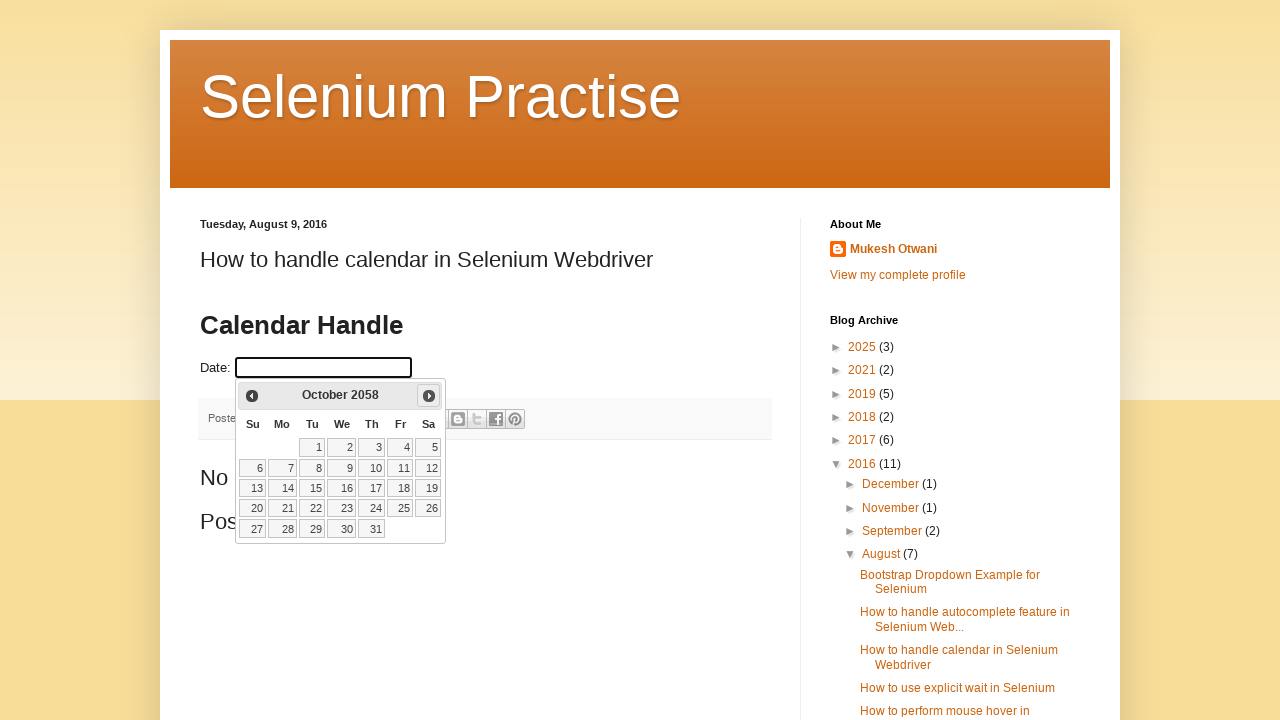

Clicked next button to navigate from October 2058 at (429, 396) on a[title='Next']
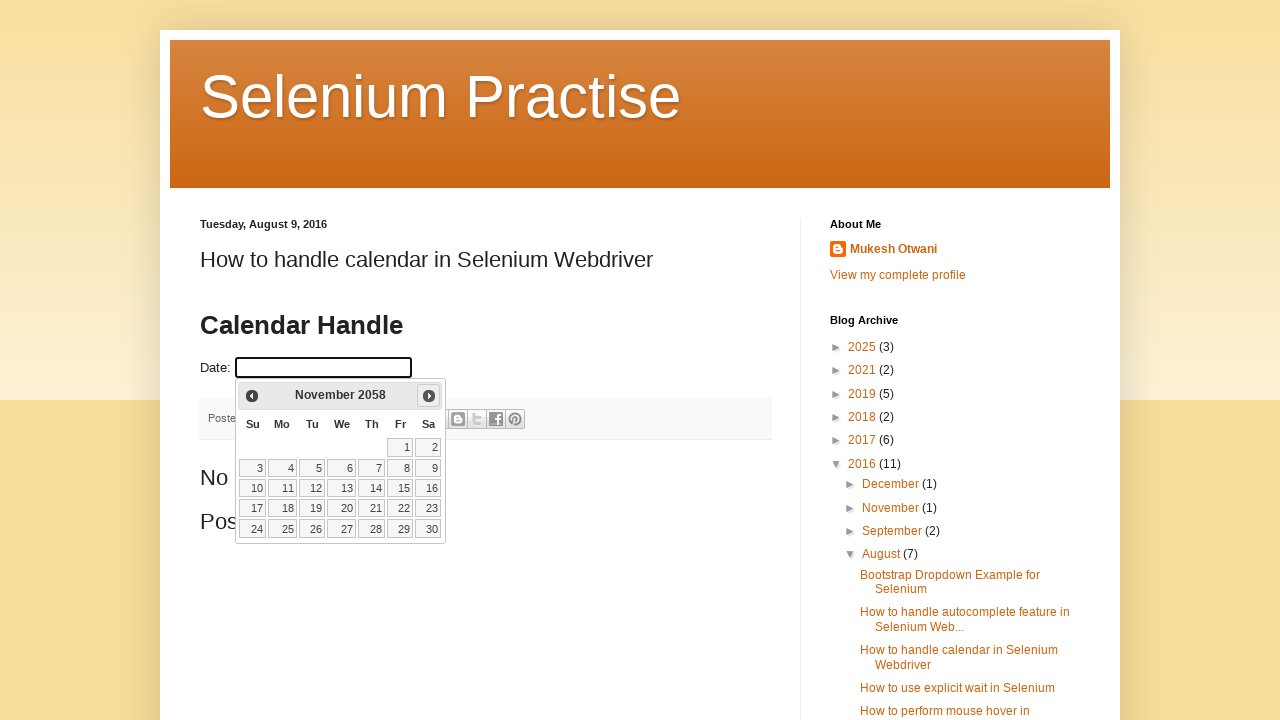

Calendar updated to next month
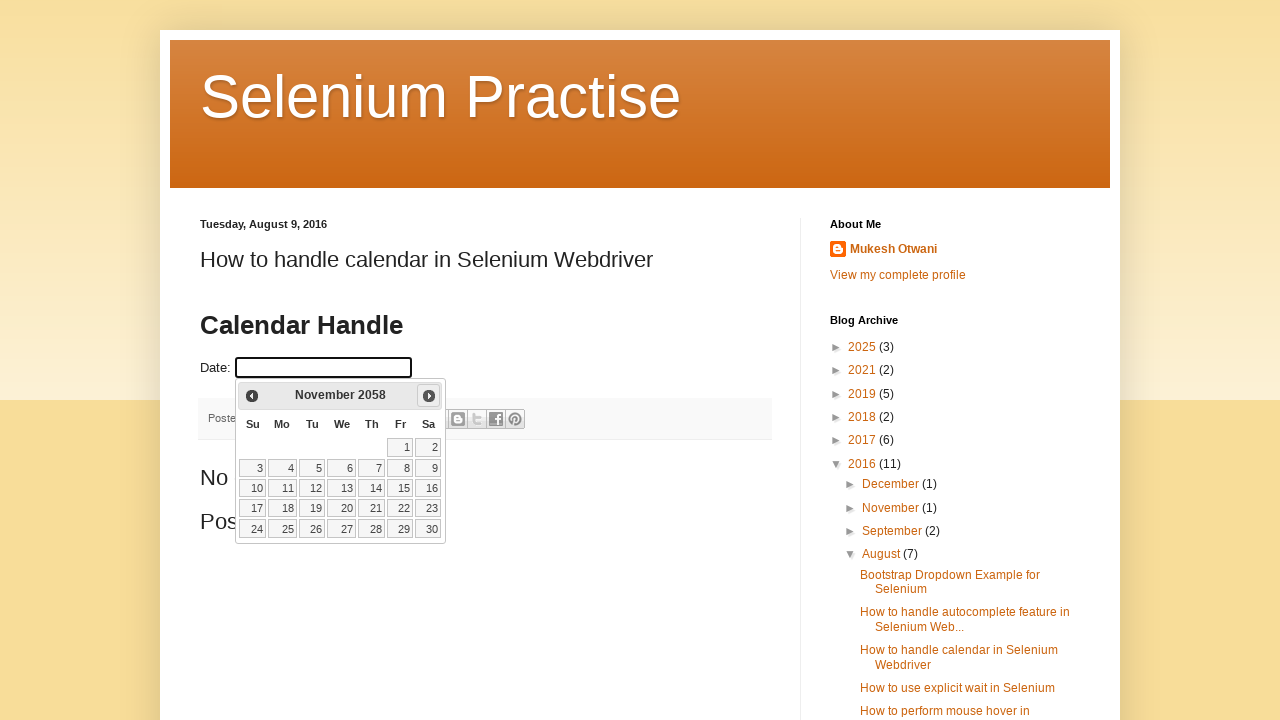

Clicked next button to navigate from November 2058 at (429, 396) on a[title='Next']
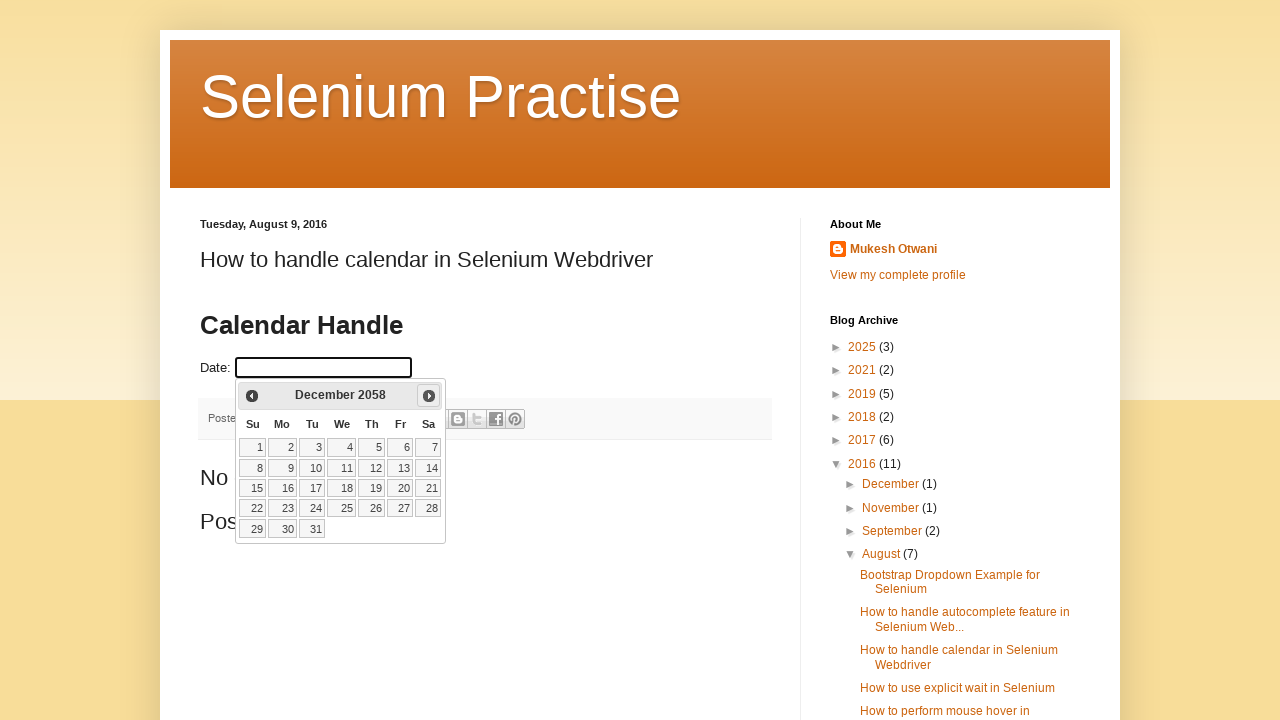

Calendar updated to next month
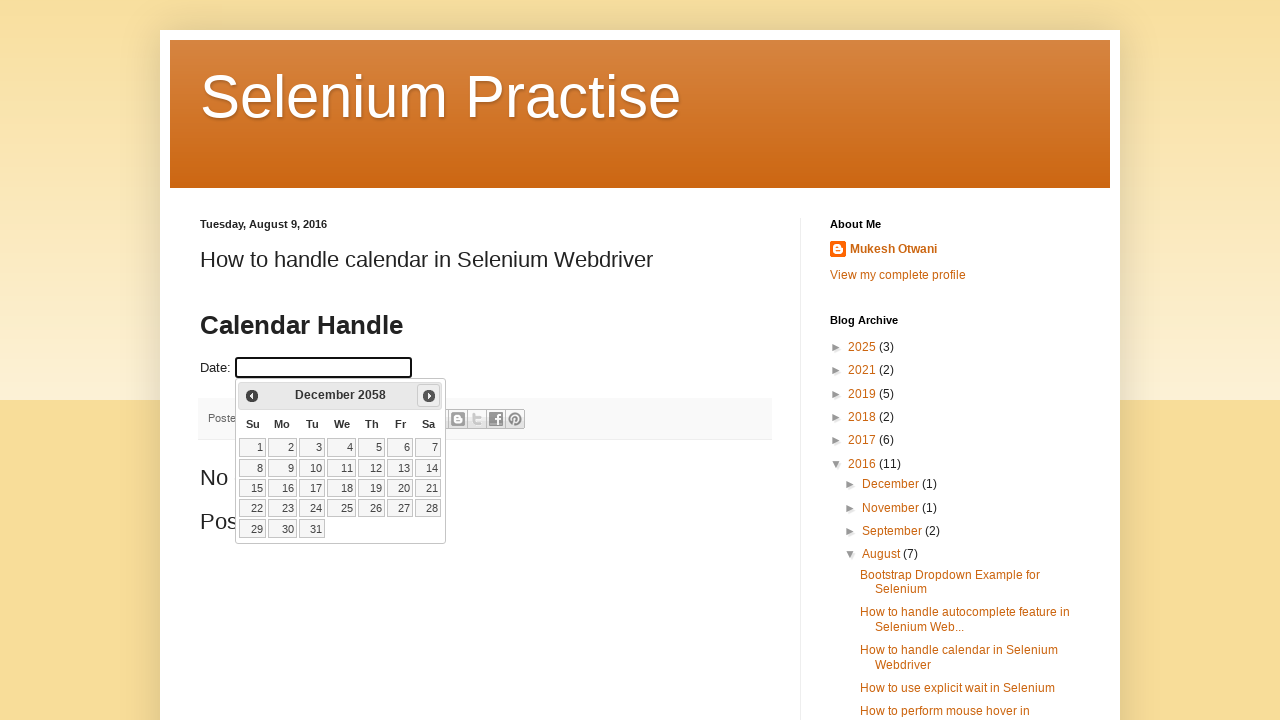

Clicked next button to navigate from December 2058 at (429, 396) on a[title='Next']
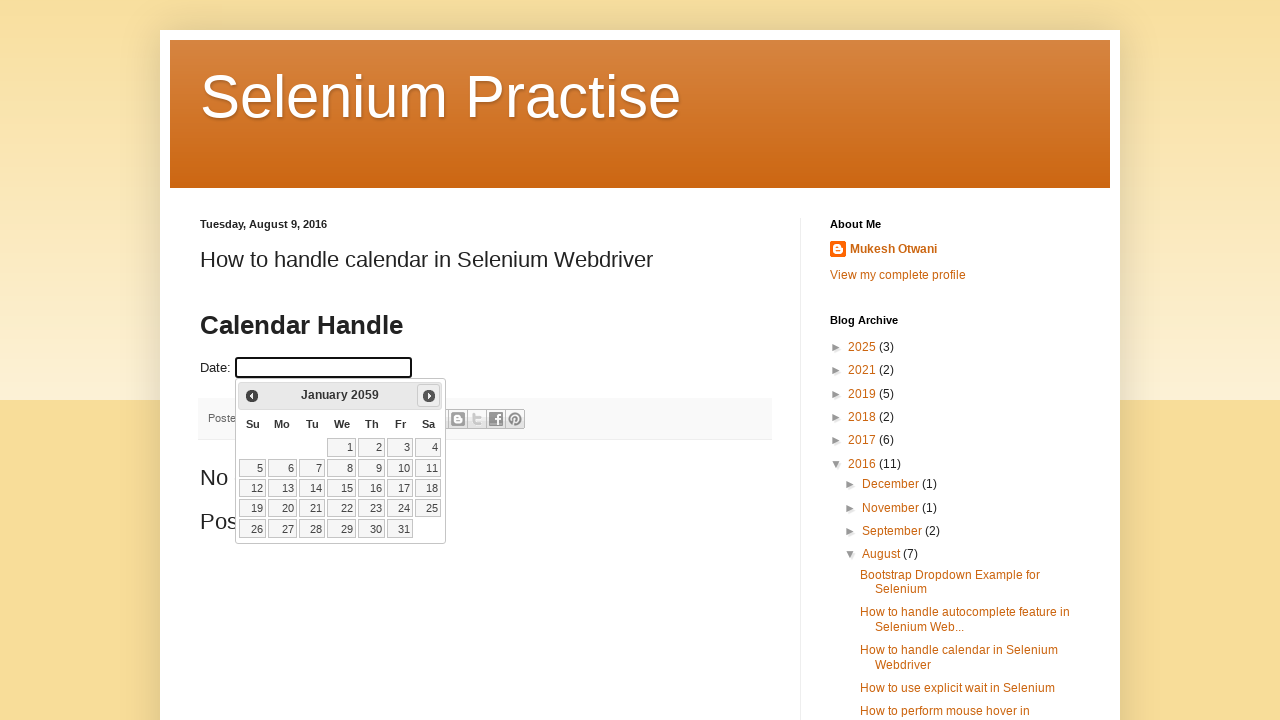

Calendar updated to next month
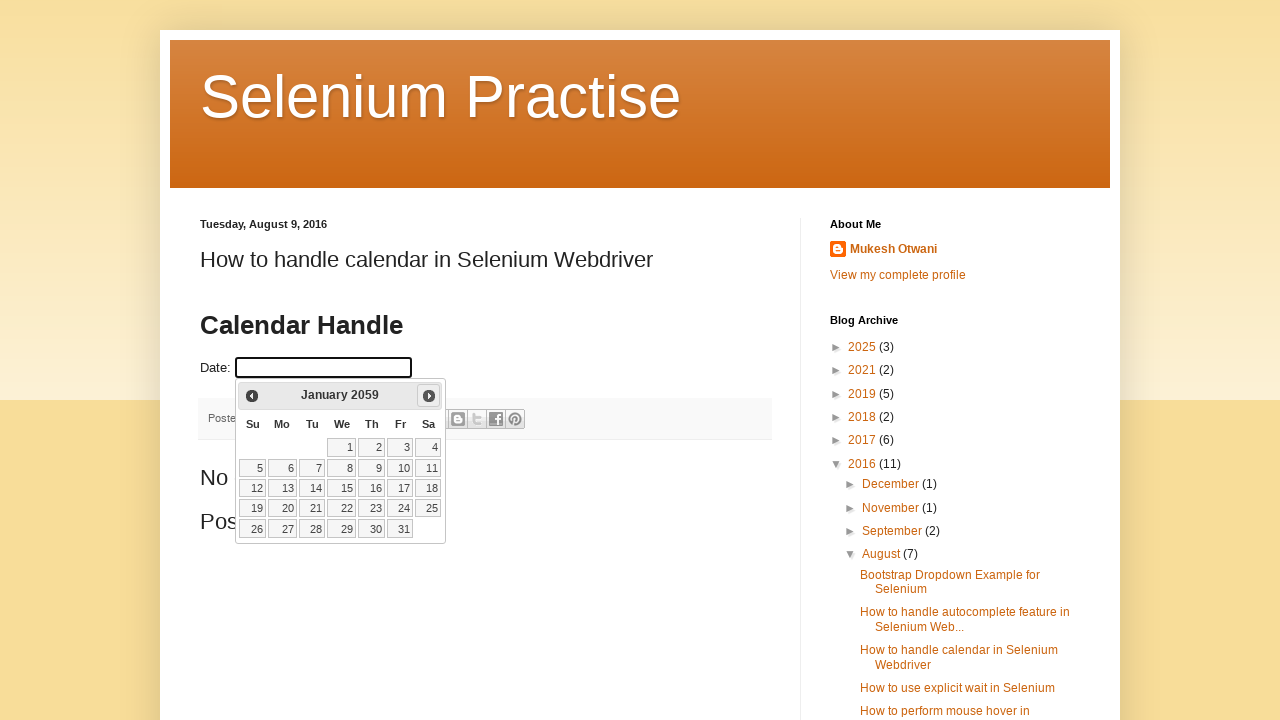

Clicked next button to navigate from January 2059 at (429, 396) on a[title='Next']
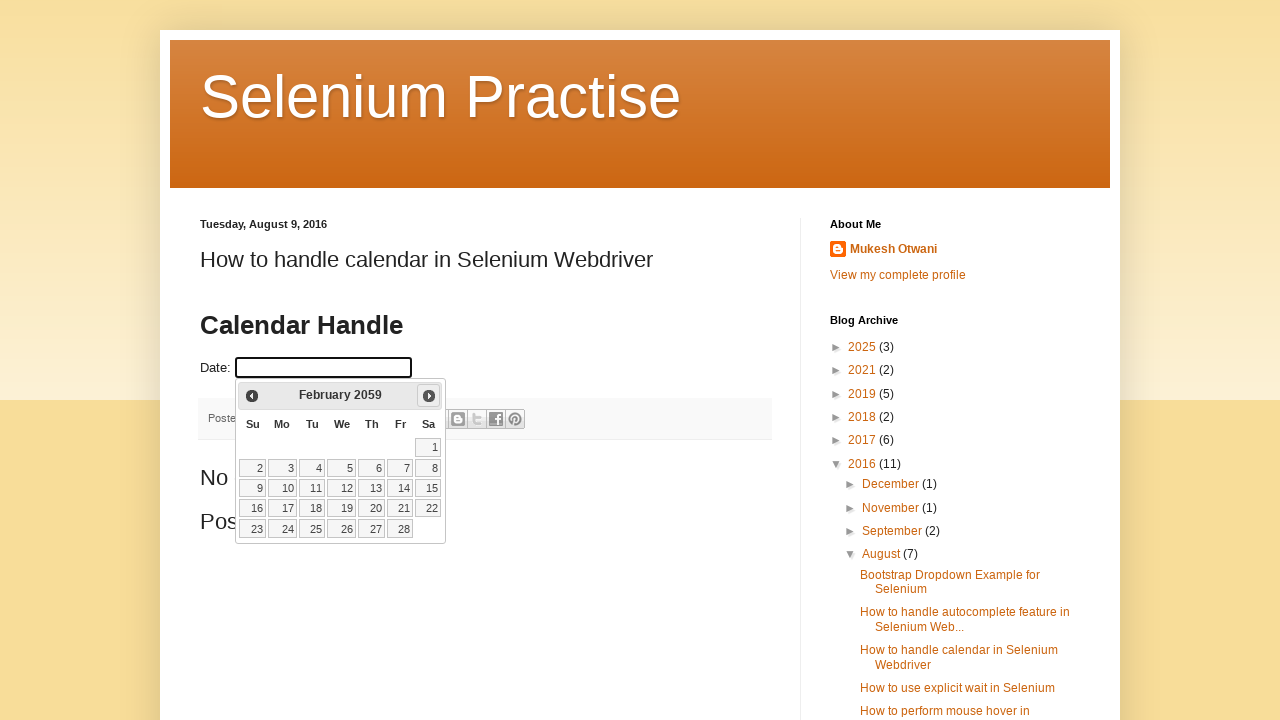

Calendar updated to next month
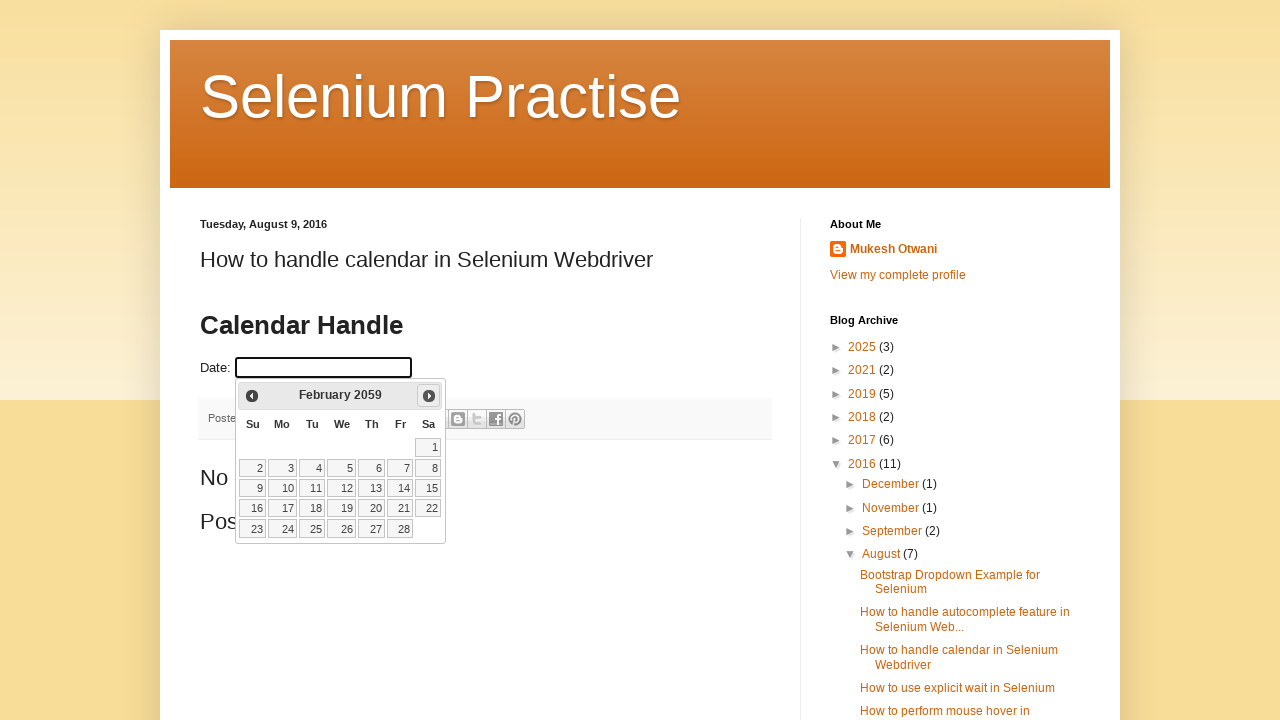

Clicked next button to navigate from February 2059 at (429, 396) on a[title='Next']
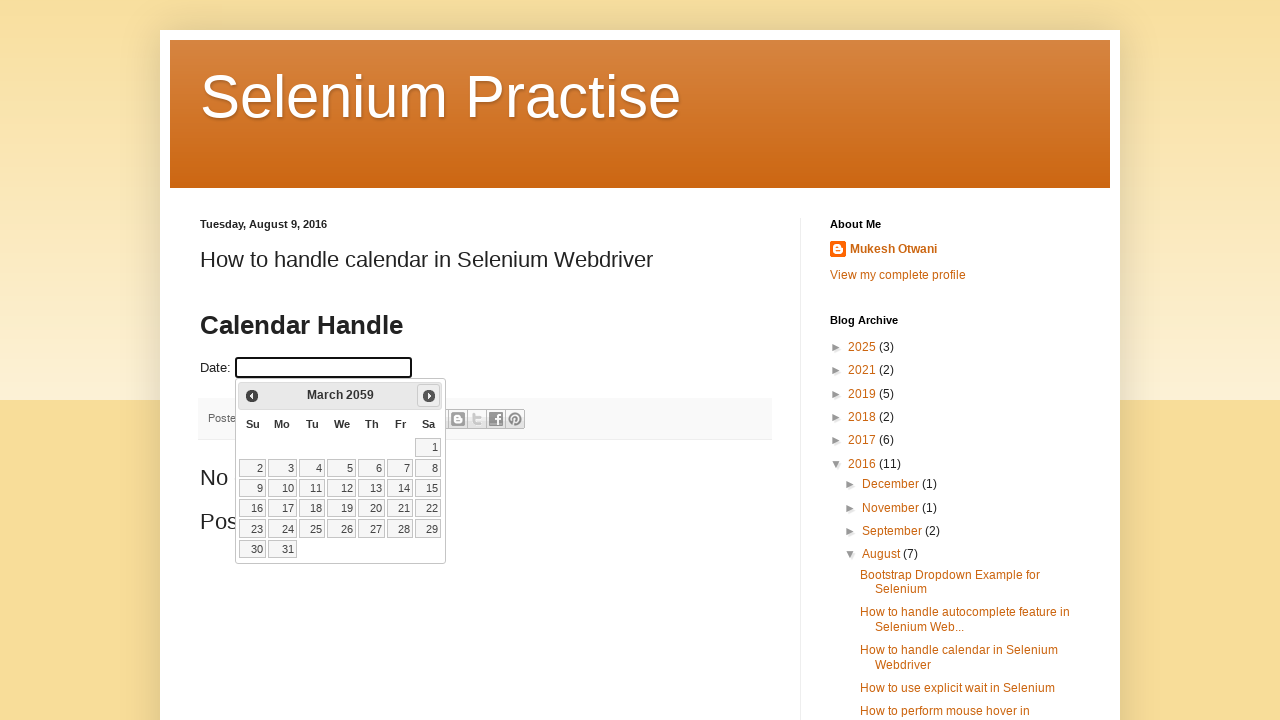

Calendar updated to next month
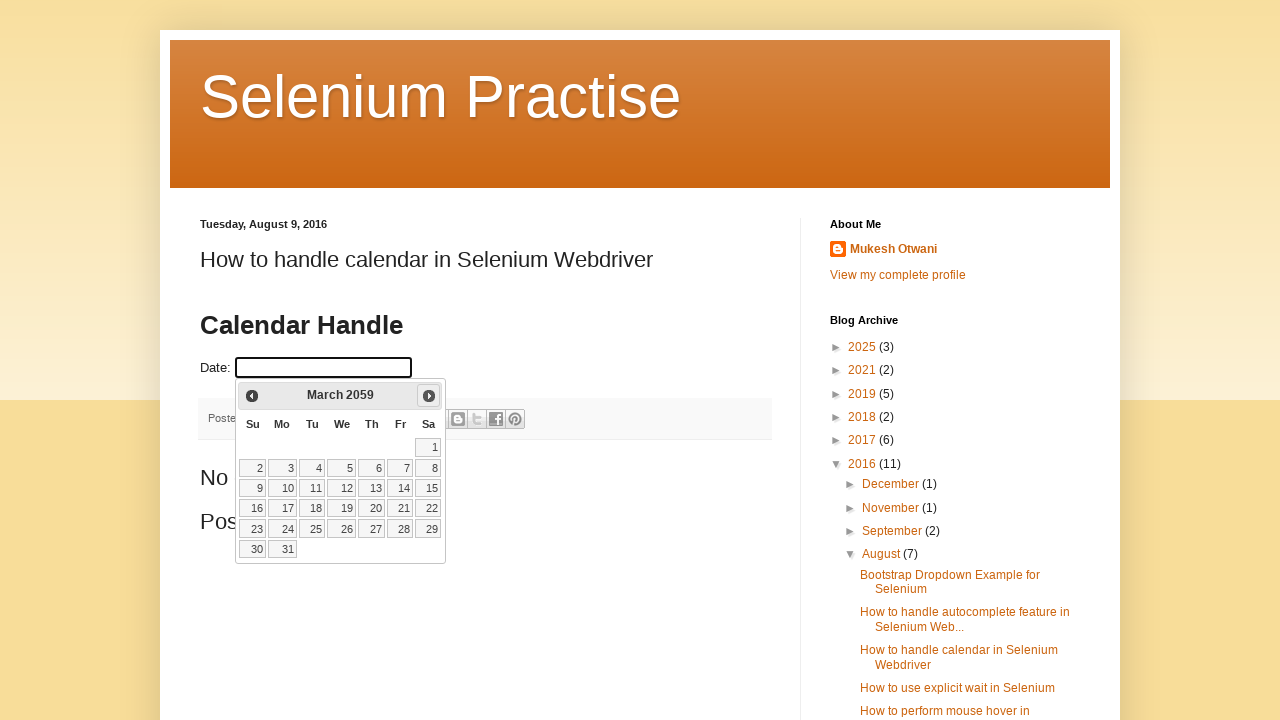

Clicked next button to navigate from March 2059 at (429, 396) on a[title='Next']
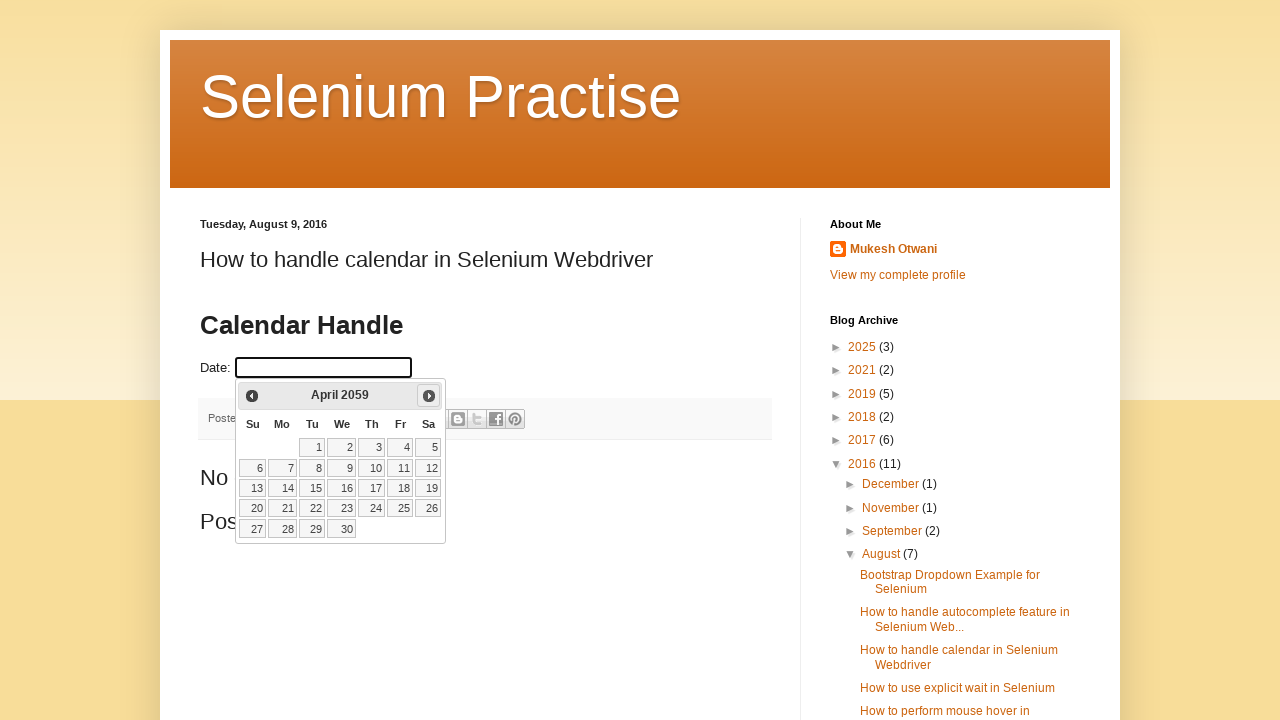

Calendar updated to next month
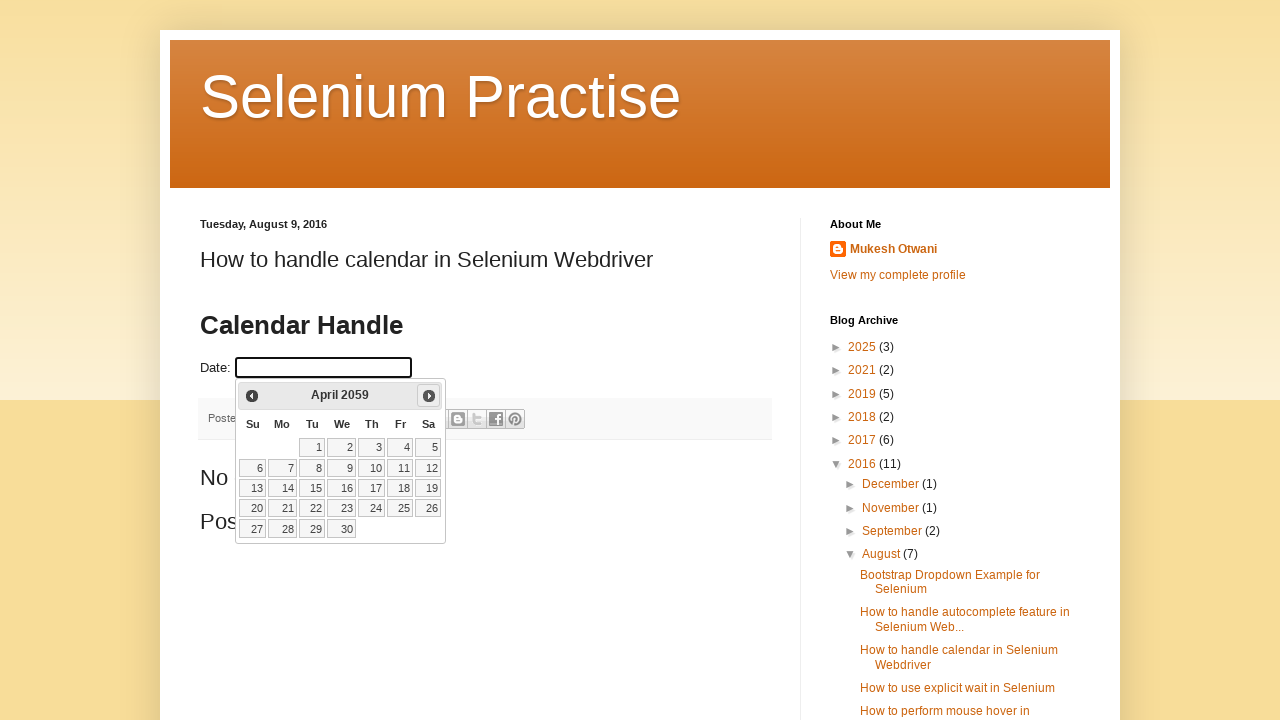

Clicked next button to navigate from April 2059 at (429, 396) on a[title='Next']
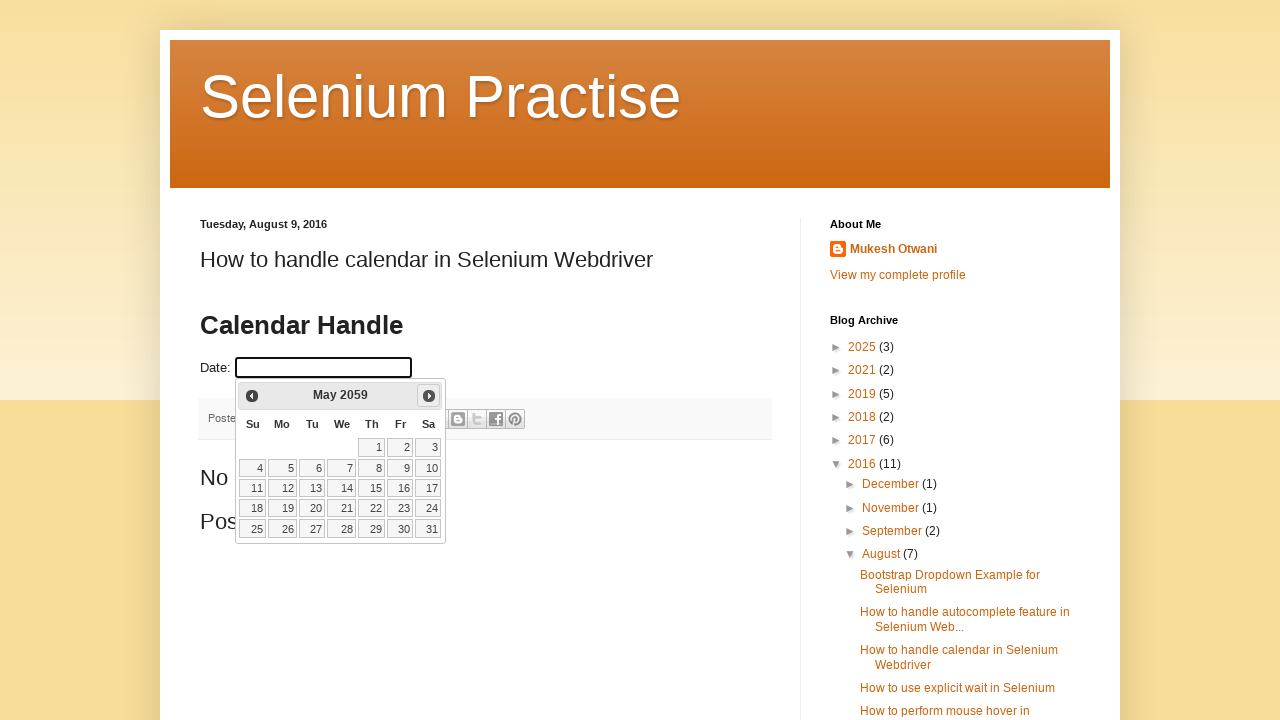

Calendar updated to next month
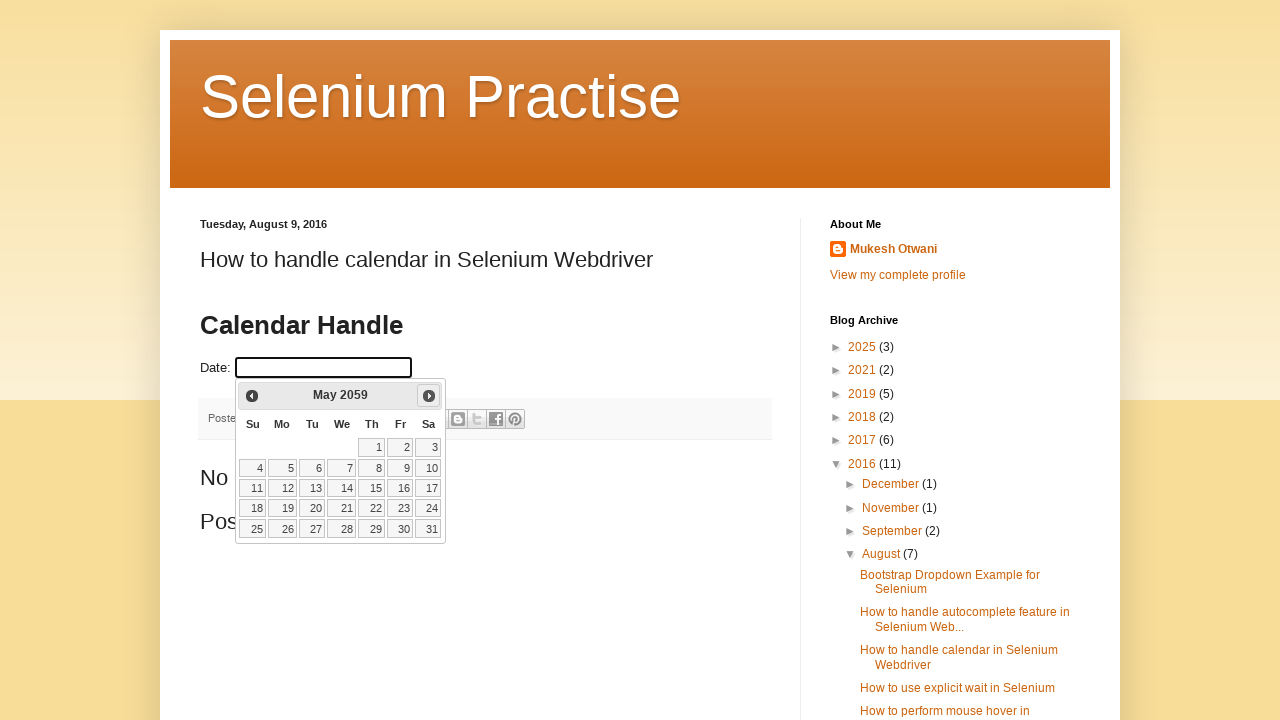

Clicked next button to navigate from May 2059 at (429, 396) on a[title='Next']
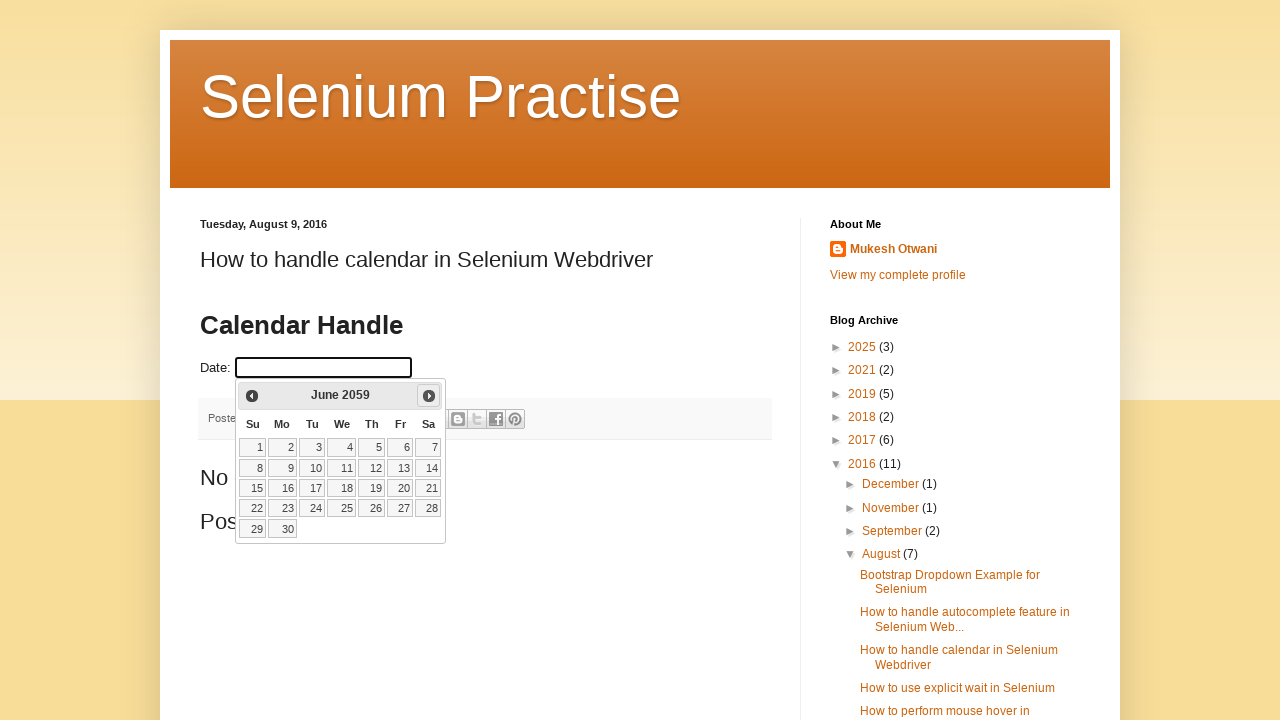

Calendar updated to next month
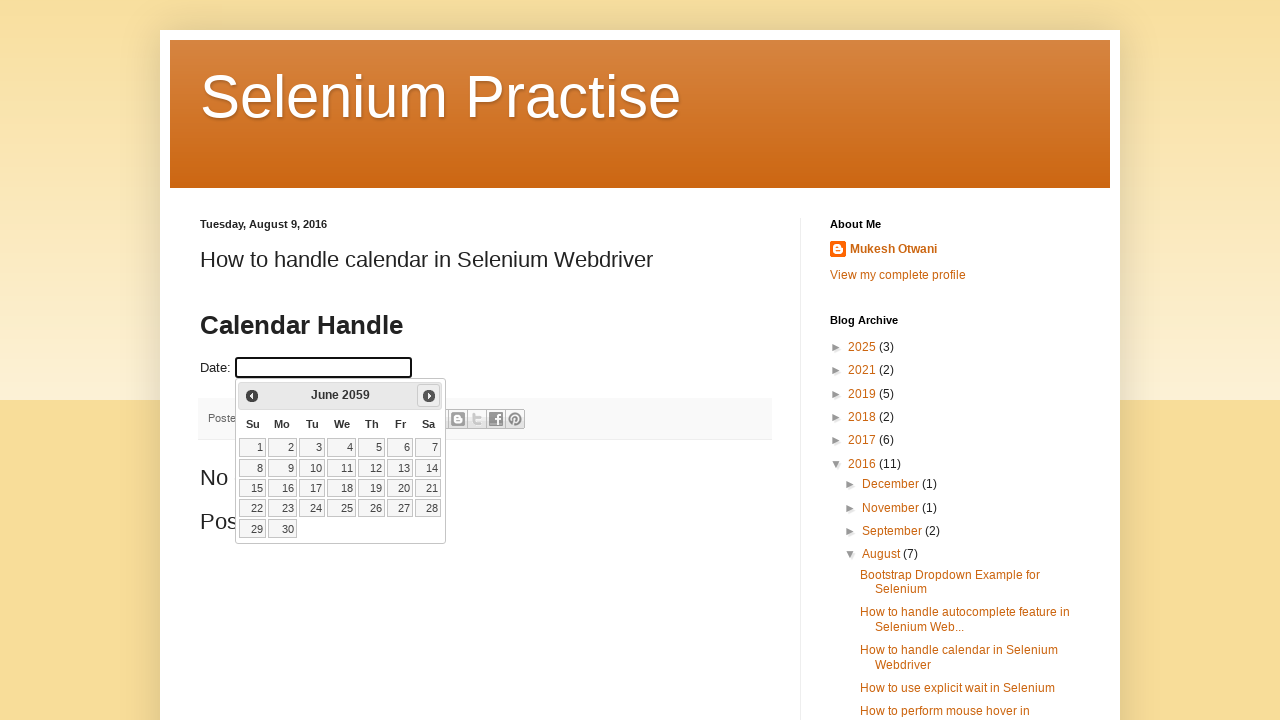

Clicked next button to navigate from June 2059 at (429, 396) on a[title='Next']
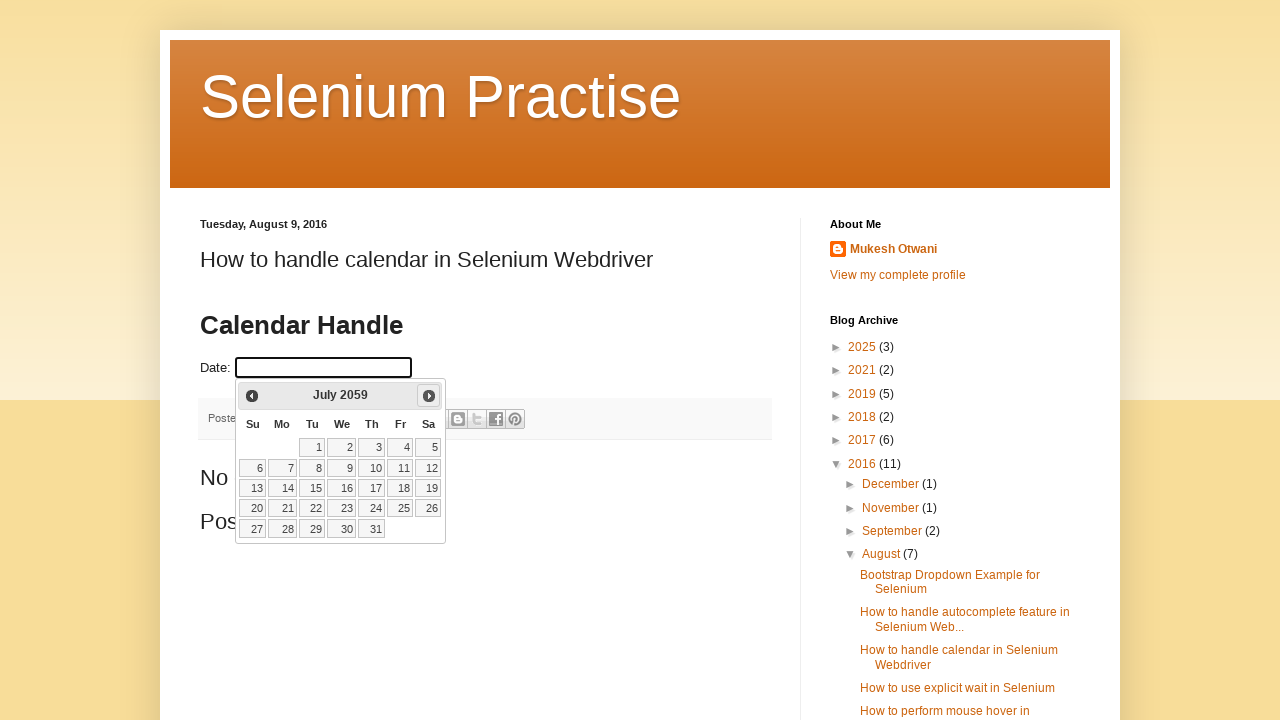

Calendar updated to next month
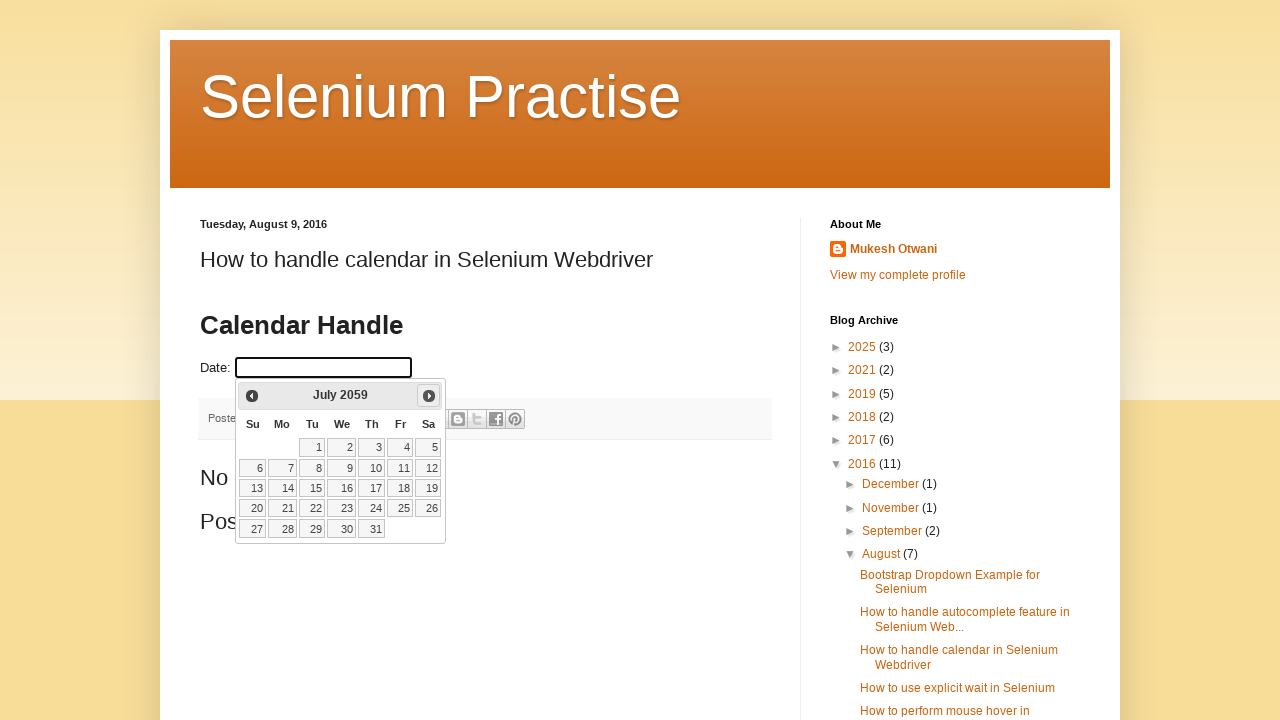

Clicked next button to navigate from July 2059 at (429, 396) on a[title='Next']
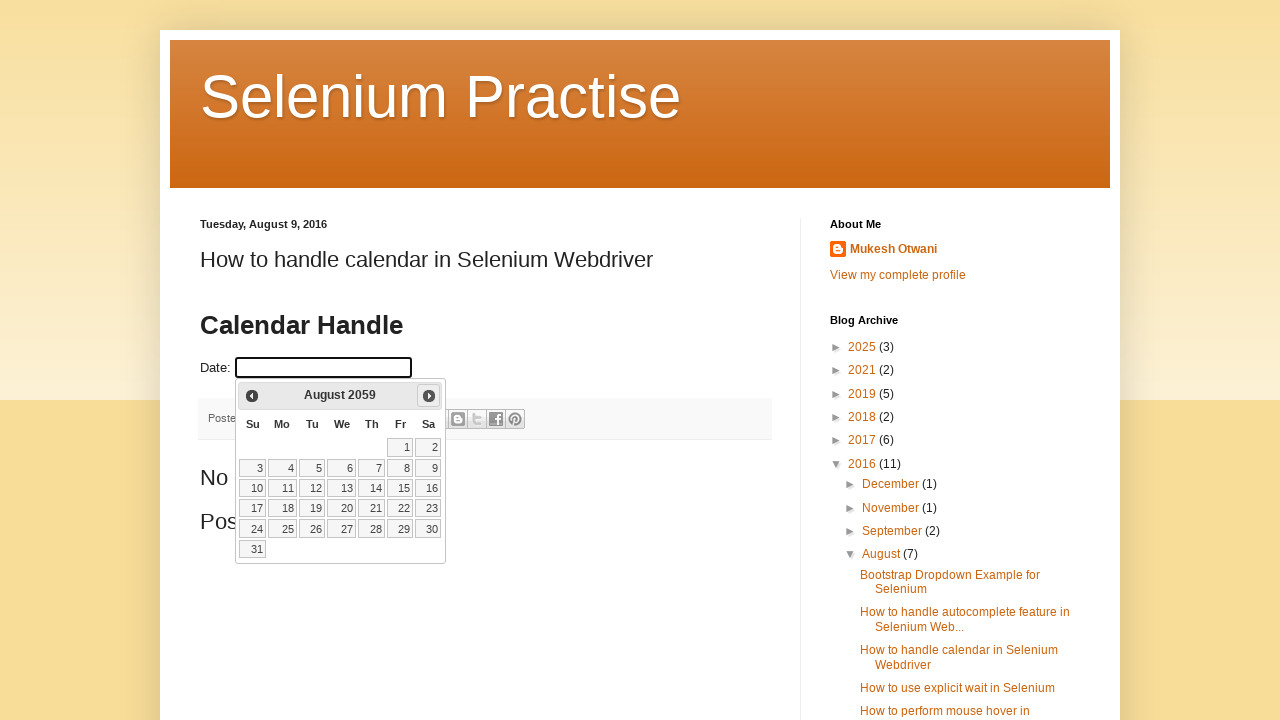

Calendar updated to next month
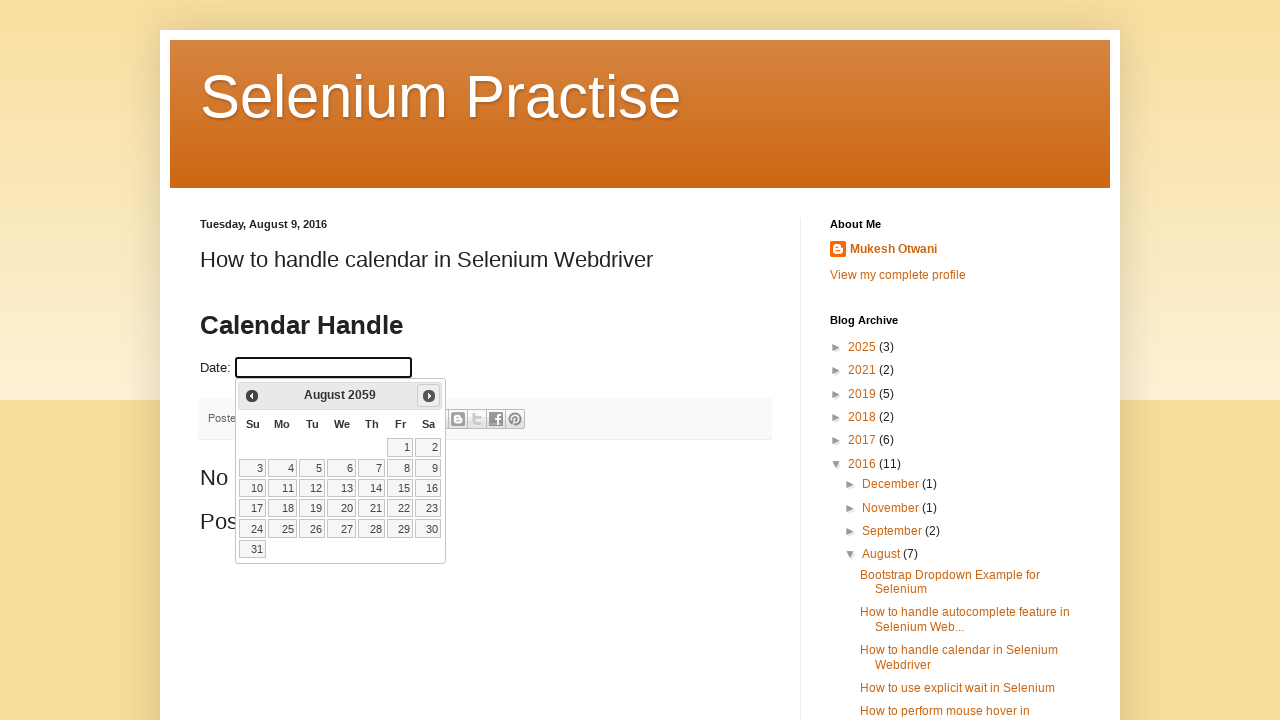

Clicked next button to navigate from August 2059 at (429, 396) on a[title='Next']
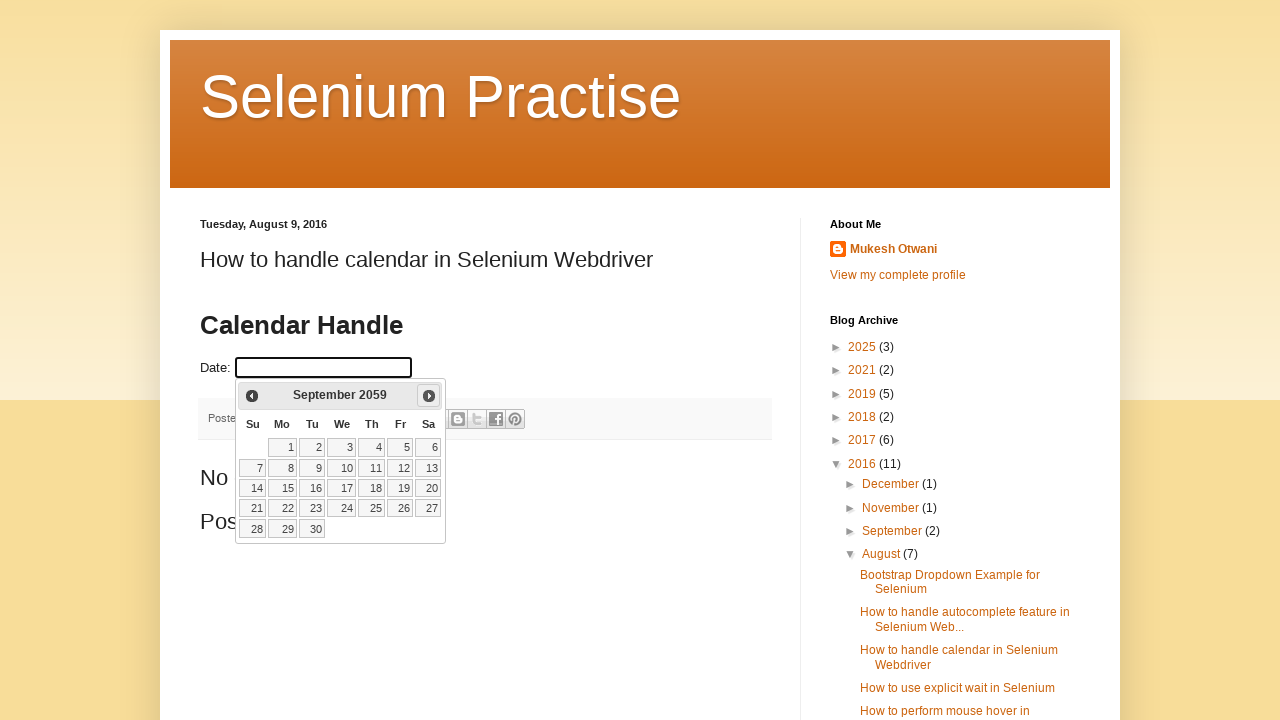

Calendar updated to next month
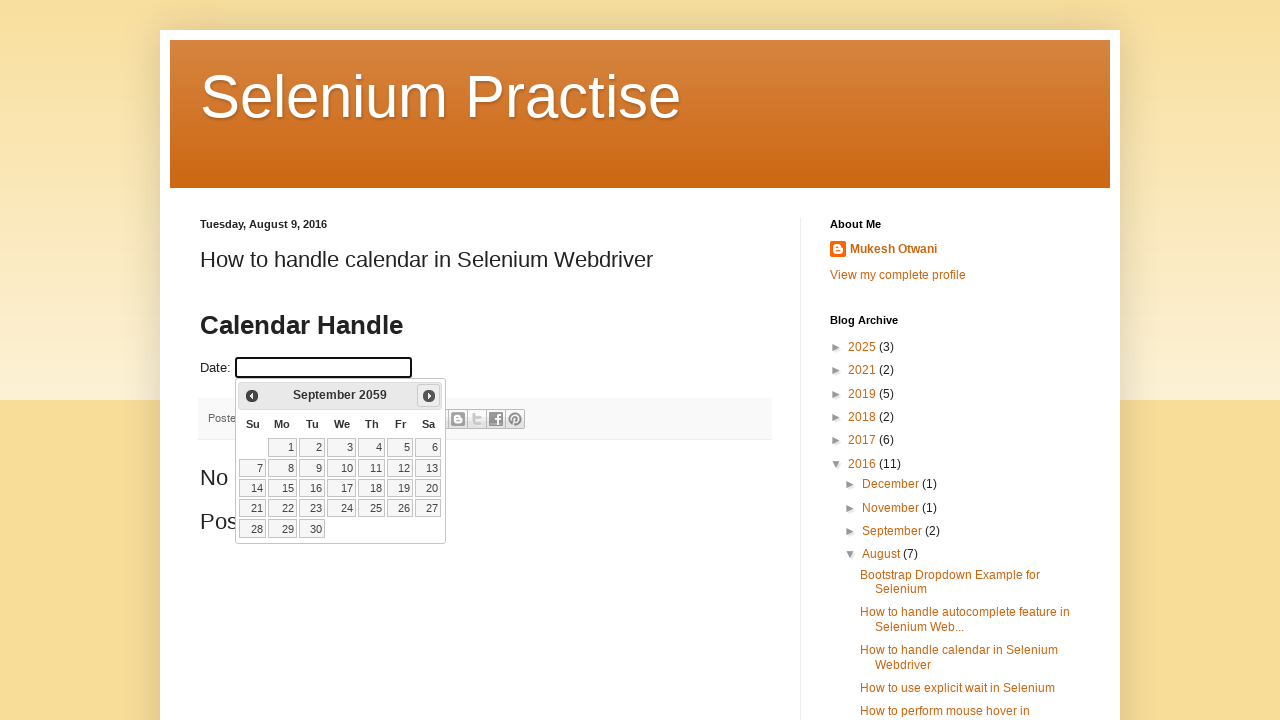

Clicked next button to navigate from September 2059 at (429, 396) on a[title='Next']
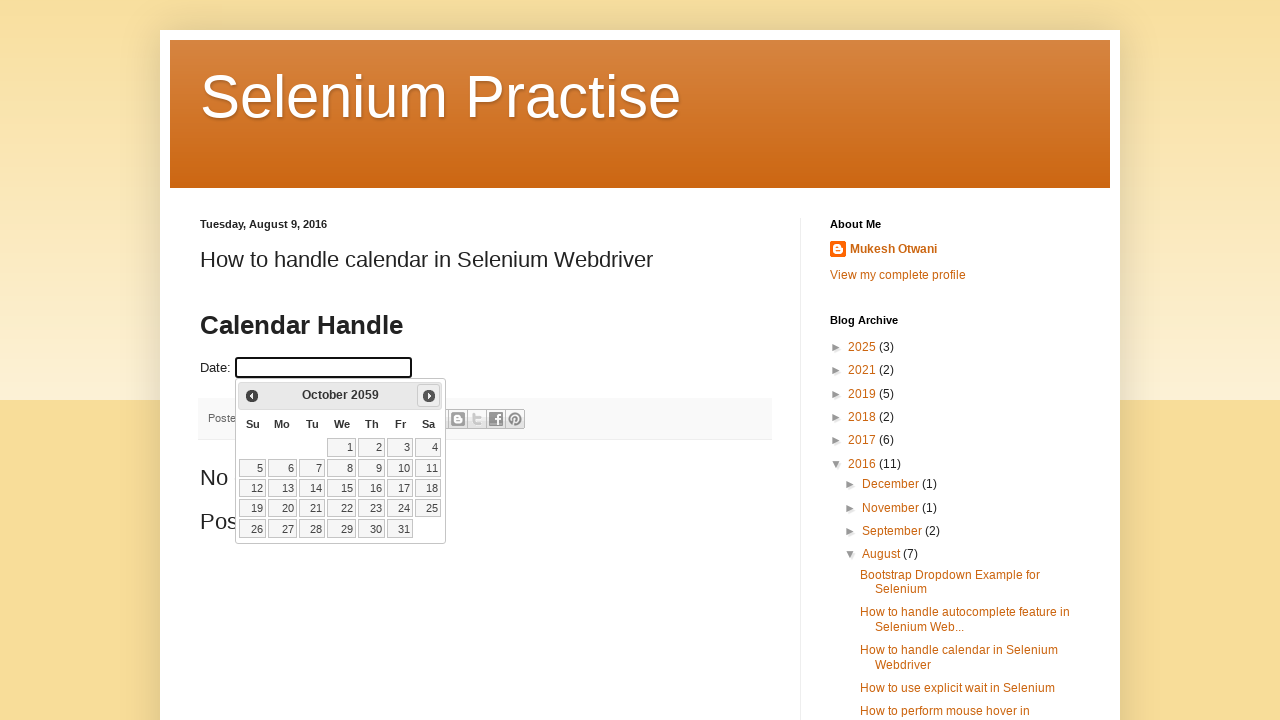

Calendar updated to next month
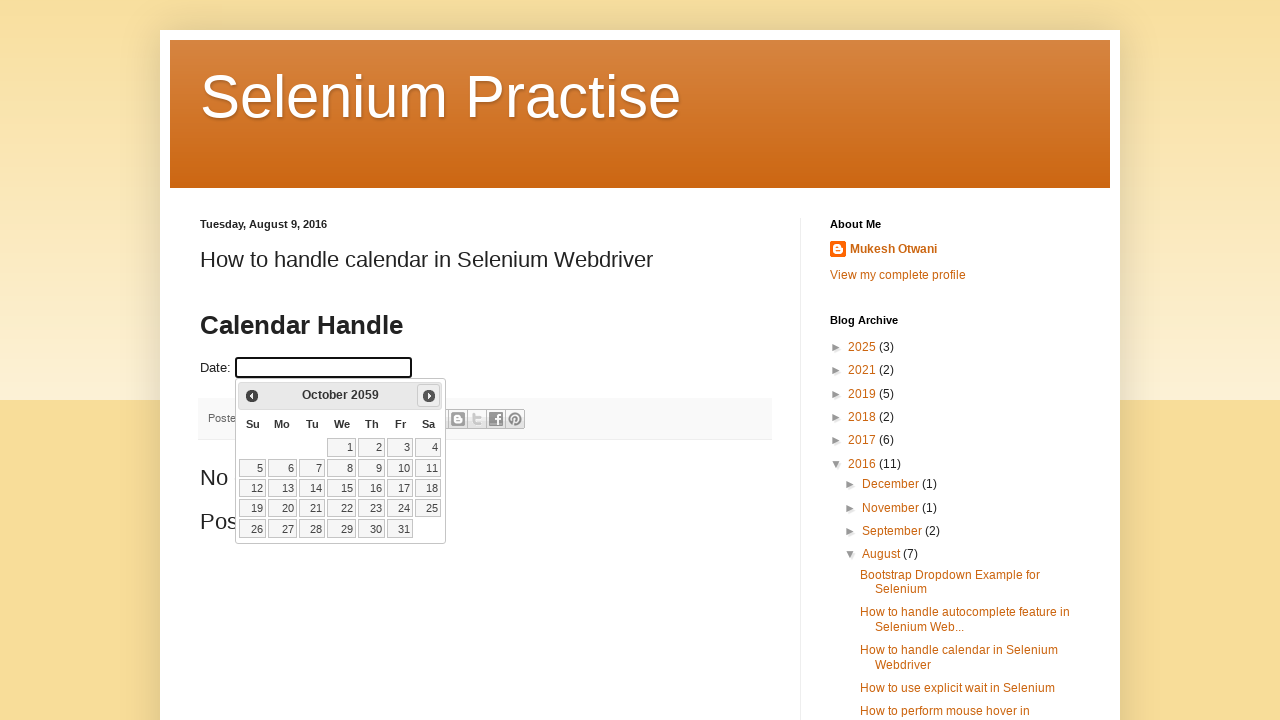

Clicked next button to navigate from October 2059 at (429, 396) on a[title='Next']
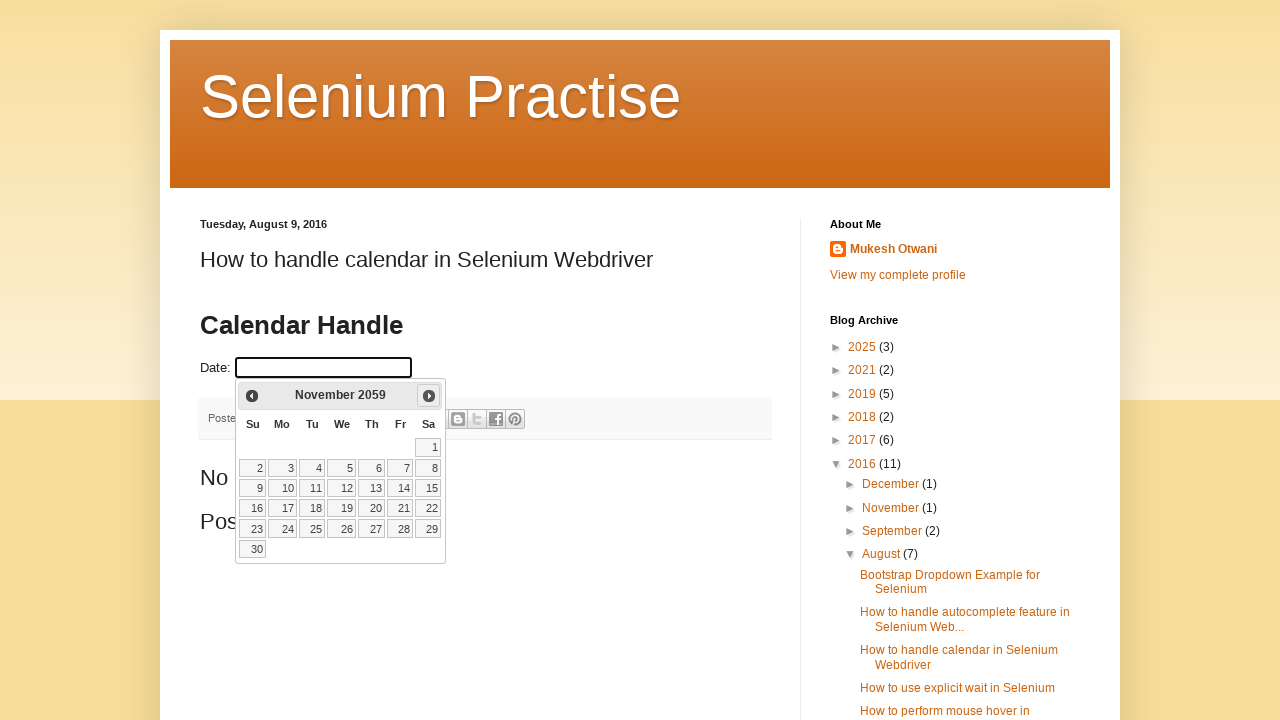

Calendar updated to next month
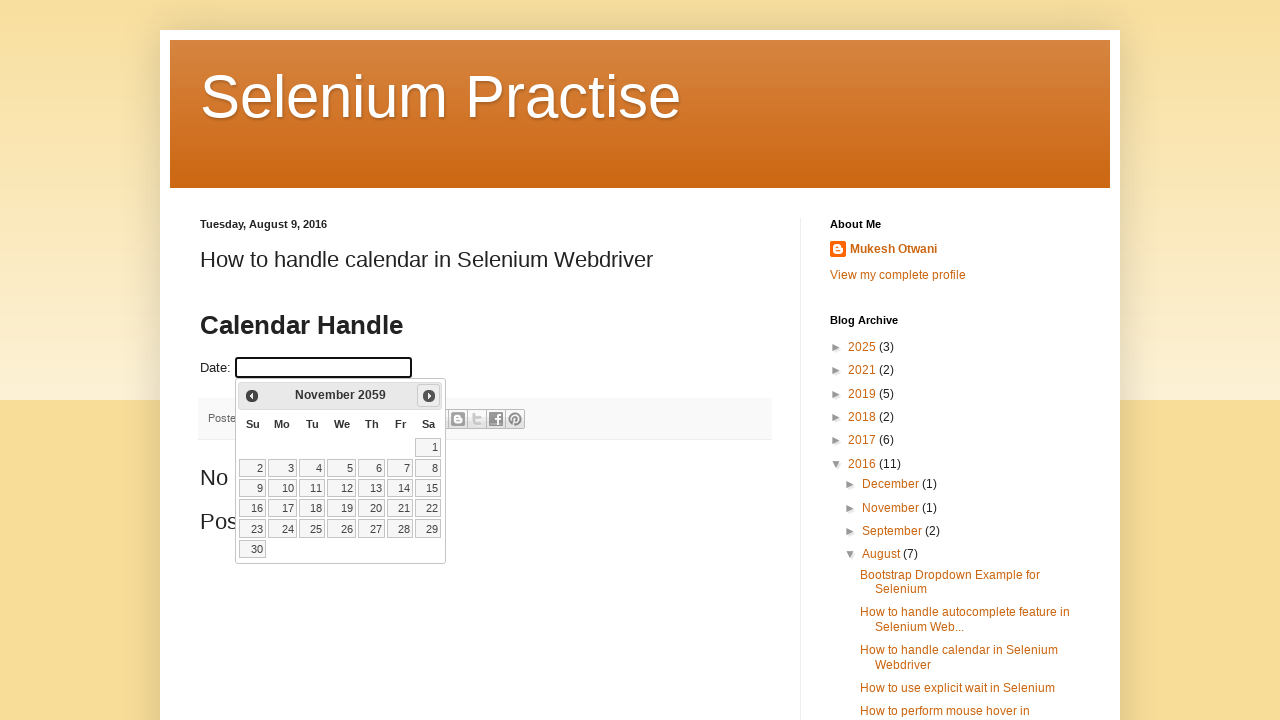

Clicked next button to navigate from November 2059 at (429, 396) on a[title='Next']
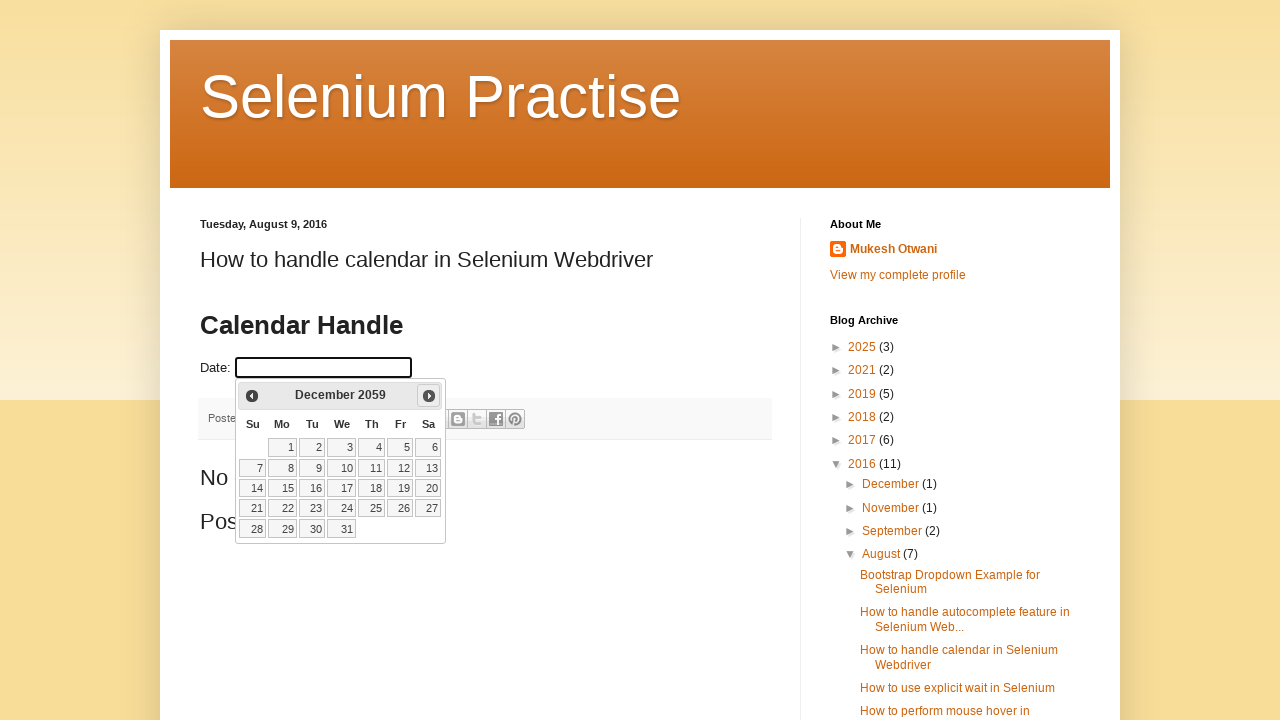

Calendar updated to next month
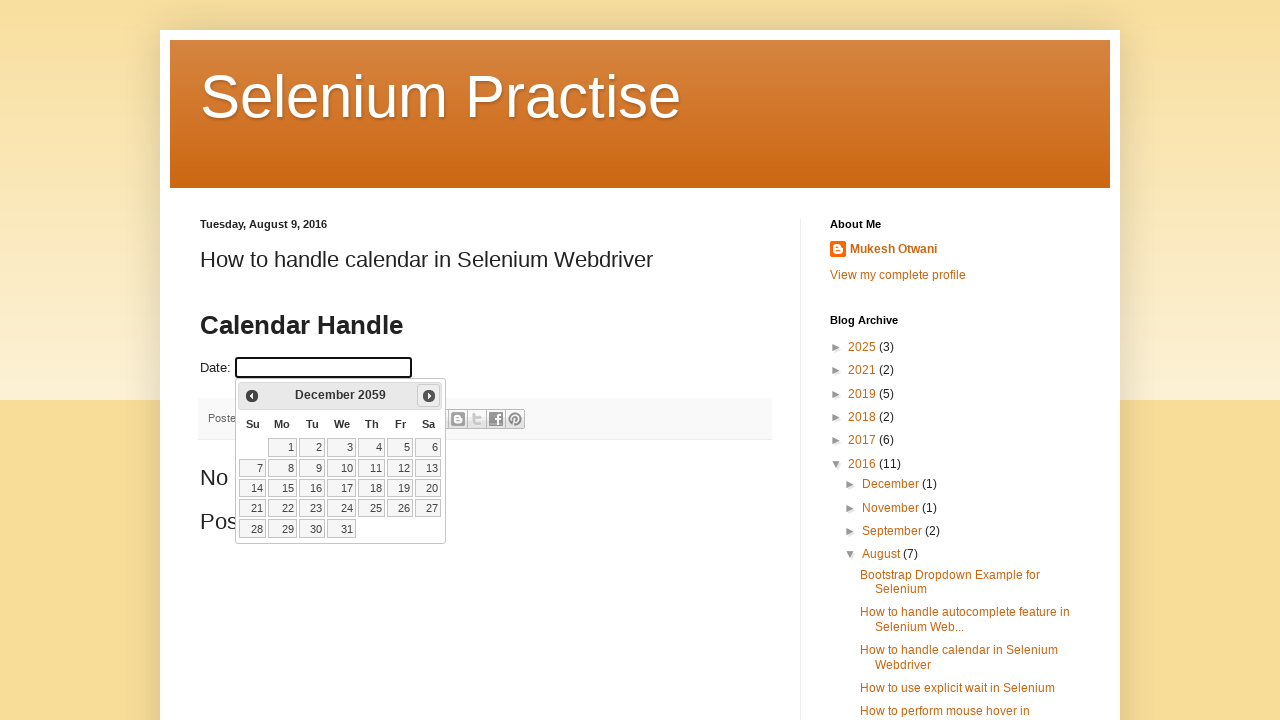

Clicked next button to navigate from December 2059 at (429, 396) on a[title='Next']
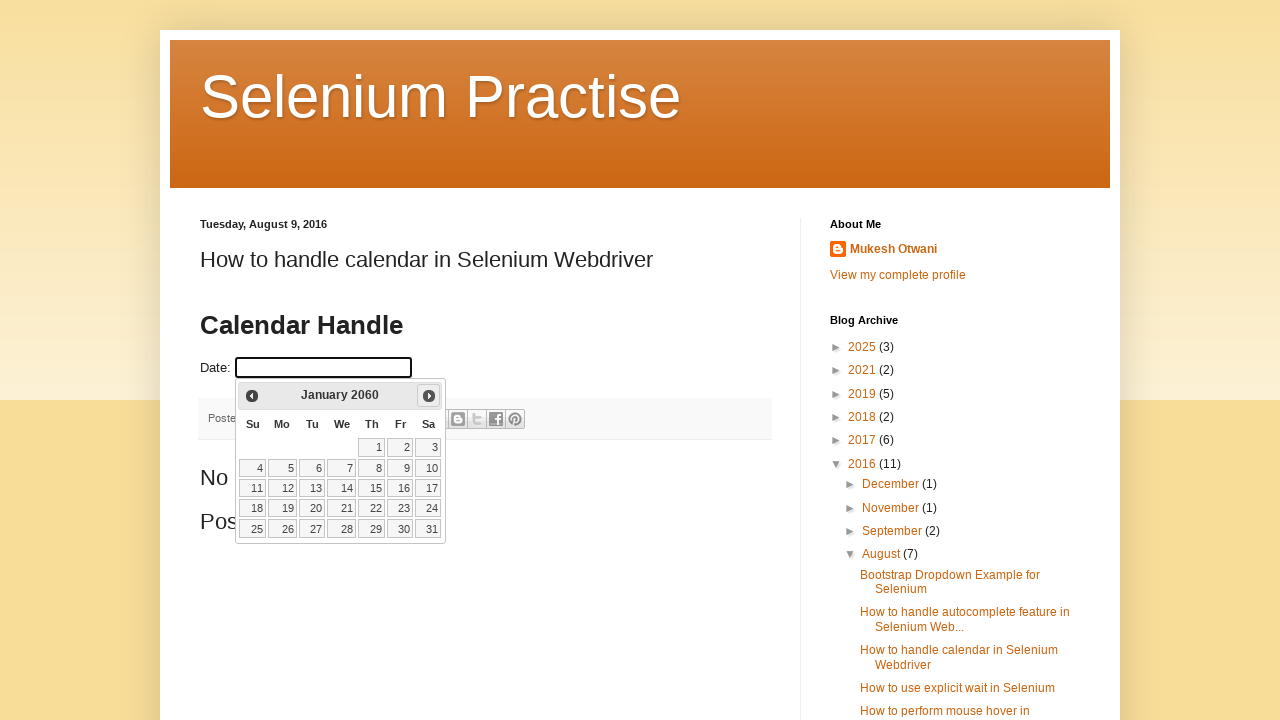

Calendar updated to next month
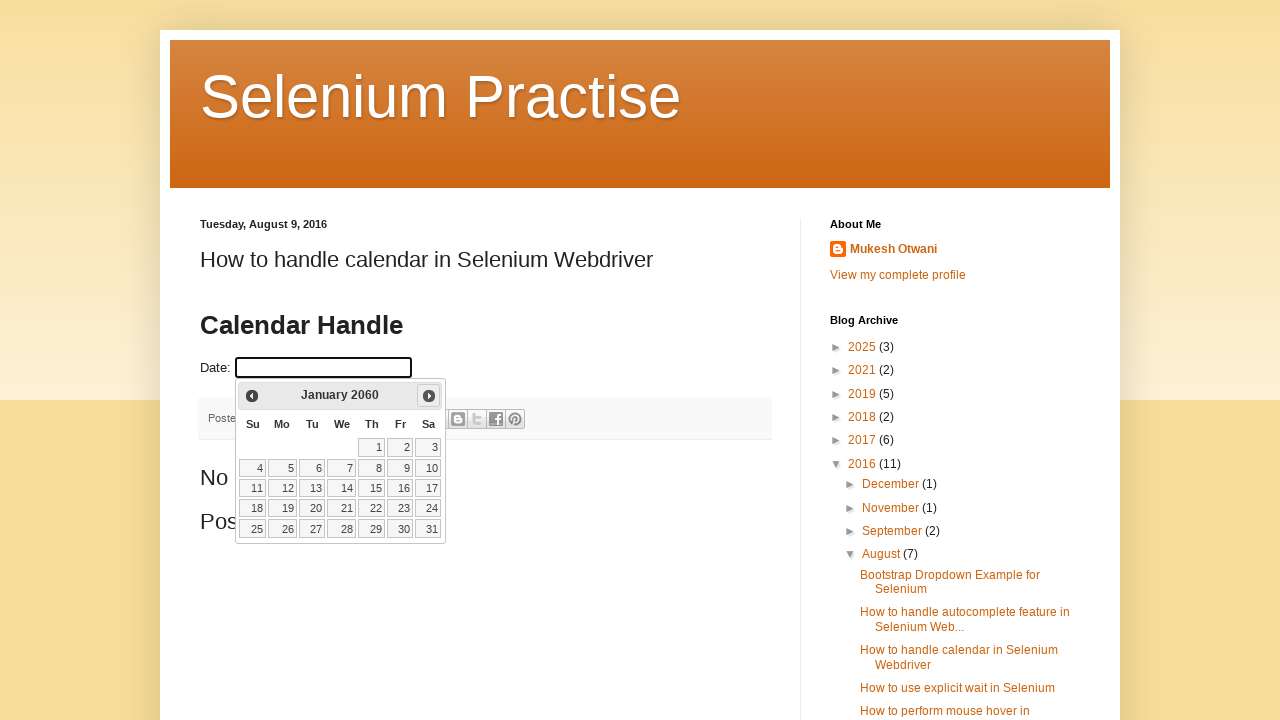

Clicked next button to navigate from January 2060 at (429, 396) on a[title='Next']
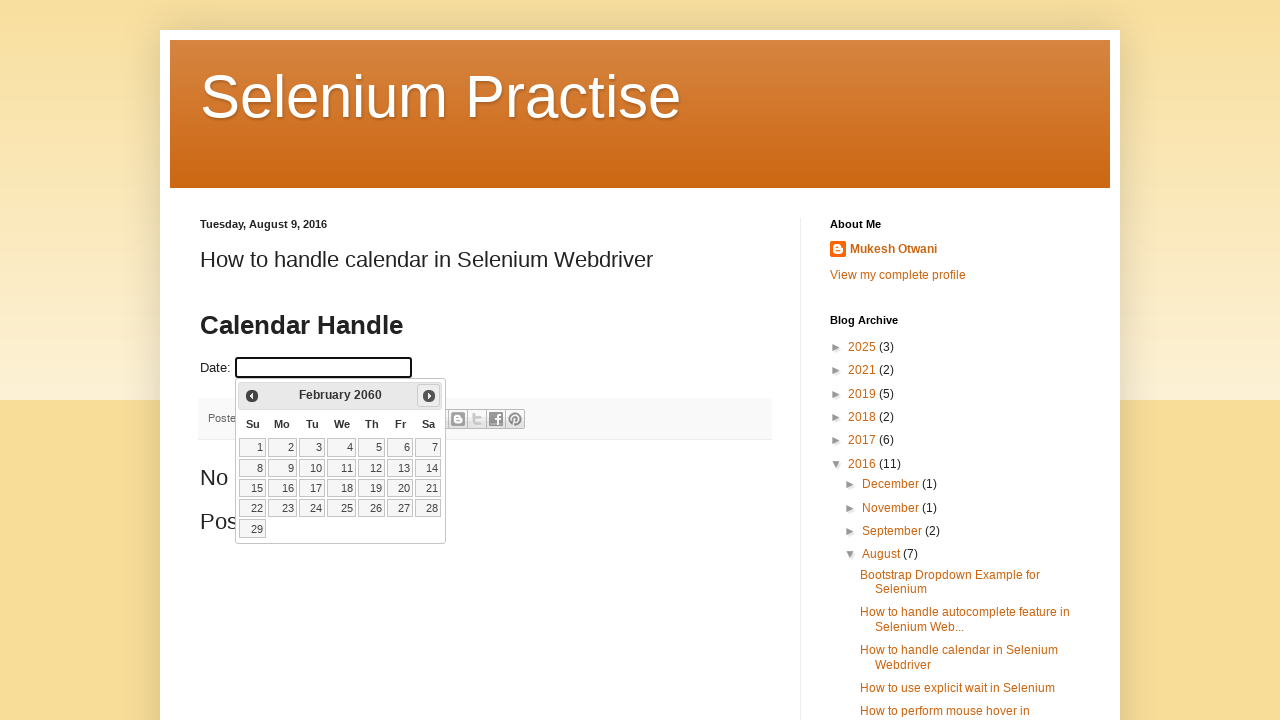

Calendar updated to next month
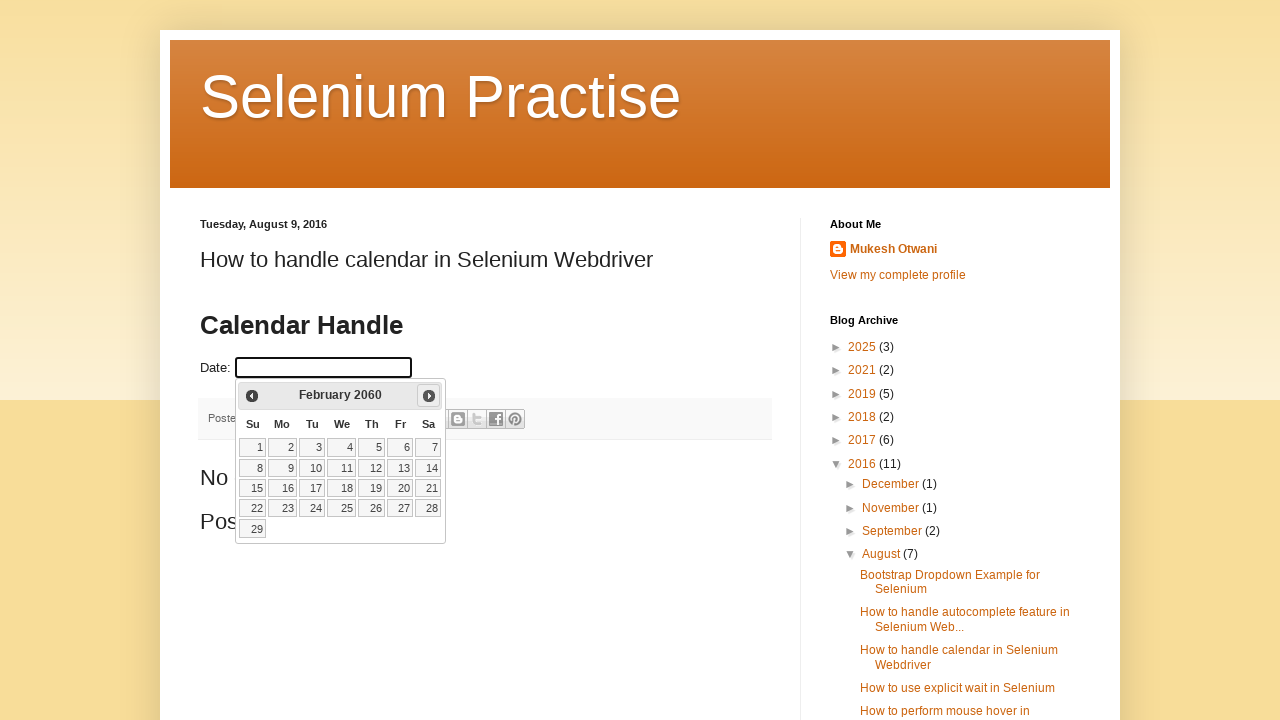

Clicked next button to navigate from February 2060 at (429, 396) on a[title='Next']
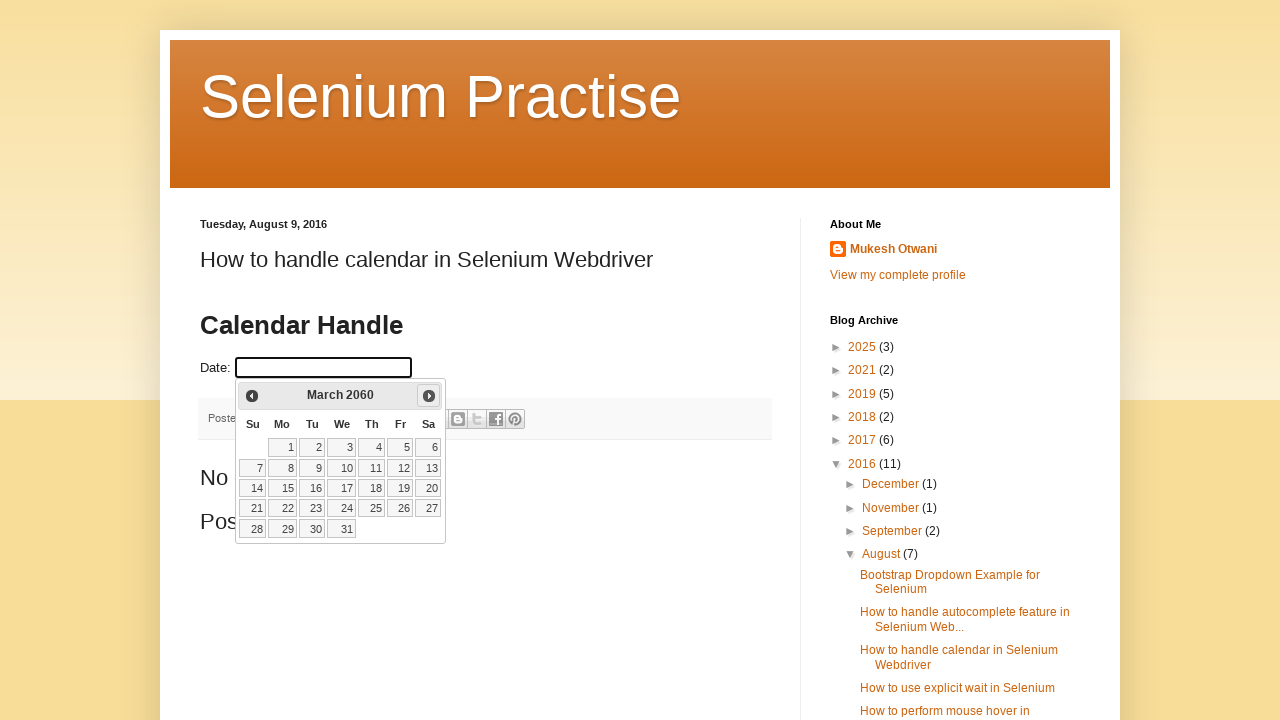

Calendar updated to next month
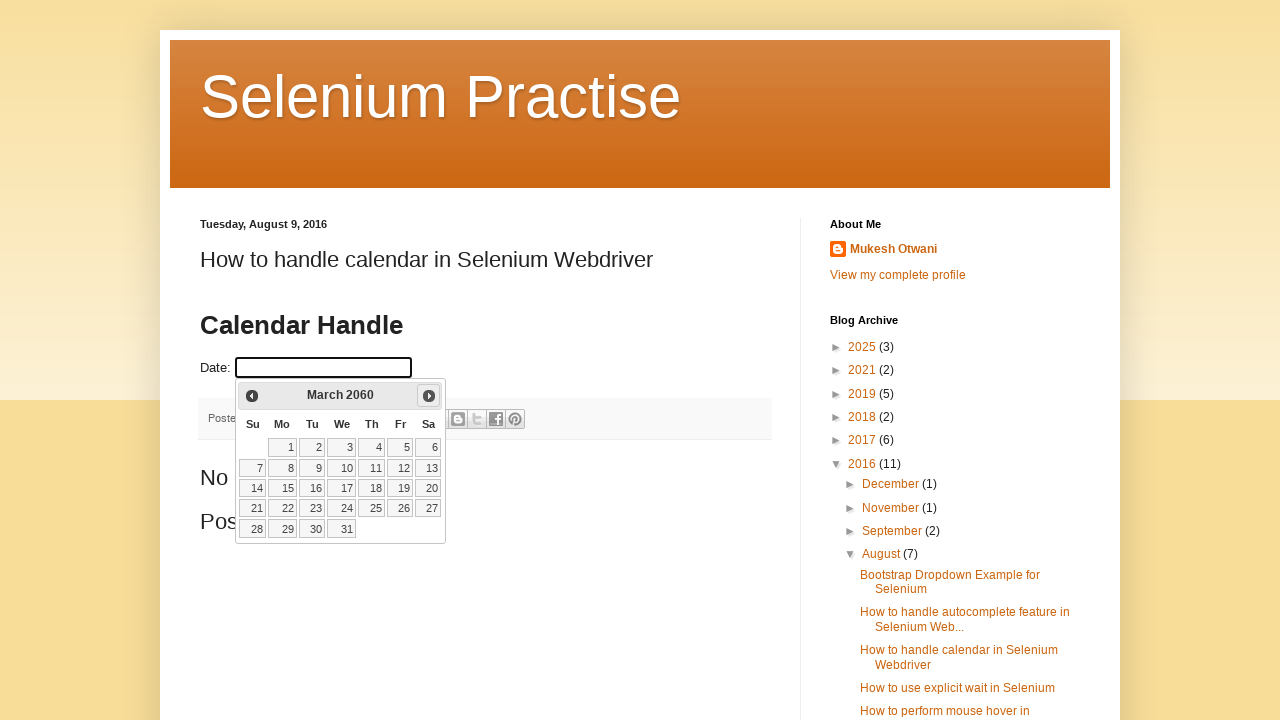

Clicked next button to navigate from March 2060 at (429, 396) on a[title='Next']
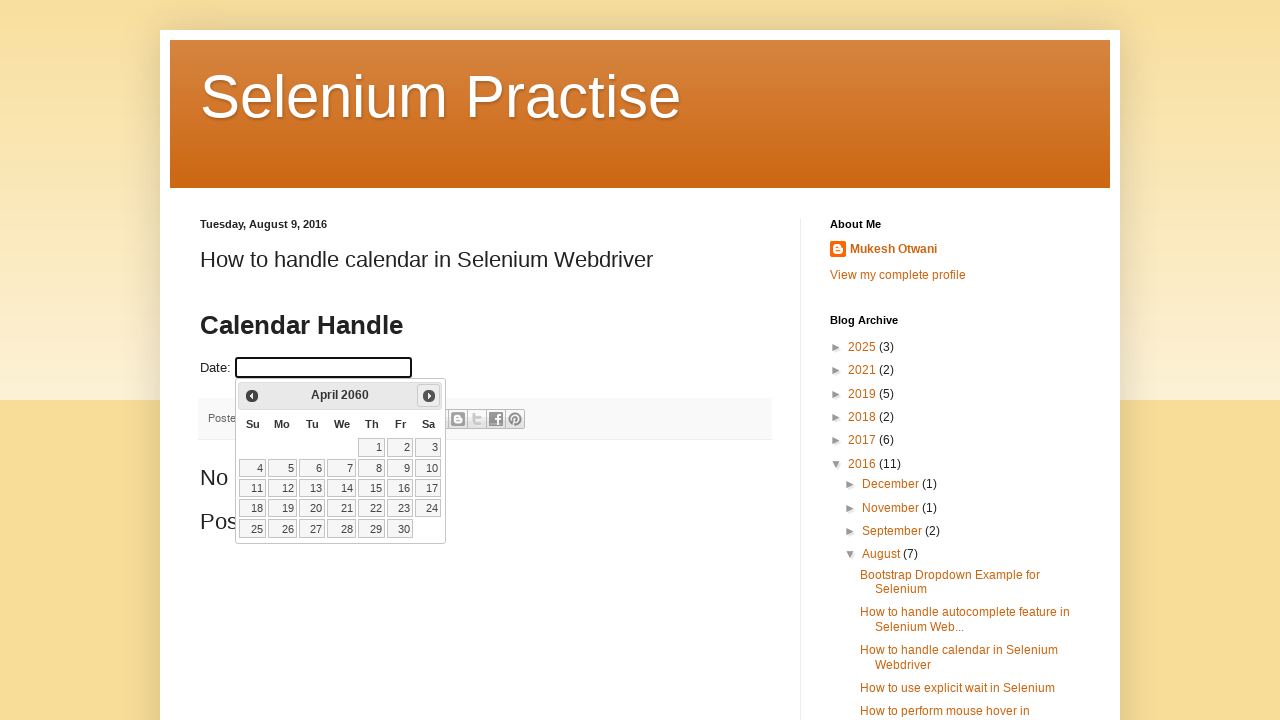

Calendar updated to next month
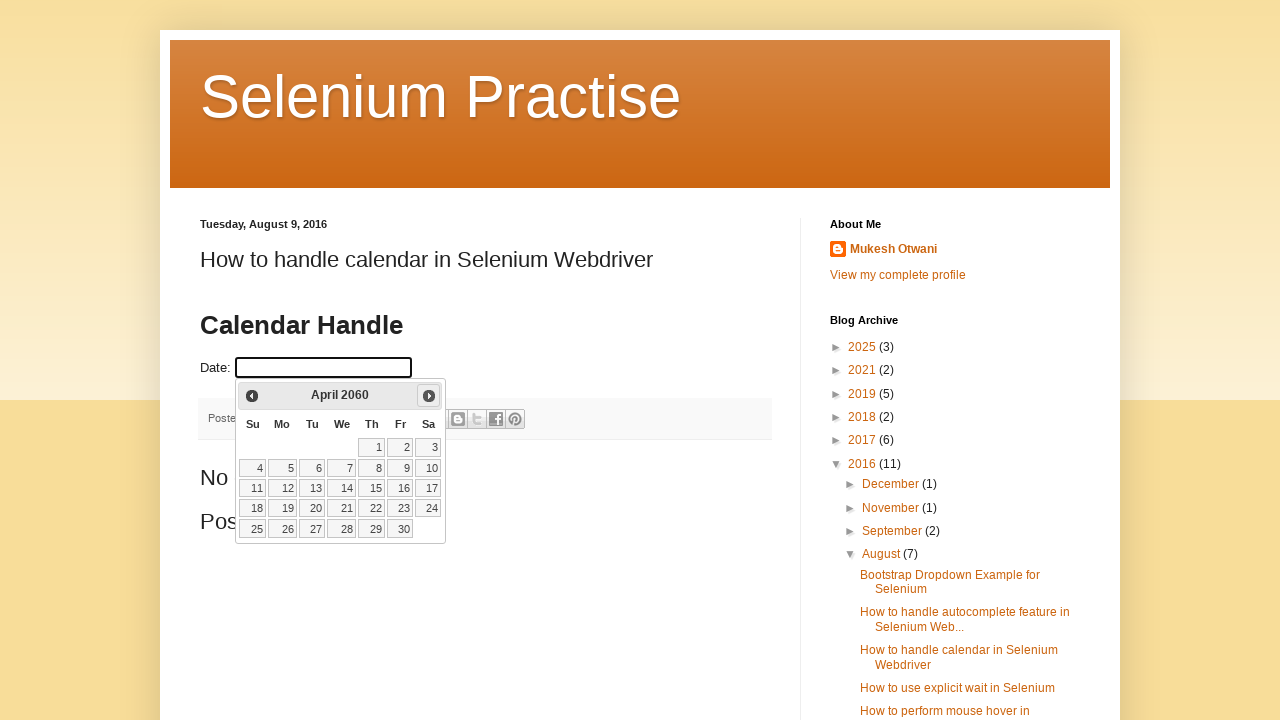

Clicked next button to navigate from April 2060 at (429, 396) on a[title='Next']
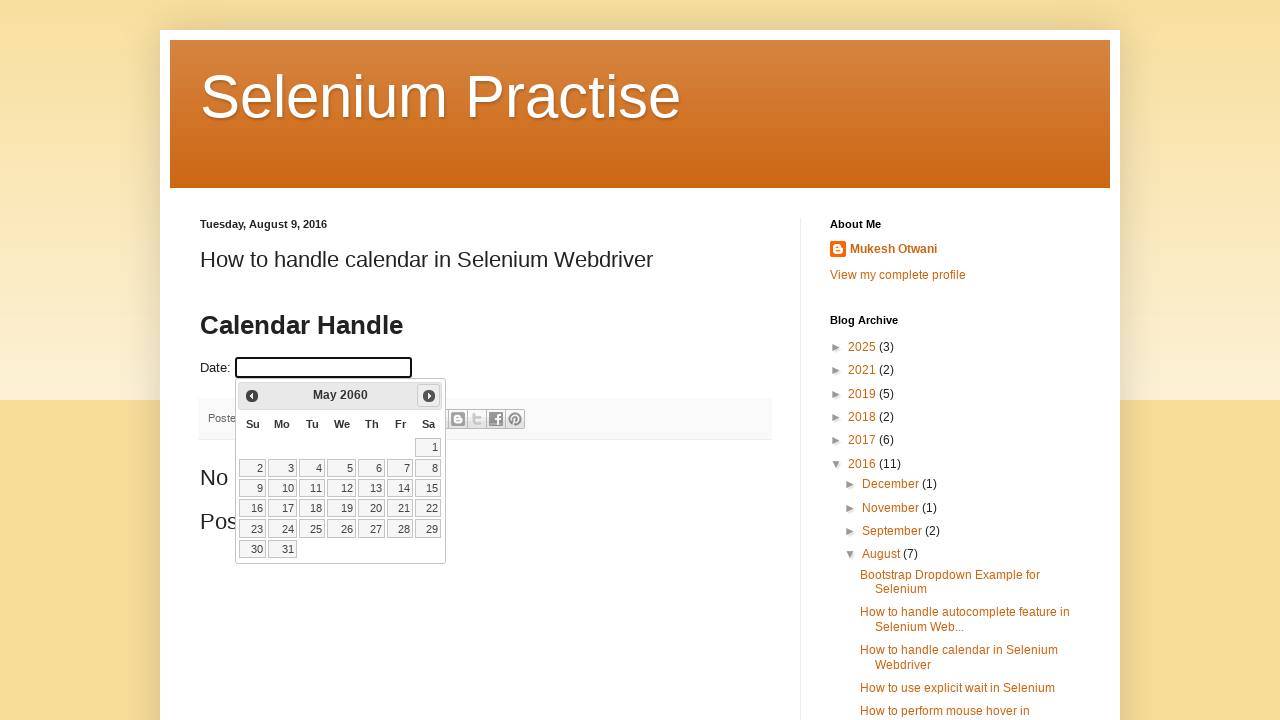

Calendar updated to next month
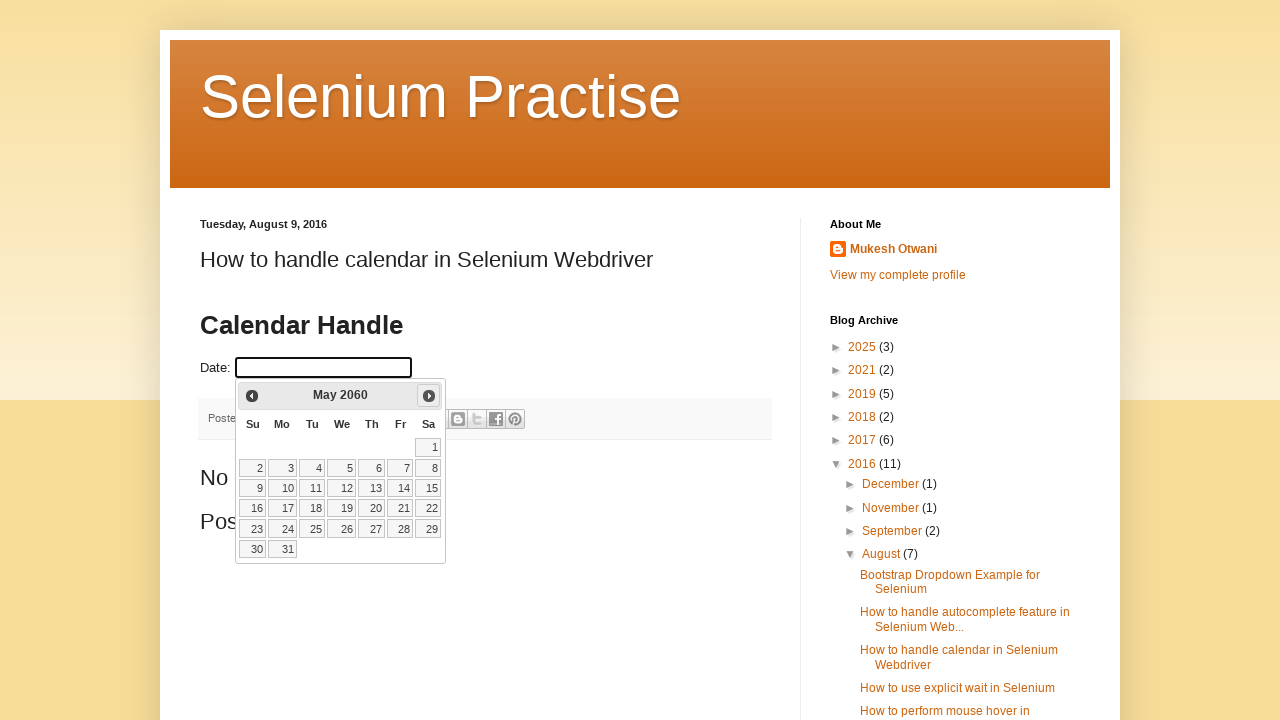

Clicked next button to navigate from May 2060 at (429, 396) on a[title='Next']
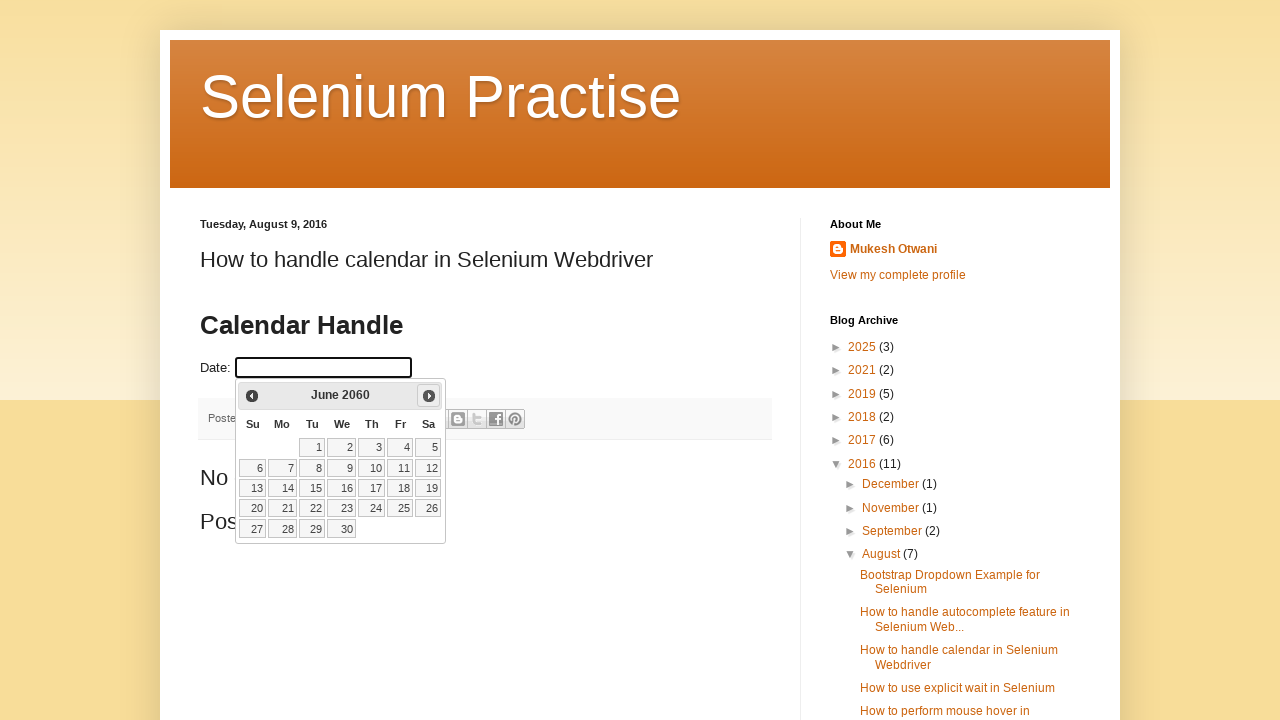

Calendar updated to next month
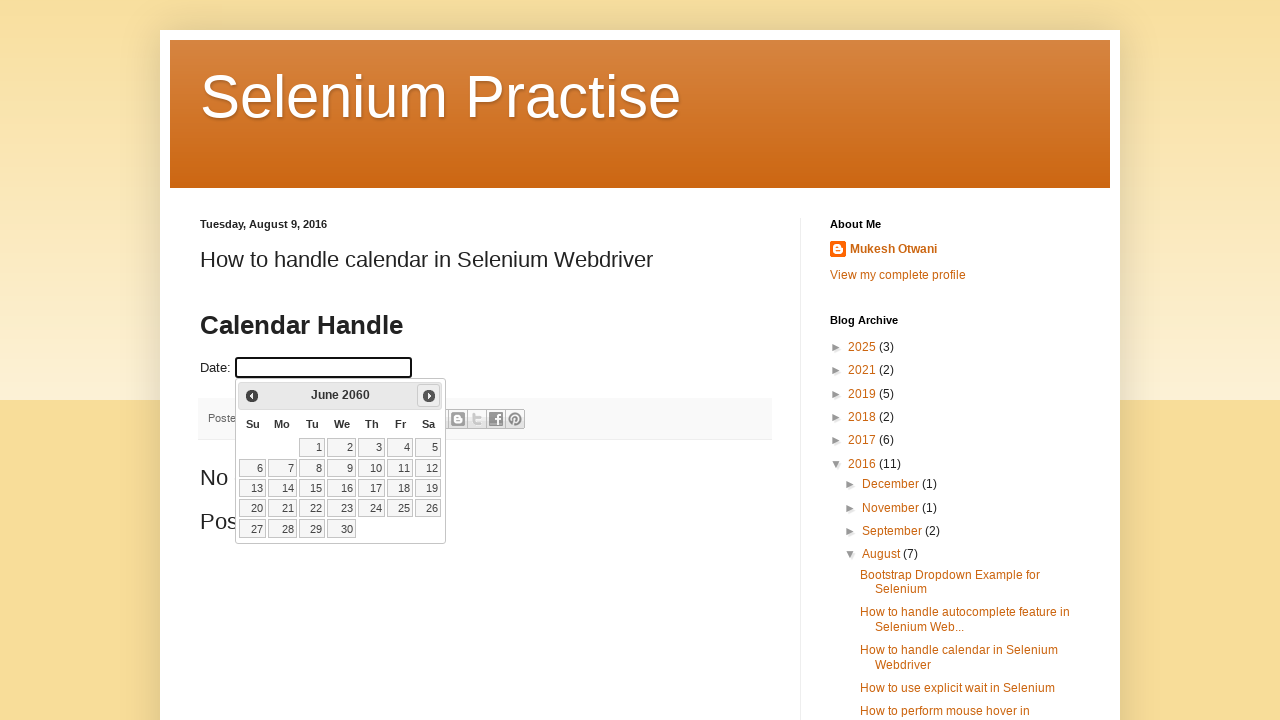

Clicked next button to navigate from June 2060 at (429, 396) on a[title='Next']
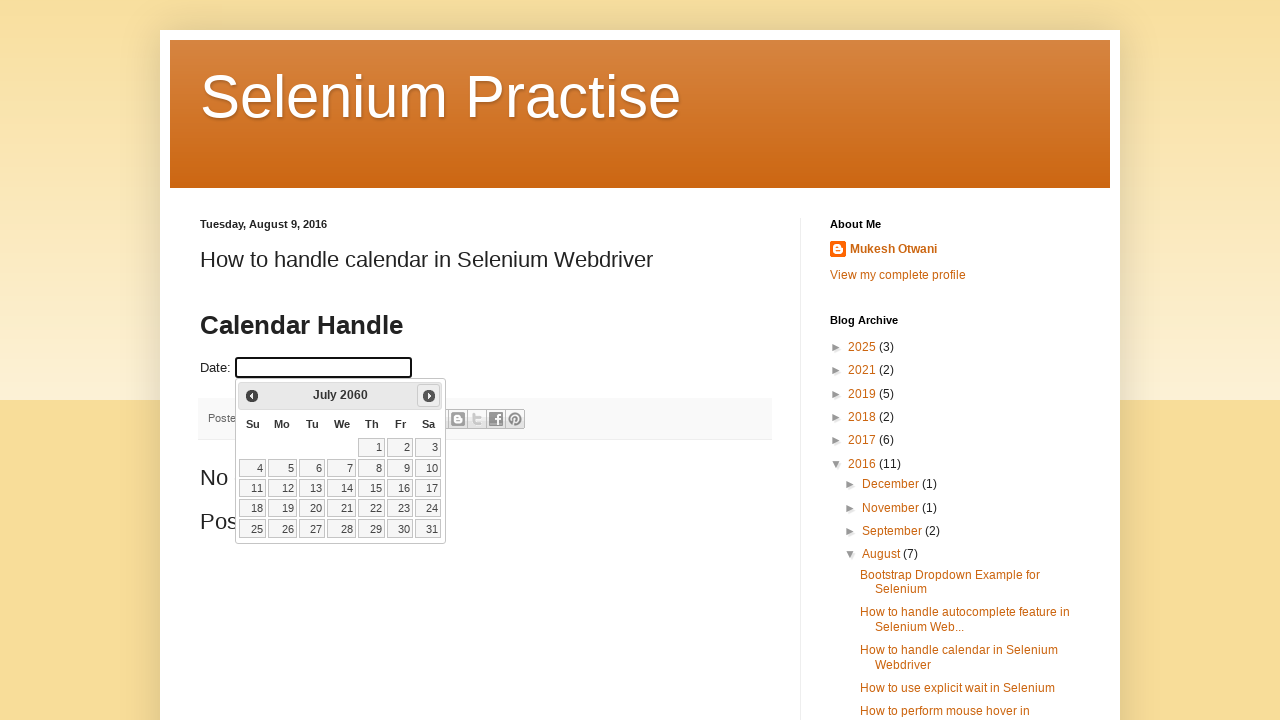

Calendar updated to next month
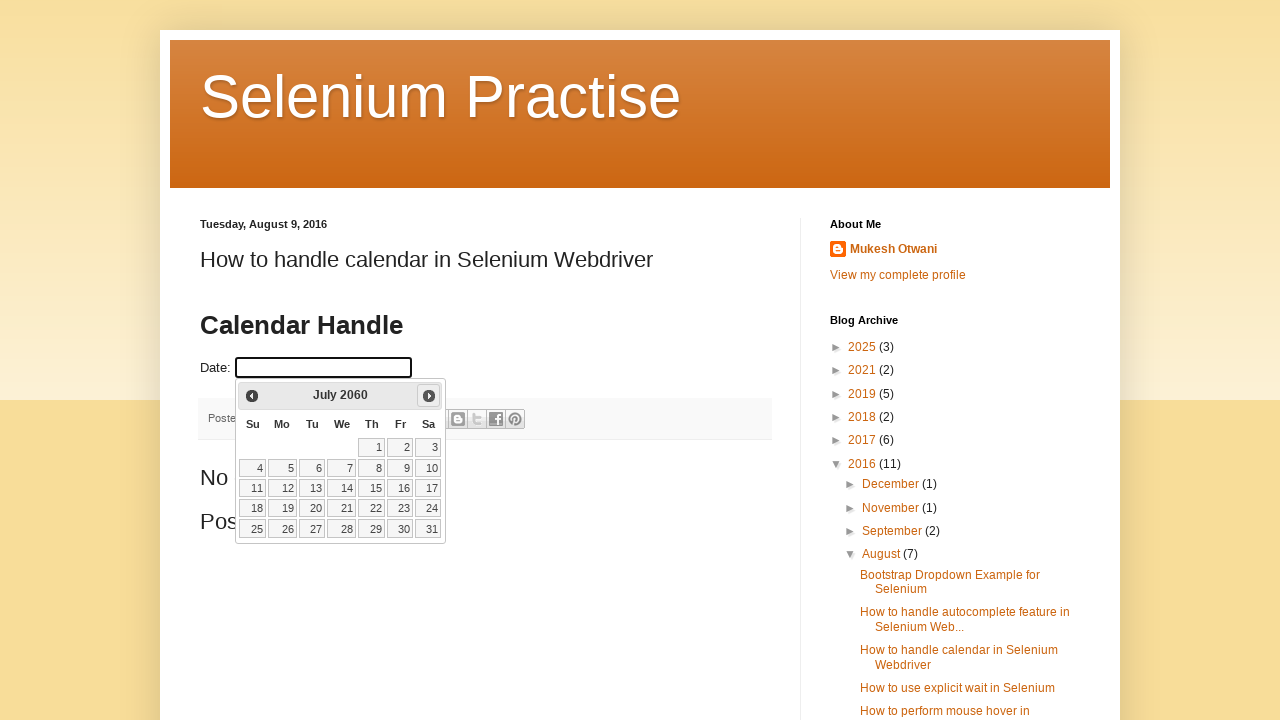

Clicked next button to navigate from July 2060 at (429, 396) on a[title='Next']
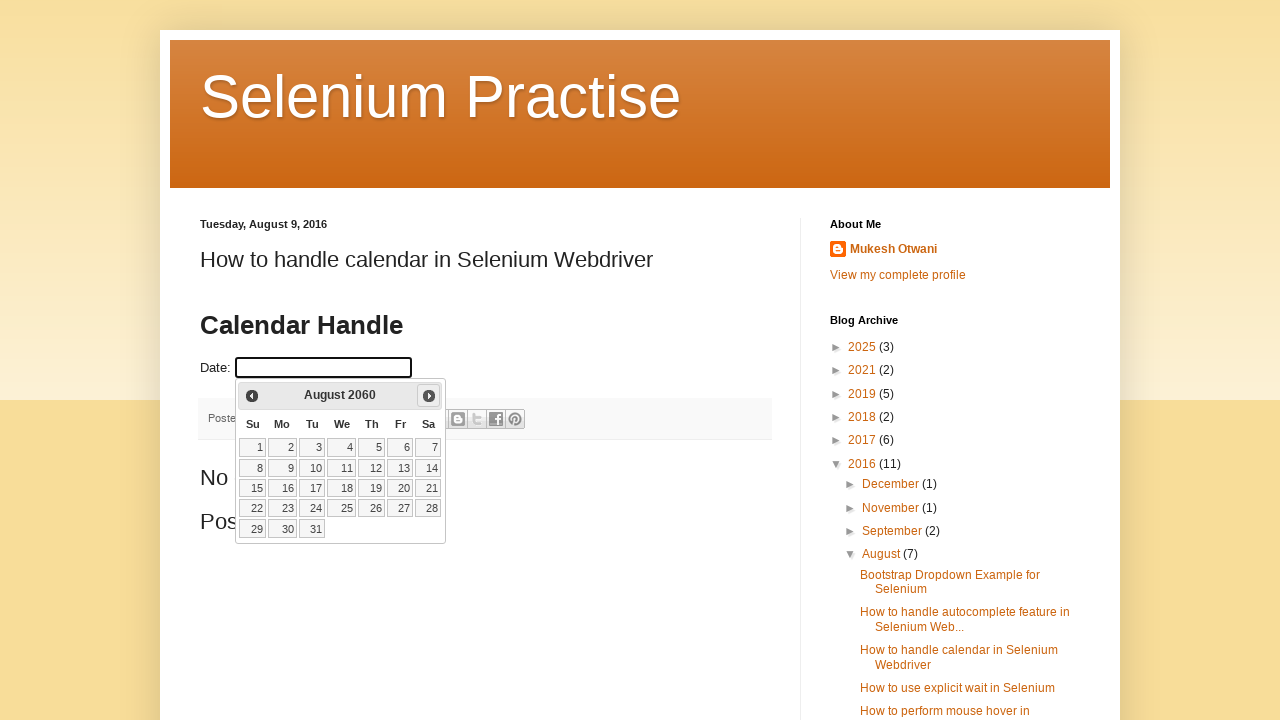

Calendar updated to next month
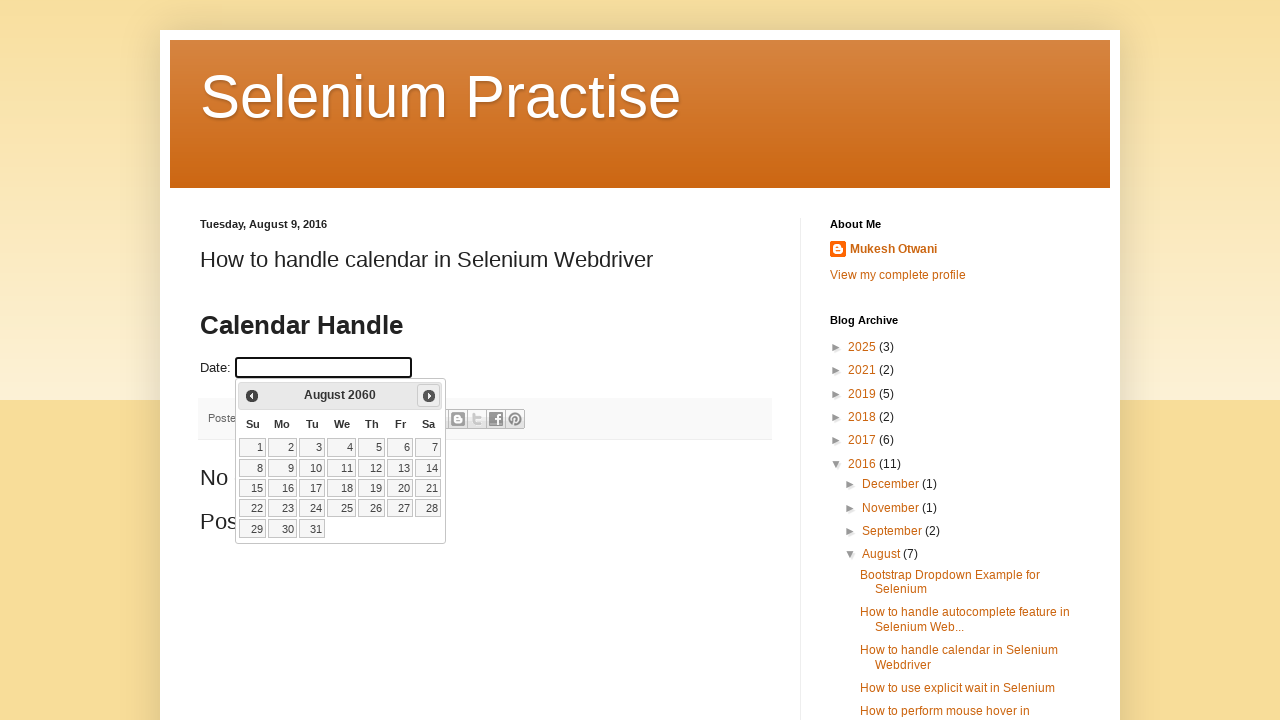

Clicked next button to navigate from August 2060 at (429, 396) on a[title='Next']
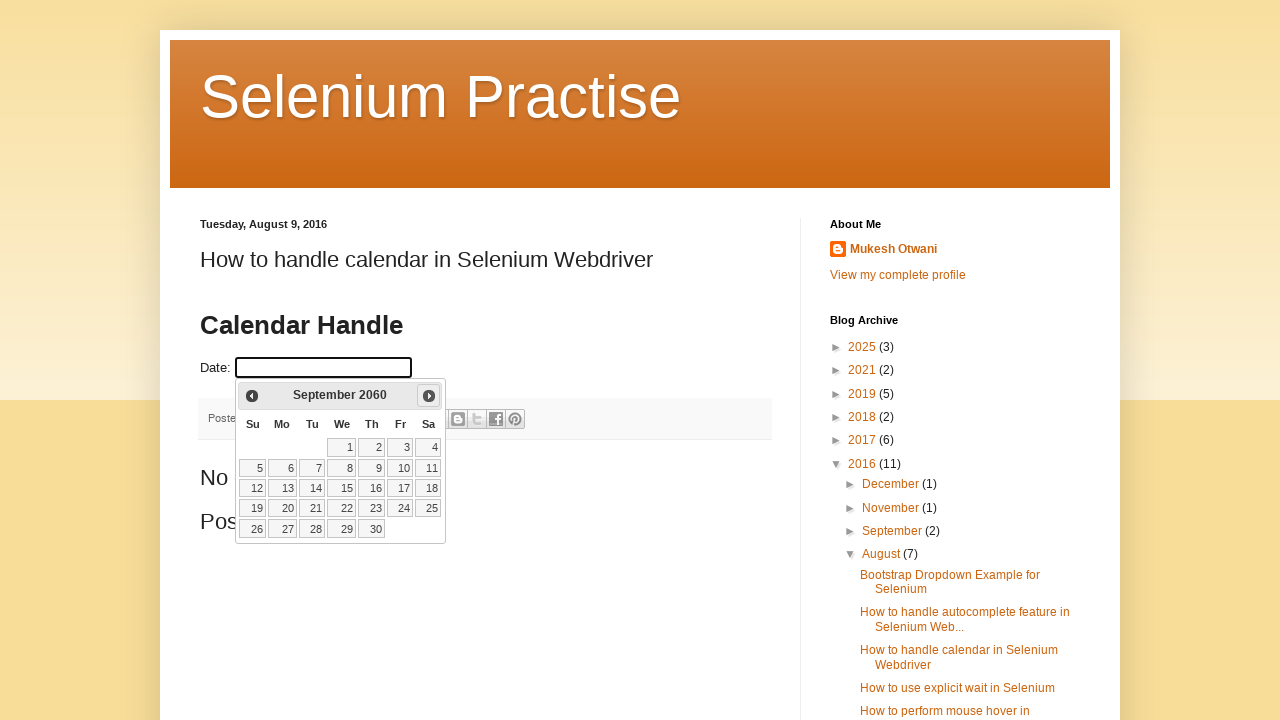

Calendar updated to next month
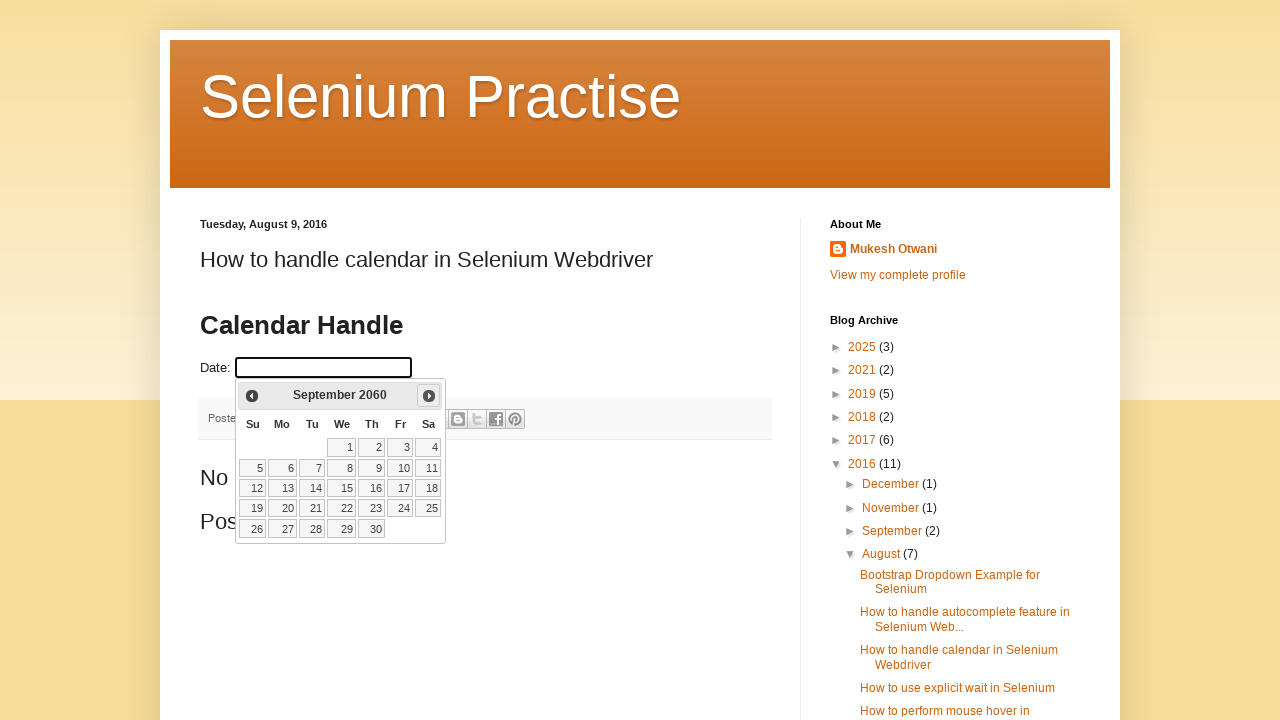

Clicked next button to navigate from September 2060 at (429, 396) on a[title='Next']
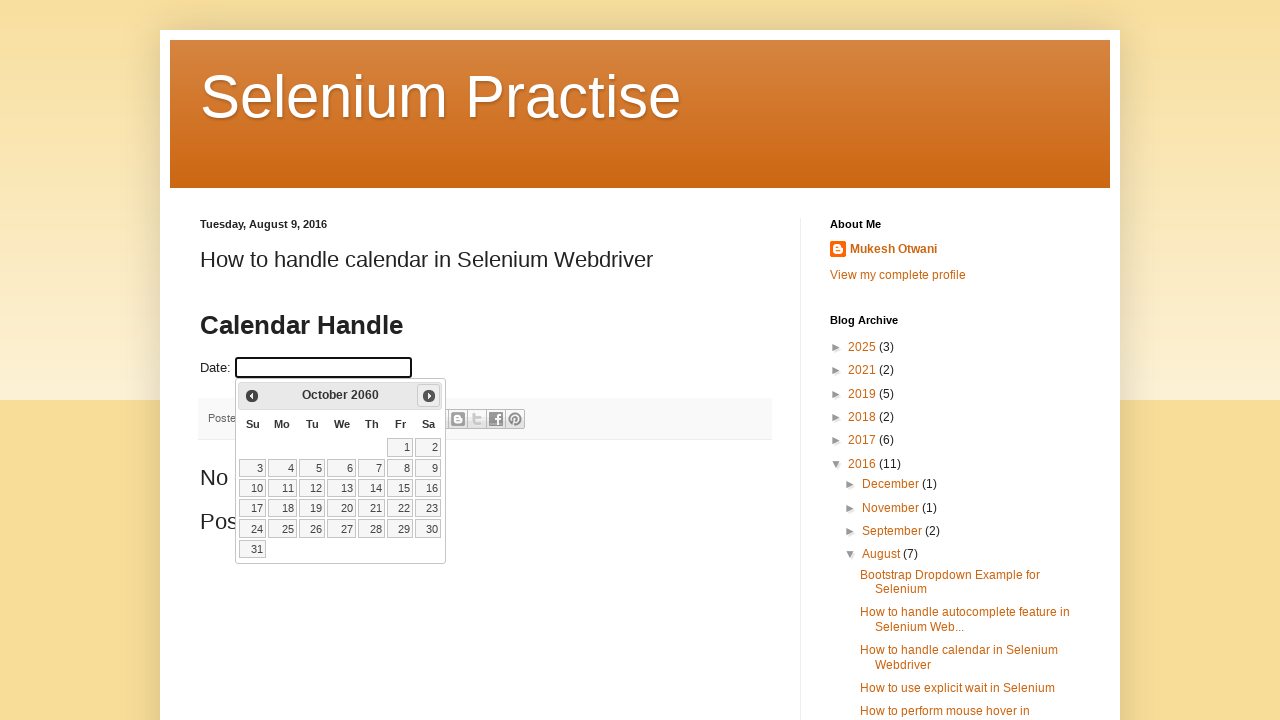

Calendar updated to next month
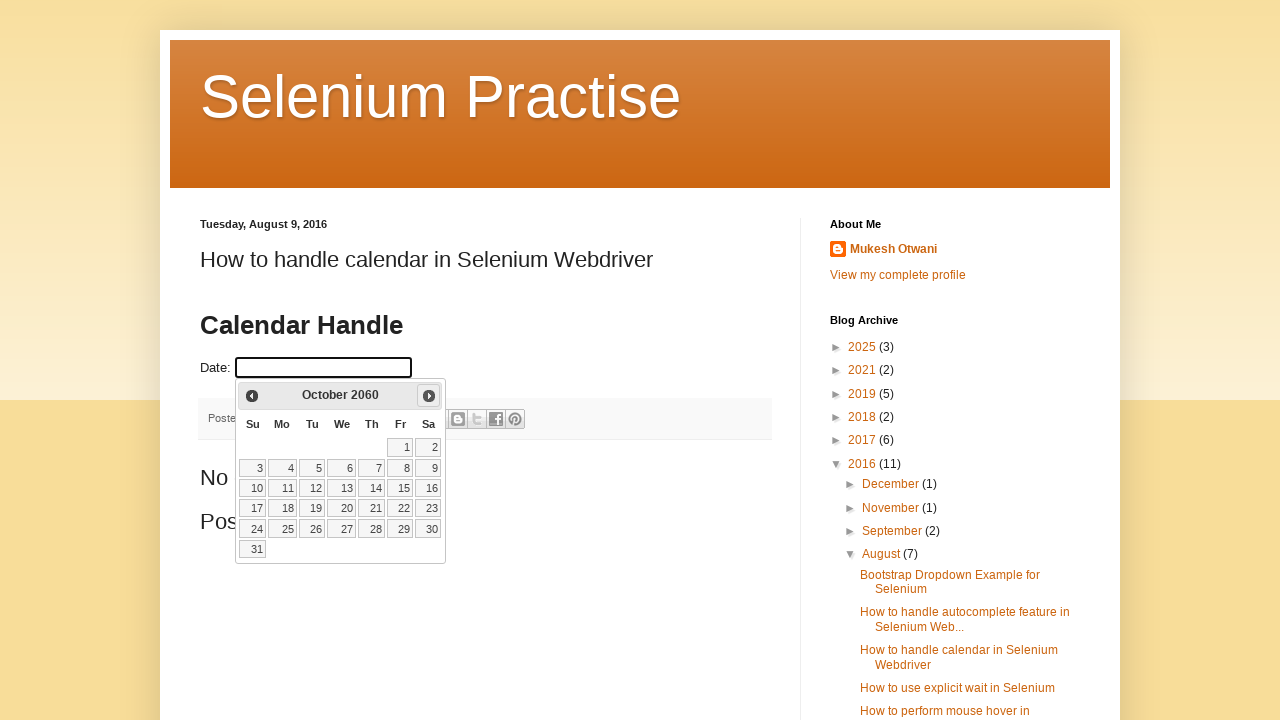

Clicked next button to navigate from October 2060 at (429, 396) on a[title='Next']
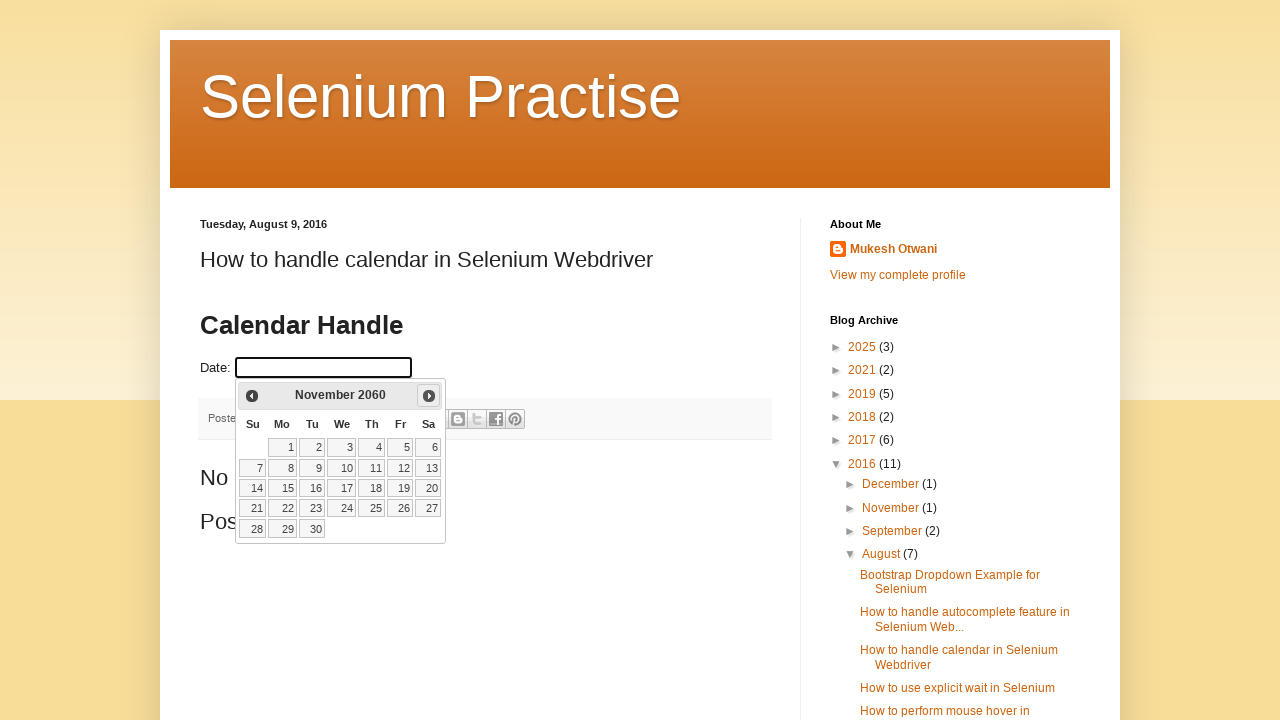

Calendar updated to next month
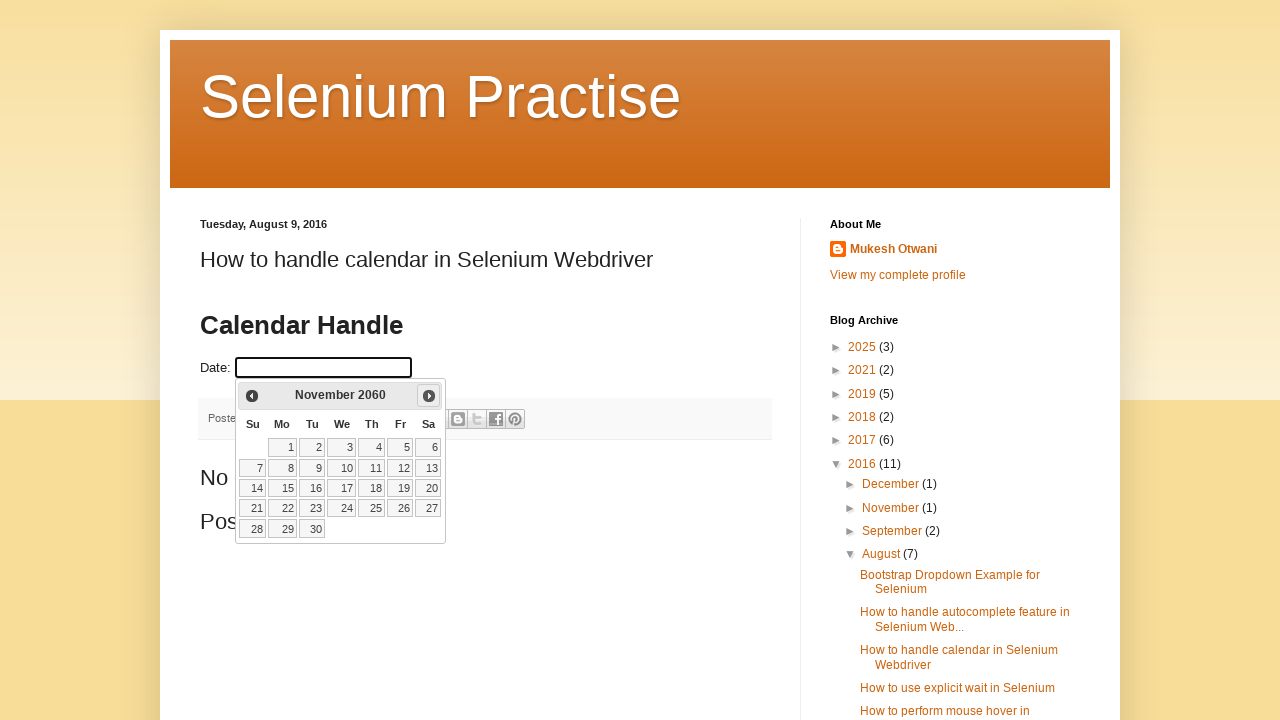

Clicked next button to navigate from November 2060 at (429, 396) on a[title='Next']
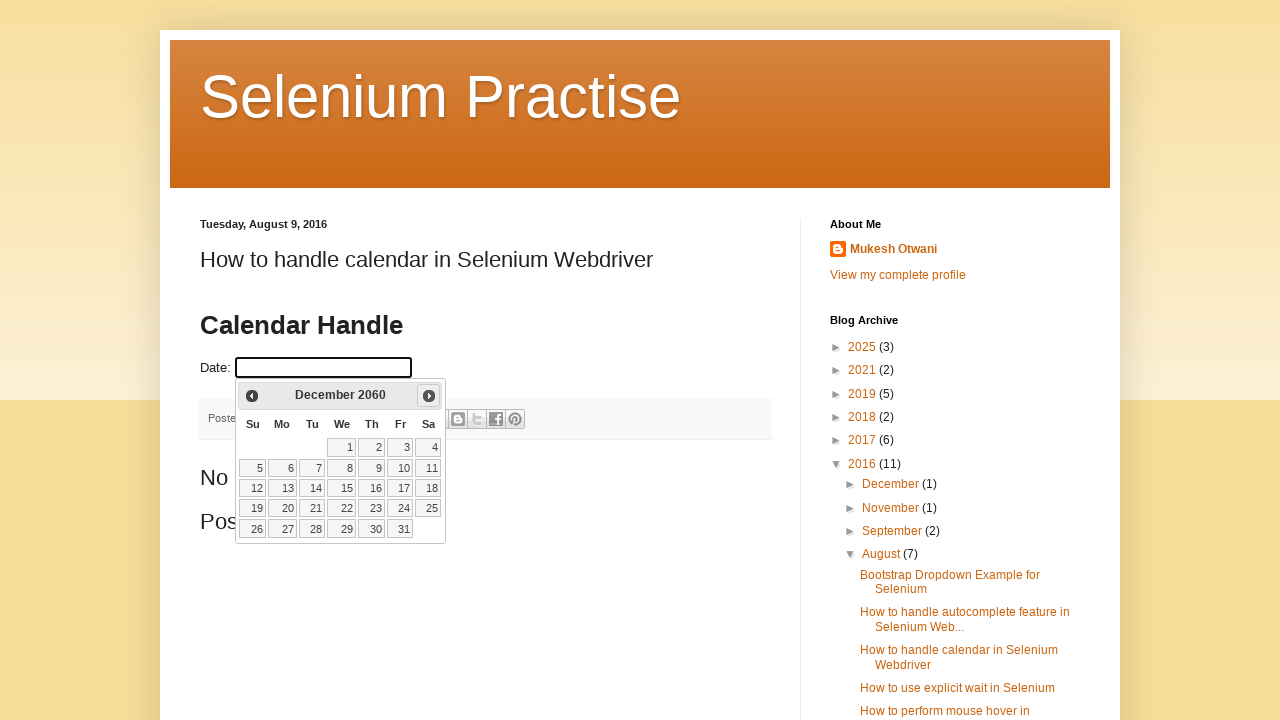

Calendar updated to next month
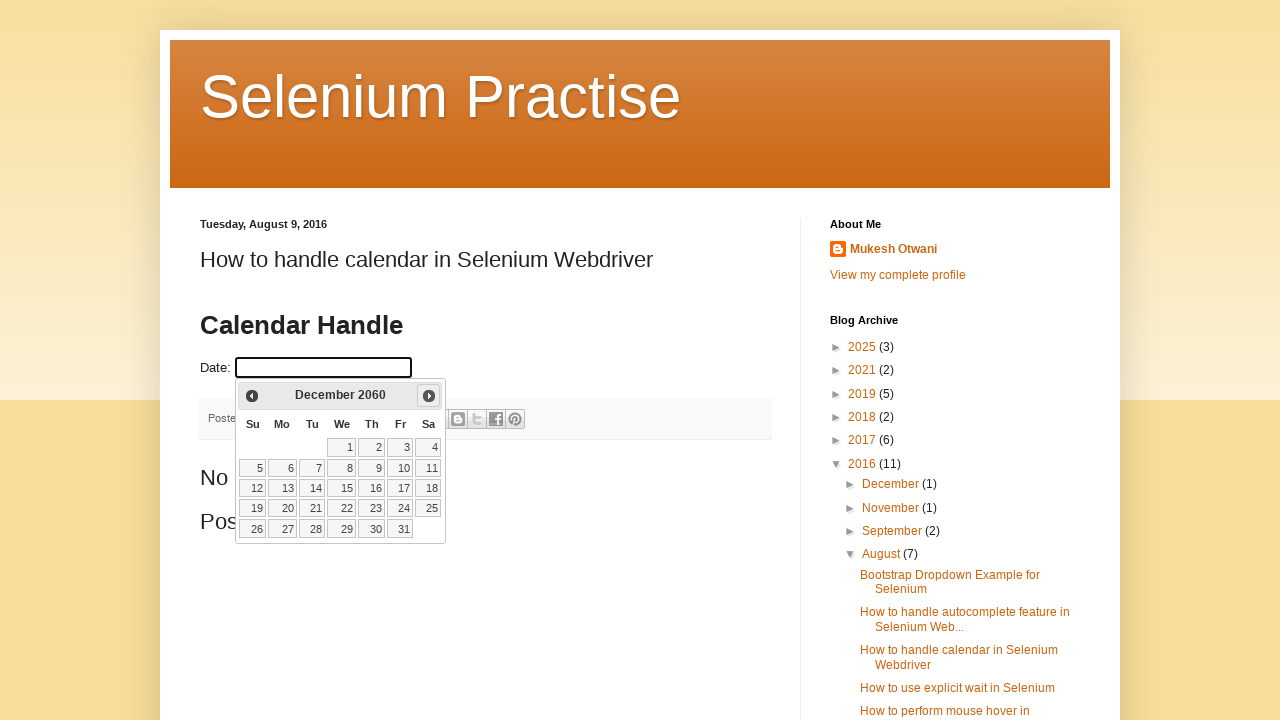

Clicked next button to navigate from December 2060 at (429, 396) on a[title='Next']
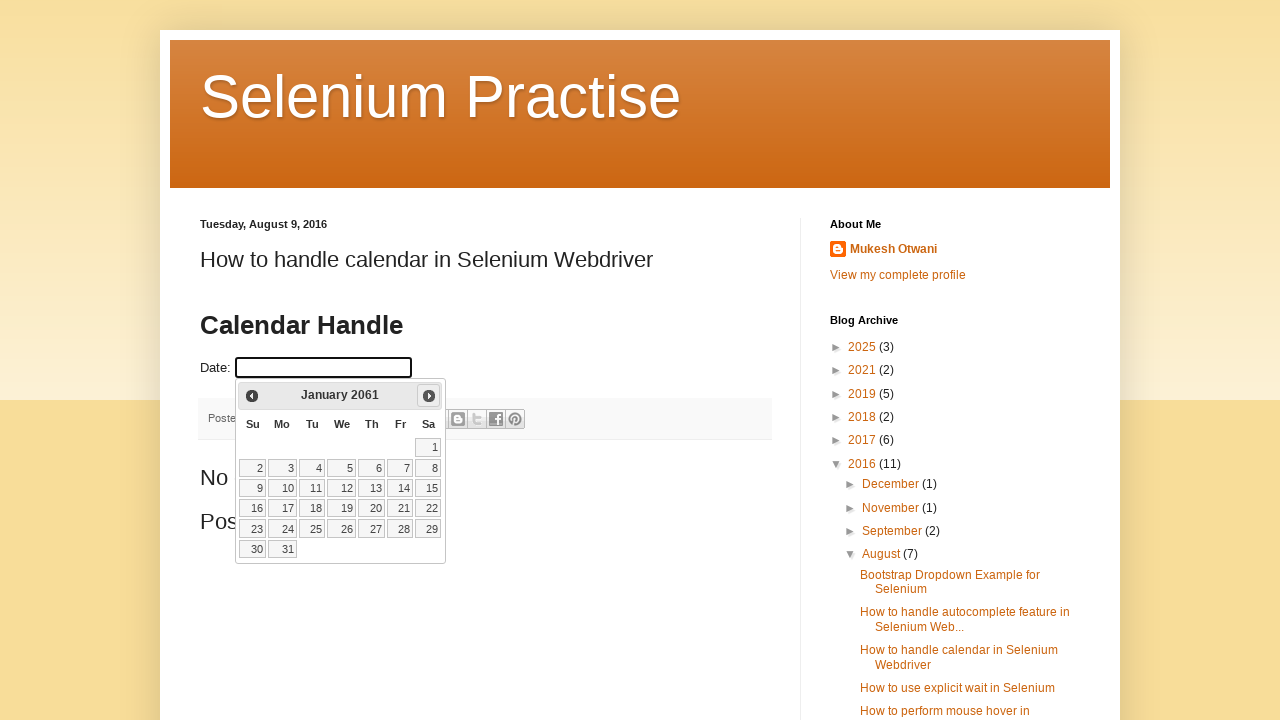

Calendar updated to next month
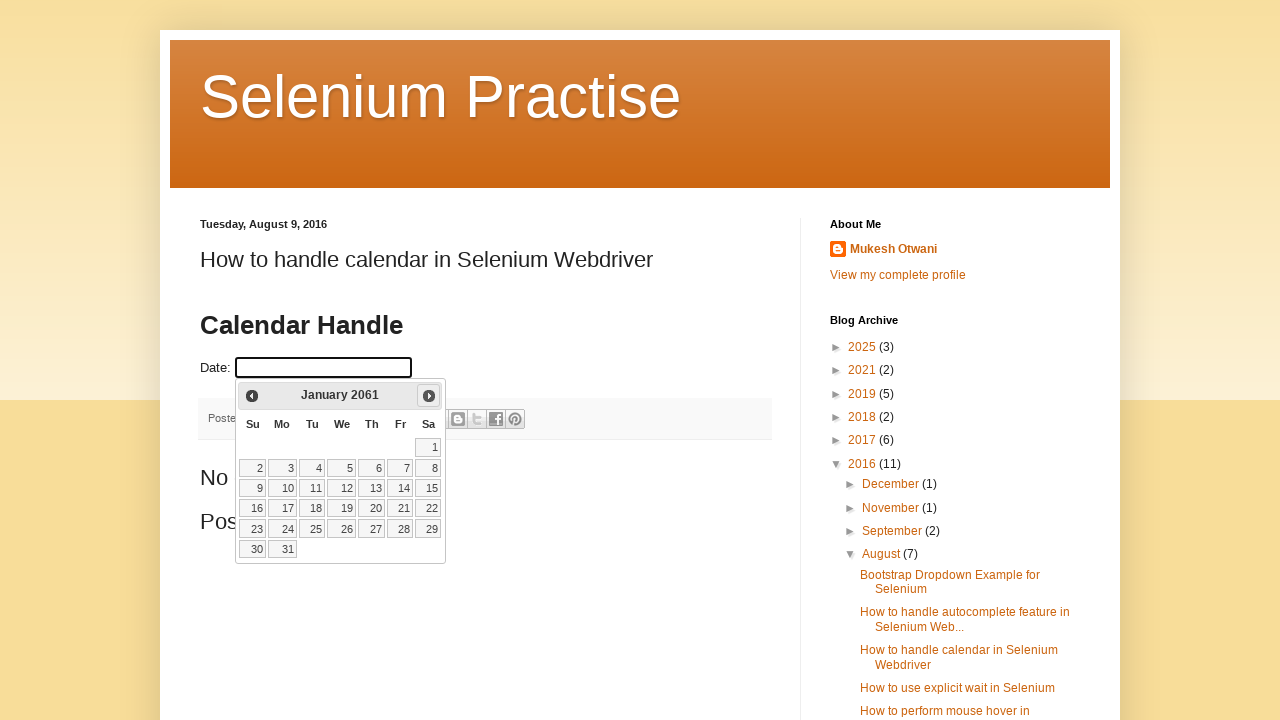

Clicked next button to navigate from January 2061 at (429, 396) on a[title='Next']
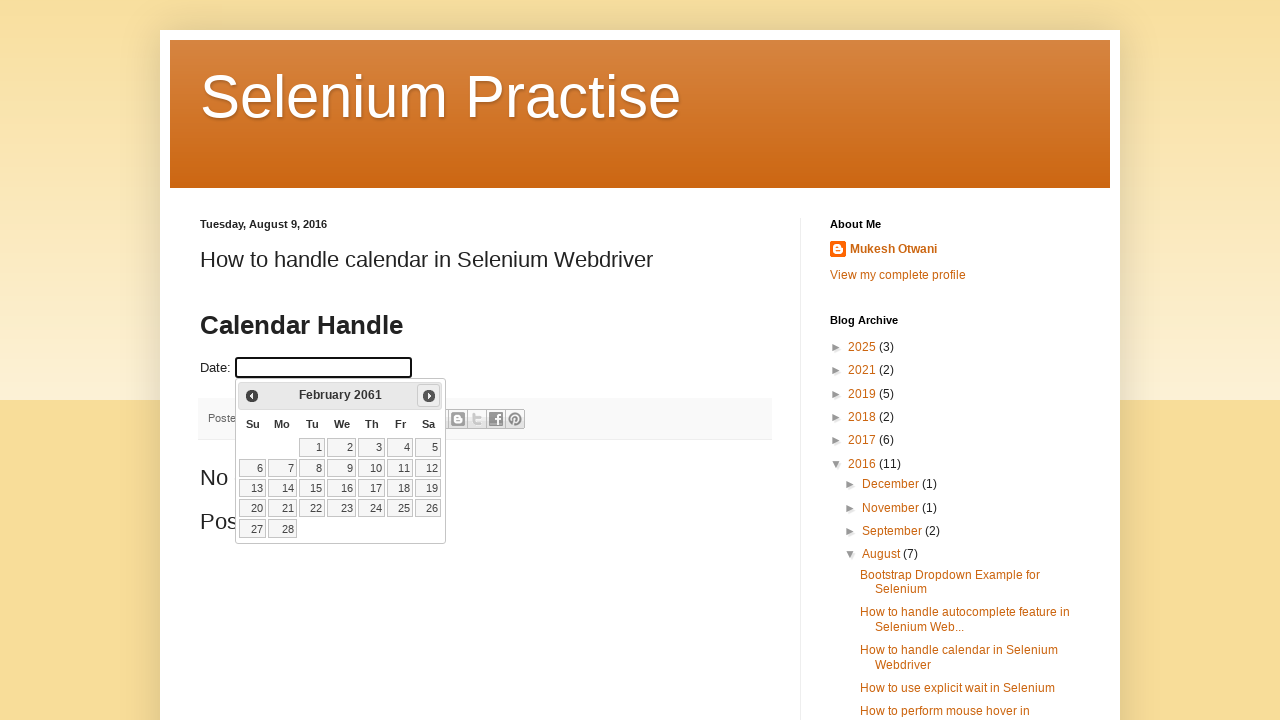

Calendar updated to next month
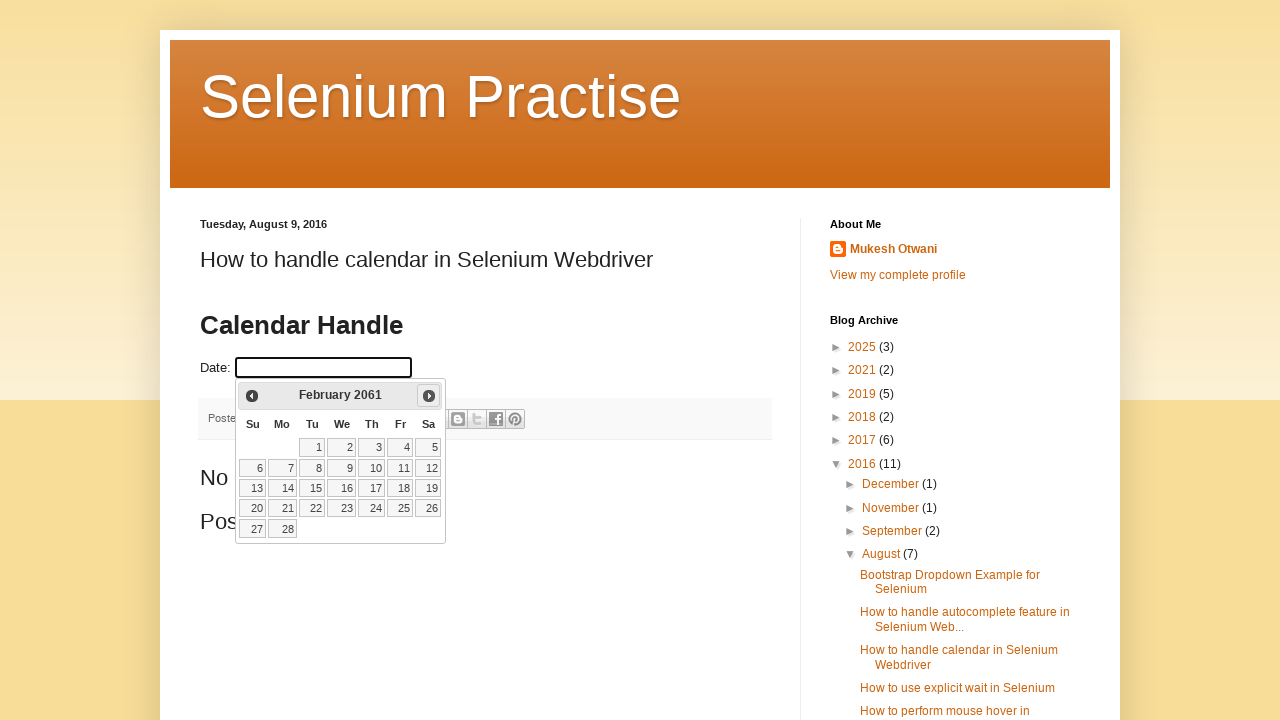

Clicked next button to navigate from February 2061 at (429, 396) on a[title='Next']
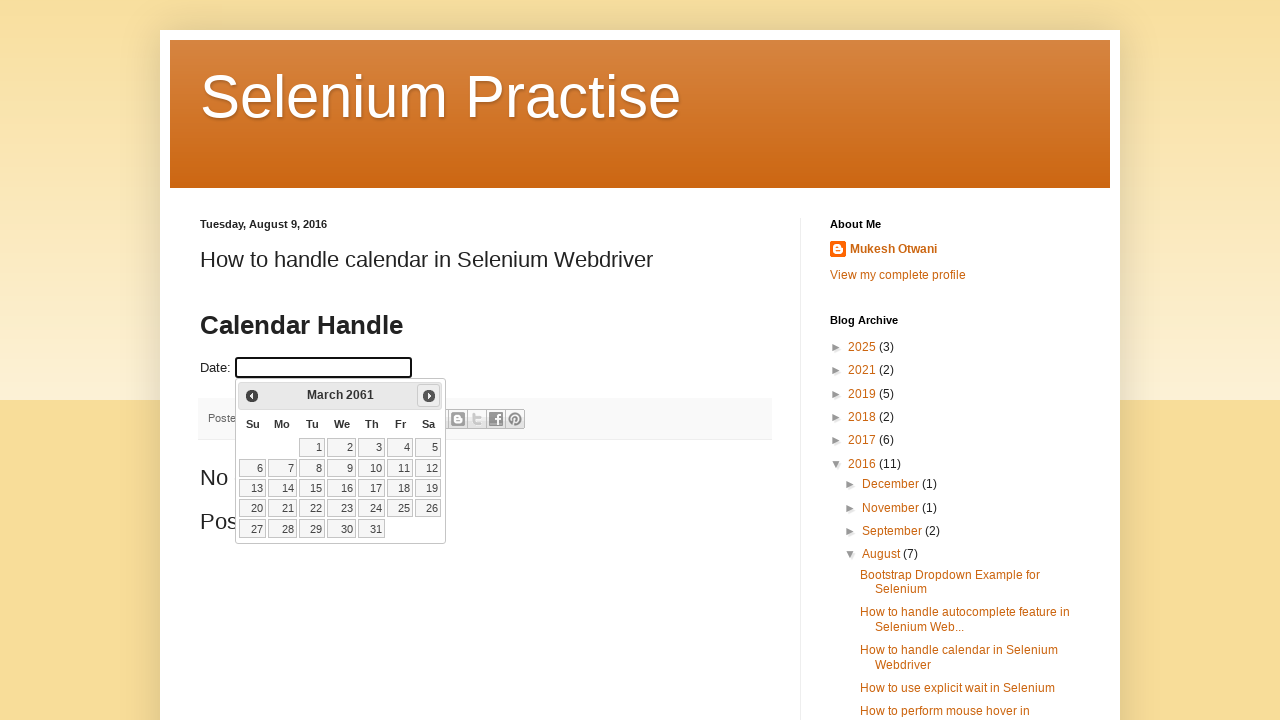

Calendar updated to next month
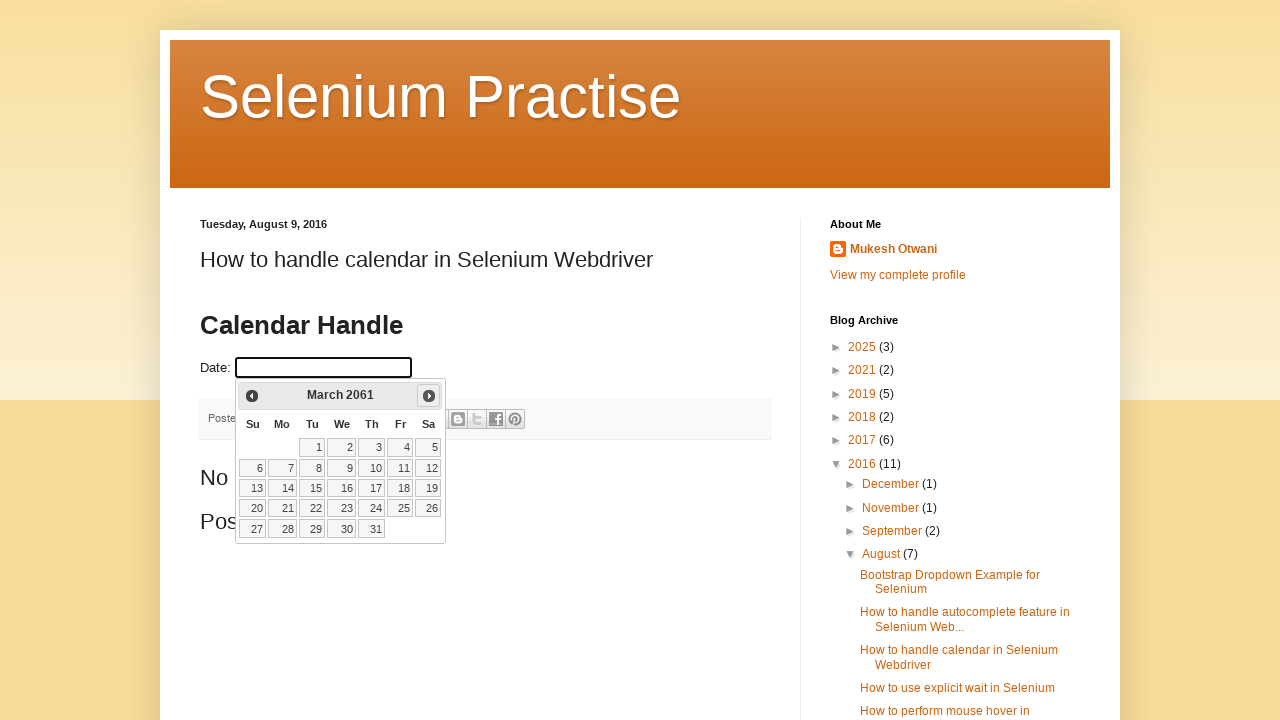

Clicked next button to navigate from March 2061 at (429, 396) on a[title='Next']
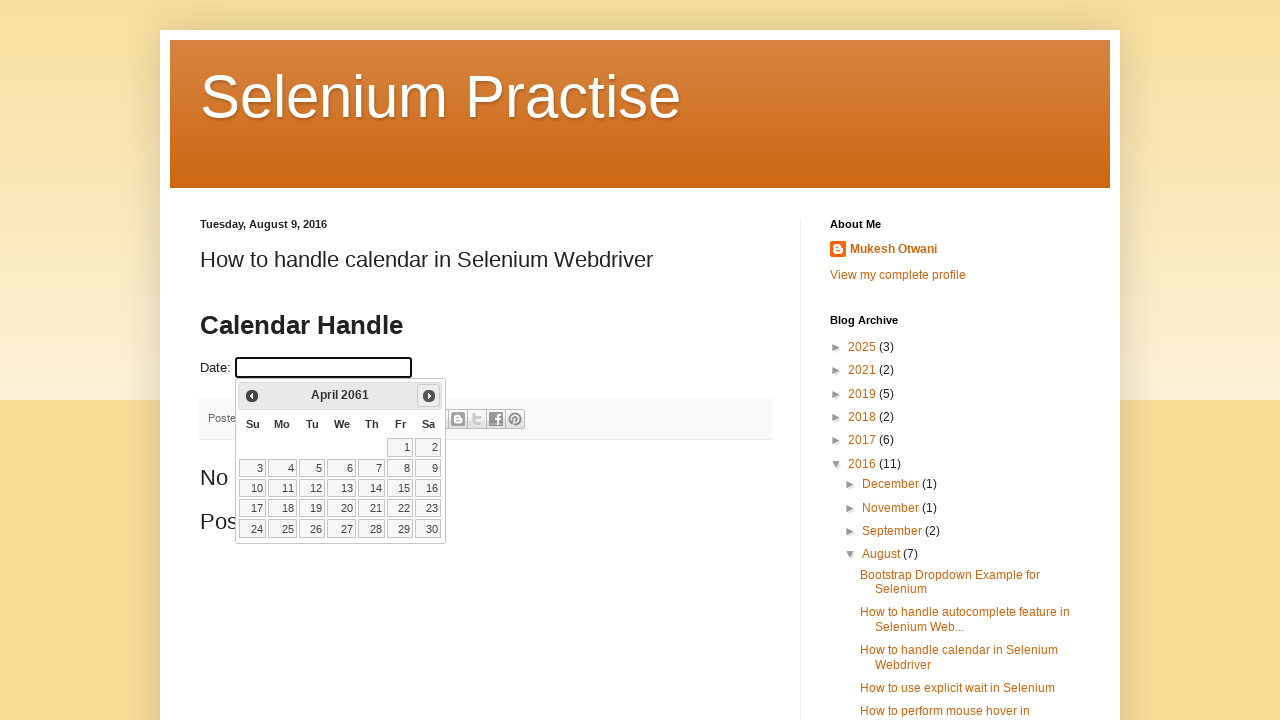

Calendar updated to next month
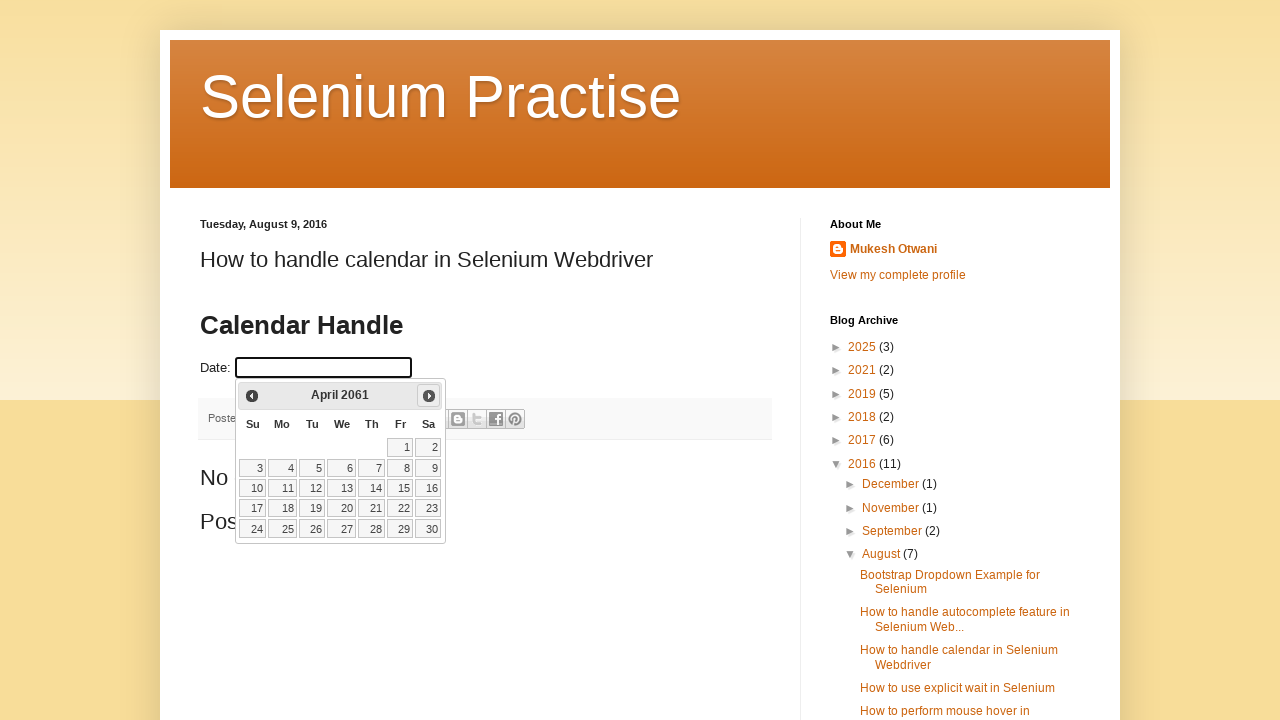

Clicked next button to navigate from April 2061 at (429, 396) on a[title='Next']
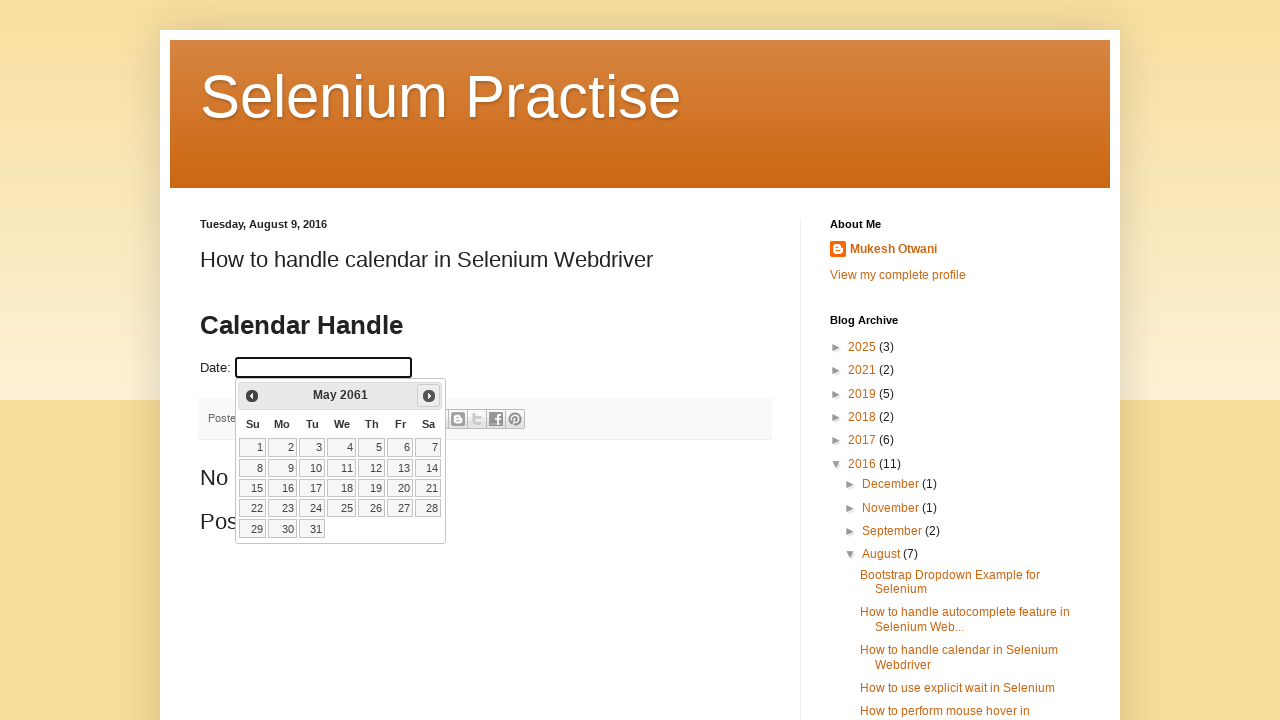

Calendar updated to next month
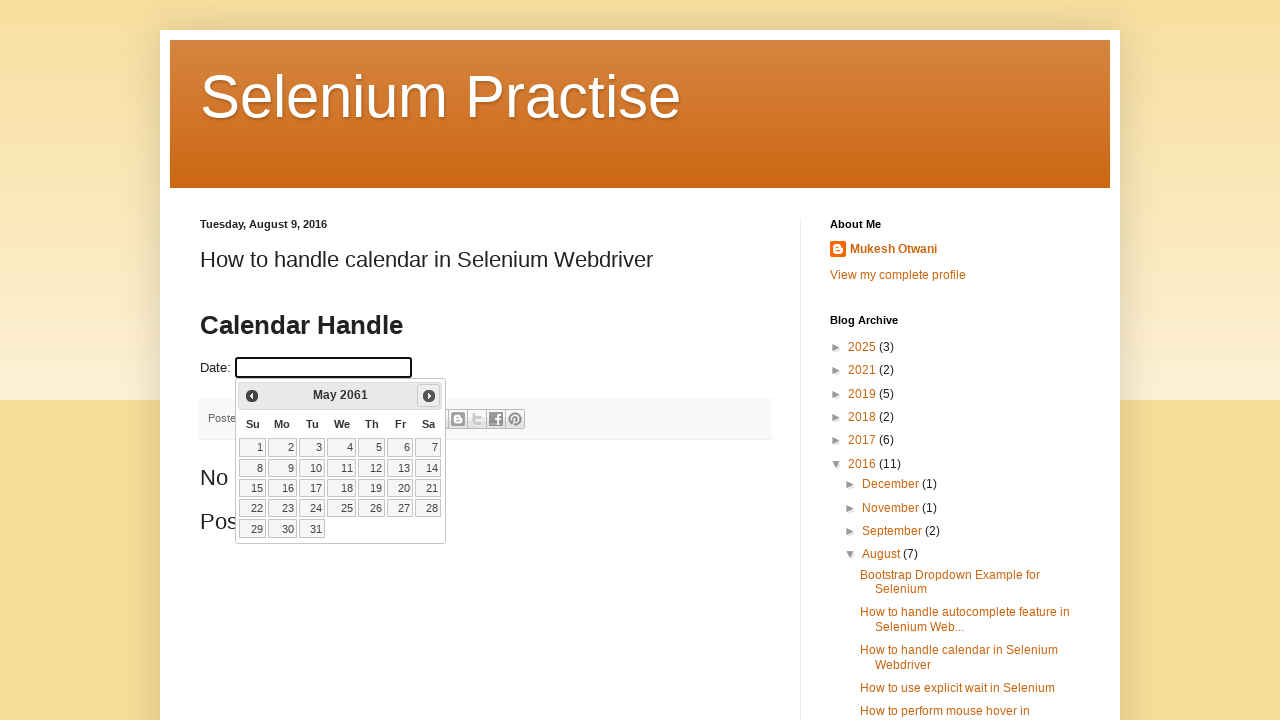

Clicked next button to navigate from May 2061 at (429, 396) on a[title='Next']
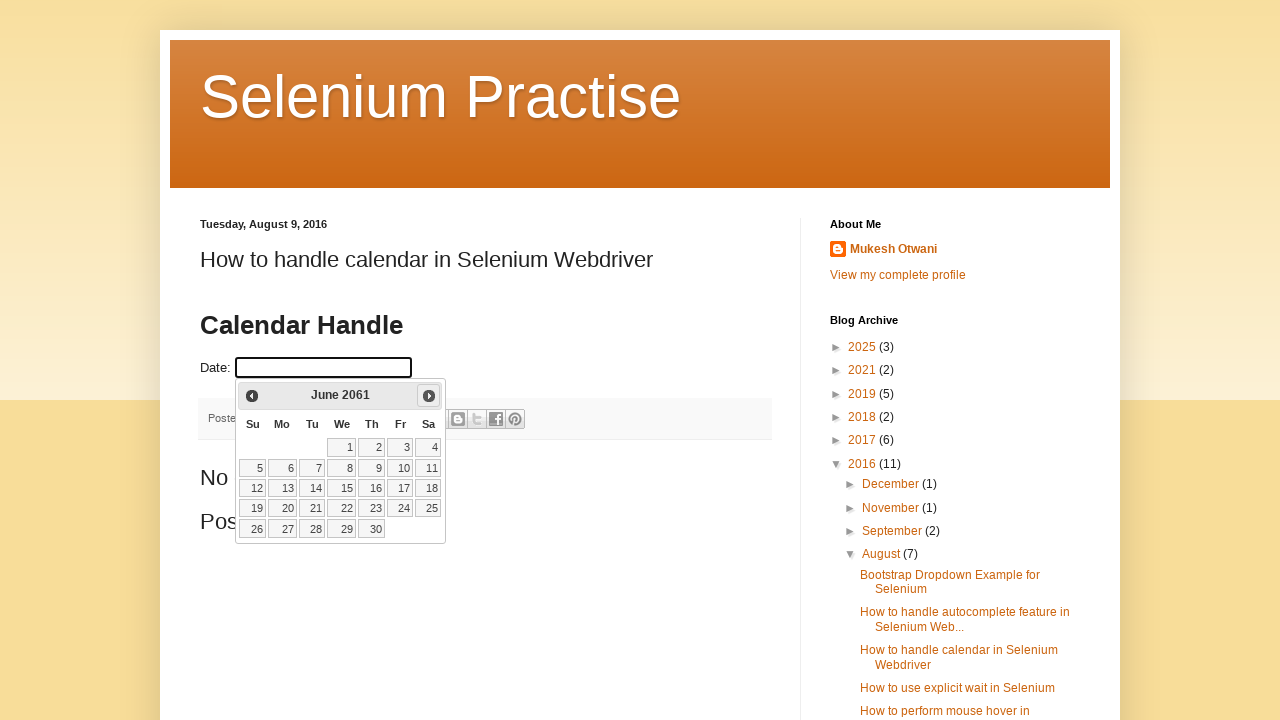

Calendar updated to next month
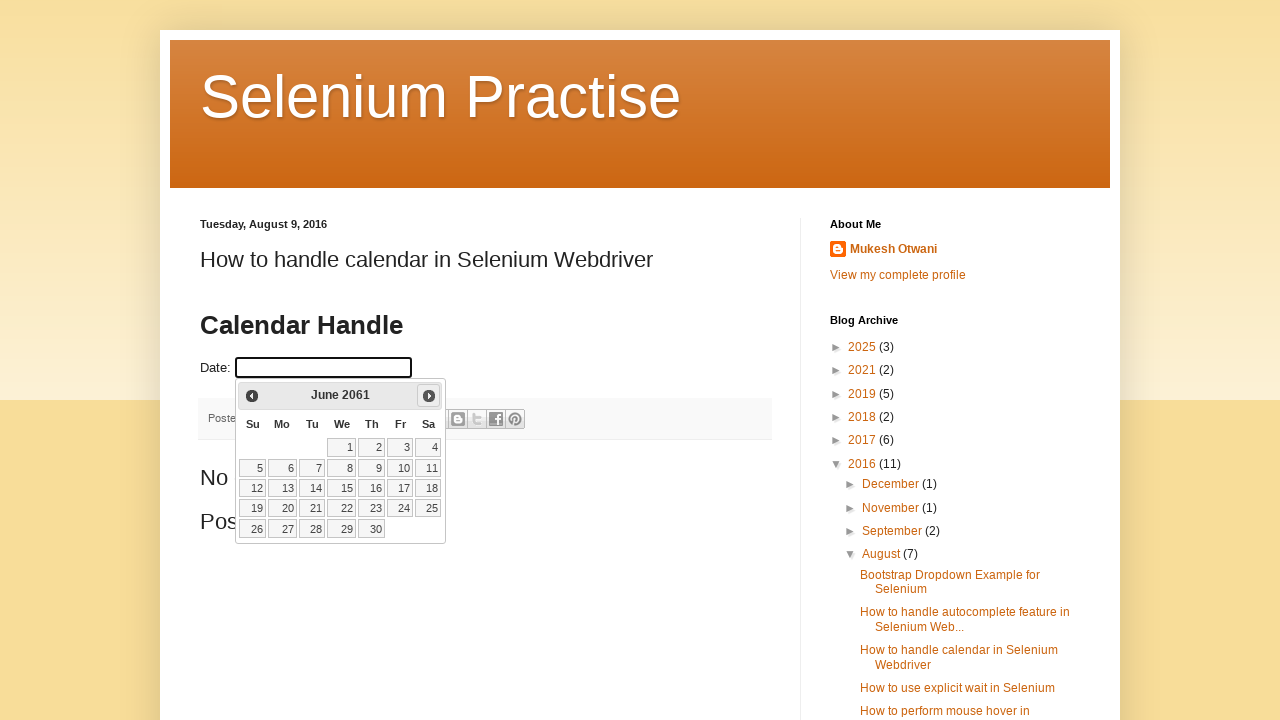

Clicked next button to navigate from June 2061 at (429, 396) on a[title='Next']
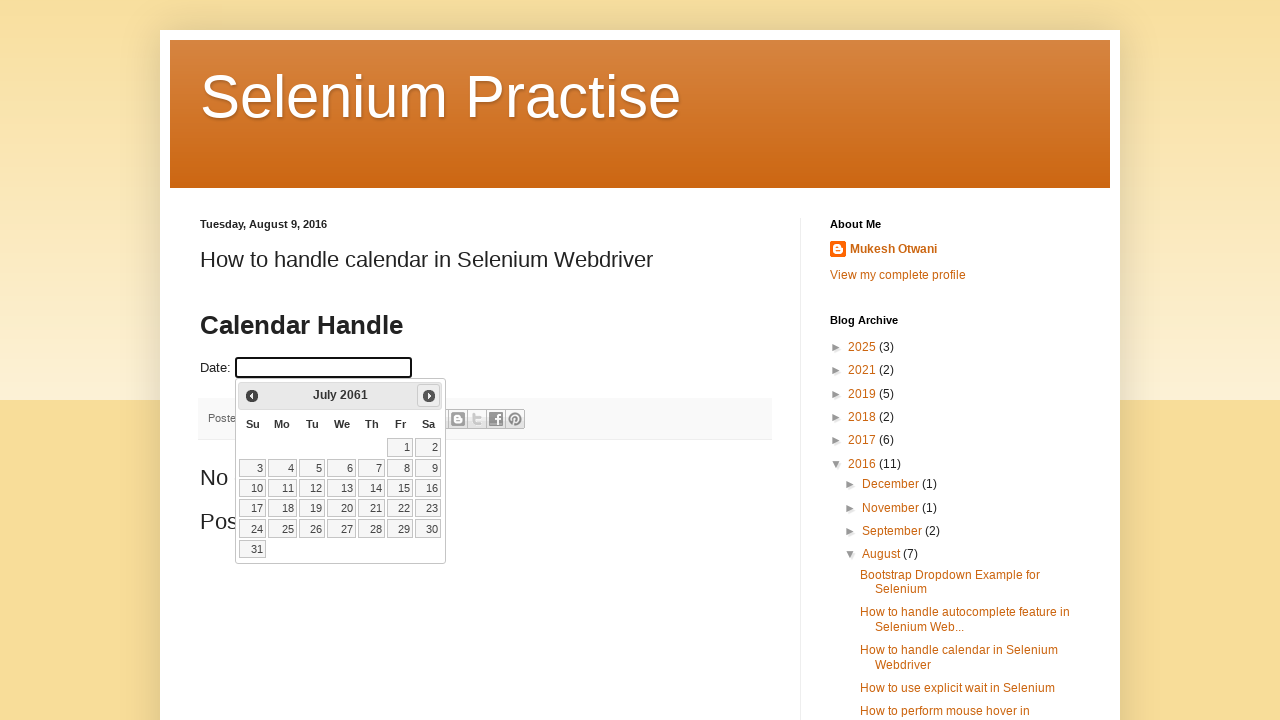

Calendar updated to next month
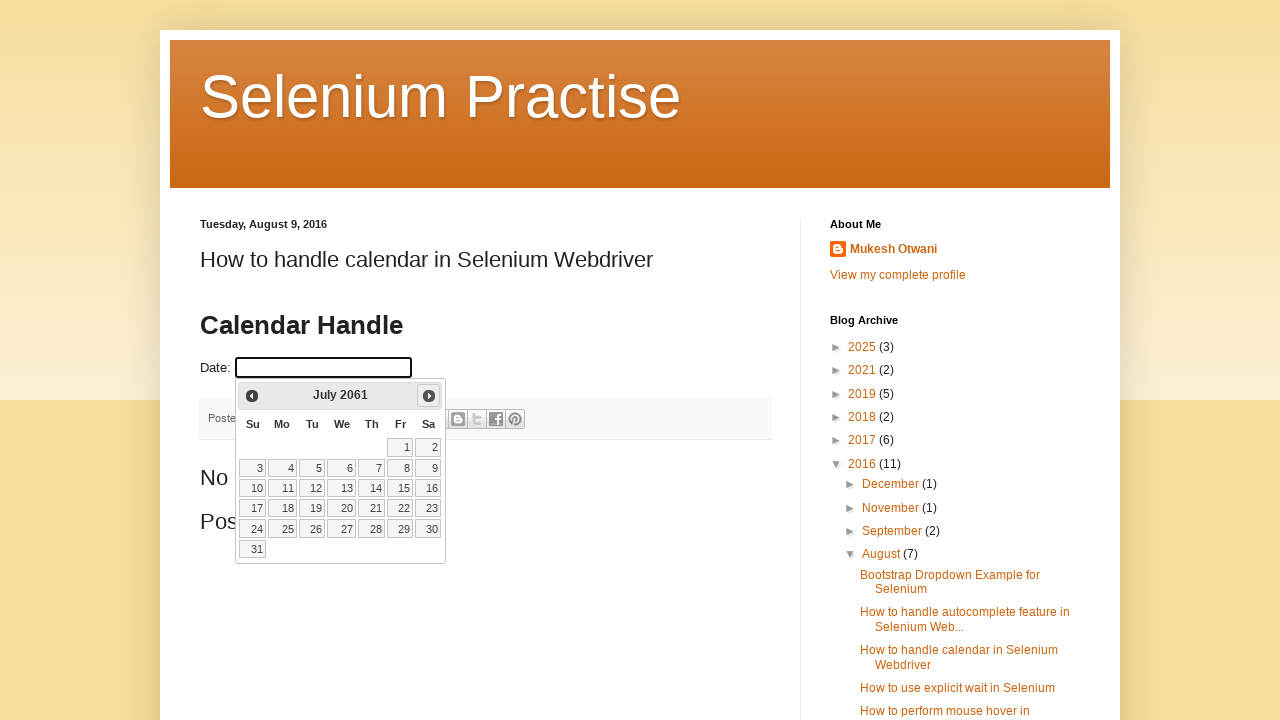

Clicked next button to navigate from July 2061 at (429, 396) on a[title='Next']
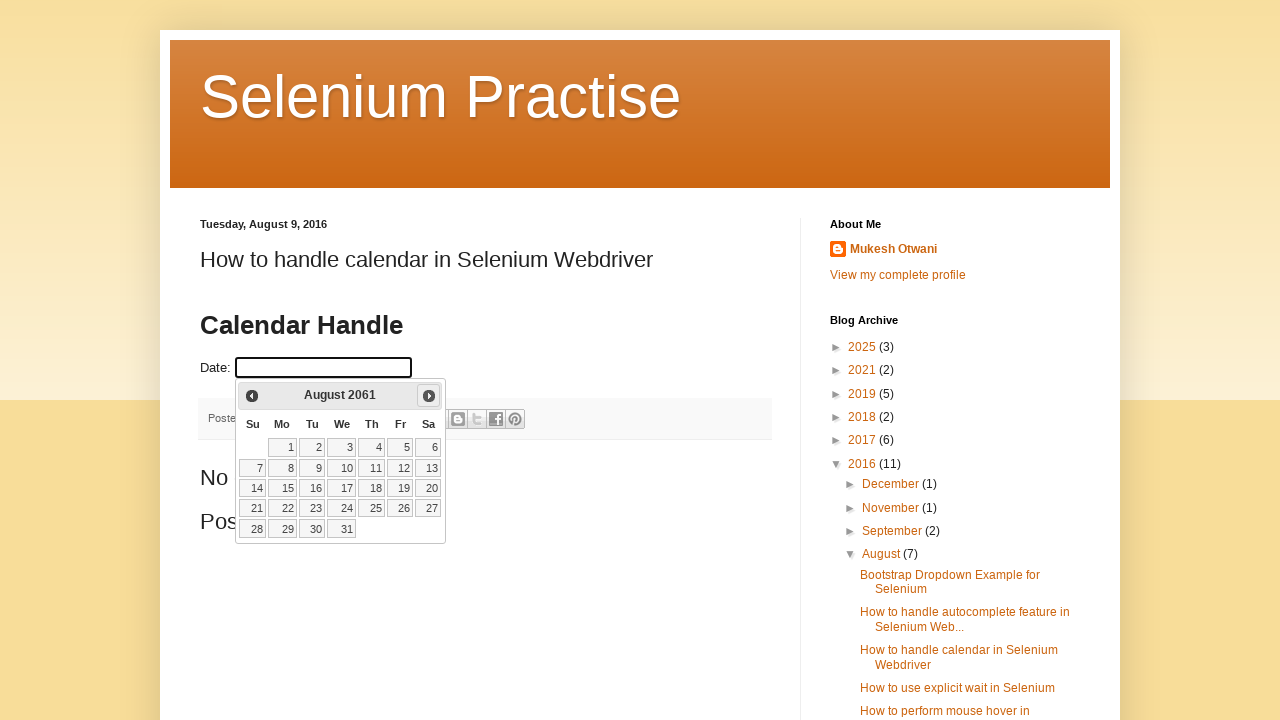

Calendar updated to next month
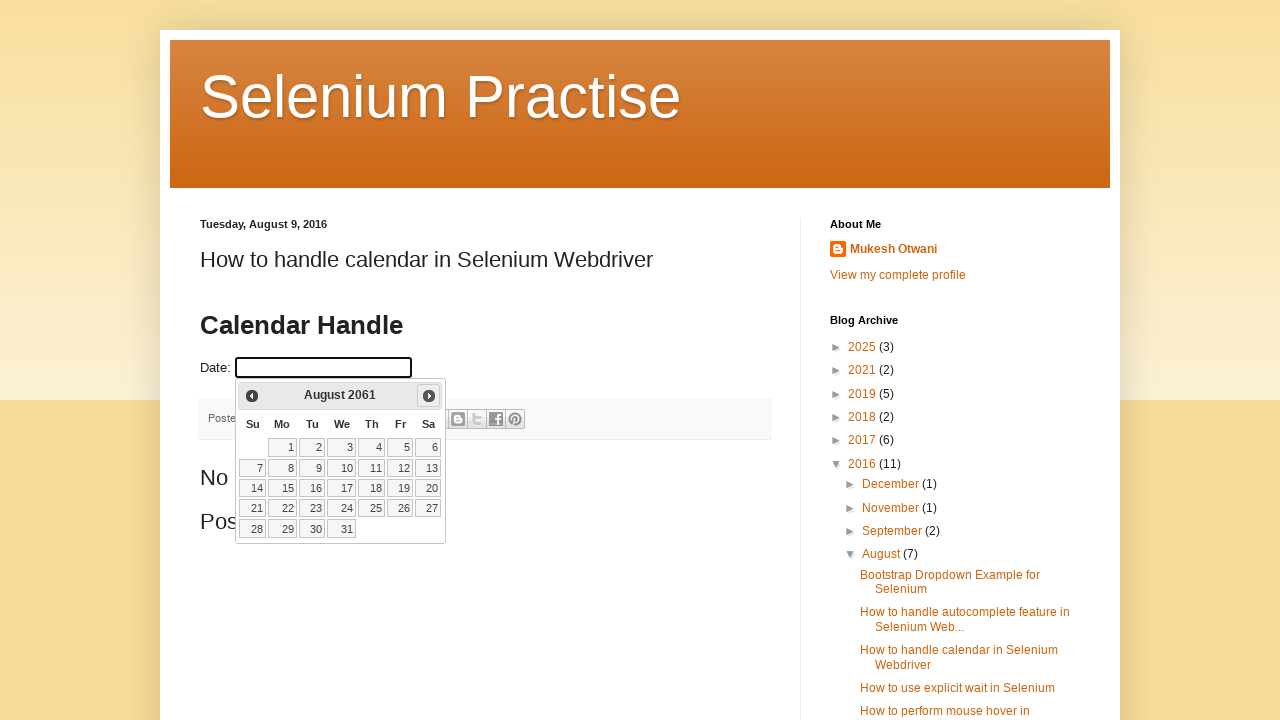

Clicked next button to navigate from August 2061 at (429, 396) on a[title='Next']
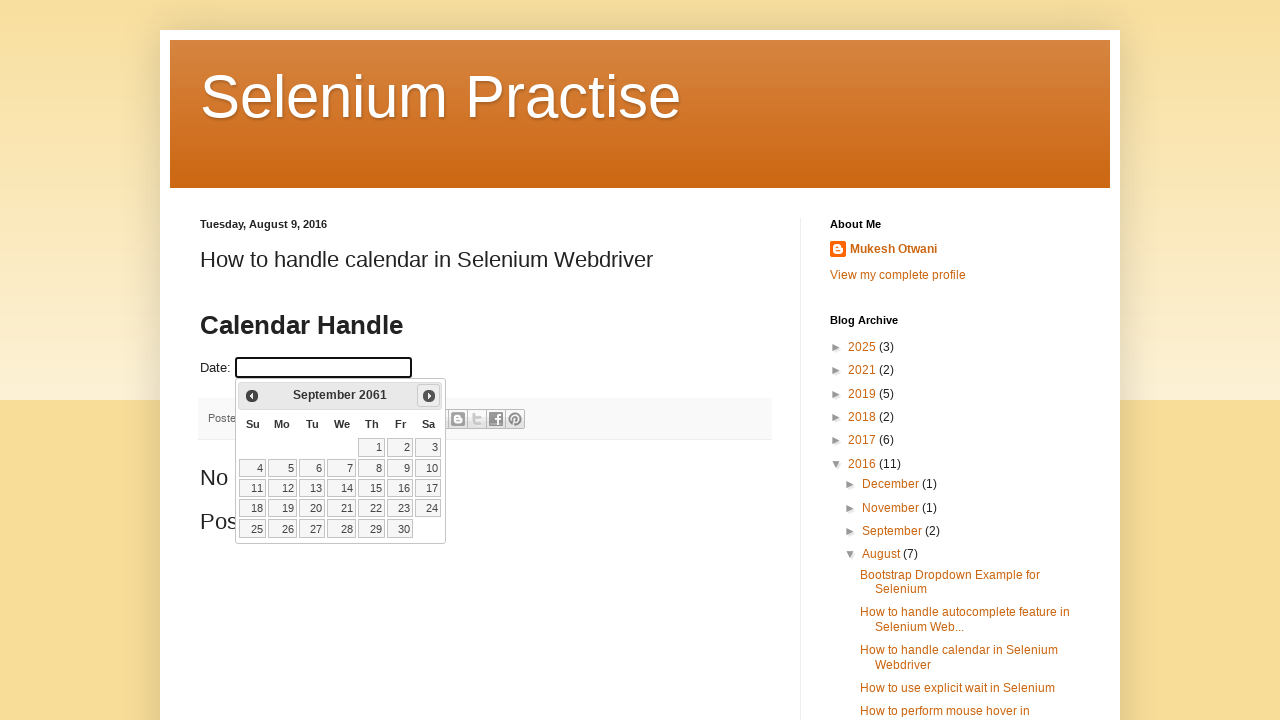

Calendar updated to next month
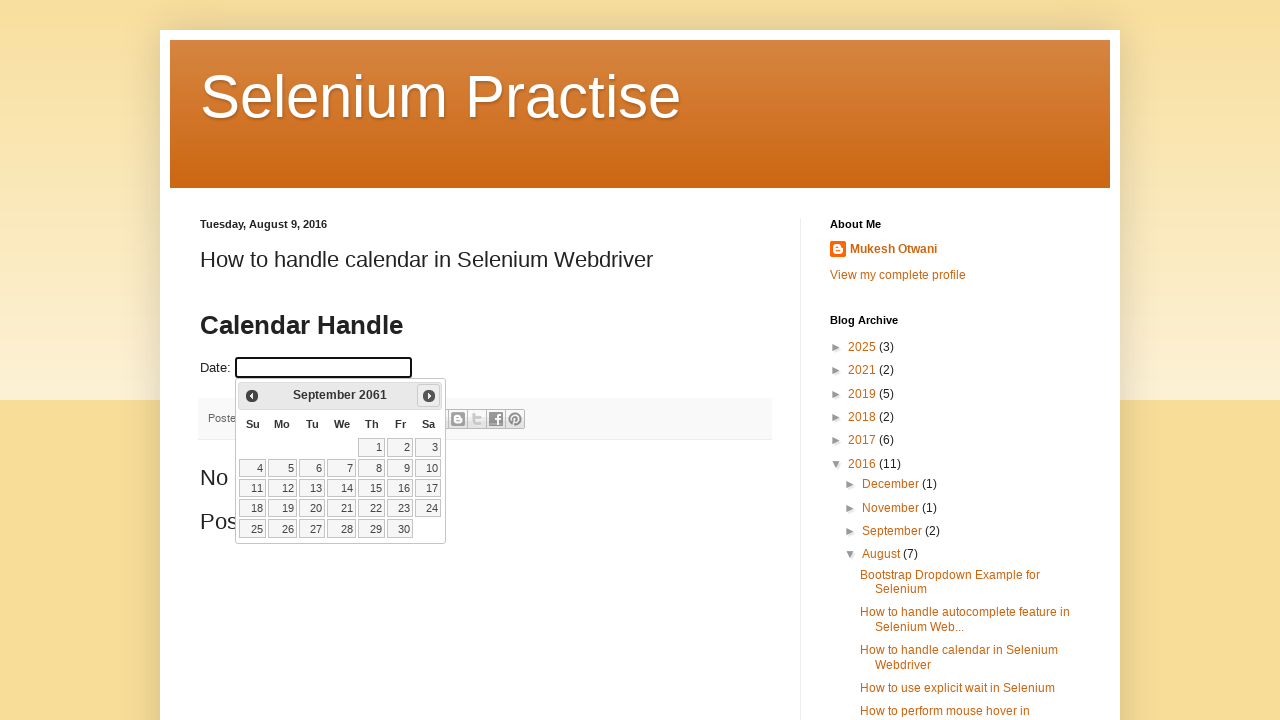

Clicked next button to navigate from September 2061 at (429, 396) on a[title='Next']
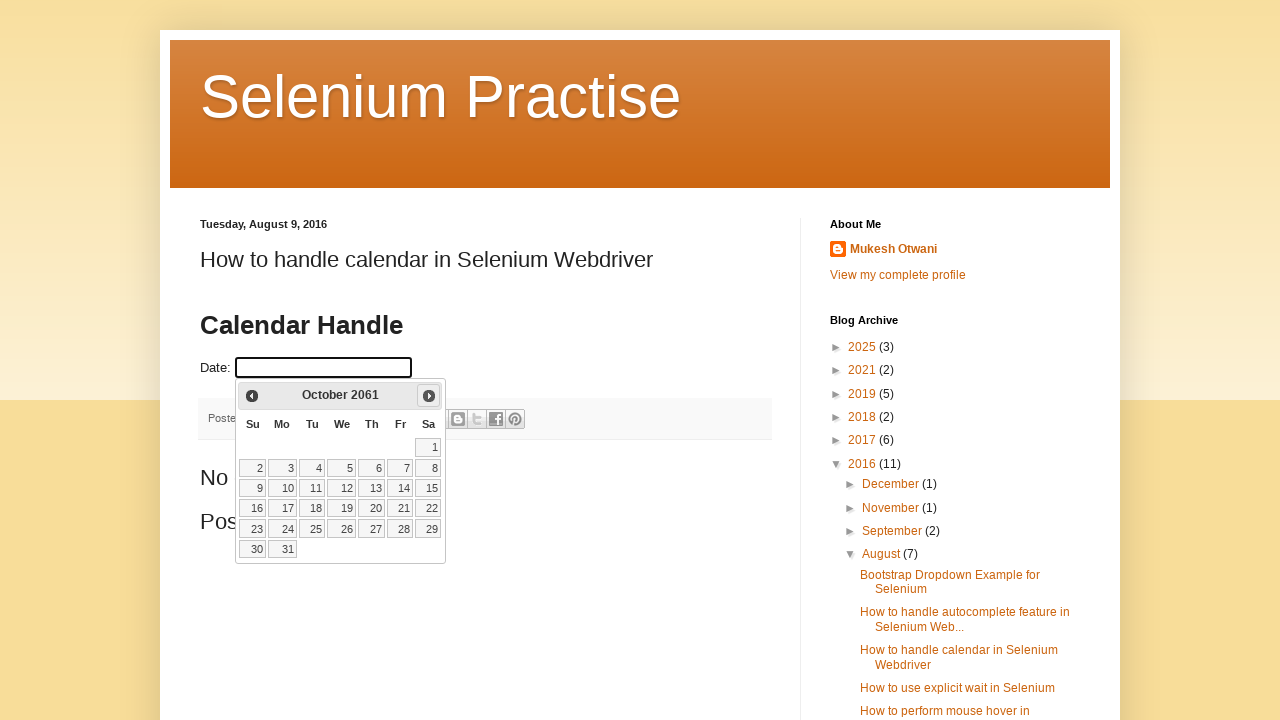

Calendar updated to next month
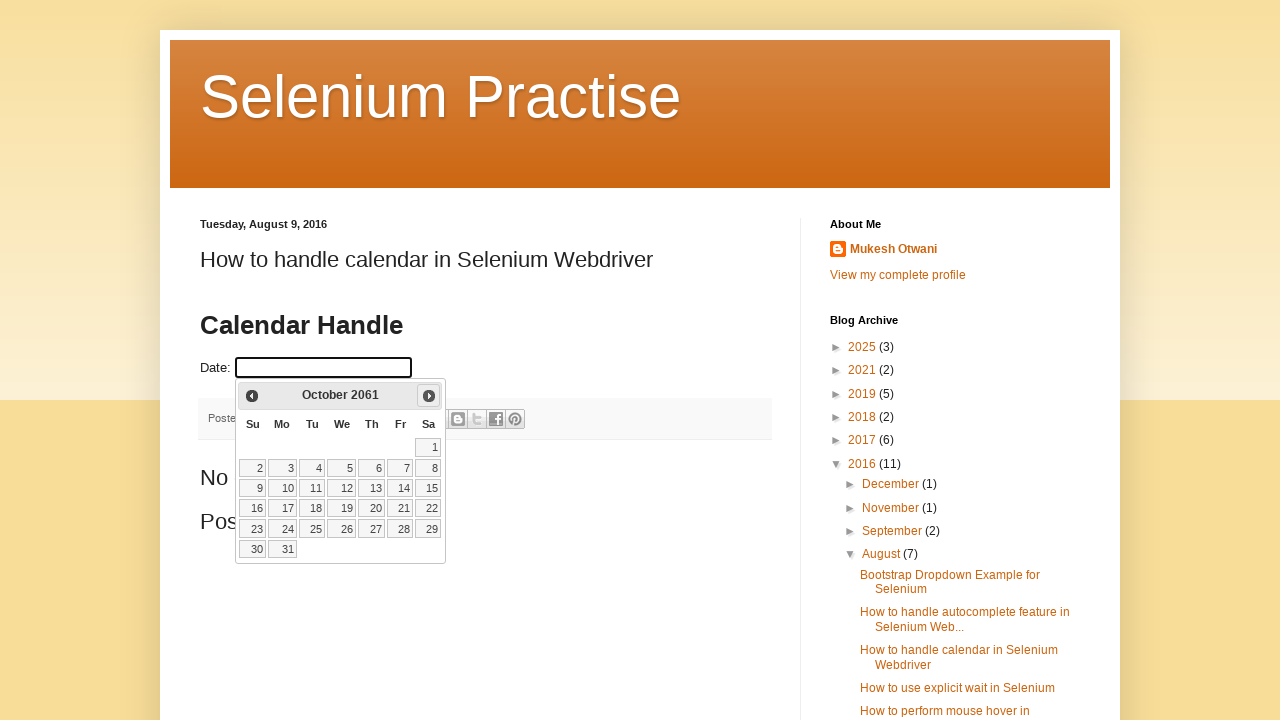

Clicked next button to navigate from October 2061 at (429, 396) on a[title='Next']
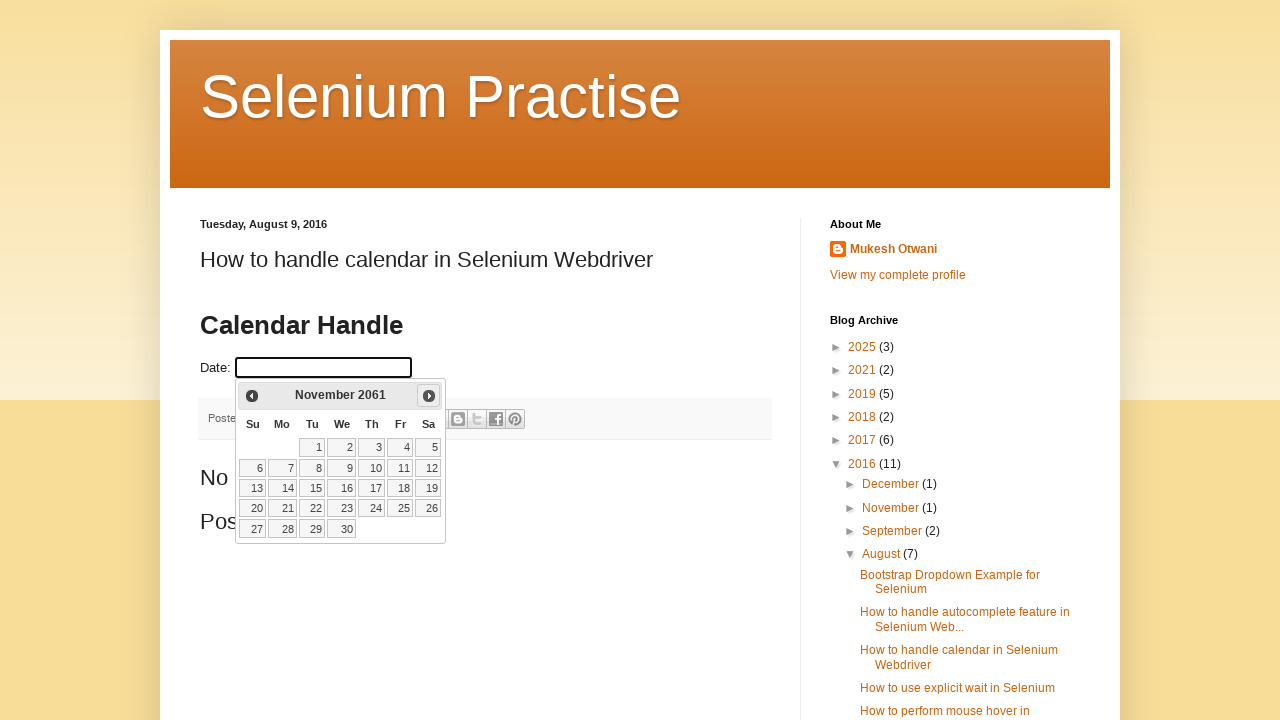

Calendar updated to next month
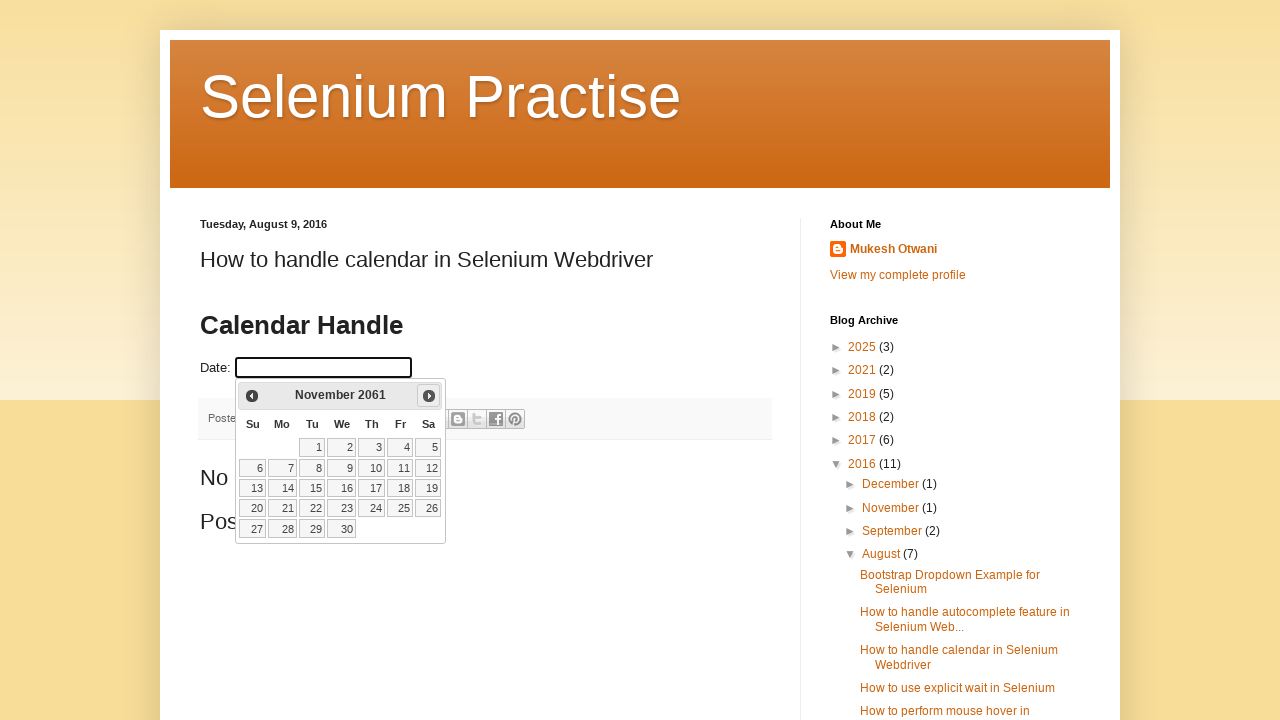

Clicked next button to navigate from November 2061 at (429, 396) on a[title='Next']
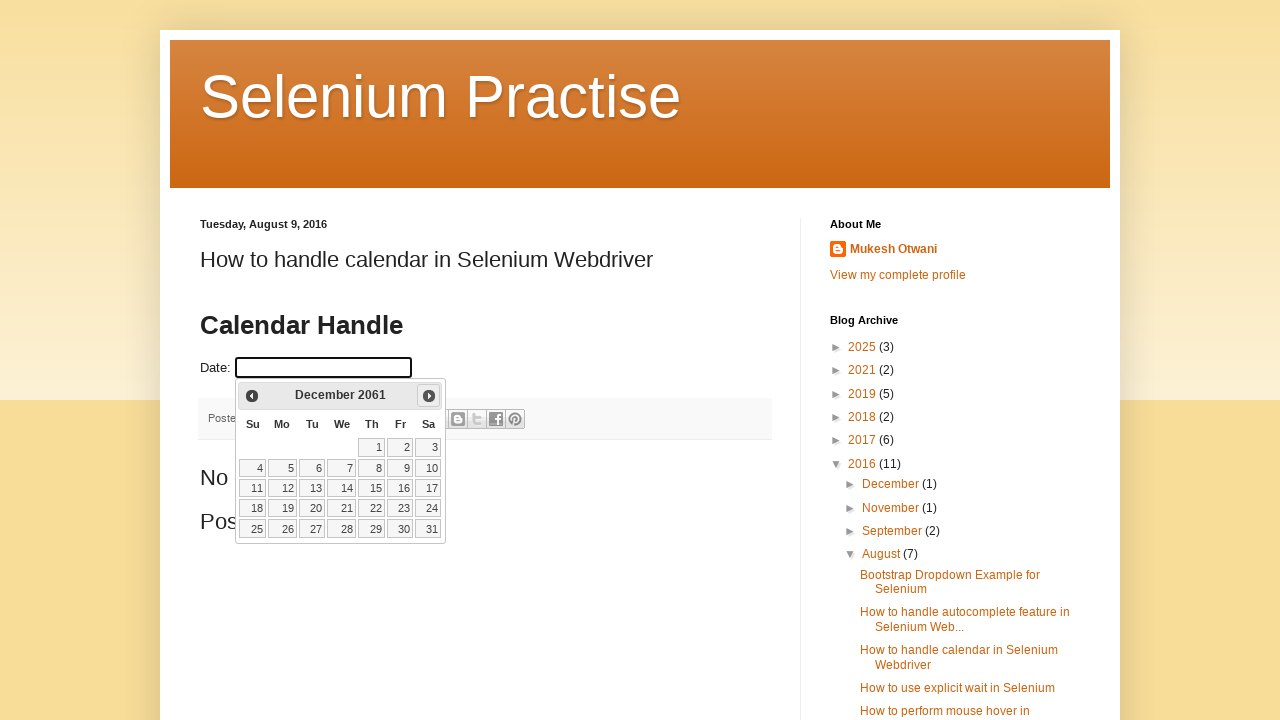

Calendar updated to next month
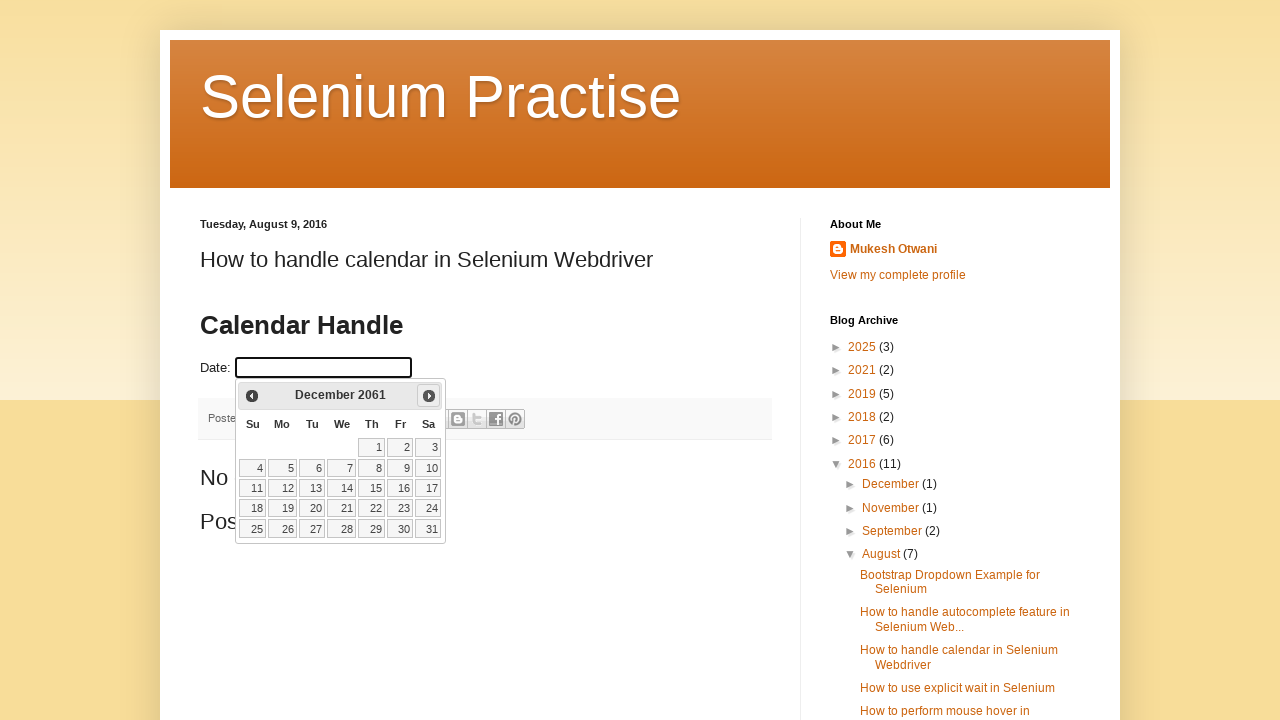

Clicked next button to navigate from December 2061 at (429, 396) on a[title='Next']
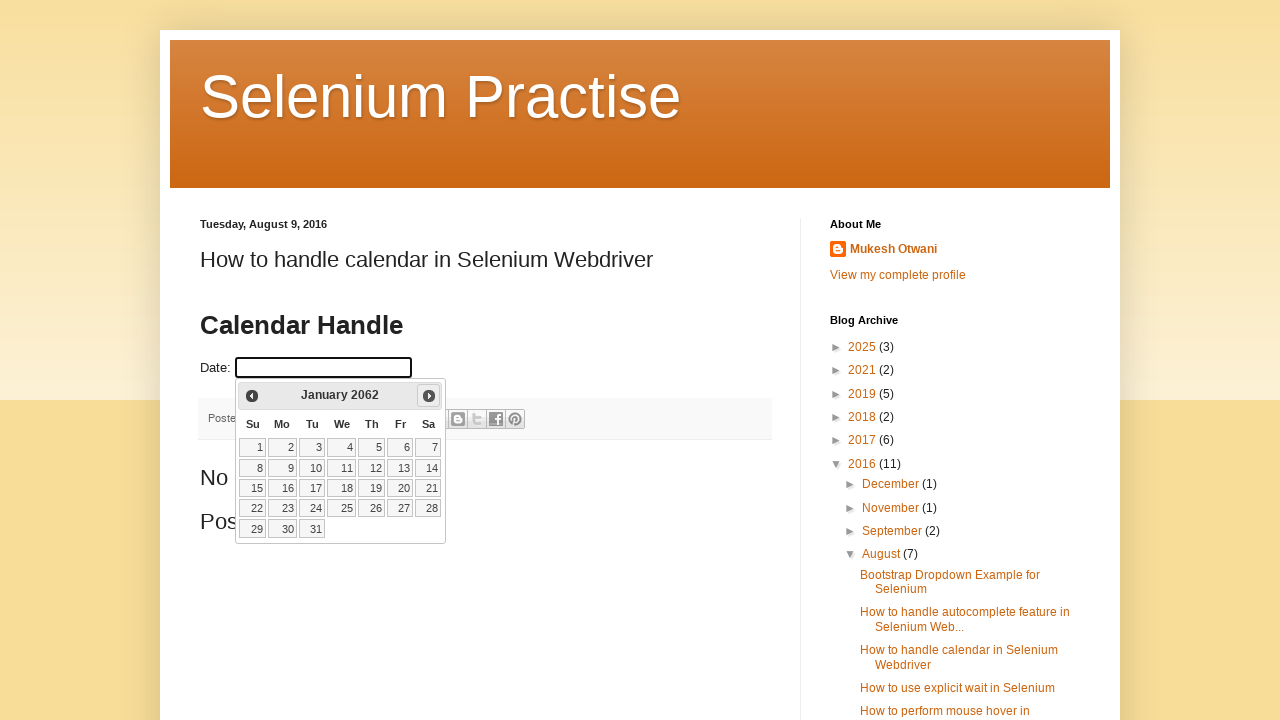

Calendar updated to next month
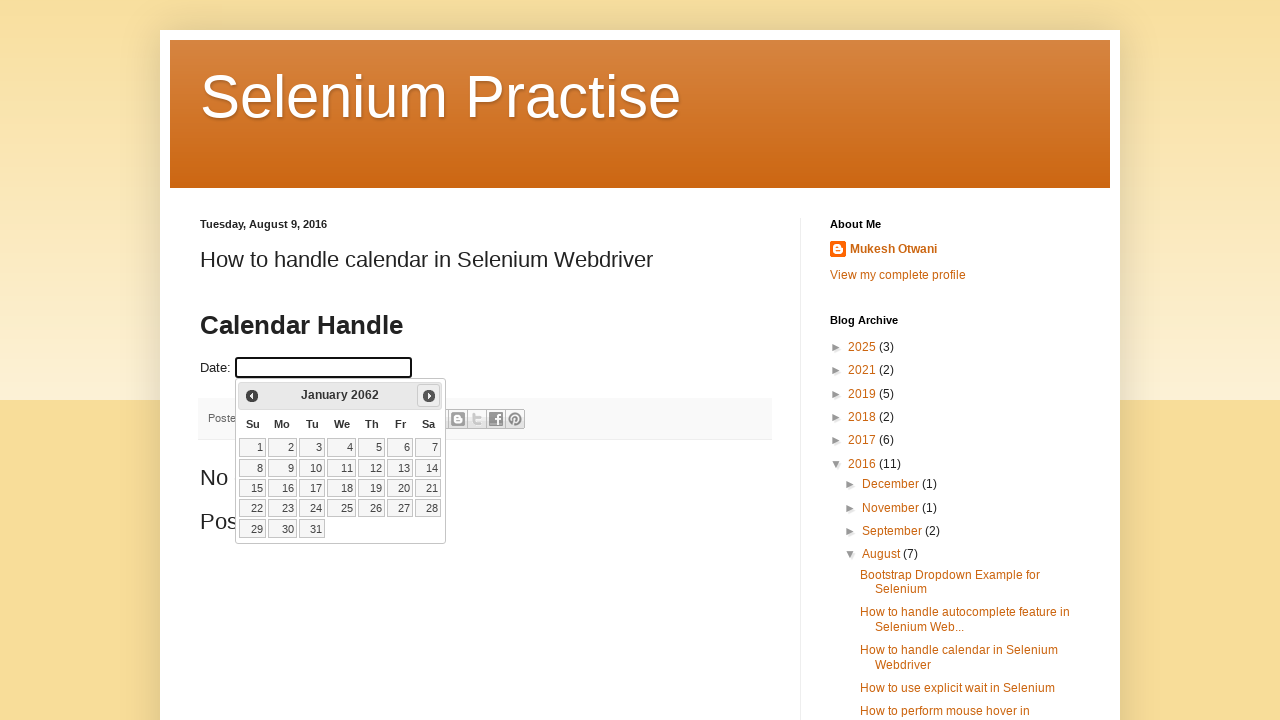

Clicked next button to navigate from January 2062 at (429, 396) on a[title='Next']
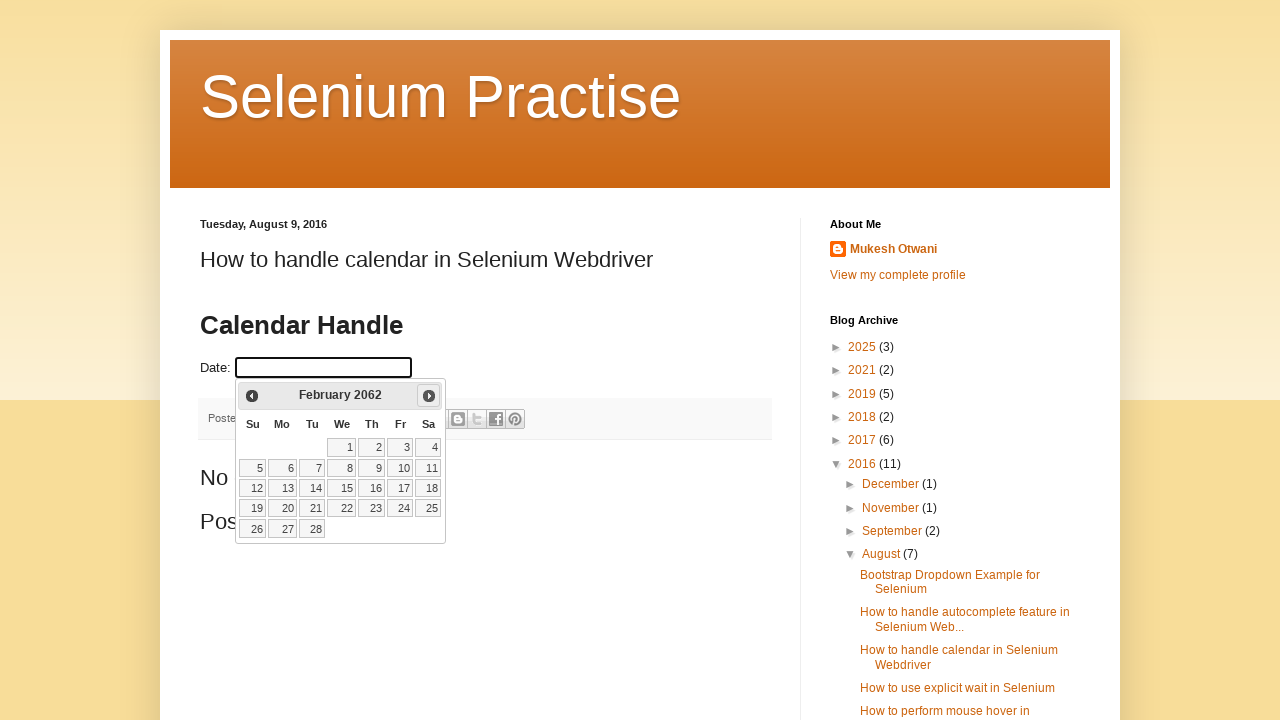

Calendar updated to next month
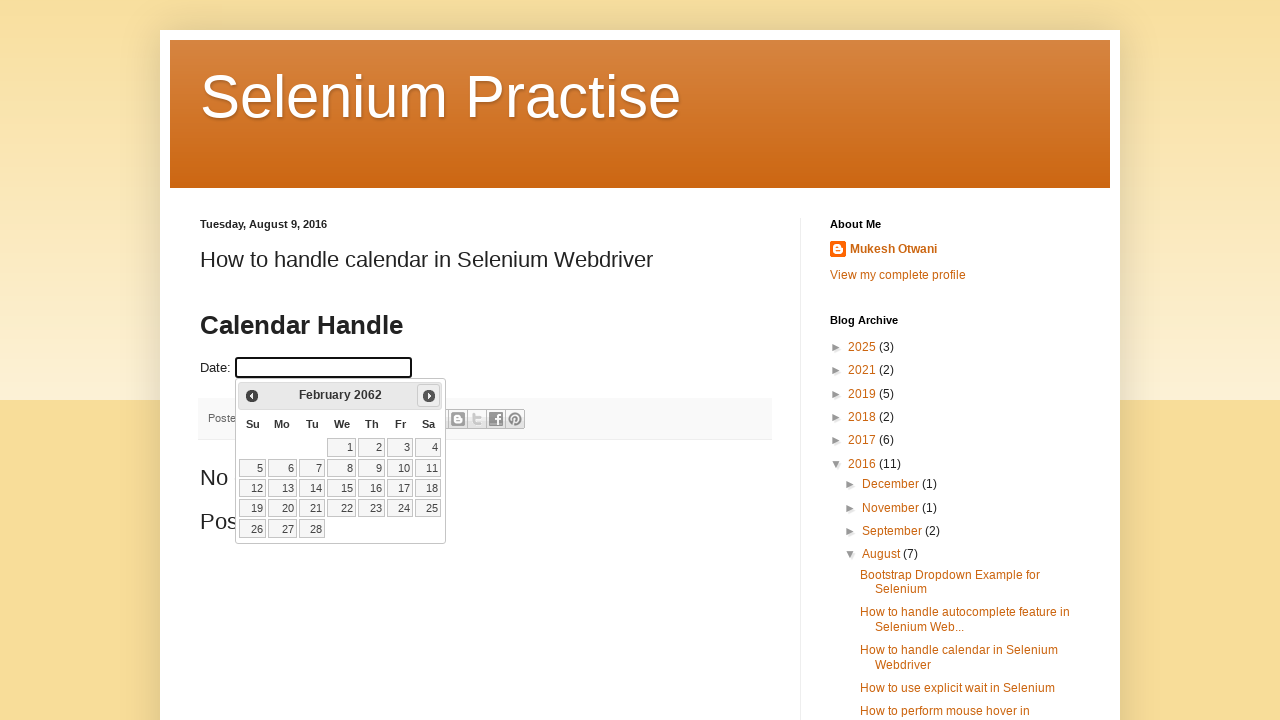

Clicked next button to navigate from February 2062 at (429, 396) on a[title='Next']
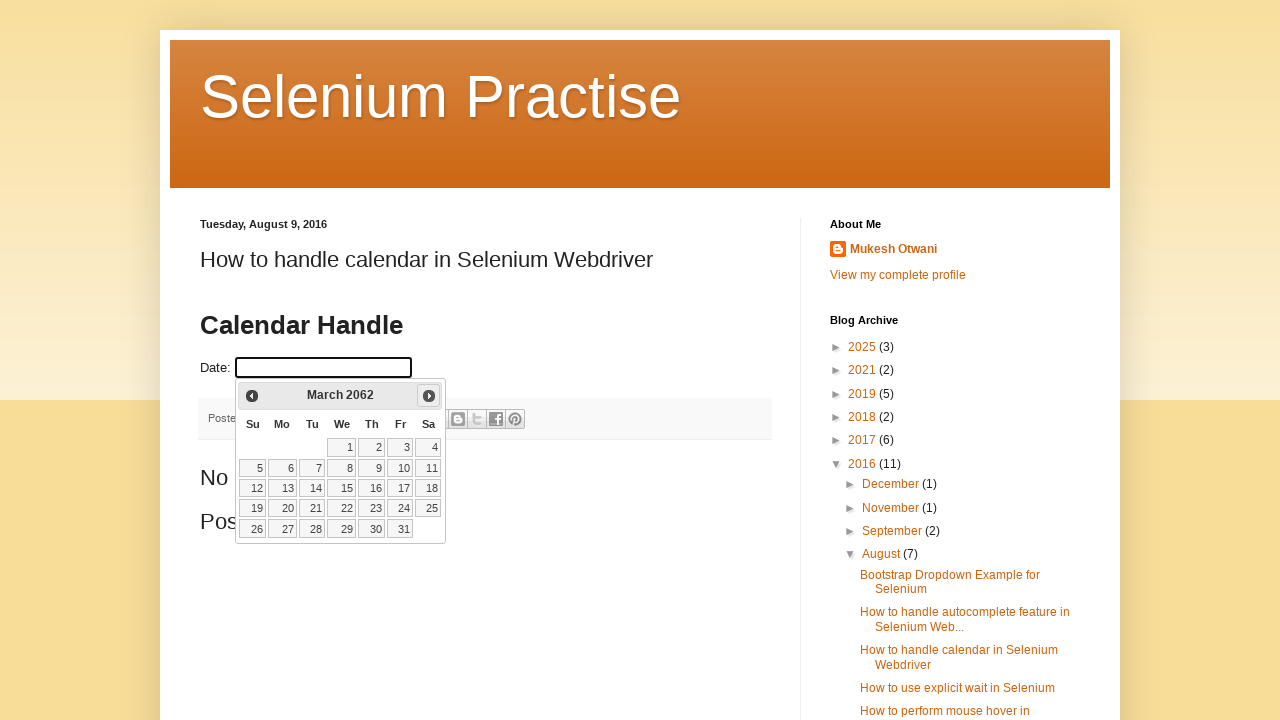

Calendar updated to next month
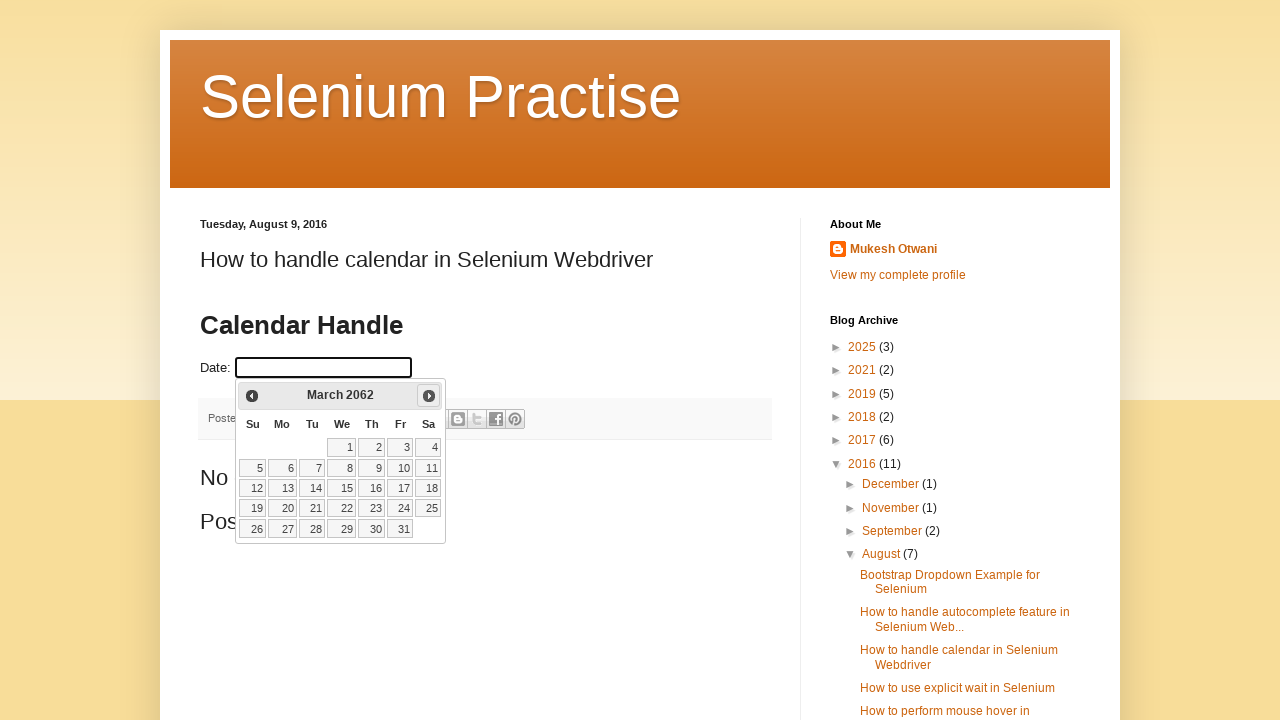

Clicked next button to navigate from March 2062 at (429, 396) on a[title='Next']
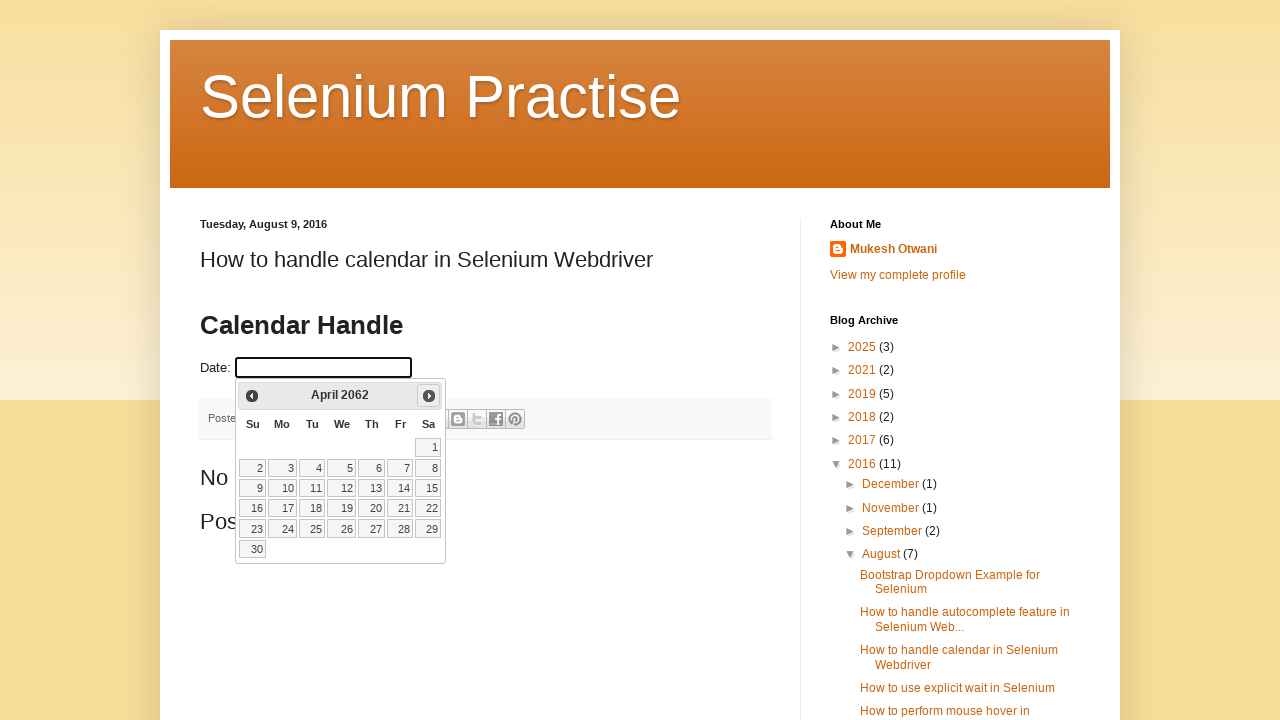

Calendar updated to next month
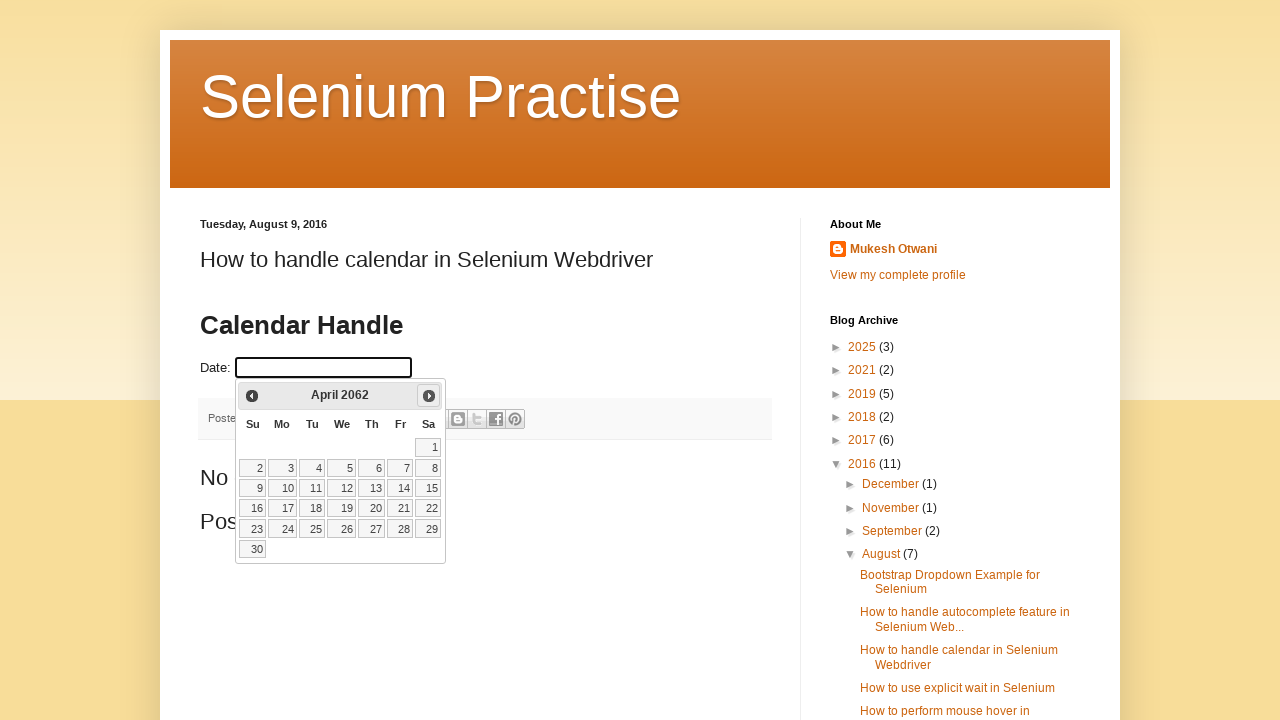

Clicked next button to navigate from April 2062 at (429, 396) on a[title='Next']
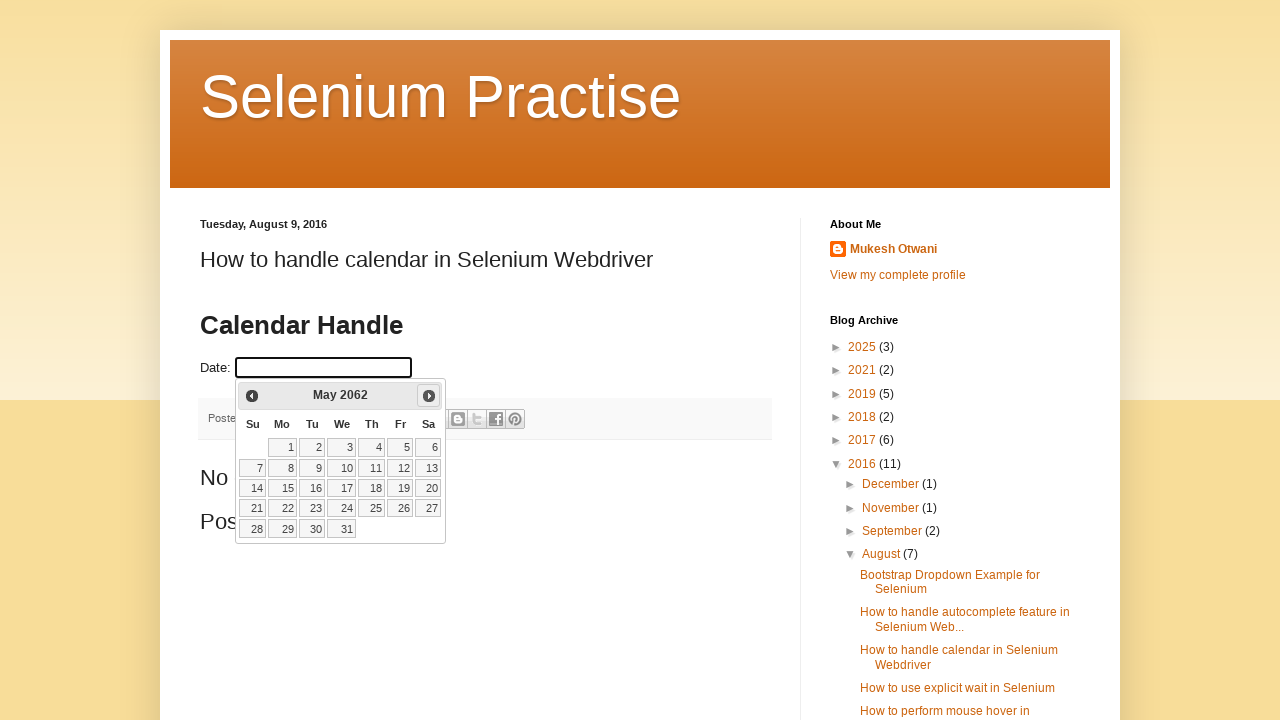

Calendar updated to next month
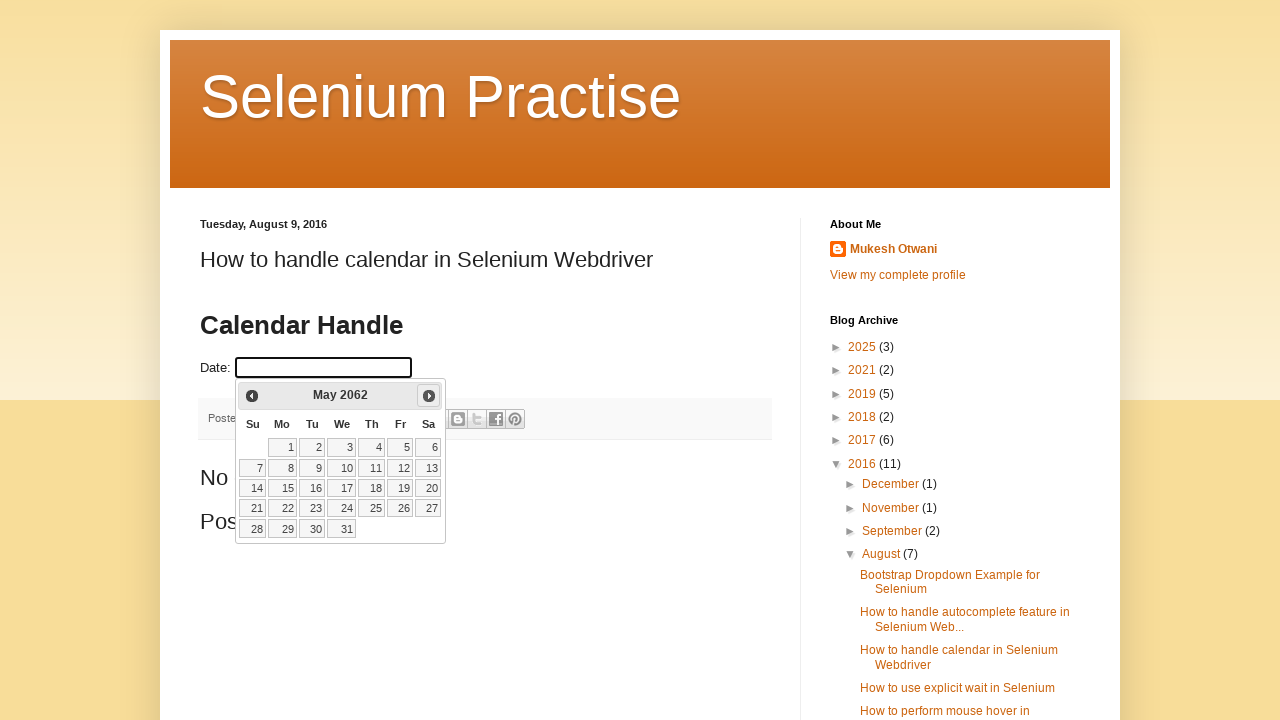

Clicked next button to navigate from May 2062 at (429, 396) on a[title='Next']
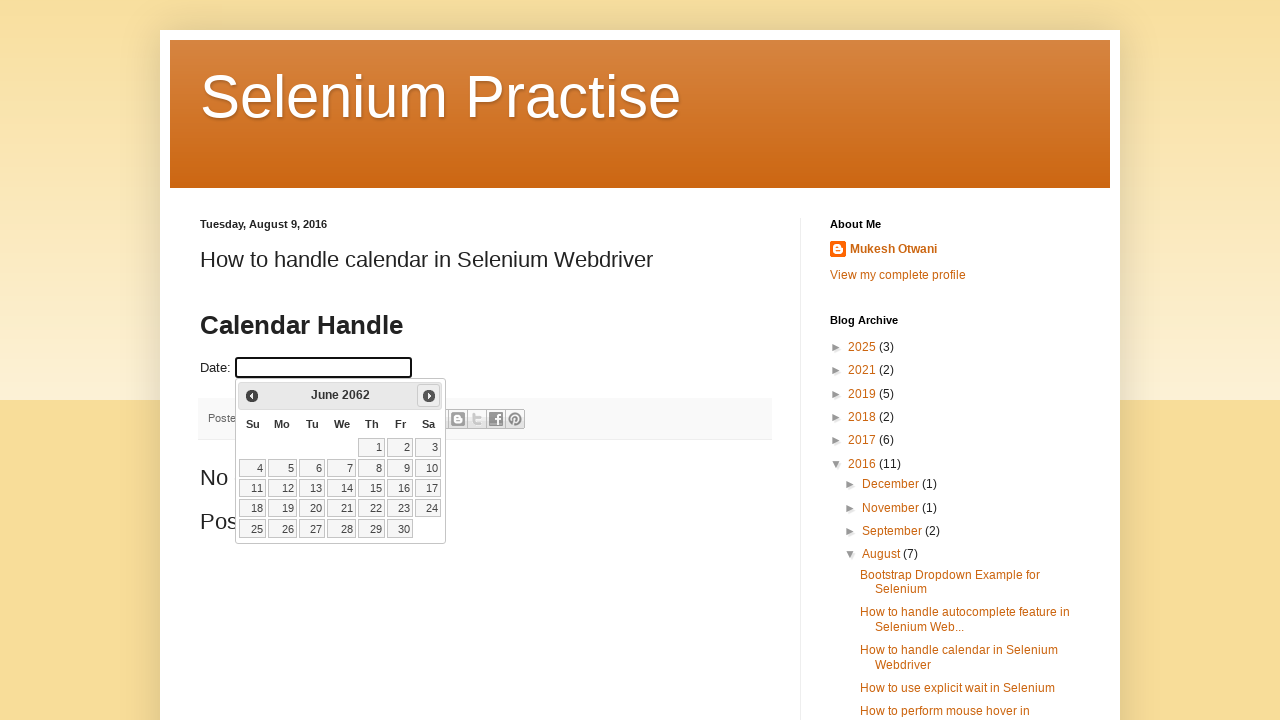

Calendar updated to next month
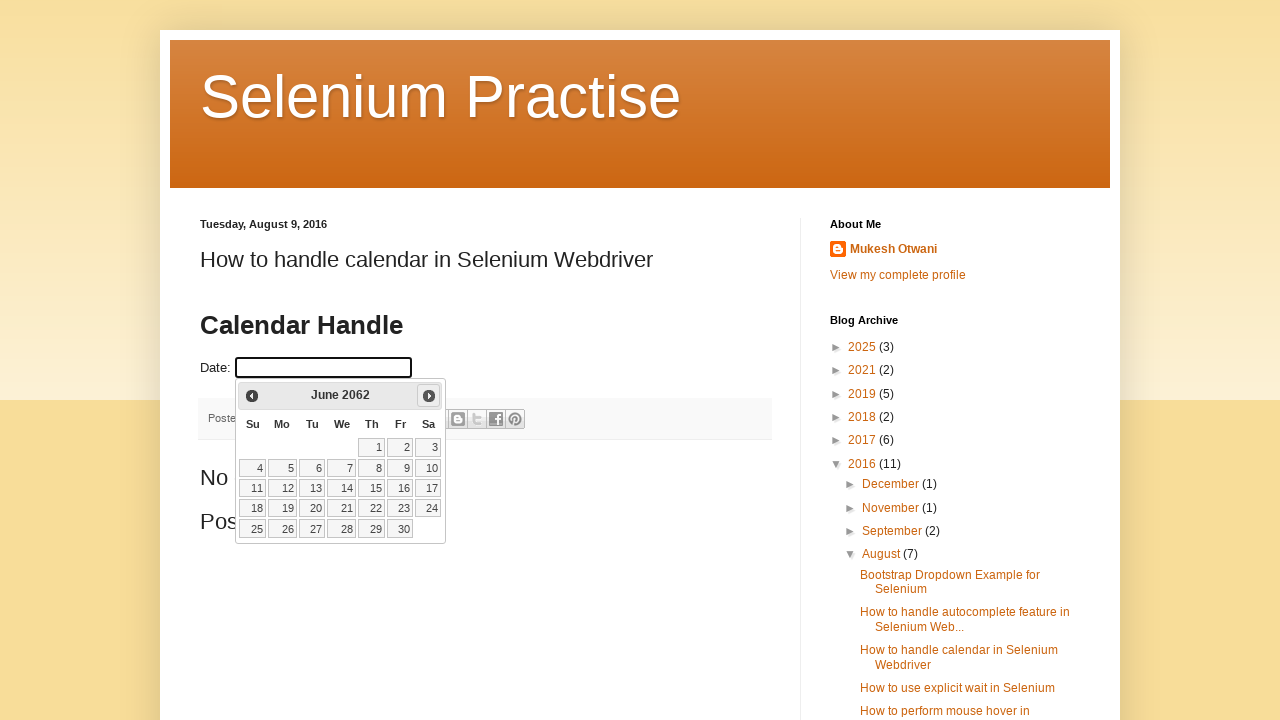

Clicked next button to navigate from June 2062 at (429, 396) on a[title='Next']
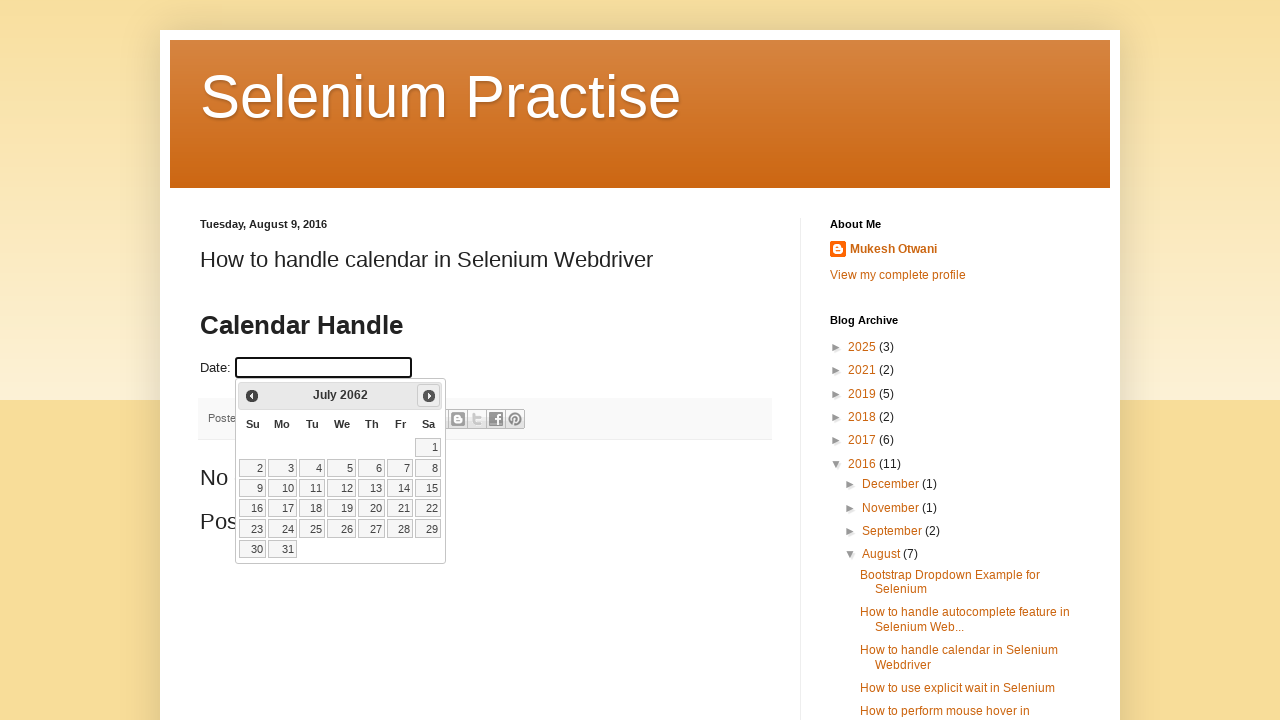

Calendar updated to next month
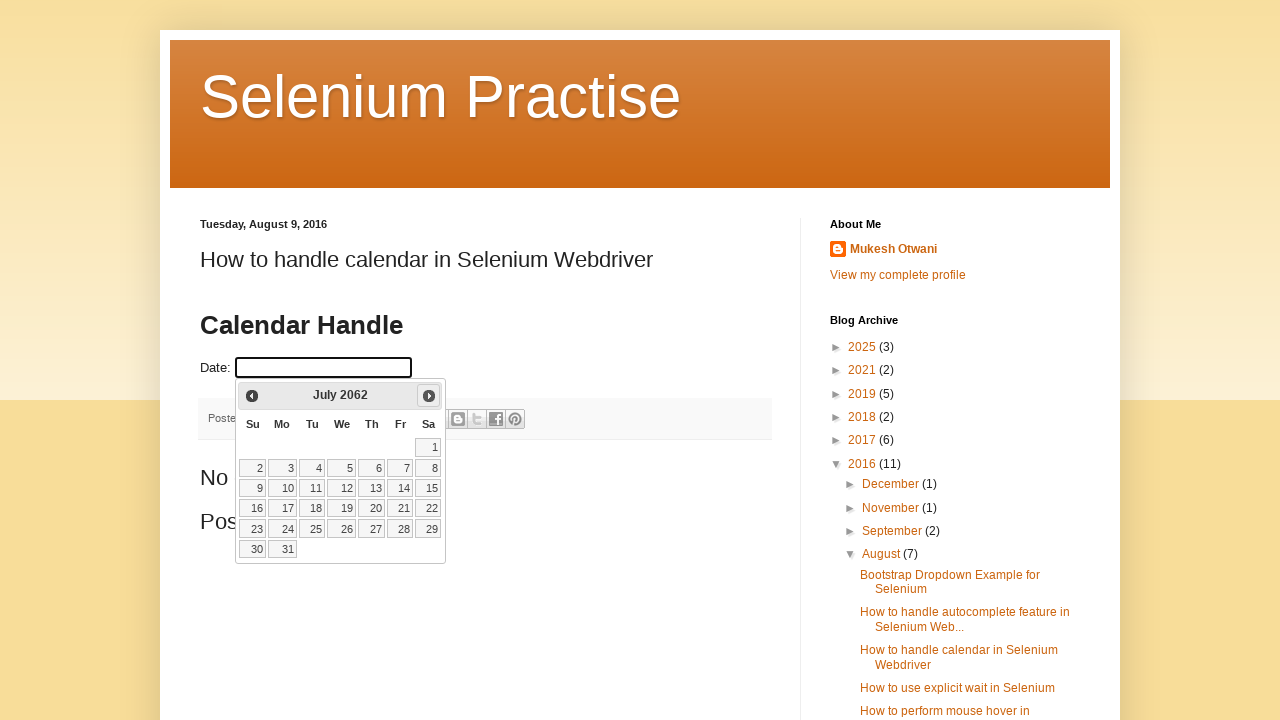

Clicked next button to navigate from July 2062 at (429, 396) on a[title='Next']
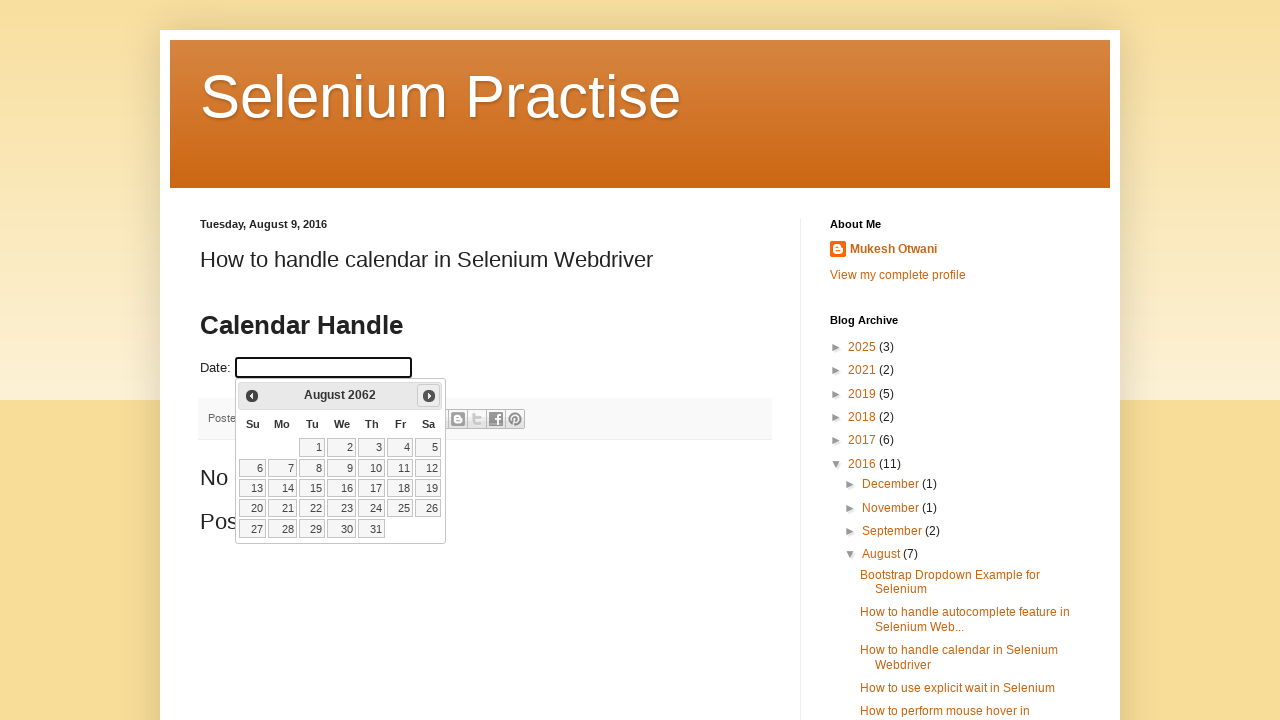

Calendar updated to next month
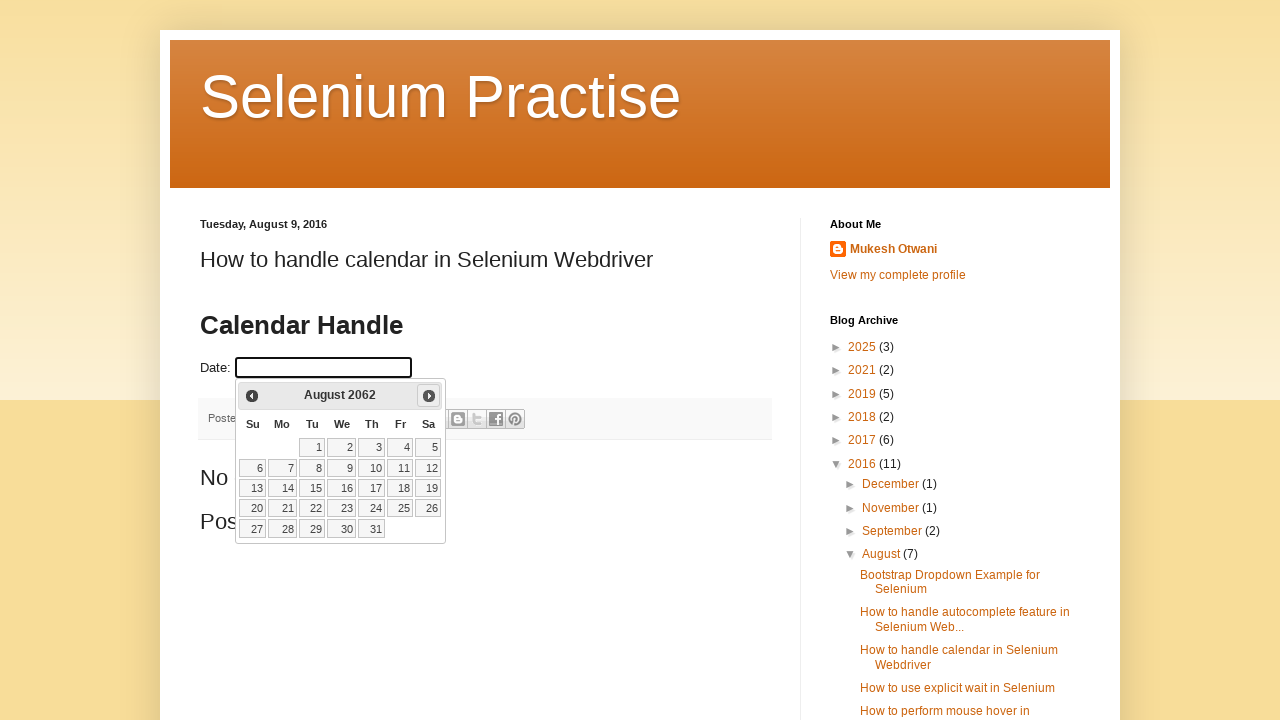

Clicked next button to navigate from August 2062 at (429, 396) on a[title='Next']
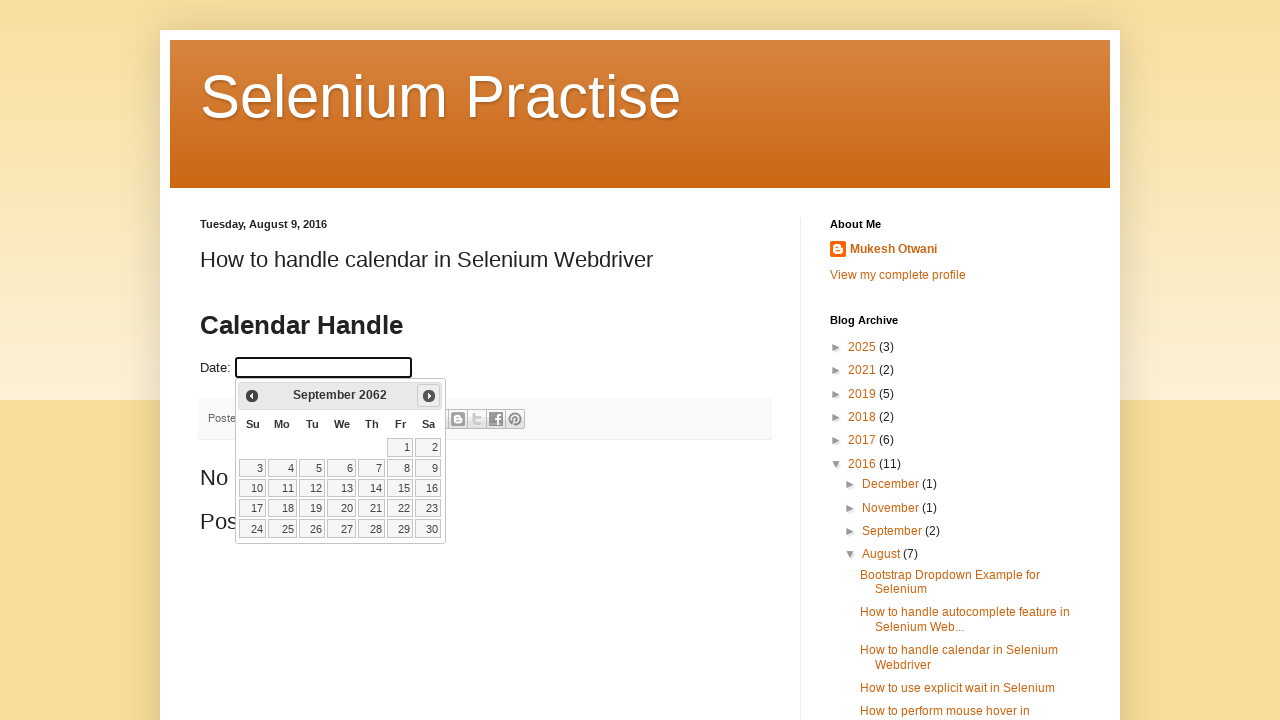

Calendar updated to next month
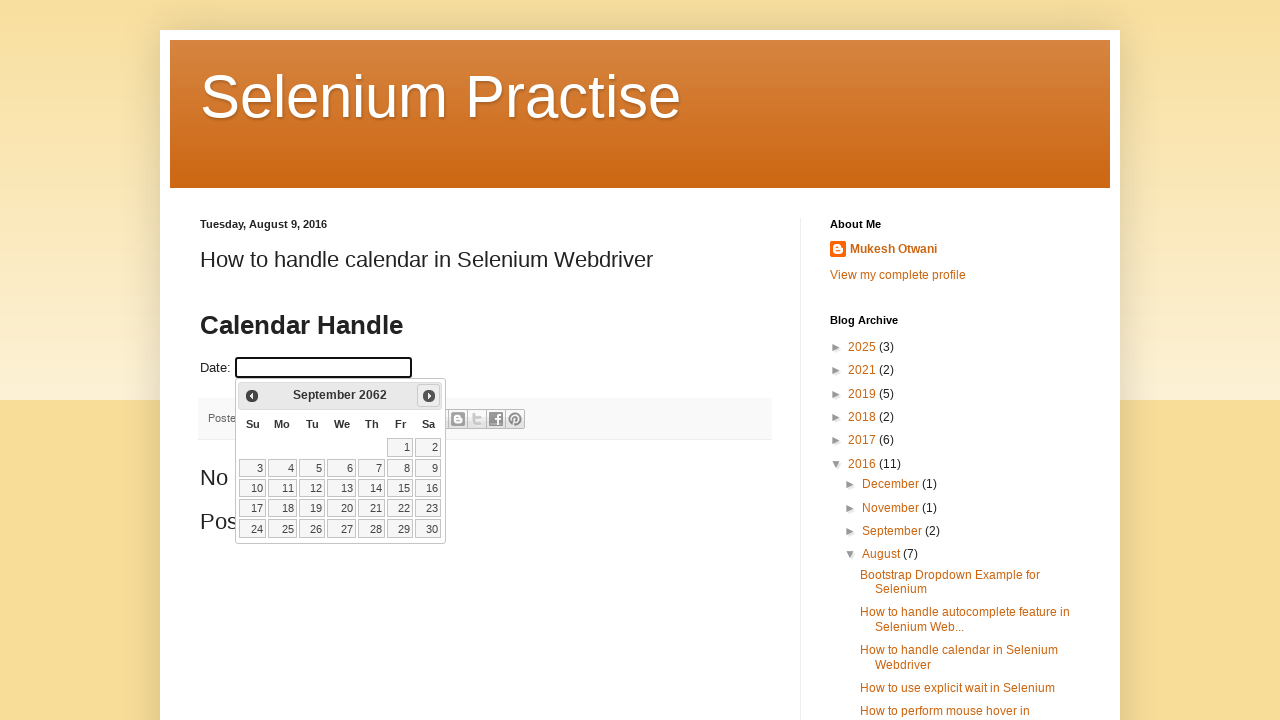

Clicked next button to navigate from September 2062 at (429, 396) on a[title='Next']
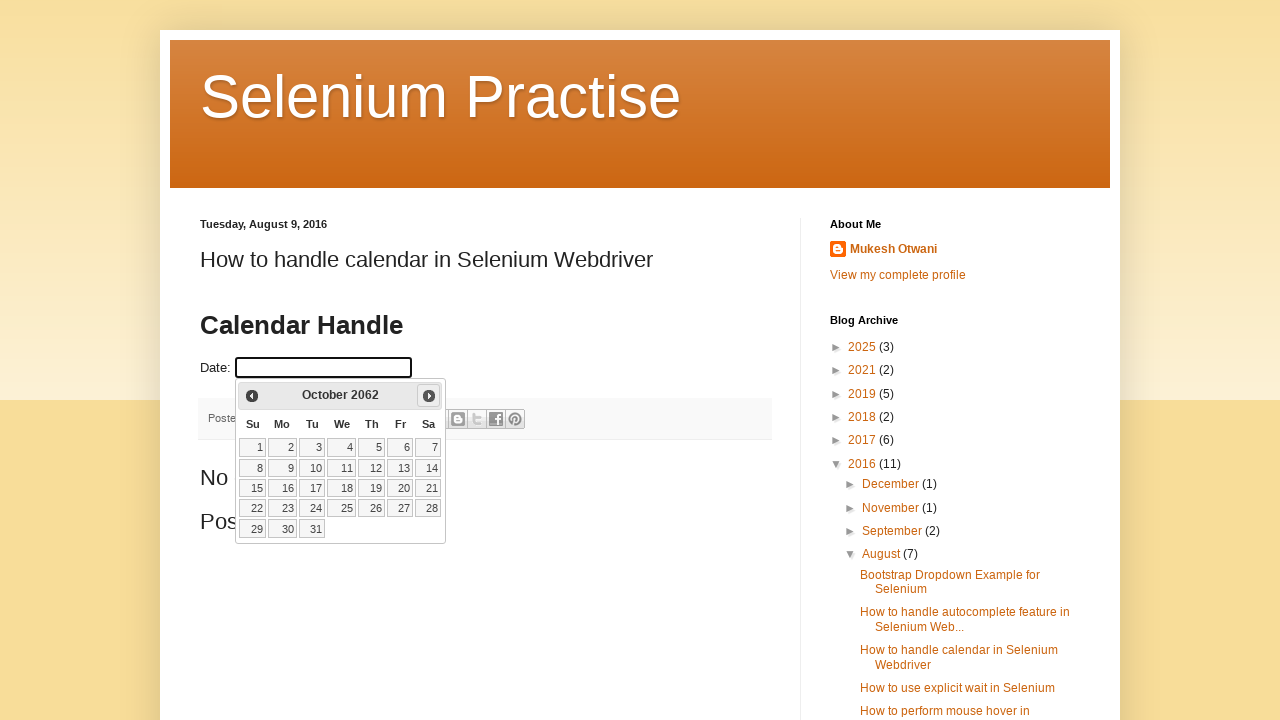

Calendar updated to next month
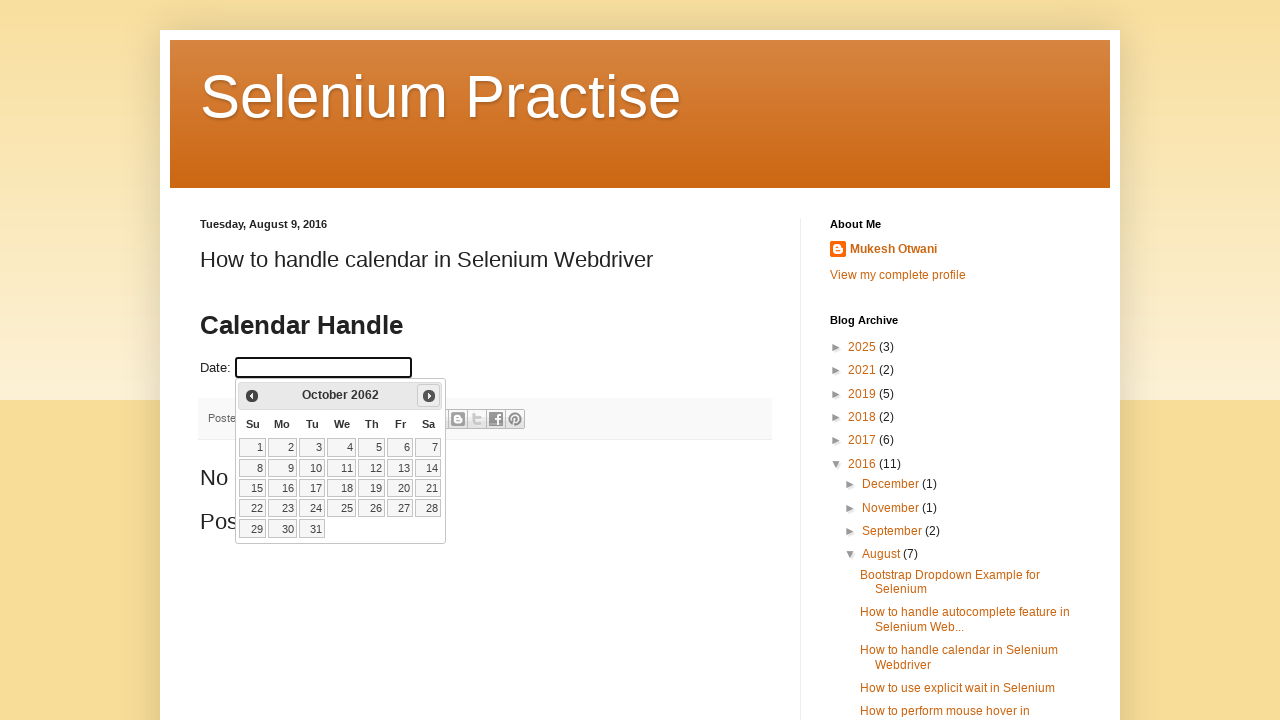

Clicked next button to navigate from October 2062 at (429, 396) on a[title='Next']
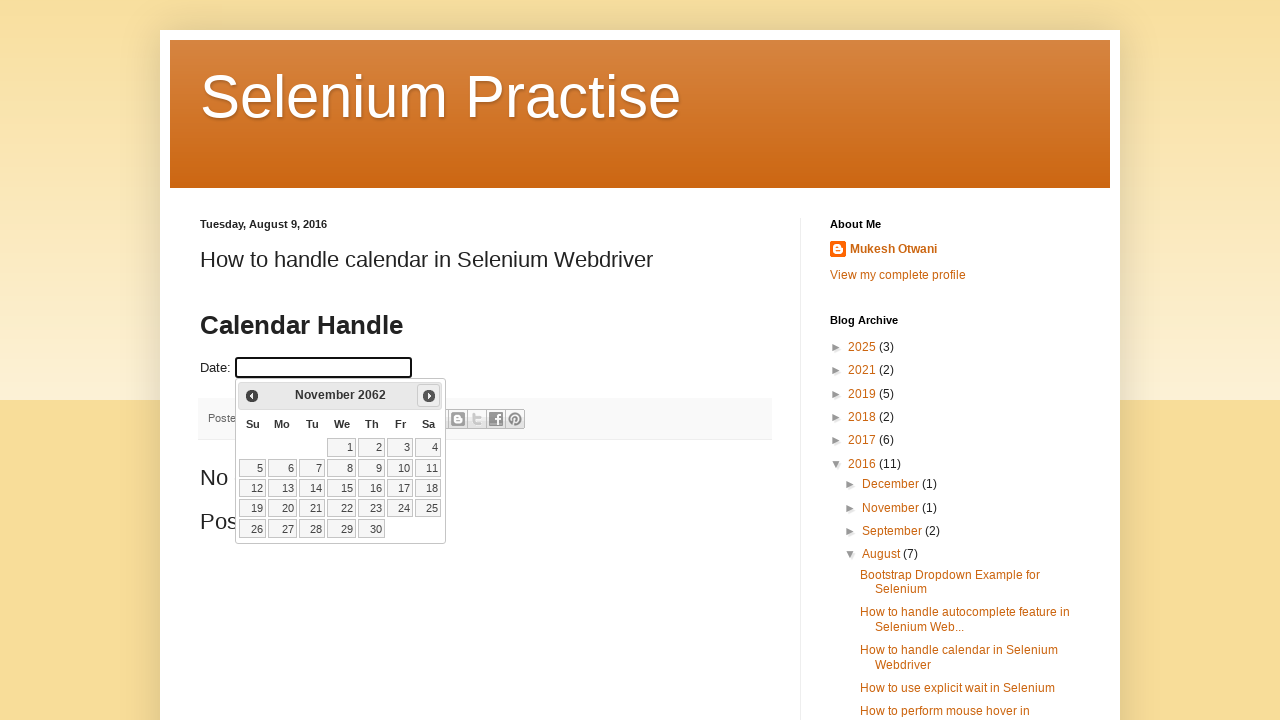

Calendar updated to next month
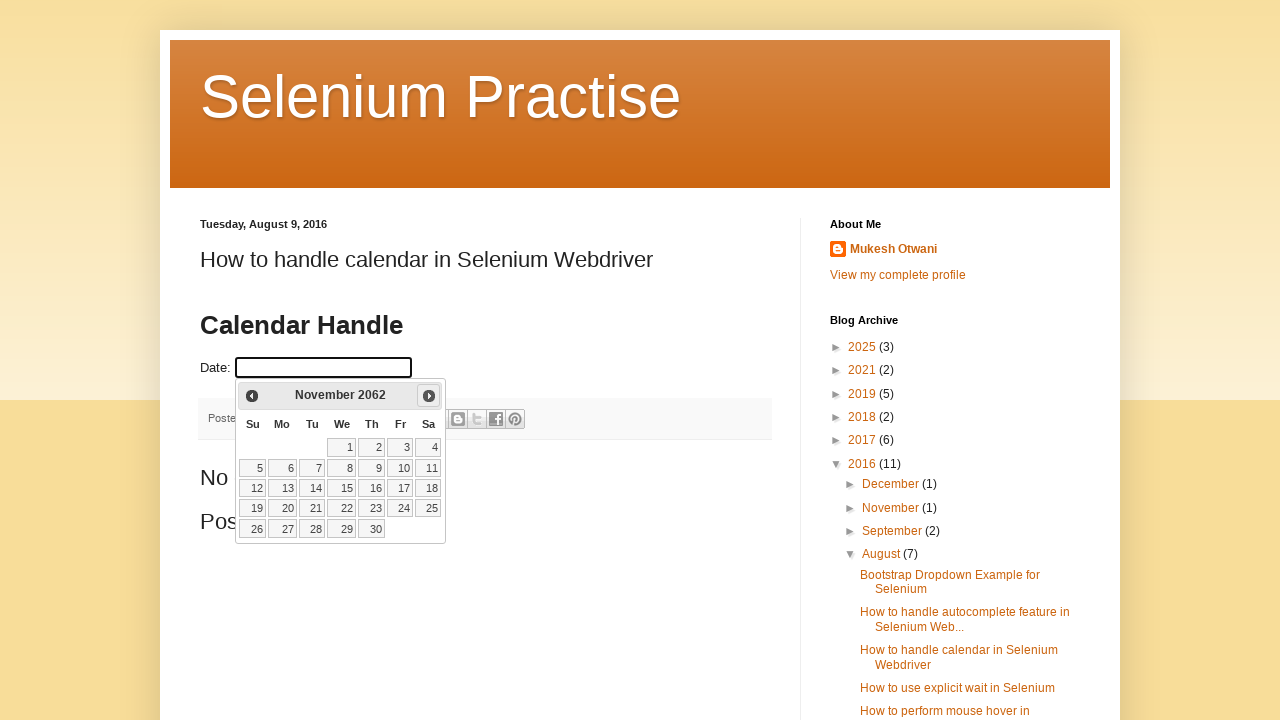

Clicked next button to navigate from November 2062 at (429, 396) on a[title='Next']
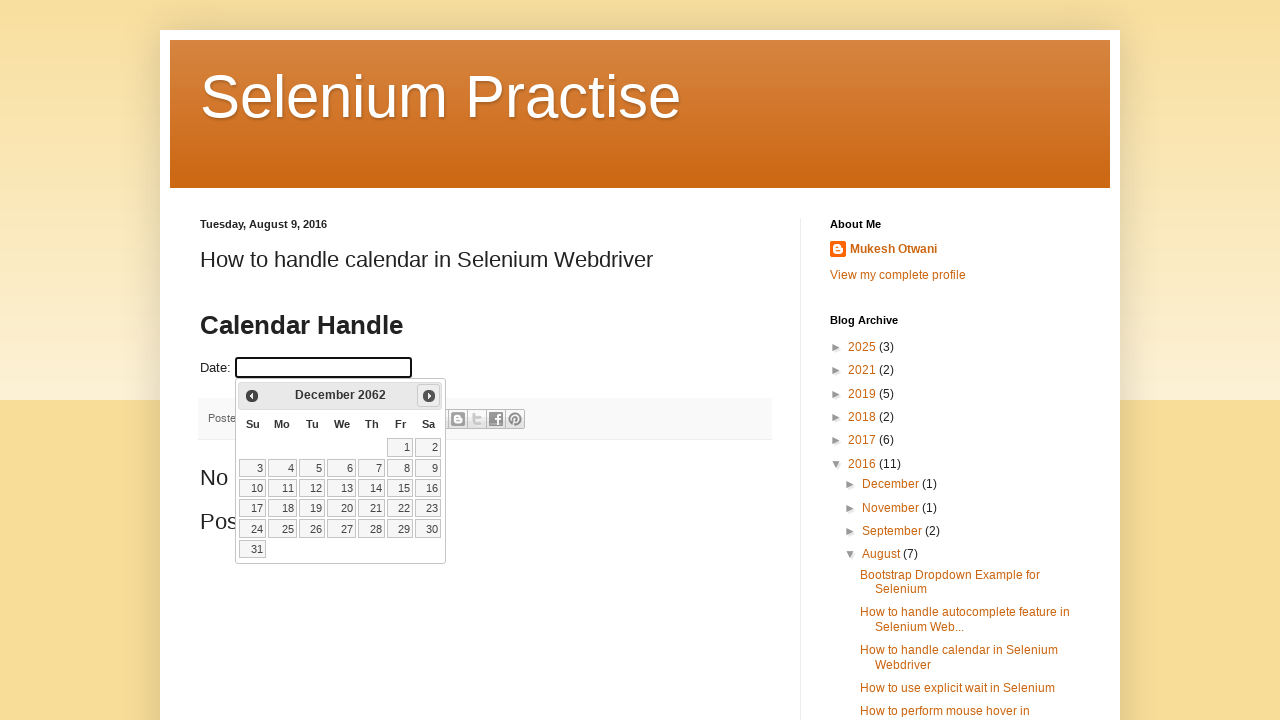

Calendar updated to next month
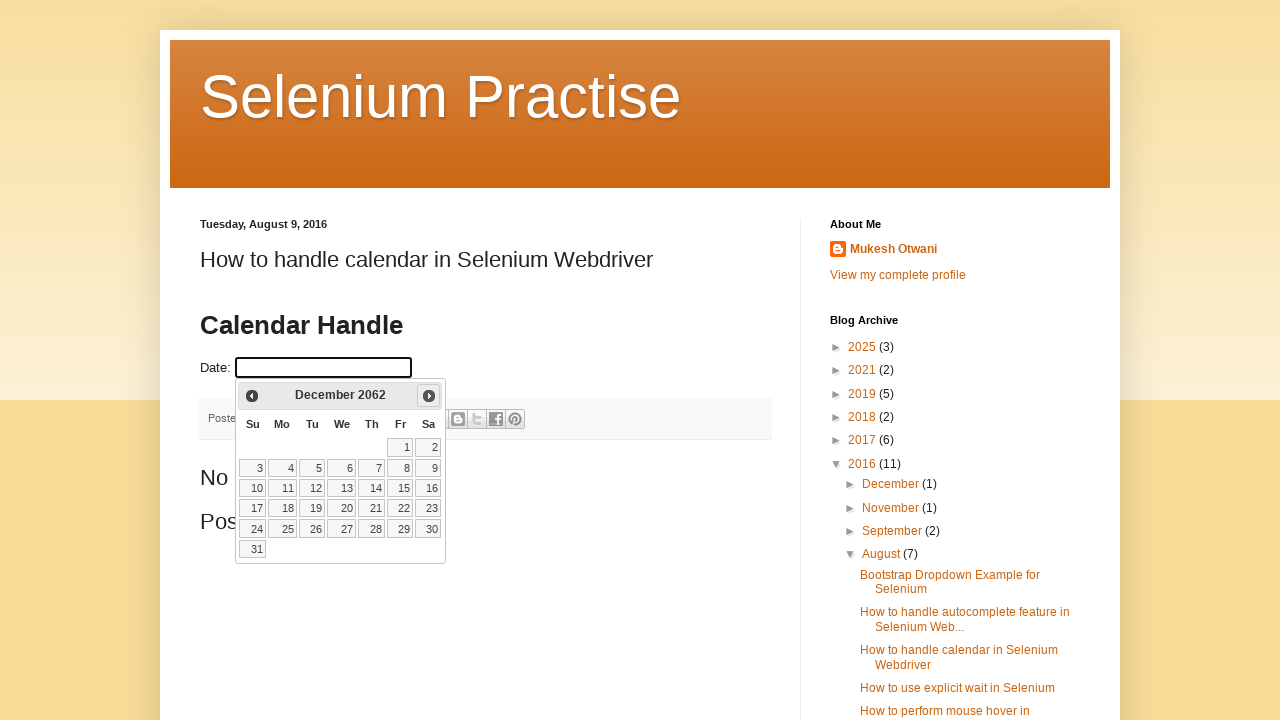

Clicked next button to navigate from December 2062 at (429, 396) on a[title='Next']
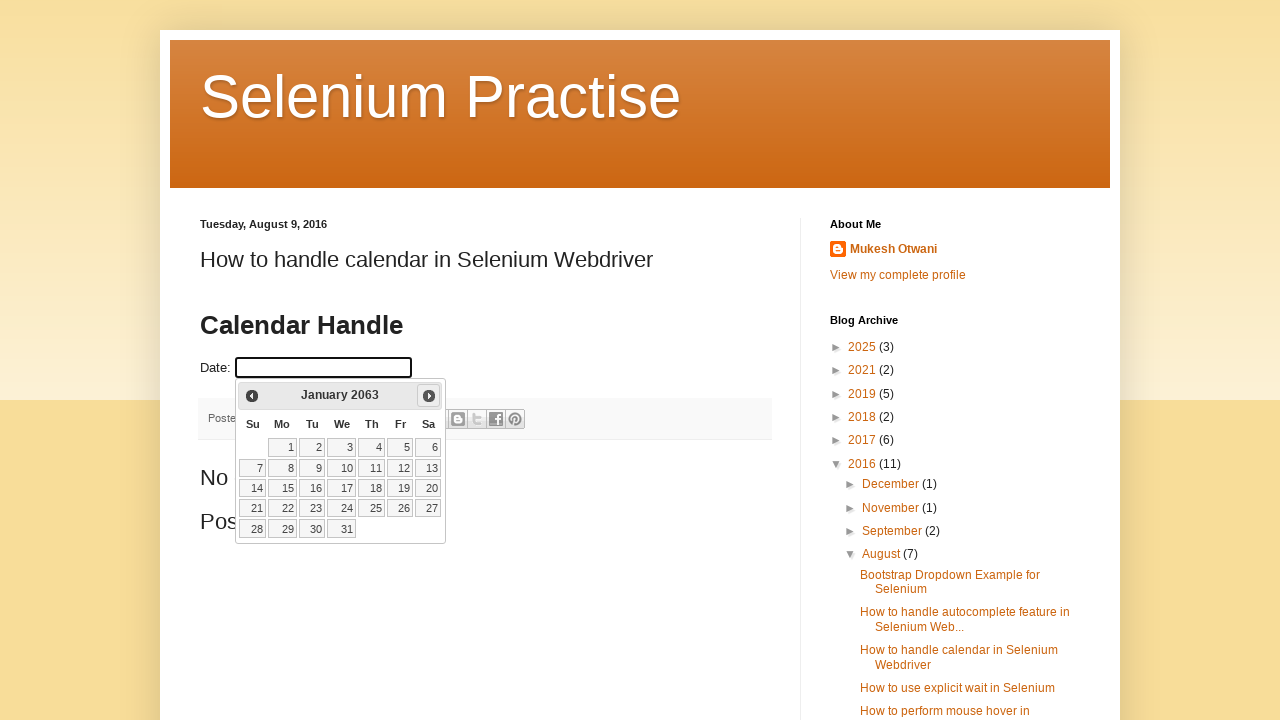

Calendar updated to next month
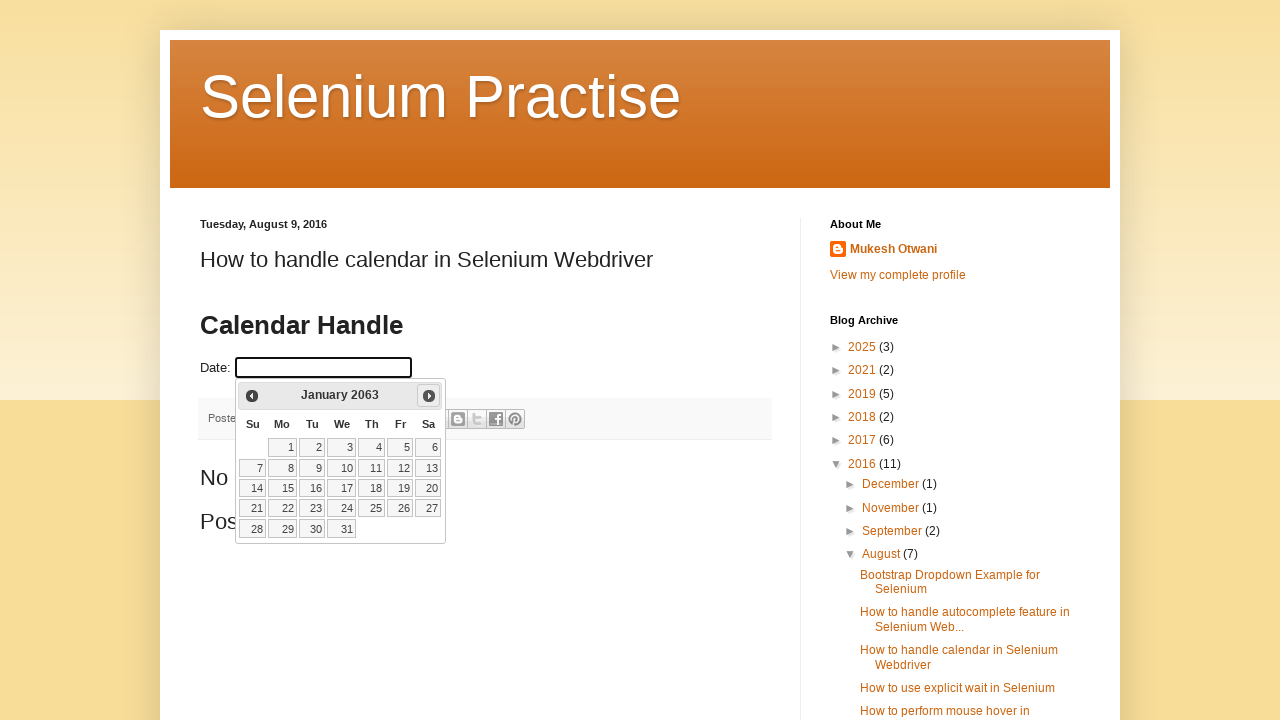

Clicked next button to navigate from January 2063 at (429, 396) on a[title='Next']
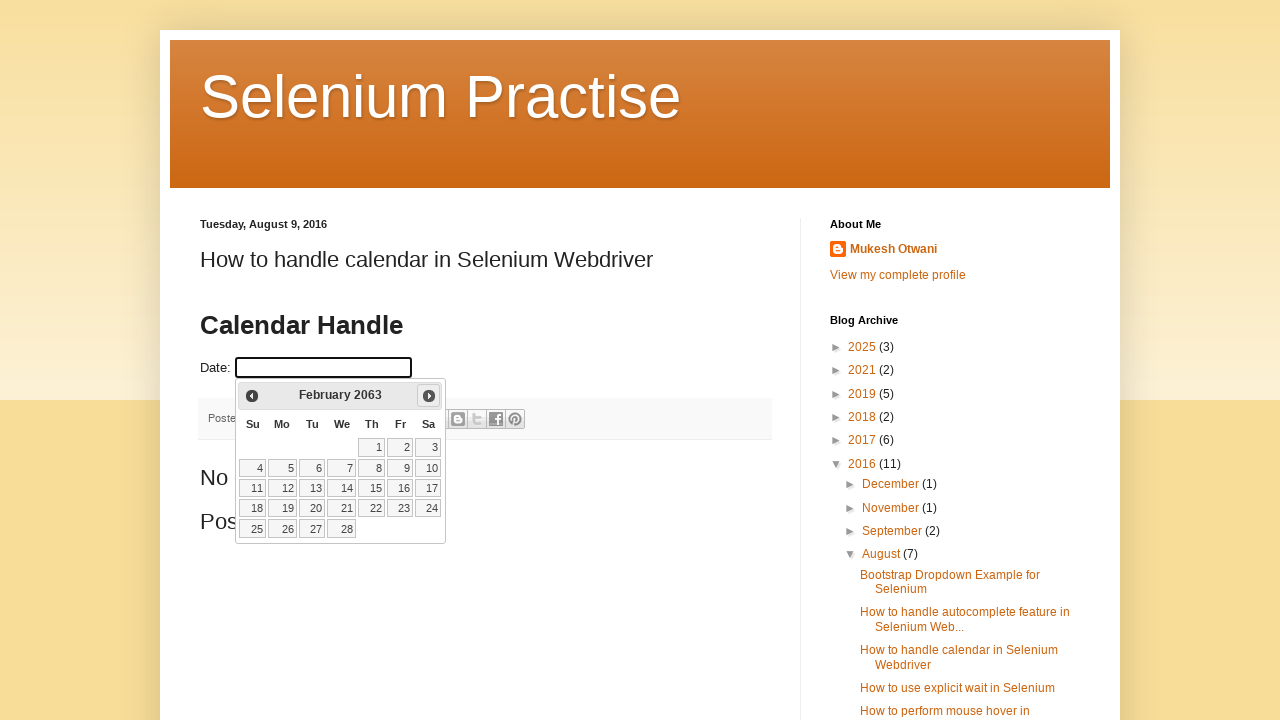

Calendar updated to next month
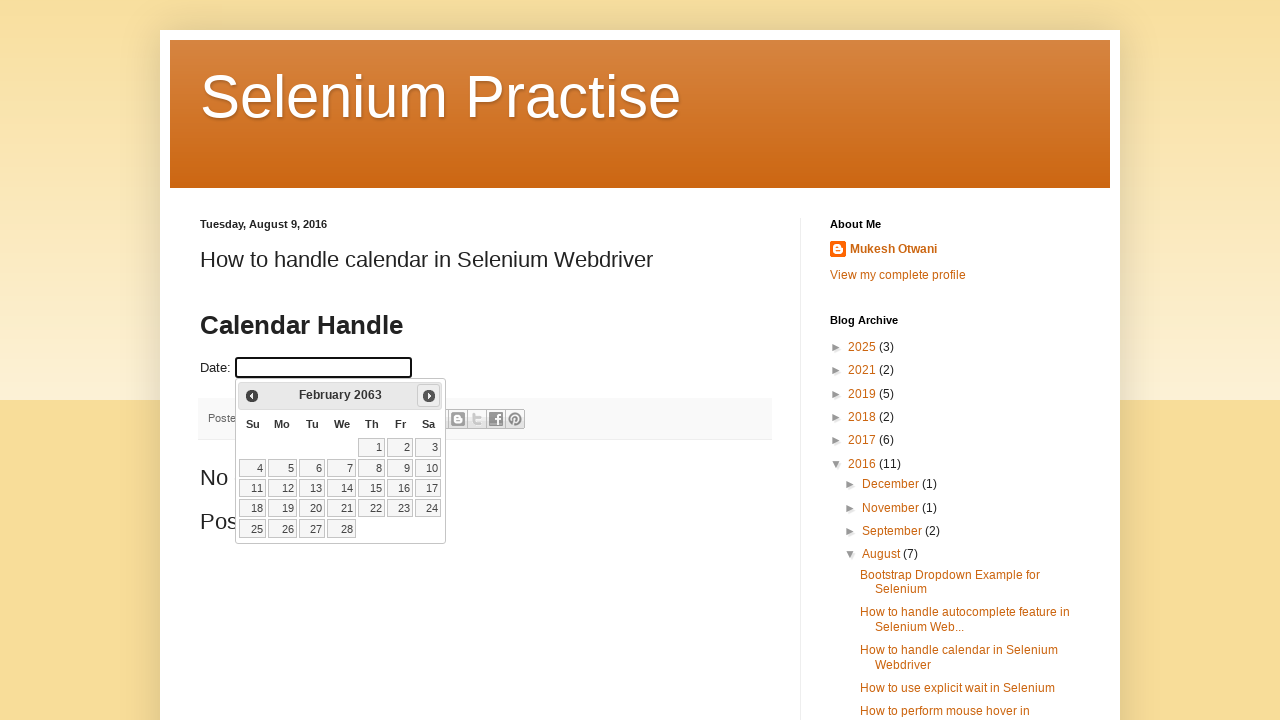

Clicked next button to navigate from February 2063 at (429, 396) on a[title='Next']
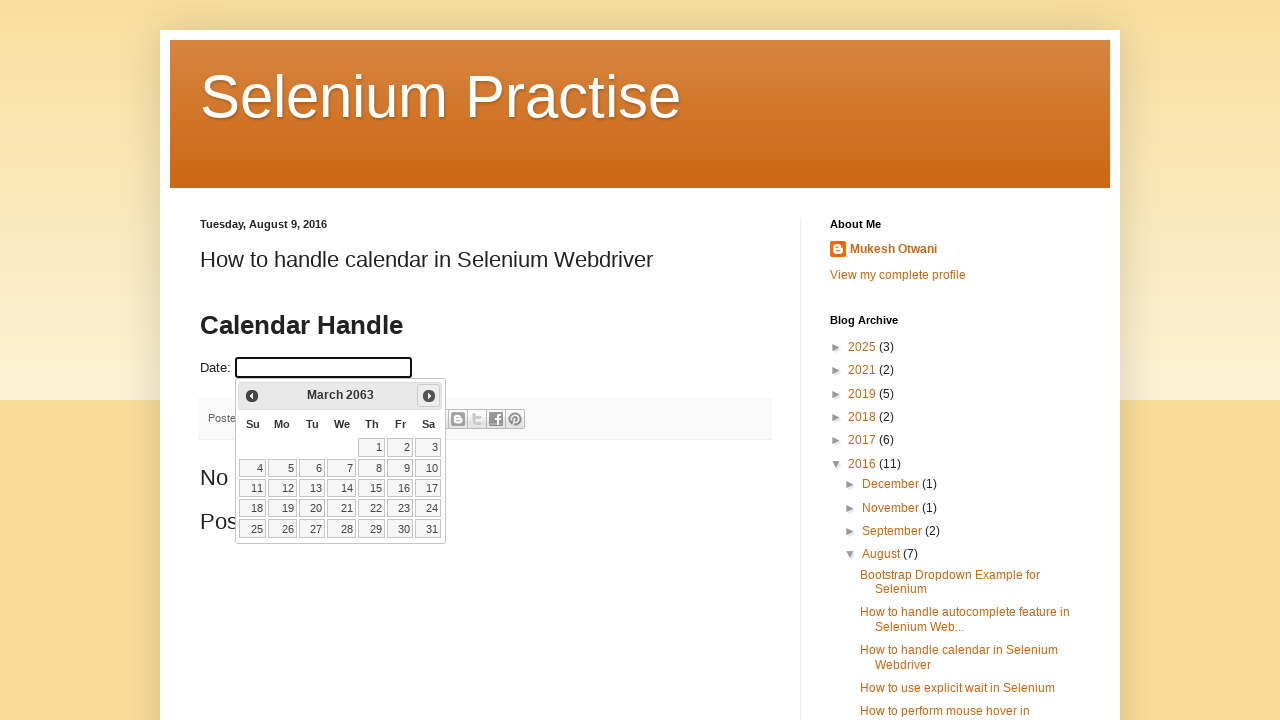

Calendar updated to next month
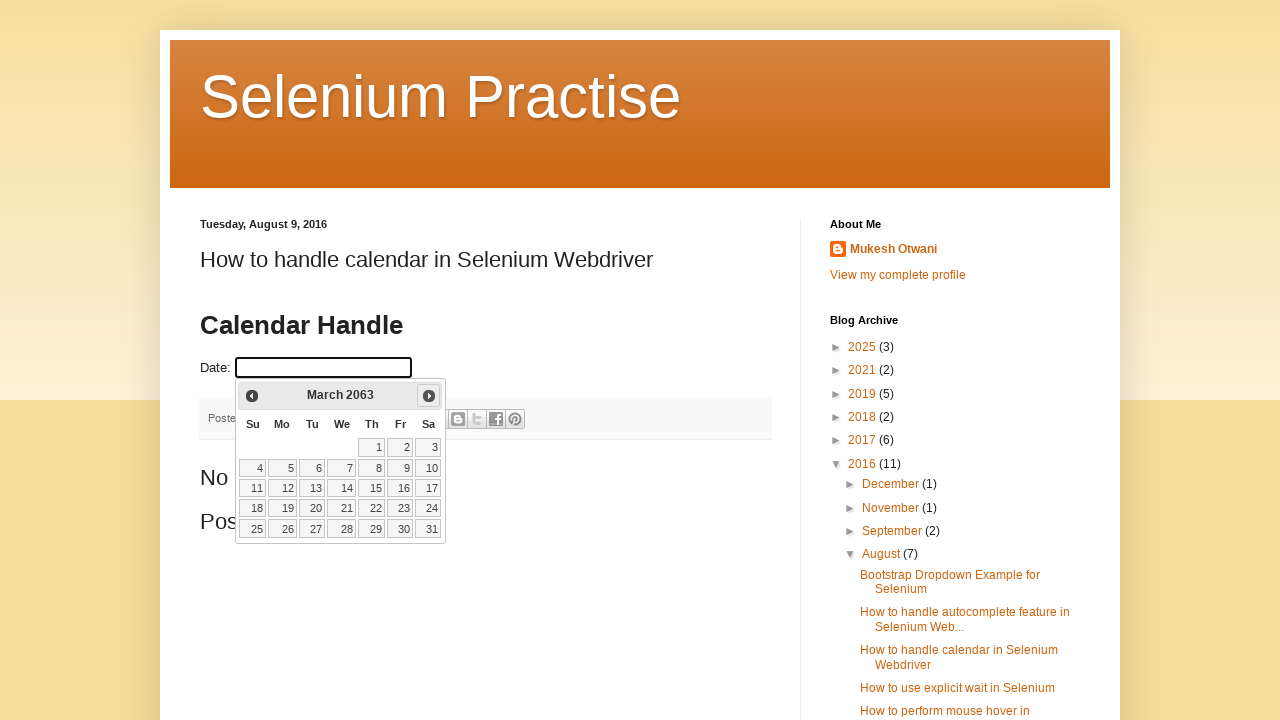

Clicked next button to navigate from March 2063 at (429, 396) on a[title='Next']
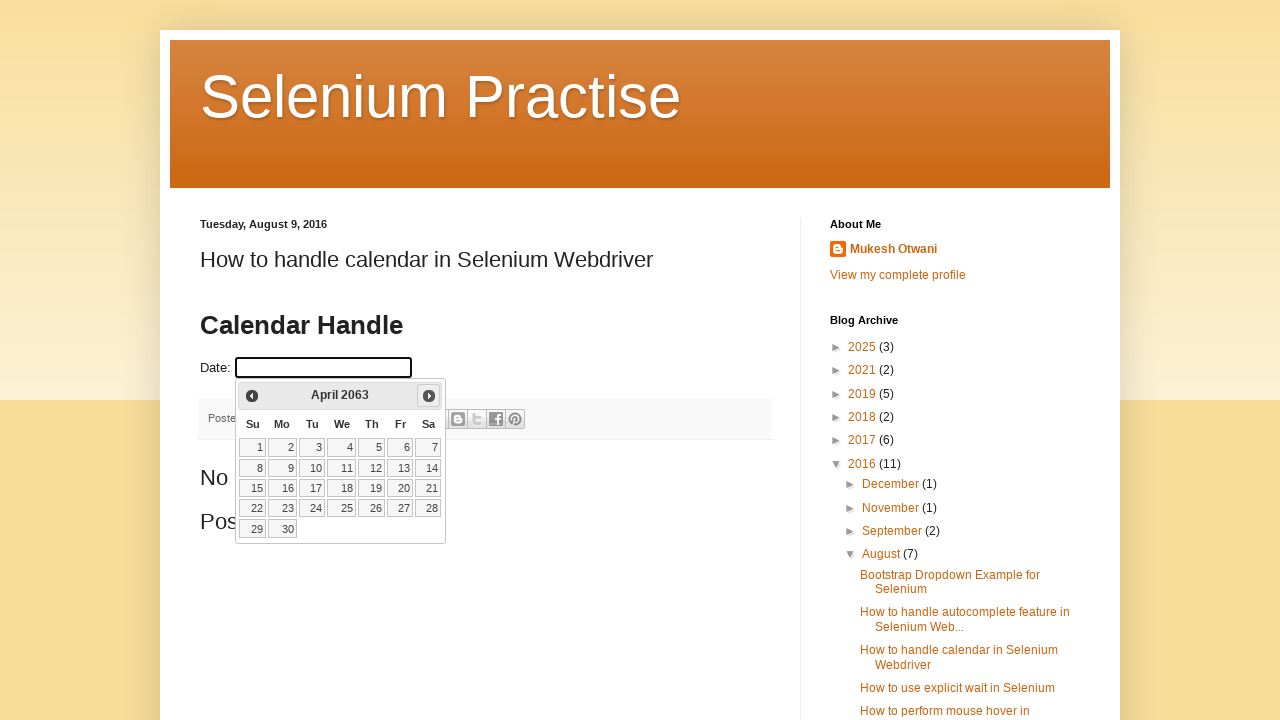

Calendar updated to next month
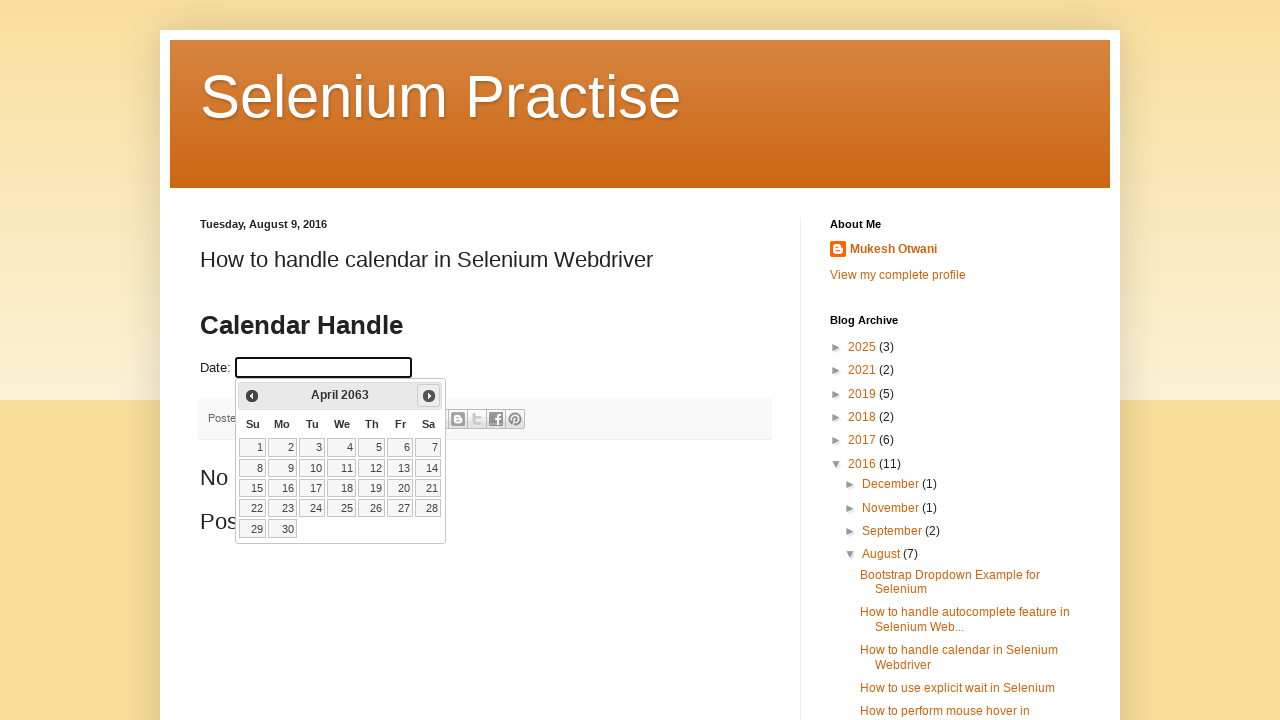

Clicked next button to navigate from April 2063 at (429, 396) on a[title='Next']
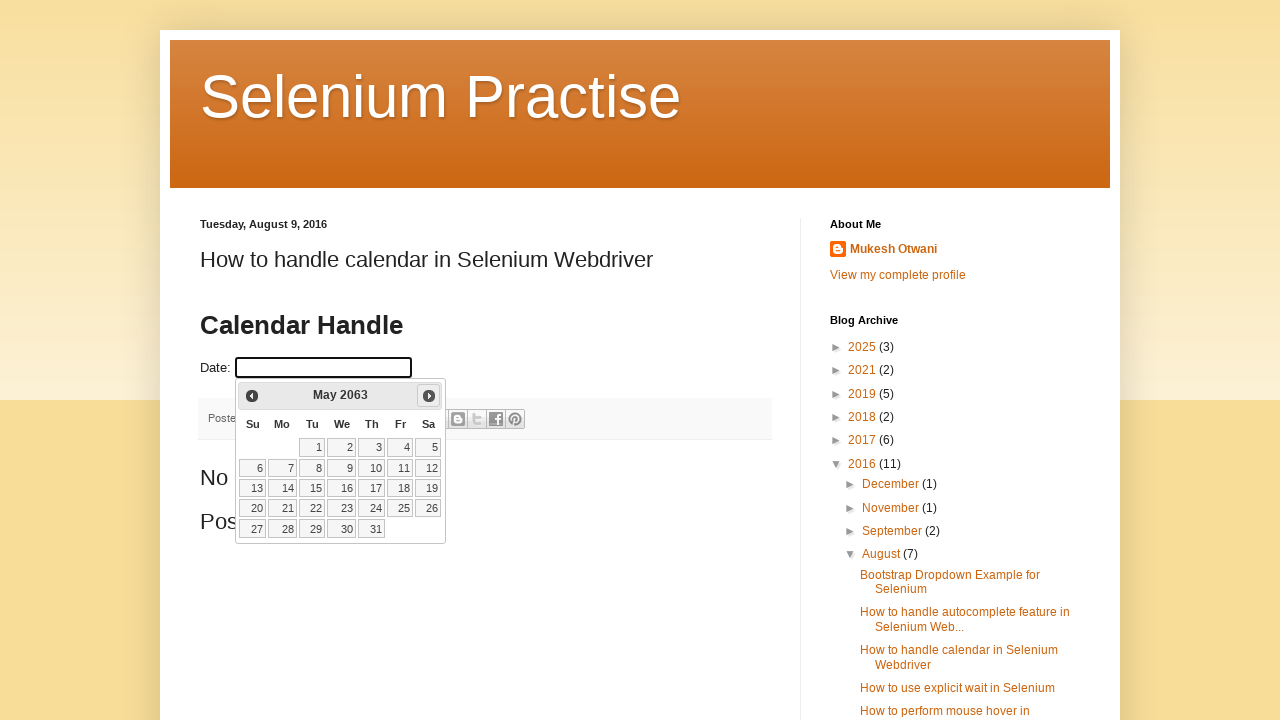

Calendar updated to next month
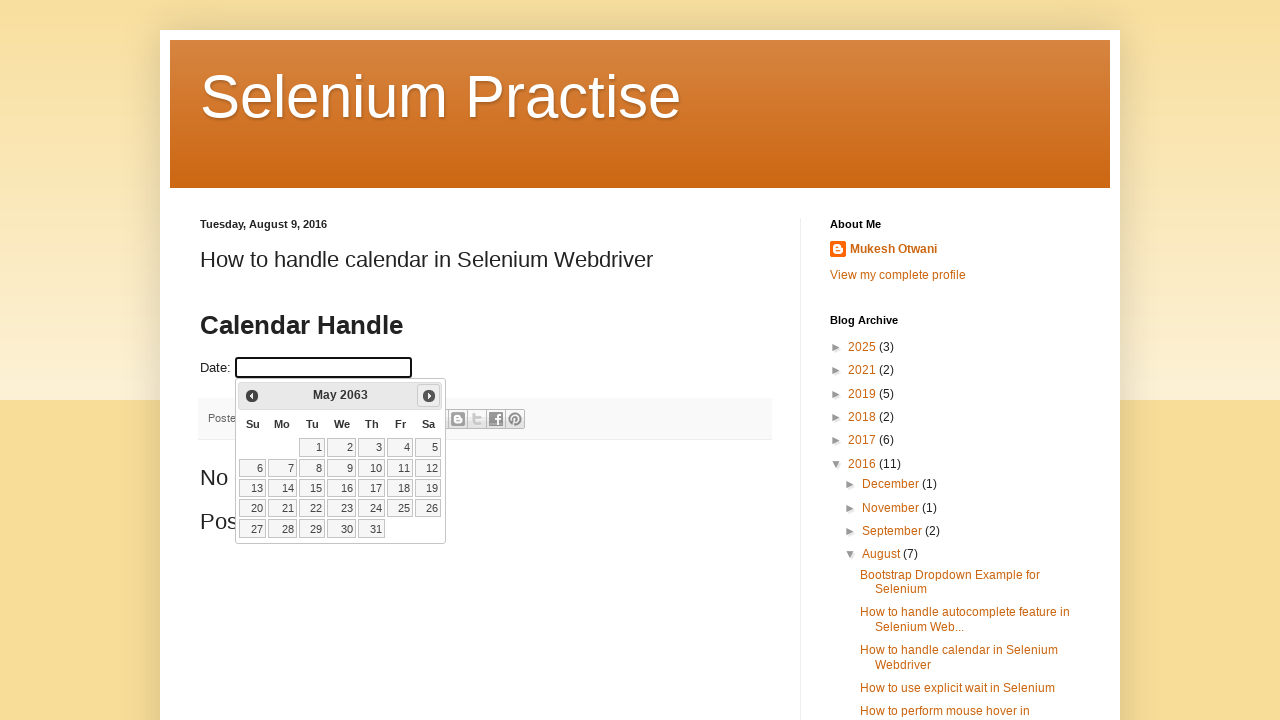

Clicked next button to navigate from May 2063 at (429, 396) on a[title='Next']
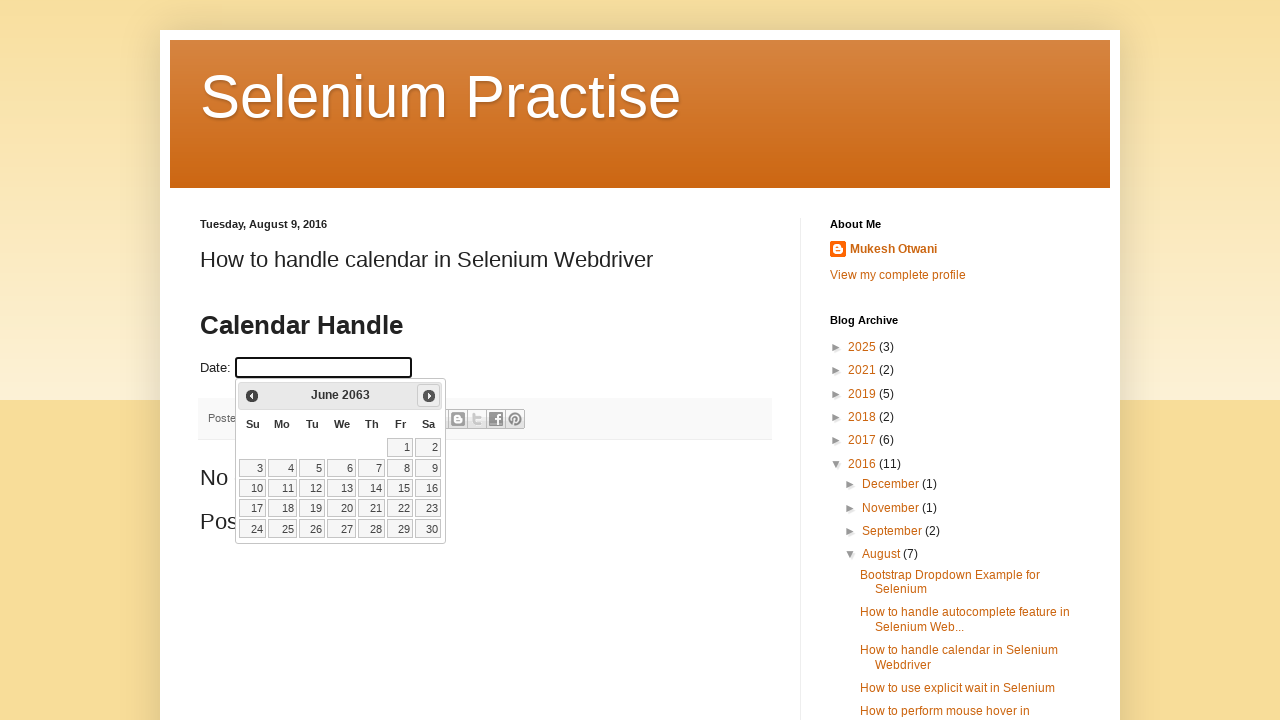

Calendar updated to next month
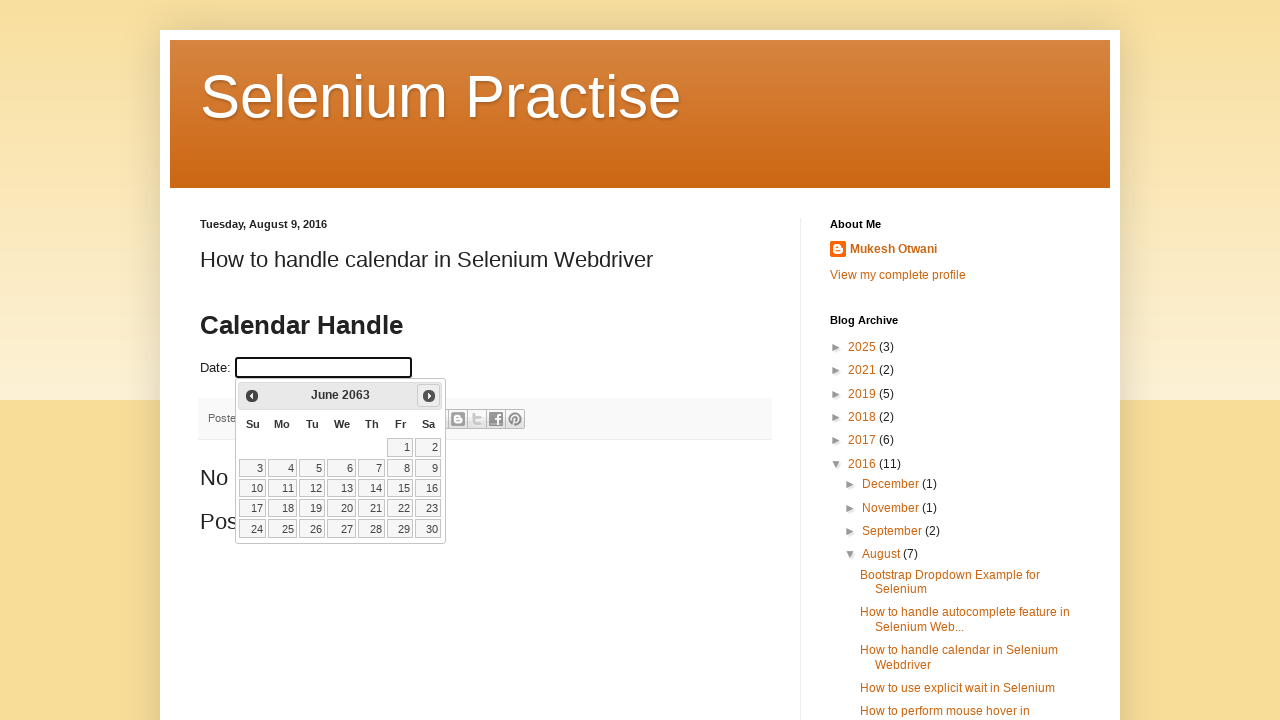

Clicked next button to navigate from June 2063 at (429, 396) on a[title='Next']
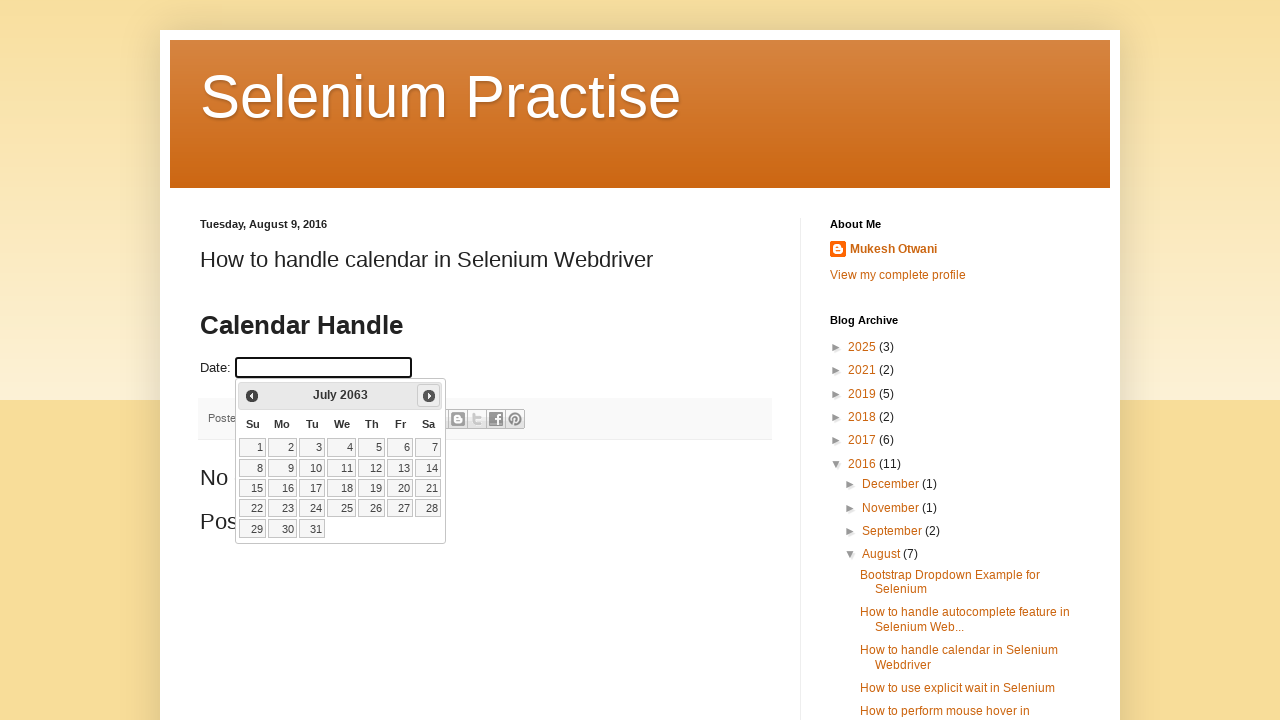

Calendar updated to next month
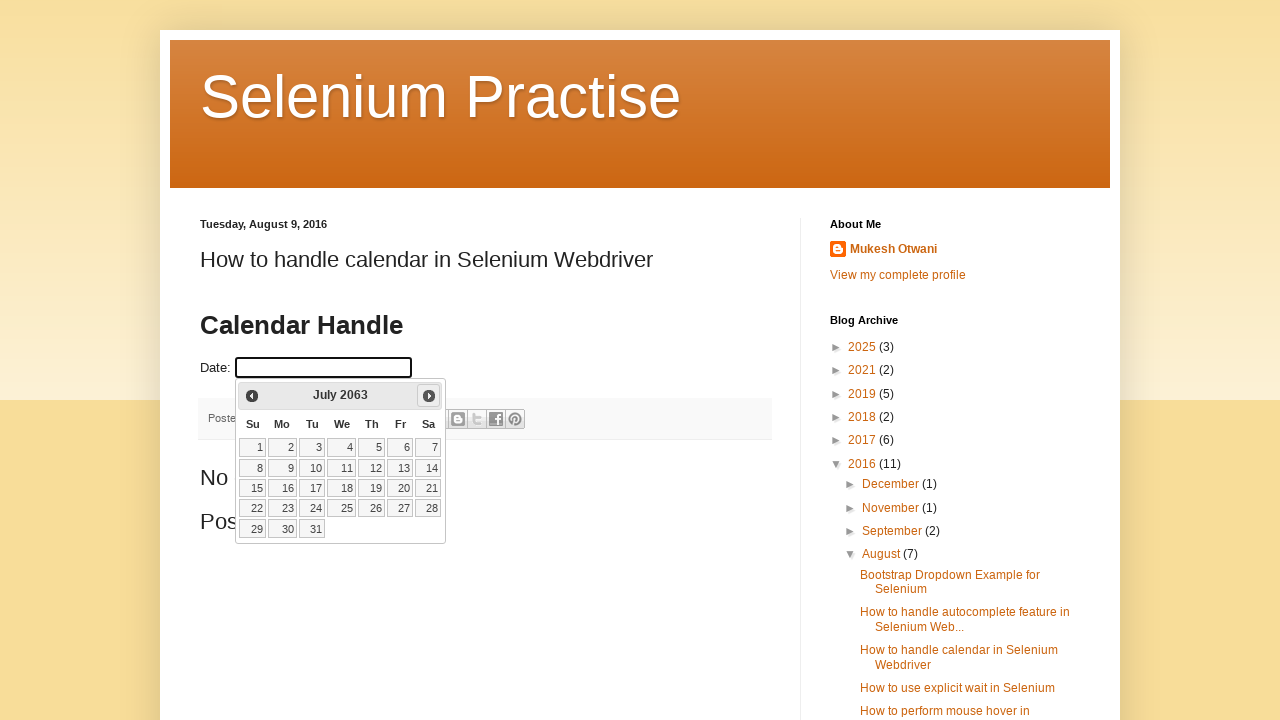

Clicked next button to navigate from July 2063 at (429, 396) on a[title='Next']
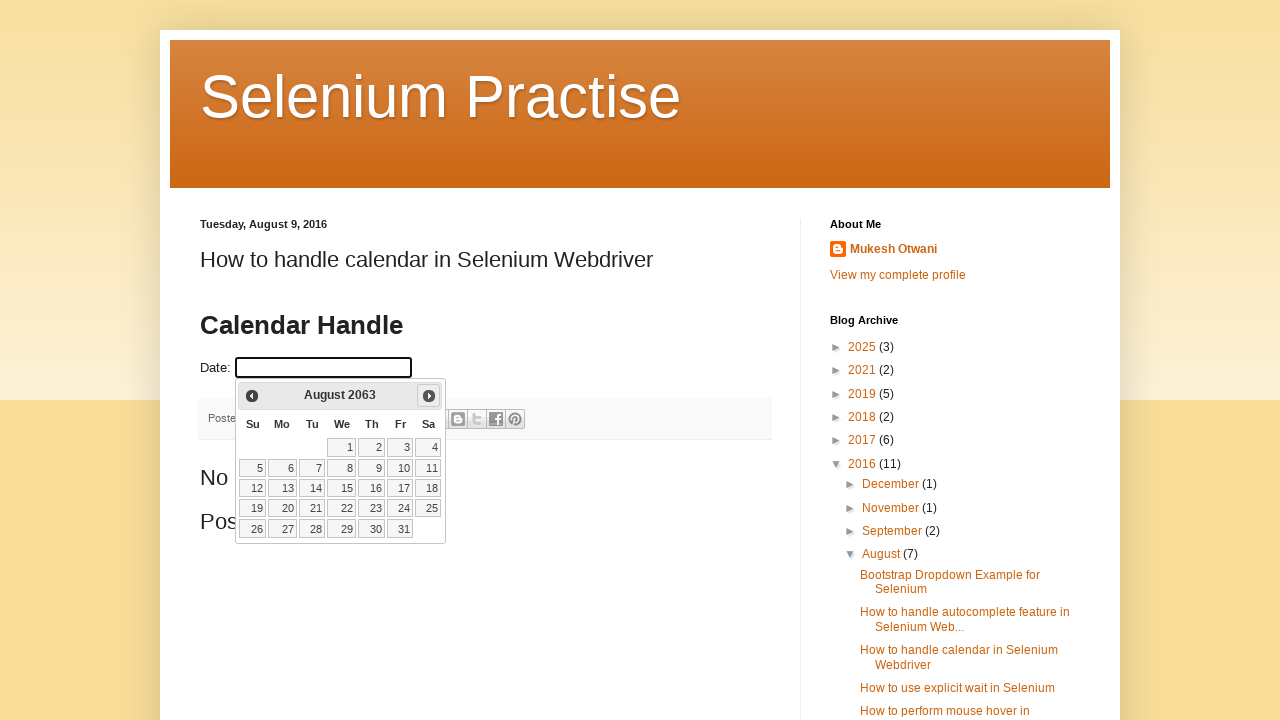

Calendar updated to next month
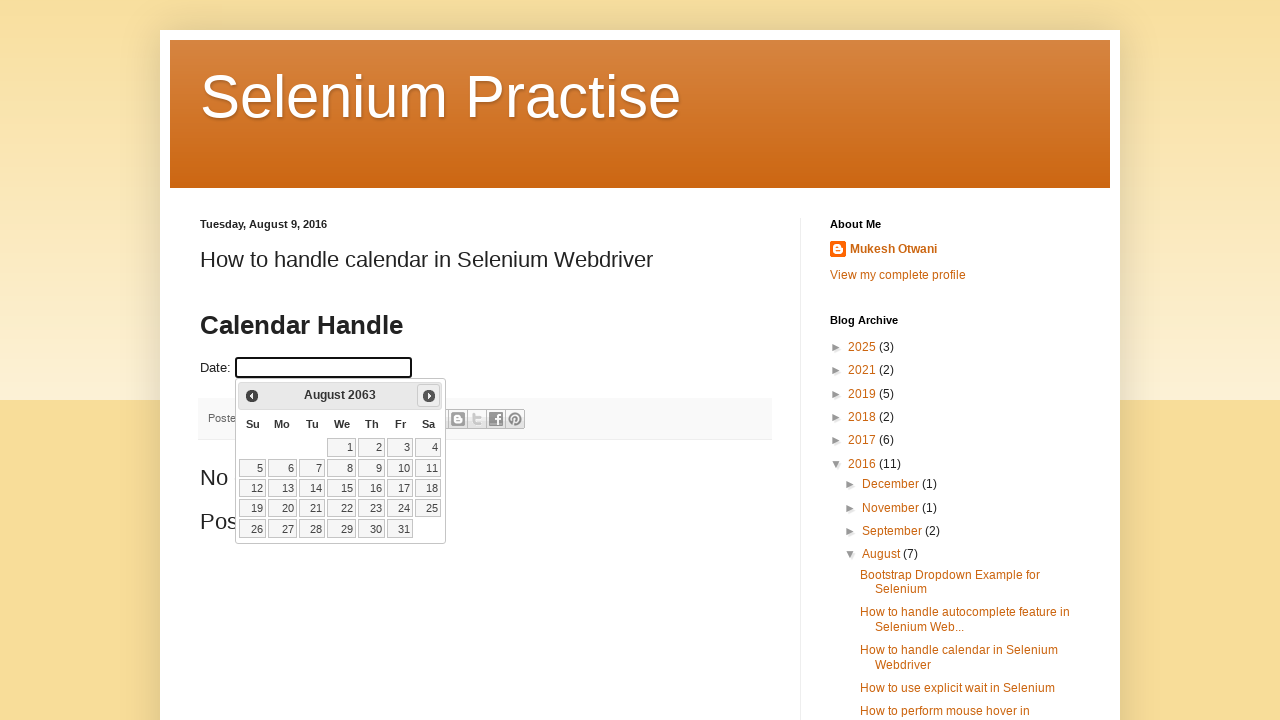

Clicked next button to navigate from August 2063 at (429, 396) on a[title='Next']
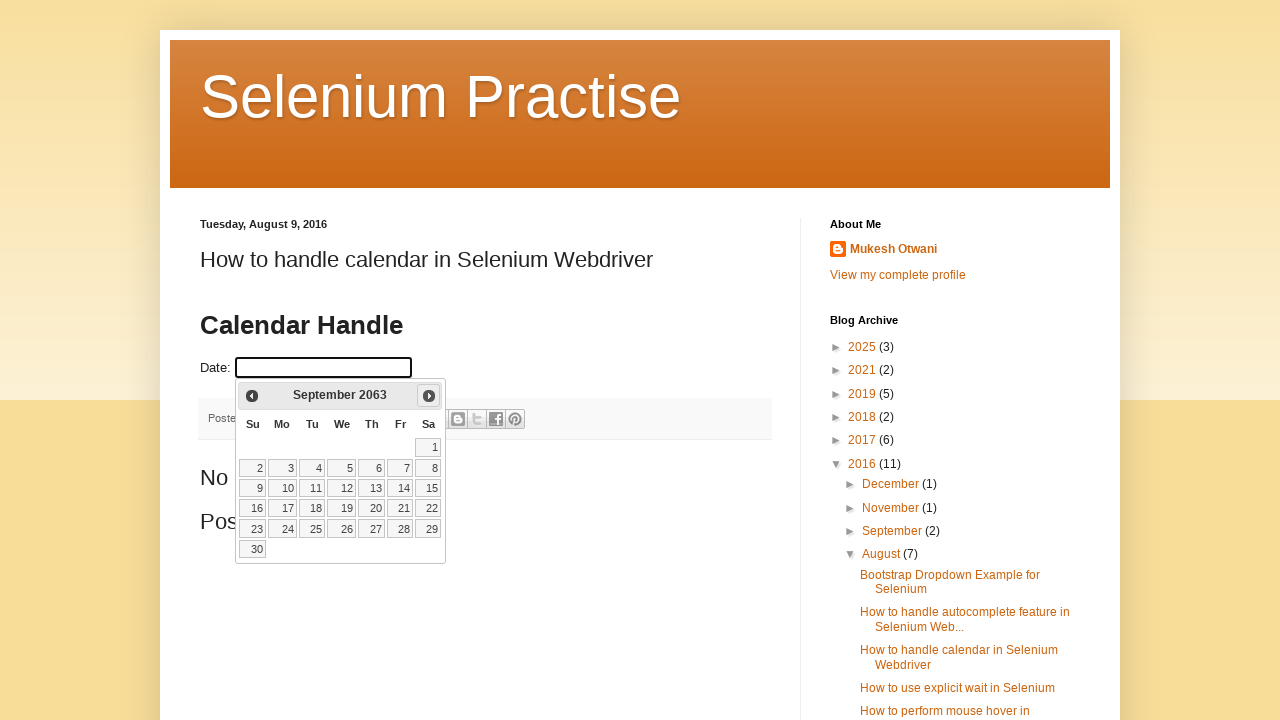

Calendar updated to next month
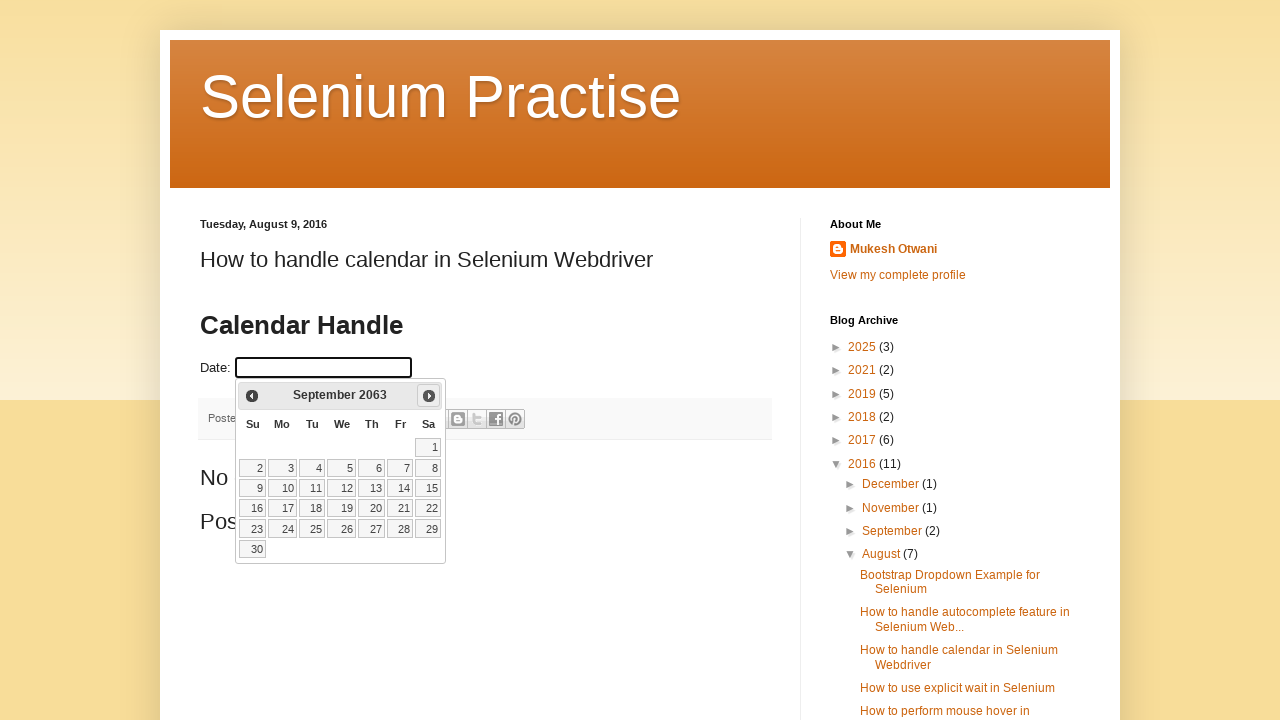

Clicked next button to navigate from September 2063 at (429, 396) on a[title='Next']
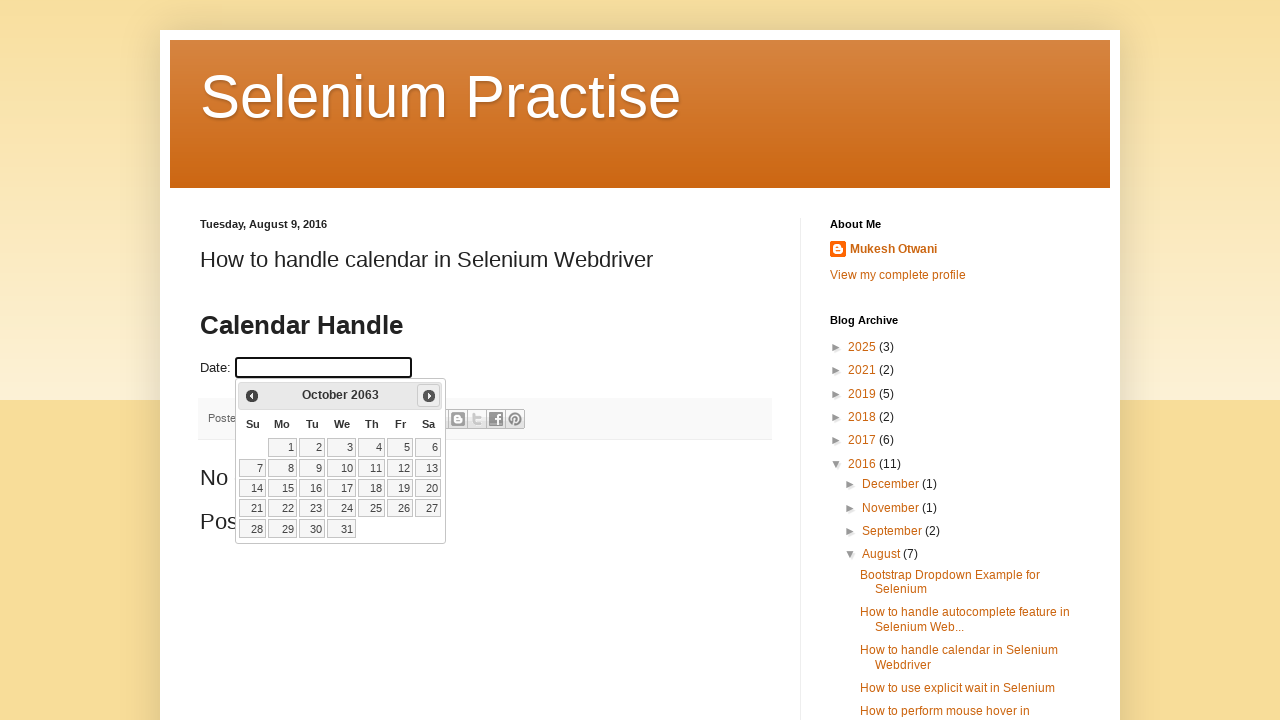

Calendar updated to next month
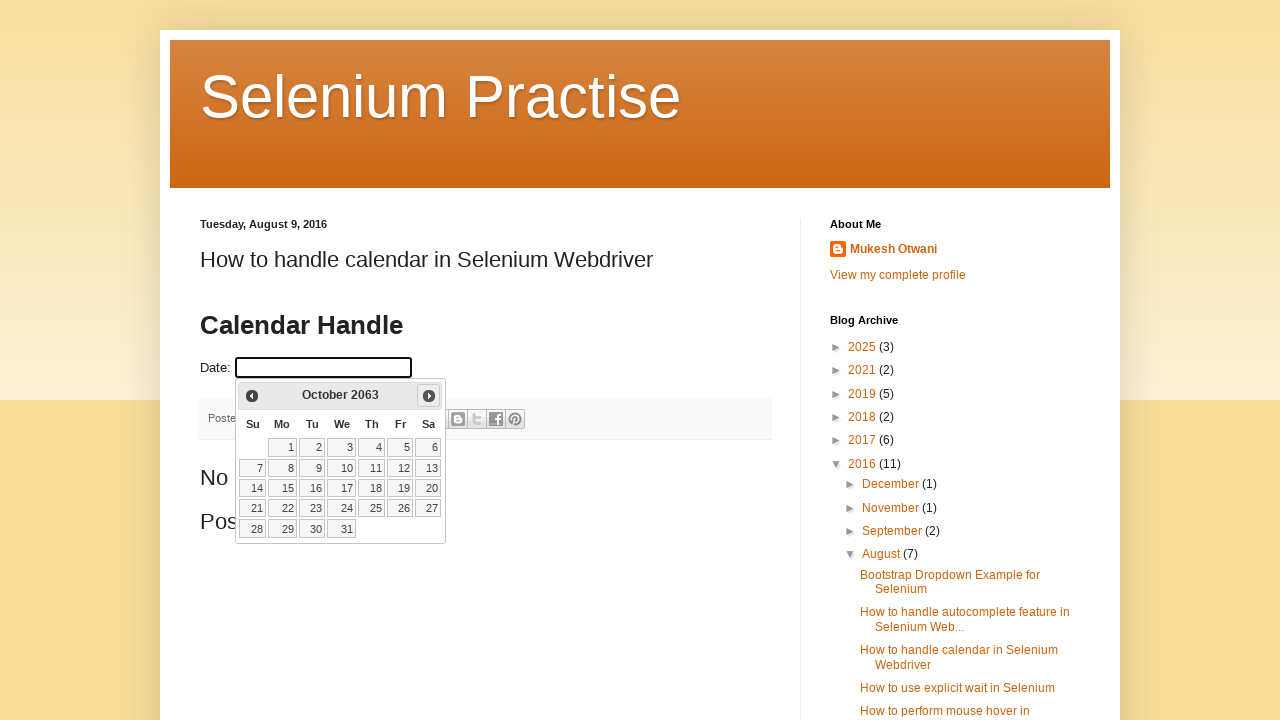

Clicked next button to navigate from October 2063 at (429, 396) on a[title='Next']
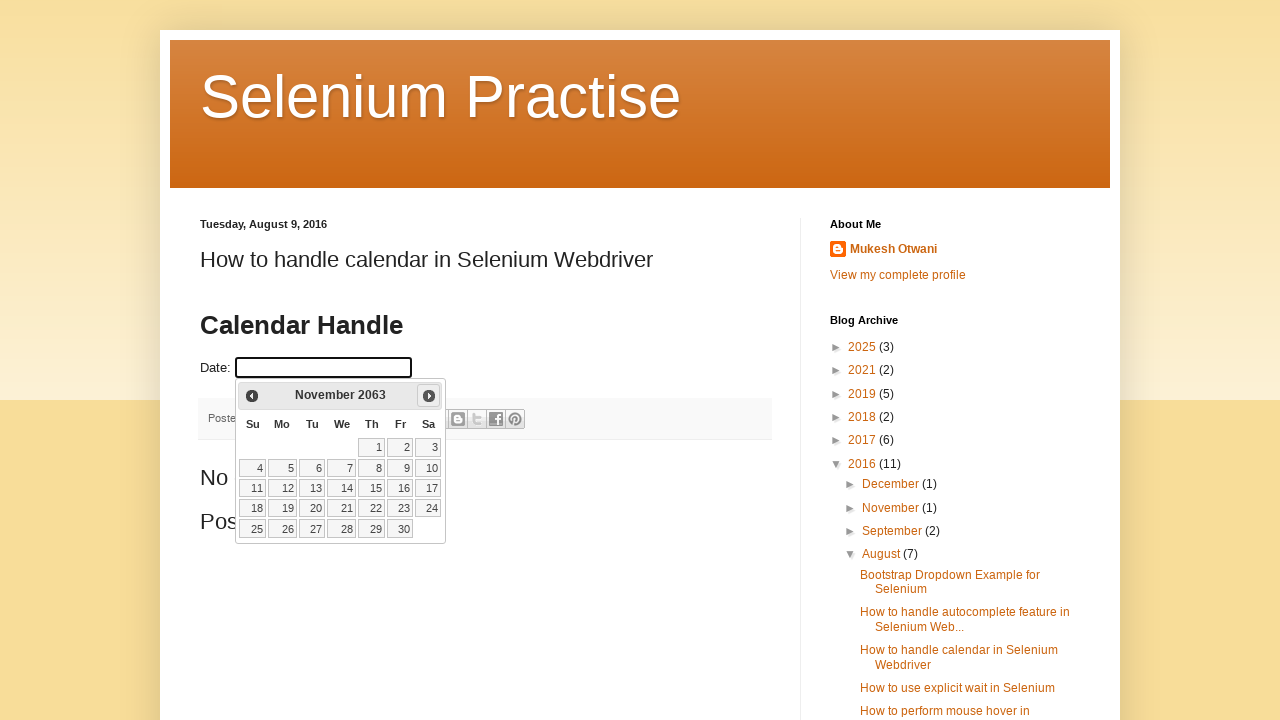

Calendar updated to next month
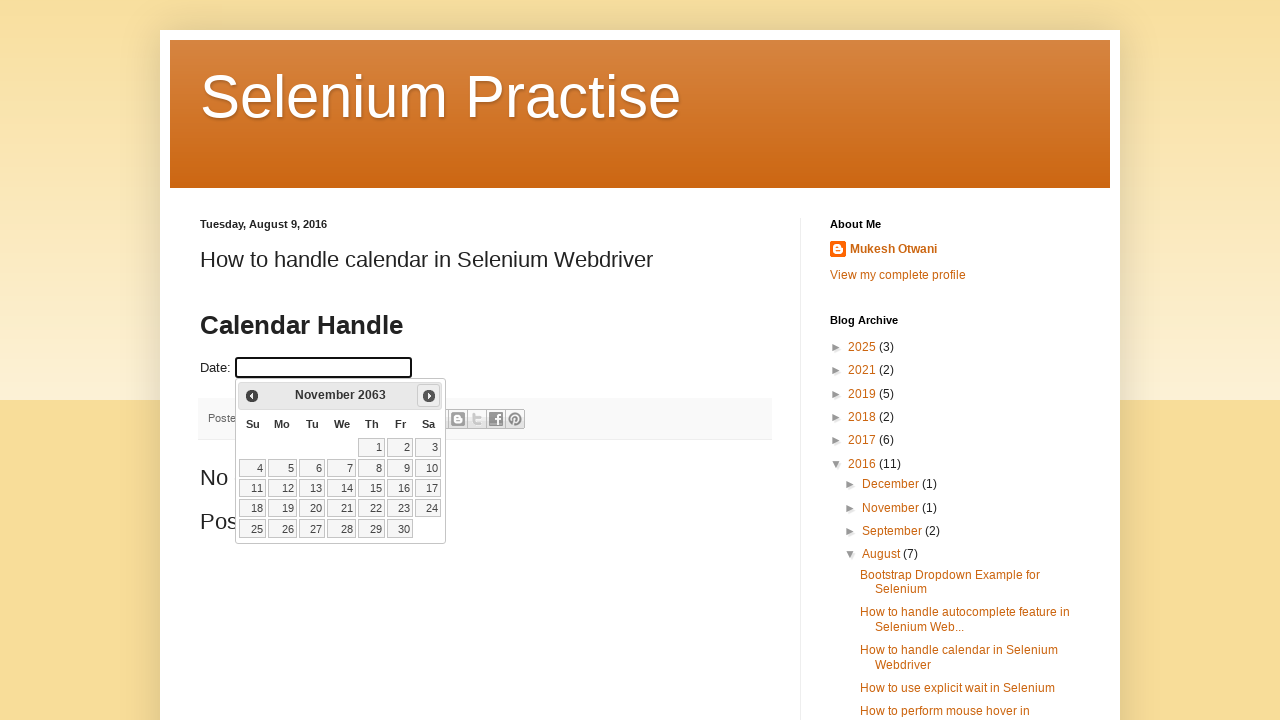

Clicked next button to navigate from November 2063 at (429, 396) on a[title='Next']
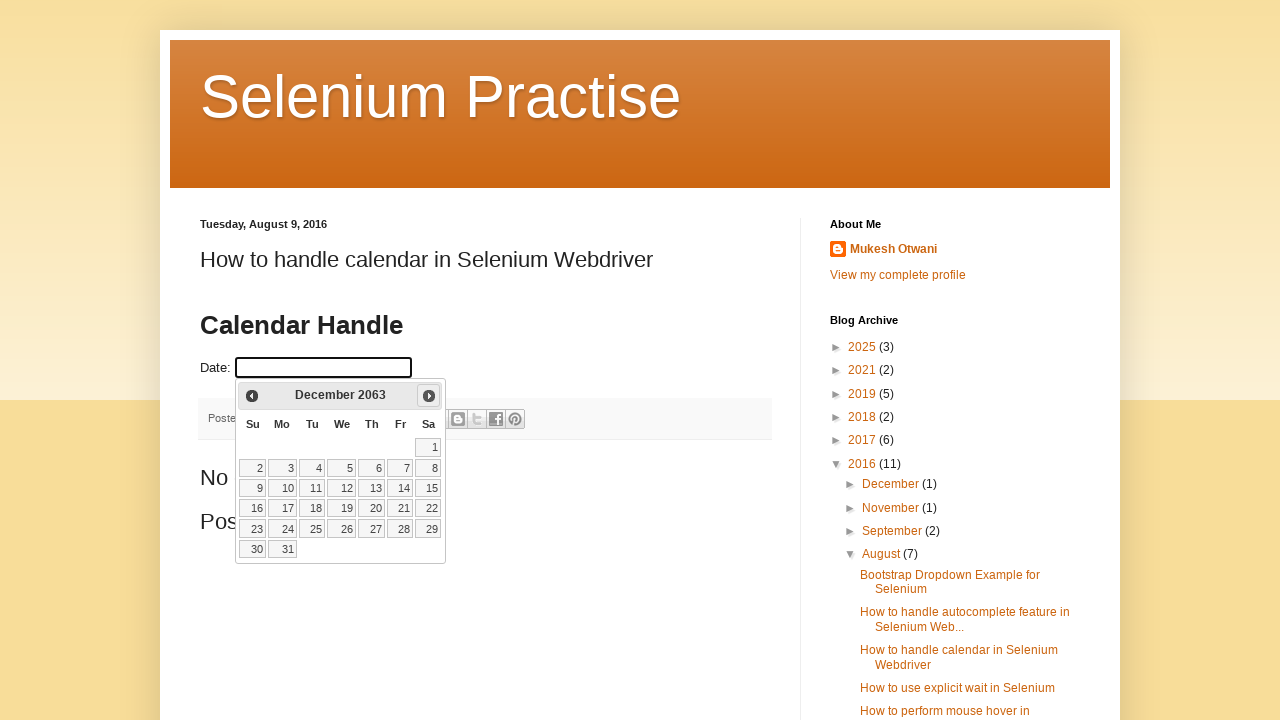

Calendar updated to next month
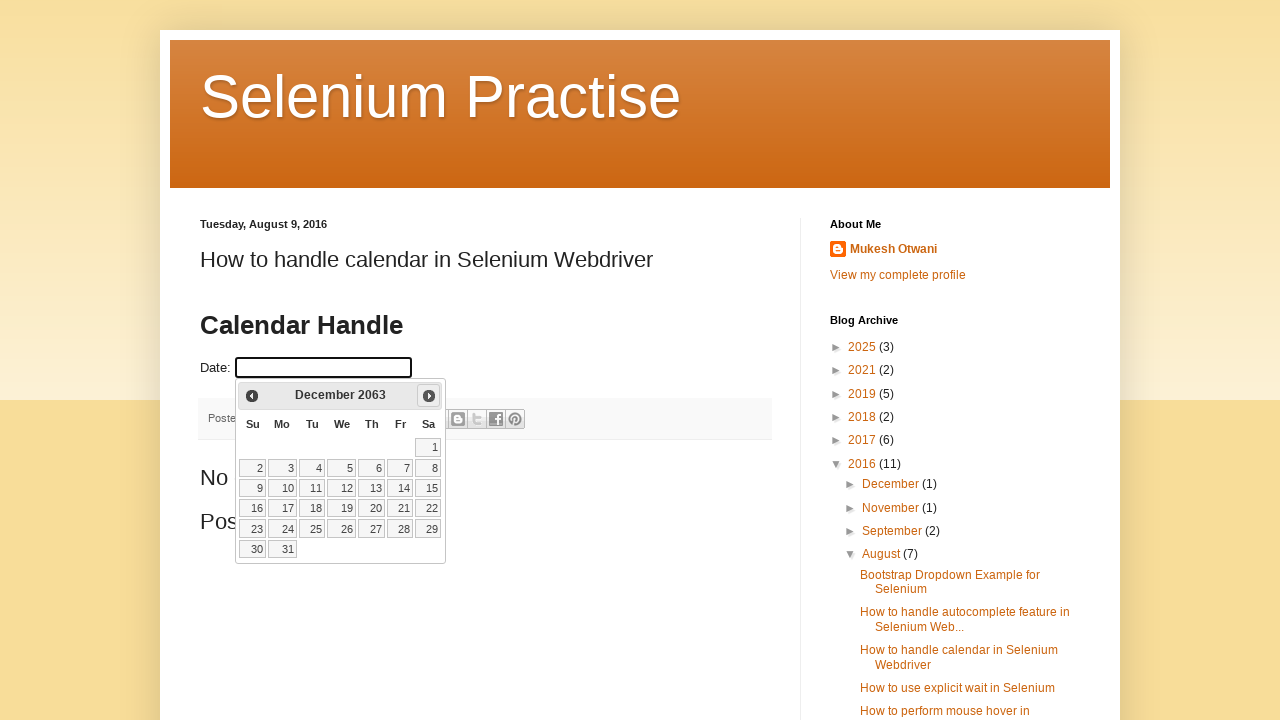

Clicked next button to navigate from December 2063 at (429, 396) on a[title='Next']
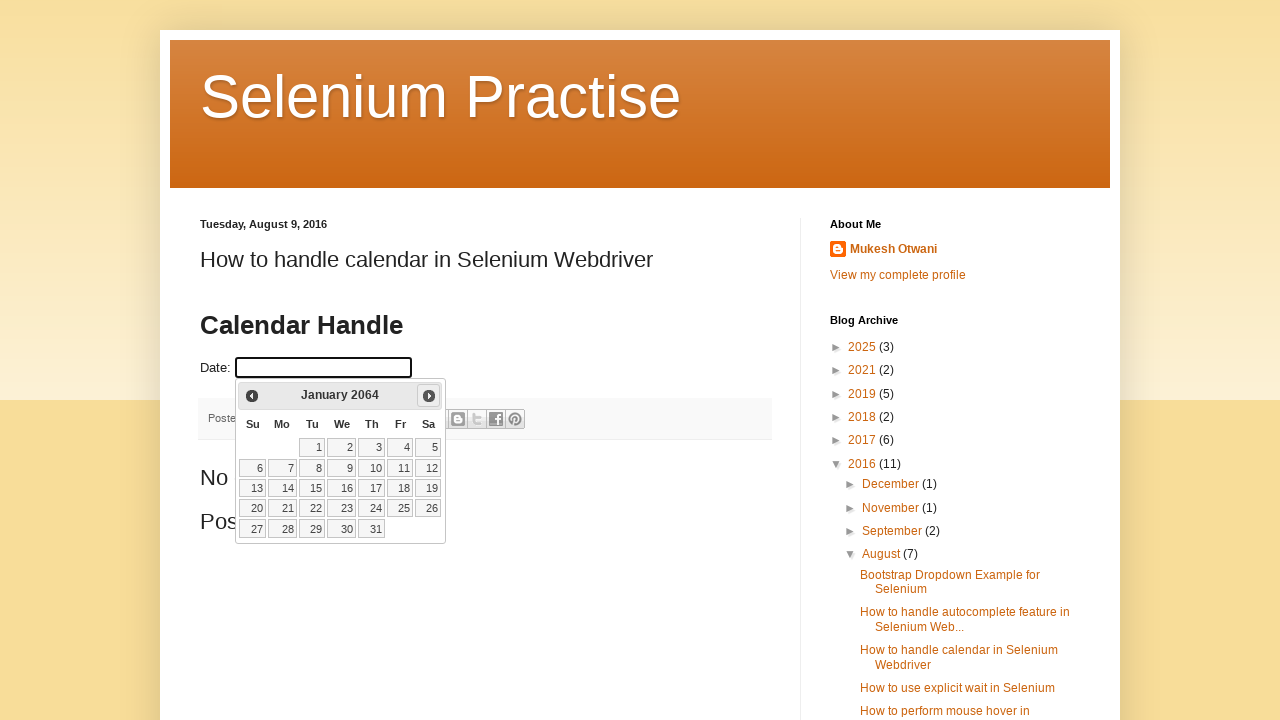

Calendar updated to next month
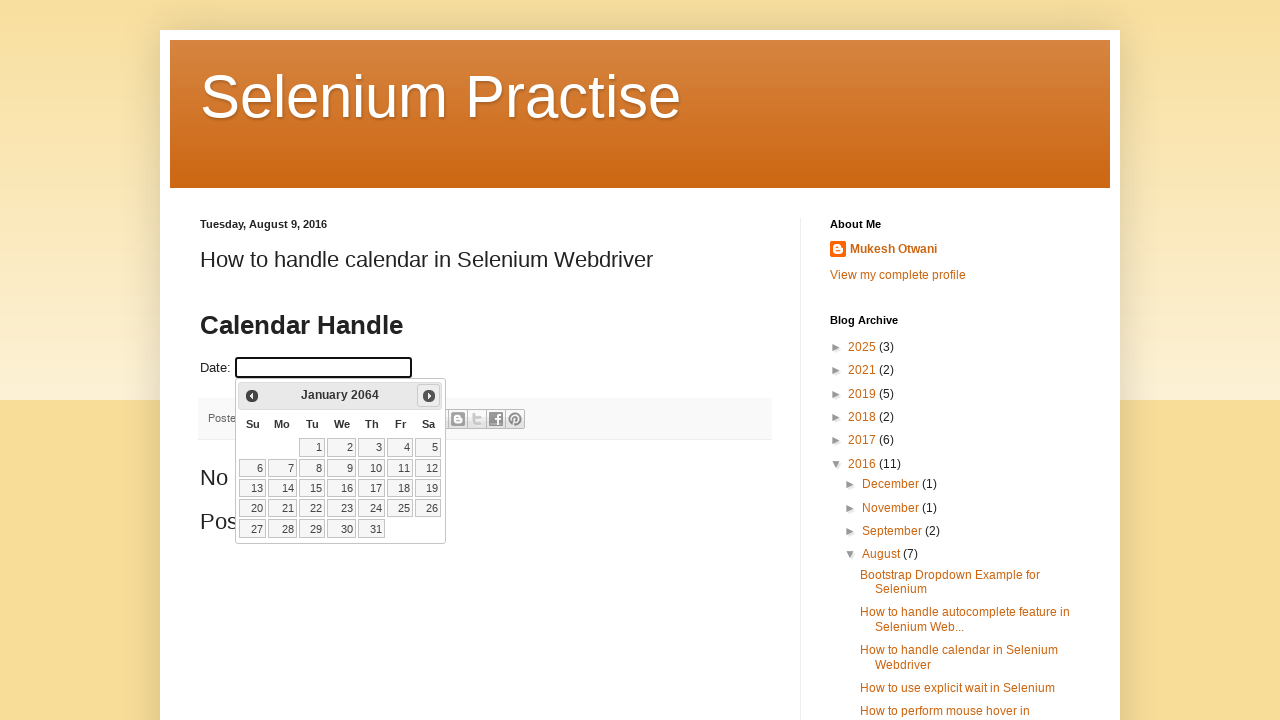

Clicked next button to navigate from January 2064 at (429, 396) on a[title='Next']
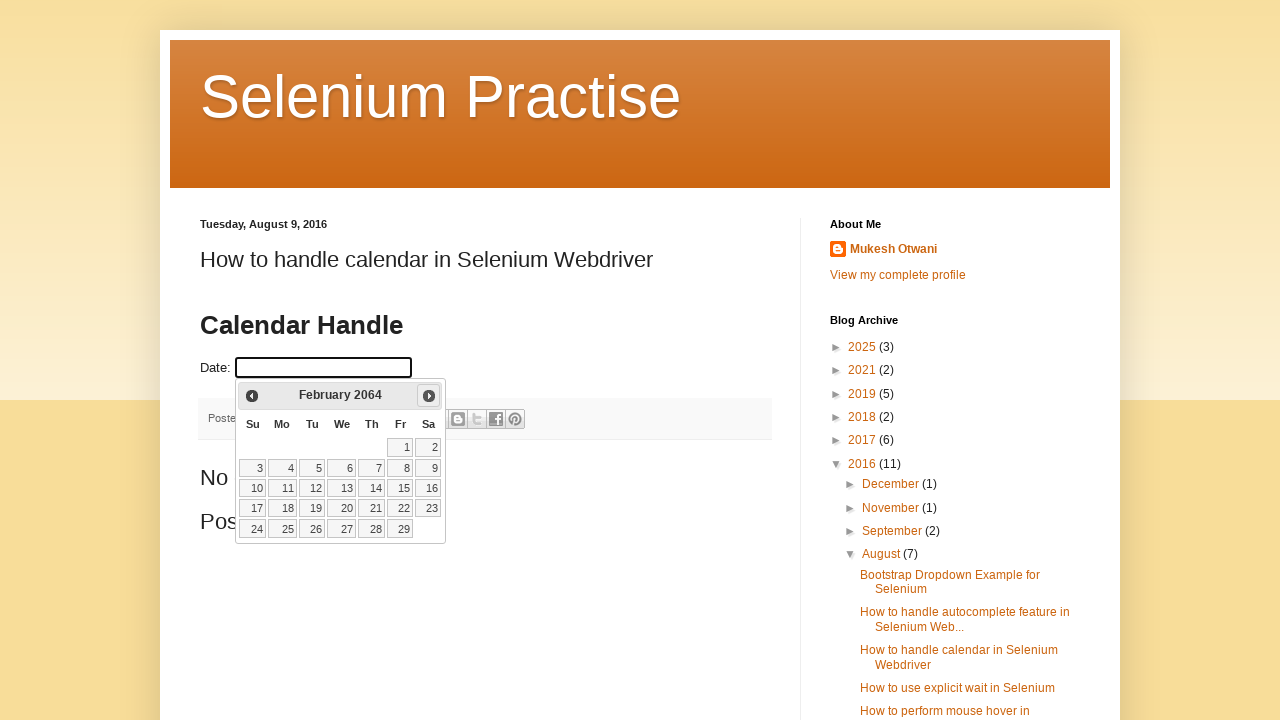

Calendar updated to next month
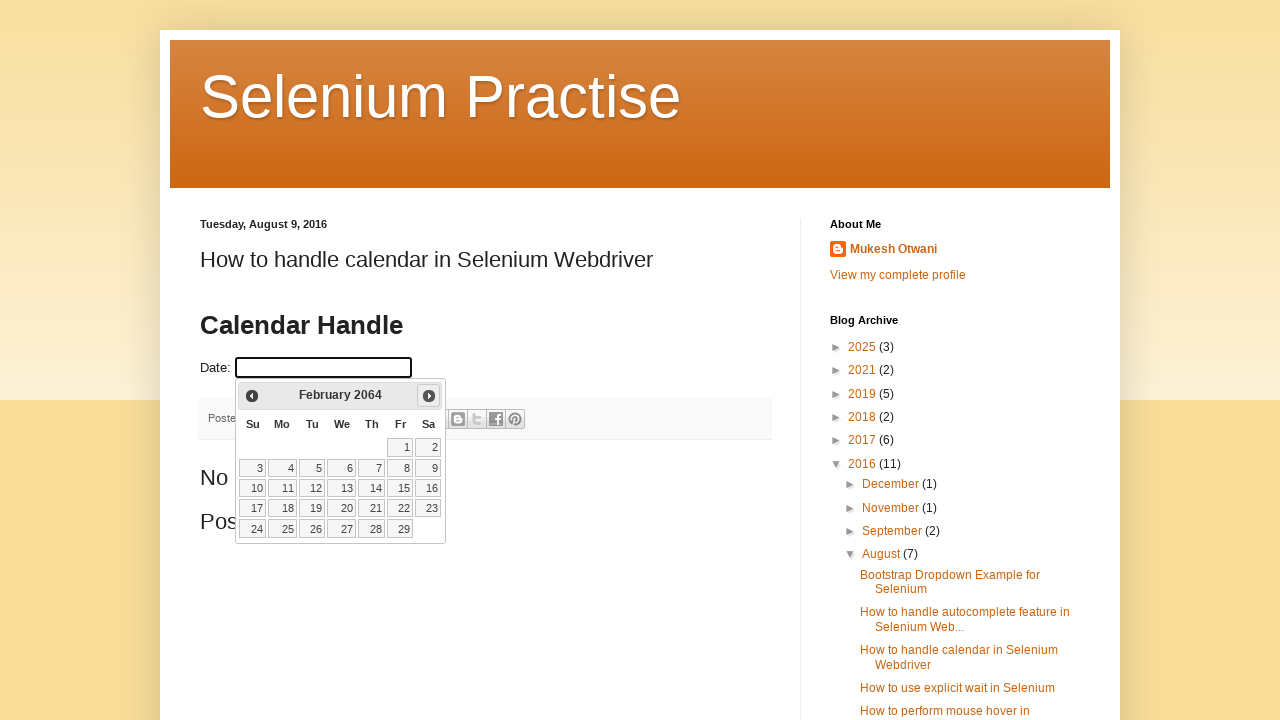

Clicked next button to navigate from February 2064 at (429, 396) on a[title='Next']
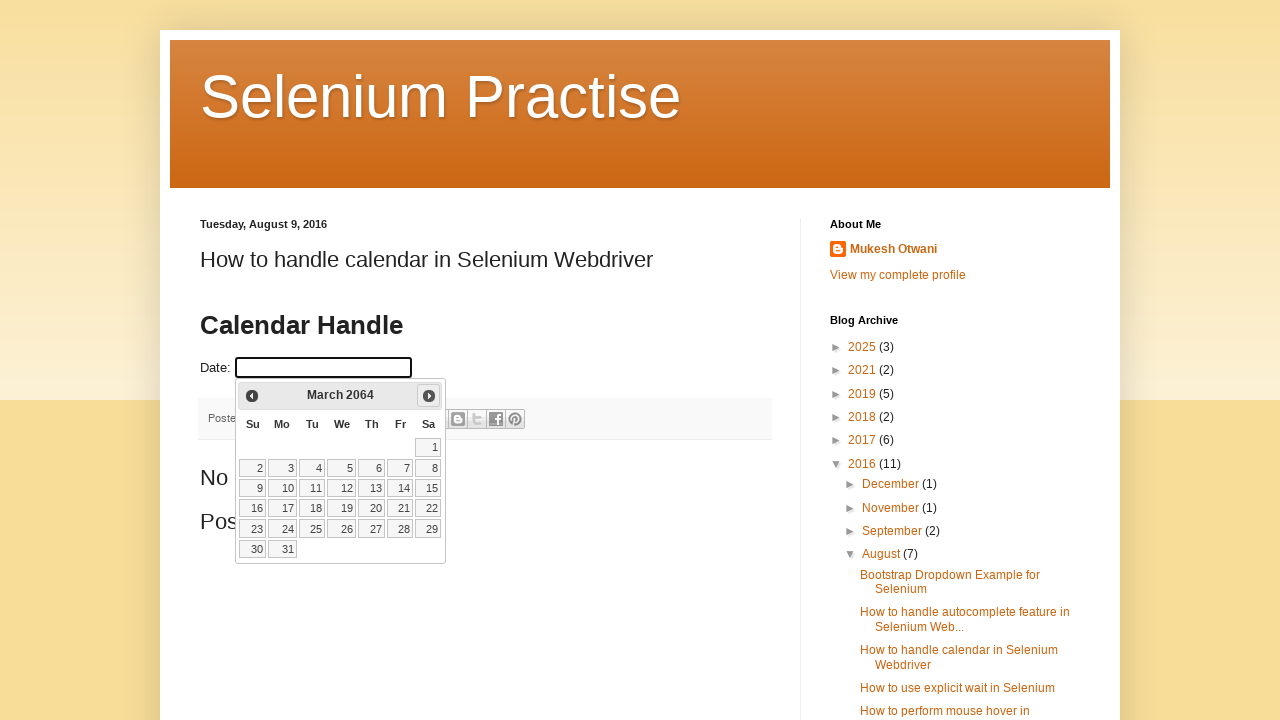

Calendar updated to next month
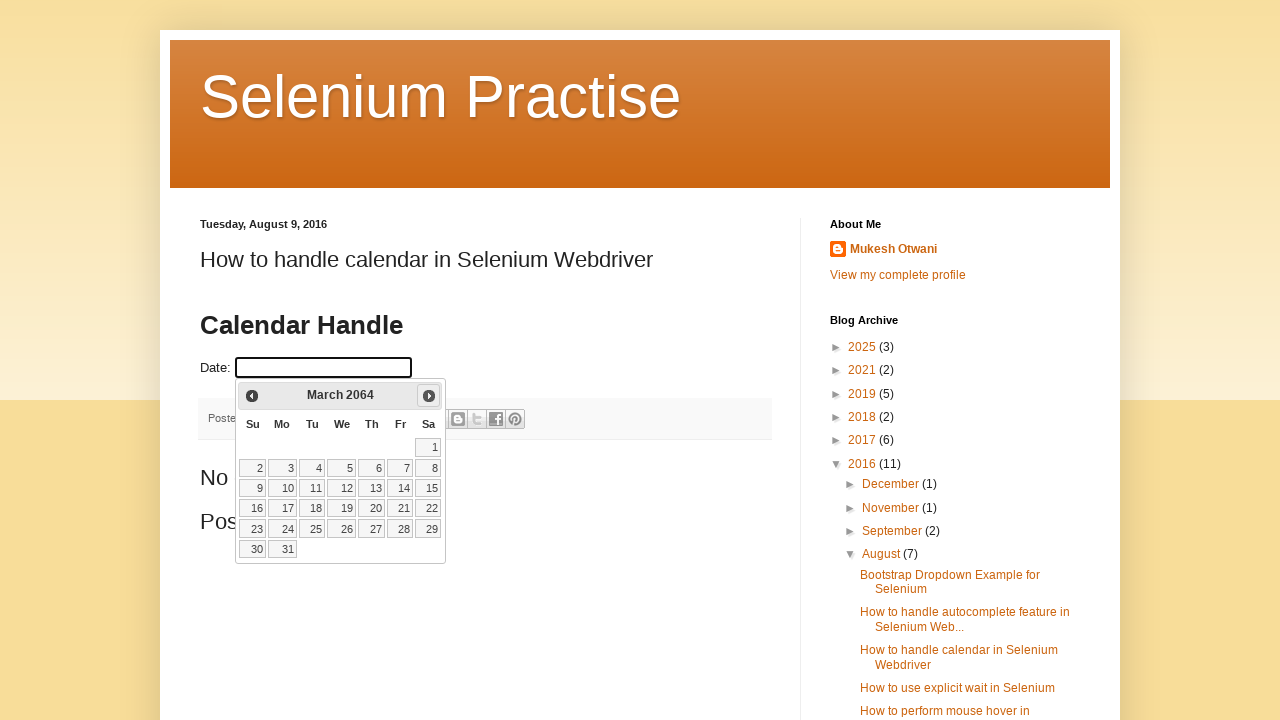

Clicked next button to navigate from March 2064 at (429, 396) on a[title='Next']
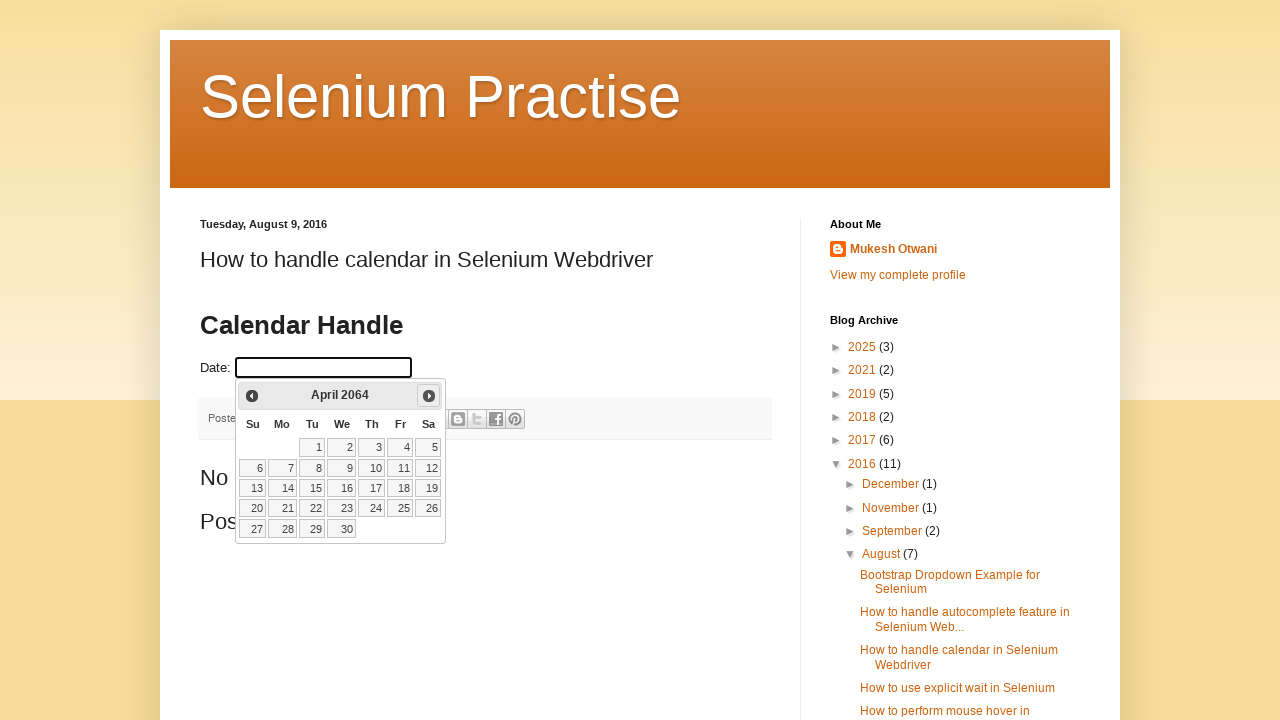

Calendar updated to next month
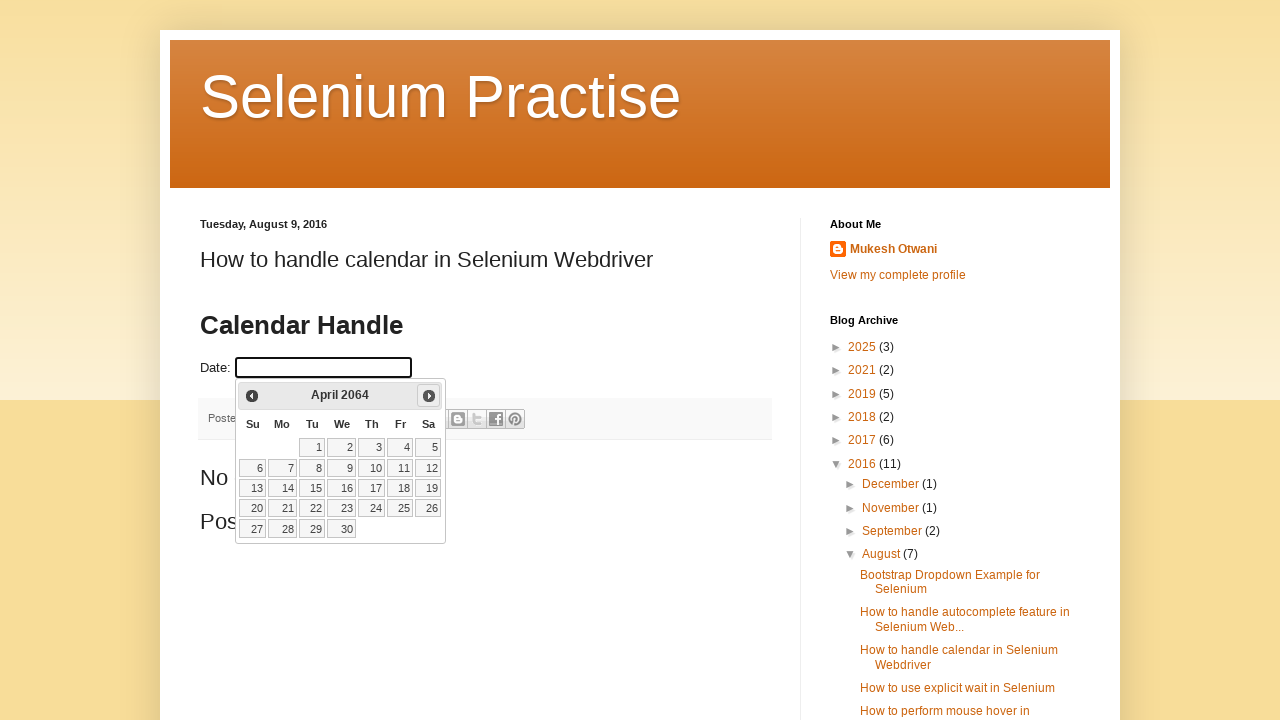

Clicked next button to navigate from April 2064 at (429, 396) on a[title='Next']
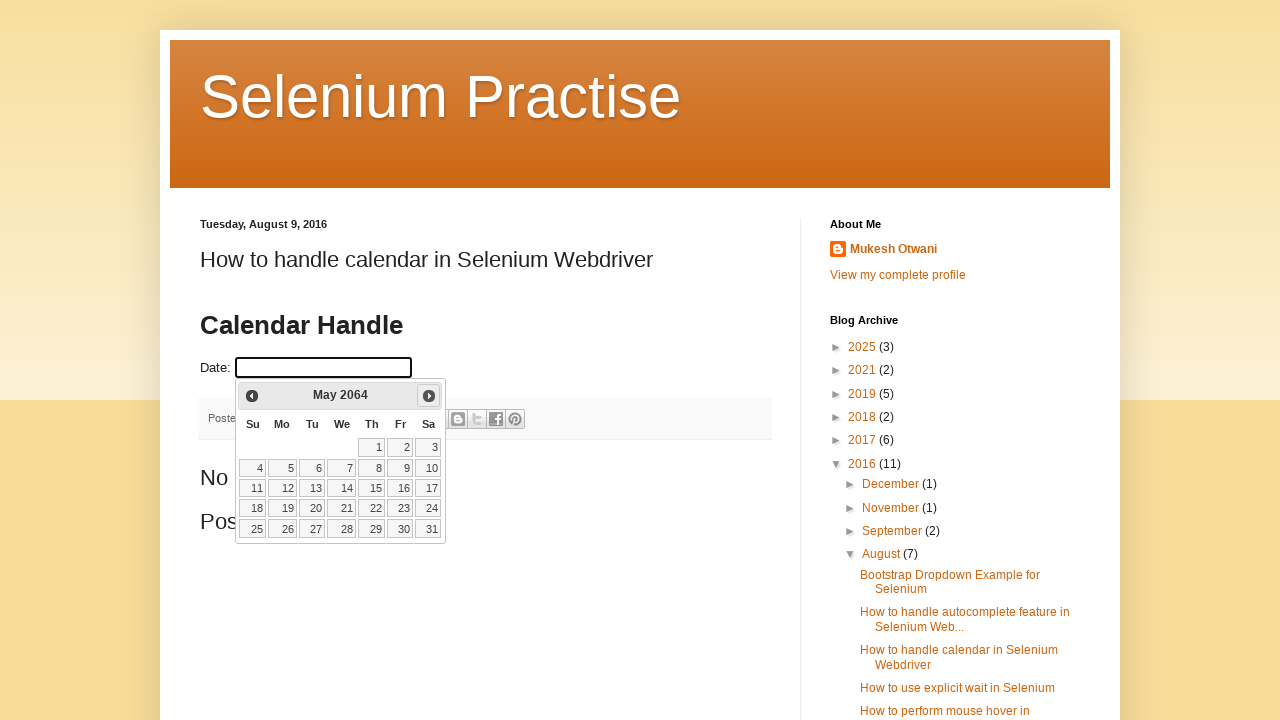

Calendar updated to next month
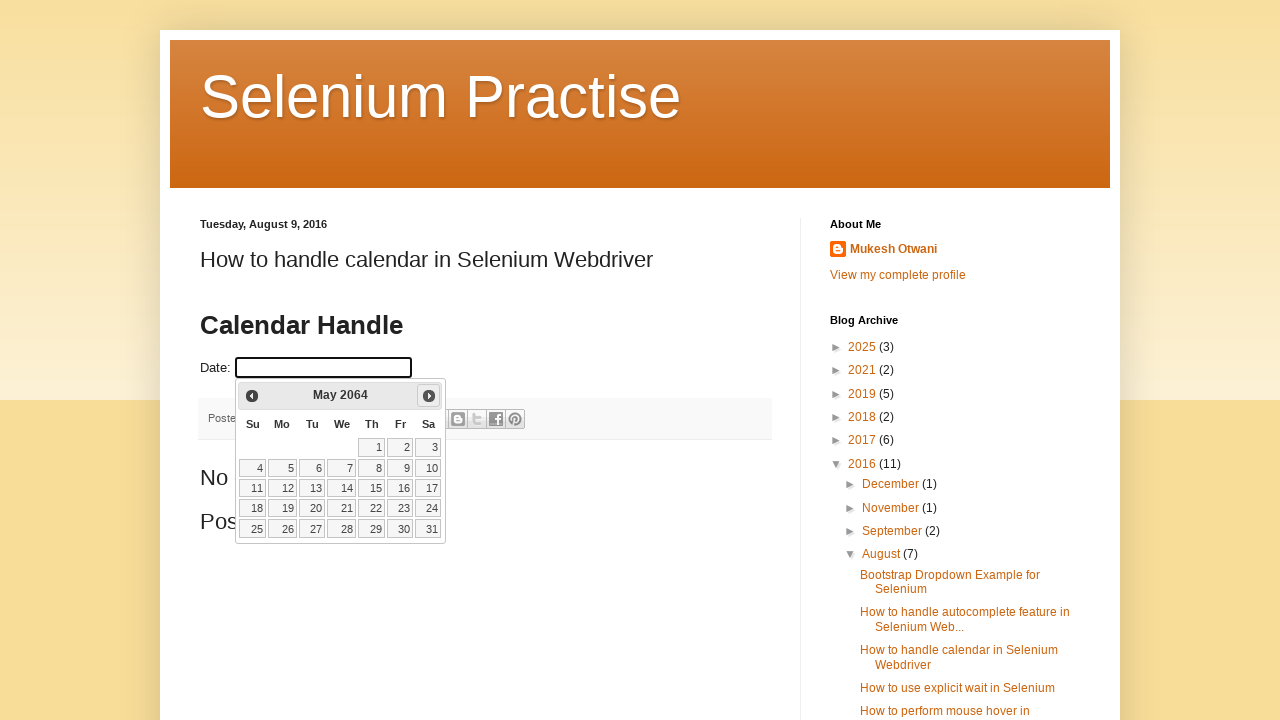

Clicked next button to navigate from May 2064 at (429, 396) on a[title='Next']
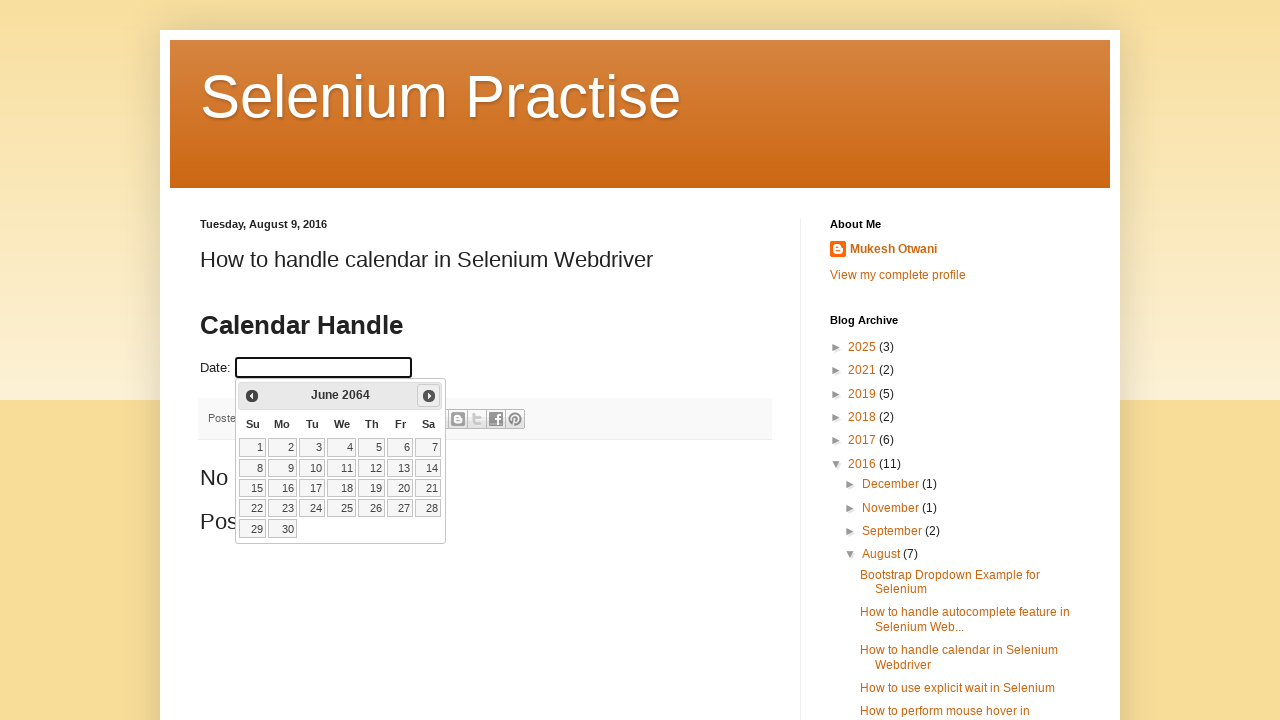

Calendar updated to next month
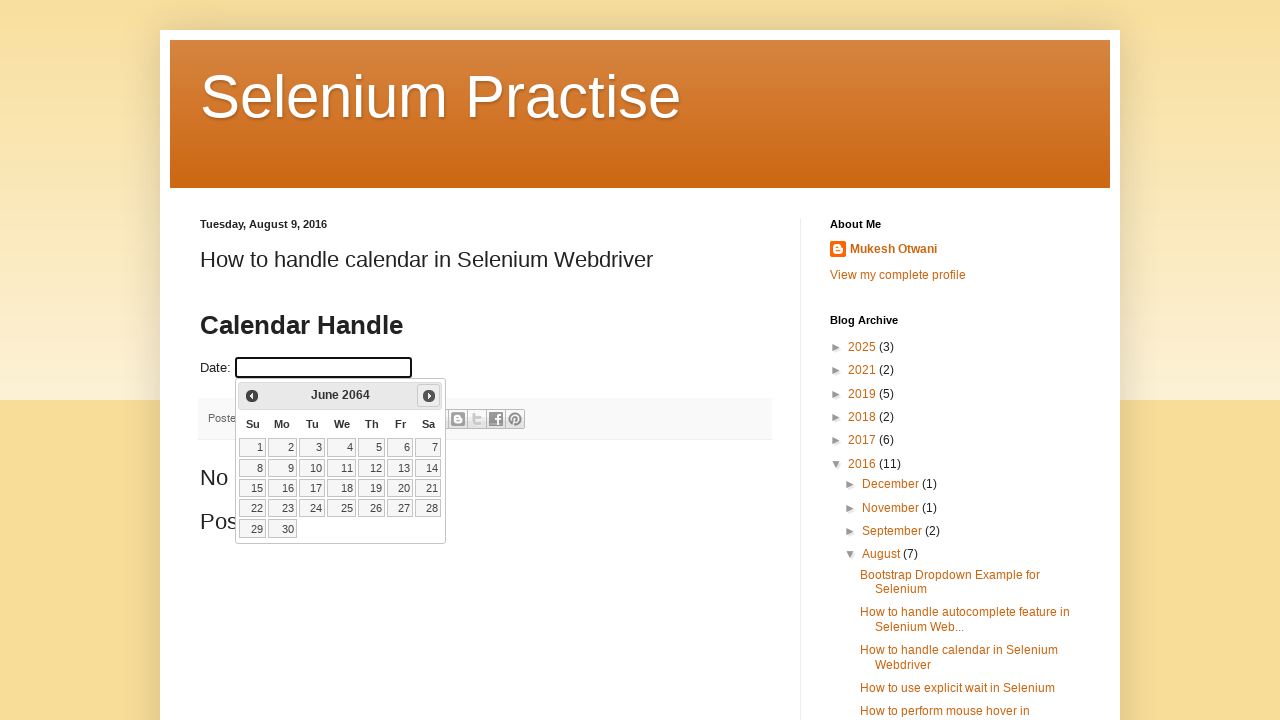

Clicked next button to navigate from June 2064 at (429, 396) on a[title='Next']
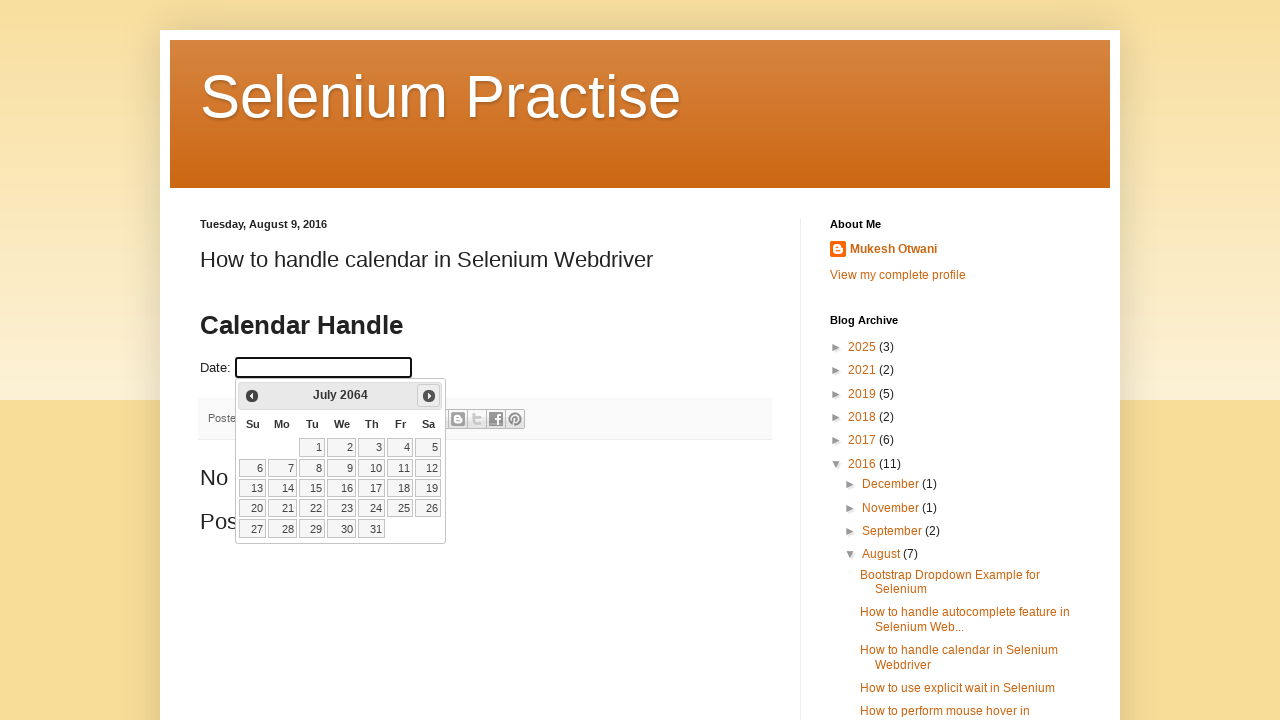

Calendar updated to next month
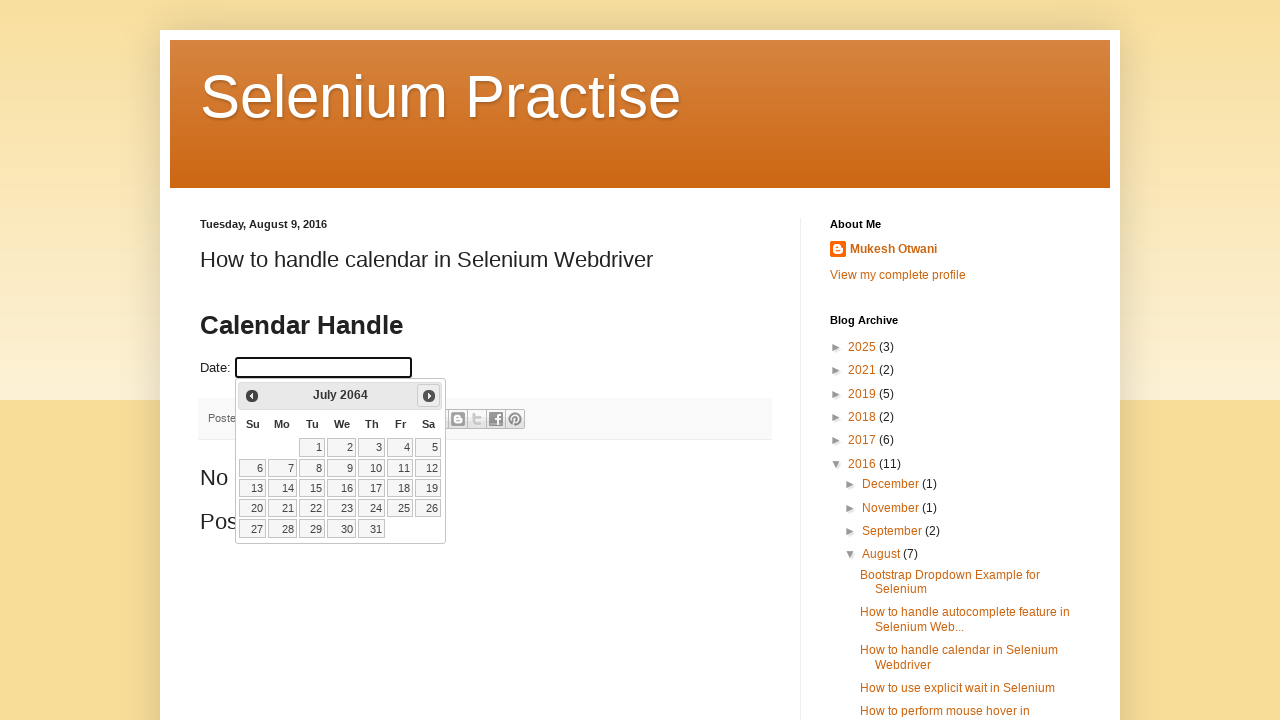

Clicked next button to navigate from July 2064 at (429, 396) on a[title='Next']
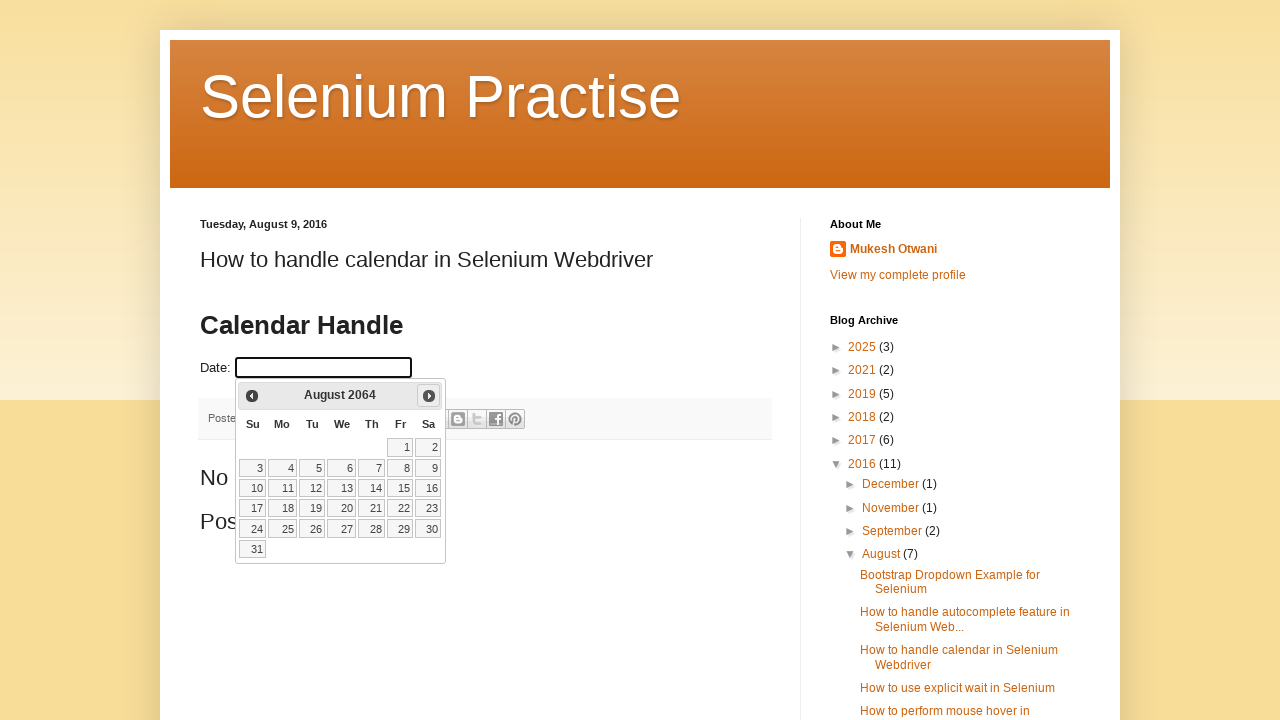

Calendar updated to next month
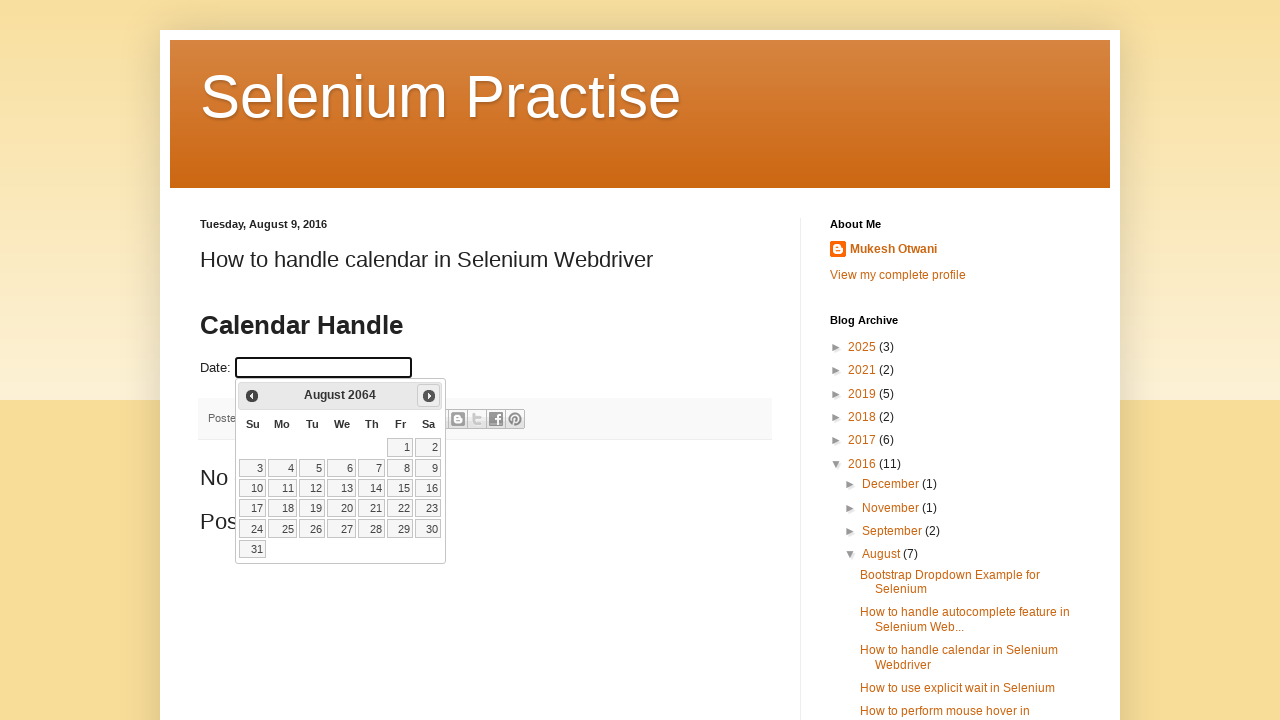

Clicked next button to navigate from August 2064 at (429, 396) on a[title='Next']
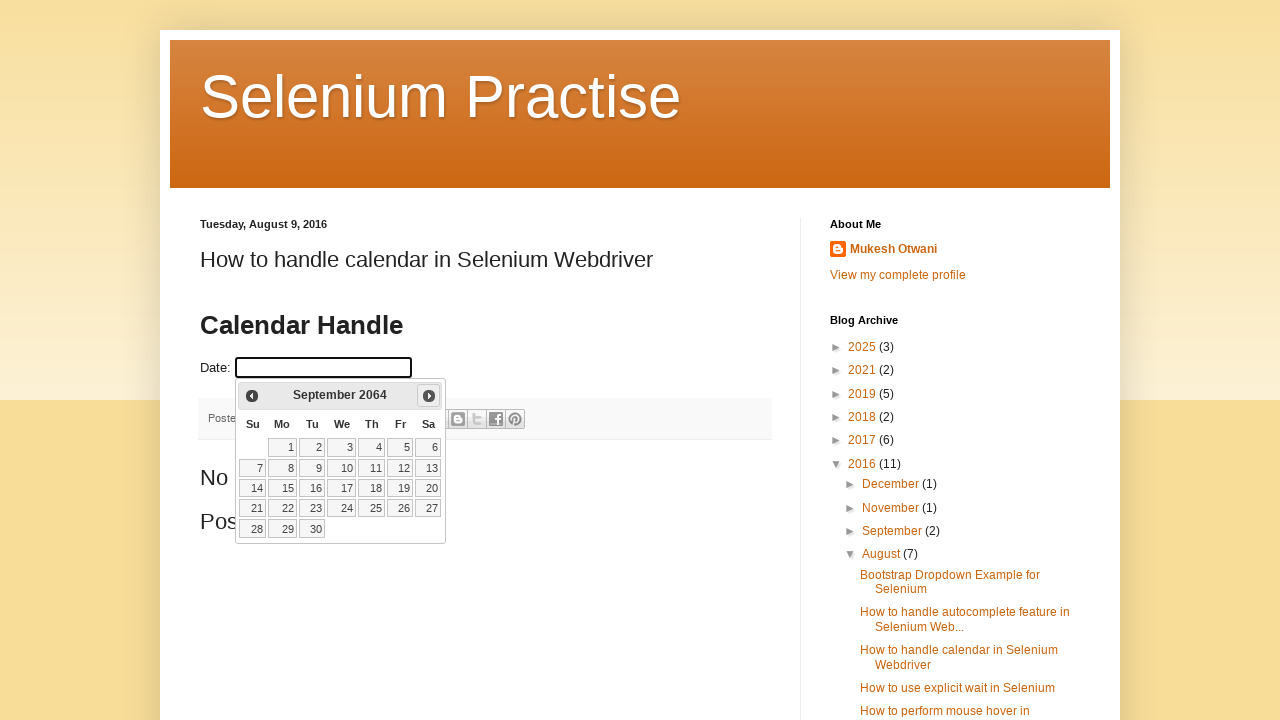

Calendar updated to next month
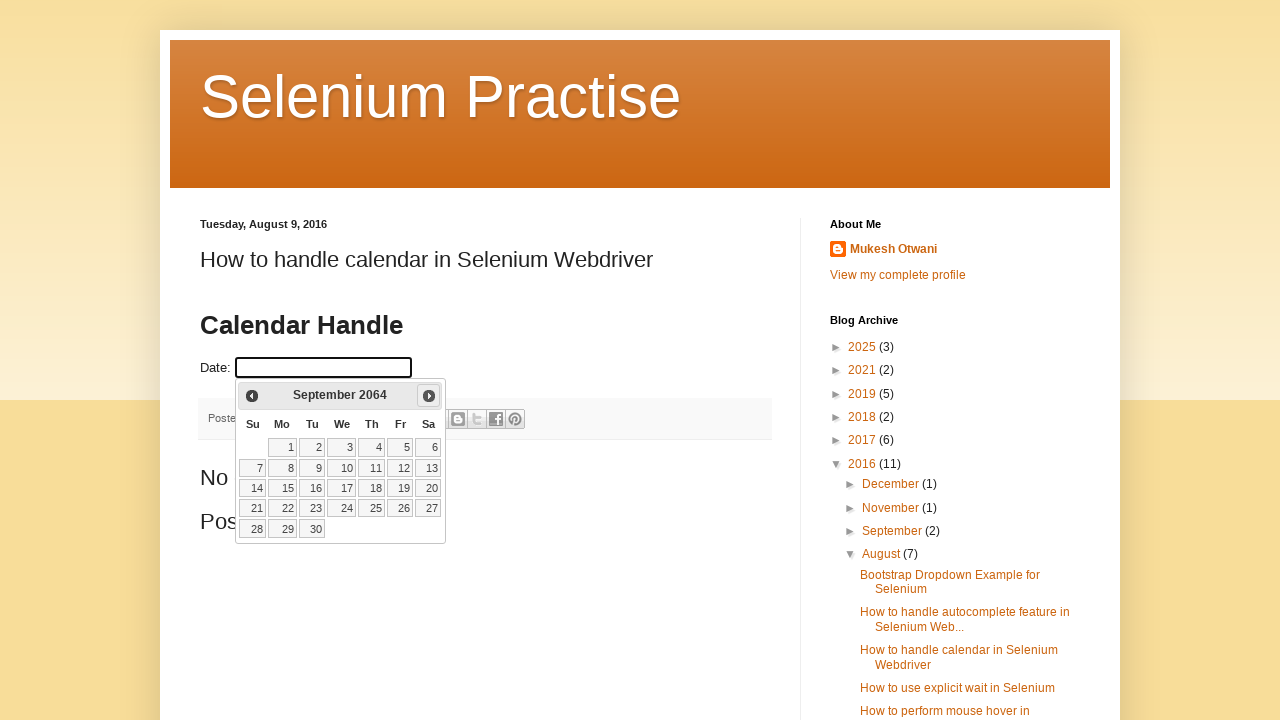

Clicked next button to navigate from September 2064 at (429, 396) on a[title='Next']
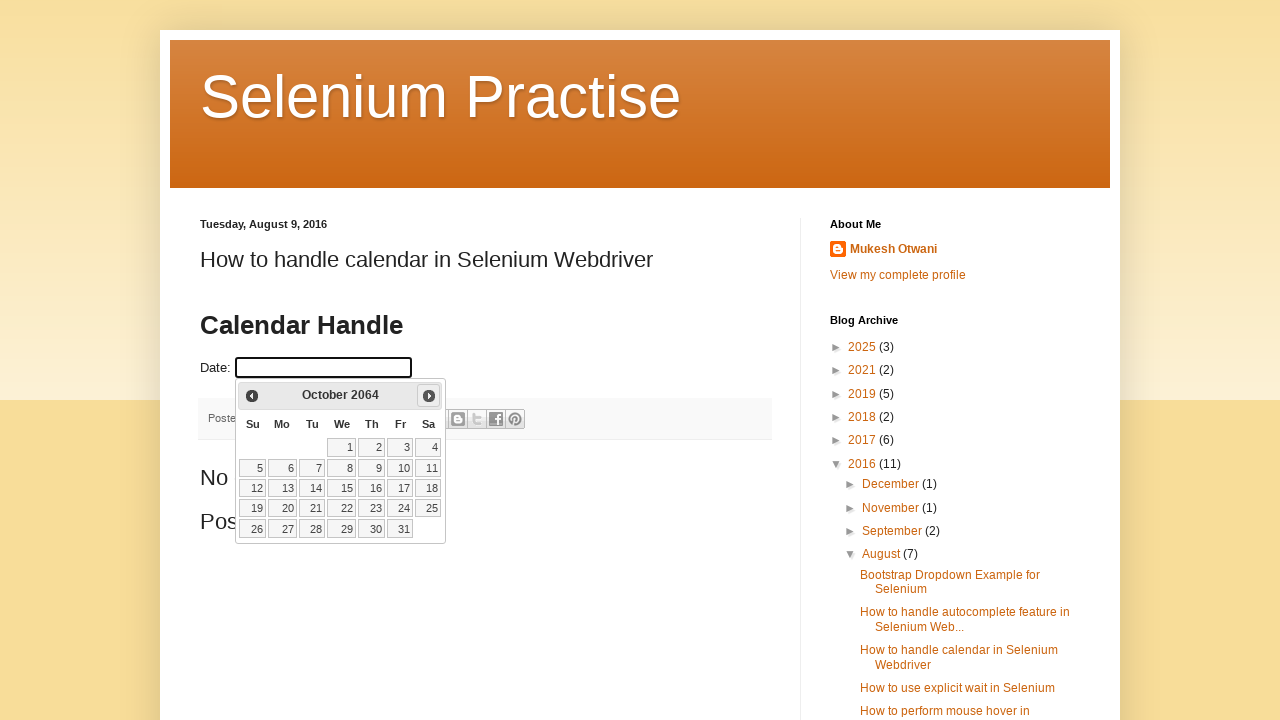

Calendar updated to next month
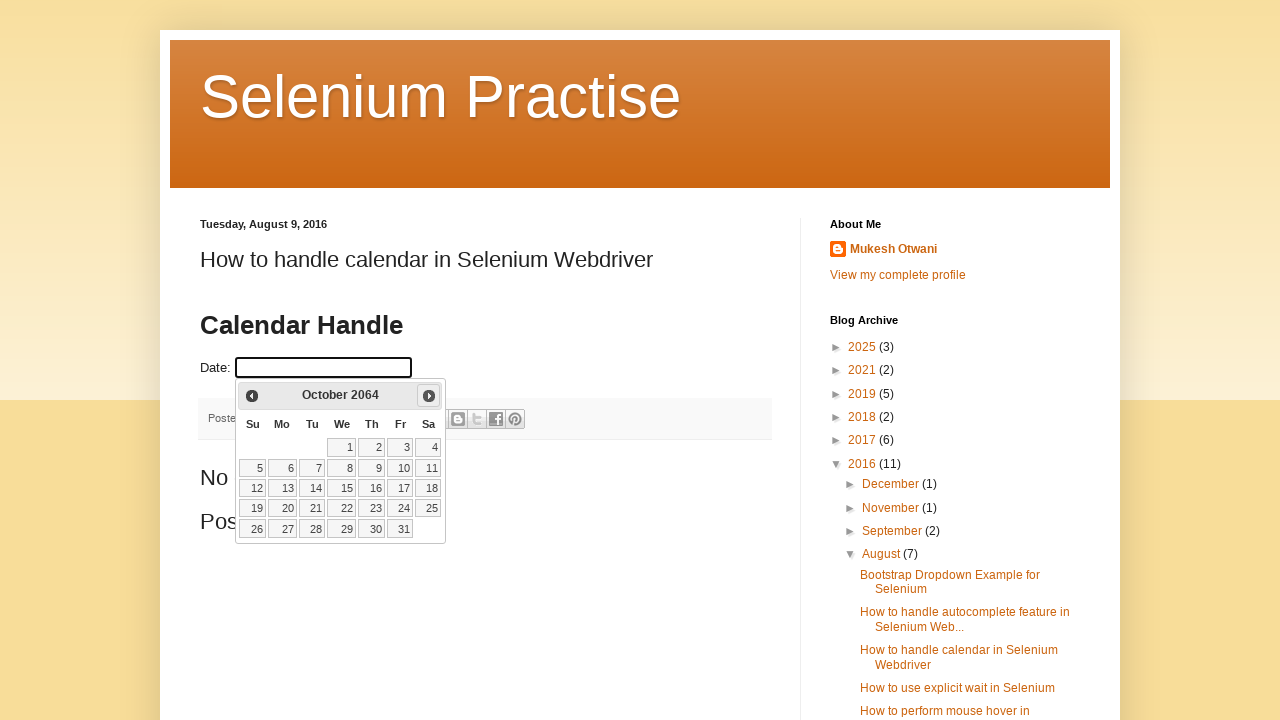

Clicked next button to navigate from October 2064 at (429, 396) on a[title='Next']
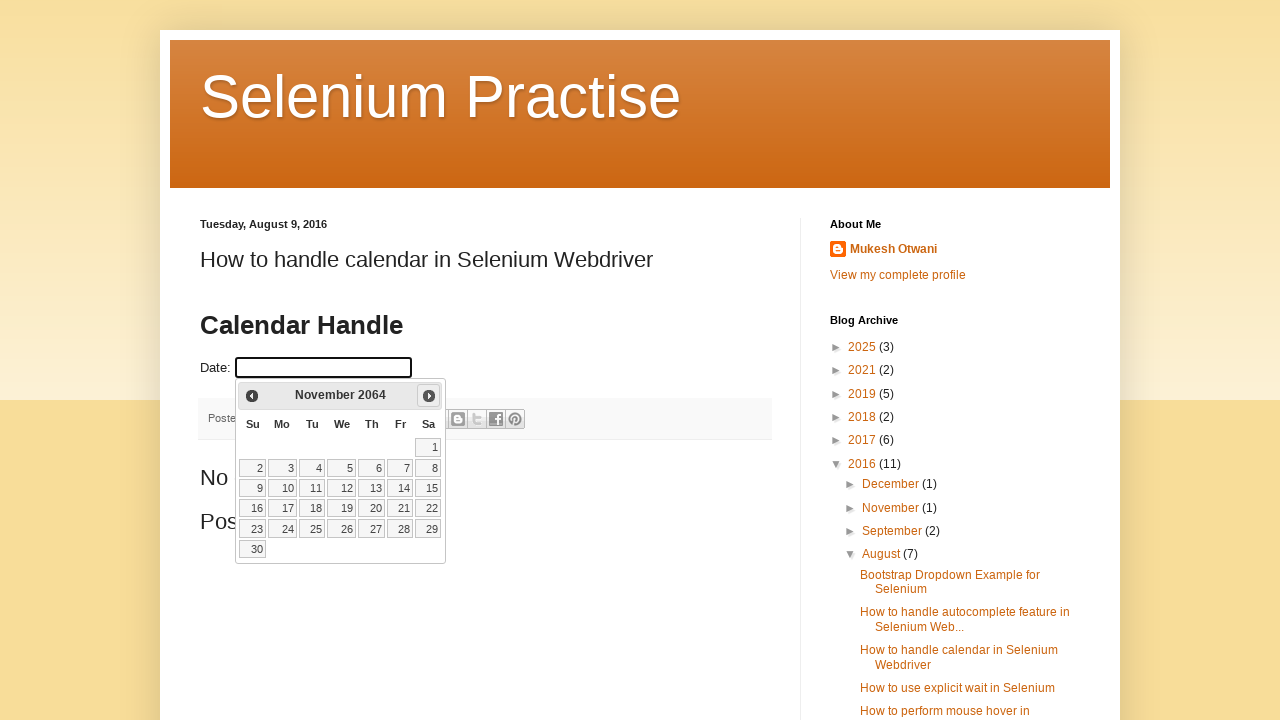

Calendar updated to next month
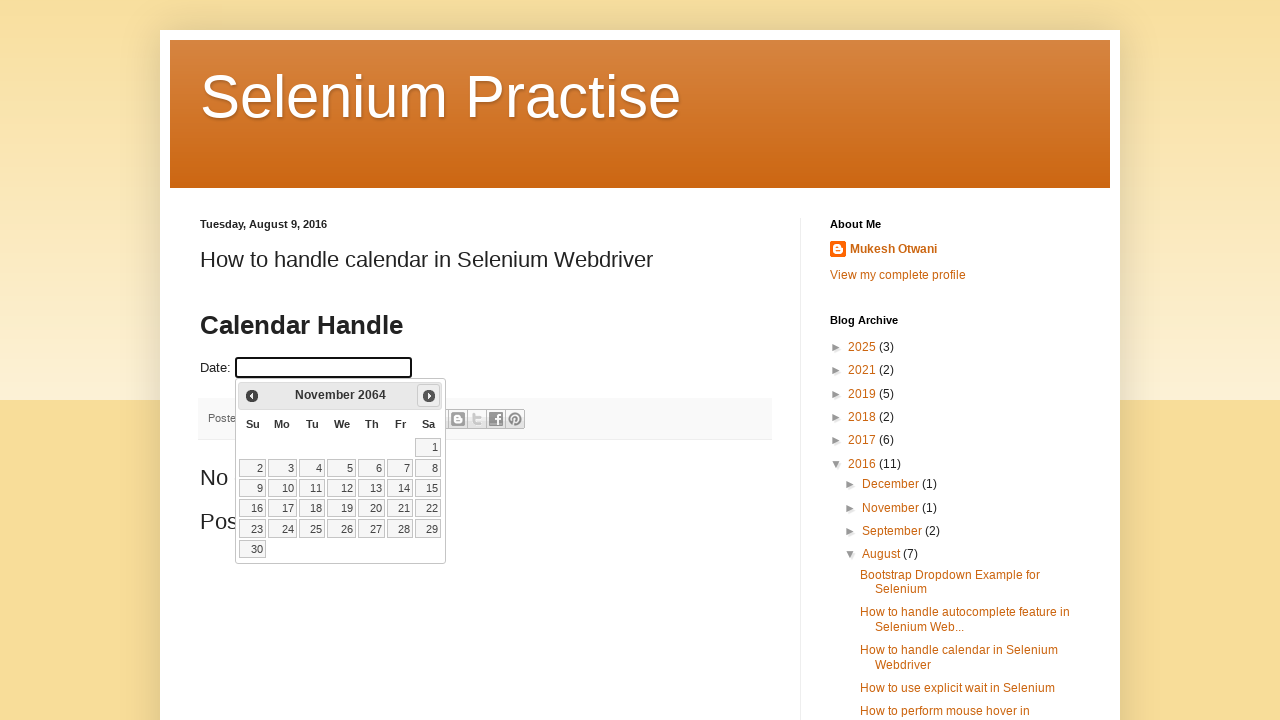

Clicked next button to navigate from November 2064 at (429, 396) on a[title='Next']
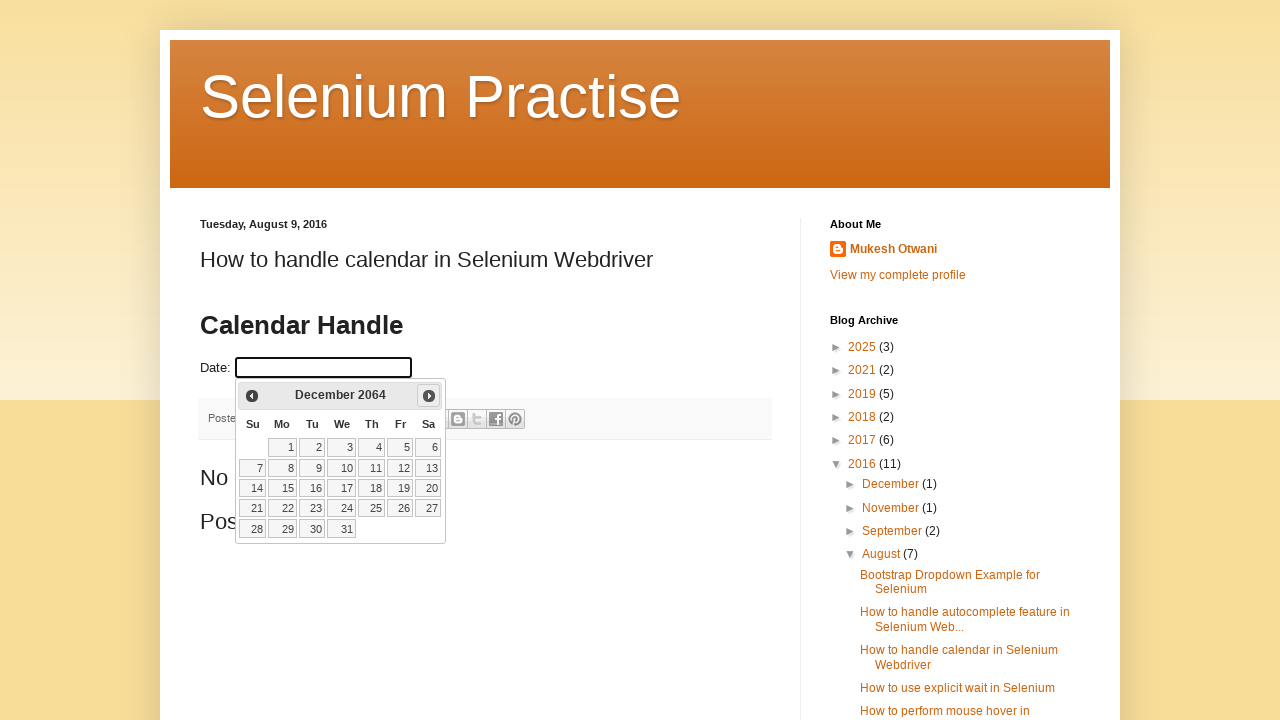

Calendar updated to next month
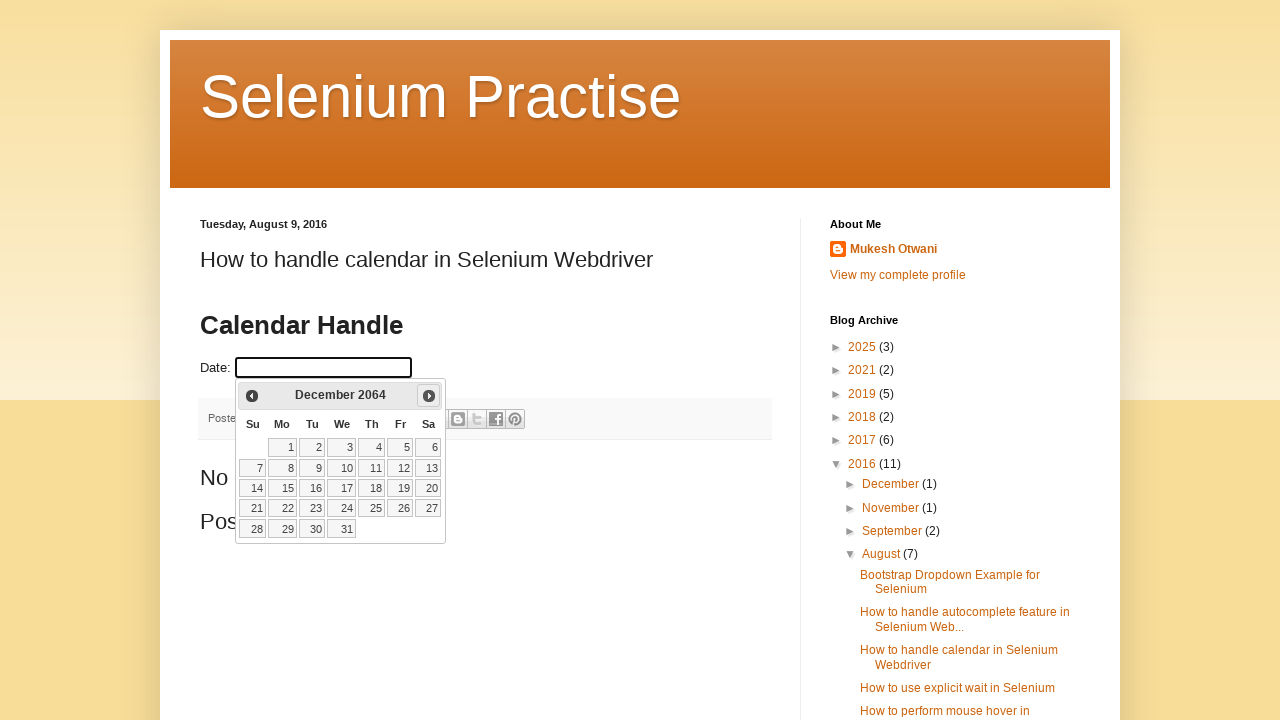

Clicked next button to navigate from December 2064 at (429, 396) on a[title='Next']
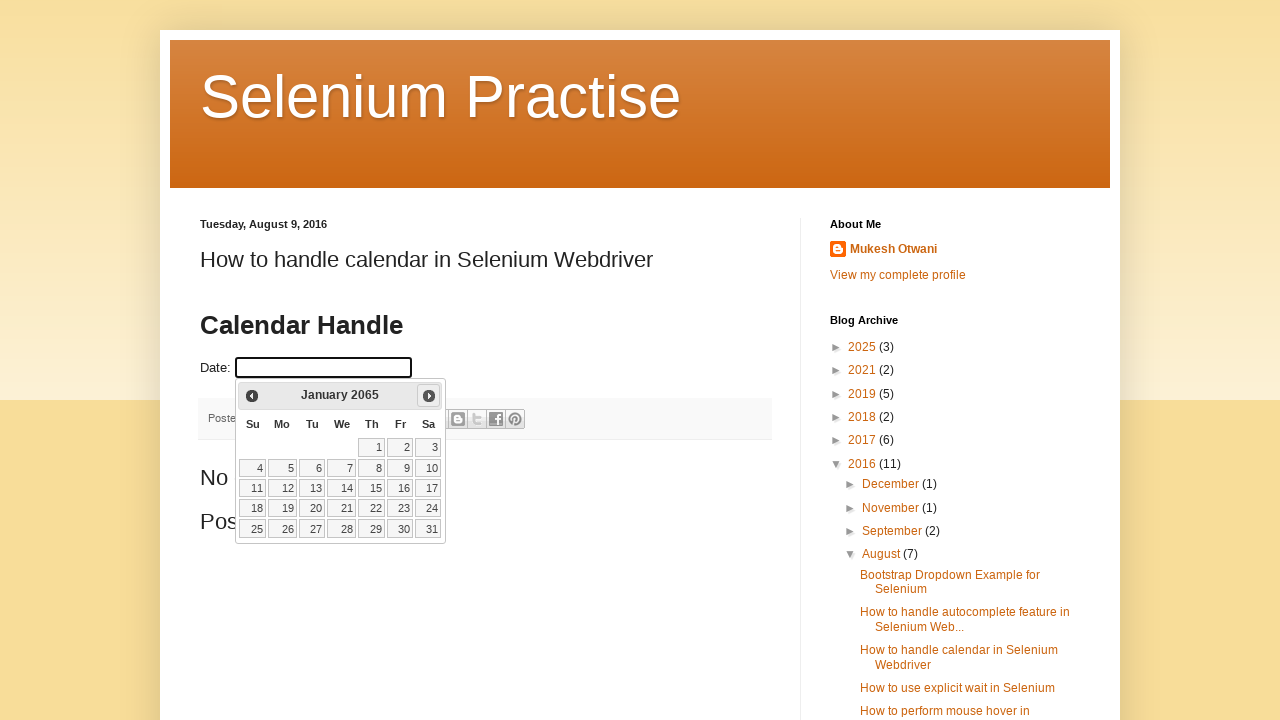

Calendar updated to next month
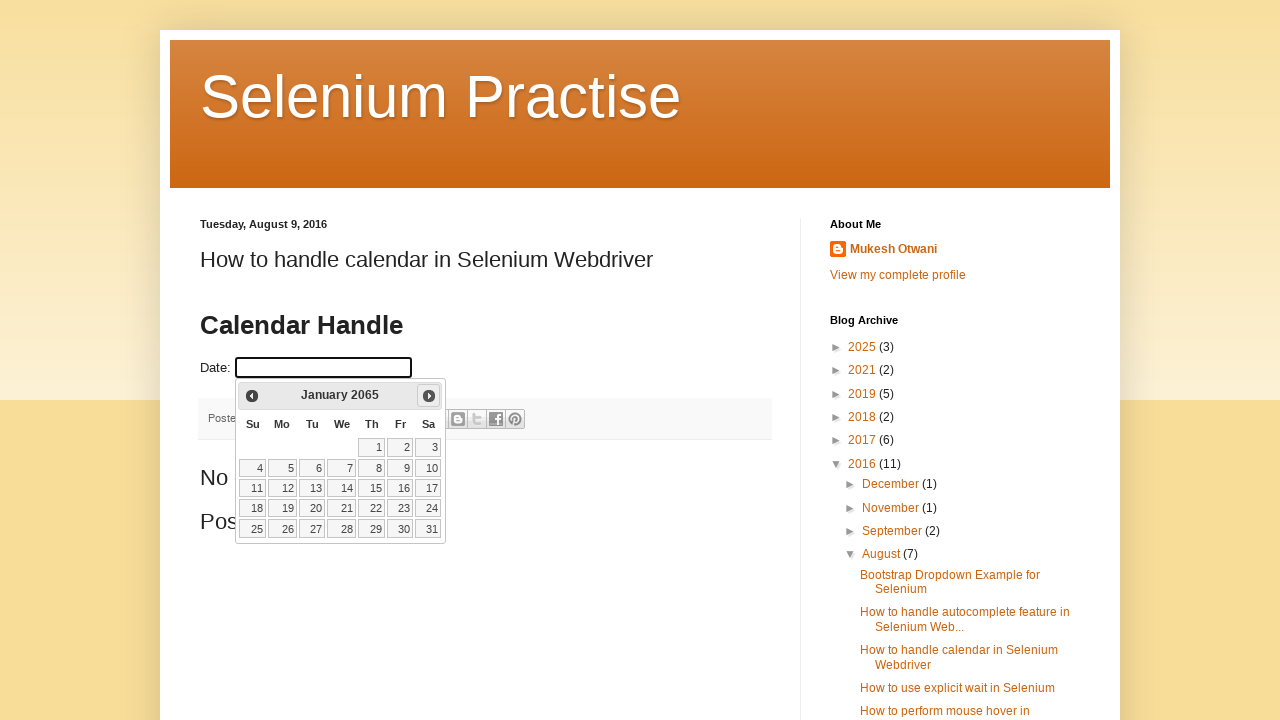

Clicked next button to navigate from January 2065 at (429, 396) on a[title='Next']
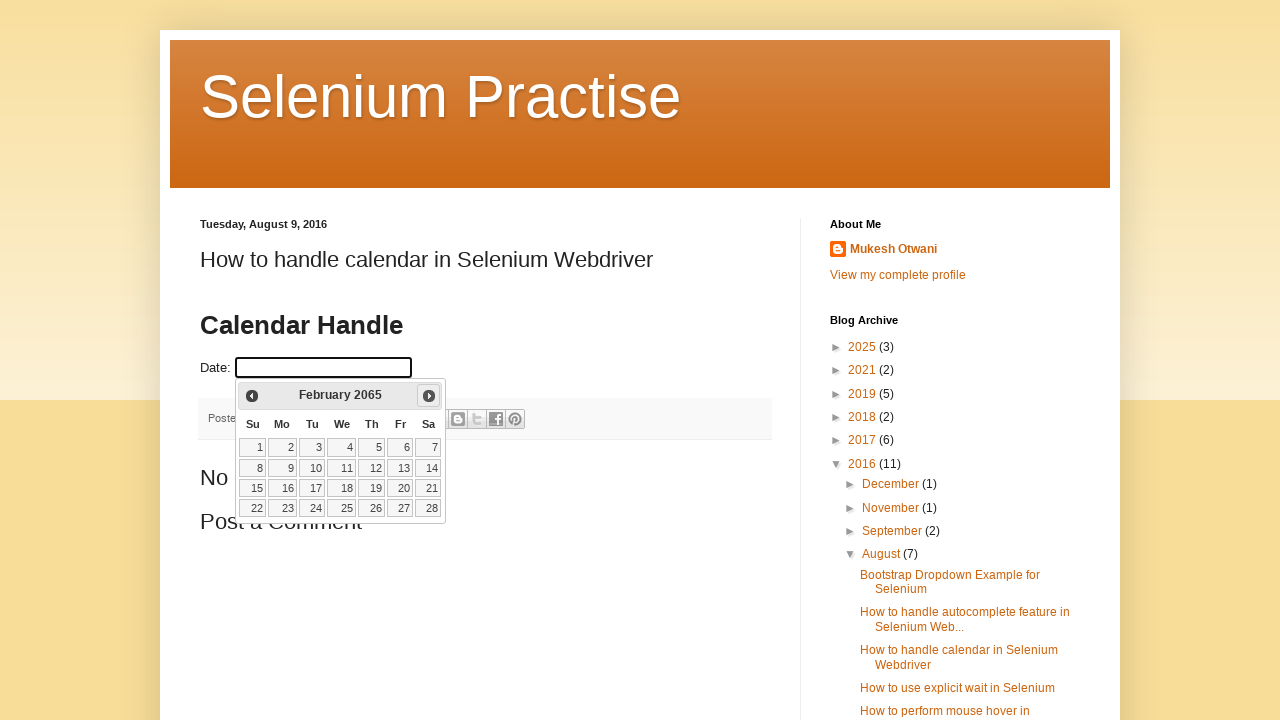

Calendar updated to next month
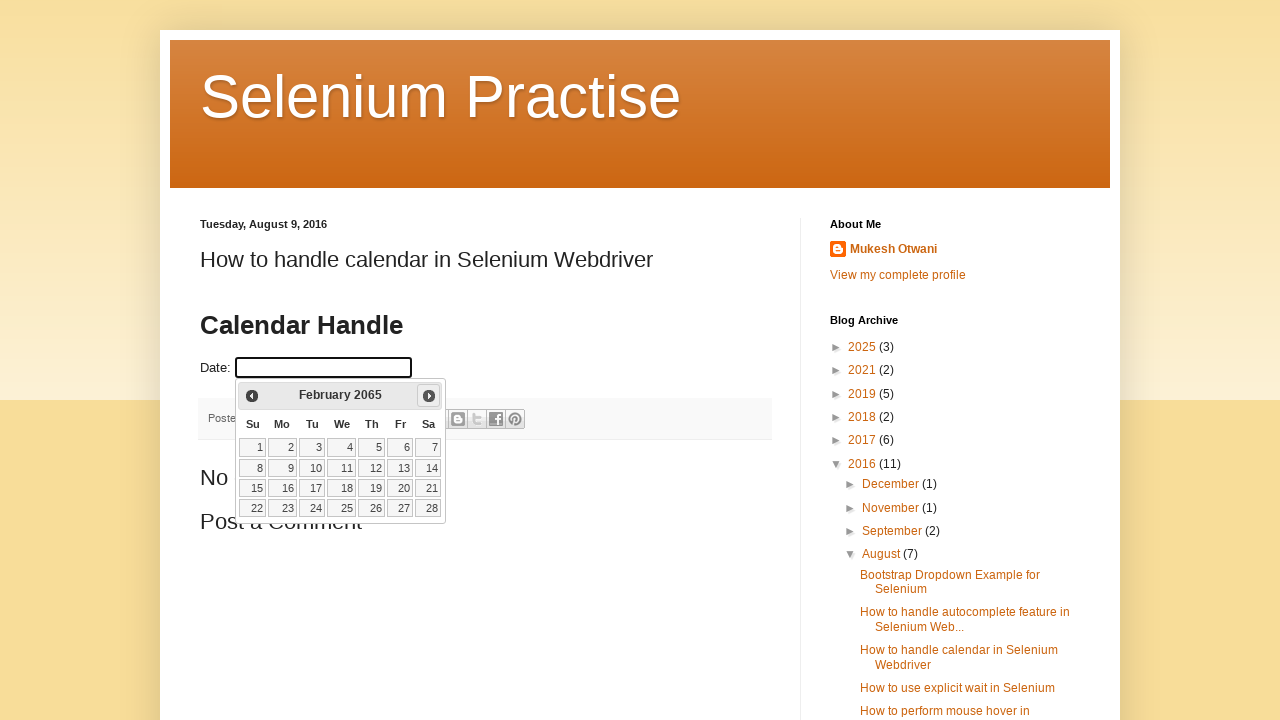

Clicked next button to navigate from February 2065 at (429, 396) on a[title='Next']
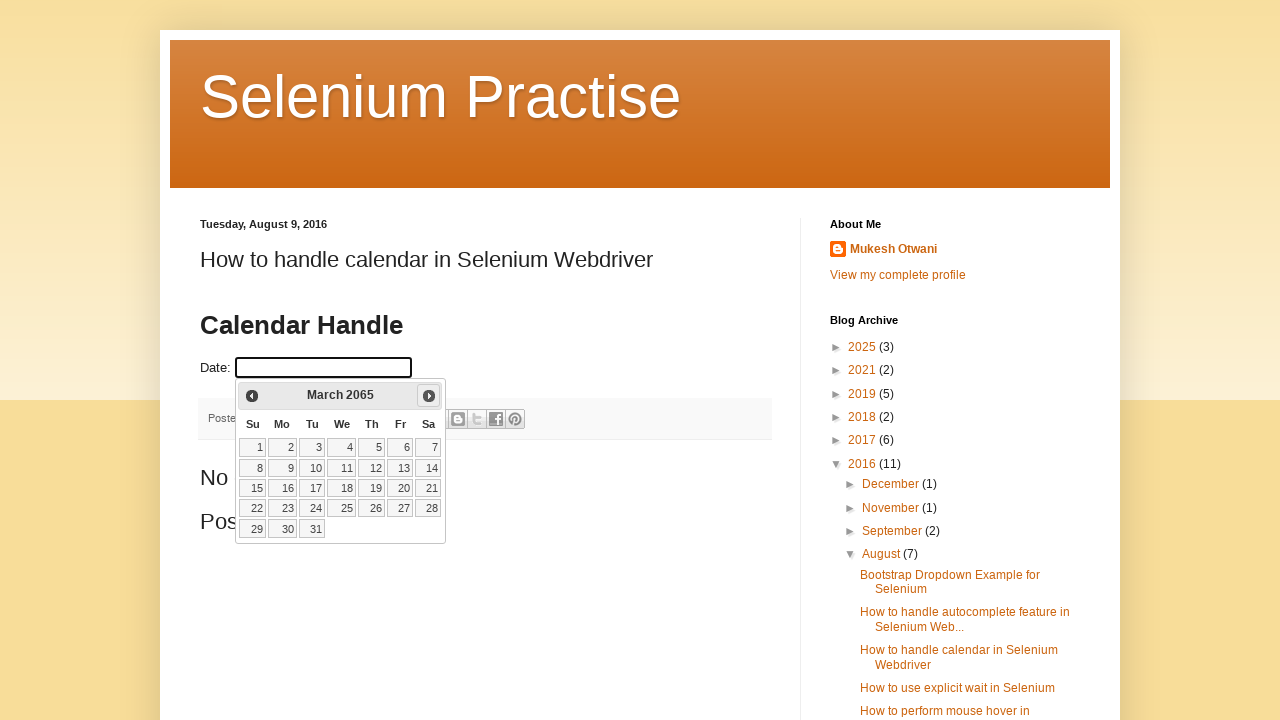

Calendar updated to next month
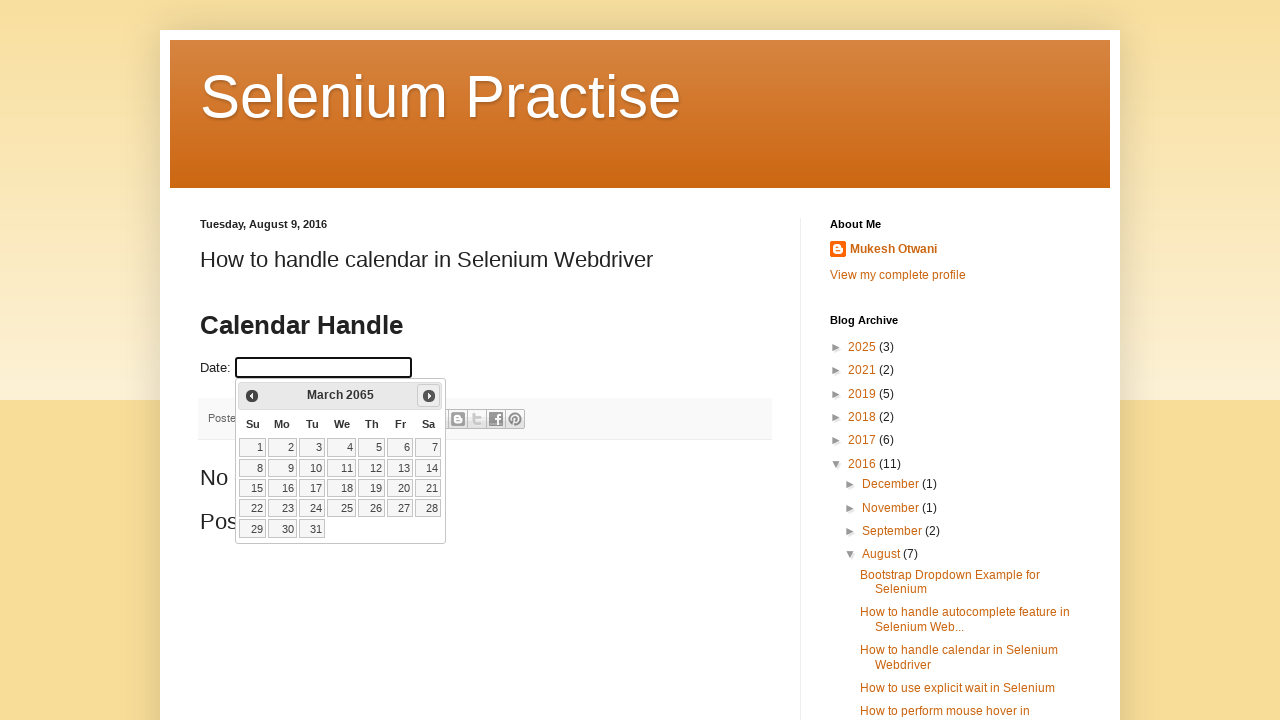

Clicked next button to navigate from March 2065 at (429, 396) on a[title='Next']
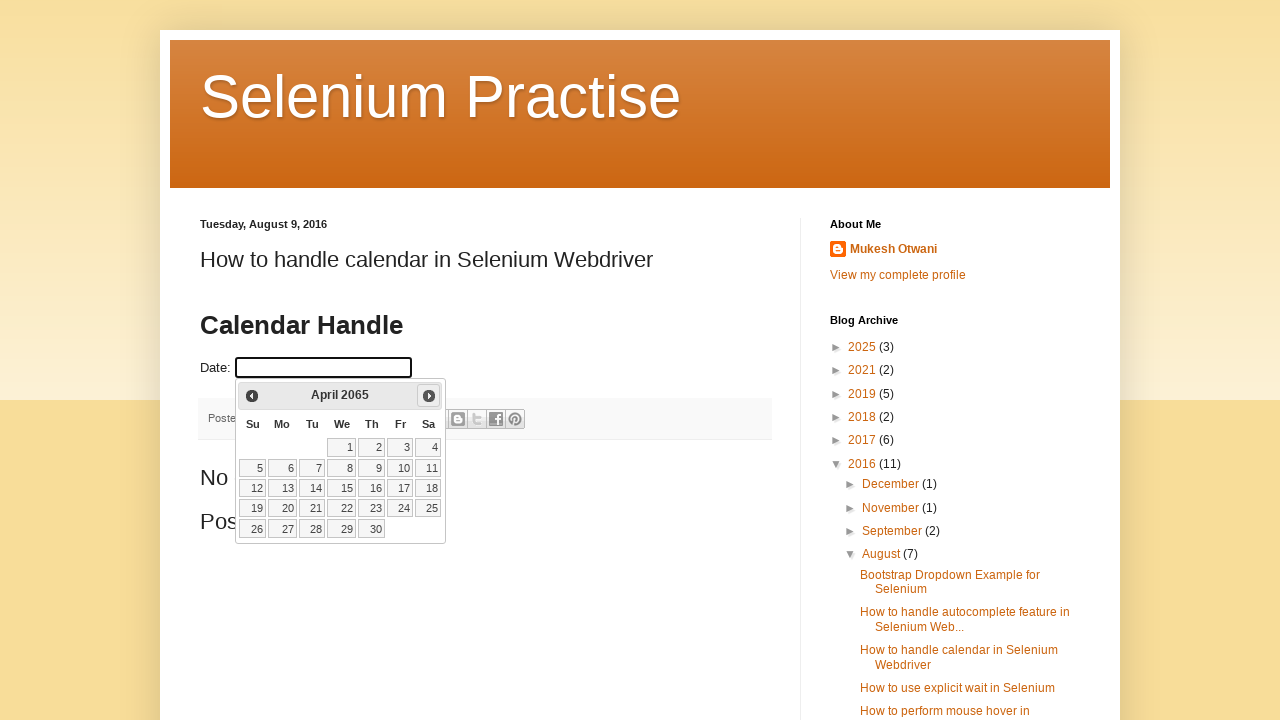

Calendar updated to next month
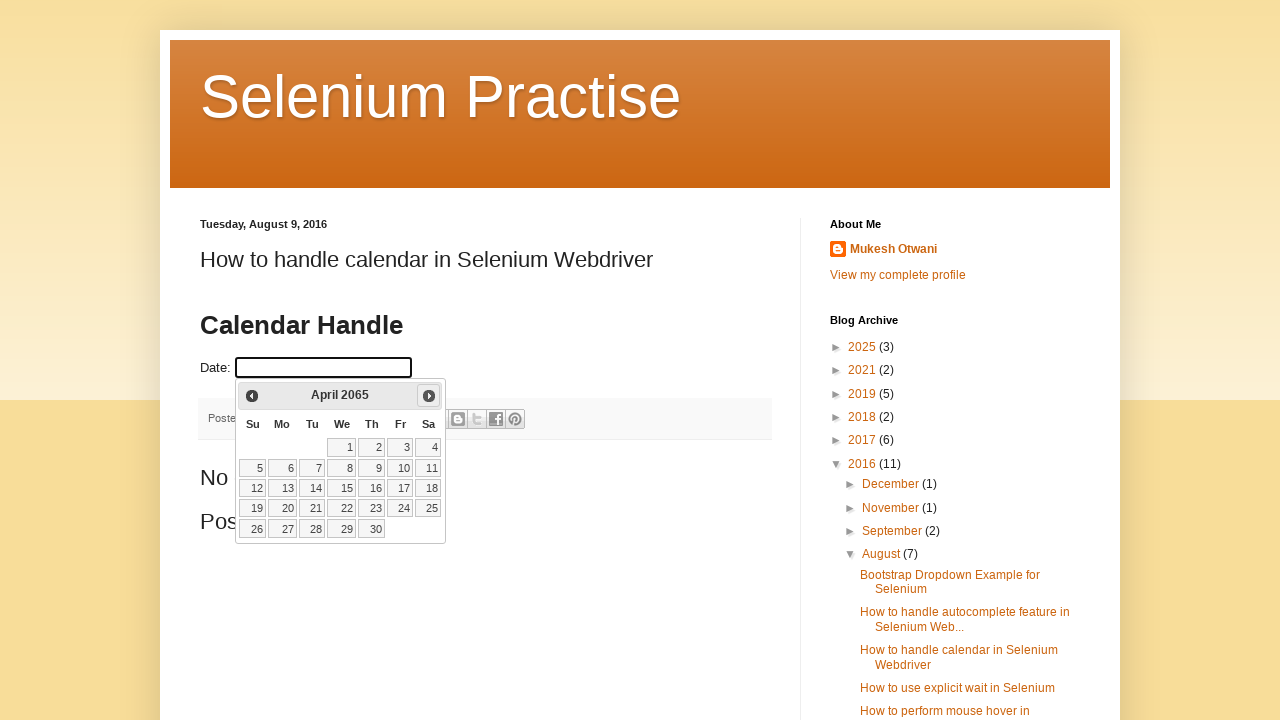

Clicked next button to navigate from April 2065 at (429, 396) on a[title='Next']
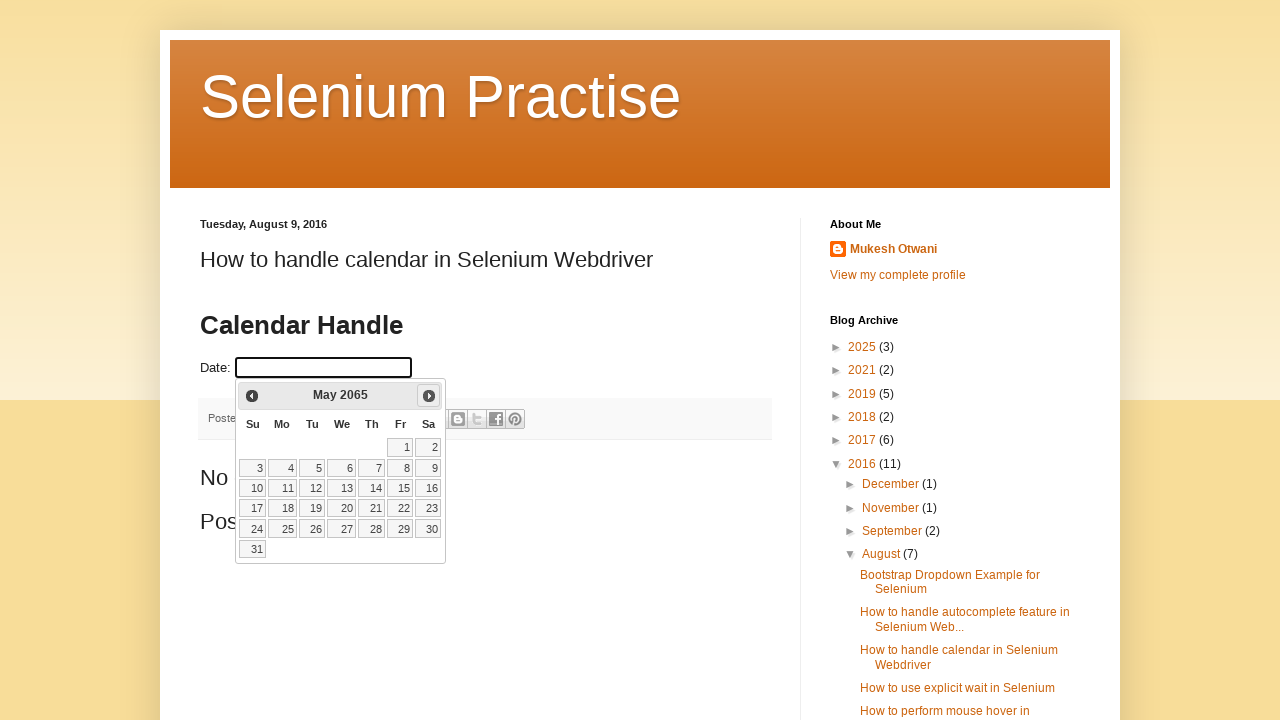

Calendar updated to next month
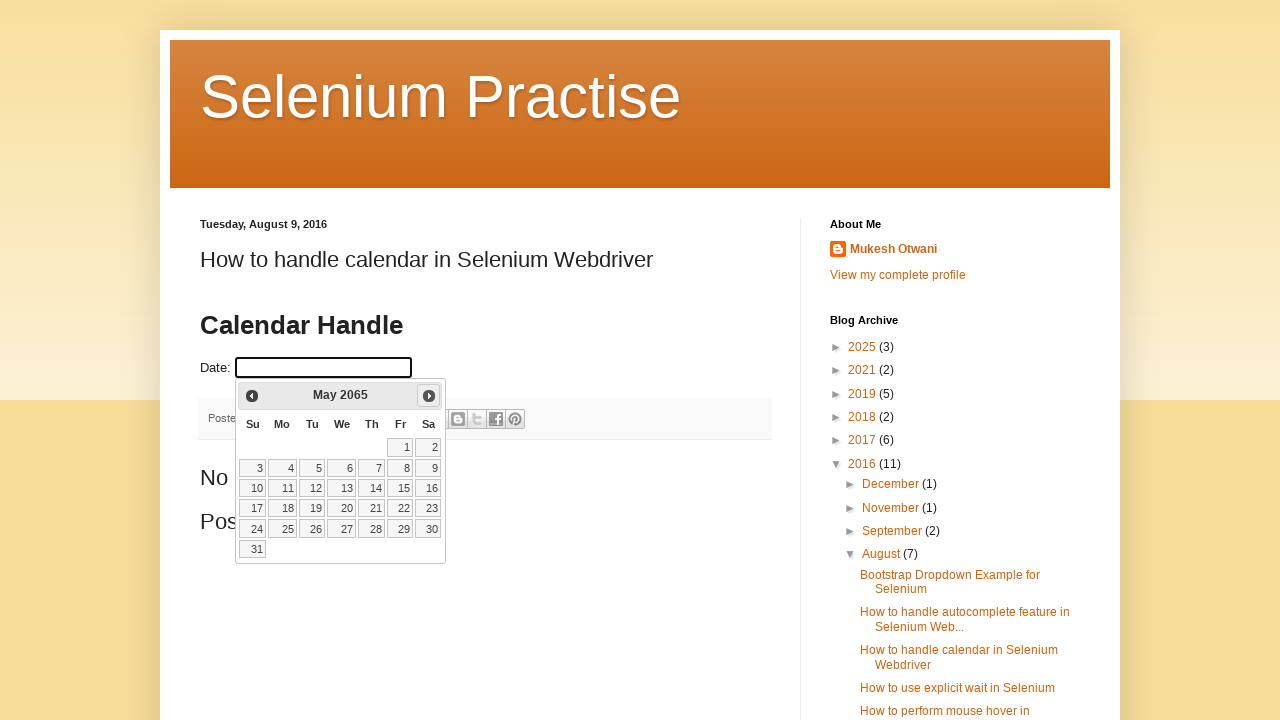

Clicked next button to navigate from May 2065 at (429, 396) on a[title='Next']
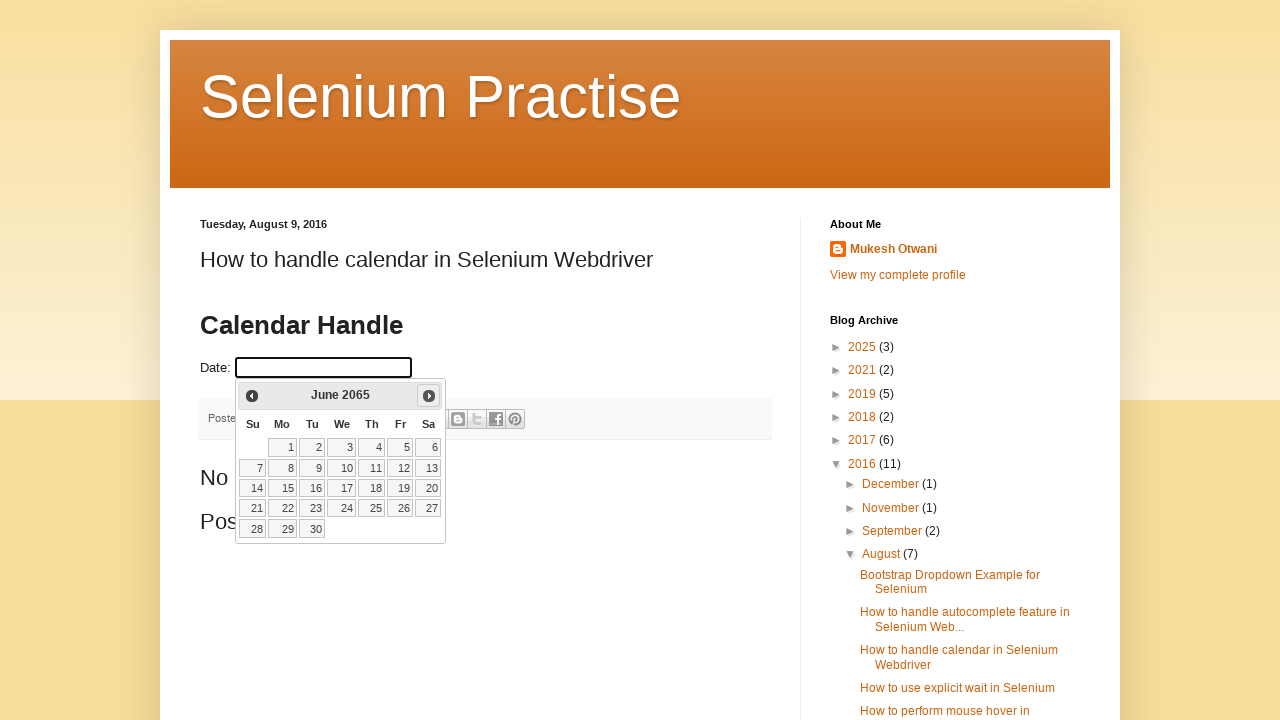

Calendar updated to next month
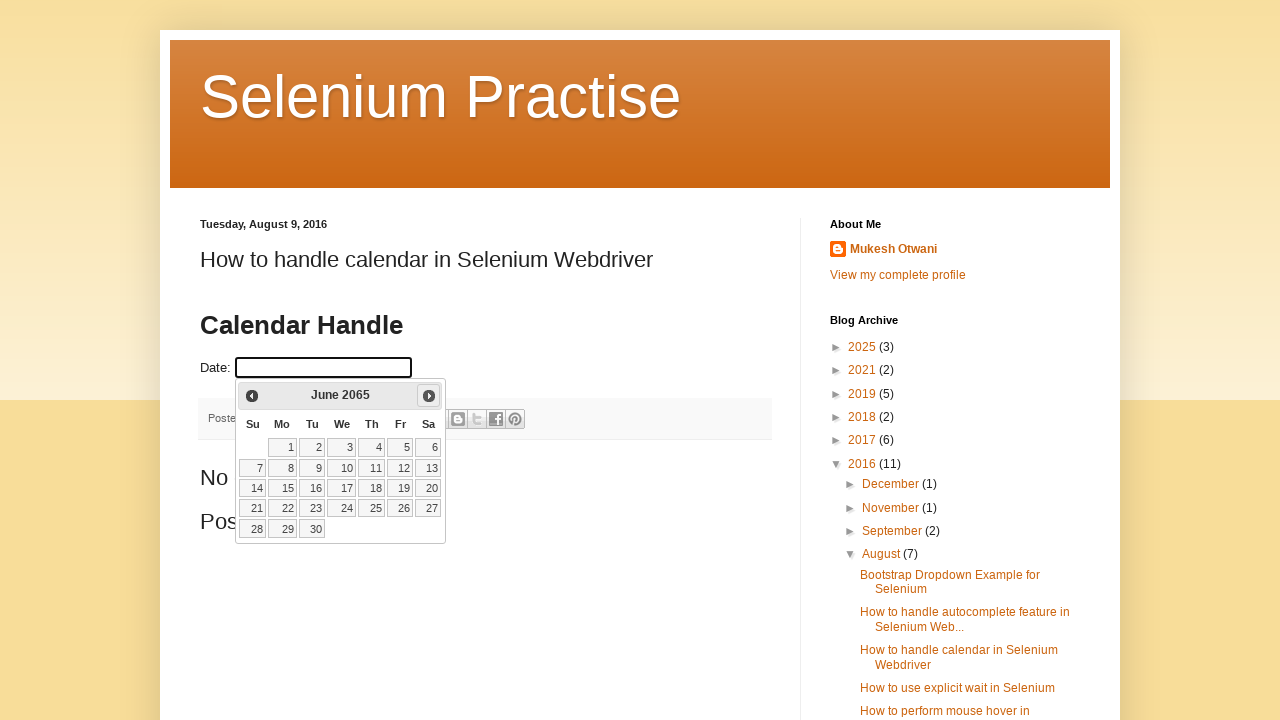

Clicked next button to navigate from June 2065 at (429, 396) on a[title='Next']
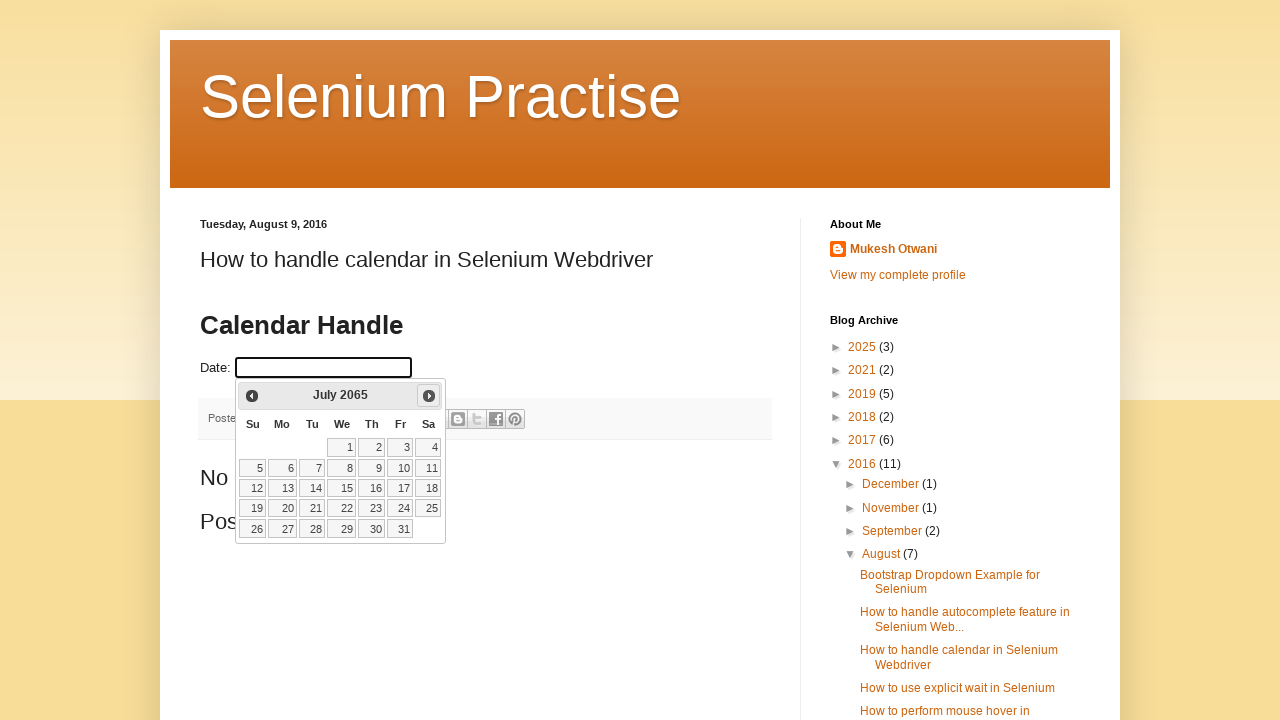

Calendar updated to next month
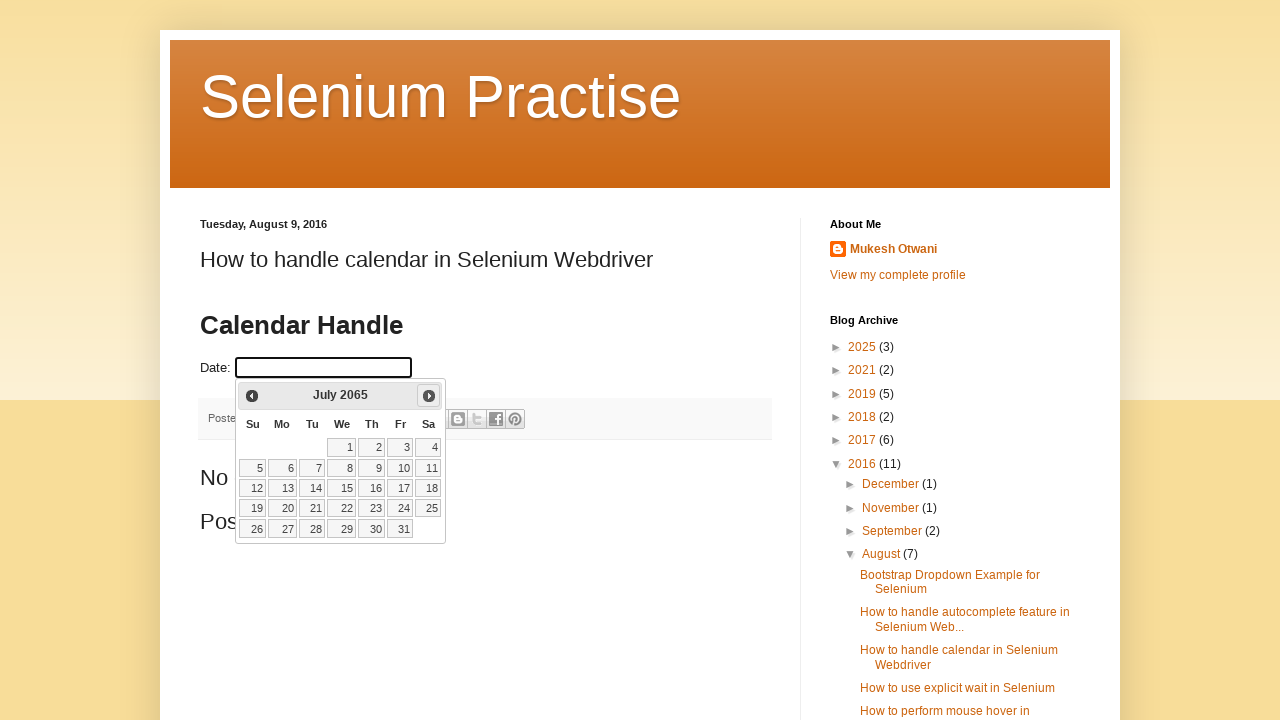

Clicked next button to navigate from July 2065 at (429, 396) on a[title='Next']
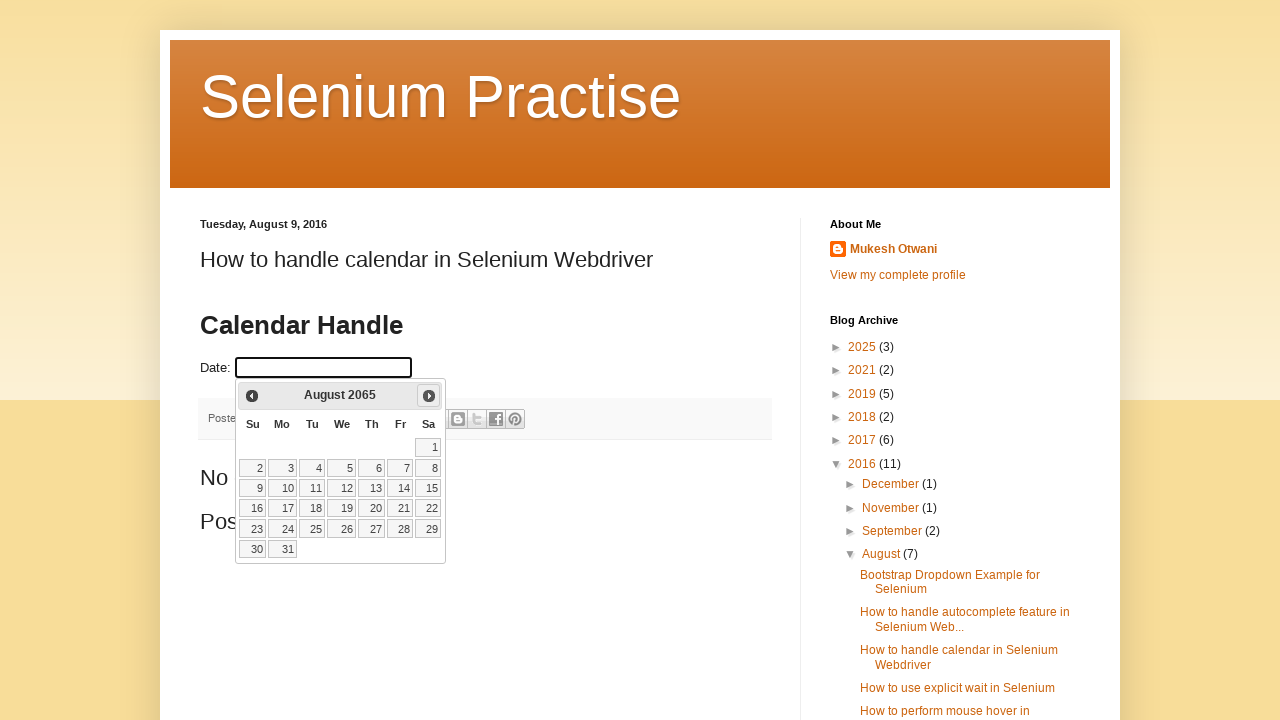

Calendar updated to next month
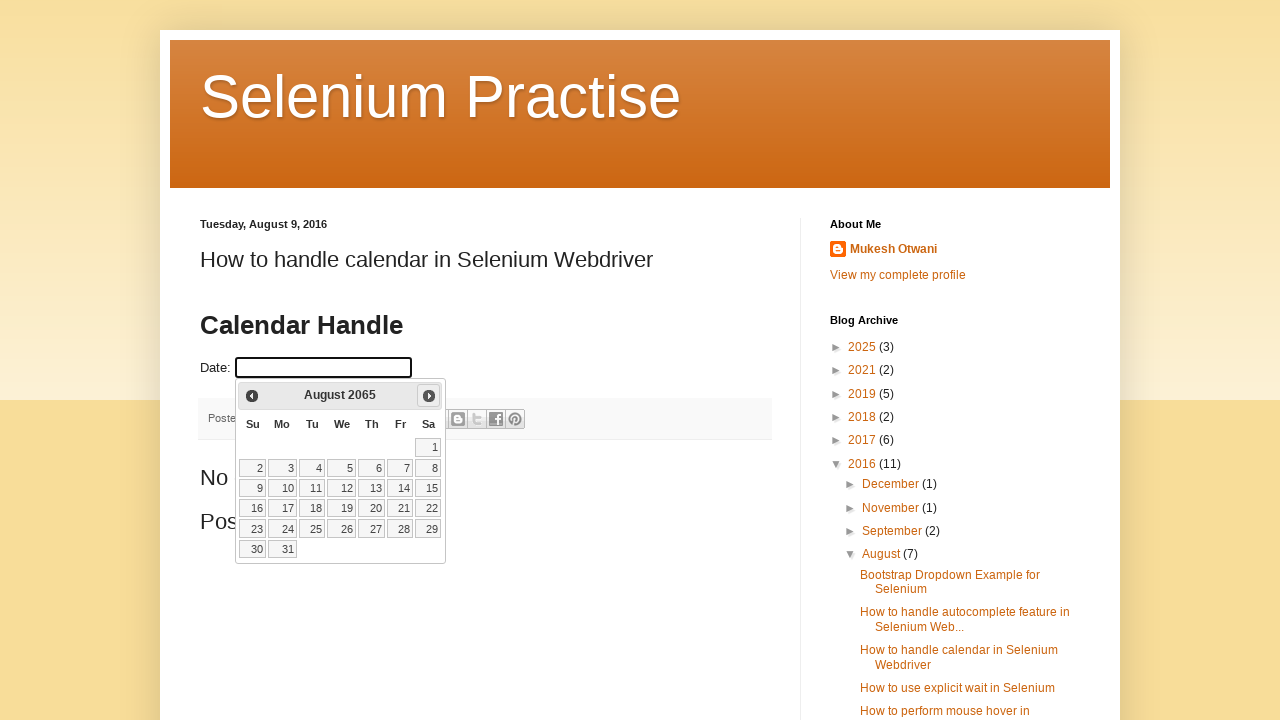

Clicked next button to navigate from August 2065 at (429, 396) on a[title='Next']
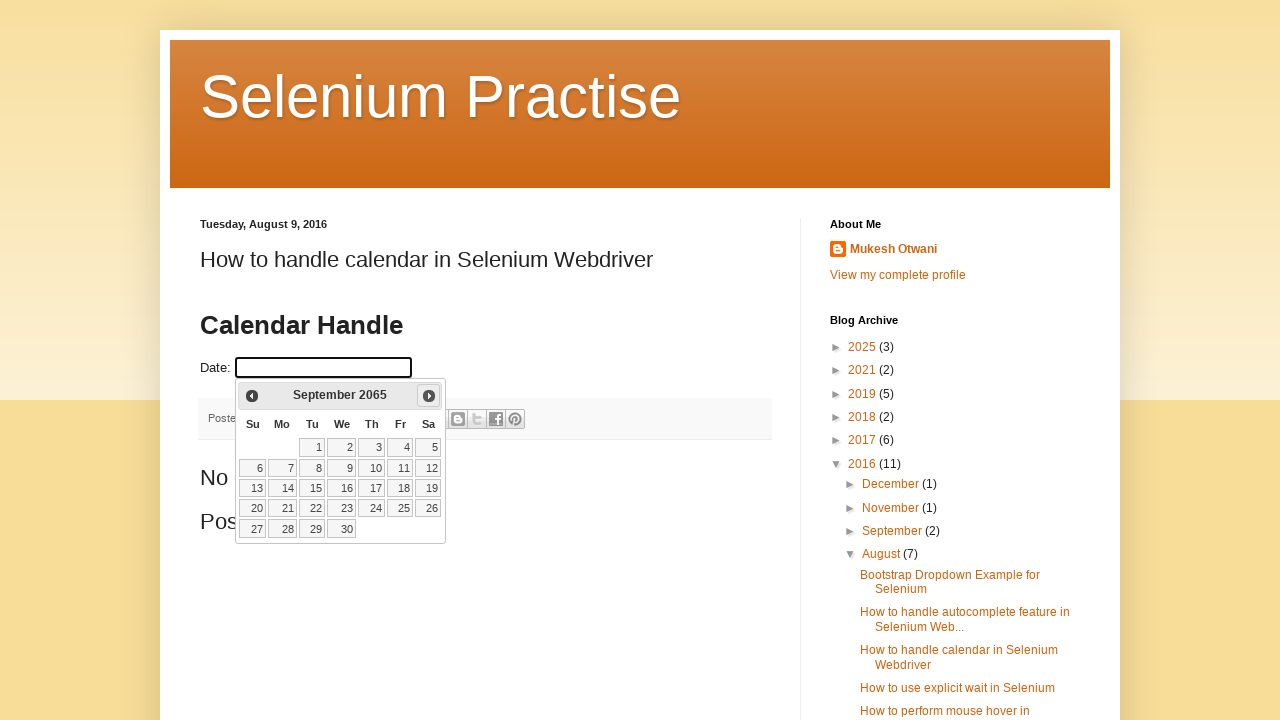

Calendar updated to next month
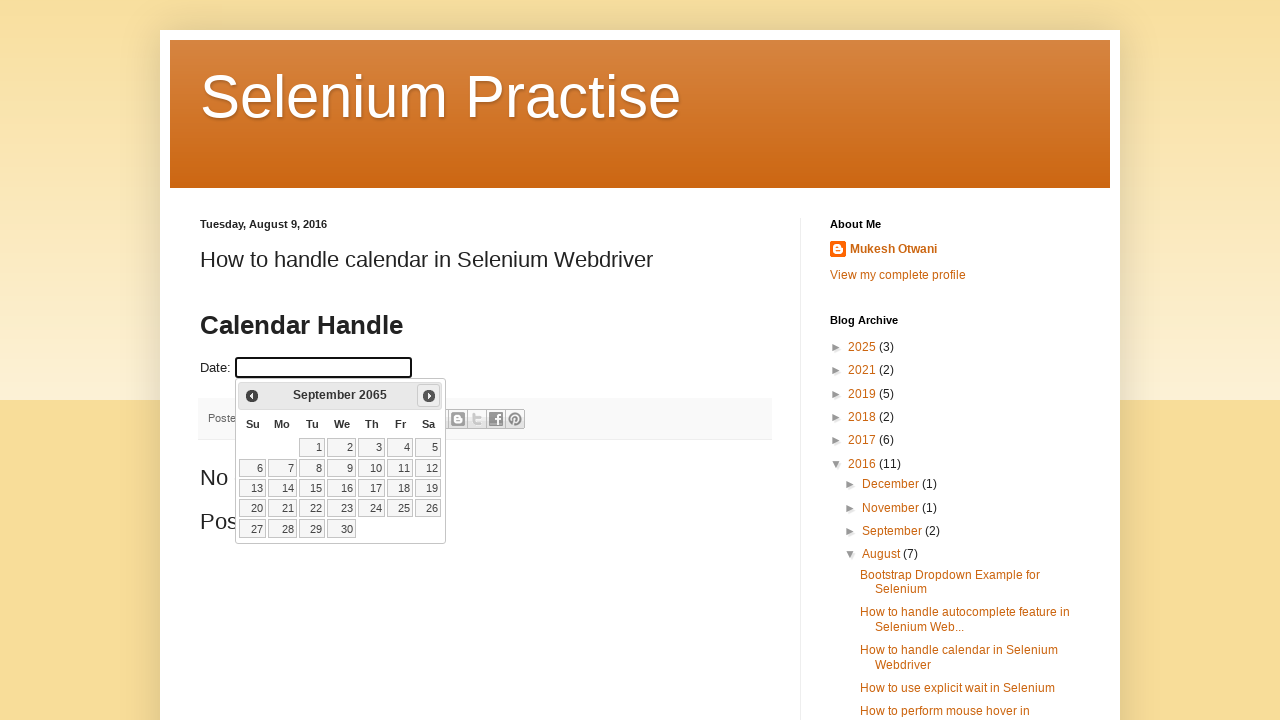

Clicked next button to navigate from September 2065 at (429, 396) on a[title='Next']
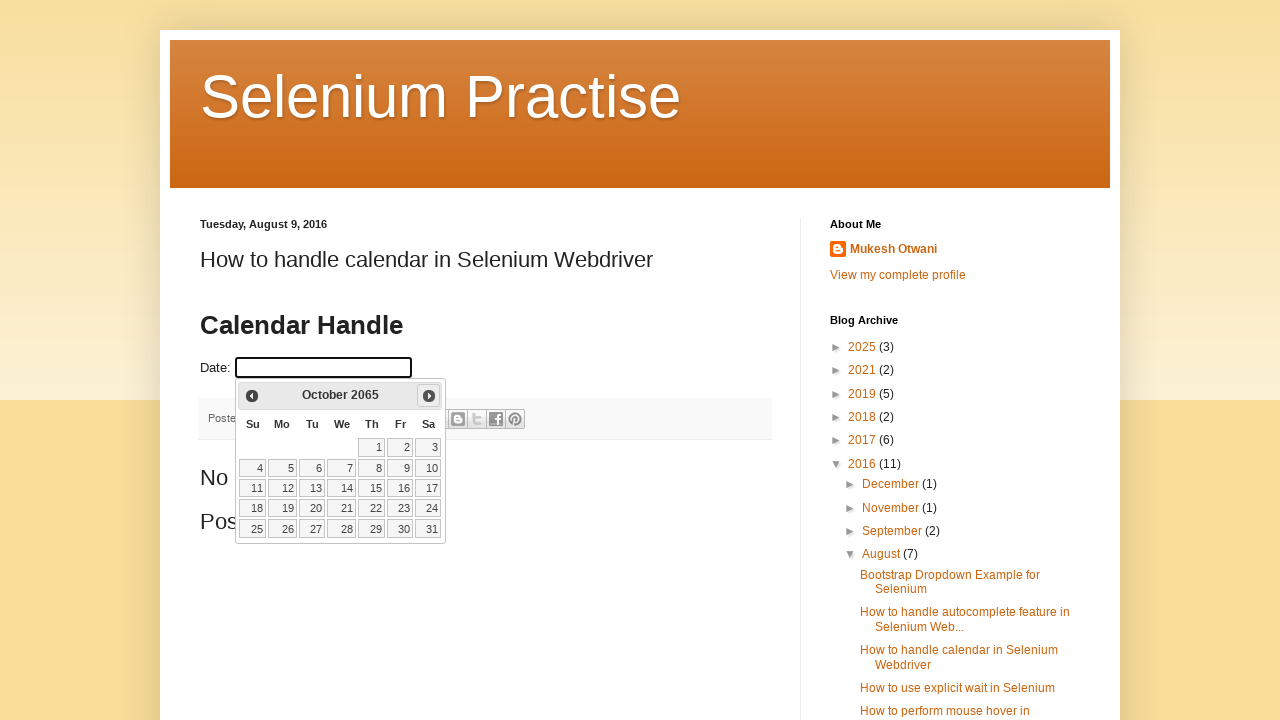

Calendar updated to next month
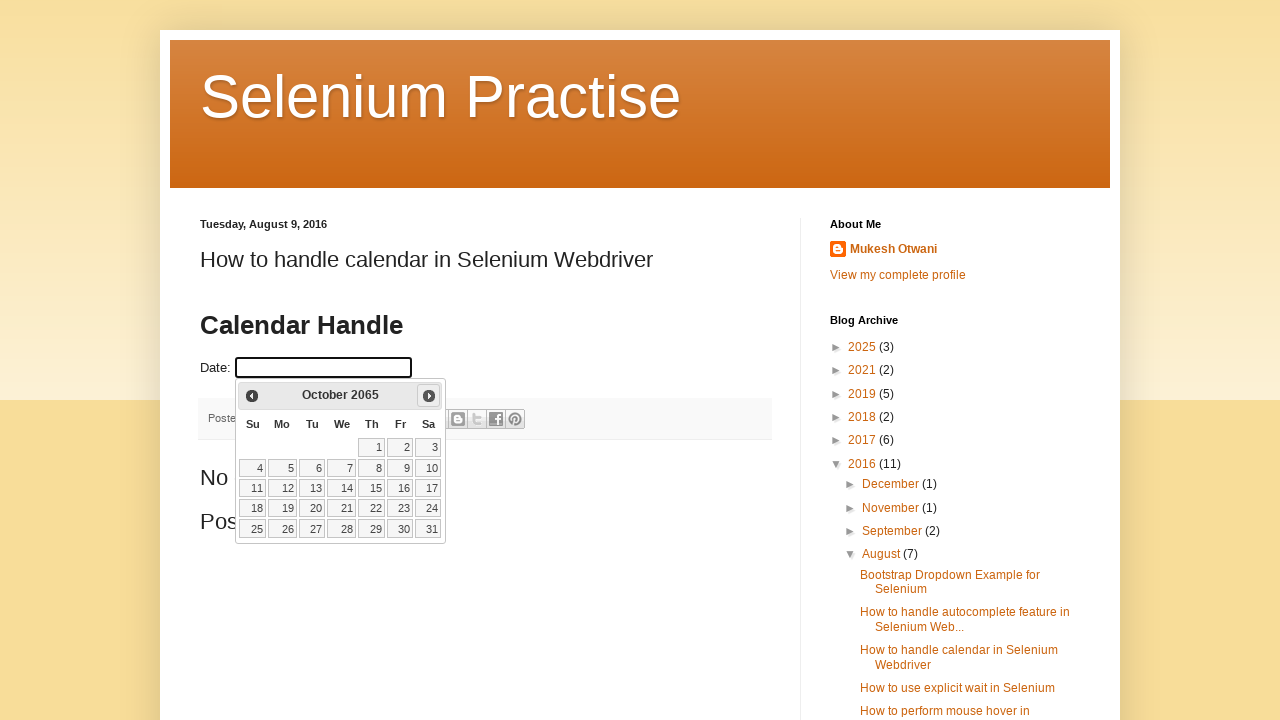

Clicked next button to navigate from October 2065 at (429, 396) on a[title='Next']
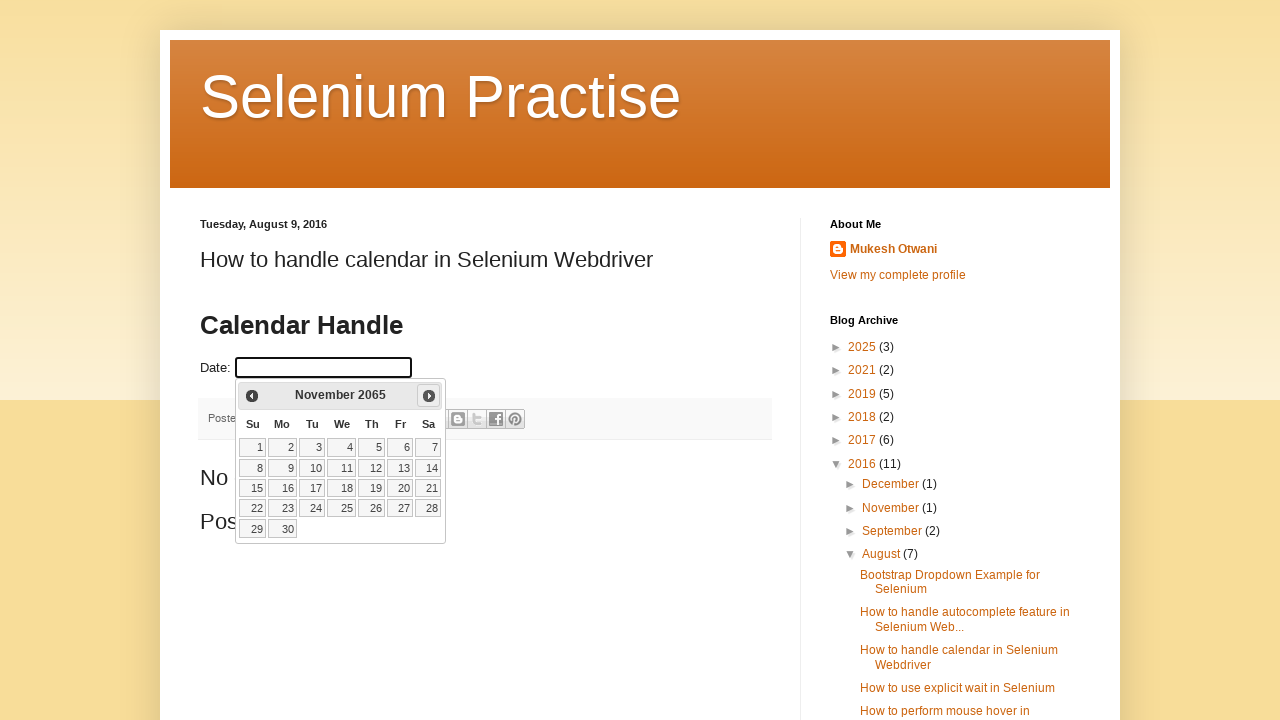

Calendar updated to next month
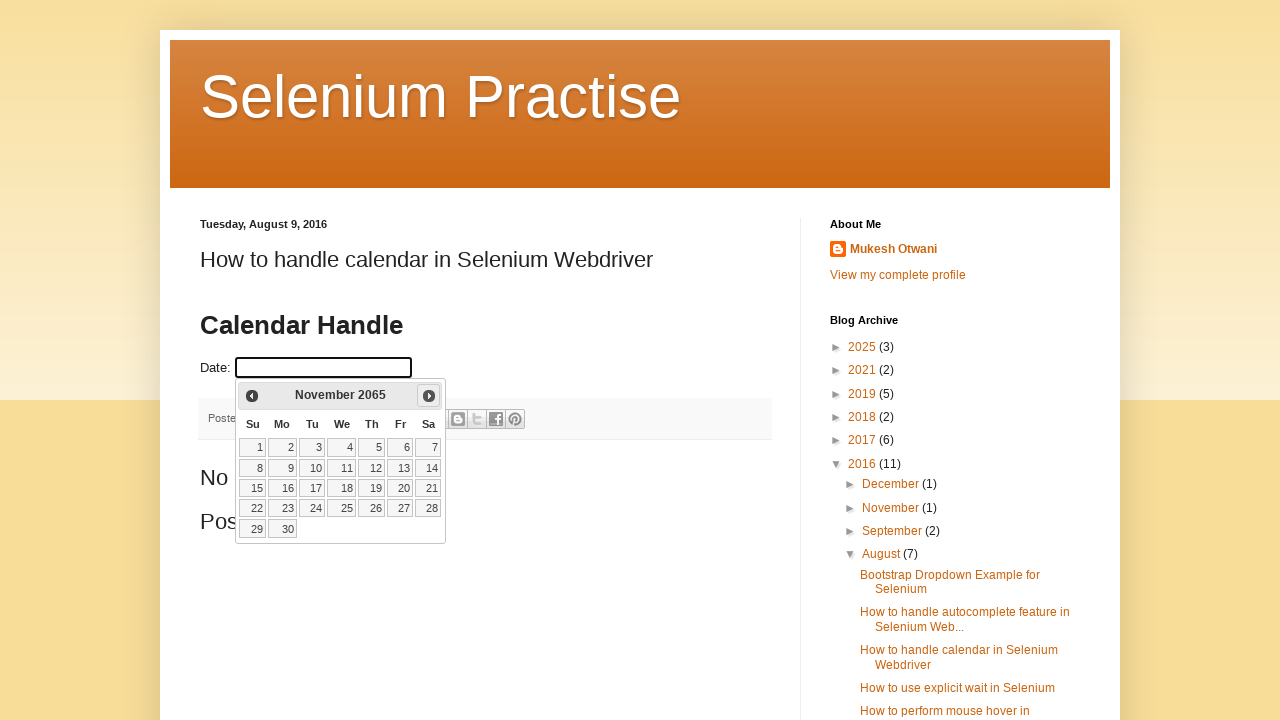

Clicked next button to navigate from November 2065 at (429, 396) on a[title='Next']
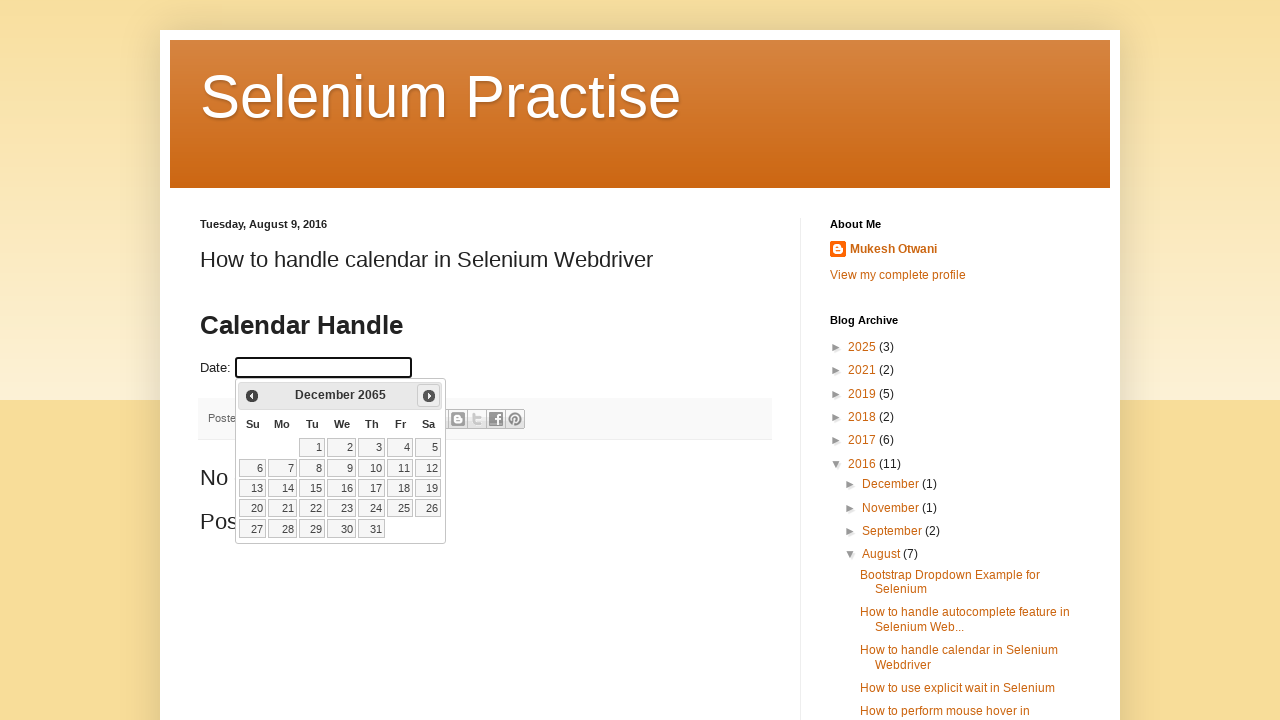

Calendar updated to next month
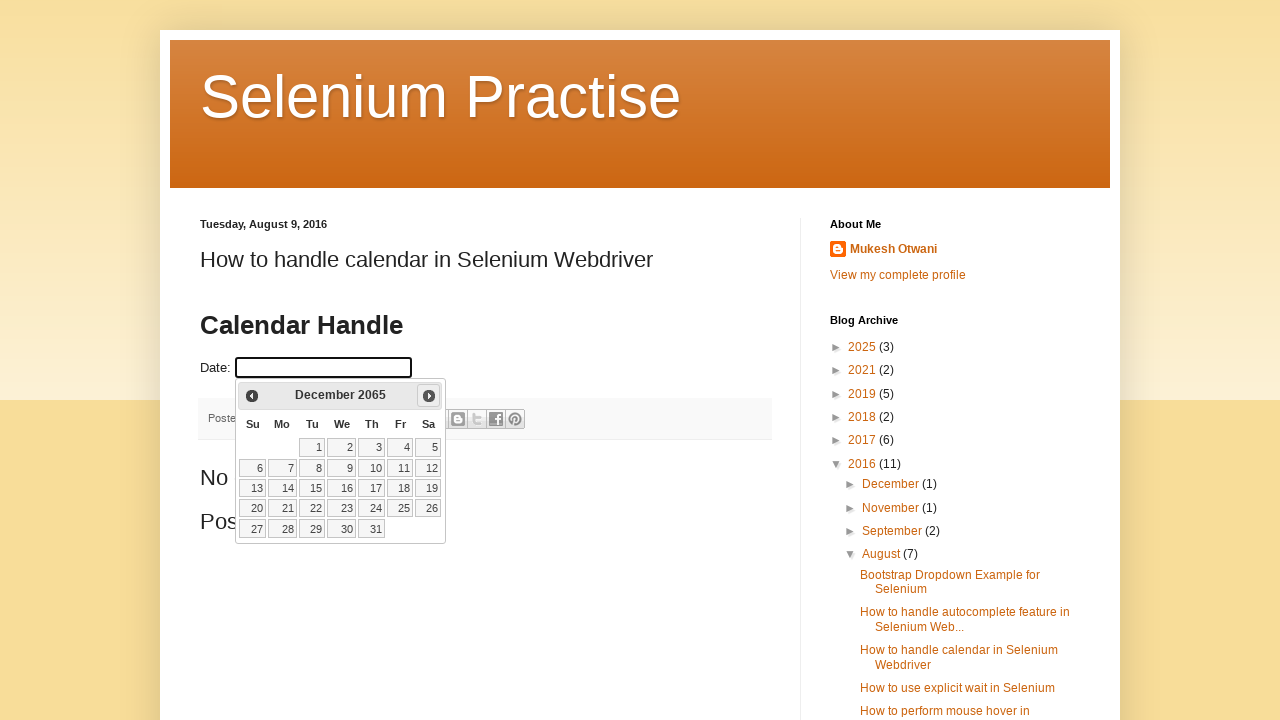

Clicked next button to navigate from December 2065 at (429, 396) on a[title='Next']
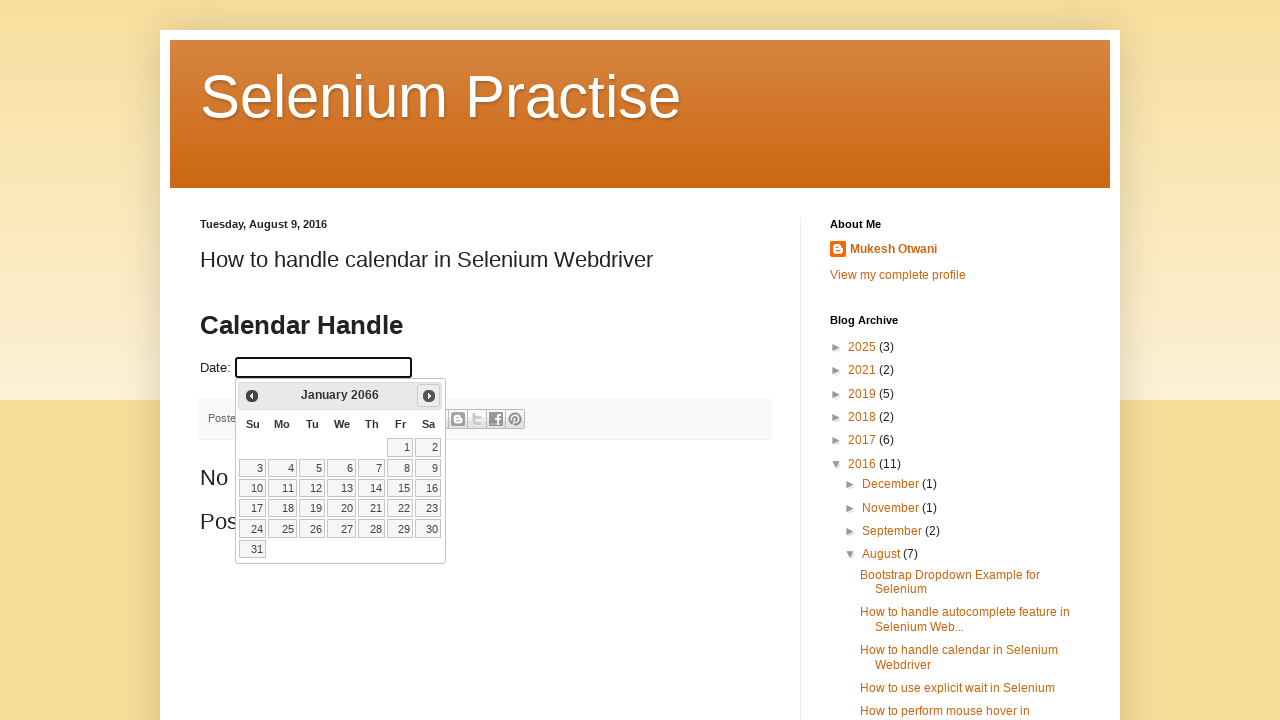

Calendar updated to next month
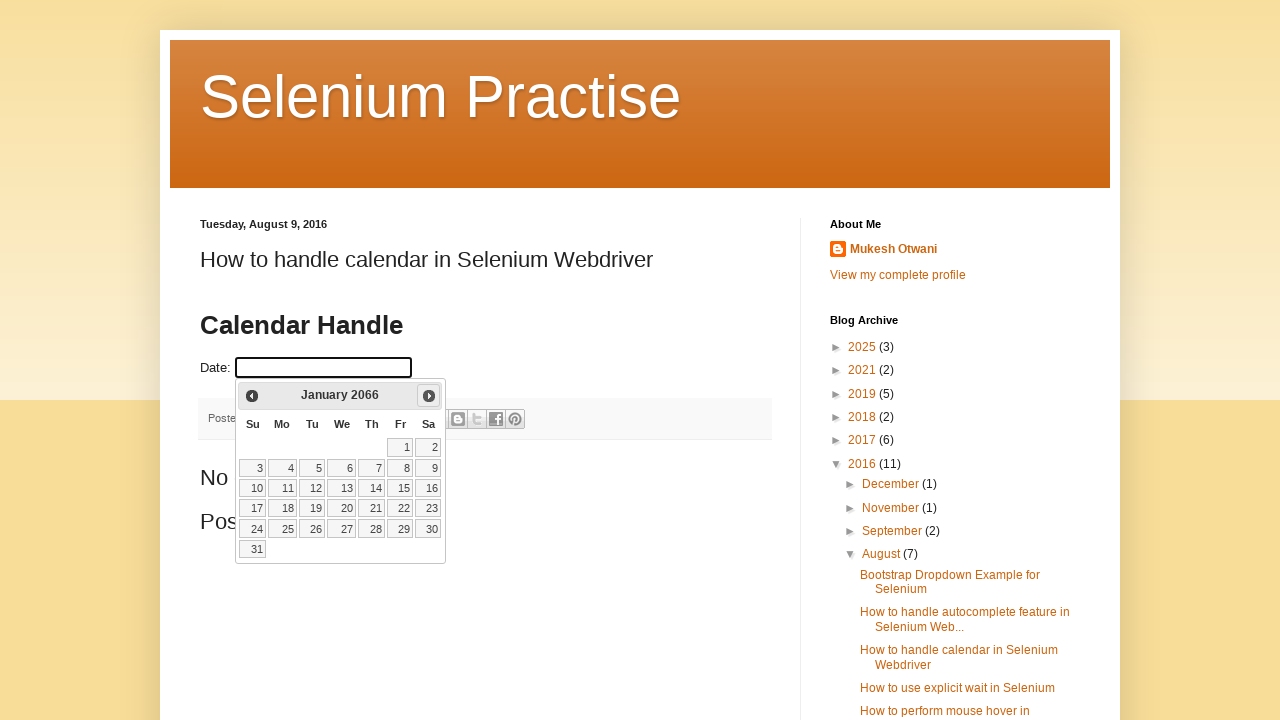

Clicked next button to navigate from January 2066 at (429, 396) on a[title='Next']
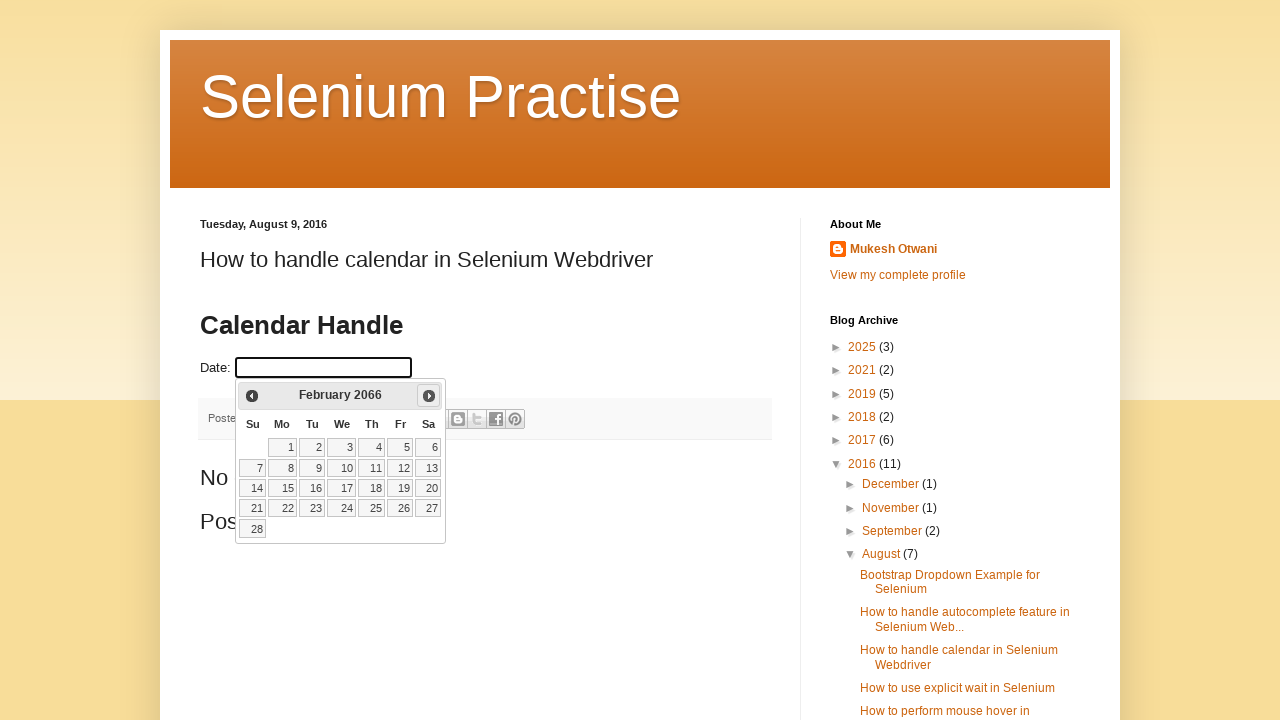

Calendar updated to next month
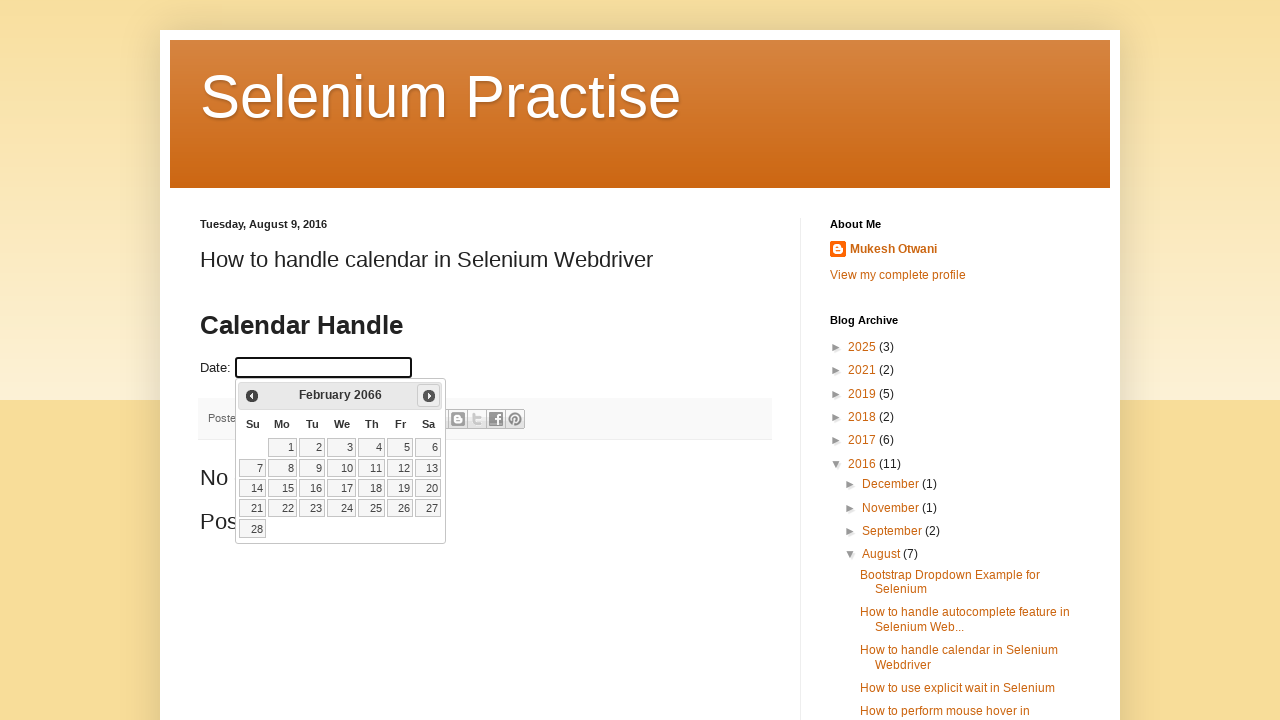

Clicked next button to navigate from February 2066 at (429, 396) on a[title='Next']
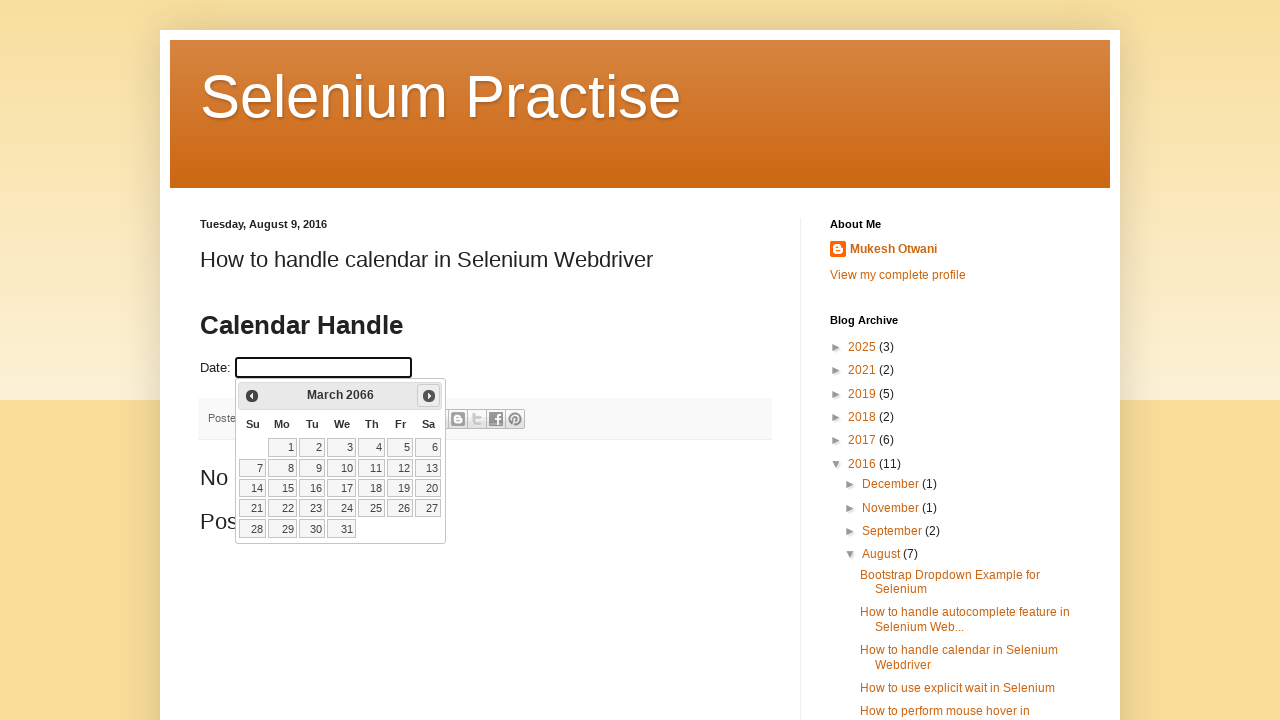

Calendar updated to next month
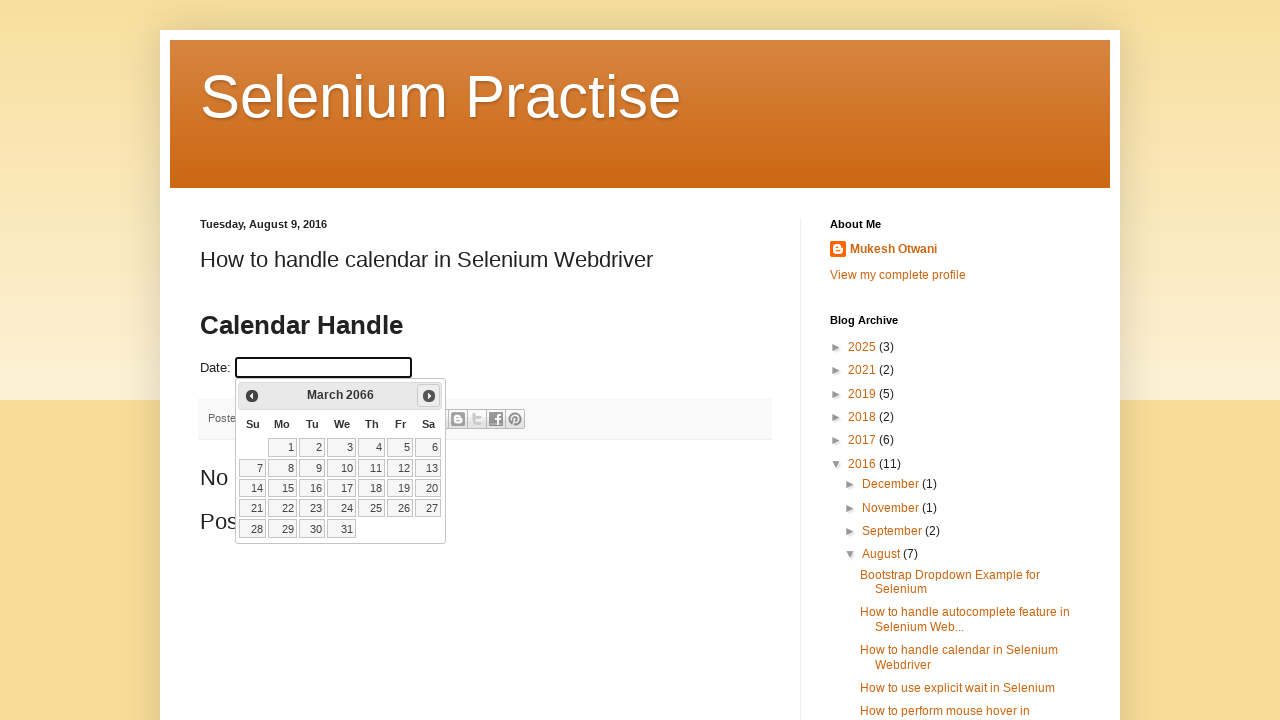

Clicked next button to navigate from March 2066 at (429, 396) on a[title='Next']
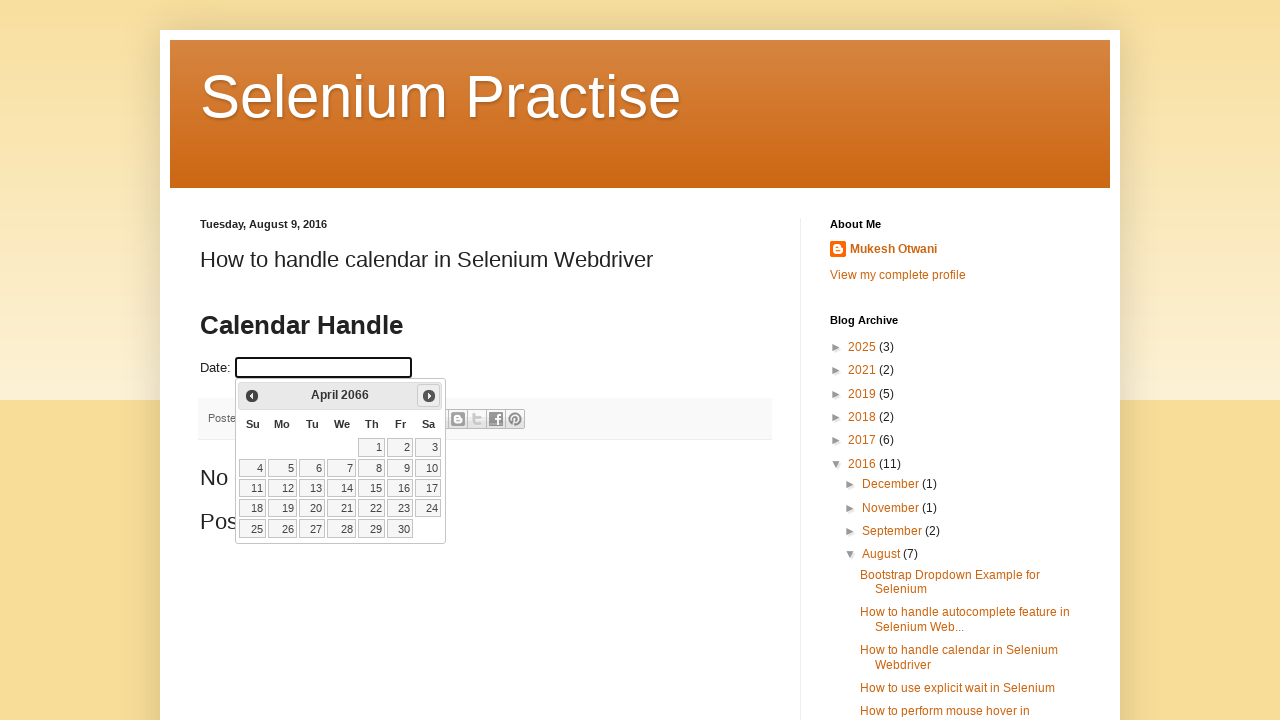

Calendar updated to next month
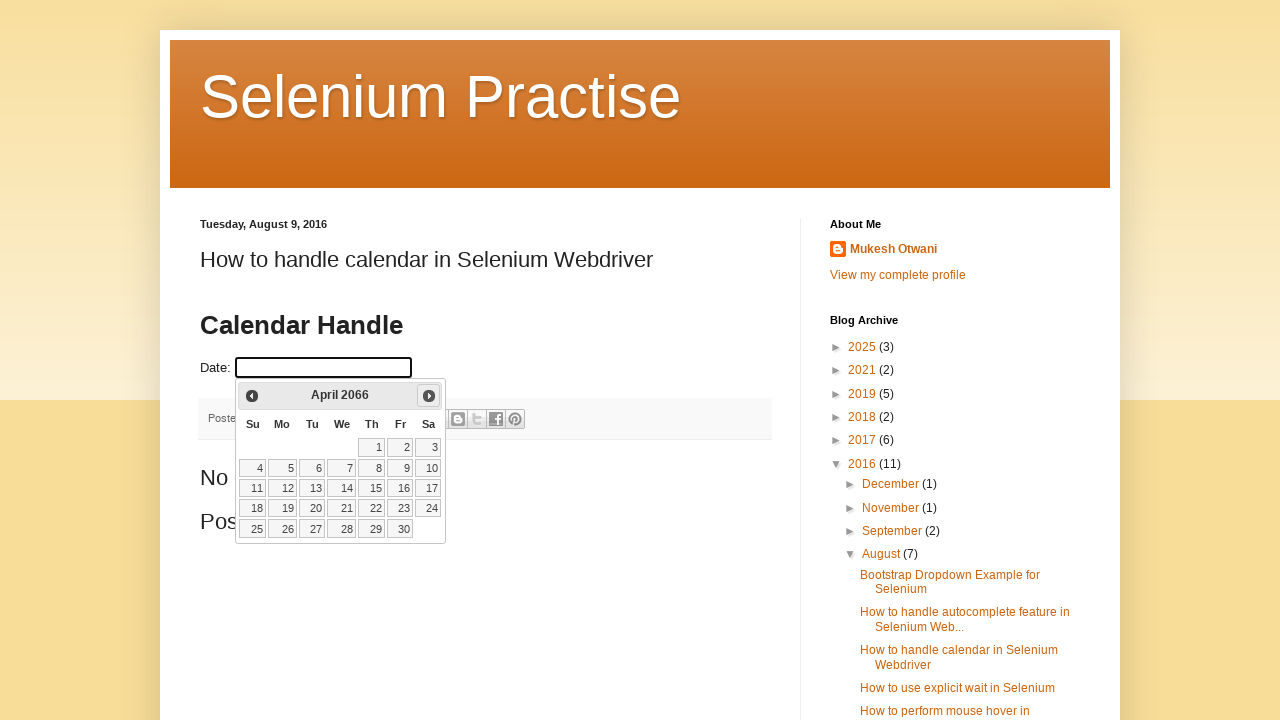

Clicked next button to navigate from April 2066 at (429, 396) on a[title='Next']
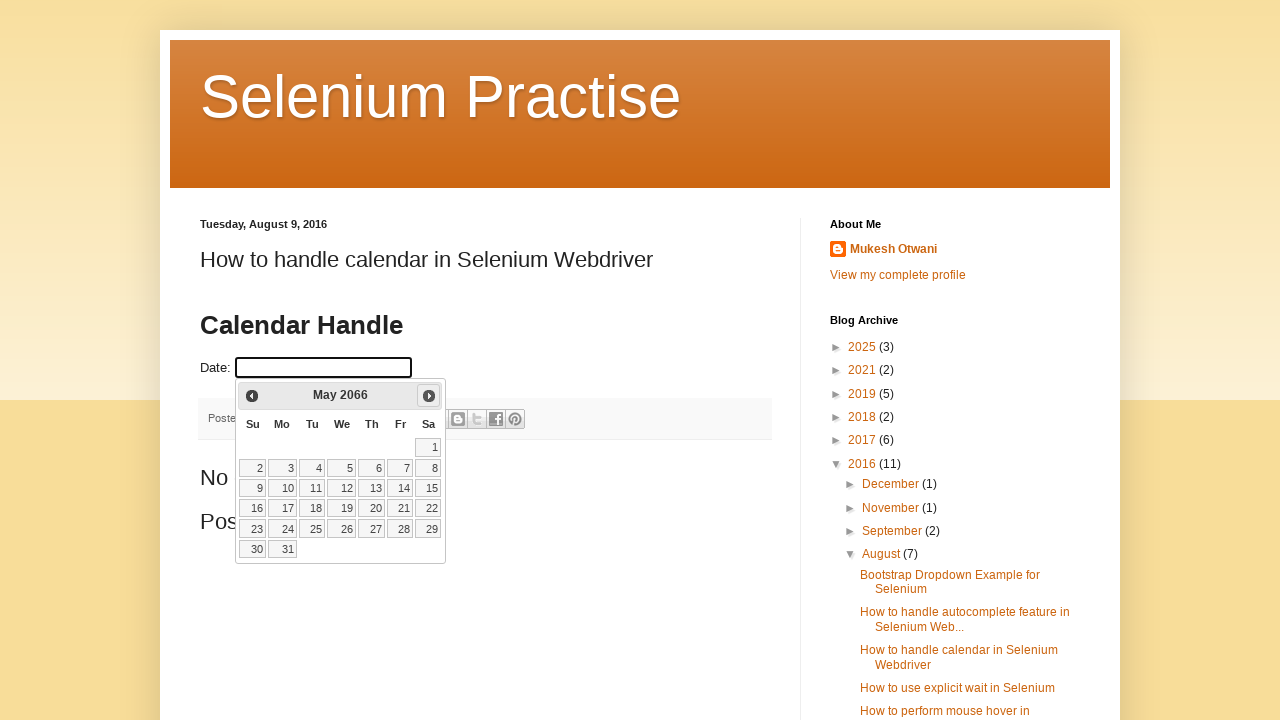

Calendar updated to next month
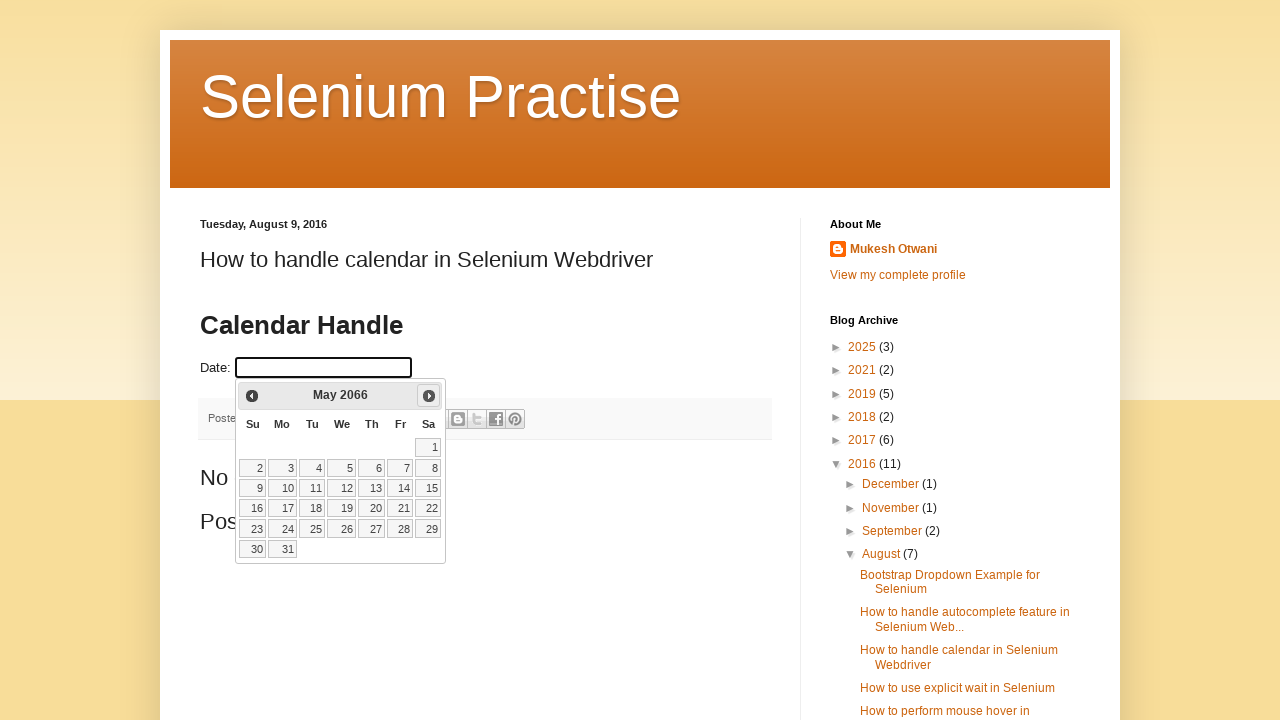

Clicked next button to navigate from May 2066 at (429, 396) on a[title='Next']
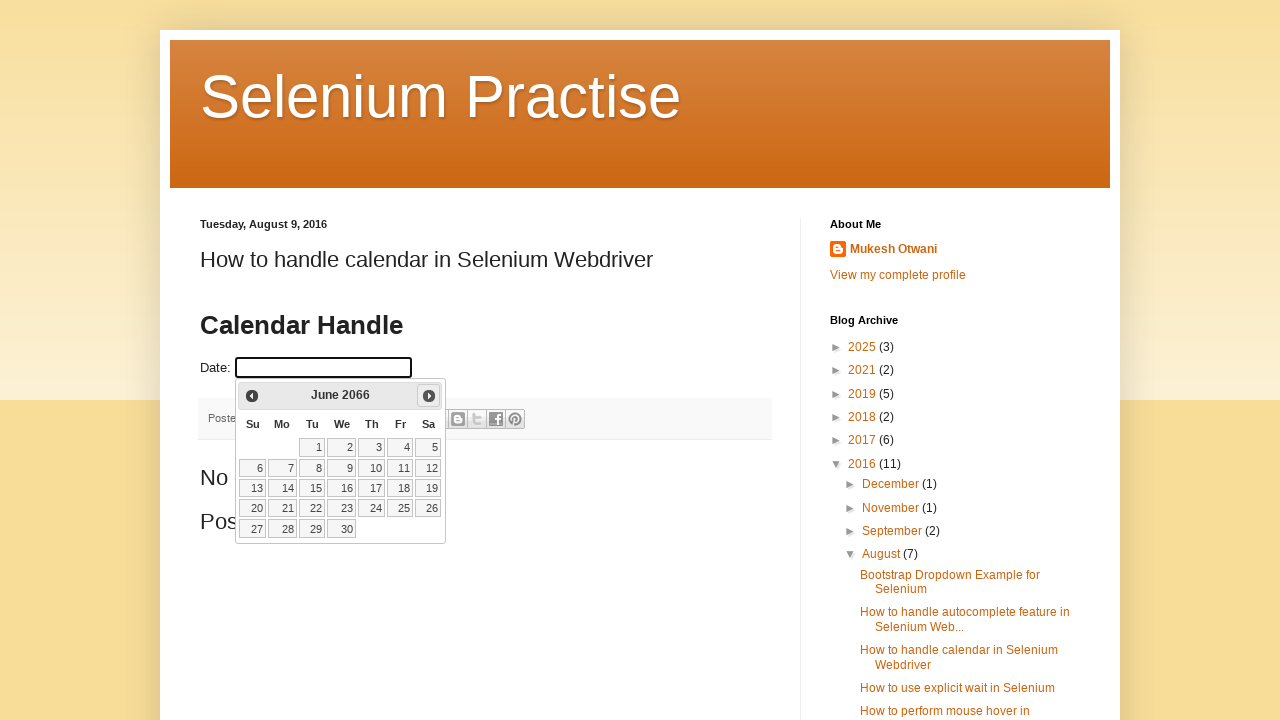

Calendar updated to next month
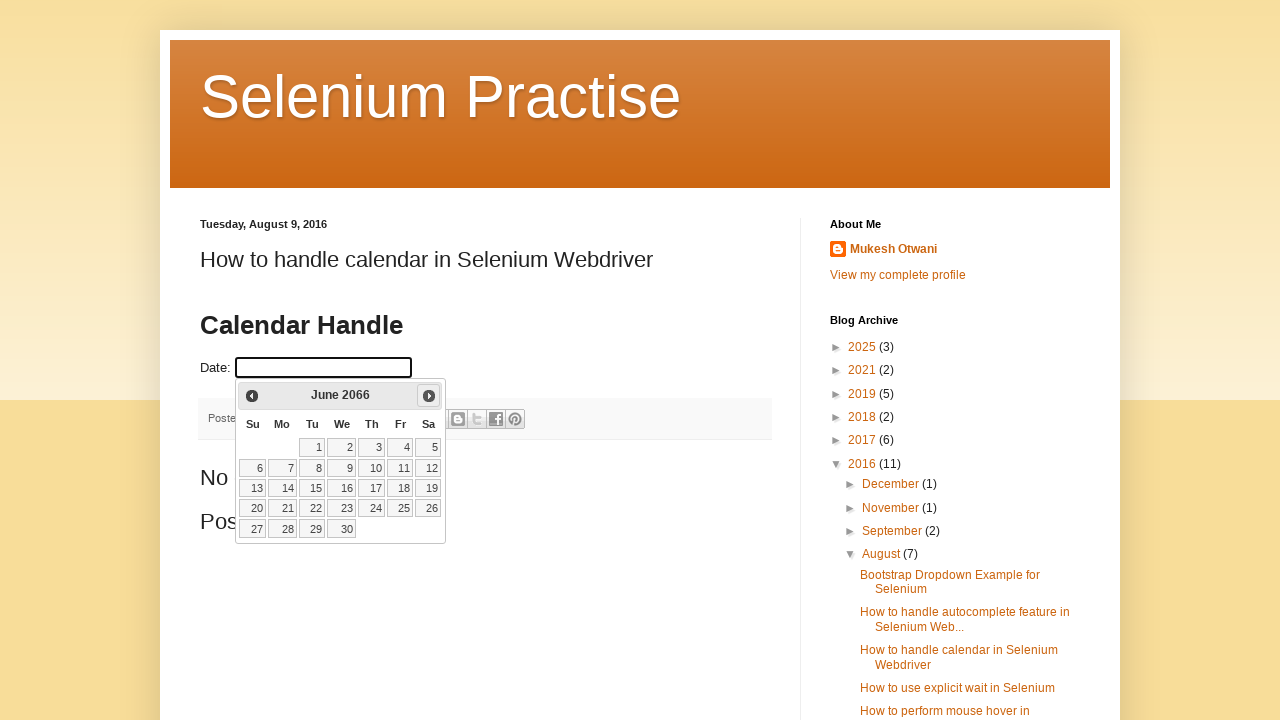

Clicked next button to navigate from June 2066 at (429, 396) on a[title='Next']
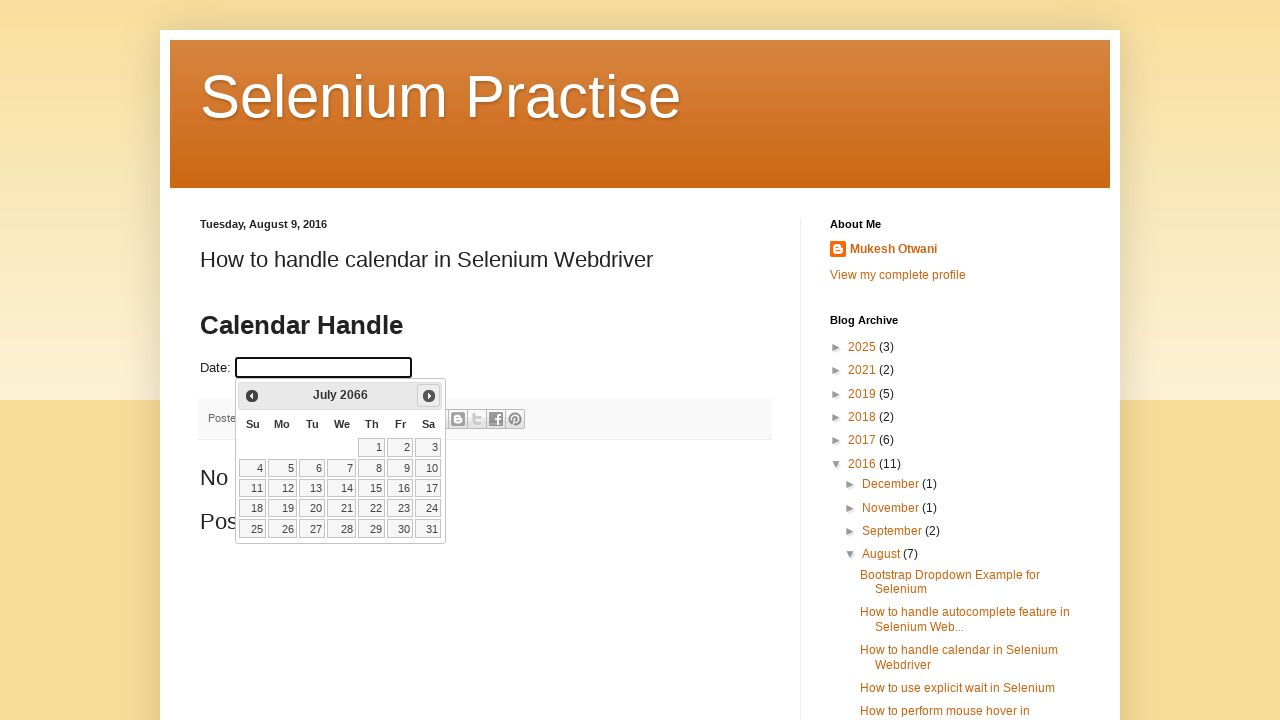

Calendar updated to next month
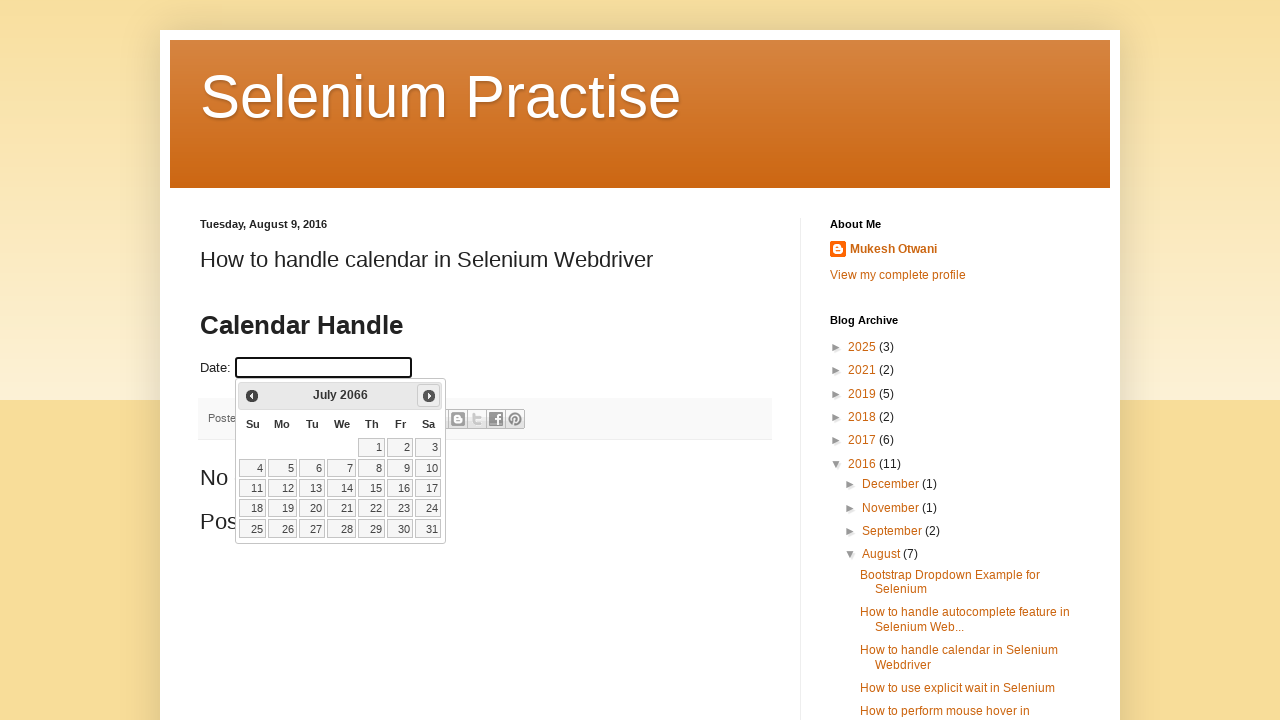

Clicked next button to navigate from July 2066 at (429, 396) on a[title='Next']
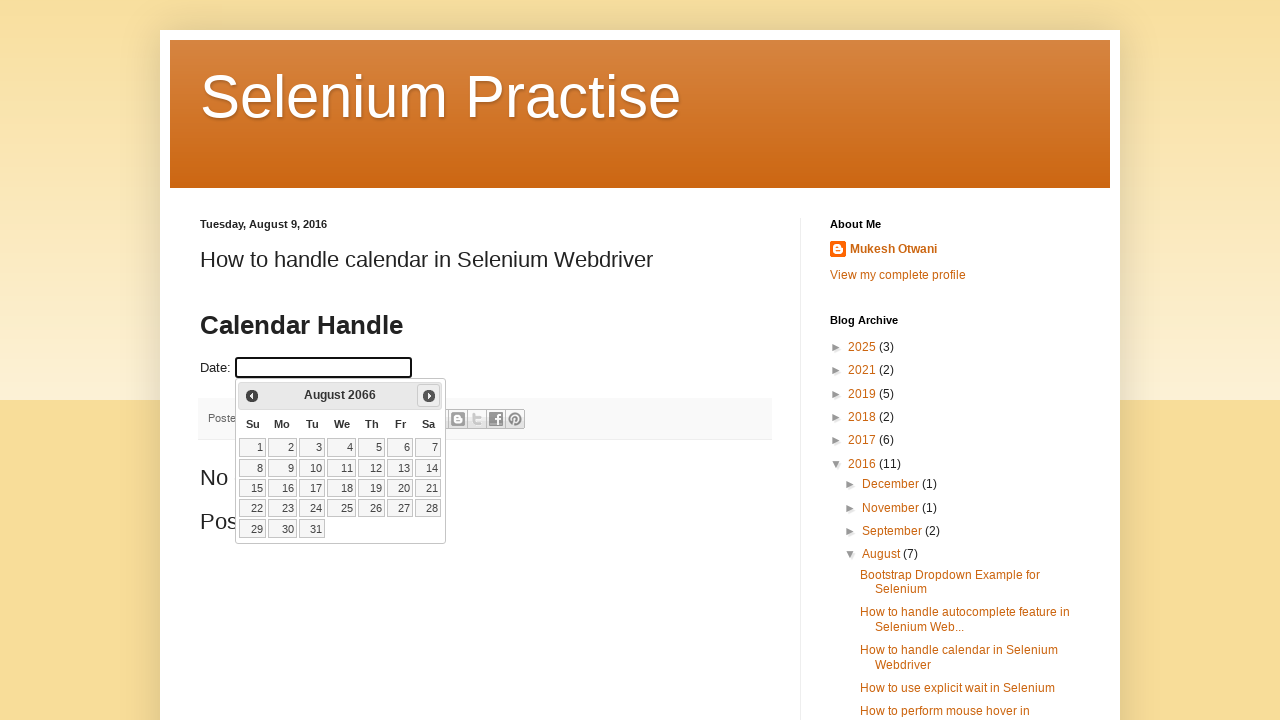

Calendar updated to next month
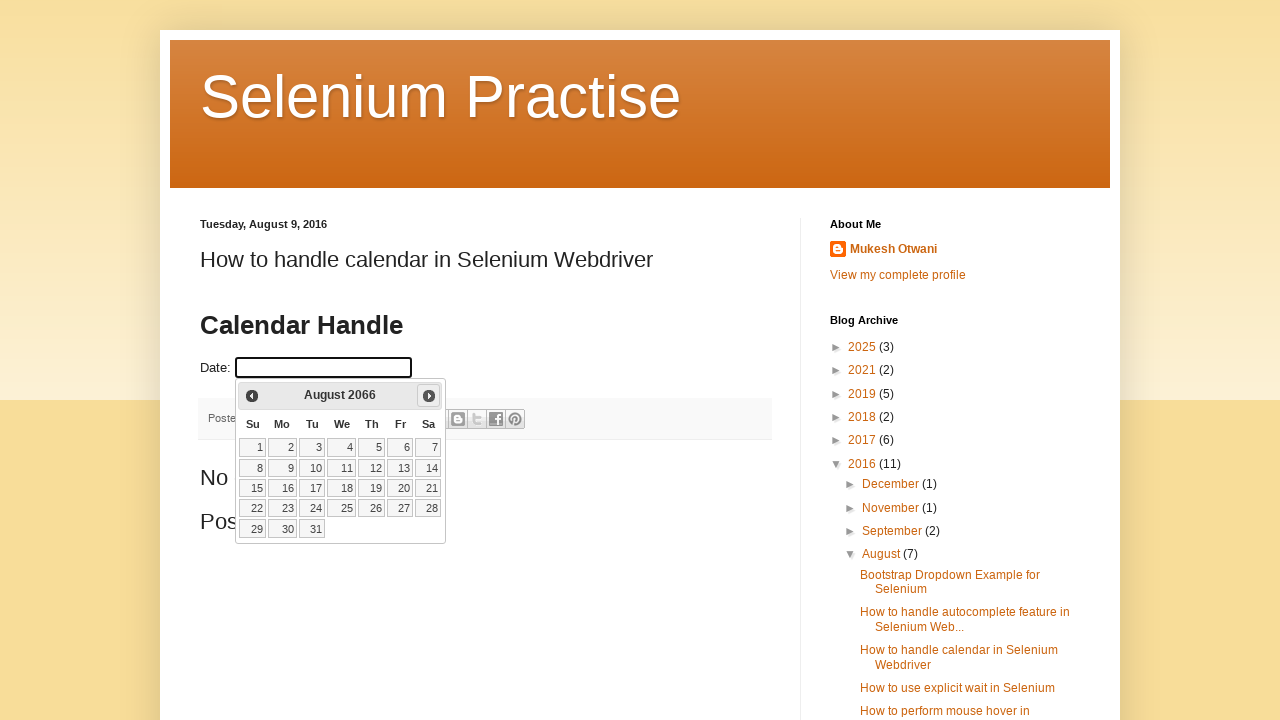

Clicked next button to navigate from August 2066 at (429, 396) on a[title='Next']
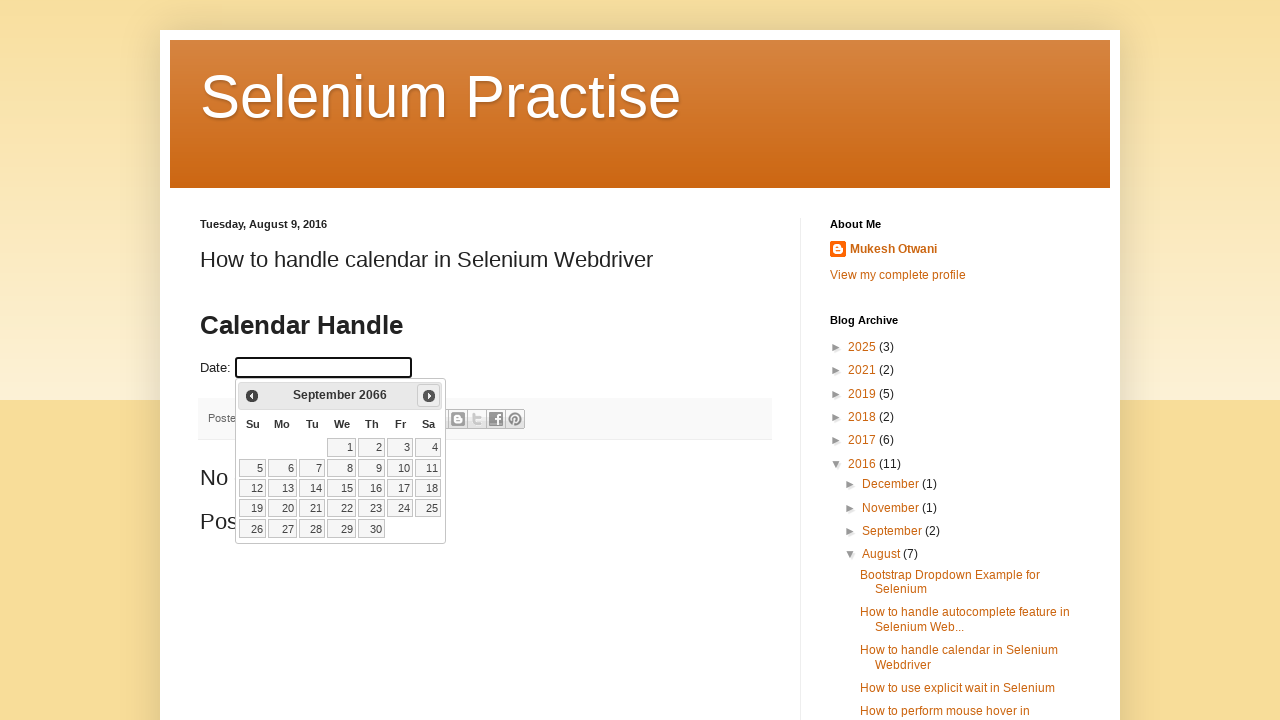

Calendar updated to next month
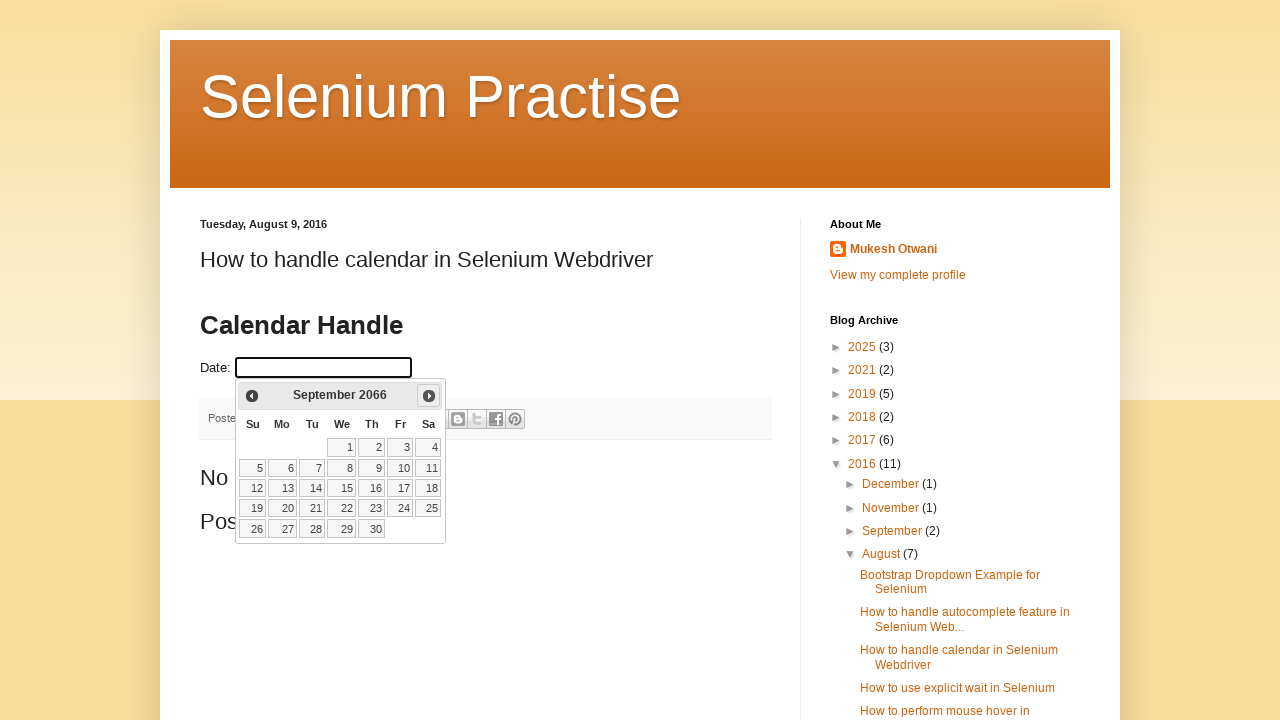

Clicked next button to navigate from September 2066 at (429, 396) on a[title='Next']
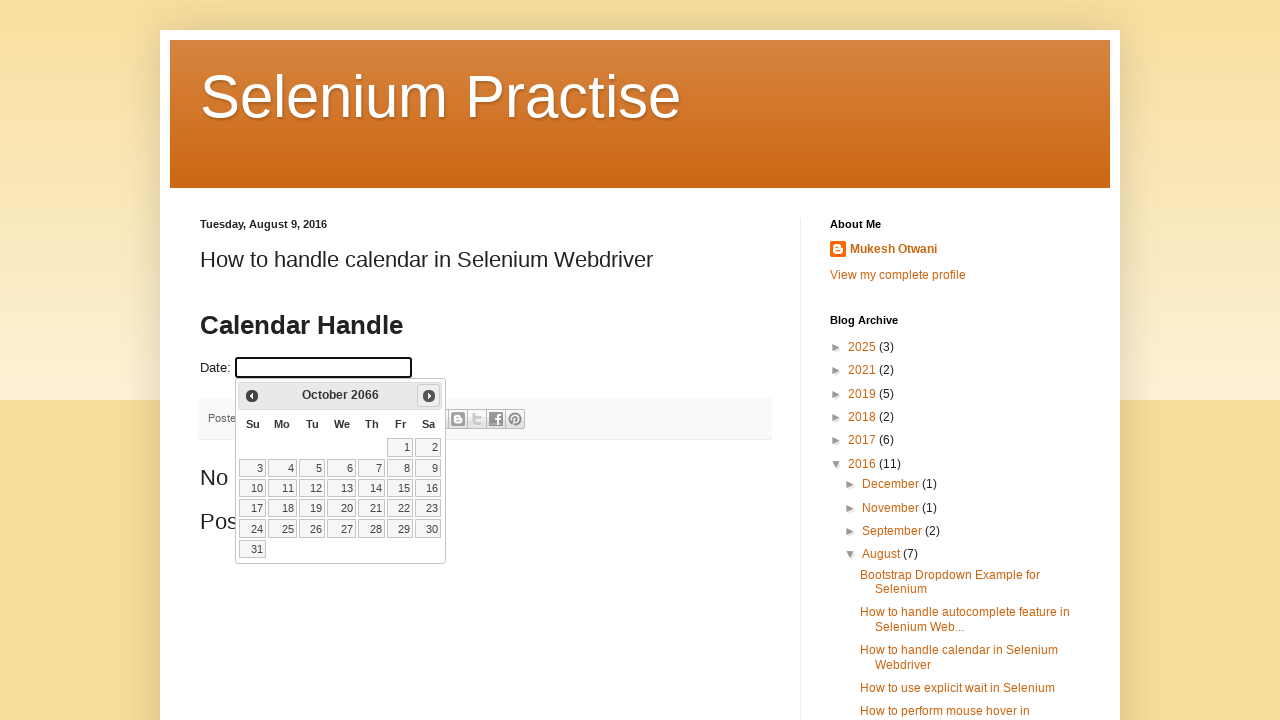

Calendar updated to next month
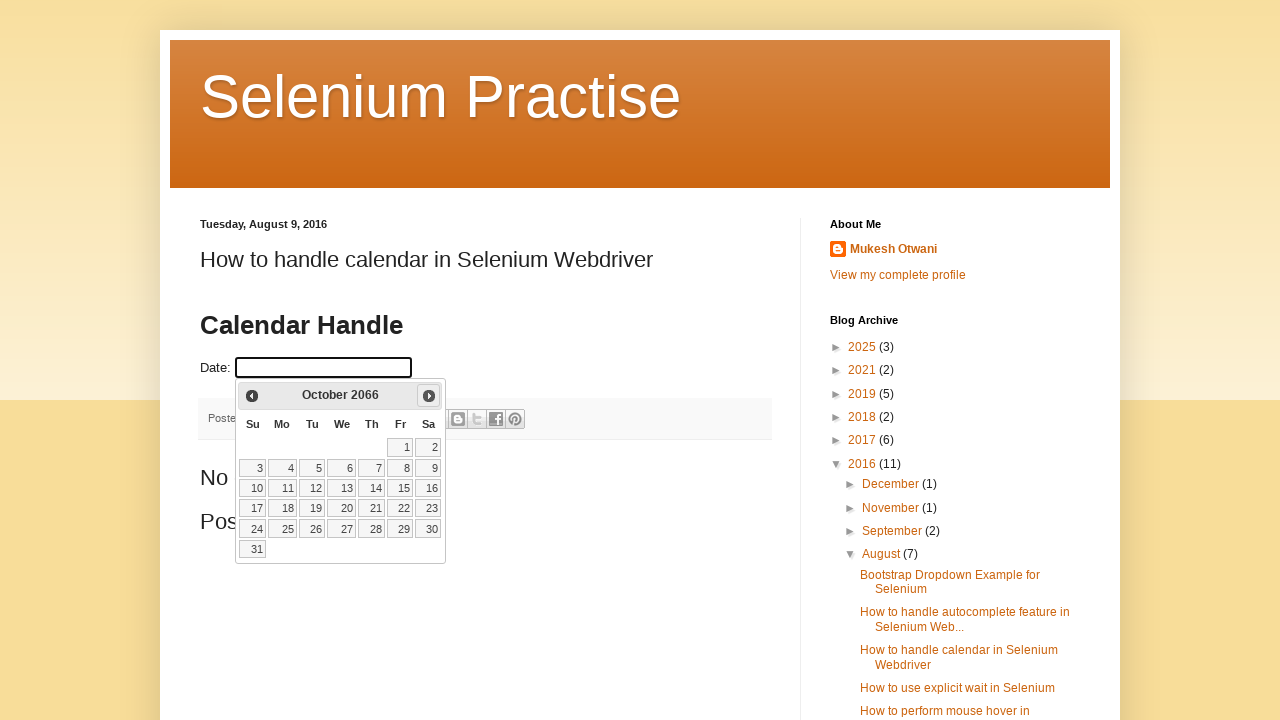

Clicked next button to navigate from October 2066 at (429, 396) on a[title='Next']
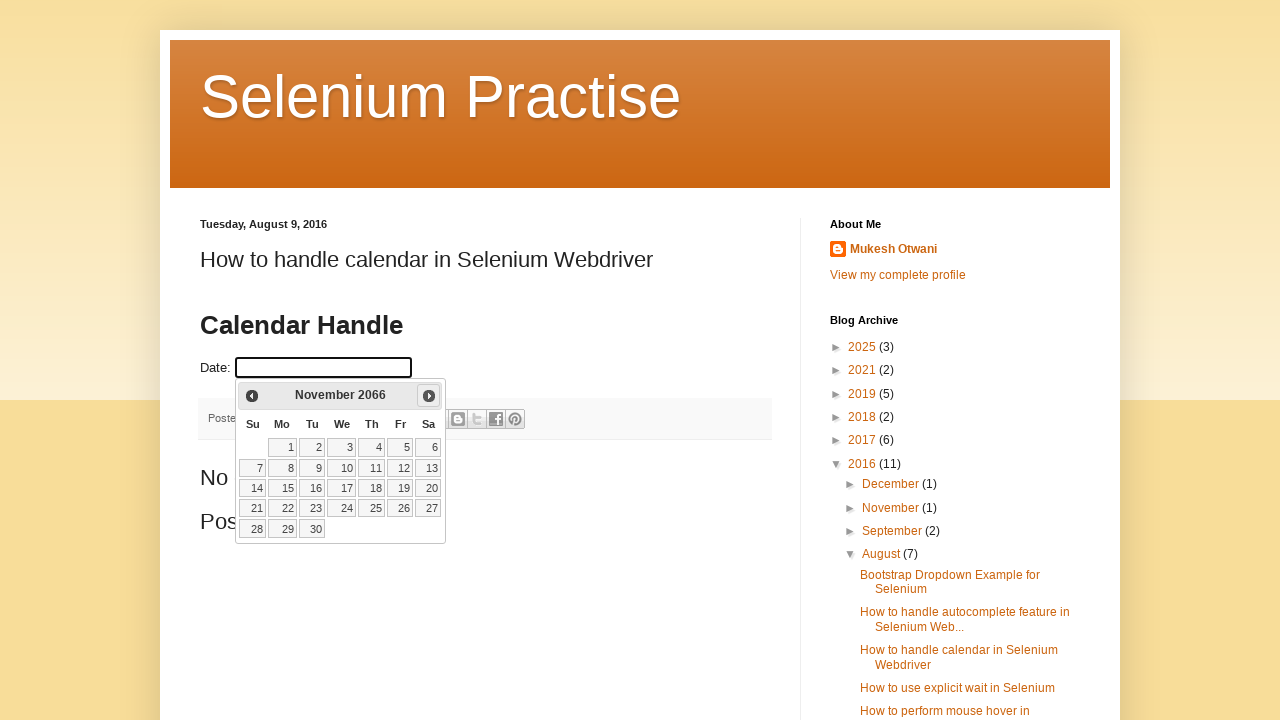

Calendar updated to next month
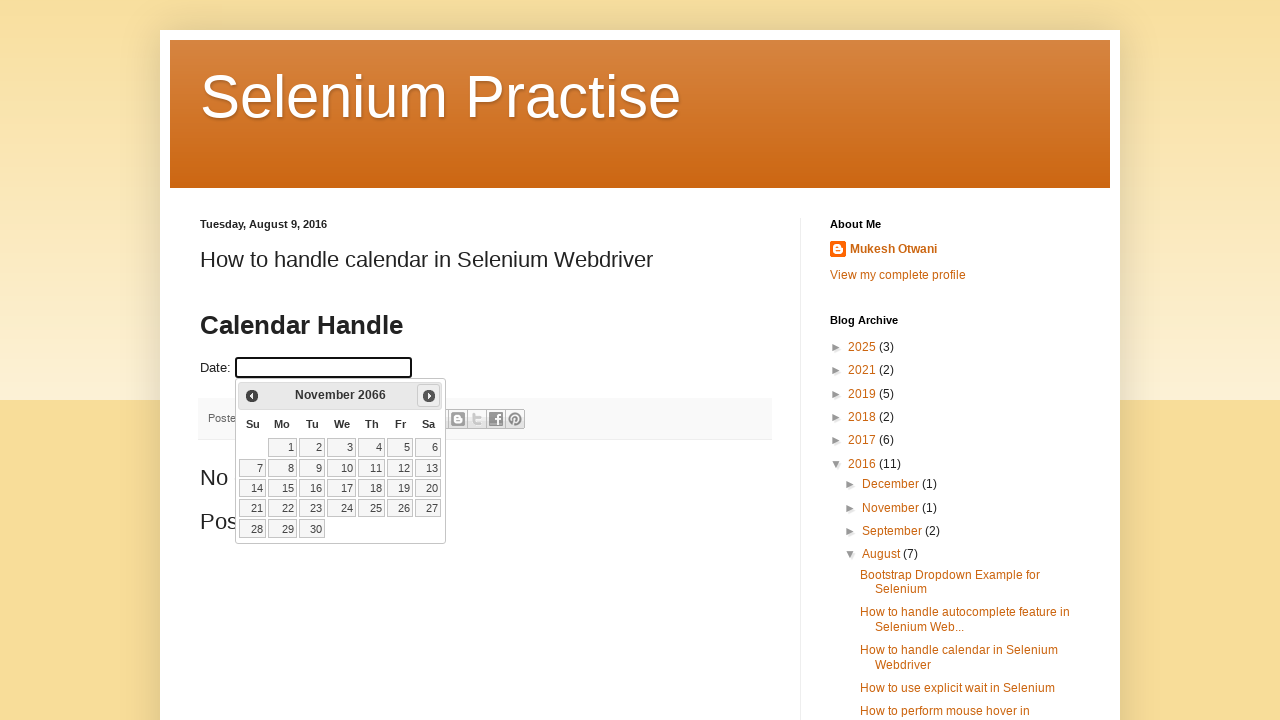

Clicked next button to navigate from November 2066 at (429, 396) on a[title='Next']
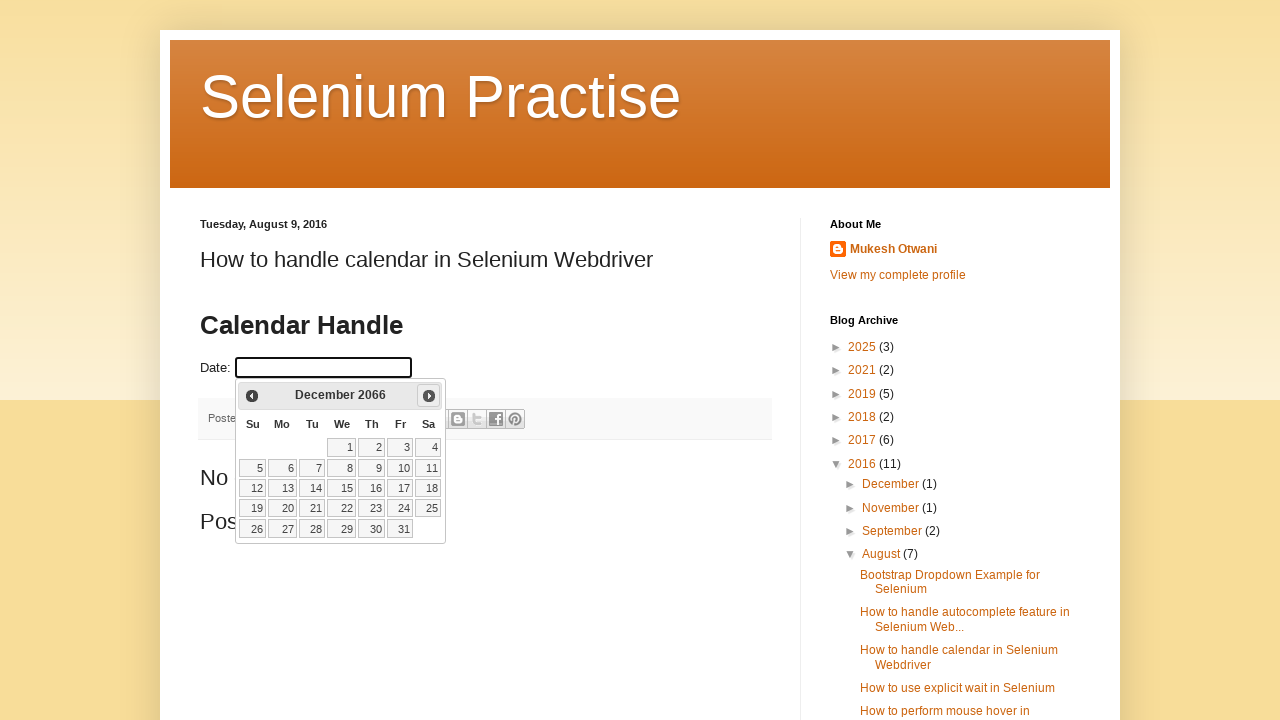

Calendar updated to next month
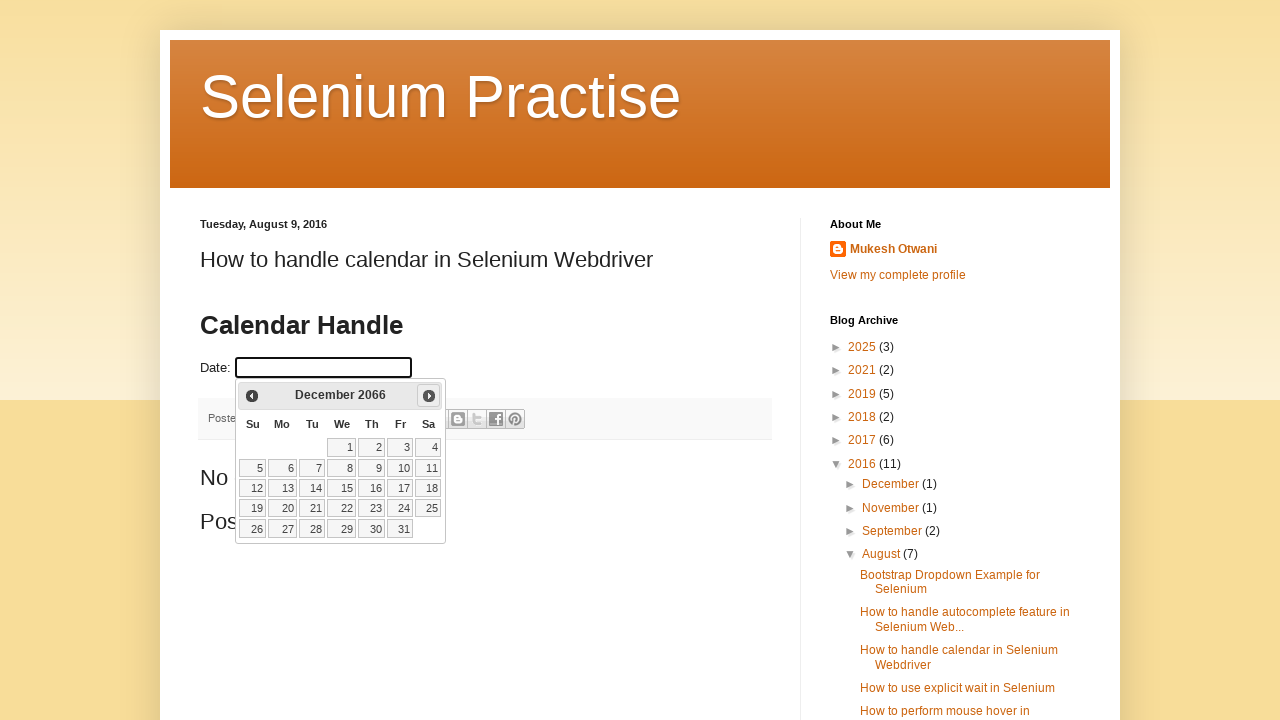

Clicked next button to navigate from December 2066 at (429, 396) on a[title='Next']
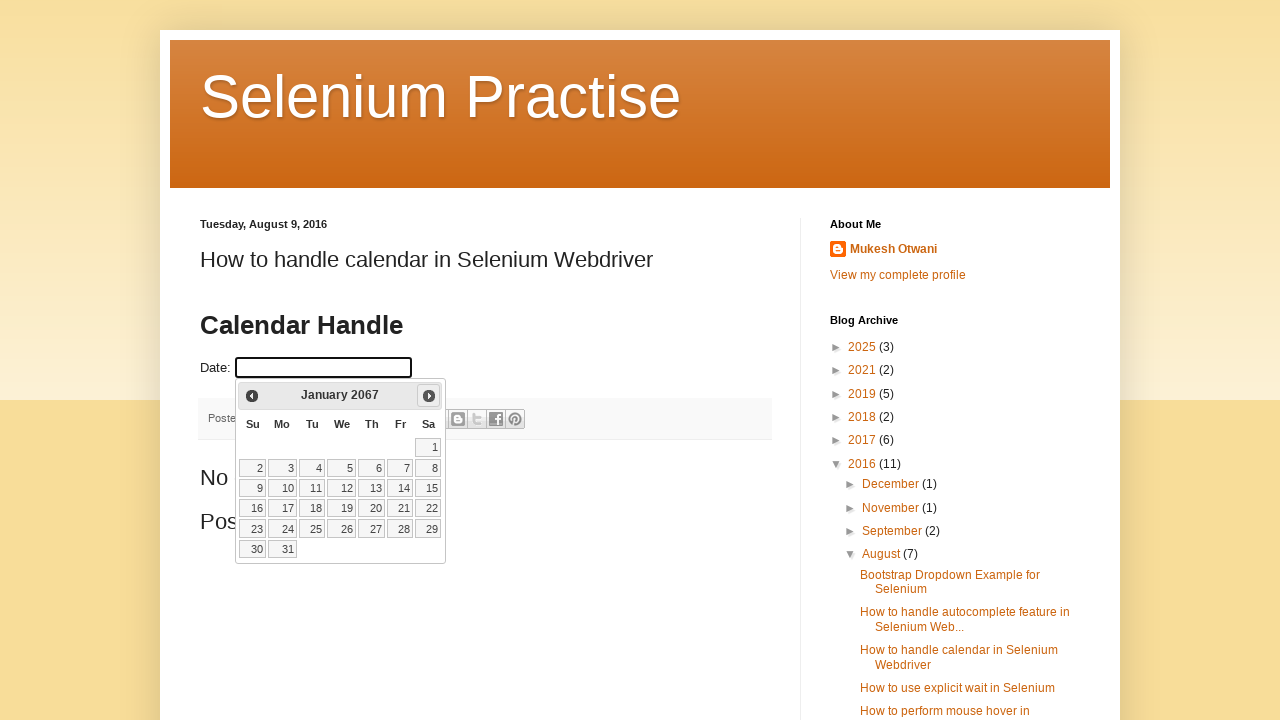

Calendar updated to next month
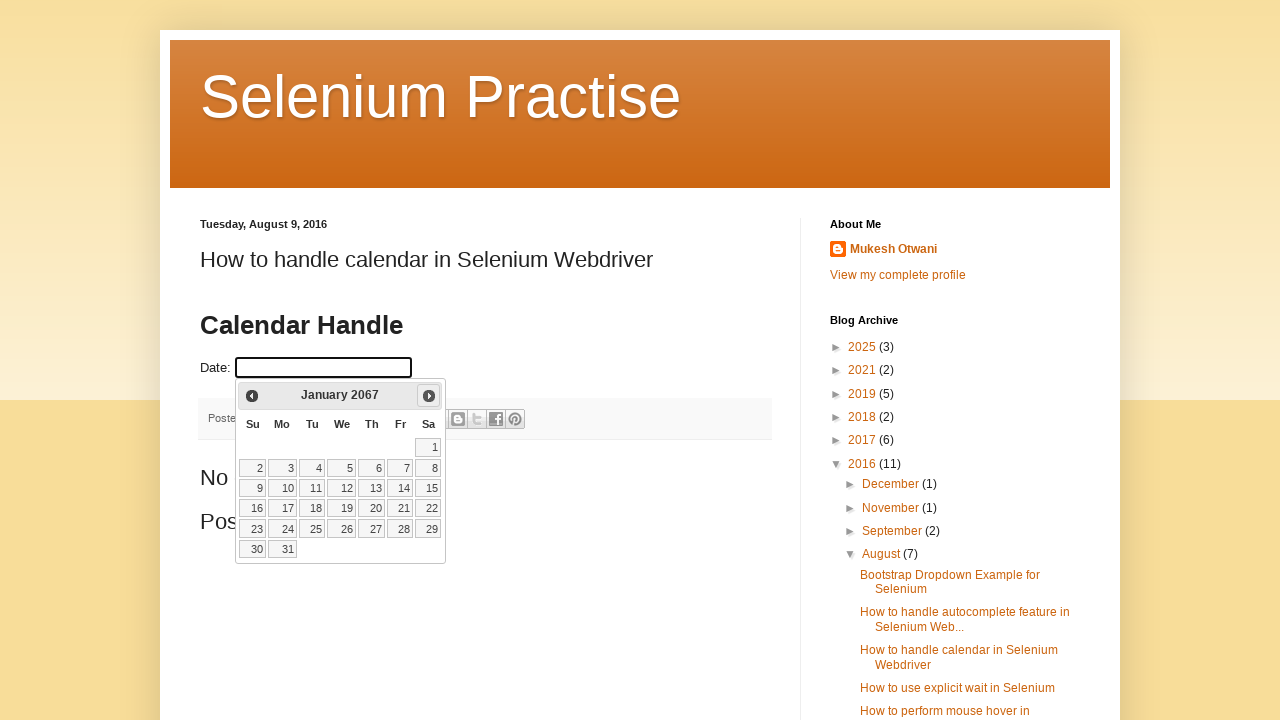

Clicked next button to navigate from January 2067 at (429, 396) on a[title='Next']
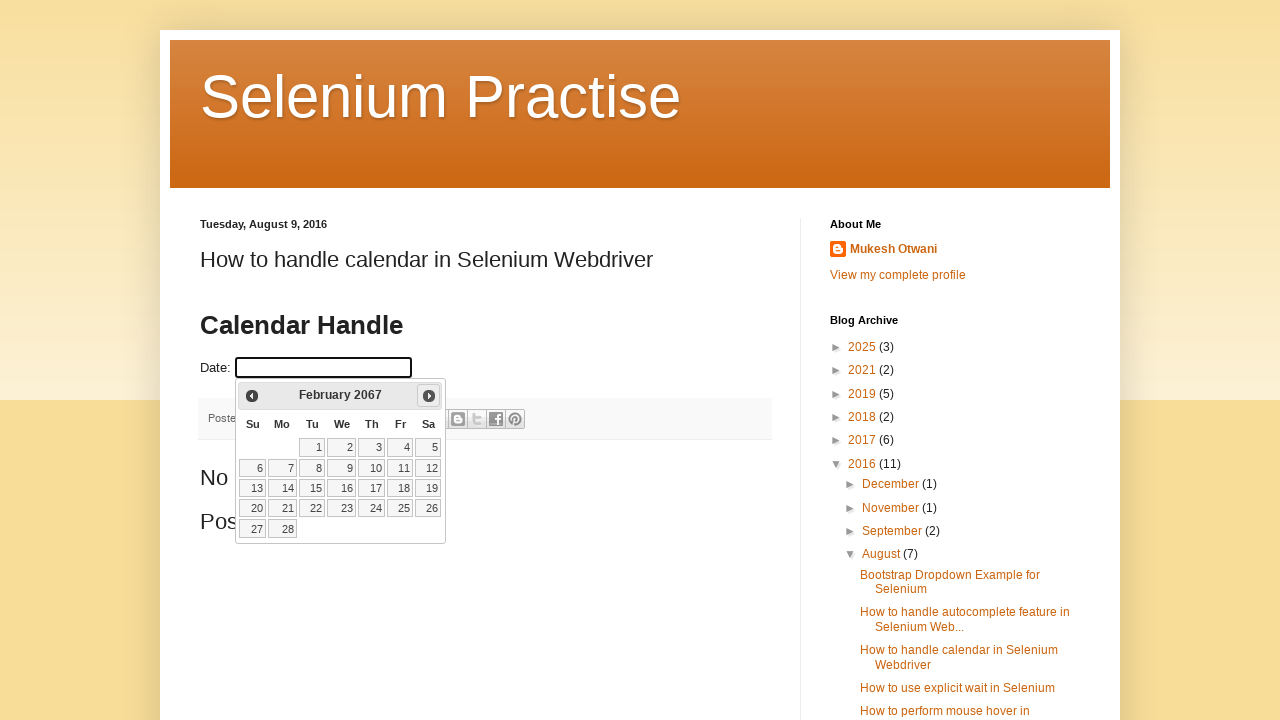

Calendar updated to next month
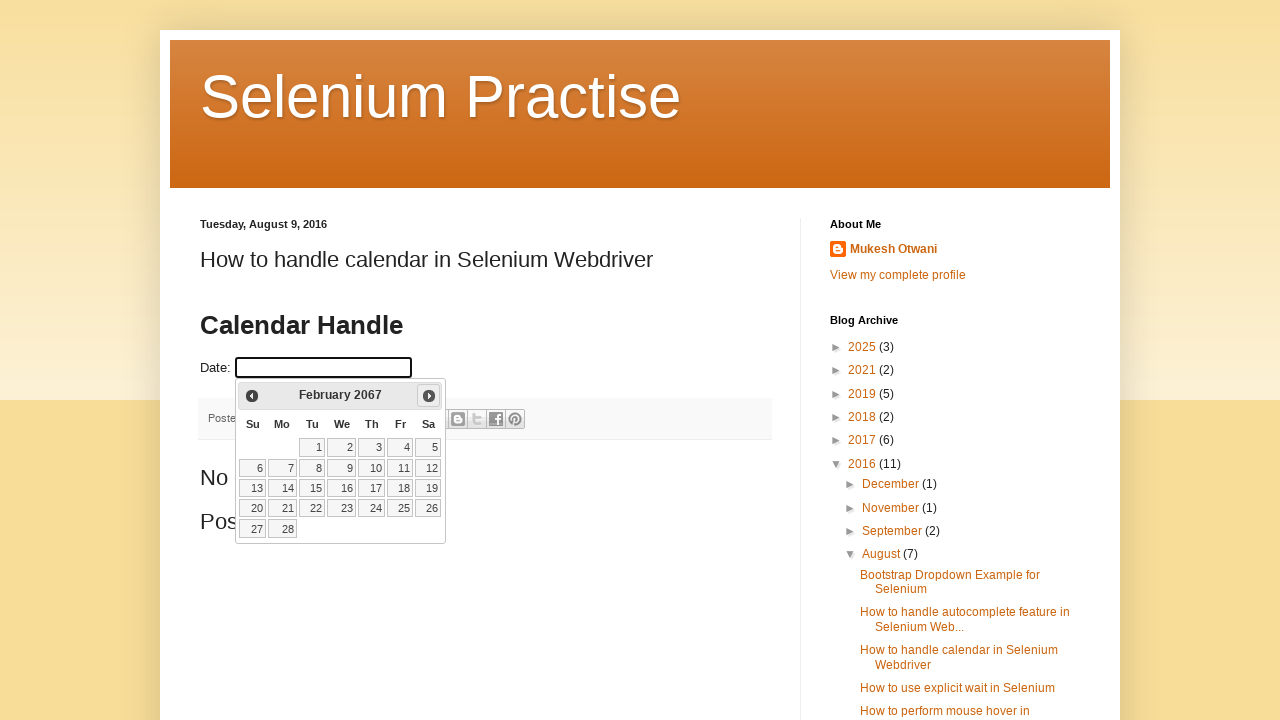

Clicked next button to navigate from February 2067 at (429, 396) on a[title='Next']
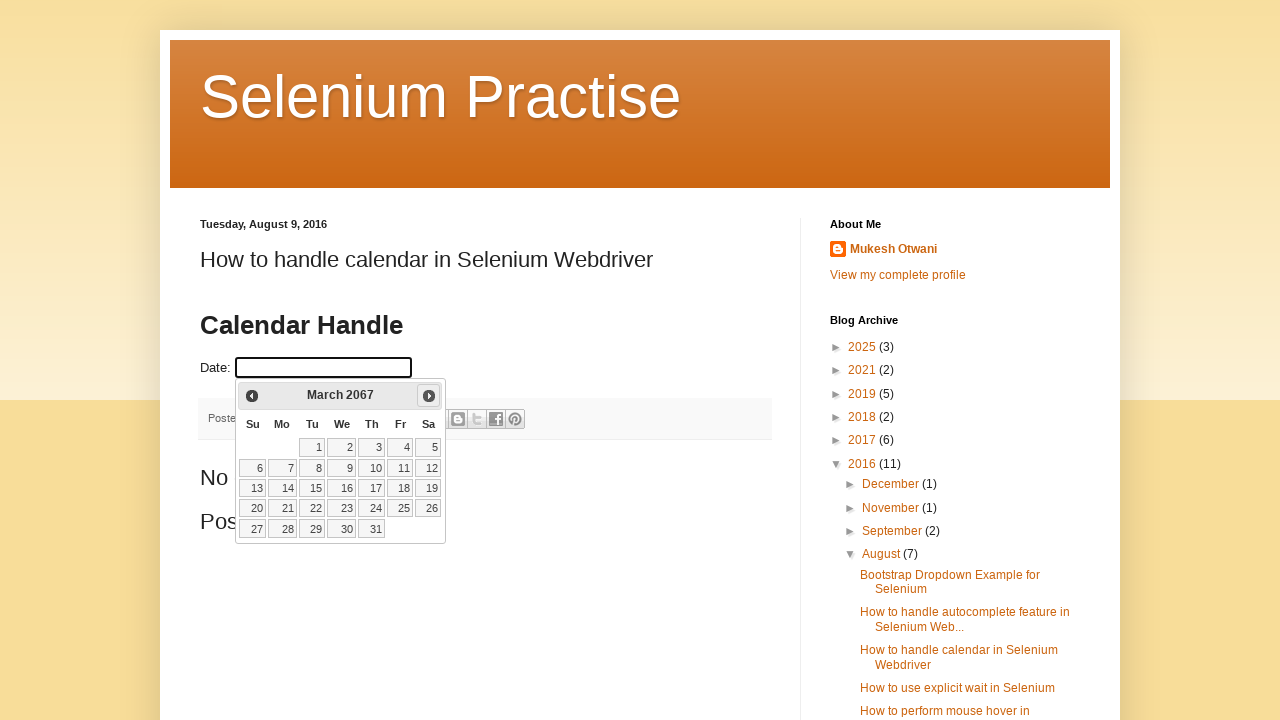

Calendar updated to next month
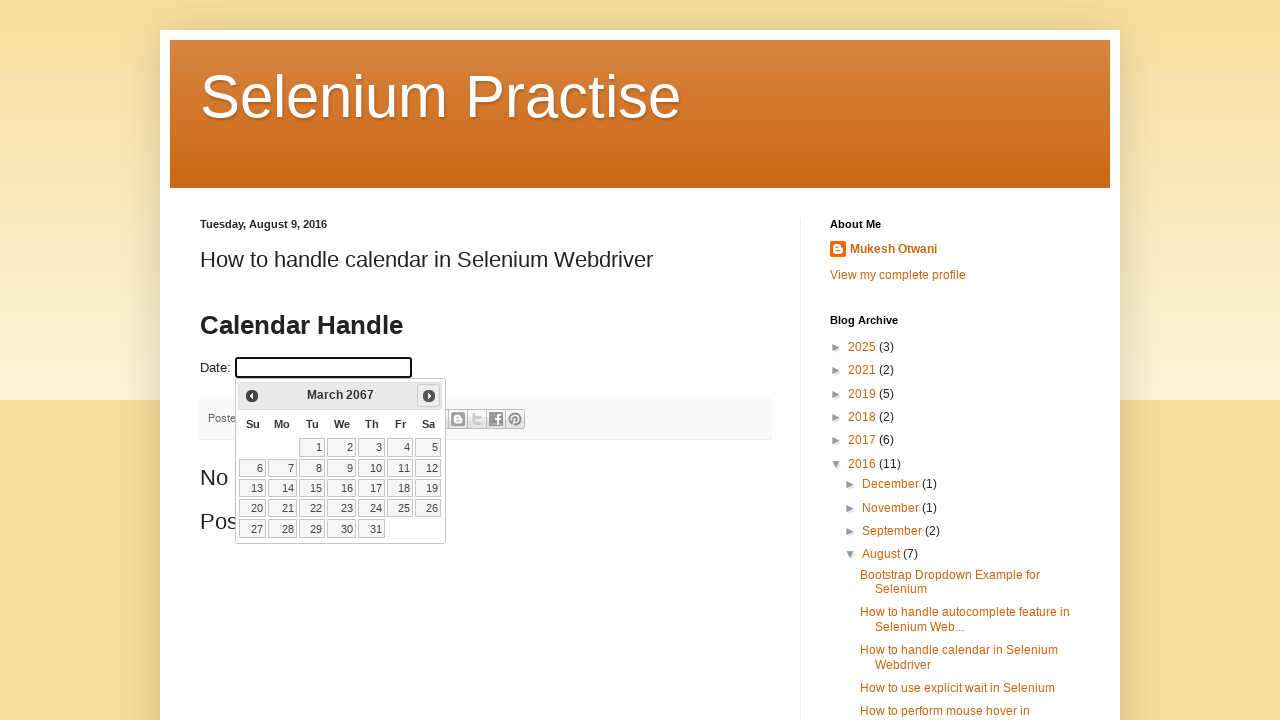

Clicked next button to navigate from March 2067 at (429, 396) on a[title='Next']
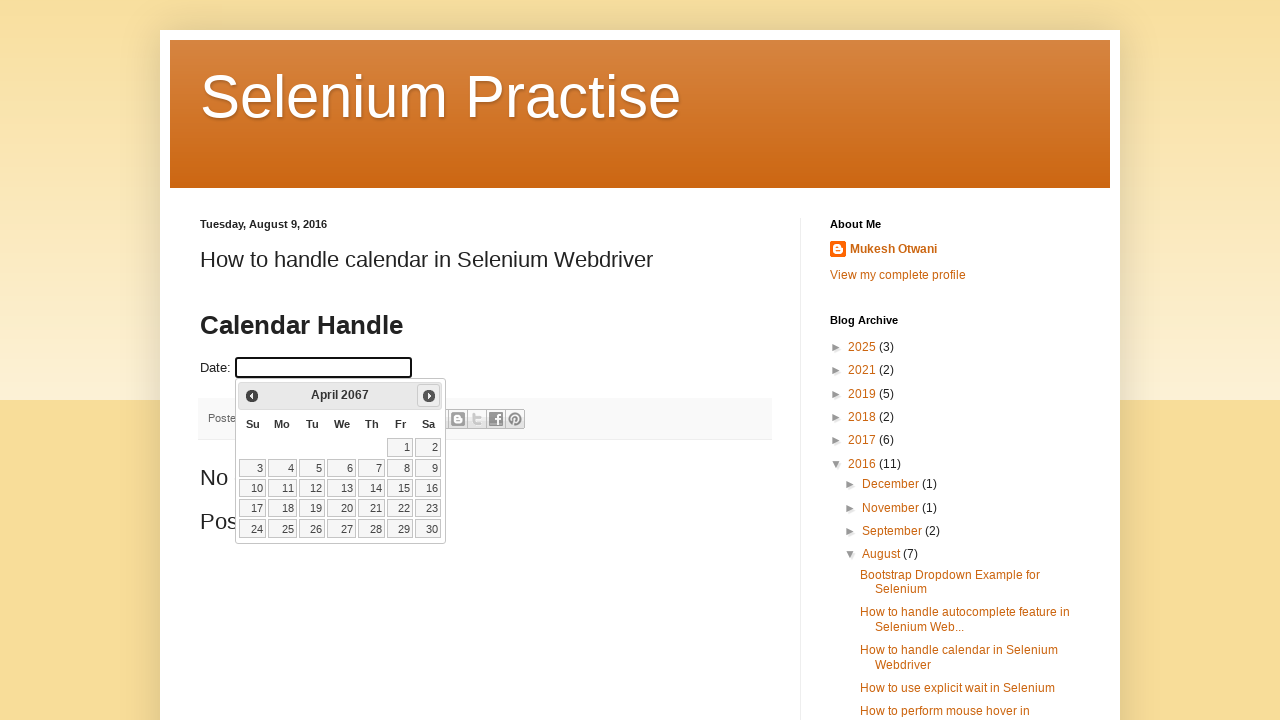

Calendar updated to next month
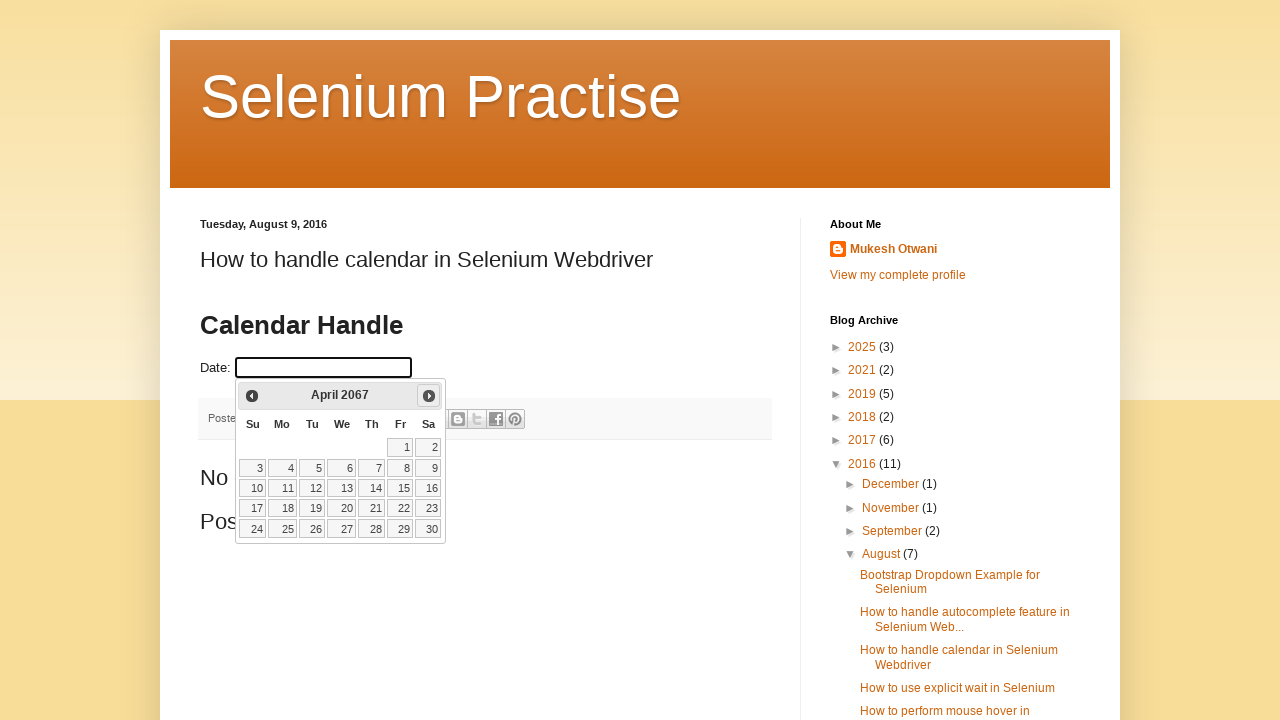

Clicked next button to navigate from April 2067 at (429, 396) on a[title='Next']
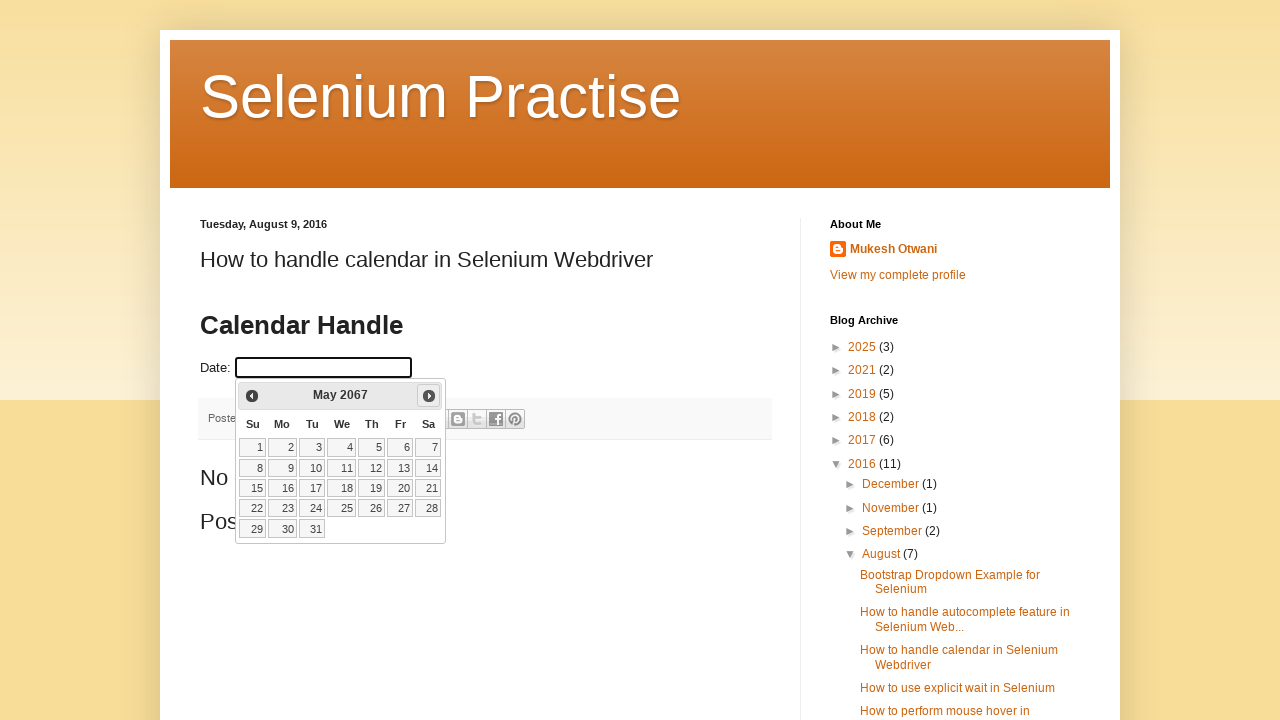

Calendar updated to next month
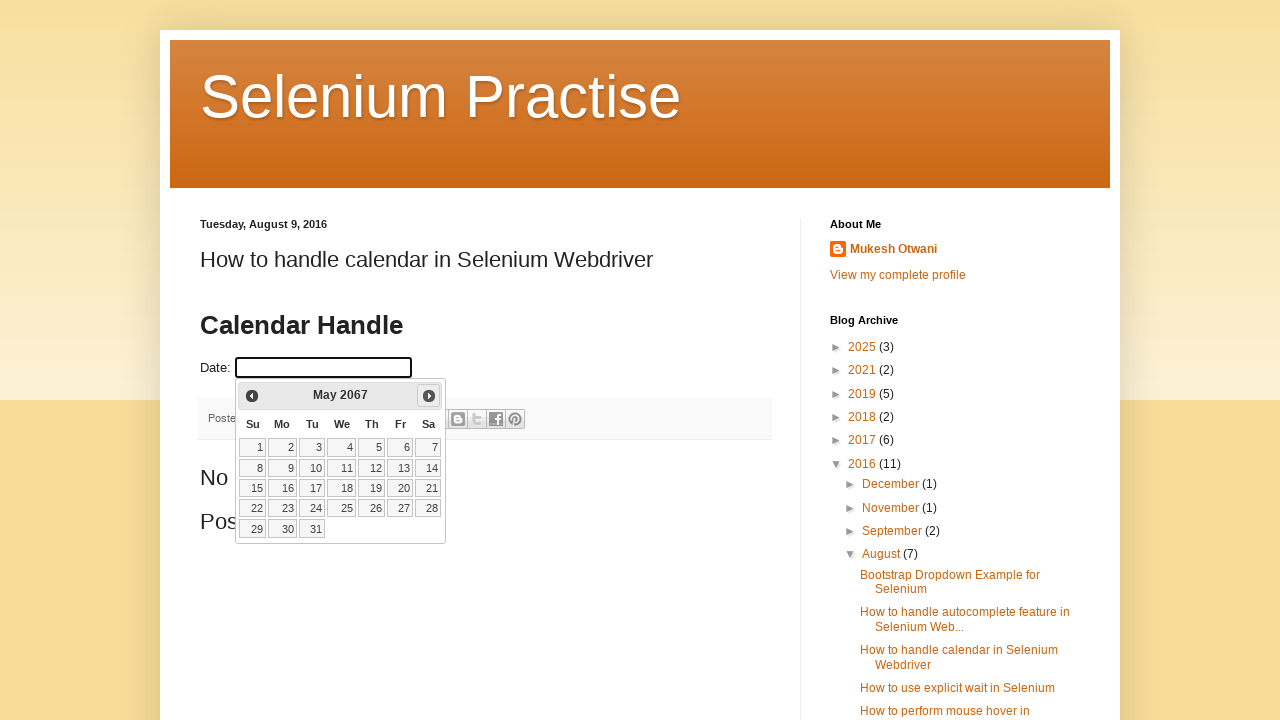

Clicked next button to navigate from May 2067 at (429, 396) on a[title='Next']
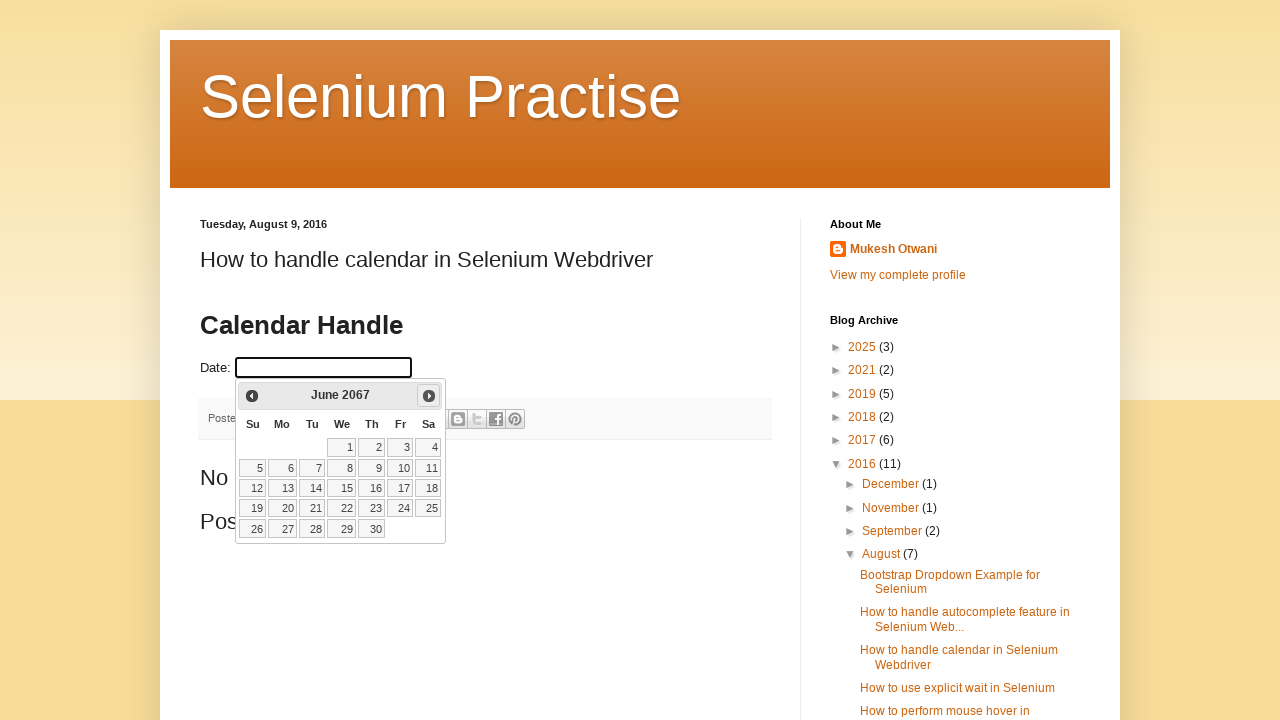

Calendar updated to next month
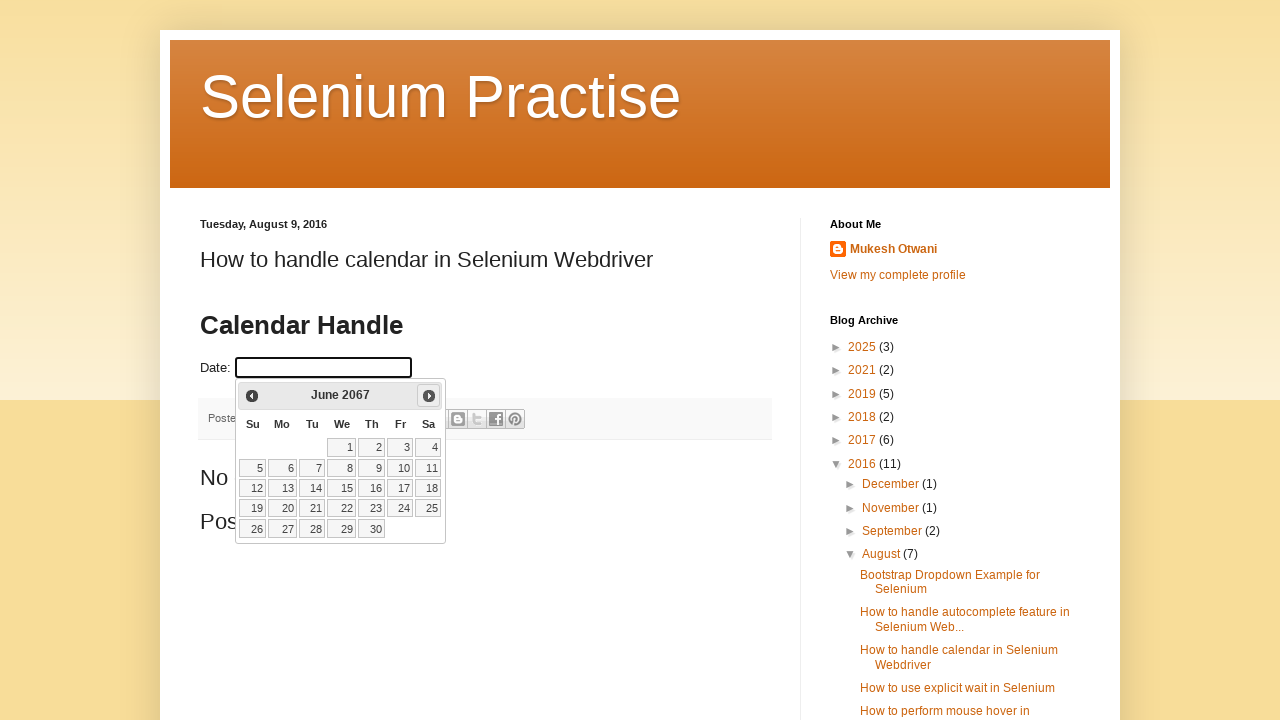

Clicked next button to navigate from June 2067 at (429, 396) on a[title='Next']
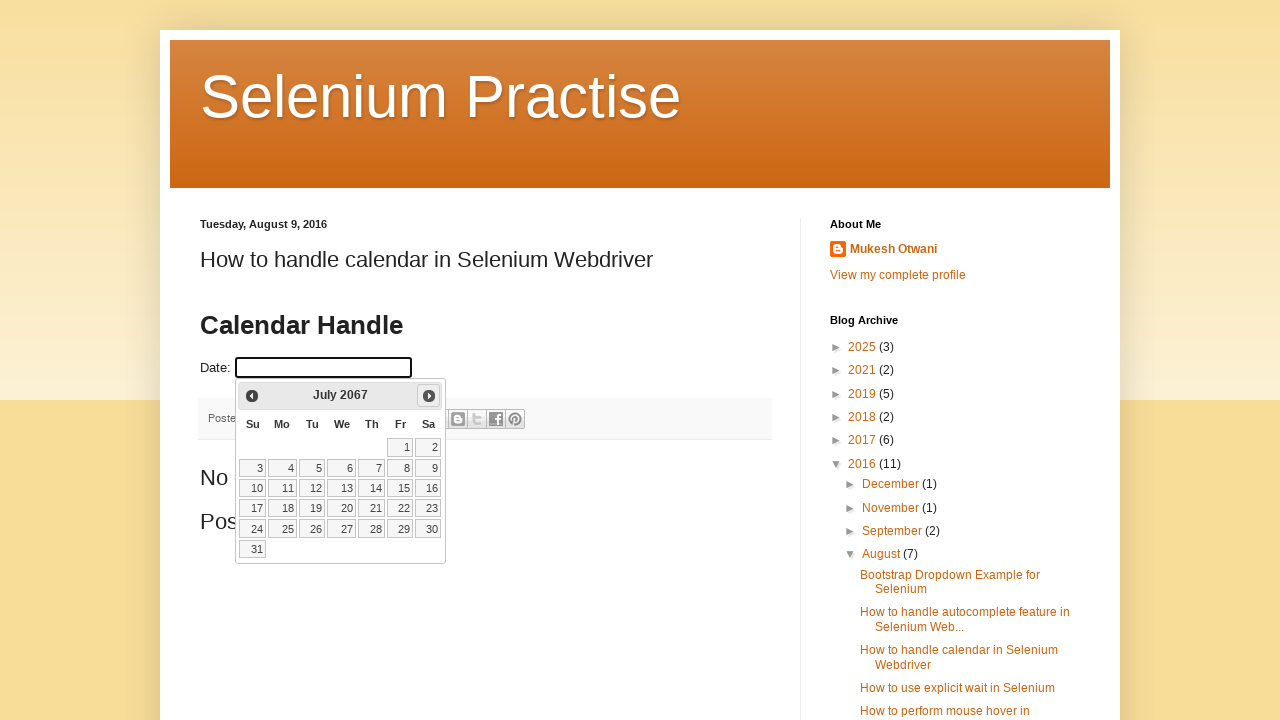

Calendar updated to next month
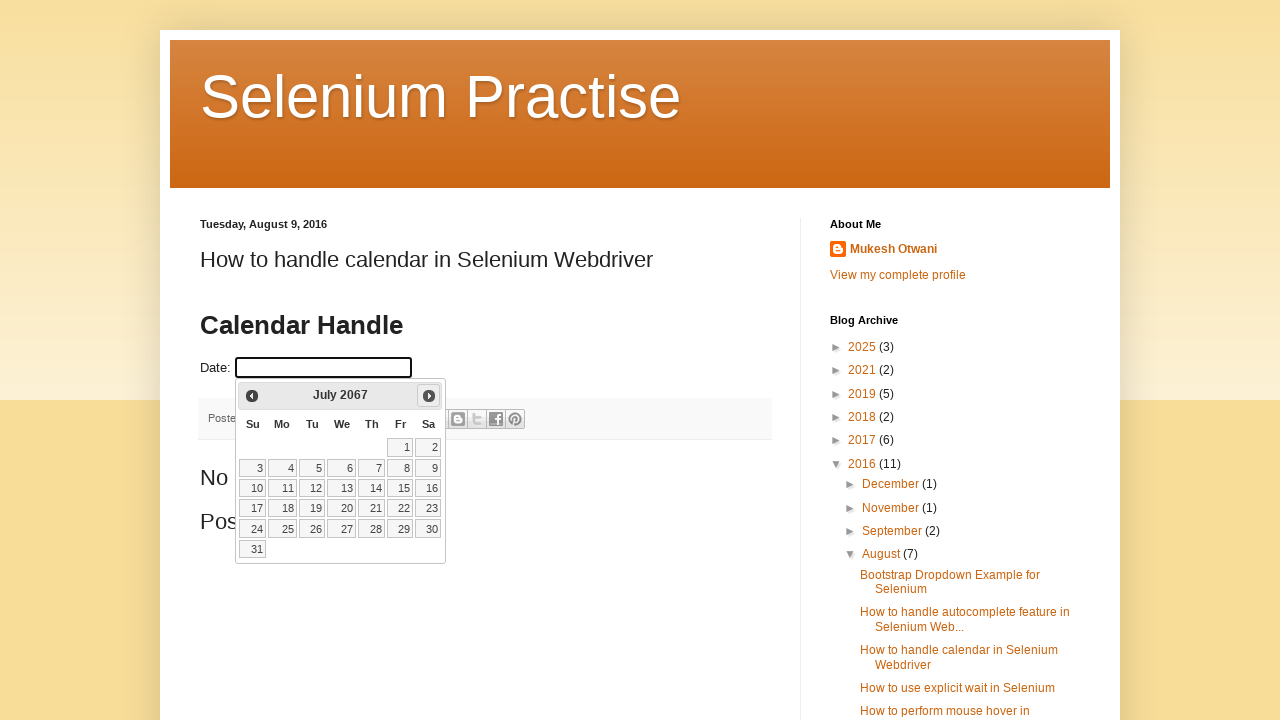

Clicked next button to navigate from July 2067 at (429, 396) on a[title='Next']
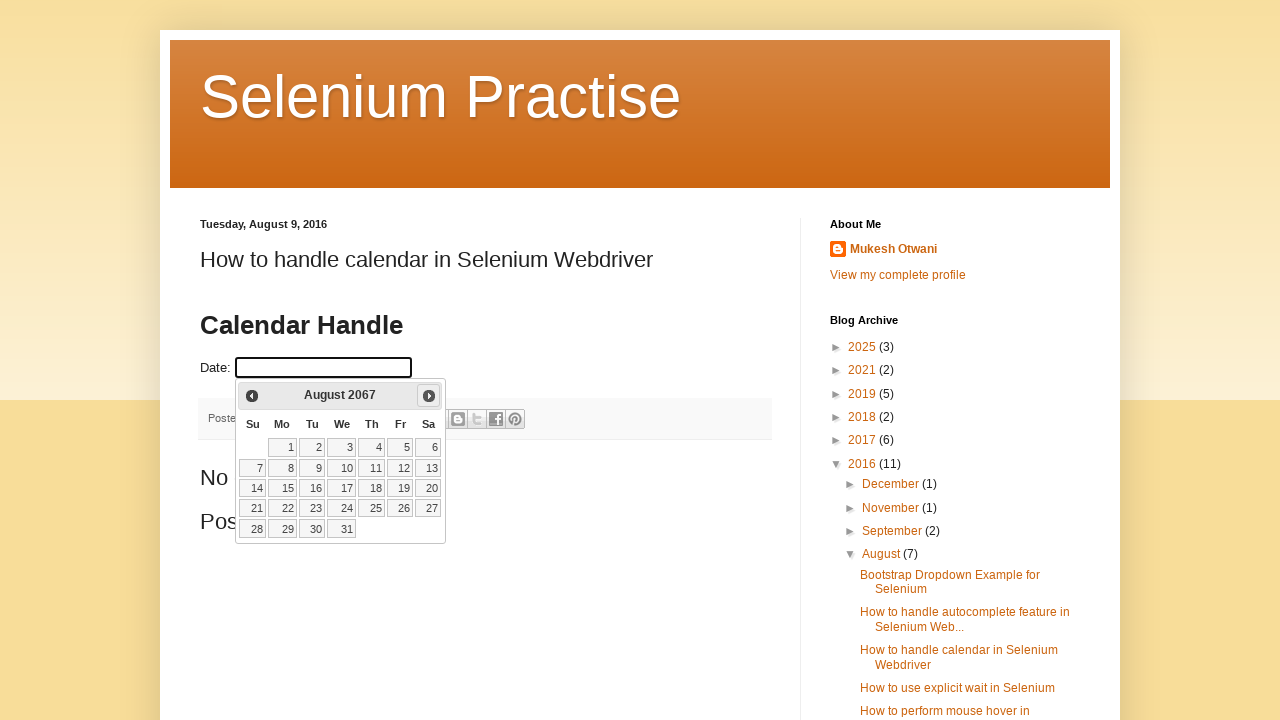

Calendar updated to next month
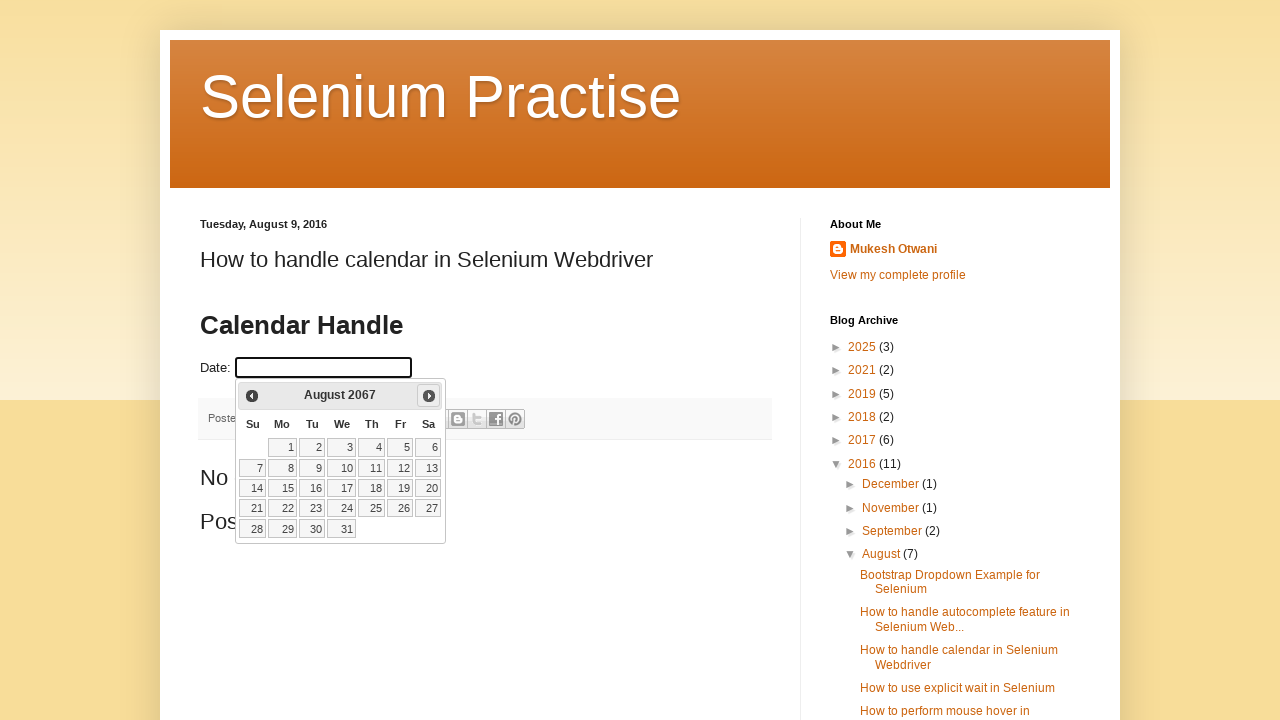

Clicked next button to navigate from August 2067 at (429, 396) on a[title='Next']
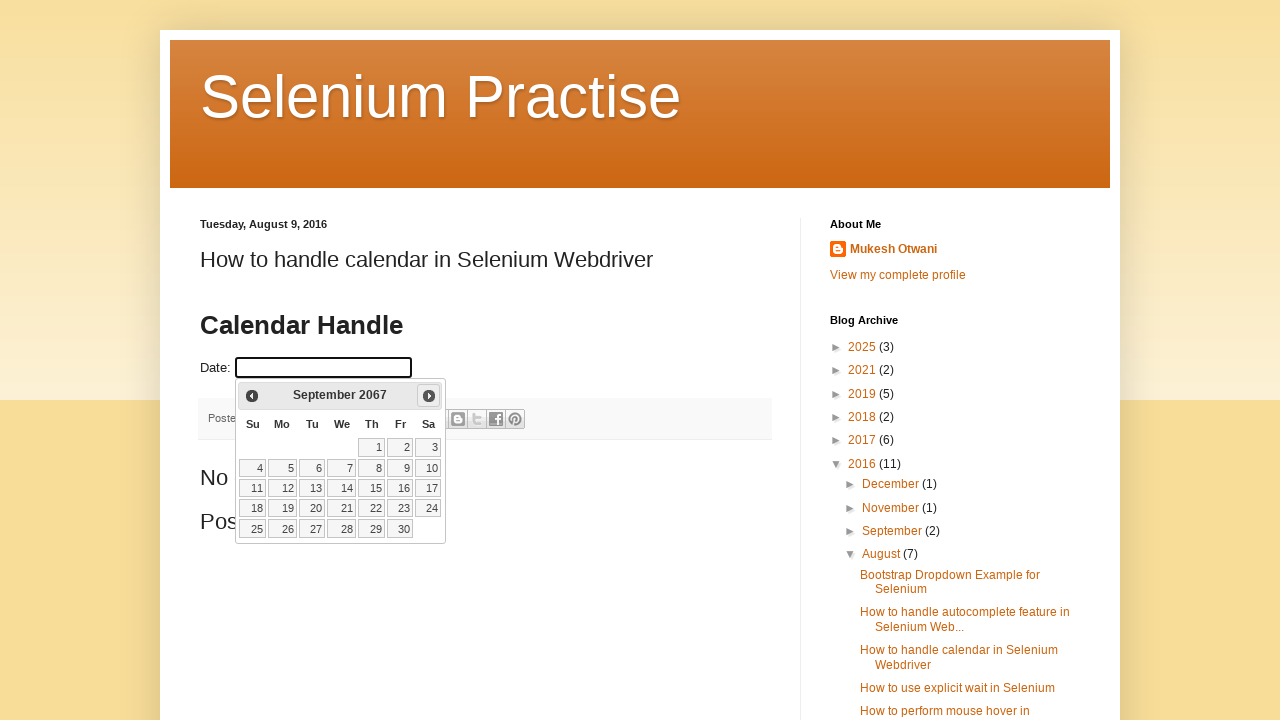

Calendar updated to next month
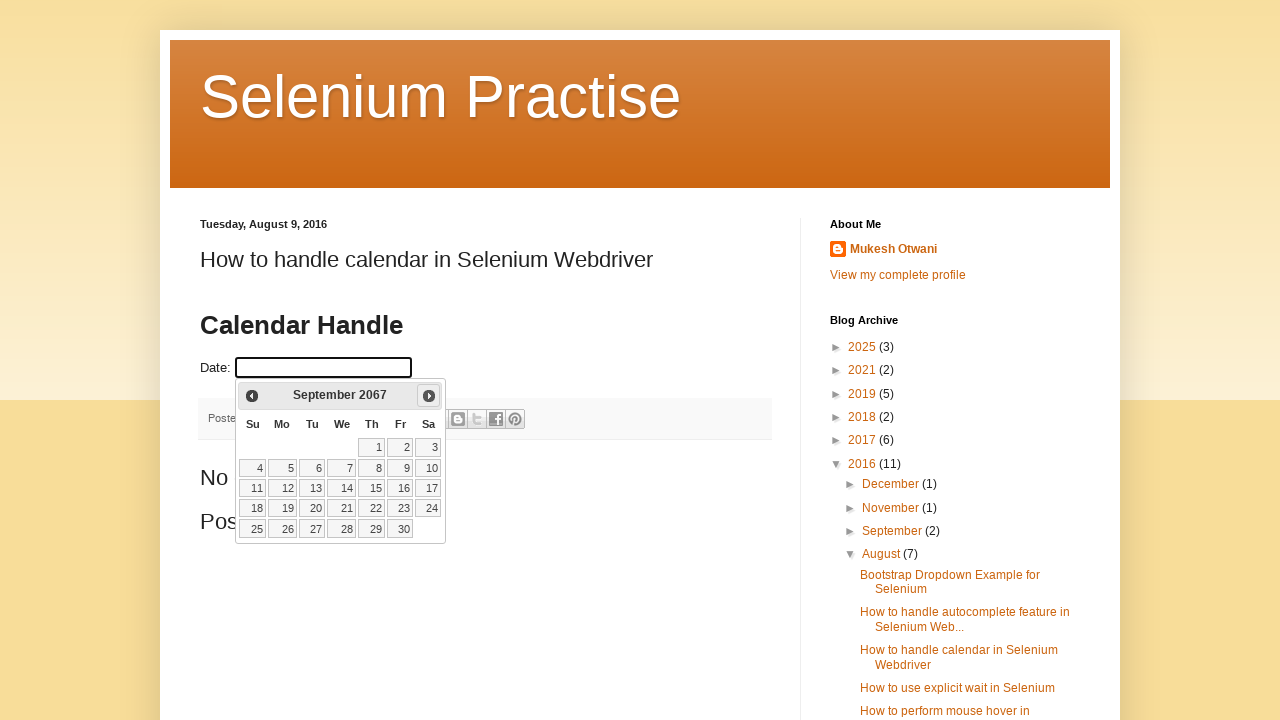

Clicked next button to navigate from September 2067 at (429, 396) on a[title='Next']
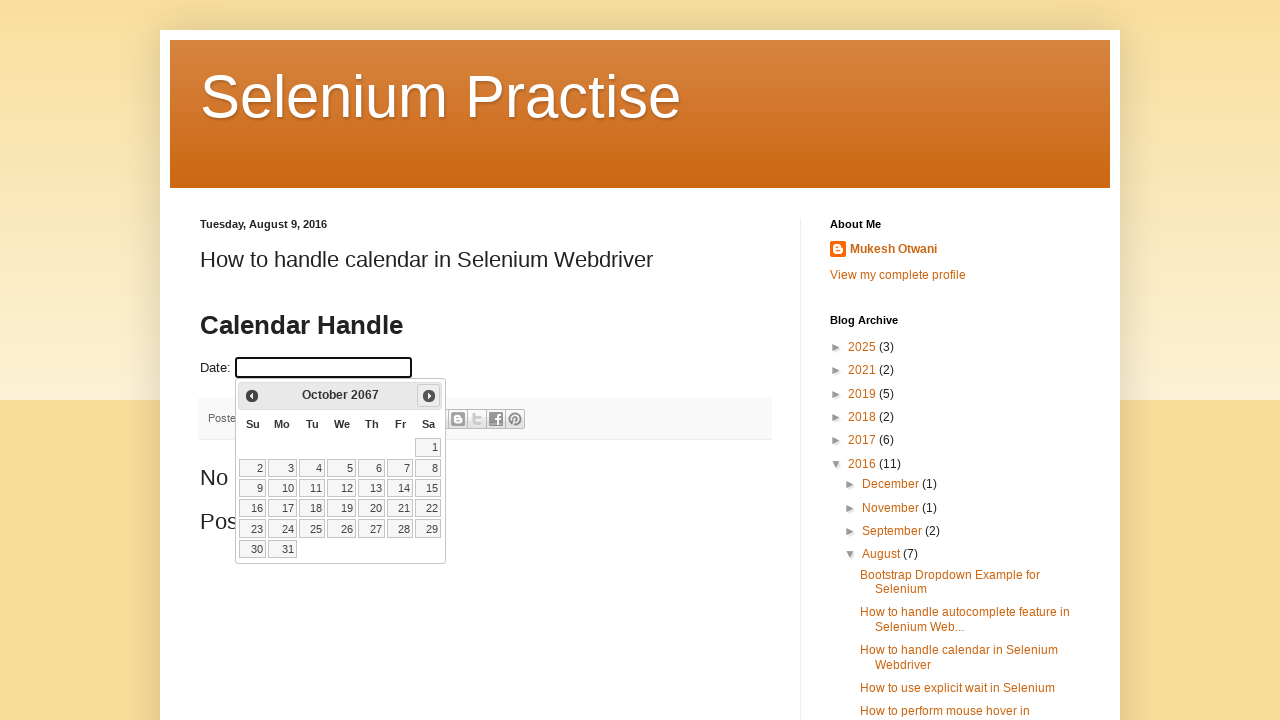

Calendar updated to next month
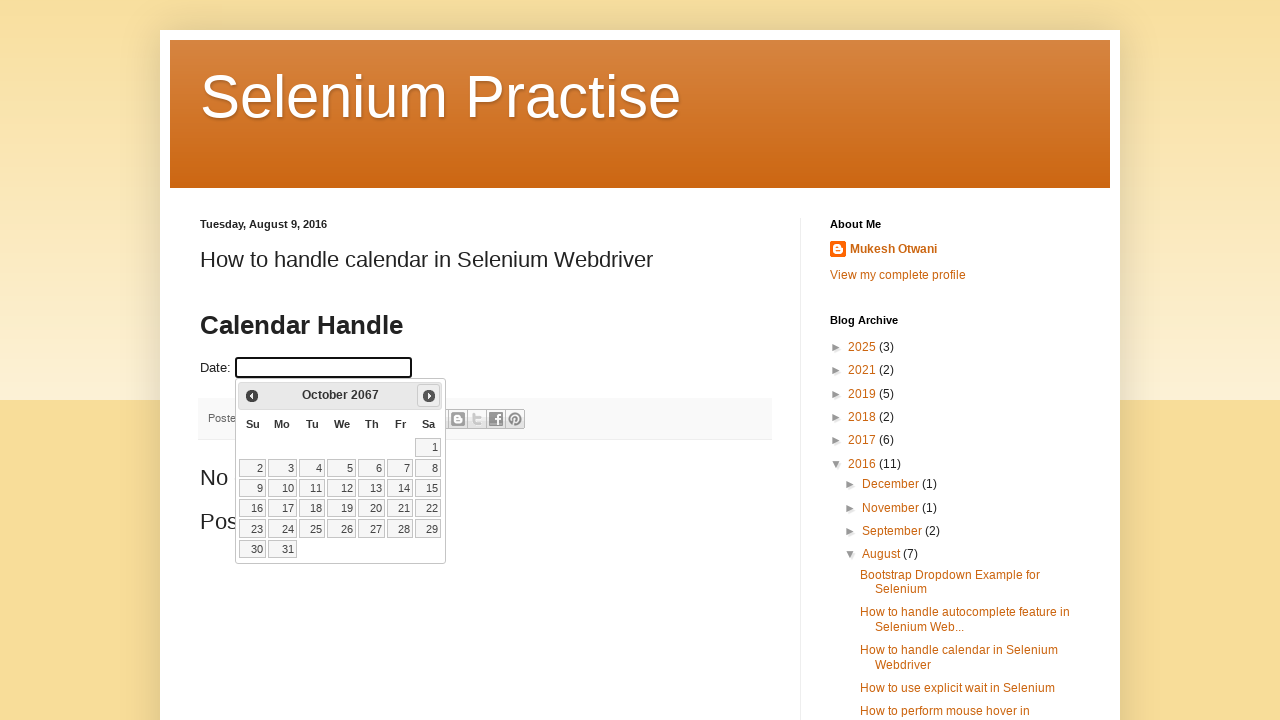

Clicked next button to navigate from October 2067 at (429, 396) on a[title='Next']
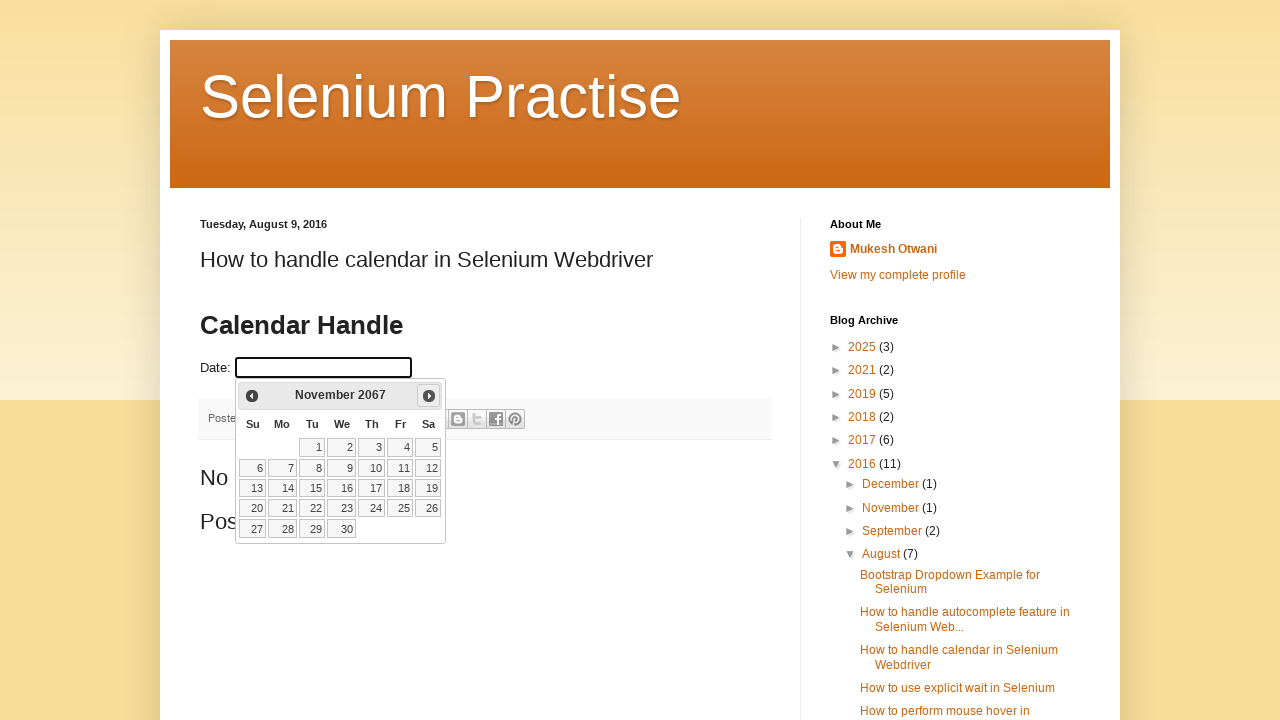

Calendar updated to next month
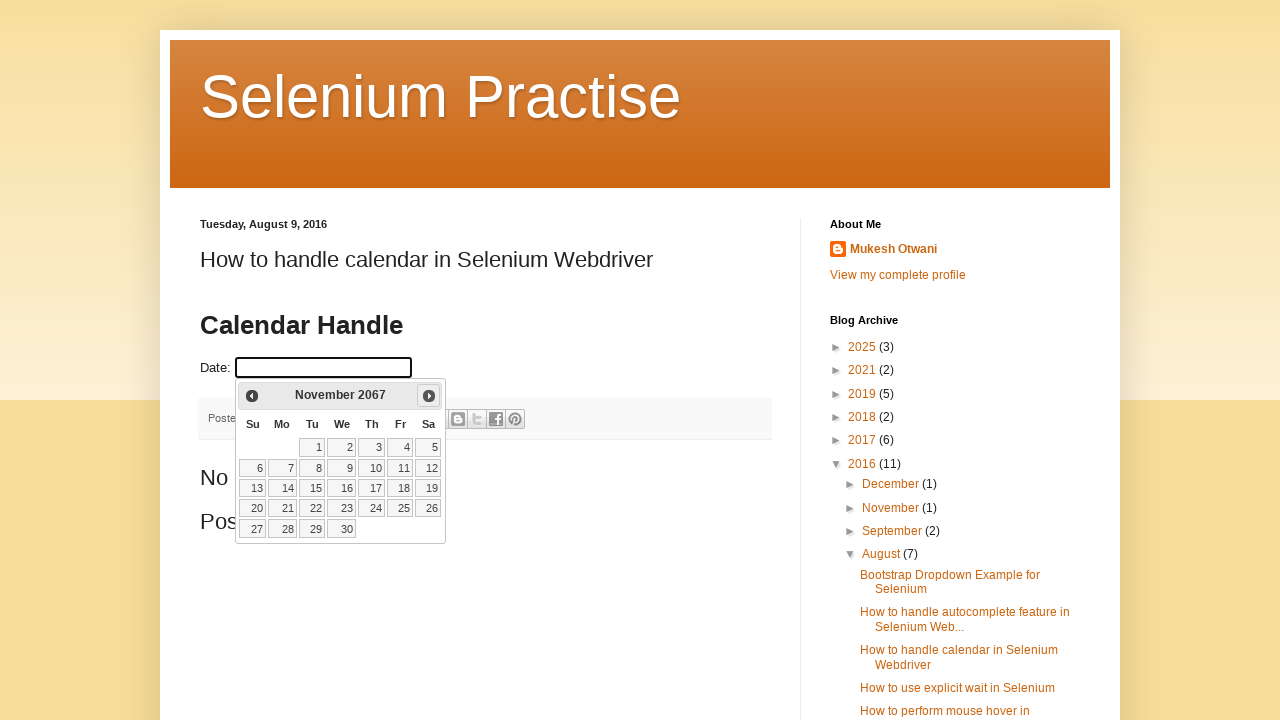

Clicked next button to navigate from November 2067 at (429, 396) on a[title='Next']
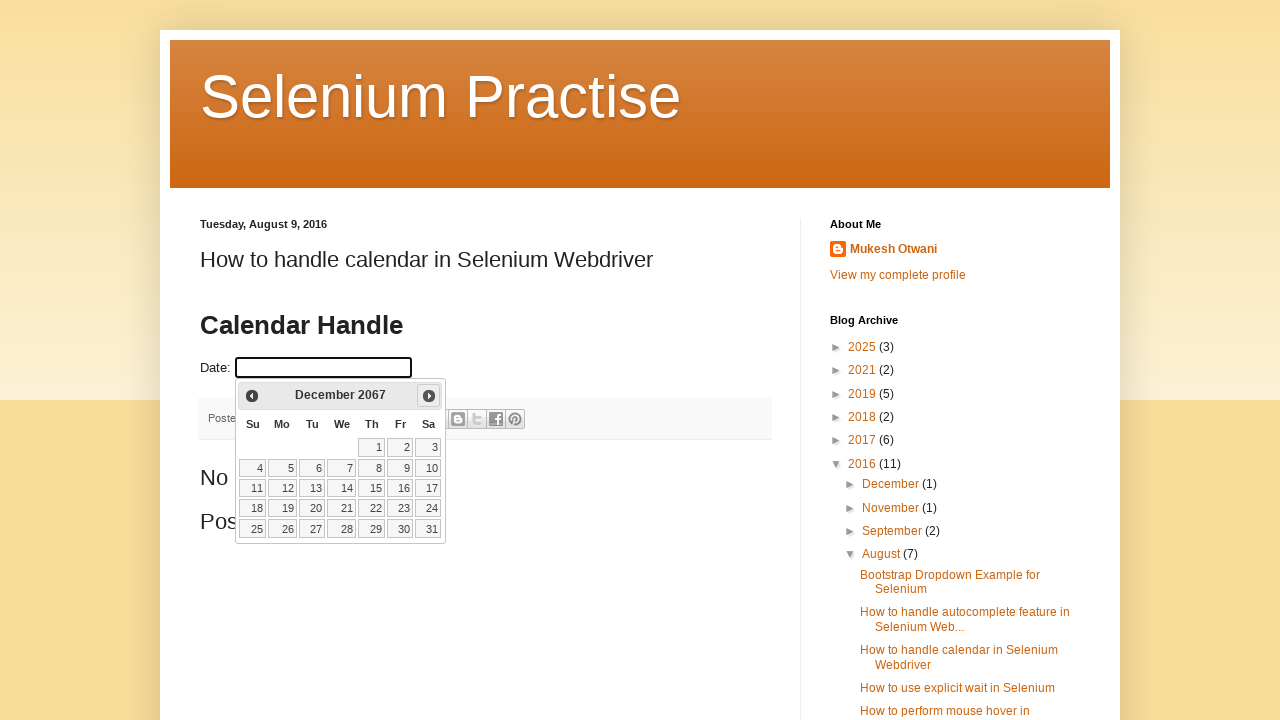

Calendar updated to next month
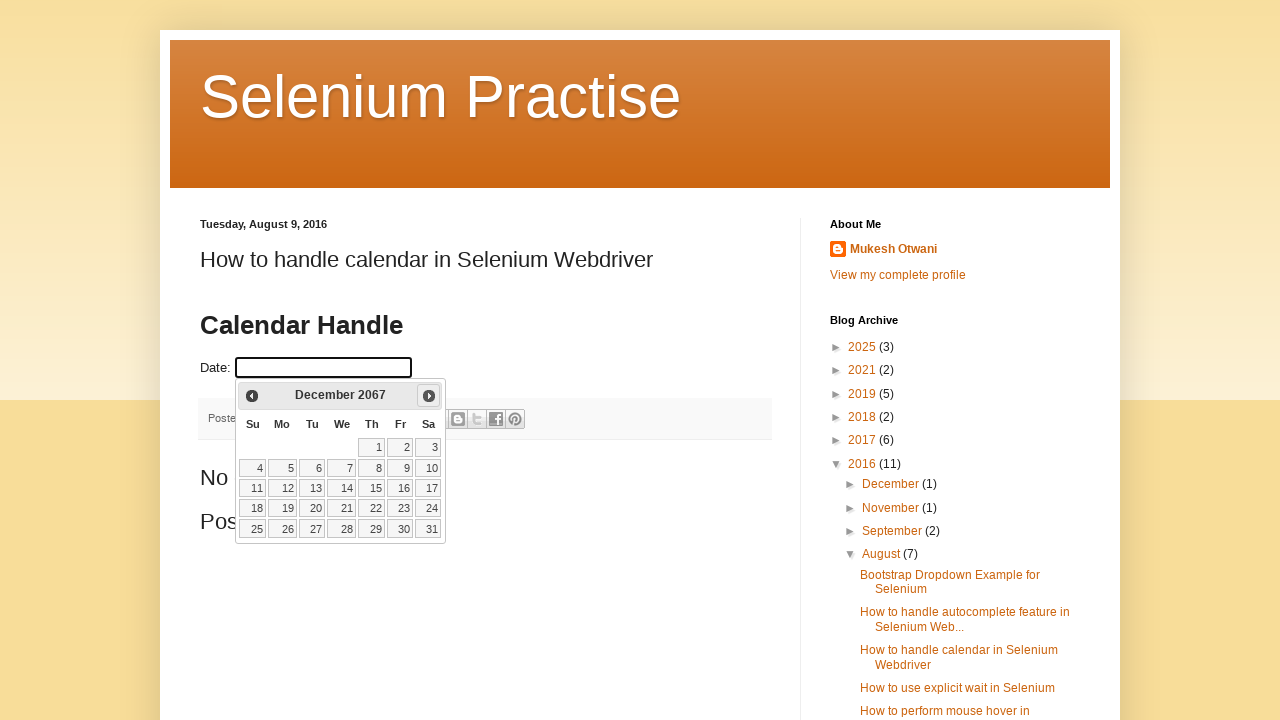

Clicked next button to navigate from December 2067 at (429, 396) on a[title='Next']
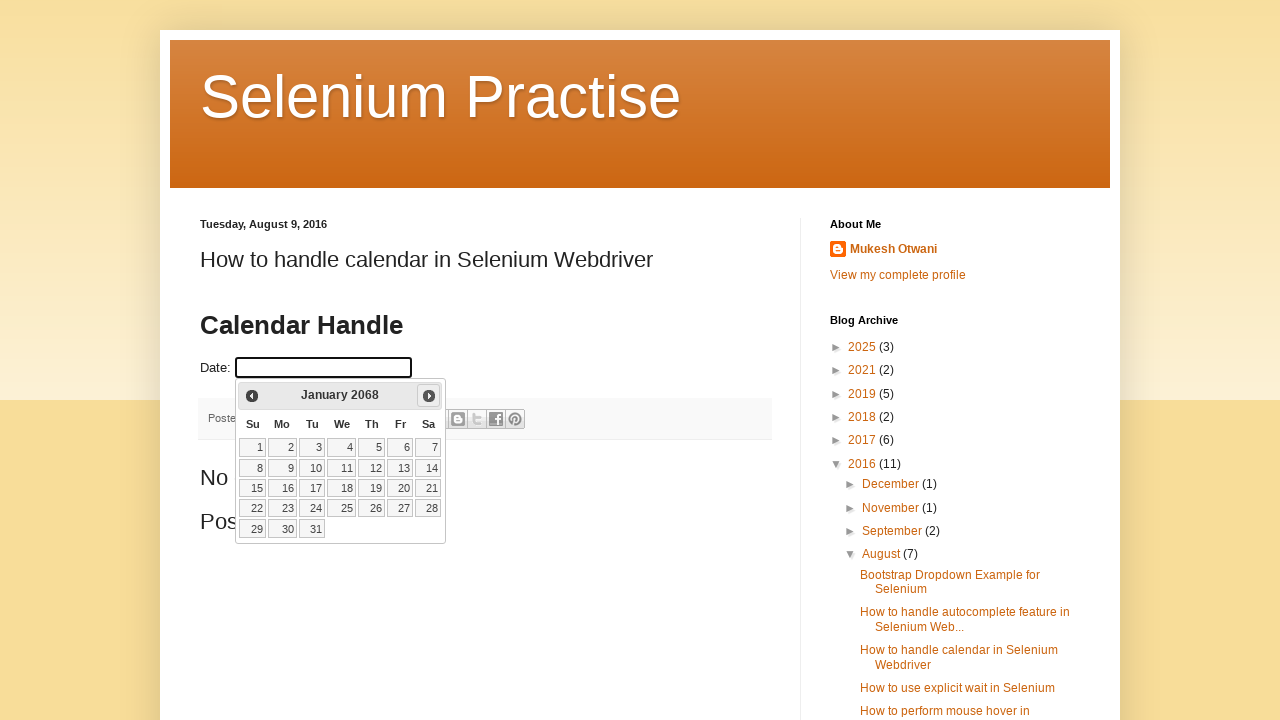

Calendar updated to next month
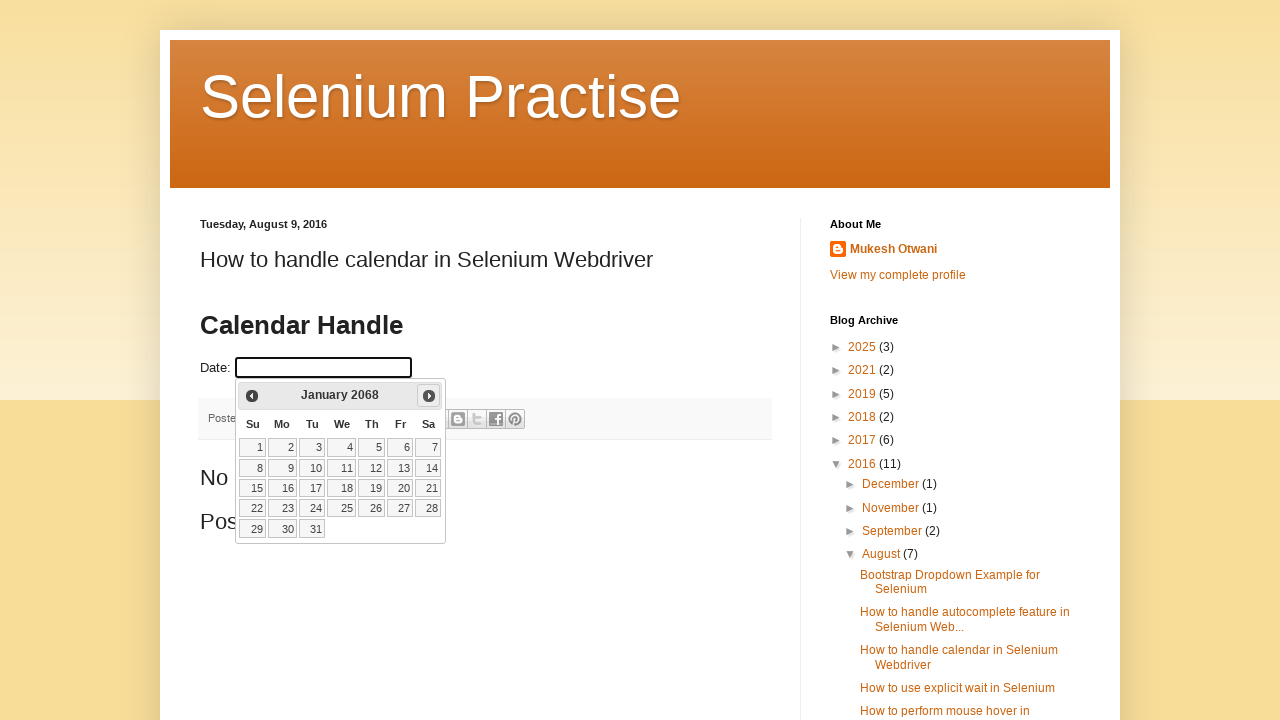

Clicked next button to navigate from January 2068 at (429, 396) on a[title='Next']
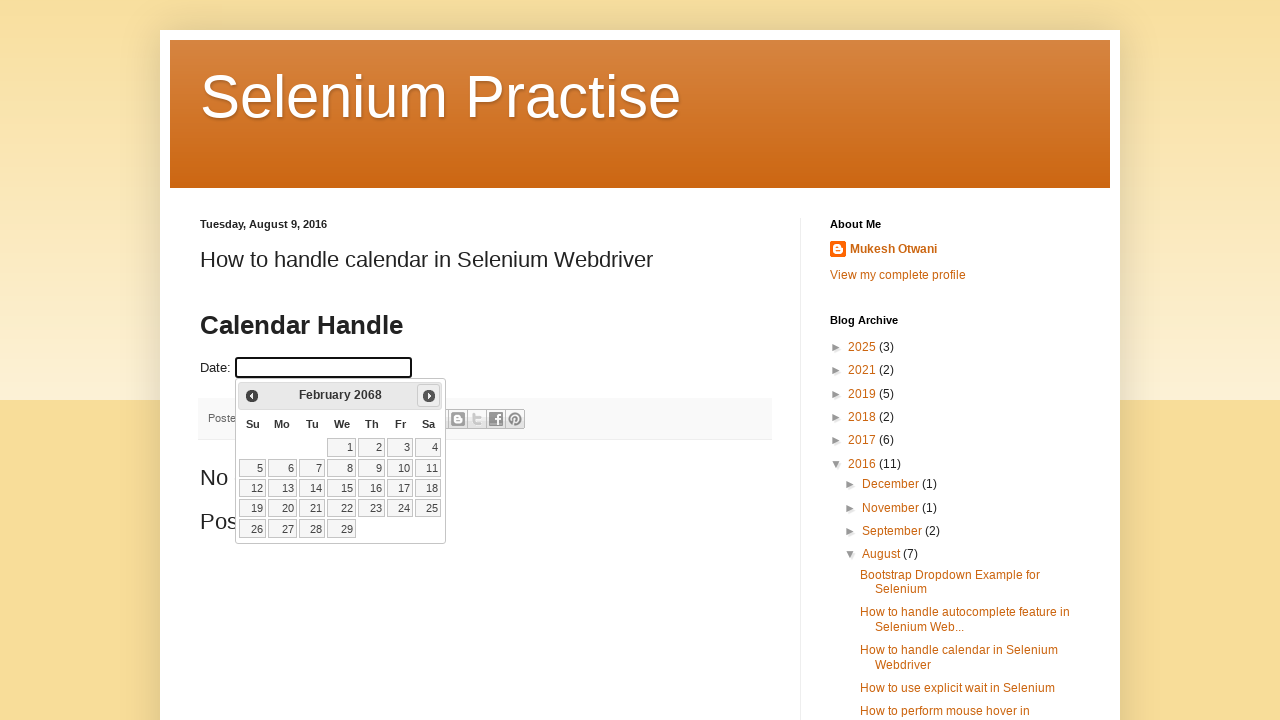

Calendar updated to next month
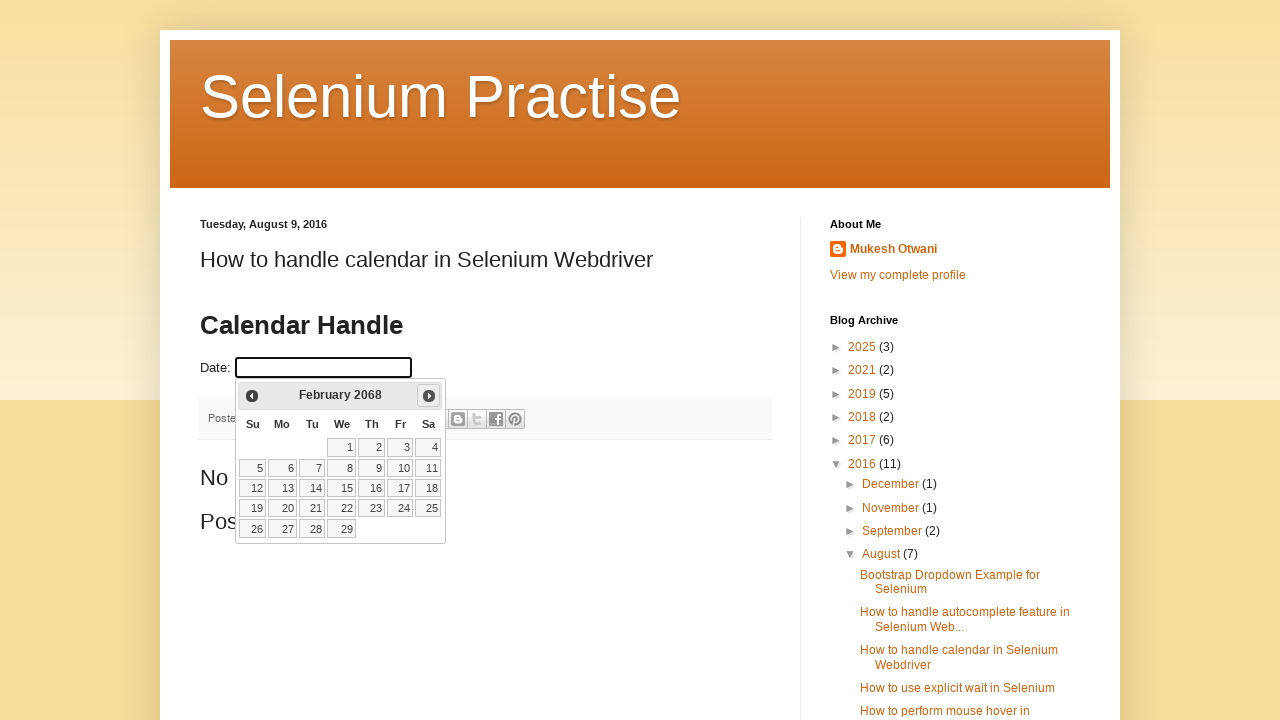

Clicked next button to navigate from February 2068 at (429, 396) on a[title='Next']
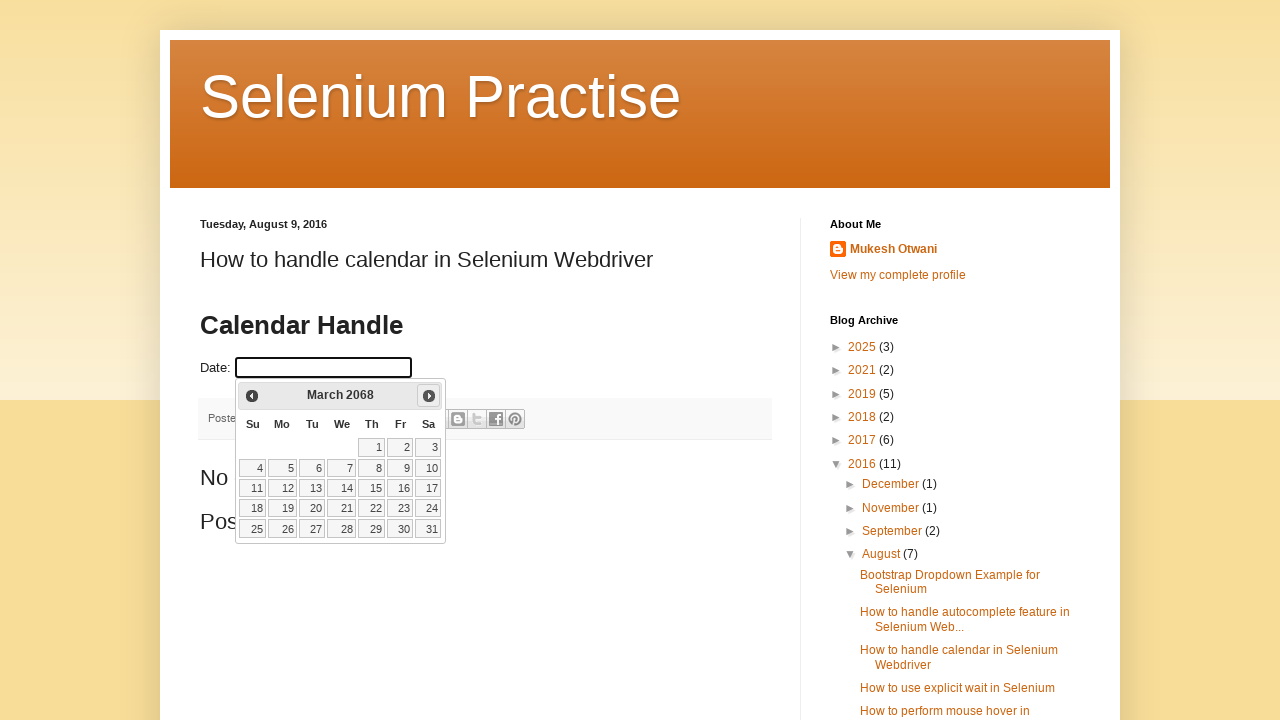

Calendar updated to next month
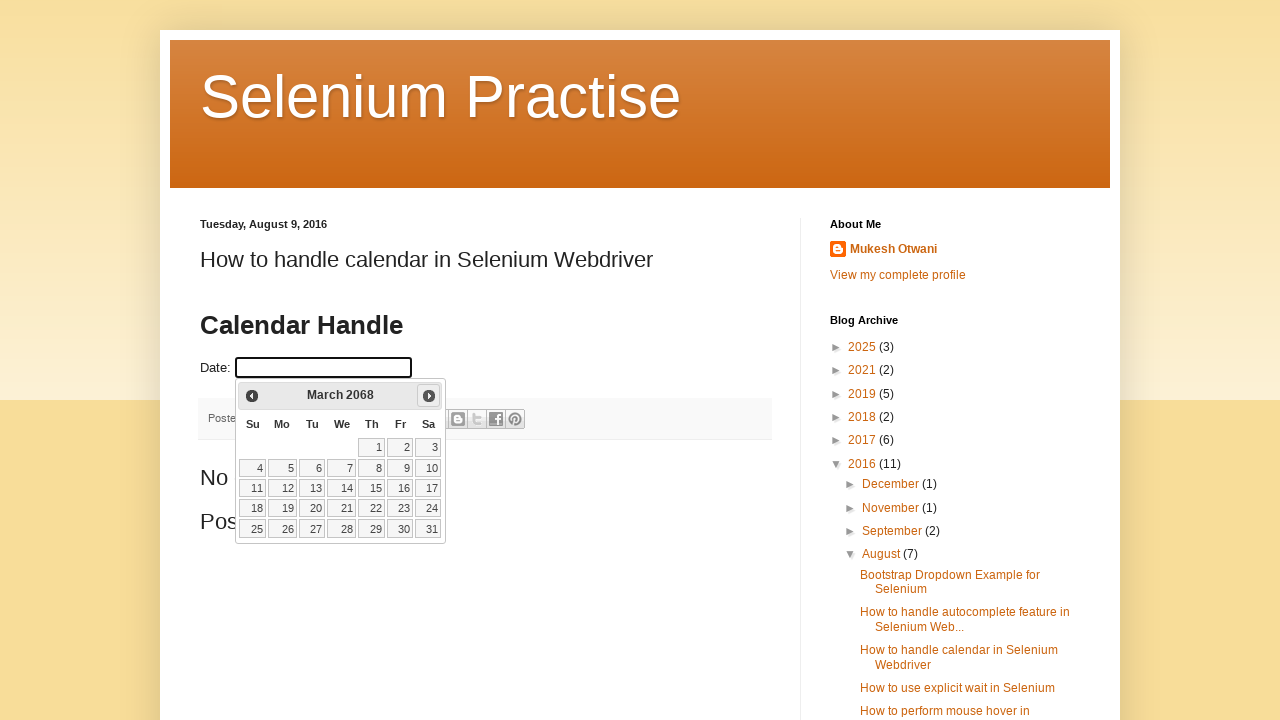

Clicked next button to navigate from March 2068 at (429, 396) on a[title='Next']
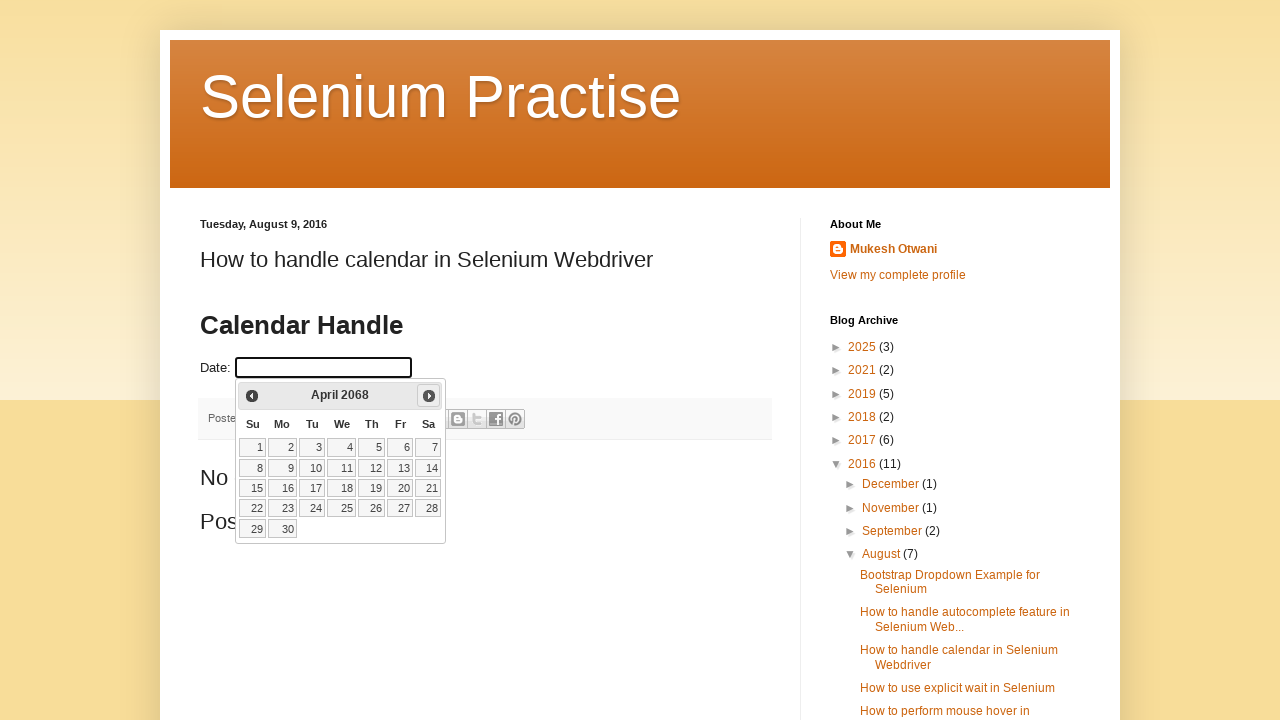

Calendar updated to next month
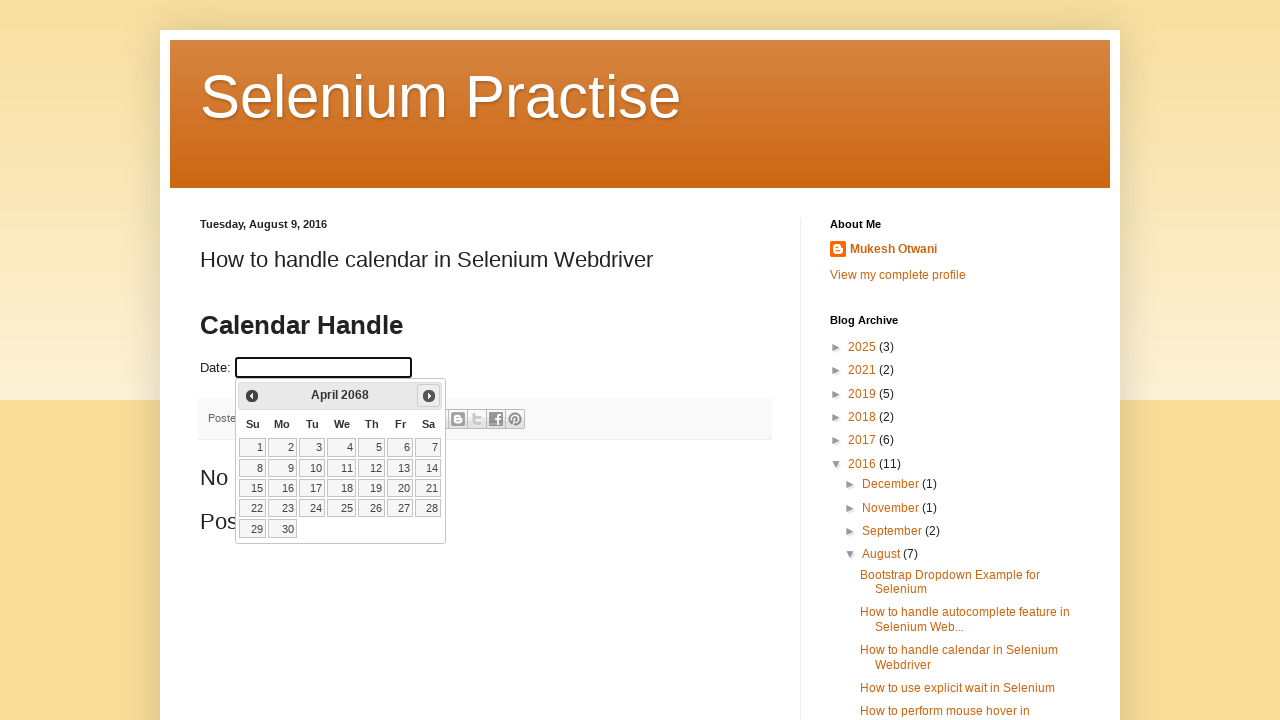

Selected day 17 in April 2068 at (312, 488) on //a[text()='17']
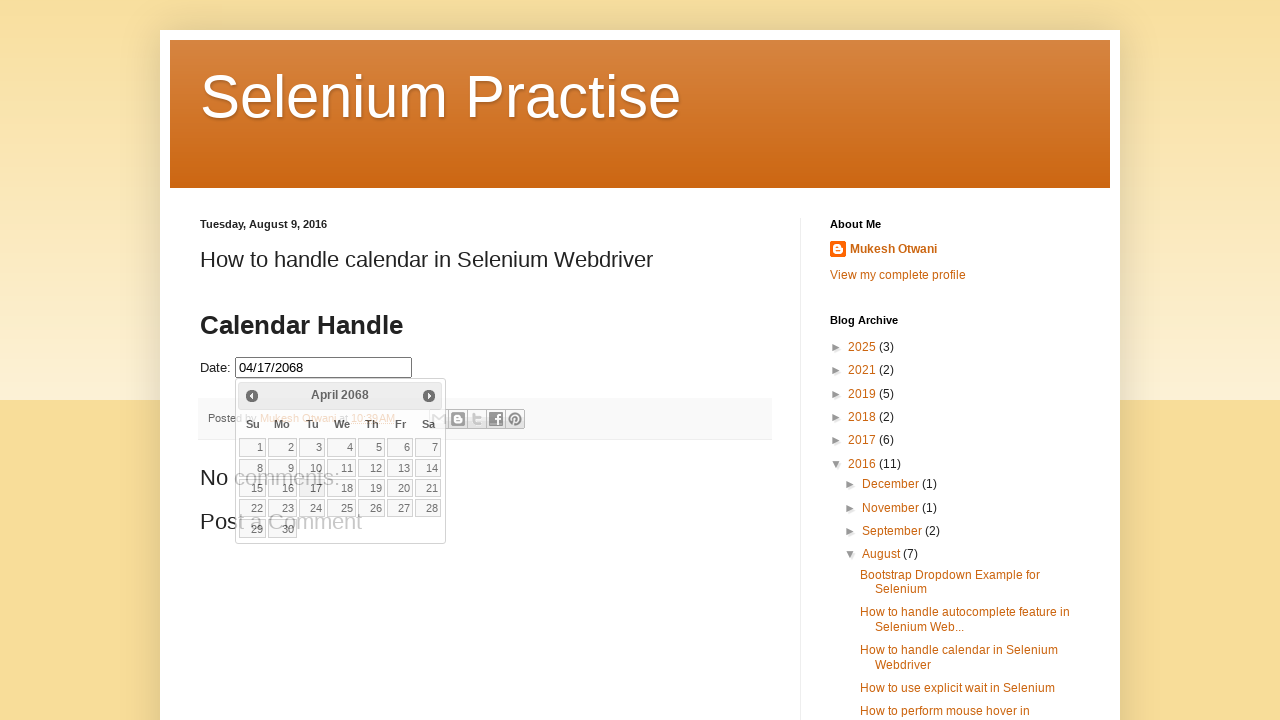

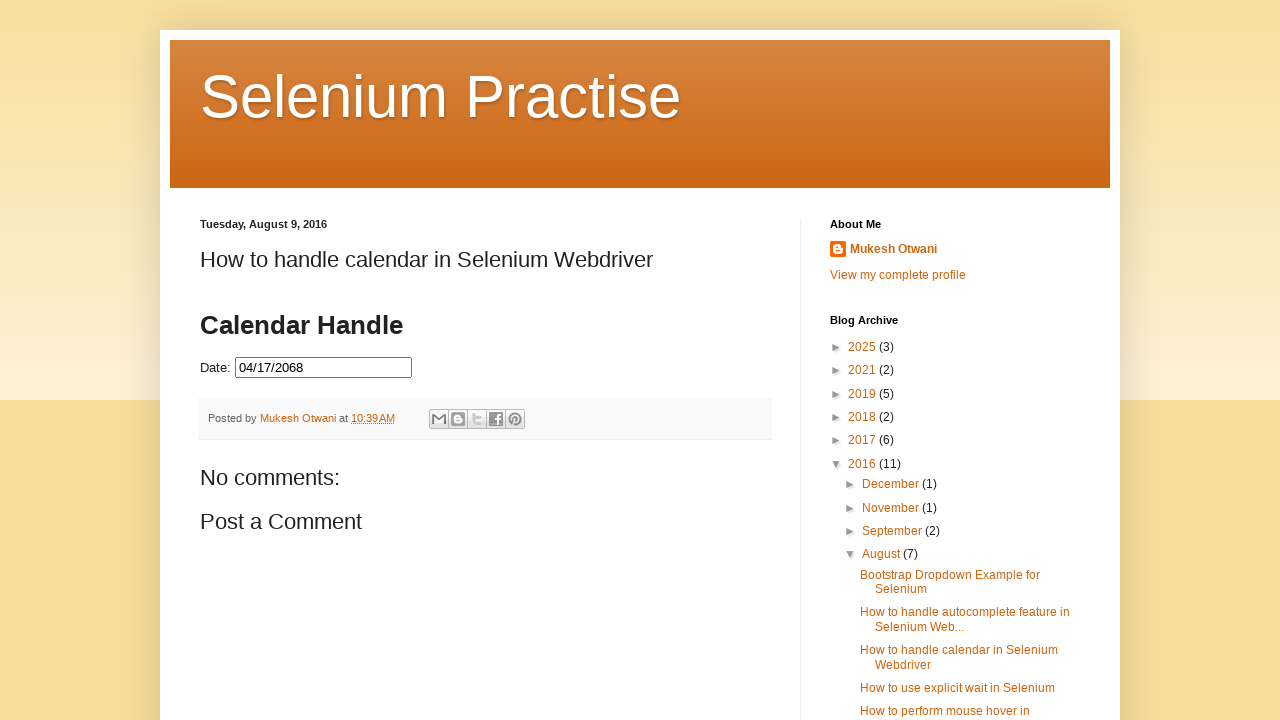